Tests date picker functionality by opening the calendar, navigating to a specific month/year (October 2001), and selecting a date (31st)

Starting URL: https://demo.automationtesting.in/Datepicker.html

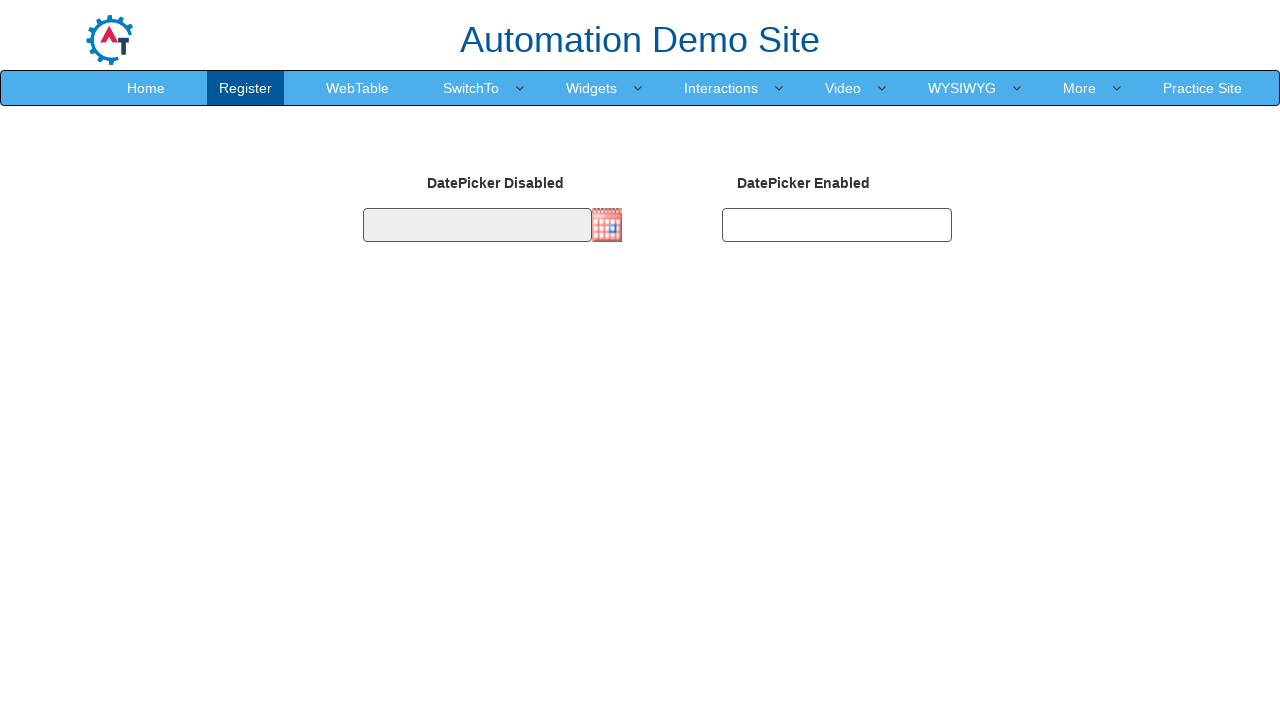

Clicked datepicker input to open calendar at (477, 225) on xpath=//input[@class='form-control hasDatepicker']
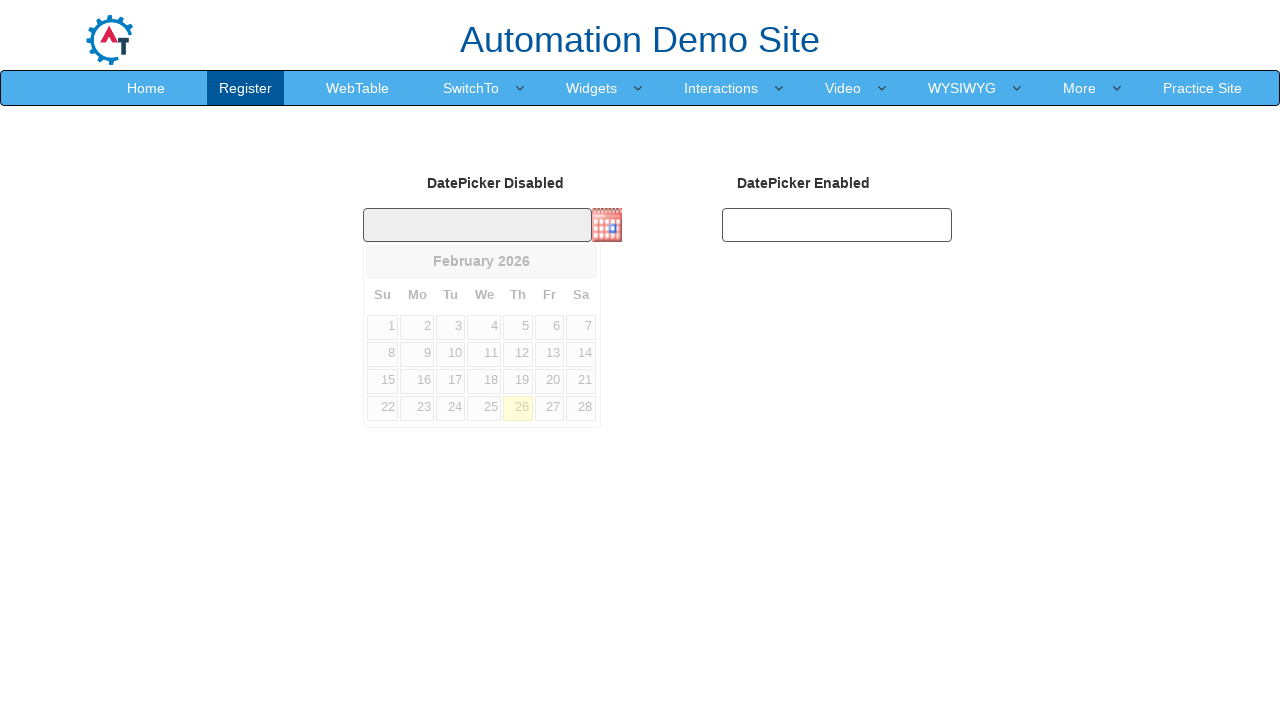

Calendar datepicker div is now visible
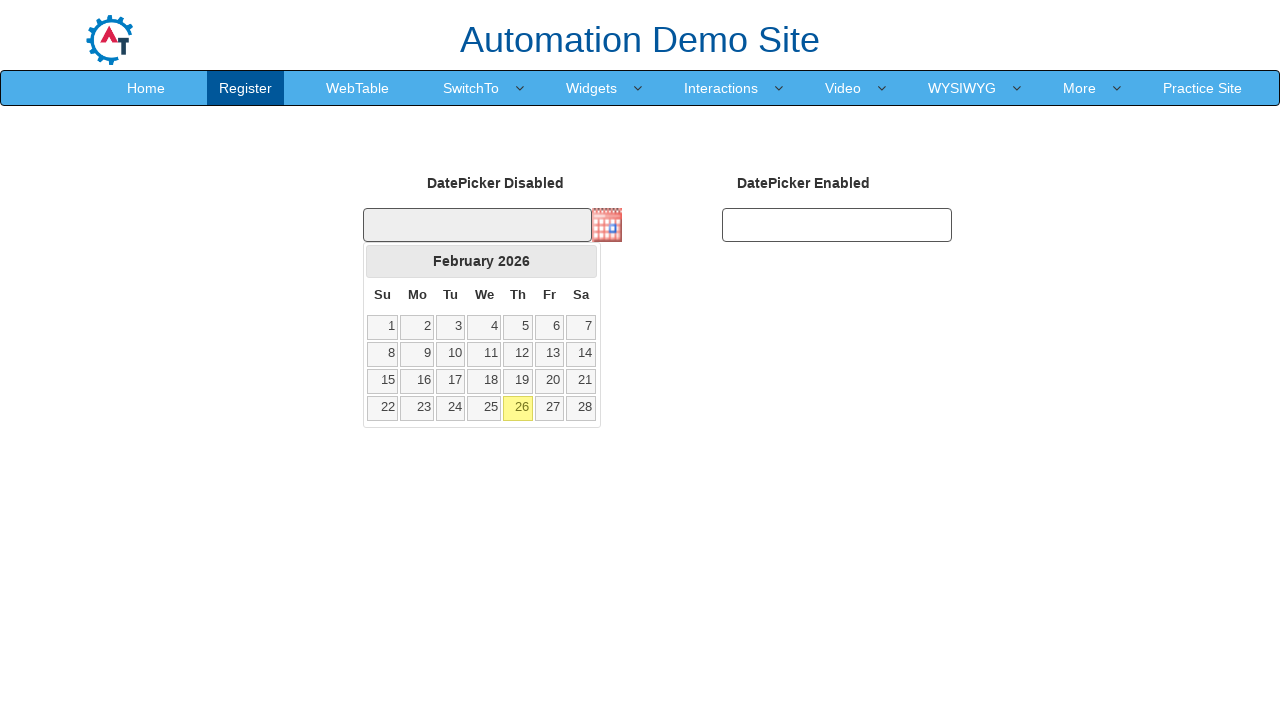

Retrieved current month from calendar
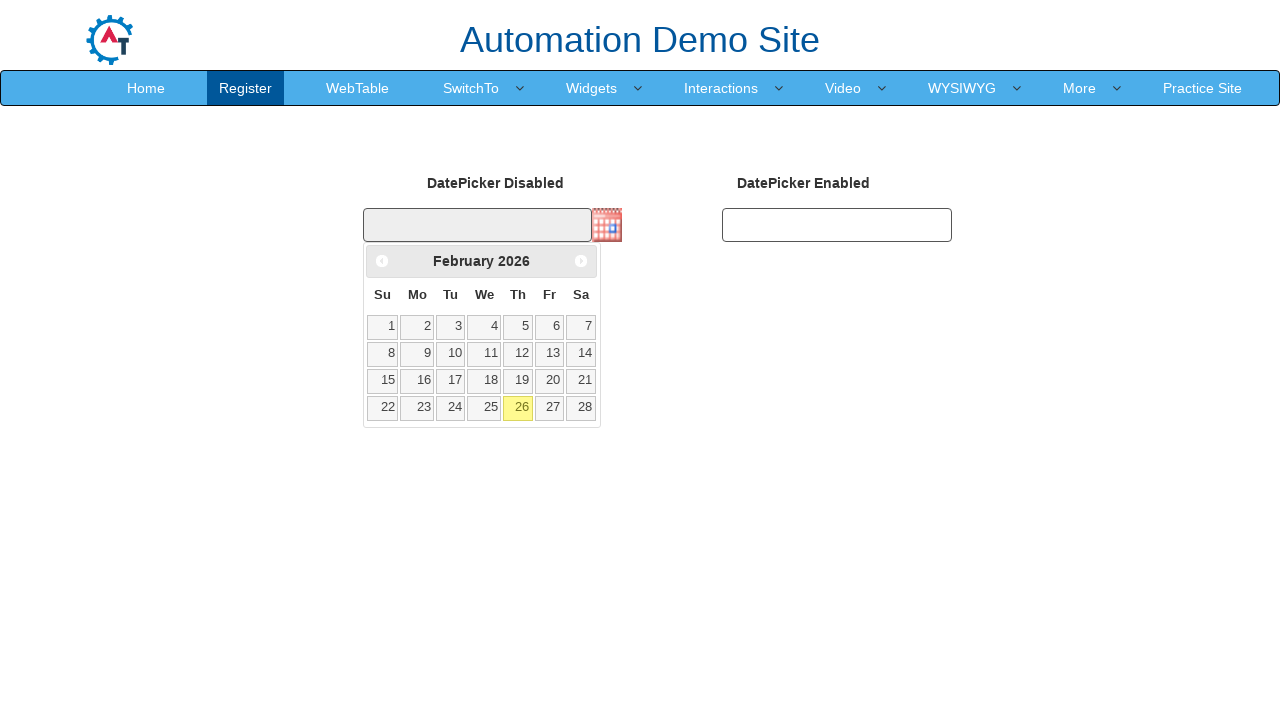

Retrieved current year from calendar
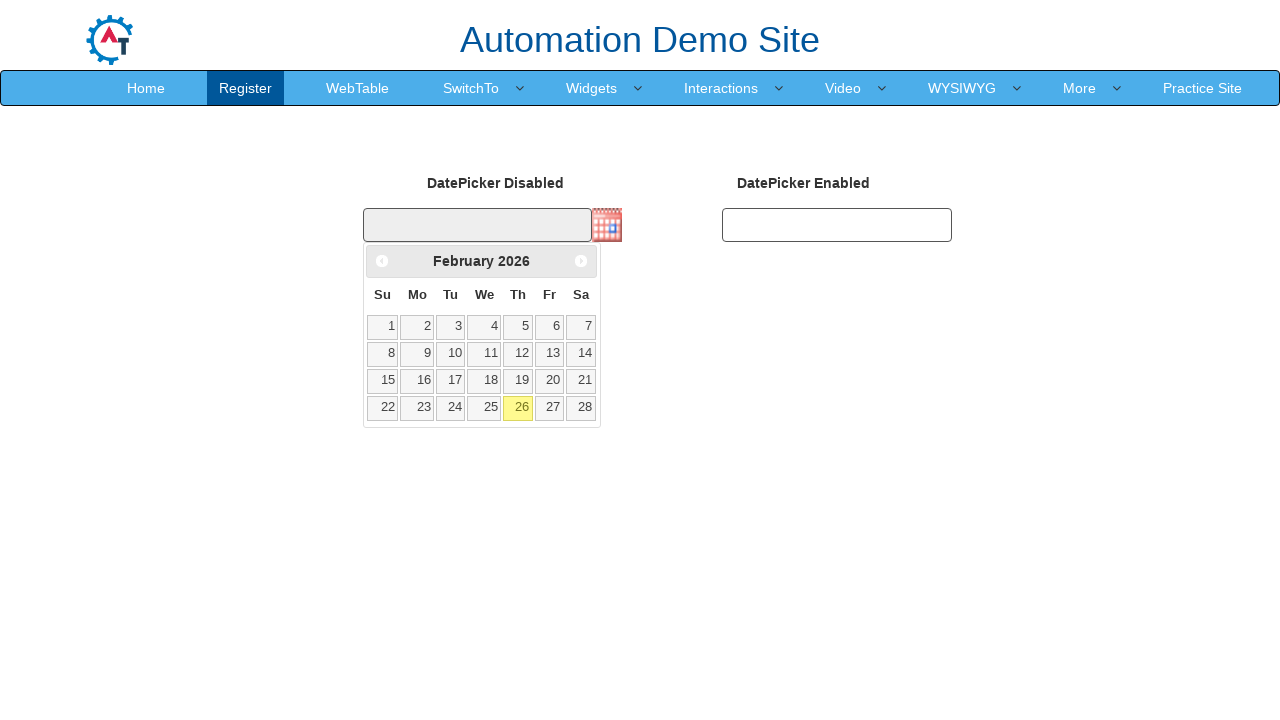

Clicked Prev button to navigate backwards (currently at February 2026) at (382, 261) on xpath=//span[text()='Prev']
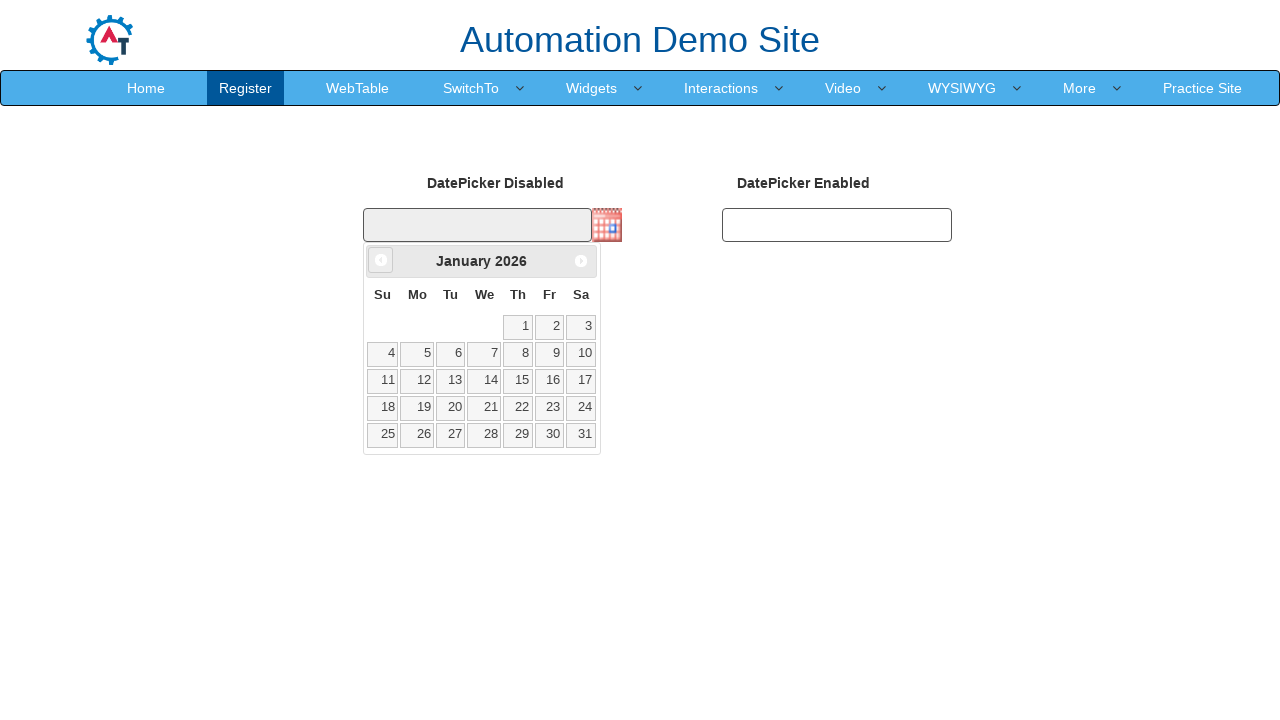

Updated current month value
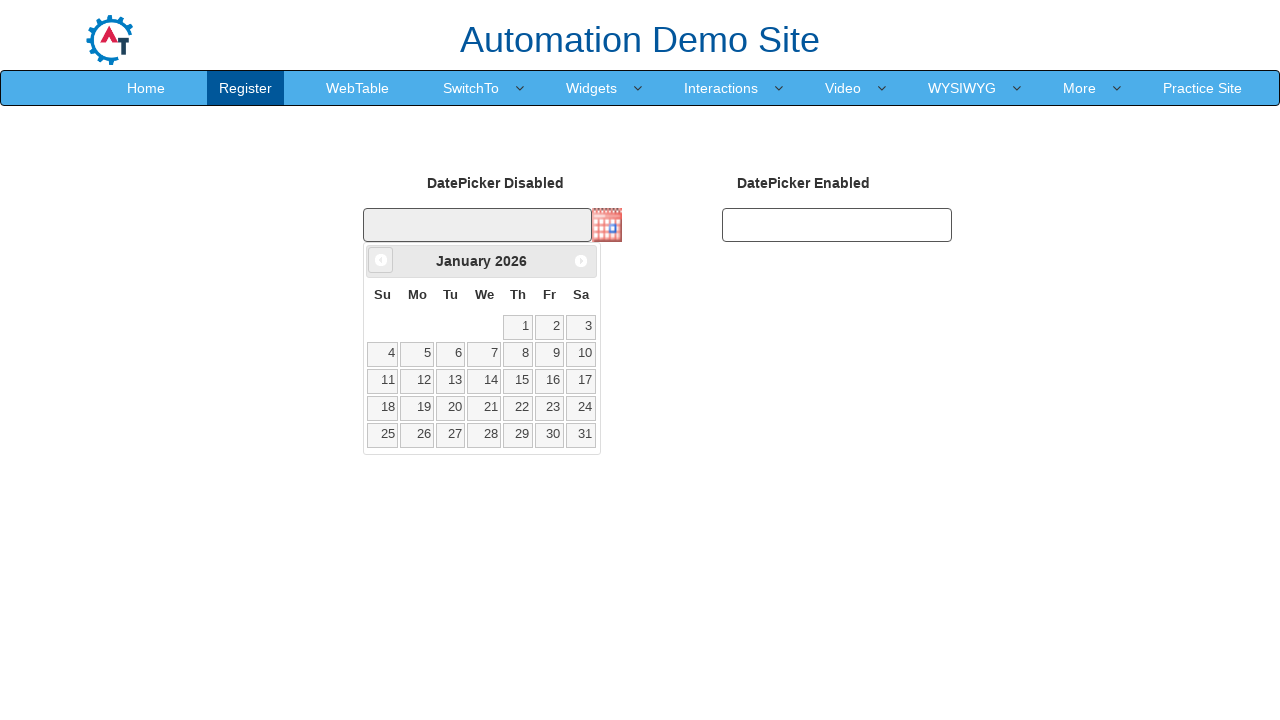

Updated current year value
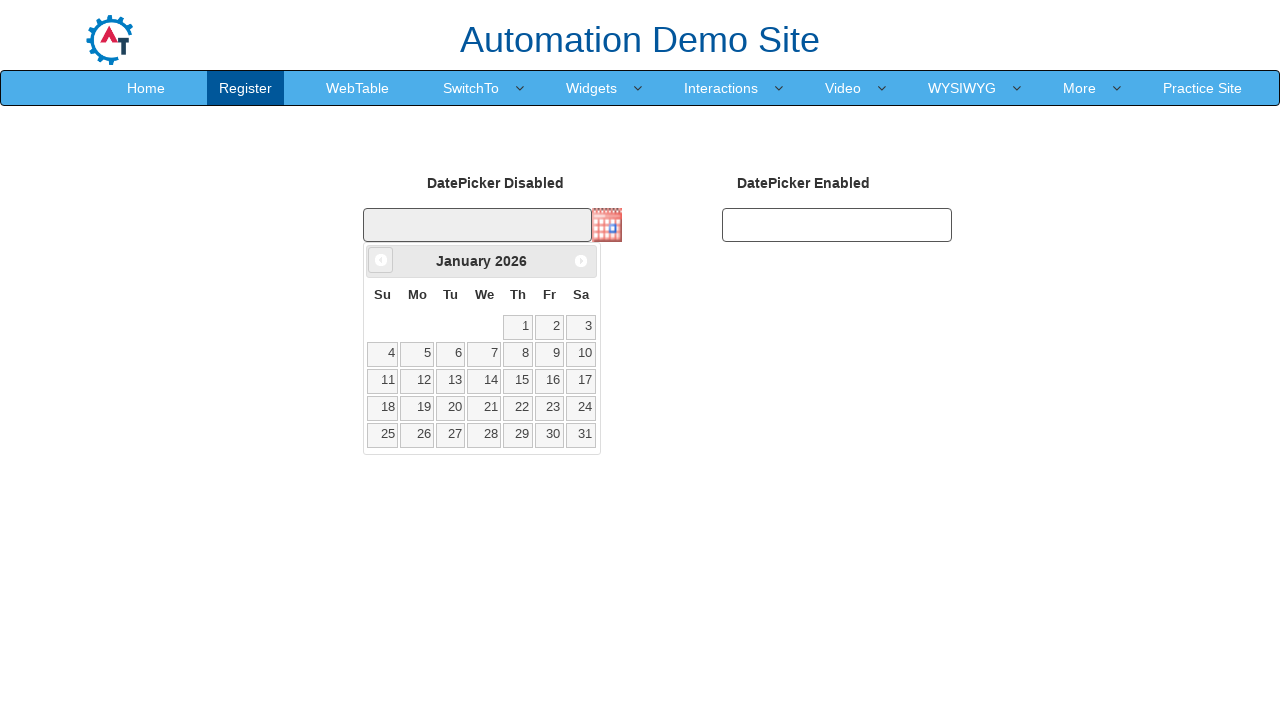

Clicked Prev button to navigate backwards (currently at January 2026) at (381, 260) on xpath=//span[text()='Prev']
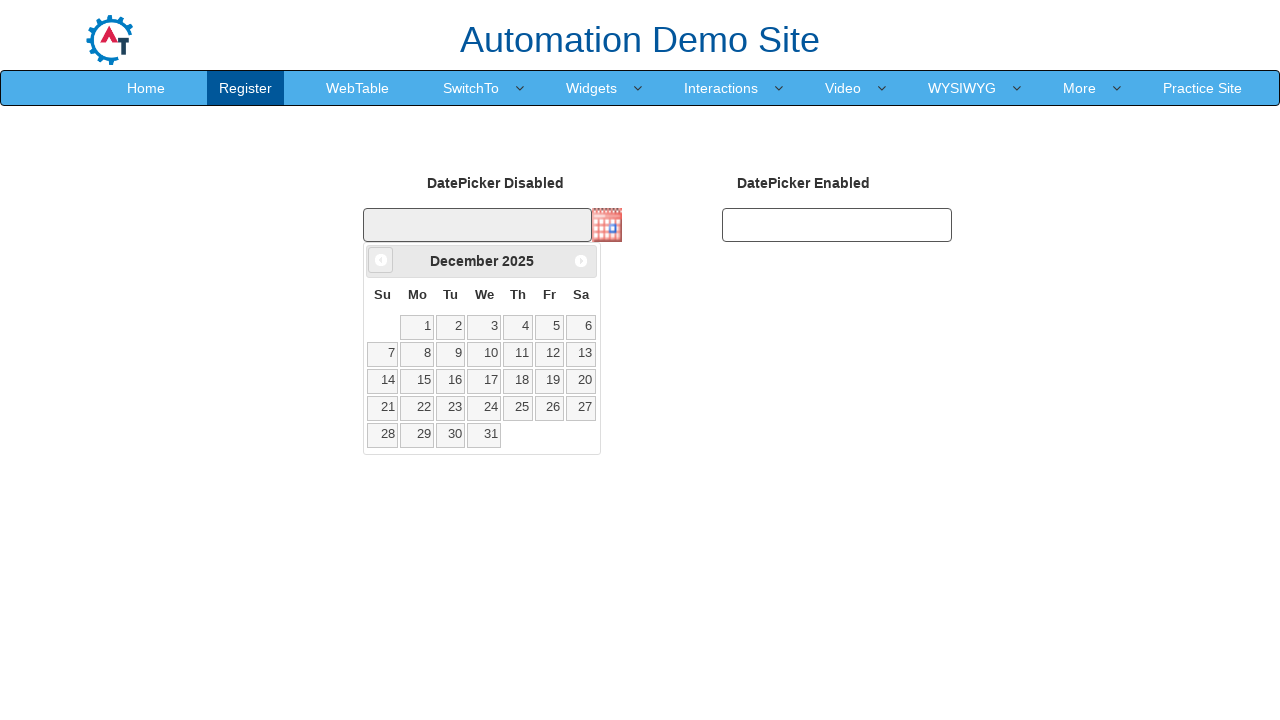

Updated current month value
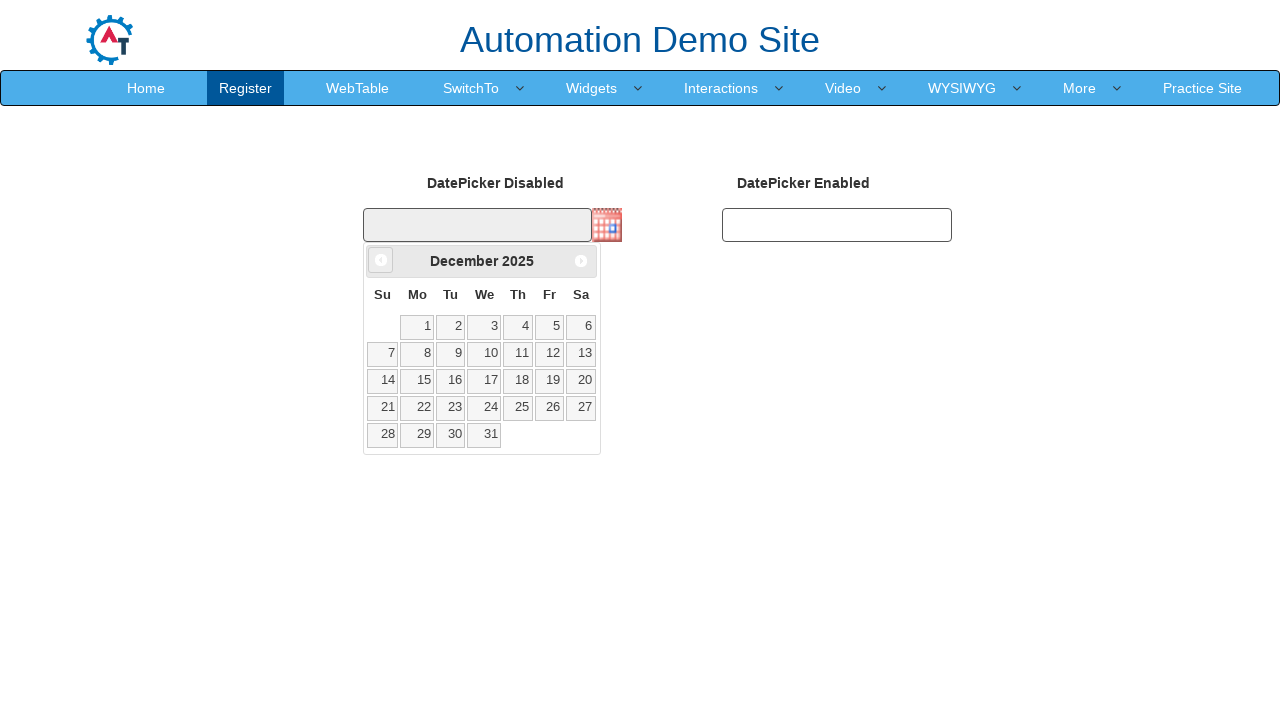

Updated current year value
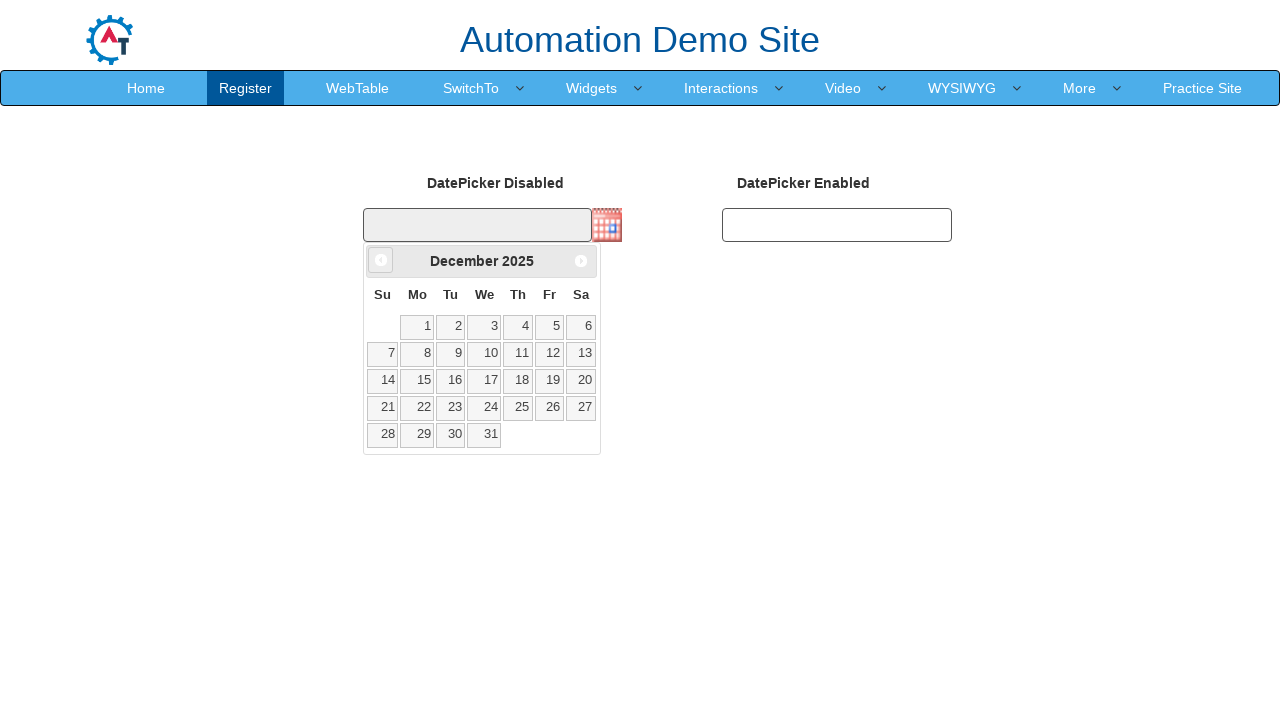

Clicked Prev button to navigate backwards (currently at December 2025) at (381, 260) on xpath=//span[text()='Prev']
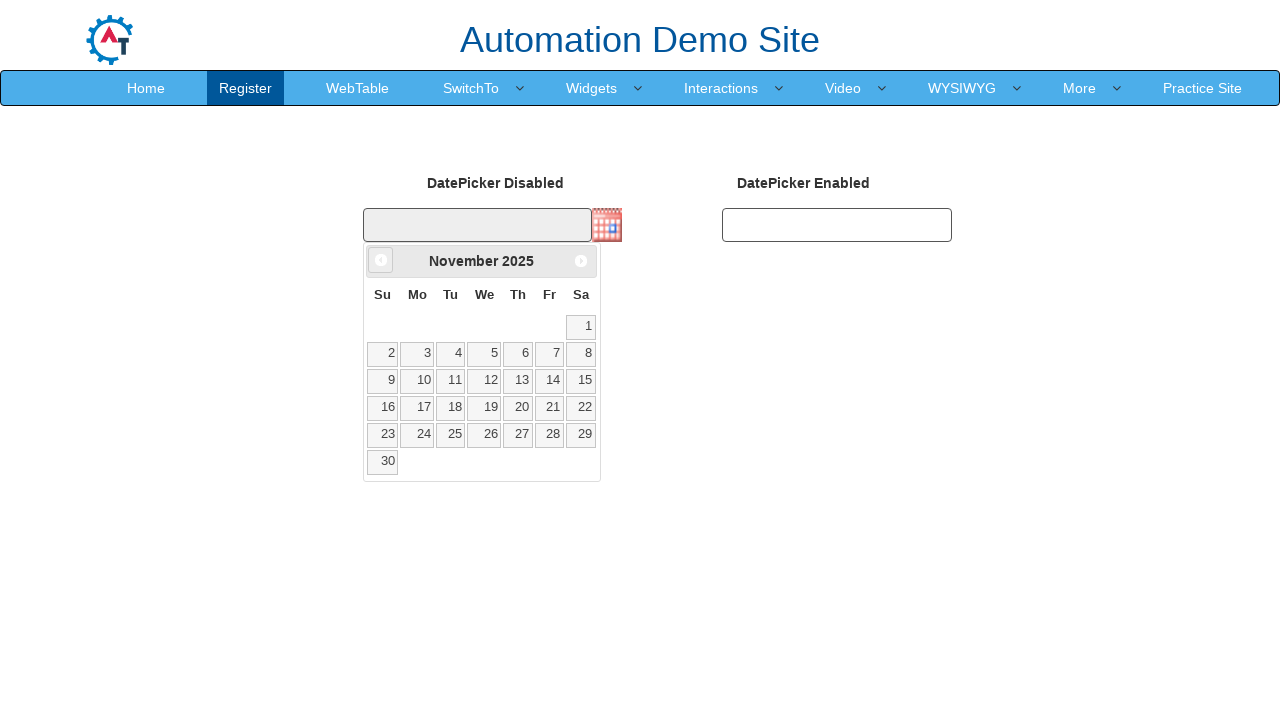

Updated current month value
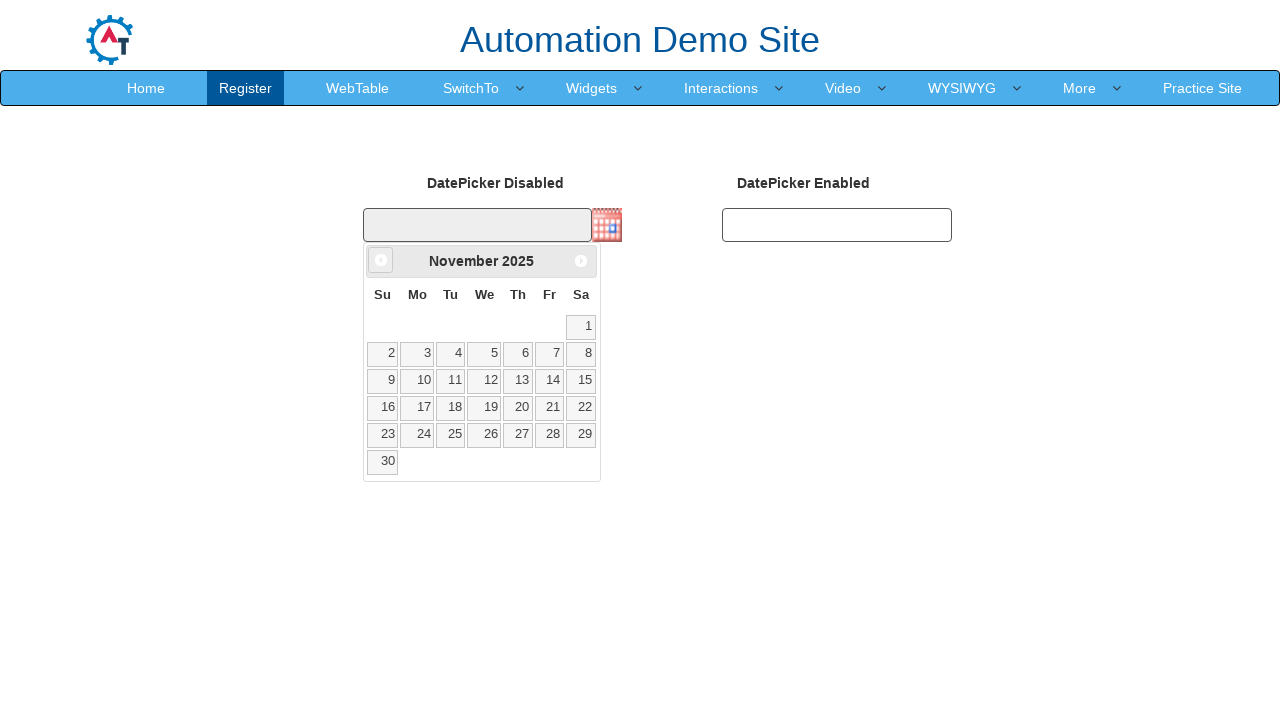

Updated current year value
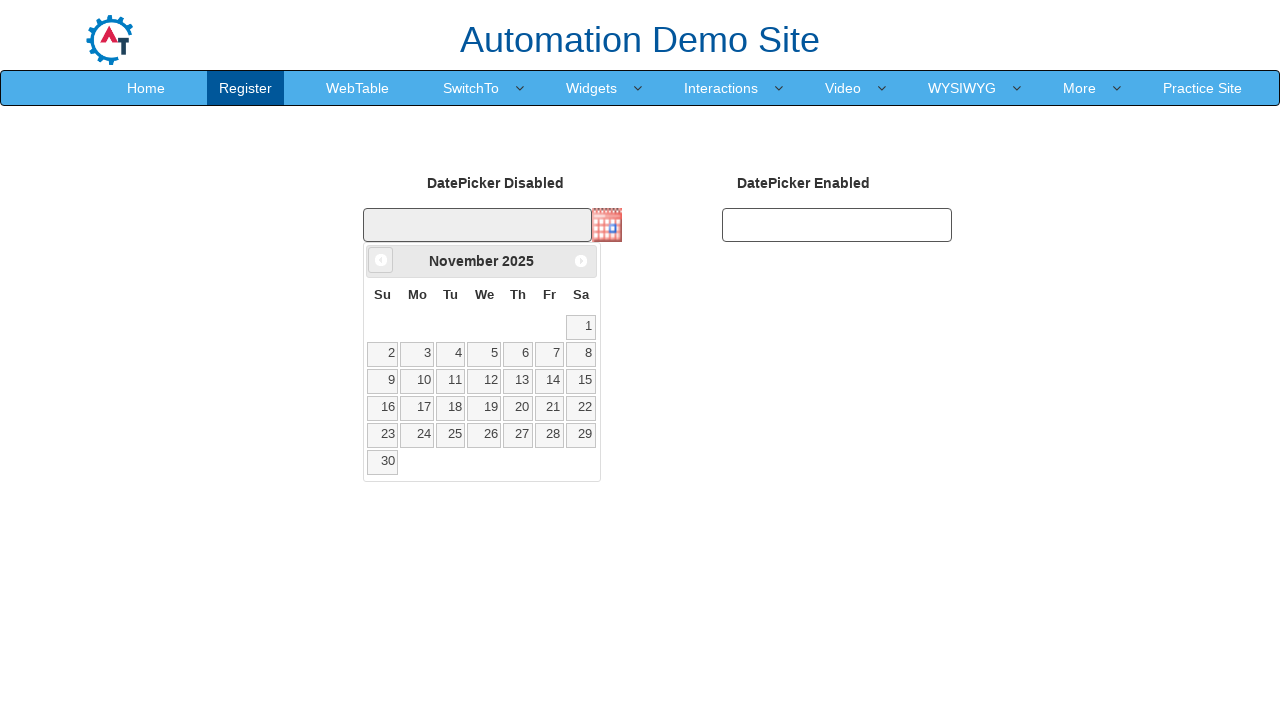

Clicked Prev button to navigate backwards (currently at November 2025) at (381, 260) on xpath=//span[text()='Prev']
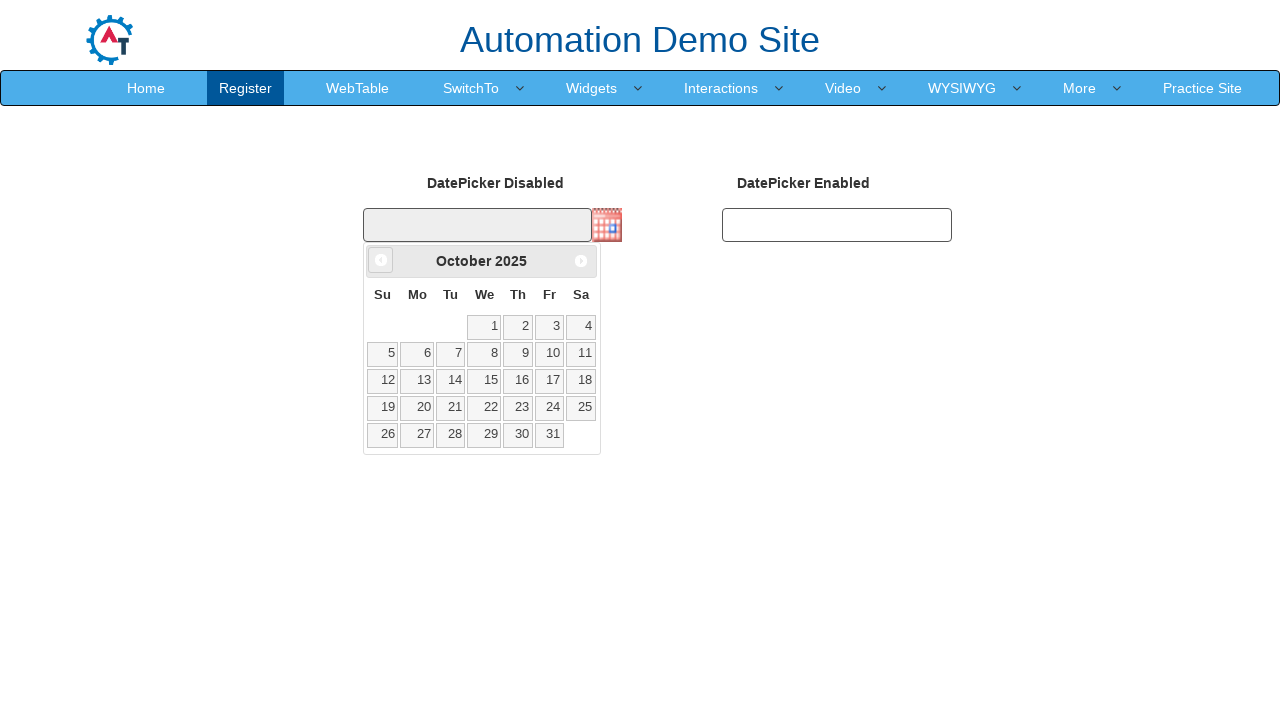

Updated current month value
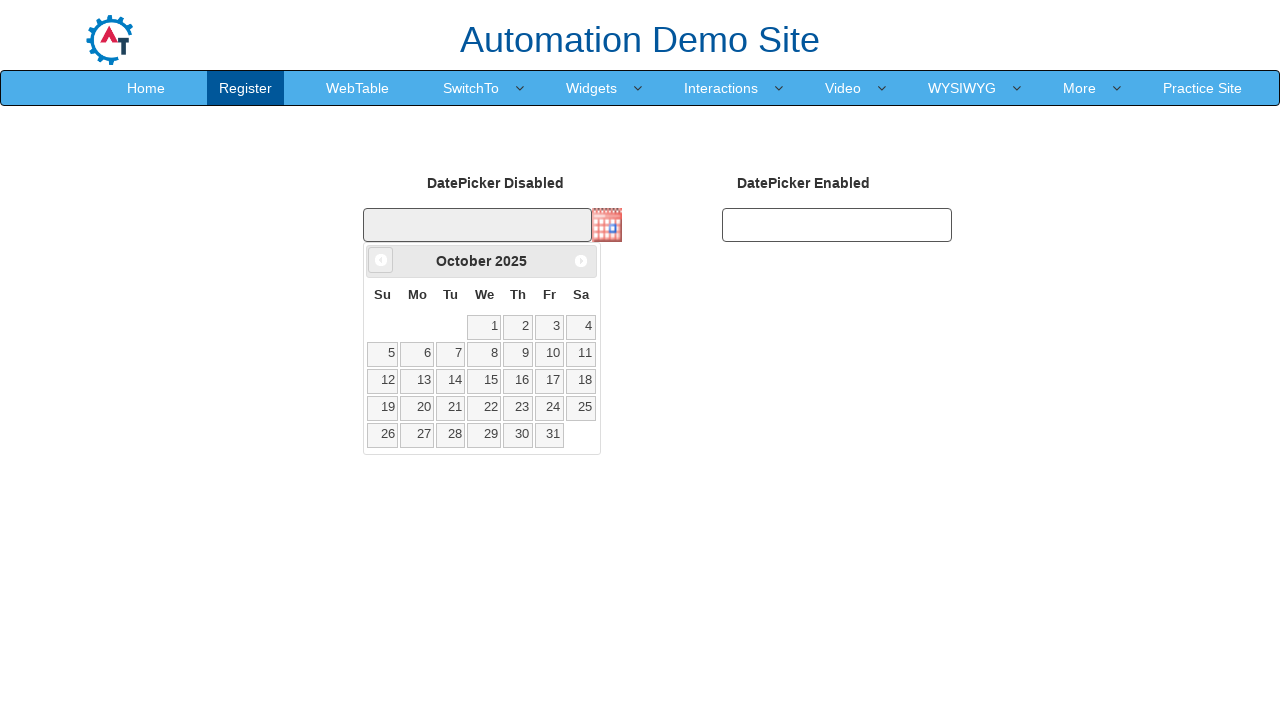

Updated current year value
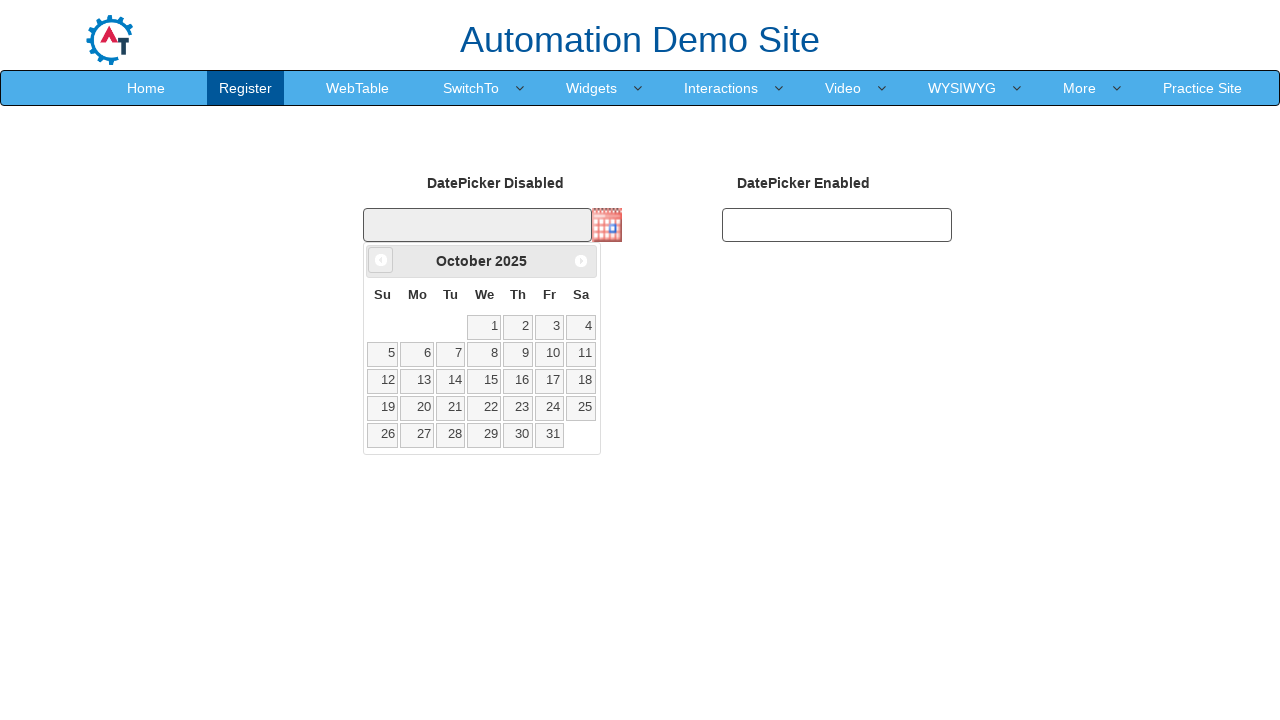

Clicked Prev button to navigate backwards (currently at October 2025) at (381, 260) on xpath=//span[text()='Prev']
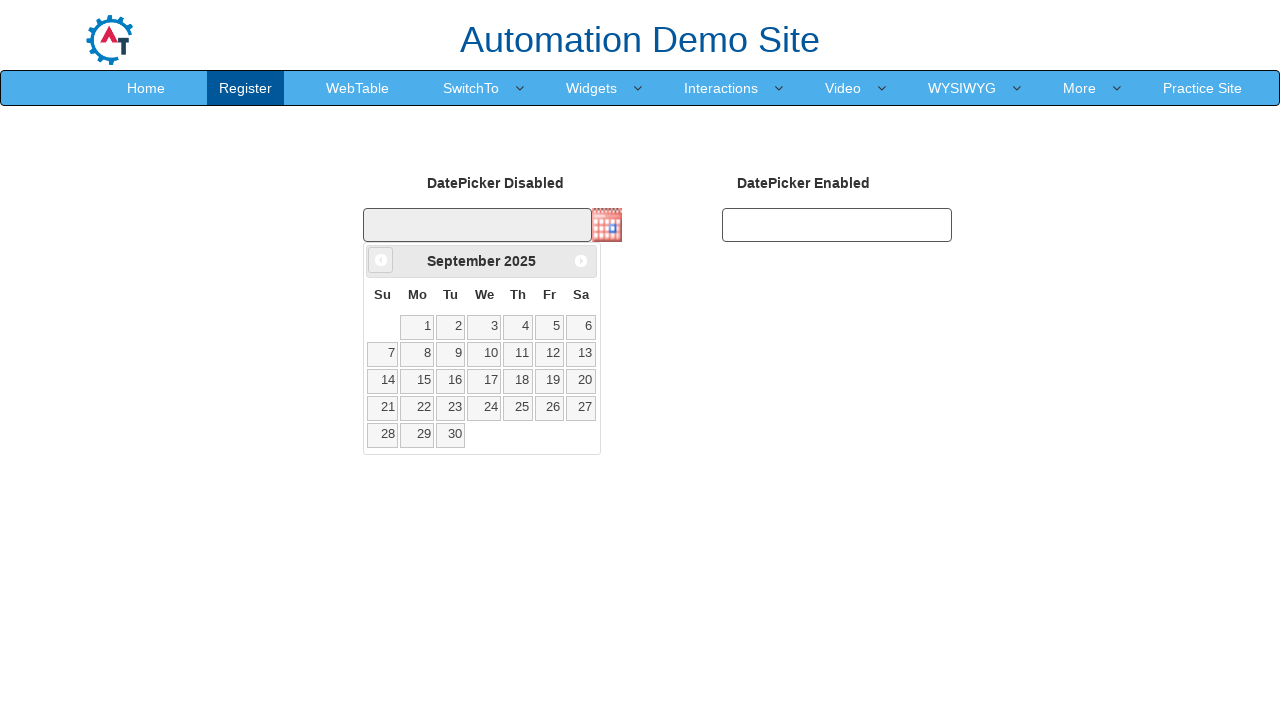

Updated current month value
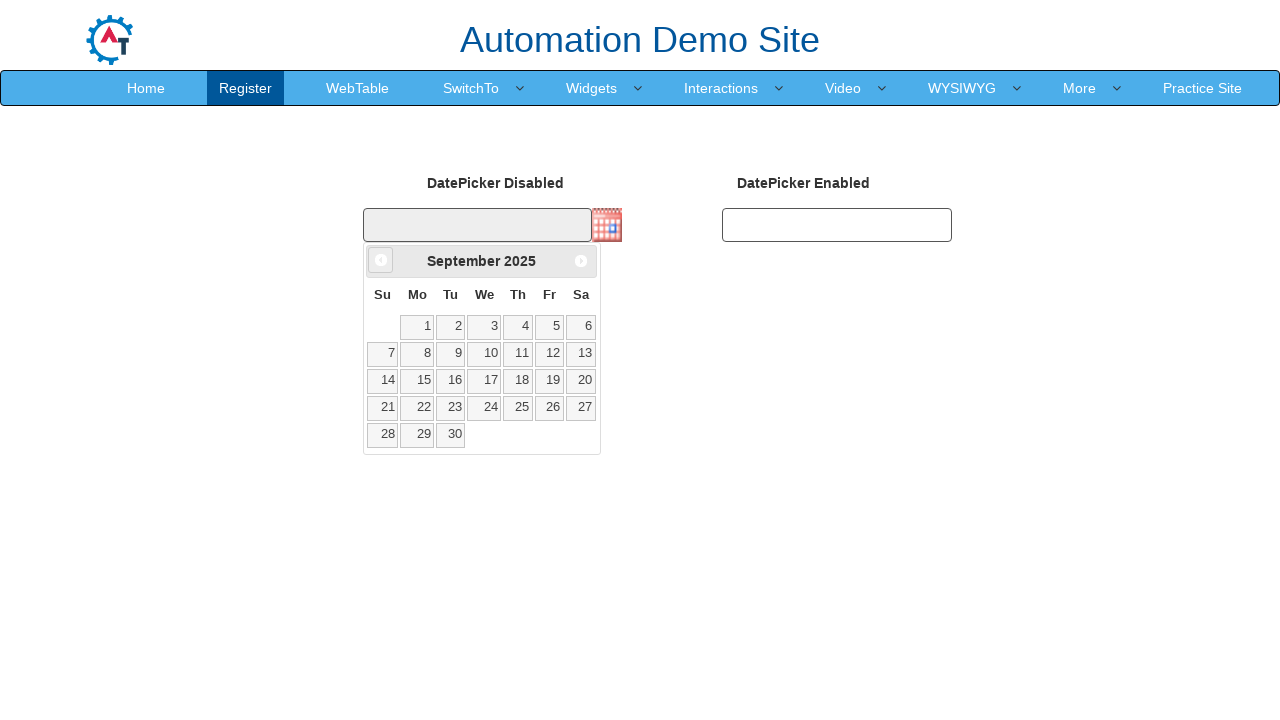

Updated current year value
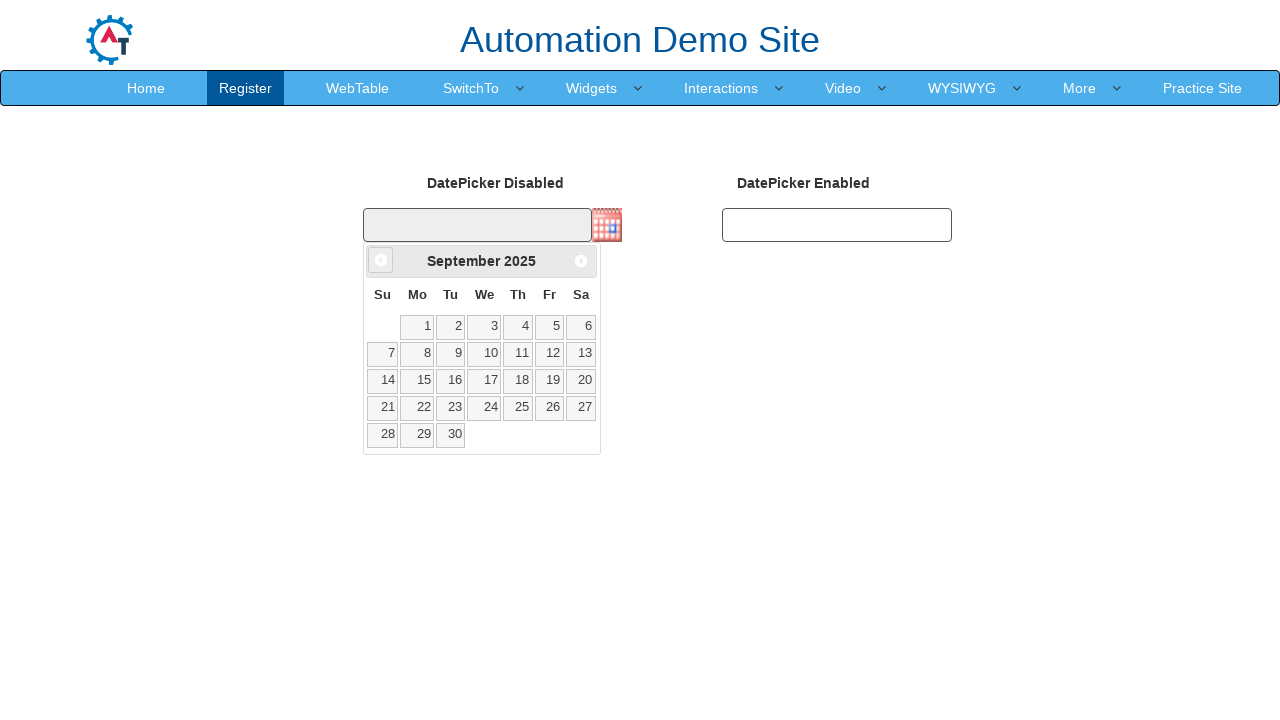

Clicked Prev button to navigate backwards (currently at September 2025) at (381, 260) on xpath=//span[text()='Prev']
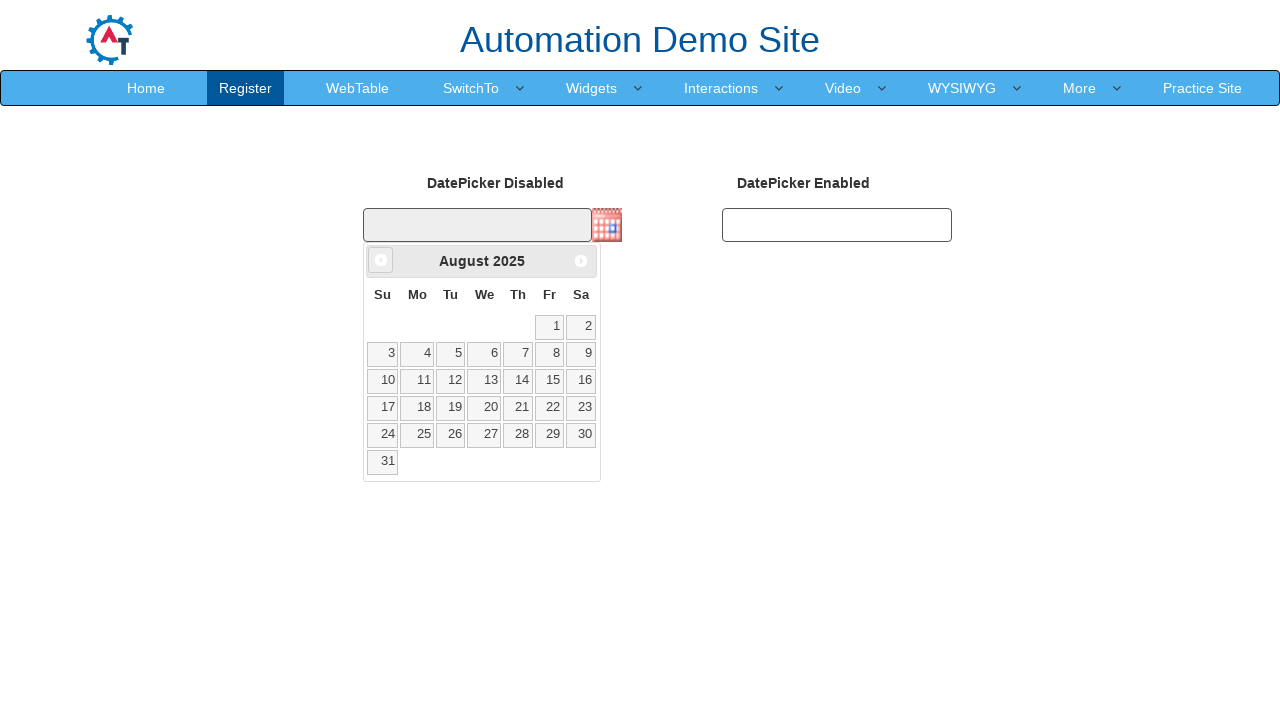

Updated current month value
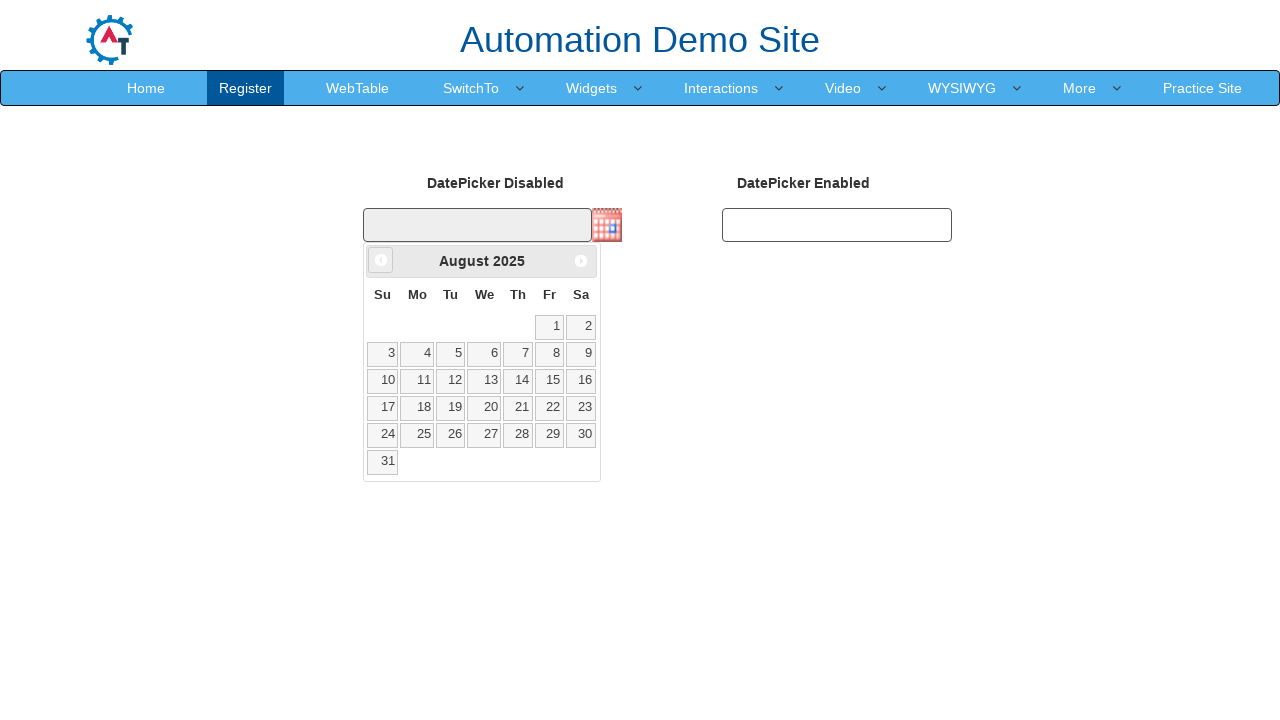

Updated current year value
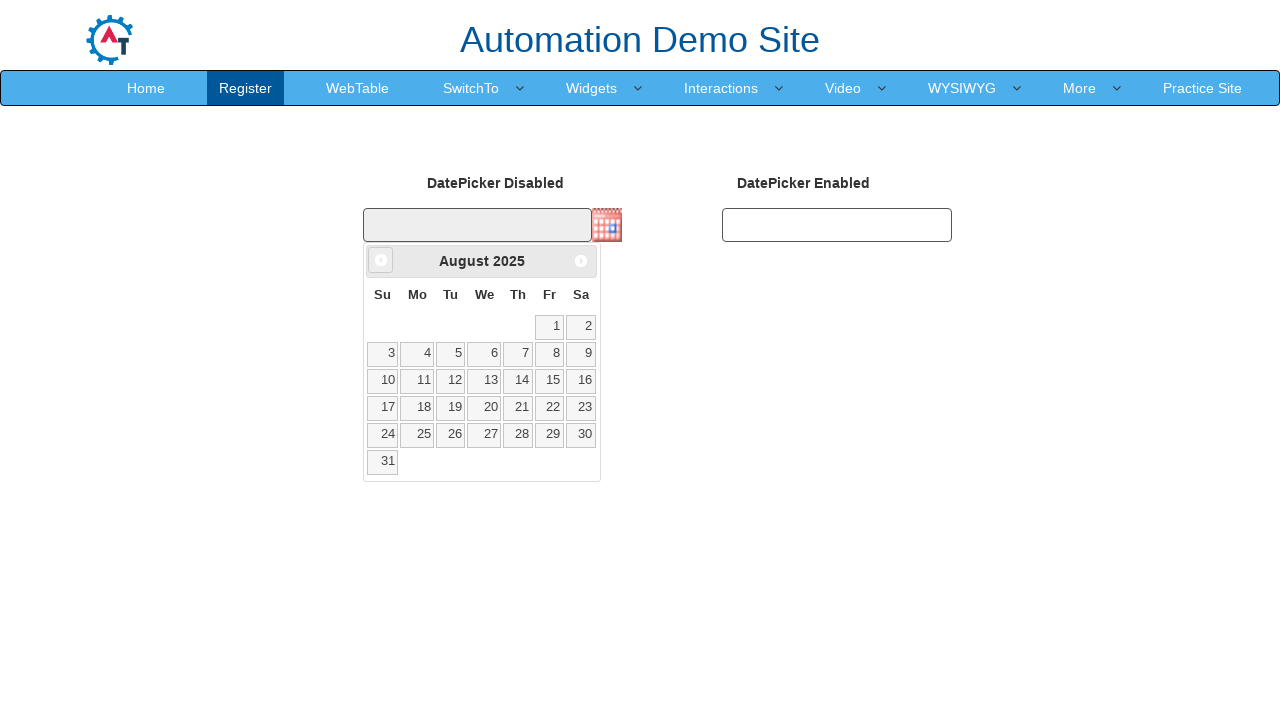

Clicked Prev button to navigate backwards (currently at August 2025) at (381, 260) on xpath=//span[text()='Prev']
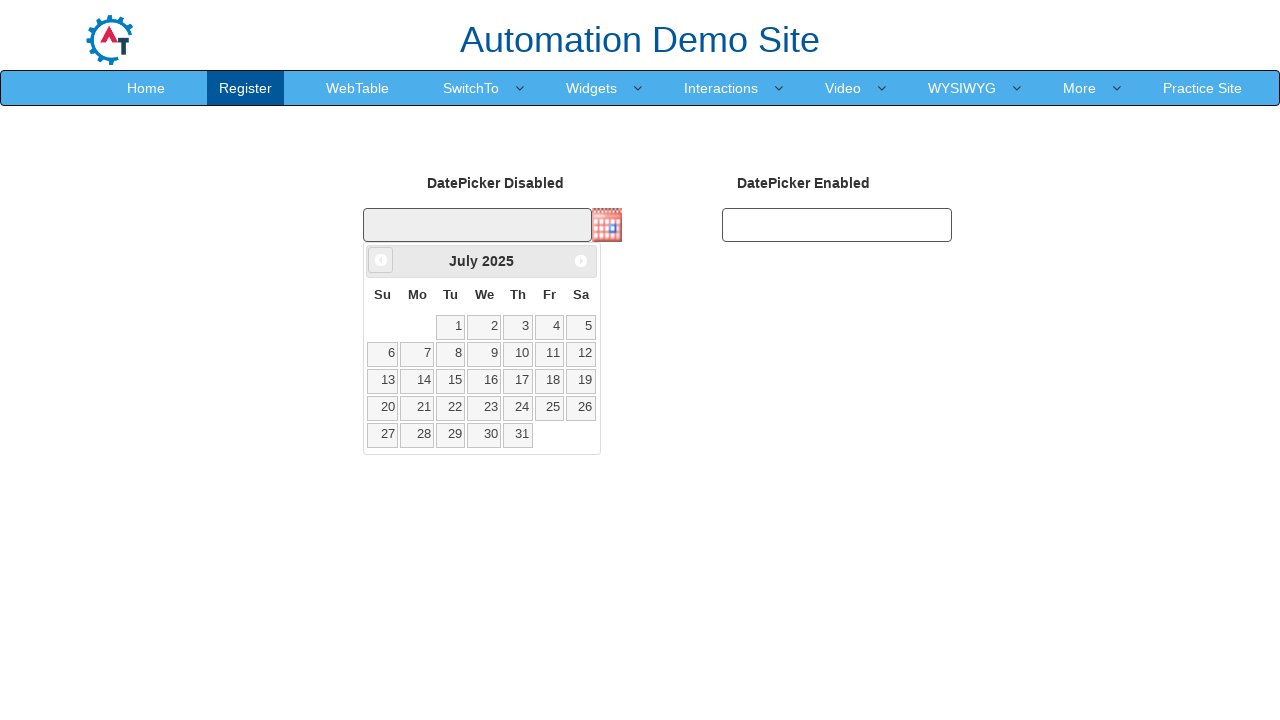

Updated current month value
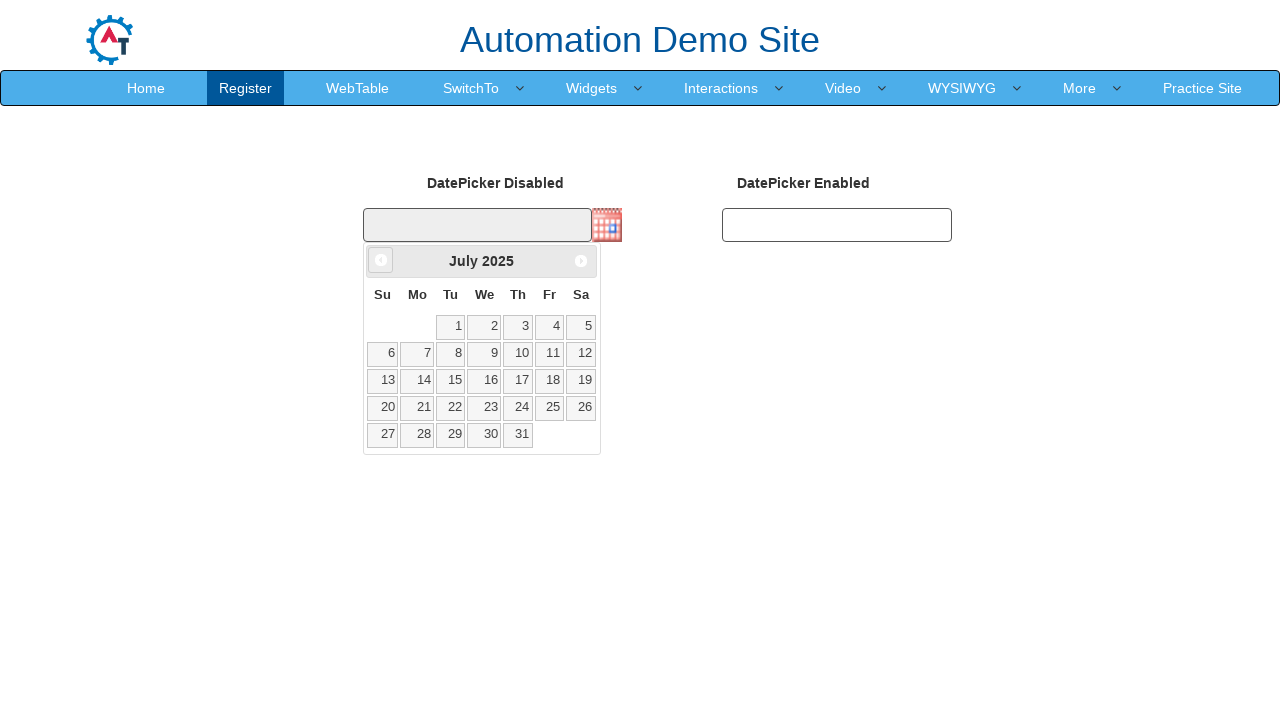

Updated current year value
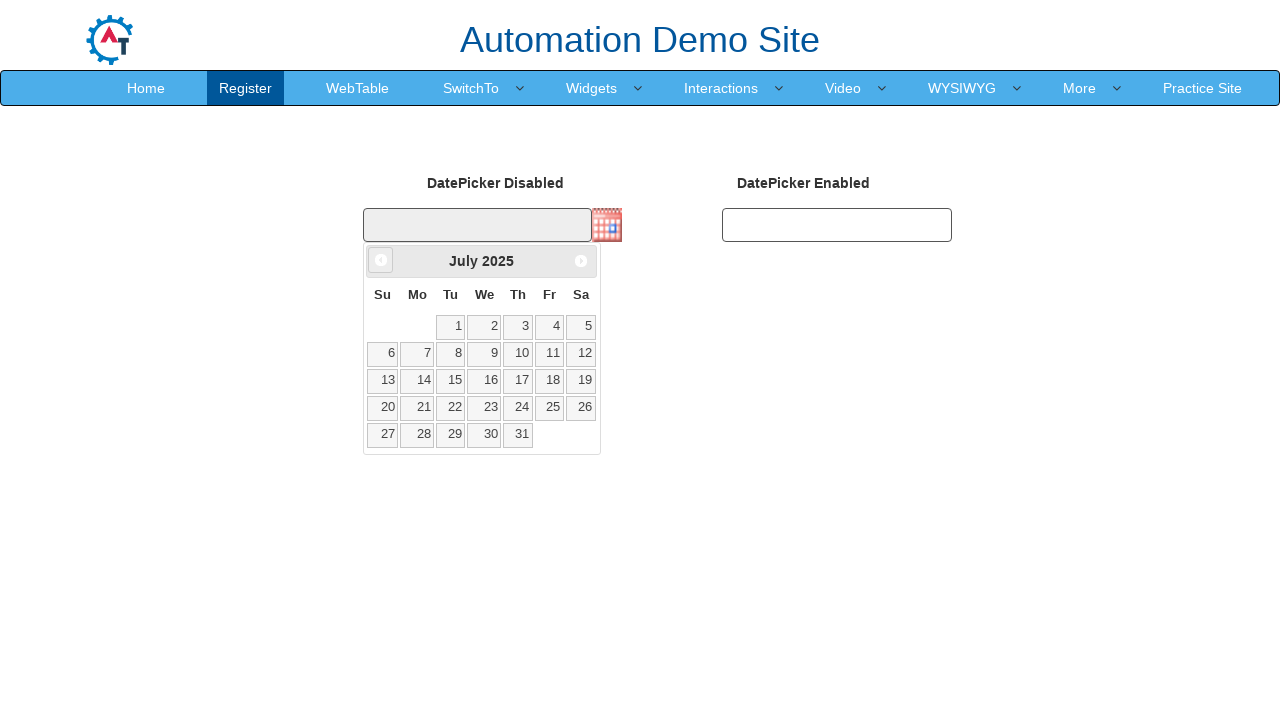

Clicked Prev button to navigate backwards (currently at July 2025) at (381, 260) on xpath=//span[text()='Prev']
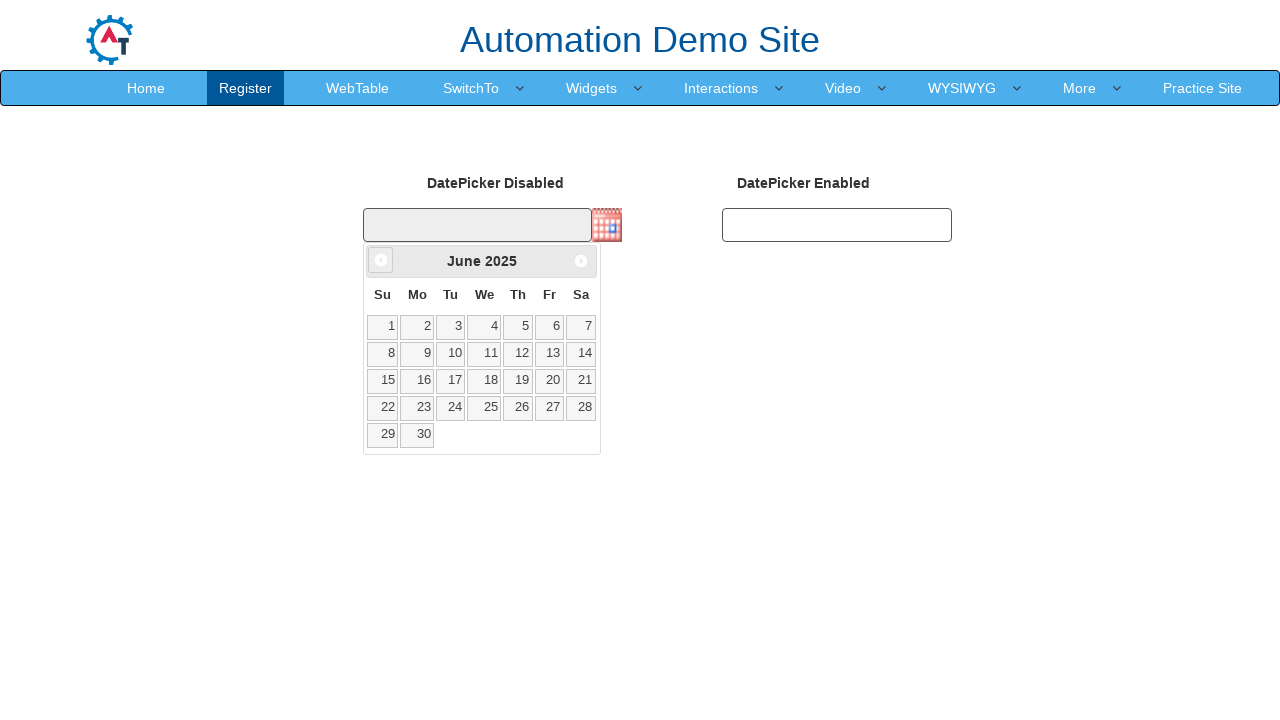

Updated current month value
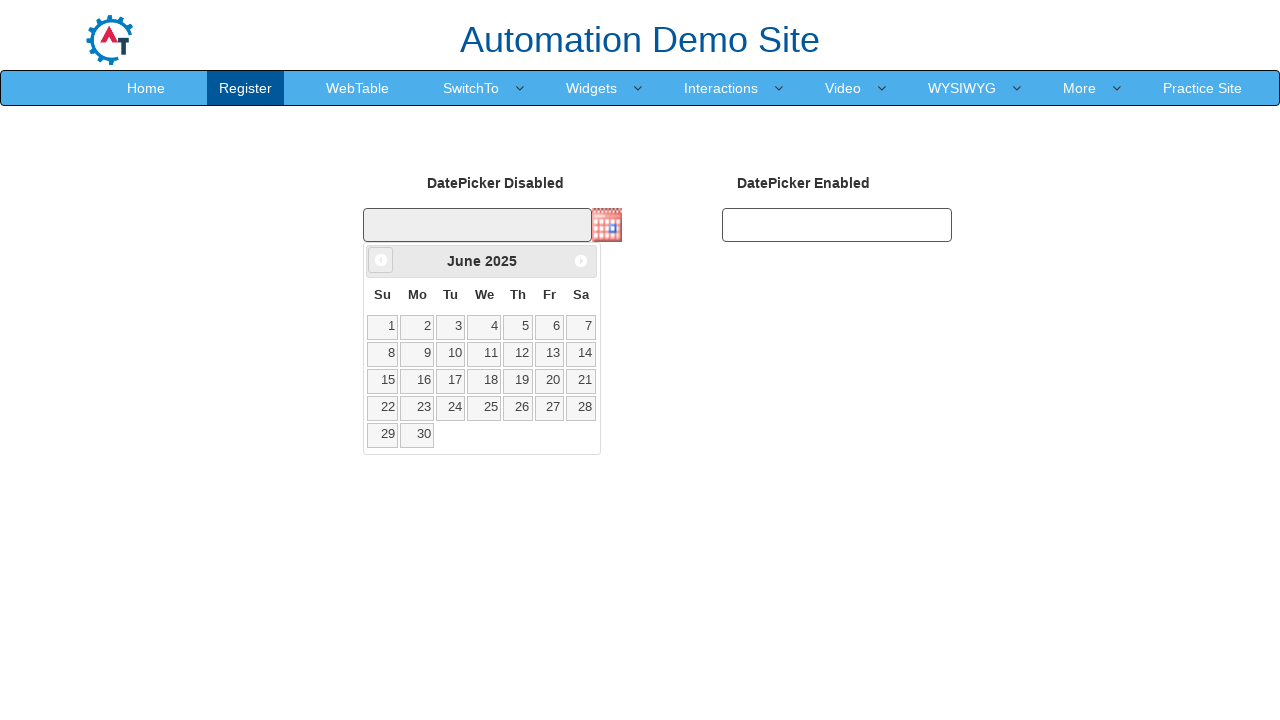

Updated current year value
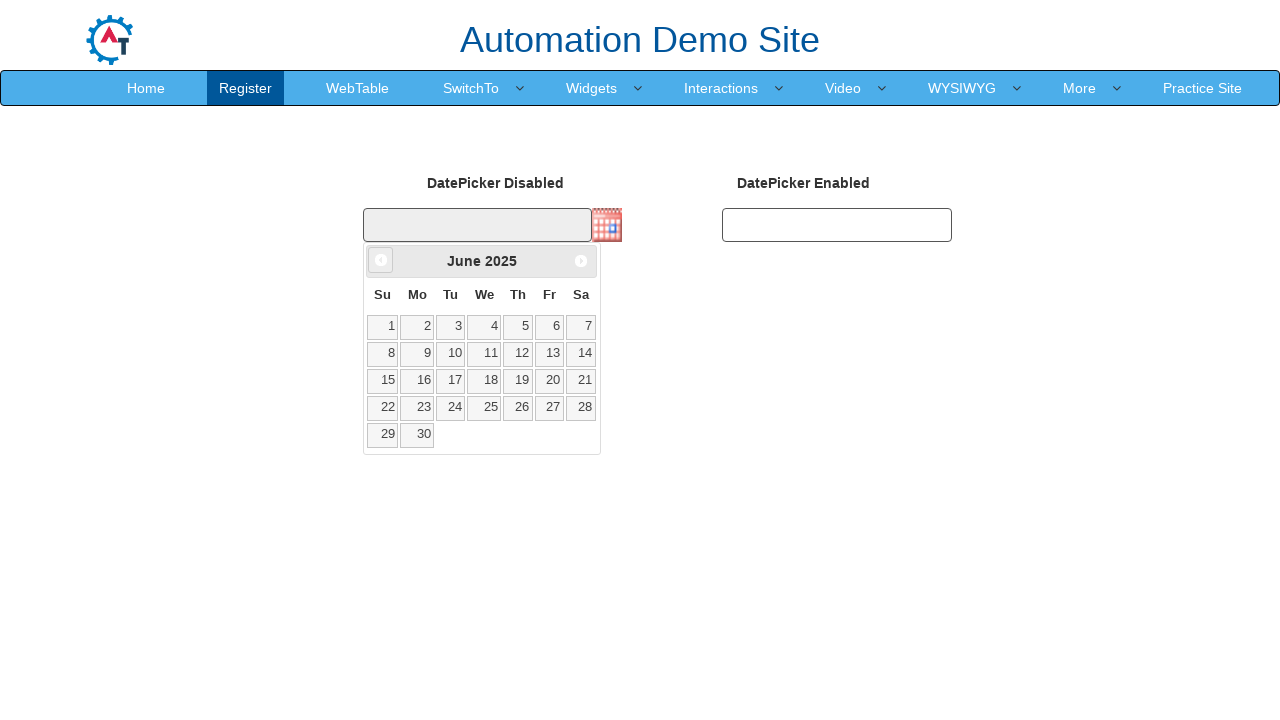

Clicked Prev button to navigate backwards (currently at June 2025) at (381, 260) on xpath=//span[text()='Prev']
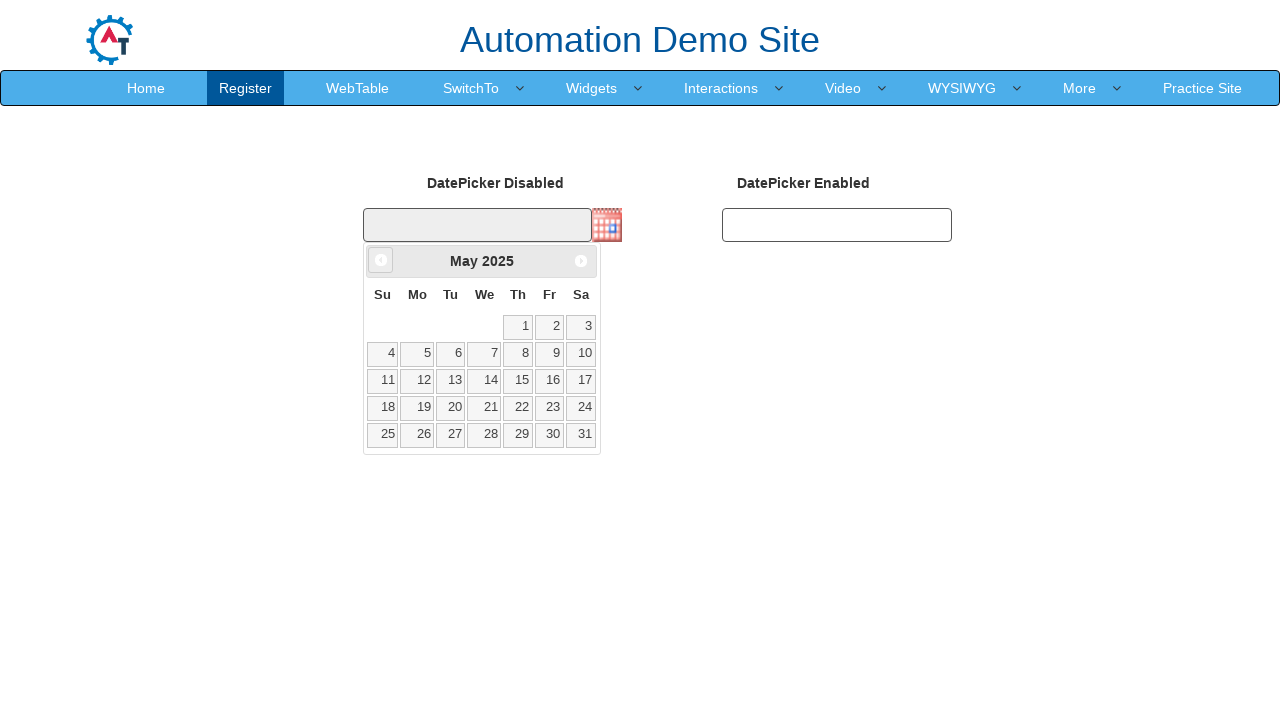

Updated current month value
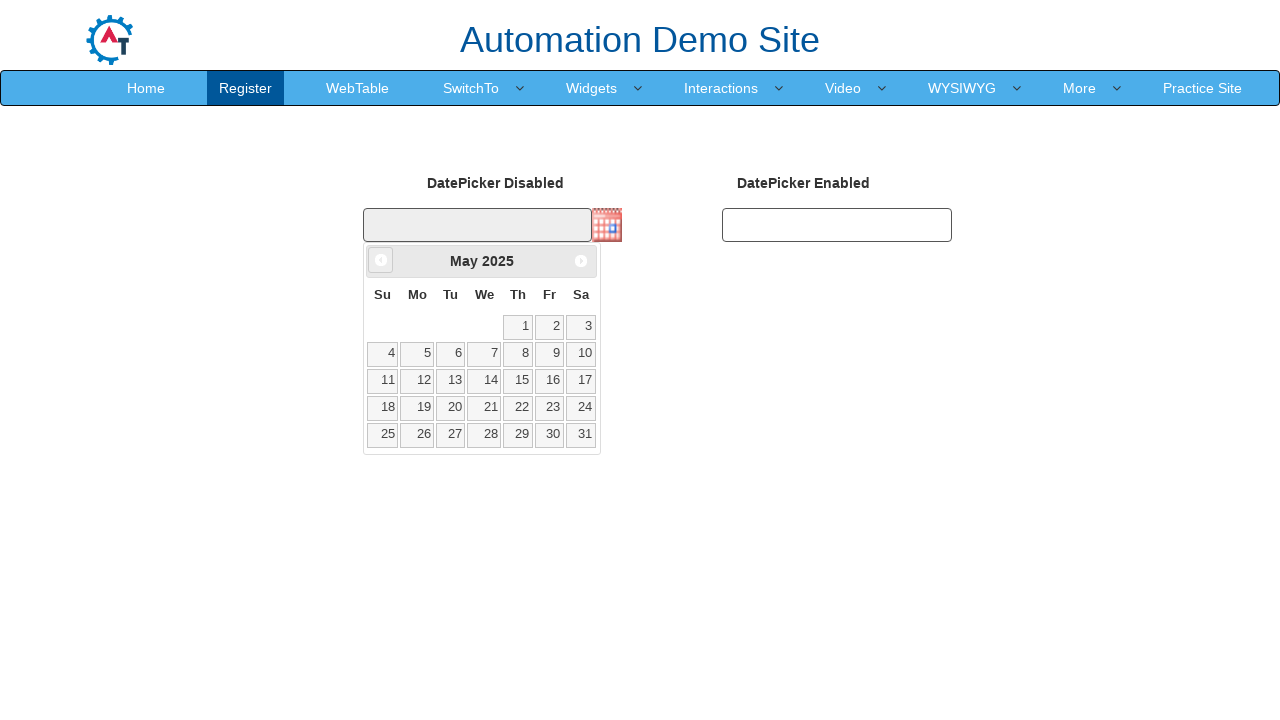

Updated current year value
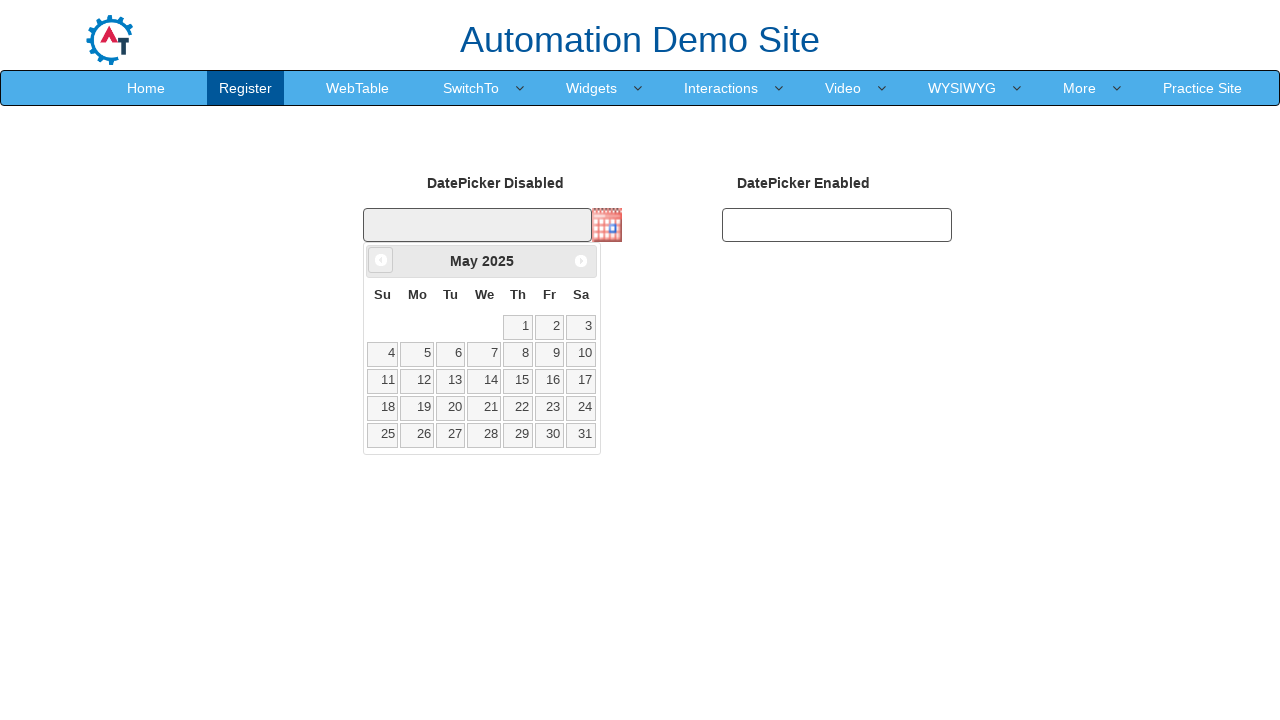

Clicked Prev button to navigate backwards (currently at May 2025) at (381, 260) on xpath=//span[text()='Prev']
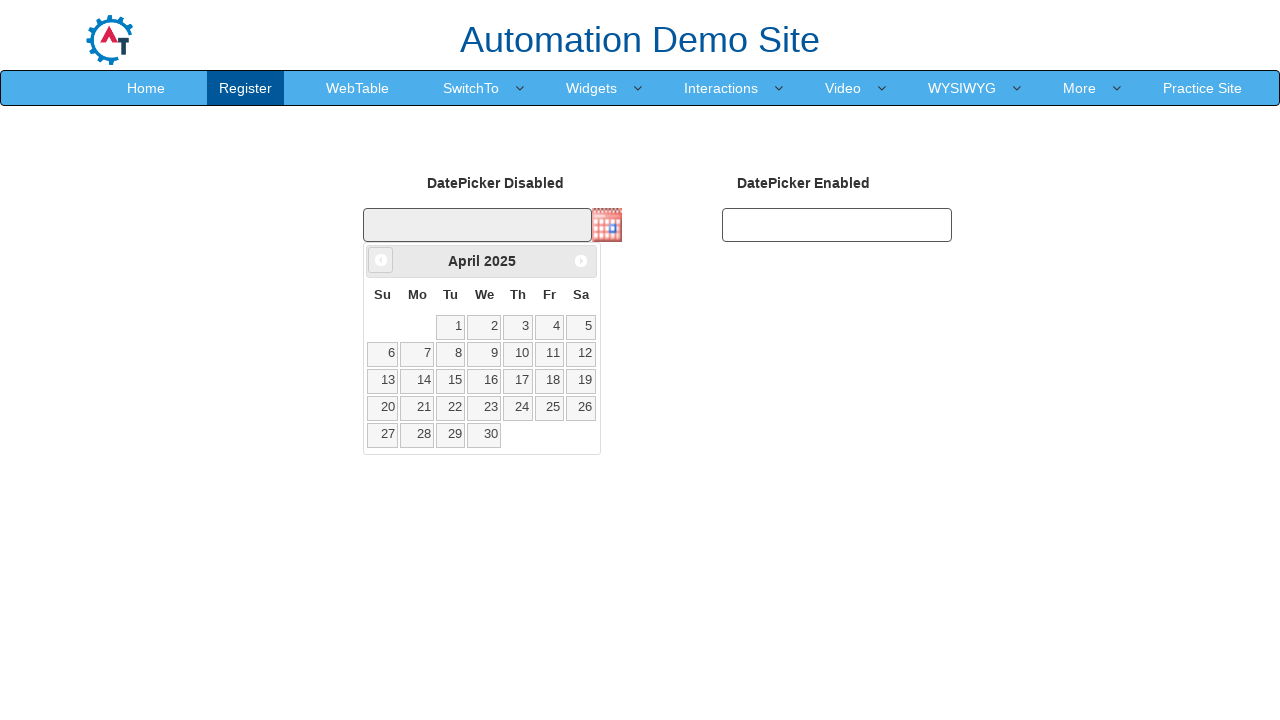

Updated current month value
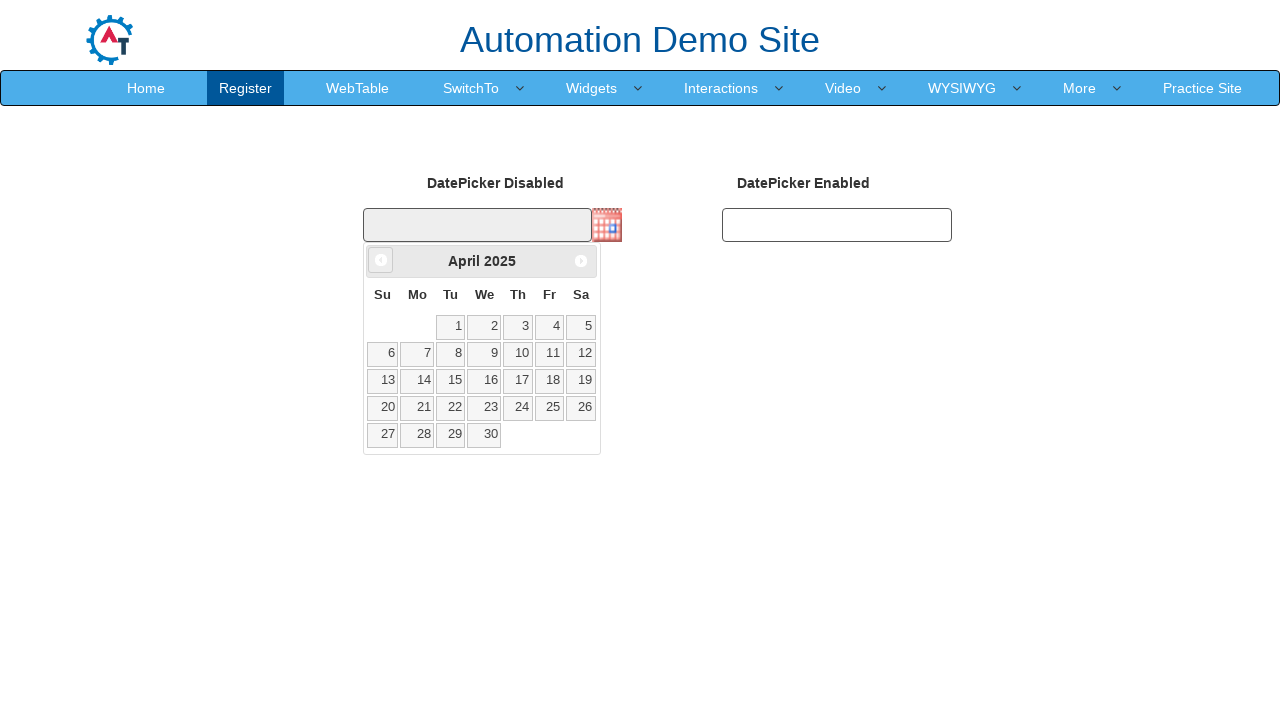

Updated current year value
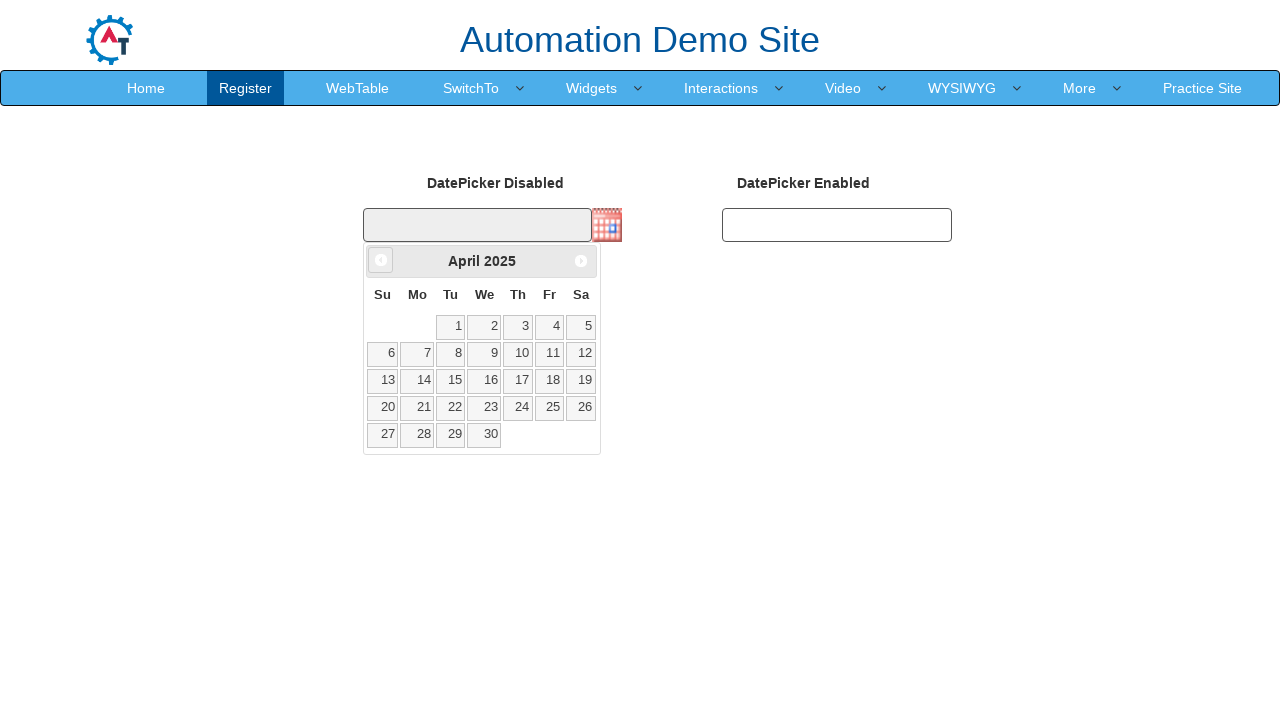

Clicked Prev button to navigate backwards (currently at April 2025) at (381, 260) on xpath=//span[text()='Prev']
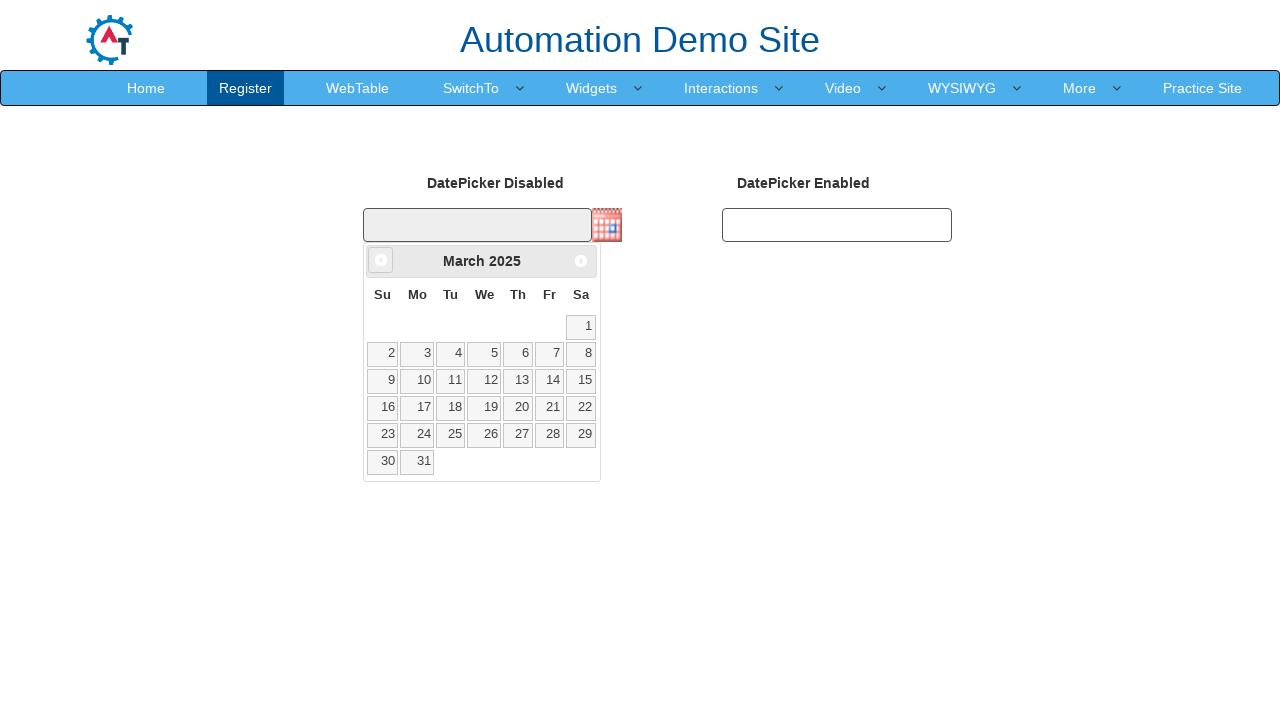

Updated current month value
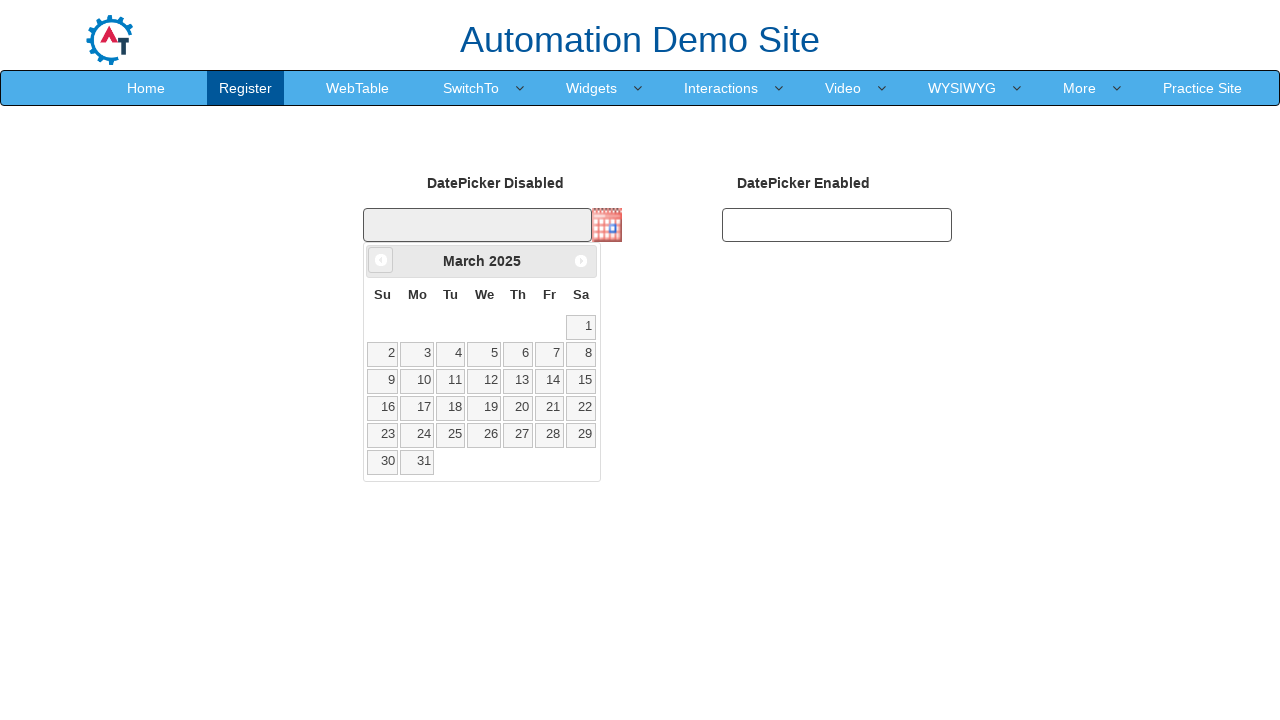

Updated current year value
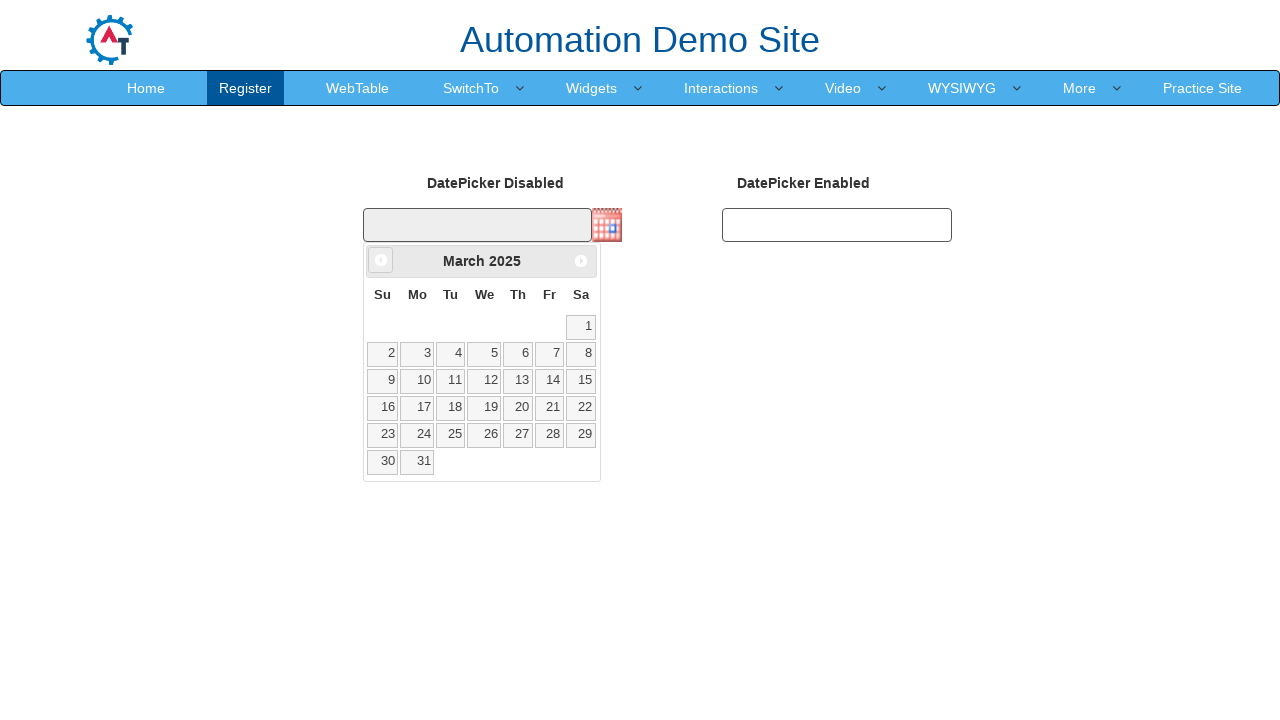

Clicked Prev button to navigate backwards (currently at March 2025) at (381, 260) on xpath=//span[text()='Prev']
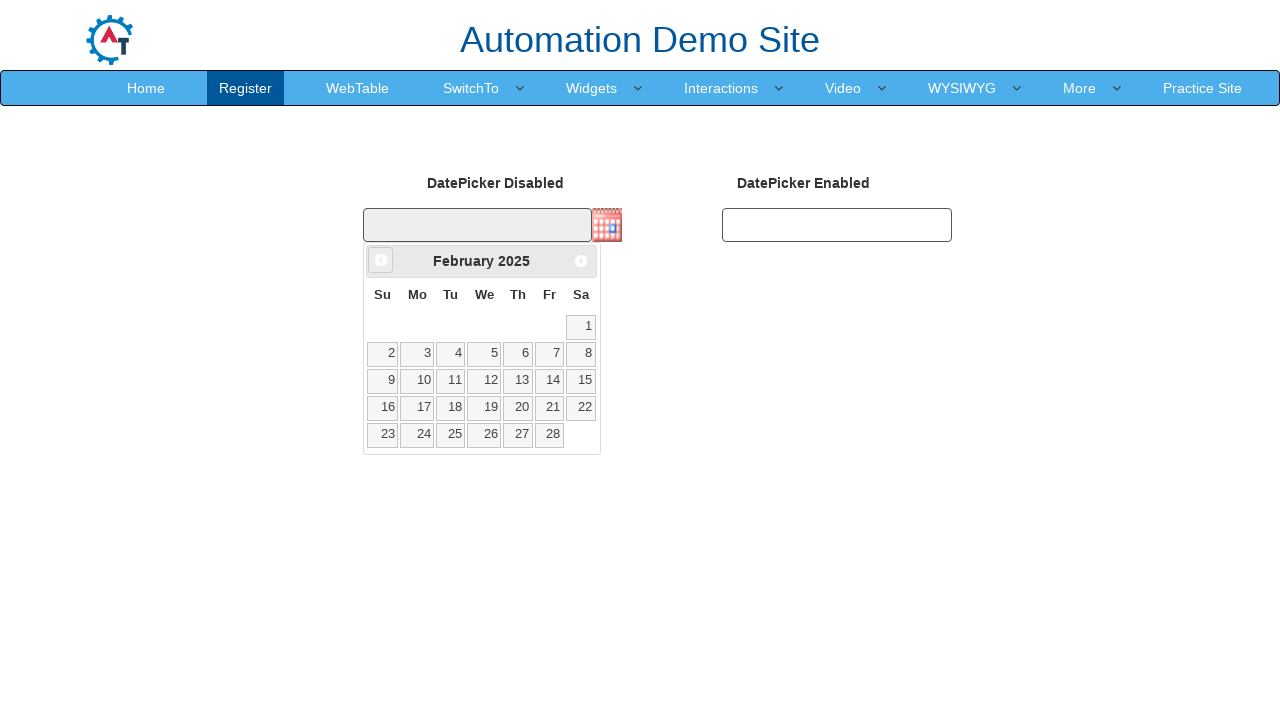

Updated current month value
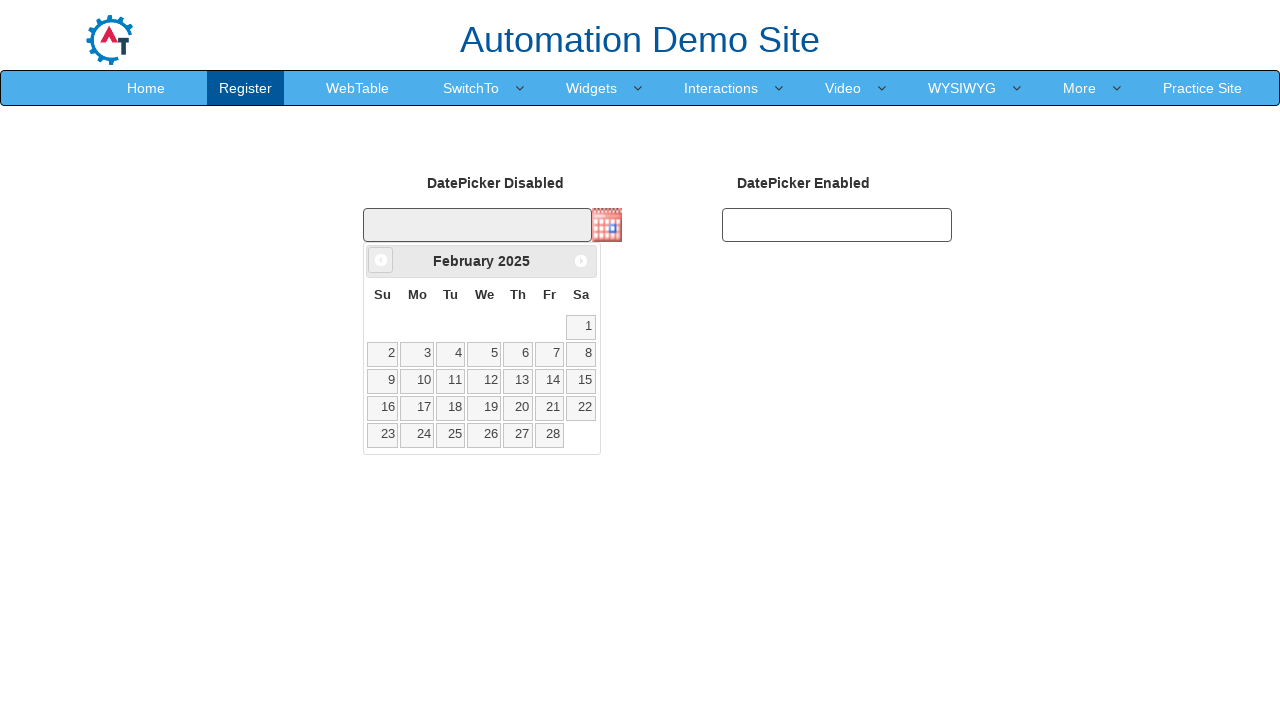

Updated current year value
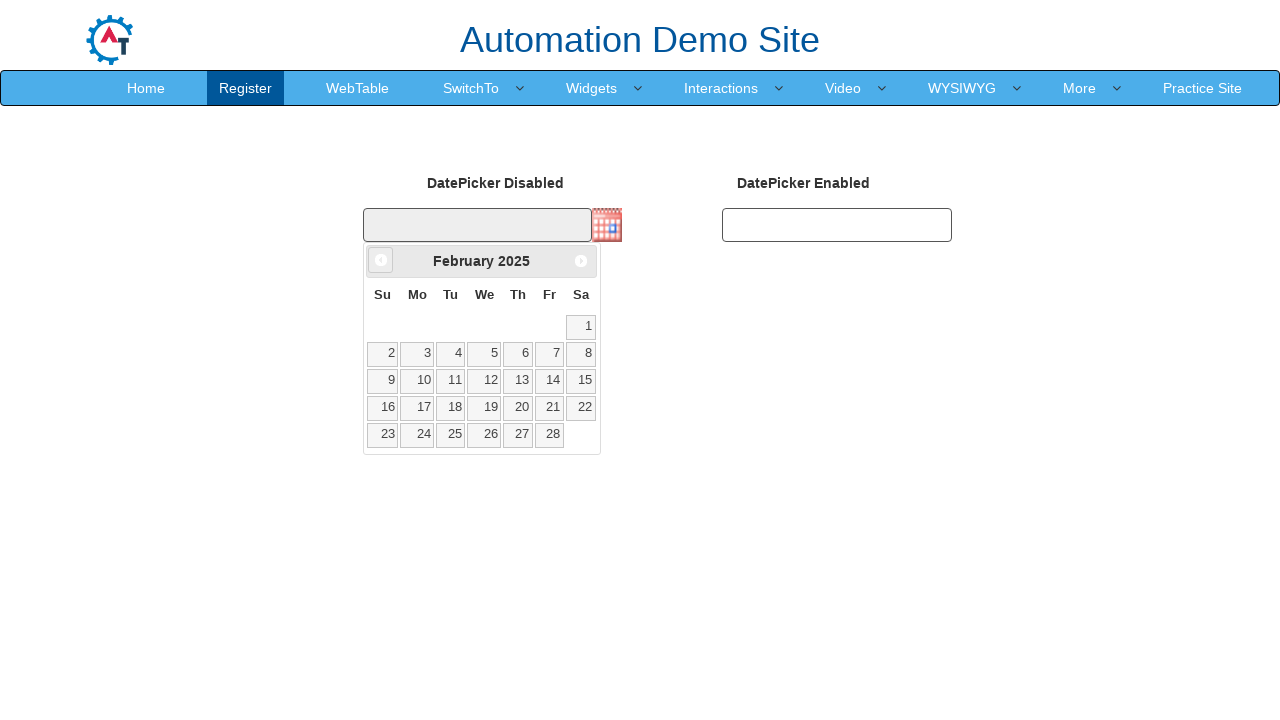

Clicked Prev button to navigate backwards (currently at February 2025) at (381, 260) on xpath=//span[text()='Prev']
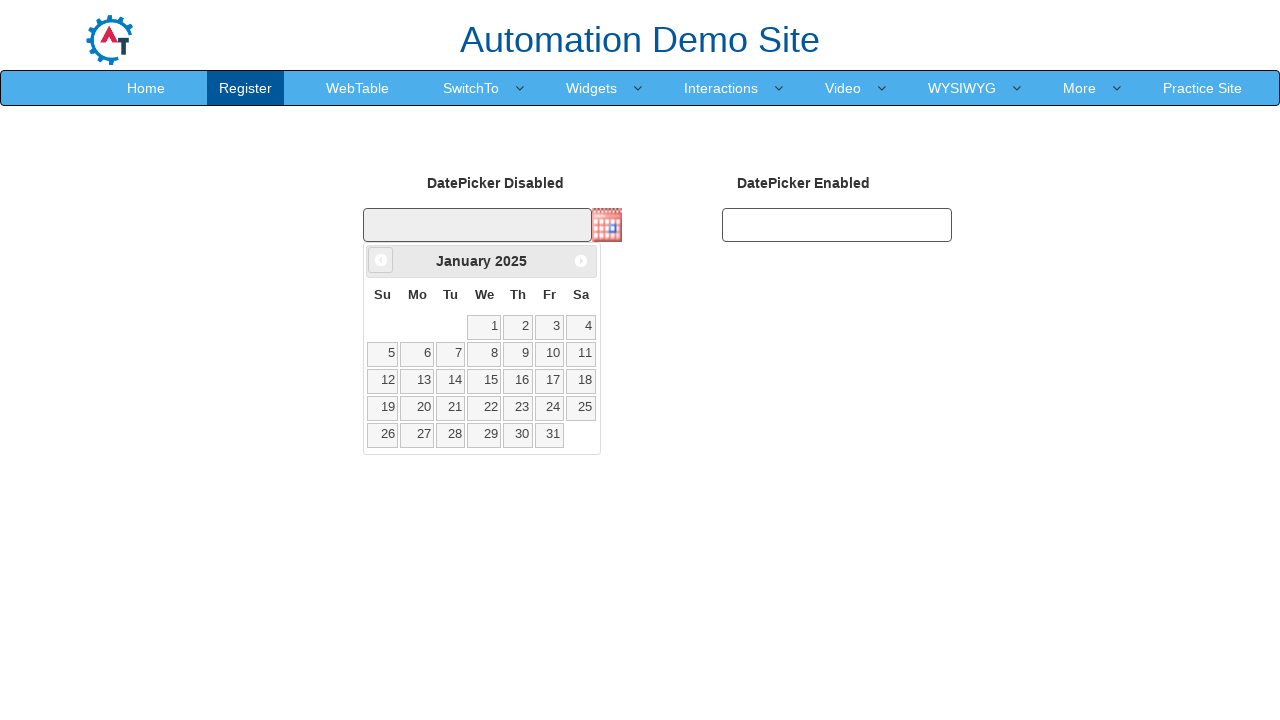

Updated current month value
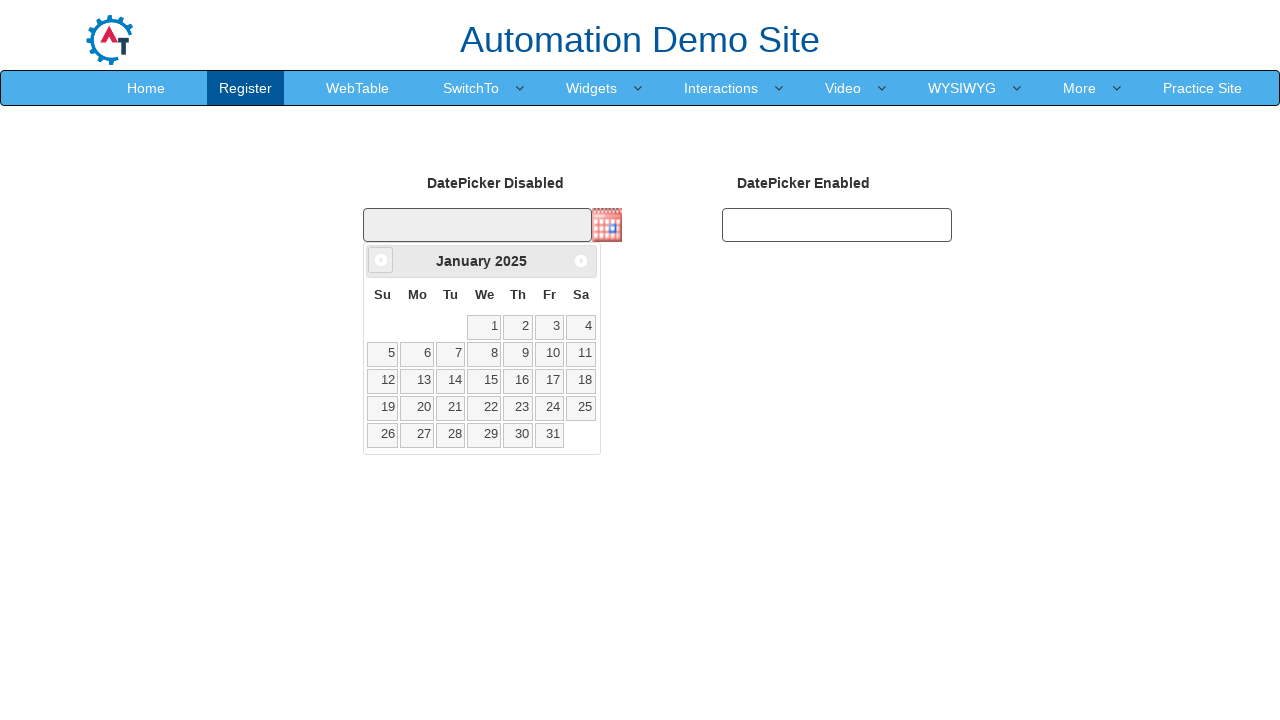

Updated current year value
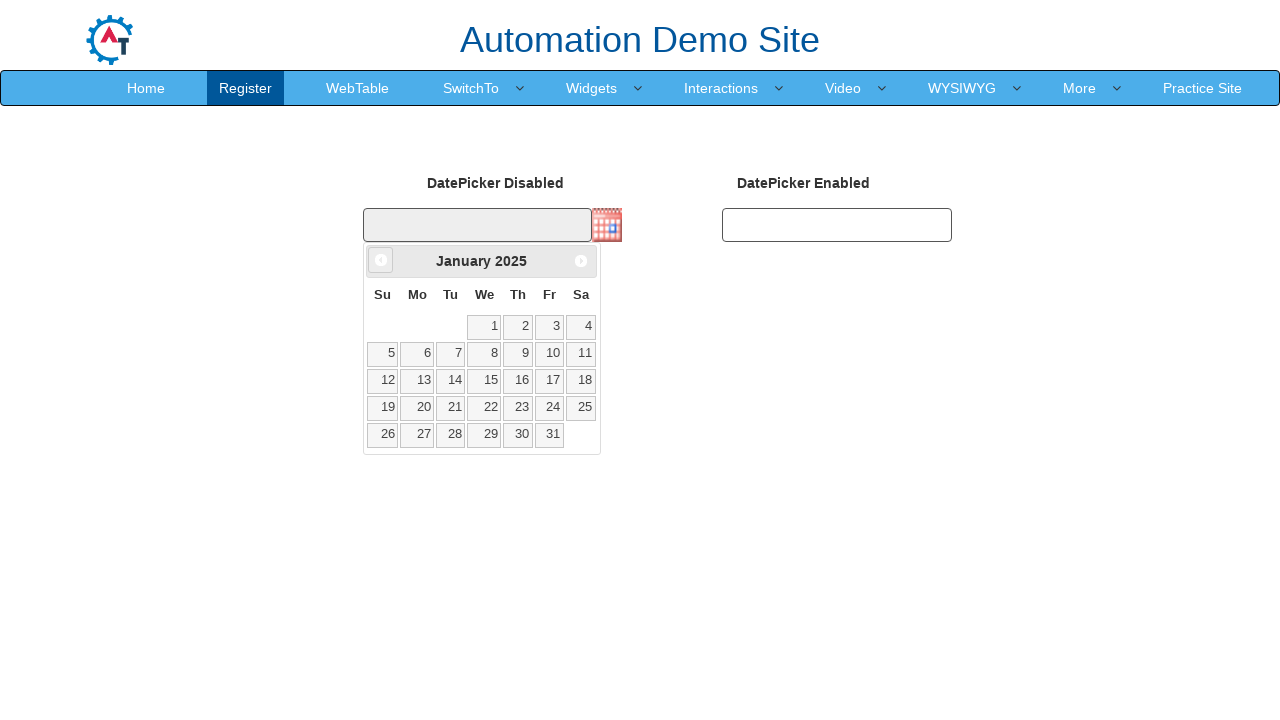

Clicked Prev button to navigate backwards (currently at January 2025) at (381, 260) on xpath=//span[text()='Prev']
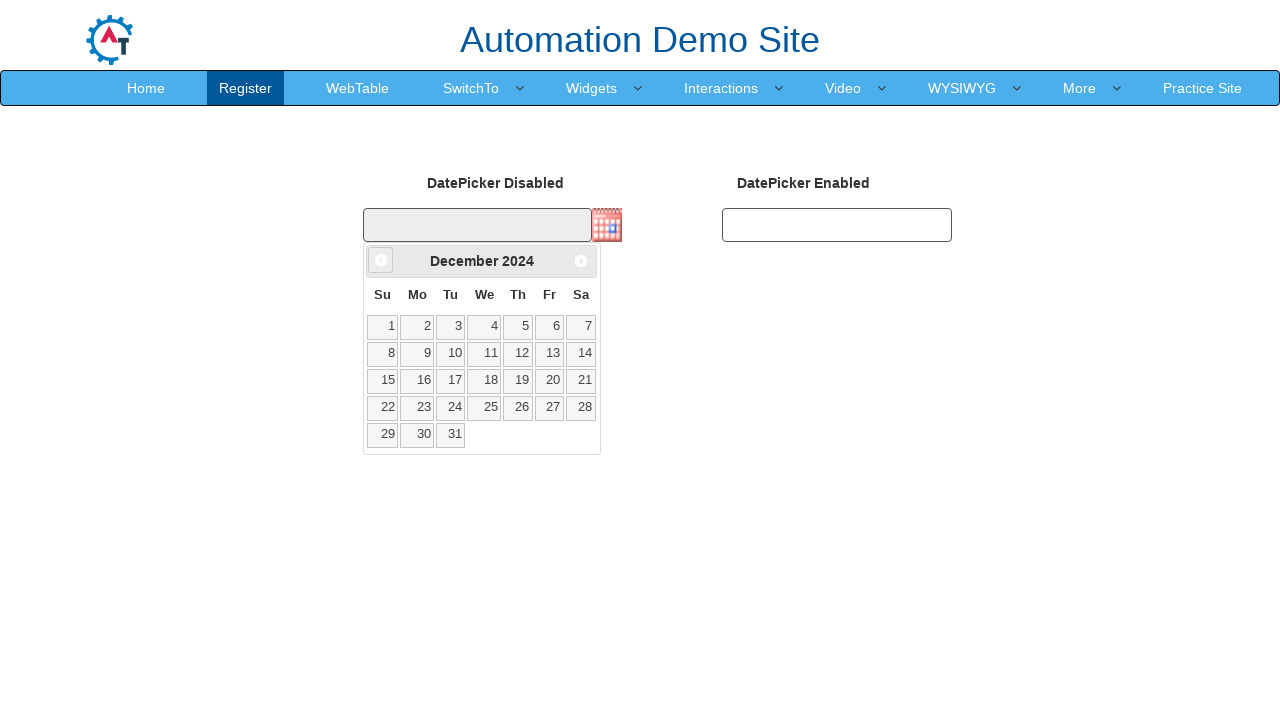

Updated current month value
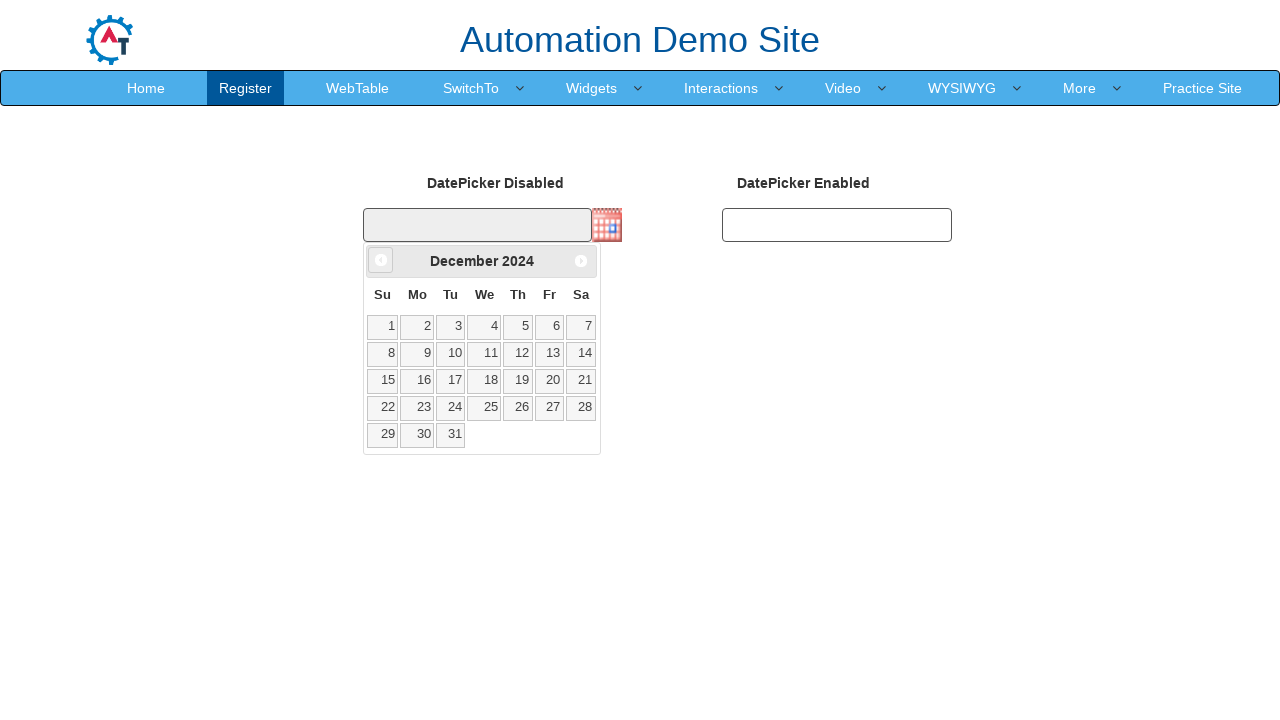

Updated current year value
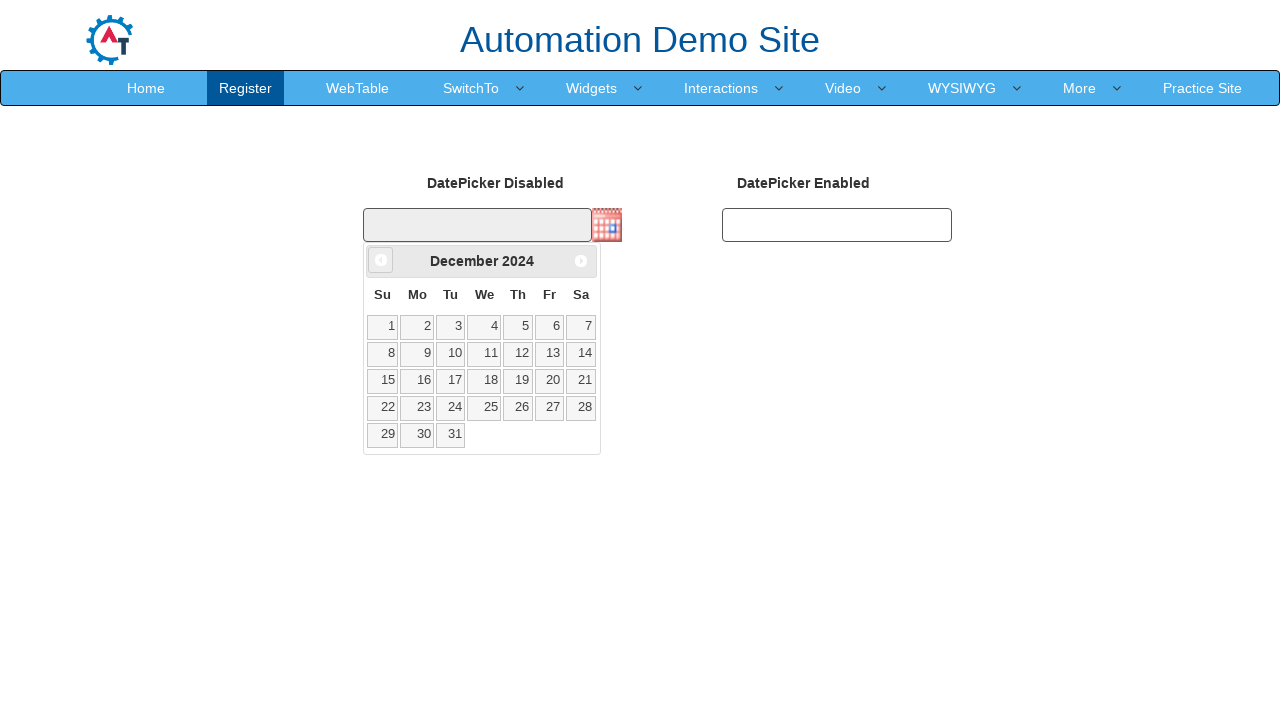

Clicked Prev button to navigate backwards (currently at December 2024) at (381, 260) on xpath=//span[text()='Prev']
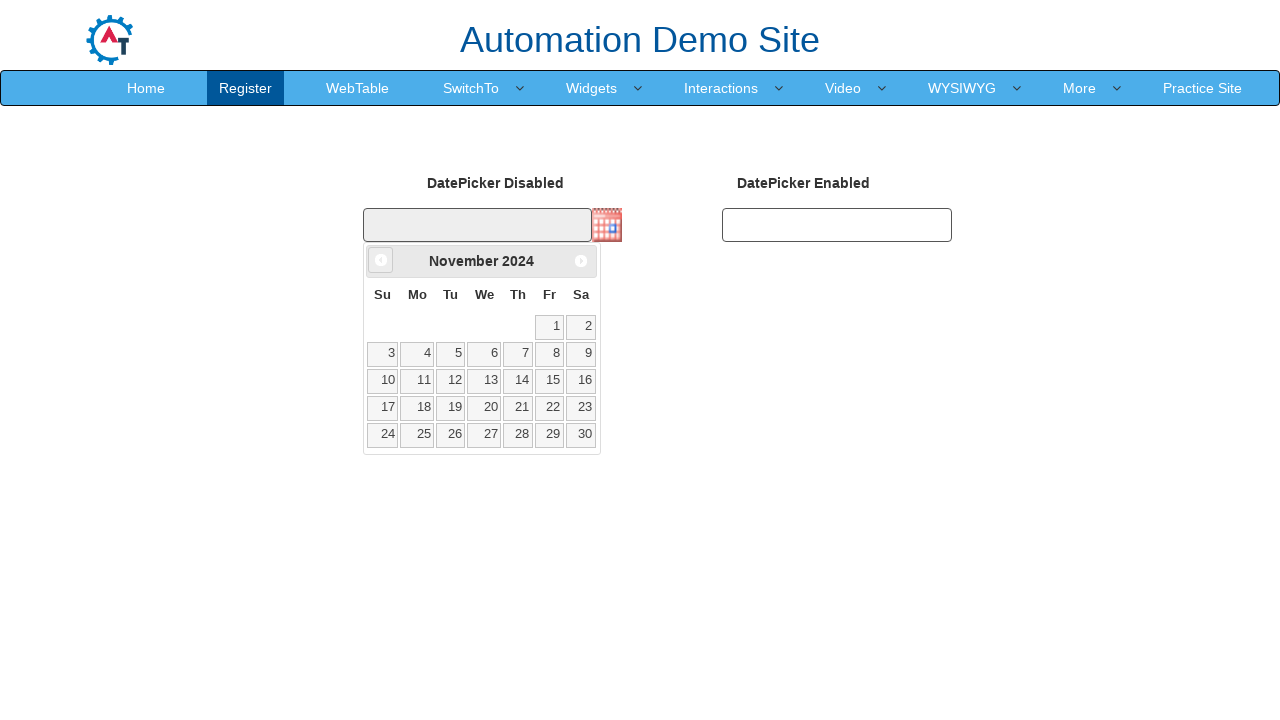

Updated current month value
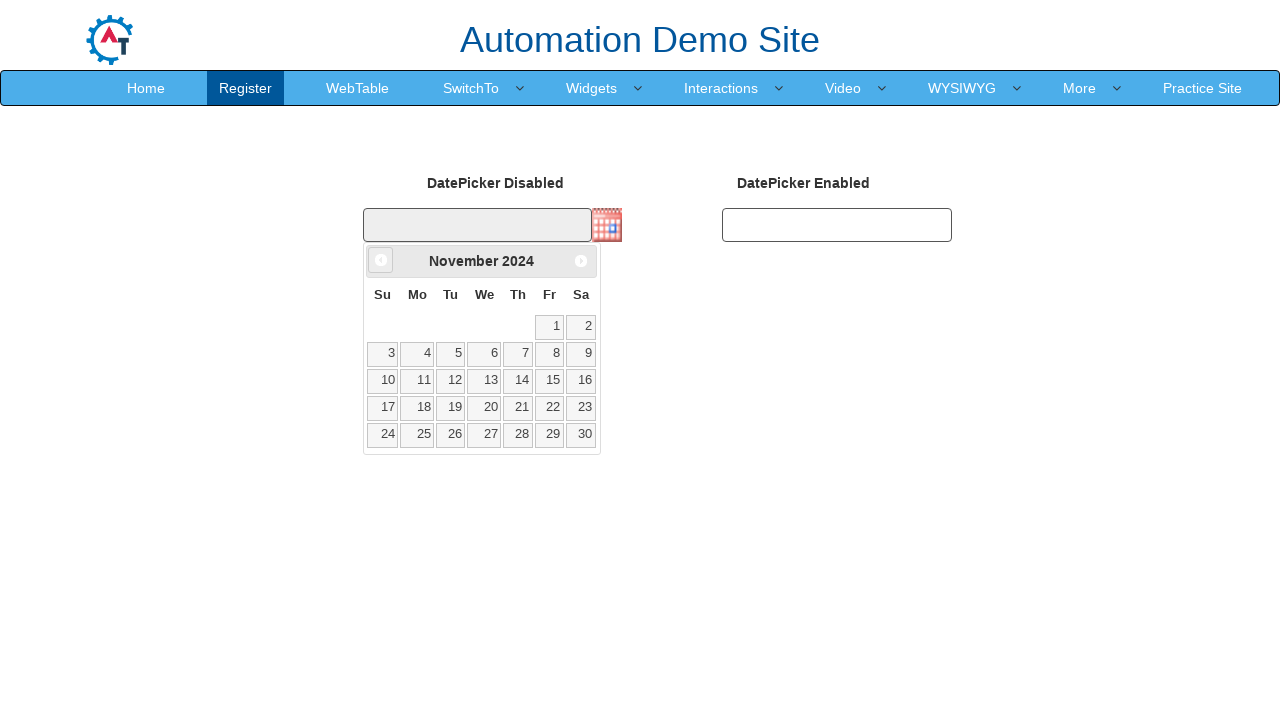

Updated current year value
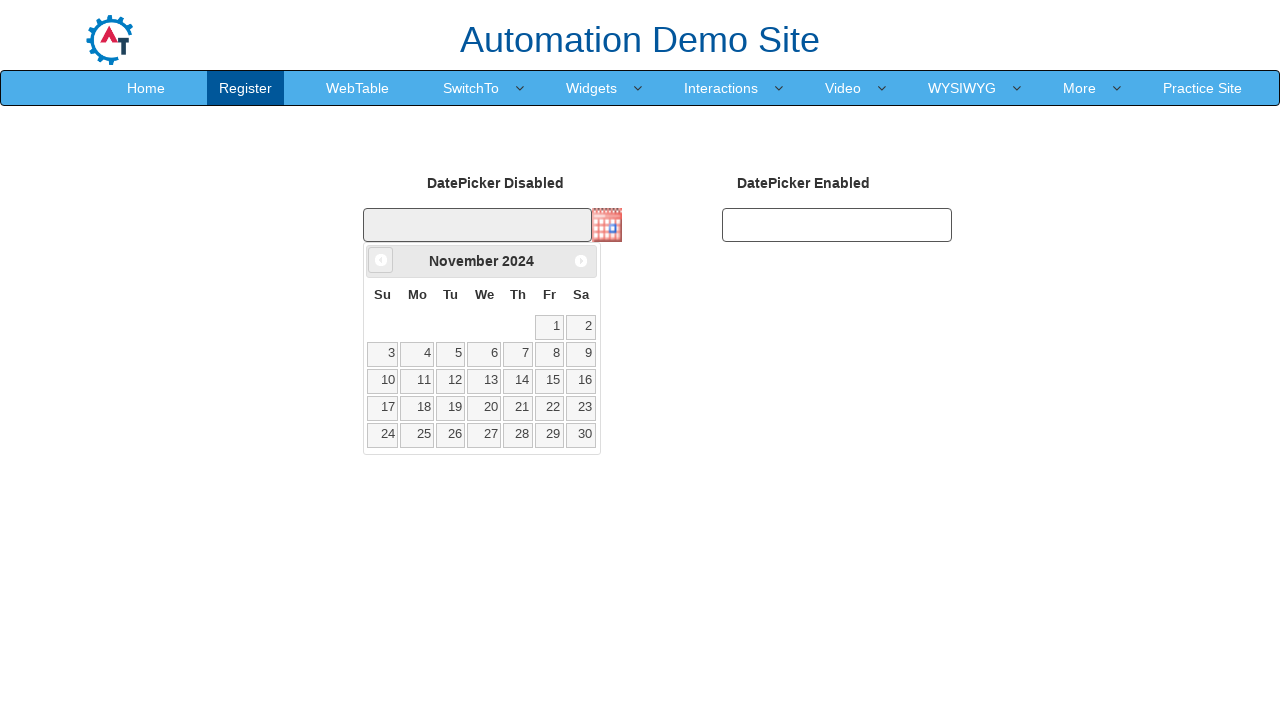

Clicked Prev button to navigate backwards (currently at November 2024) at (381, 260) on xpath=//span[text()='Prev']
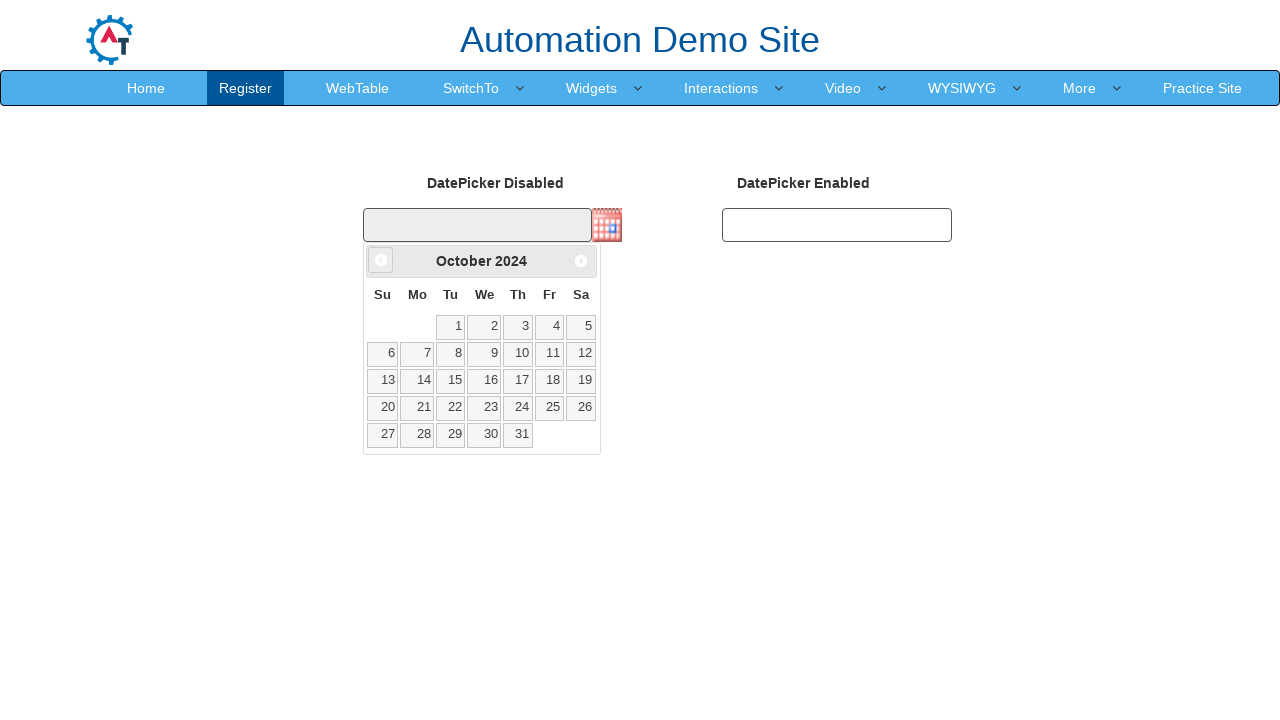

Updated current month value
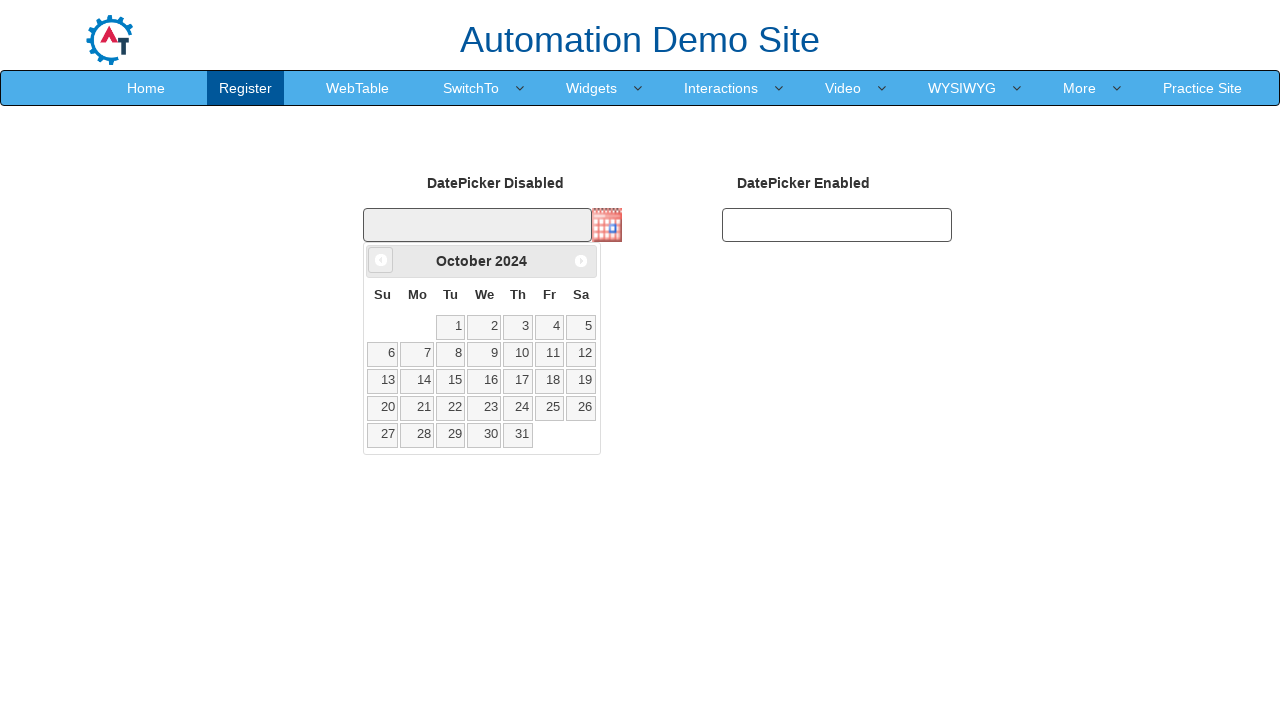

Updated current year value
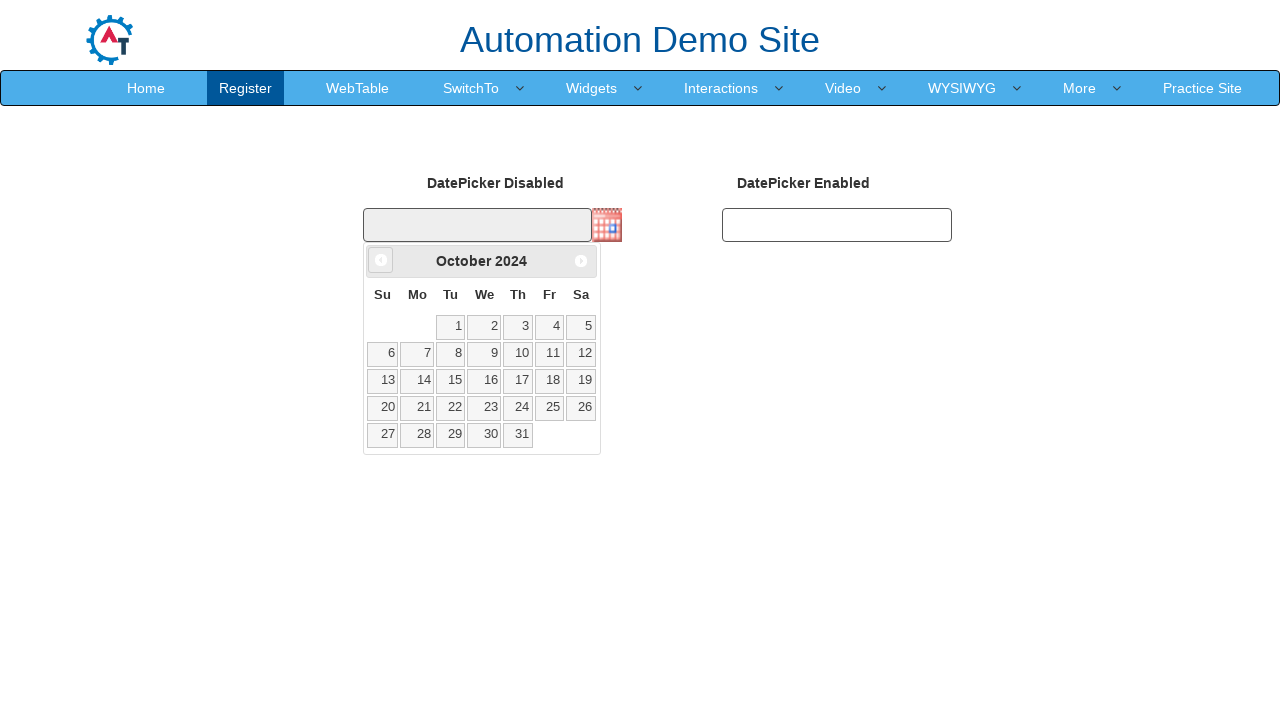

Clicked Prev button to navigate backwards (currently at October 2024) at (381, 260) on xpath=//span[text()='Prev']
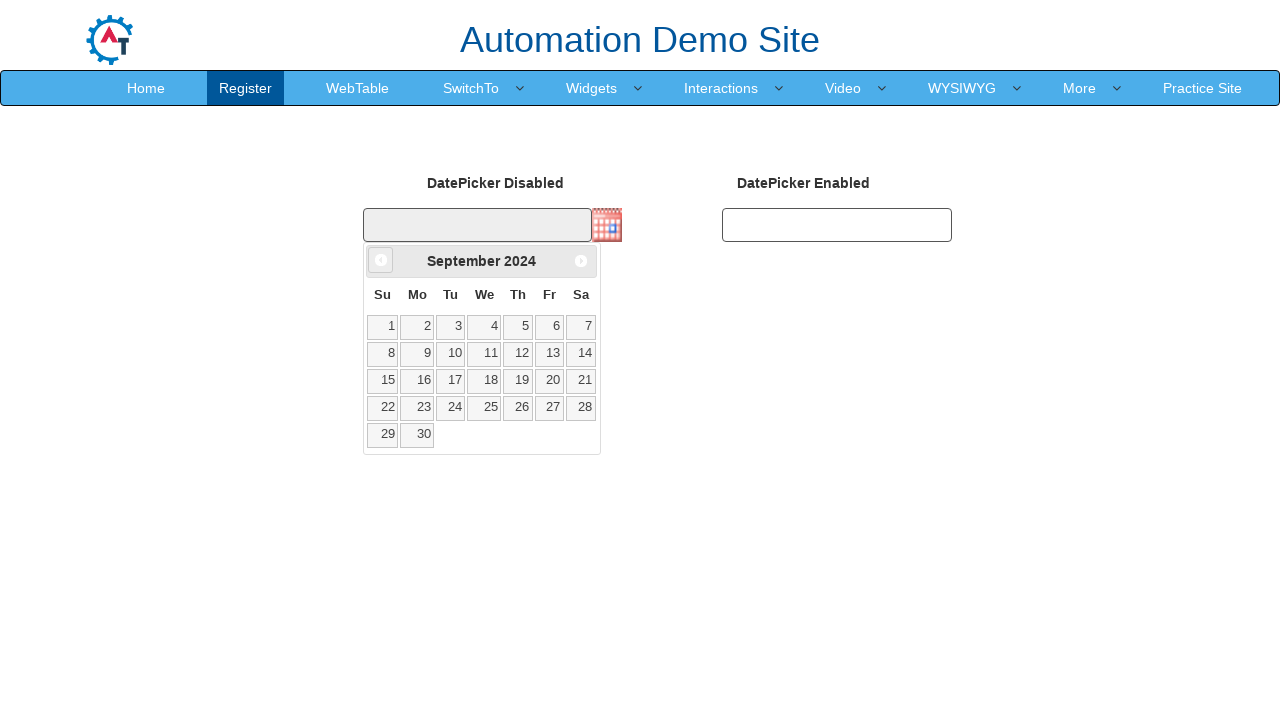

Updated current month value
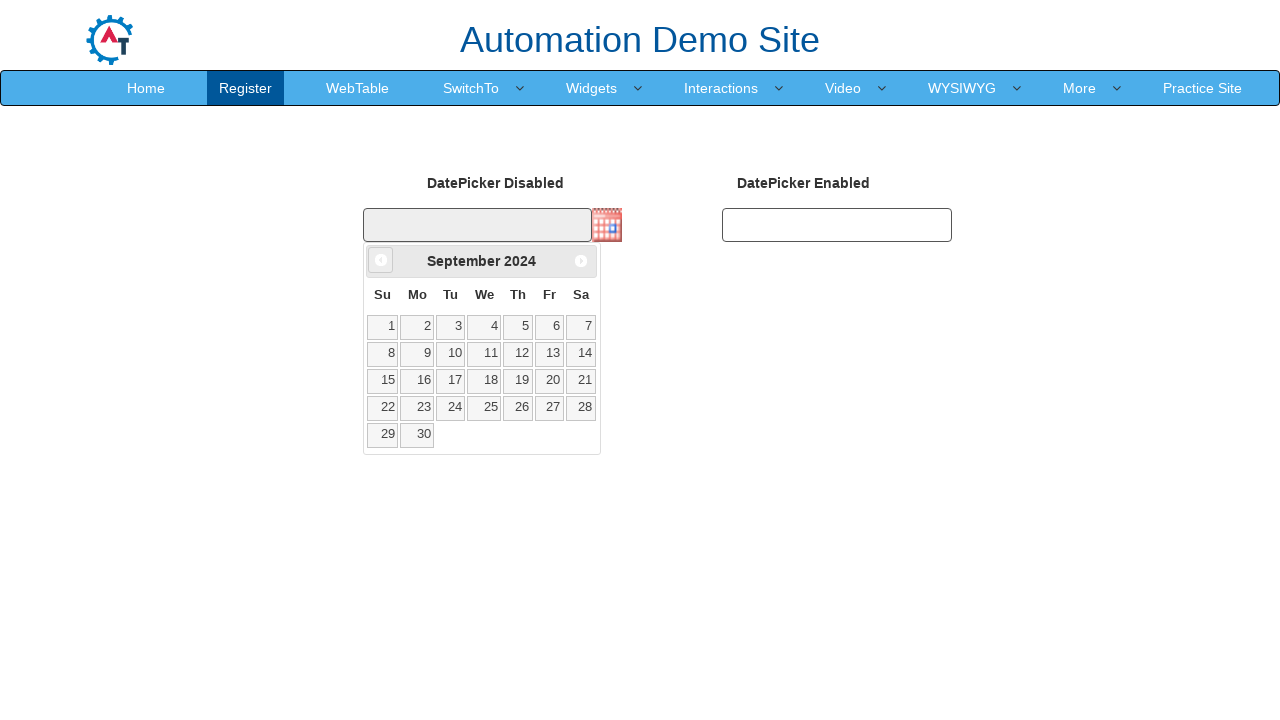

Updated current year value
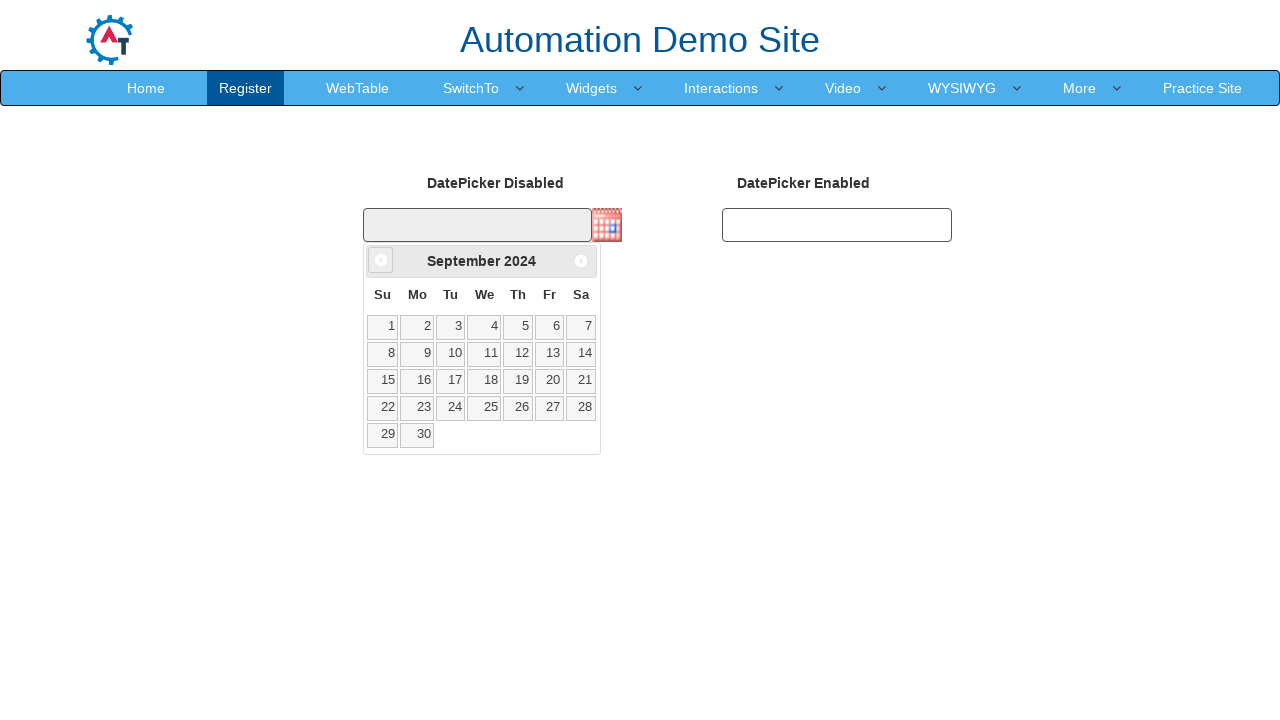

Clicked Prev button to navigate backwards (currently at September 2024) at (381, 260) on xpath=//span[text()='Prev']
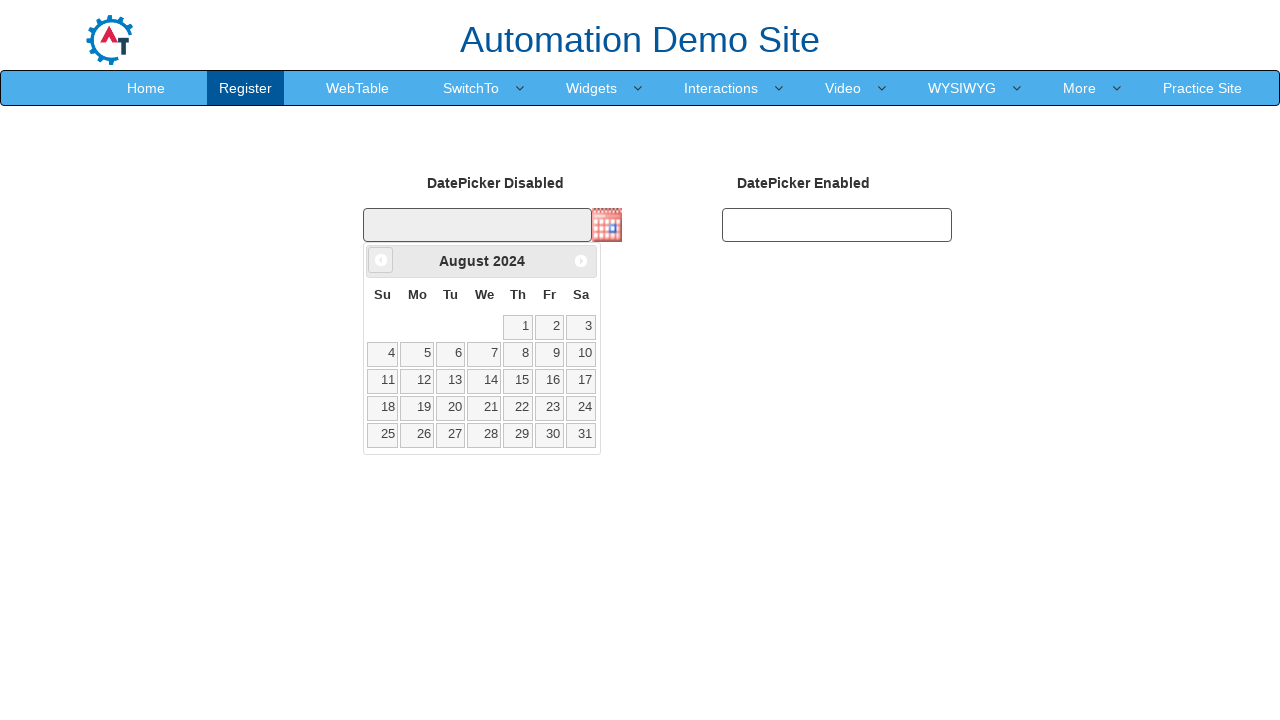

Updated current month value
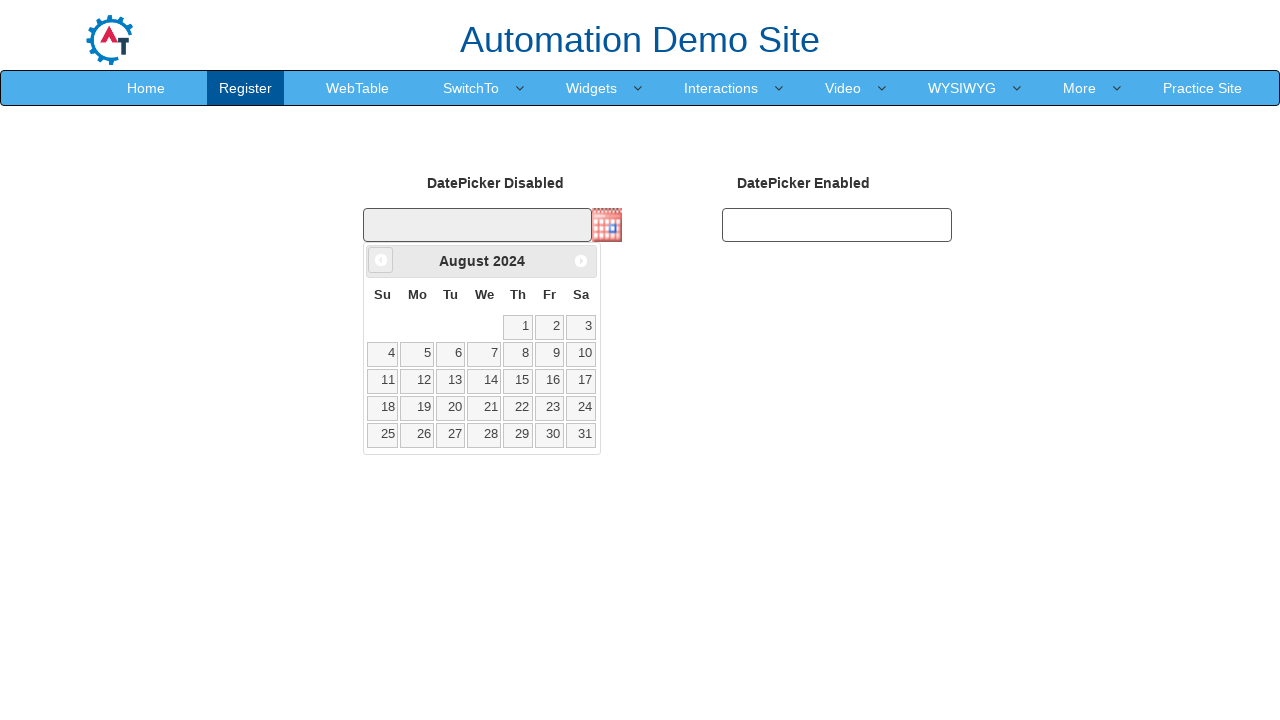

Updated current year value
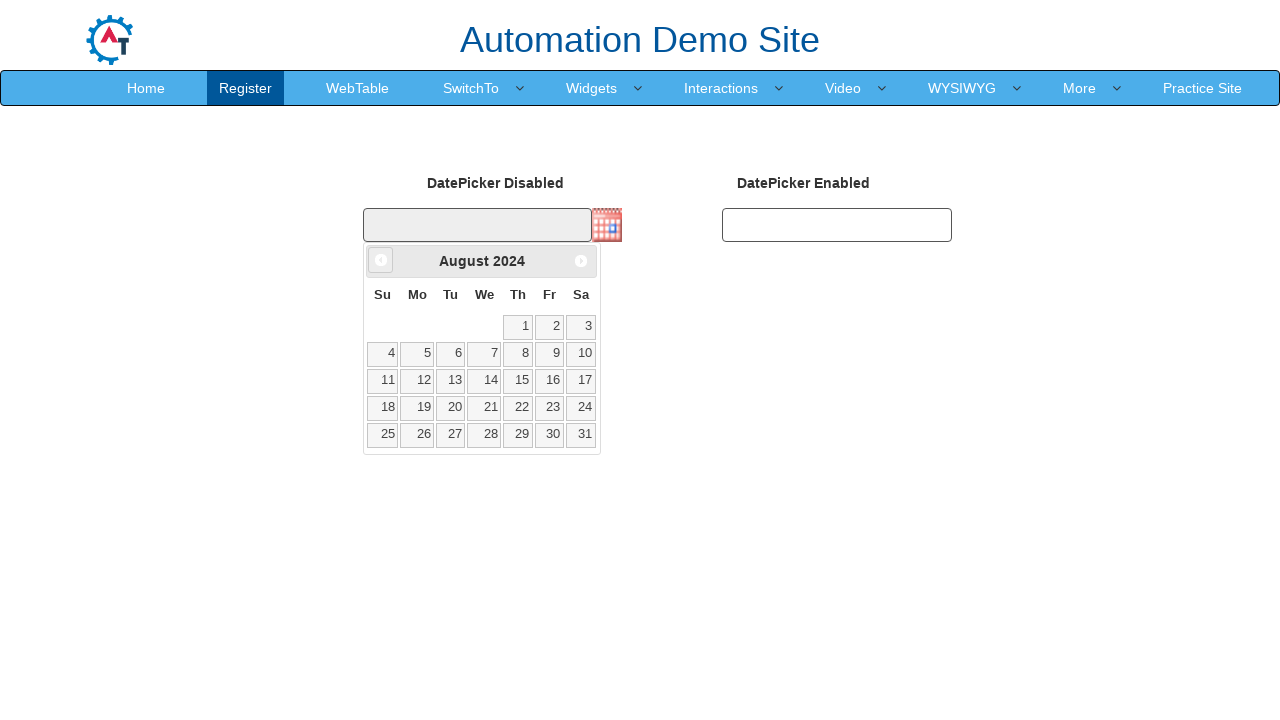

Clicked Prev button to navigate backwards (currently at August 2024) at (381, 260) on xpath=//span[text()='Prev']
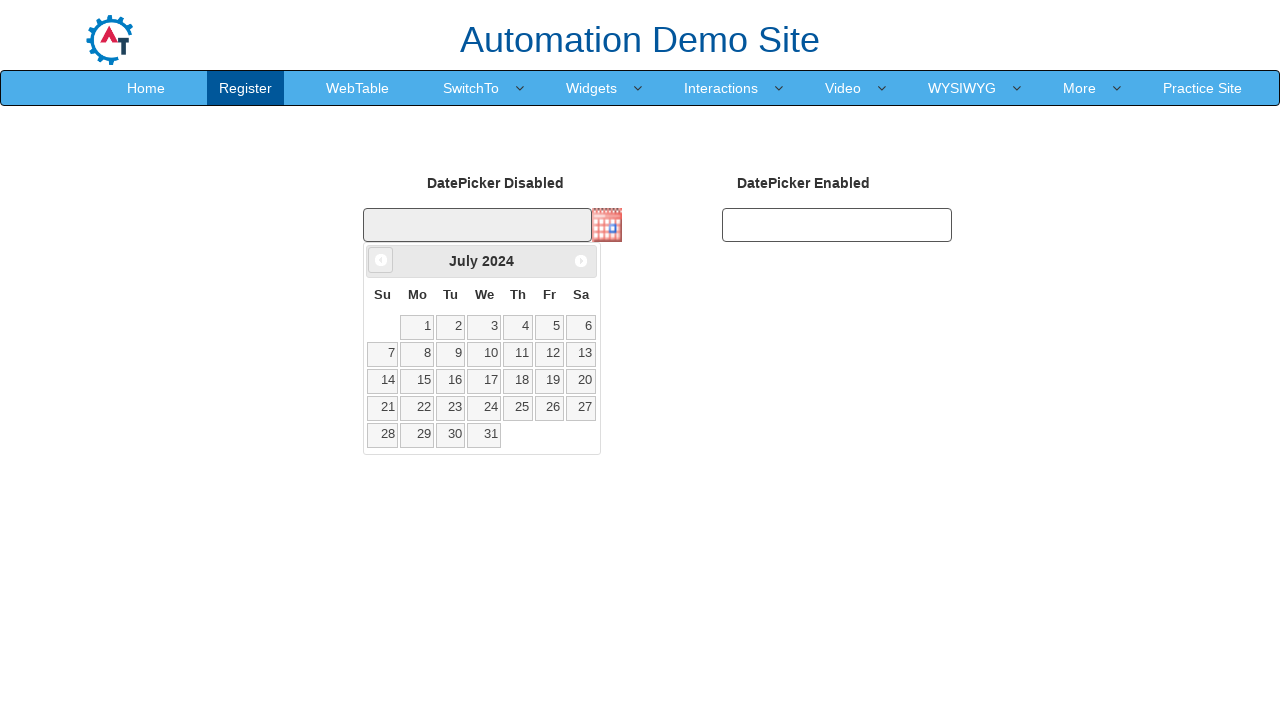

Updated current month value
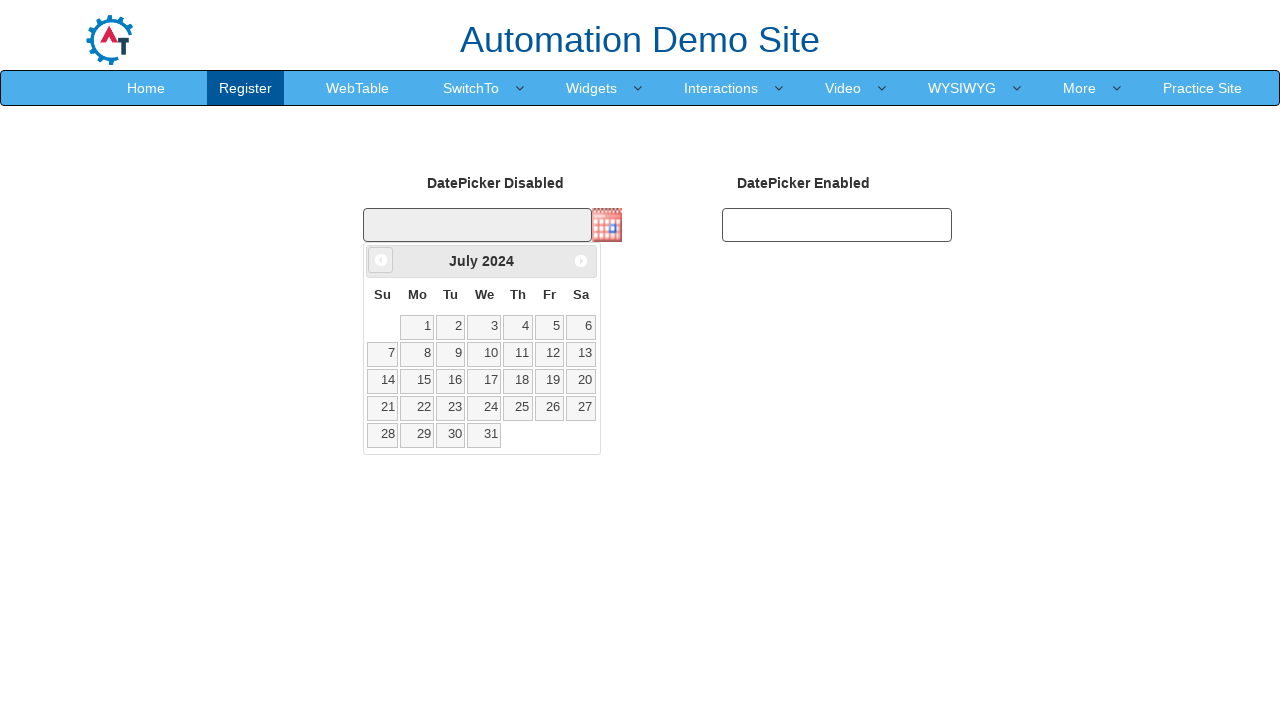

Updated current year value
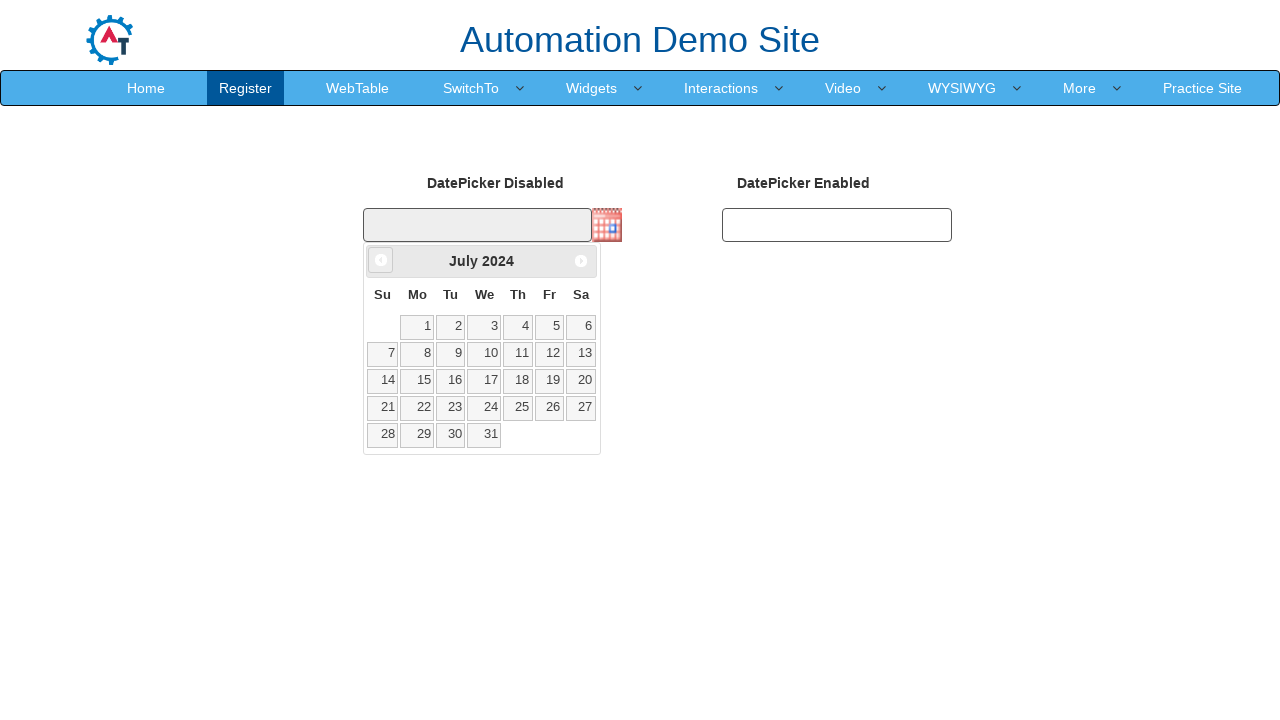

Clicked Prev button to navigate backwards (currently at July 2024) at (381, 260) on xpath=//span[text()='Prev']
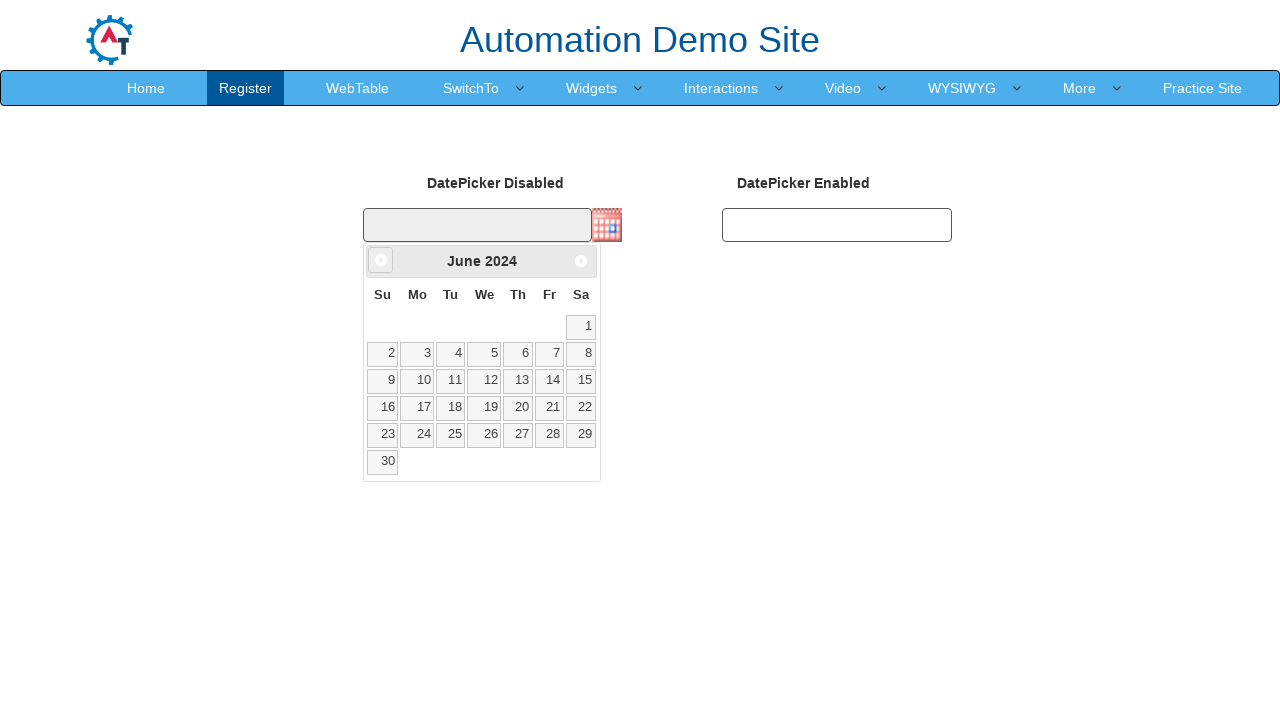

Updated current month value
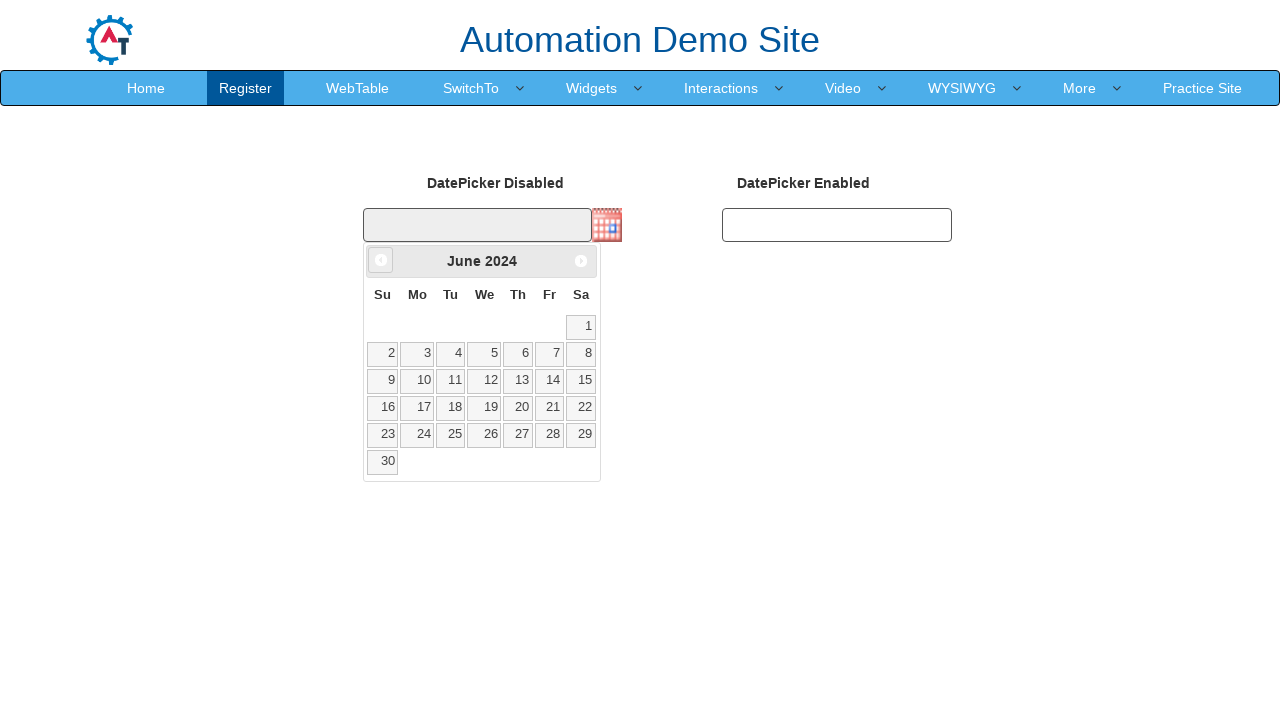

Updated current year value
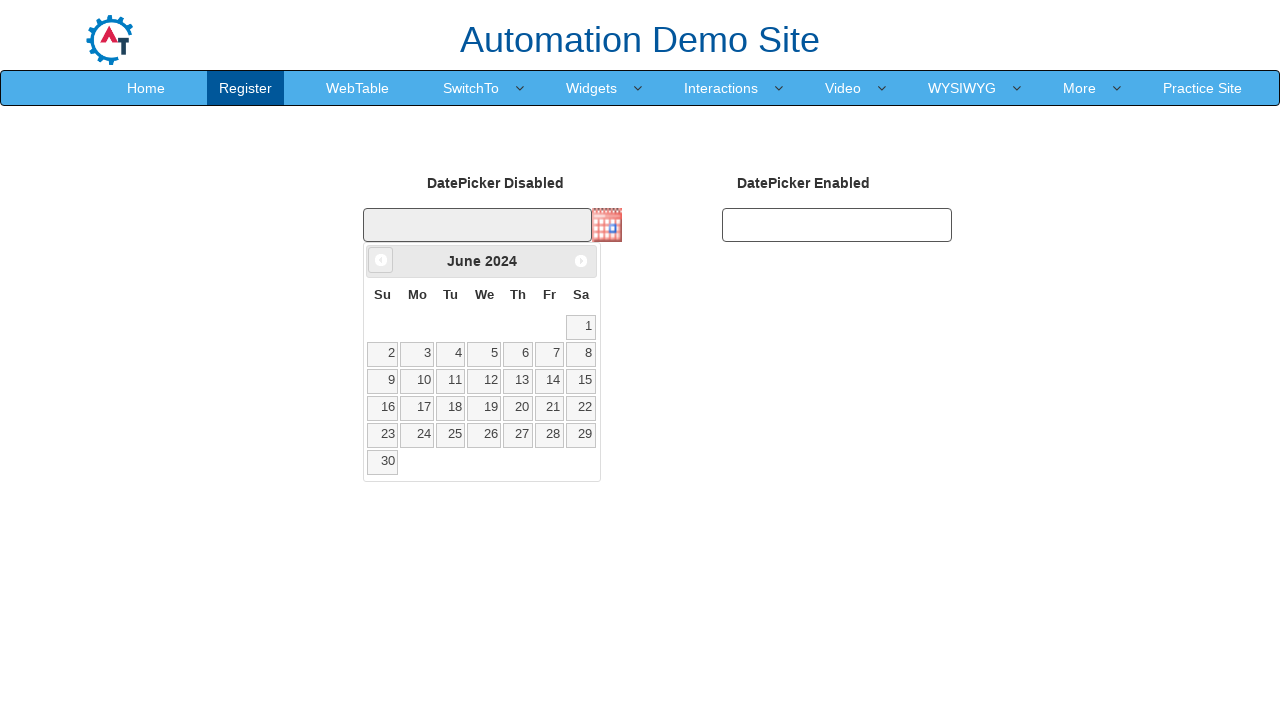

Clicked Prev button to navigate backwards (currently at June 2024) at (381, 260) on xpath=//span[text()='Prev']
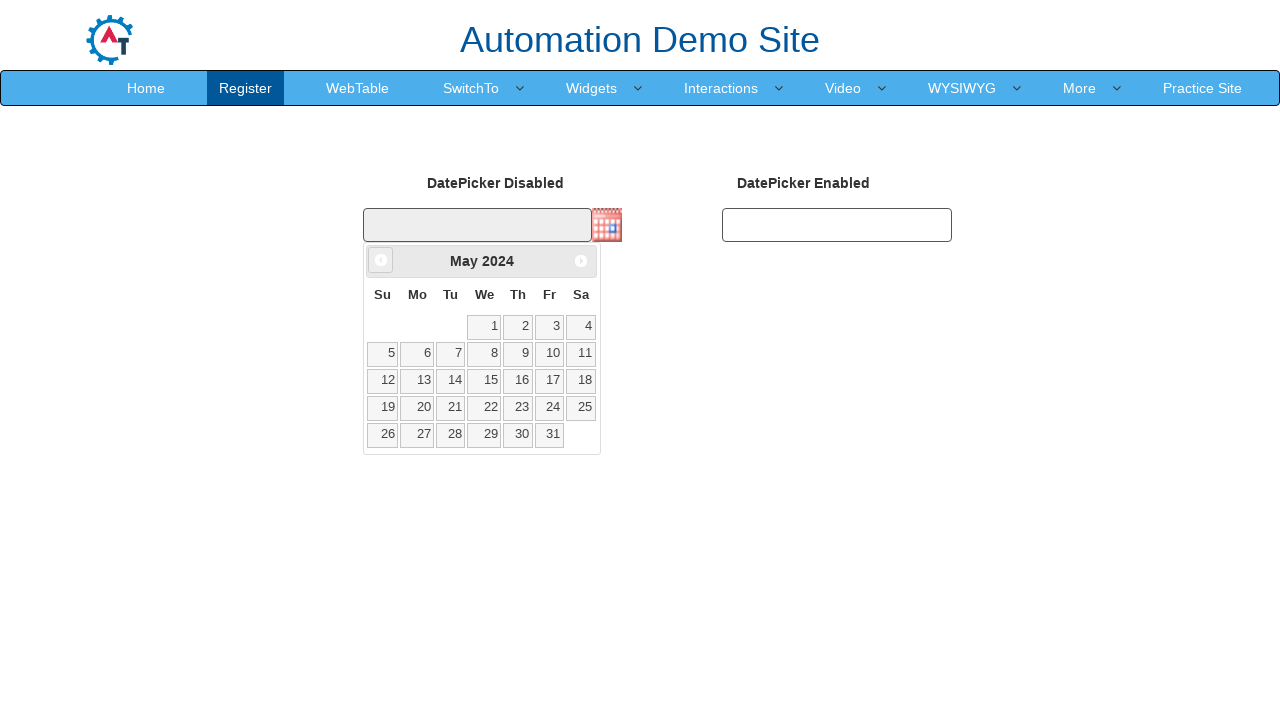

Updated current month value
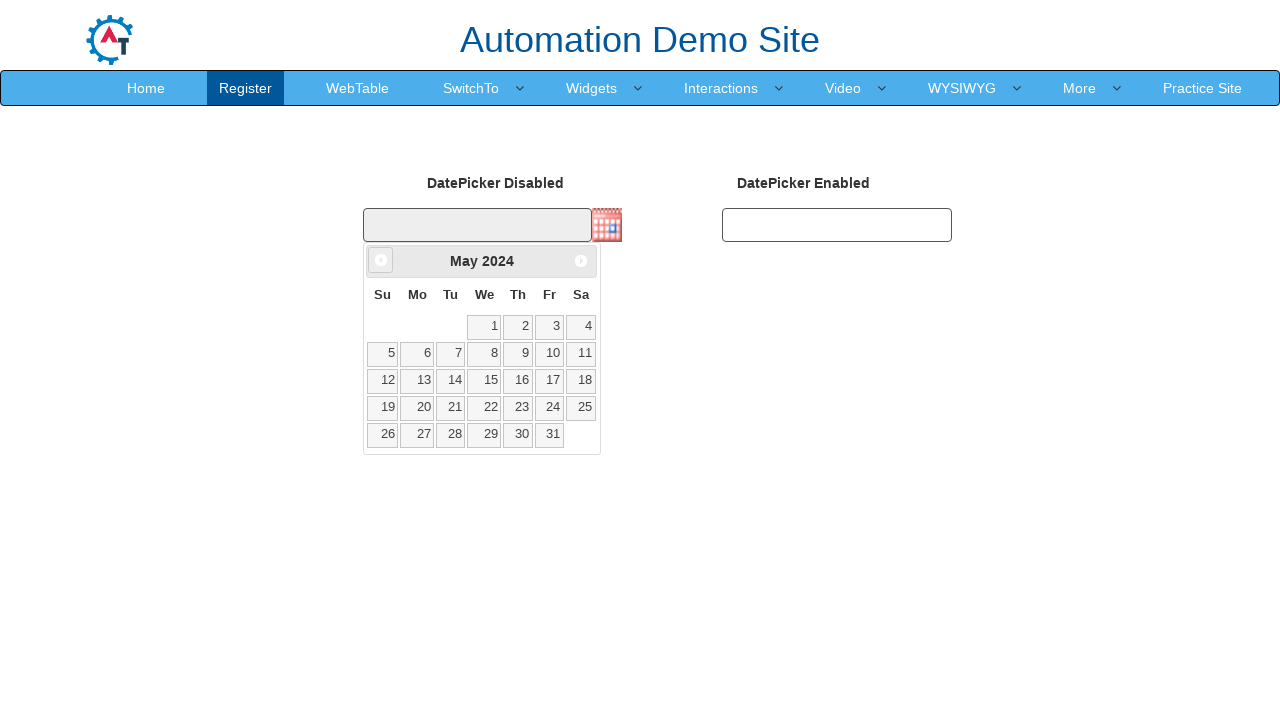

Updated current year value
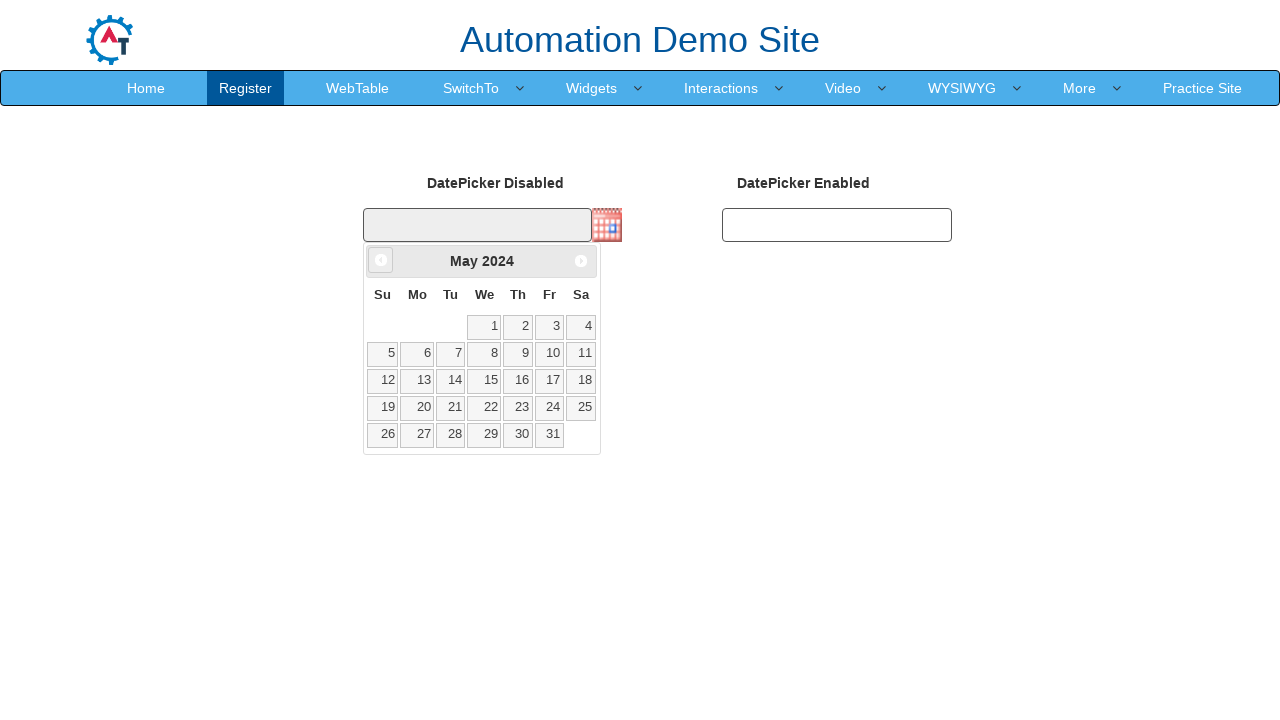

Clicked Prev button to navigate backwards (currently at May 2024) at (381, 260) on xpath=//span[text()='Prev']
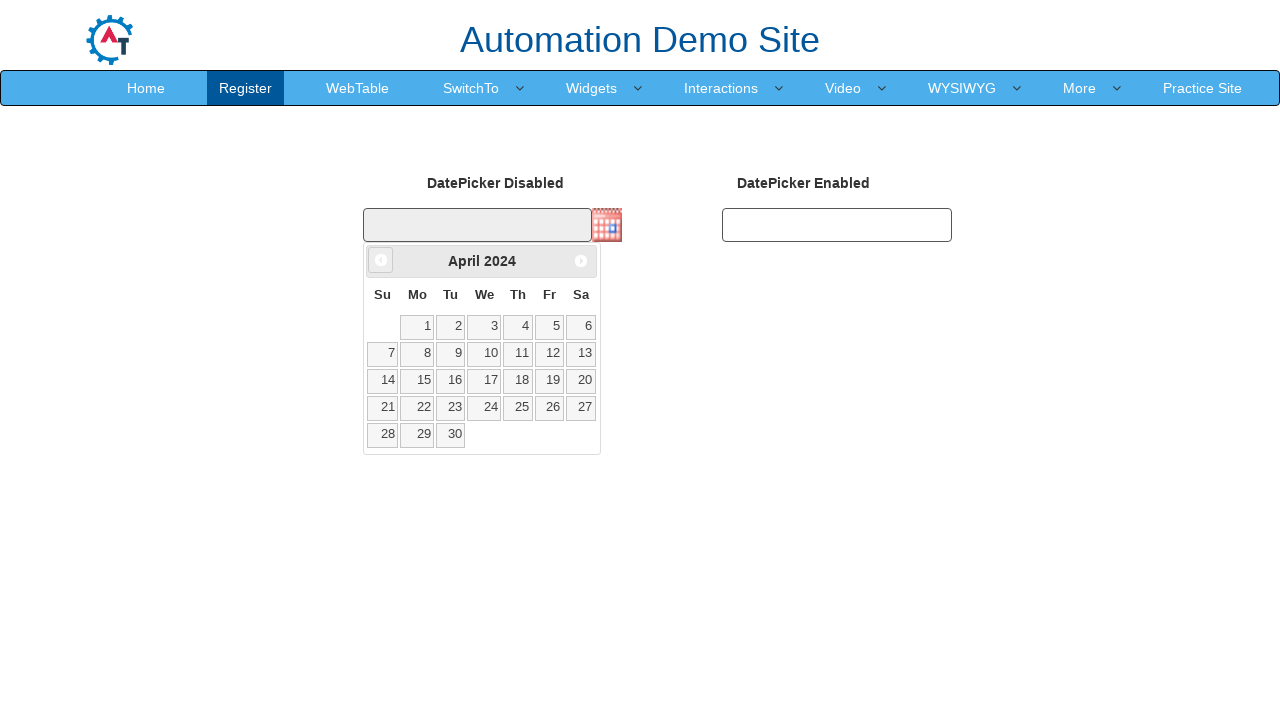

Updated current month value
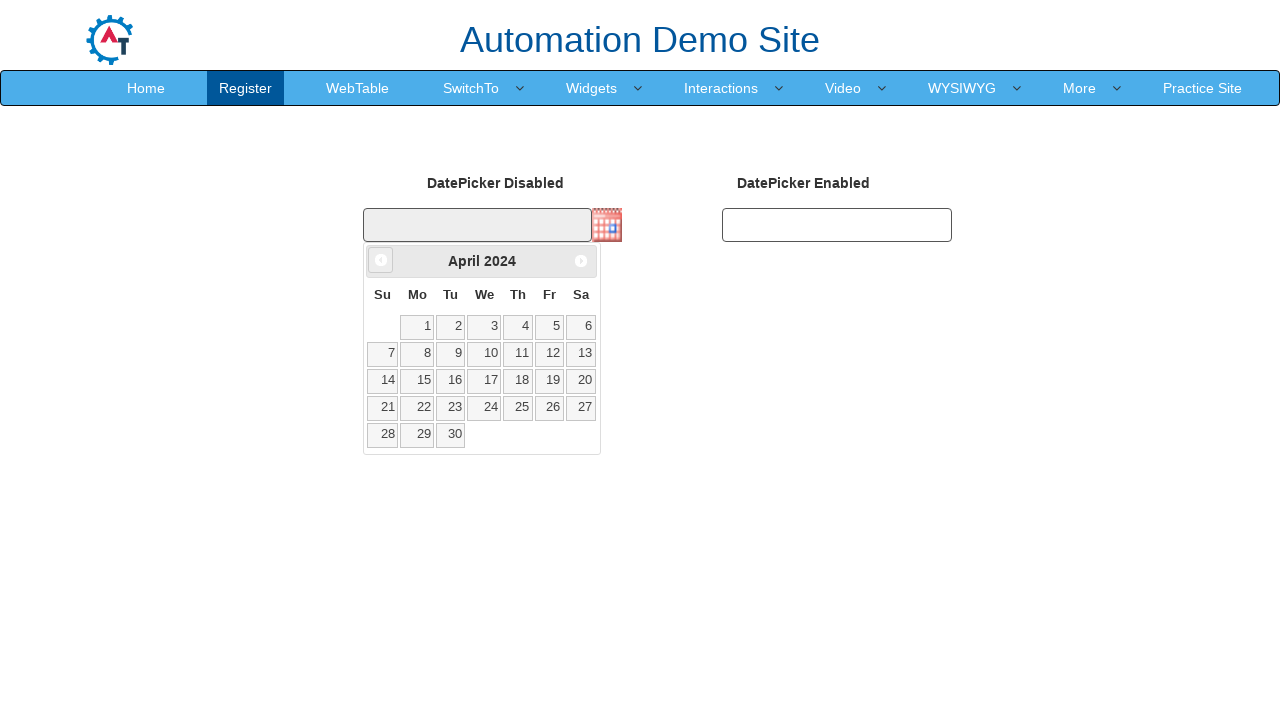

Updated current year value
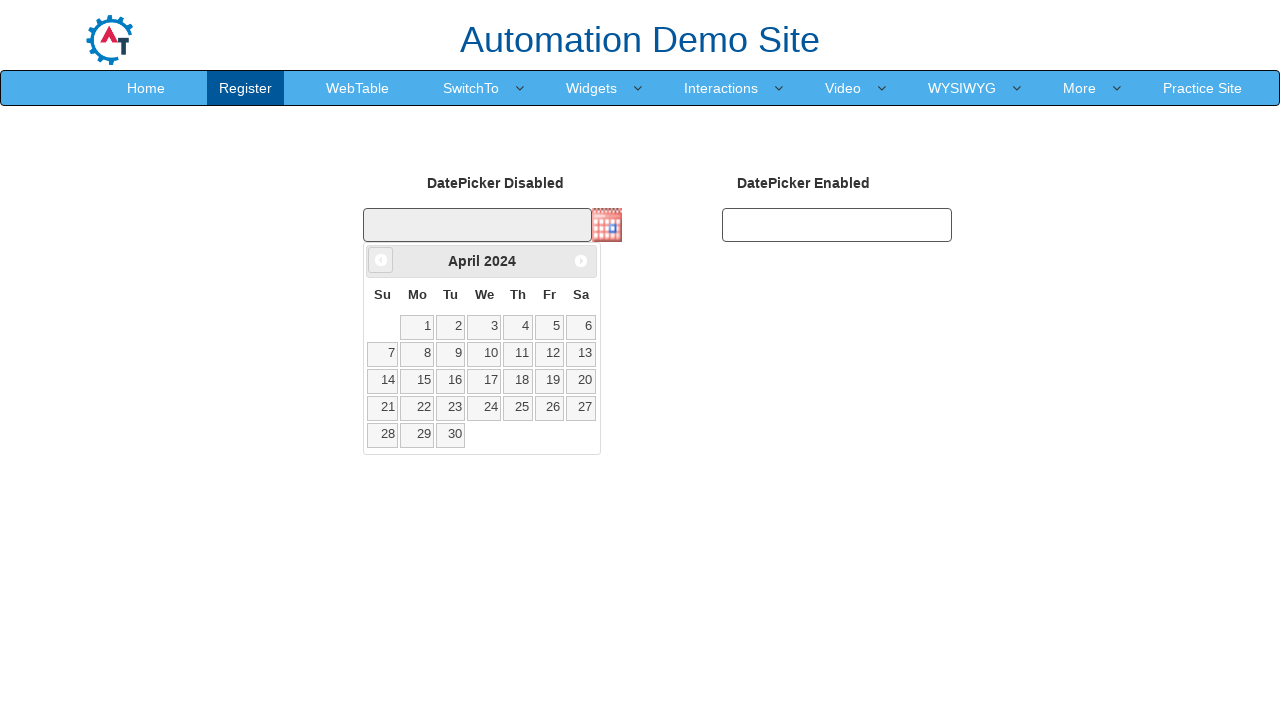

Clicked Prev button to navigate backwards (currently at April 2024) at (381, 260) on xpath=//span[text()='Prev']
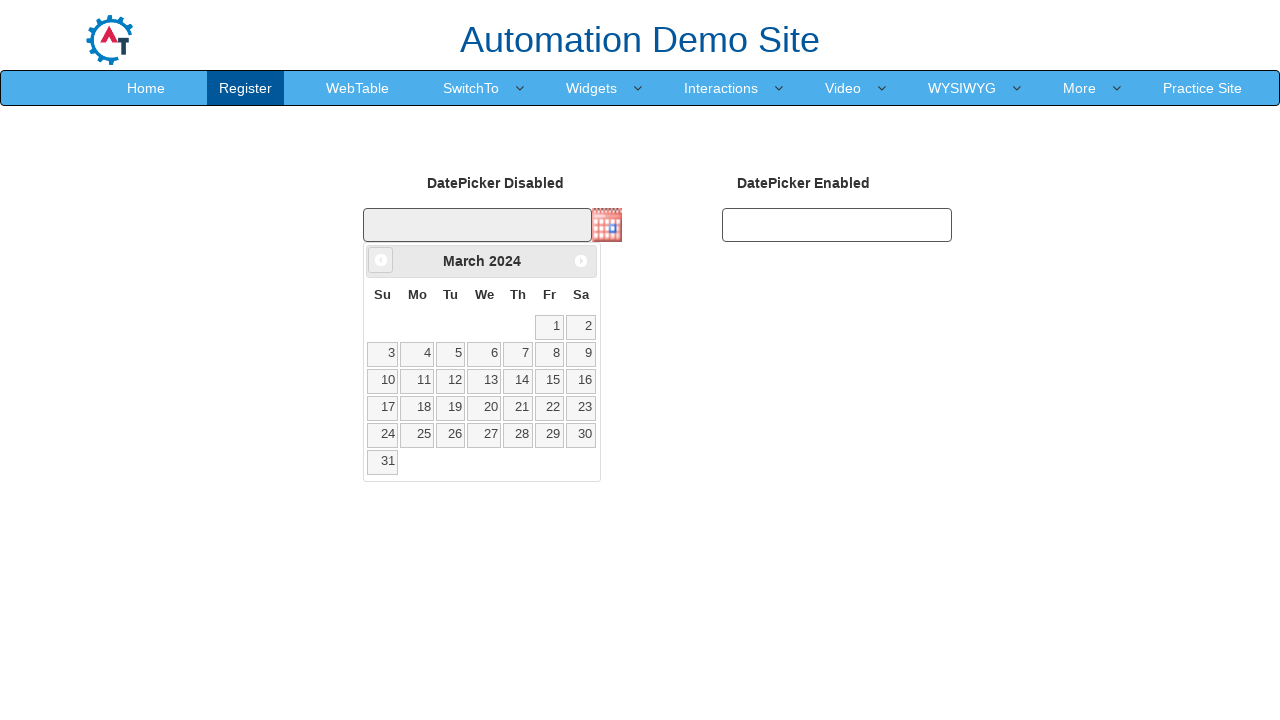

Updated current month value
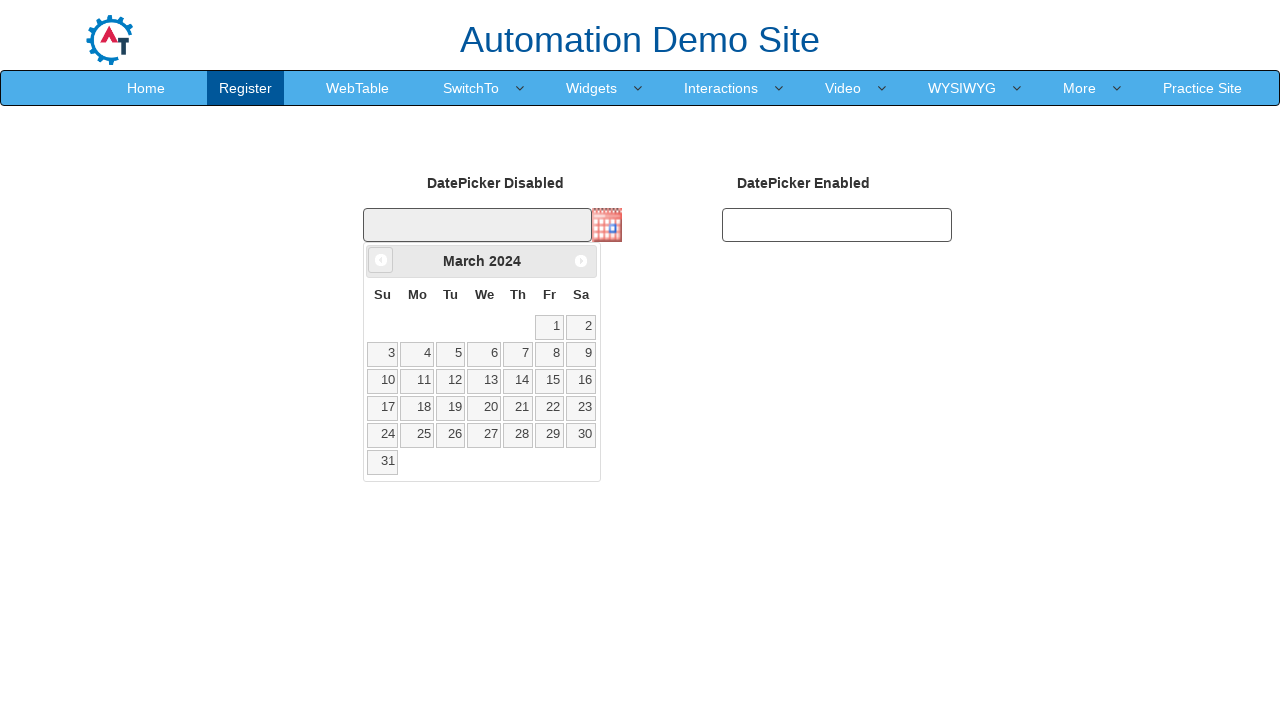

Updated current year value
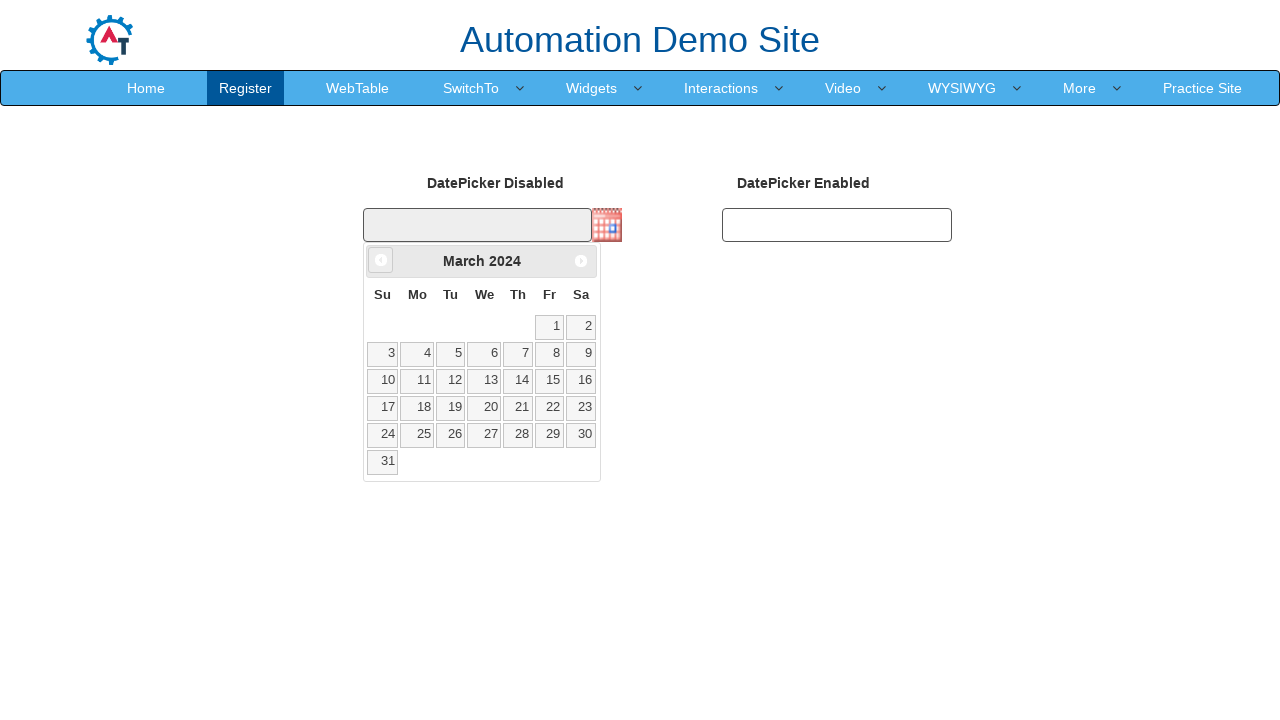

Clicked Prev button to navigate backwards (currently at March 2024) at (381, 260) on xpath=//span[text()='Prev']
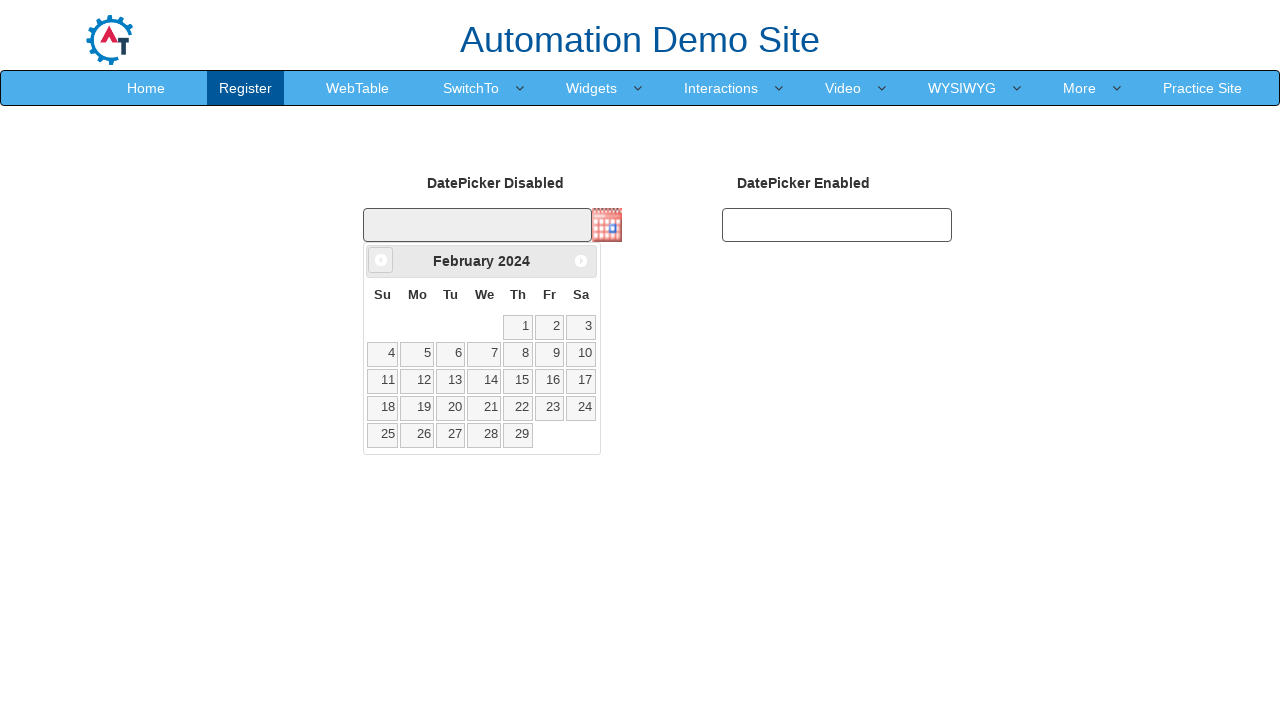

Updated current month value
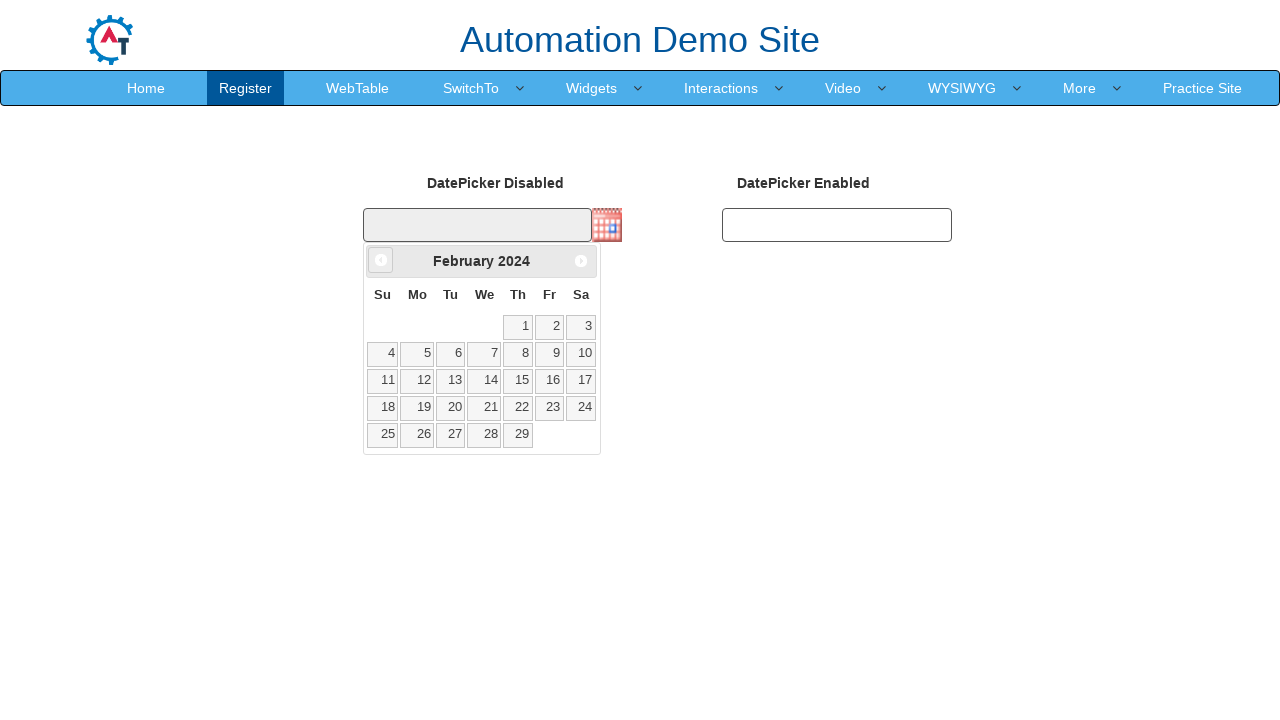

Updated current year value
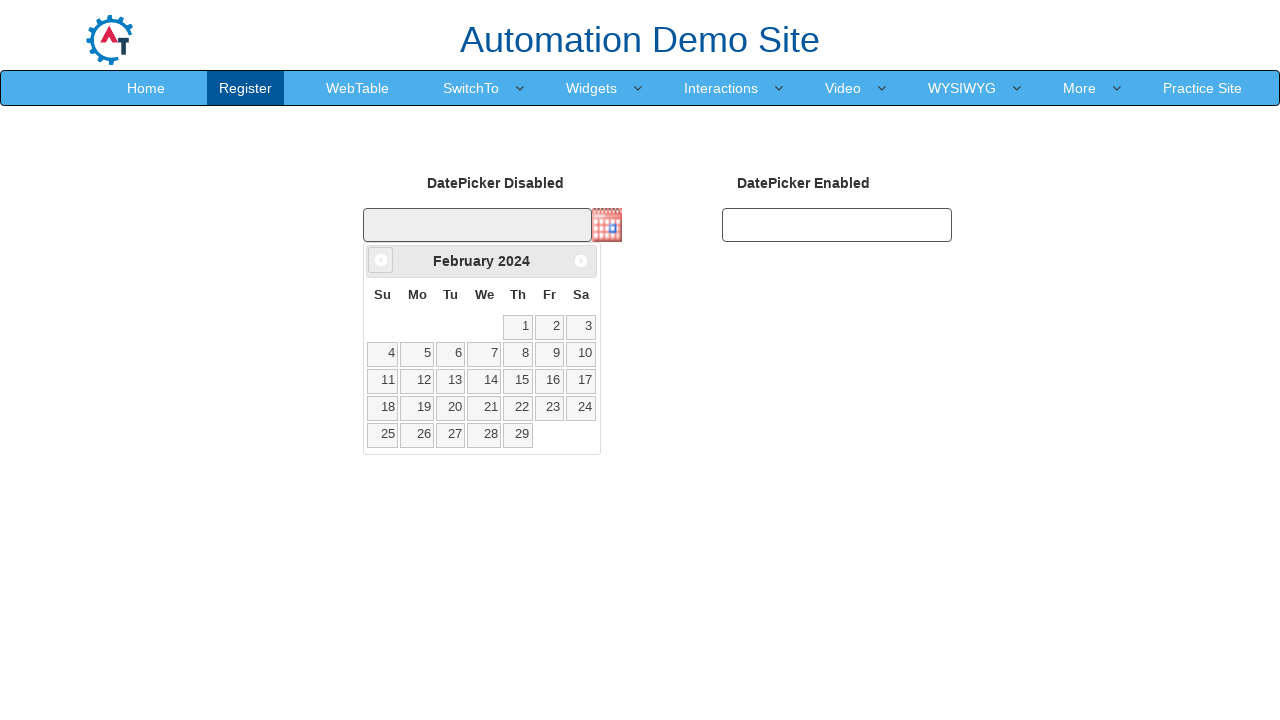

Clicked Prev button to navigate backwards (currently at February 2024) at (381, 260) on xpath=//span[text()='Prev']
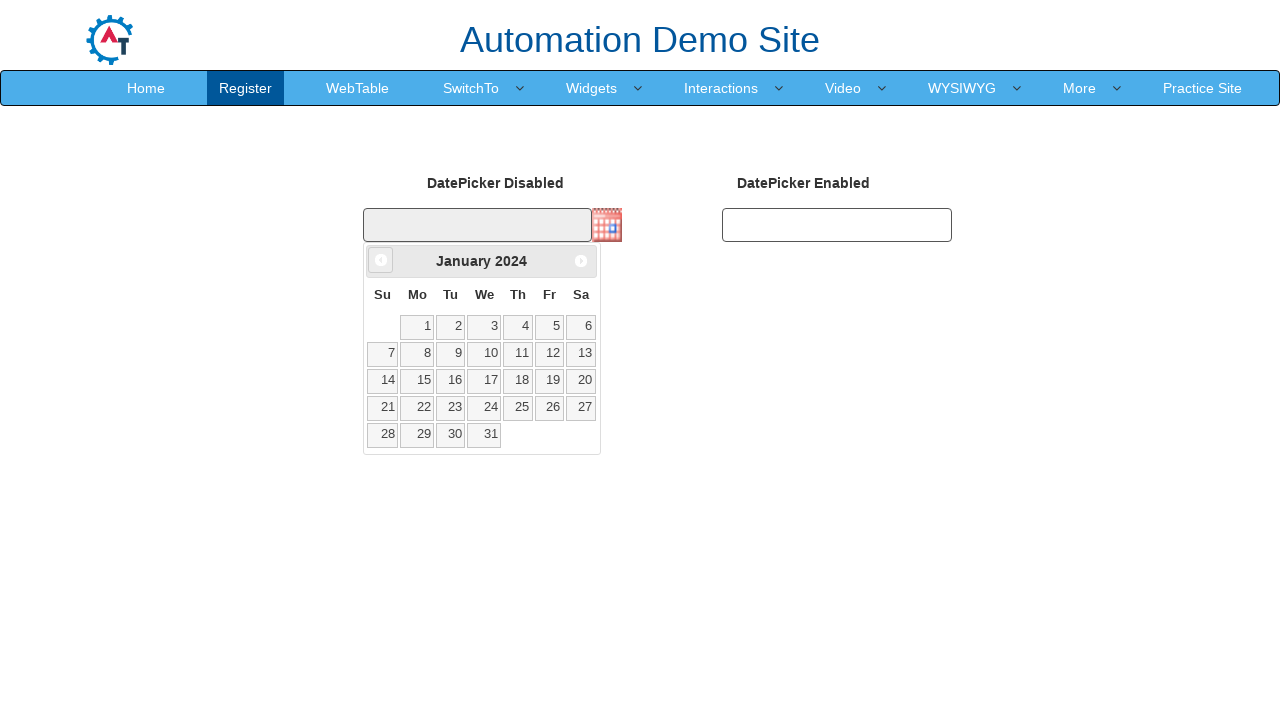

Updated current month value
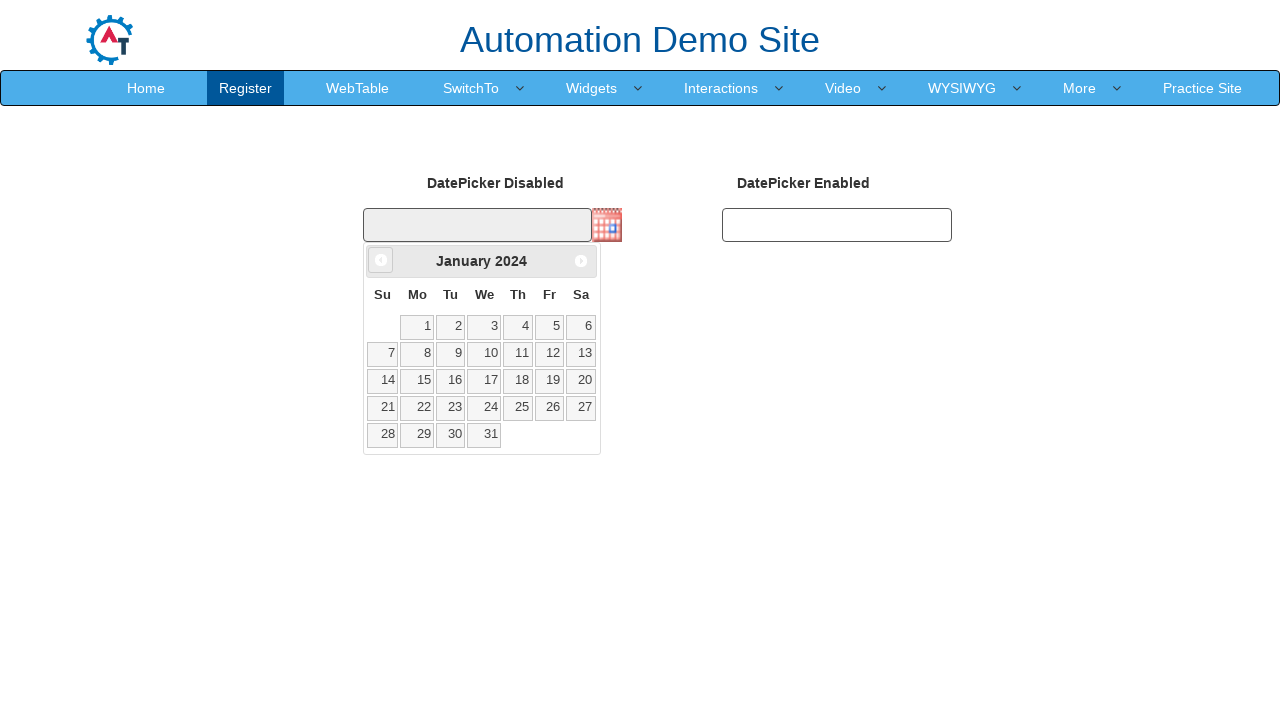

Updated current year value
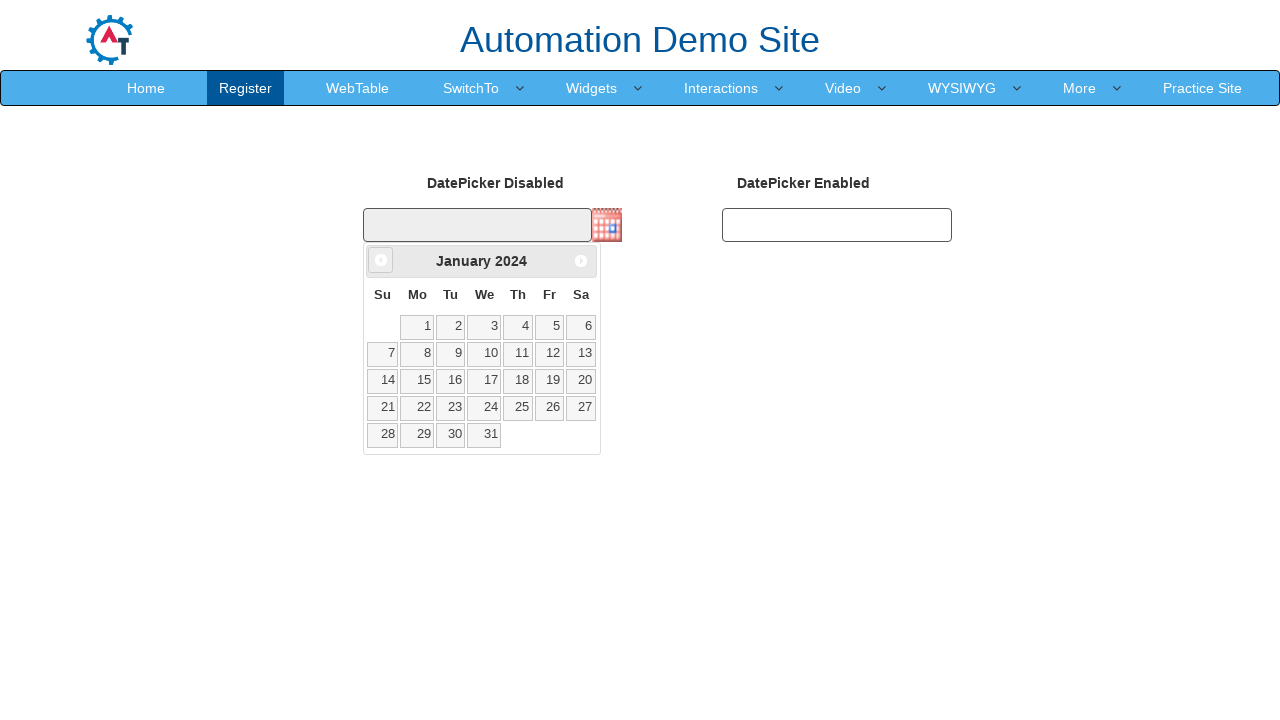

Clicked Prev button to navigate backwards (currently at January 2024) at (381, 260) on xpath=//span[text()='Prev']
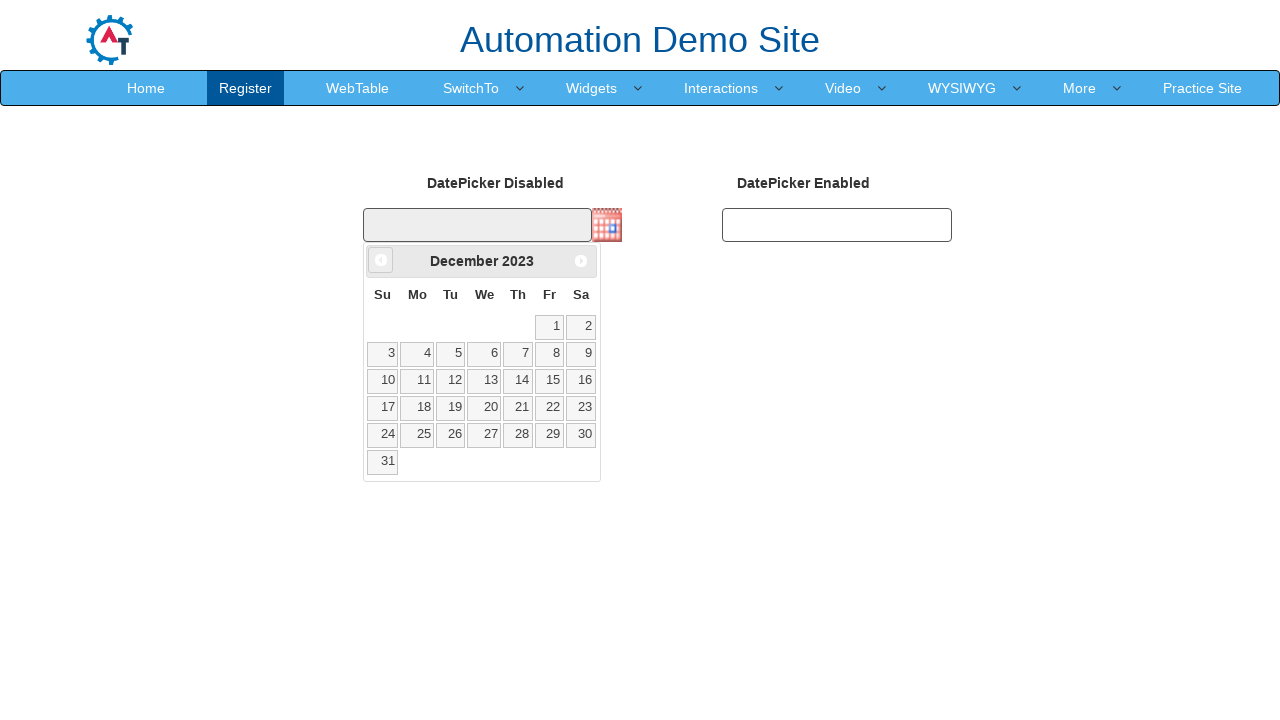

Updated current month value
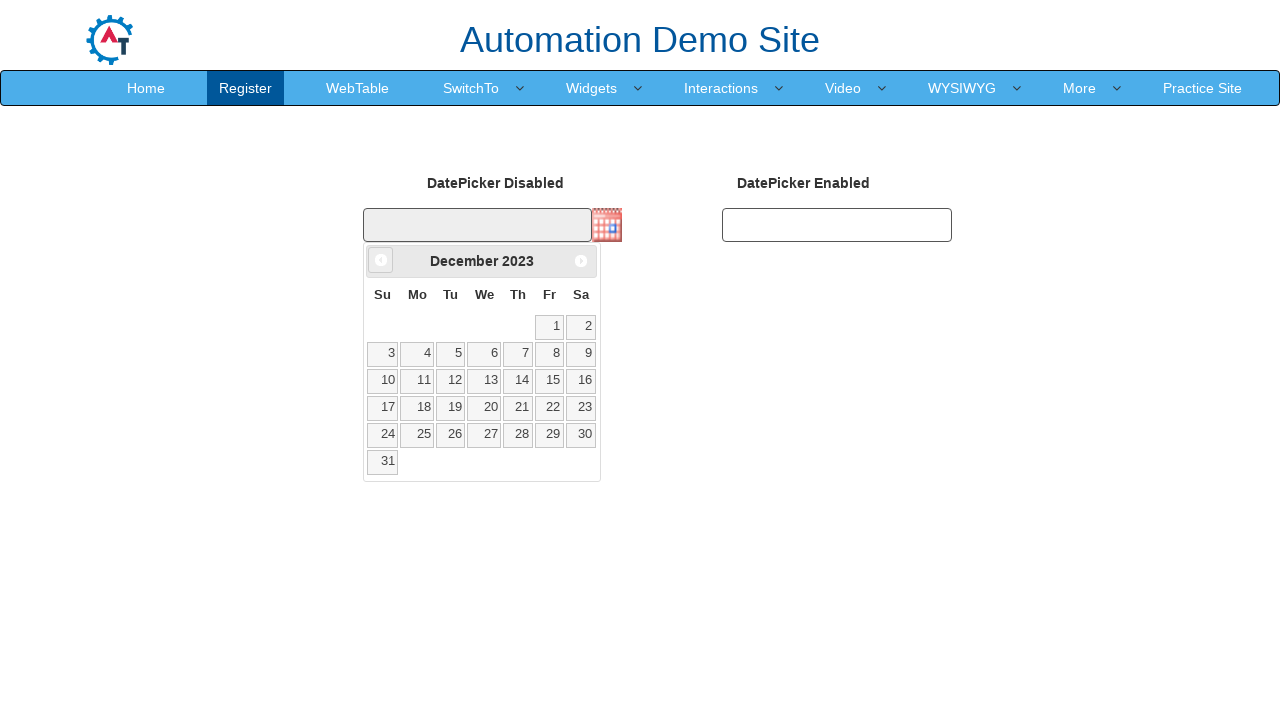

Updated current year value
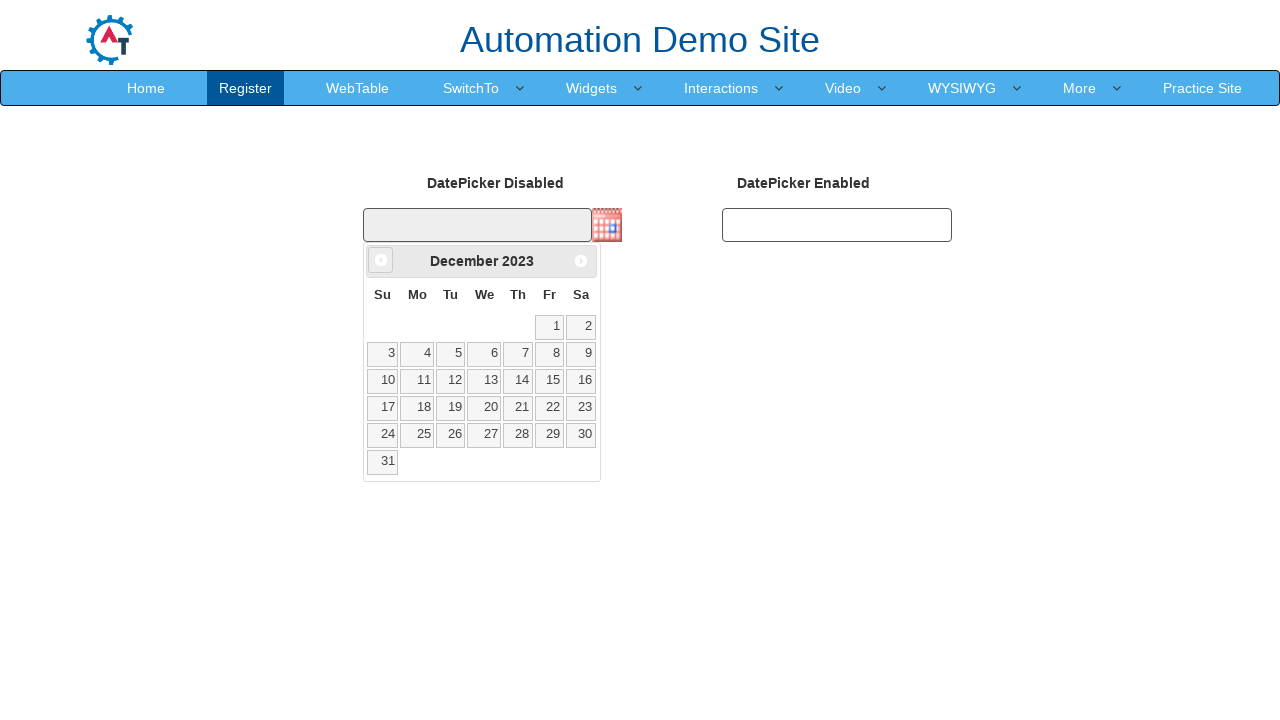

Clicked Prev button to navigate backwards (currently at December 2023) at (381, 260) on xpath=//span[text()='Prev']
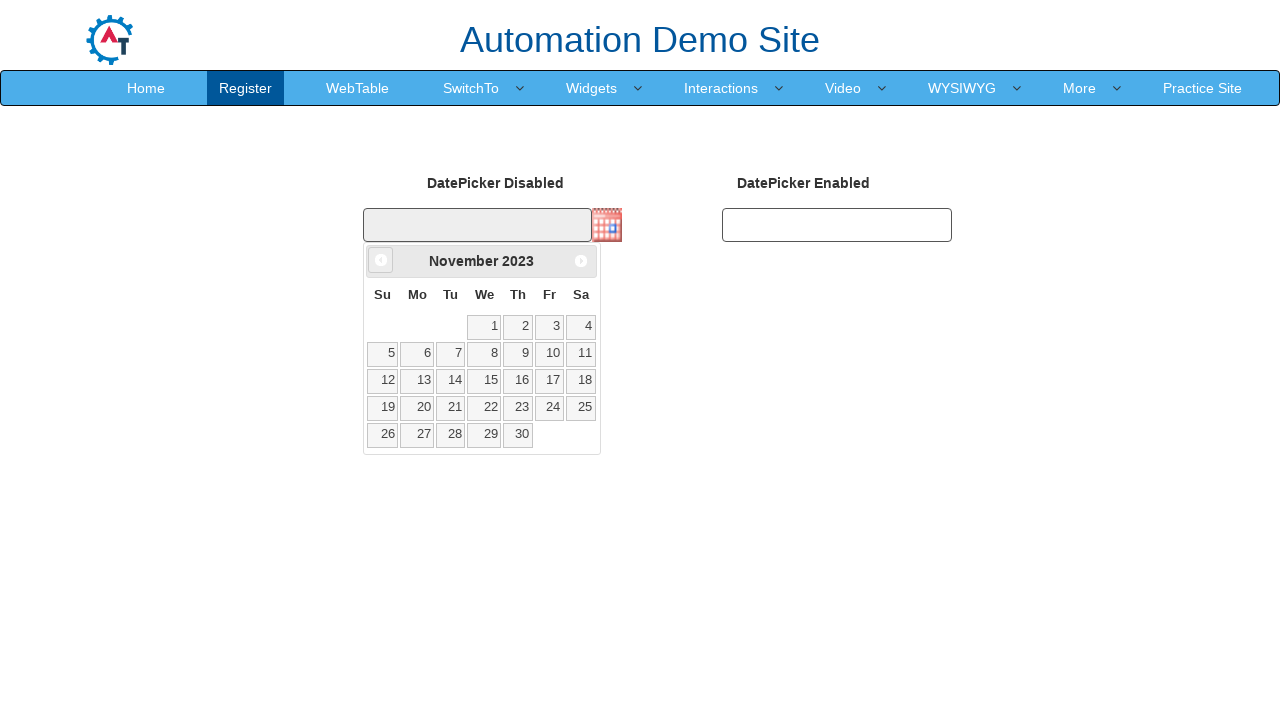

Updated current month value
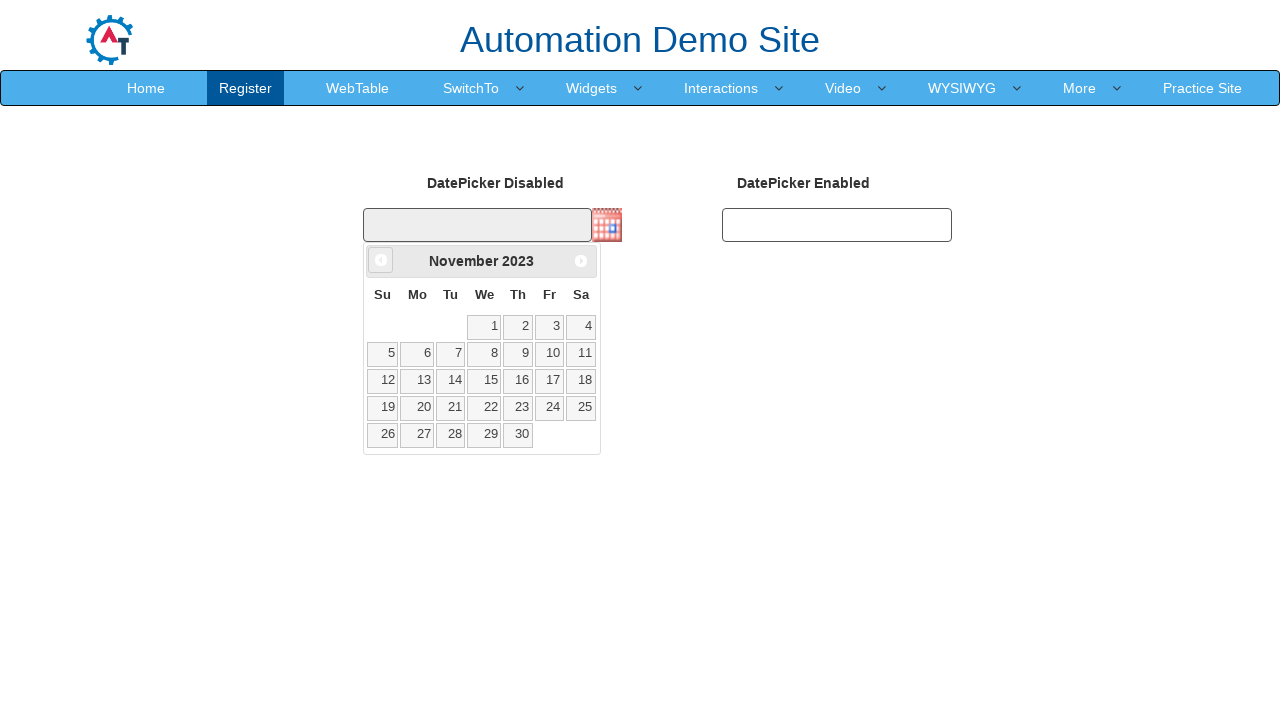

Updated current year value
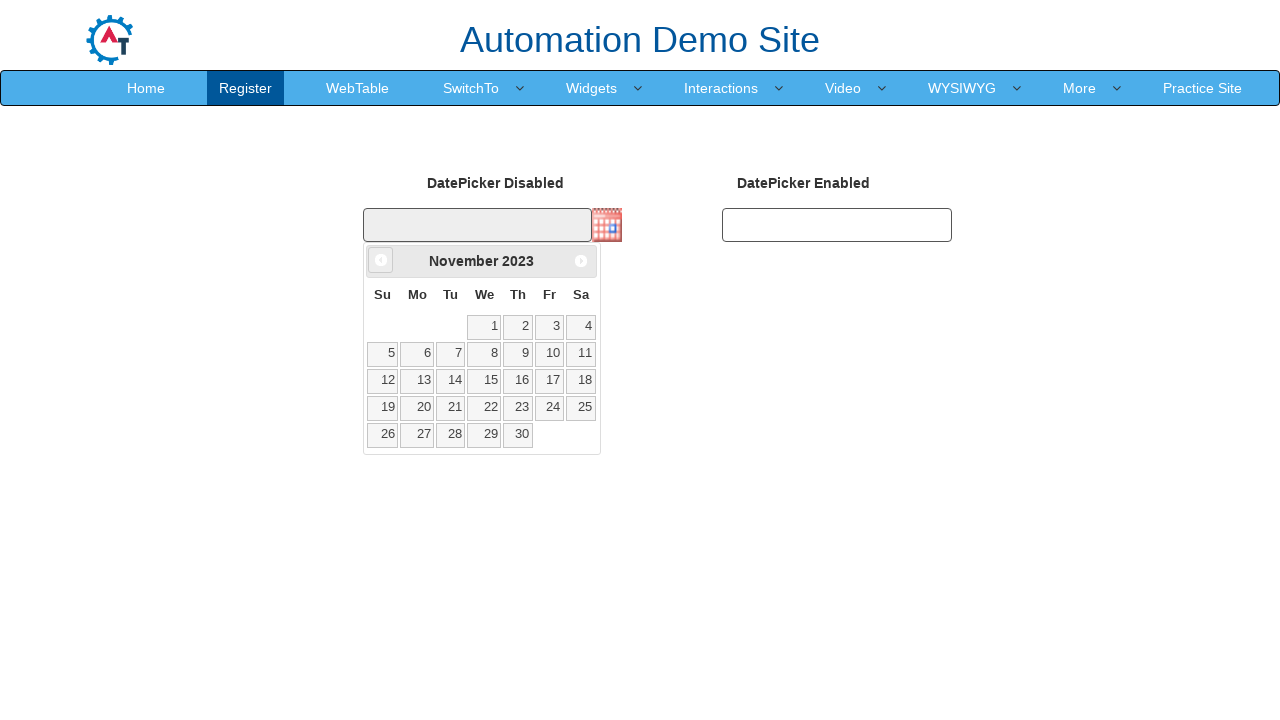

Clicked Prev button to navigate backwards (currently at November 2023) at (381, 260) on xpath=//span[text()='Prev']
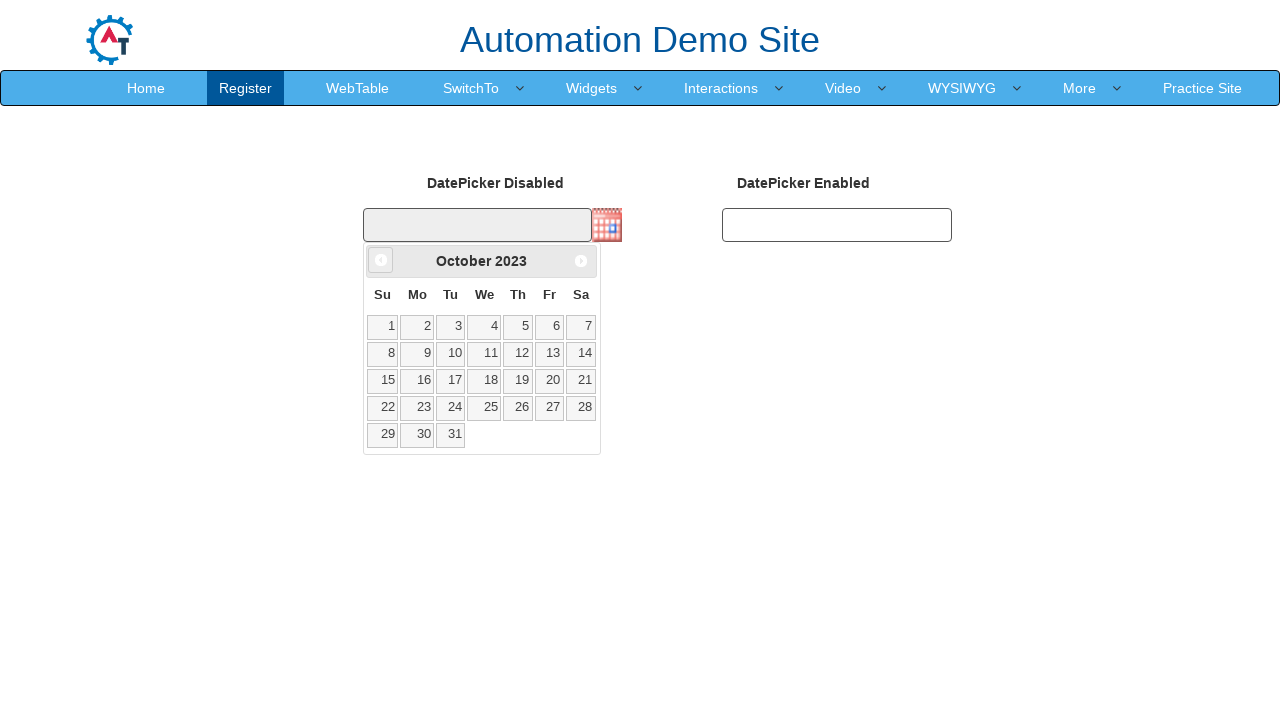

Updated current month value
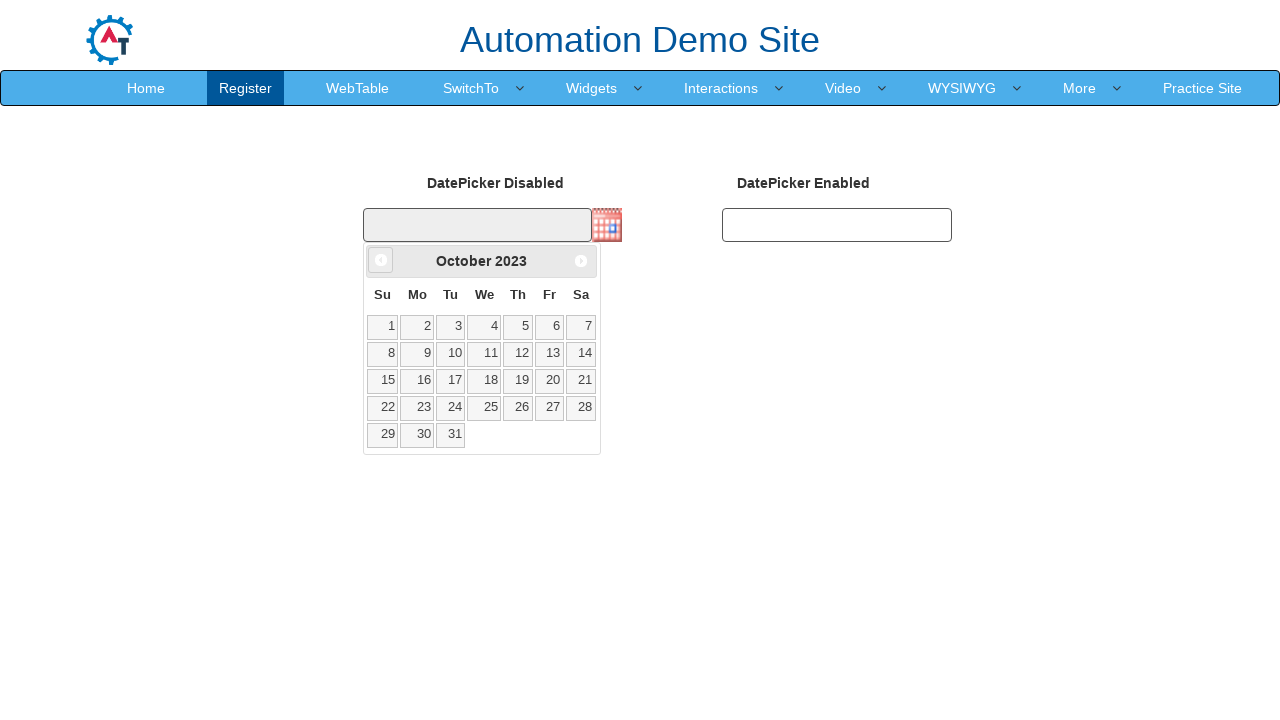

Updated current year value
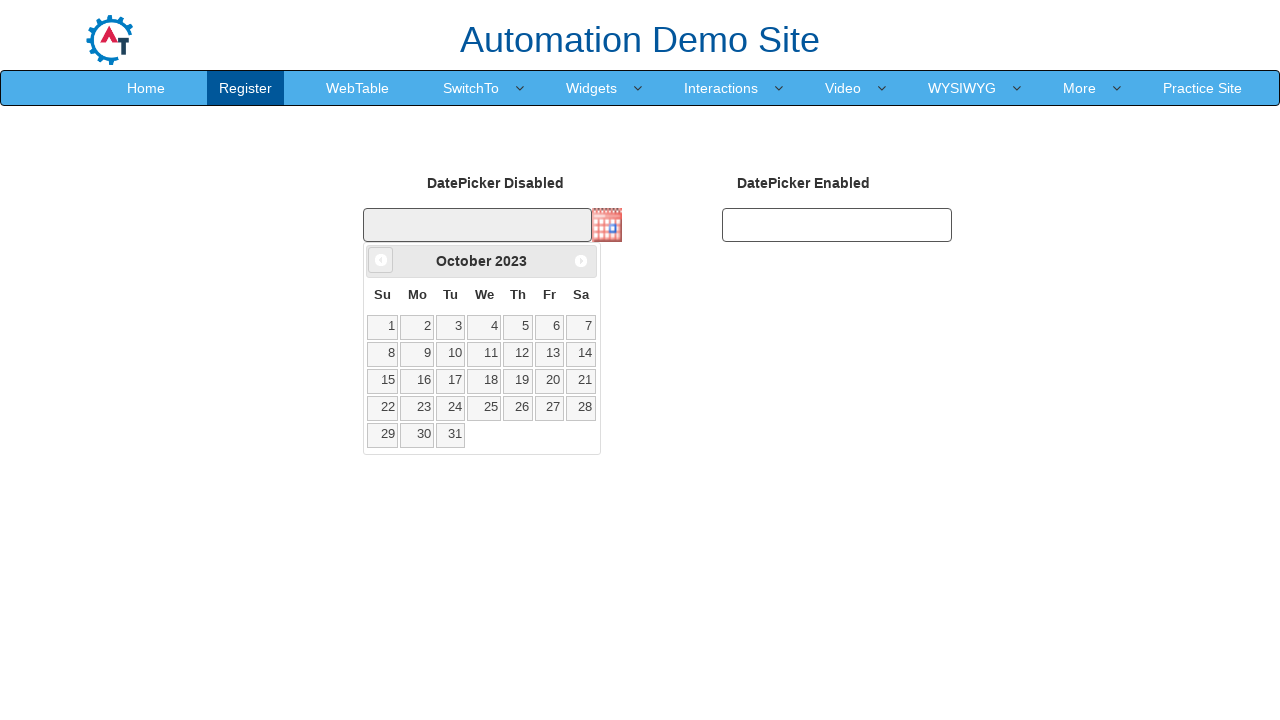

Clicked Prev button to navigate backwards (currently at October 2023) at (381, 260) on xpath=//span[text()='Prev']
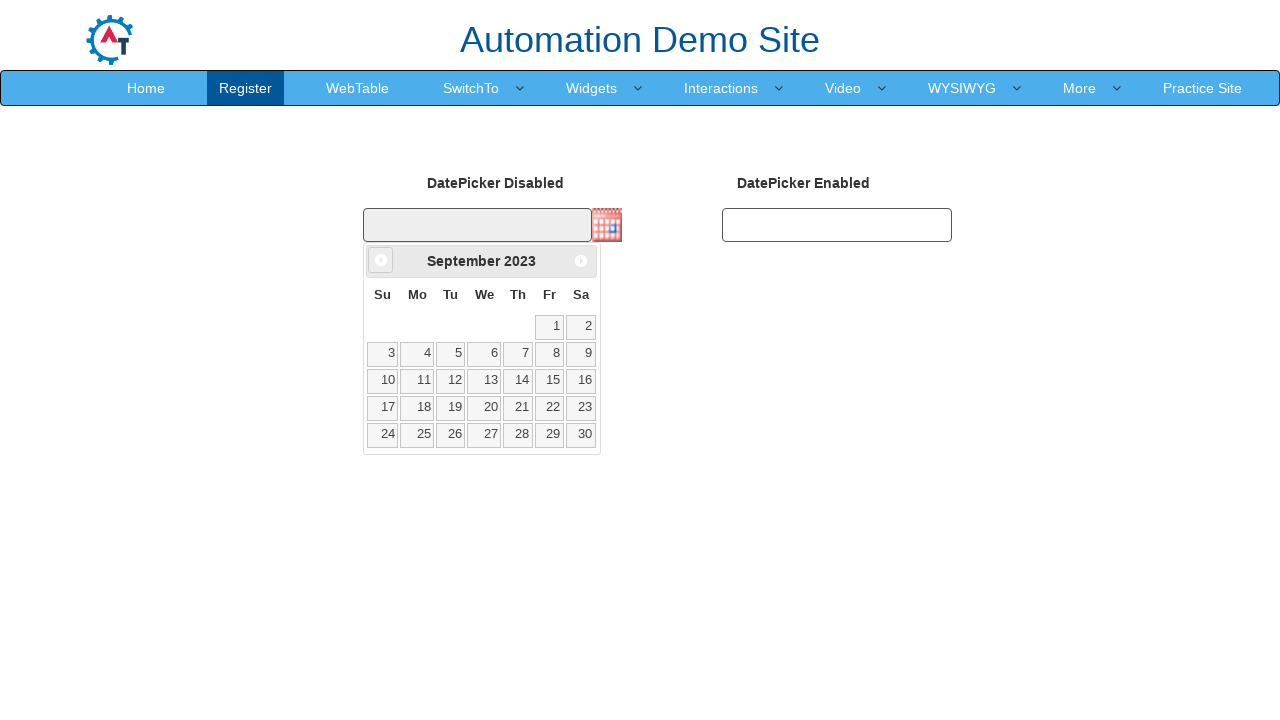

Updated current month value
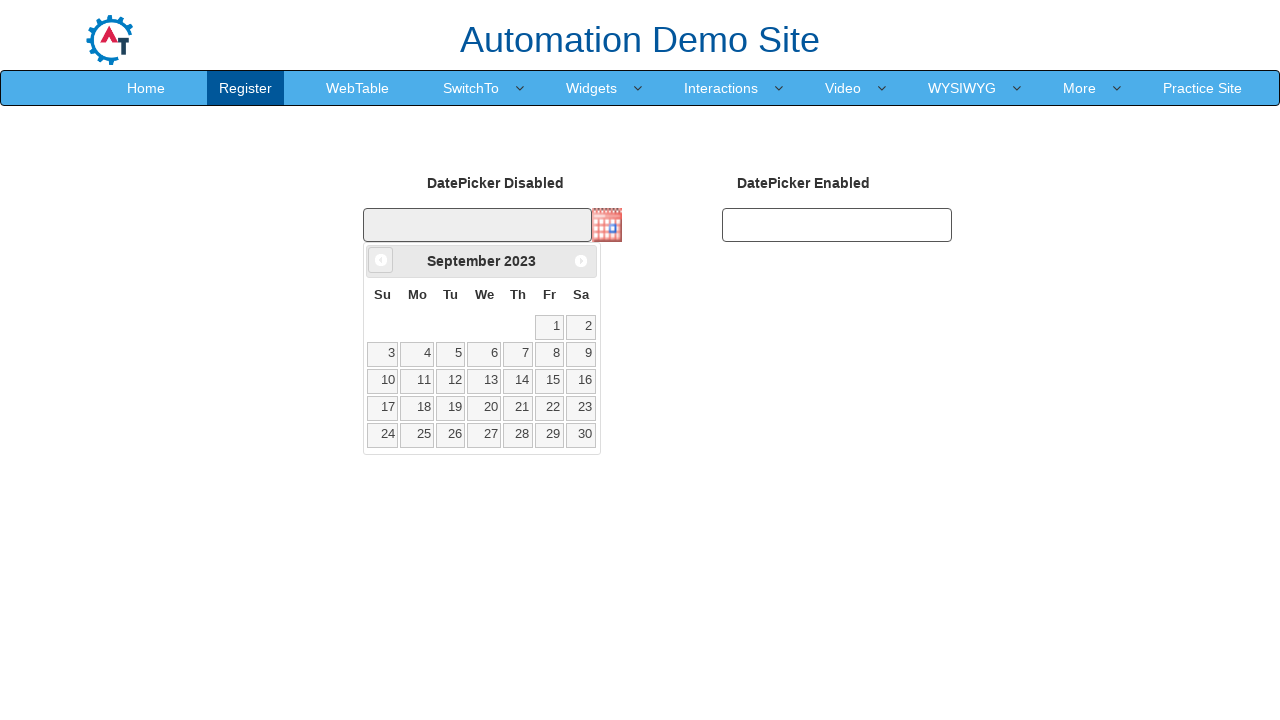

Updated current year value
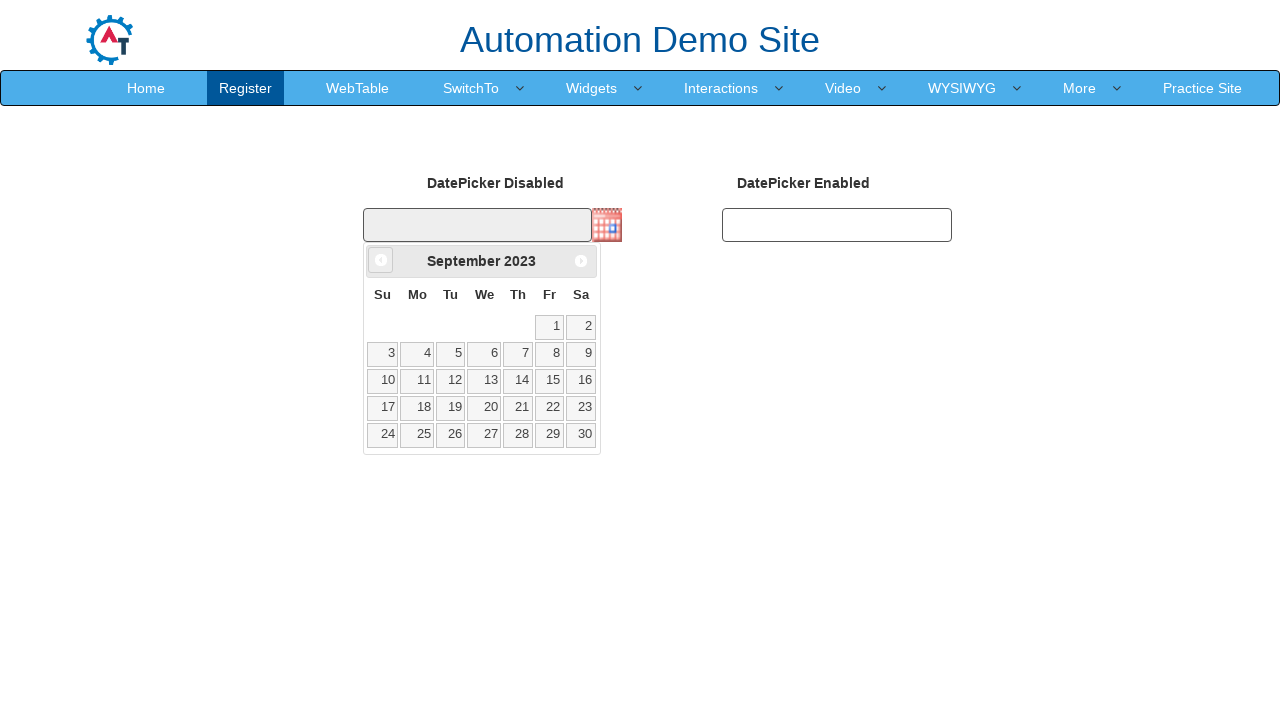

Clicked Prev button to navigate backwards (currently at September 2023) at (381, 260) on xpath=//span[text()='Prev']
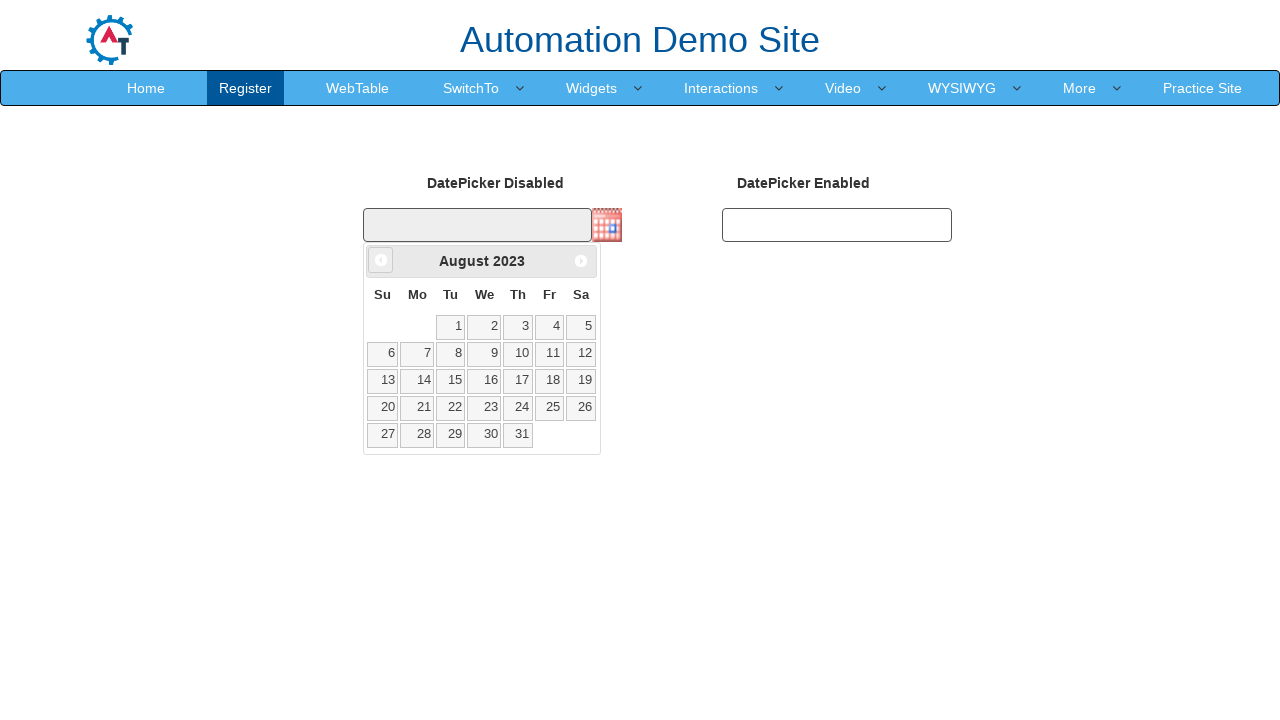

Updated current month value
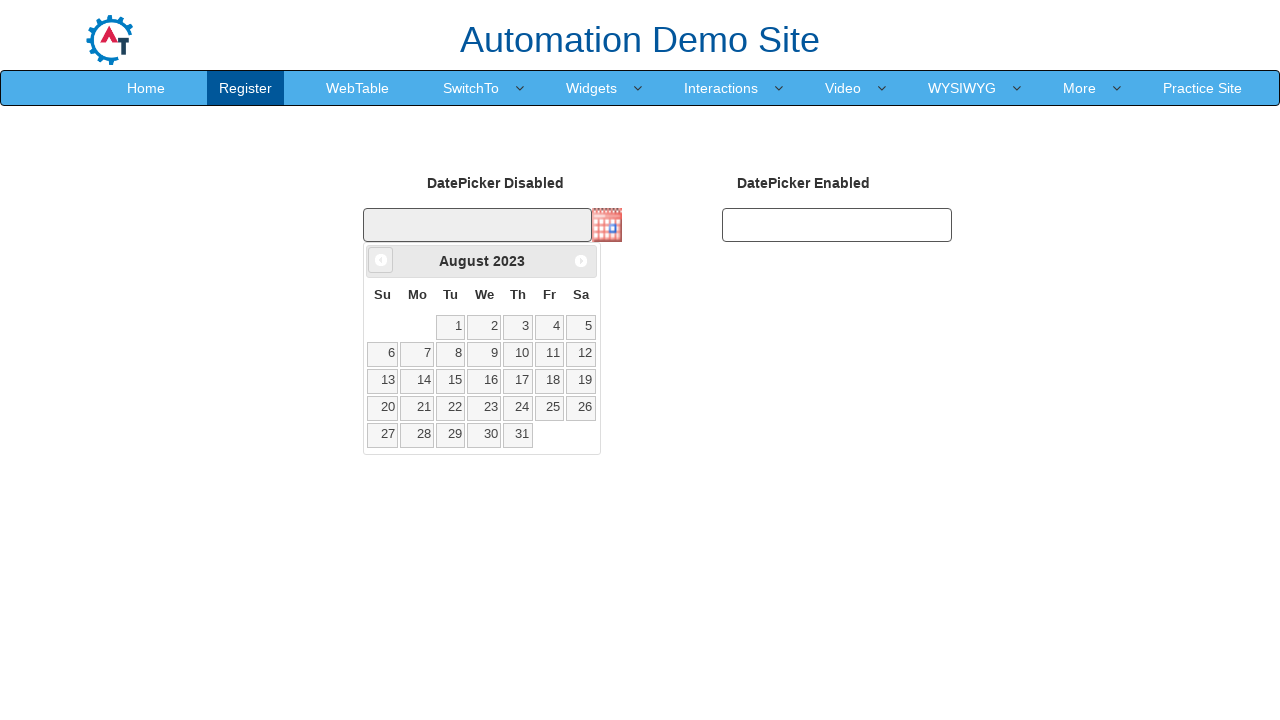

Updated current year value
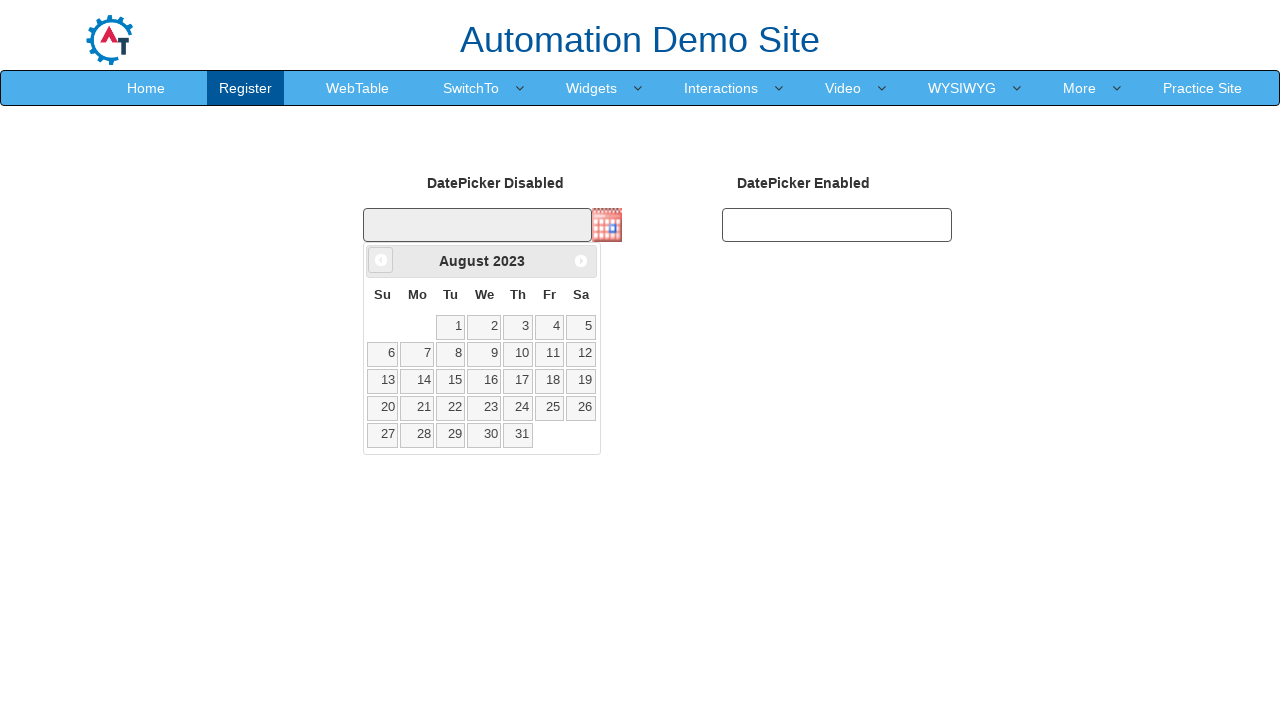

Clicked Prev button to navigate backwards (currently at August 2023) at (381, 260) on xpath=//span[text()='Prev']
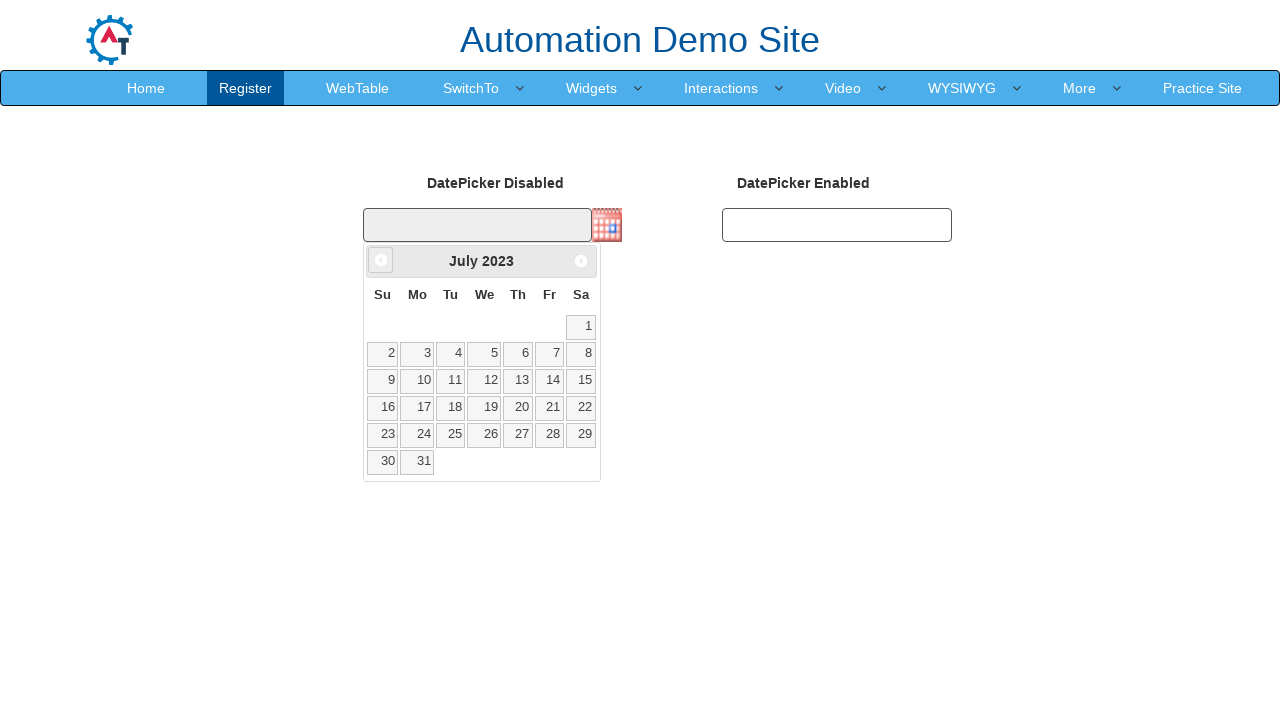

Updated current month value
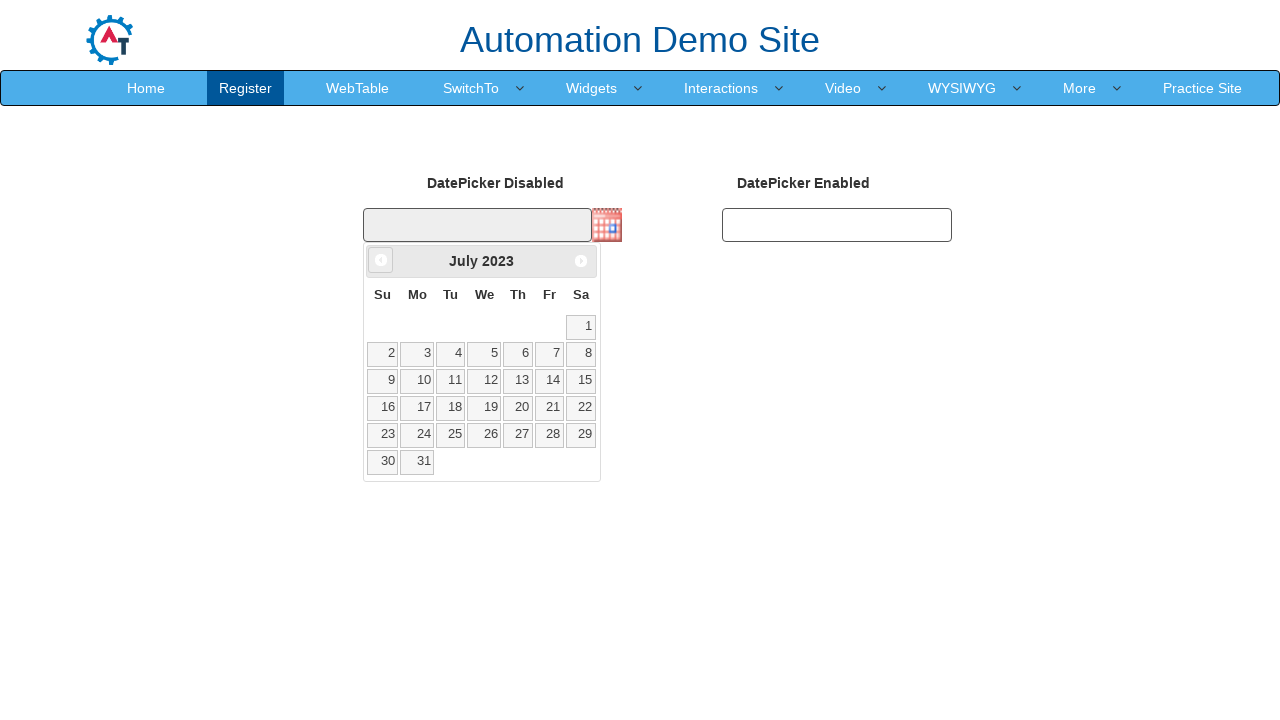

Updated current year value
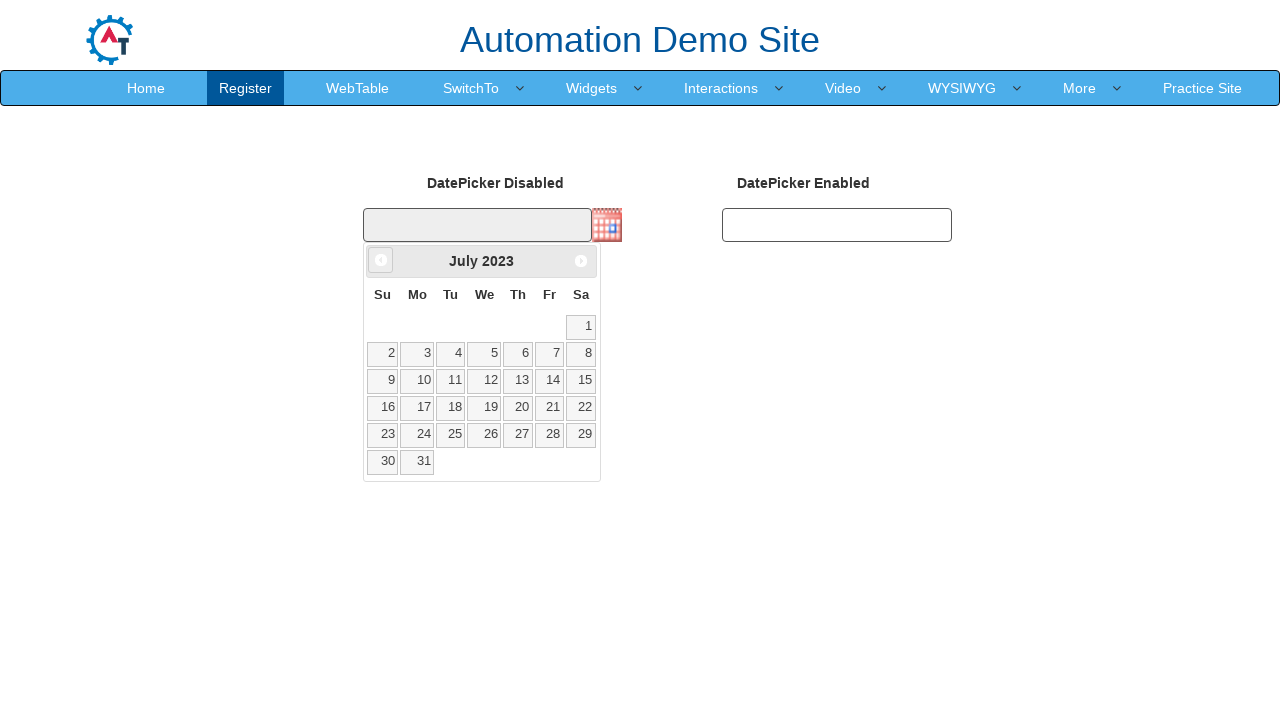

Clicked Prev button to navigate backwards (currently at July 2023) at (381, 260) on xpath=//span[text()='Prev']
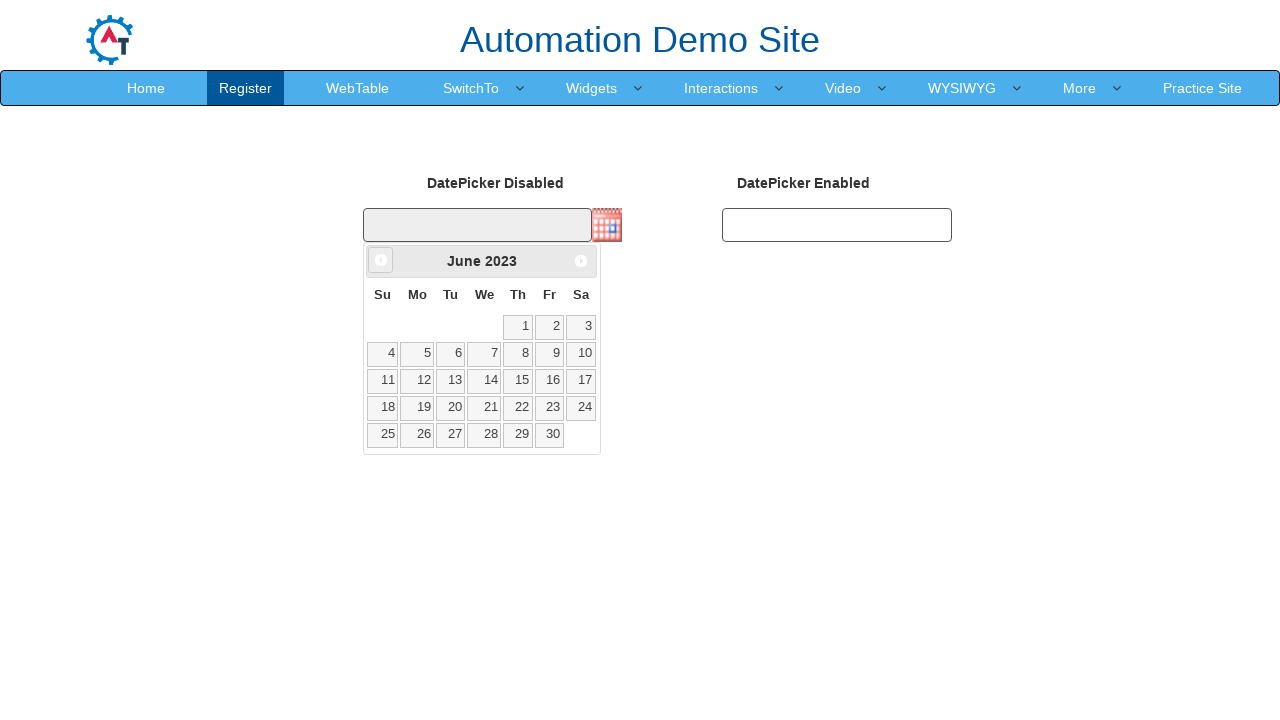

Updated current month value
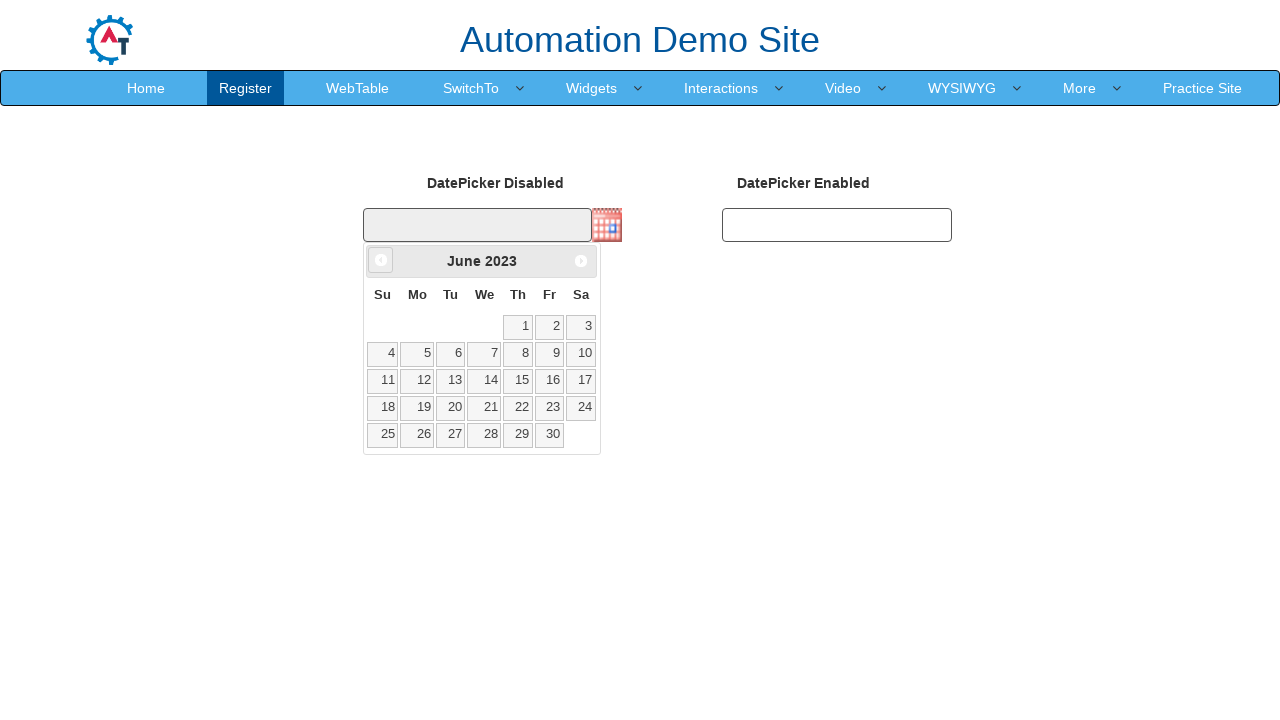

Updated current year value
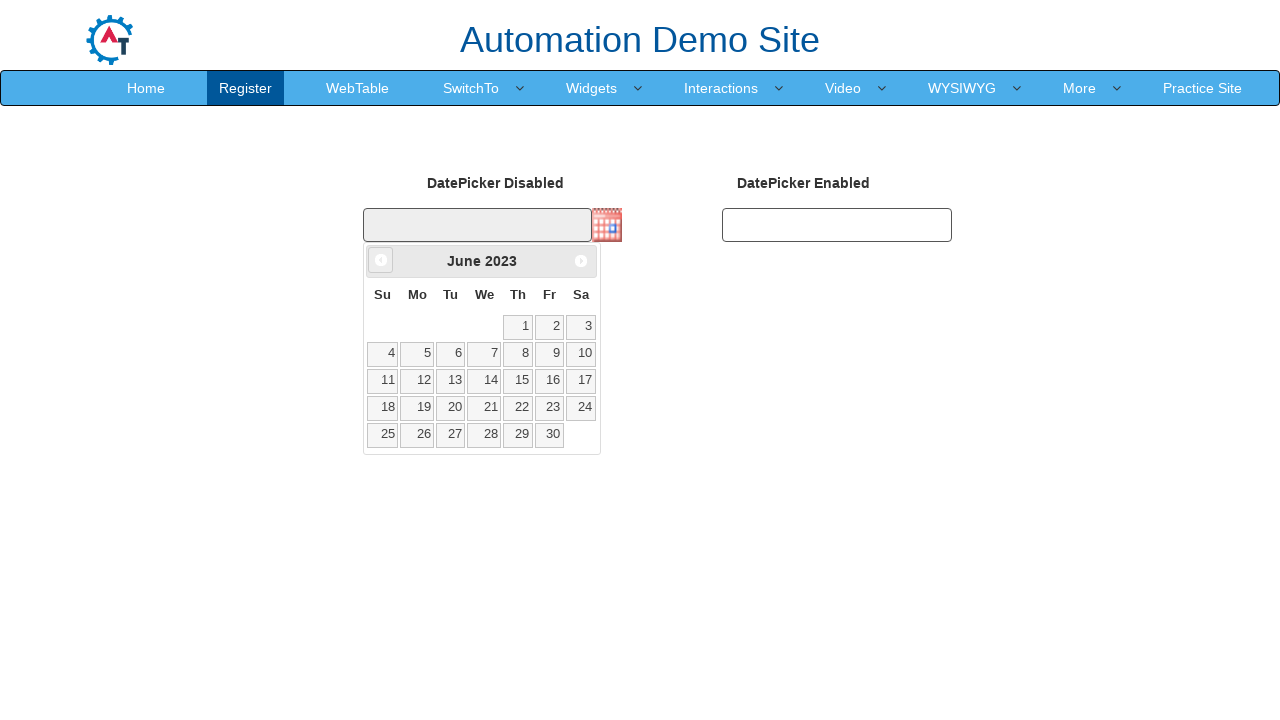

Clicked Prev button to navigate backwards (currently at June 2023) at (381, 260) on xpath=//span[text()='Prev']
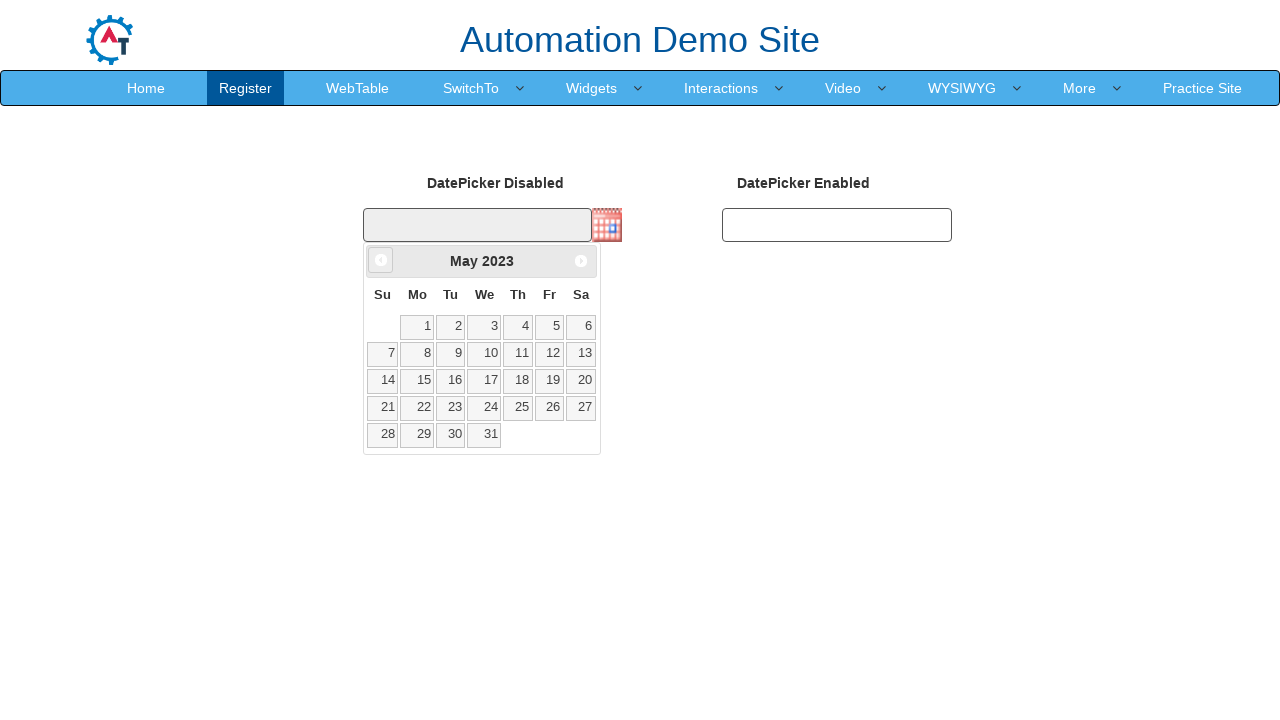

Updated current month value
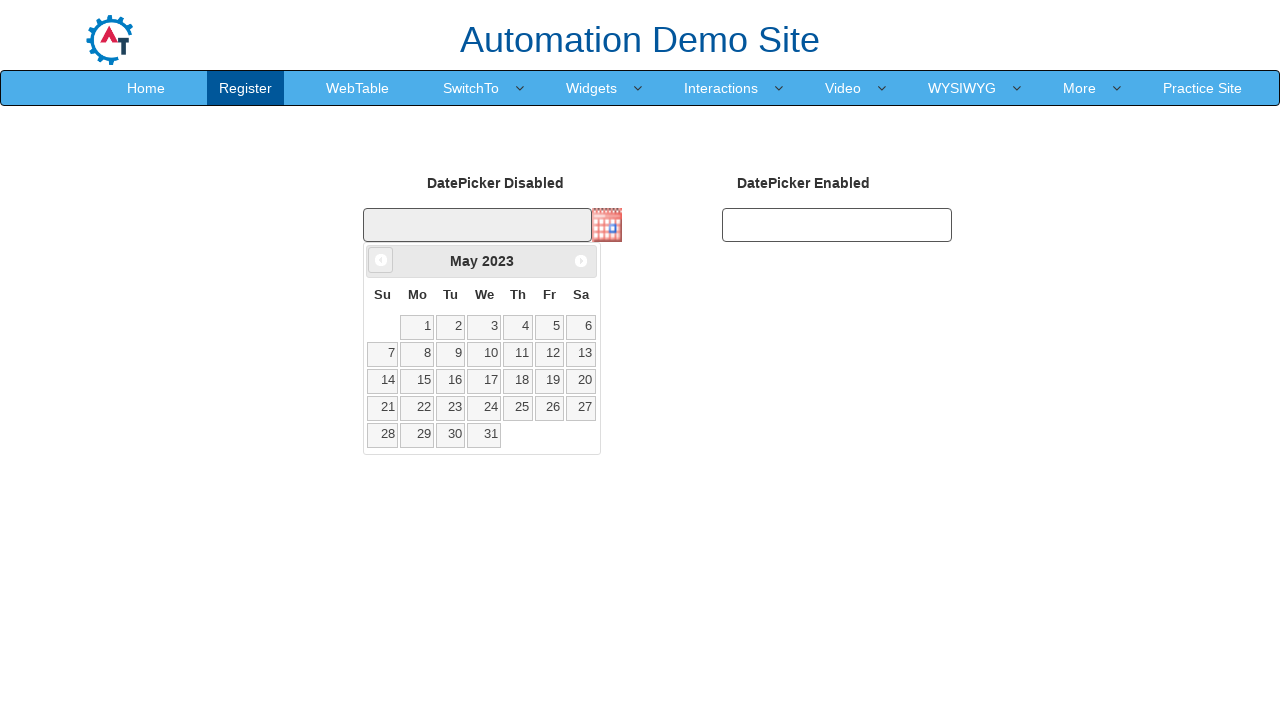

Updated current year value
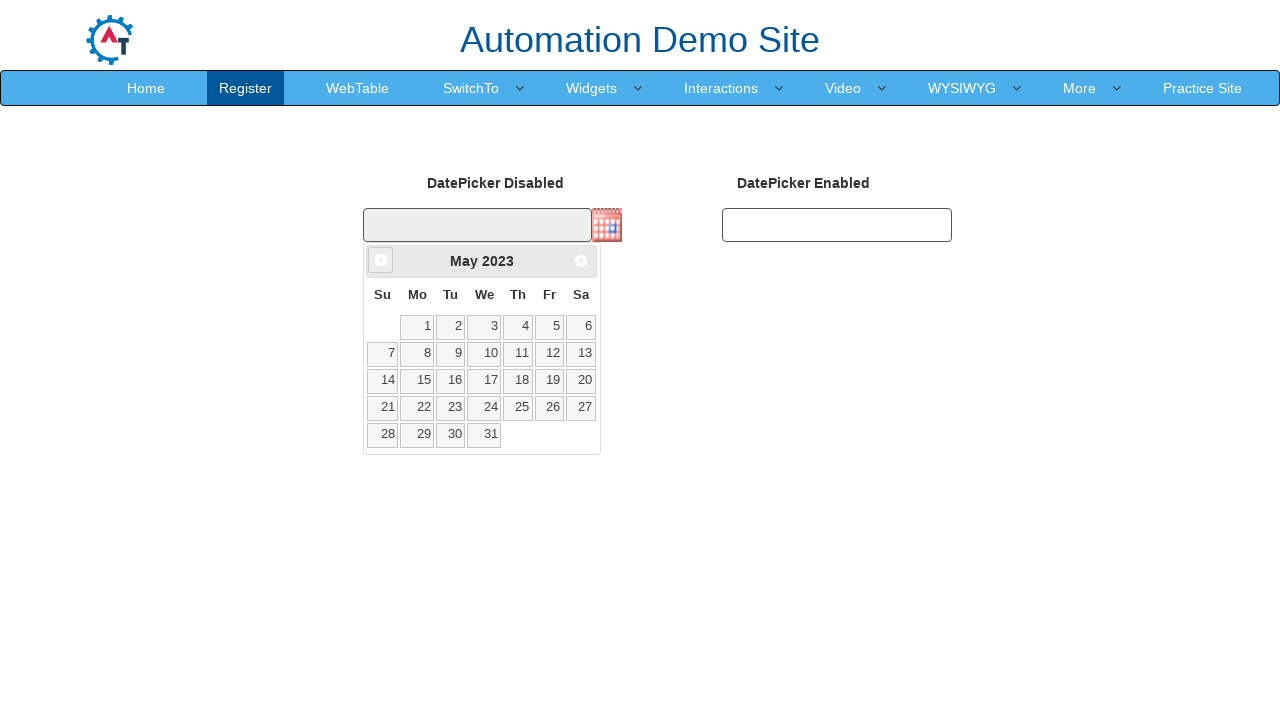

Clicked Prev button to navigate backwards (currently at May 2023) at (381, 260) on xpath=//span[text()='Prev']
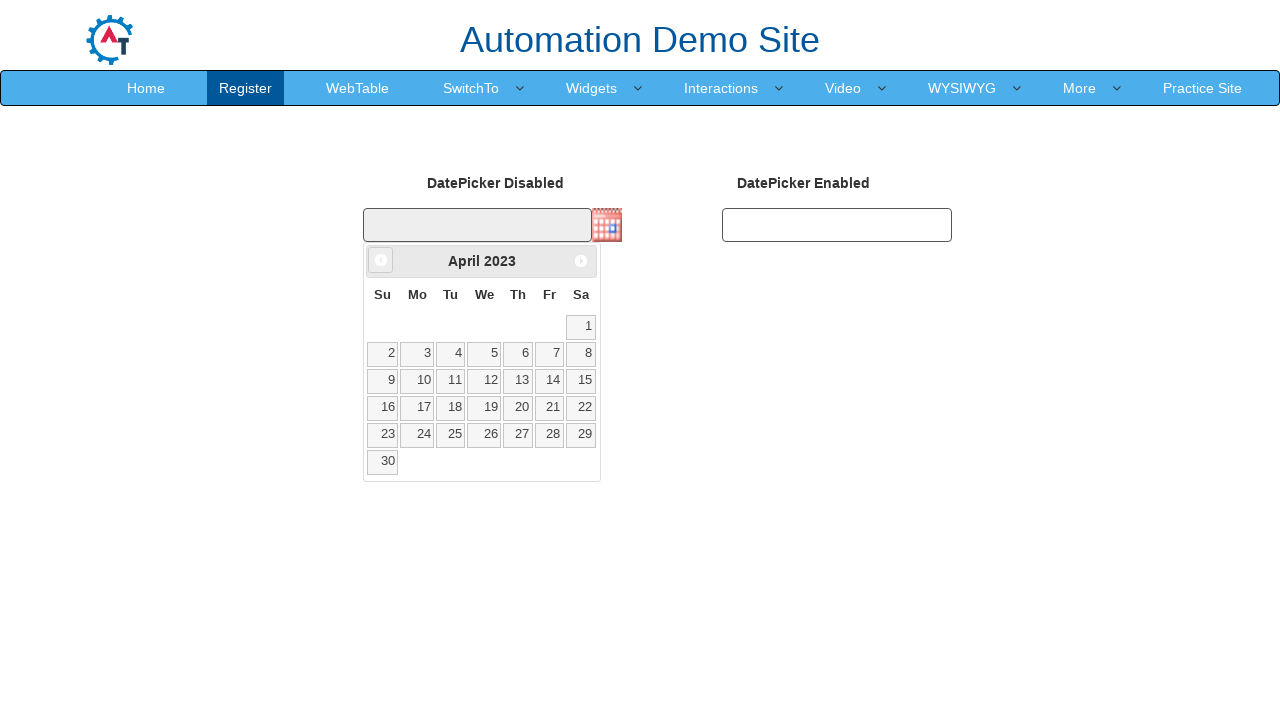

Updated current month value
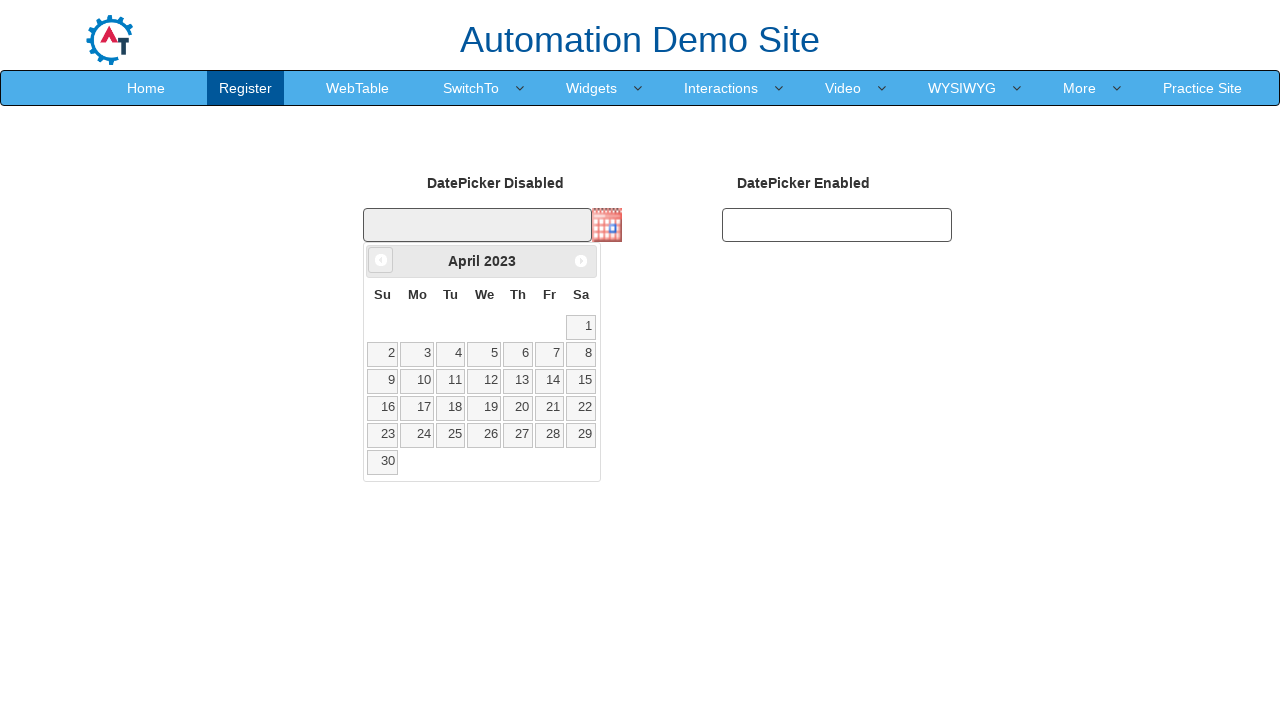

Updated current year value
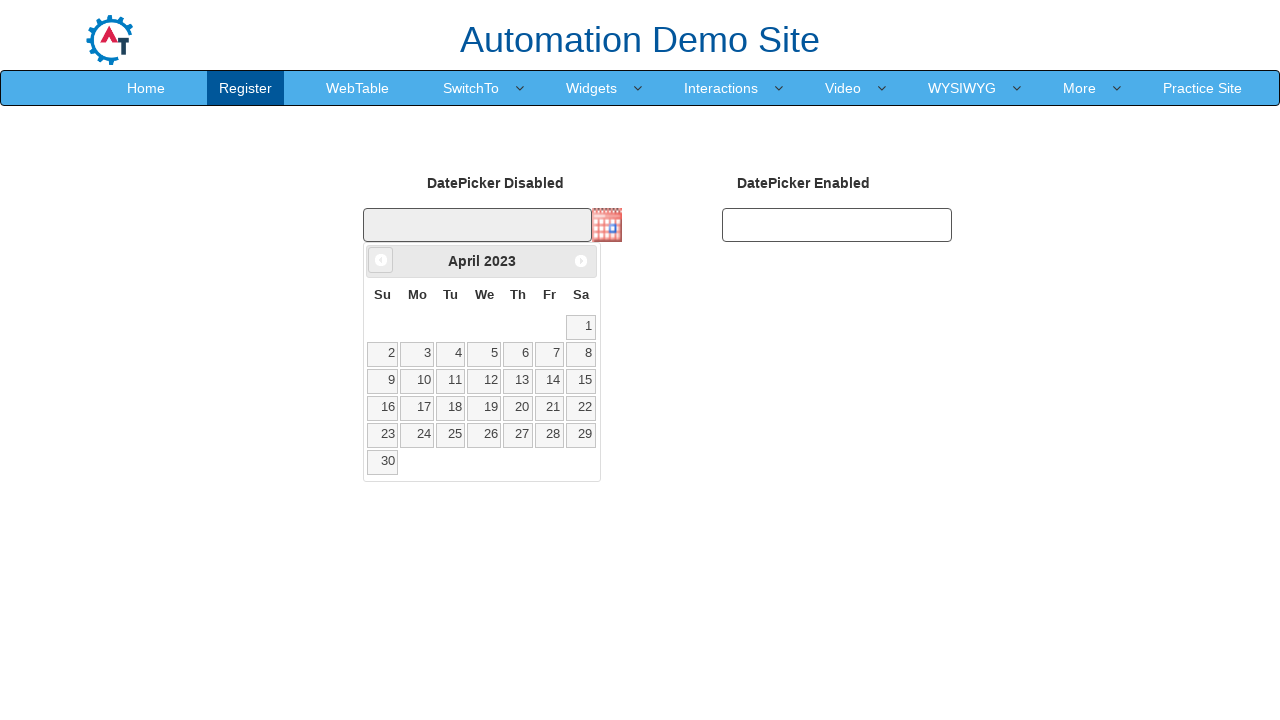

Clicked Prev button to navigate backwards (currently at April 2023) at (381, 260) on xpath=//span[text()='Prev']
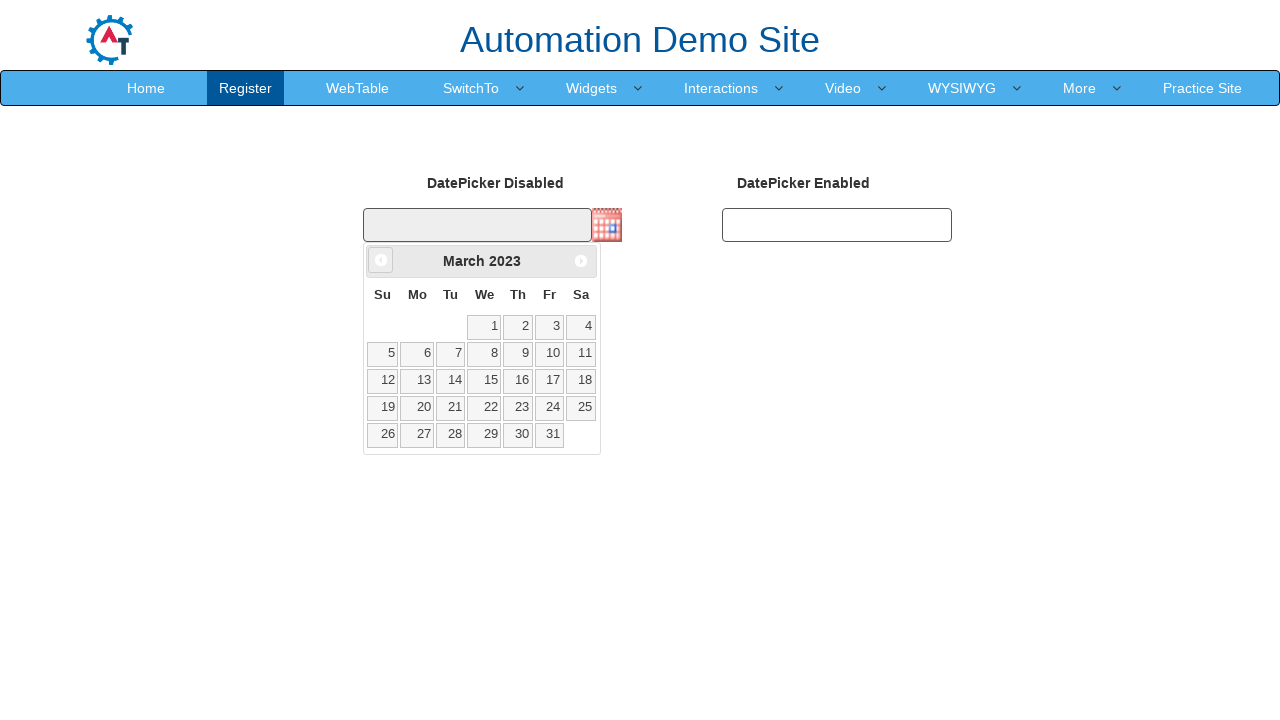

Updated current month value
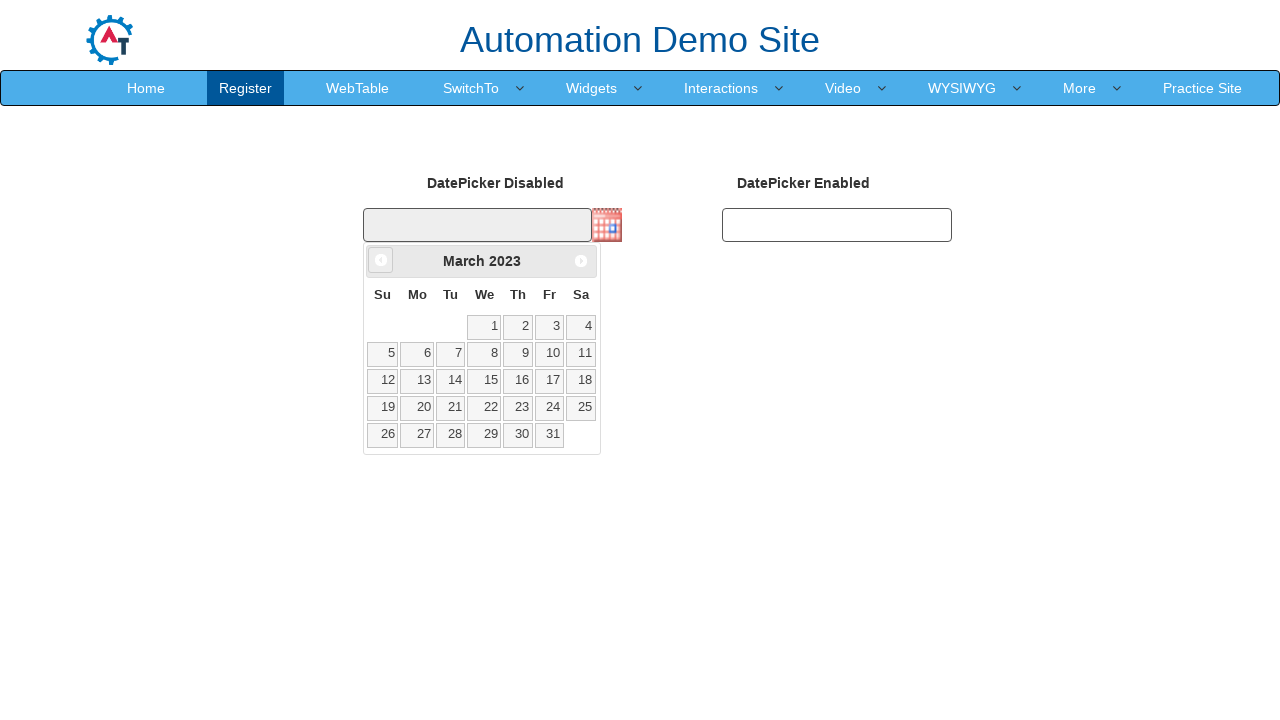

Updated current year value
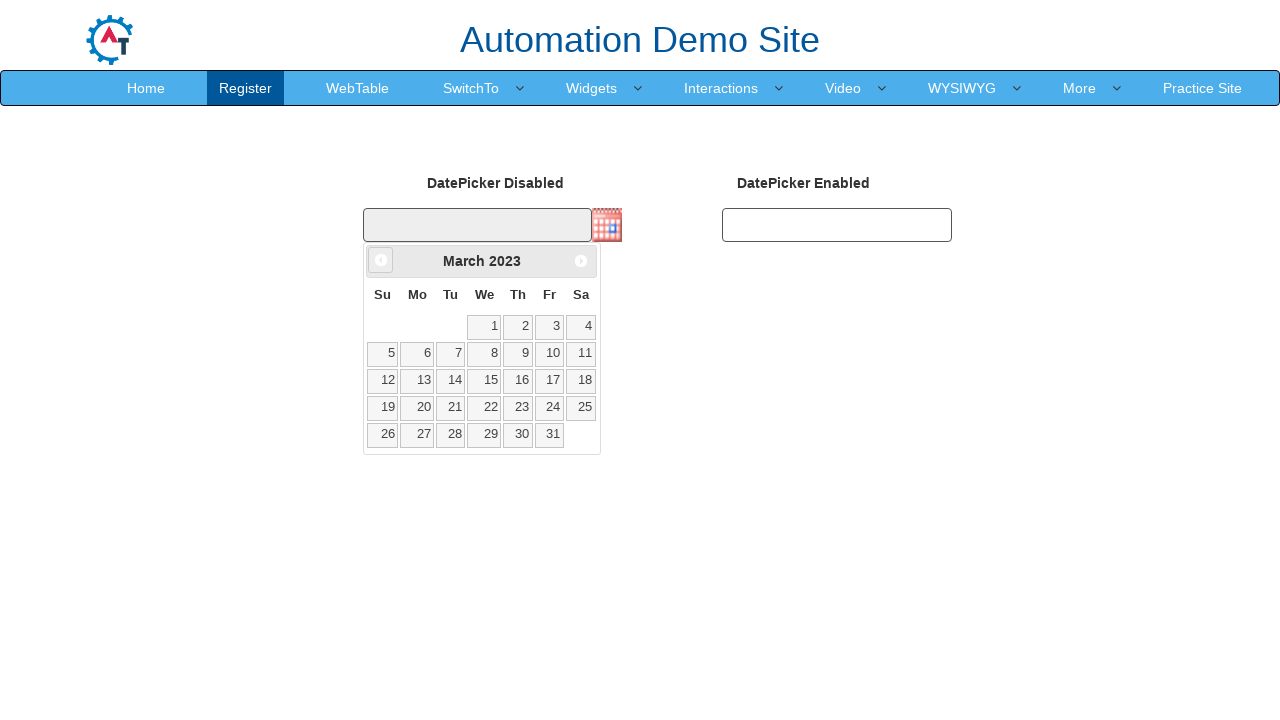

Clicked Prev button to navigate backwards (currently at March 2023) at (381, 260) on xpath=//span[text()='Prev']
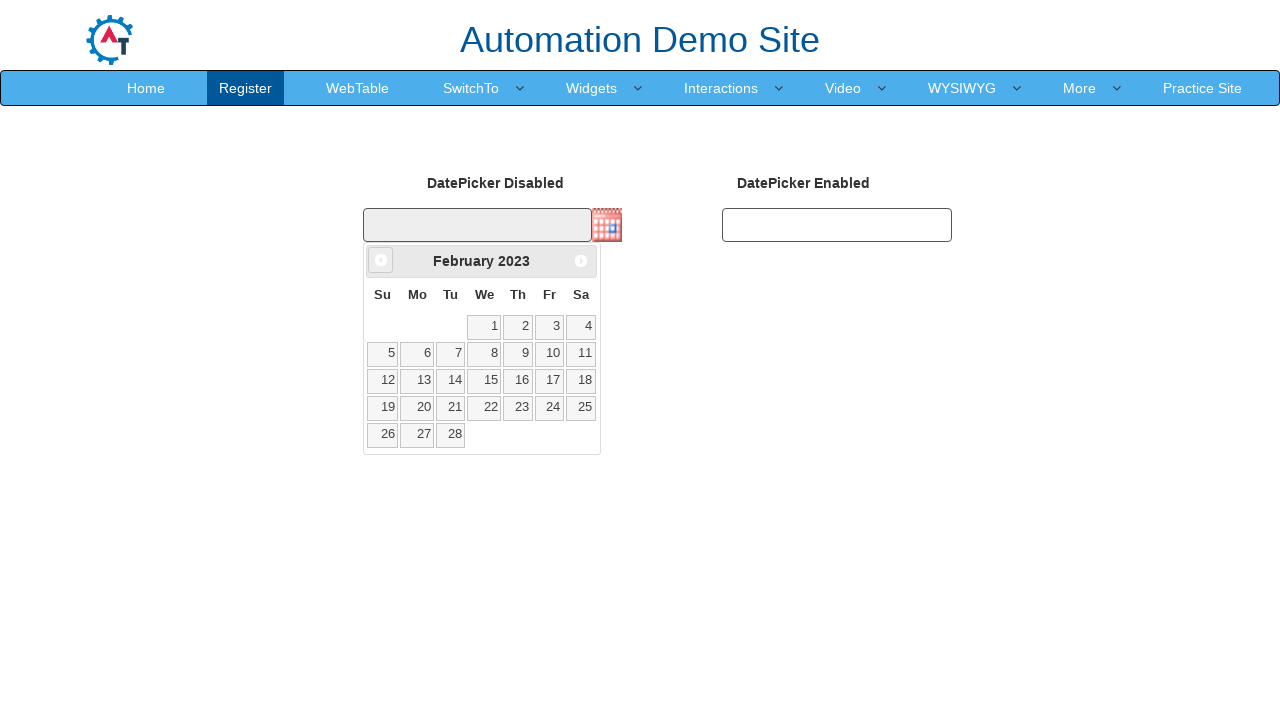

Updated current month value
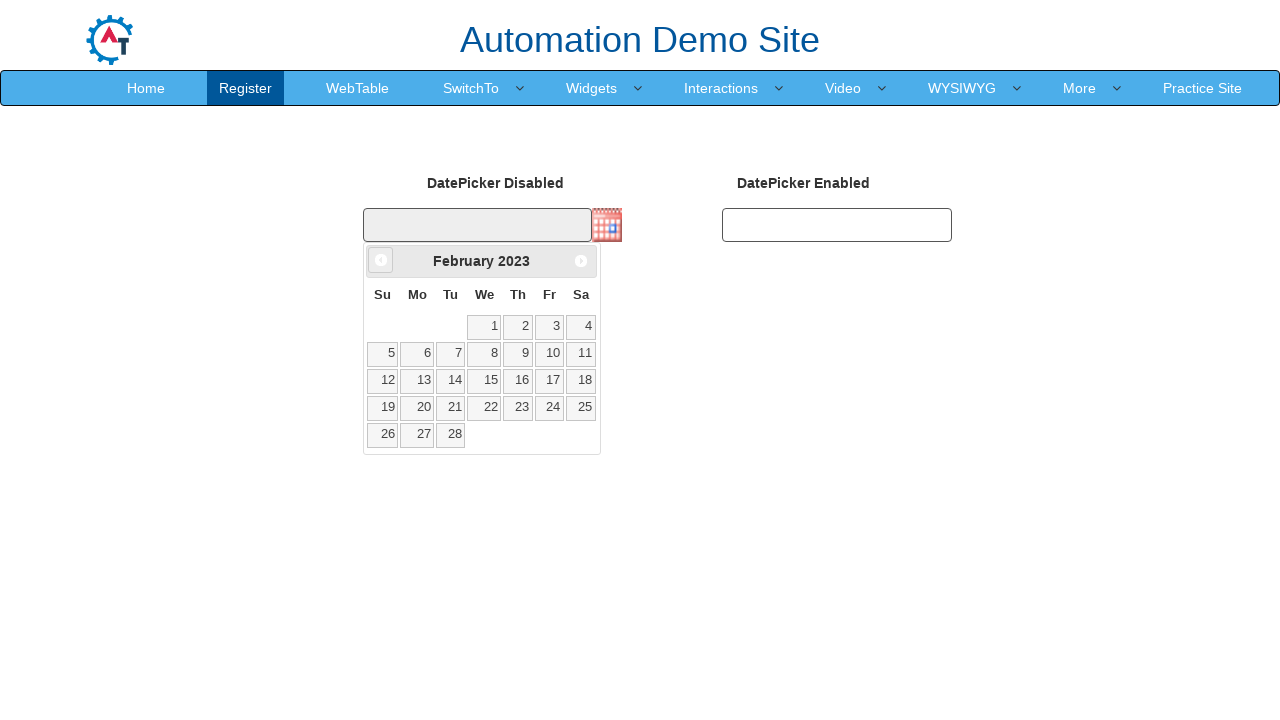

Updated current year value
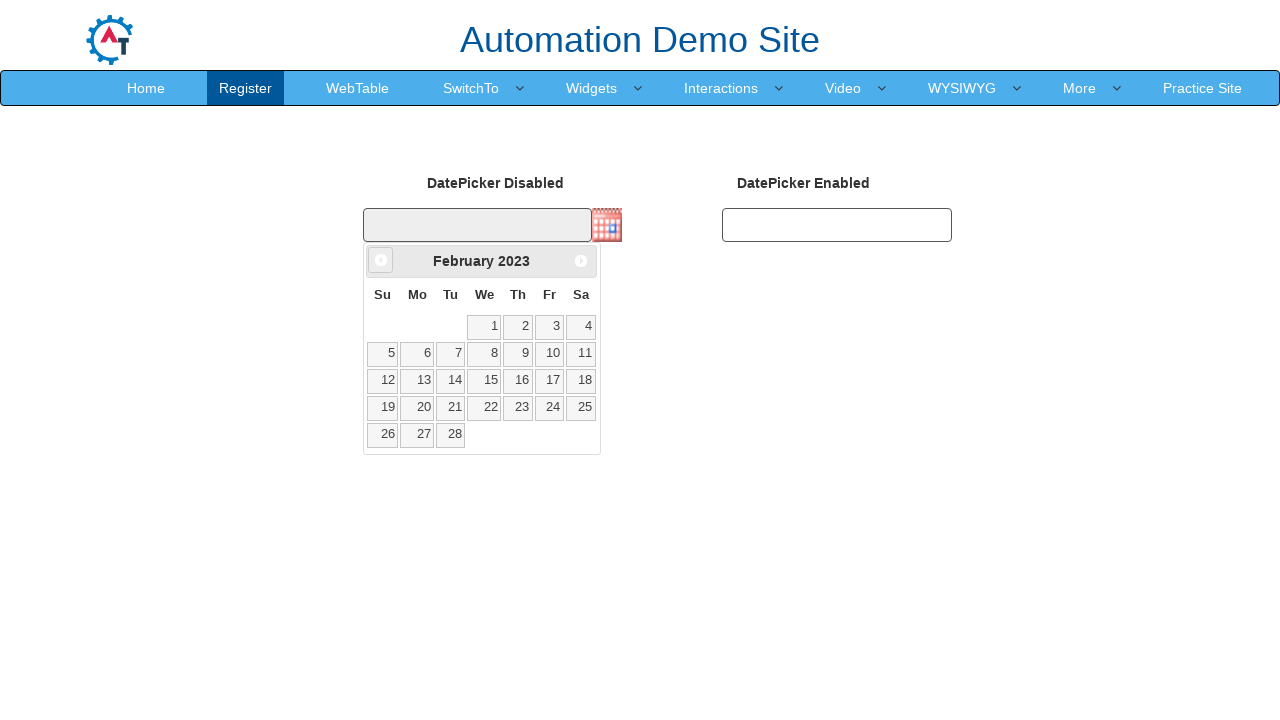

Clicked Prev button to navigate backwards (currently at February 2023) at (381, 260) on xpath=//span[text()='Prev']
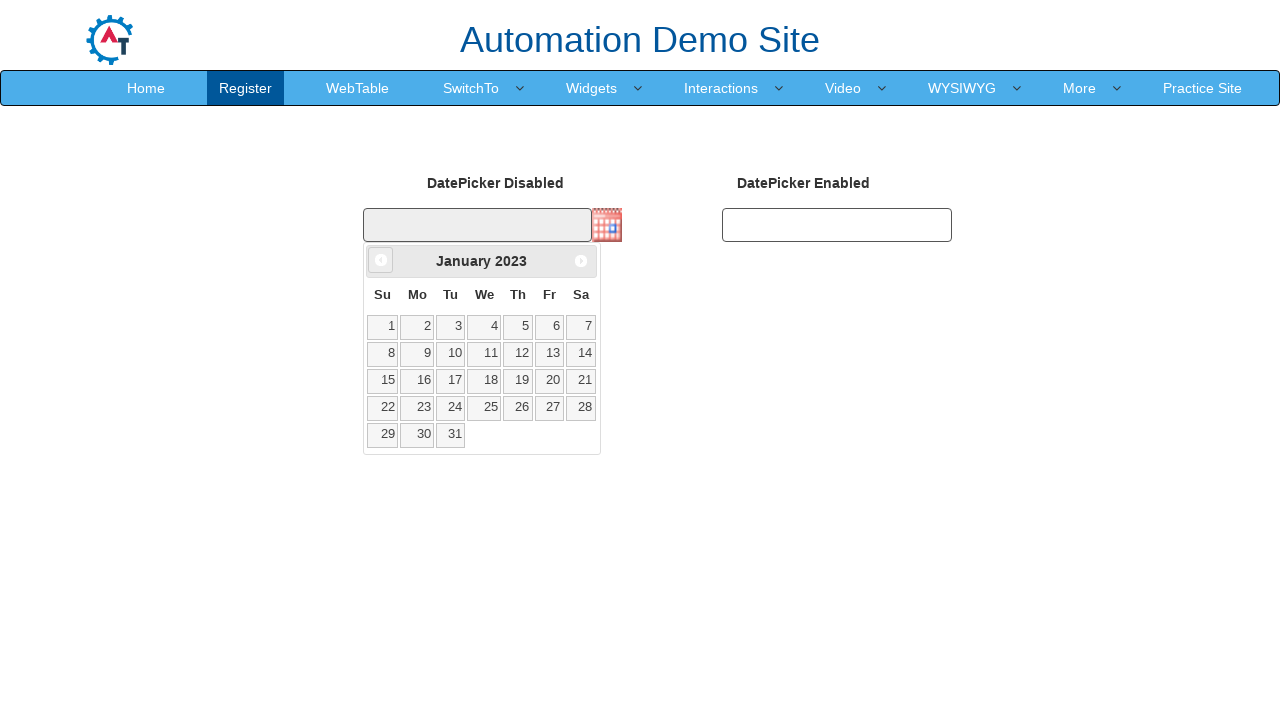

Updated current month value
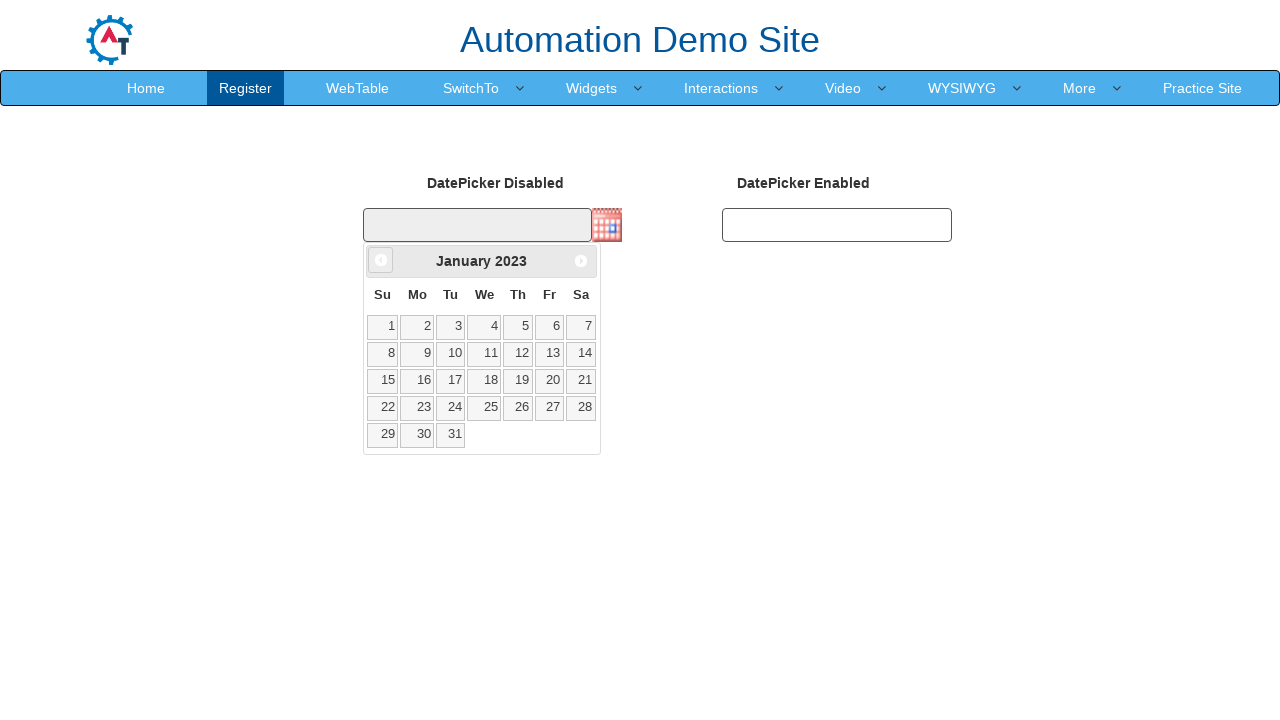

Updated current year value
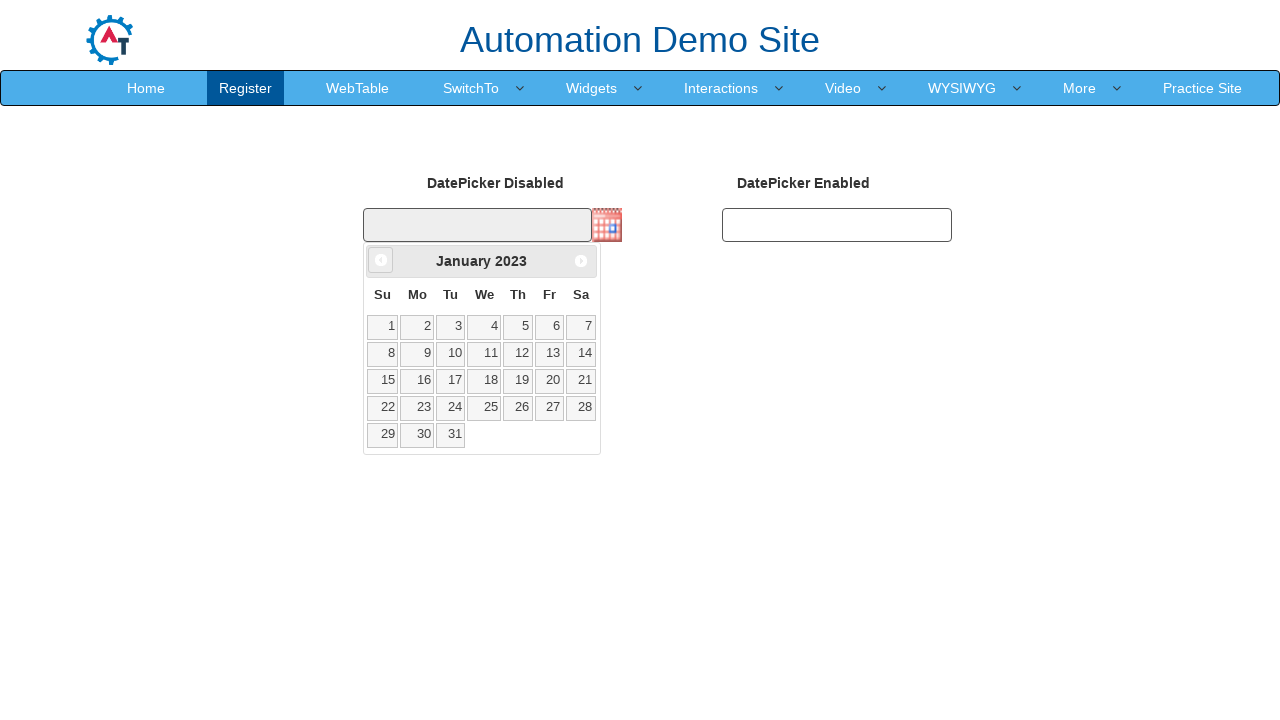

Clicked Prev button to navigate backwards (currently at January 2023) at (381, 260) on xpath=//span[text()='Prev']
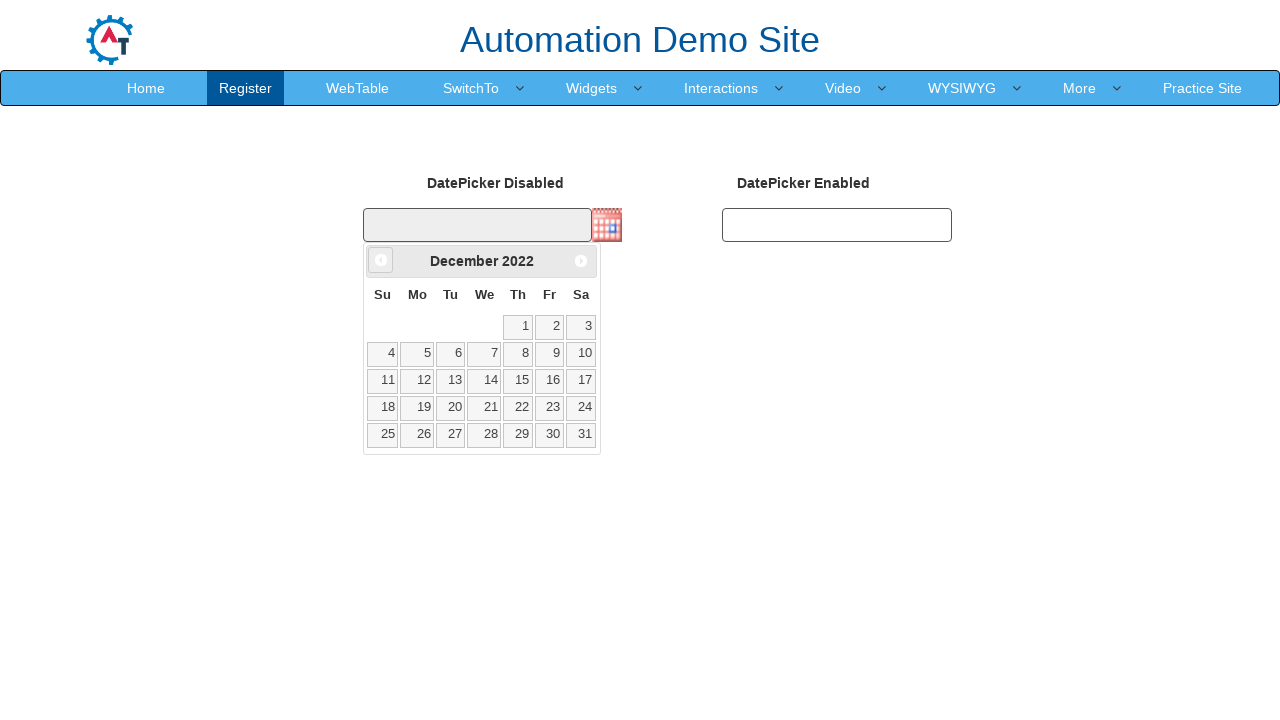

Updated current month value
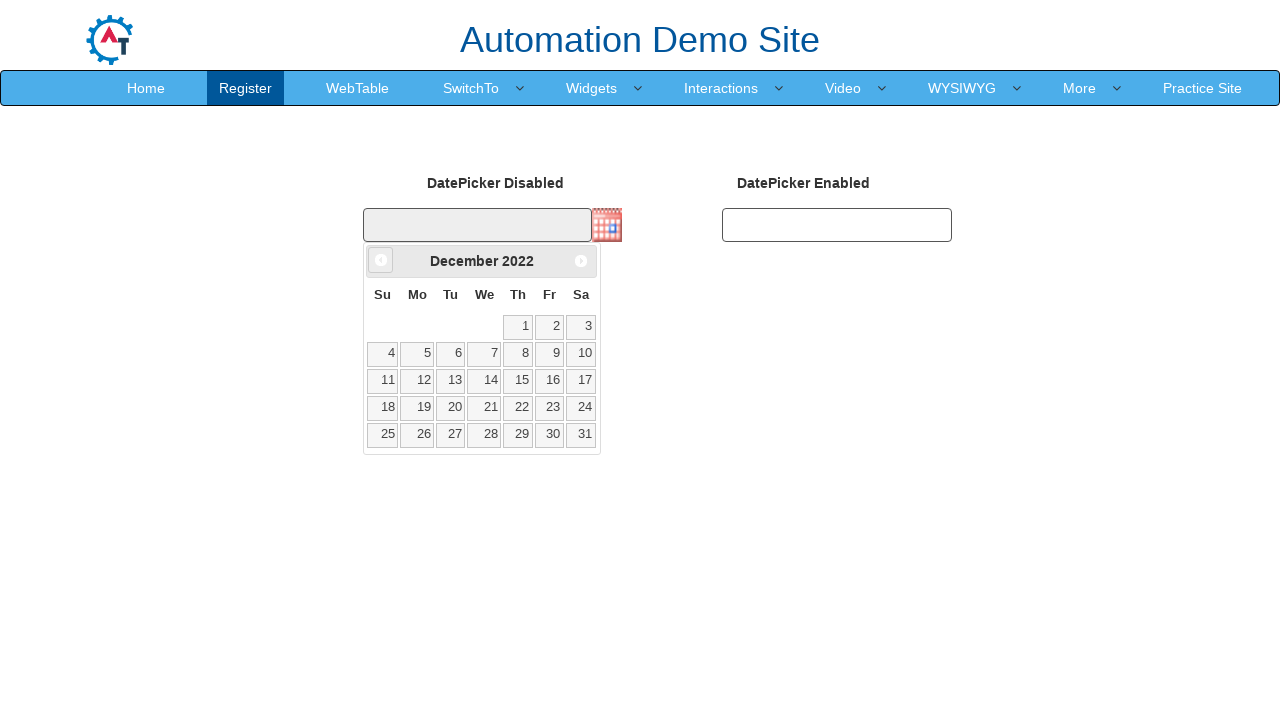

Updated current year value
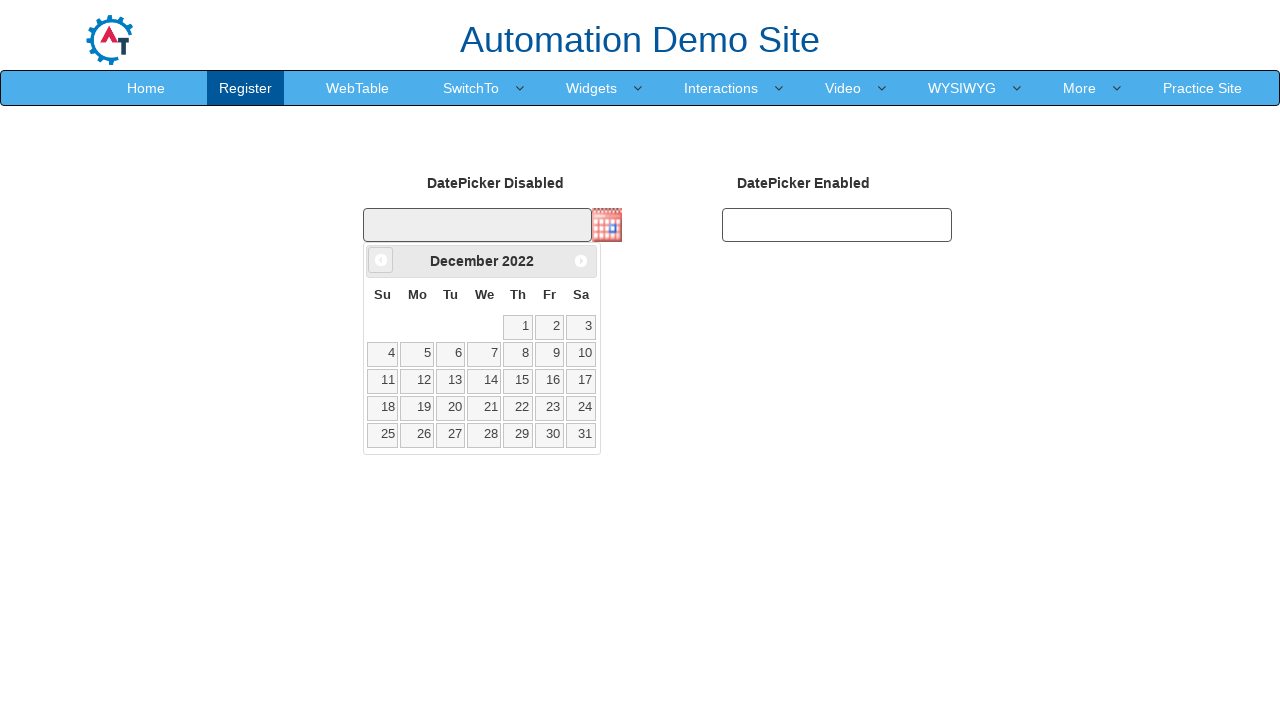

Clicked Prev button to navigate backwards (currently at December 2022) at (381, 260) on xpath=//span[text()='Prev']
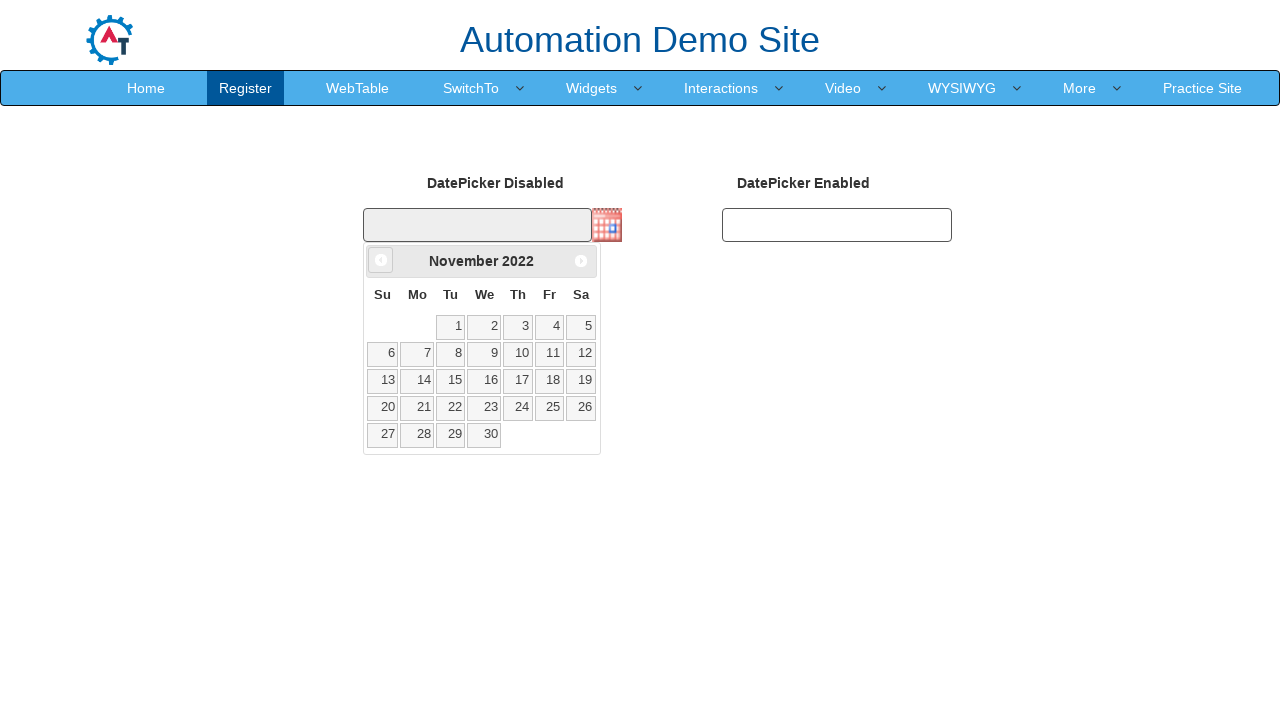

Updated current month value
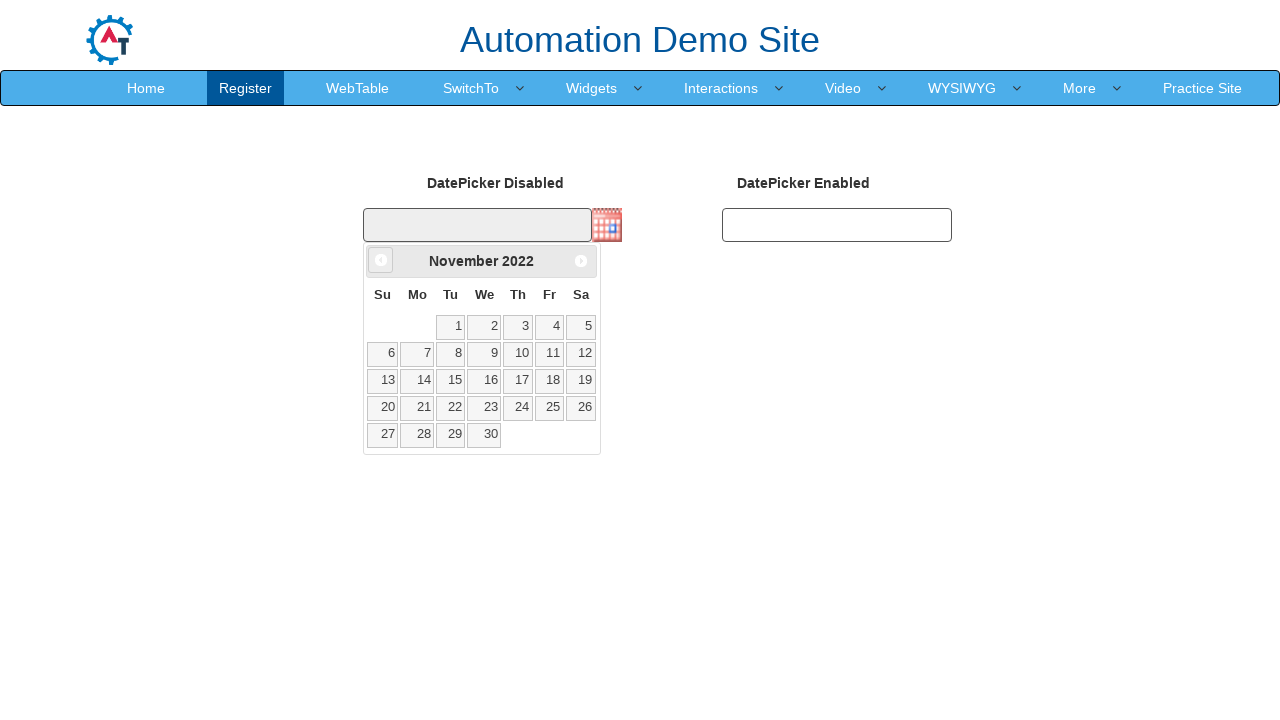

Updated current year value
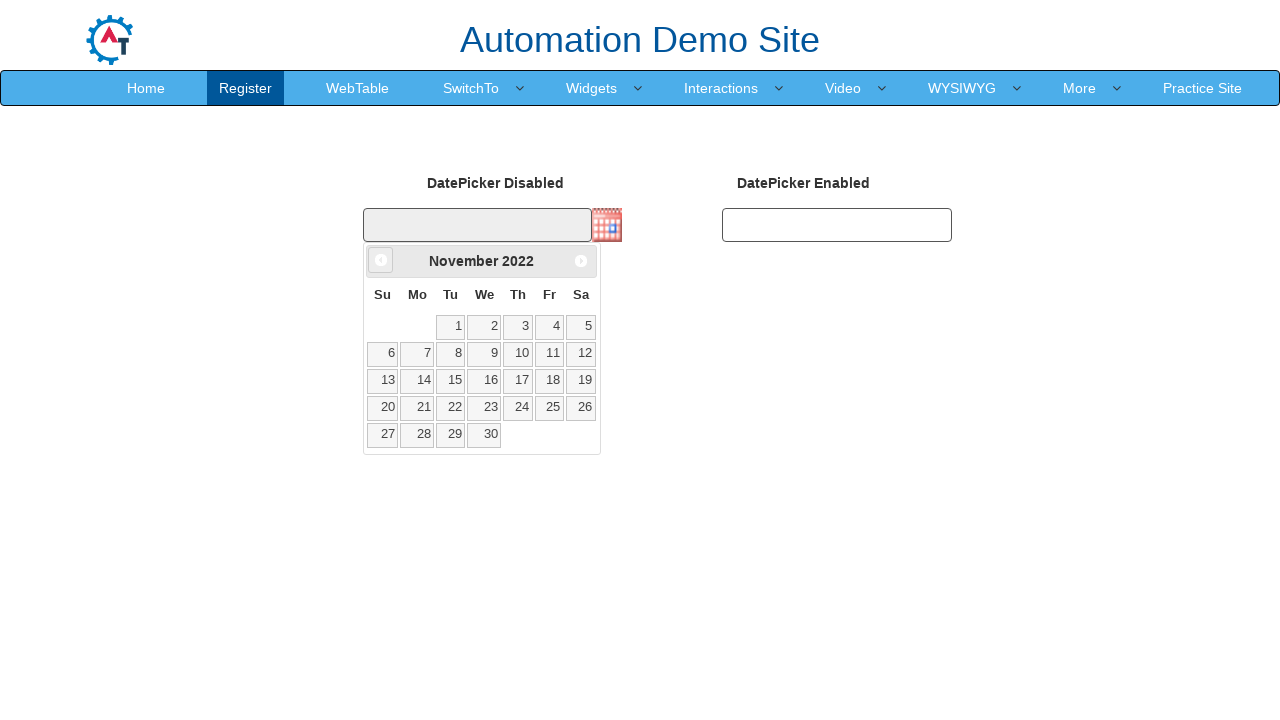

Clicked Prev button to navigate backwards (currently at November 2022) at (381, 260) on xpath=//span[text()='Prev']
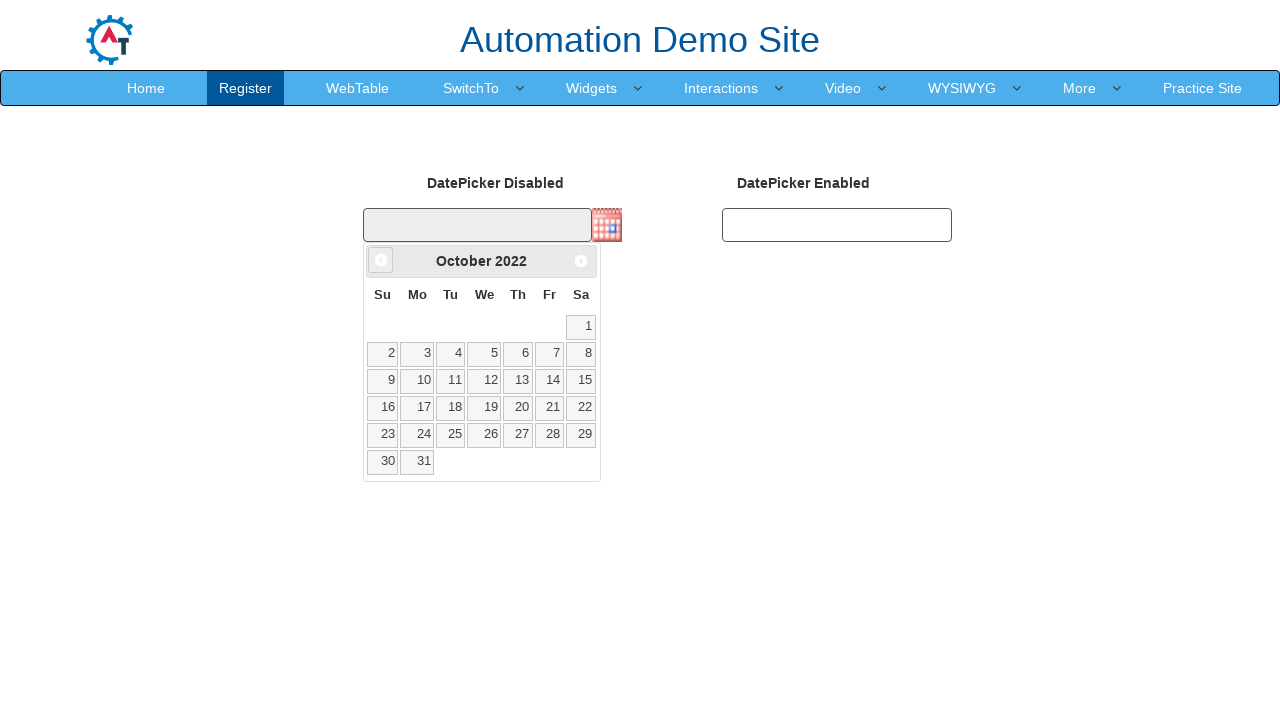

Updated current month value
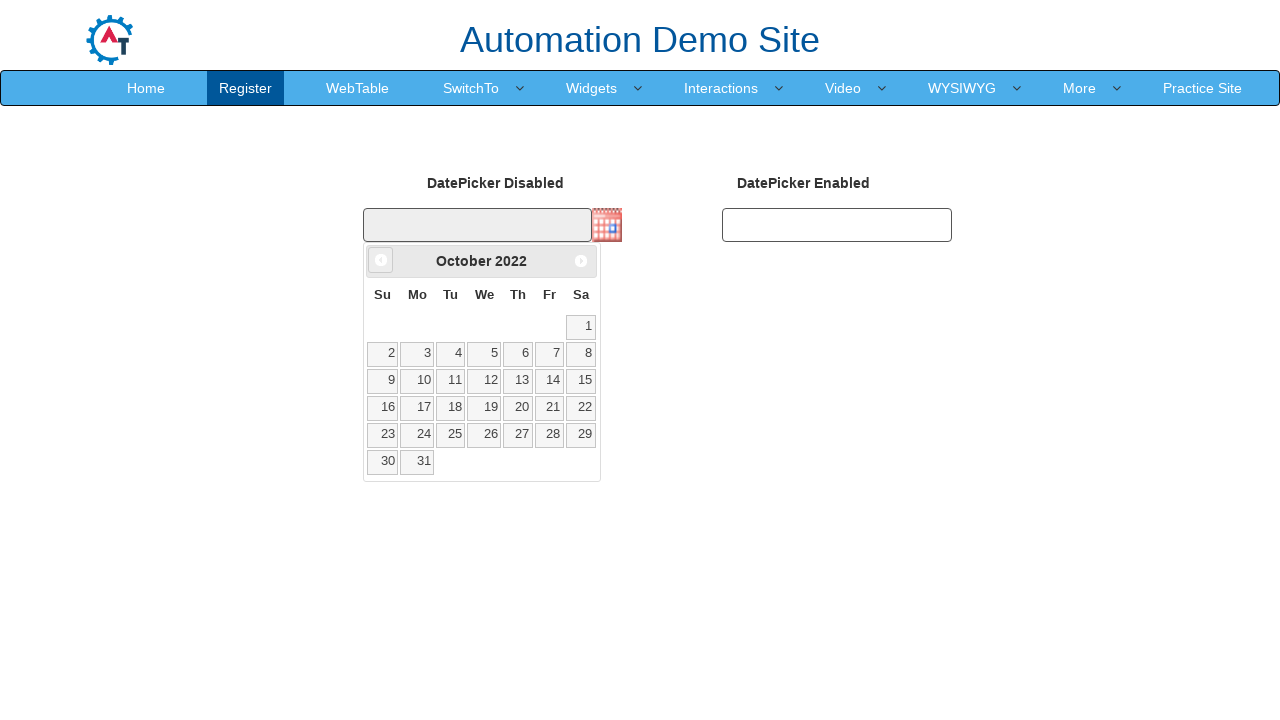

Updated current year value
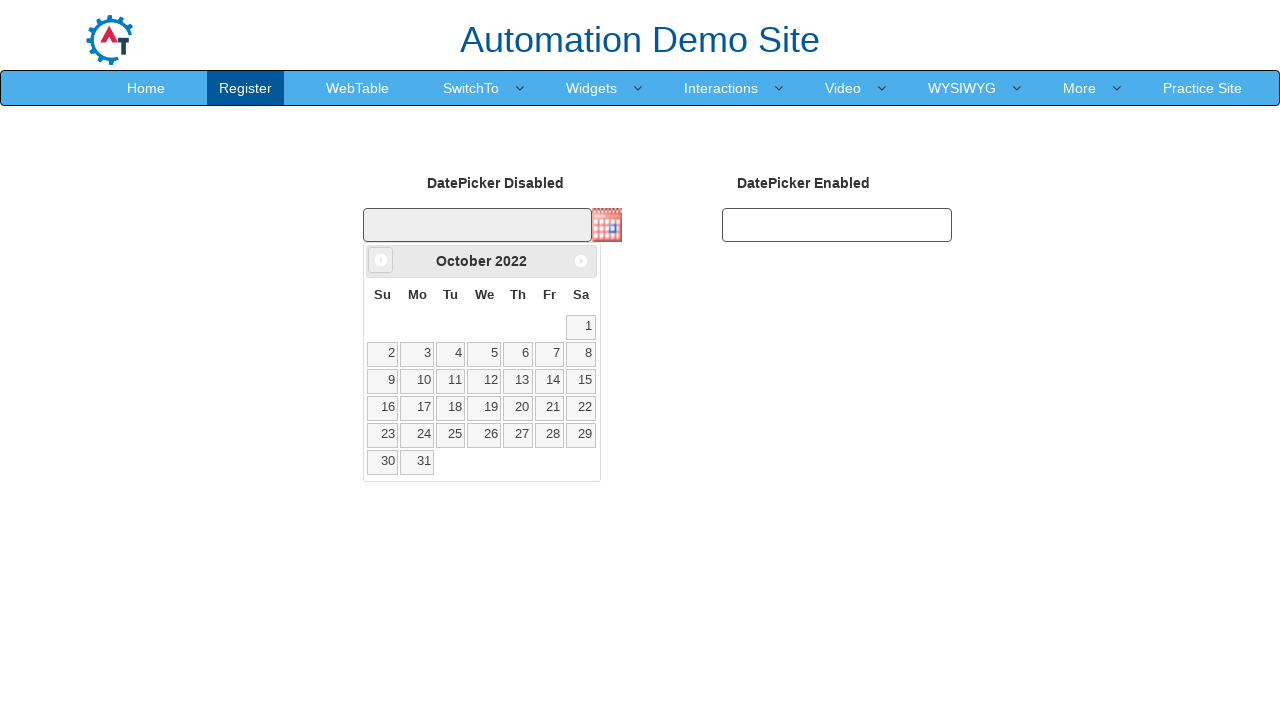

Clicked Prev button to navigate backwards (currently at October 2022) at (381, 260) on xpath=//span[text()='Prev']
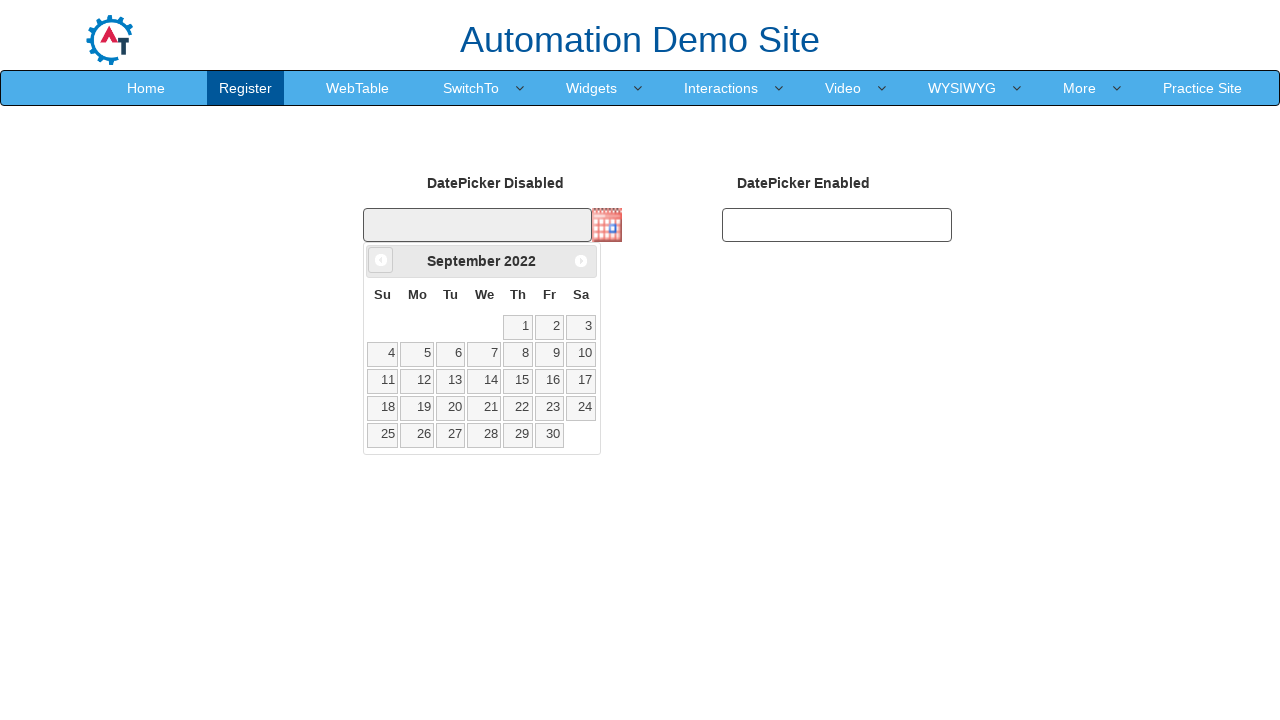

Updated current month value
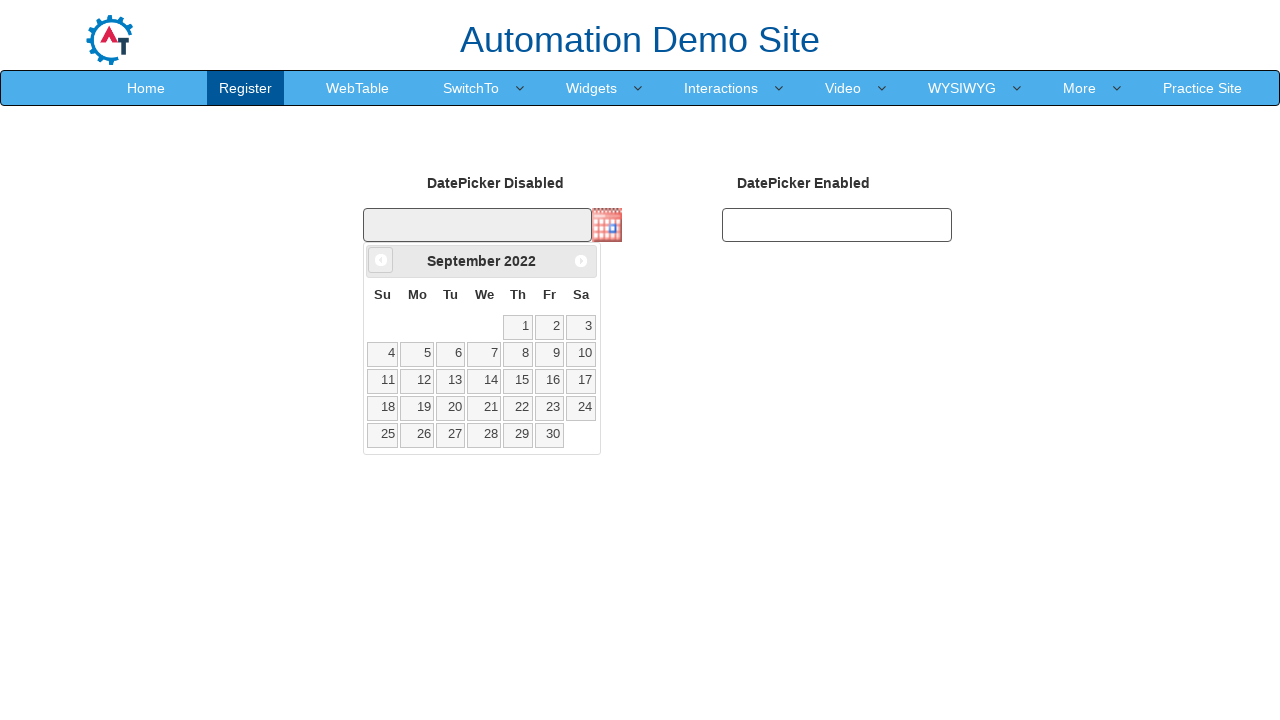

Updated current year value
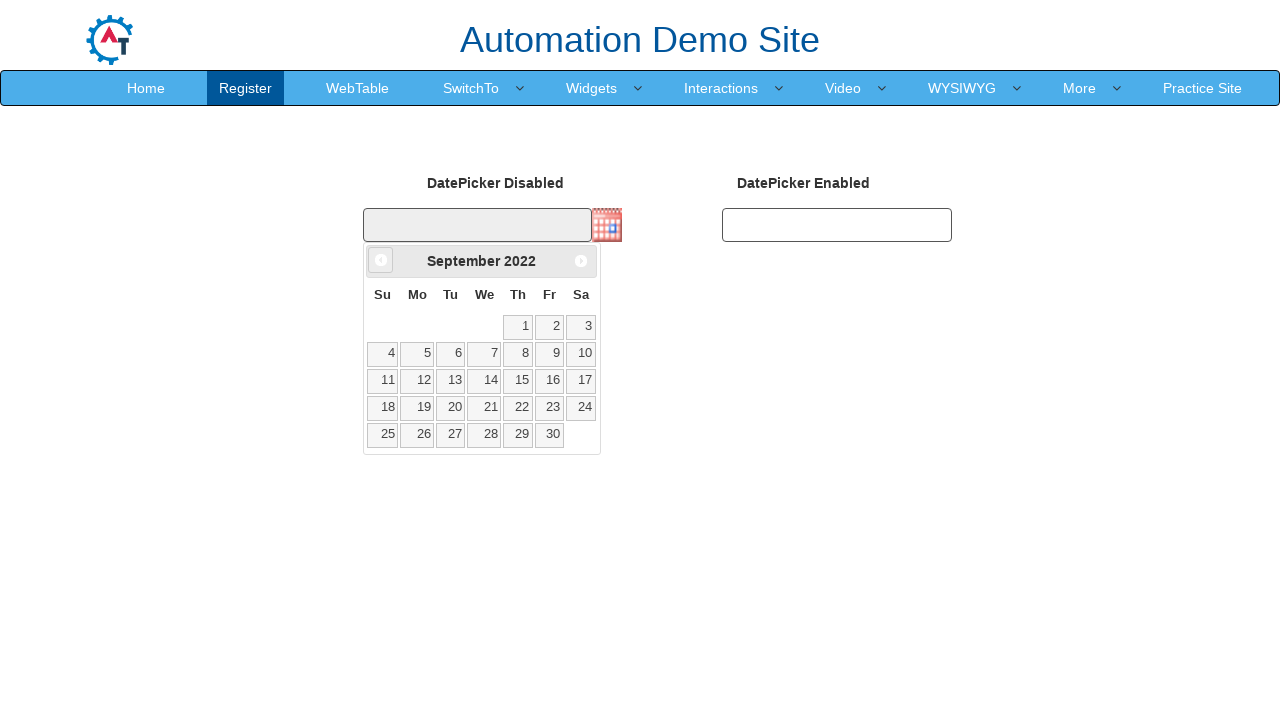

Clicked Prev button to navigate backwards (currently at September 2022) at (381, 260) on xpath=//span[text()='Prev']
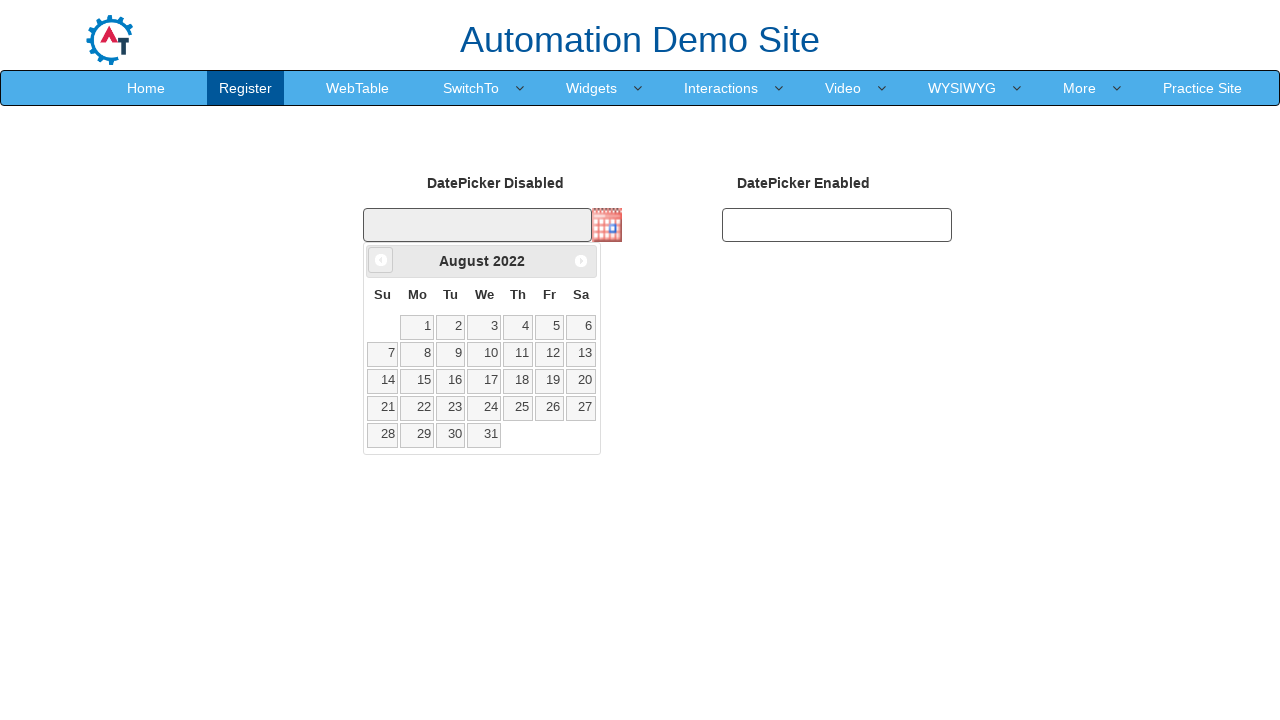

Updated current month value
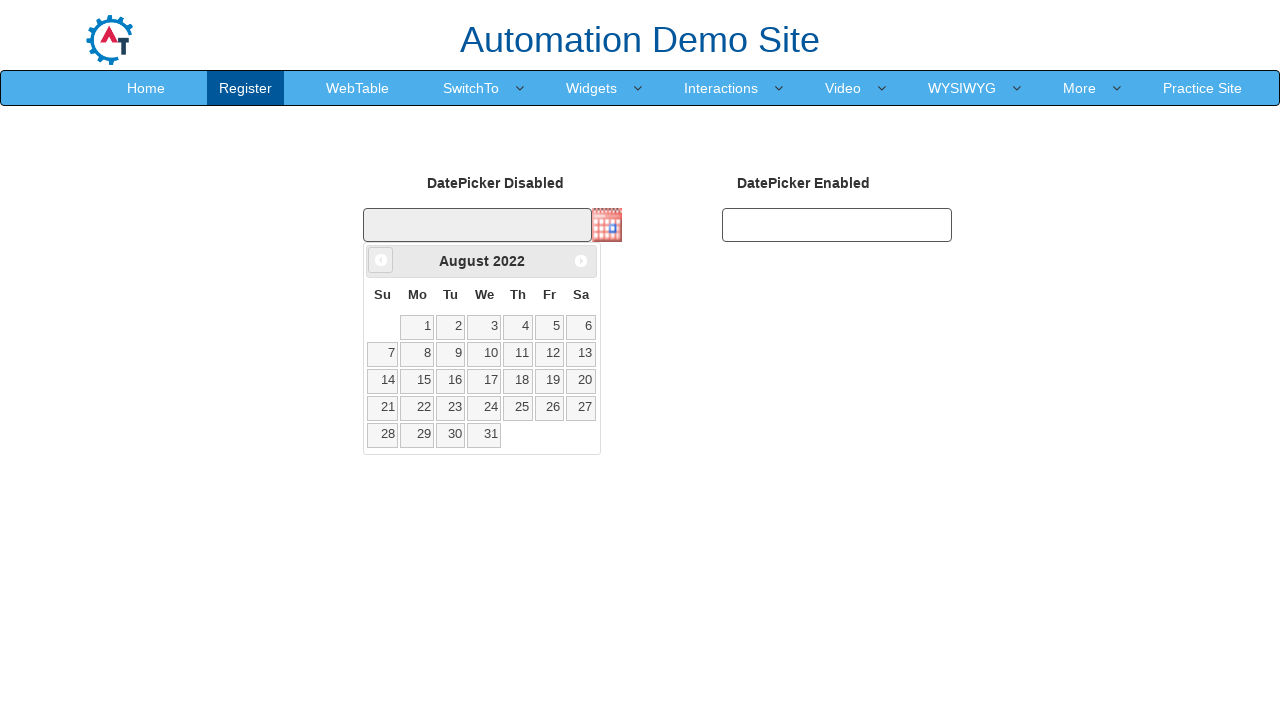

Updated current year value
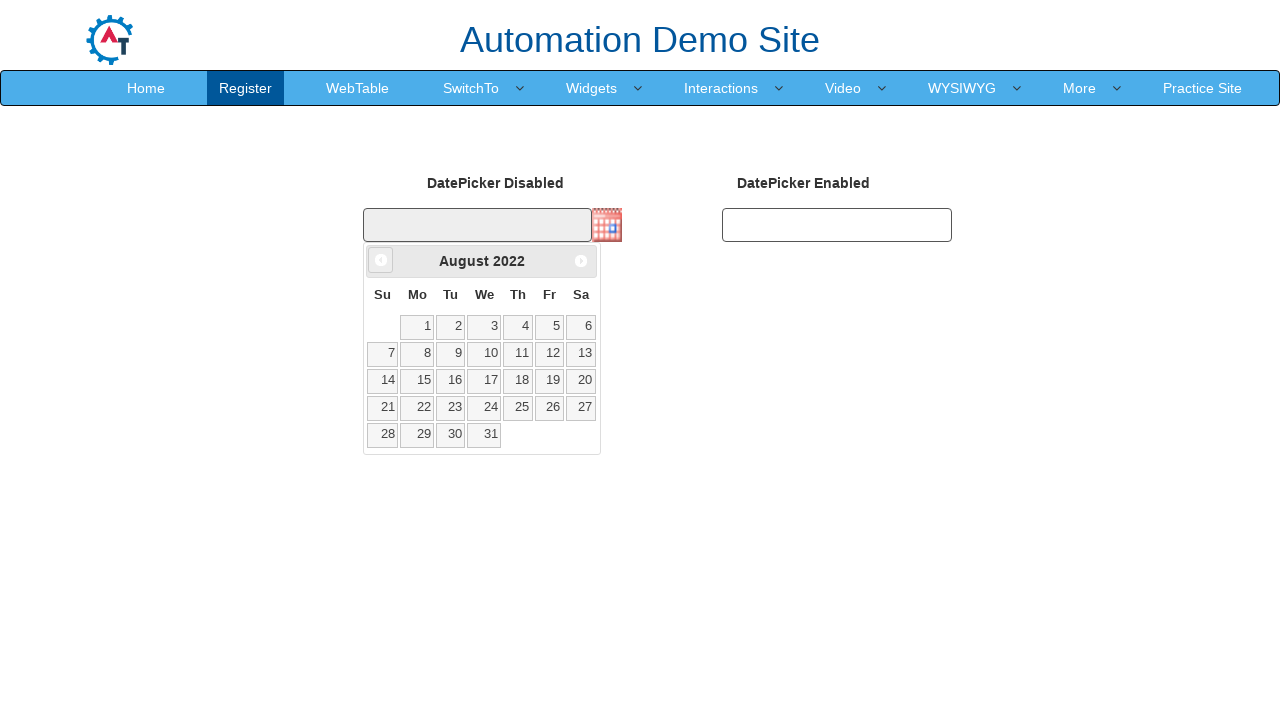

Clicked Prev button to navigate backwards (currently at August 2022) at (381, 260) on xpath=//span[text()='Prev']
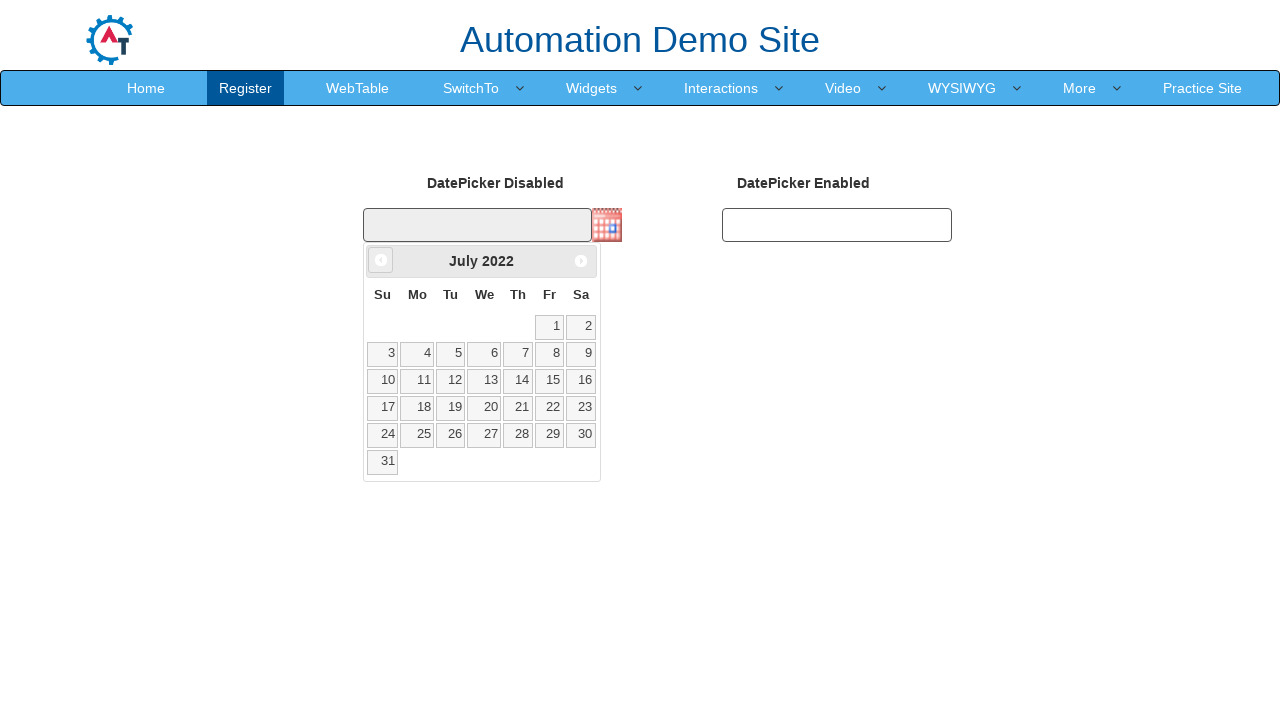

Updated current month value
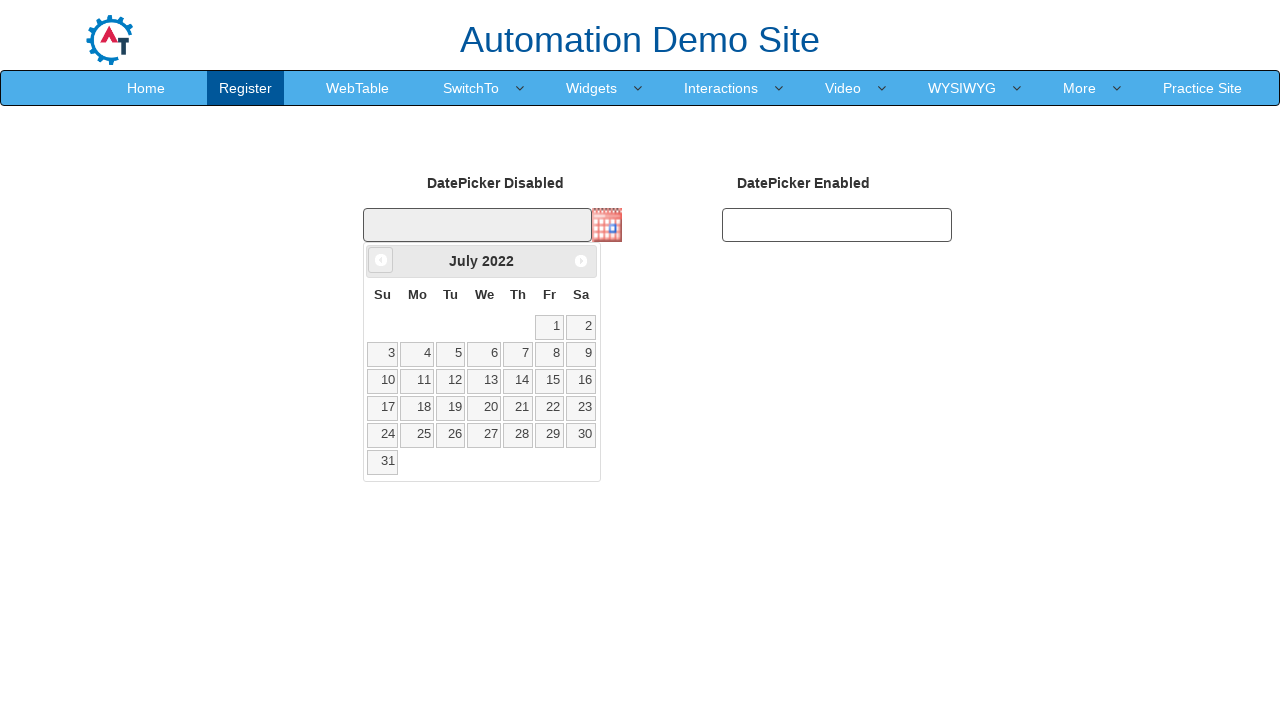

Updated current year value
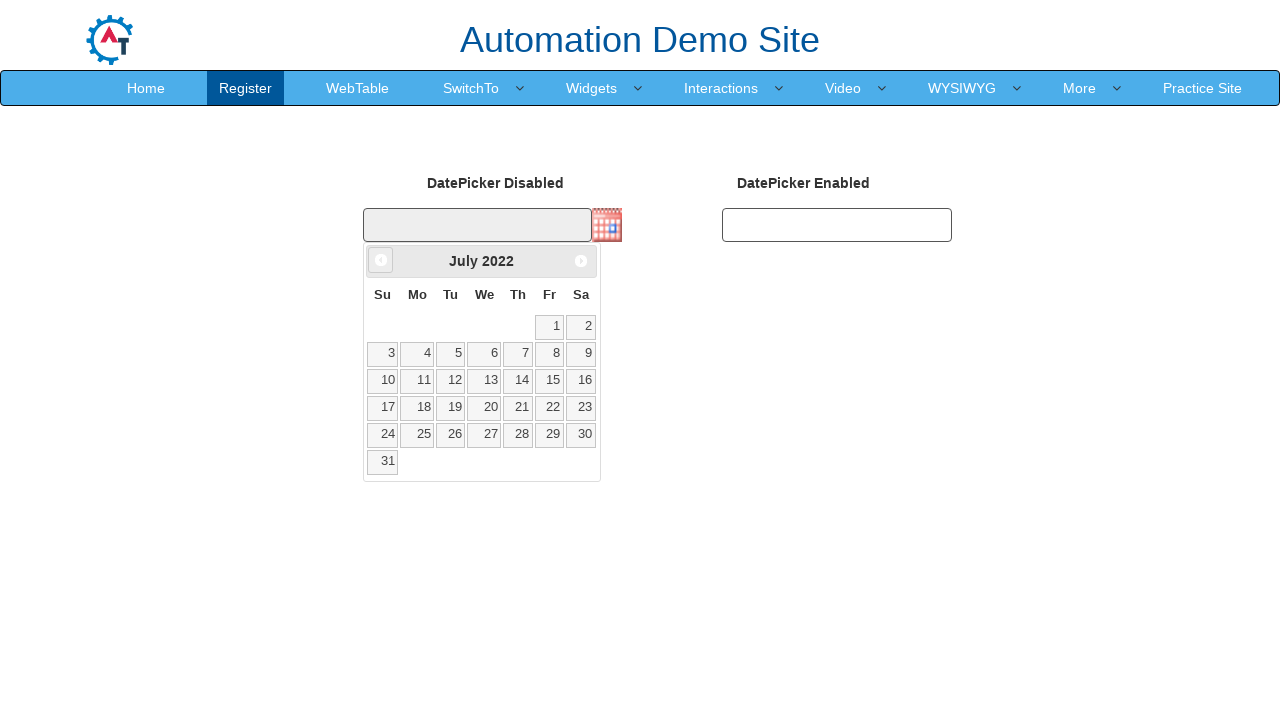

Clicked Prev button to navigate backwards (currently at July 2022) at (381, 260) on xpath=//span[text()='Prev']
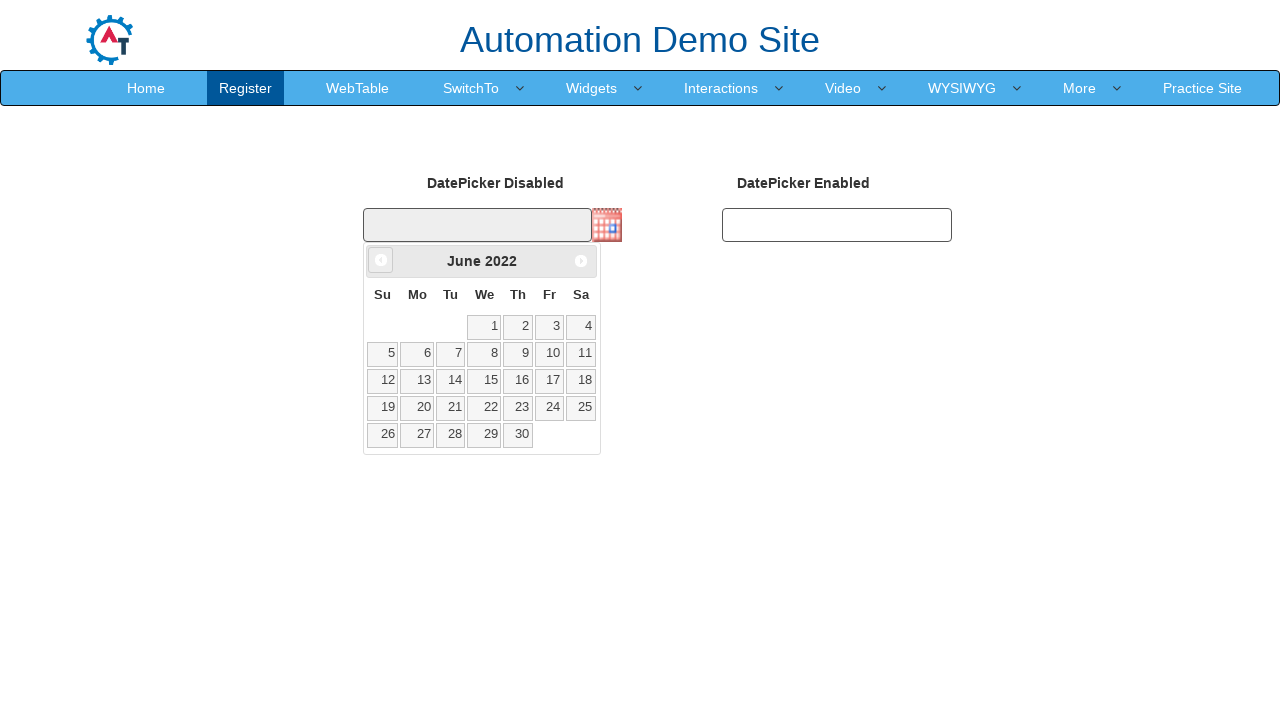

Updated current month value
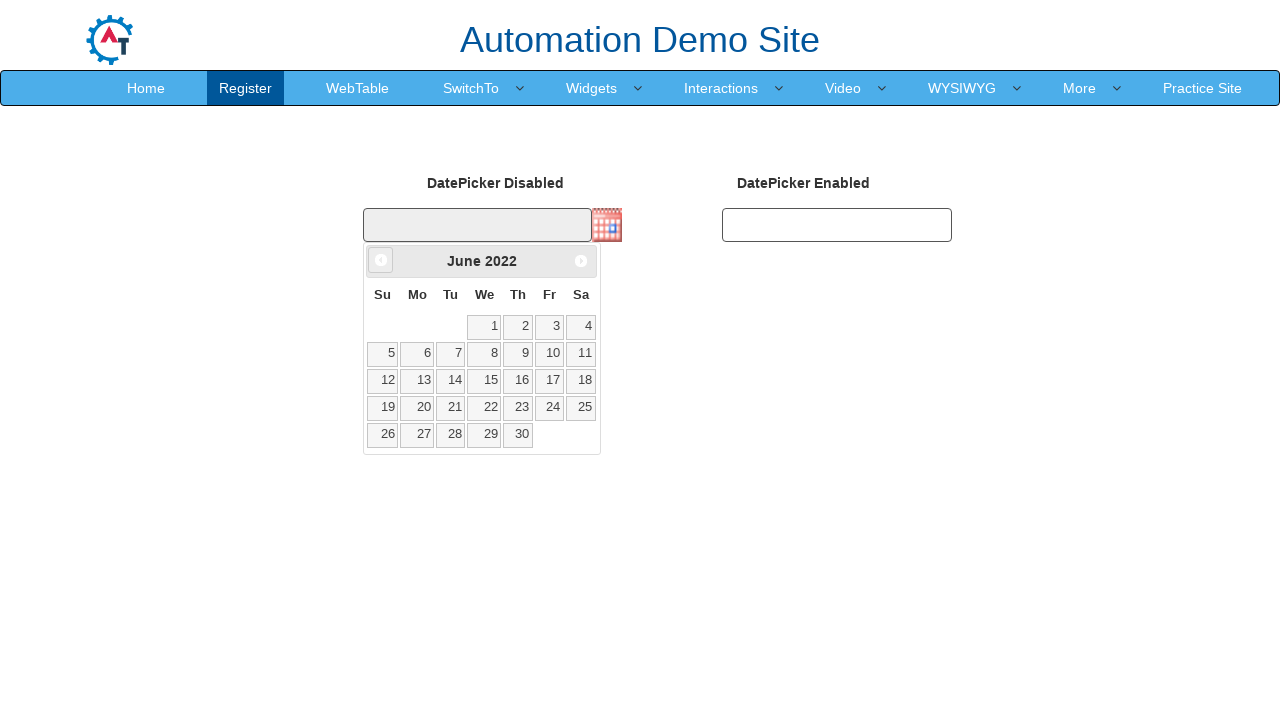

Updated current year value
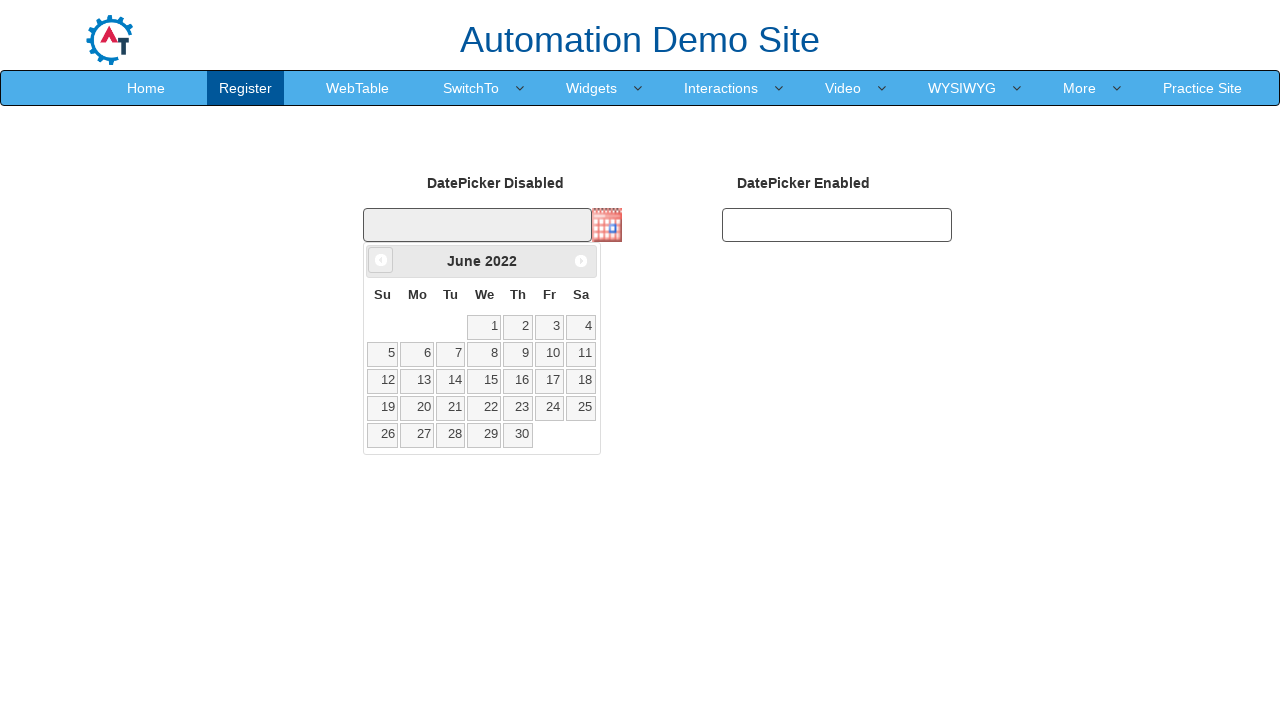

Clicked Prev button to navigate backwards (currently at June 2022) at (381, 260) on xpath=//span[text()='Prev']
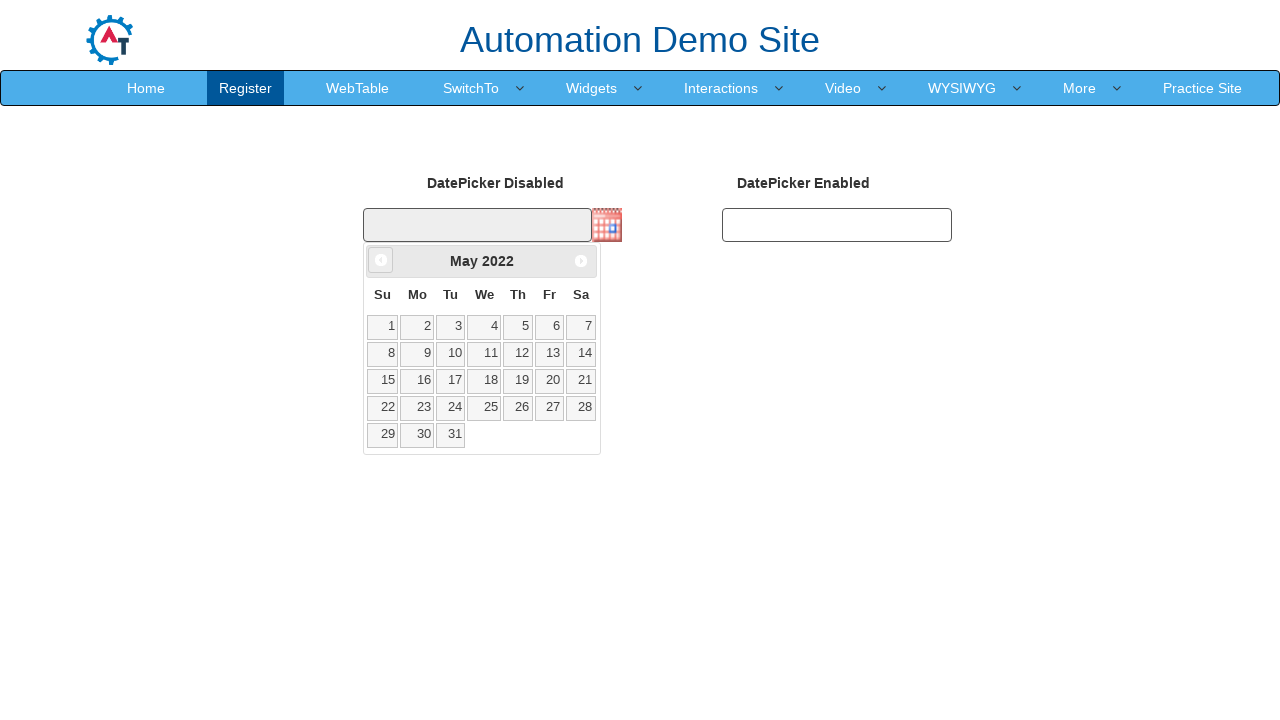

Updated current month value
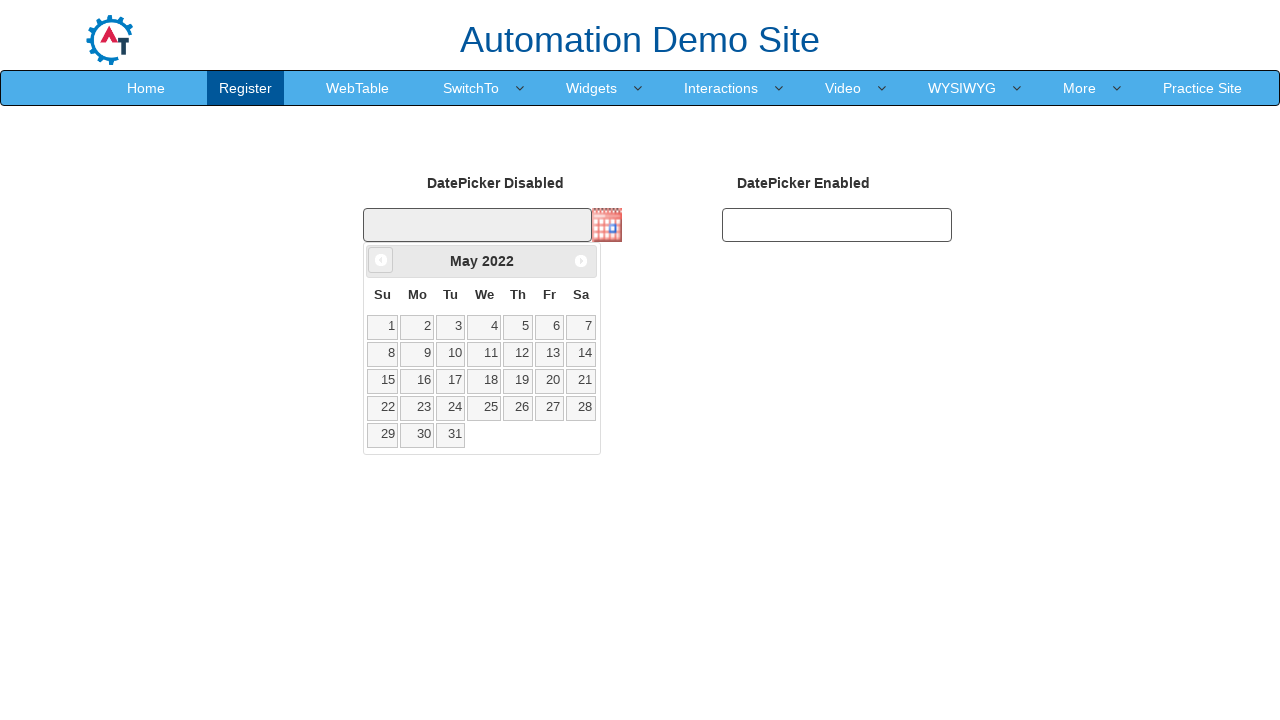

Updated current year value
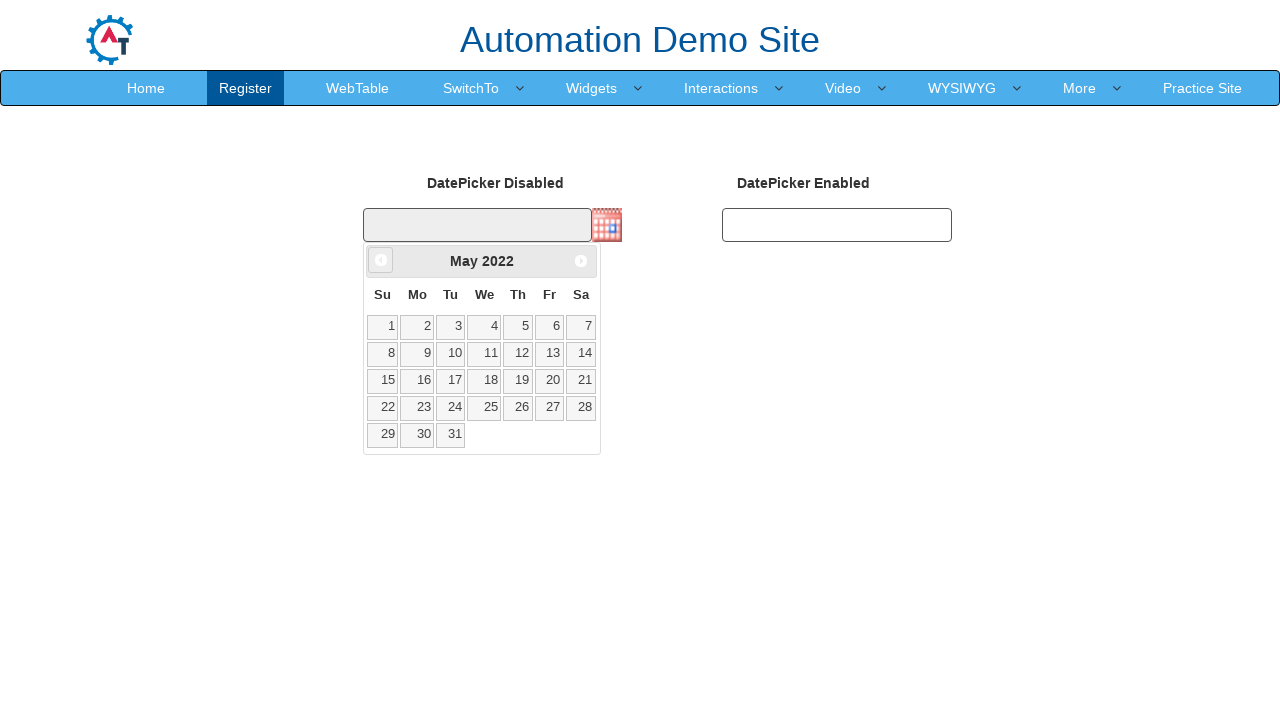

Clicked Prev button to navigate backwards (currently at May 2022) at (381, 260) on xpath=//span[text()='Prev']
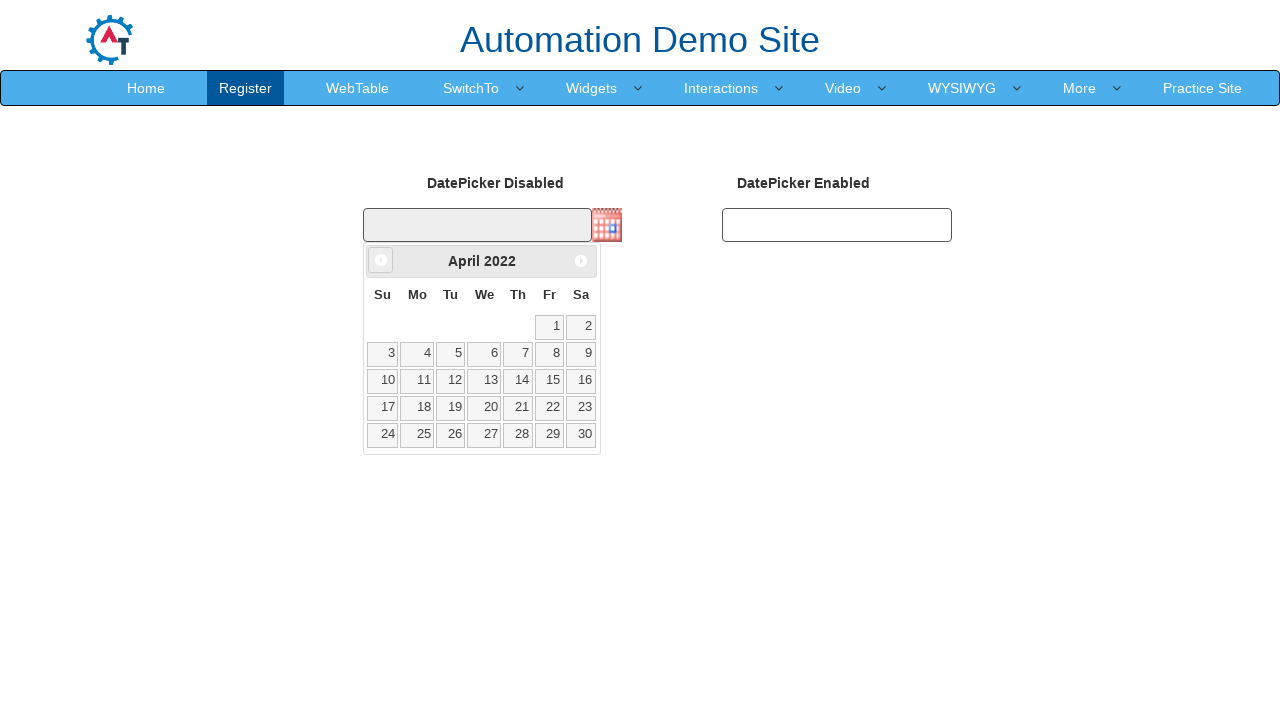

Updated current month value
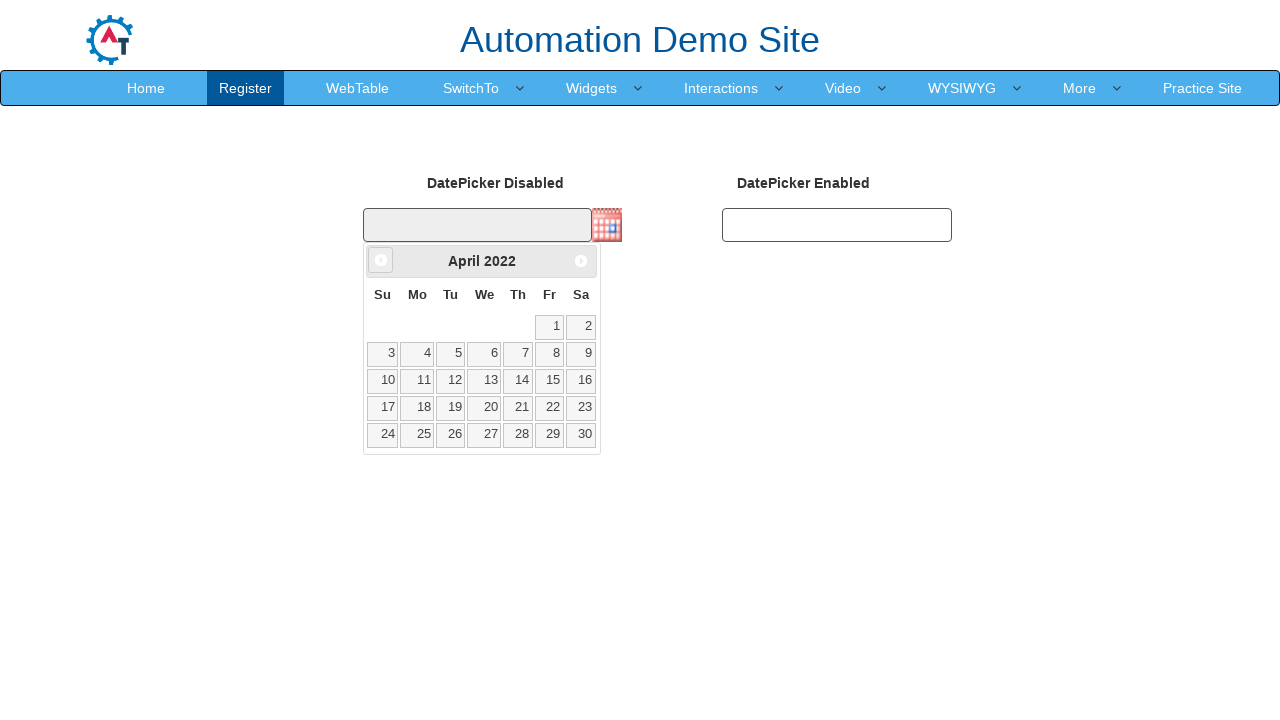

Updated current year value
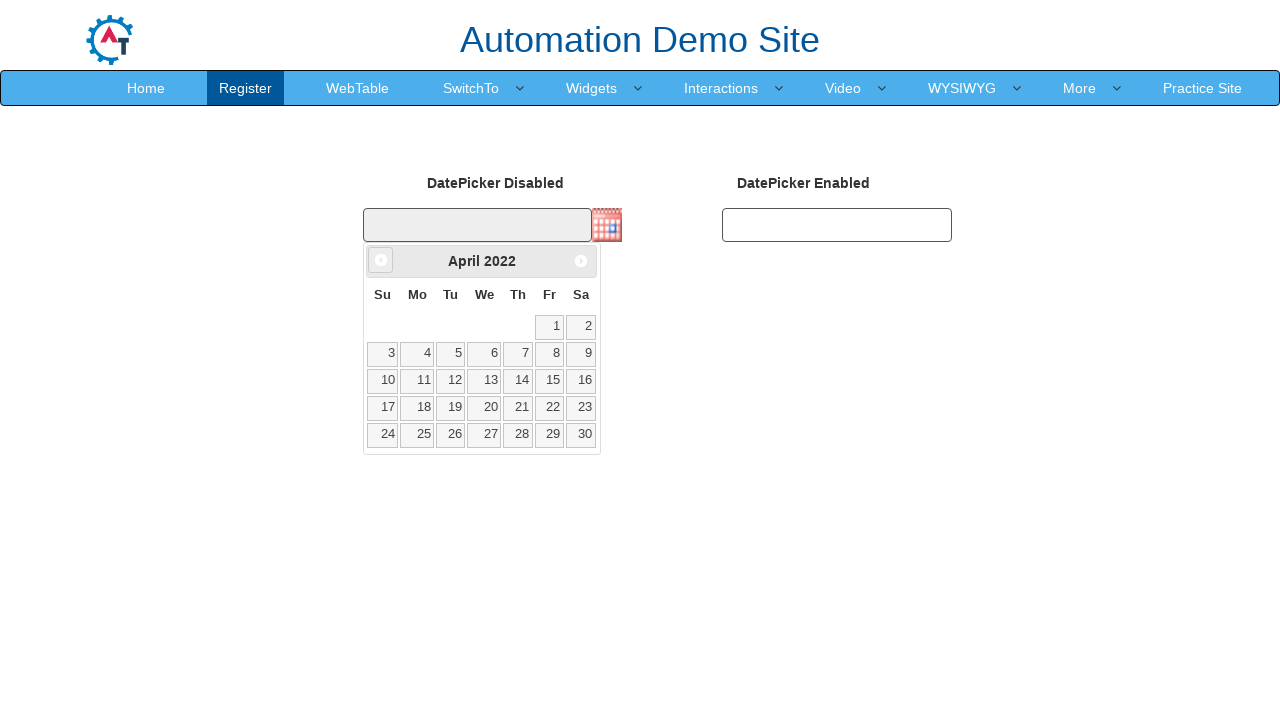

Clicked Prev button to navigate backwards (currently at April 2022) at (381, 260) on xpath=//span[text()='Prev']
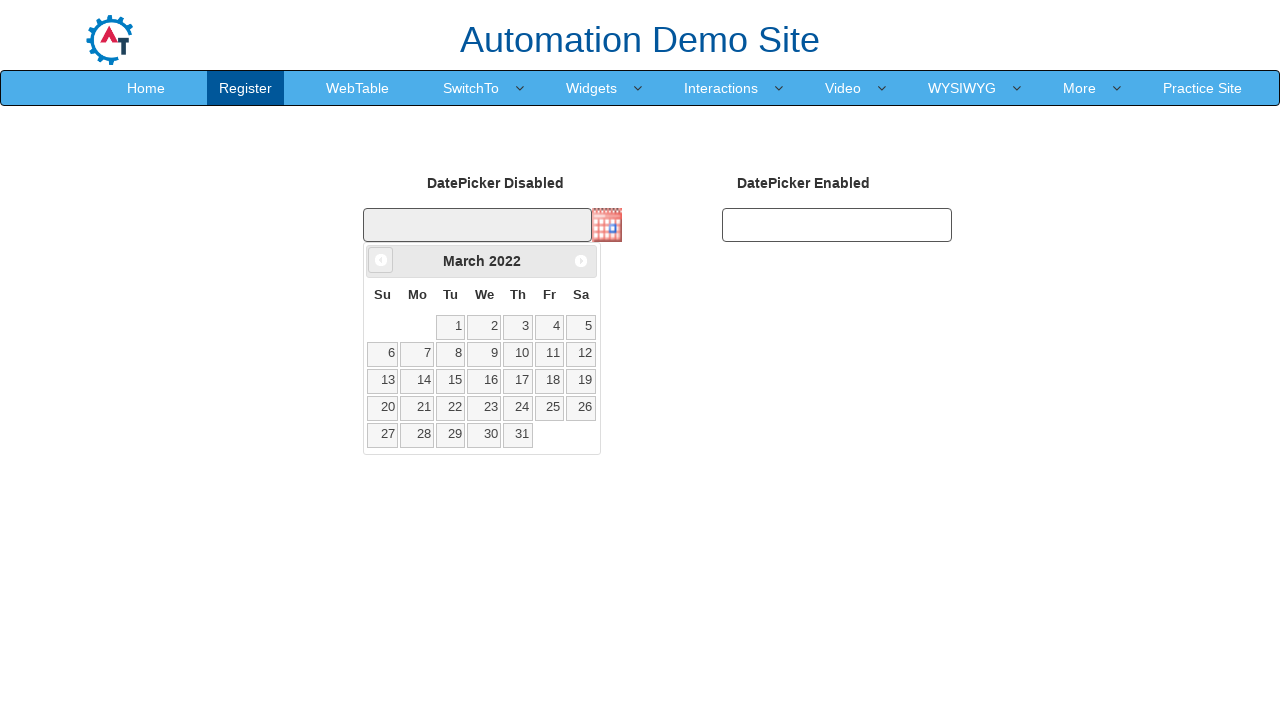

Updated current month value
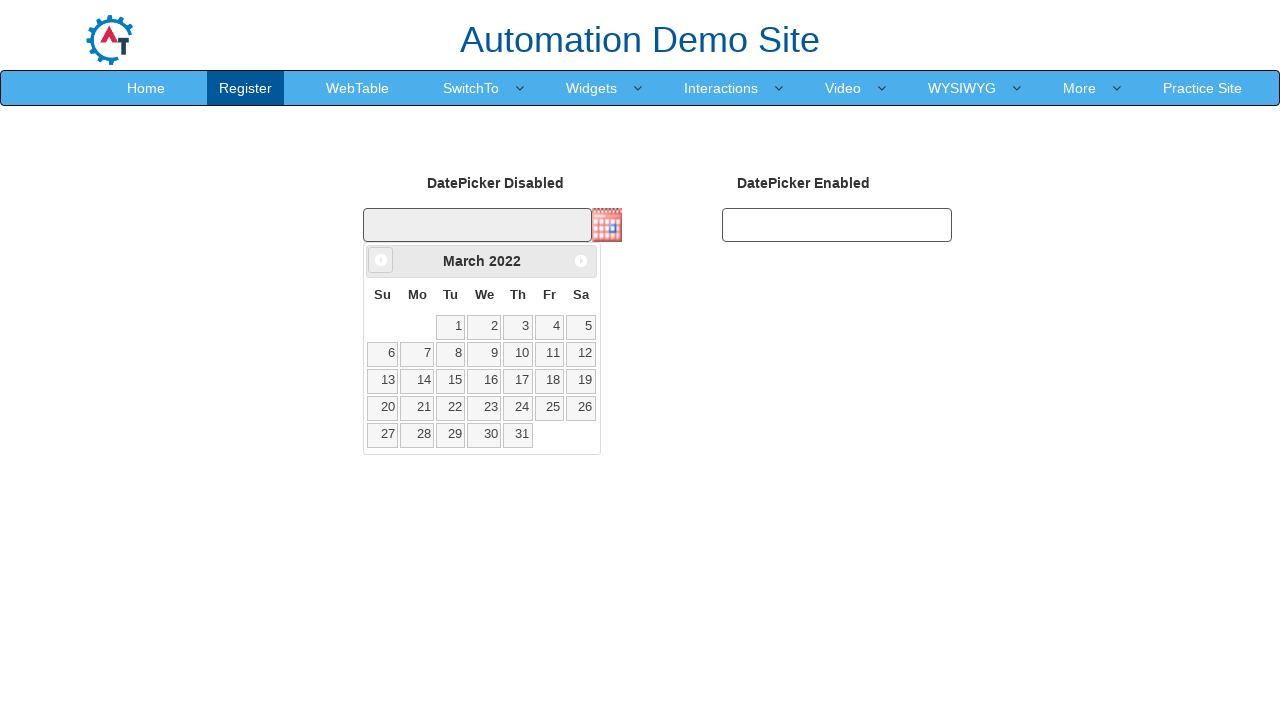

Updated current year value
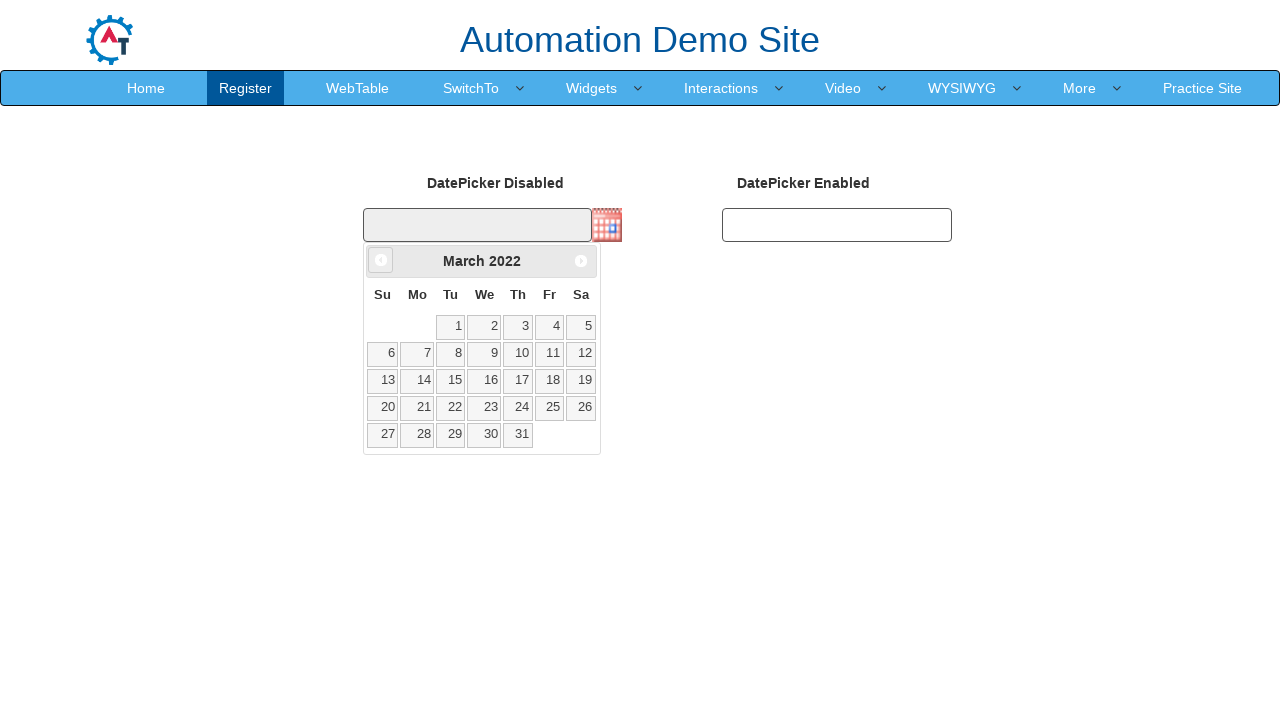

Clicked Prev button to navigate backwards (currently at March 2022) at (381, 260) on xpath=//span[text()='Prev']
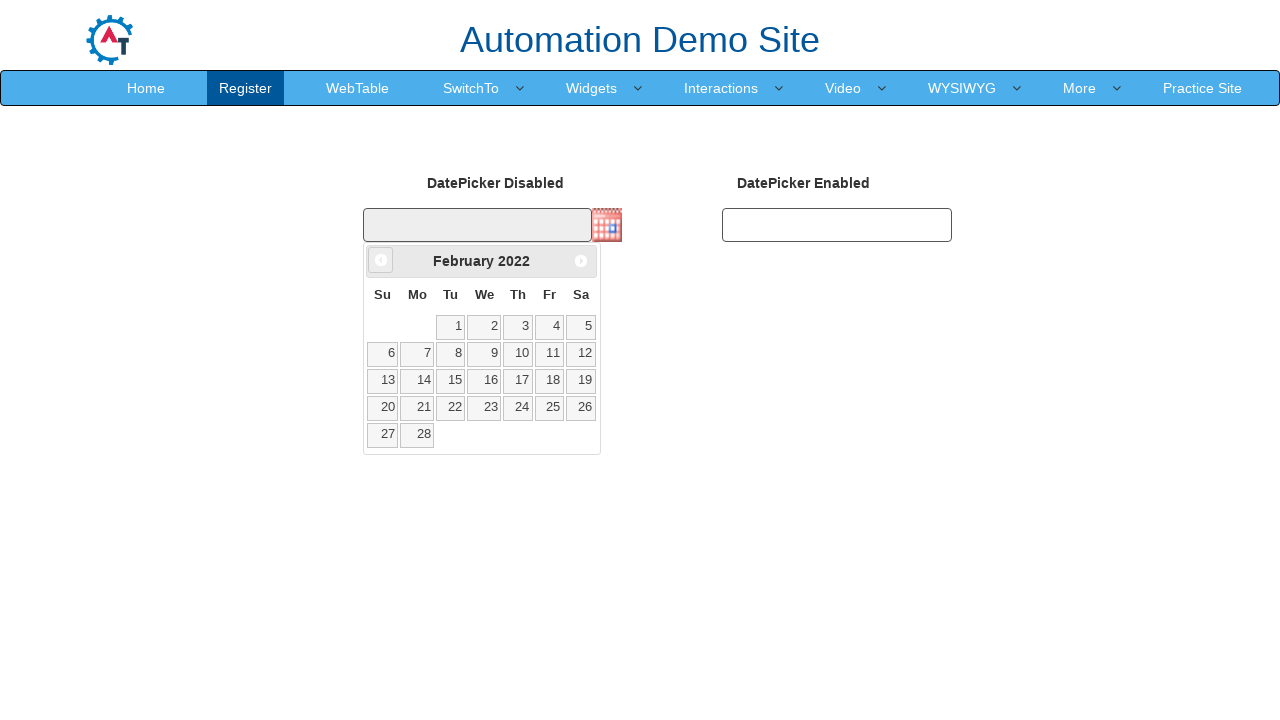

Updated current month value
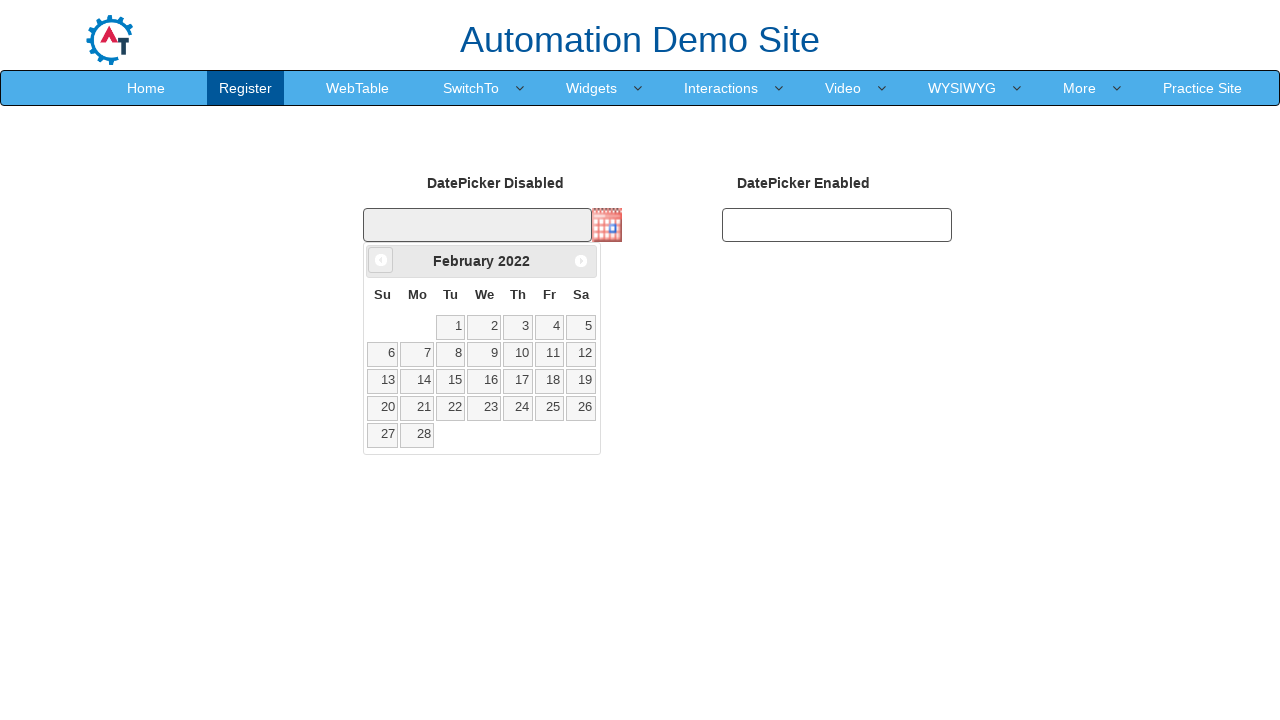

Updated current year value
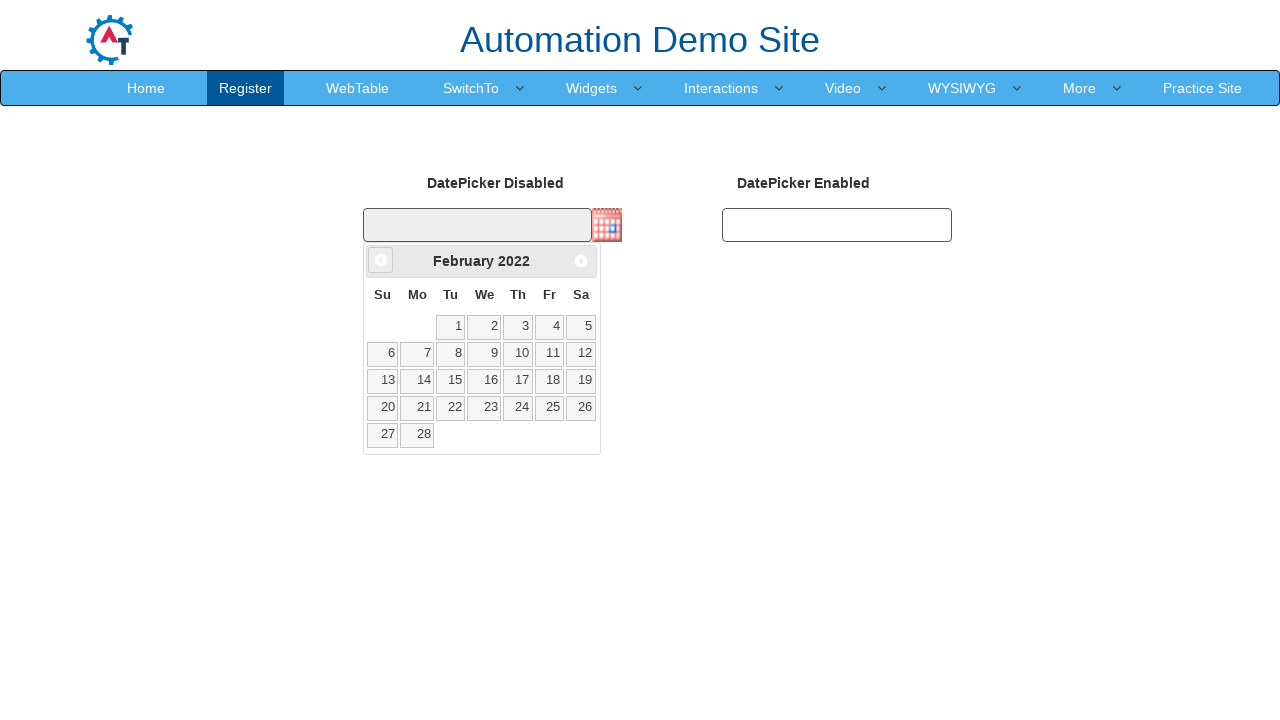

Clicked Prev button to navigate backwards (currently at February 2022) at (381, 260) on xpath=//span[text()='Prev']
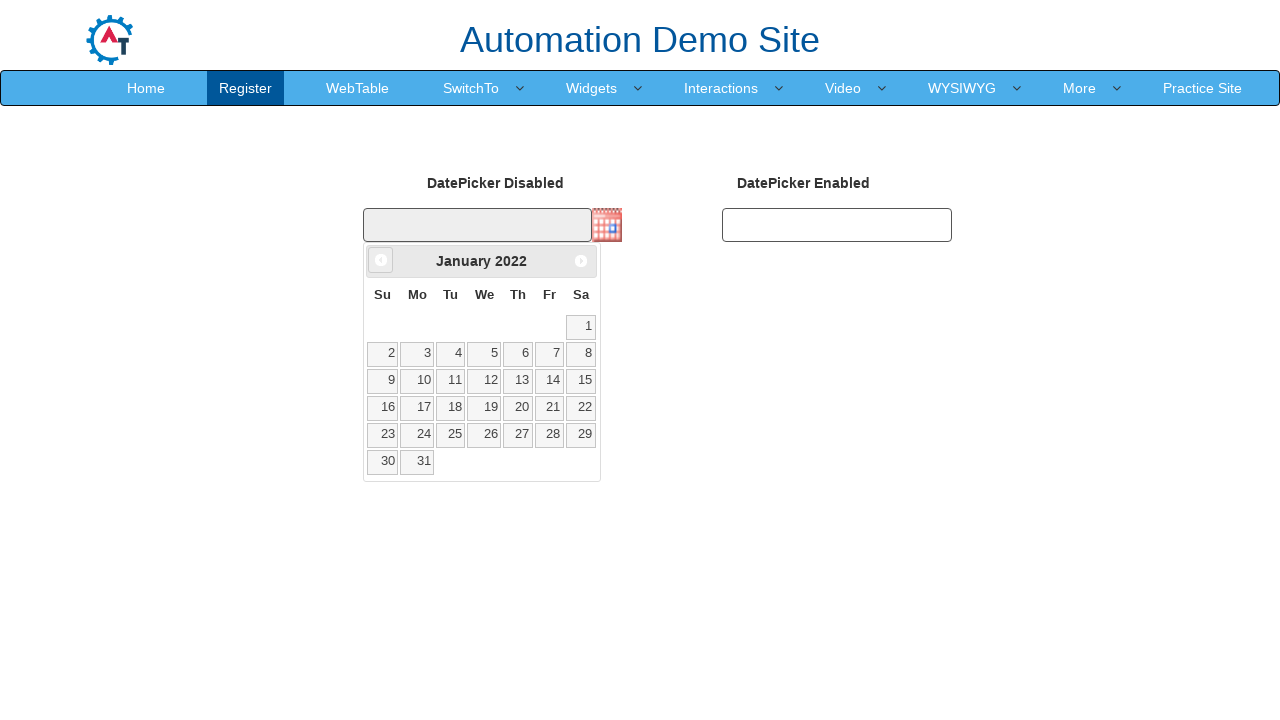

Updated current month value
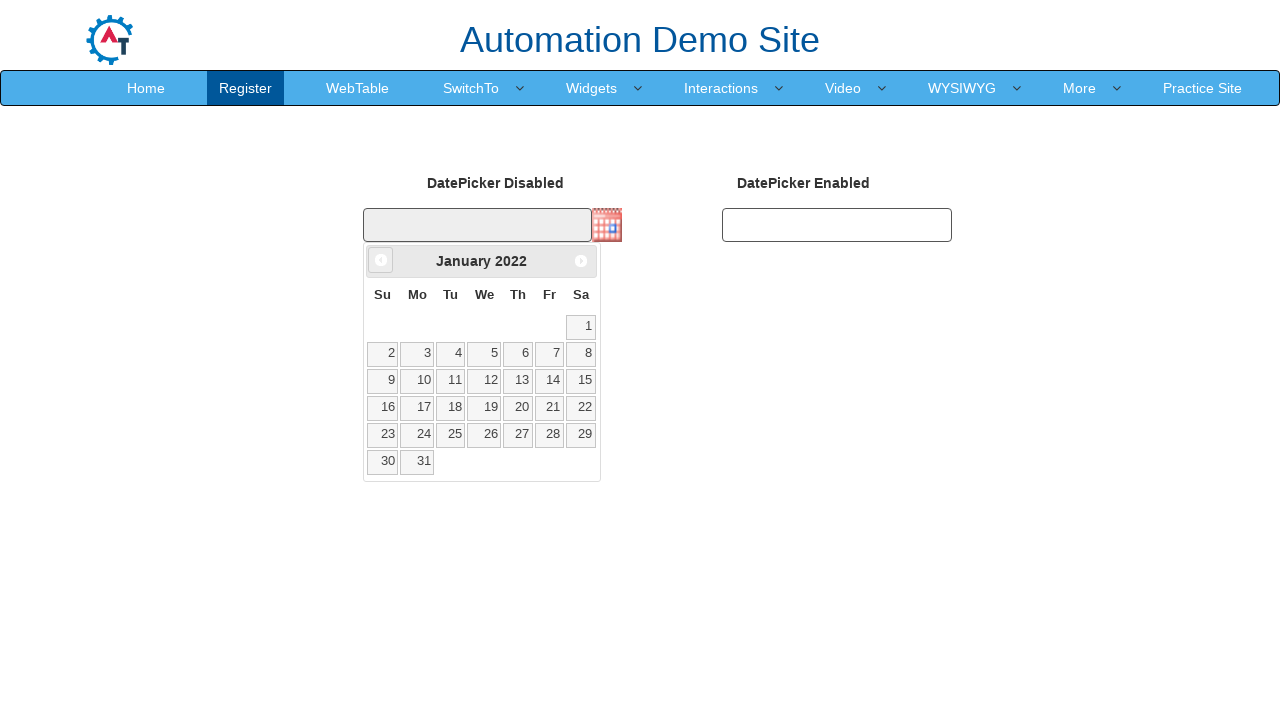

Updated current year value
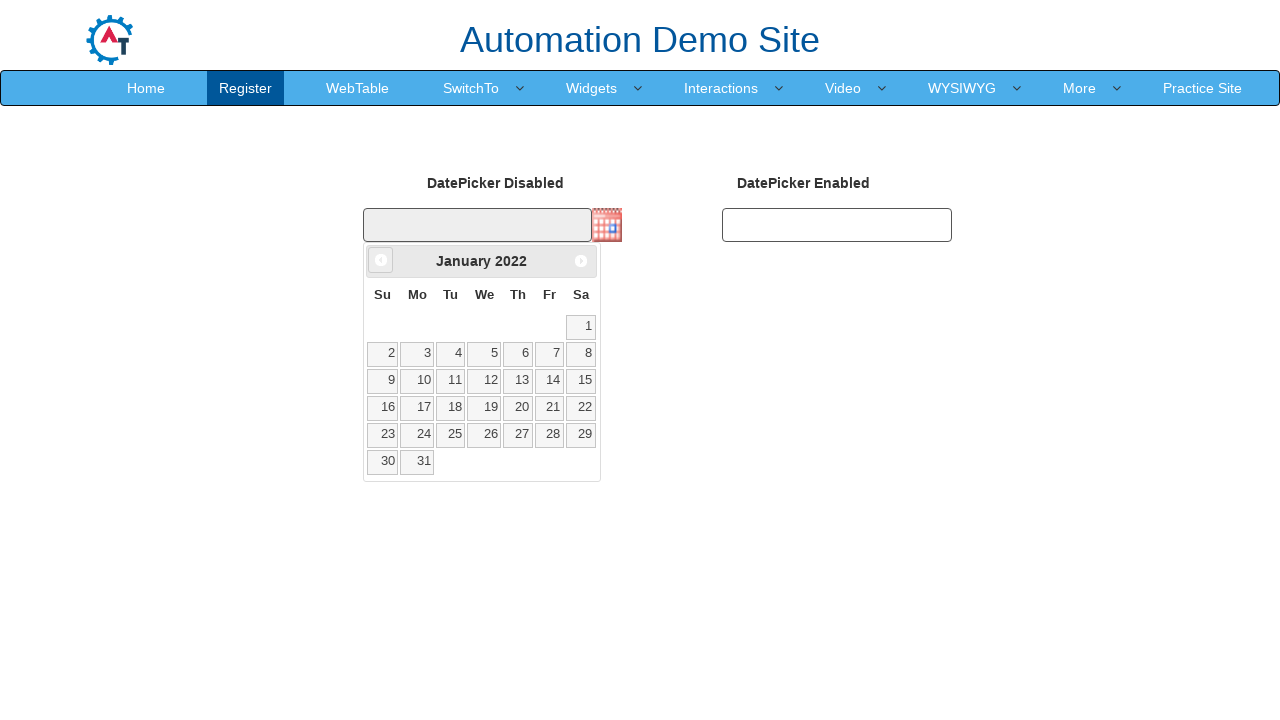

Clicked Prev button to navigate backwards (currently at January 2022) at (381, 260) on xpath=//span[text()='Prev']
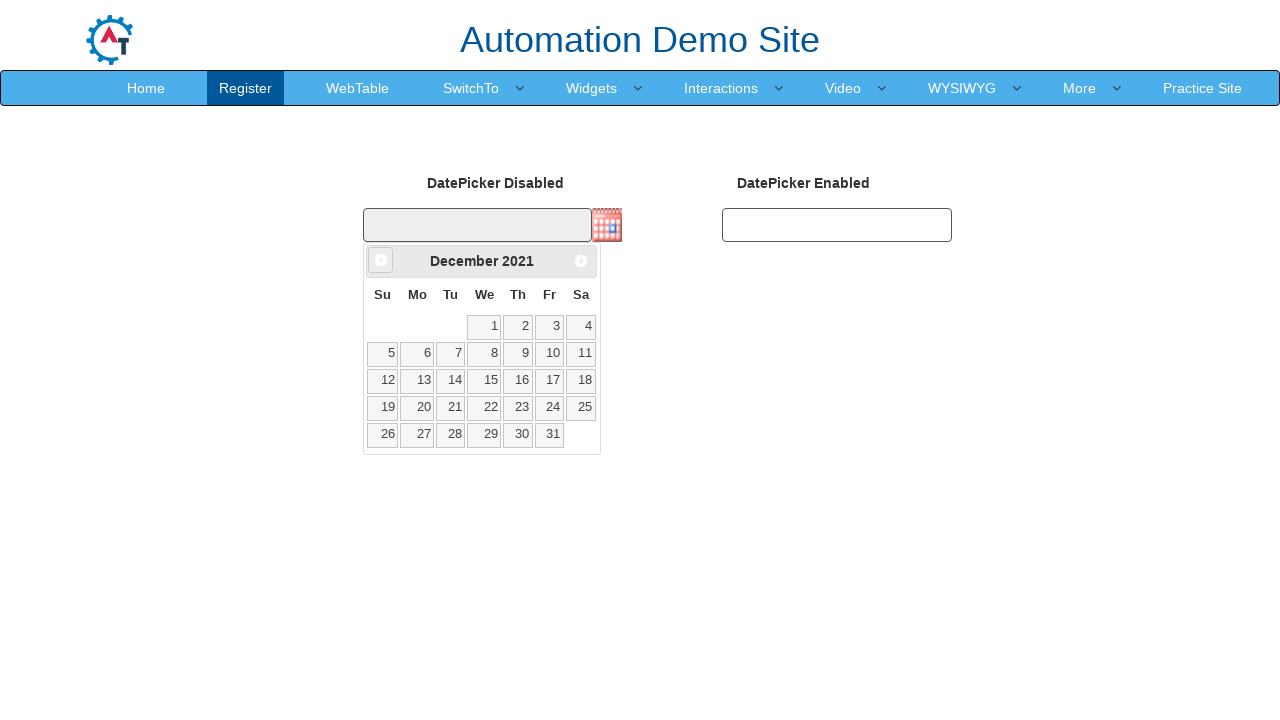

Updated current month value
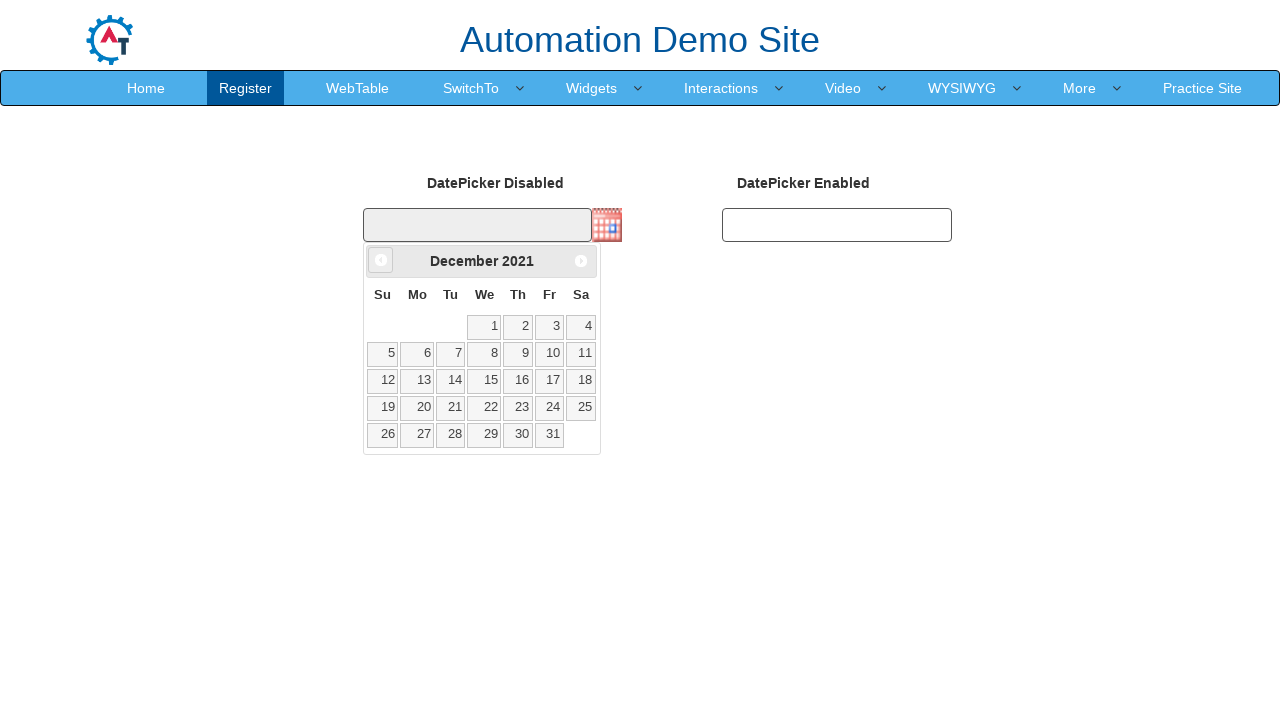

Updated current year value
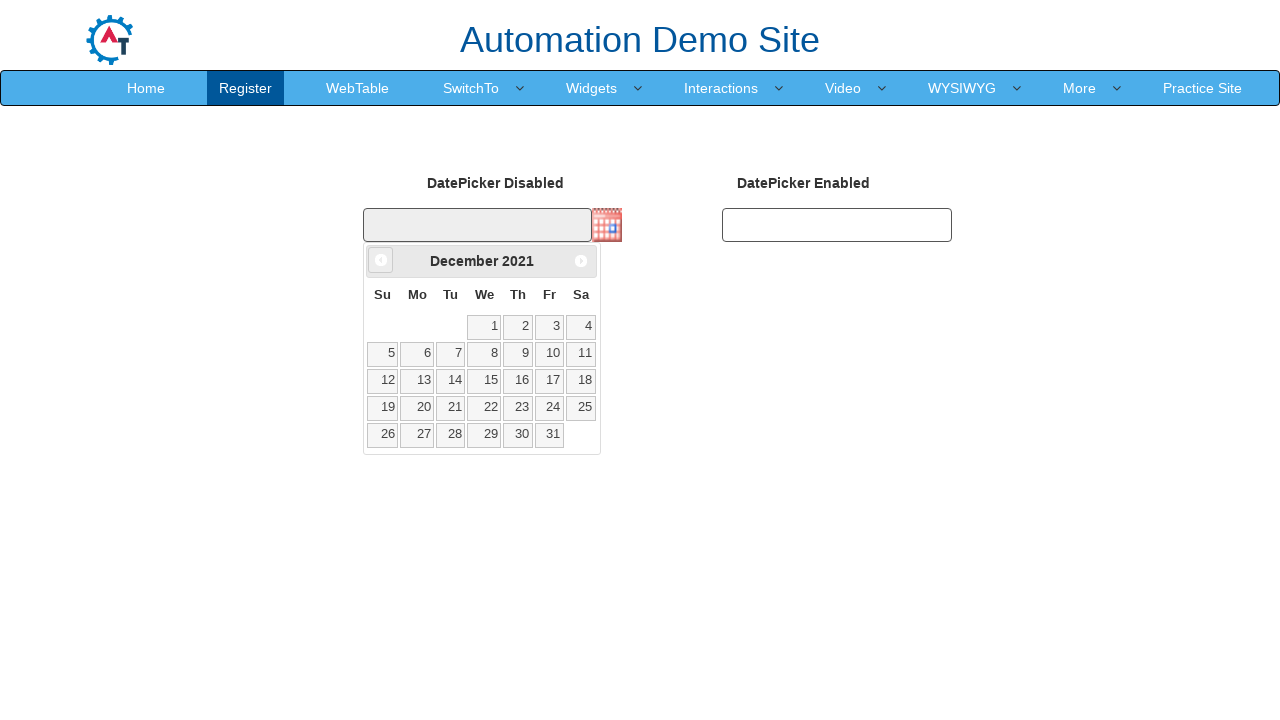

Clicked Prev button to navigate backwards (currently at December 2021) at (381, 260) on xpath=//span[text()='Prev']
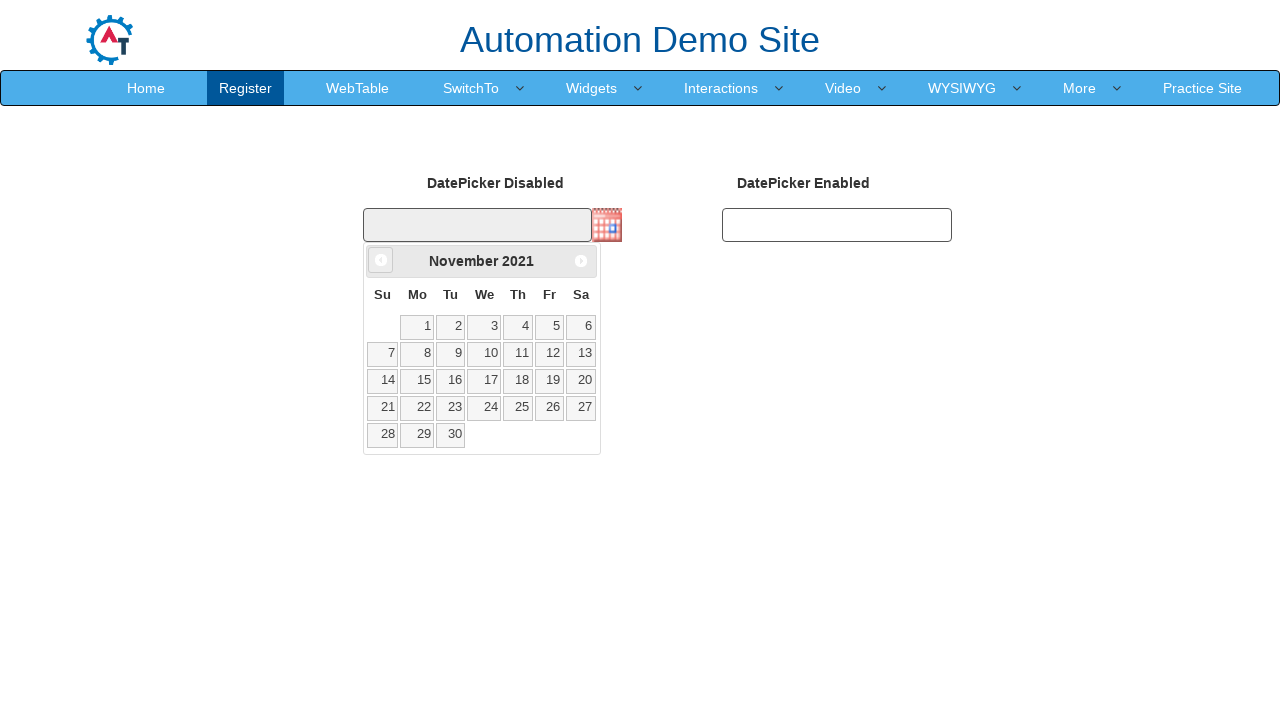

Updated current month value
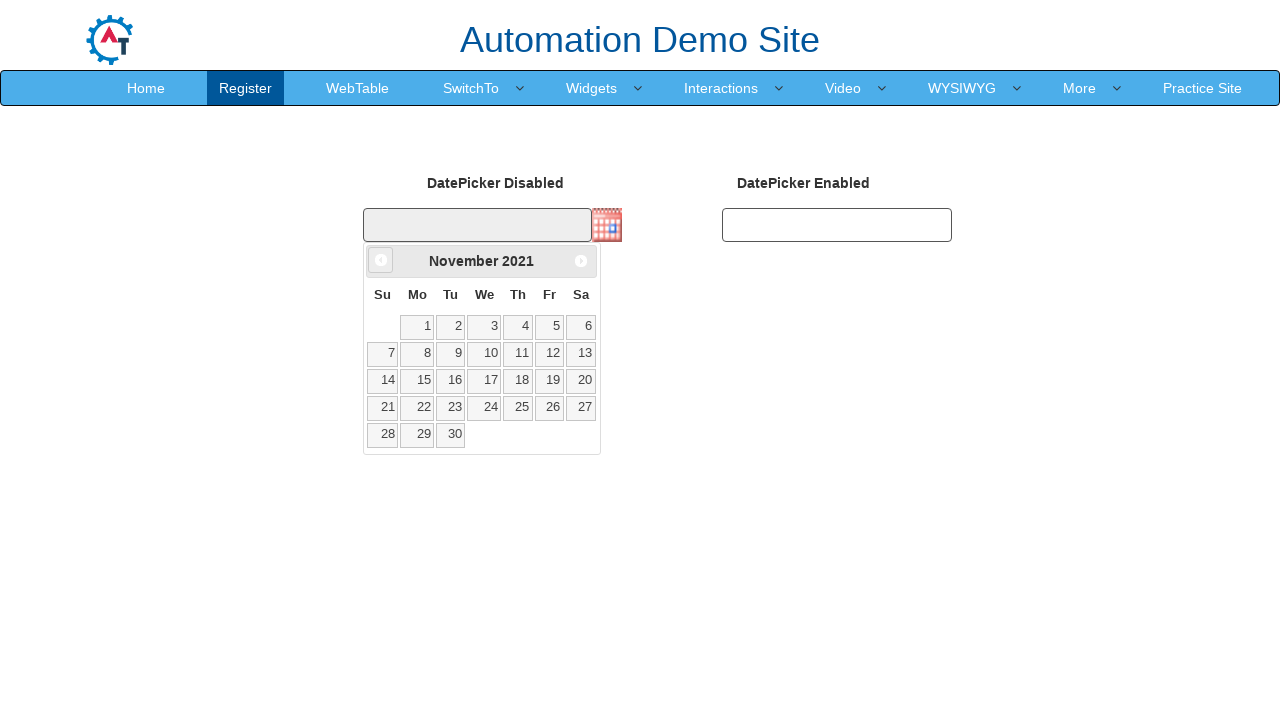

Updated current year value
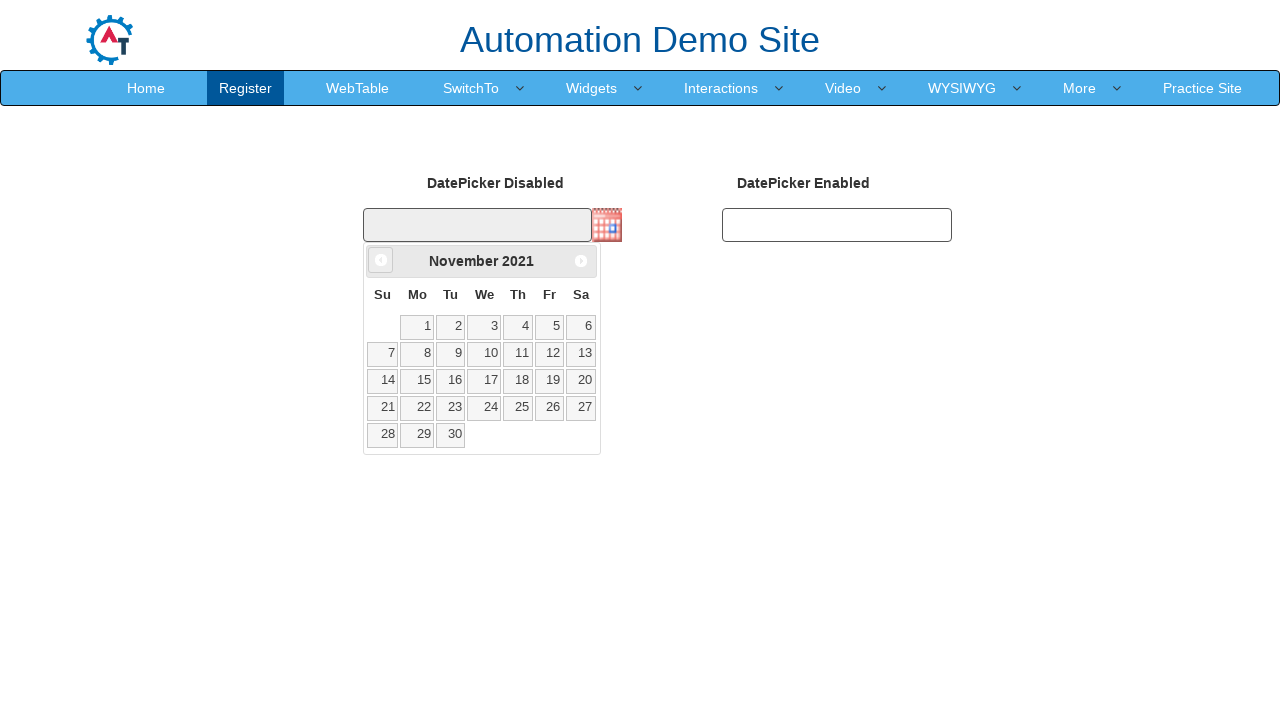

Clicked Prev button to navigate backwards (currently at November 2021) at (381, 260) on xpath=//span[text()='Prev']
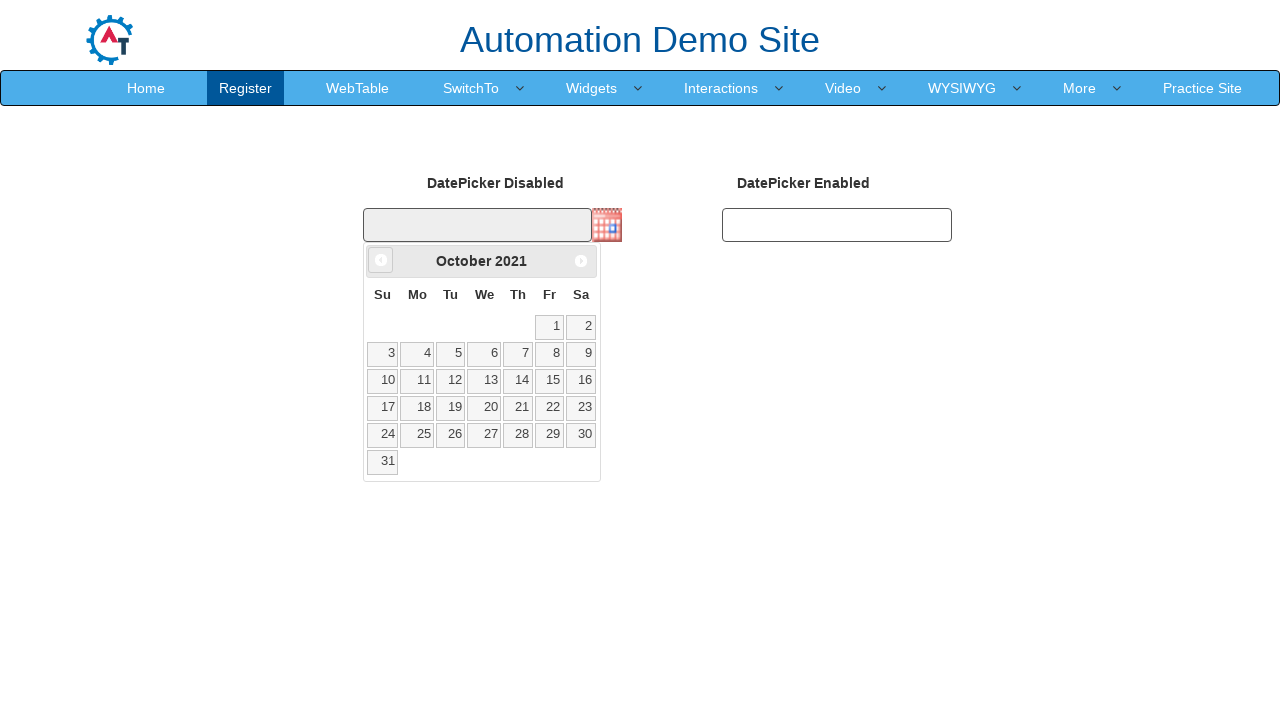

Updated current month value
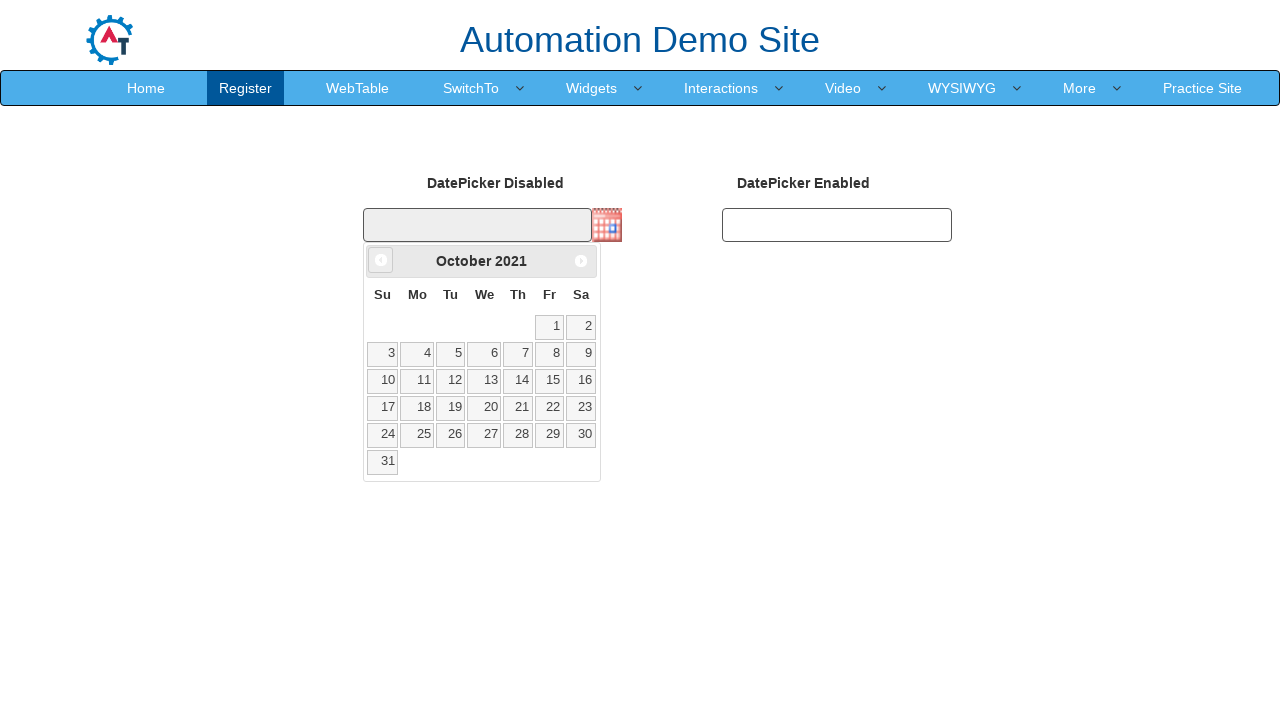

Updated current year value
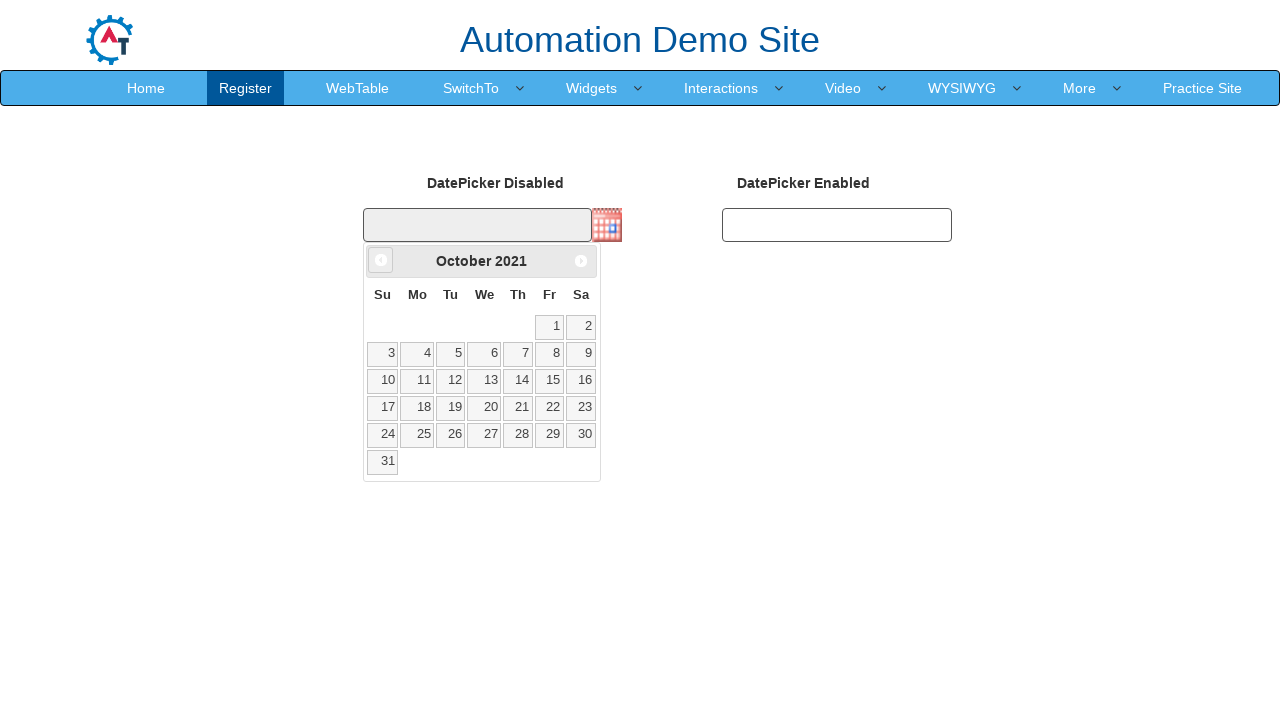

Clicked Prev button to navigate backwards (currently at October 2021) at (381, 260) on xpath=//span[text()='Prev']
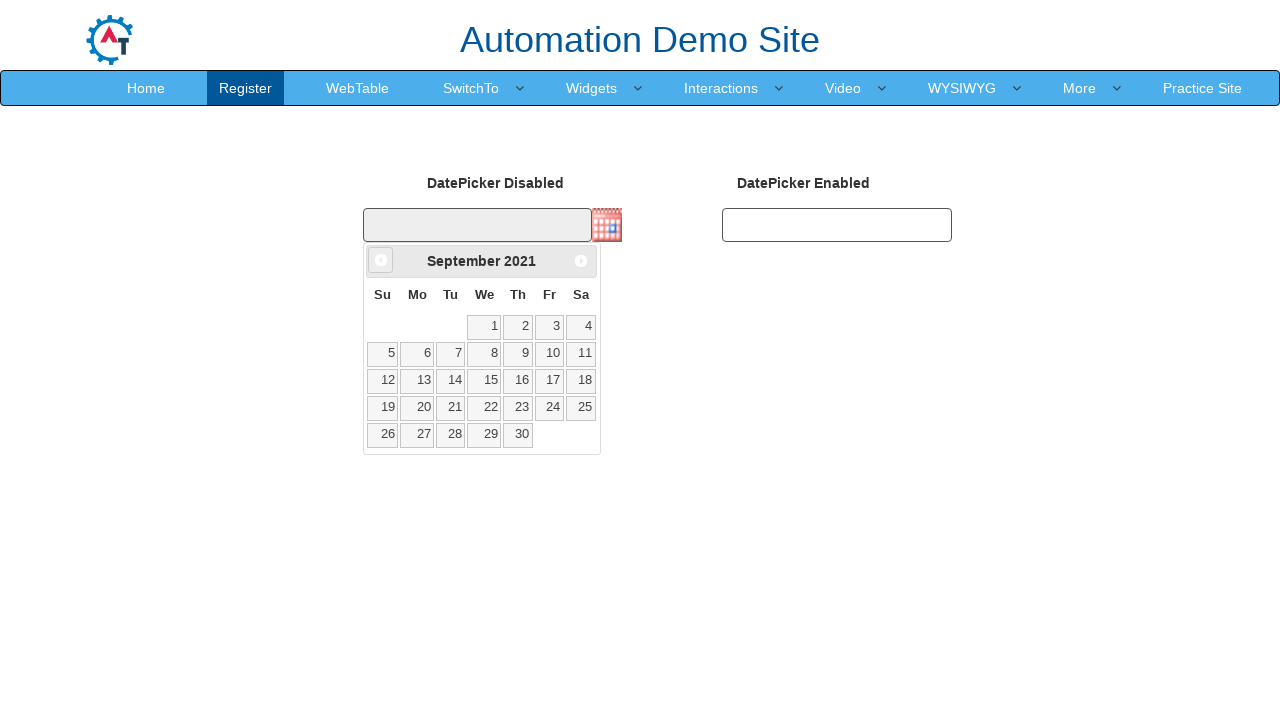

Updated current month value
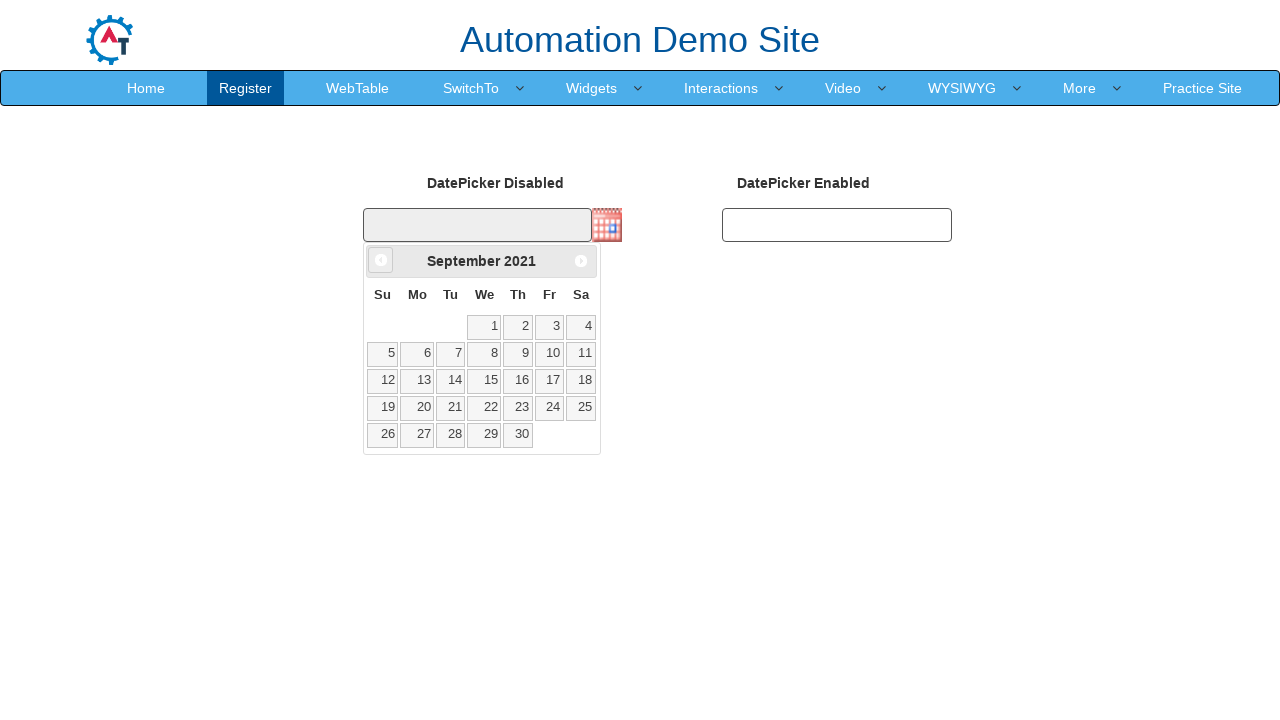

Updated current year value
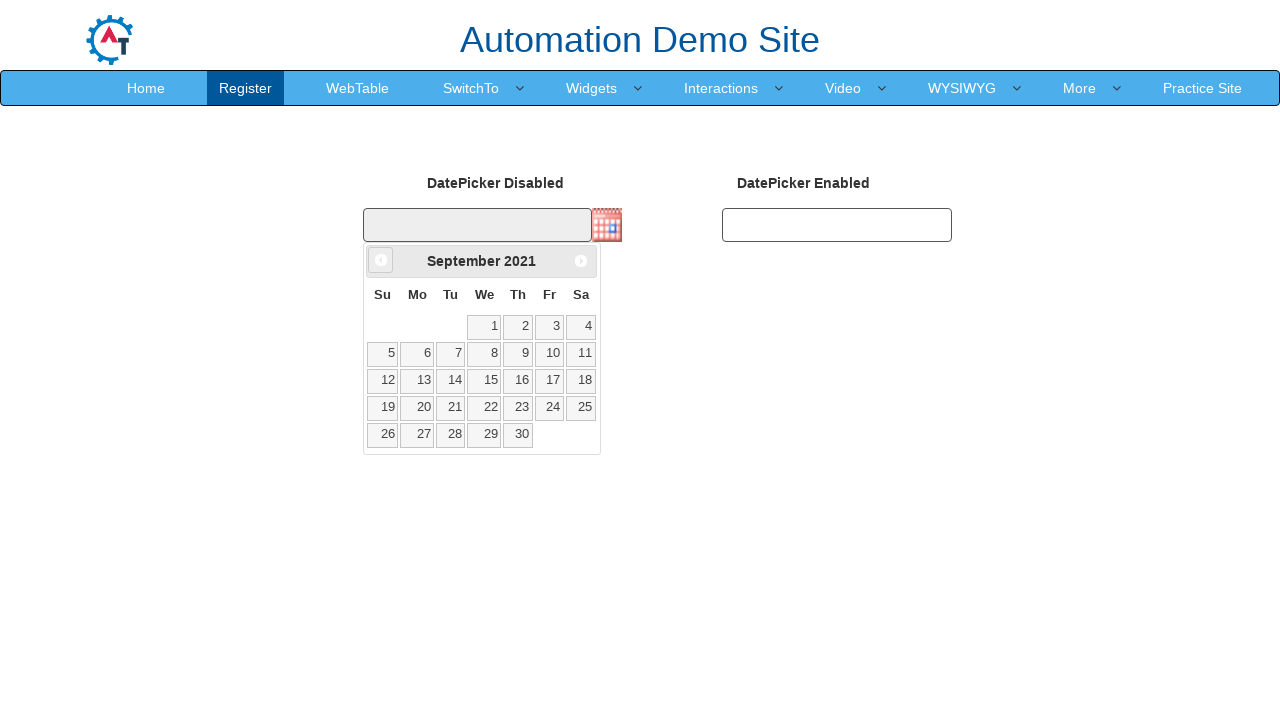

Clicked Prev button to navigate backwards (currently at September 2021) at (381, 260) on xpath=//span[text()='Prev']
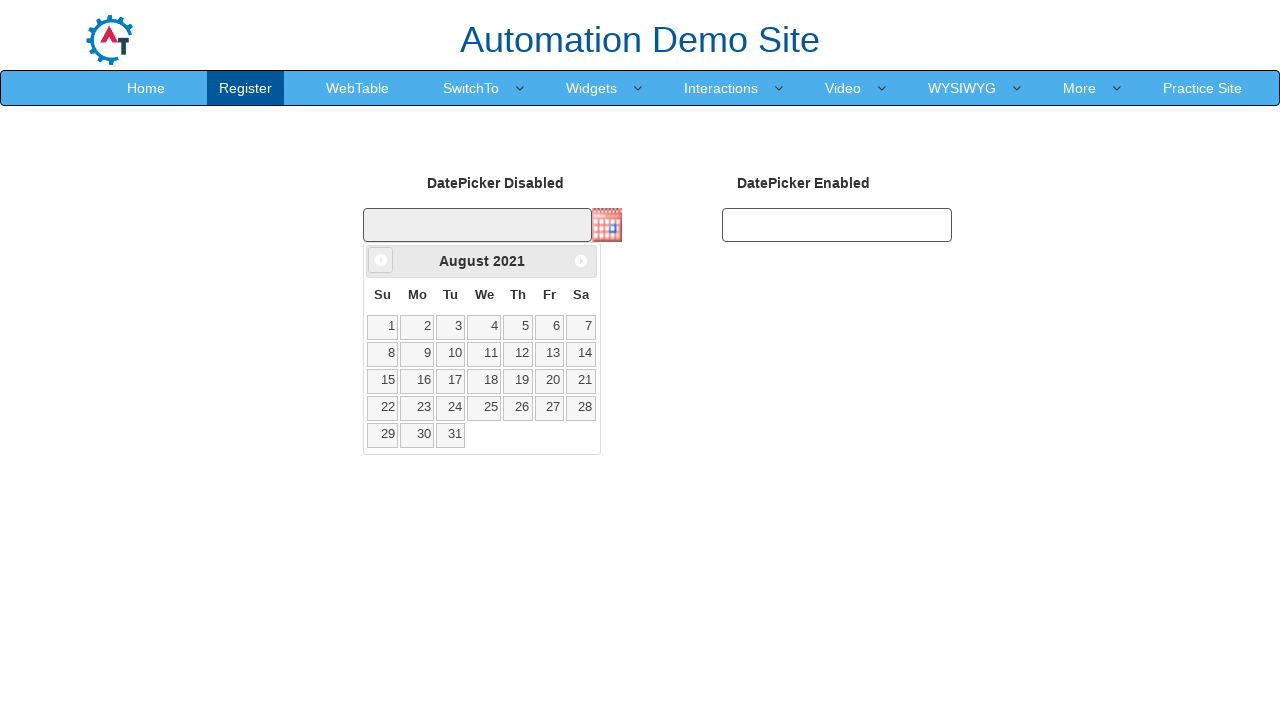

Updated current month value
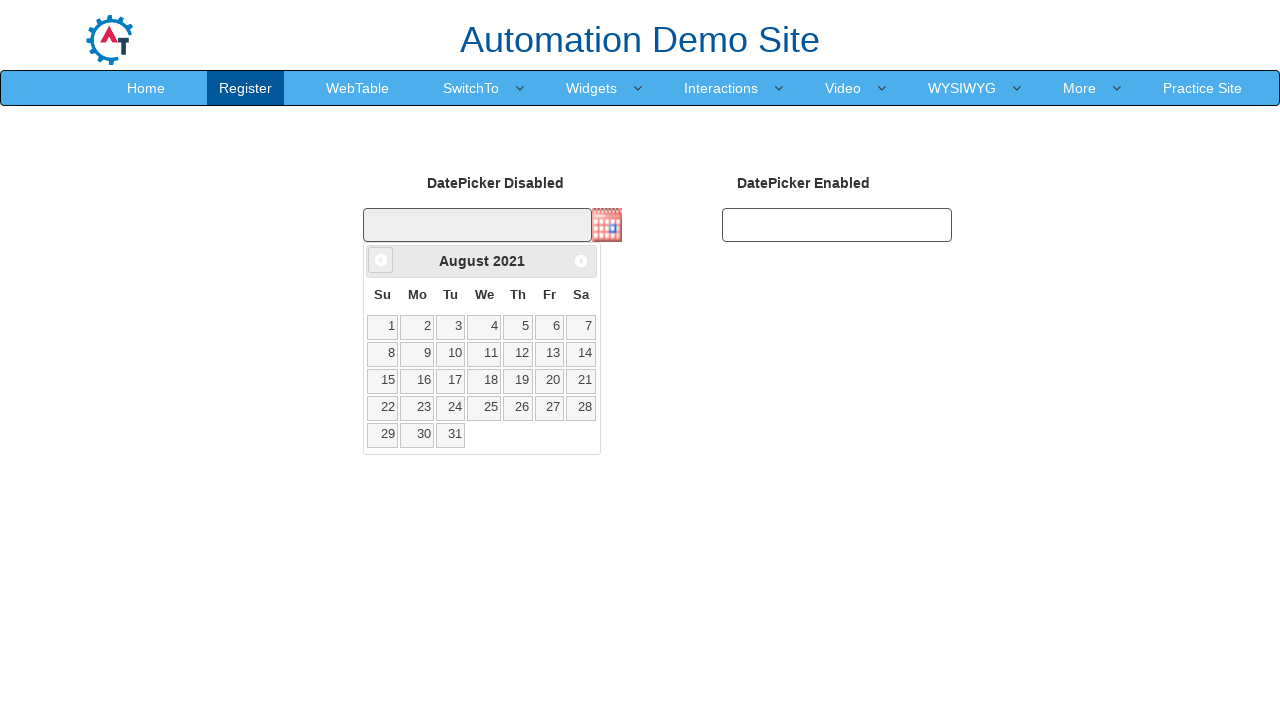

Updated current year value
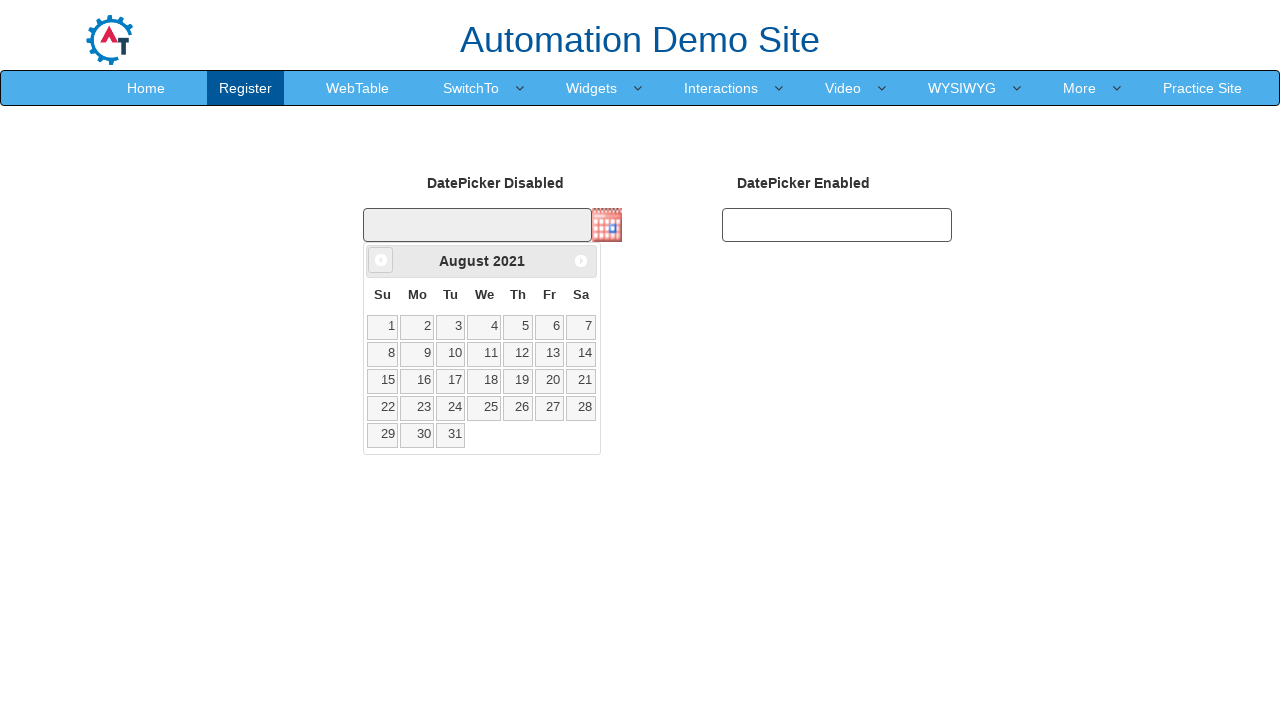

Clicked Prev button to navigate backwards (currently at August 2021) at (381, 260) on xpath=//span[text()='Prev']
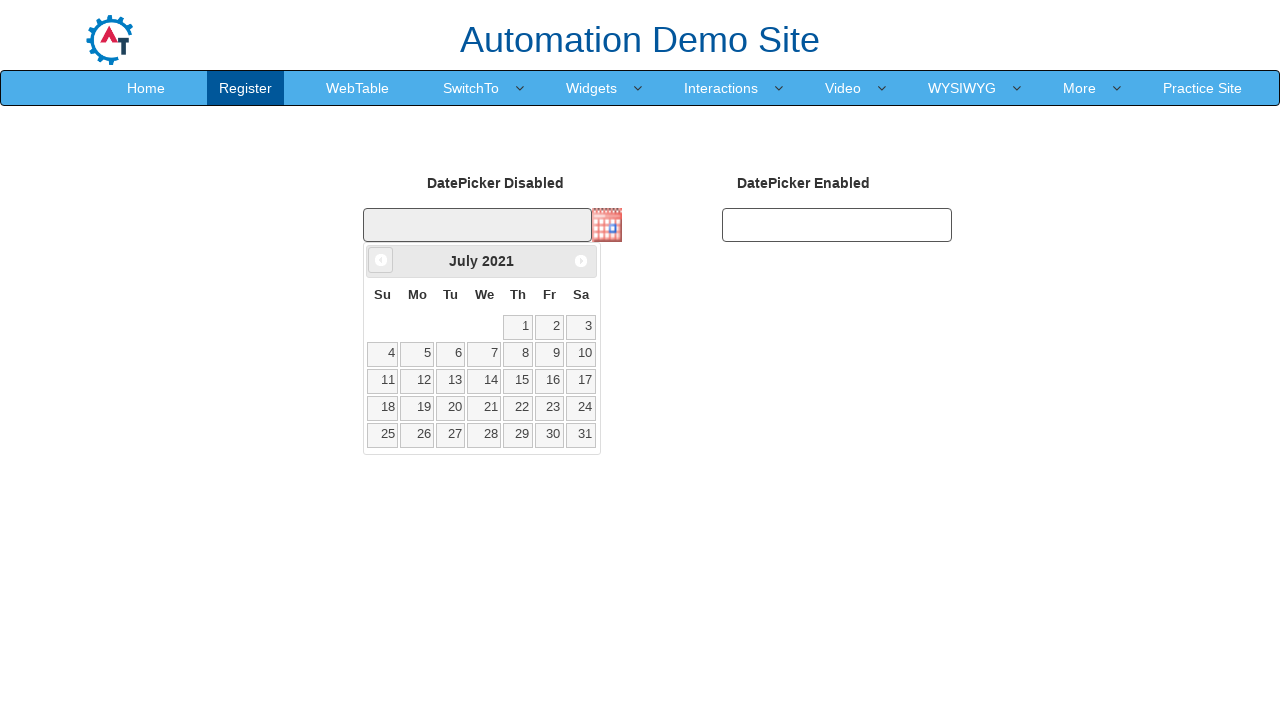

Updated current month value
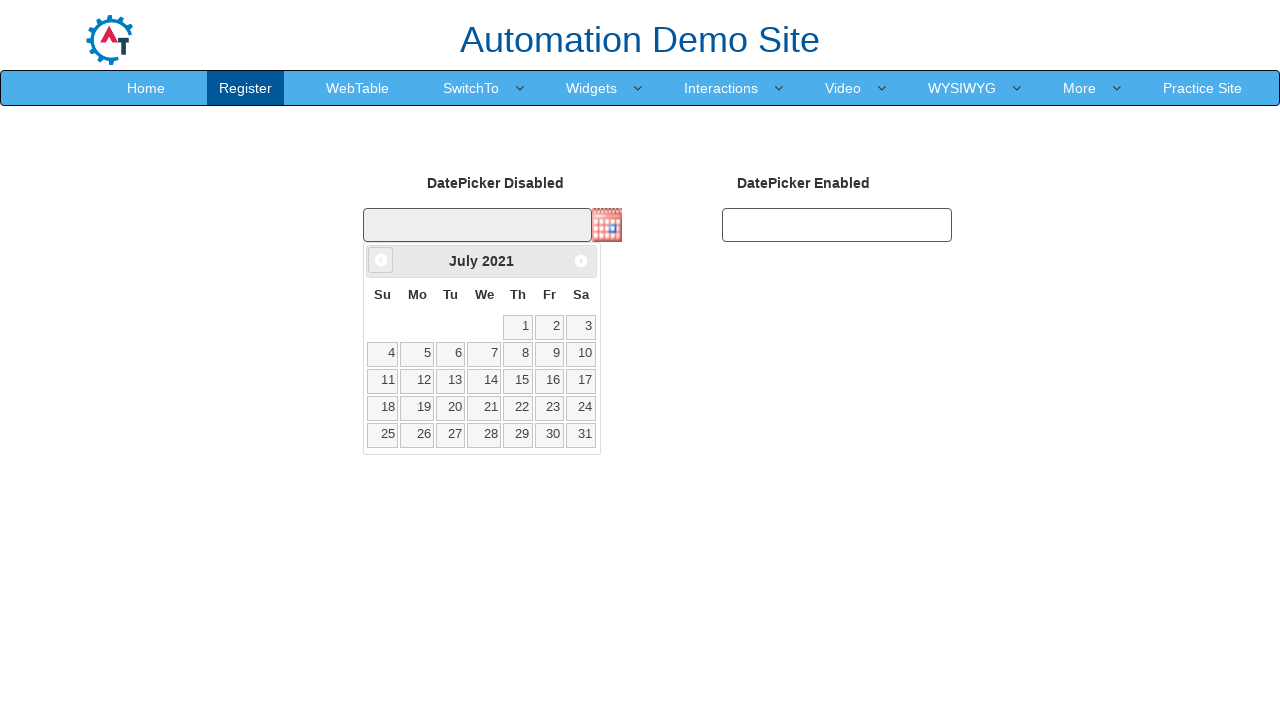

Updated current year value
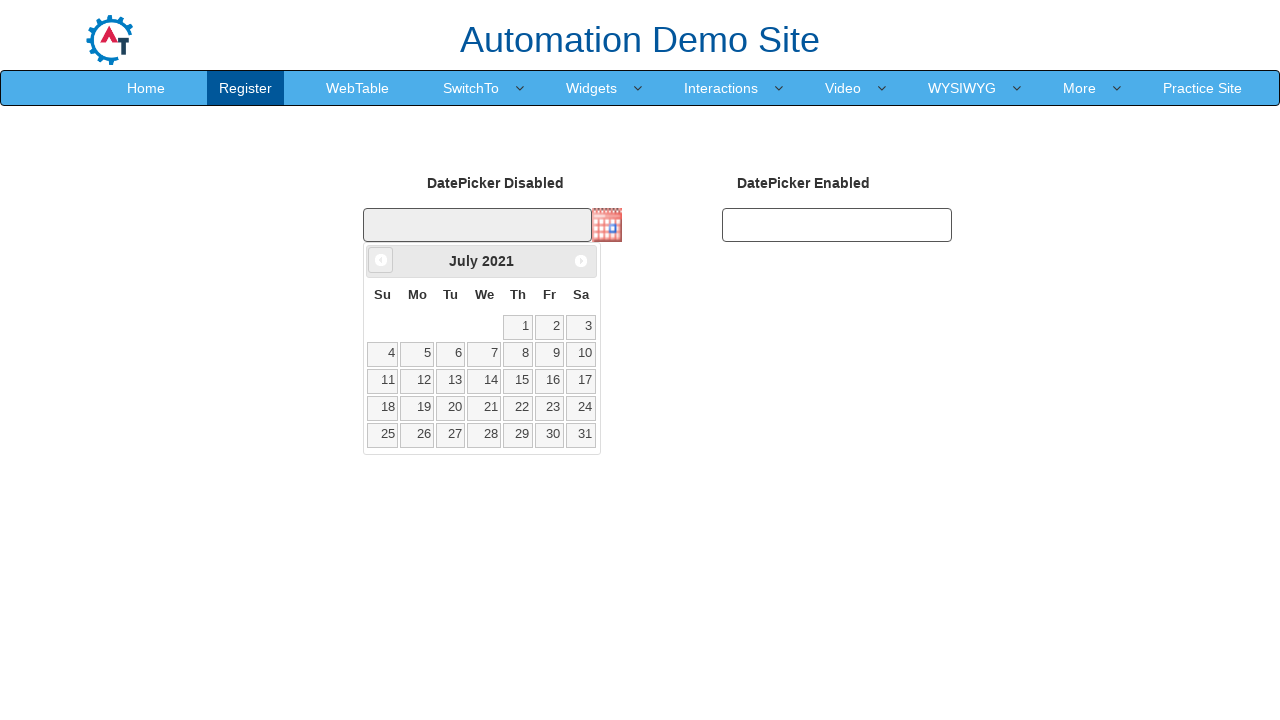

Clicked Prev button to navigate backwards (currently at July 2021) at (381, 260) on xpath=//span[text()='Prev']
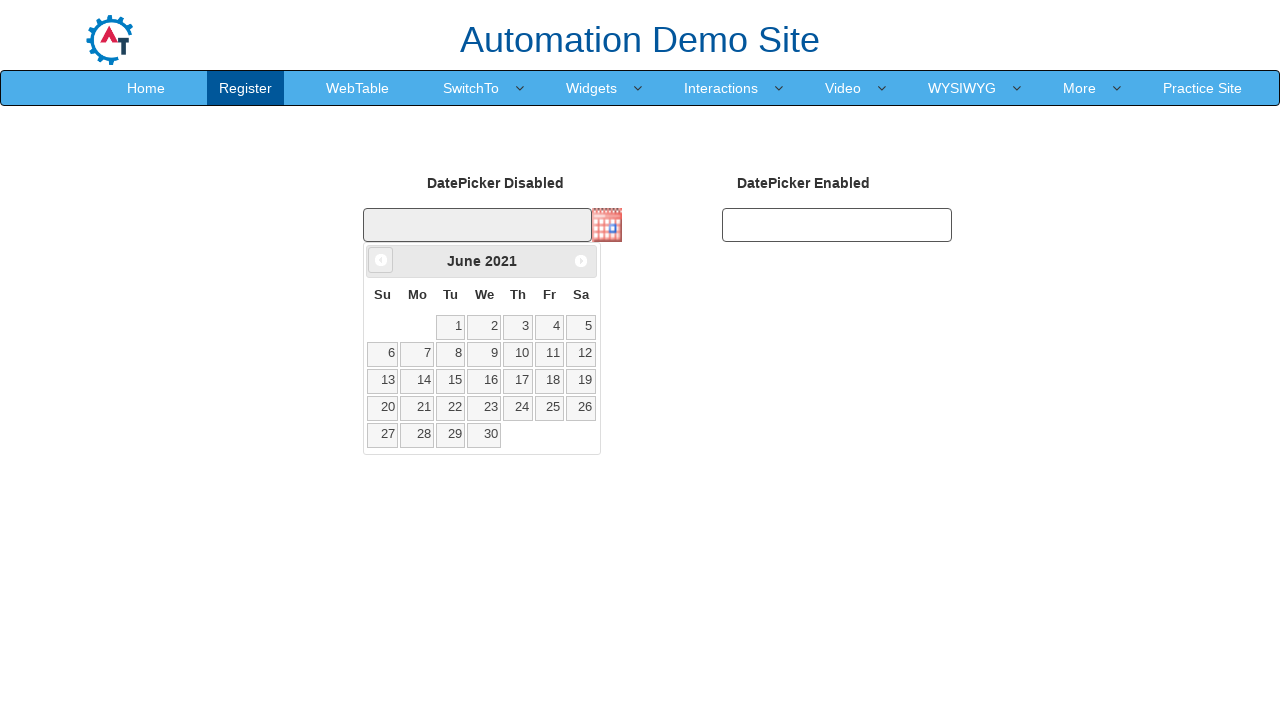

Updated current month value
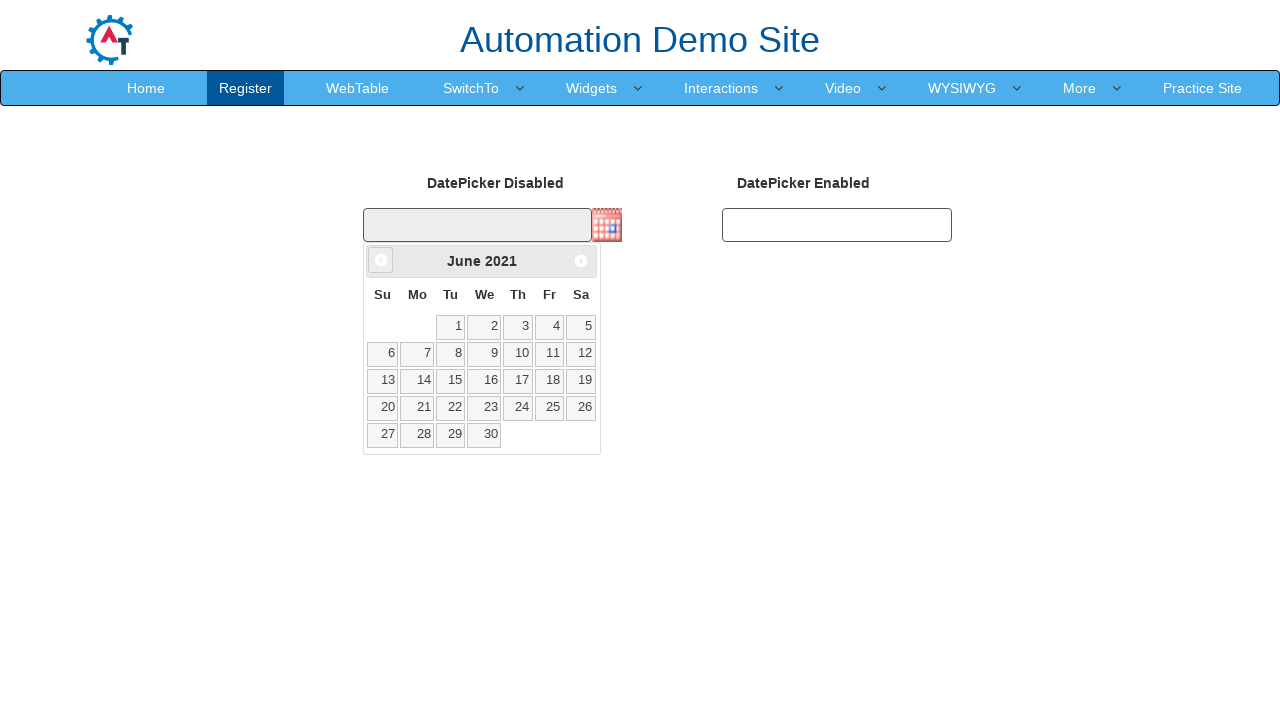

Updated current year value
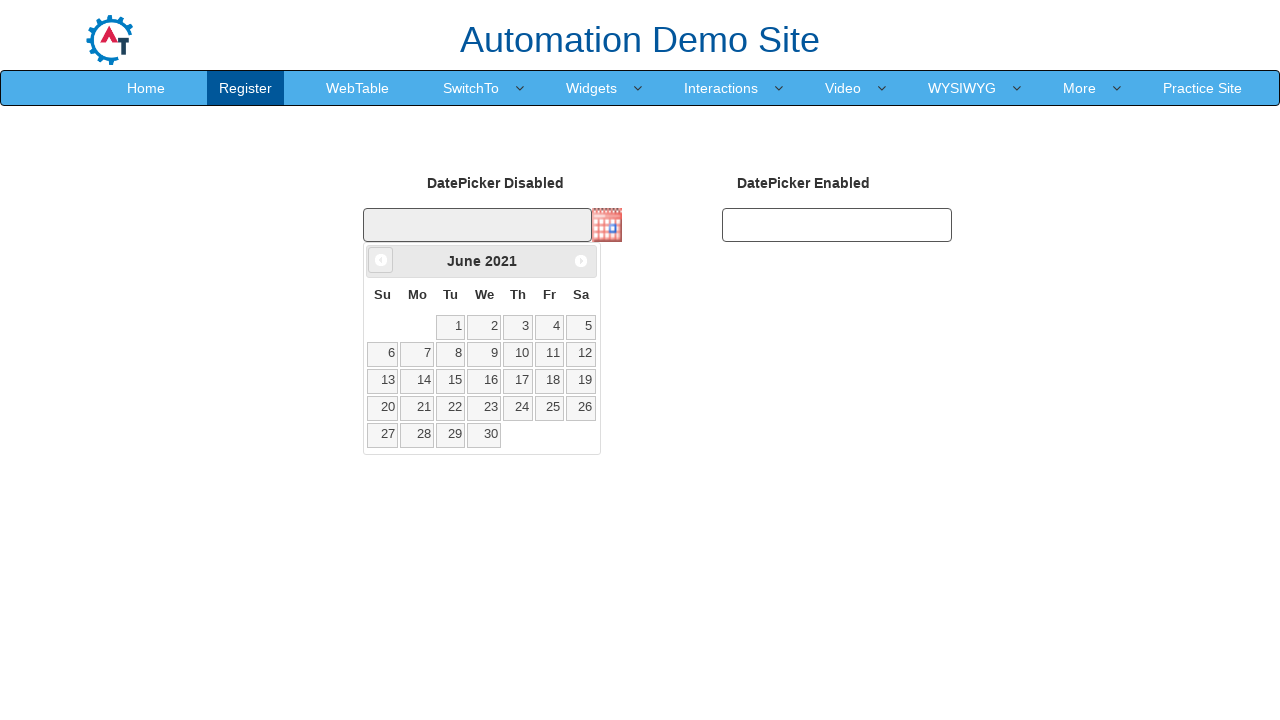

Clicked Prev button to navigate backwards (currently at June 2021) at (381, 260) on xpath=//span[text()='Prev']
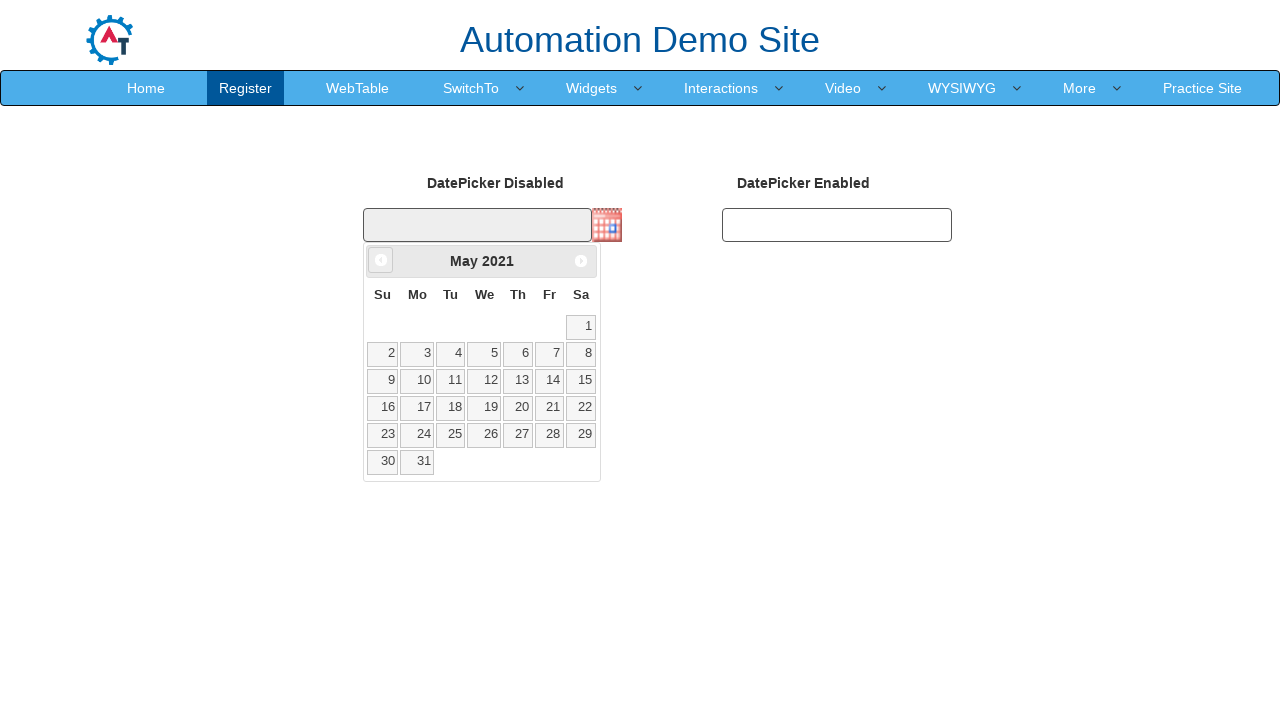

Updated current month value
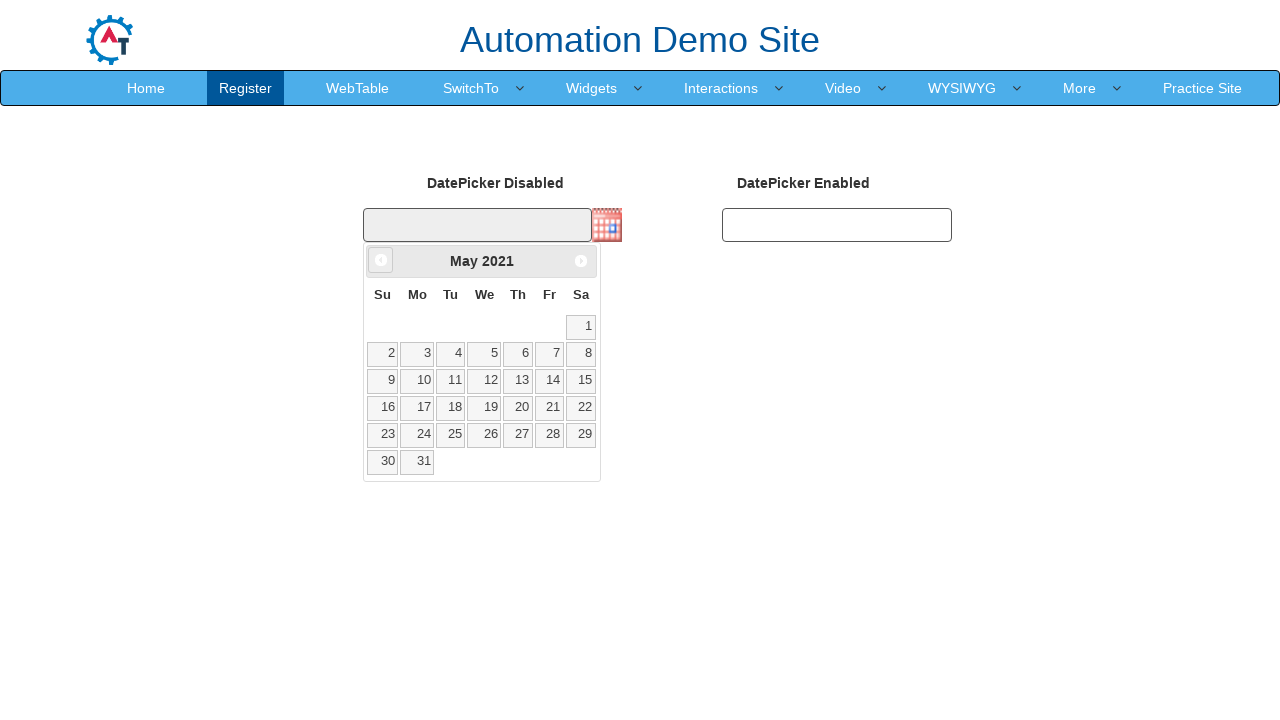

Updated current year value
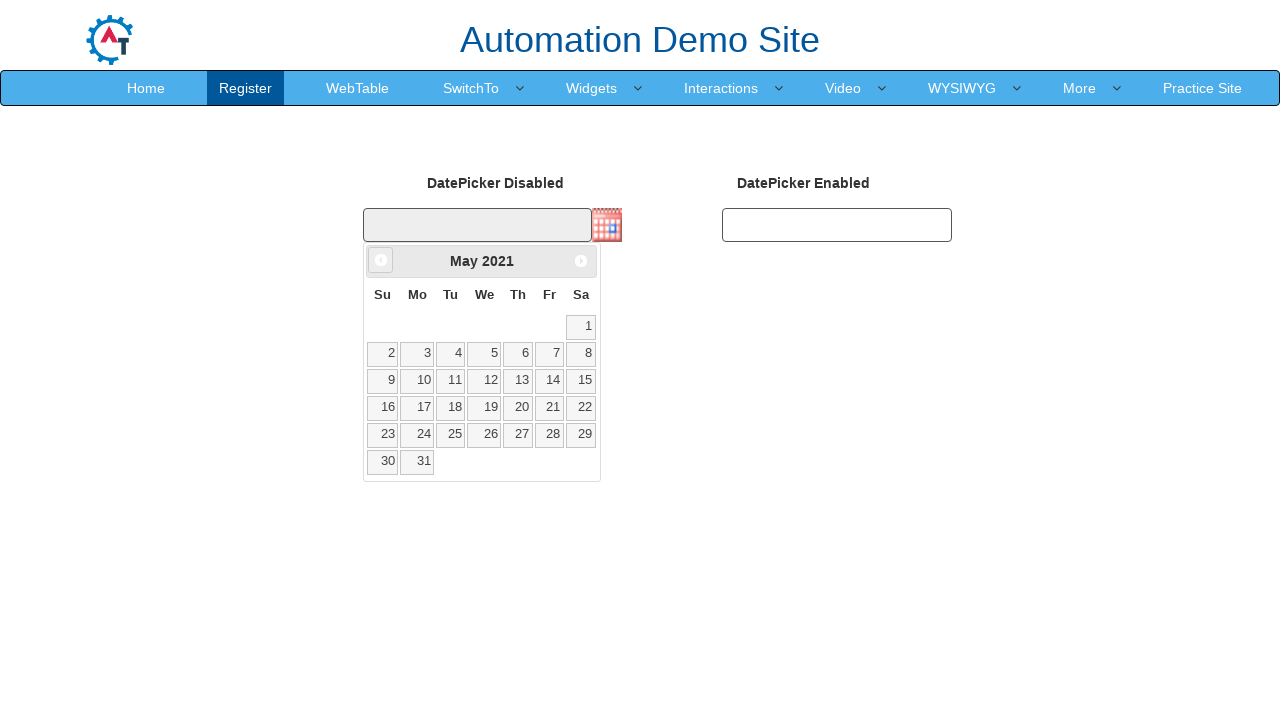

Clicked Prev button to navigate backwards (currently at May 2021) at (381, 260) on xpath=//span[text()='Prev']
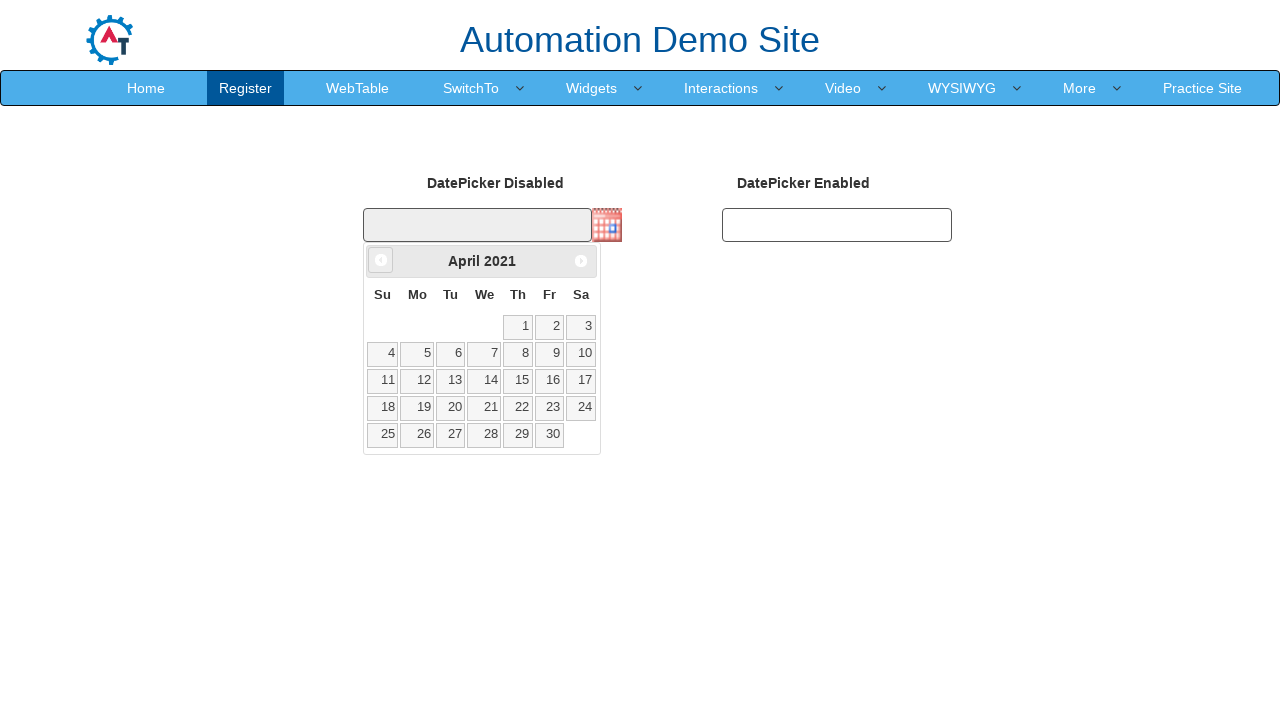

Updated current month value
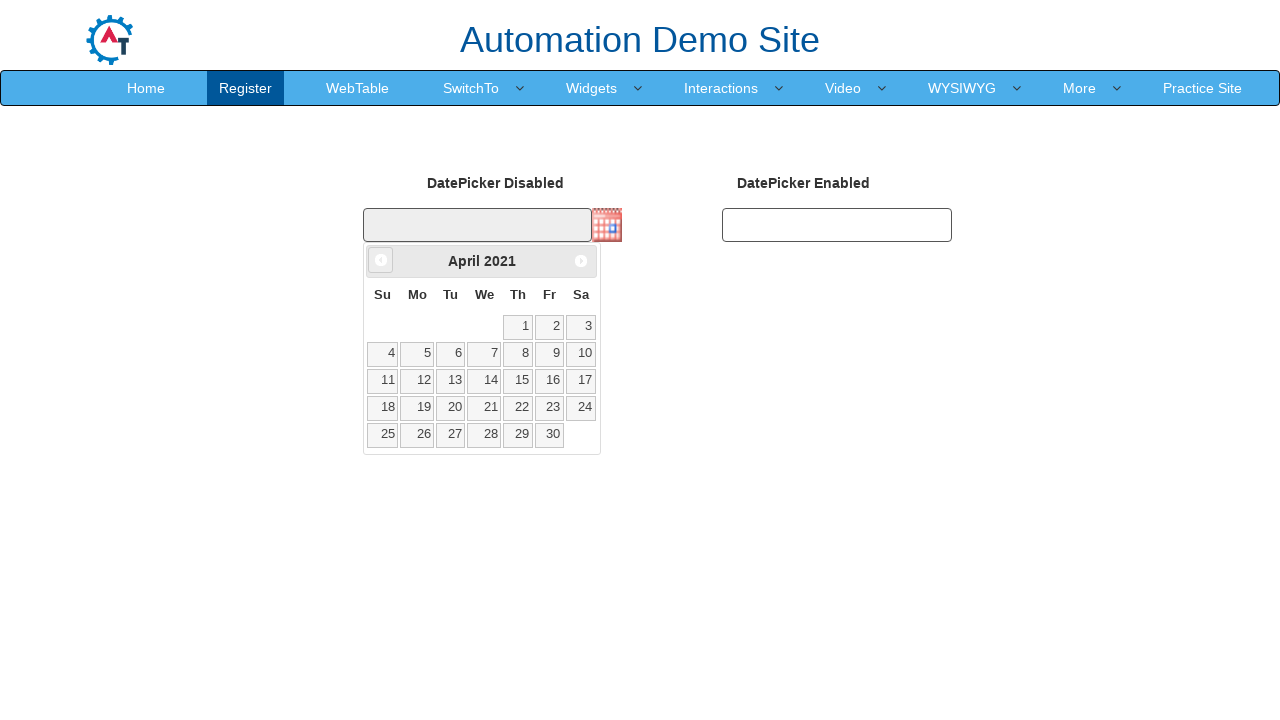

Updated current year value
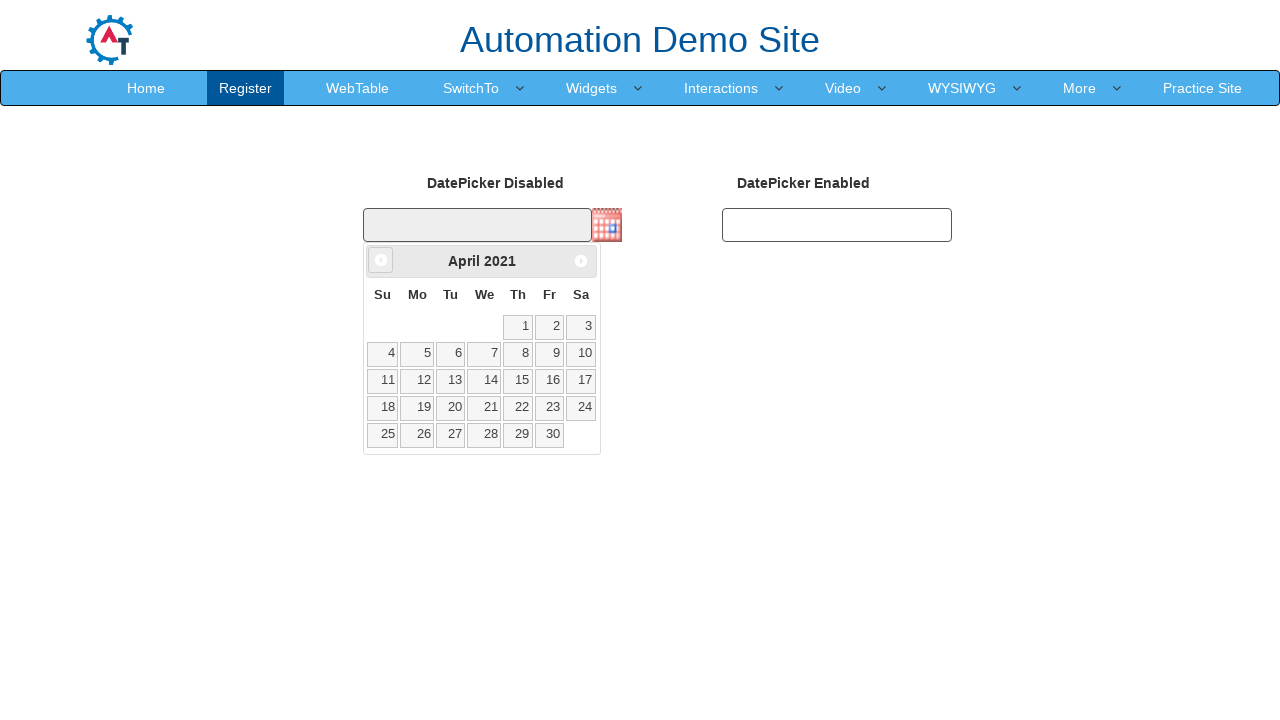

Clicked Prev button to navigate backwards (currently at April 2021) at (381, 260) on xpath=//span[text()='Prev']
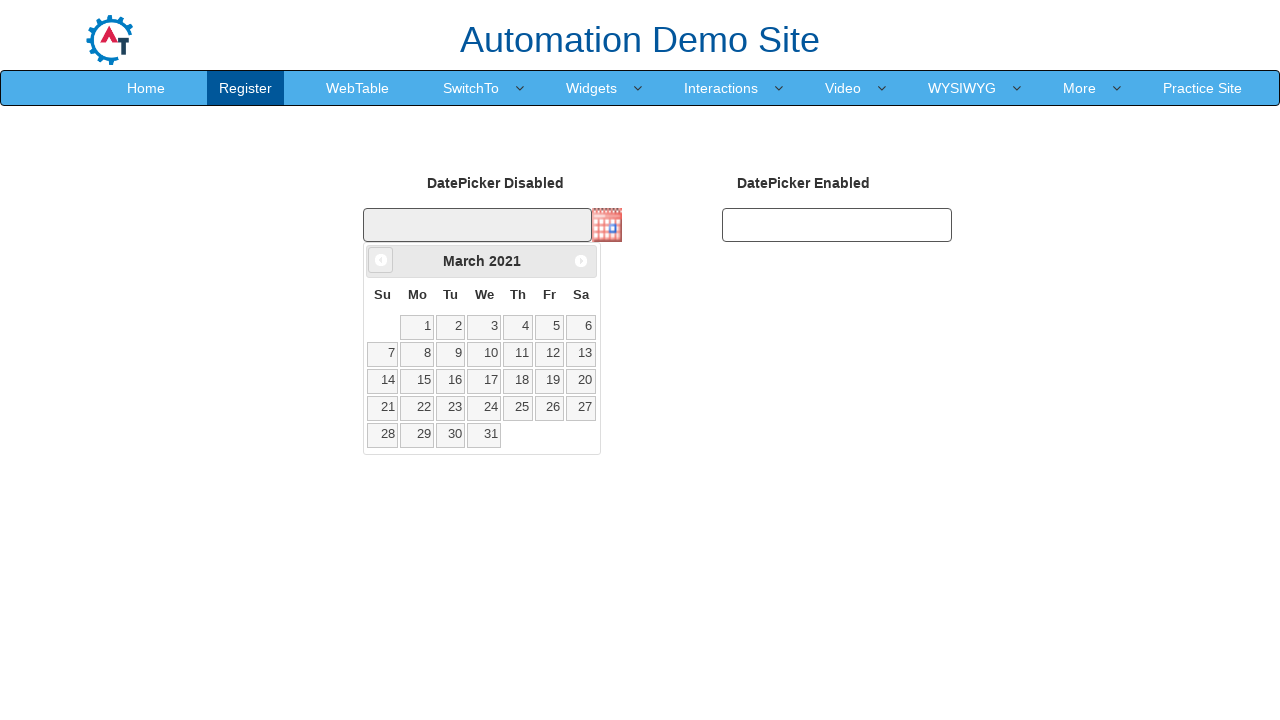

Updated current month value
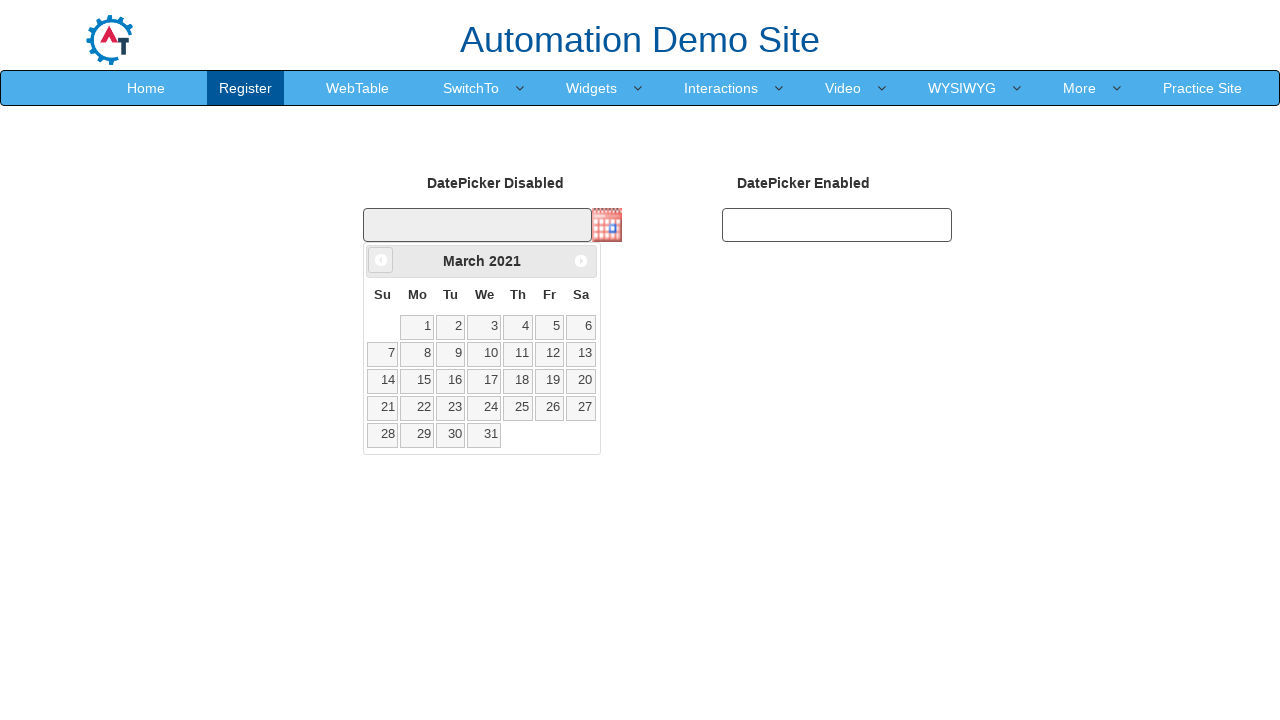

Updated current year value
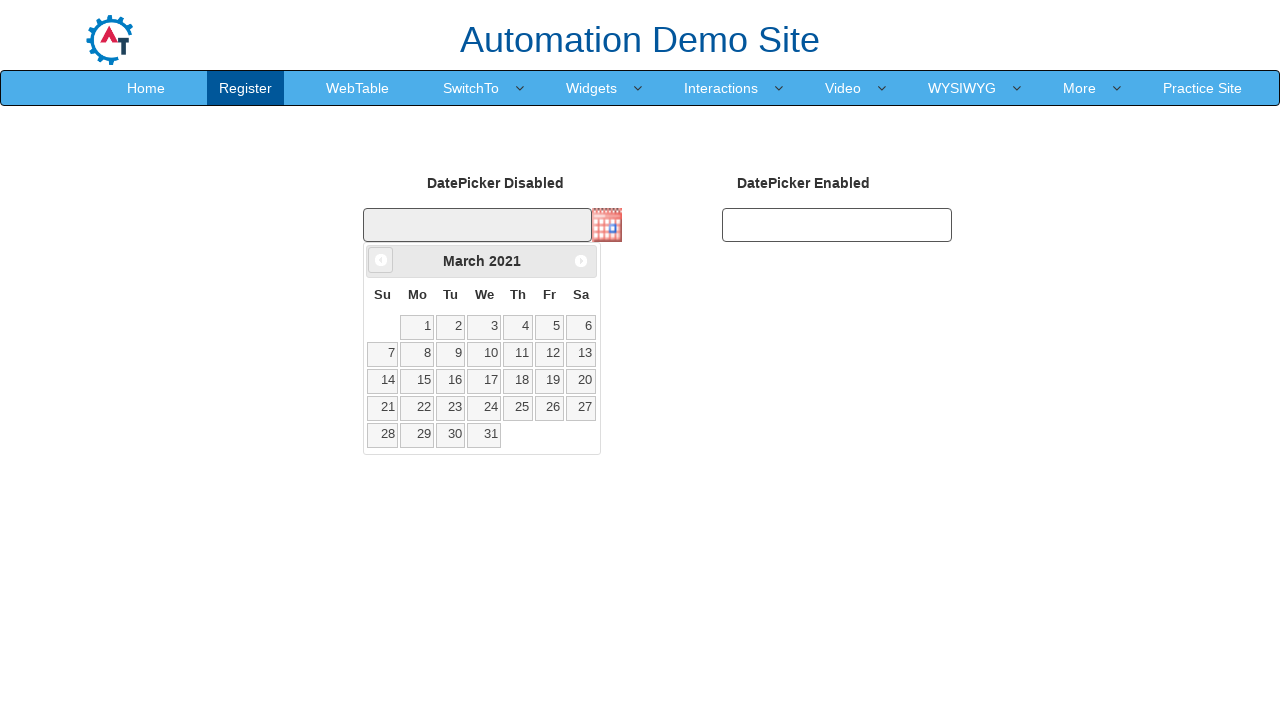

Clicked Prev button to navigate backwards (currently at March 2021) at (381, 260) on xpath=//span[text()='Prev']
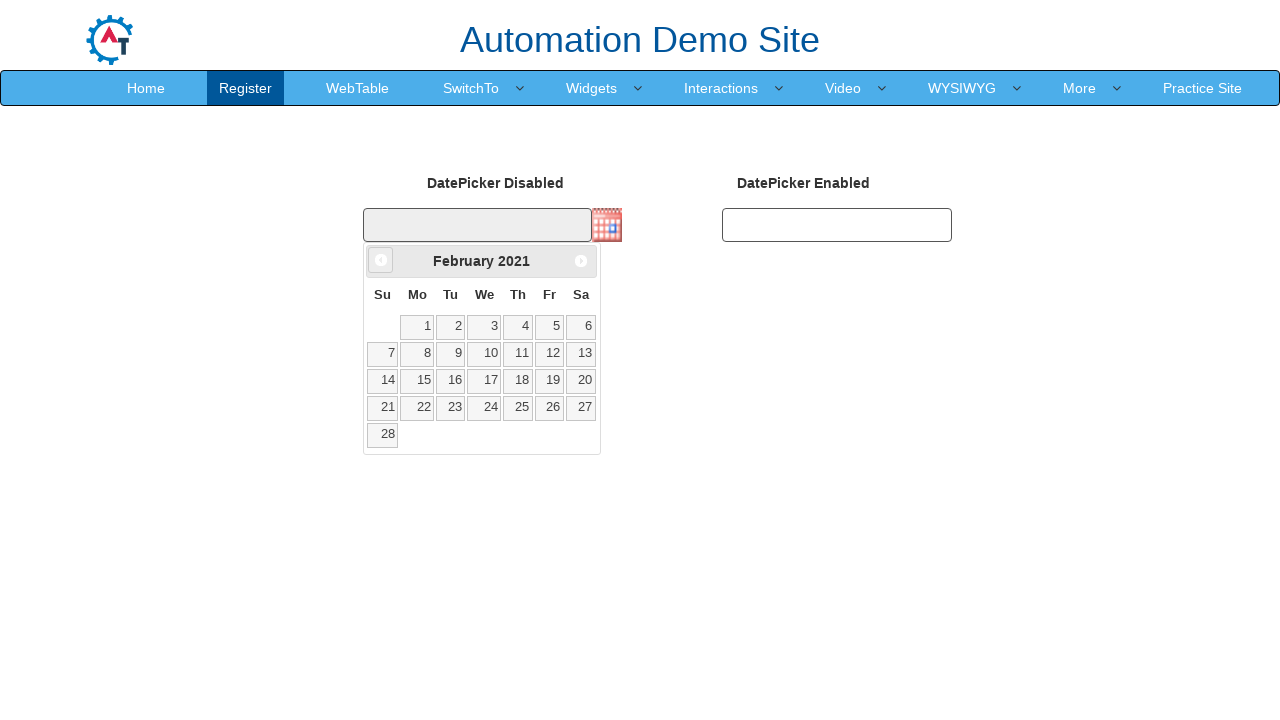

Updated current month value
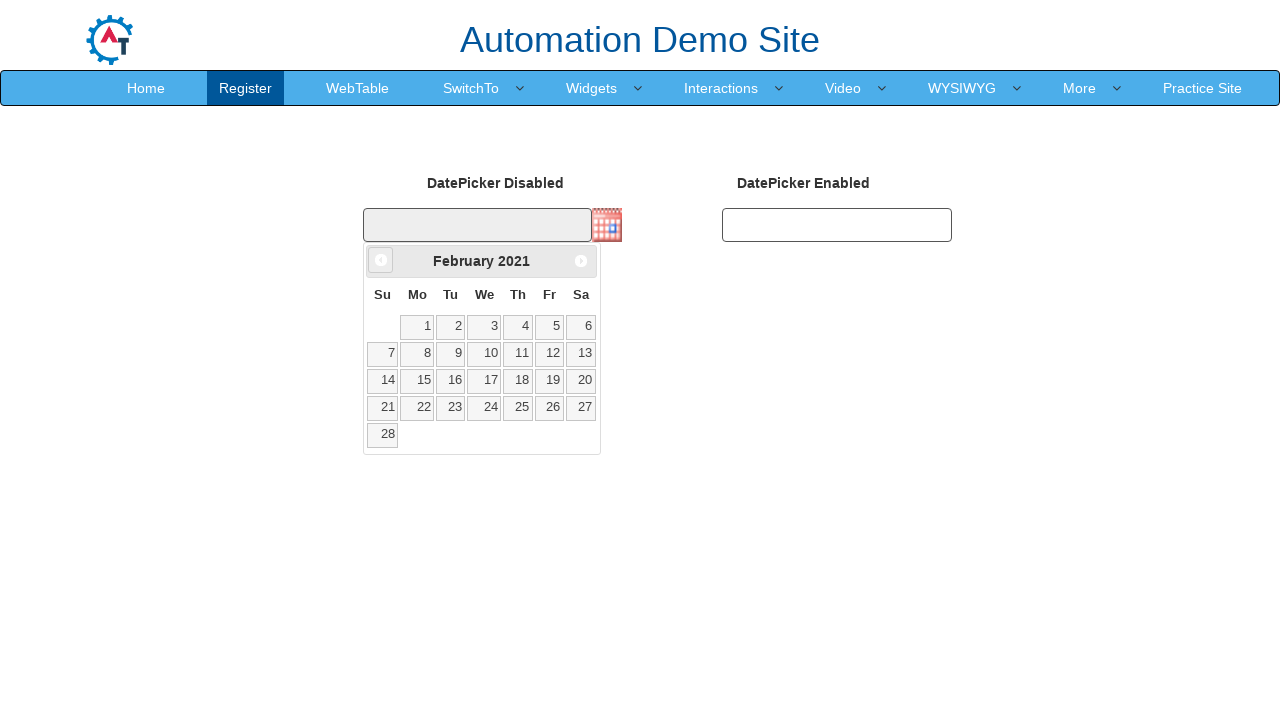

Updated current year value
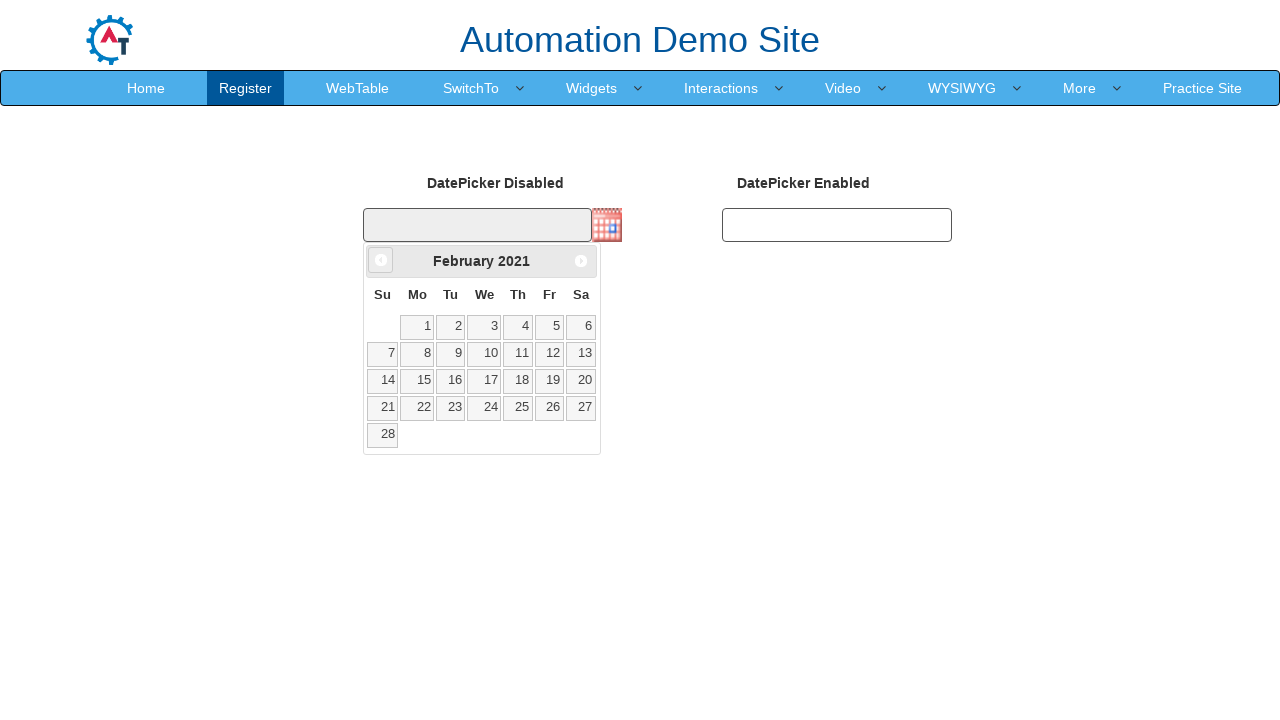

Clicked Prev button to navigate backwards (currently at February 2021) at (381, 260) on xpath=//span[text()='Prev']
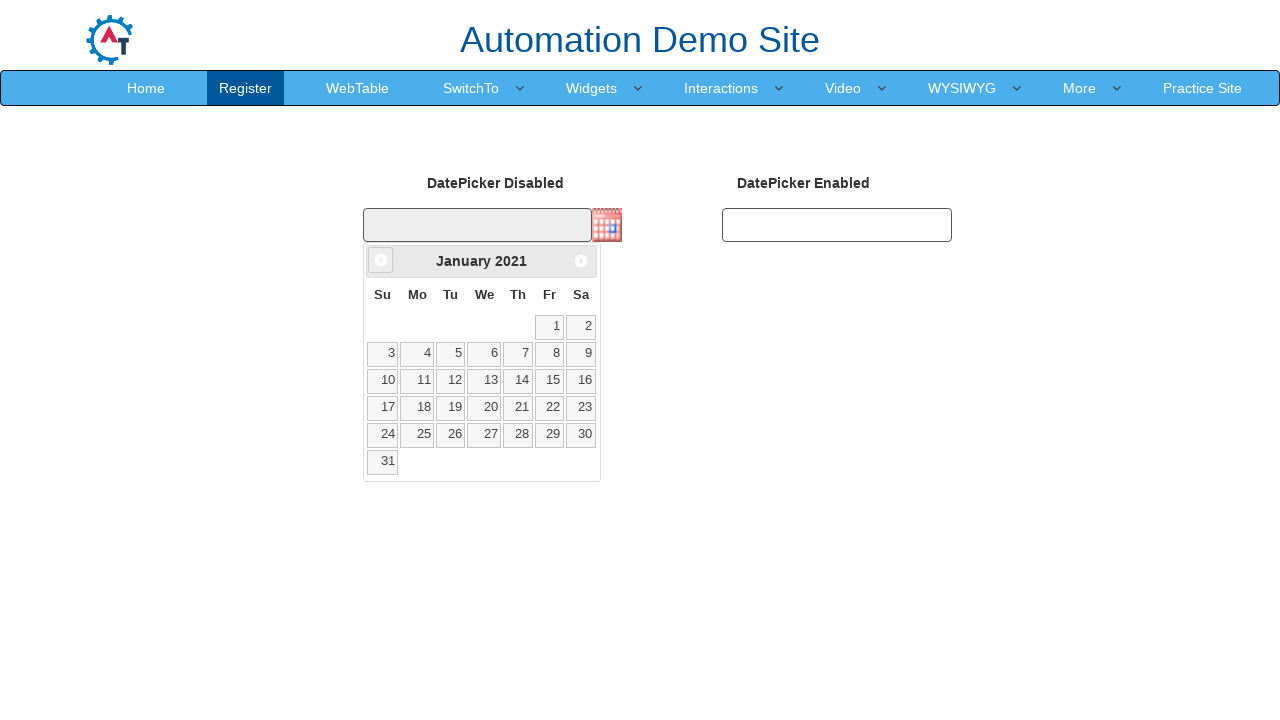

Updated current month value
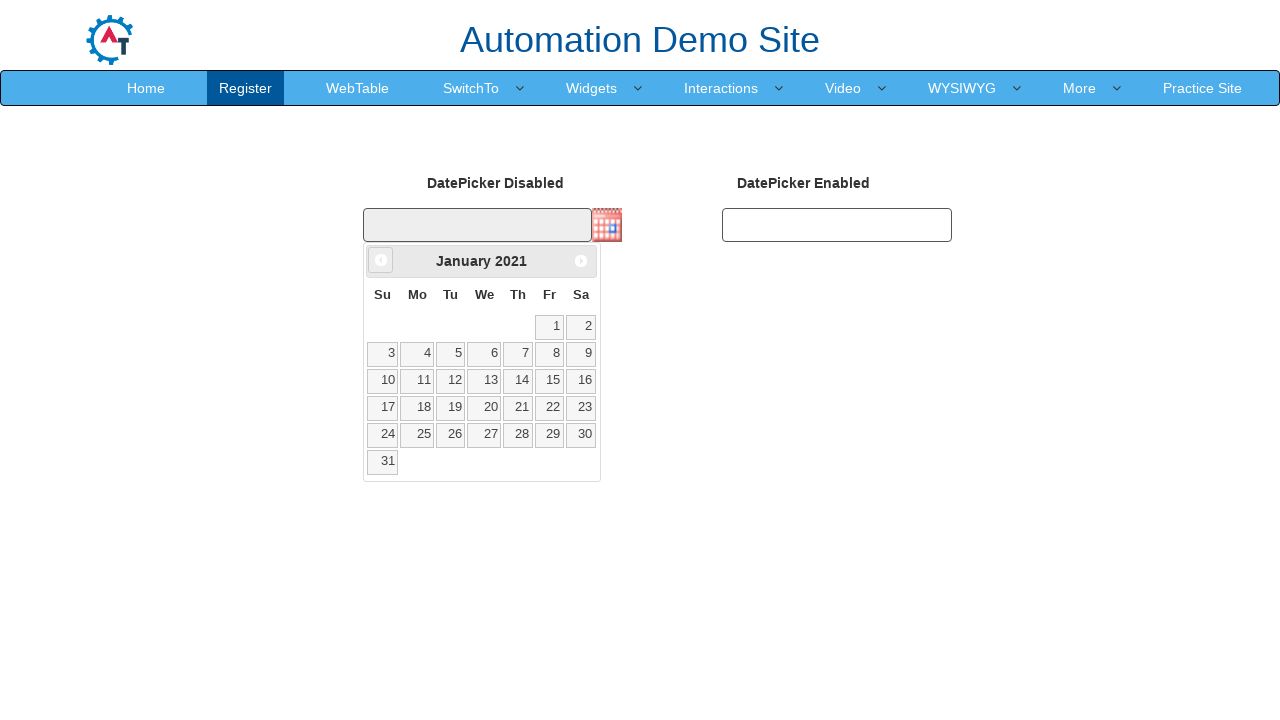

Updated current year value
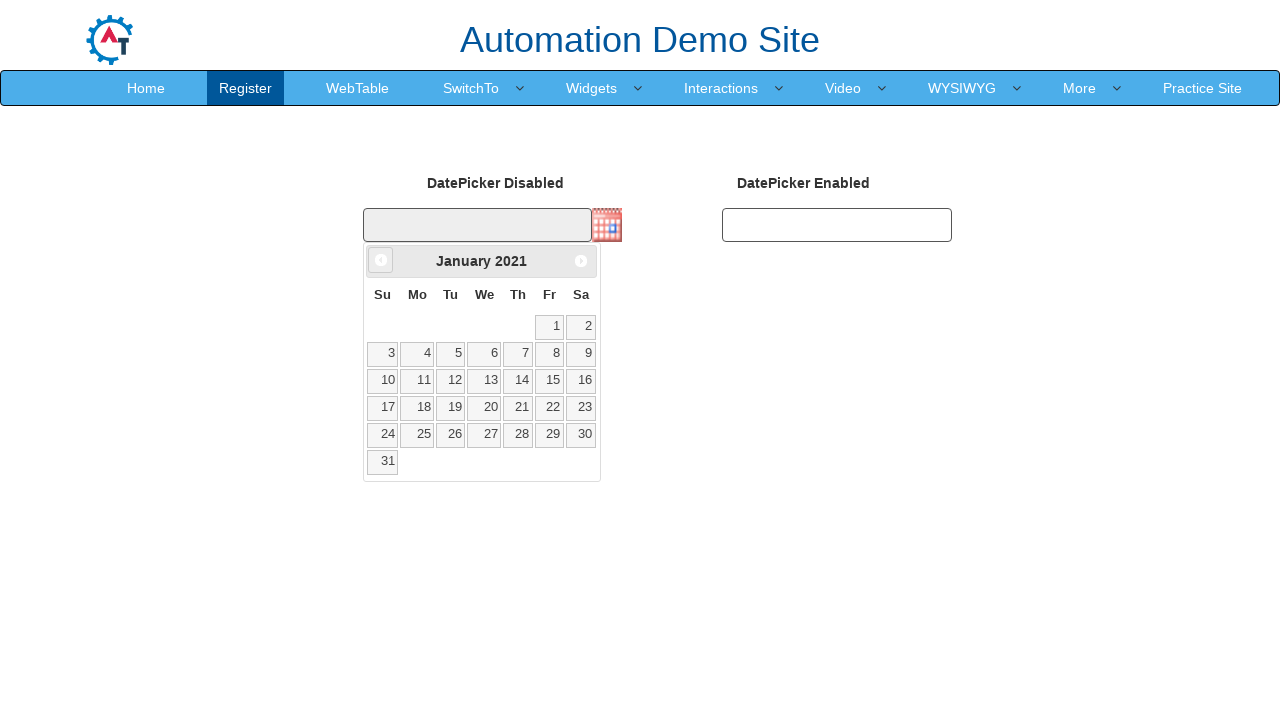

Clicked Prev button to navigate backwards (currently at January 2021) at (381, 260) on xpath=//span[text()='Prev']
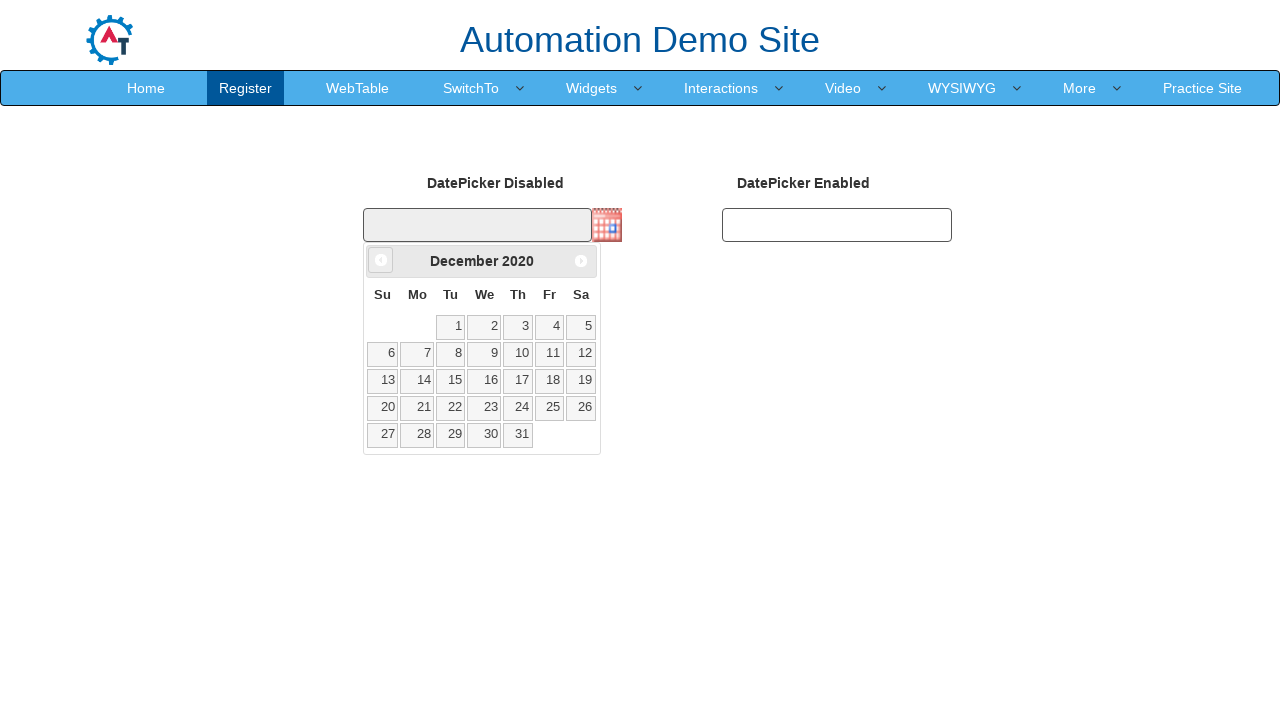

Updated current month value
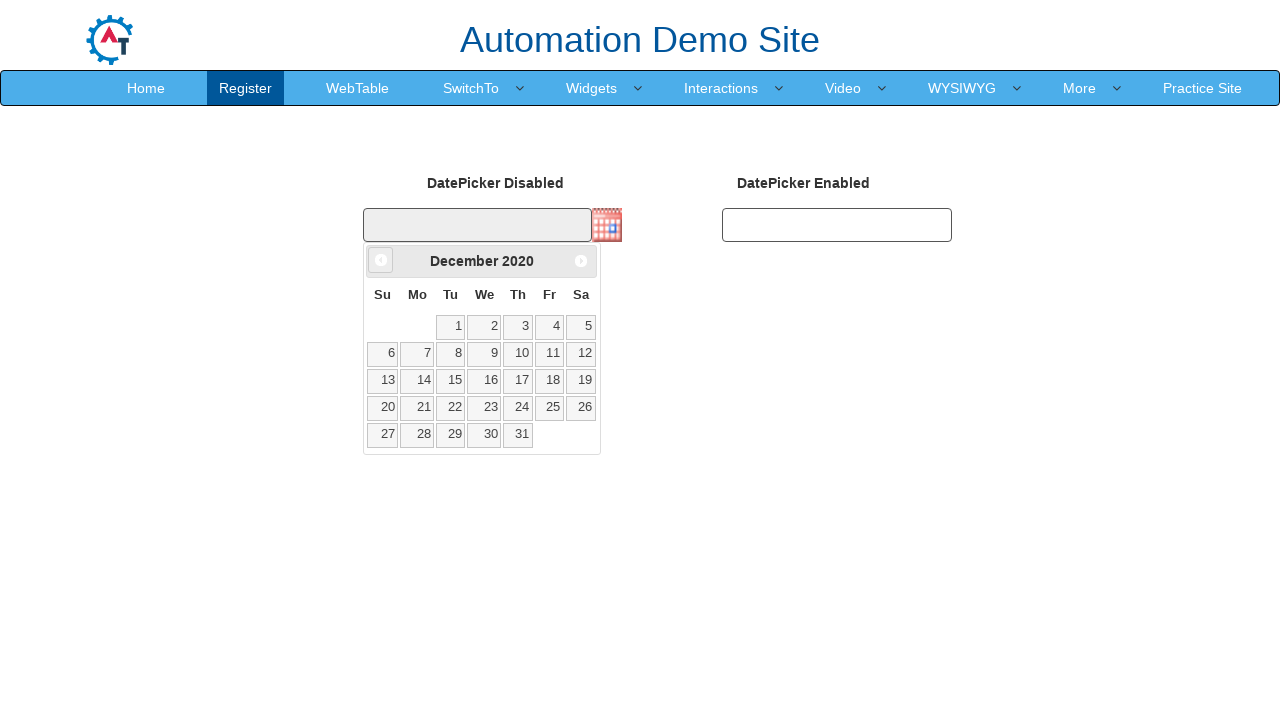

Updated current year value
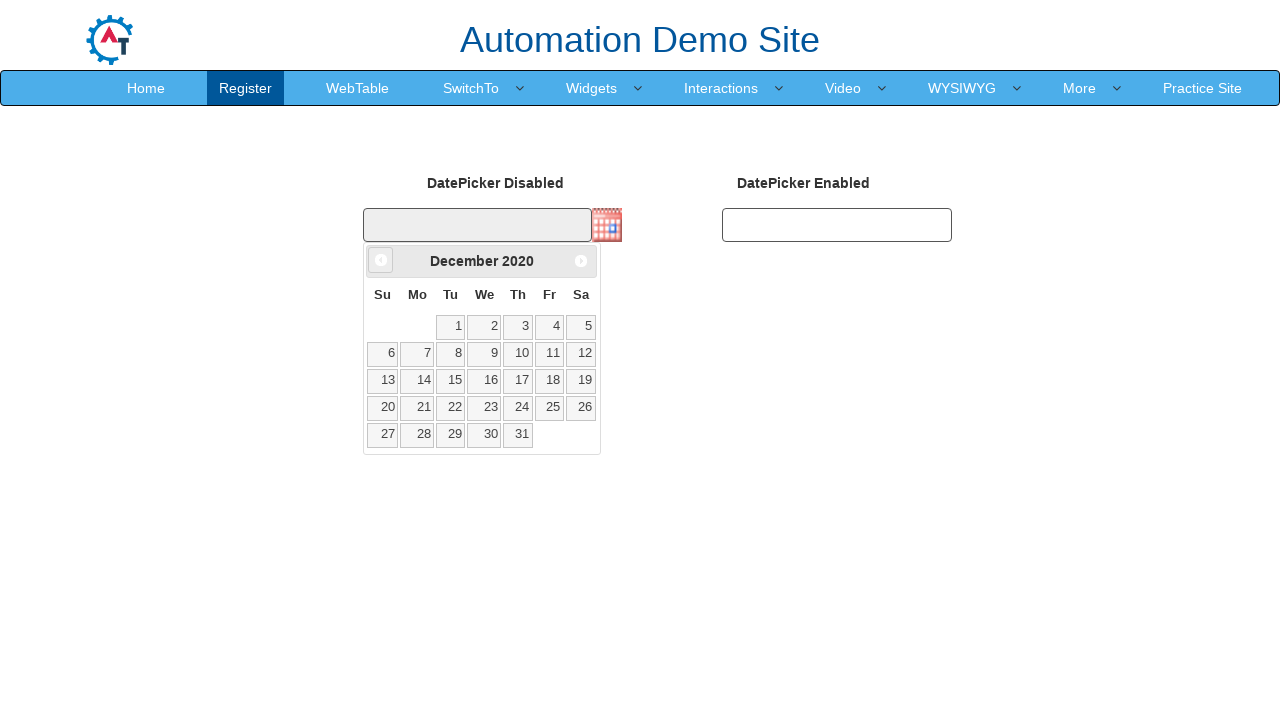

Clicked Prev button to navigate backwards (currently at December 2020) at (381, 260) on xpath=//span[text()='Prev']
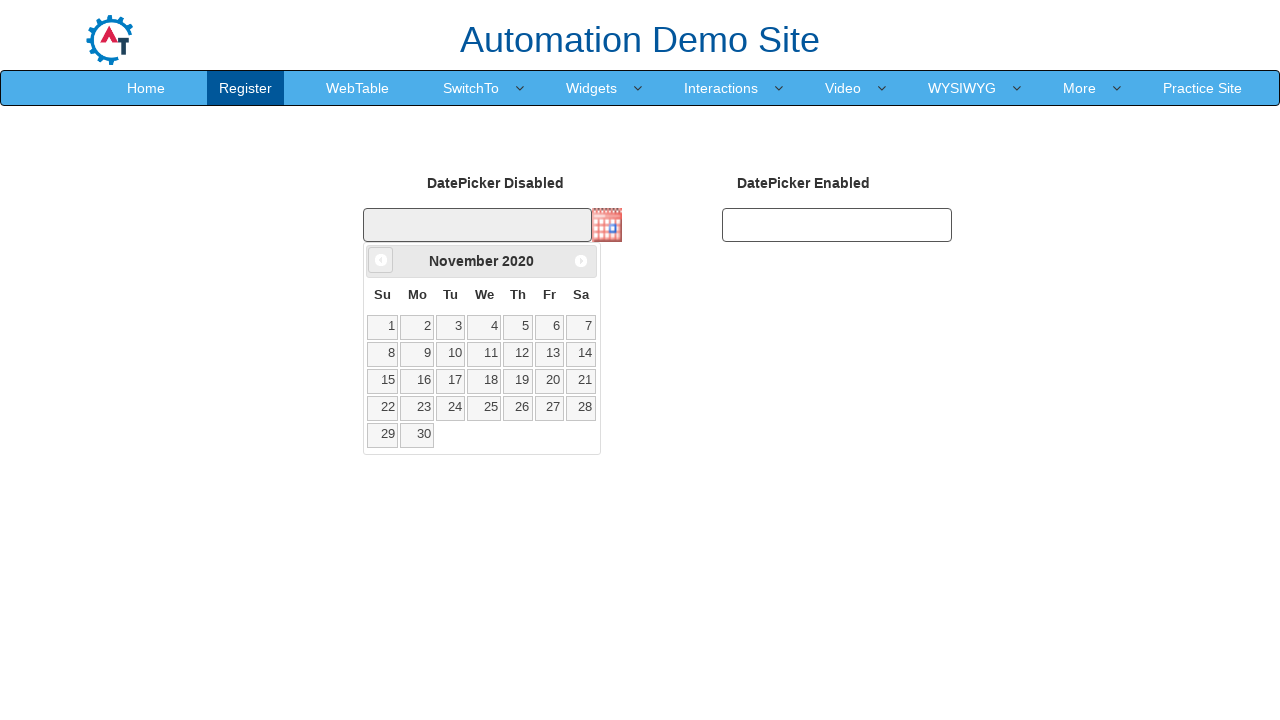

Updated current month value
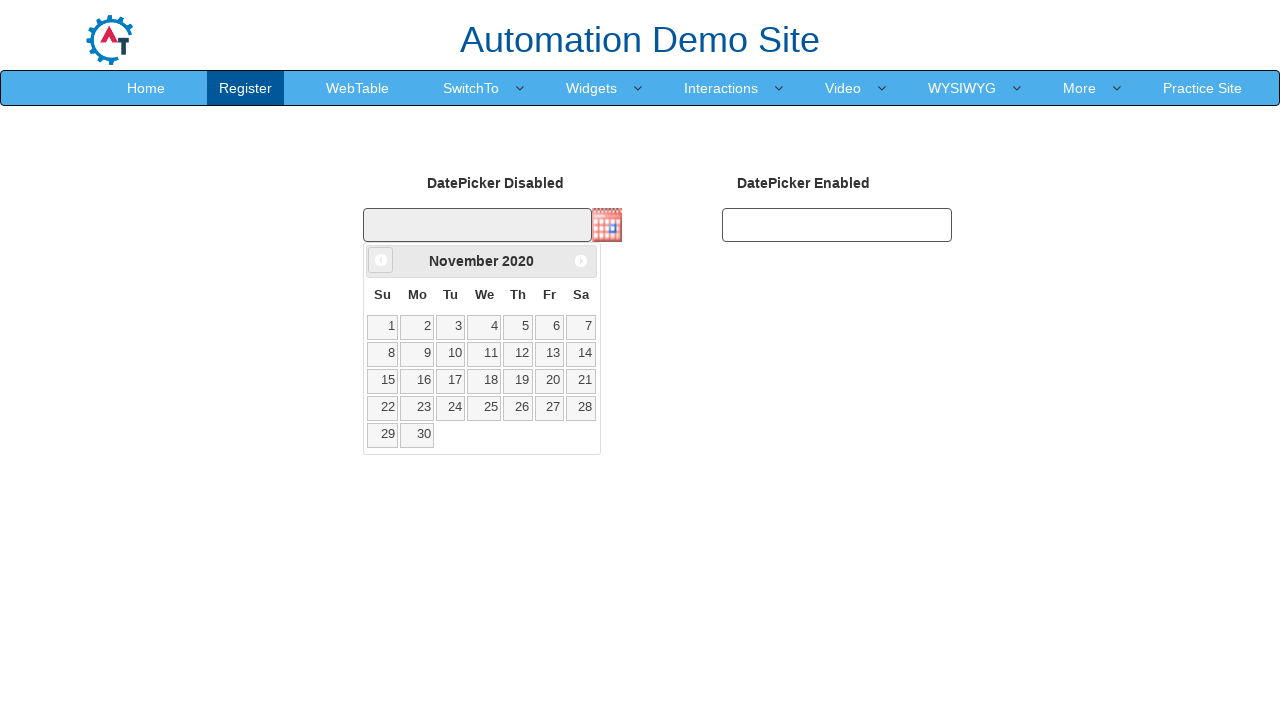

Updated current year value
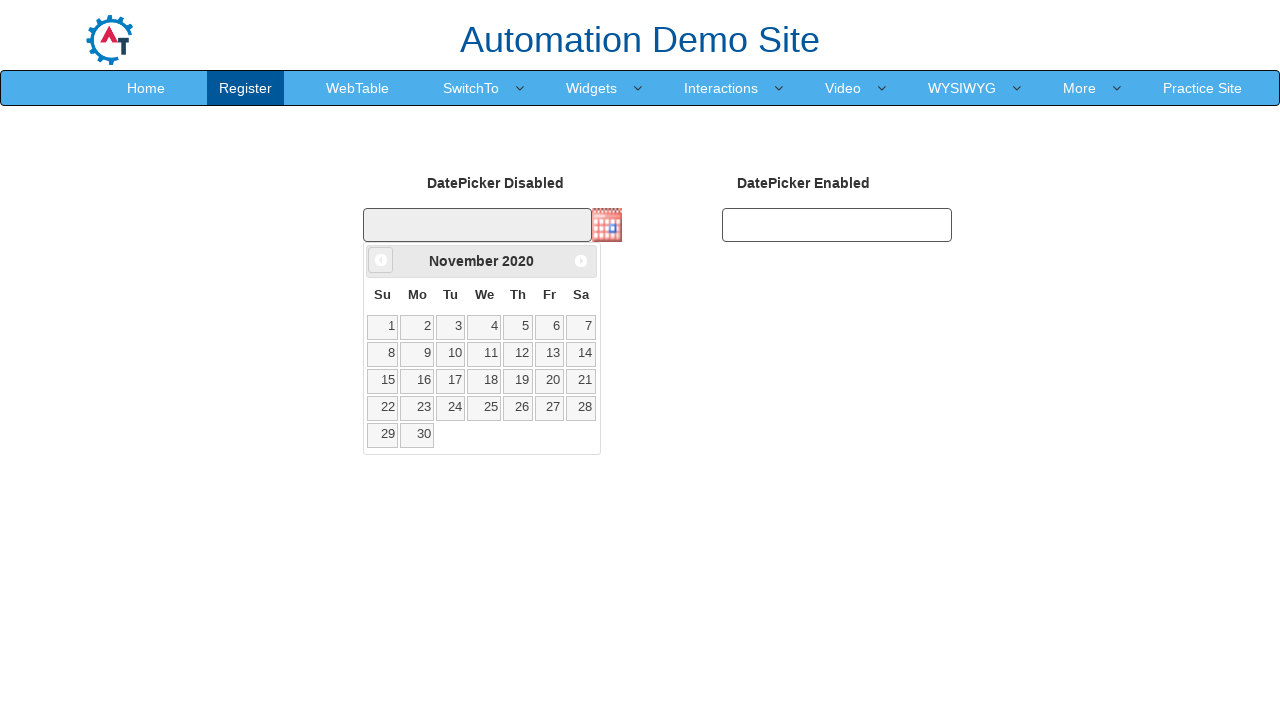

Clicked Prev button to navigate backwards (currently at November 2020) at (381, 260) on xpath=//span[text()='Prev']
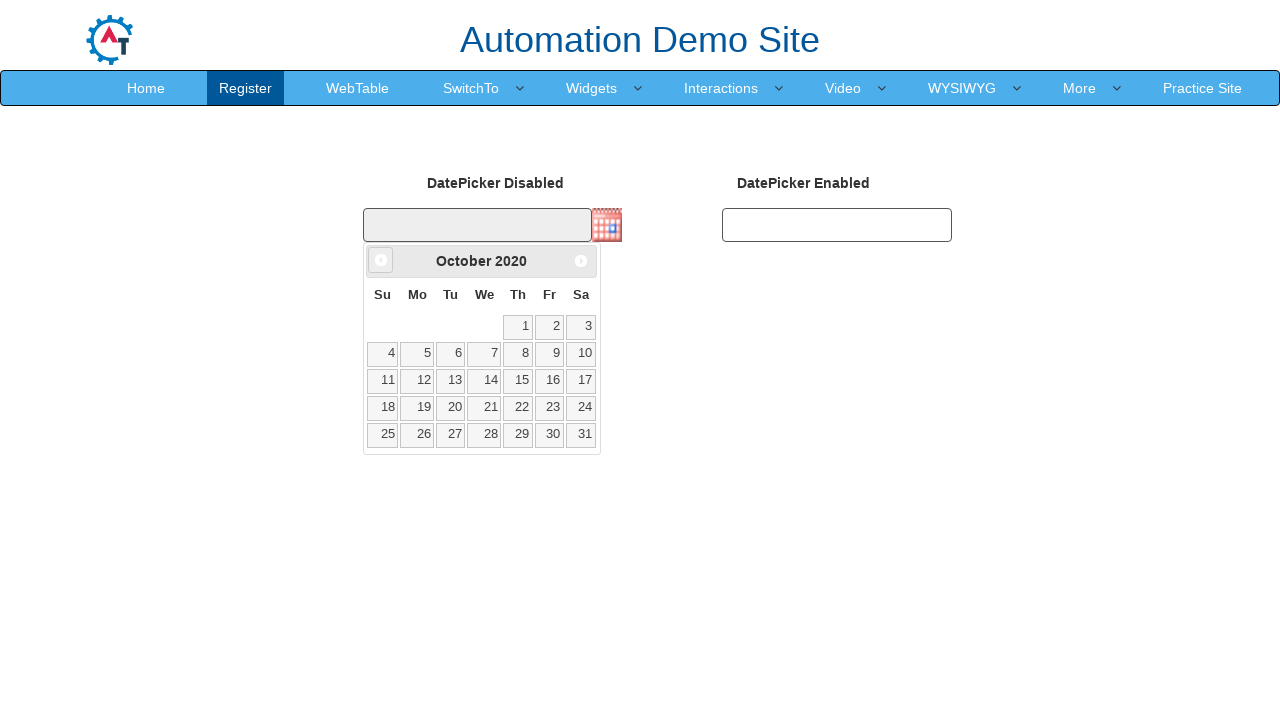

Updated current month value
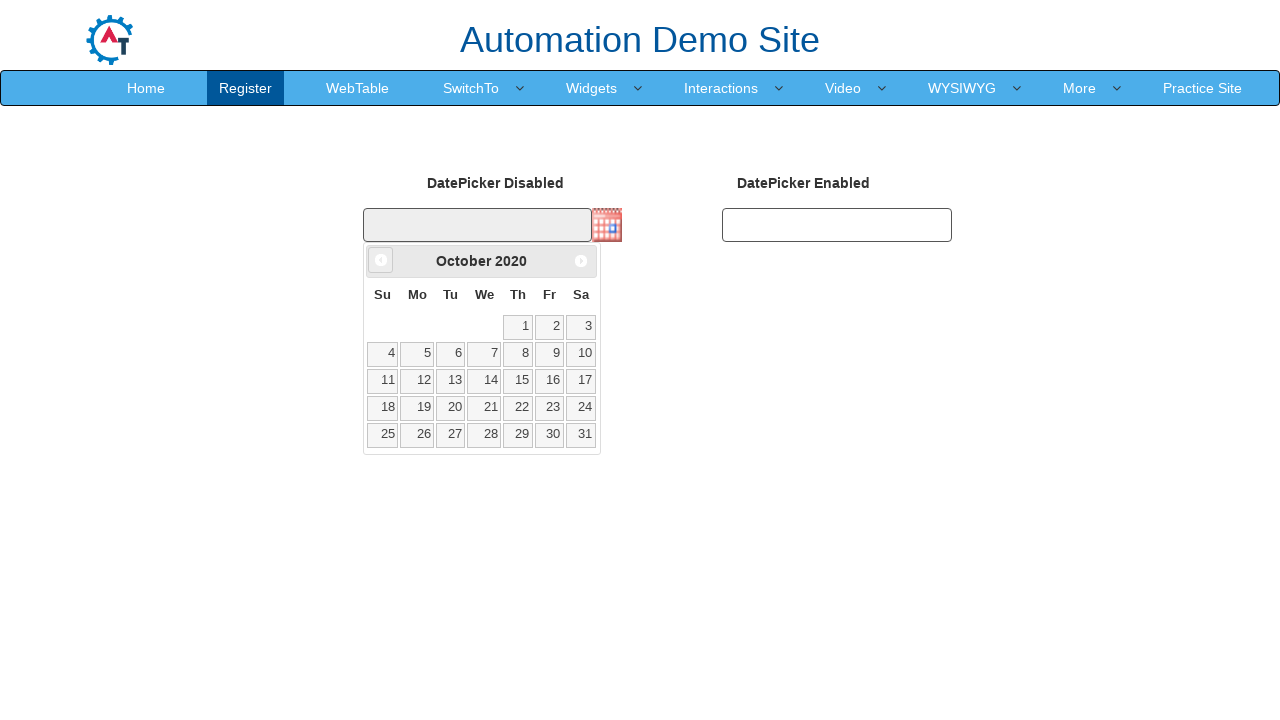

Updated current year value
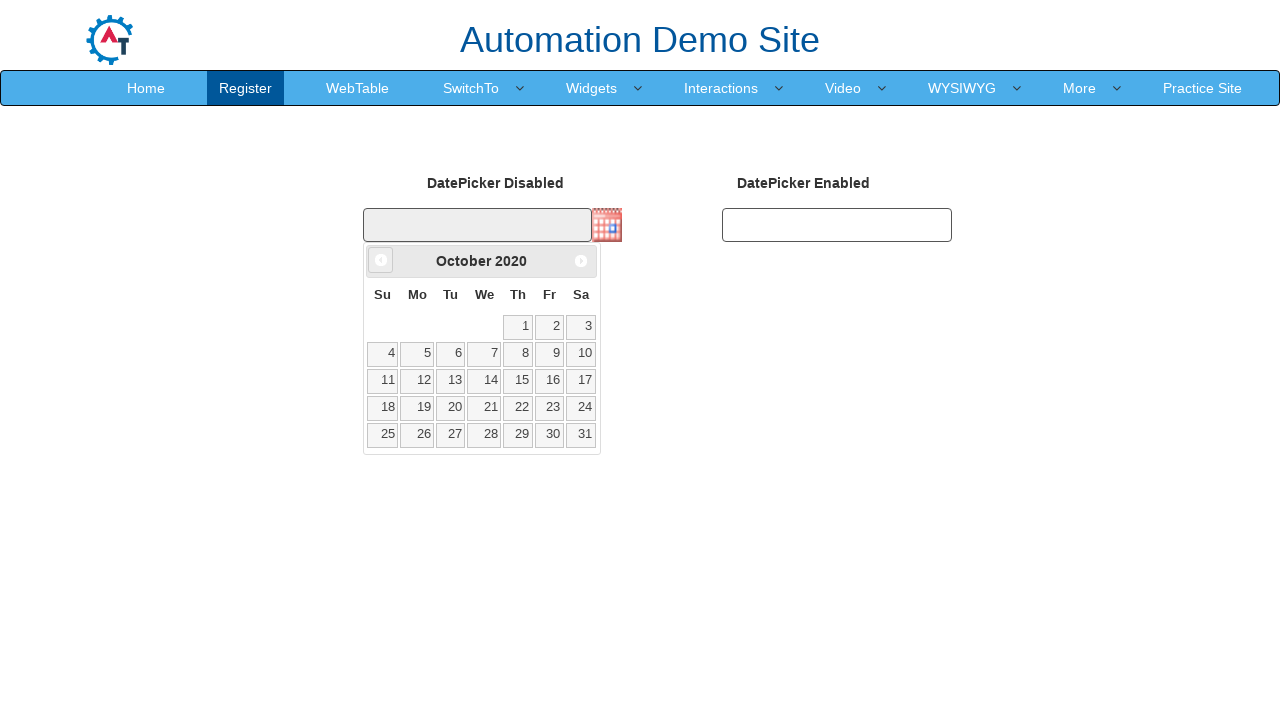

Clicked Prev button to navigate backwards (currently at October 2020) at (381, 260) on xpath=//span[text()='Prev']
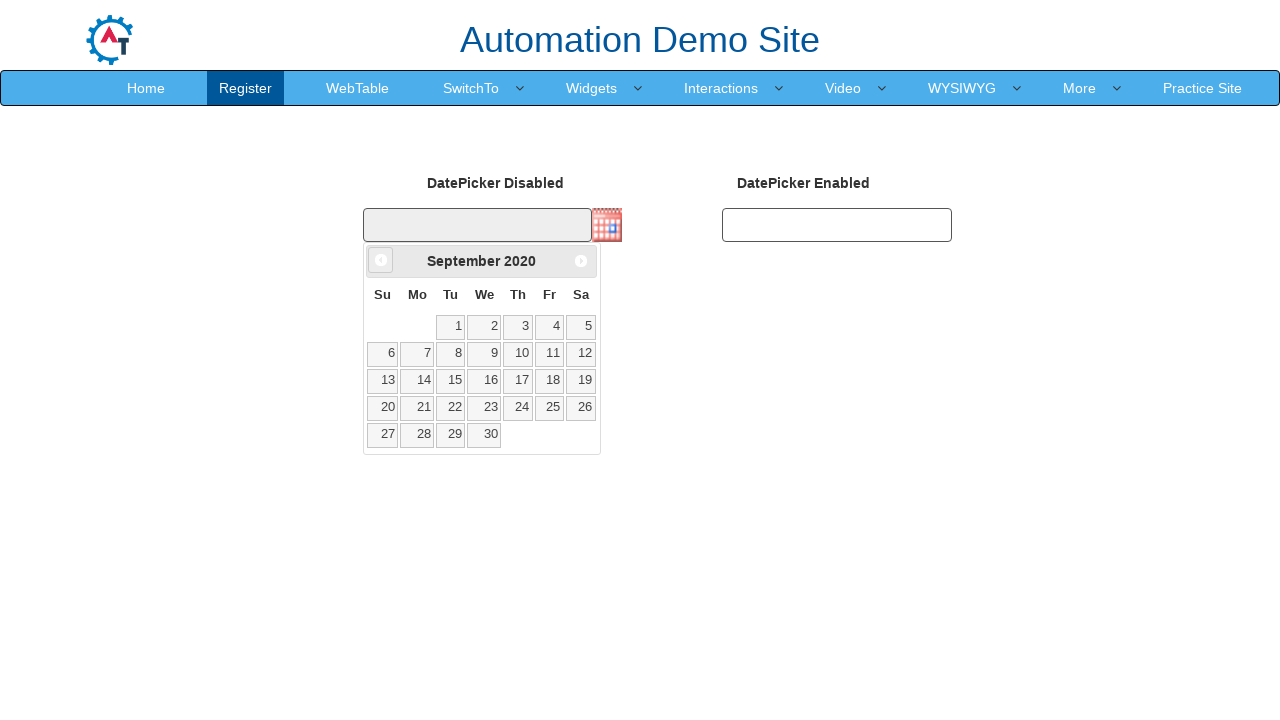

Updated current month value
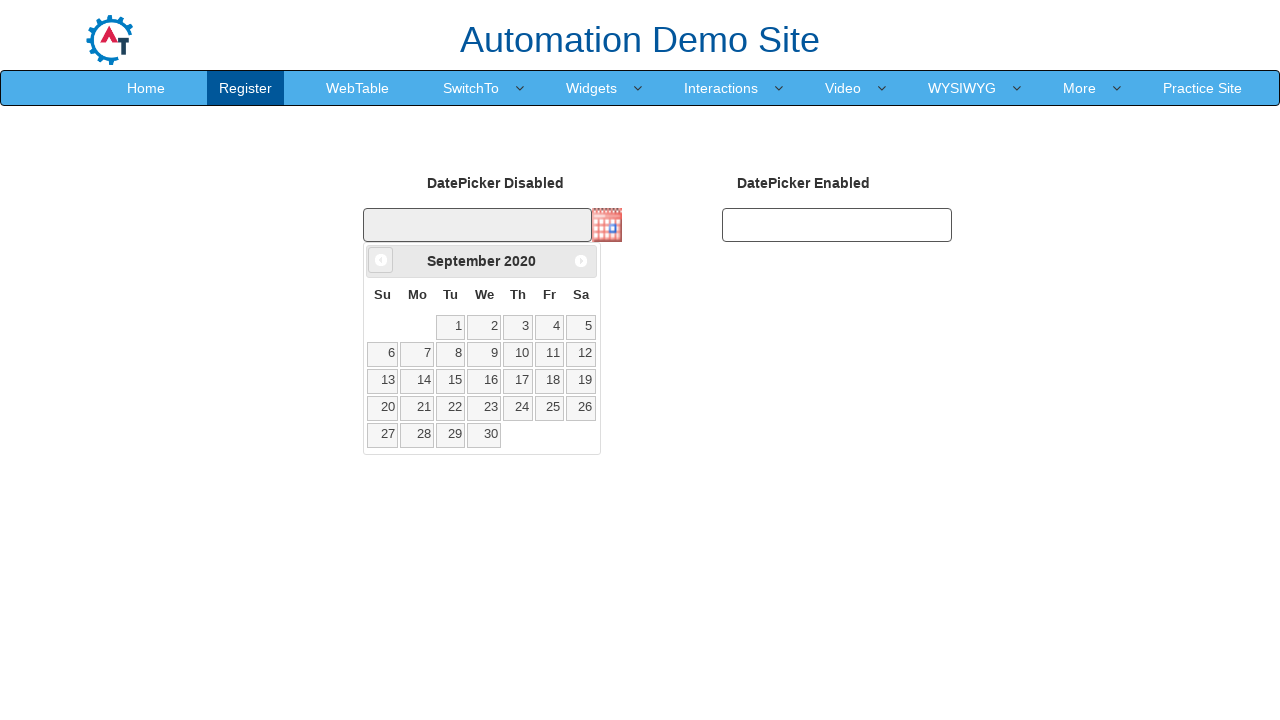

Updated current year value
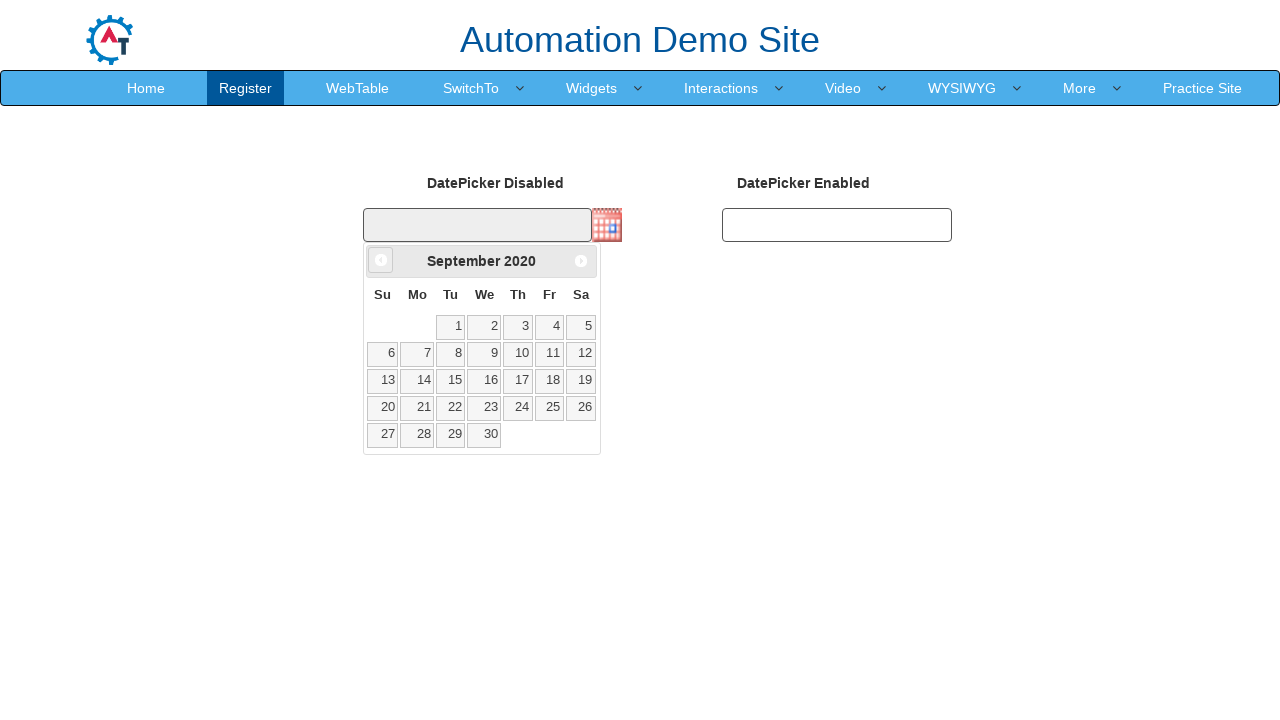

Clicked Prev button to navigate backwards (currently at September 2020) at (381, 260) on xpath=//span[text()='Prev']
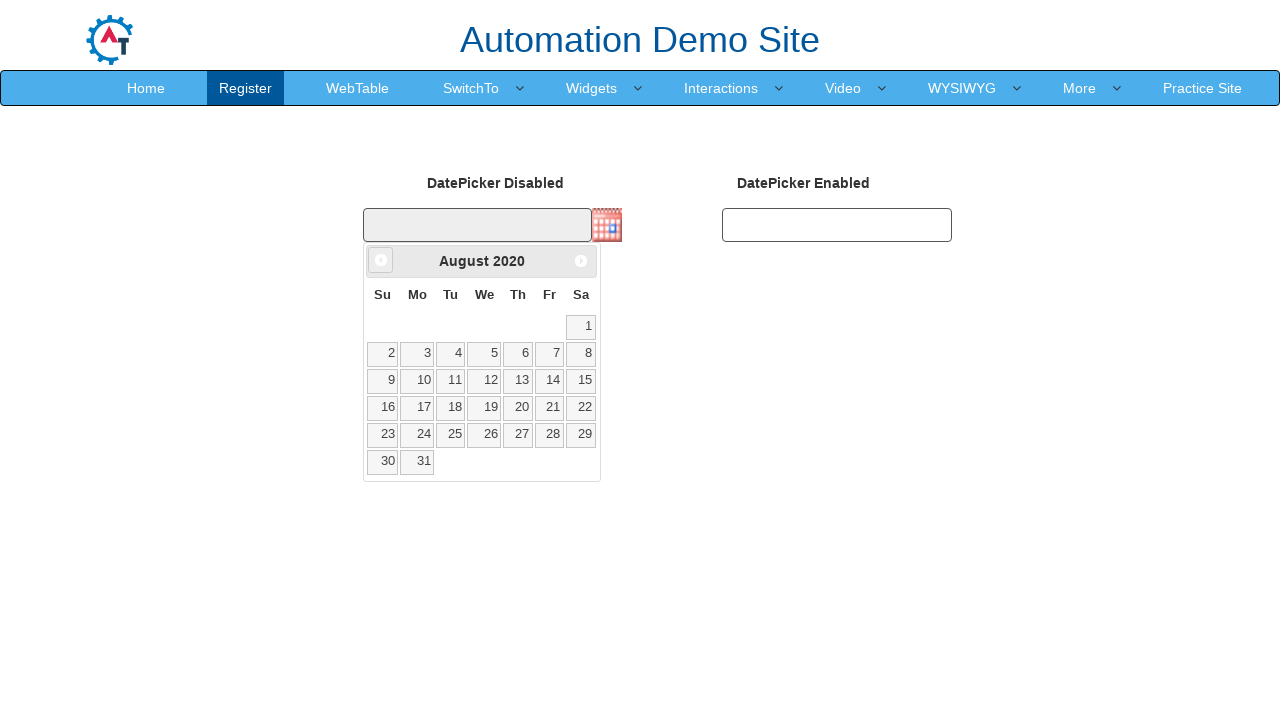

Updated current month value
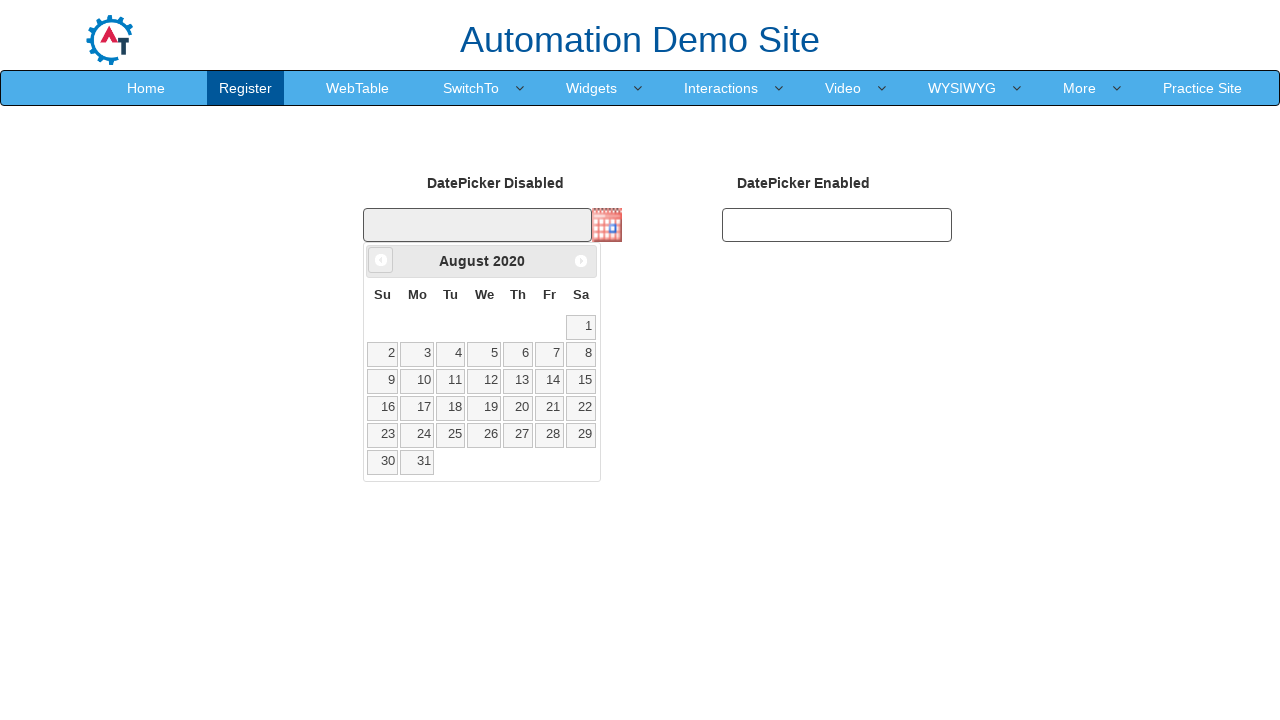

Updated current year value
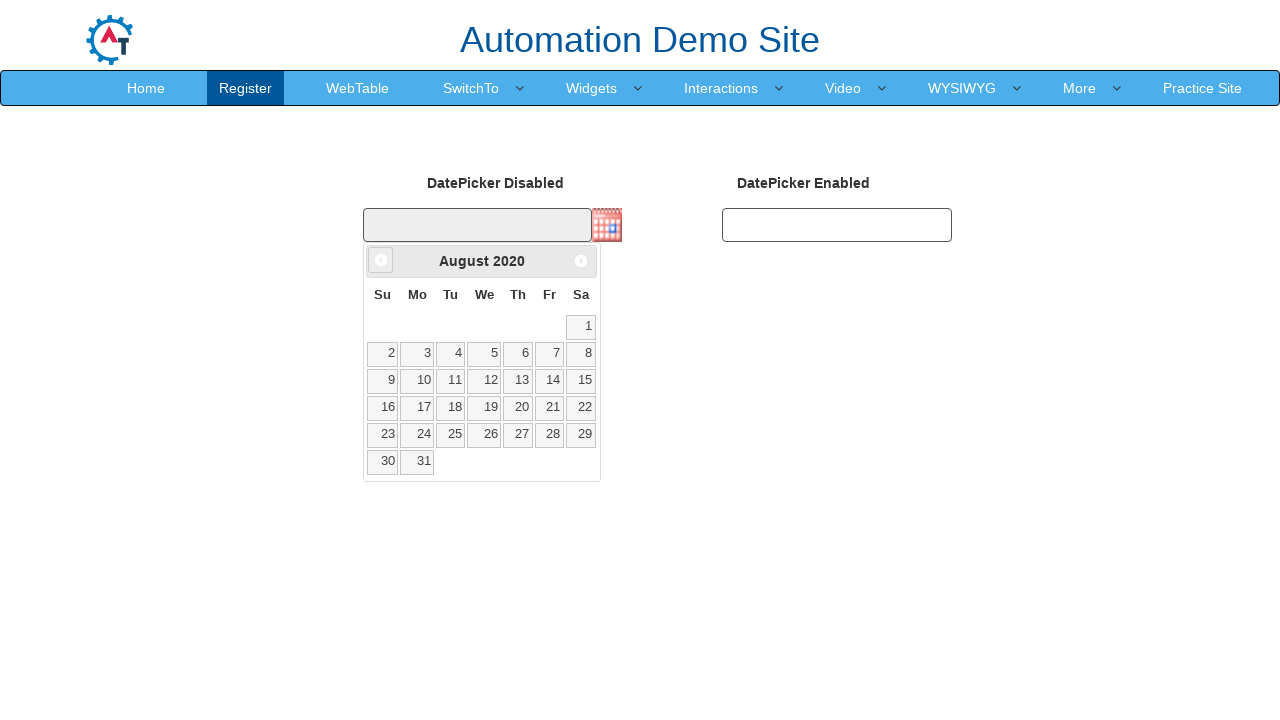

Clicked Prev button to navigate backwards (currently at August 2020) at (381, 260) on xpath=//span[text()='Prev']
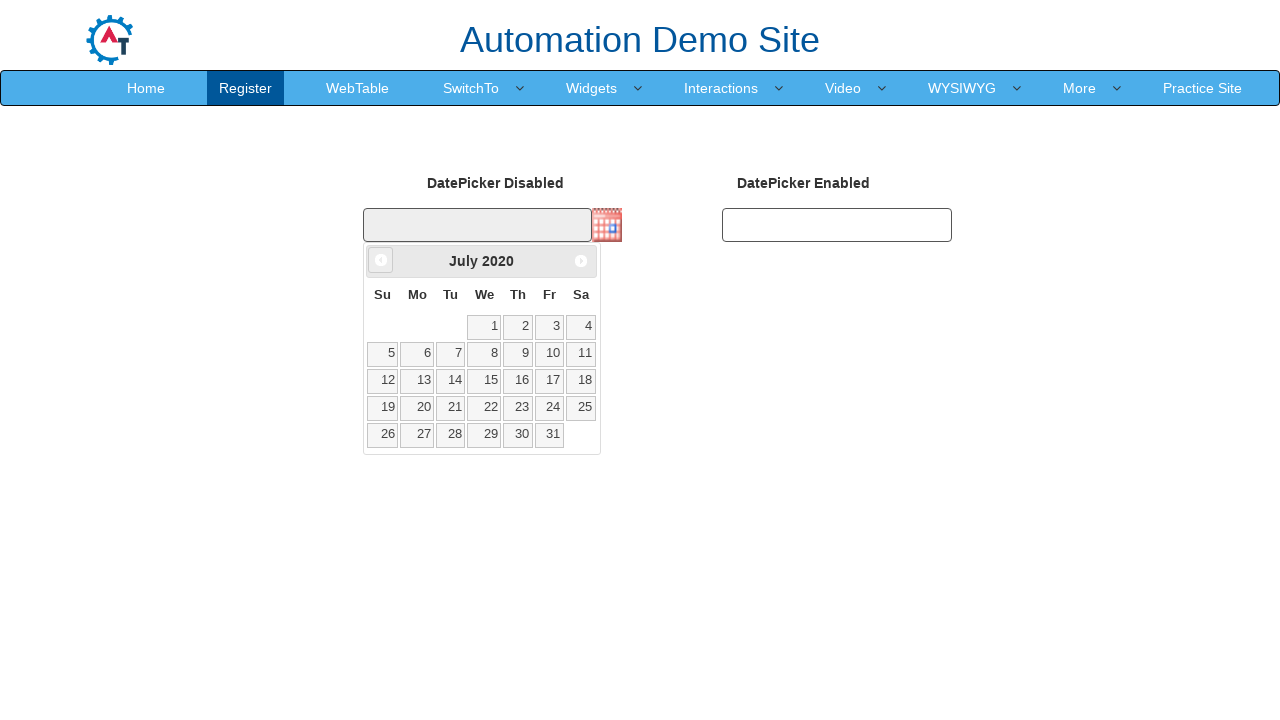

Updated current month value
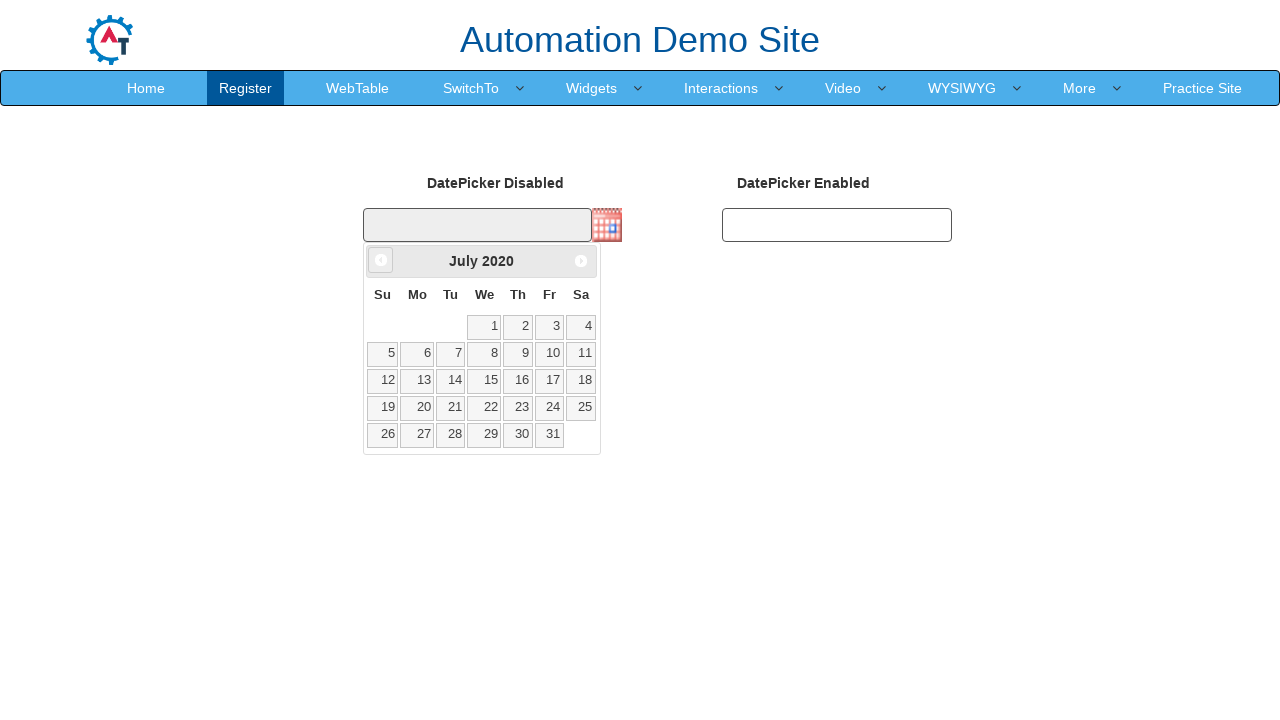

Updated current year value
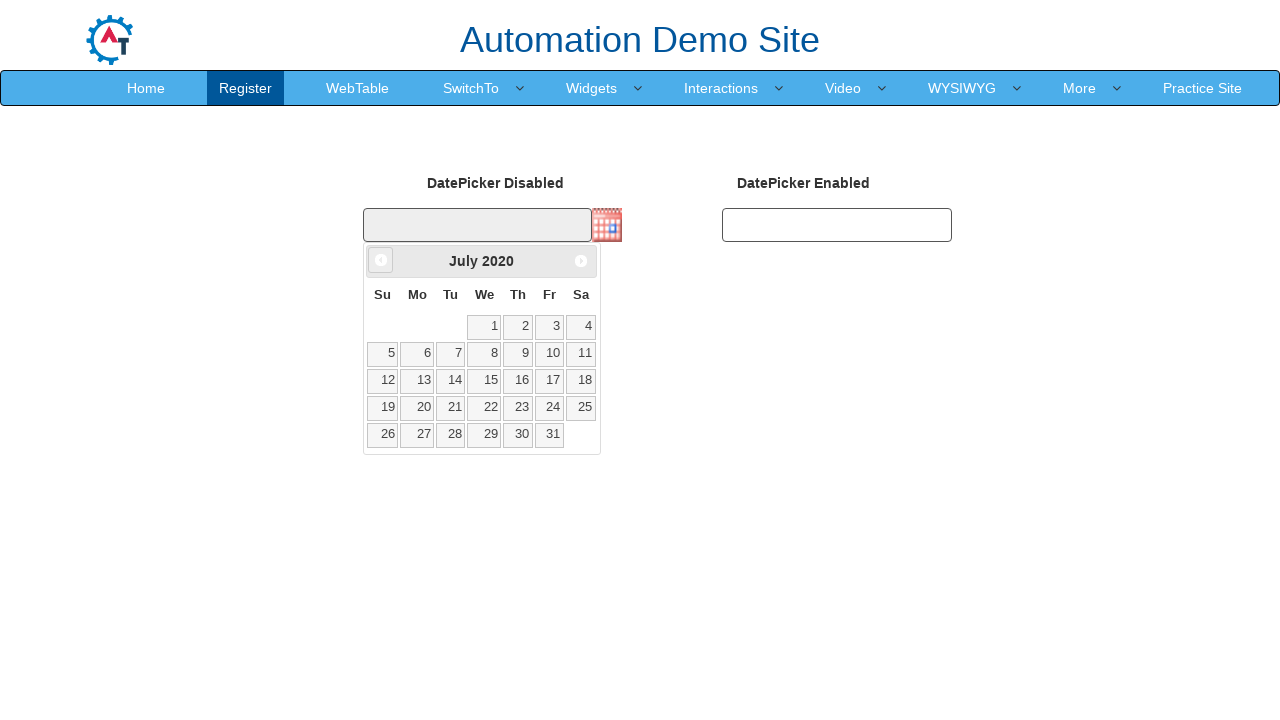

Clicked Prev button to navigate backwards (currently at July 2020) at (381, 260) on xpath=//span[text()='Prev']
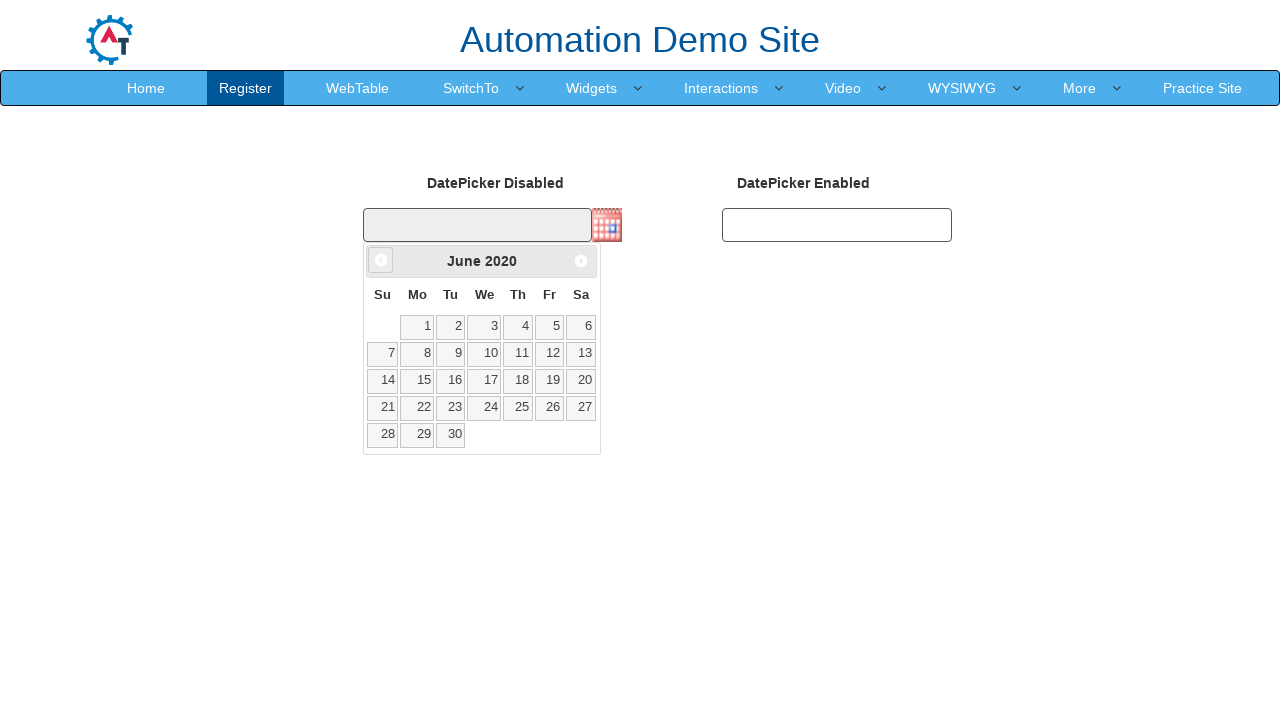

Updated current month value
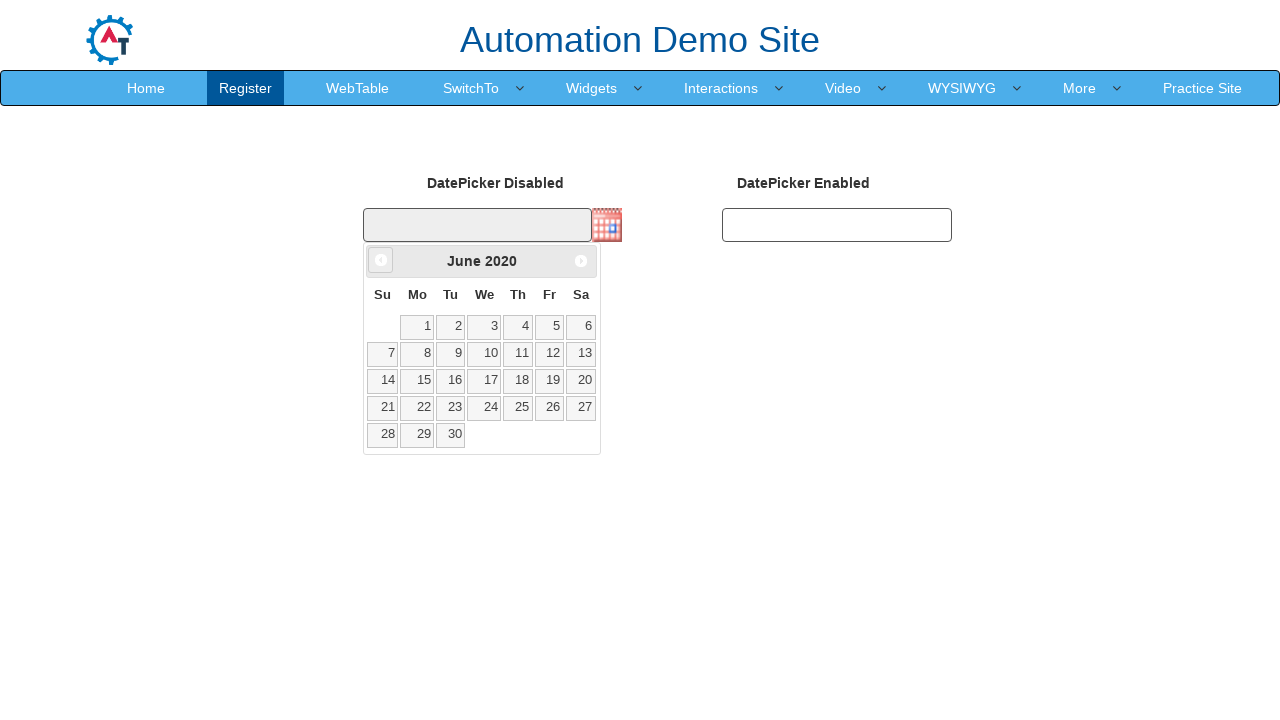

Updated current year value
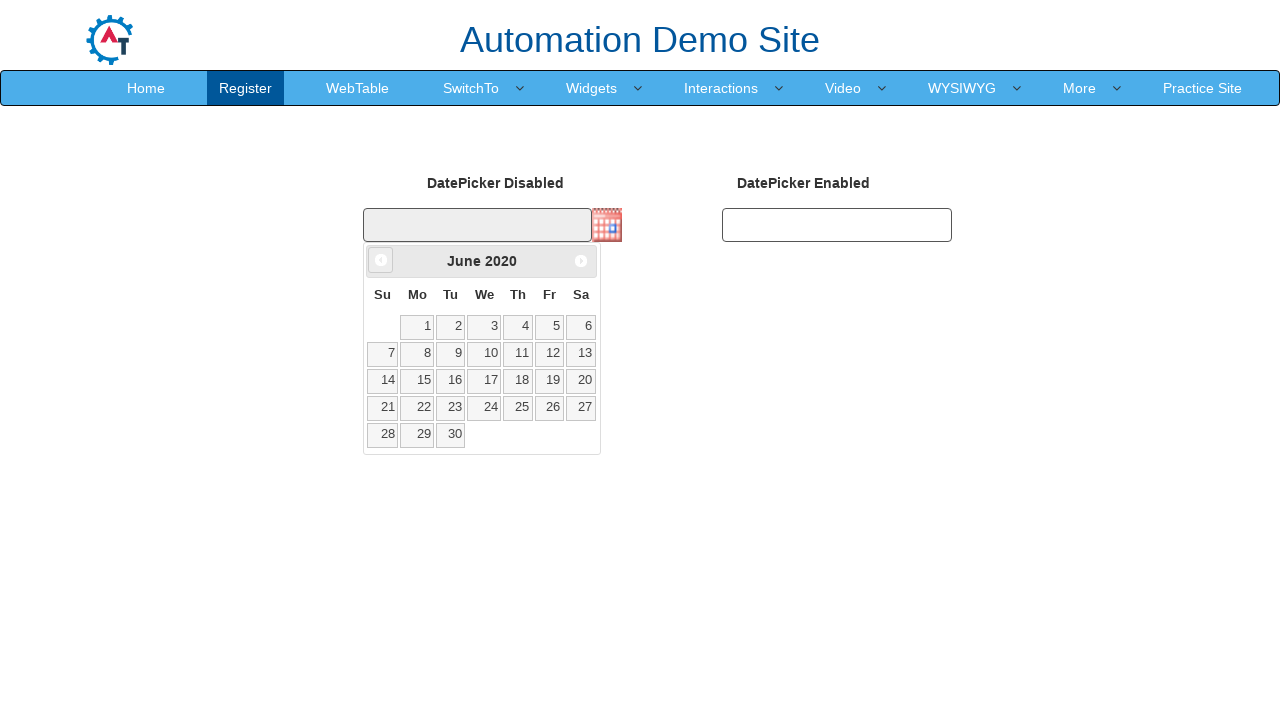

Clicked Prev button to navigate backwards (currently at June 2020) at (381, 260) on xpath=//span[text()='Prev']
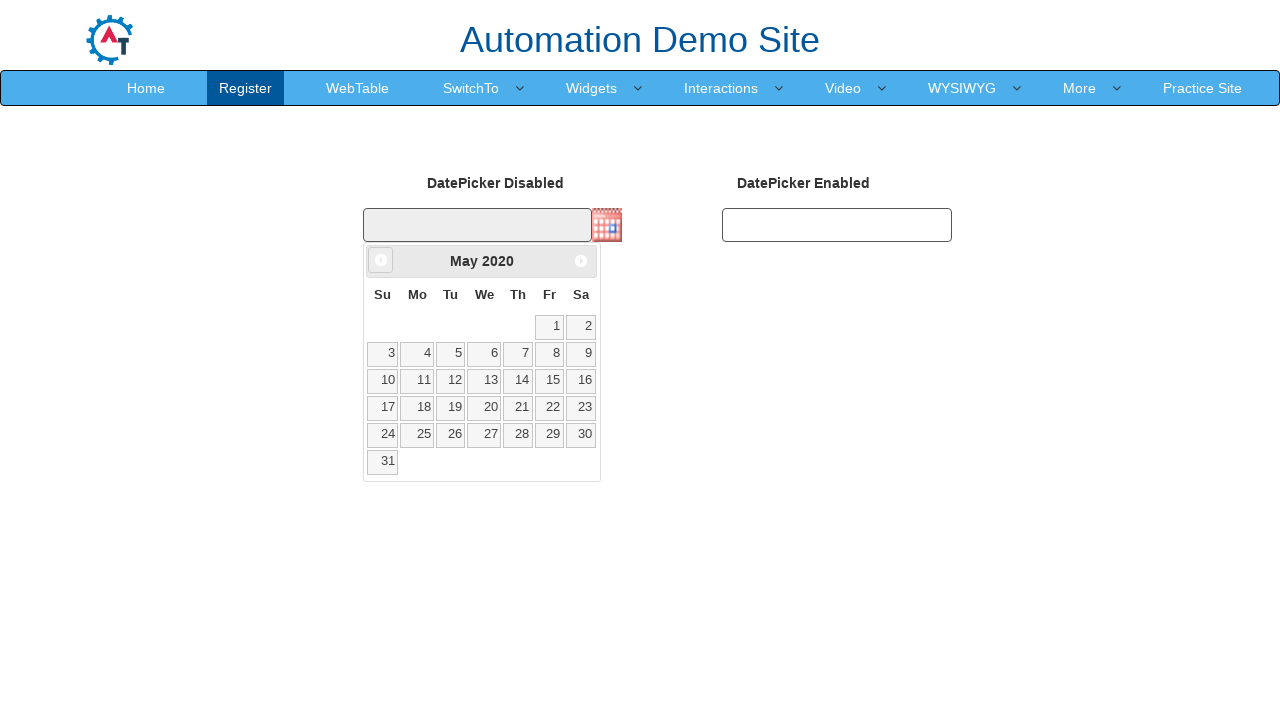

Updated current month value
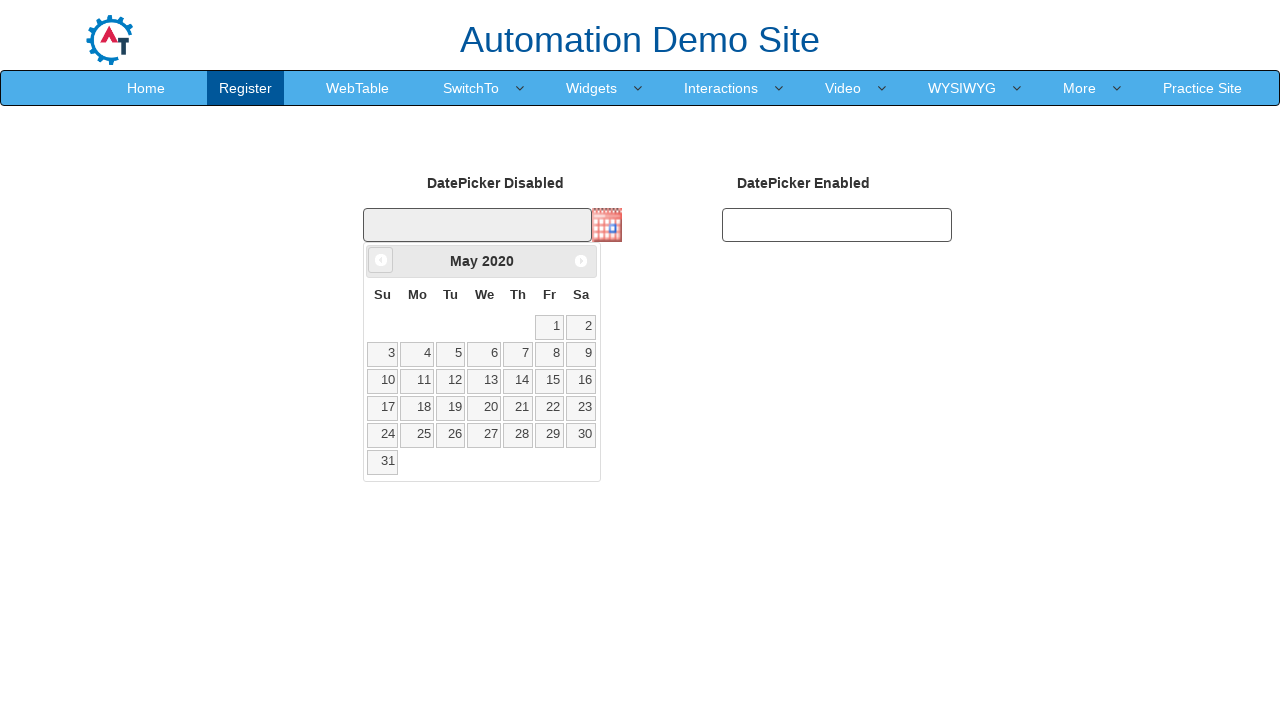

Updated current year value
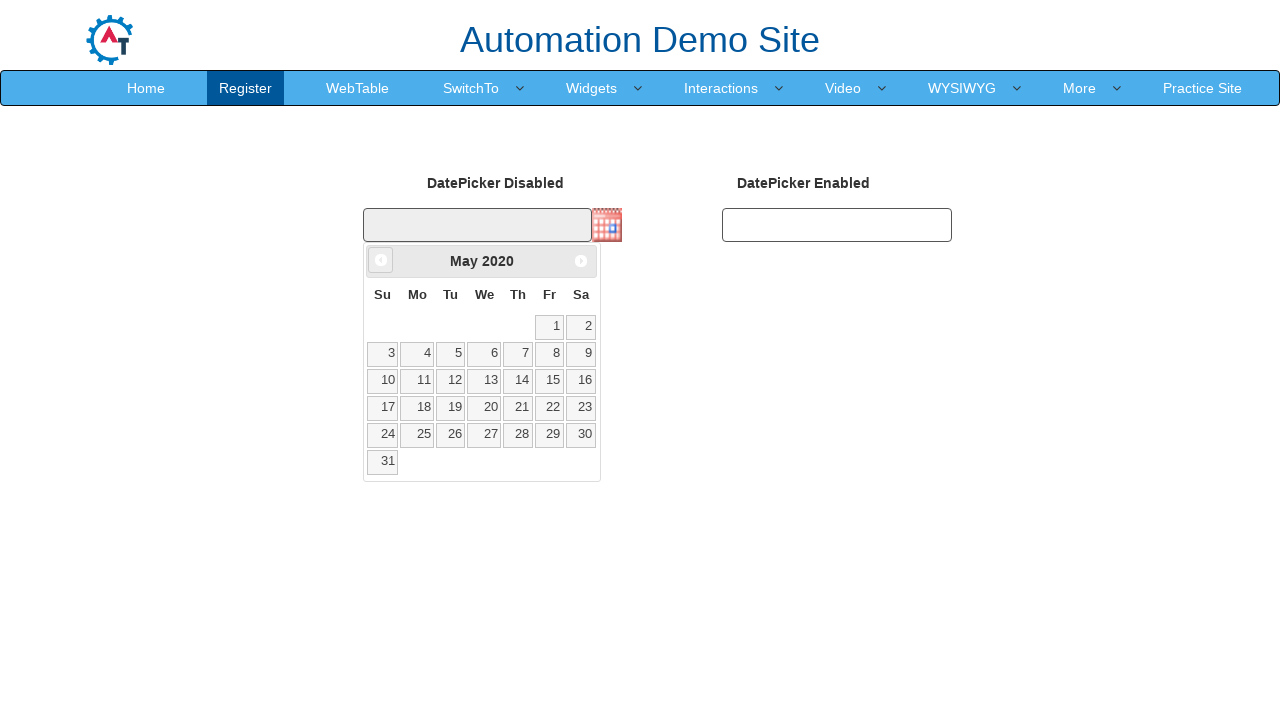

Clicked Prev button to navigate backwards (currently at May 2020) at (381, 260) on xpath=//span[text()='Prev']
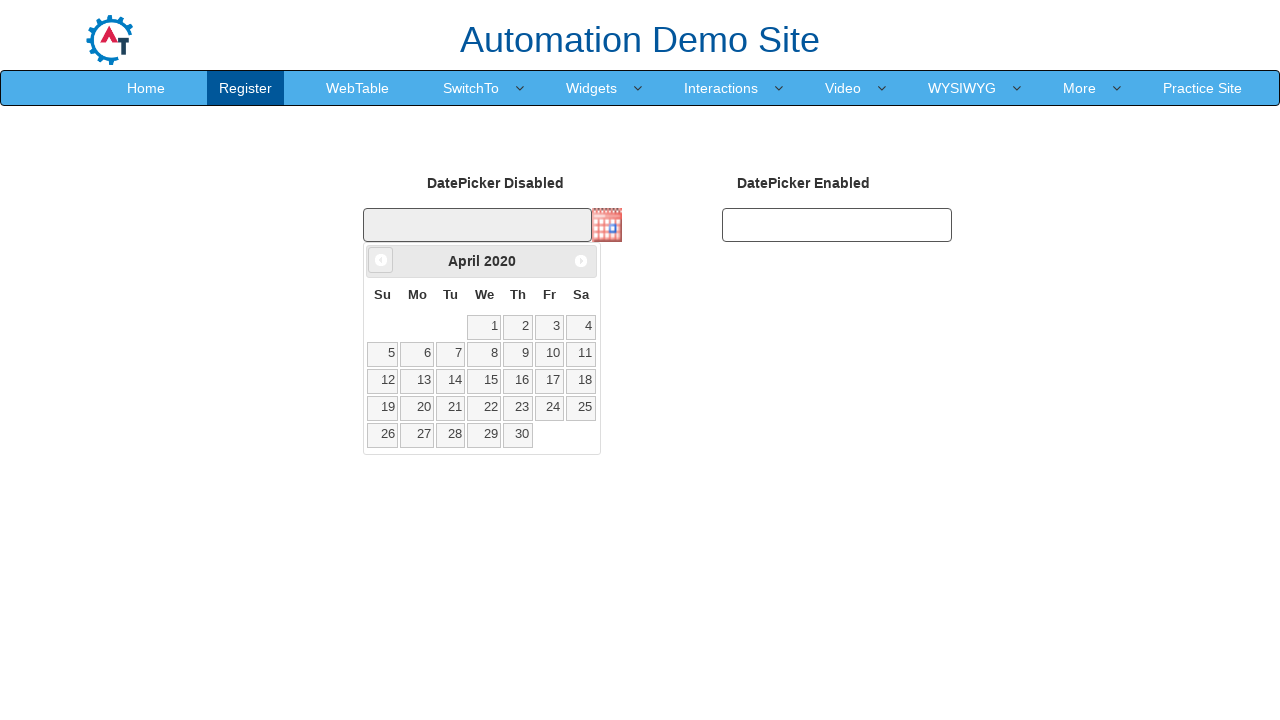

Updated current month value
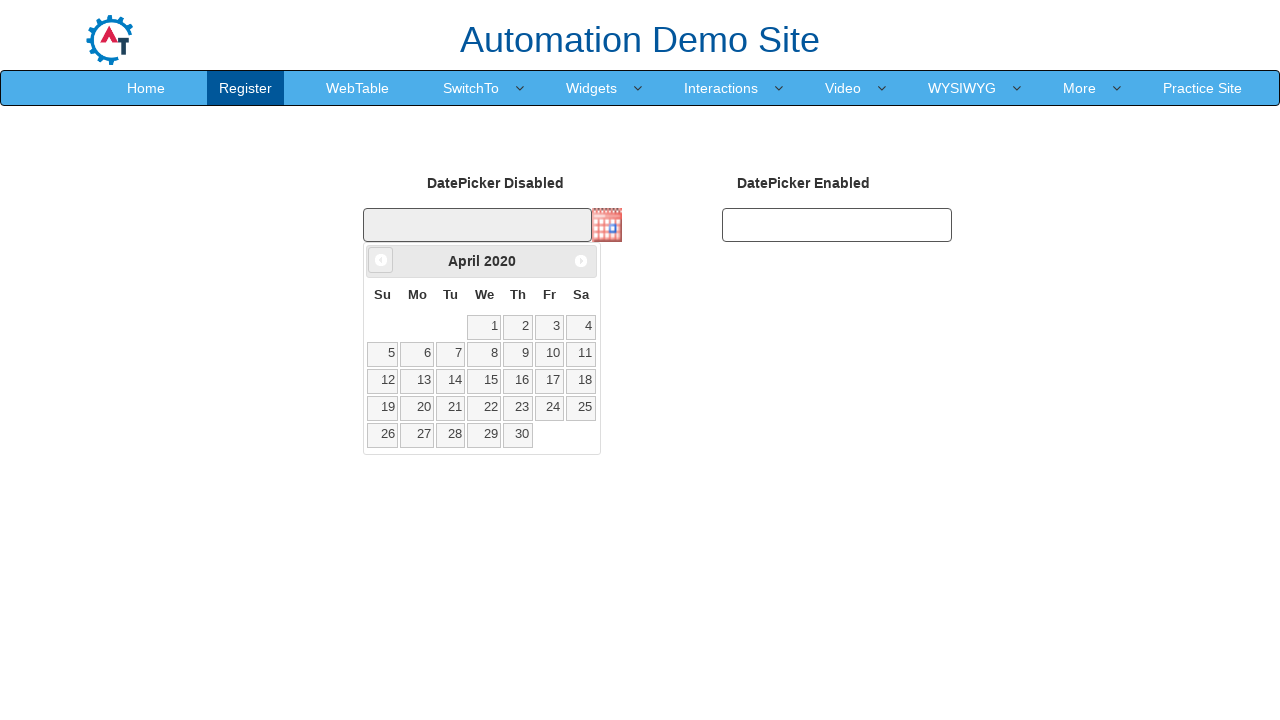

Updated current year value
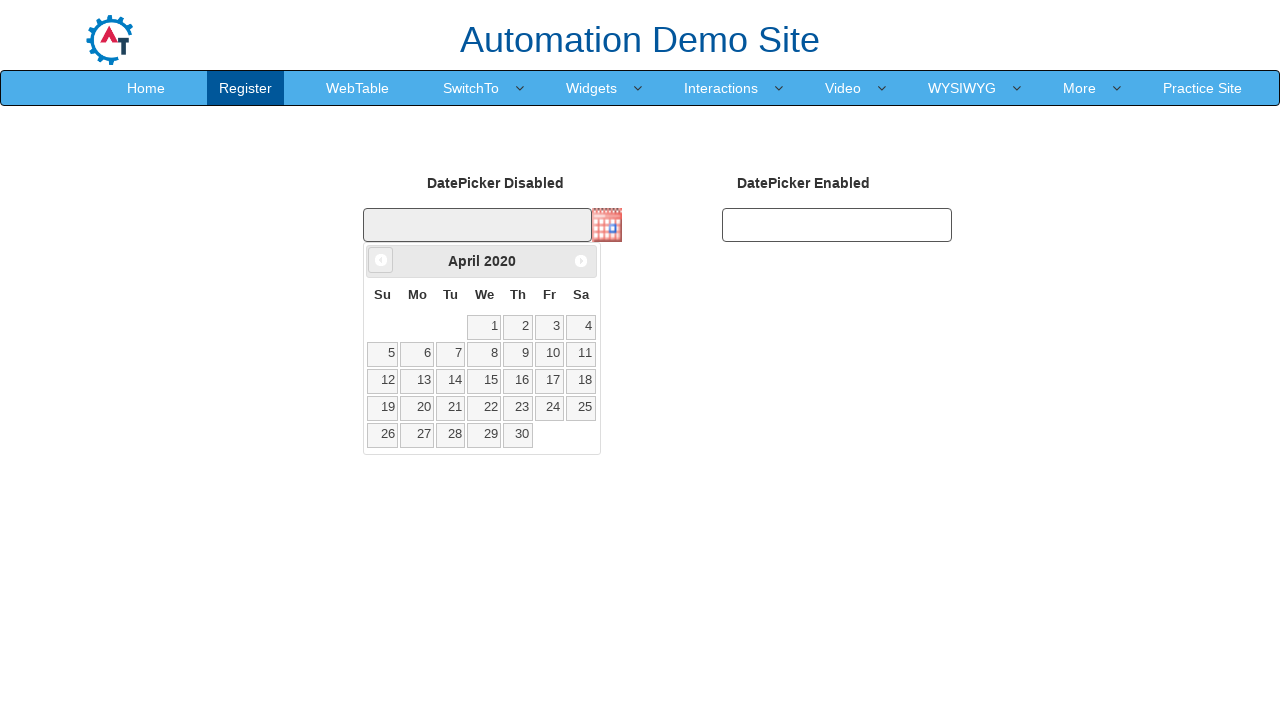

Clicked Prev button to navigate backwards (currently at April 2020) at (381, 260) on xpath=//span[text()='Prev']
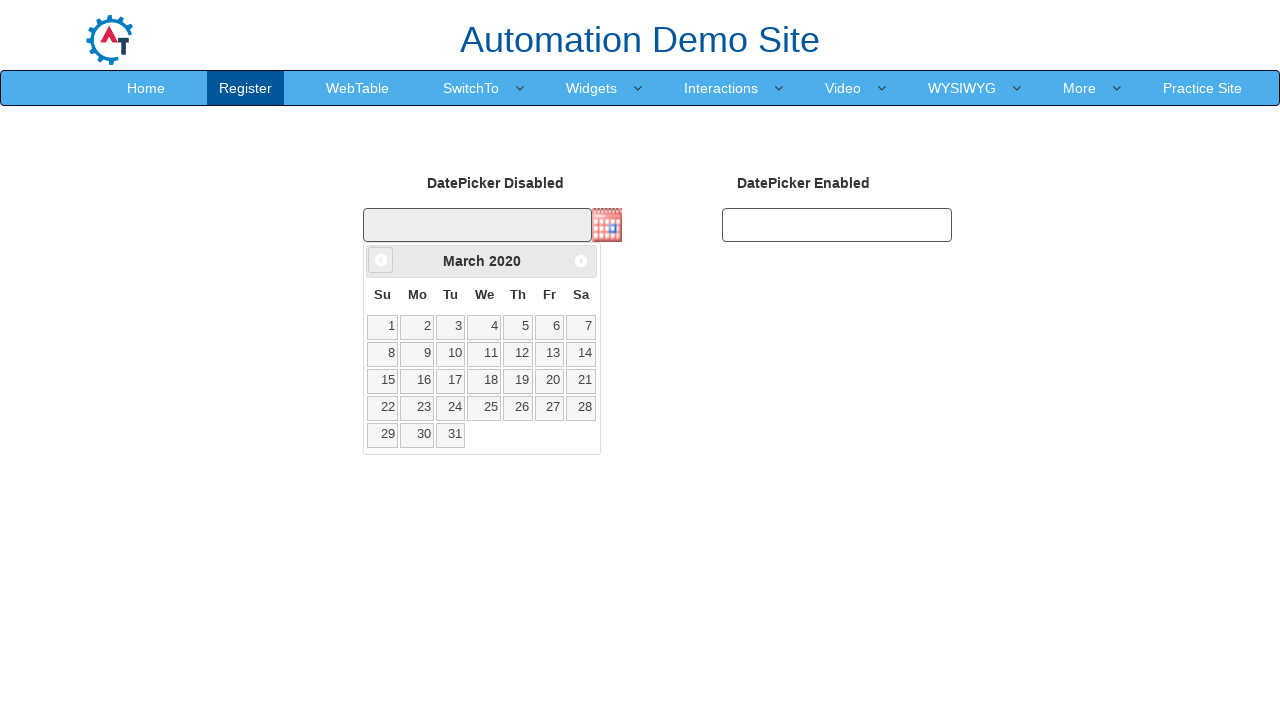

Updated current month value
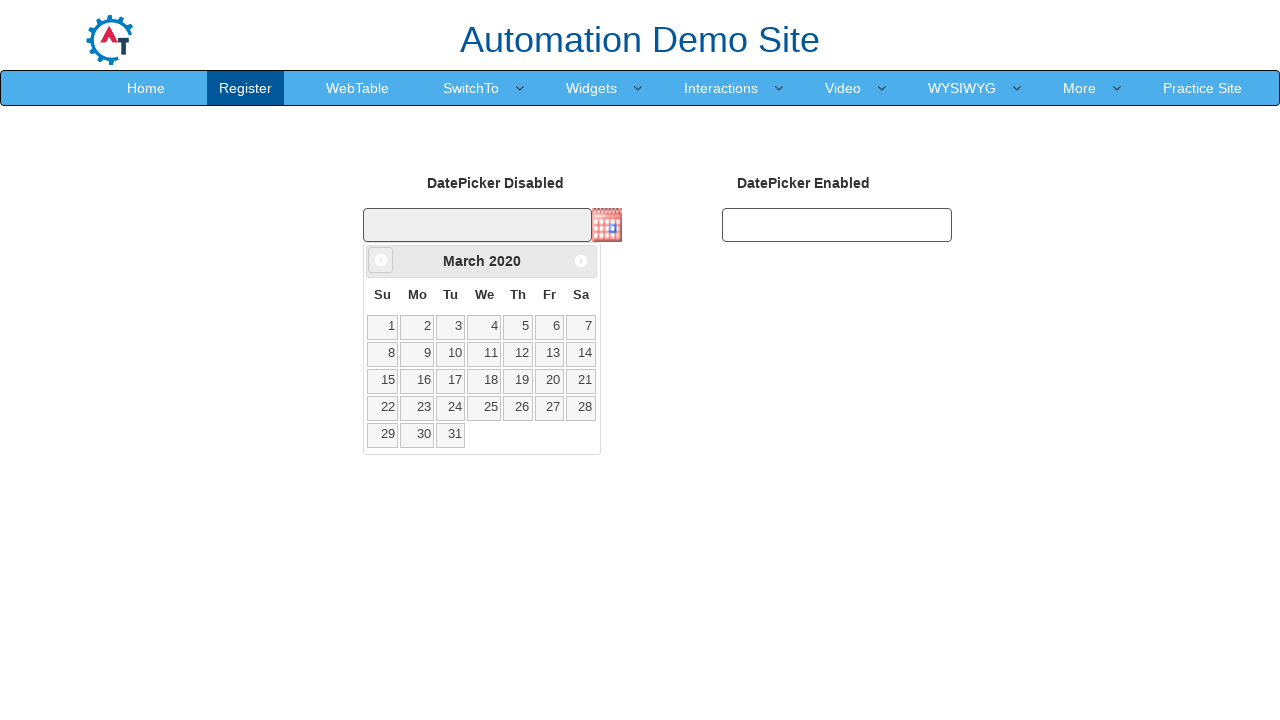

Updated current year value
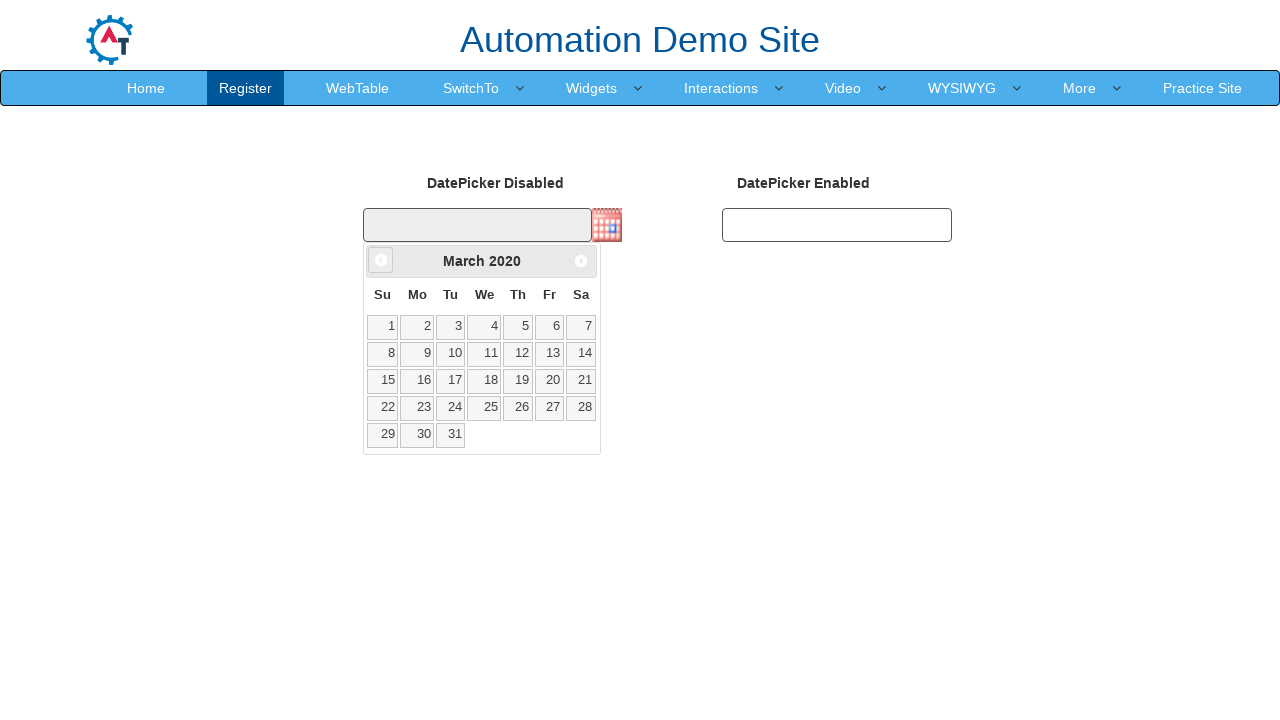

Clicked Prev button to navigate backwards (currently at March 2020) at (381, 260) on xpath=//span[text()='Prev']
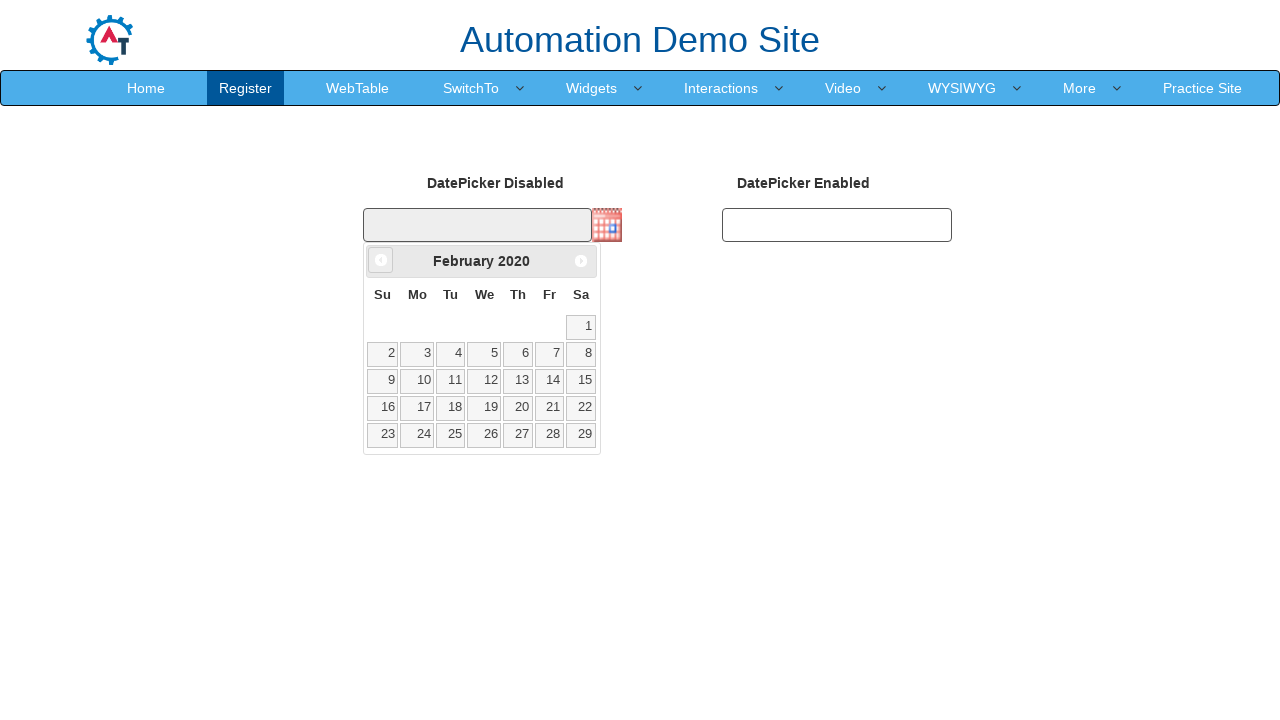

Updated current month value
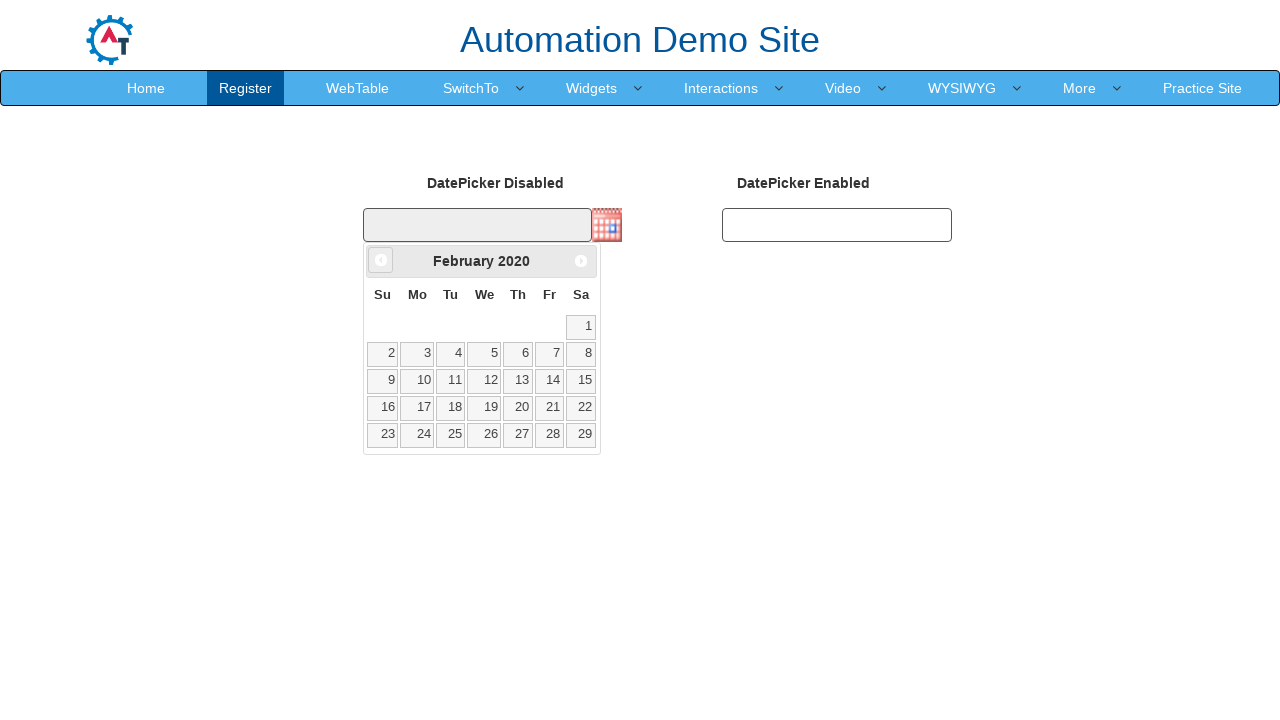

Updated current year value
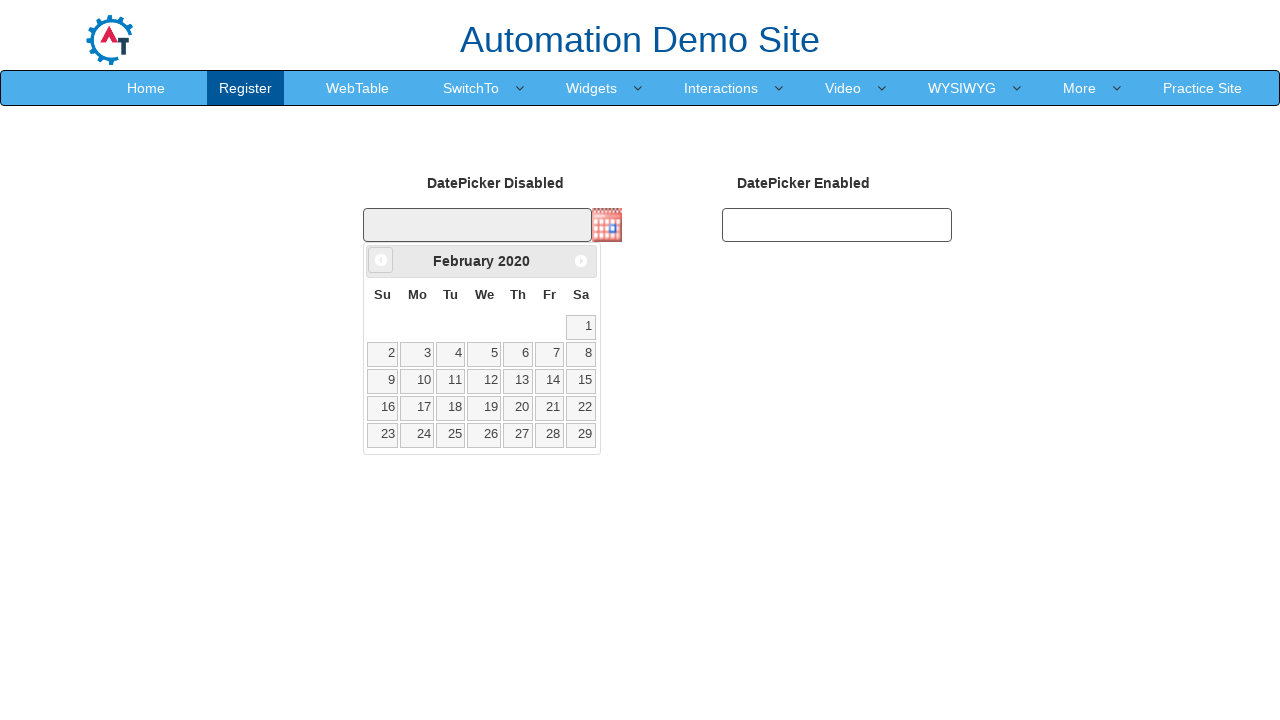

Clicked Prev button to navigate backwards (currently at February 2020) at (381, 260) on xpath=//span[text()='Prev']
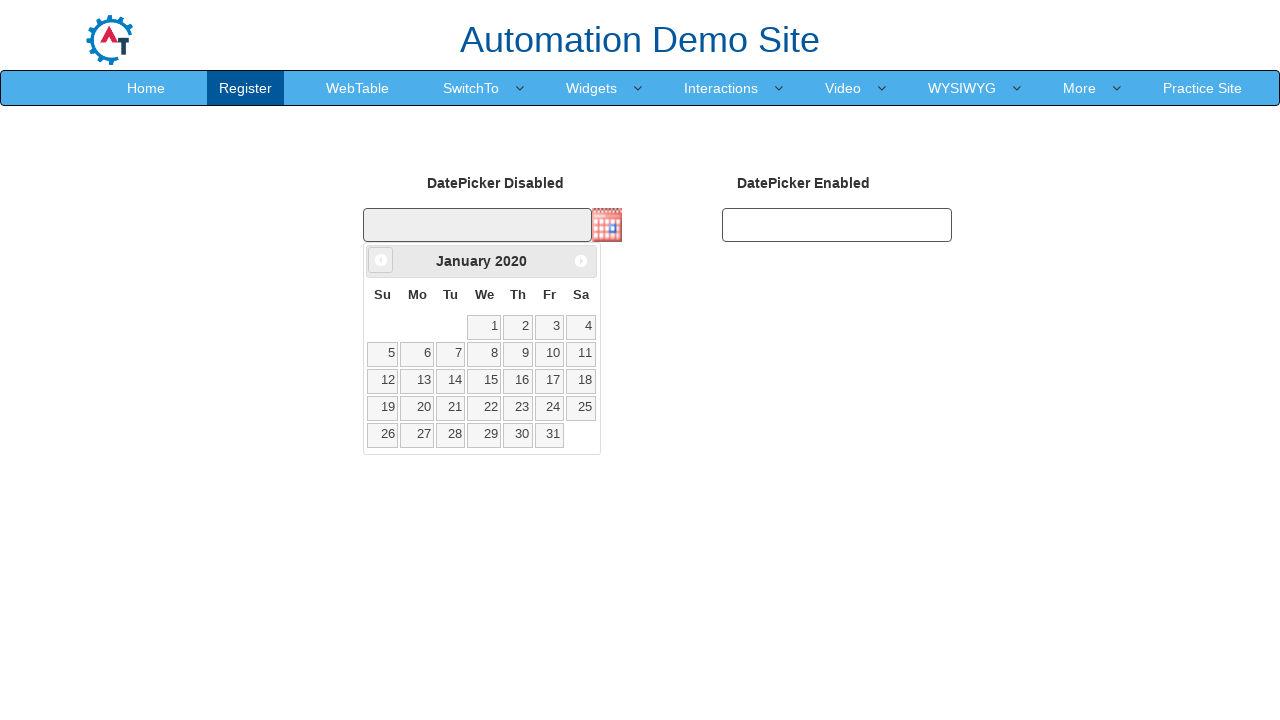

Updated current month value
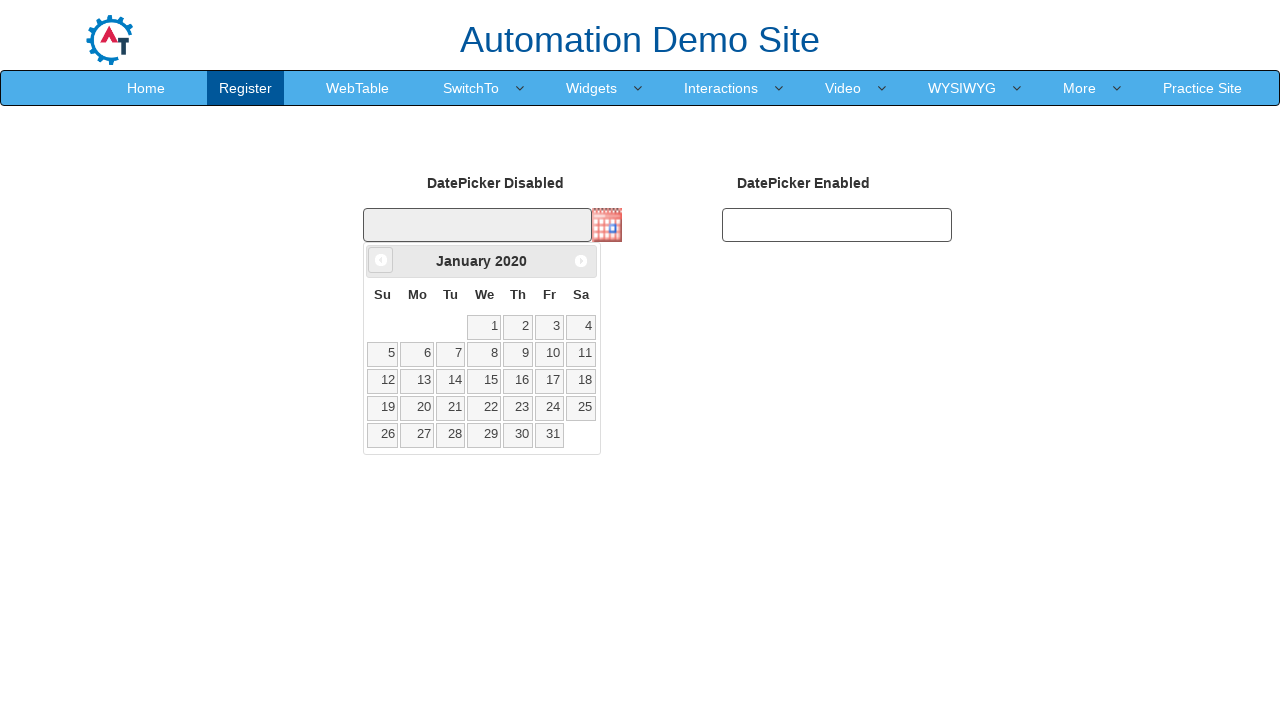

Updated current year value
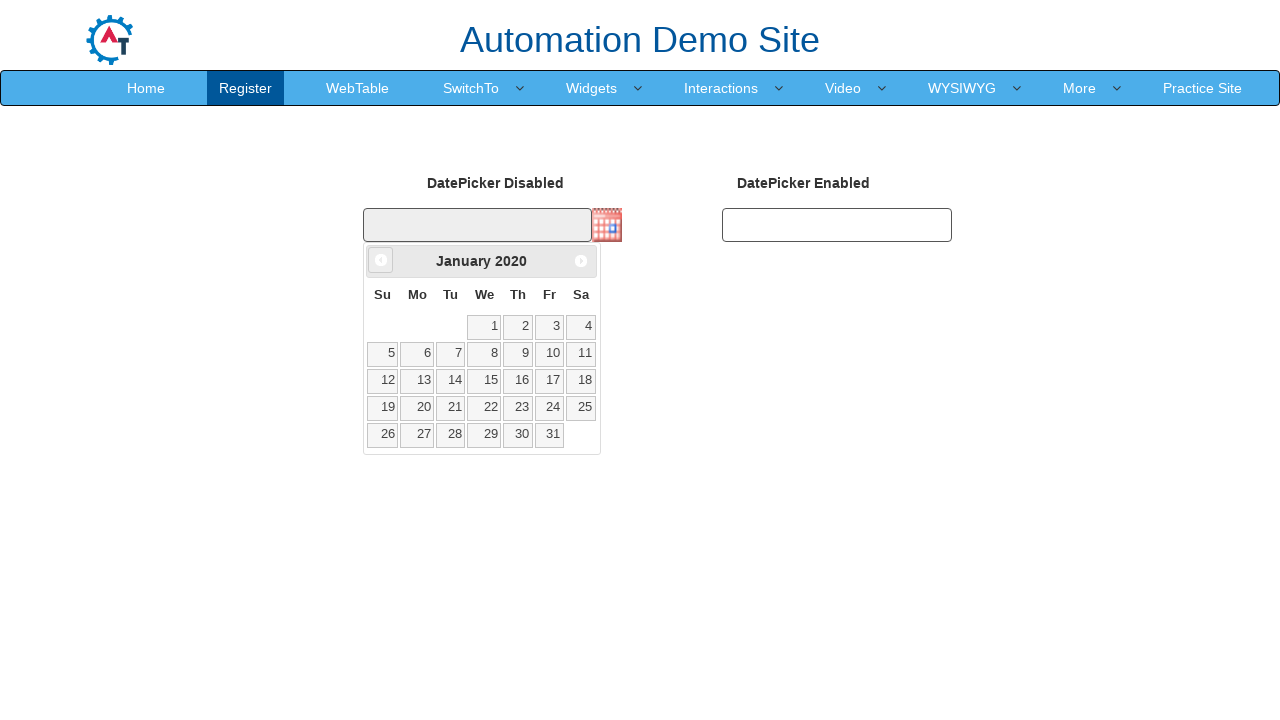

Clicked Prev button to navigate backwards (currently at January 2020) at (381, 260) on xpath=//span[text()='Prev']
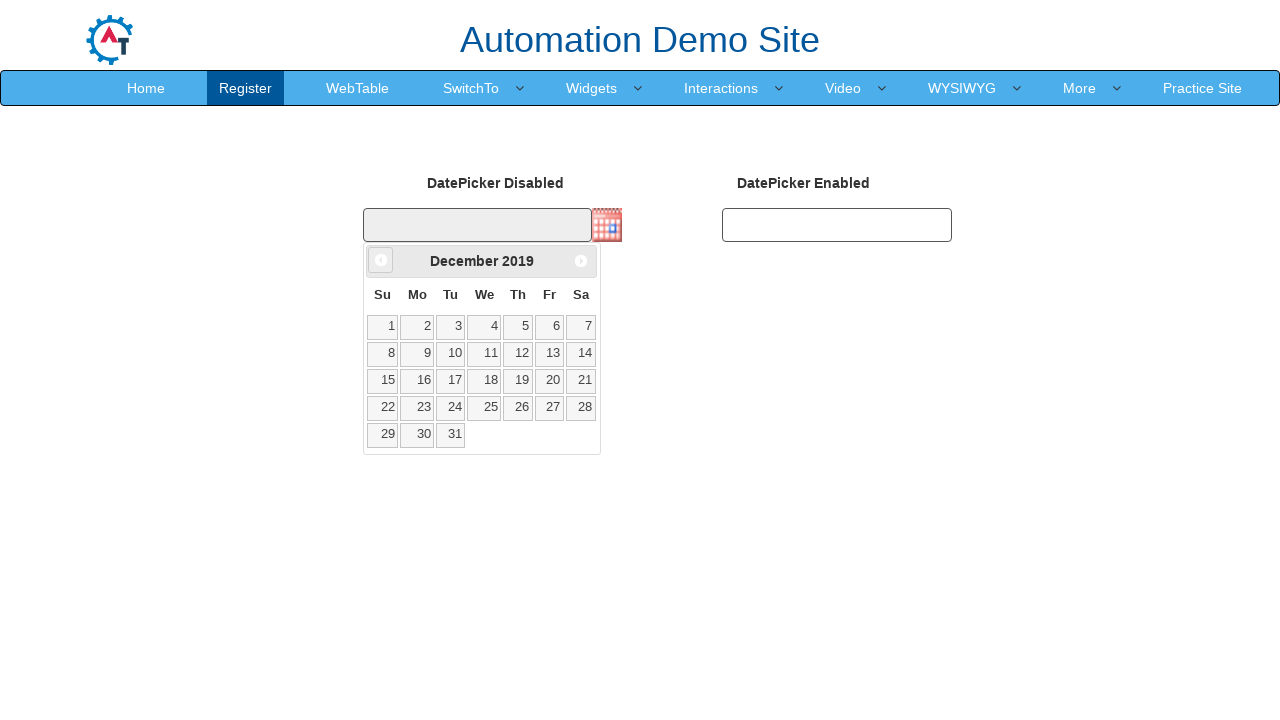

Updated current month value
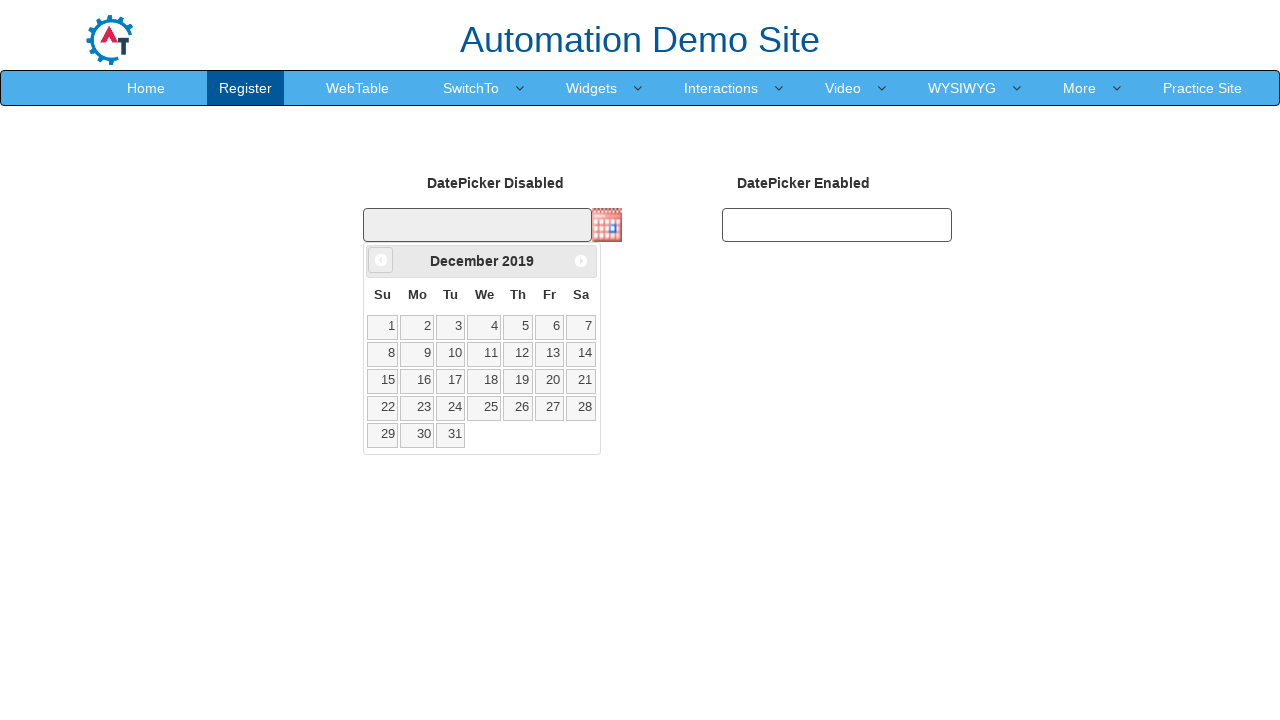

Updated current year value
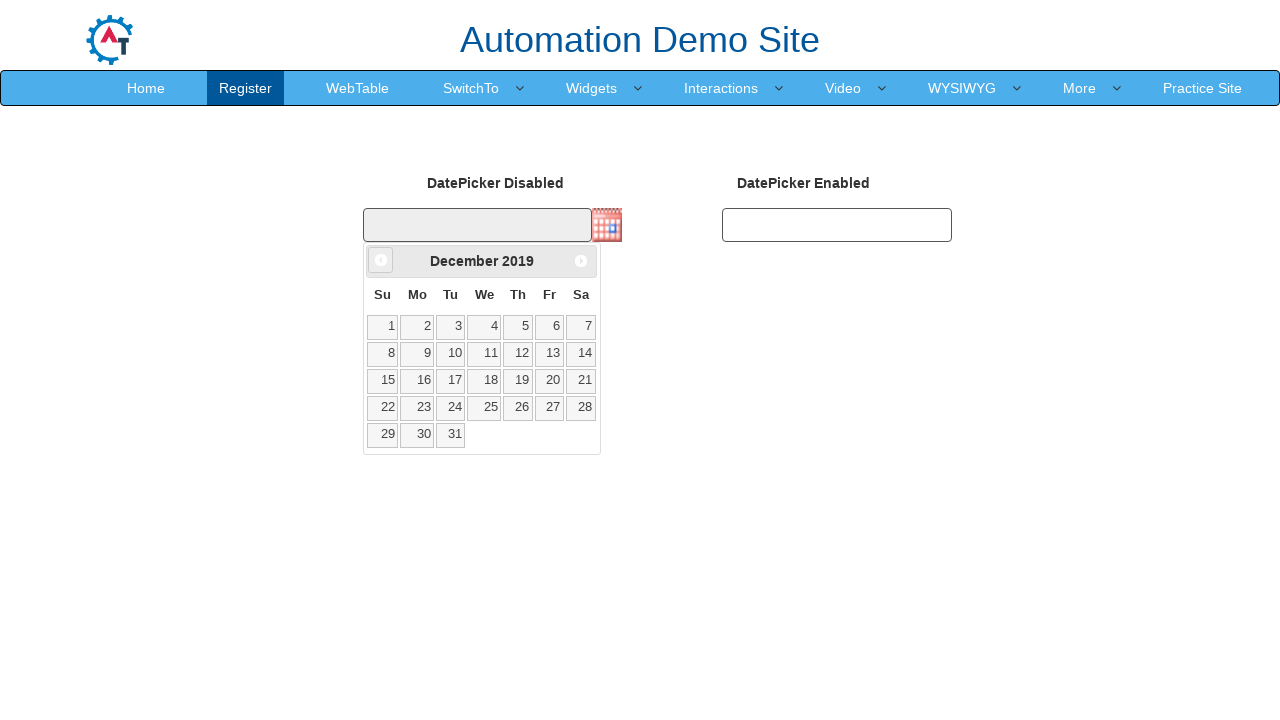

Clicked Prev button to navigate backwards (currently at December 2019) at (381, 260) on xpath=//span[text()='Prev']
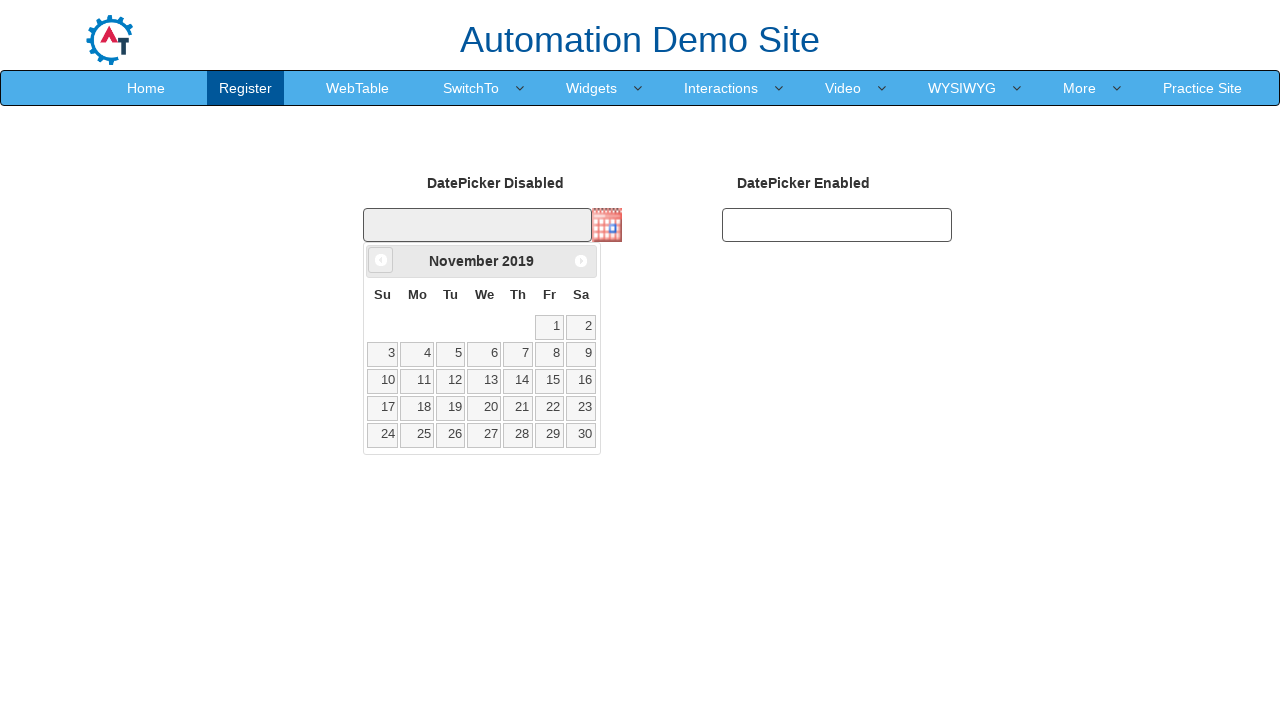

Updated current month value
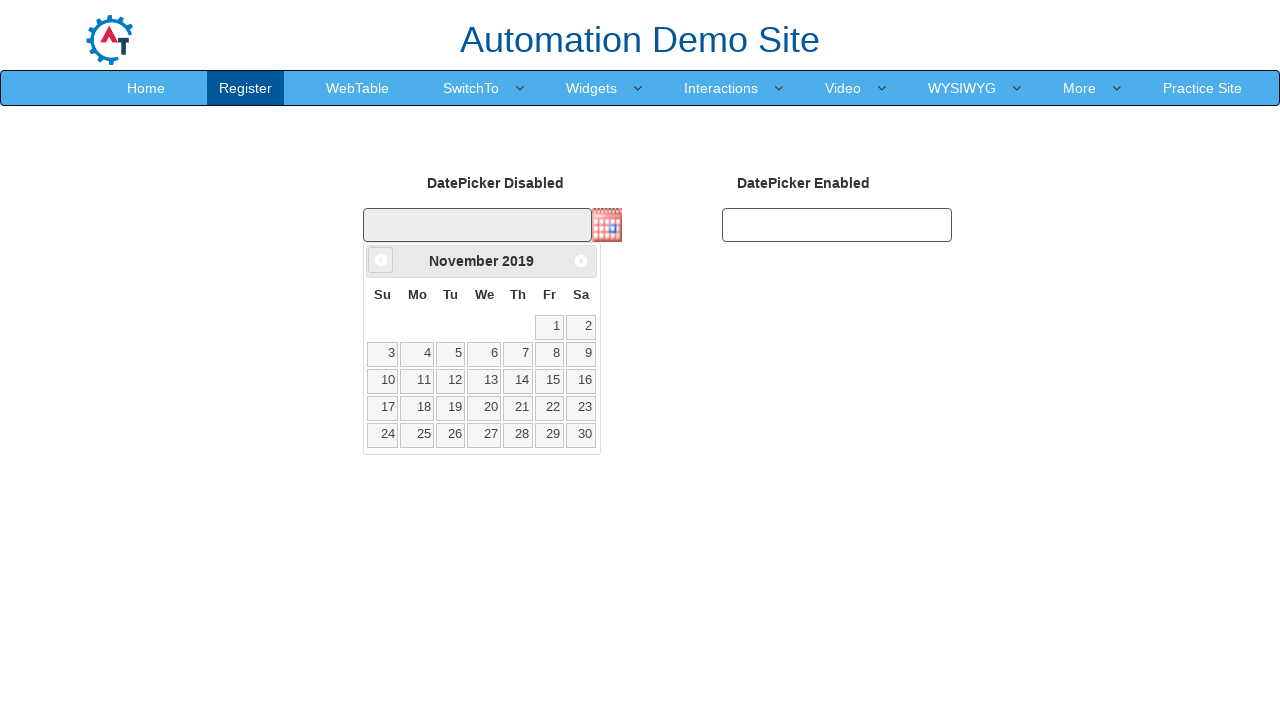

Updated current year value
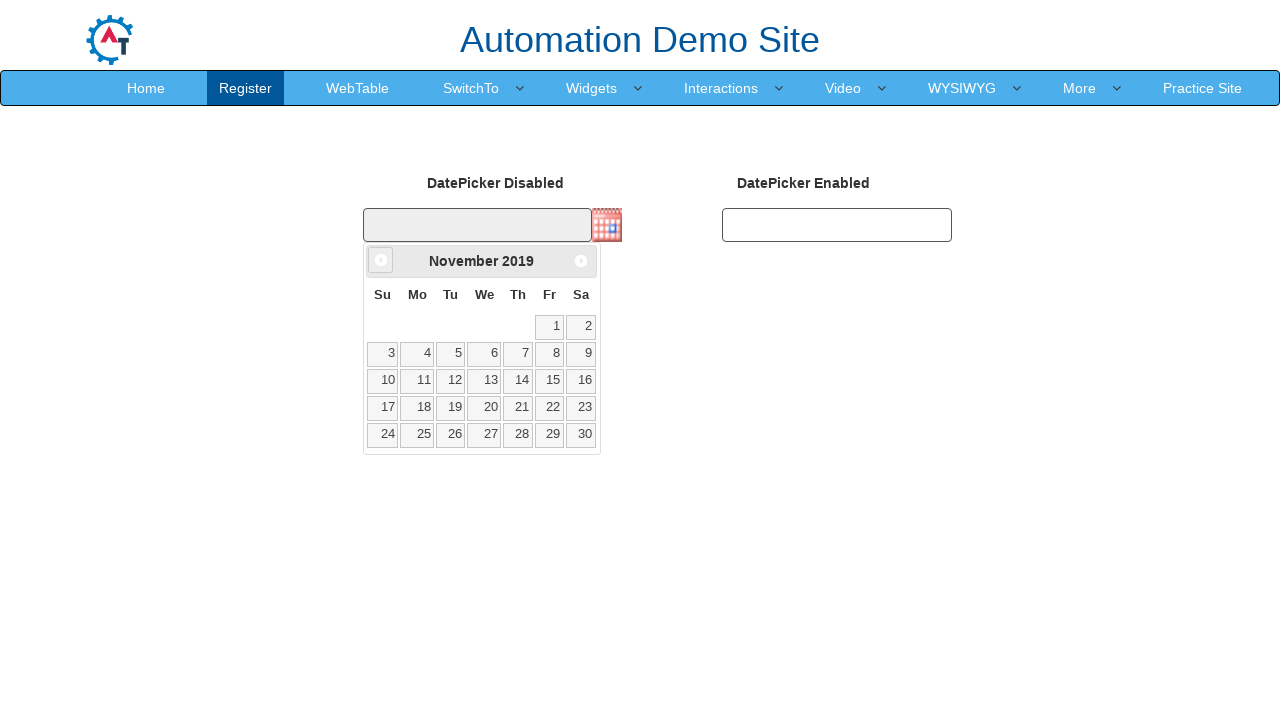

Clicked Prev button to navigate backwards (currently at November 2019) at (381, 260) on xpath=//span[text()='Prev']
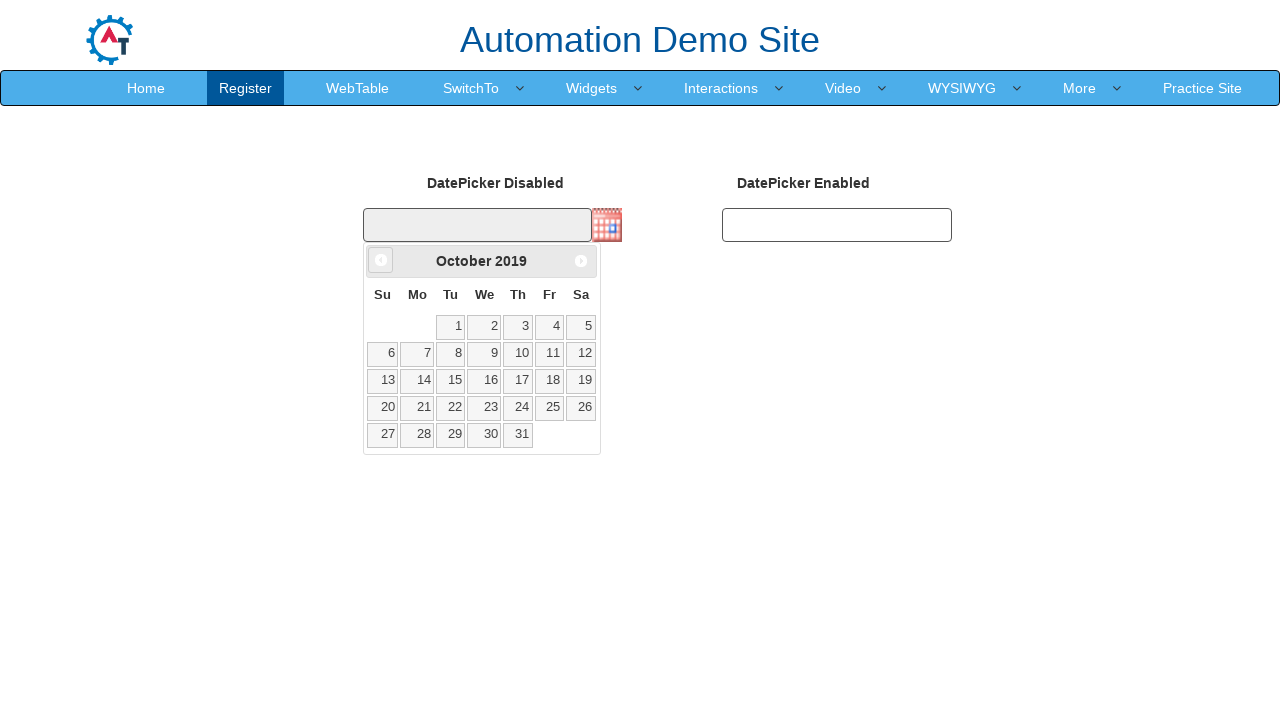

Updated current month value
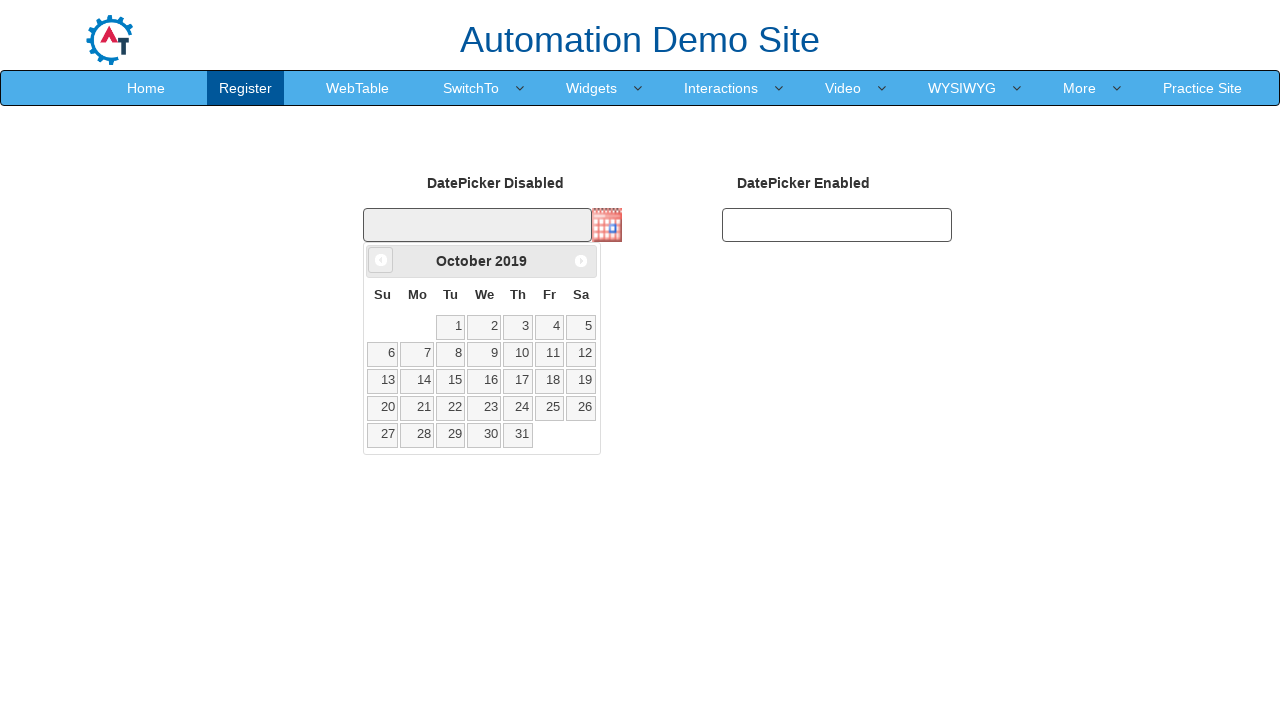

Updated current year value
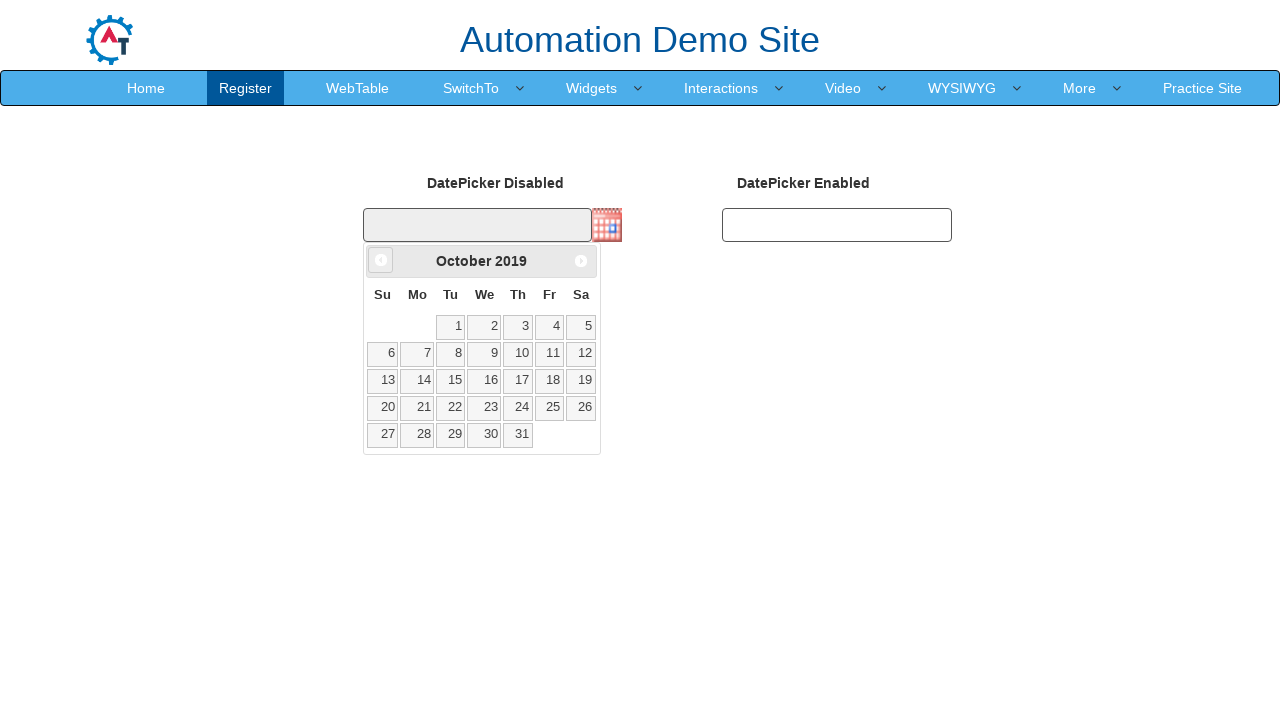

Clicked Prev button to navigate backwards (currently at October 2019) at (381, 260) on xpath=//span[text()='Prev']
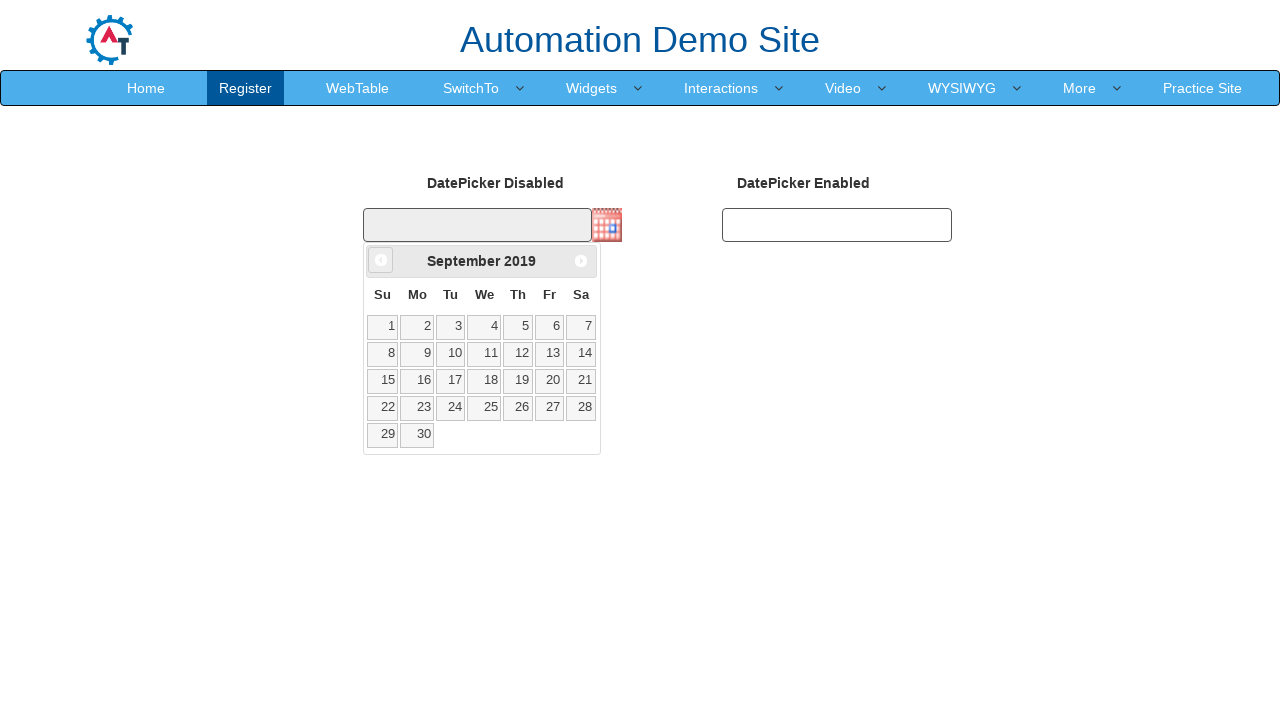

Updated current month value
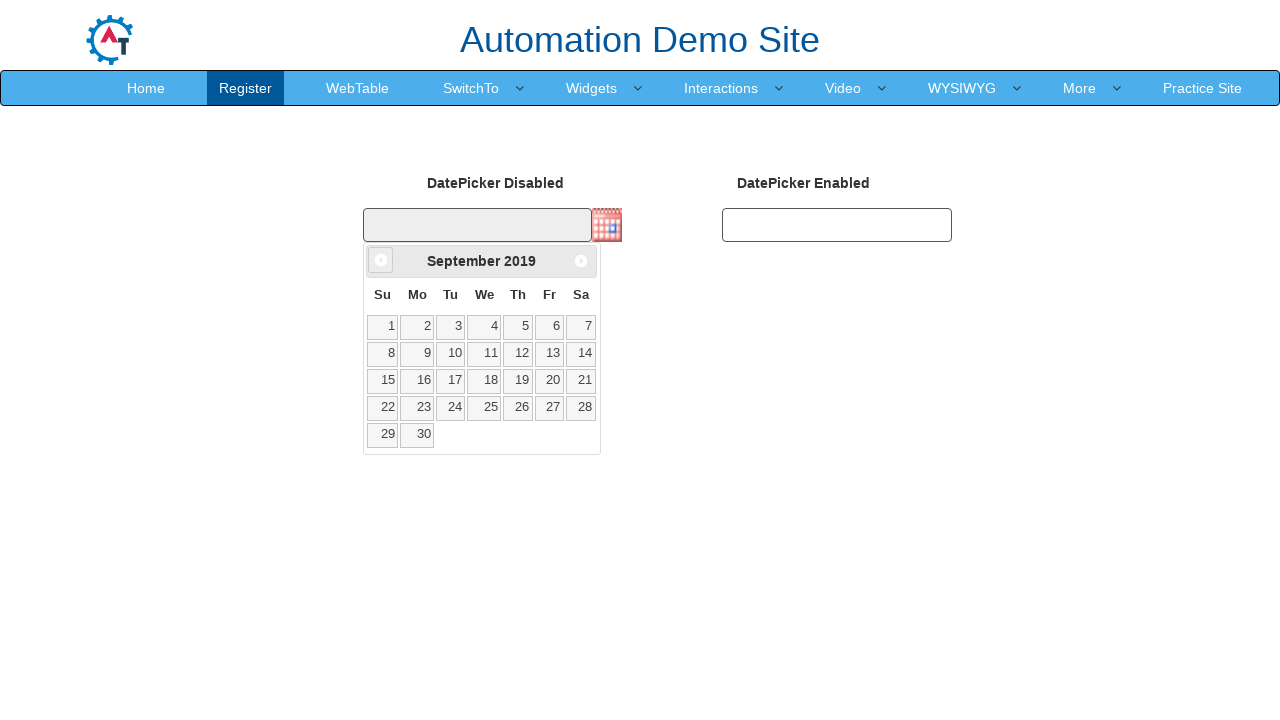

Updated current year value
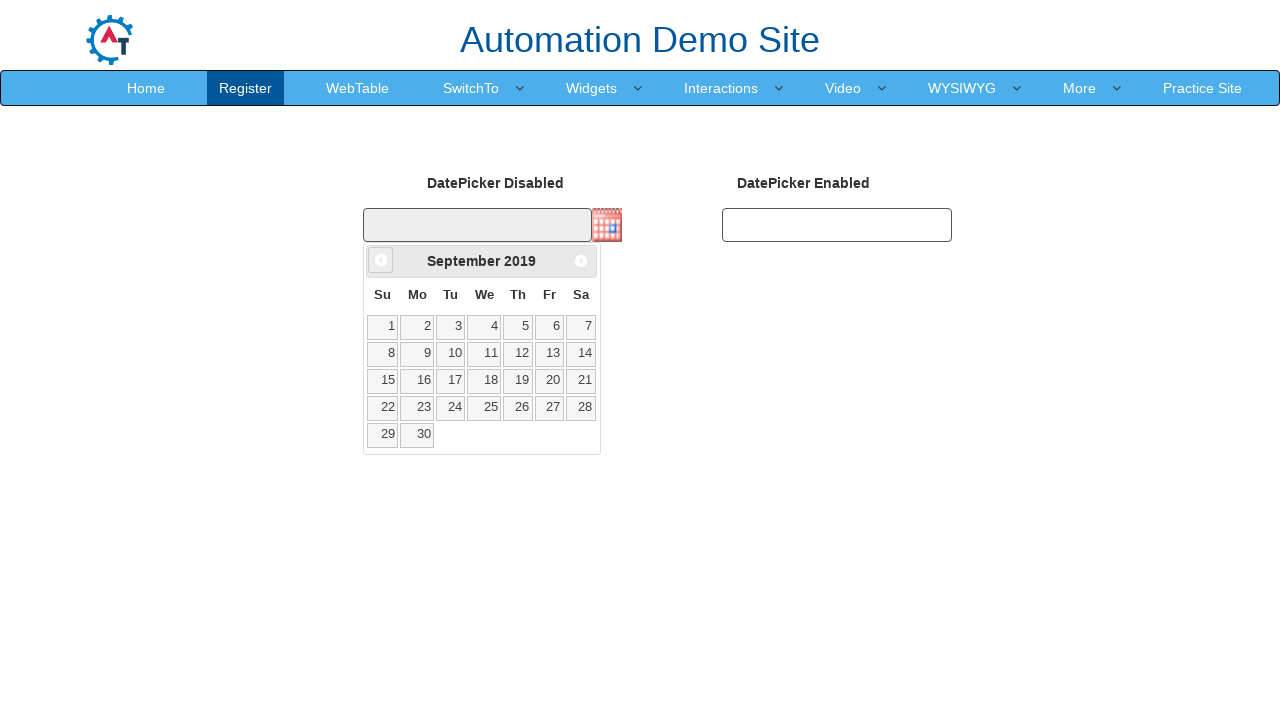

Clicked Prev button to navigate backwards (currently at September 2019) at (381, 260) on xpath=//span[text()='Prev']
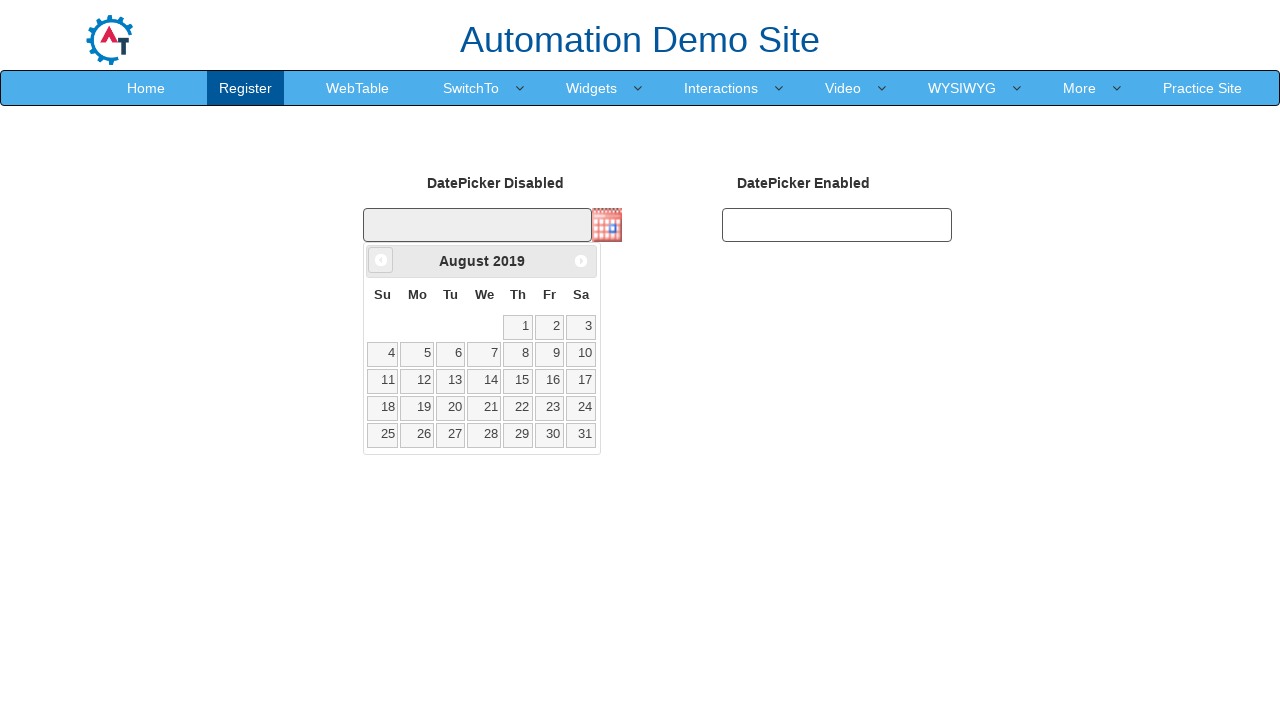

Updated current month value
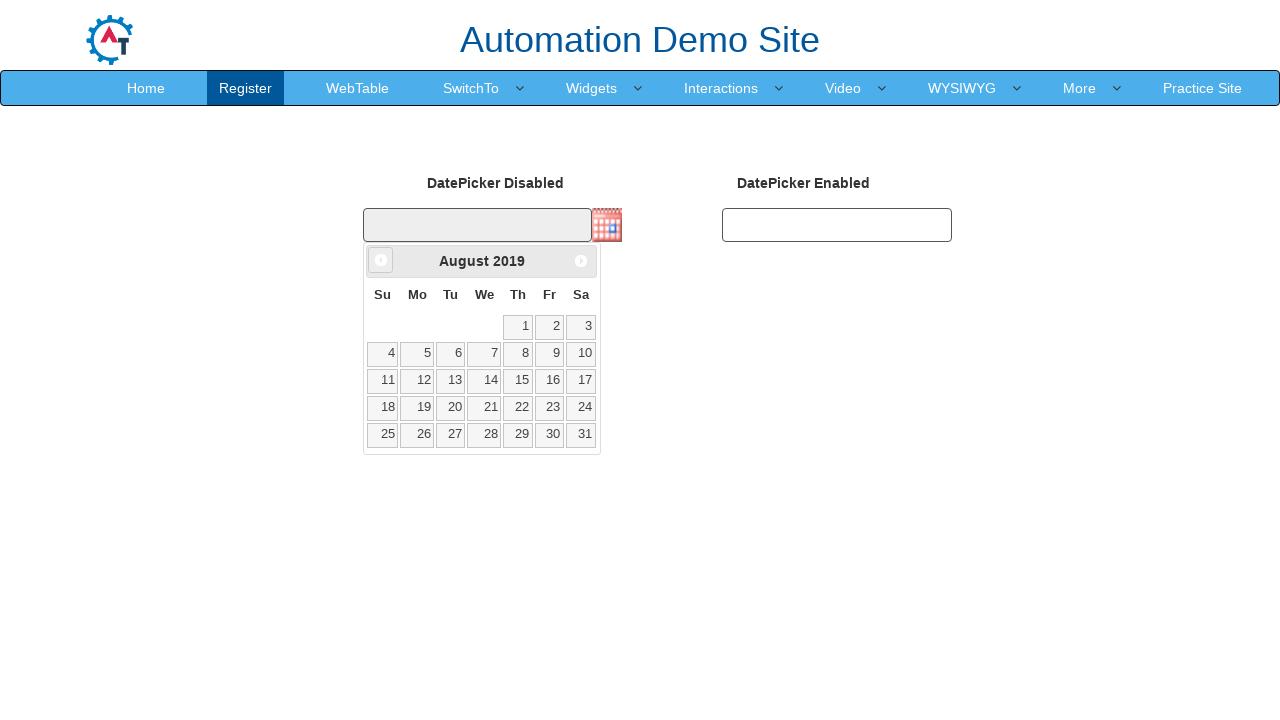

Updated current year value
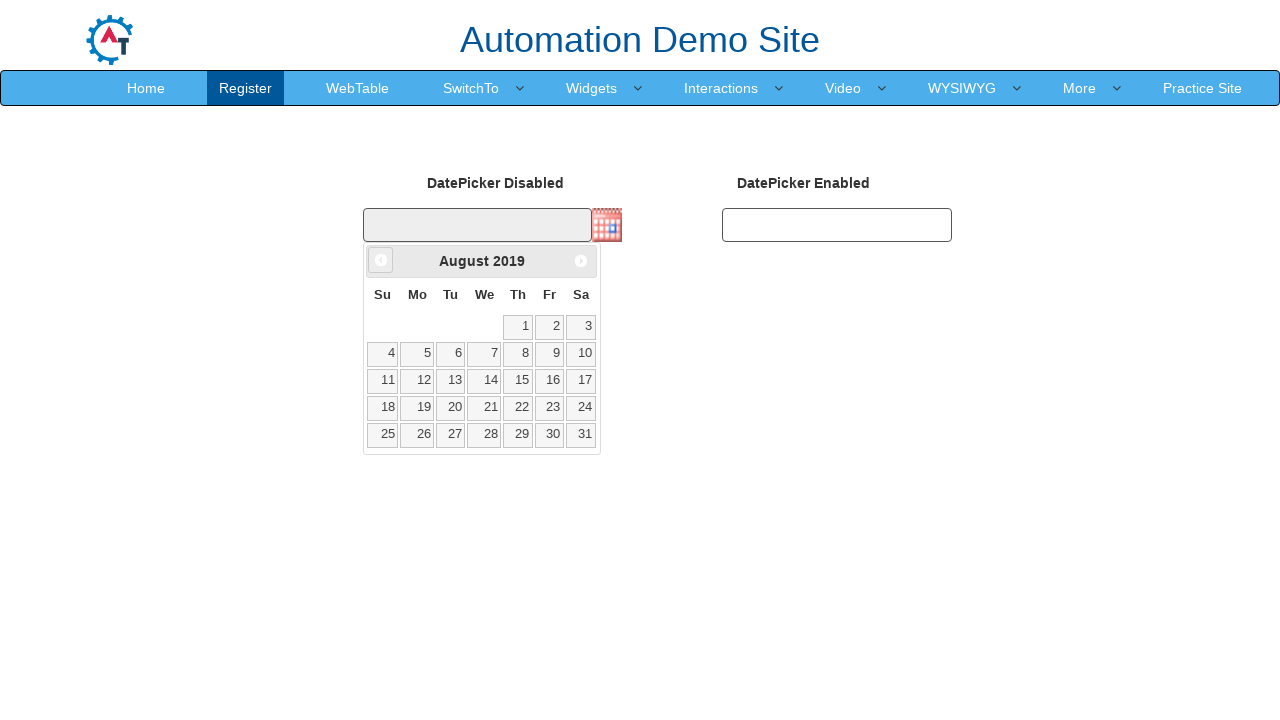

Clicked Prev button to navigate backwards (currently at August 2019) at (381, 260) on xpath=//span[text()='Prev']
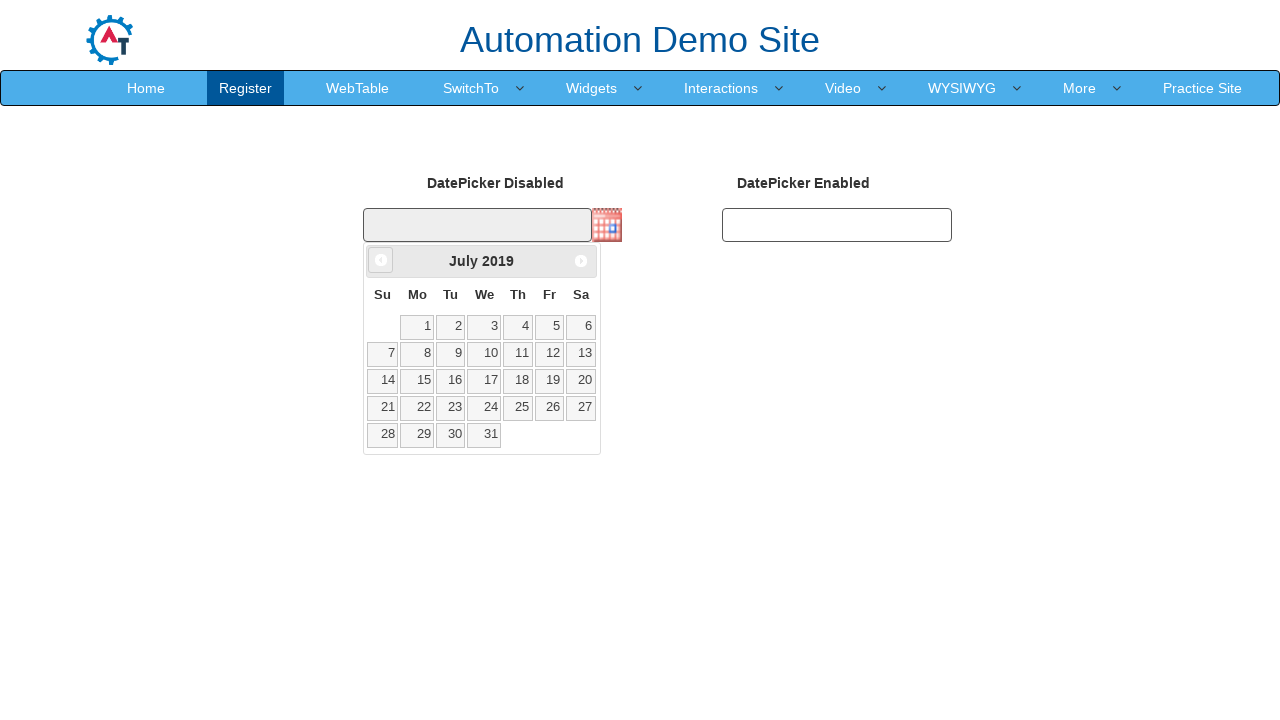

Updated current month value
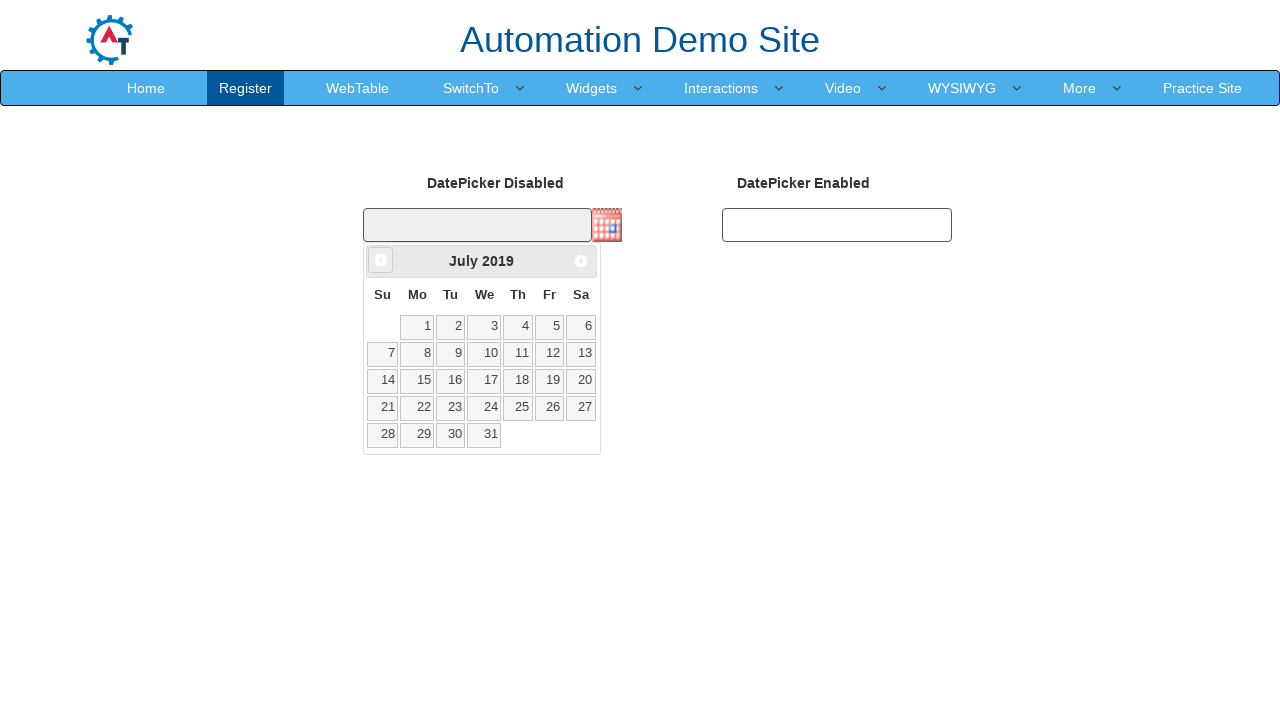

Updated current year value
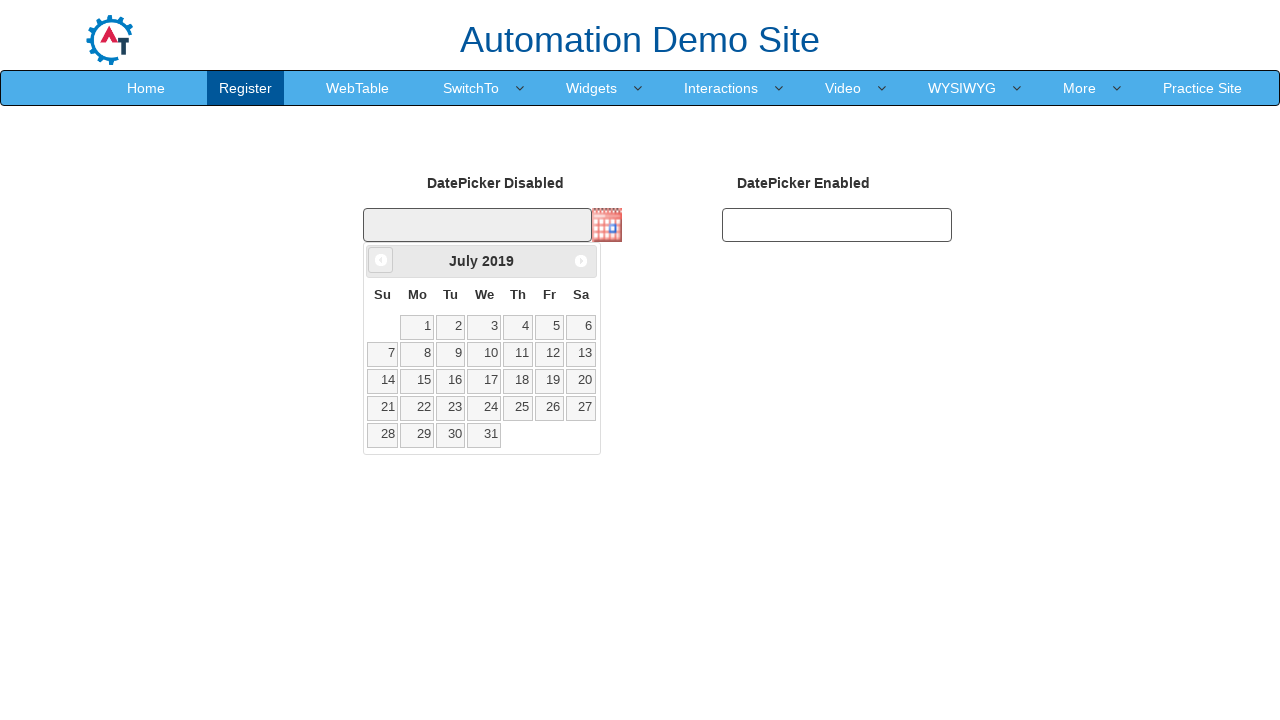

Clicked Prev button to navigate backwards (currently at July 2019) at (381, 260) on xpath=//span[text()='Prev']
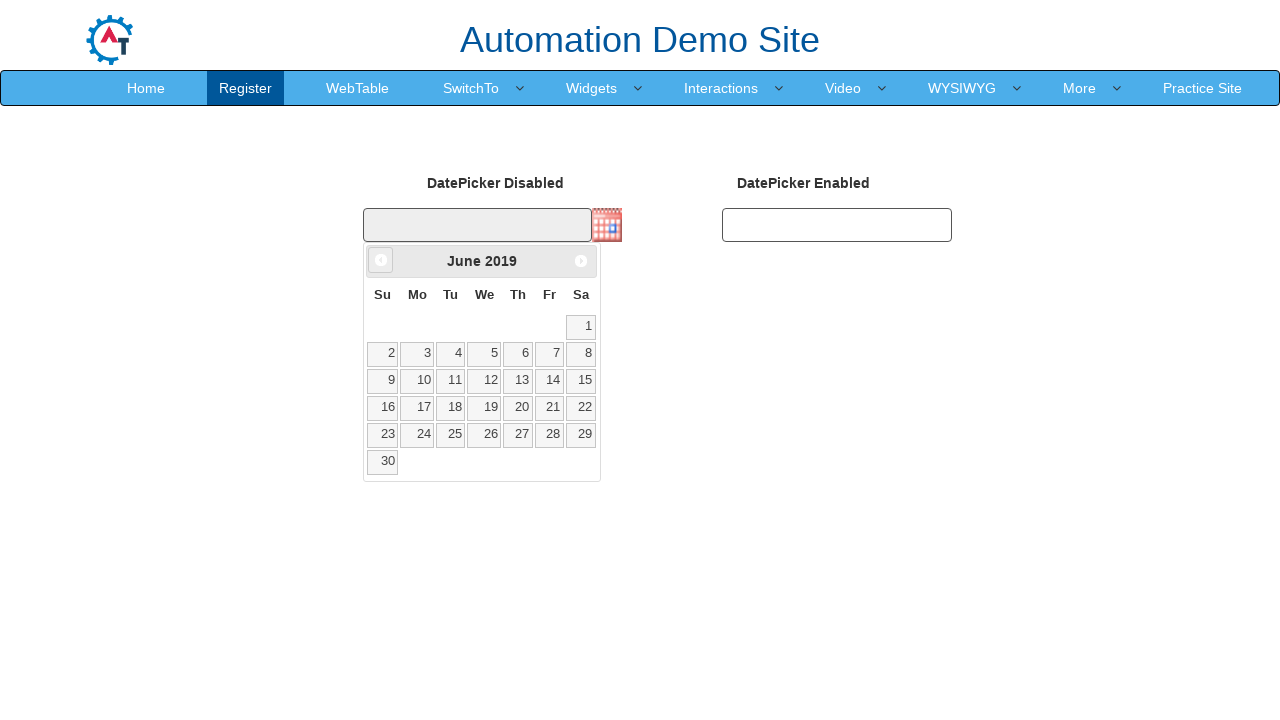

Updated current month value
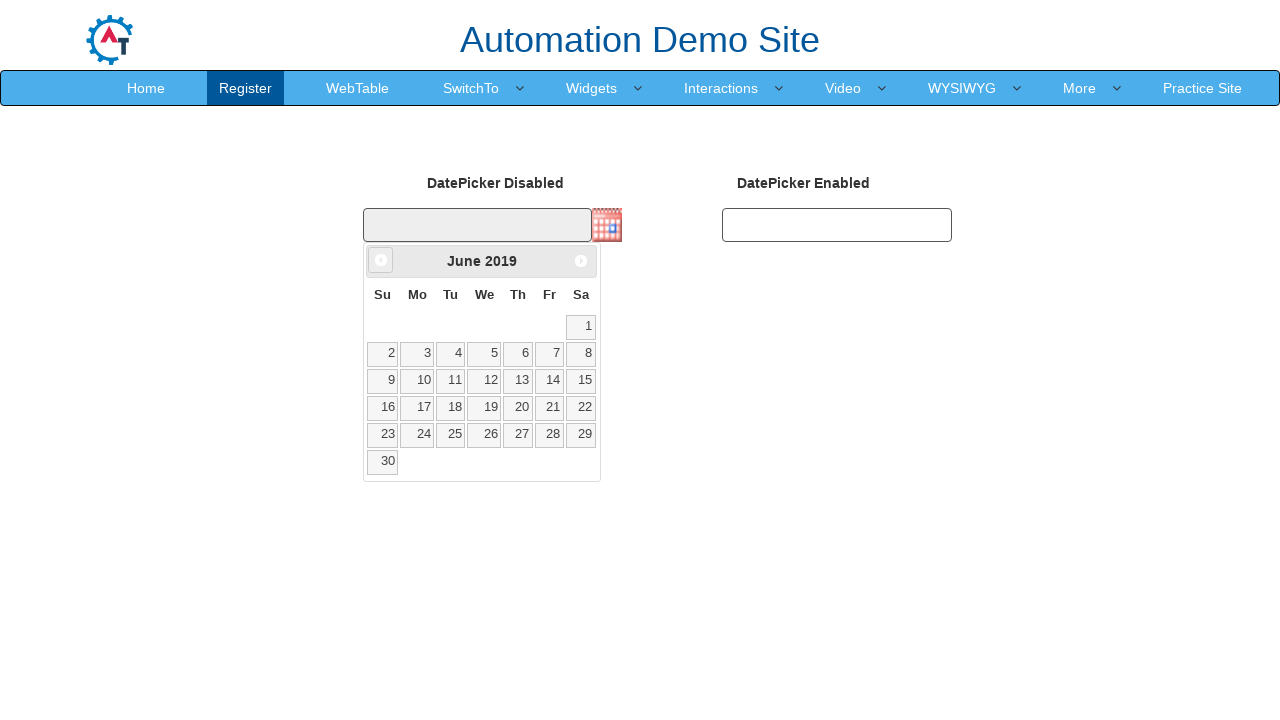

Updated current year value
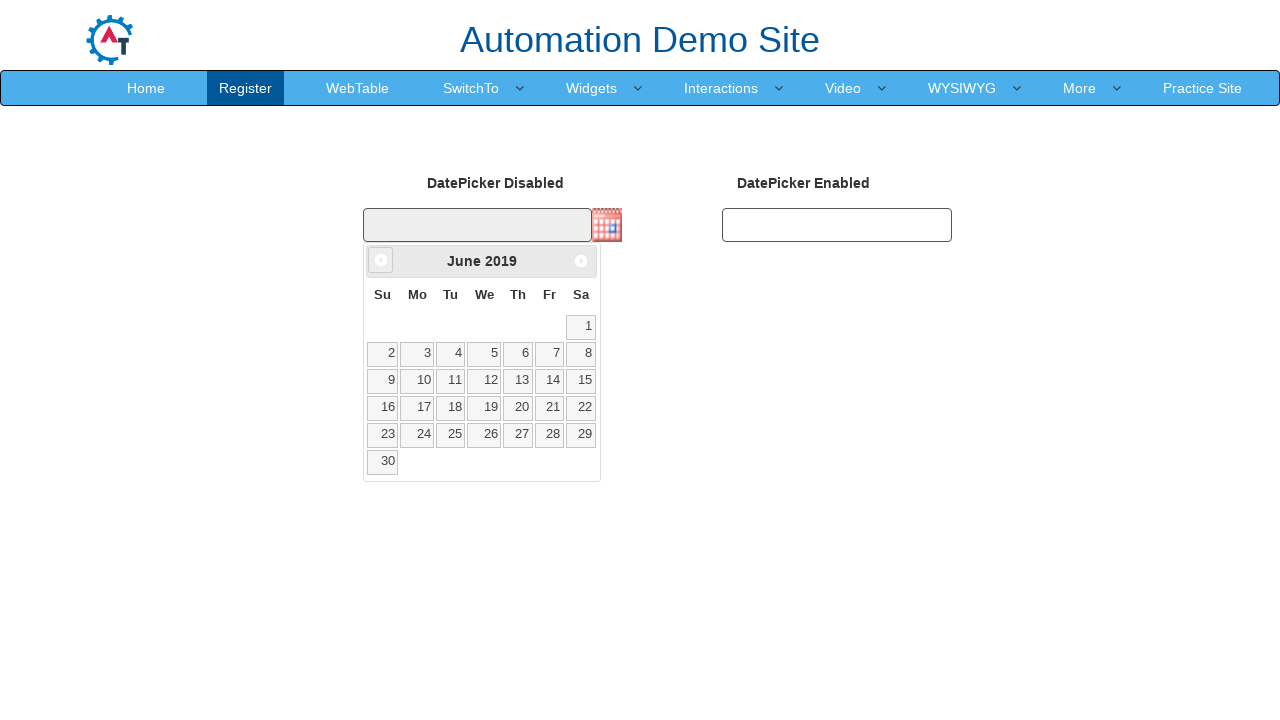

Clicked Prev button to navigate backwards (currently at June 2019) at (381, 260) on xpath=//span[text()='Prev']
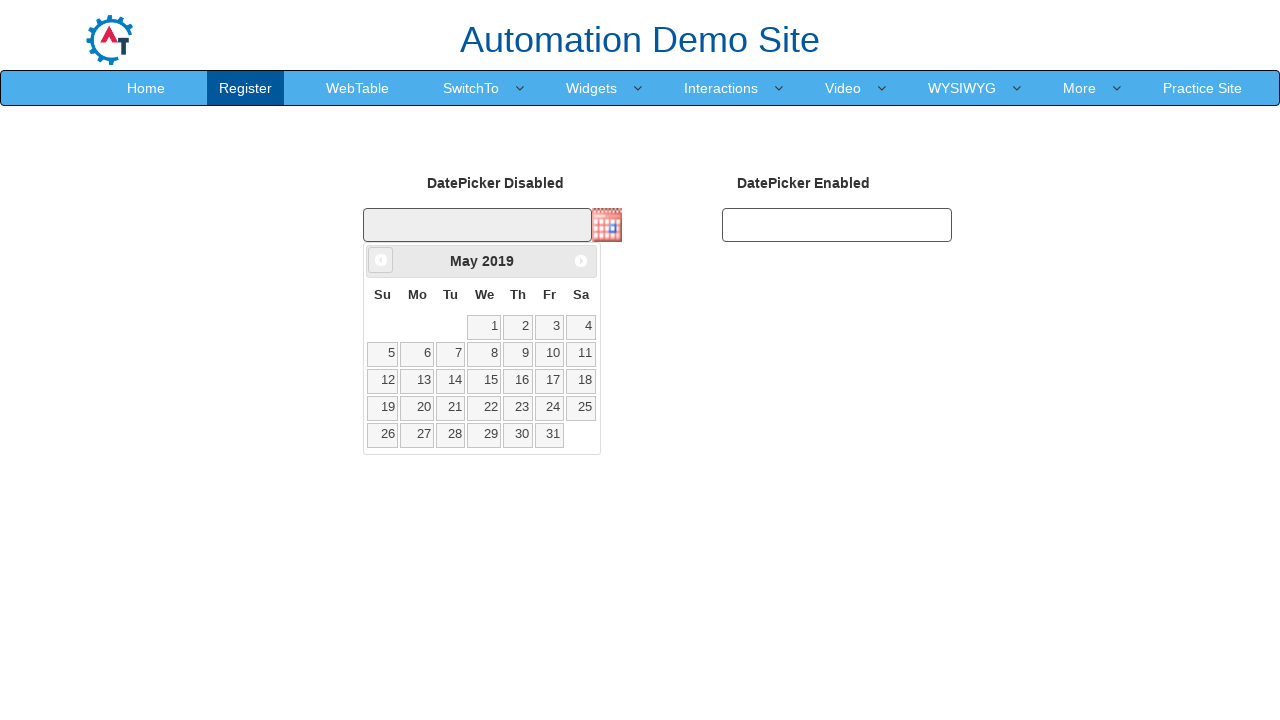

Updated current month value
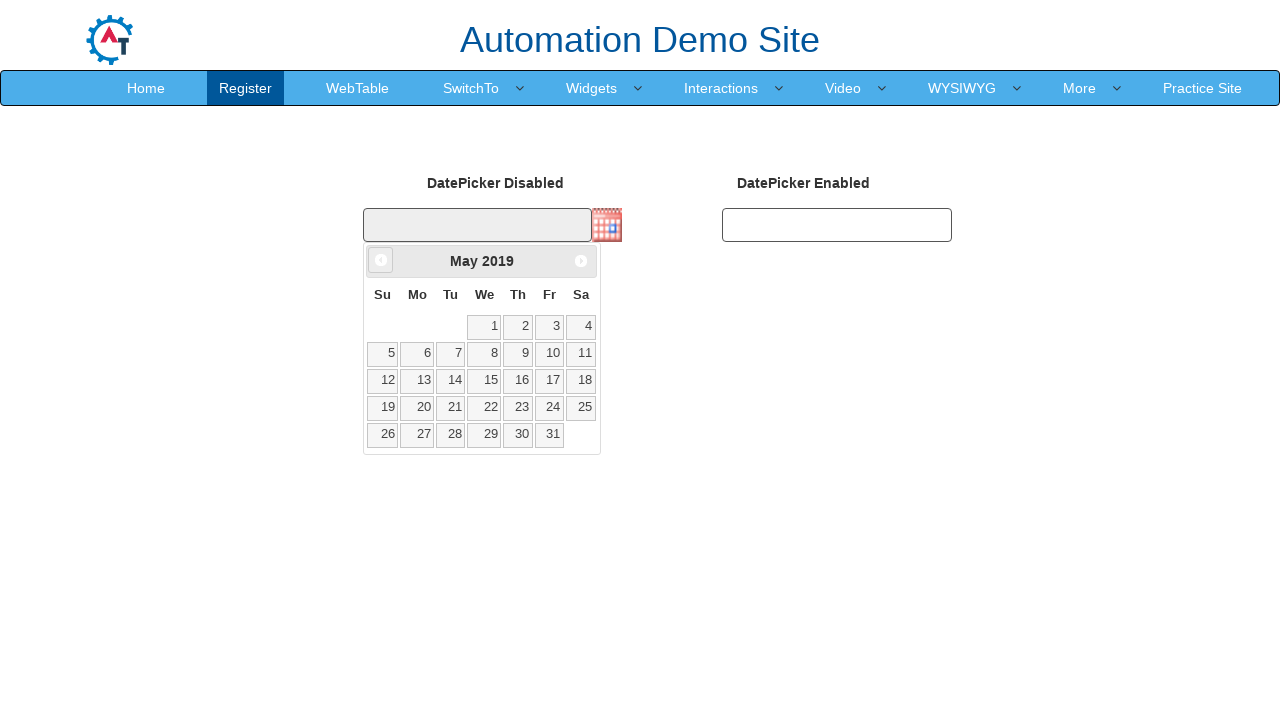

Updated current year value
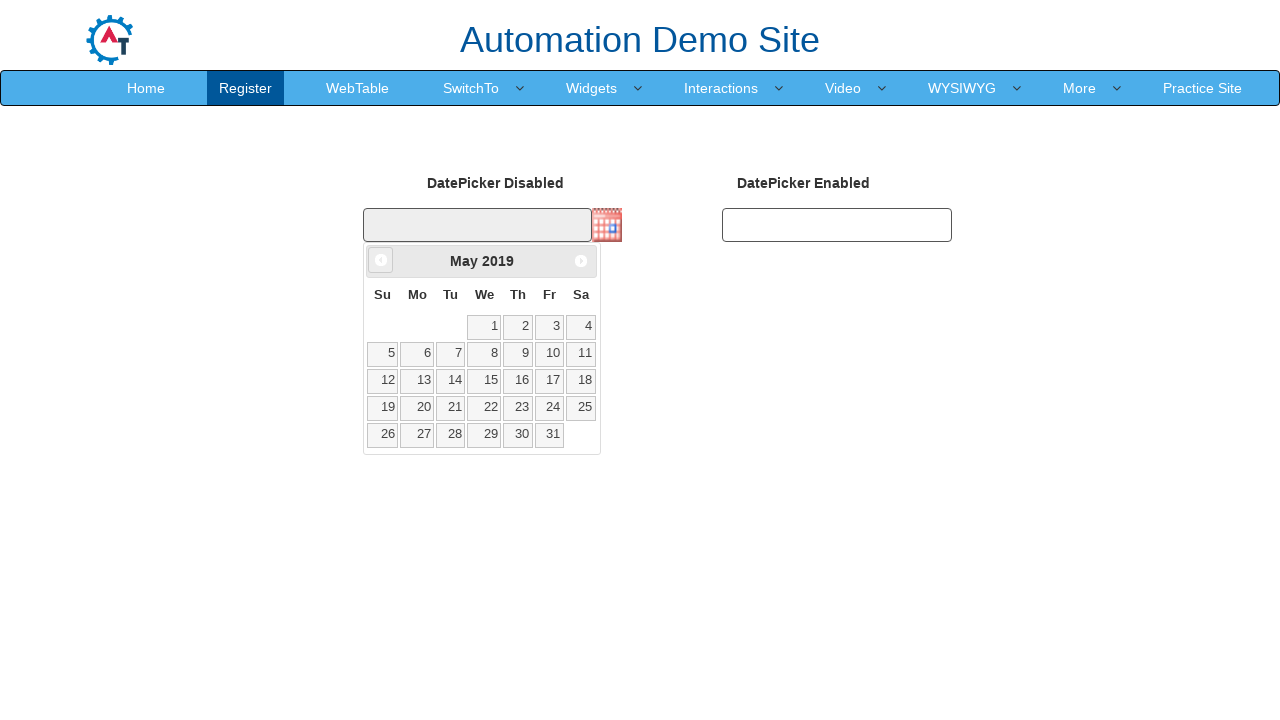

Clicked Prev button to navigate backwards (currently at May 2019) at (381, 260) on xpath=//span[text()='Prev']
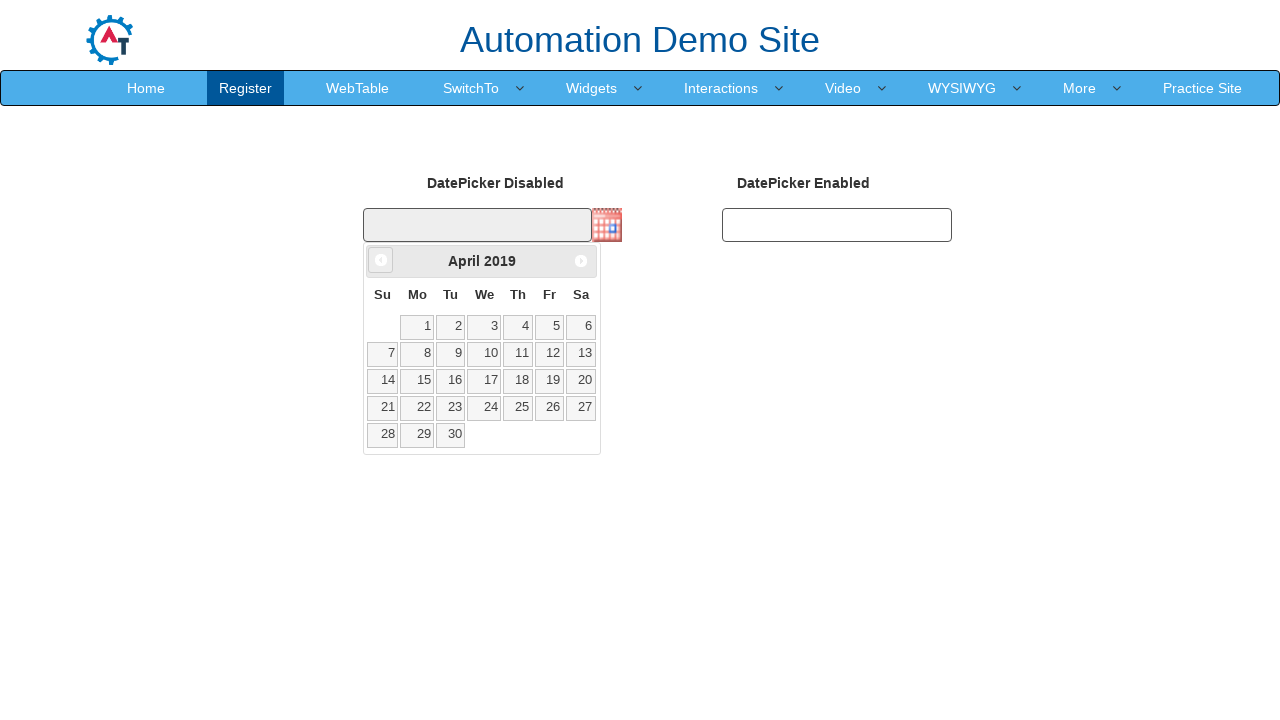

Updated current month value
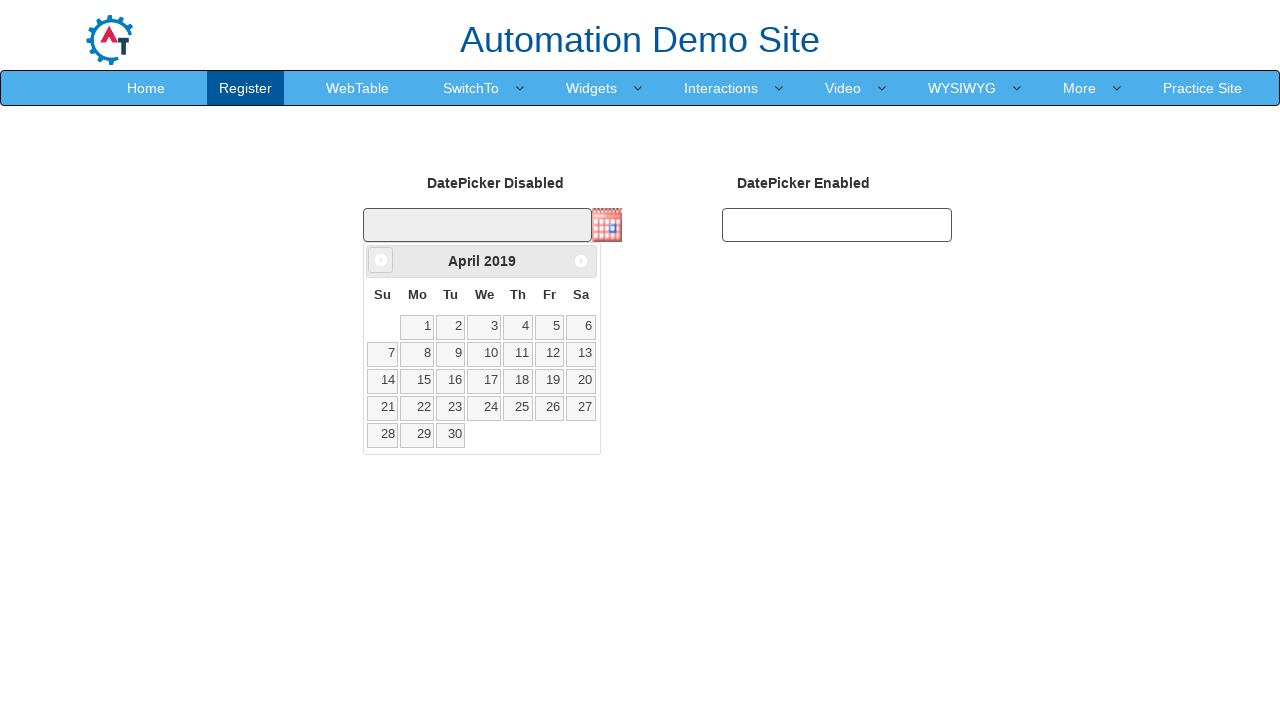

Updated current year value
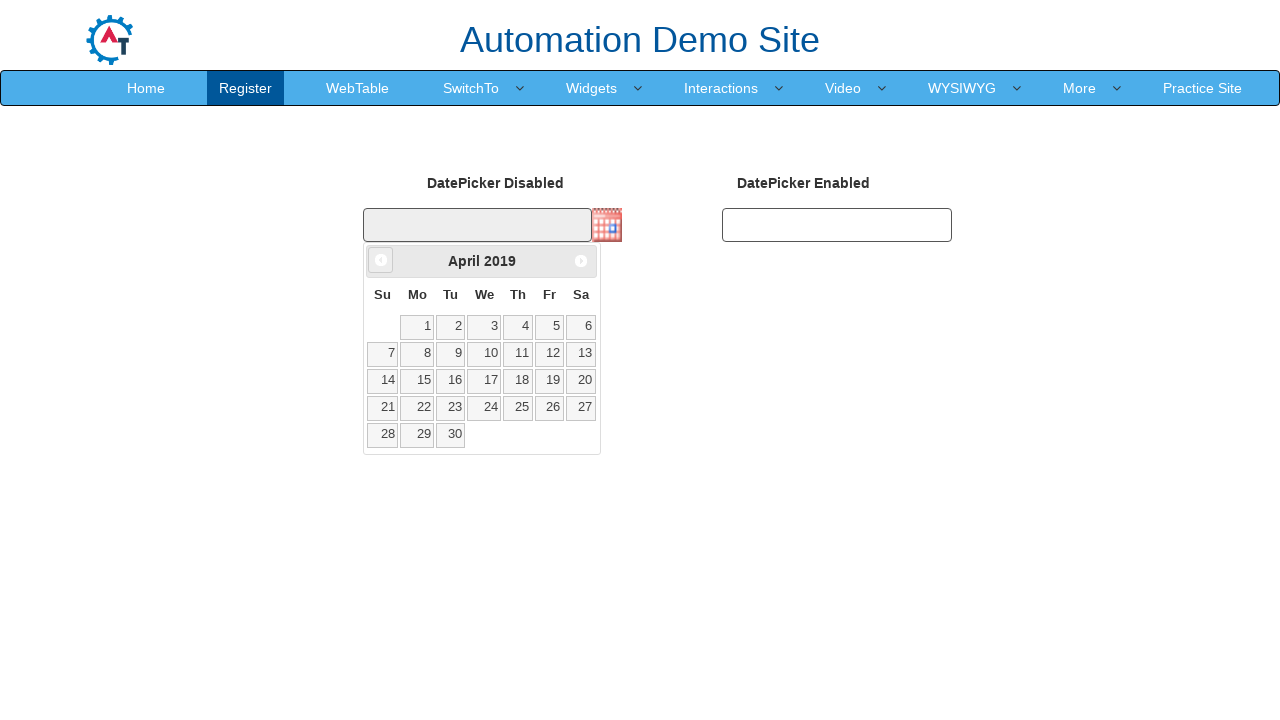

Clicked Prev button to navigate backwards (currently at April 2019) at (381, 260) on xpath=//span[text()='Prev']
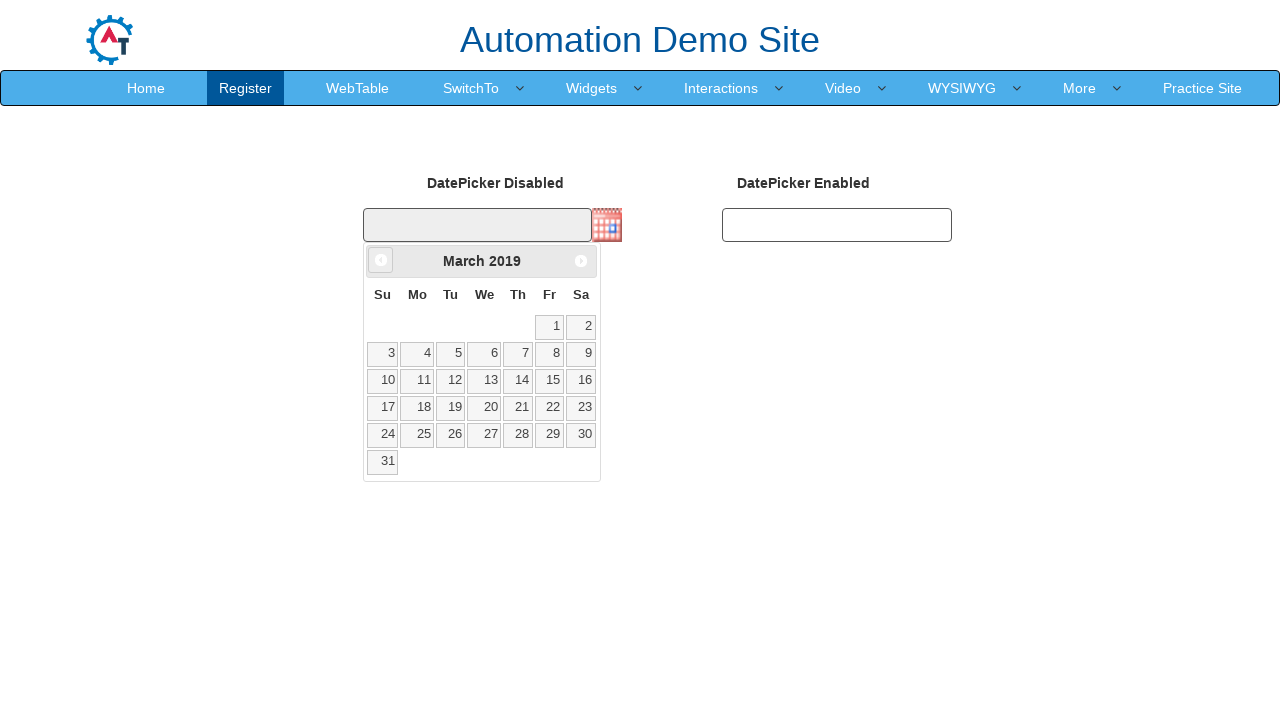

Updated current month value
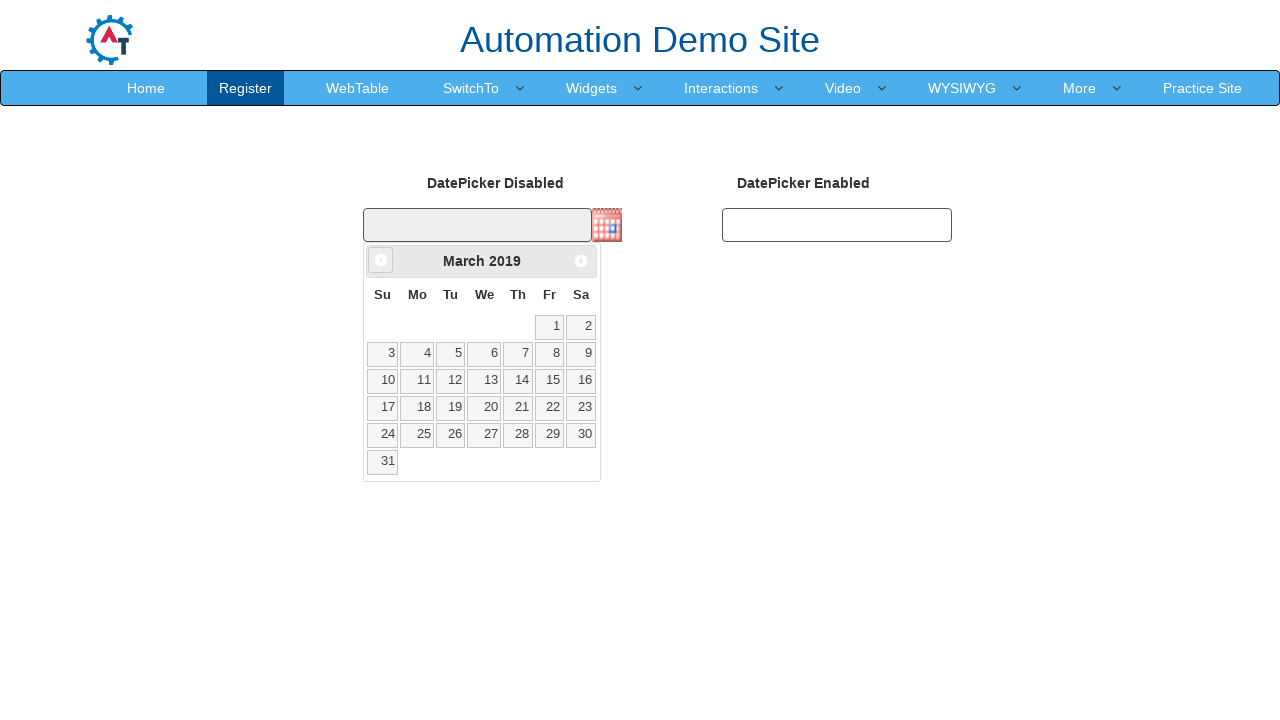

Updated current year value
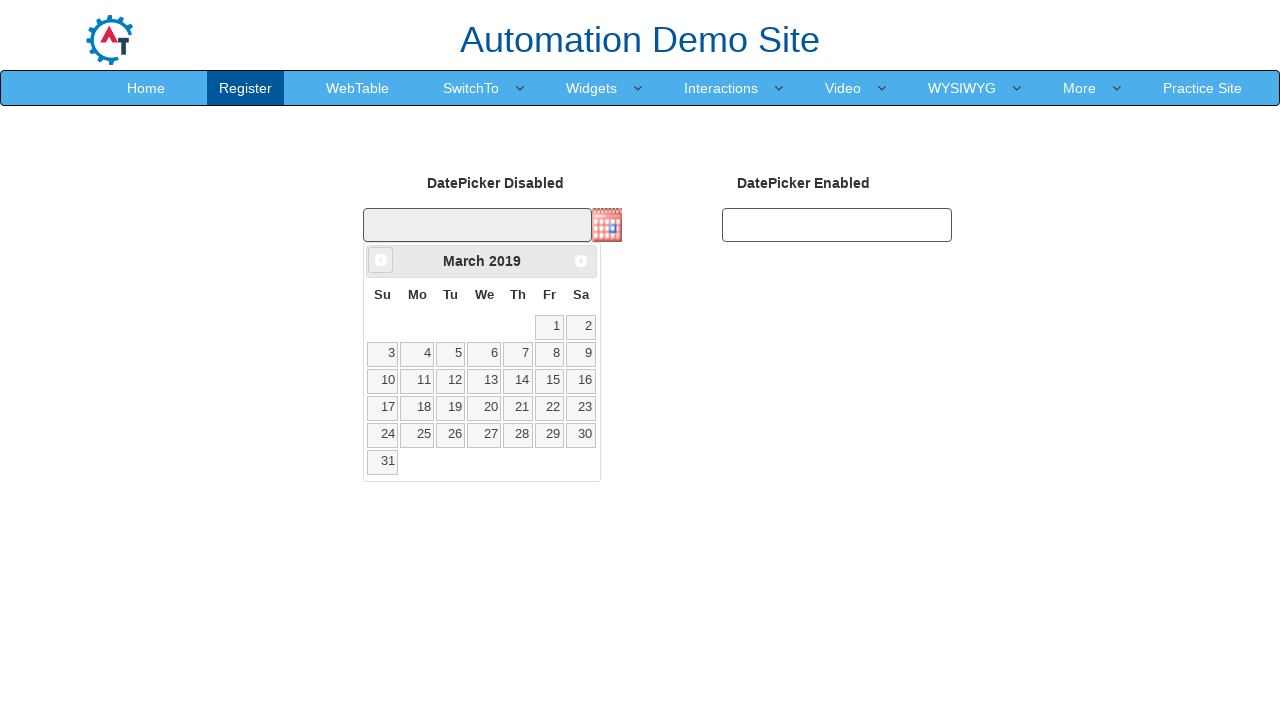

Clicked Prev button to navigate backwards (currently at March 2019) at (381, 260) on xpath=//span[text()='Prev']
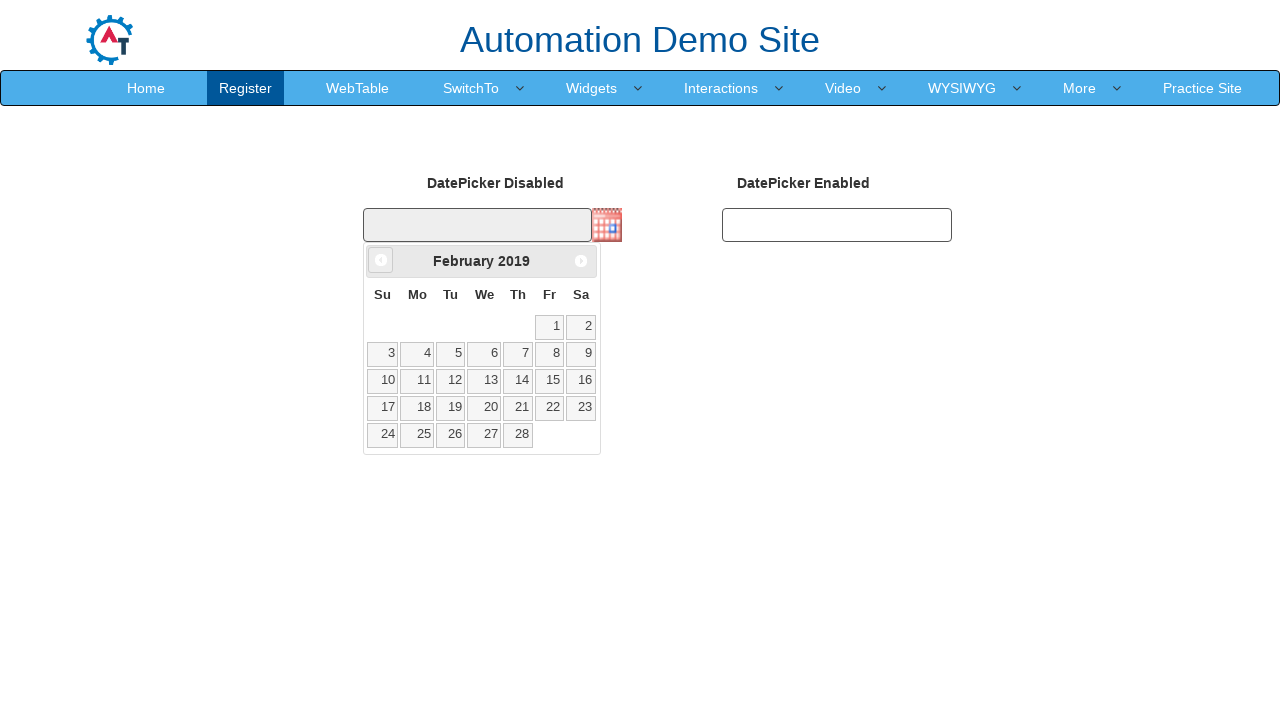

Updated current month value
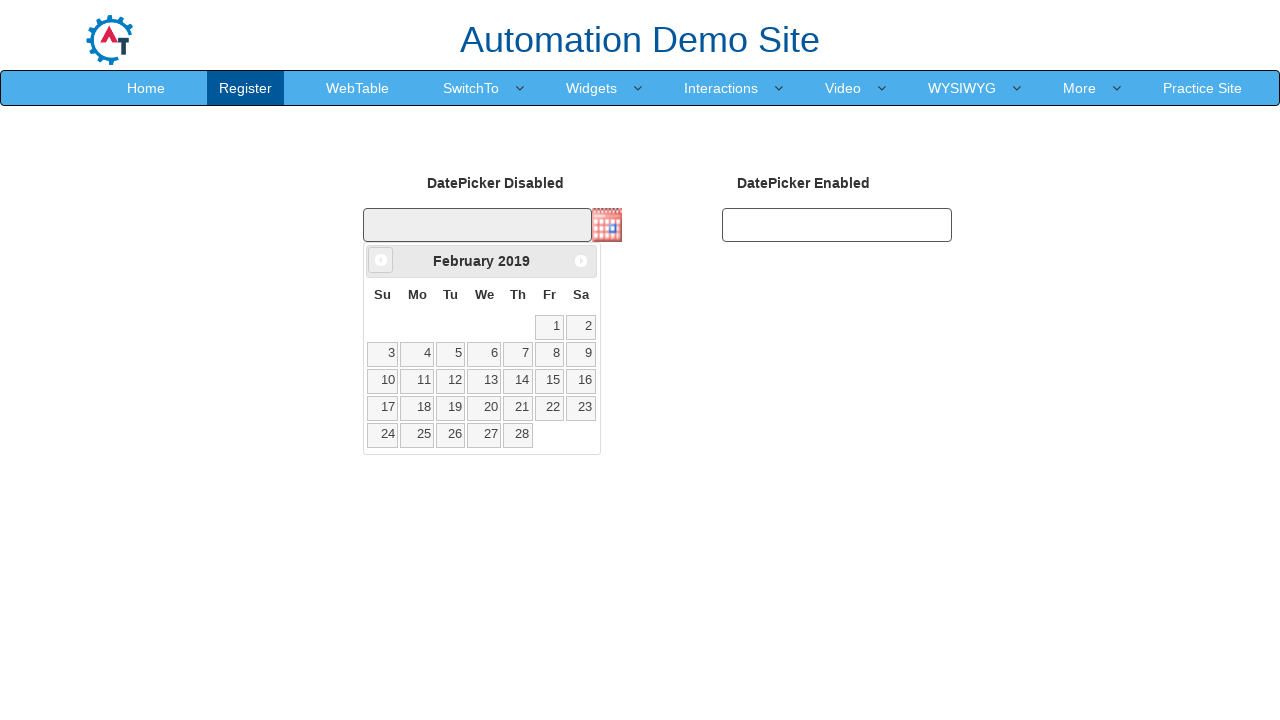

Updated current year value
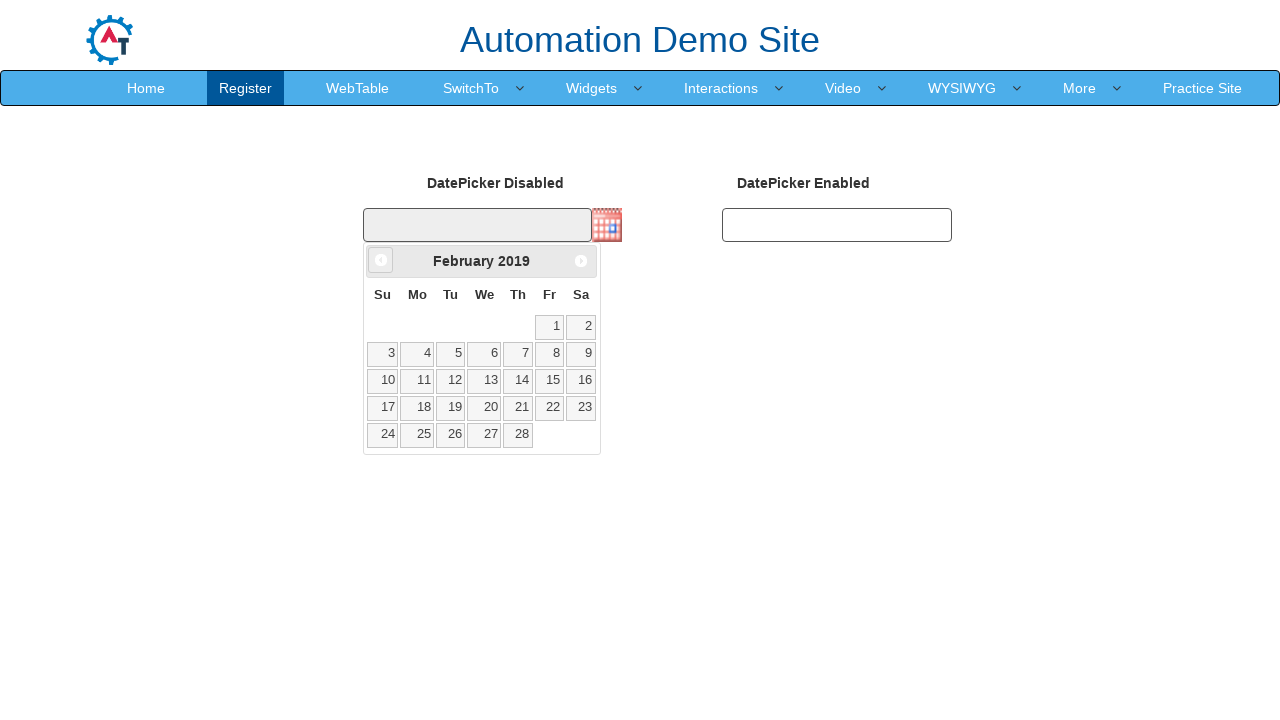

Clicked Prev button to navigate backwards (currently at February 2019) at (381, 260) on xpath=//span[text()='Prev']
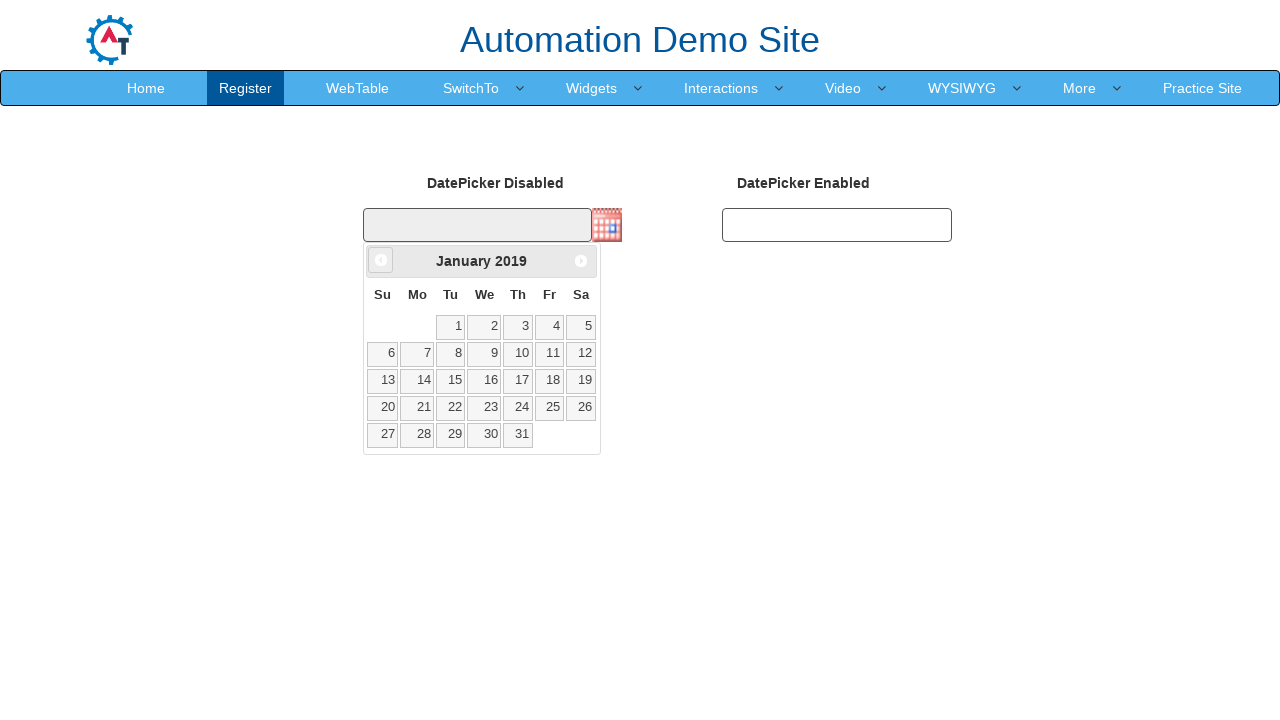

Updated current month value
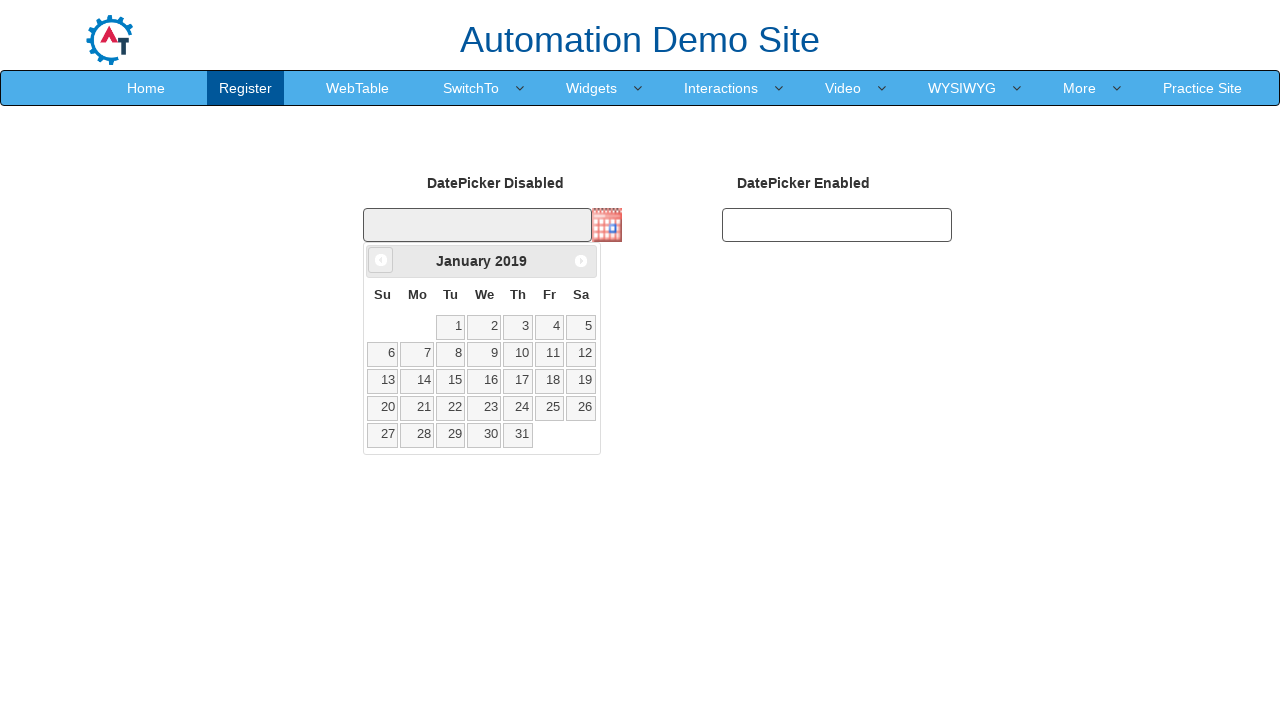

Updated current year value
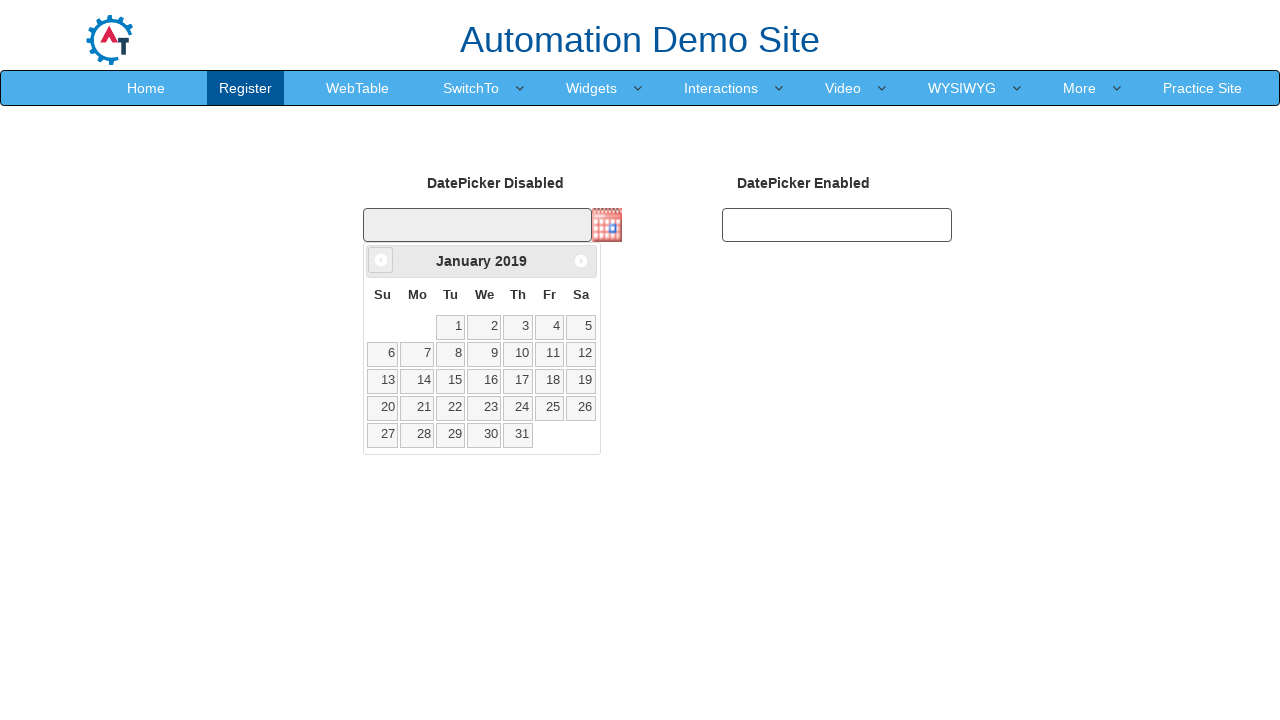

Clicked Prev button to navigate backwards (currently at January 2019) at (381, 260) on xpath=//span[text()='Prev']
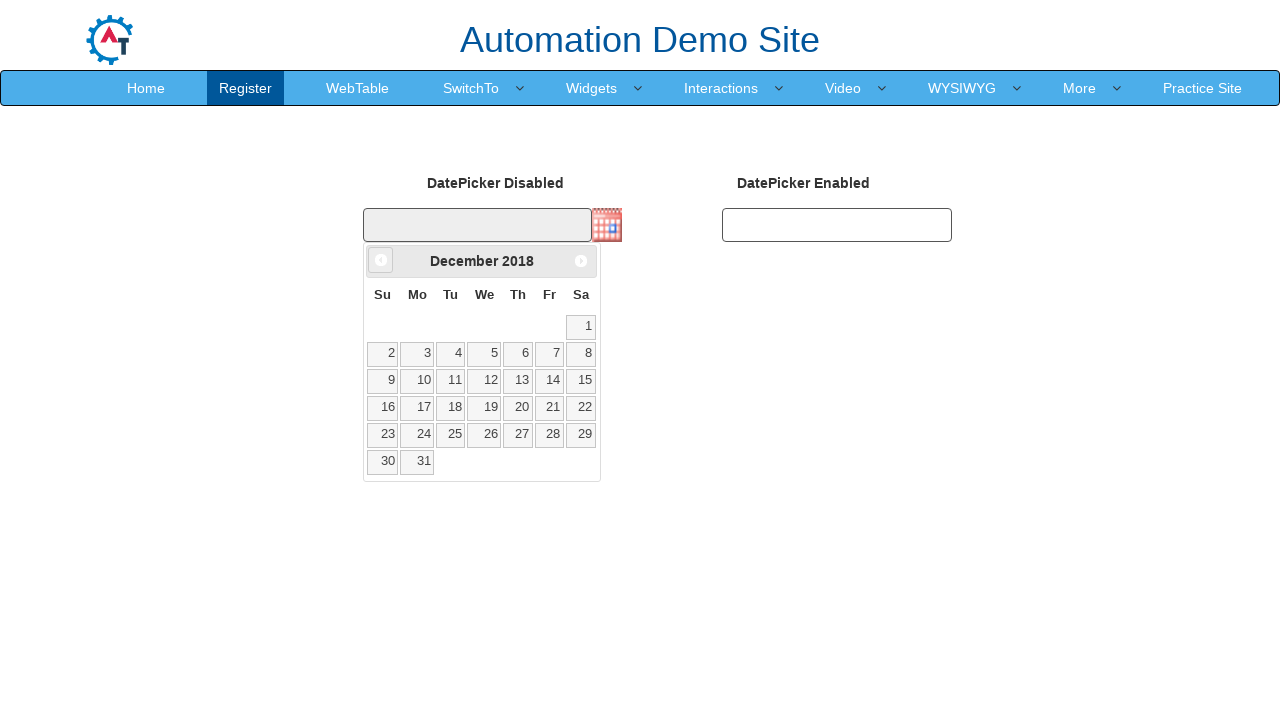

Updated current month value
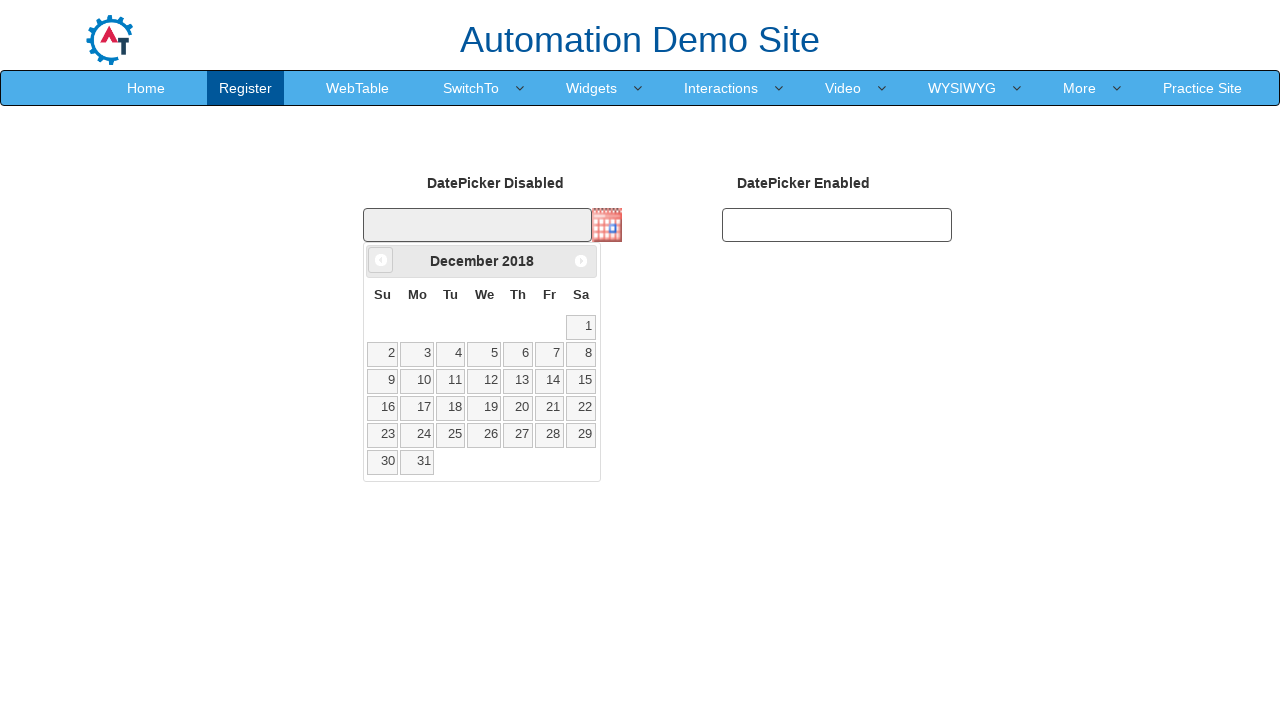

Updated current year value
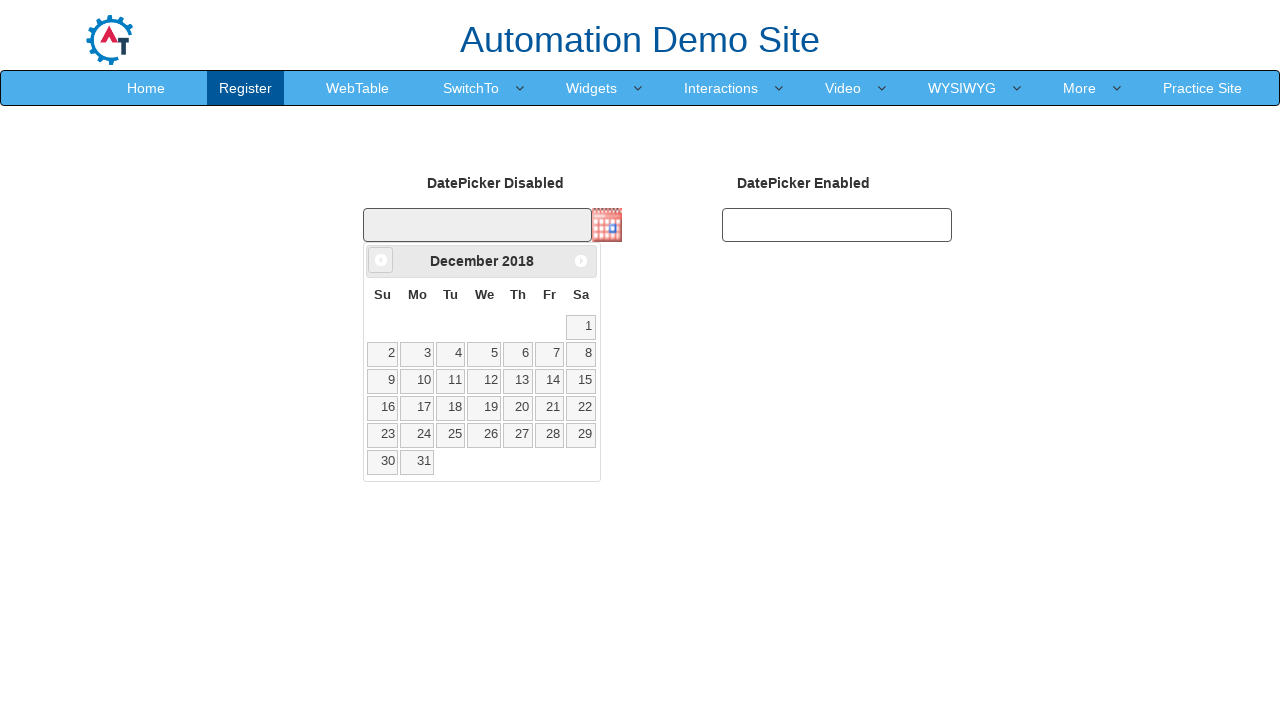

Clicked Prev button to navigate backwards (currently at December 2018) at (381, 260) on xpath=//span[text()='Prev']
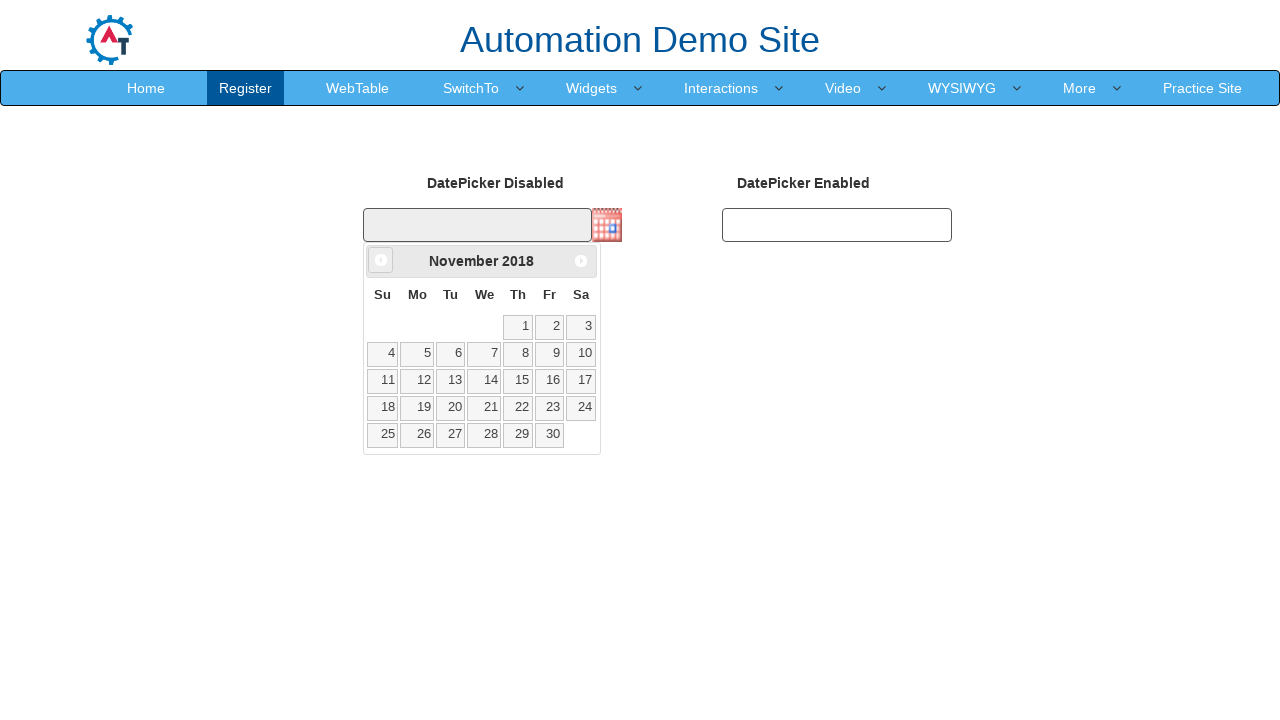

Updated current month value
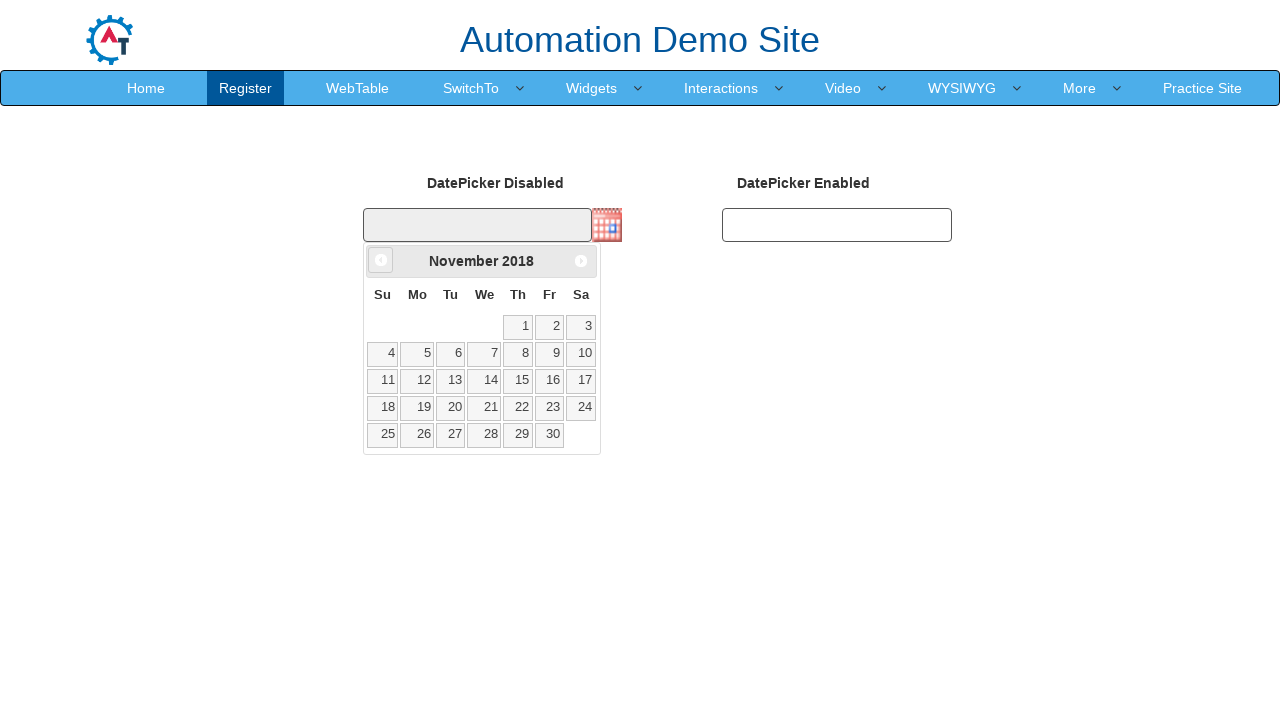

Updated current year value
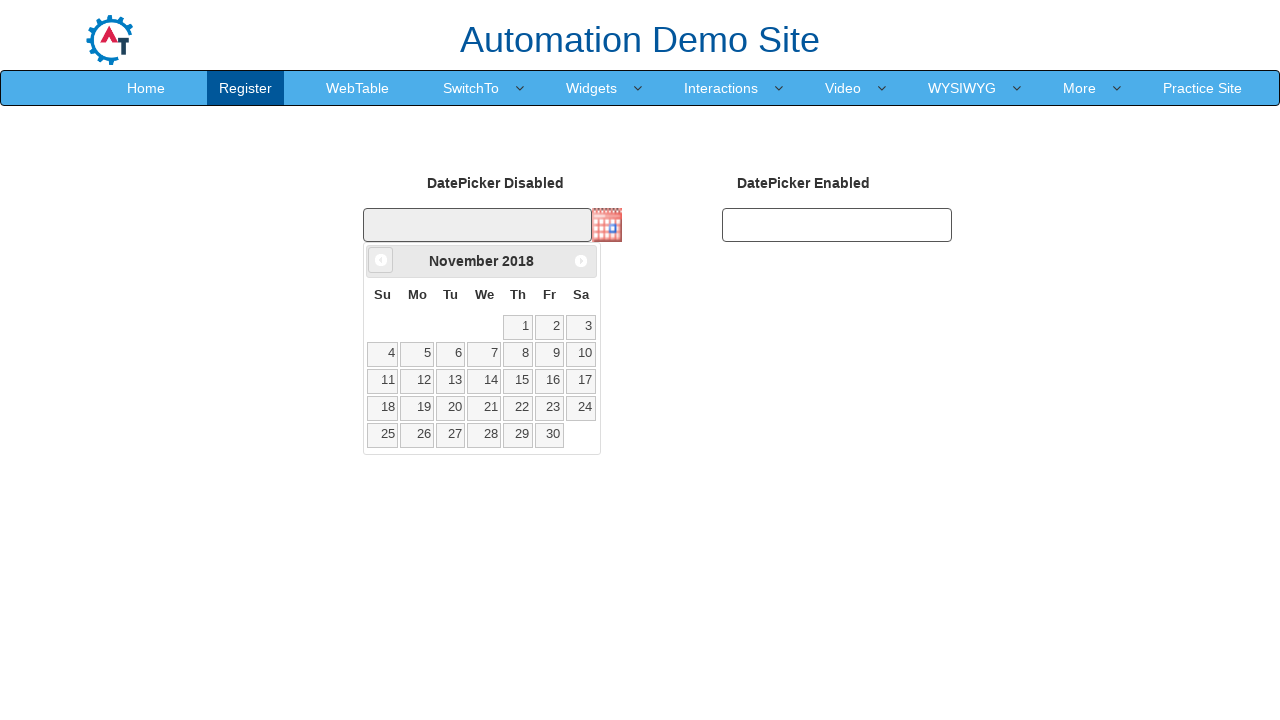

Clicked Prev button to navigate backwards (currently at November 2018) at (381, 260) on xpath=//span[text()='Prev']
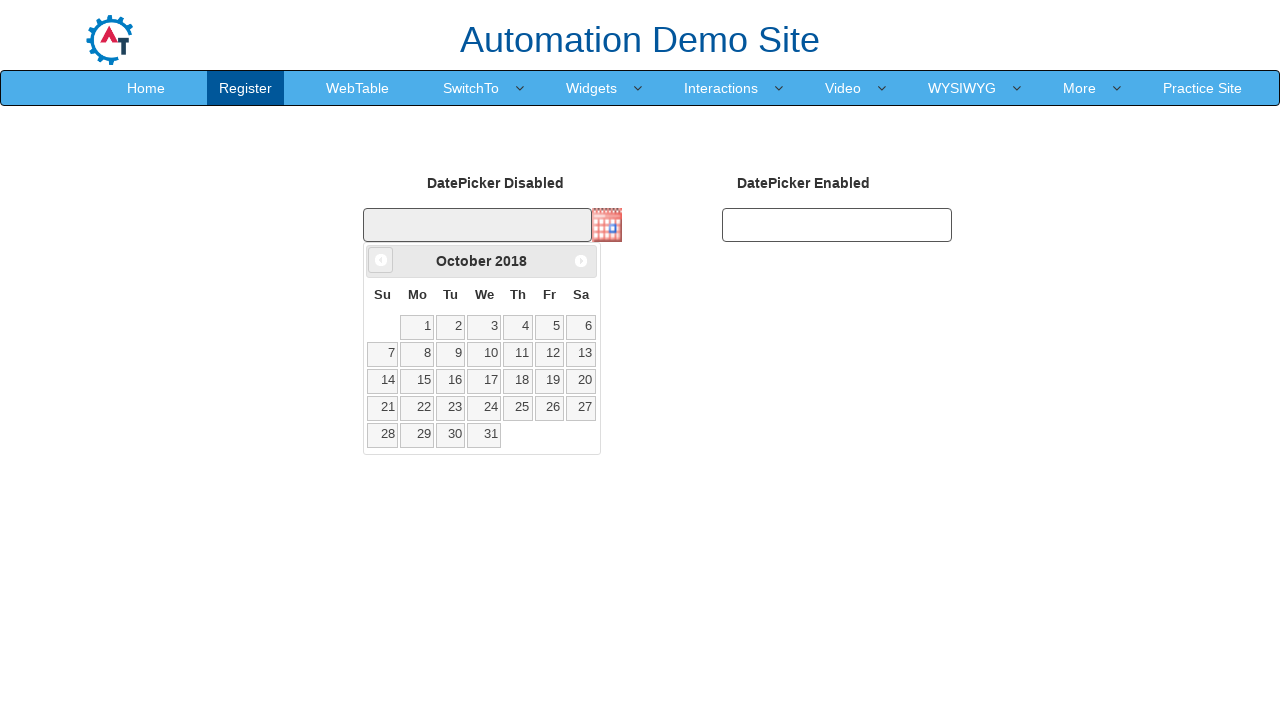

Updated current month value
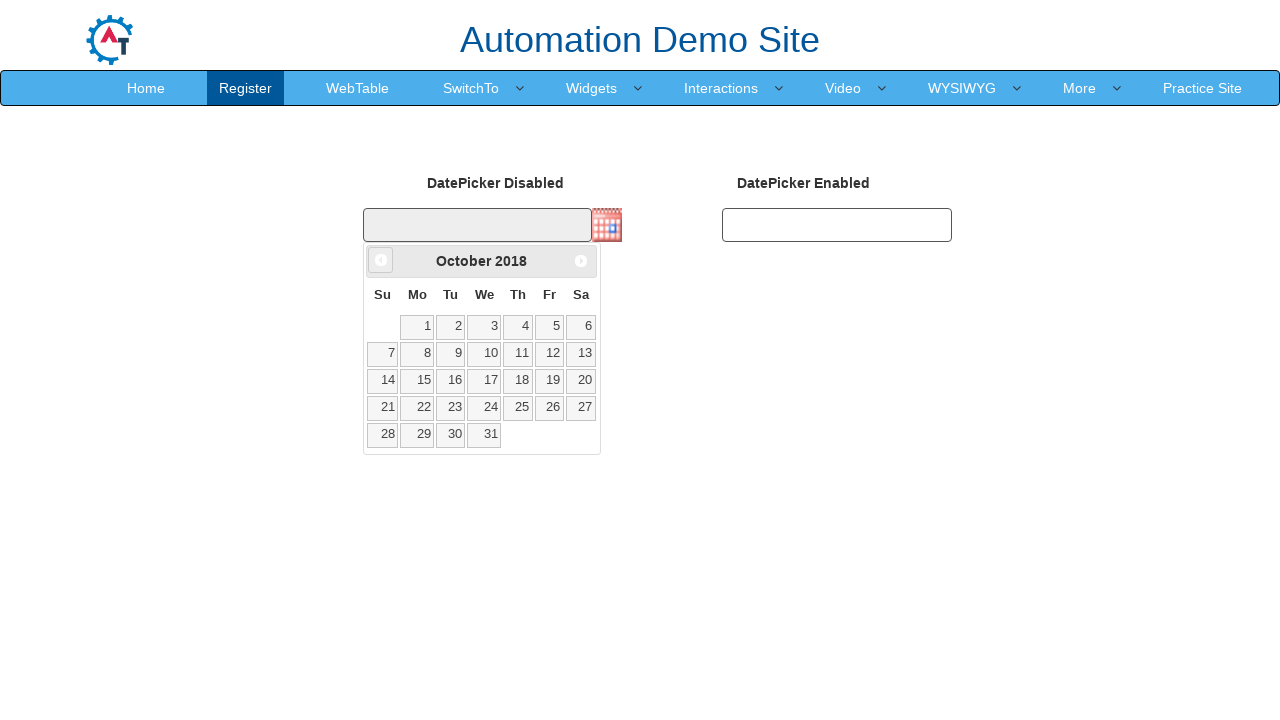

Updated current year value
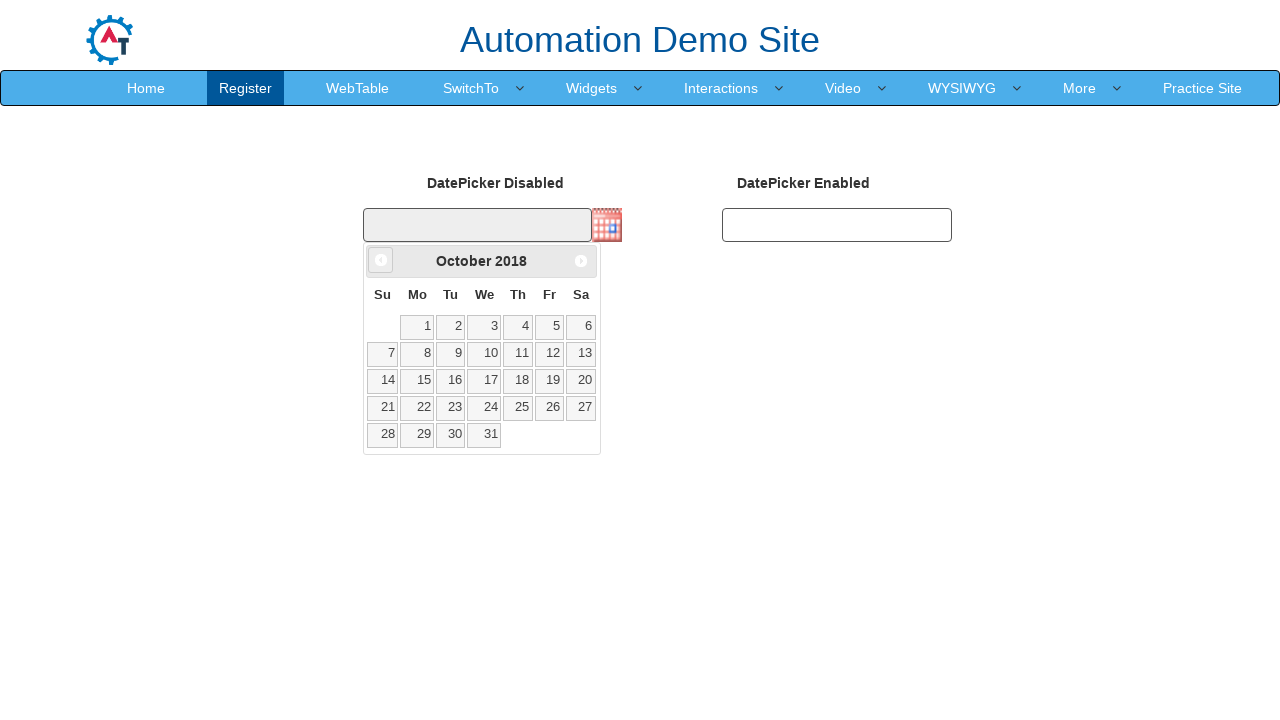

Clicked Prev button to navigate backwards (currently at October 2018) at (381, 260) on xpath=//span[text()='Prev']
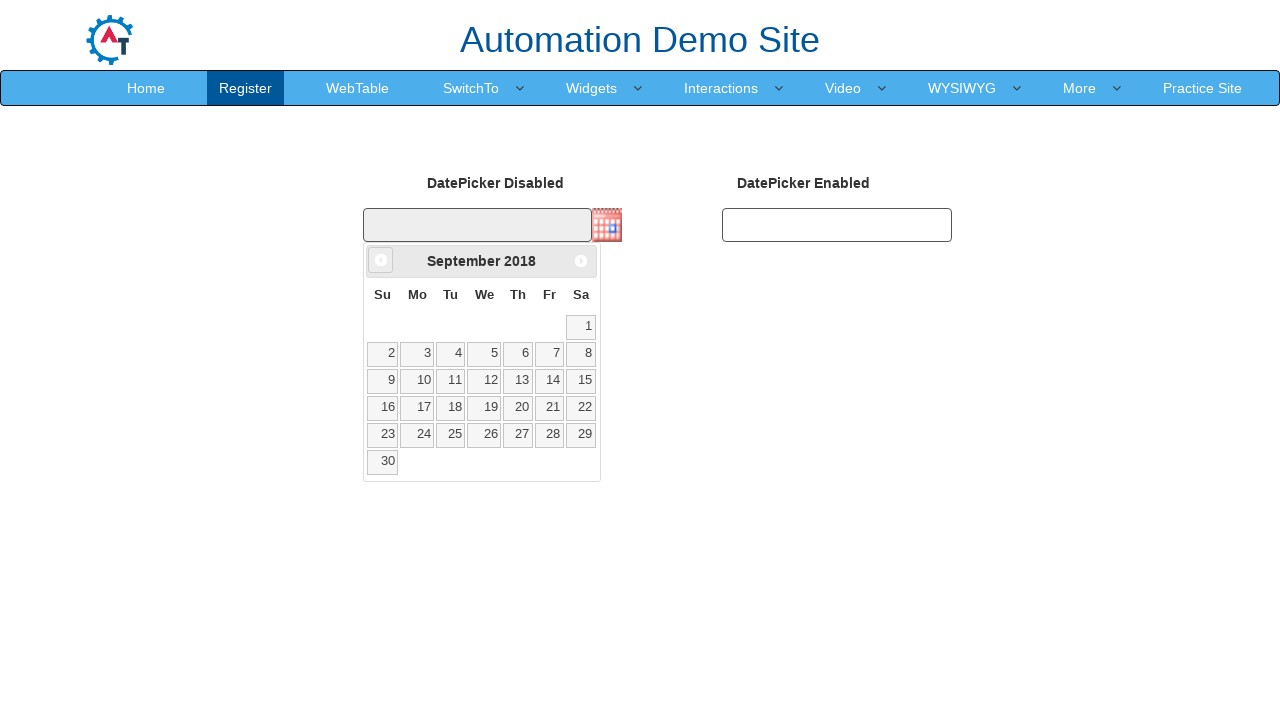

Updated current month value
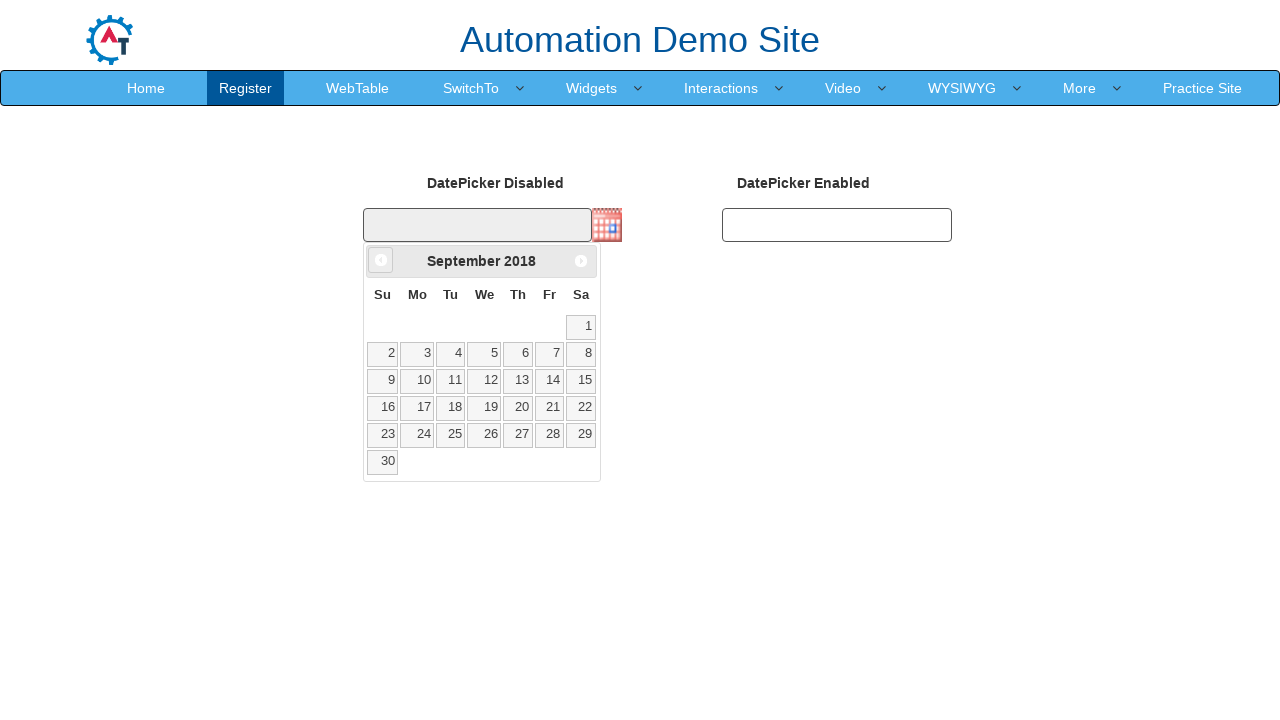

Updated current year value
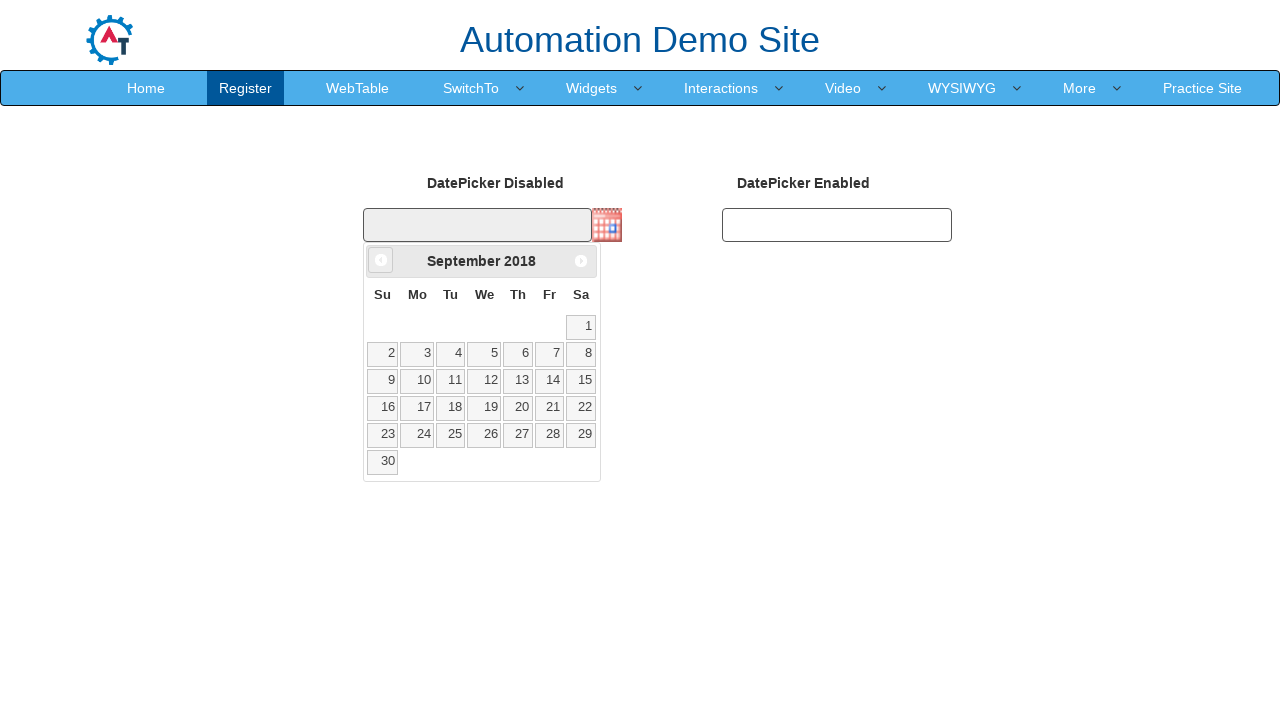

Clicked Prev button to navigate backwards (currently at September 2018) at (381, 260) on xpath=//span[text()='Prev']
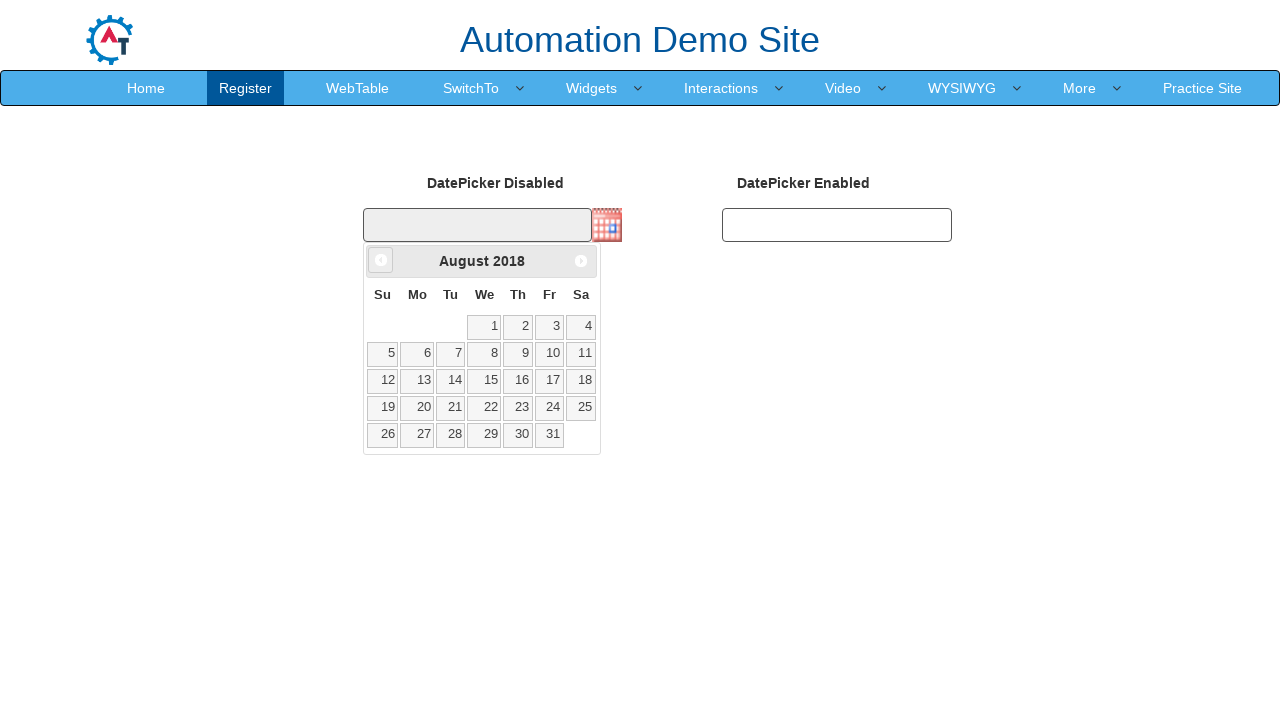

Updated current month value
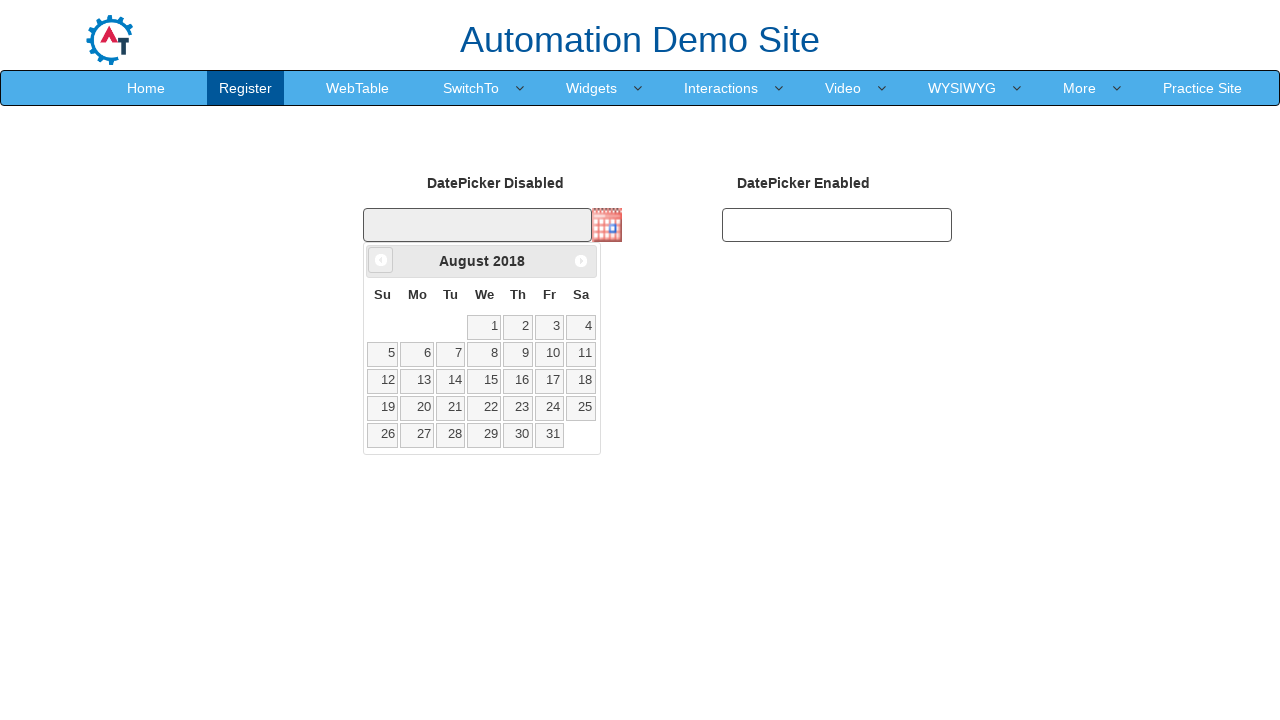

Updated current year value
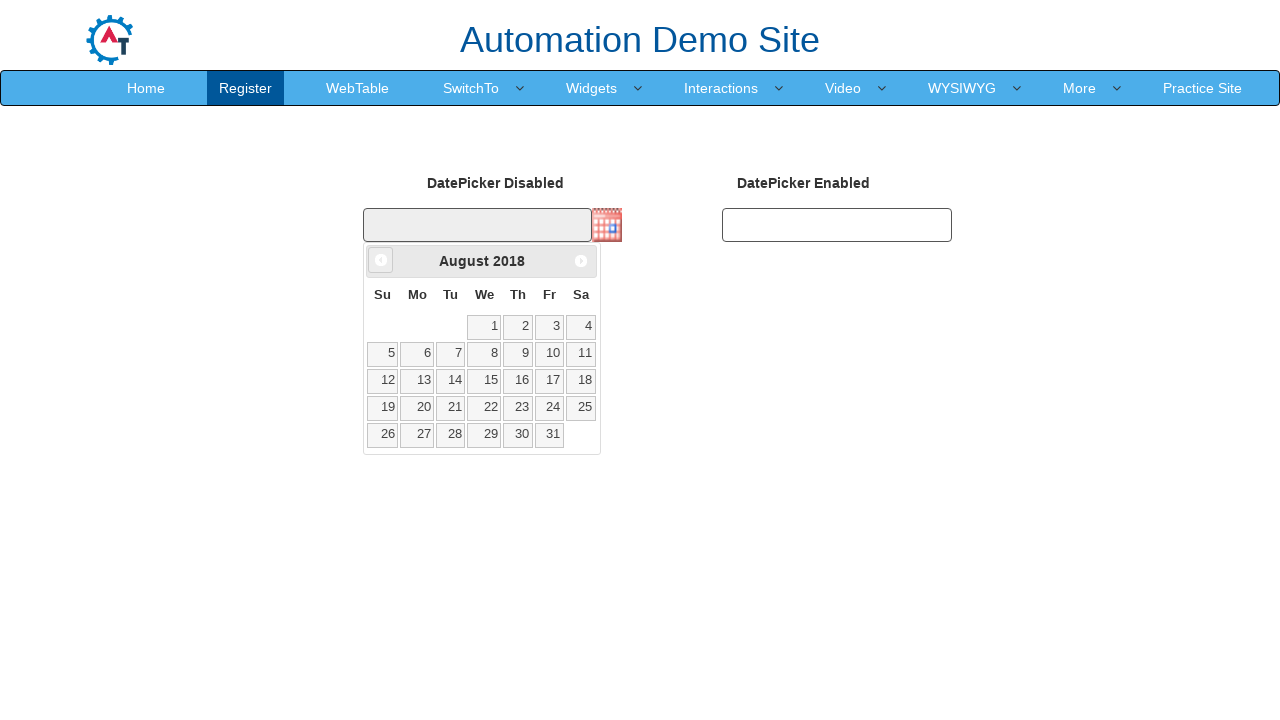

Clicked Prev button to navigate backwards (currently at August 2018) at (381, 260) on xpath=//span[text()='Prev']
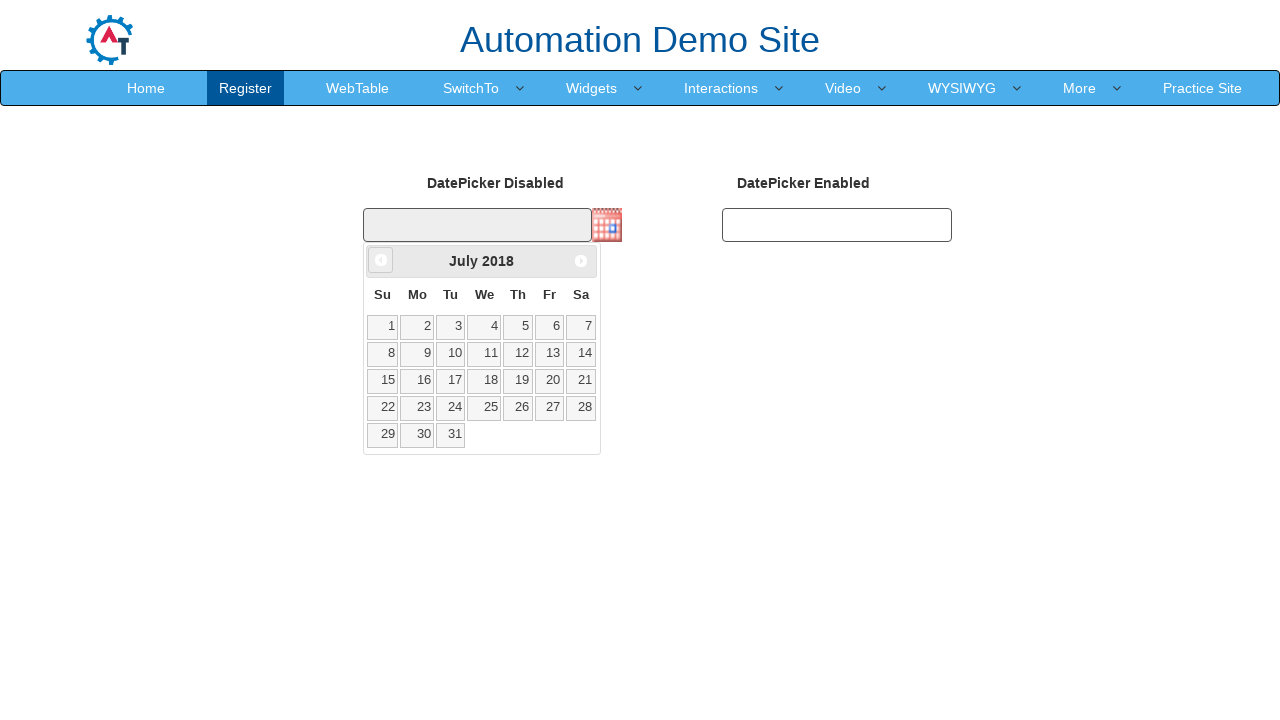

Updated current month value
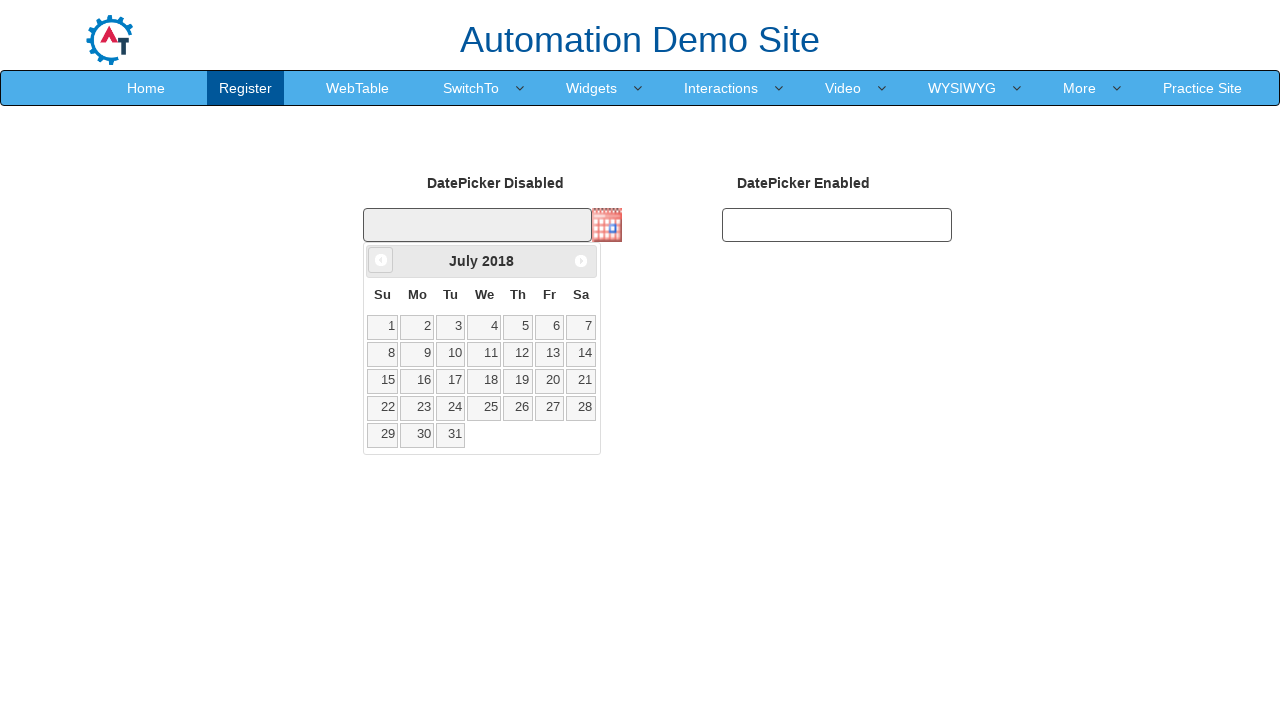

Updated current year value
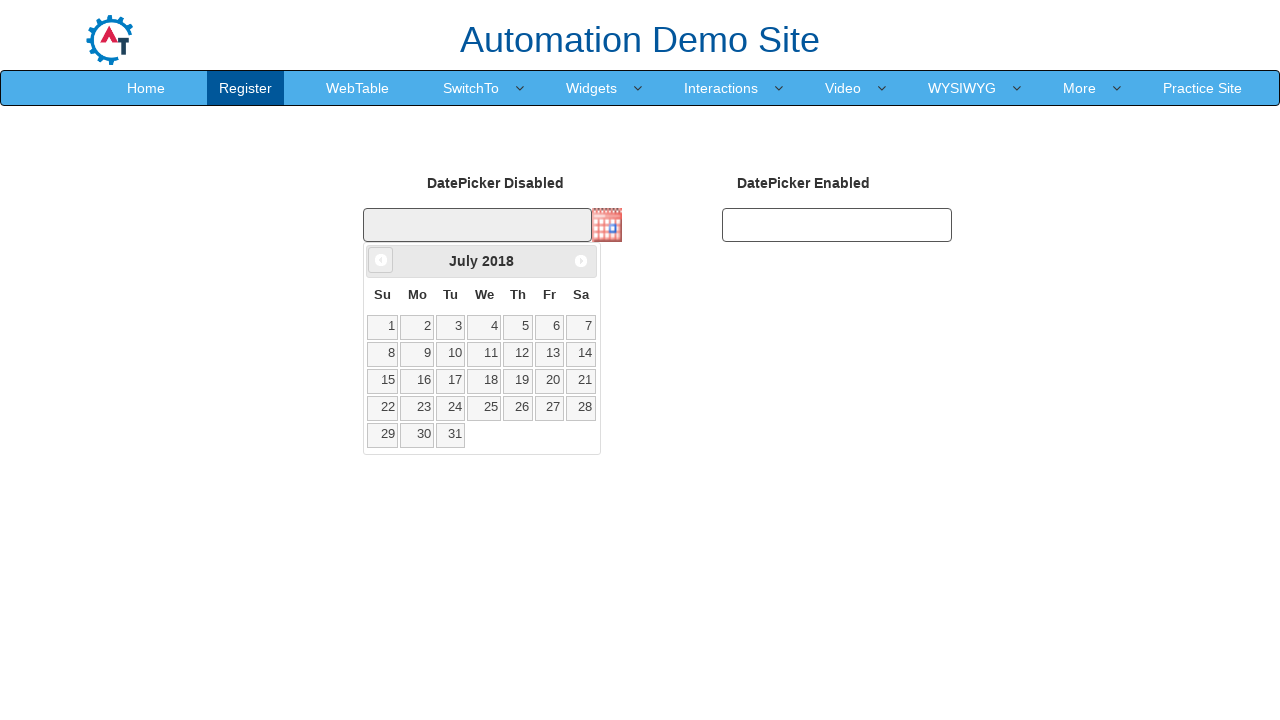

Clicked Prev button to navigate backwards (currently at July 2018) at (381, 260) on xpath=//span[text()='Prev']
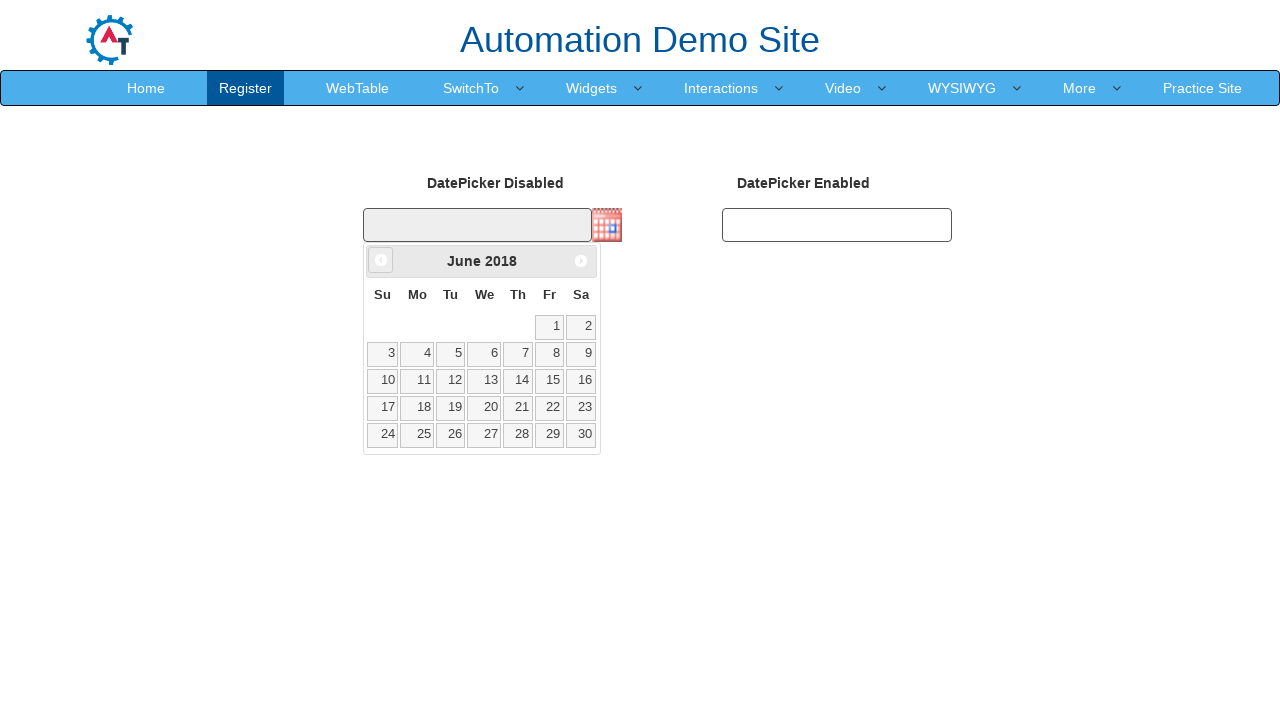

Updated current month value
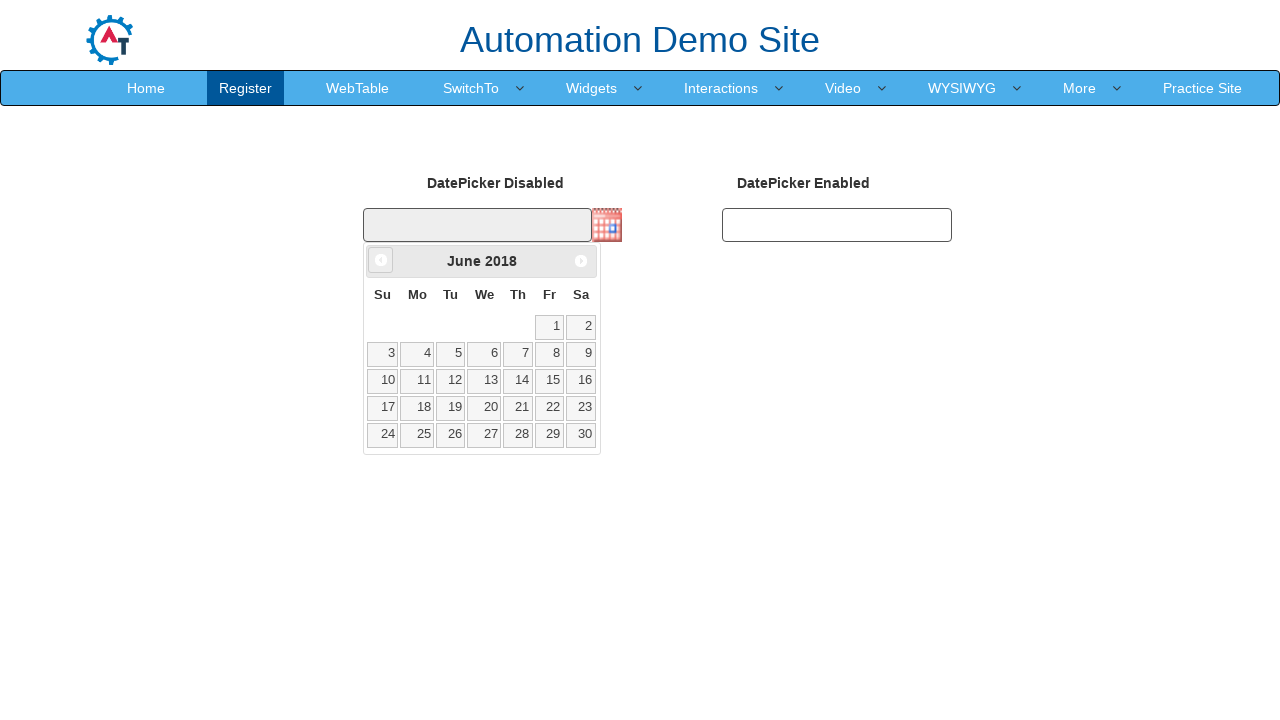

Updated current year value
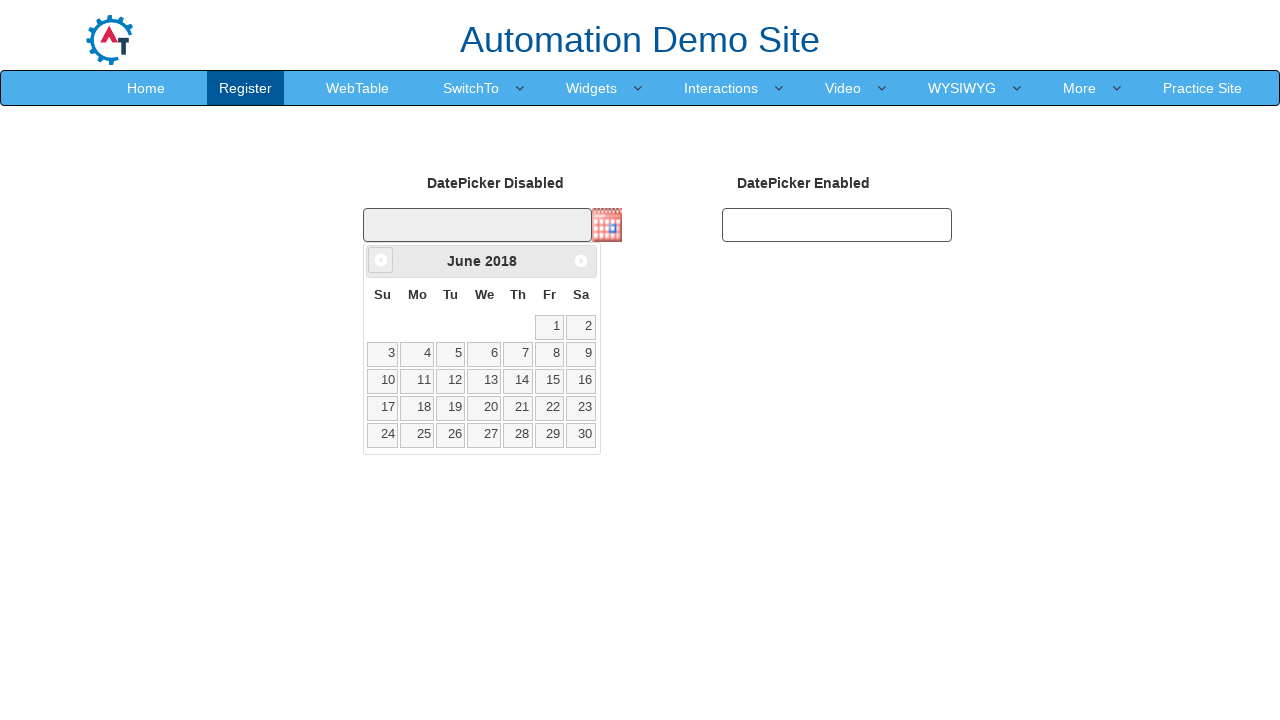

Clicked Prev button to navigate backwards (currently at June 2018) at (381, 260) on xpath=//span[text()='Prev']
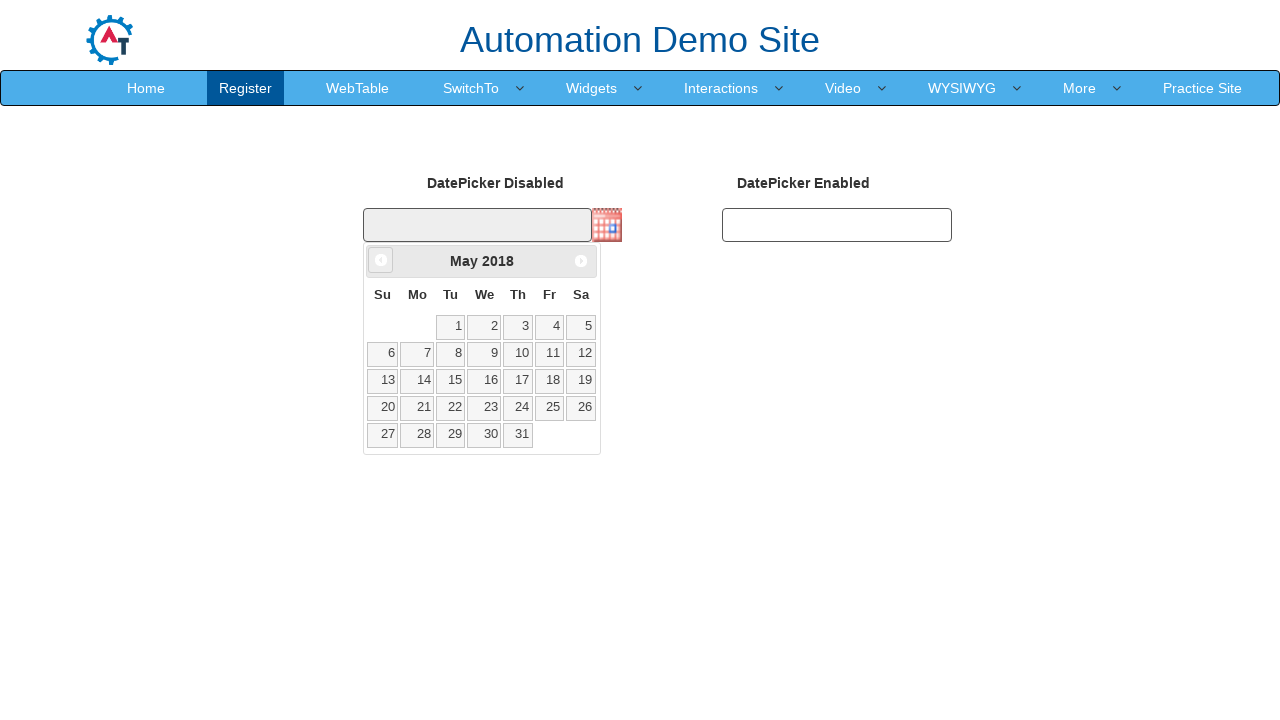

Updated current month value
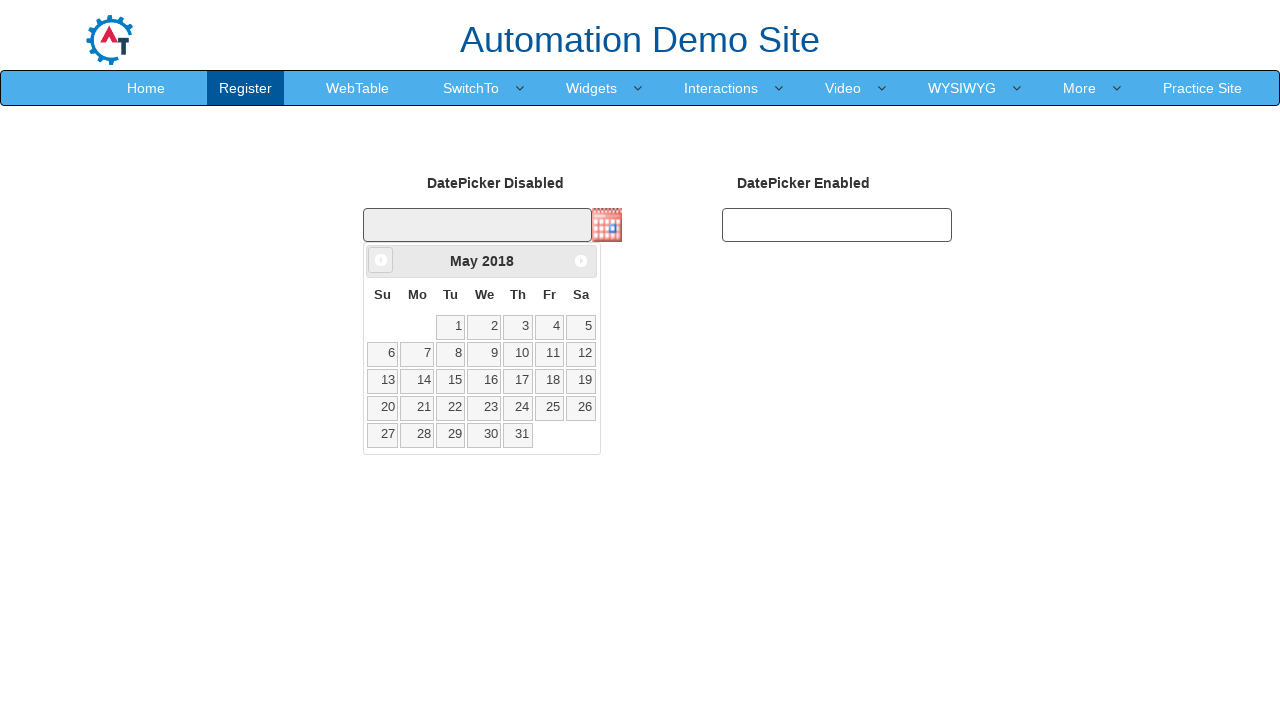

Updated current year value
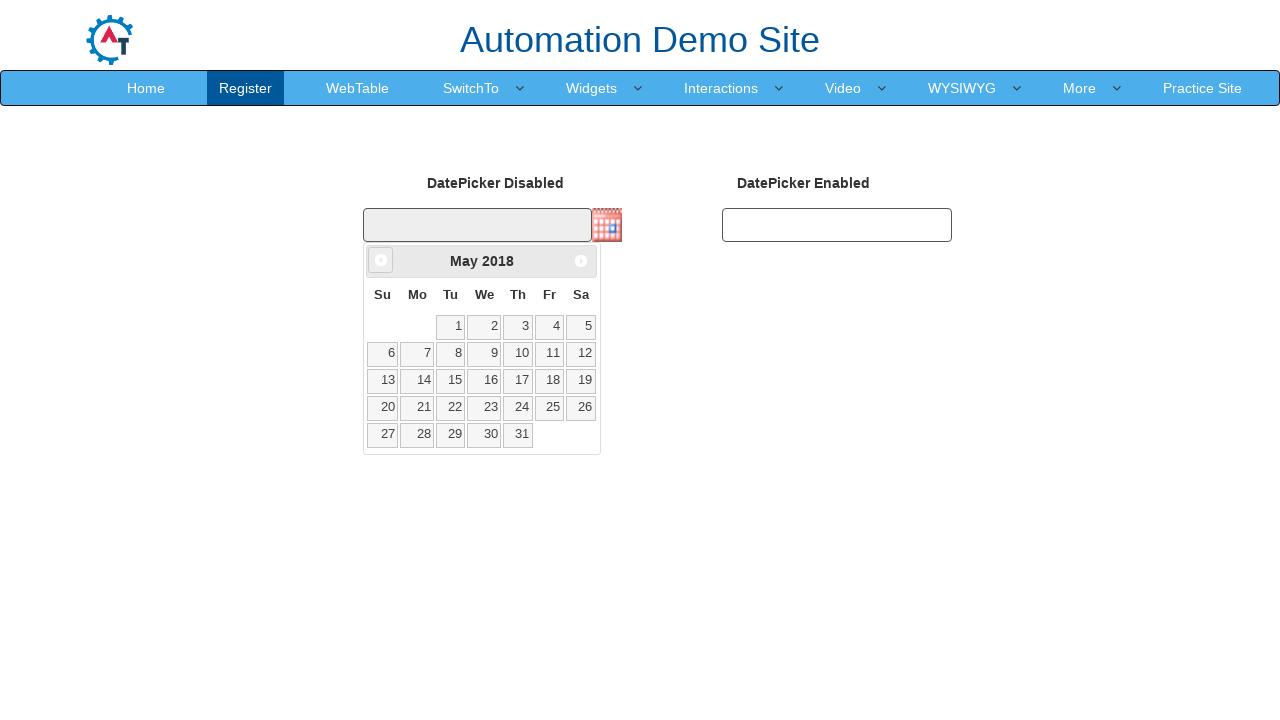

Clicked Prev button to navigate backwards (currently at May 2018) at (381, 260) on xpath=//span[text()='Prev']
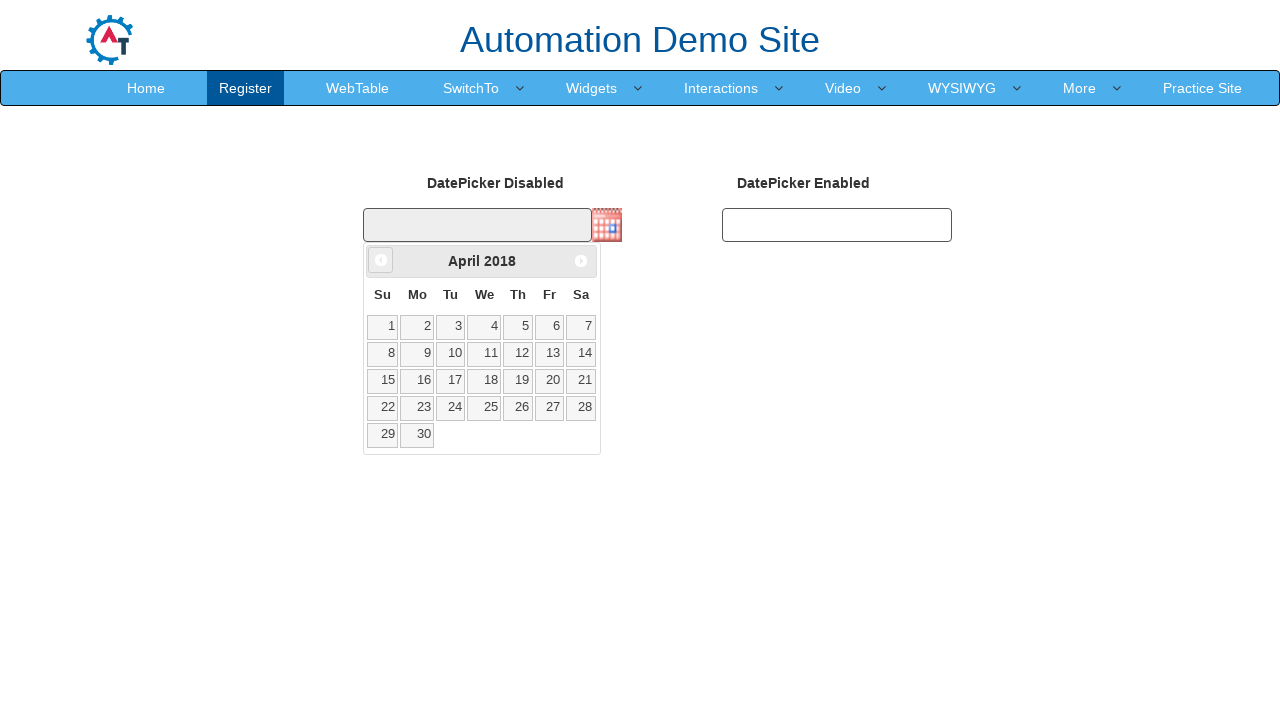

Updated current month value
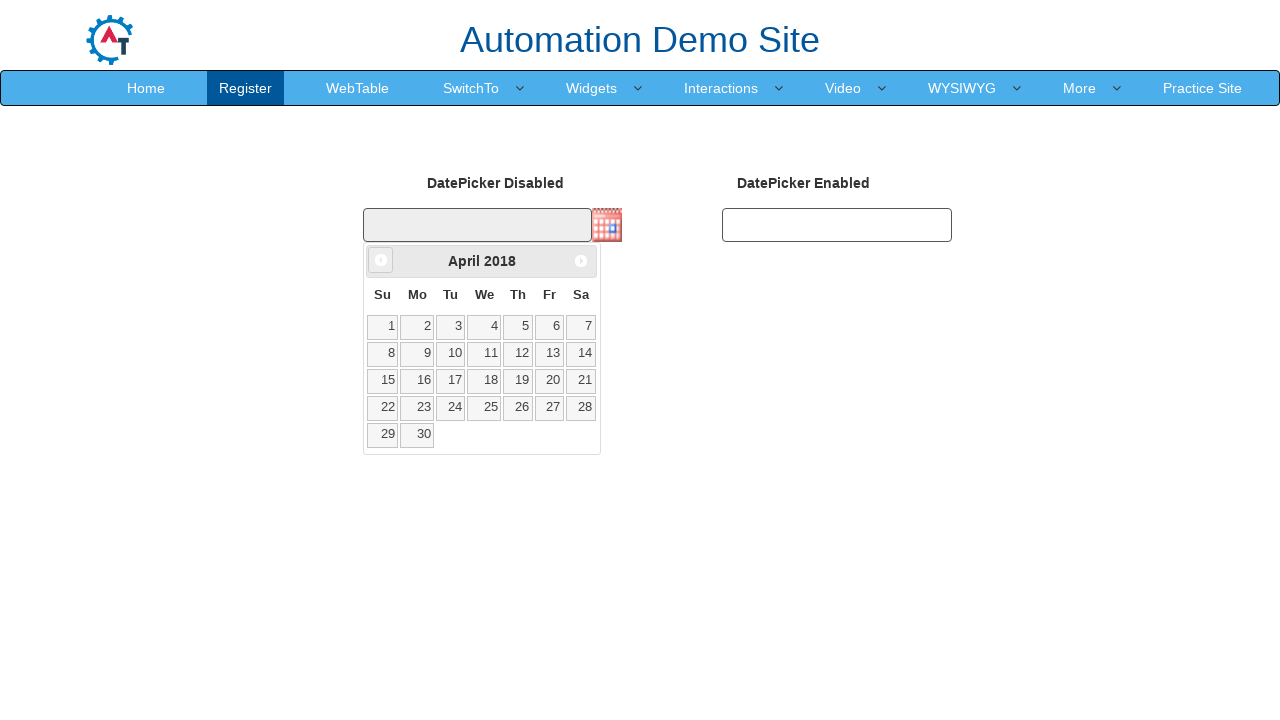

Updated current year value
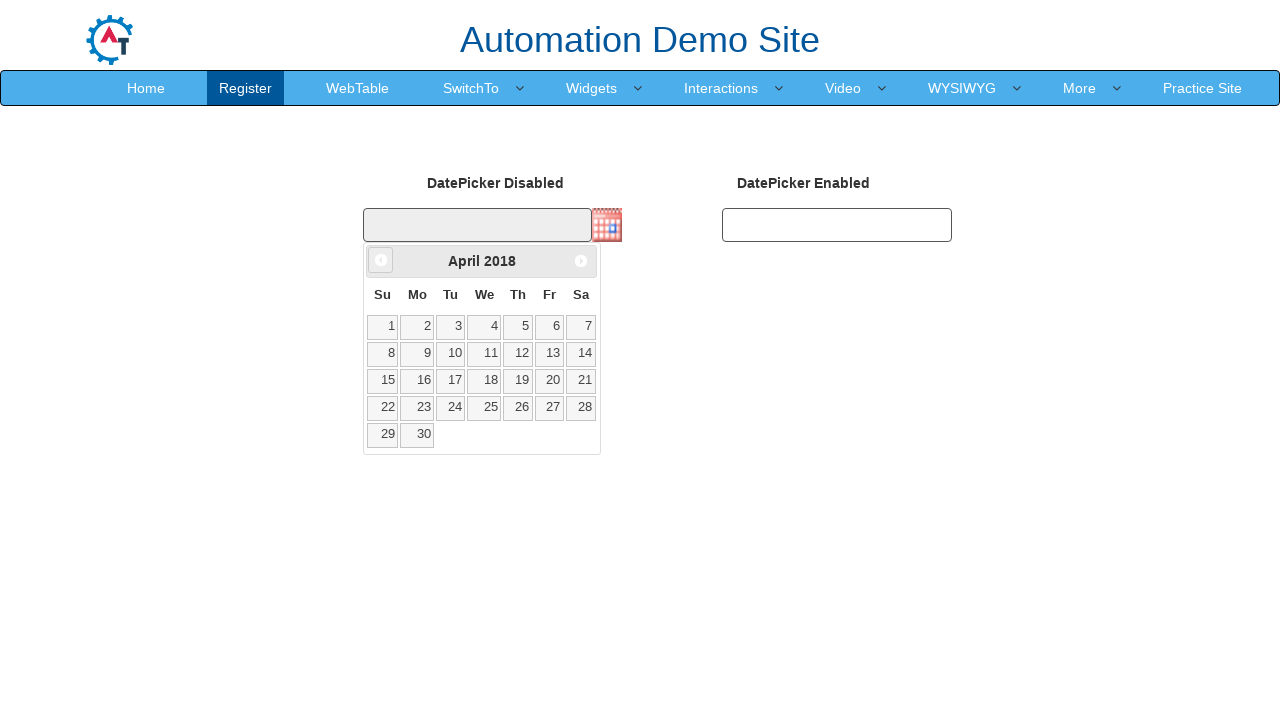

Clicked Prev button to navigate backwards (currently at April 2018) at (381, 260) on xpath=//span[text()='Prev']
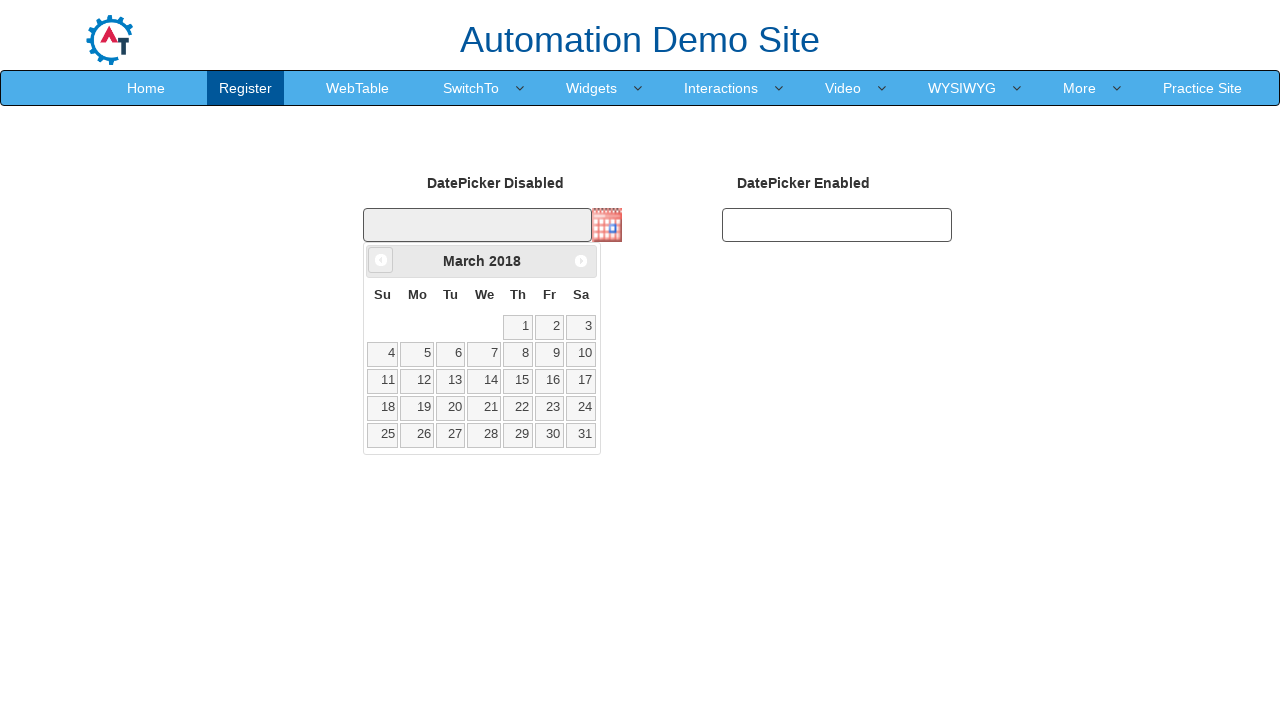

Updated current month value
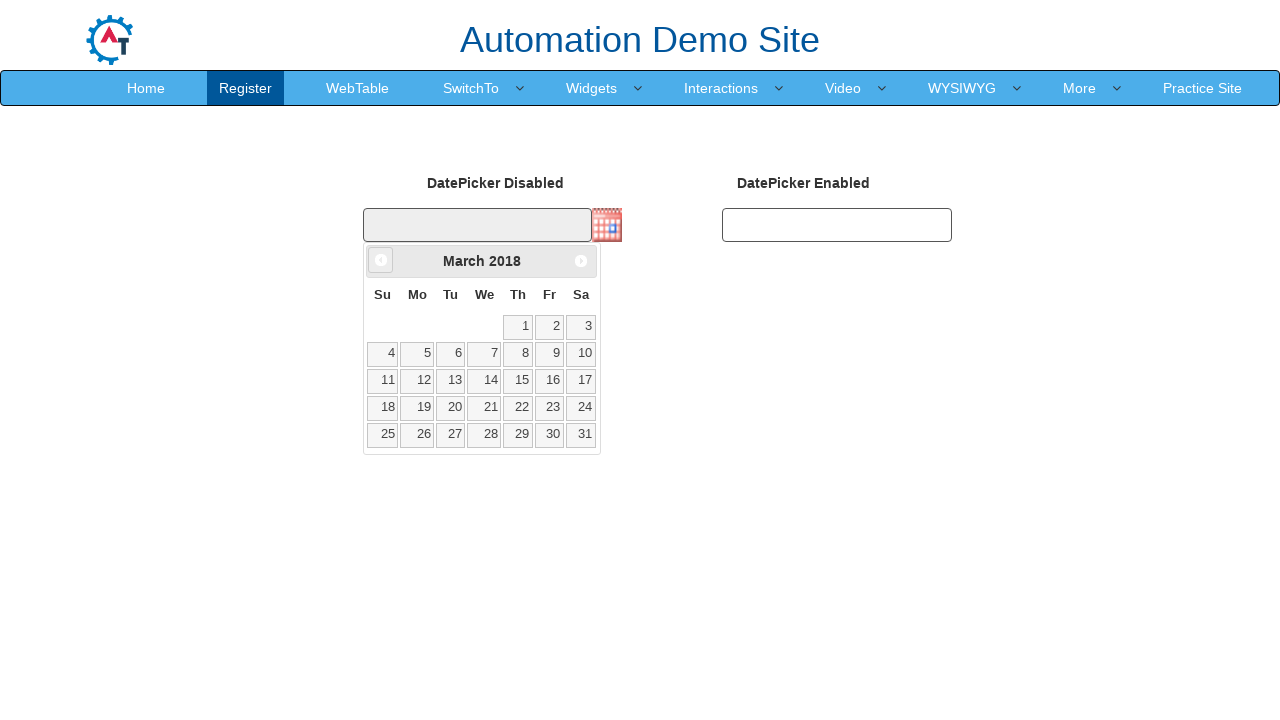

Updated current year value
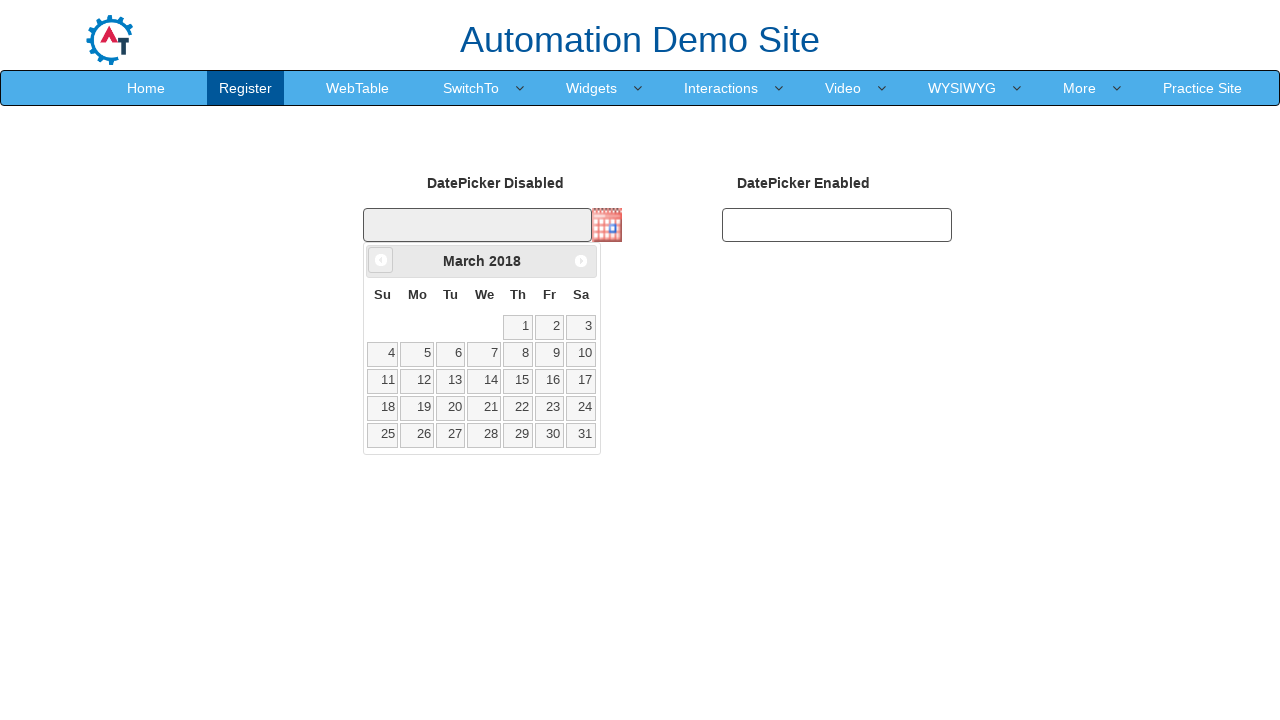

Clicked Prev button to navigate backwards (currently at March 2018) at (381, 260) on xpath=//span[text()='Prev']
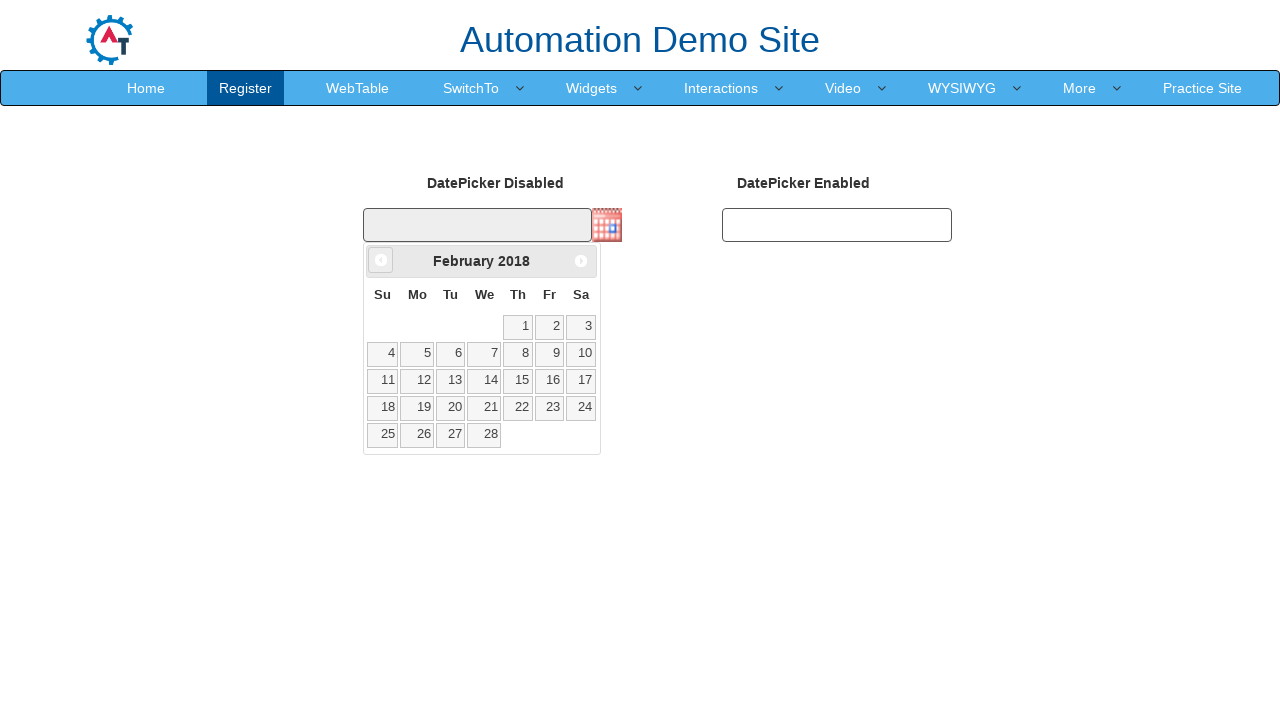

Updated current month value
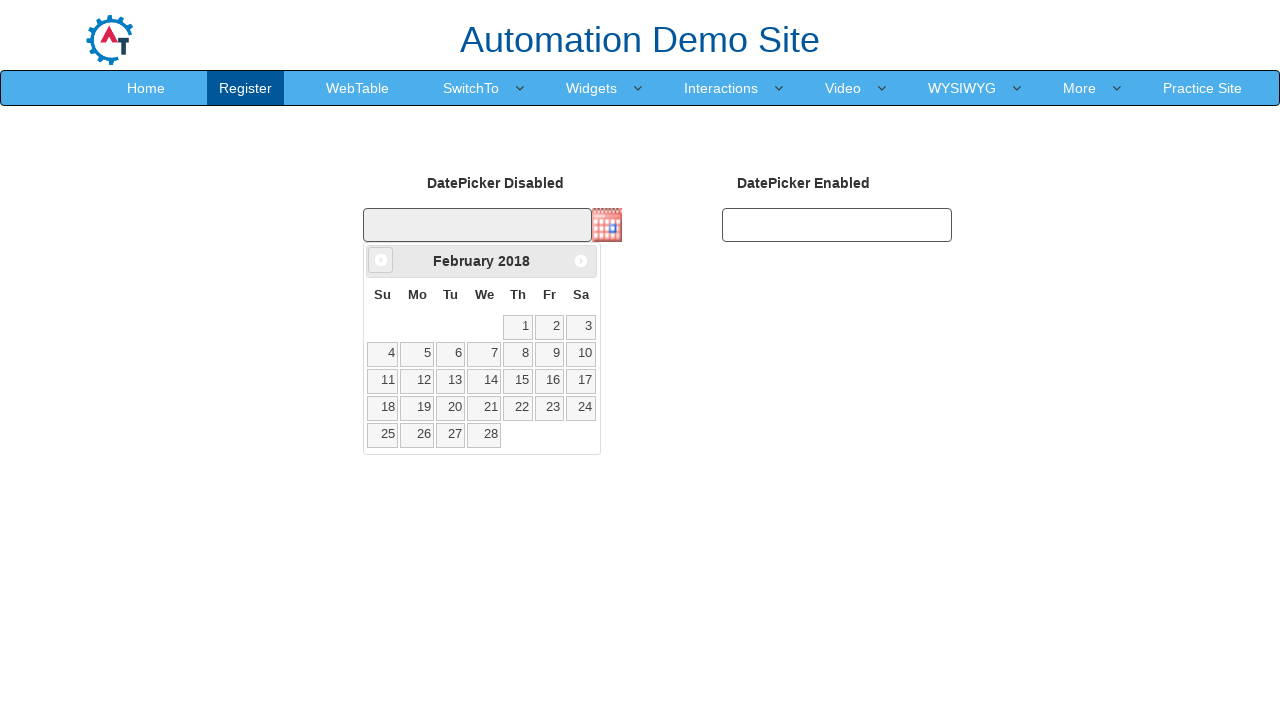

Updated current year value
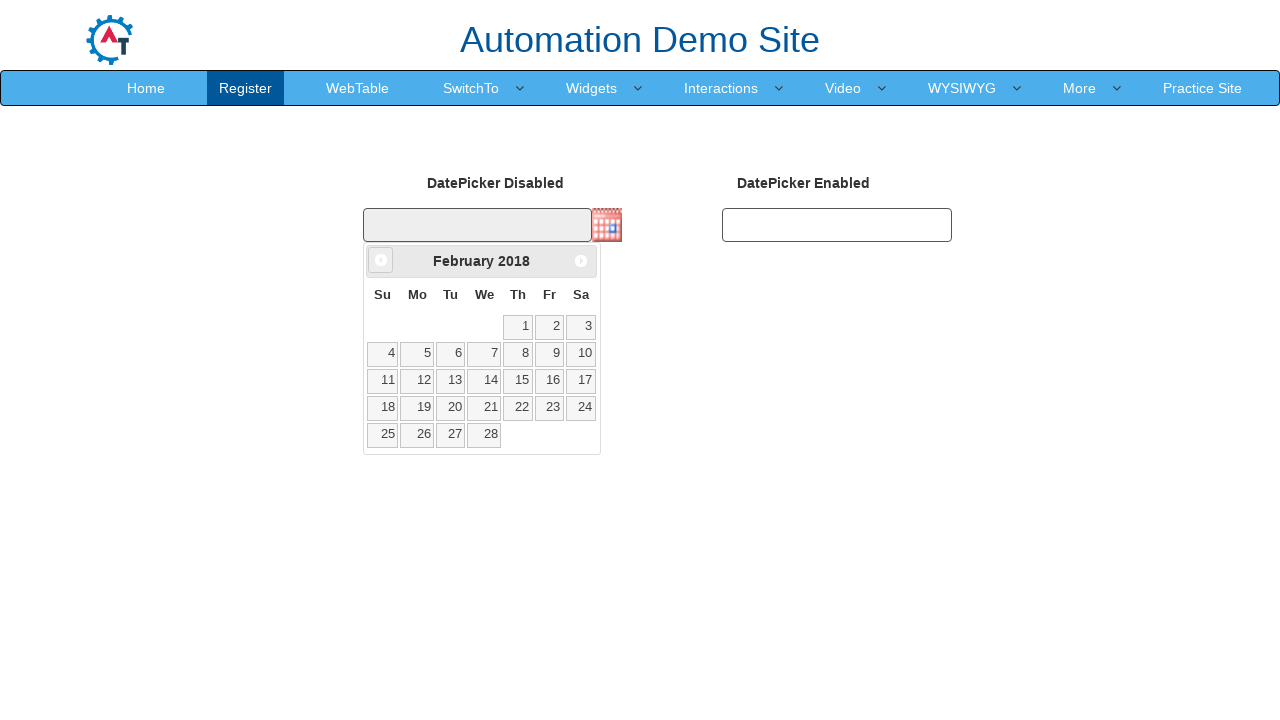

Clicked Prev button to navigate backwards (currently at February 2018) at (381, 260) on xpath=//span[text()='Prev']
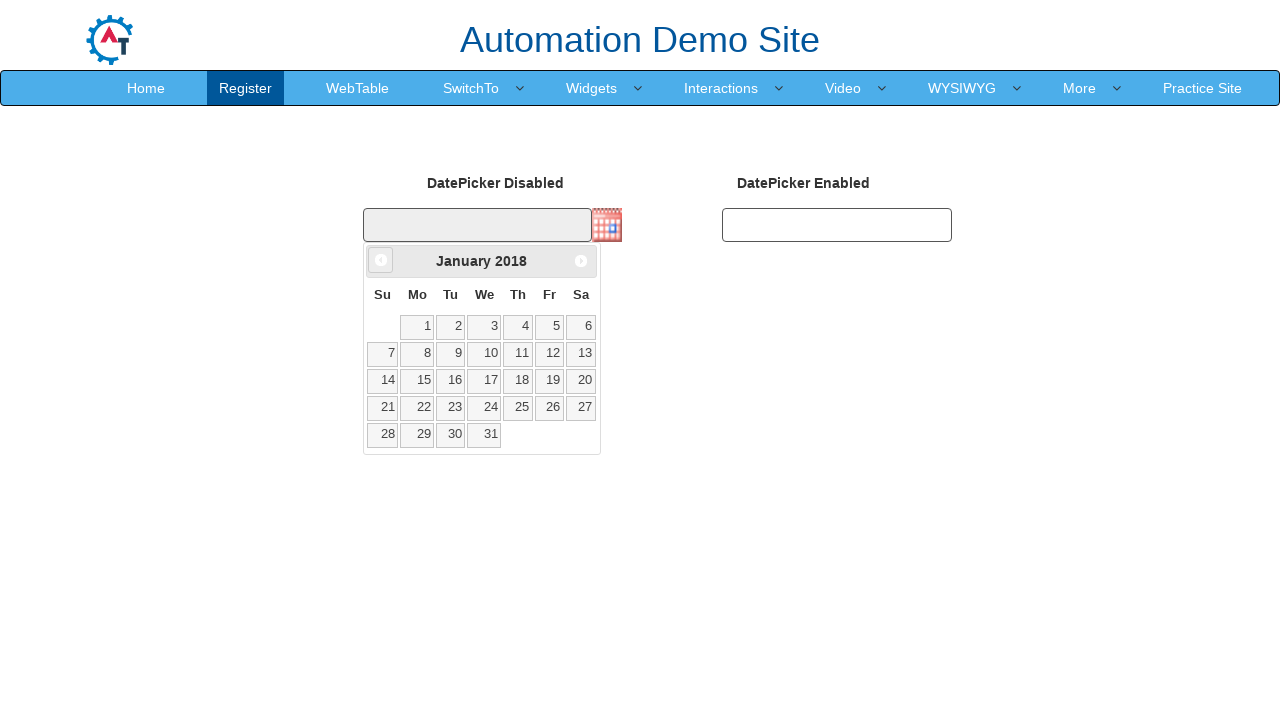

Updated current month value
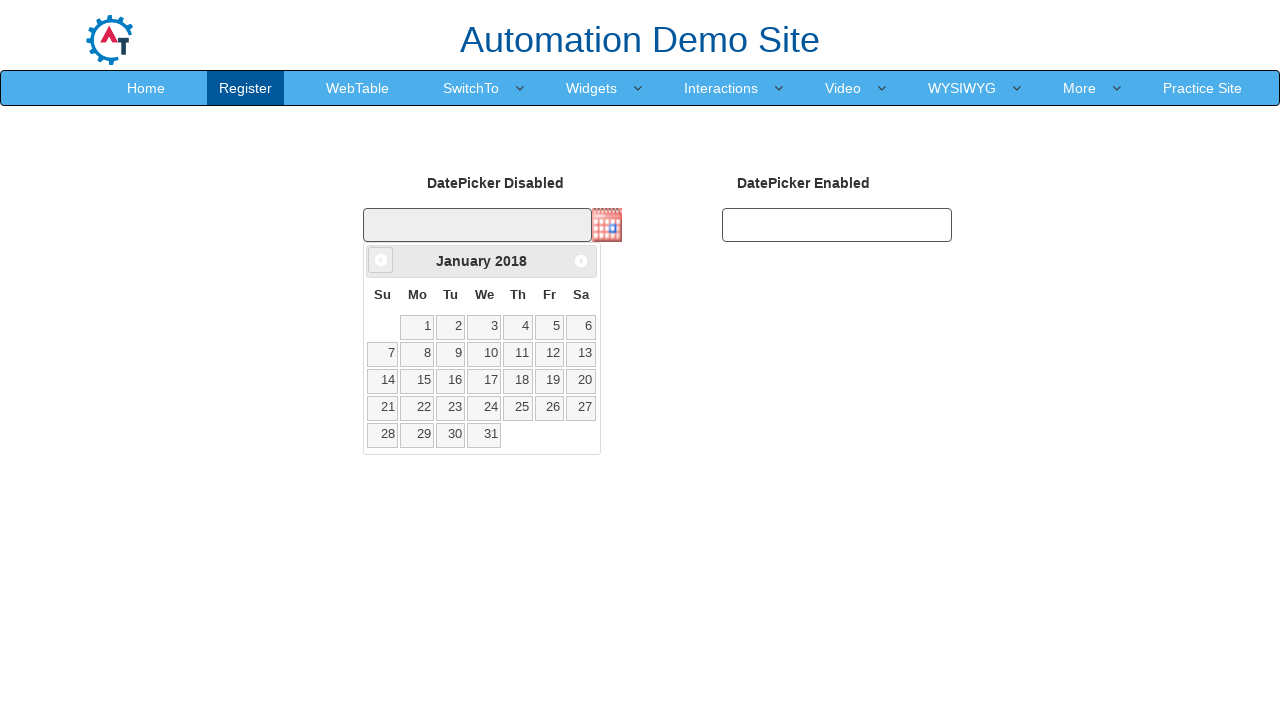

Updated current year value
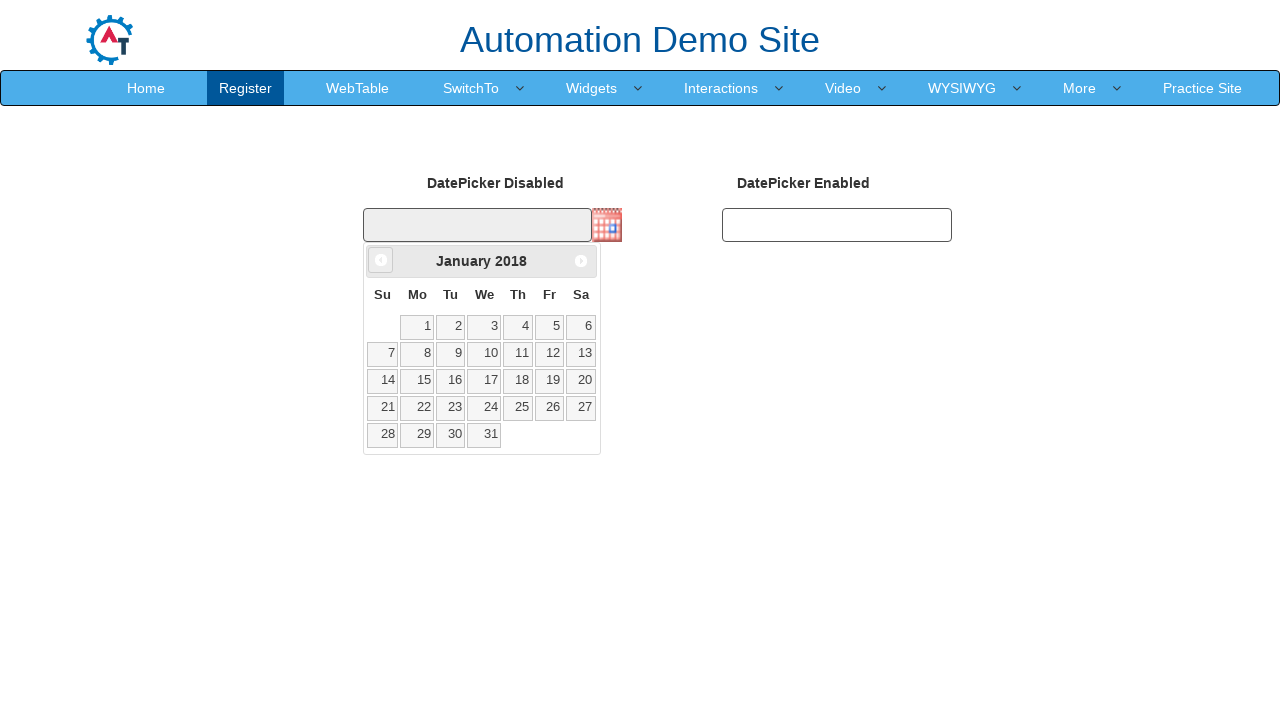

Clicked Prev button to navigate backwards (currently at January 2018) at (381, 260) on xpath=//span[text()='Prev']
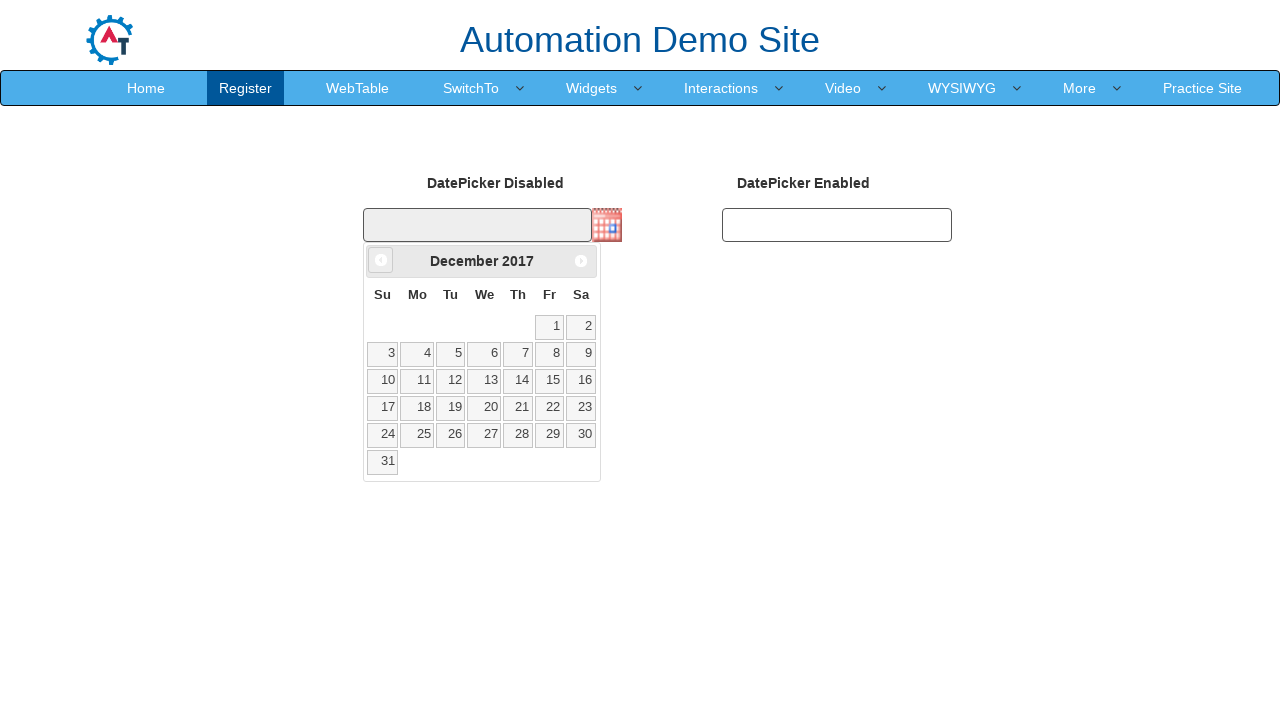

Updated current month value
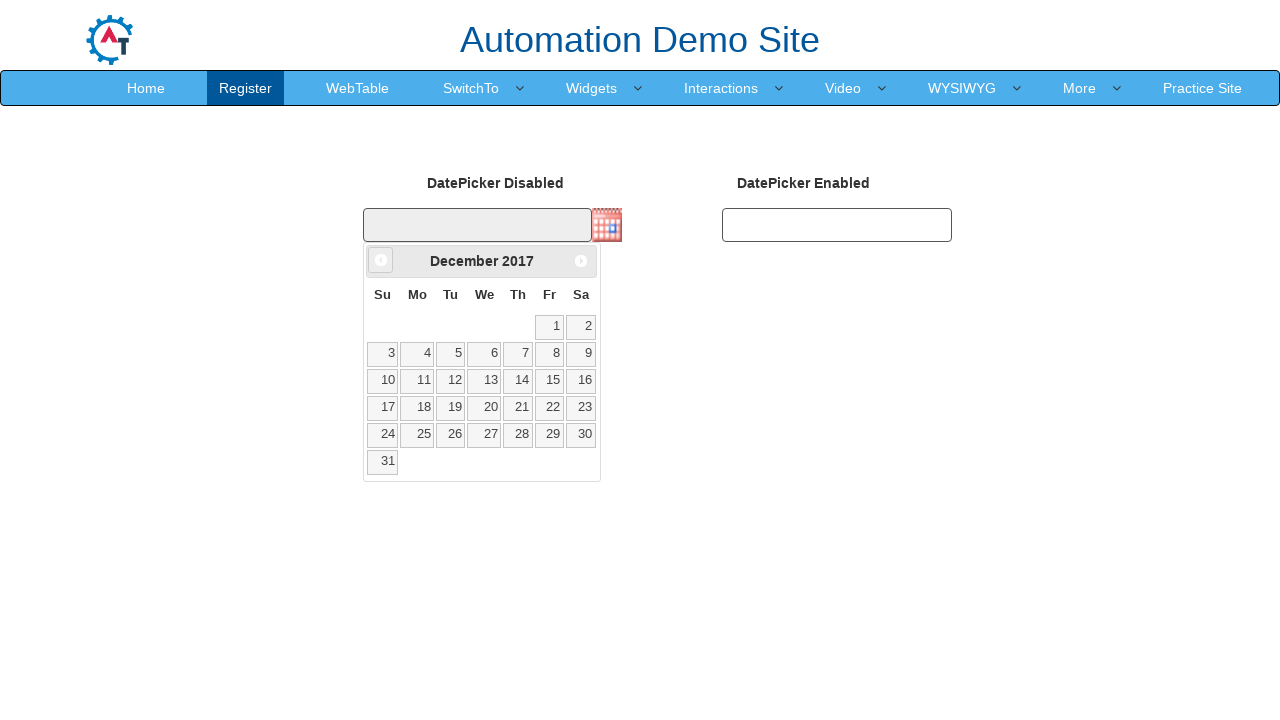

Updated current year value
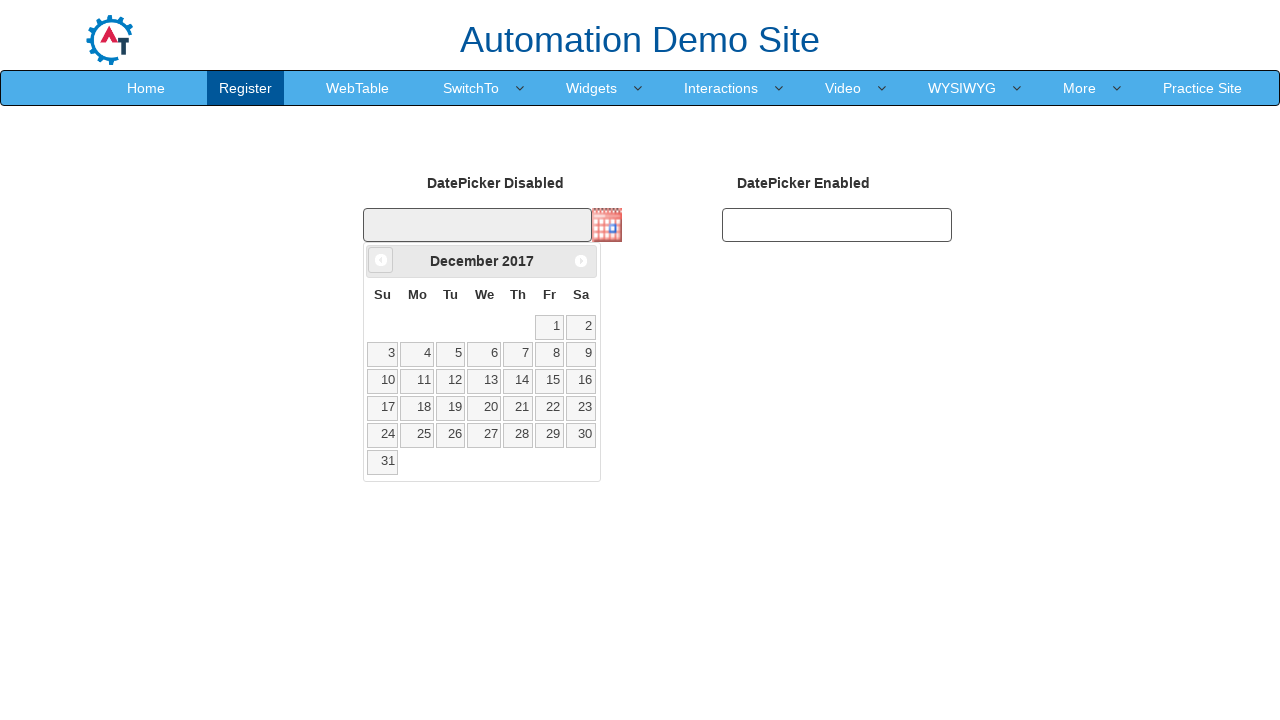

Clicked Prev button to navigate backwards (currently at December 2017) at (381, 260) on xpath=//span[text()='Prev']
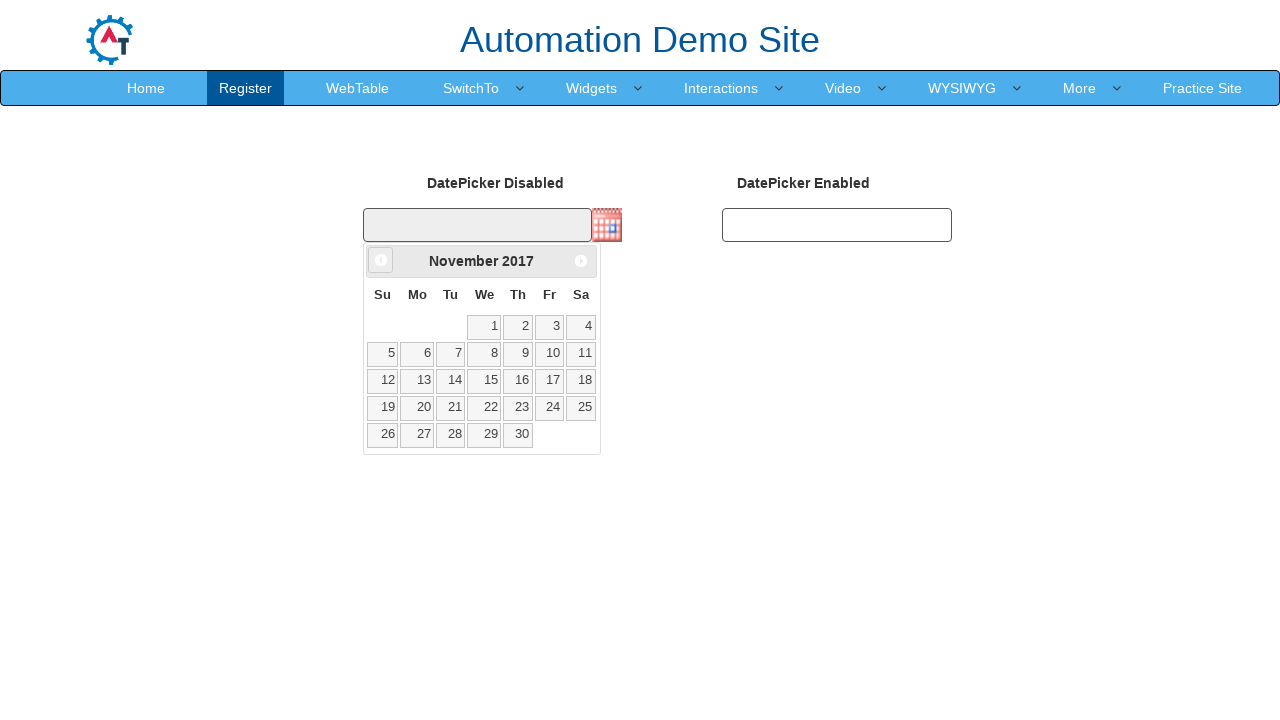

Updated current month value
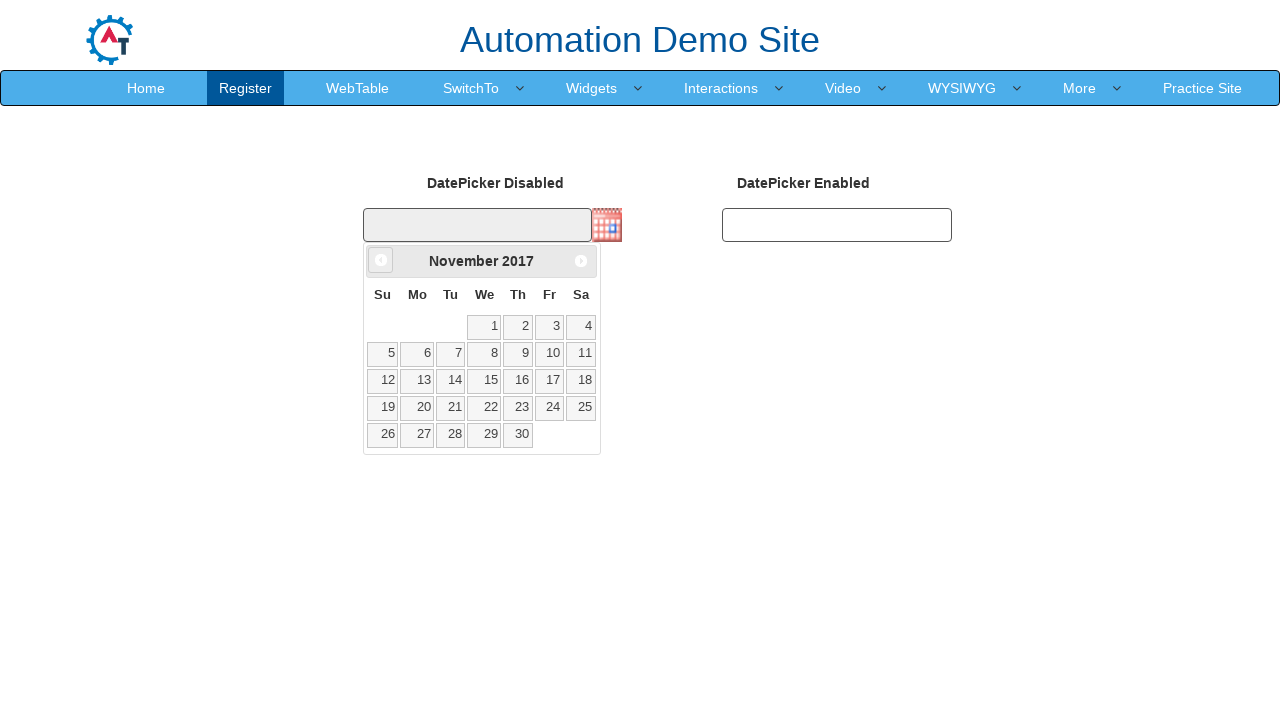

Updated current year value
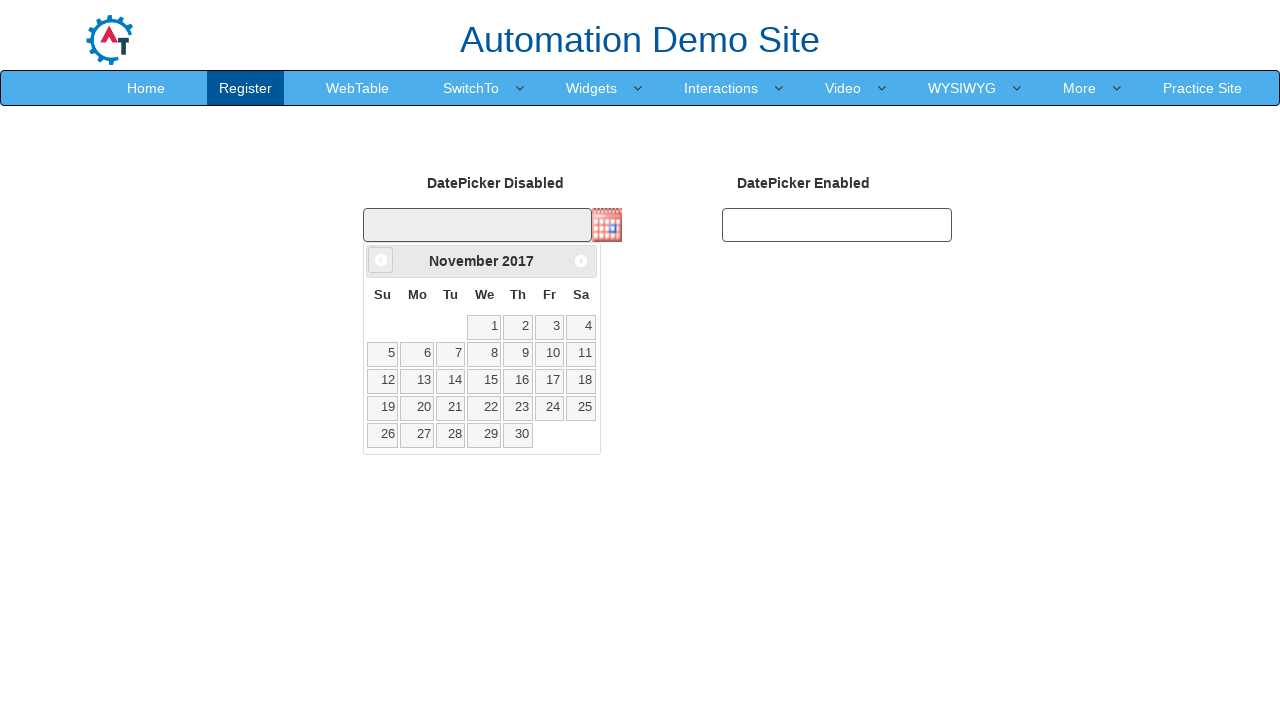

Clicked Prev button to navigate backwards (currently at November 2017) at (381, 260) on xpath=//span[text()='Prev']
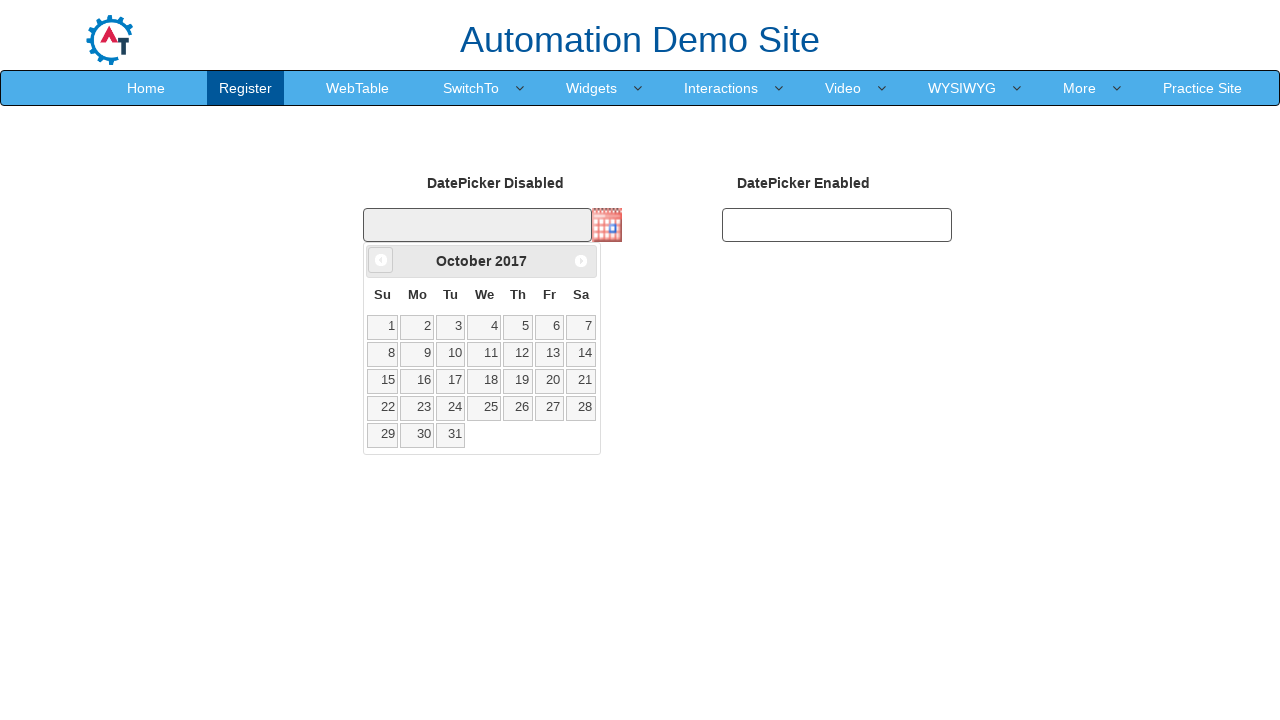

Updated current month value
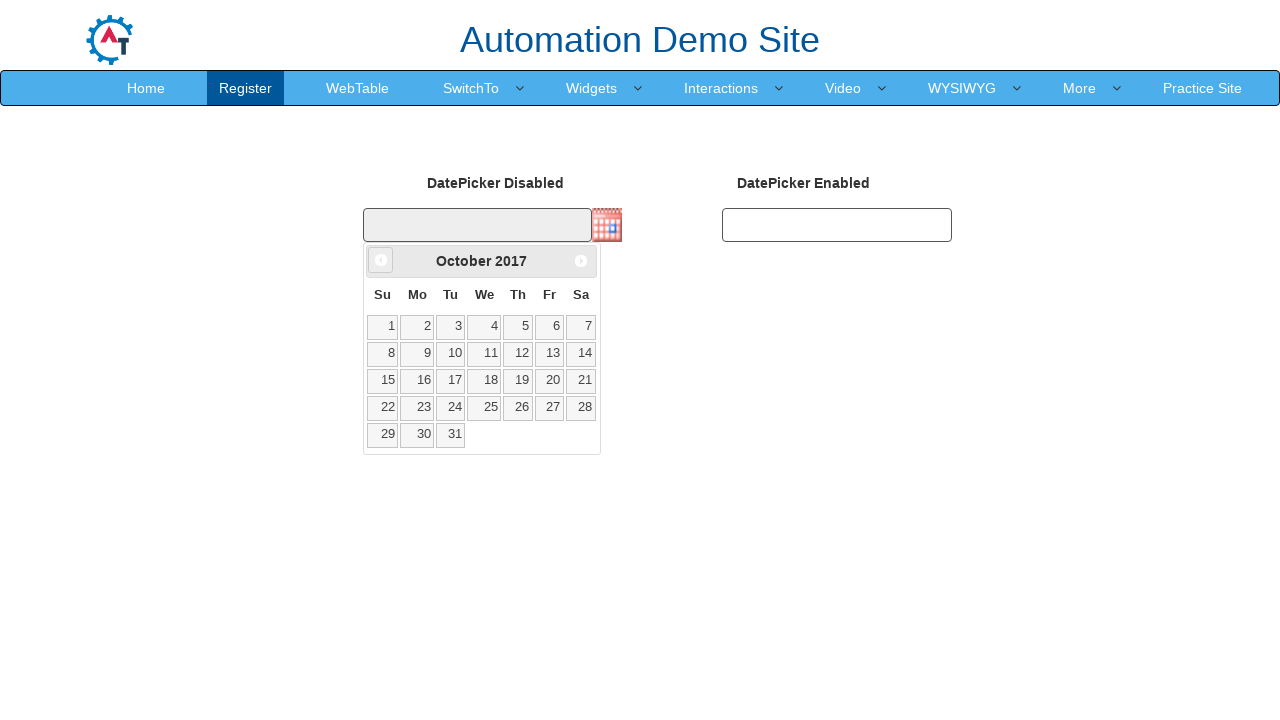

Updated current year value
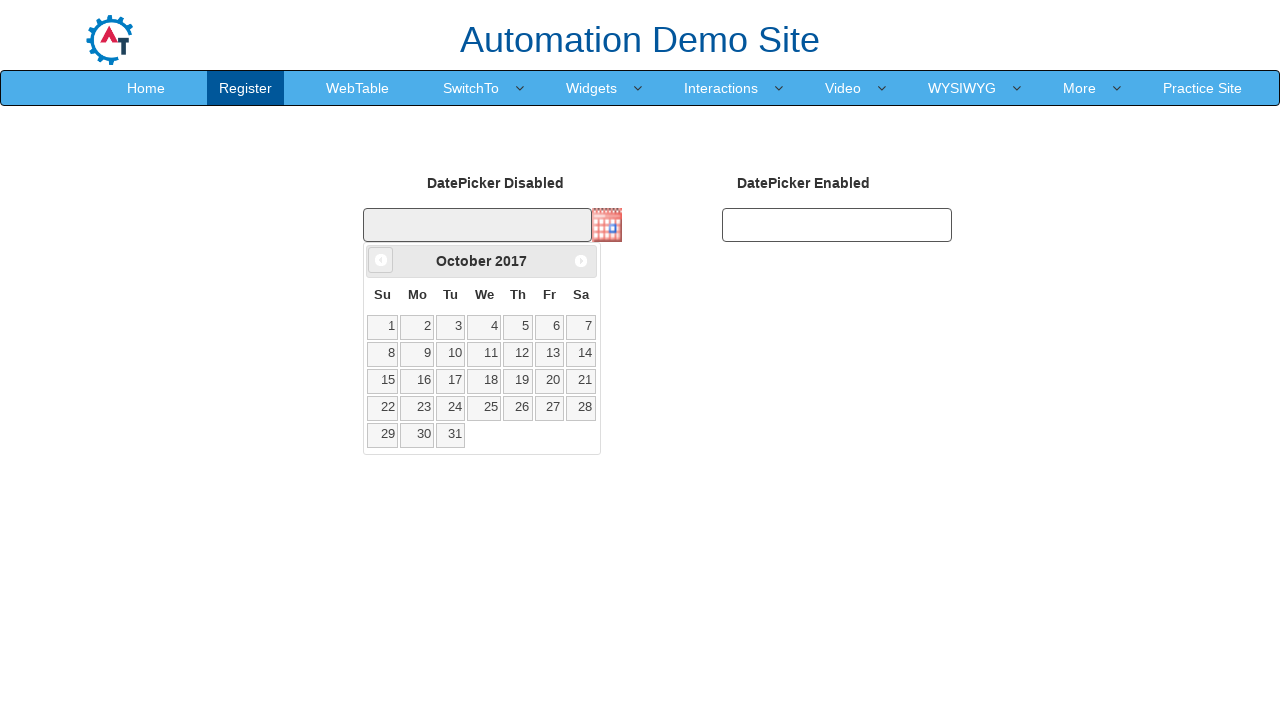

Clicked Prev button to navigate backwards (currently at October 2017) at (381, 260) on xpath=//span[text()='Prev']
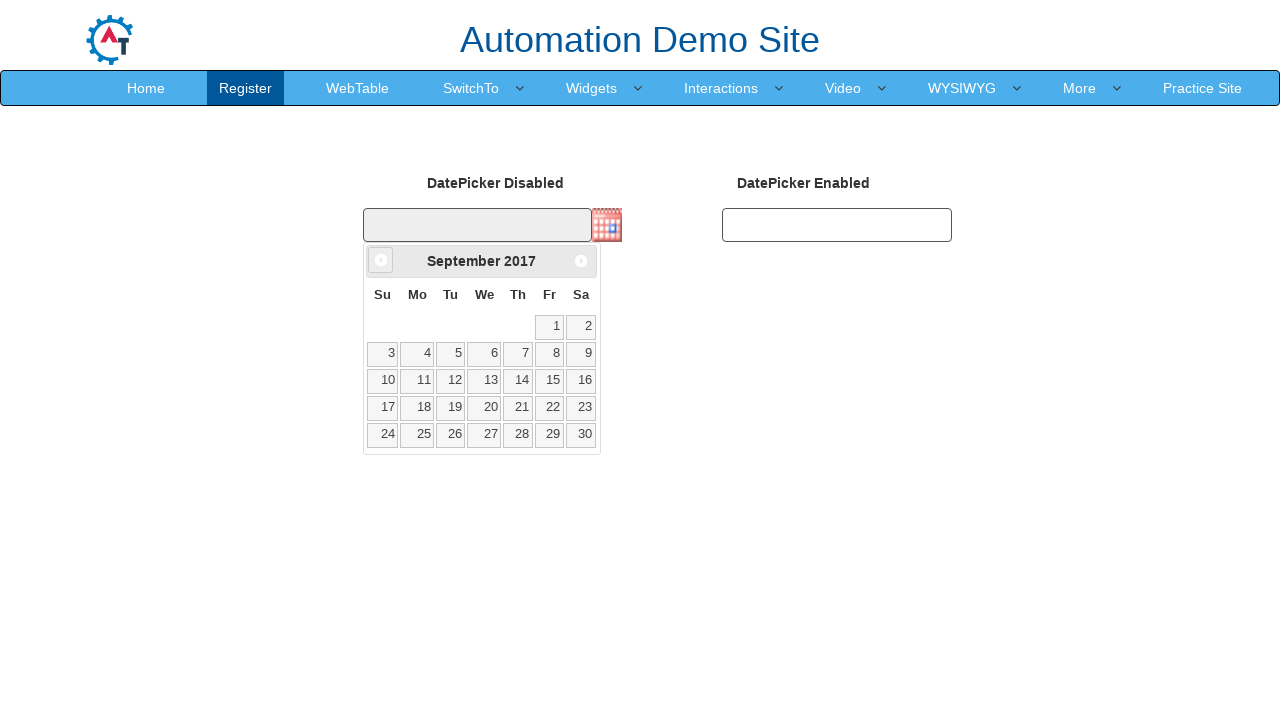

Updated current month value
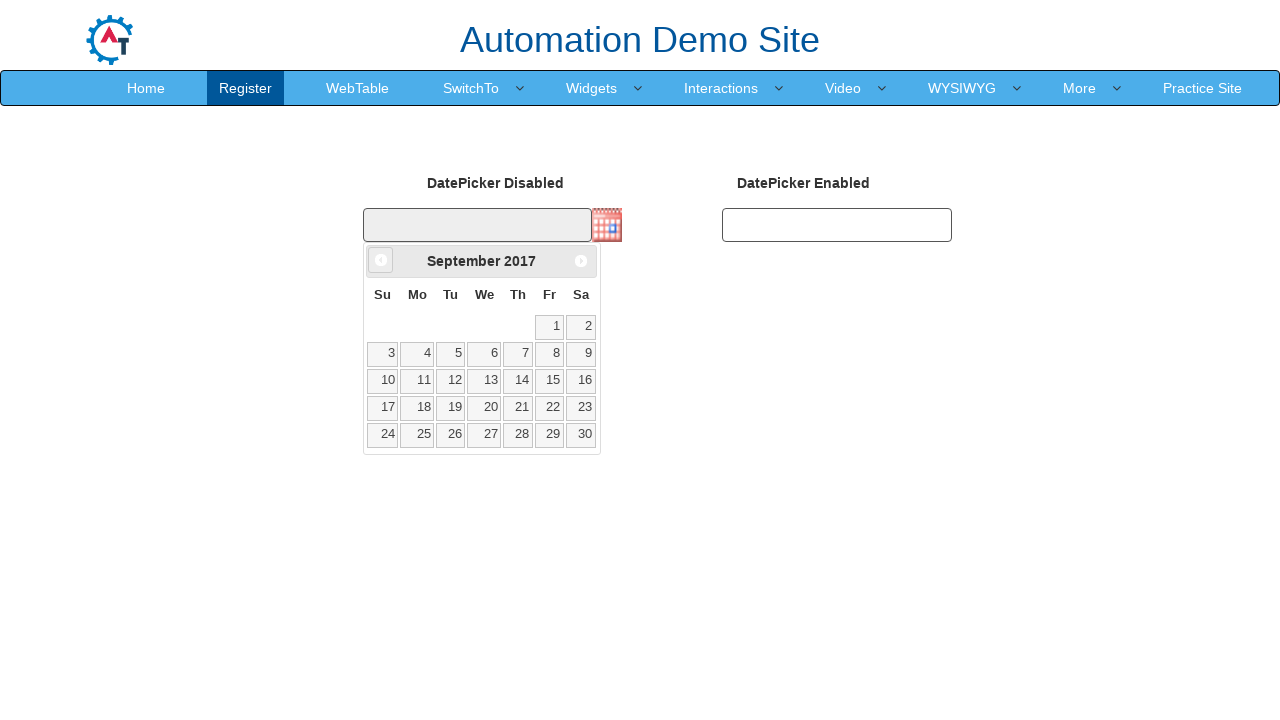

Updated current year value
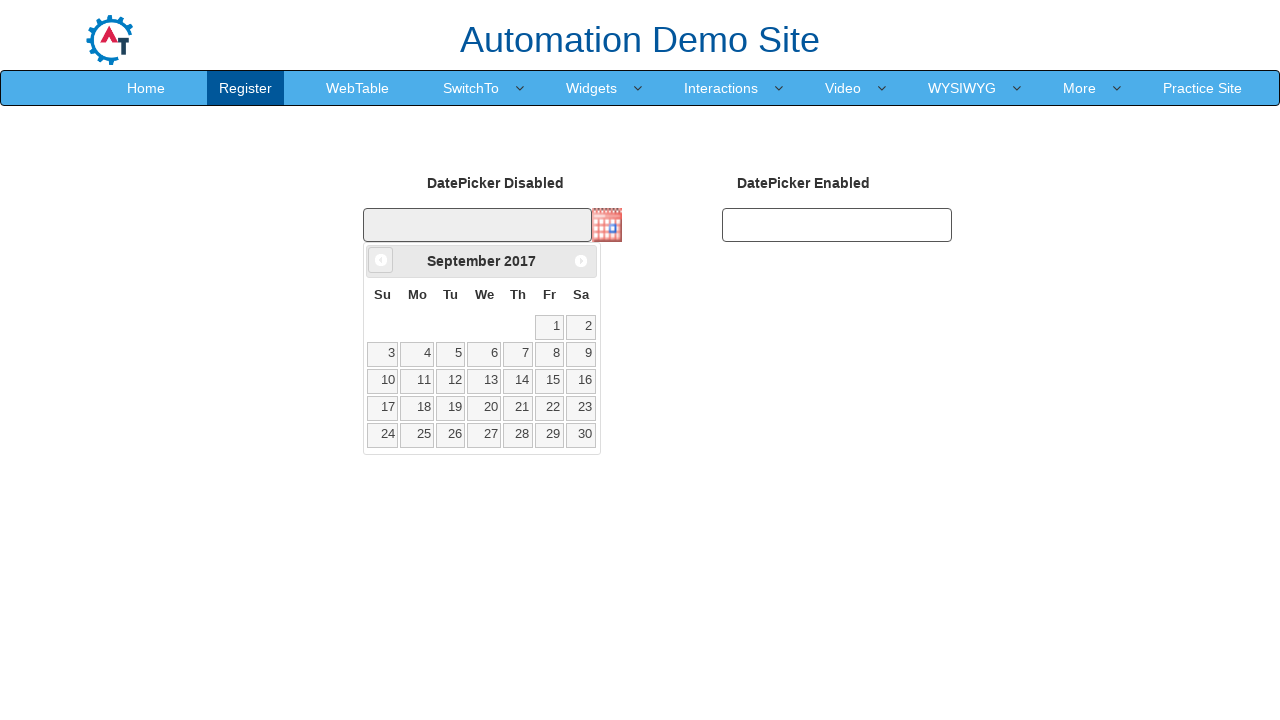

Clicked Prev button to navigate backwards (currently at September 2017) at (381, 260) on xpath=//span[text()='Prev']
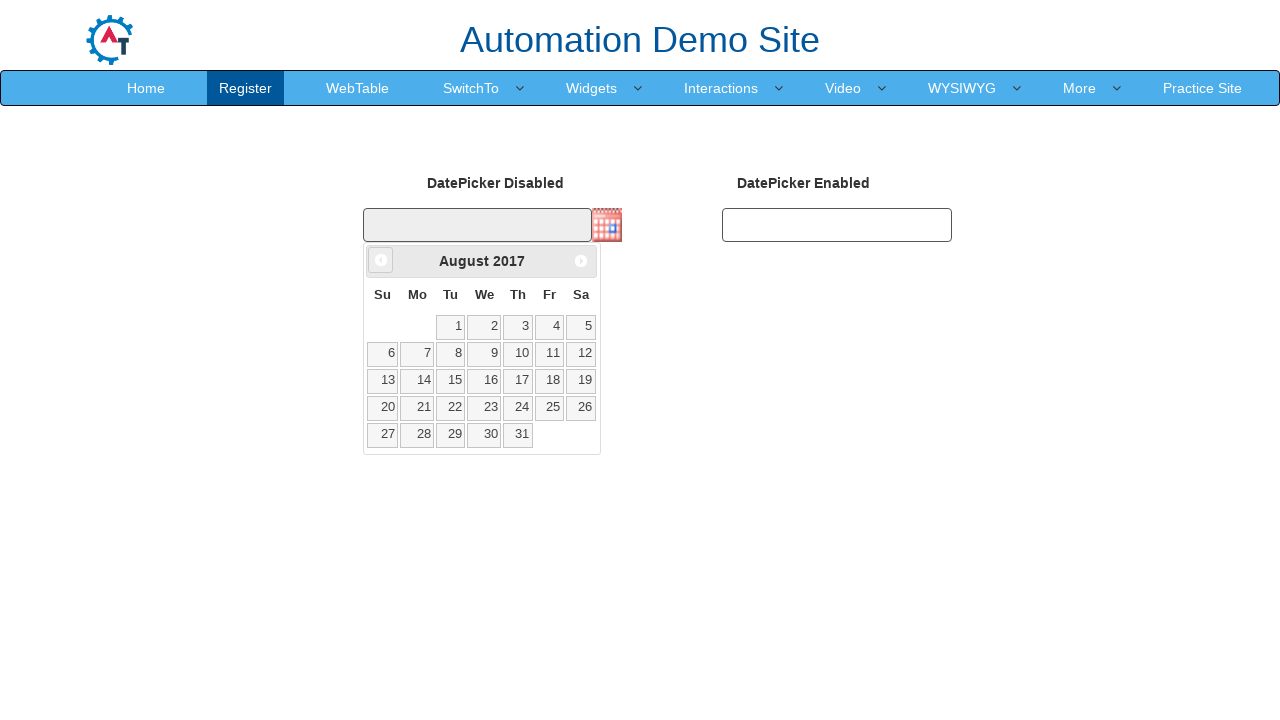

Updated current month value
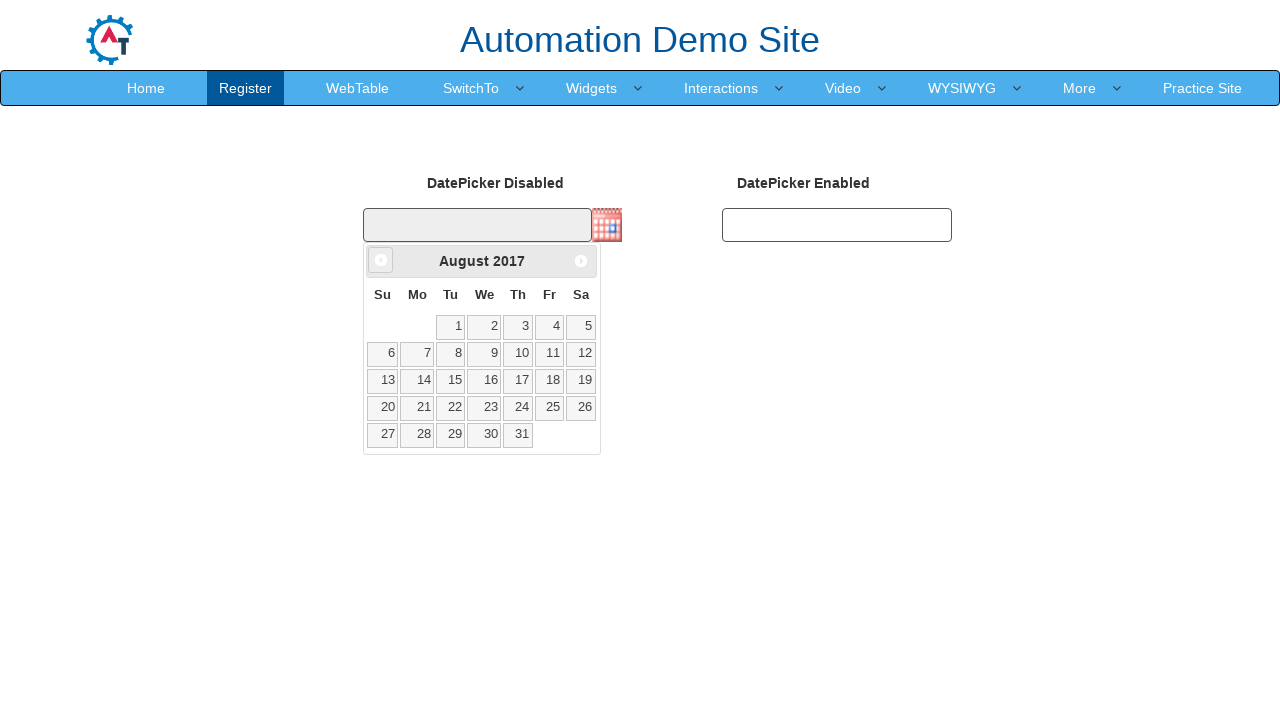

Updated current year value
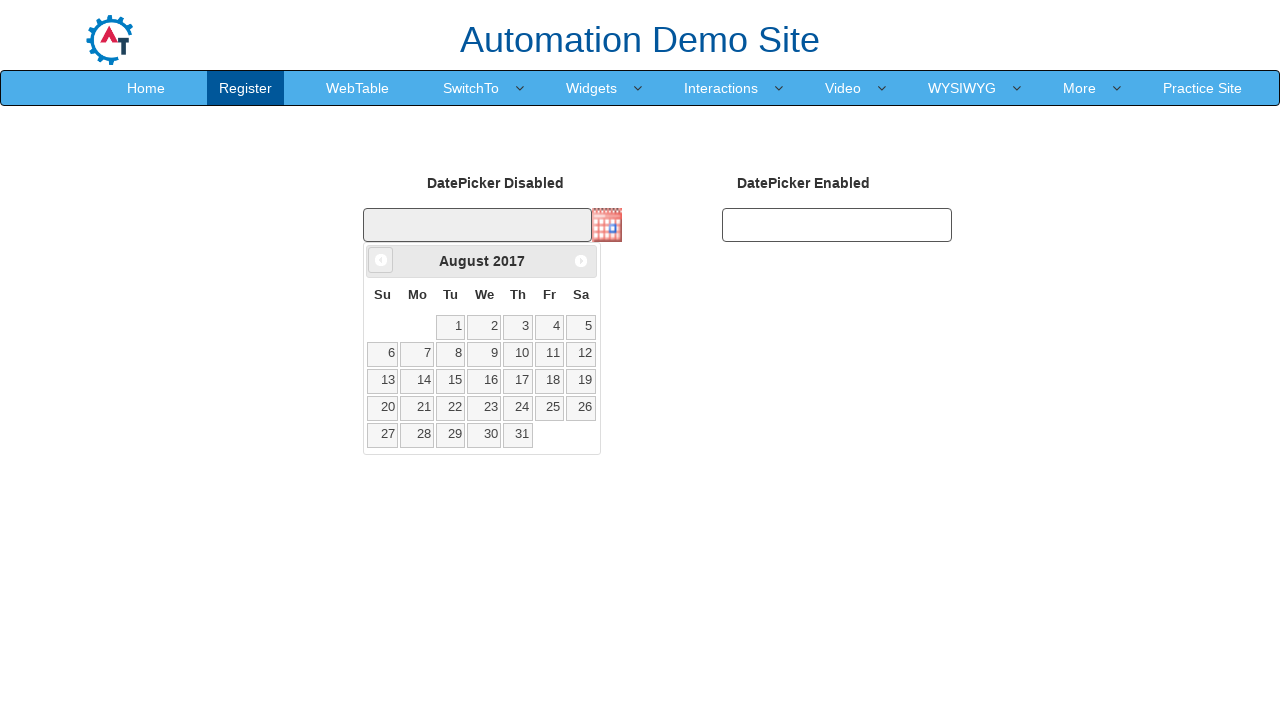

Clicked Prev button to navigate backwards (currently at August 2017) at (381, 260) on xpath=//span[text()='Prev']
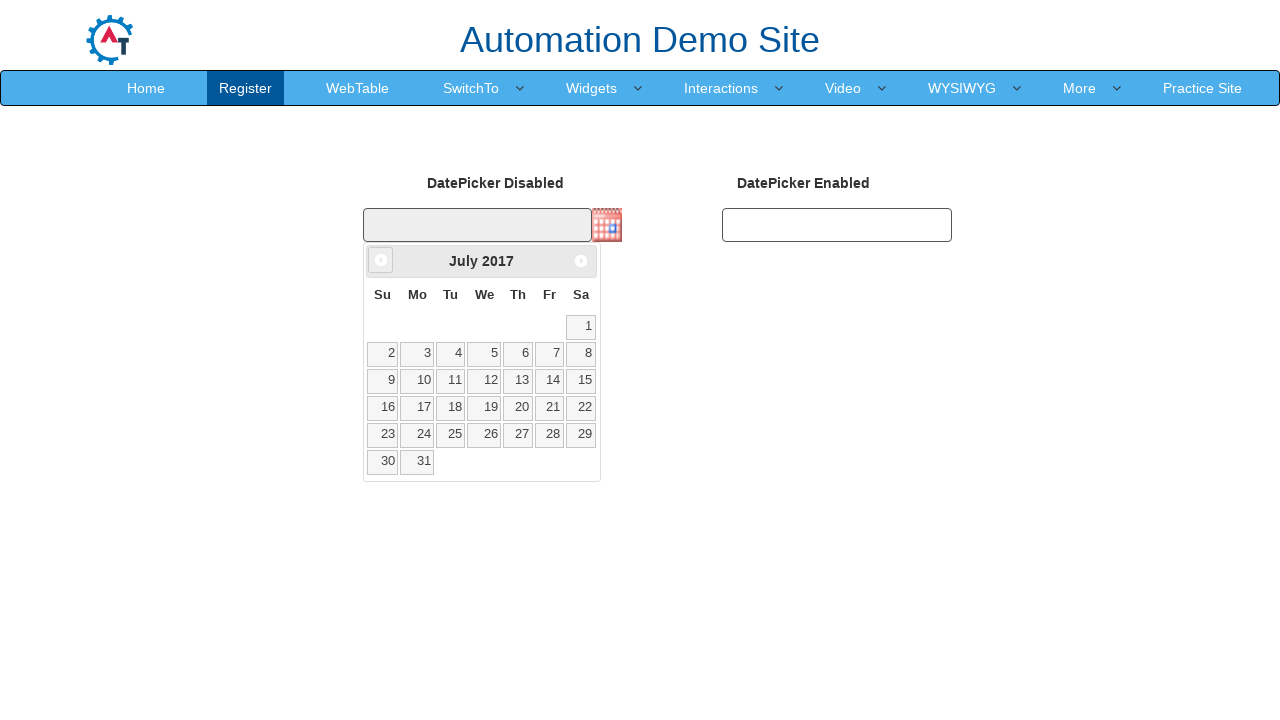

Updated current month value
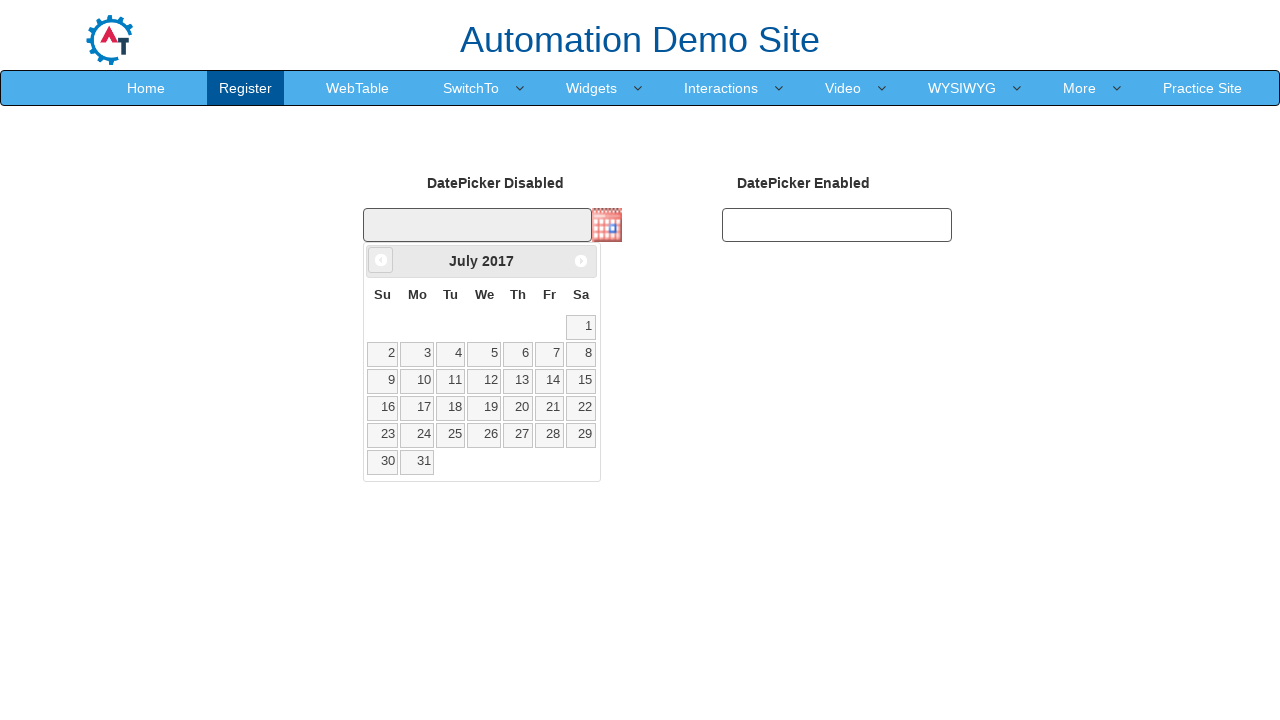

Updated current year value
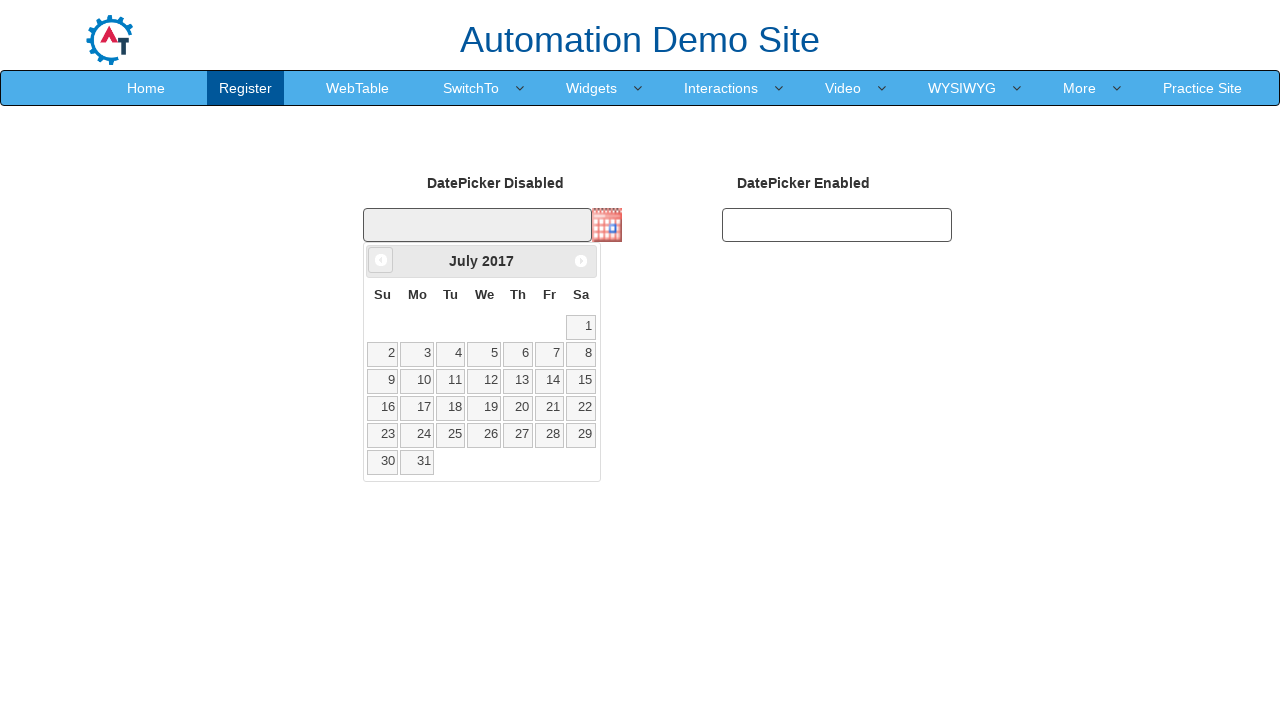

Clicked Prev button to navigate backwards (currently at July 2017) at (381, 260) on xpath=//span[text()='Prev']
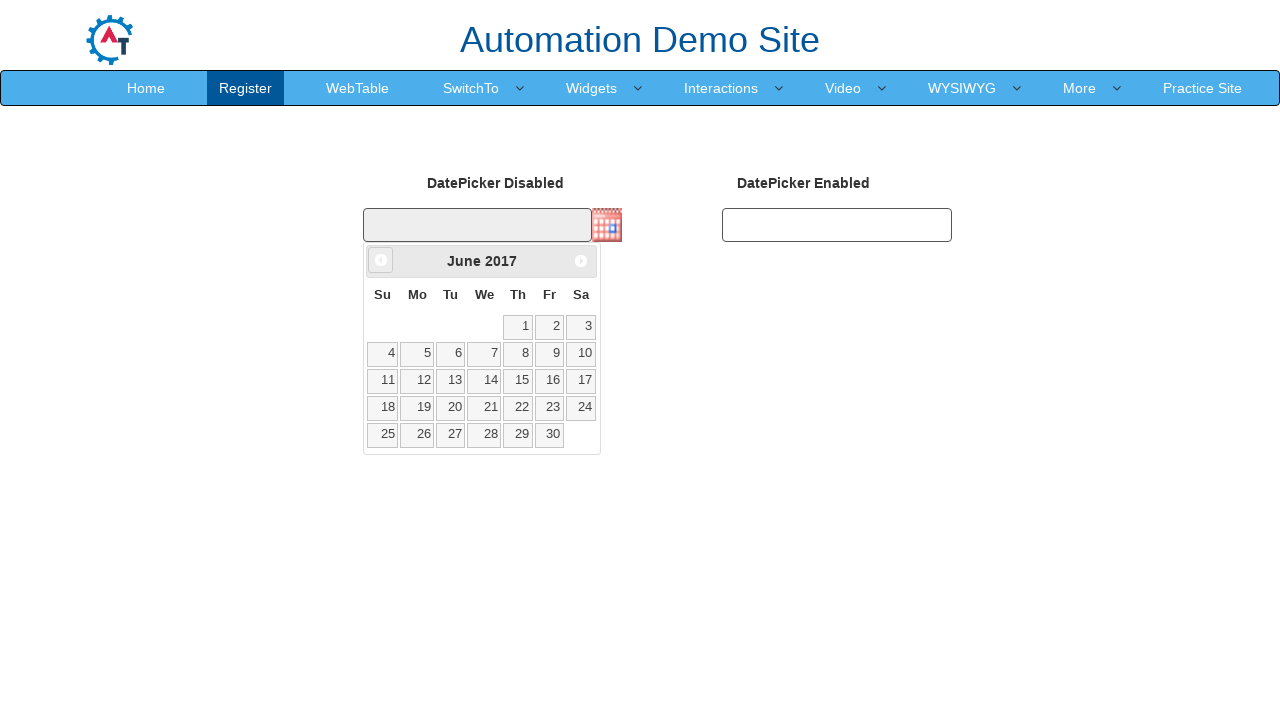

Updated current month value
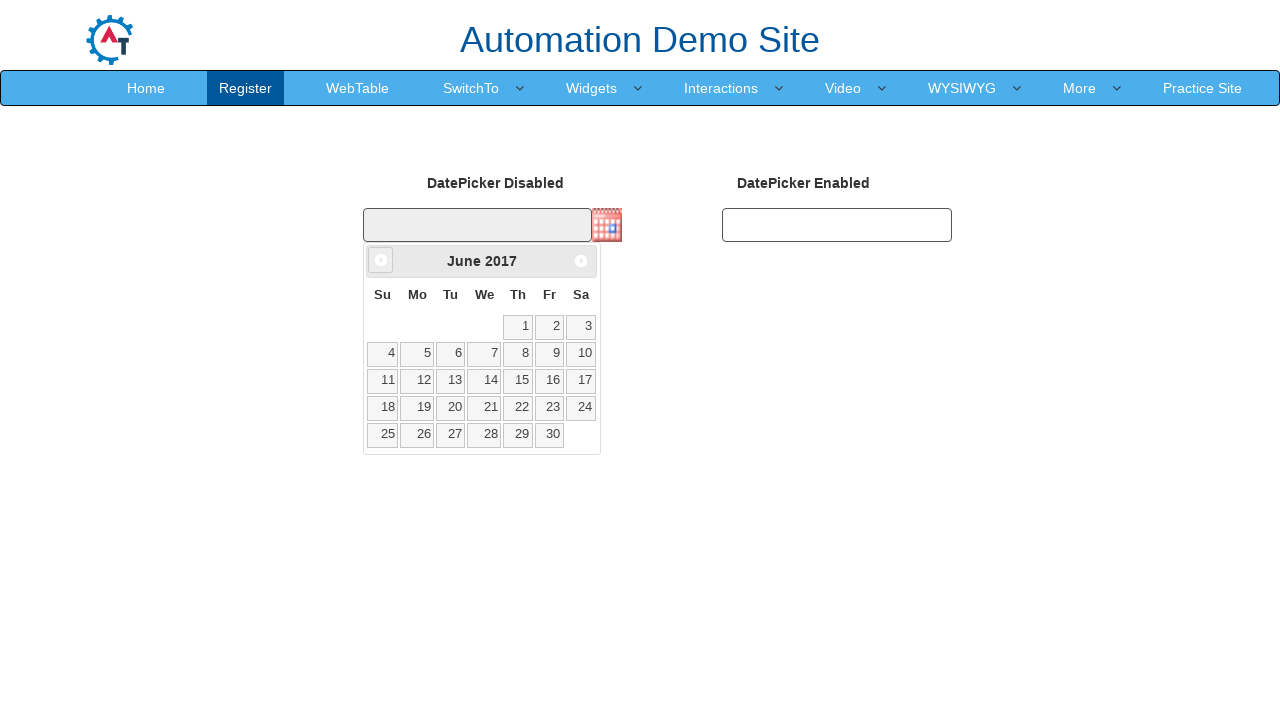

Updated current year value
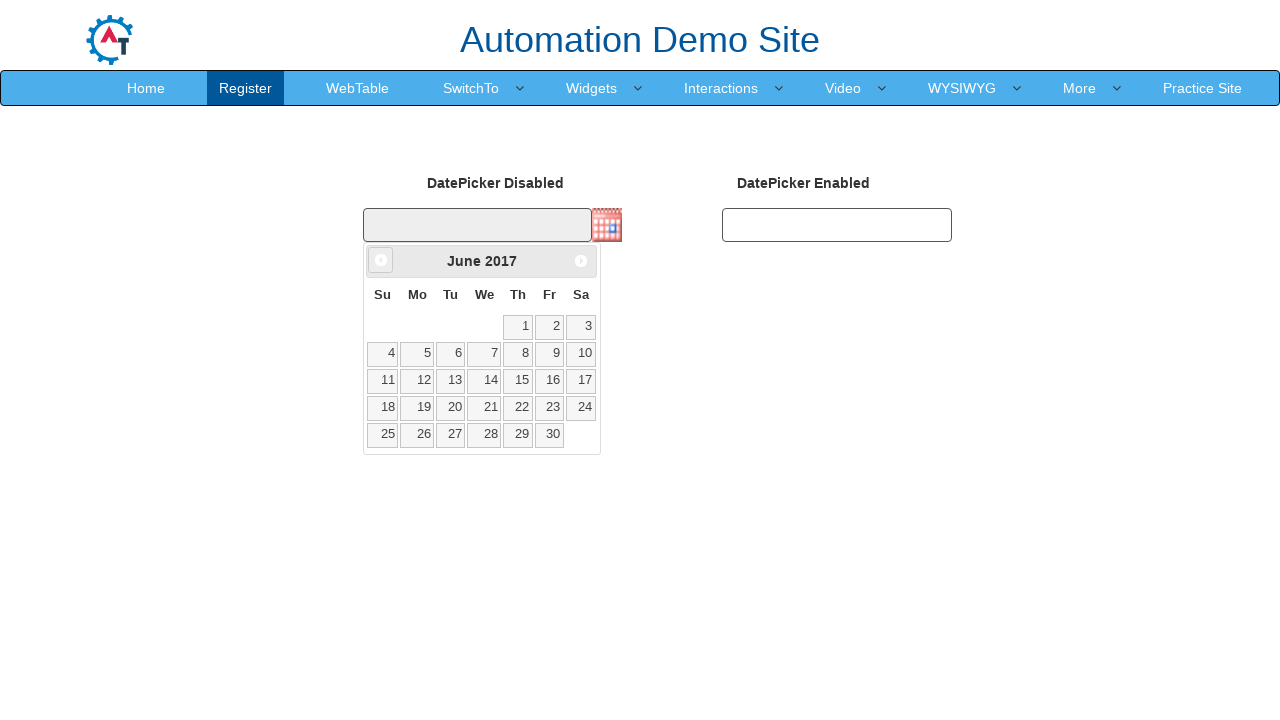

Clicked Prev button to navigate backwards (currently at June 2017) at (381, 260) on xpath=//span[text()='Prev']
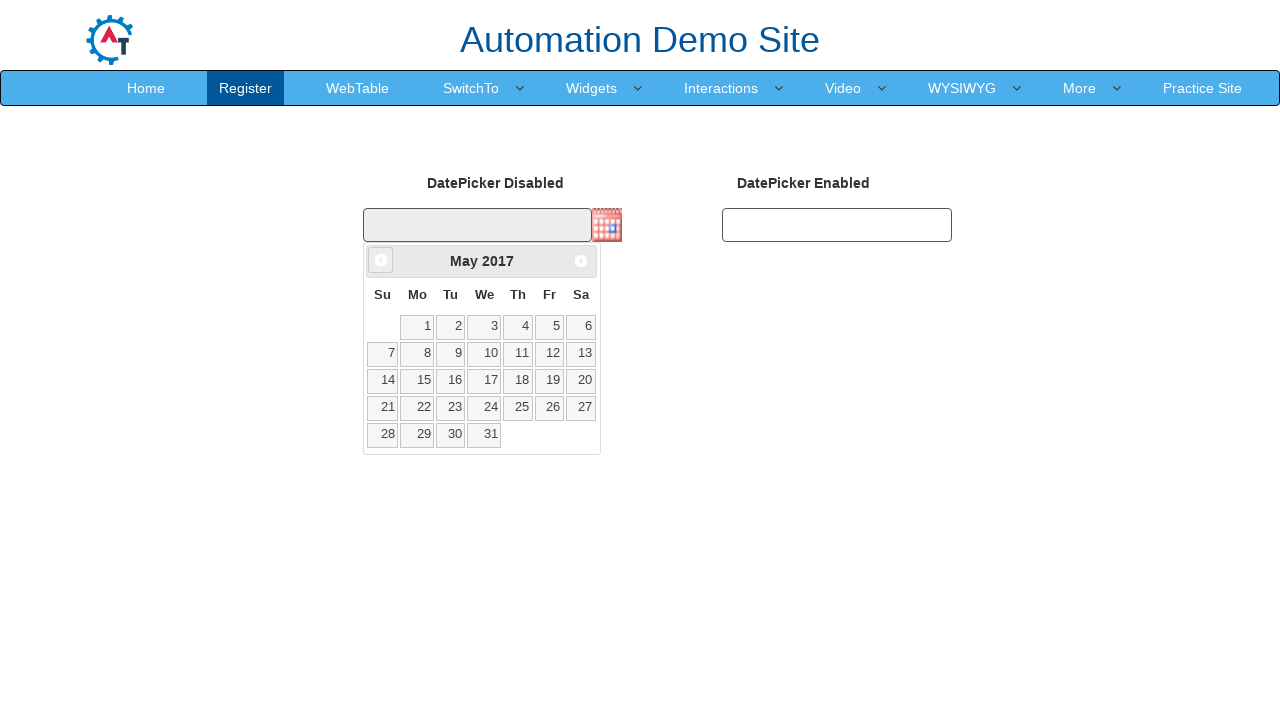

Updated current month value
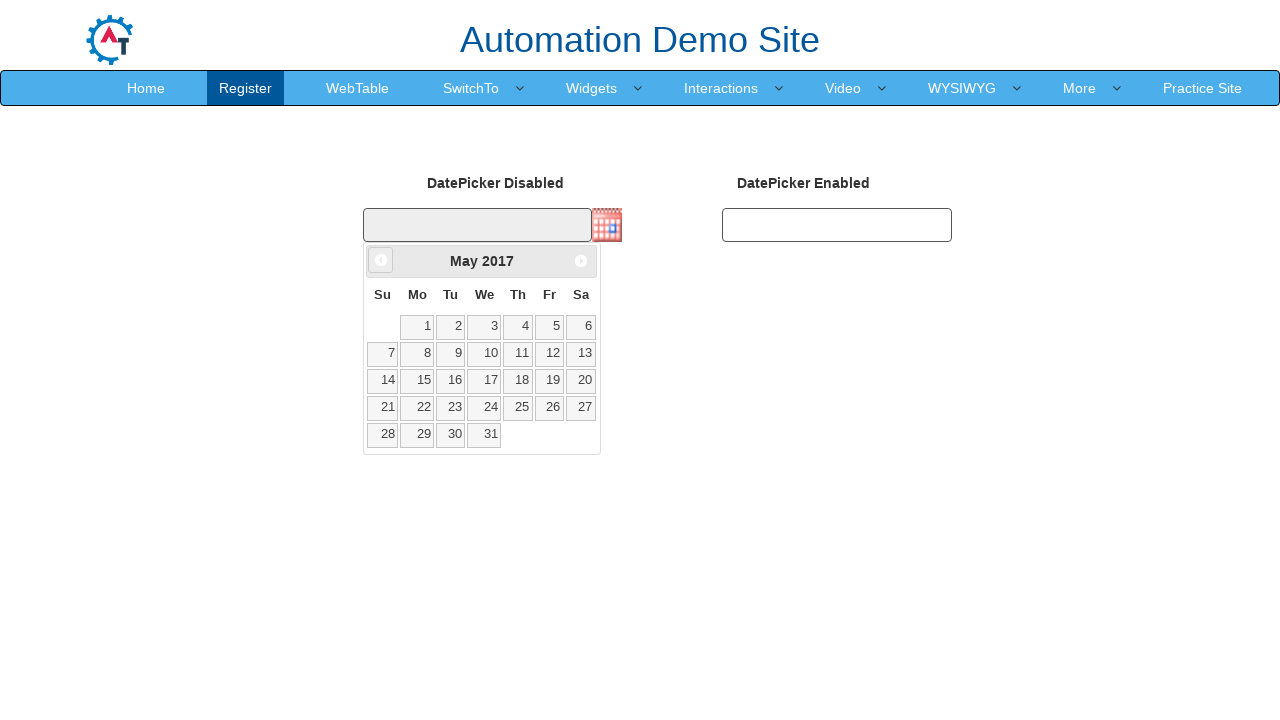

Updated current year value
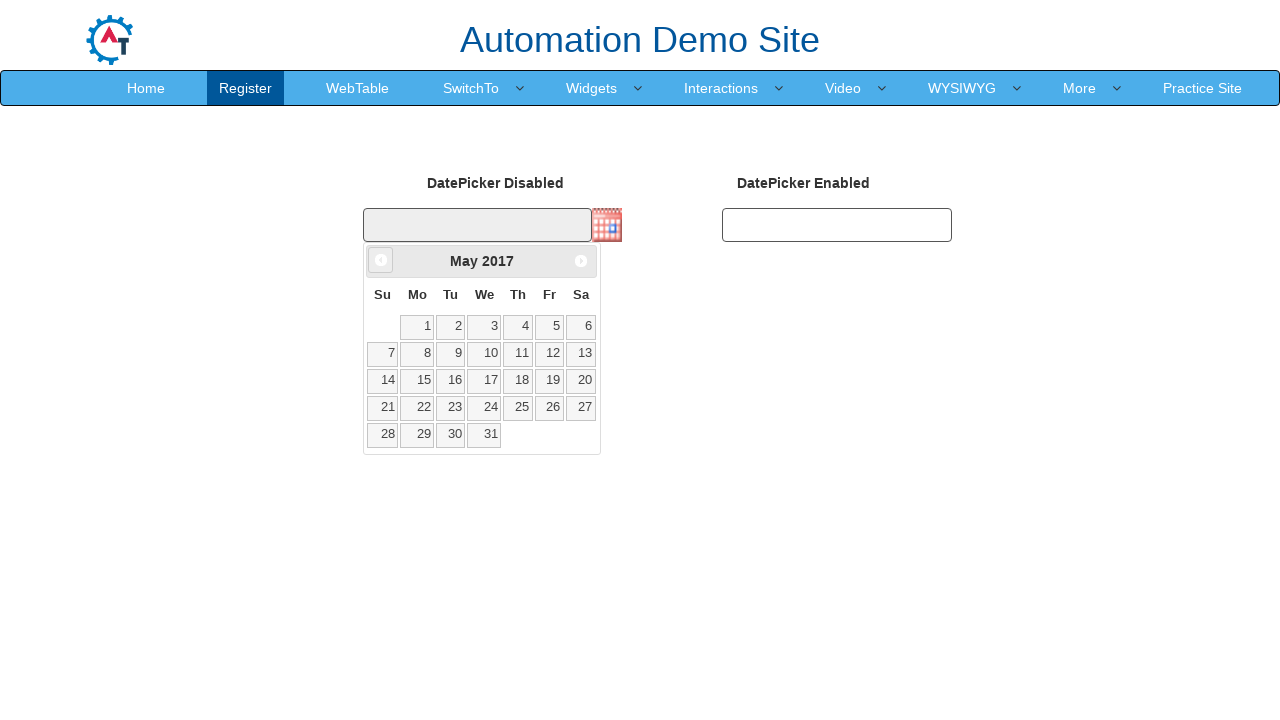

Clicked Prev button to navigate backwards (currently at May 2017) at (381, 260) on xpath=//span[text()='Prev']
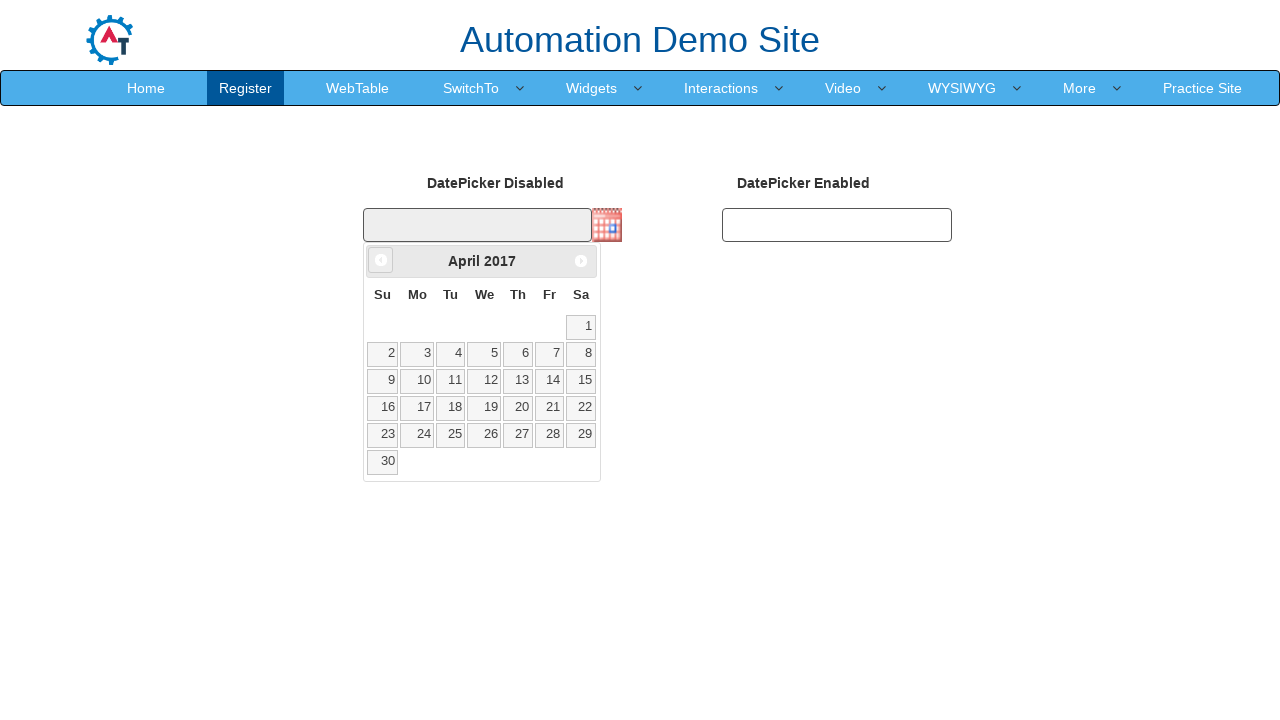

Updated current month value
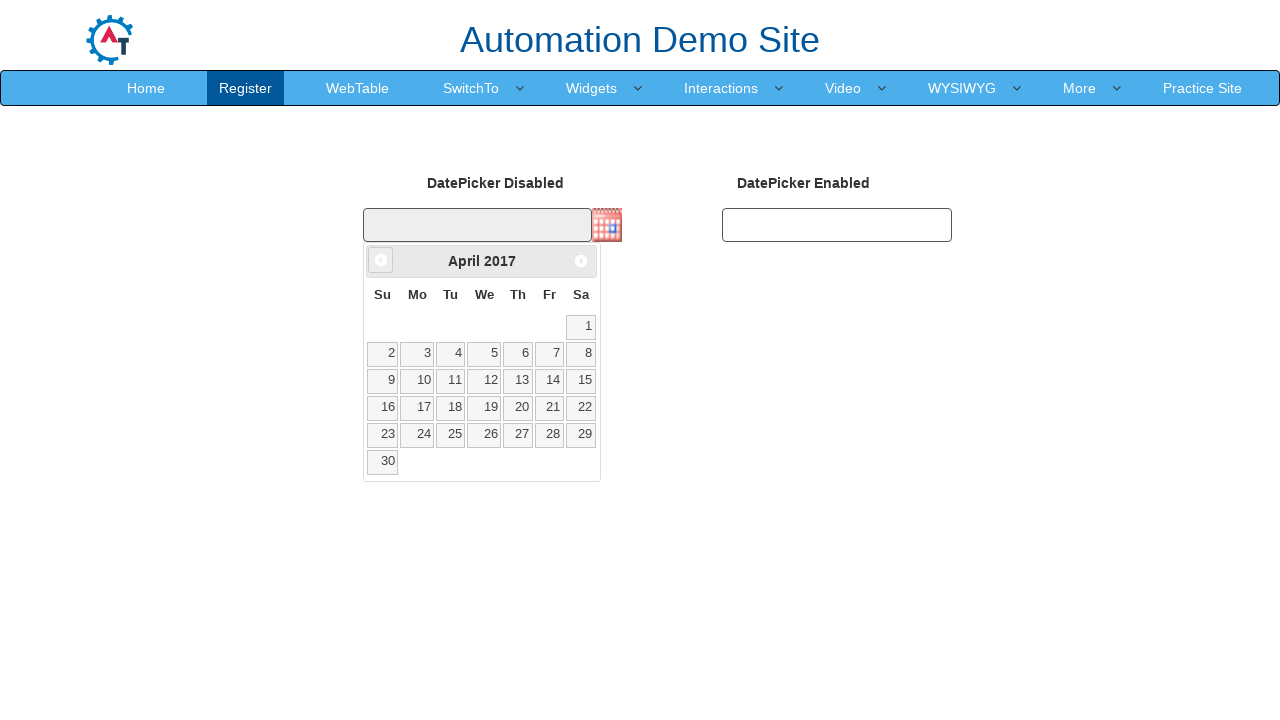

Updated current year value
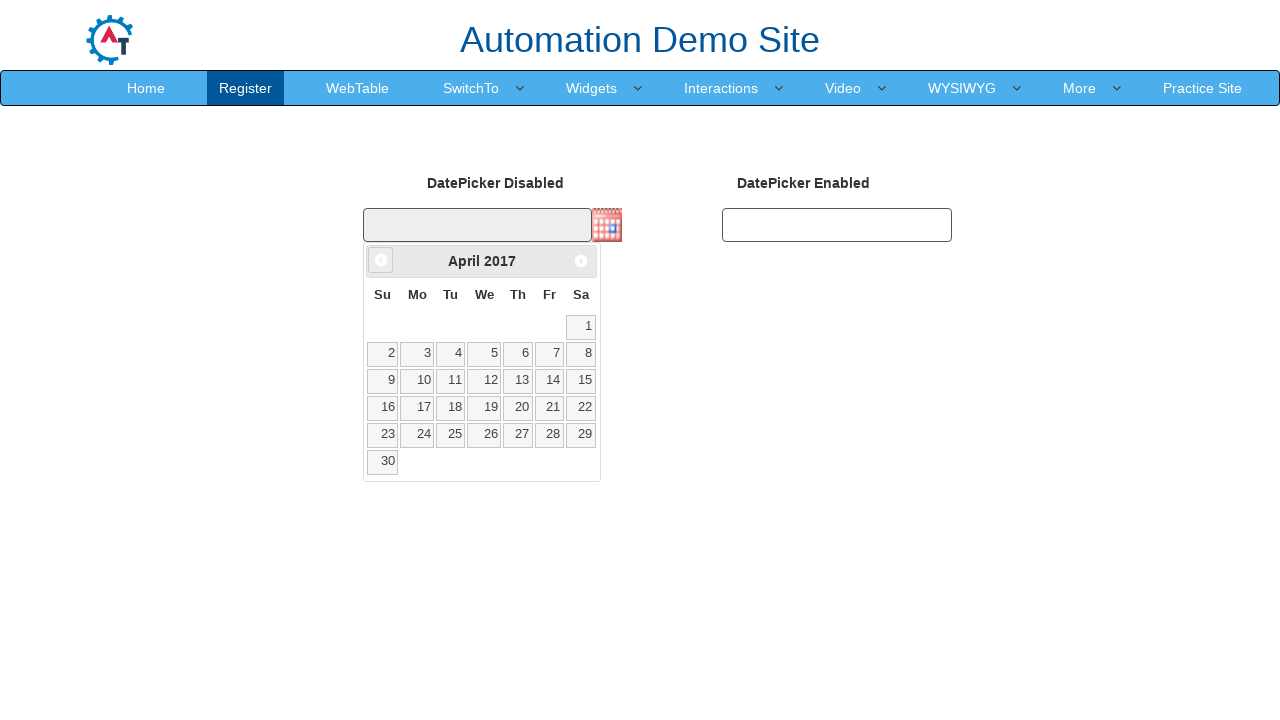

Clicked Prev button to navigate backwards (currently at April 2017) at (381, 260) on xpath=//span[text()='Prev']
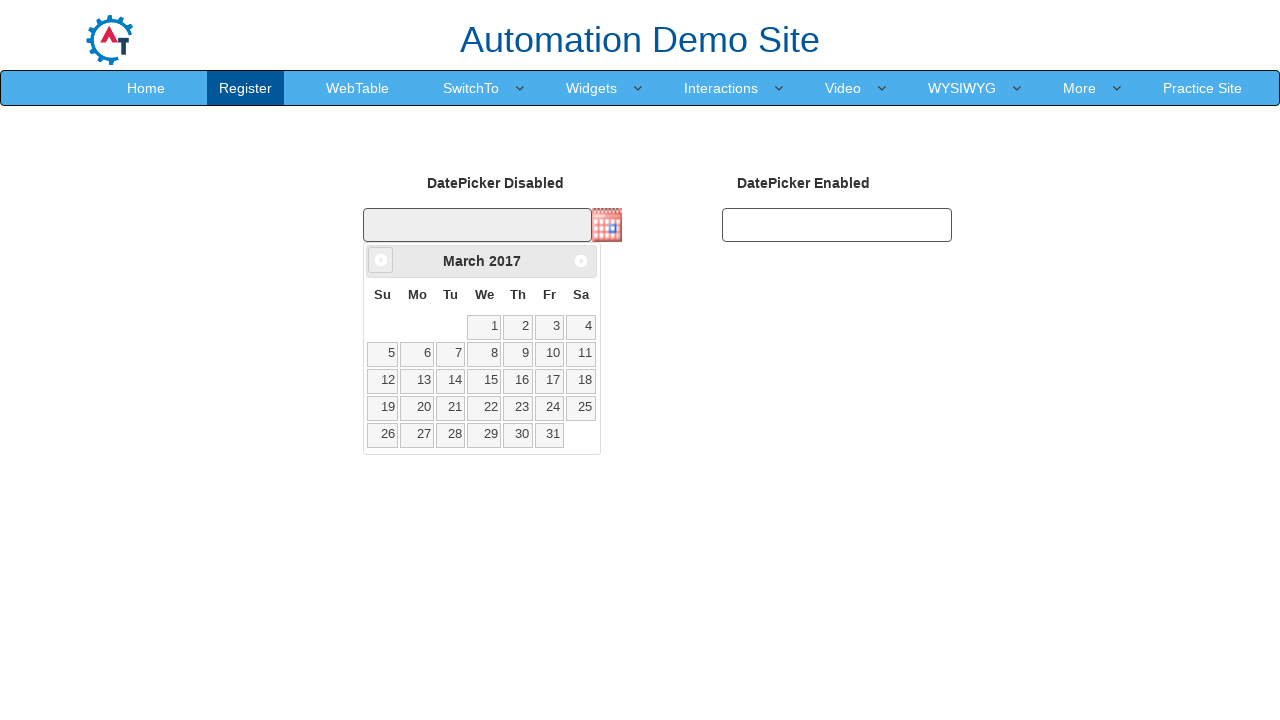

Updated current month value
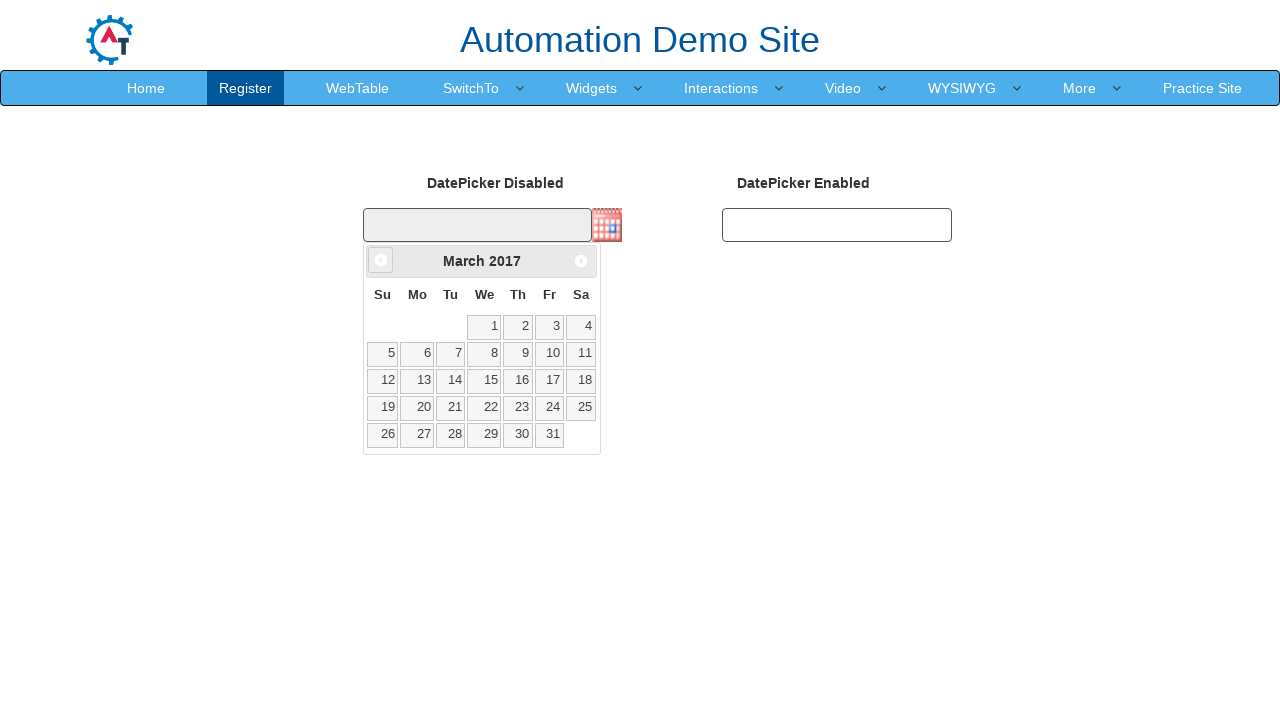

Updated current year value
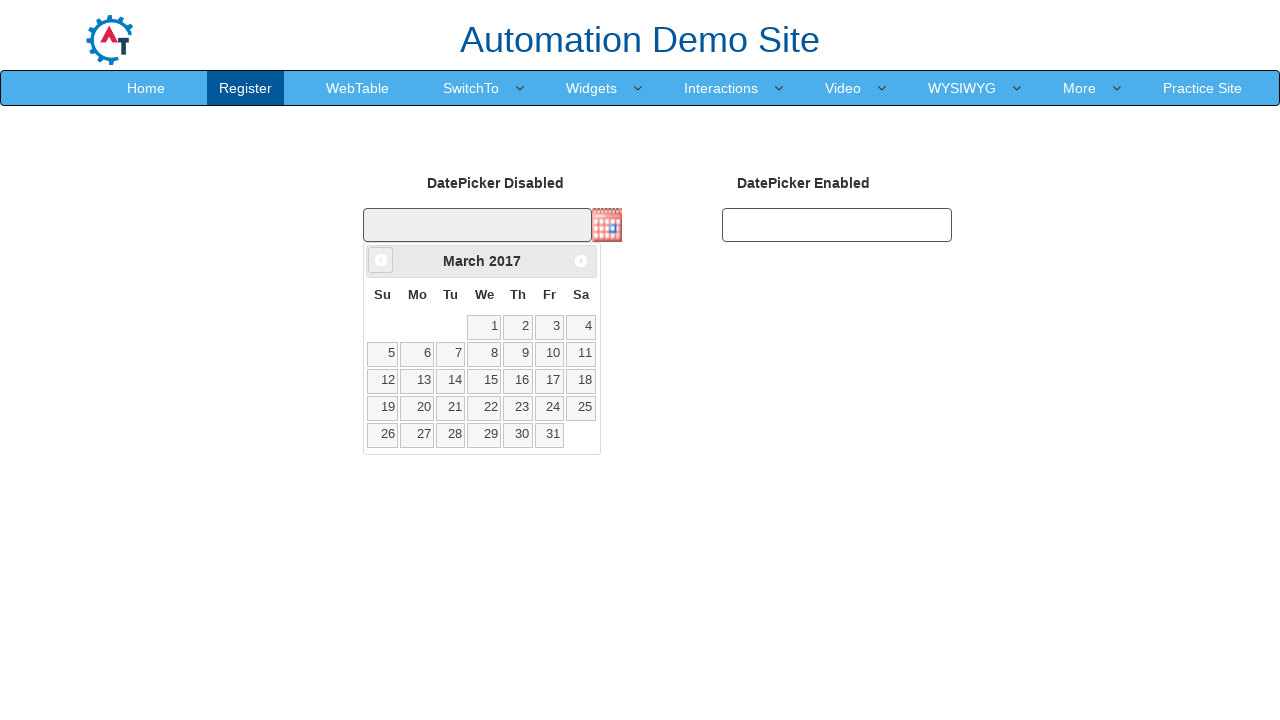

Clicked Prev button to navigate backwards (currently at March 2017) at (381, 260) on xpath=//span[text()='Prev']
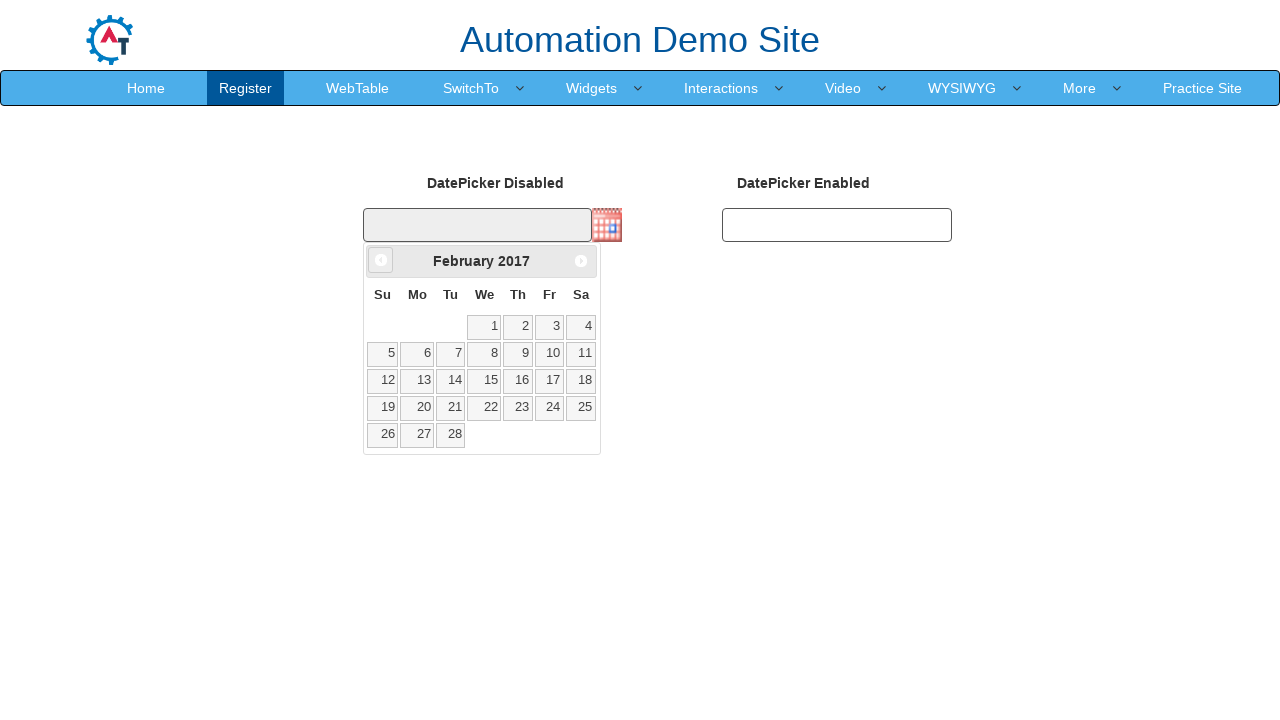

Updated current month value
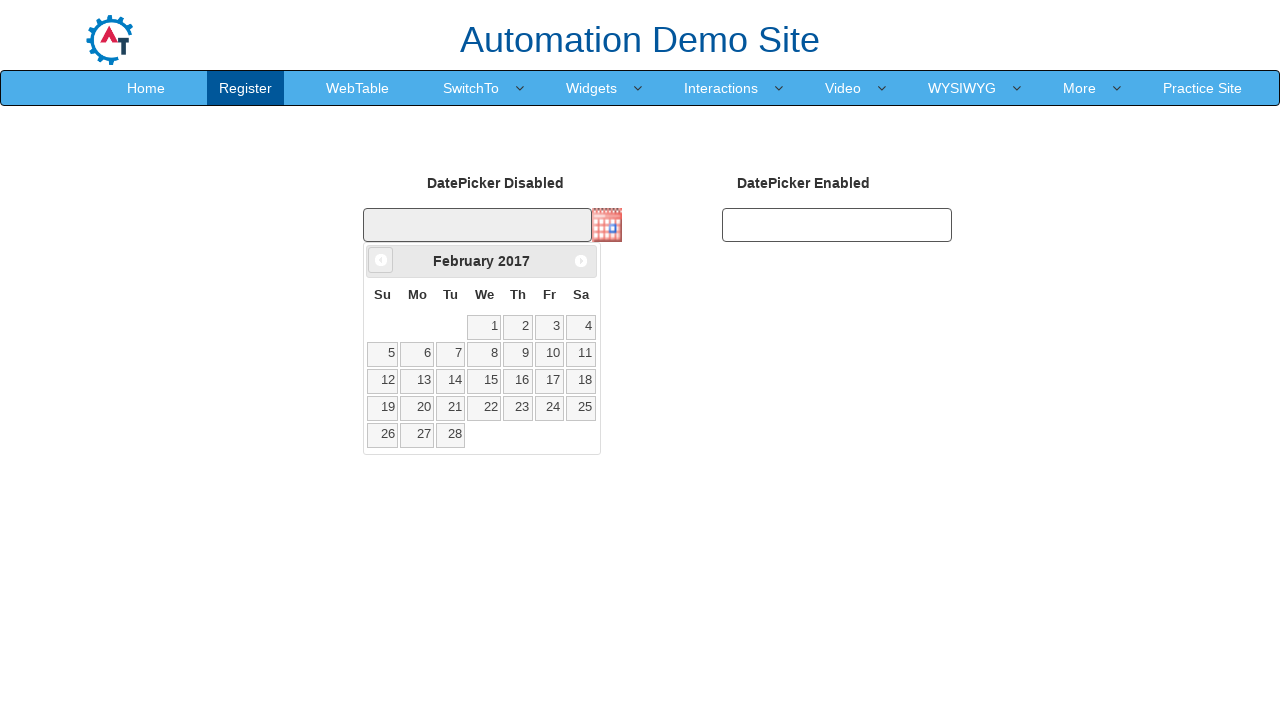

Updated current year value
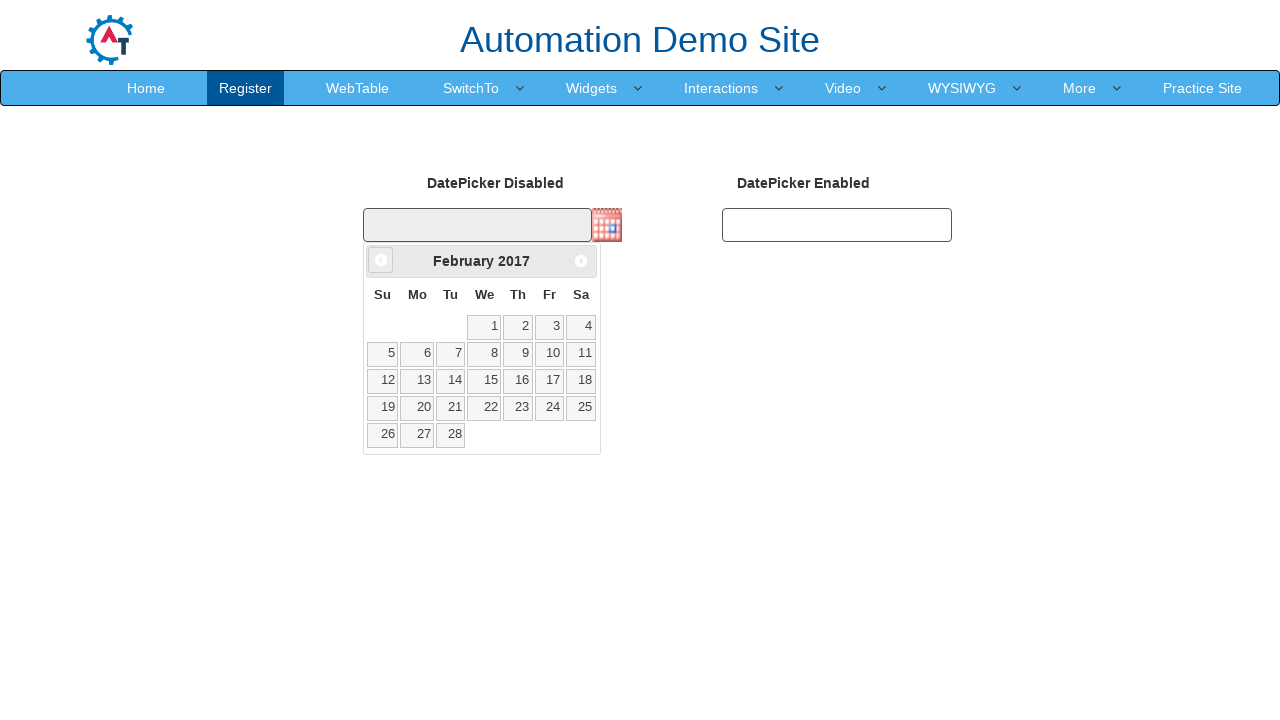

Clicked Prev button to navigate backwards (currently at February 2017) at (381, 260) on xpath=//span[text()='Prev']
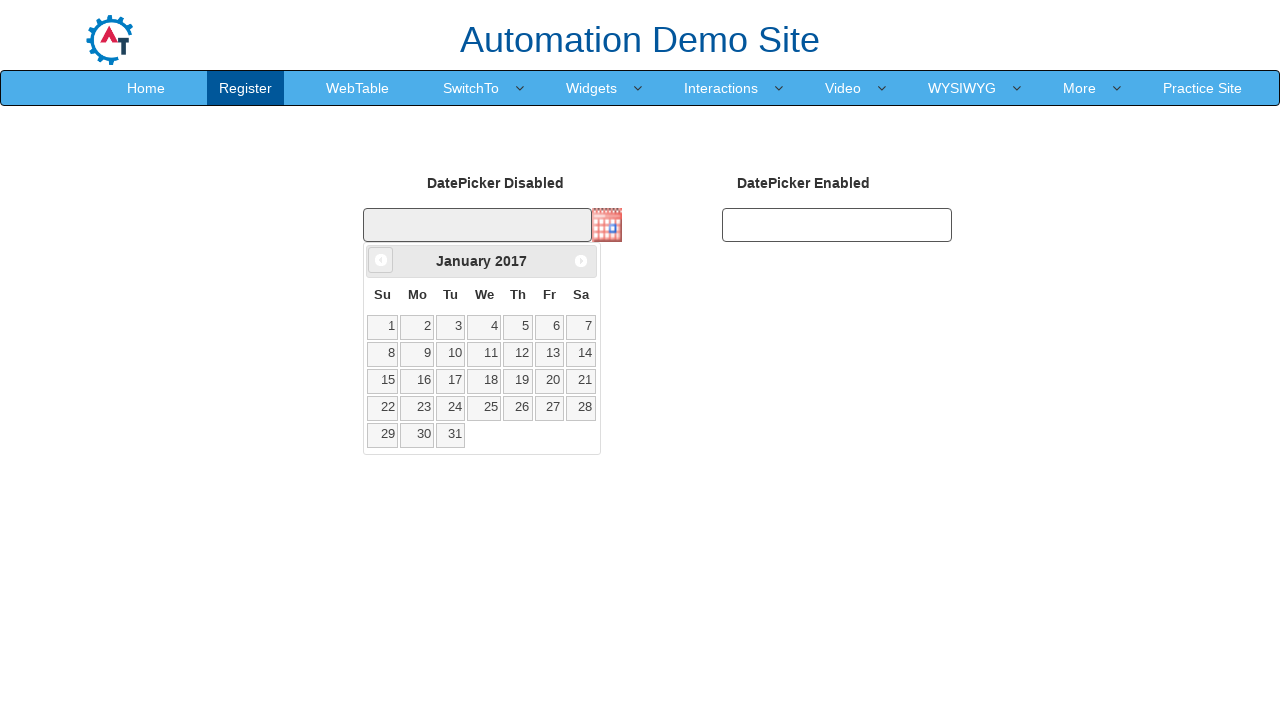

Updated current month value
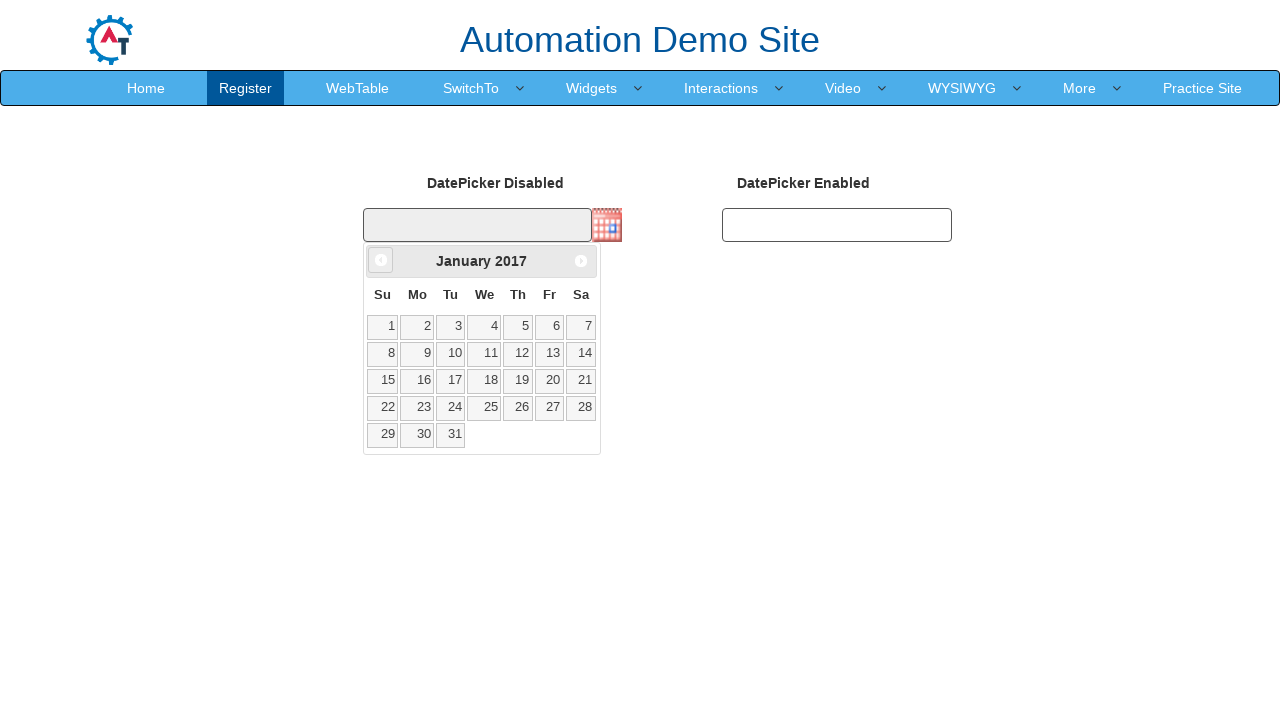

Updated current year value
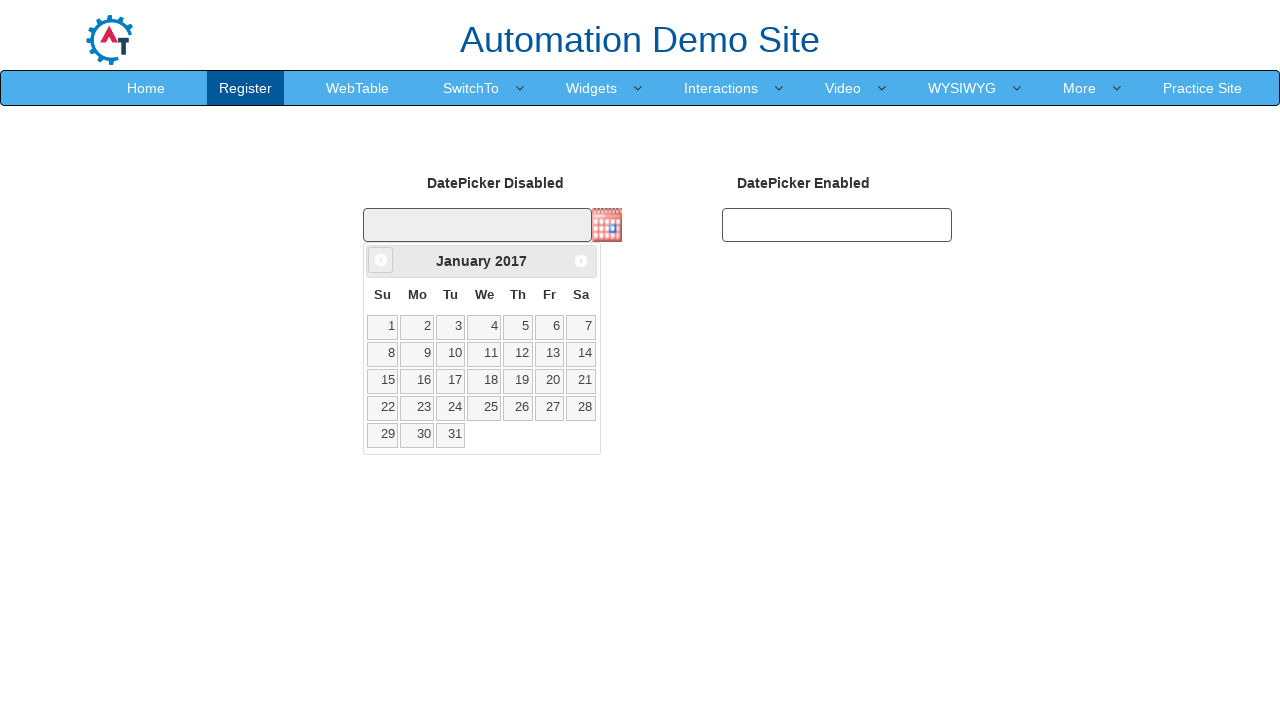

Clicked Prev button to navigate backwards (currently at January 2017) at (381, 260) on xpath=//span[text()='Prev']
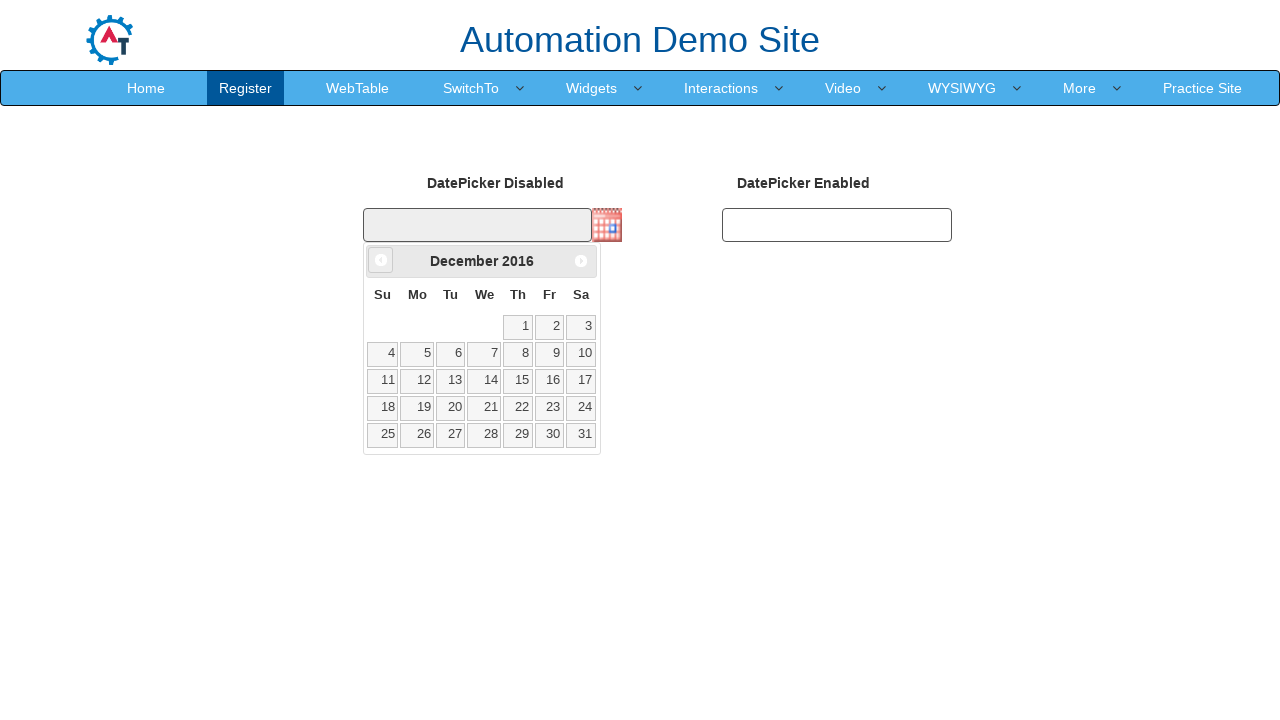

Updated current month value
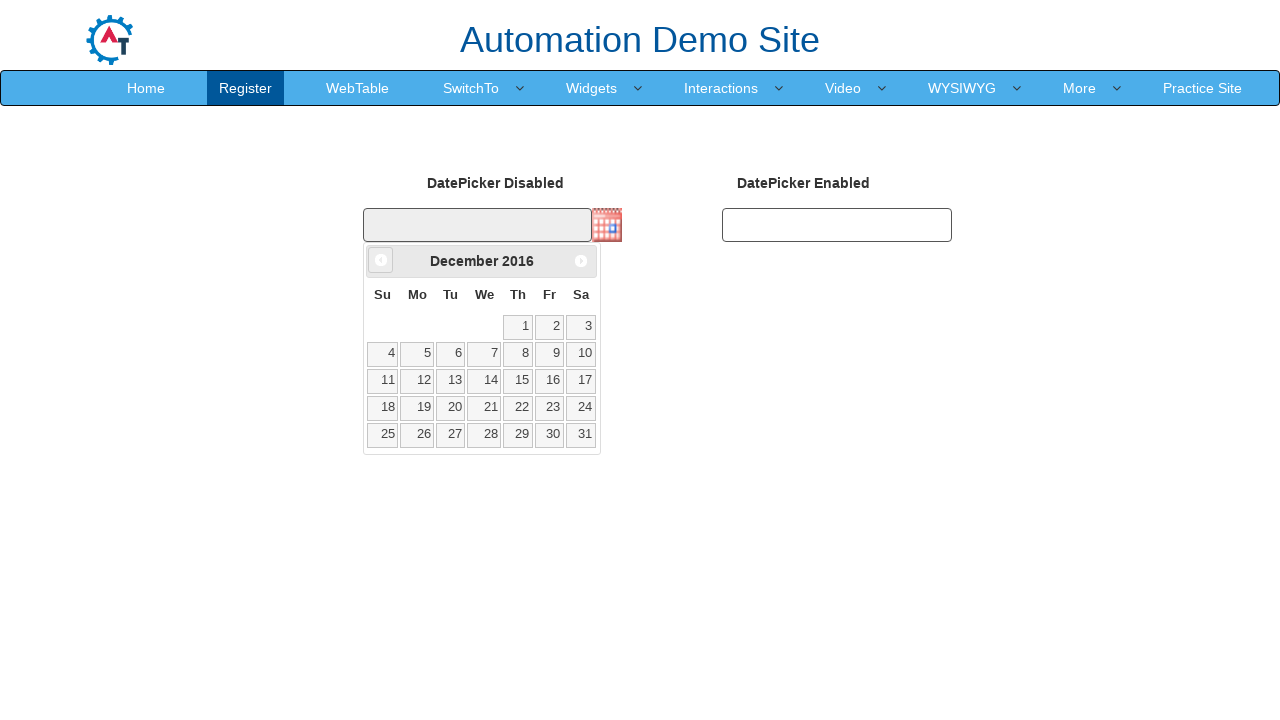

Updated current year value
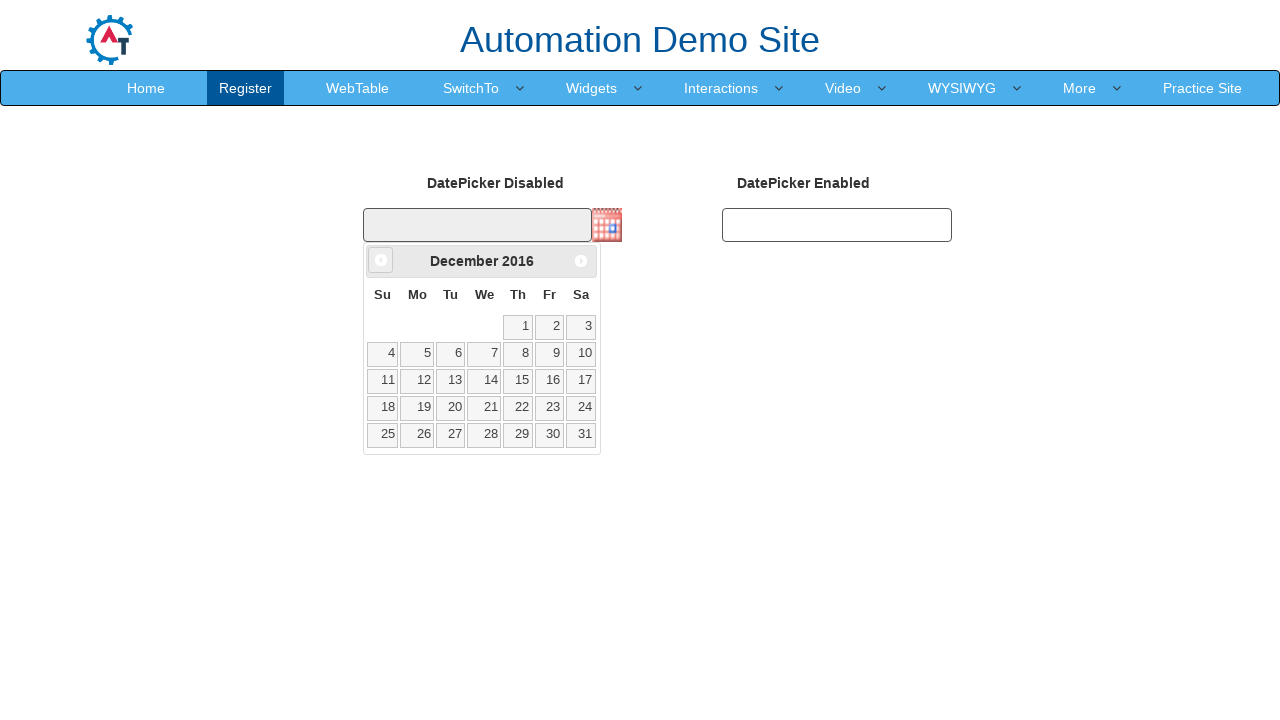

Clicked Prev button to navigate backwards (currently at December 2016) at (381, 260) on xpath=//span[text()='Prev']
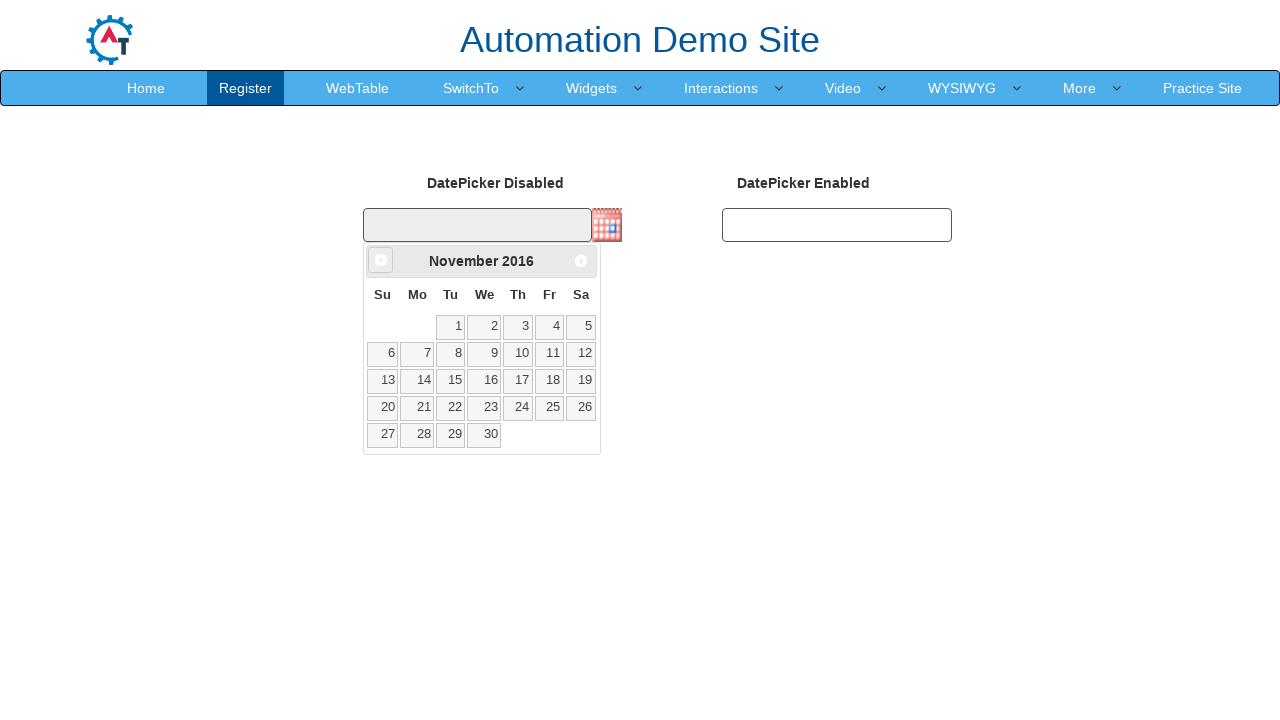

Updated current month value
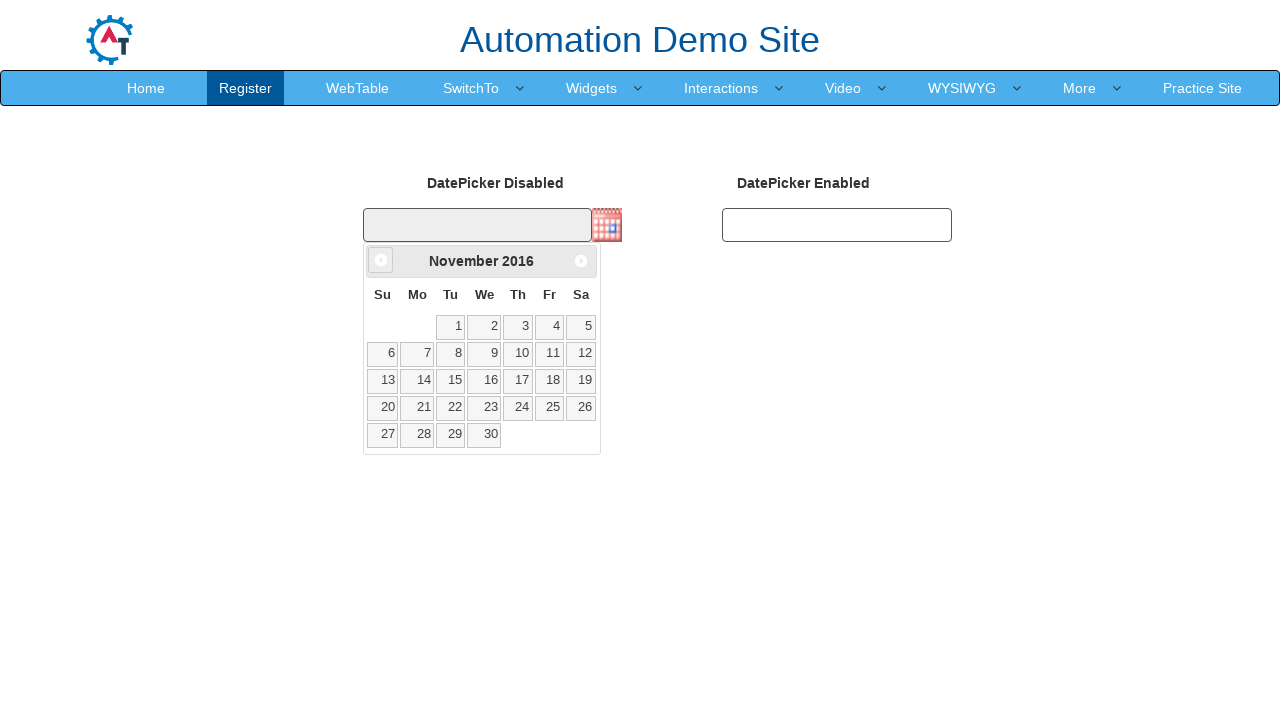

Updated current year value
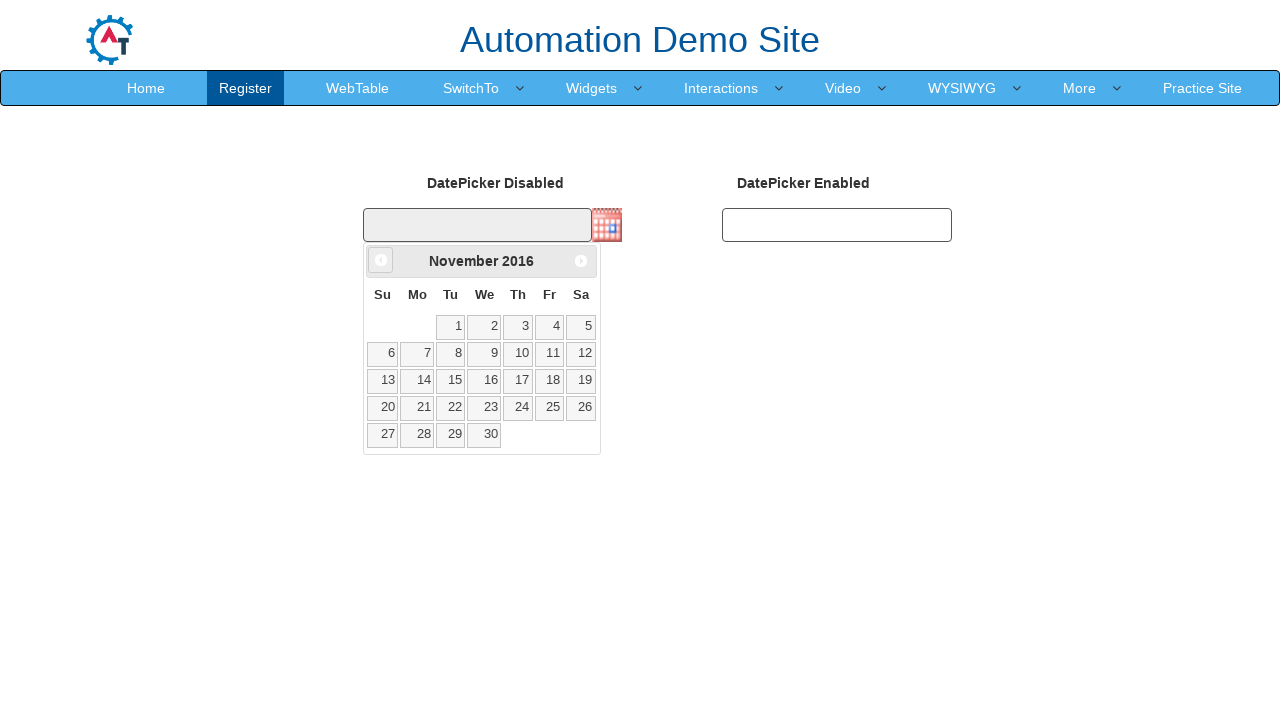

Clicked Prev button to navigate backwards (currently at November 2016) at (381, 260) on xpath=//span[text()='Prev']
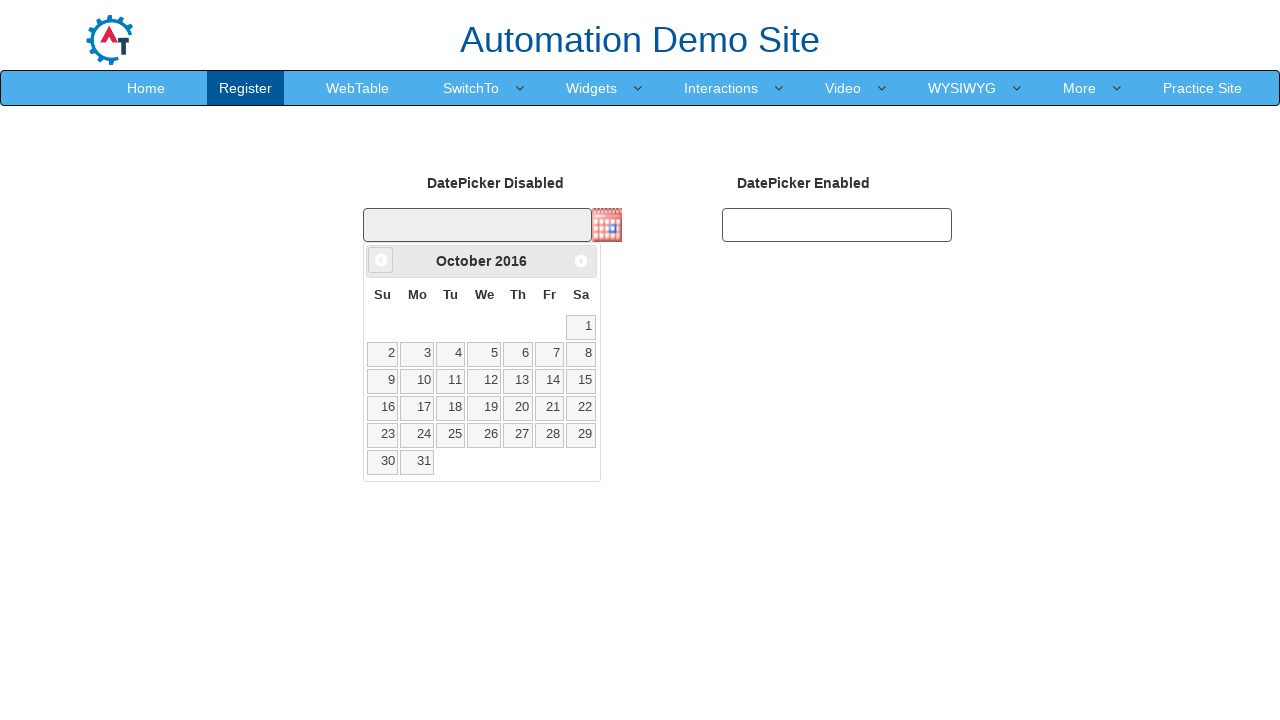

Updated current month value
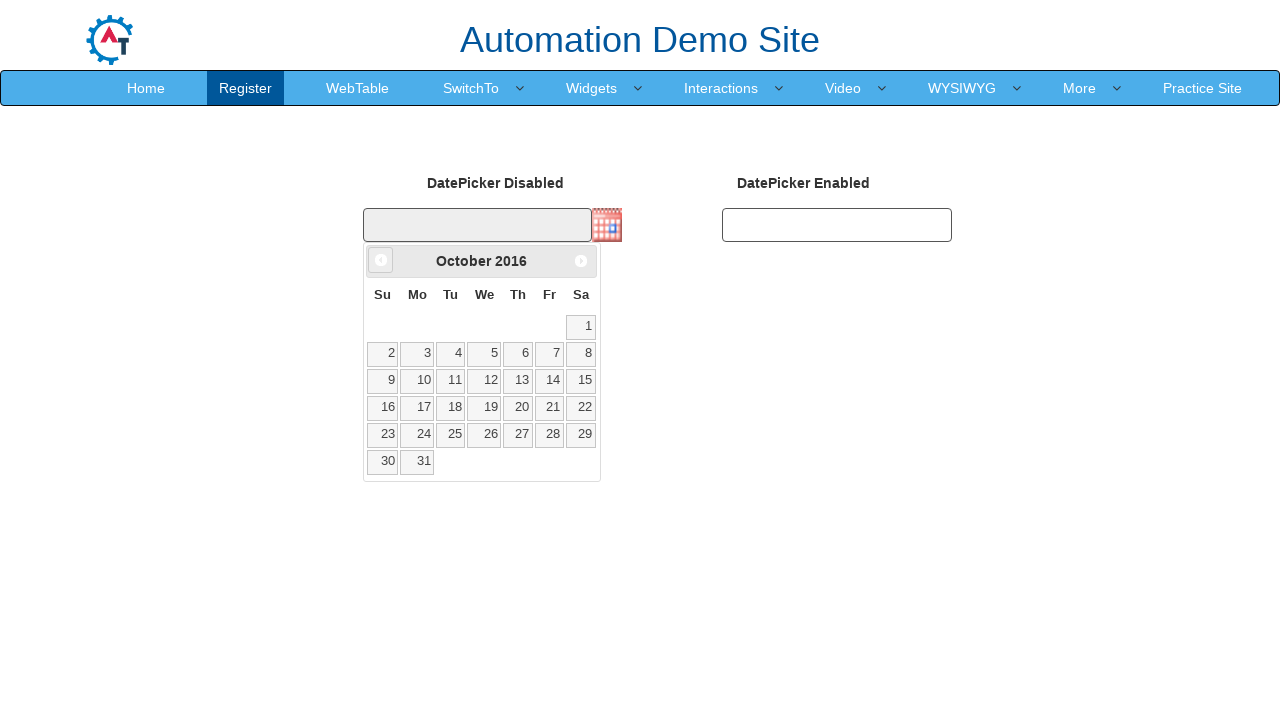

Updated current year value
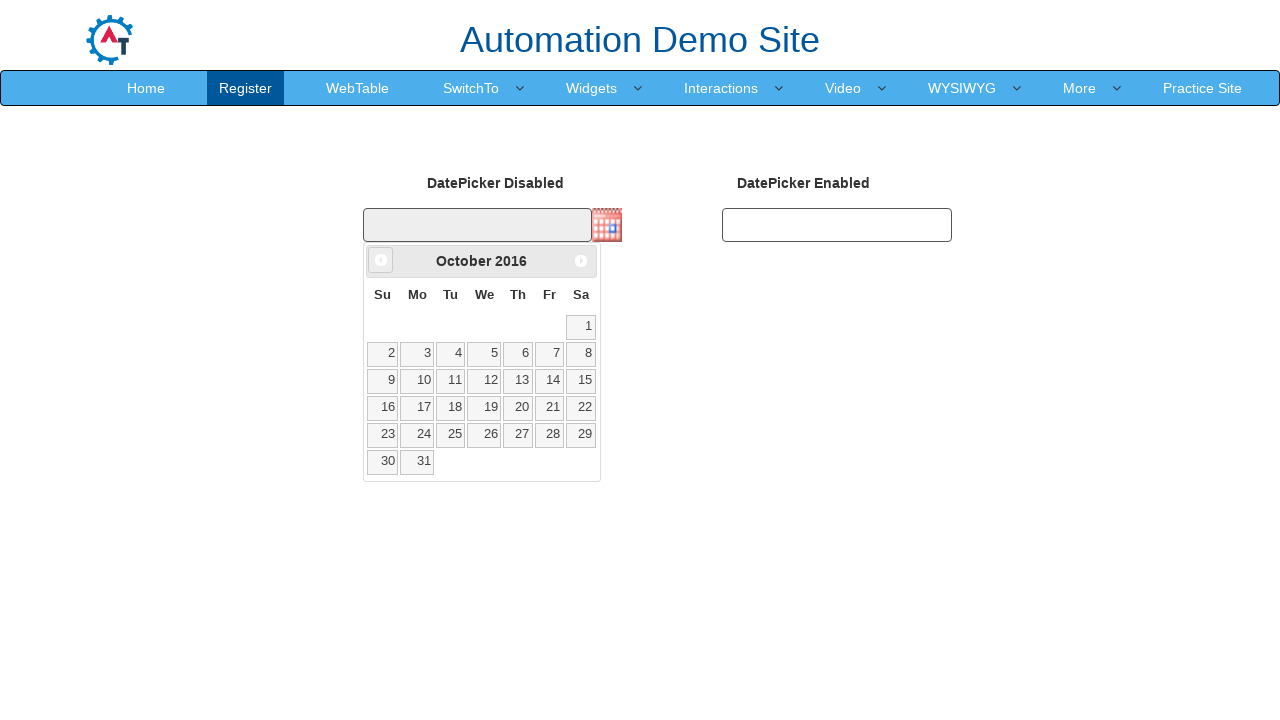

Clicked Prev button to navigate backwards (currently at October 2016) at (381, 260) on xpath=//span[text()='Prev']
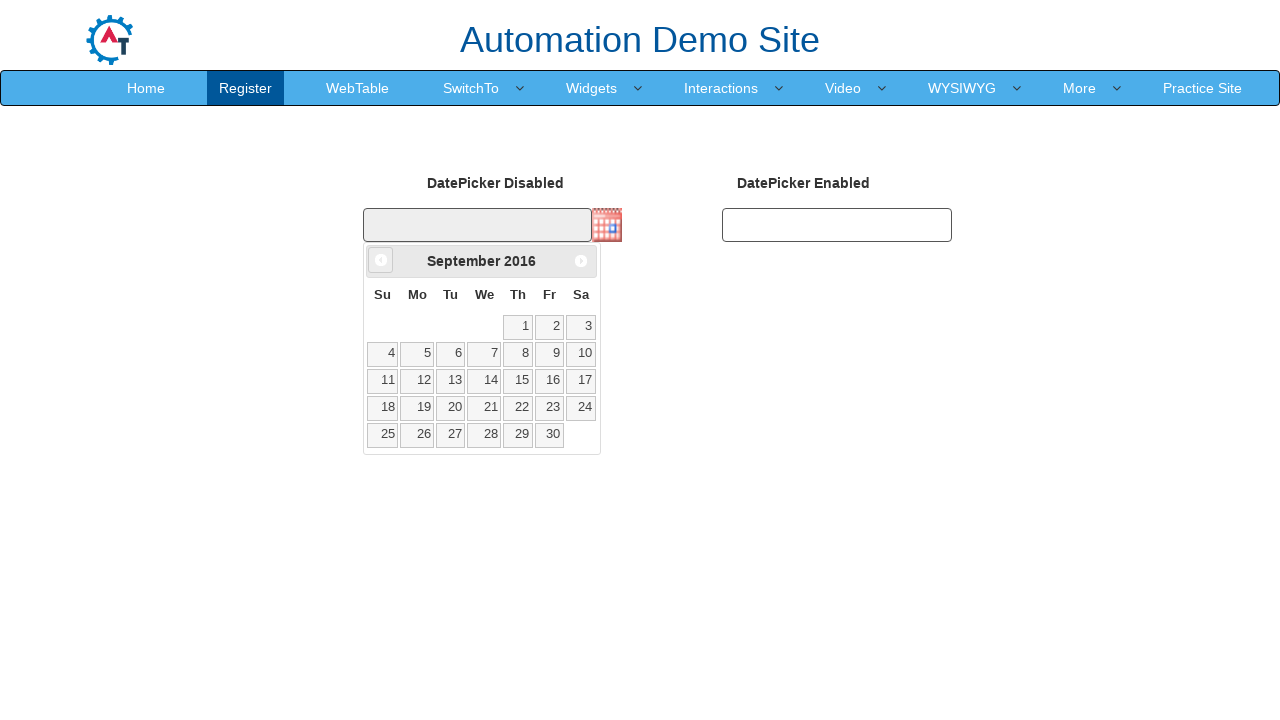

Updated current month value
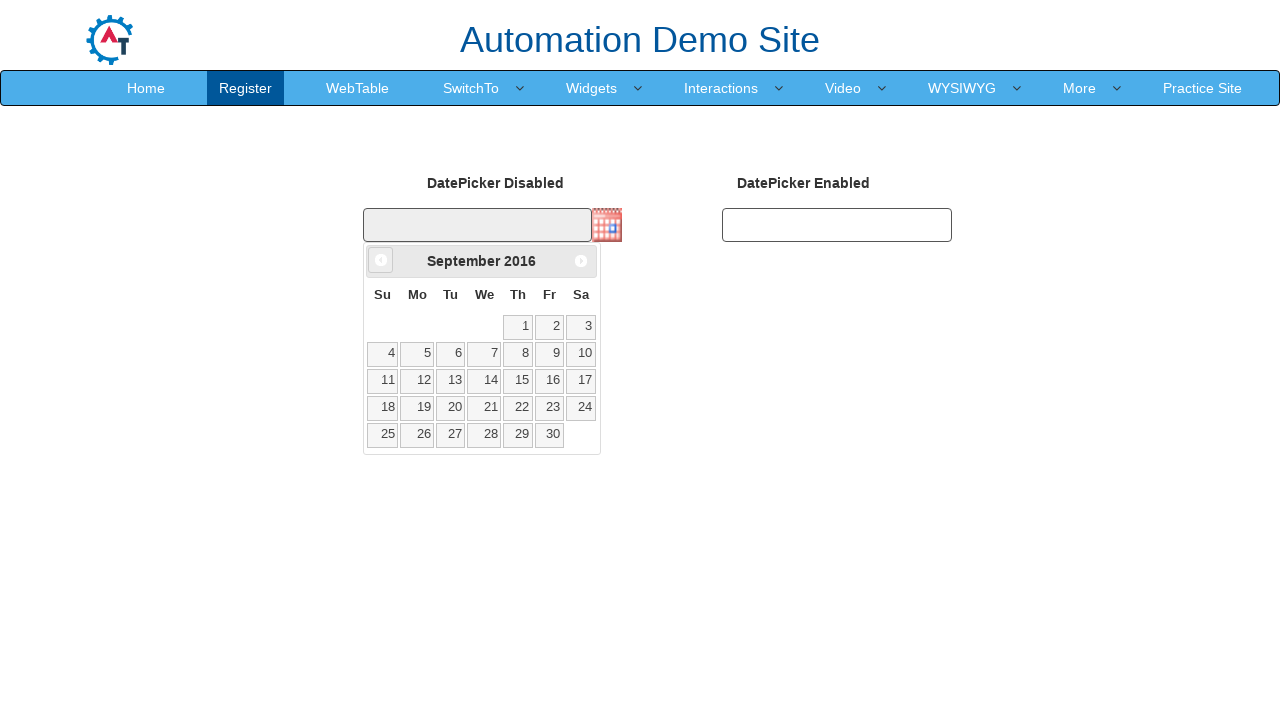

Updated current year value
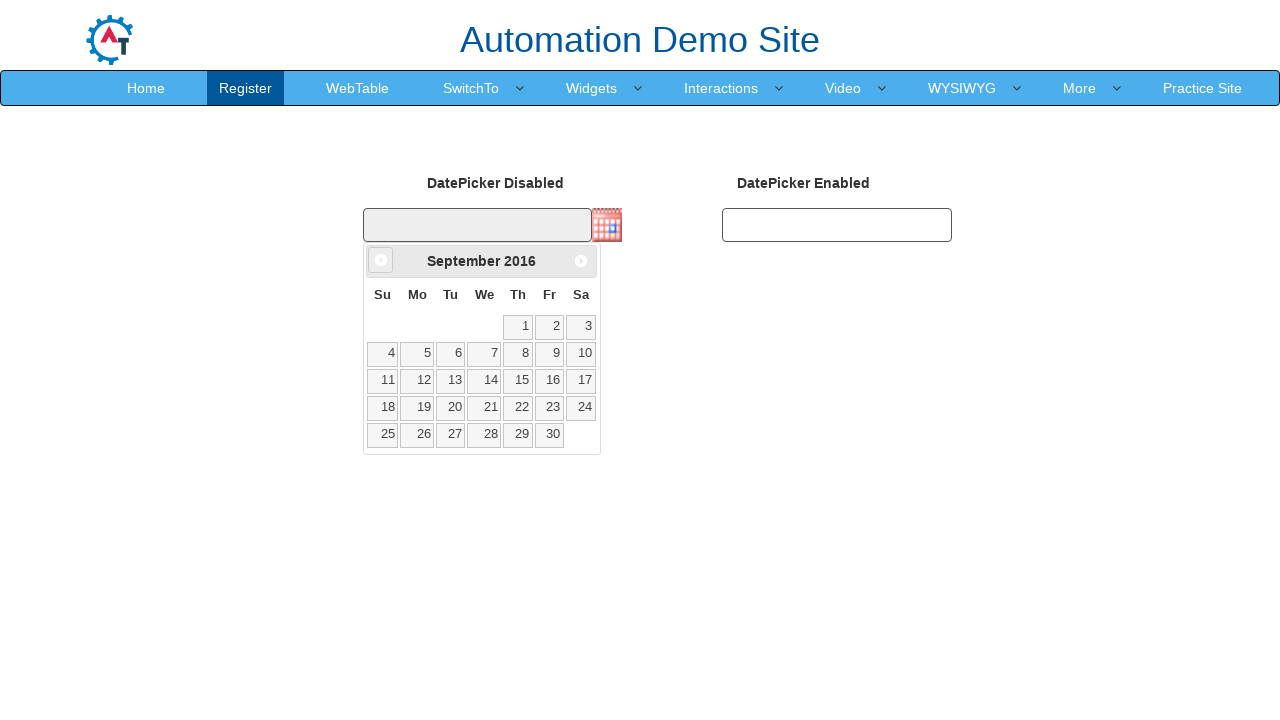

Clicked Prev button to navigate backwards (currently at September 2016) at (381, 260) on xpath=//span[text()='Prev']
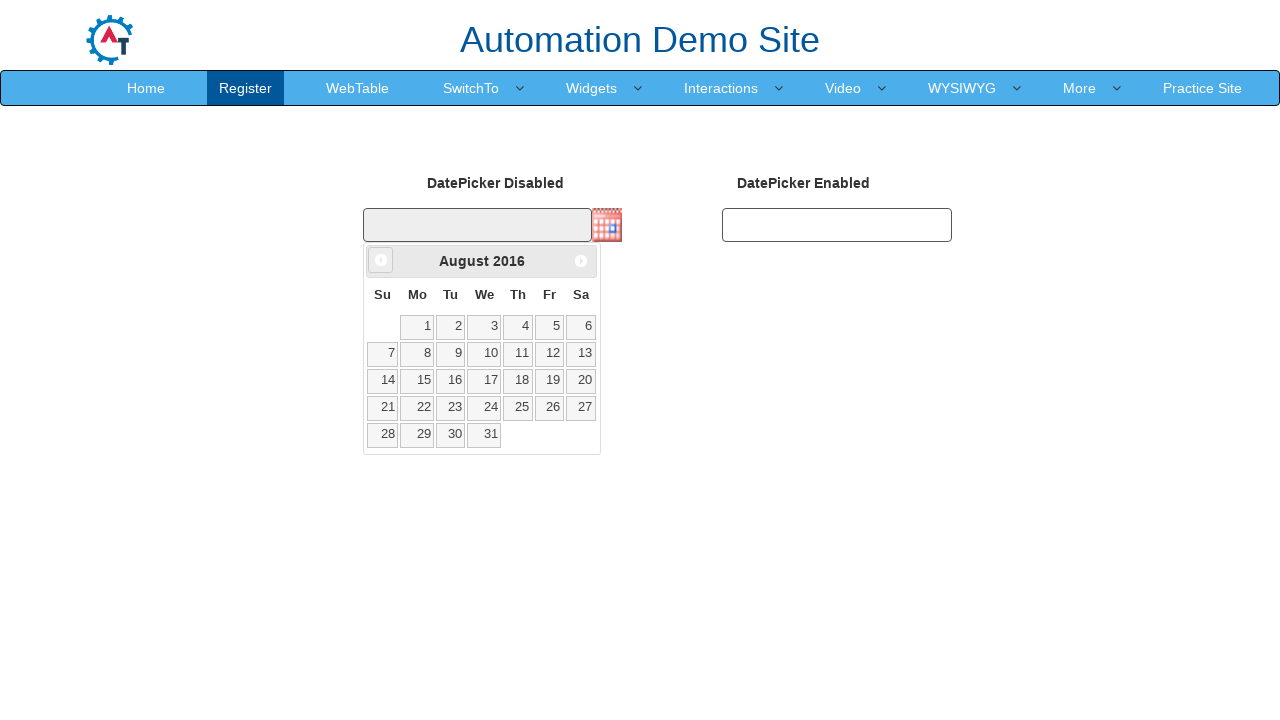

Updated current month value
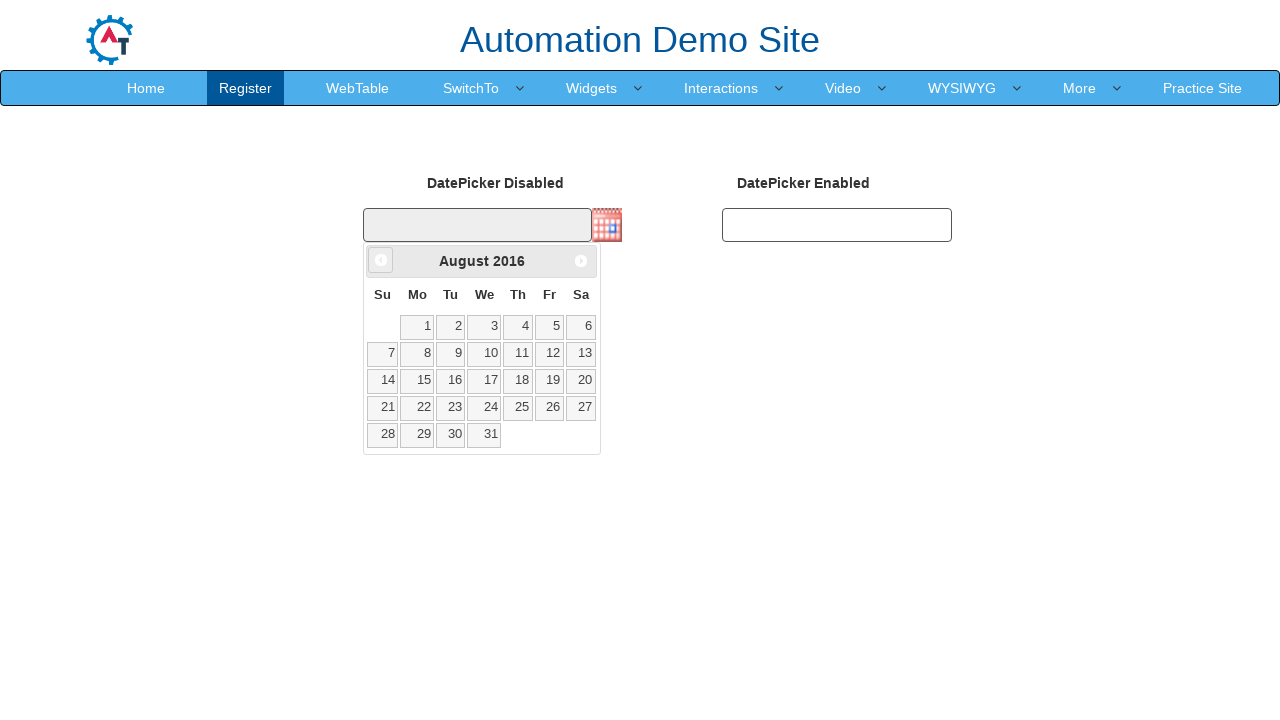

Updated current year value
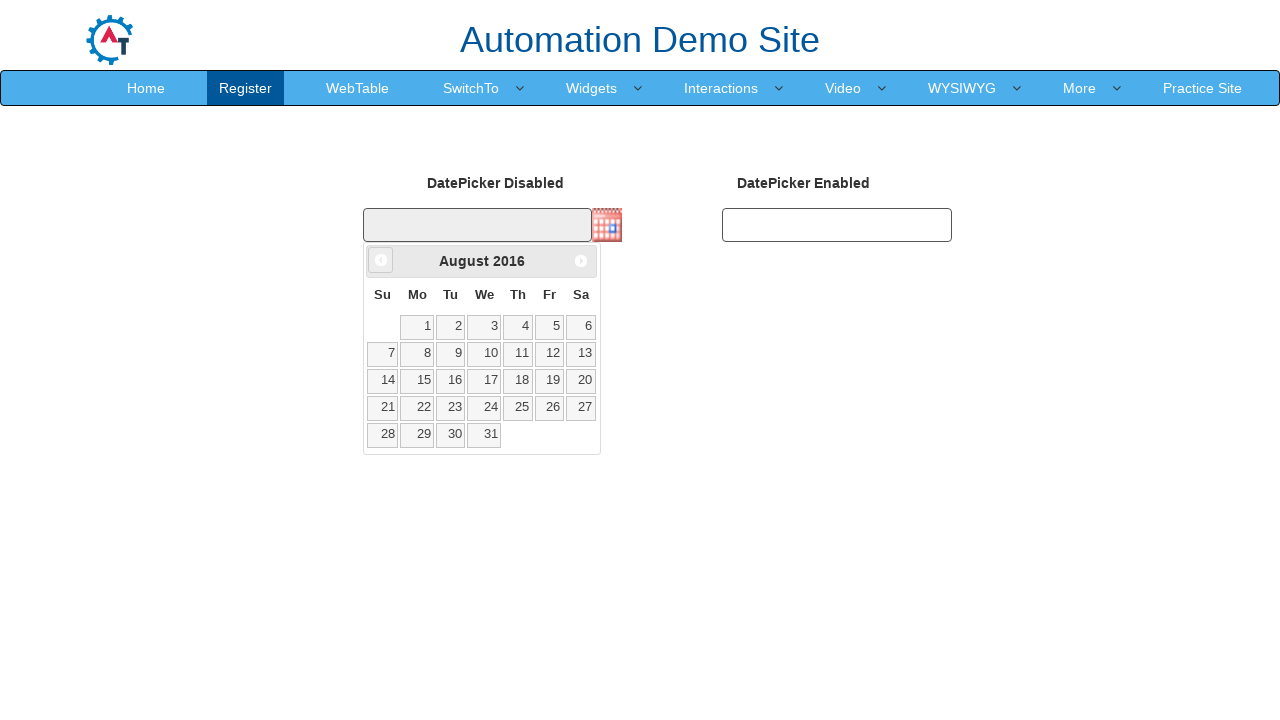

Clicked Prev button to navigate backwards (currently at August 2016) at (381, 260) on xpath=//span[text()='Prev']
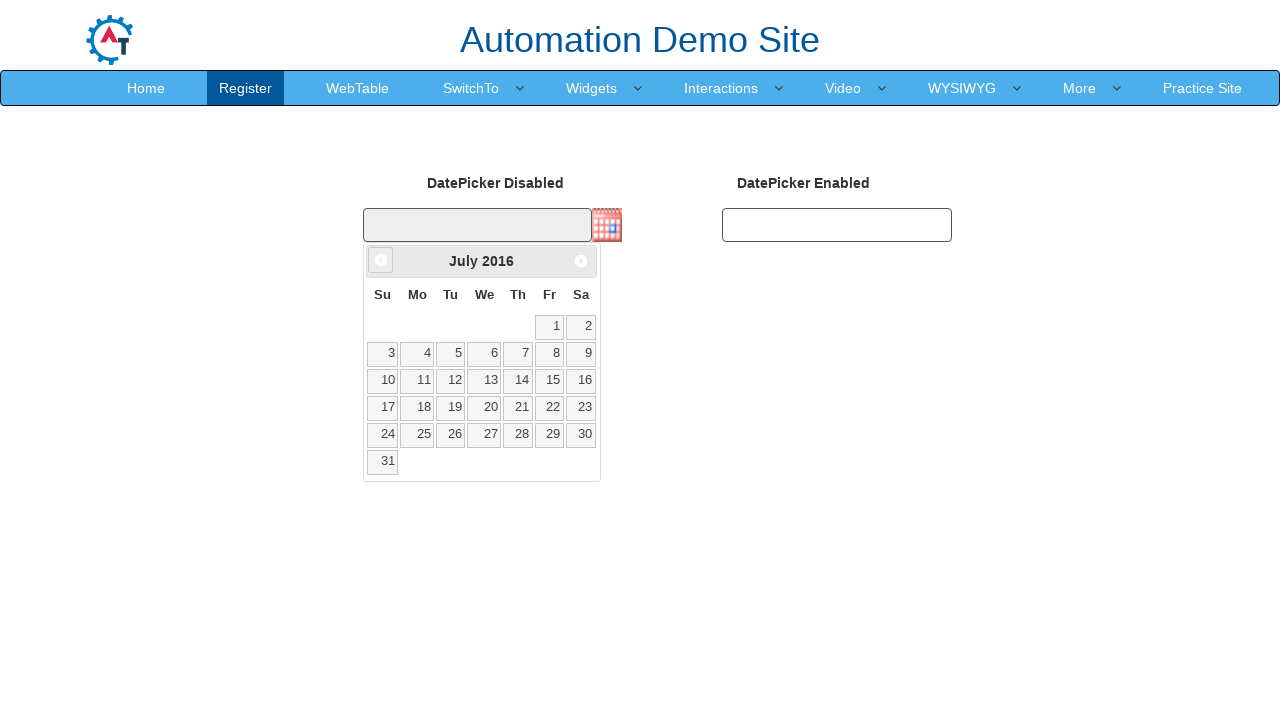

Updated current month value
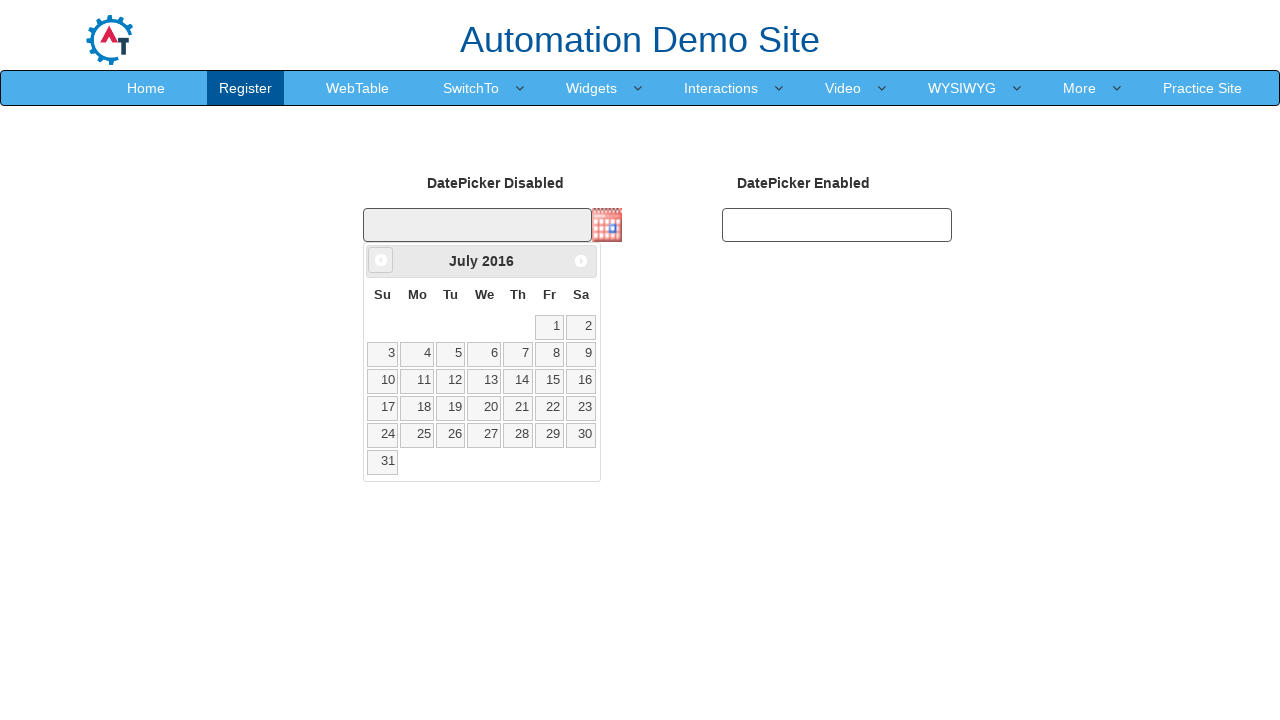

Updated current year value
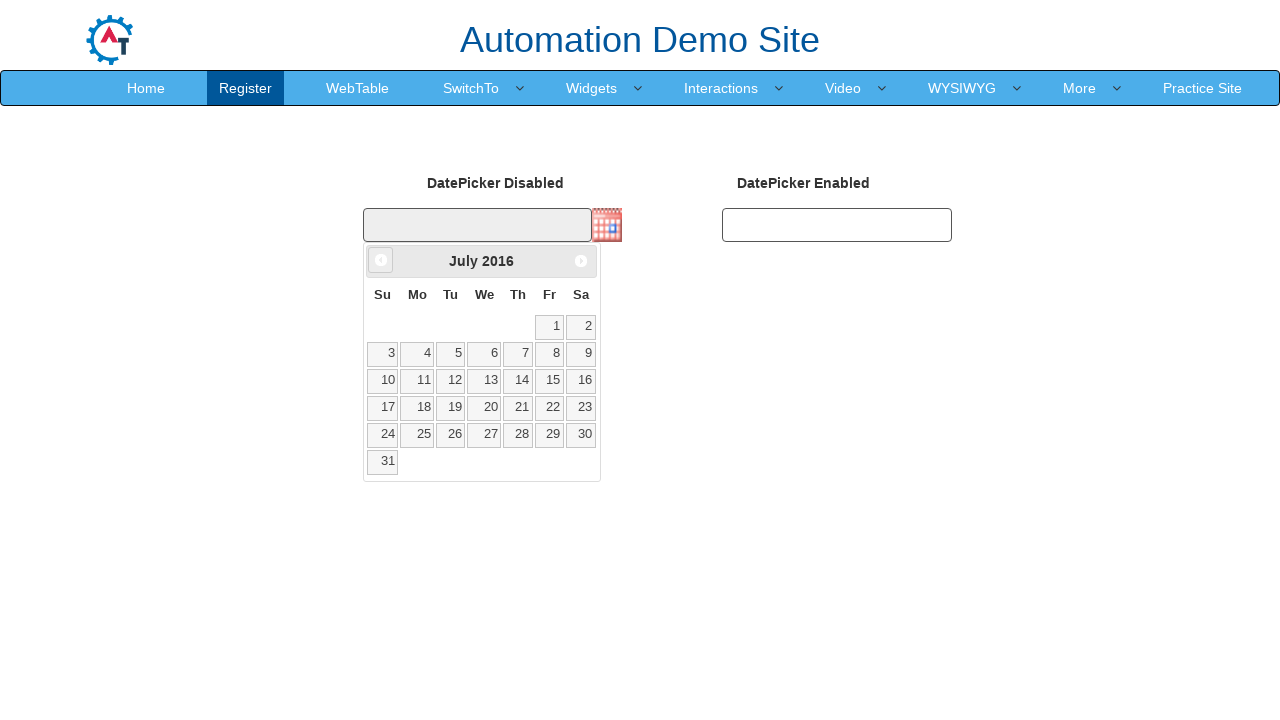

Clicked Prev button to navigate backwards (currently at July 2016) at (381, 260) on xpath=//span[text()='Prev']
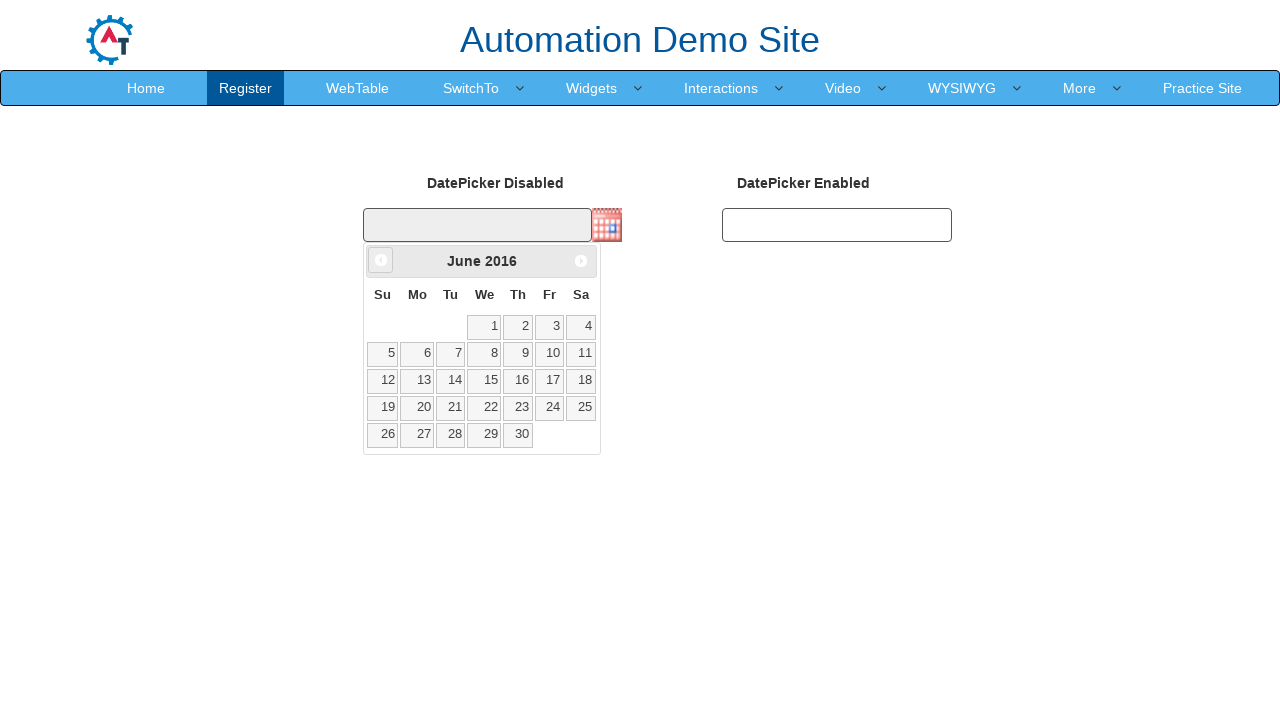

Updated current month value
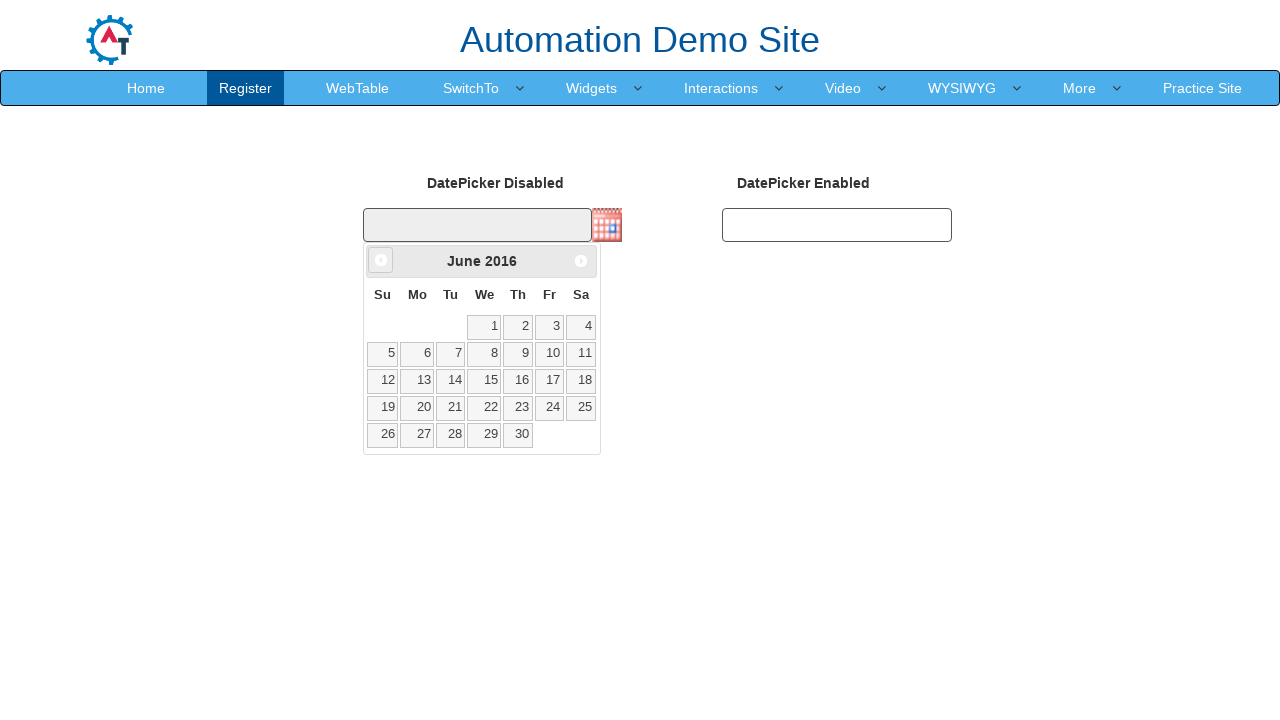

Updated current year value
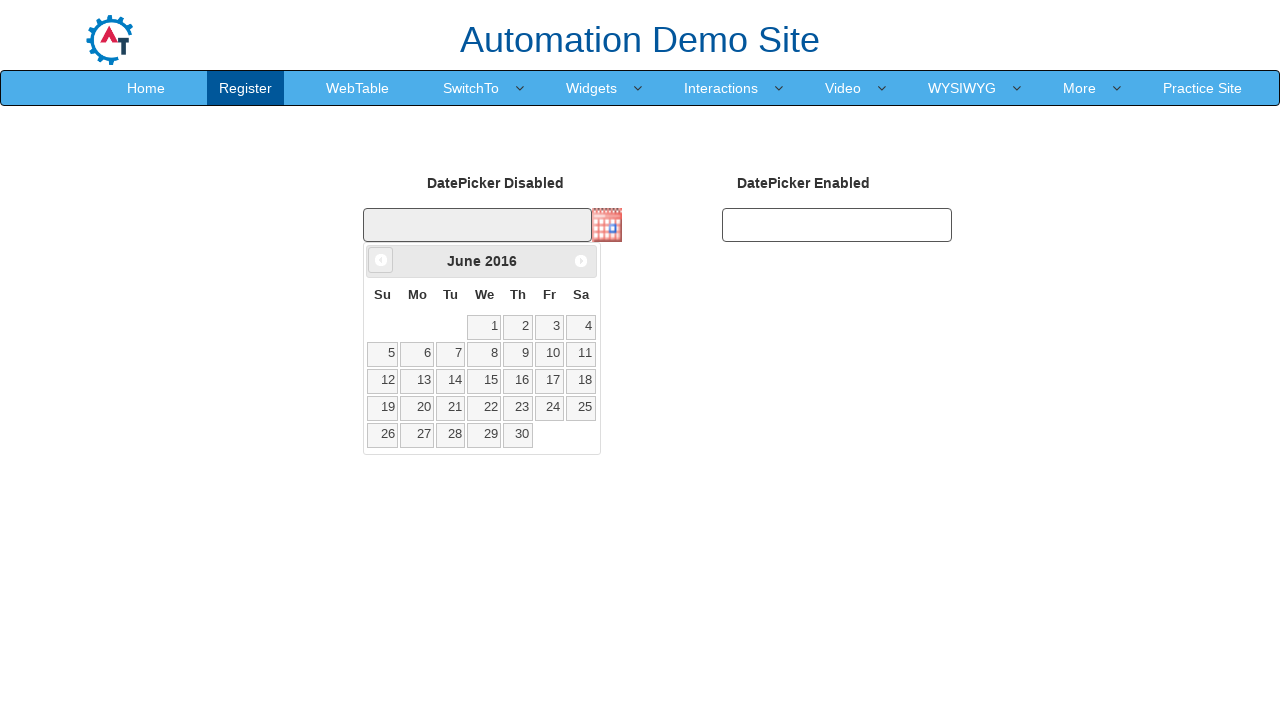

Clicked Prev button to navigate backwards (currently at June 2016) at (381, 260) on xpath=//span[text()='Prev']
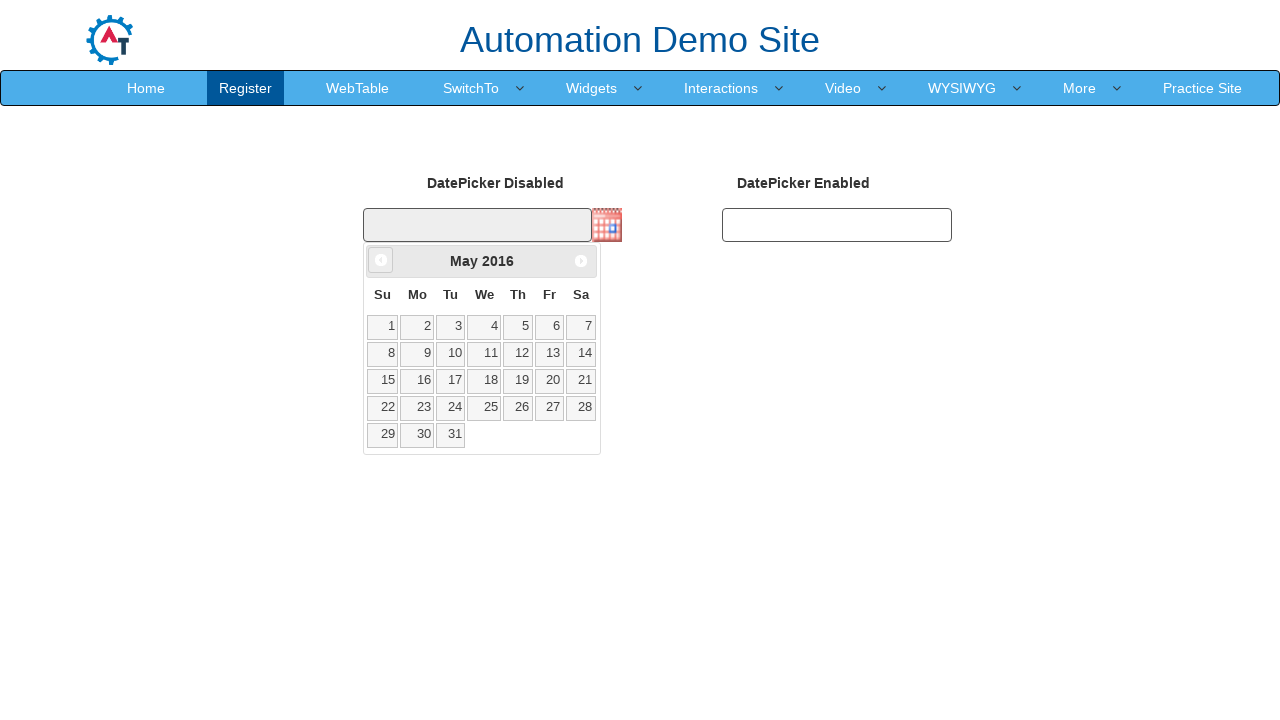

Updated current month value
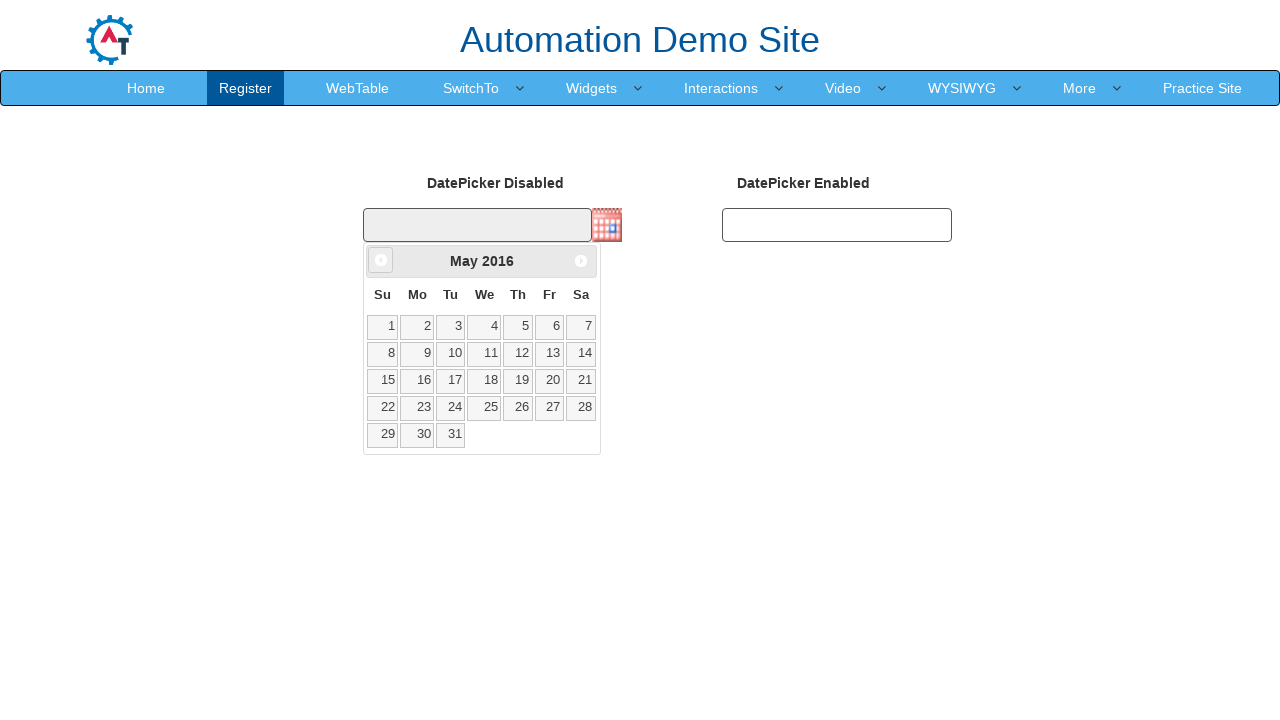

Updated current year value
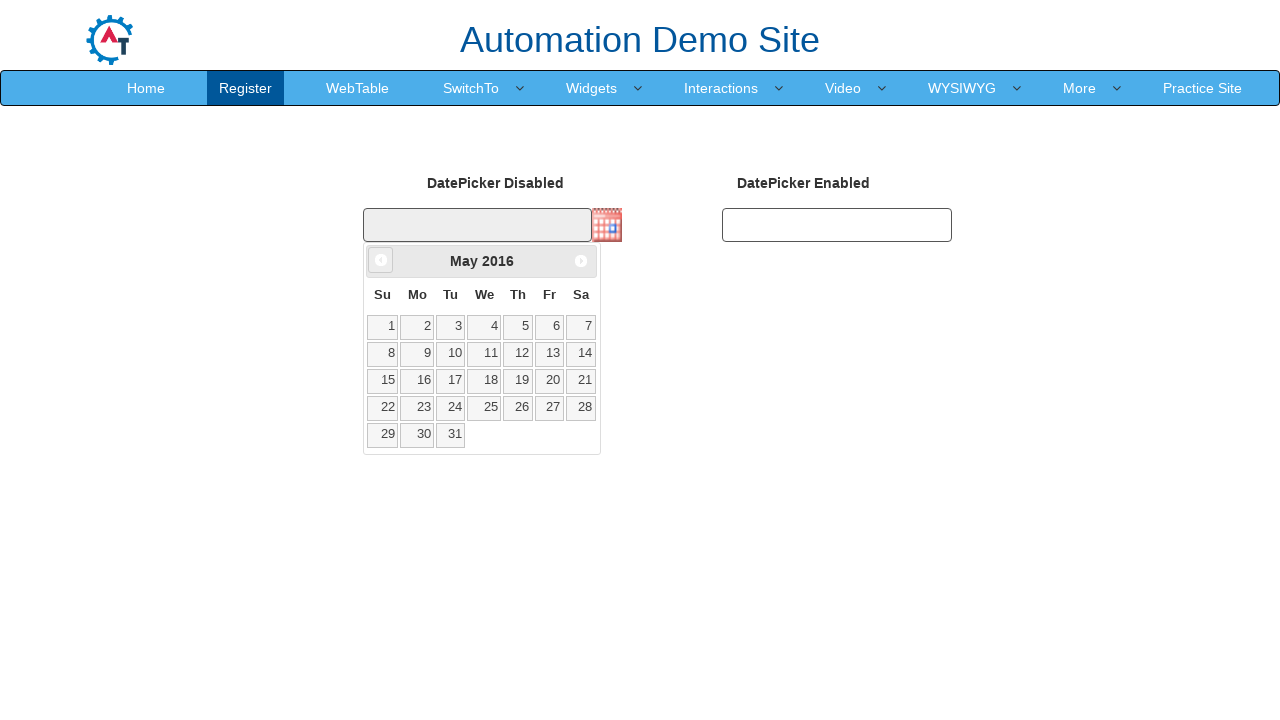

Clicked Prev button to navigate backwards (currently at May 2016) at (381, 260) on xpath=//span[text()='Prev']
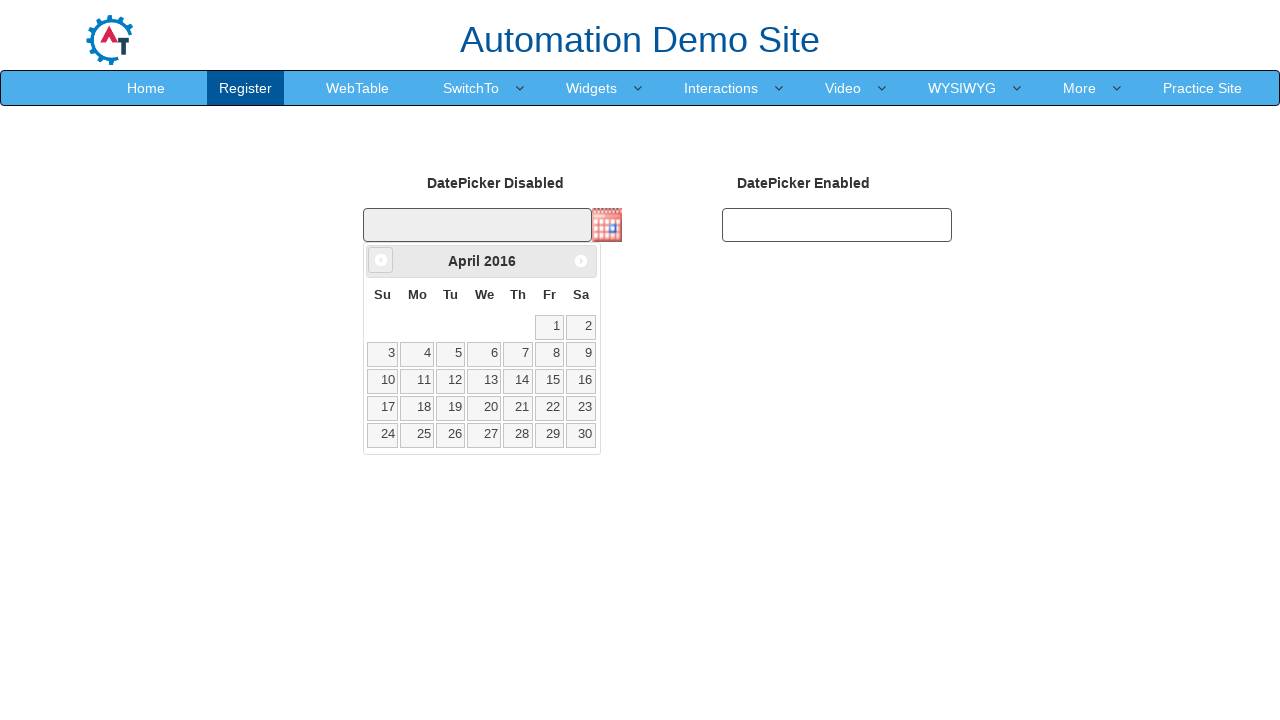

Updated current month value
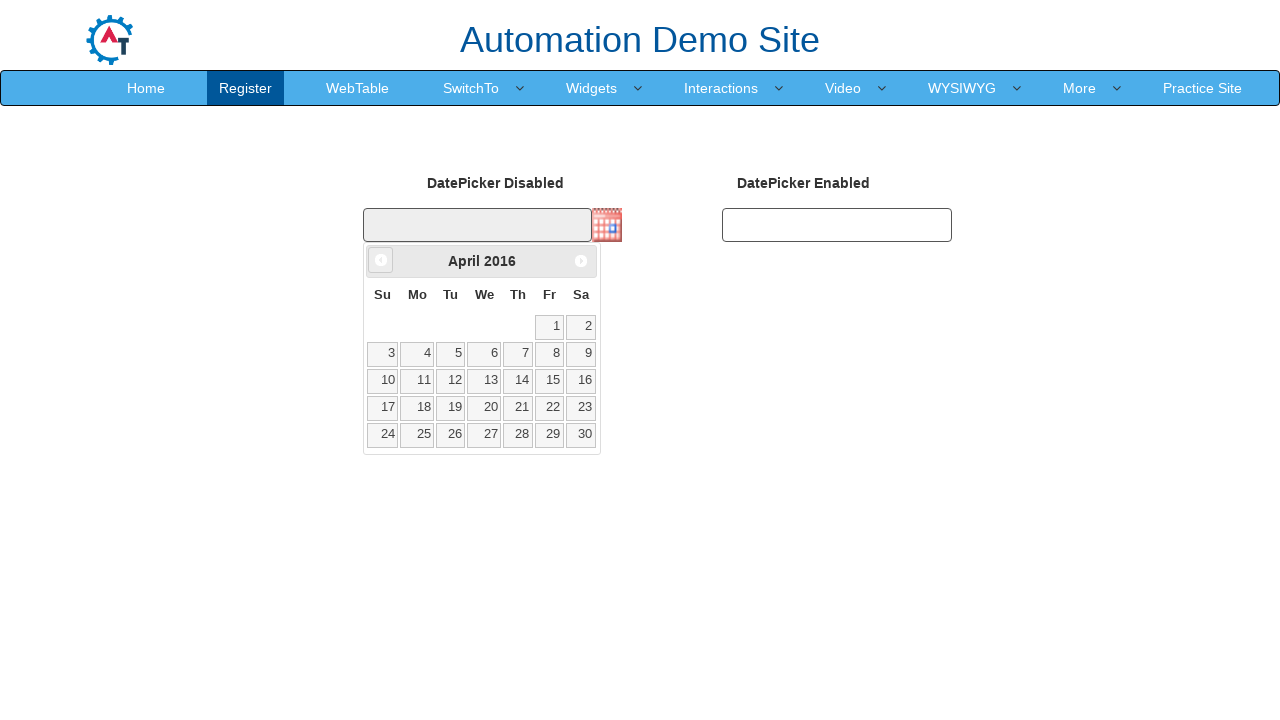

Updated current year value
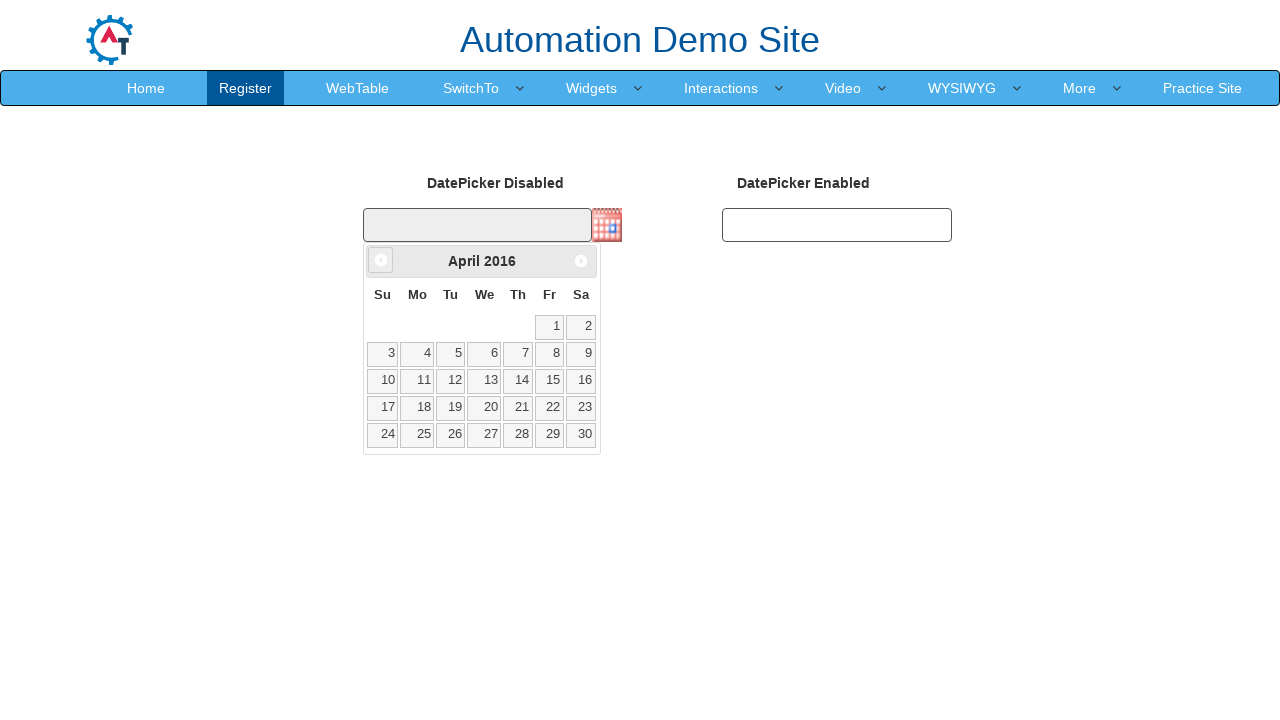

Clicked Prev button to navigate backwards (currently at April 2016) at (381, 260) on xpath=//span[text()='Prev']
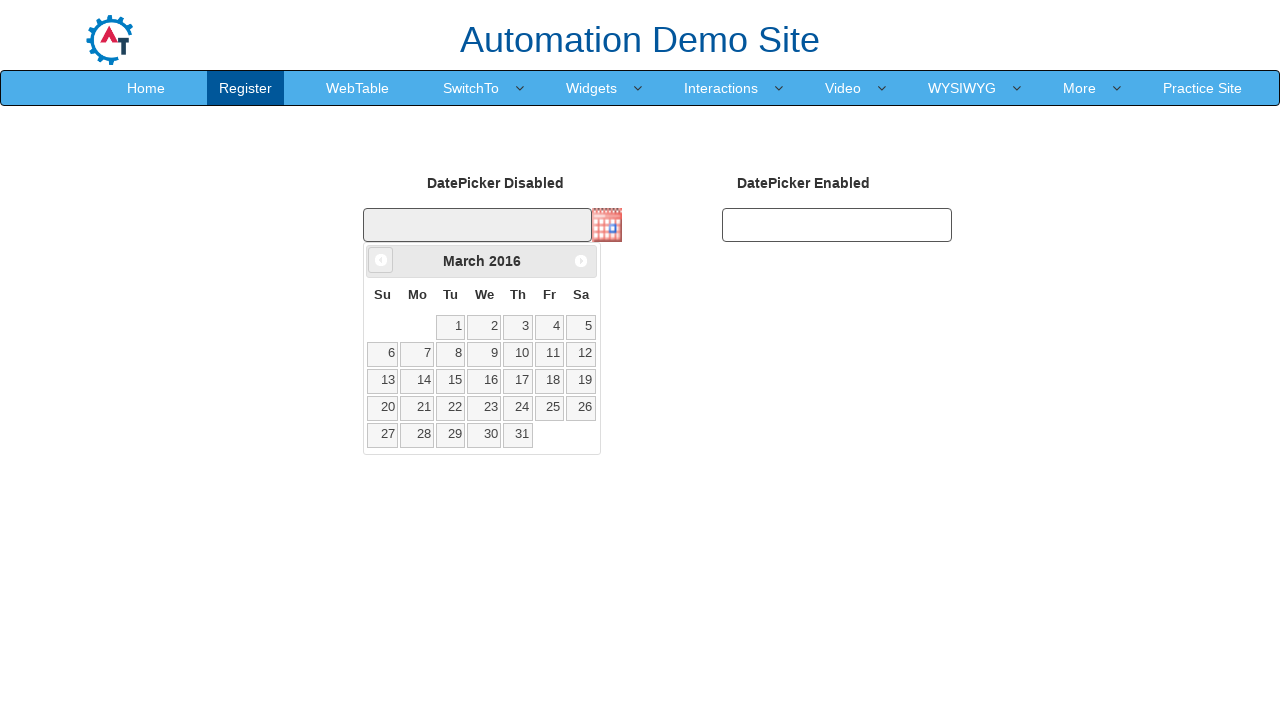

Updated current month value
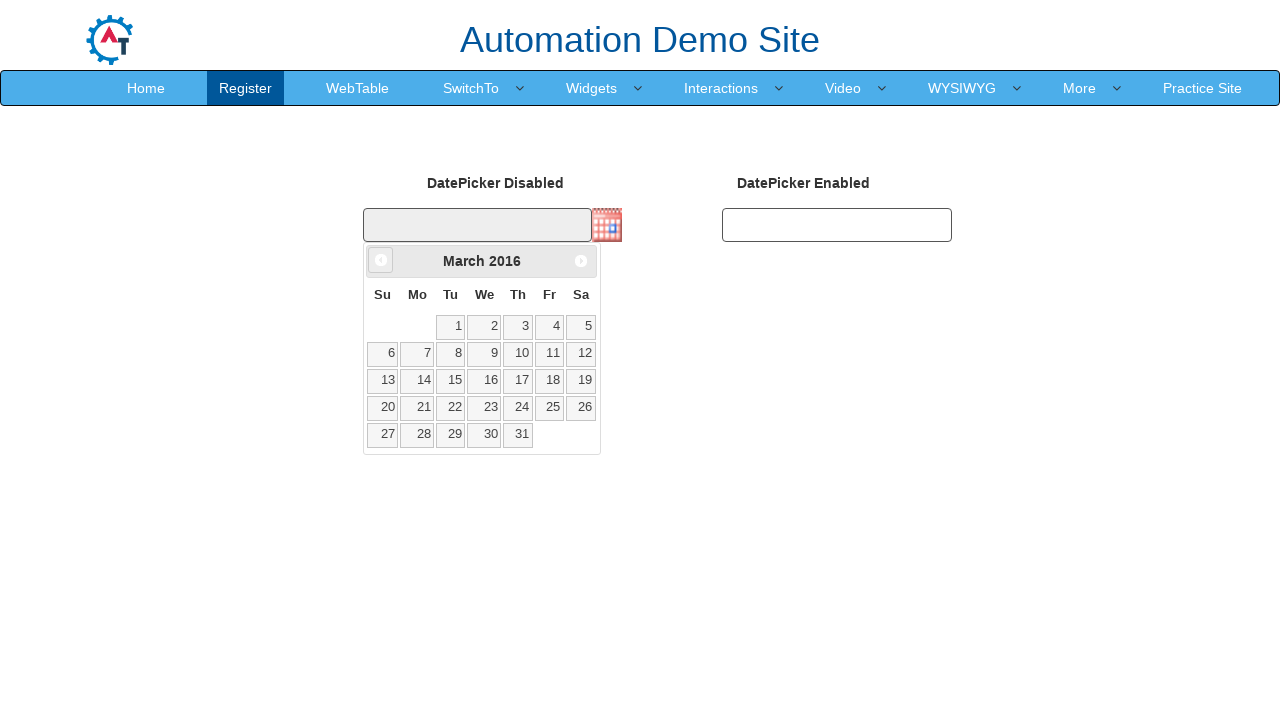

Updated current year value
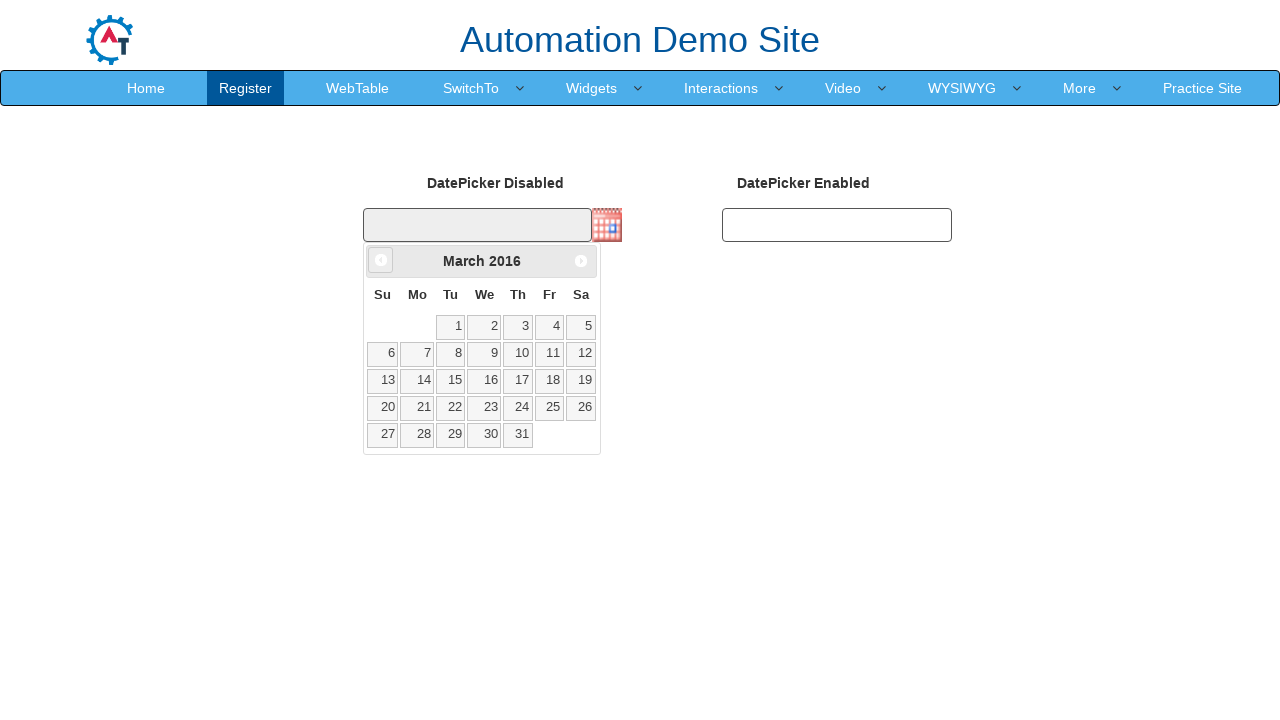

Clicked Prev button to navigate backwards (currently at March 2016) at (381, 260) on xpath=//span[text()='Prev']
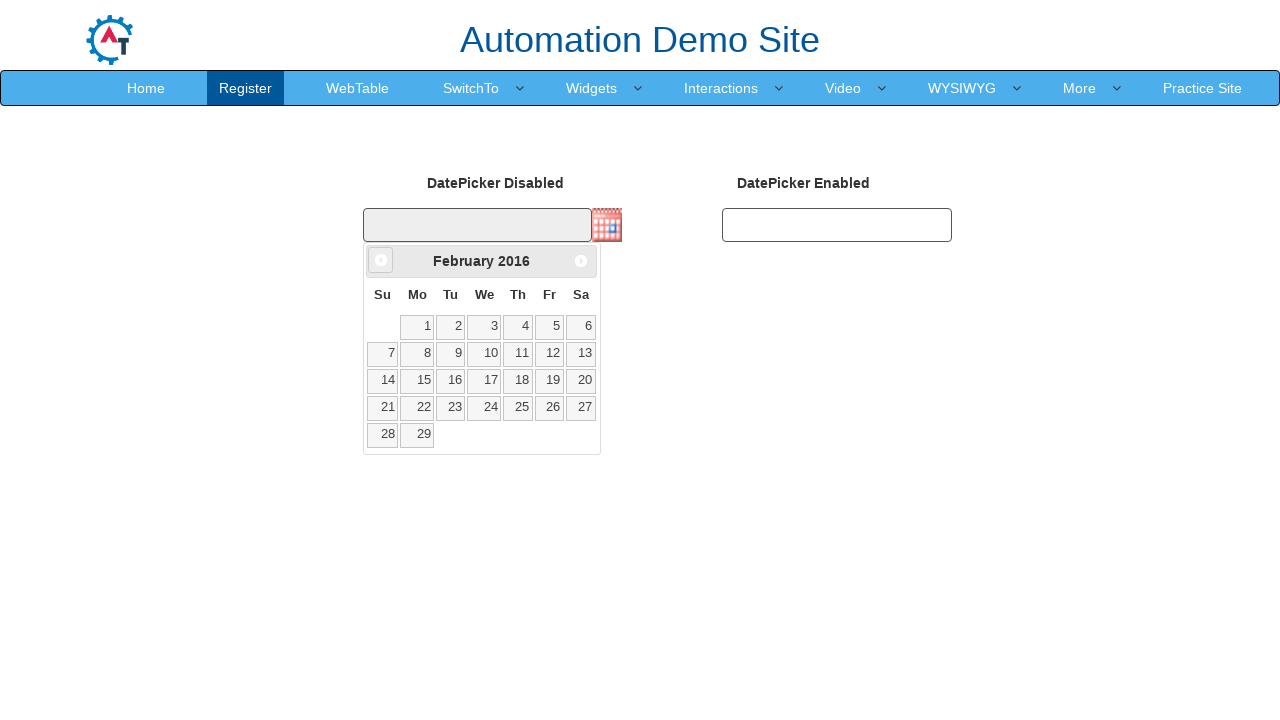

Updated current month value
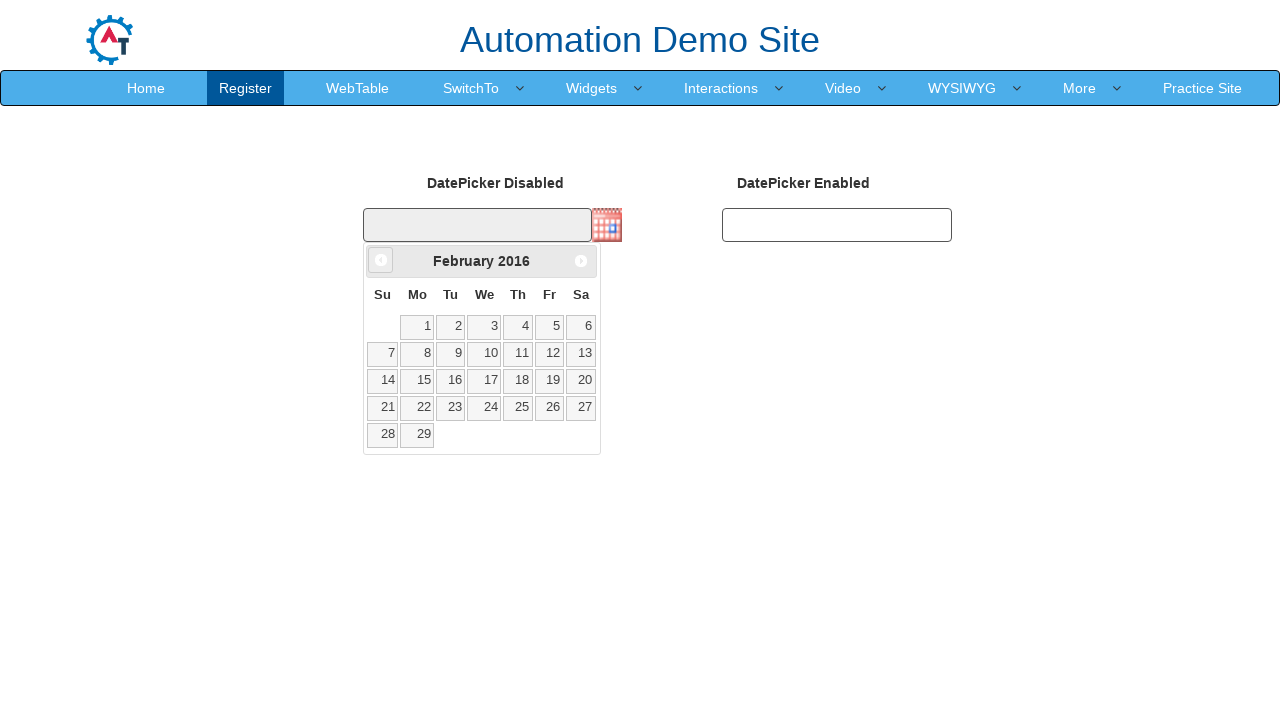

Updated current year value
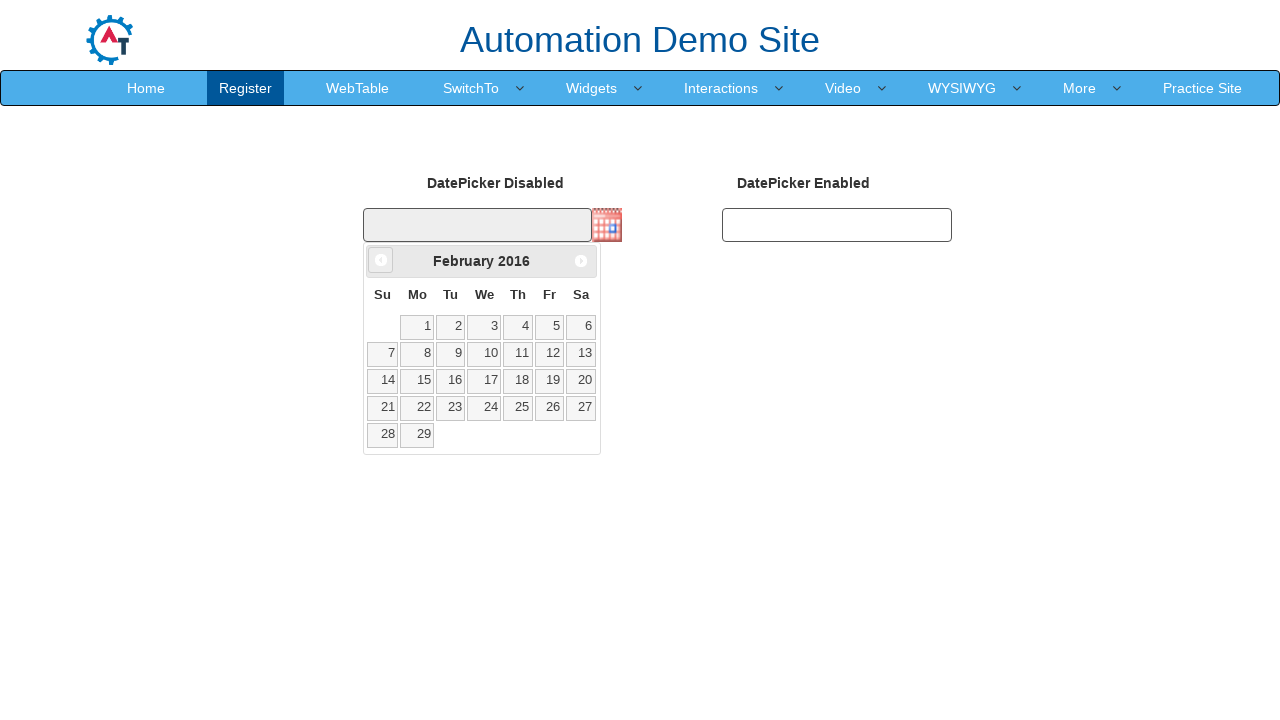

Clicked Prev button to navigate backwards (currently at February 2016) at (381, 260) on xpath=//span[text()='Prev']
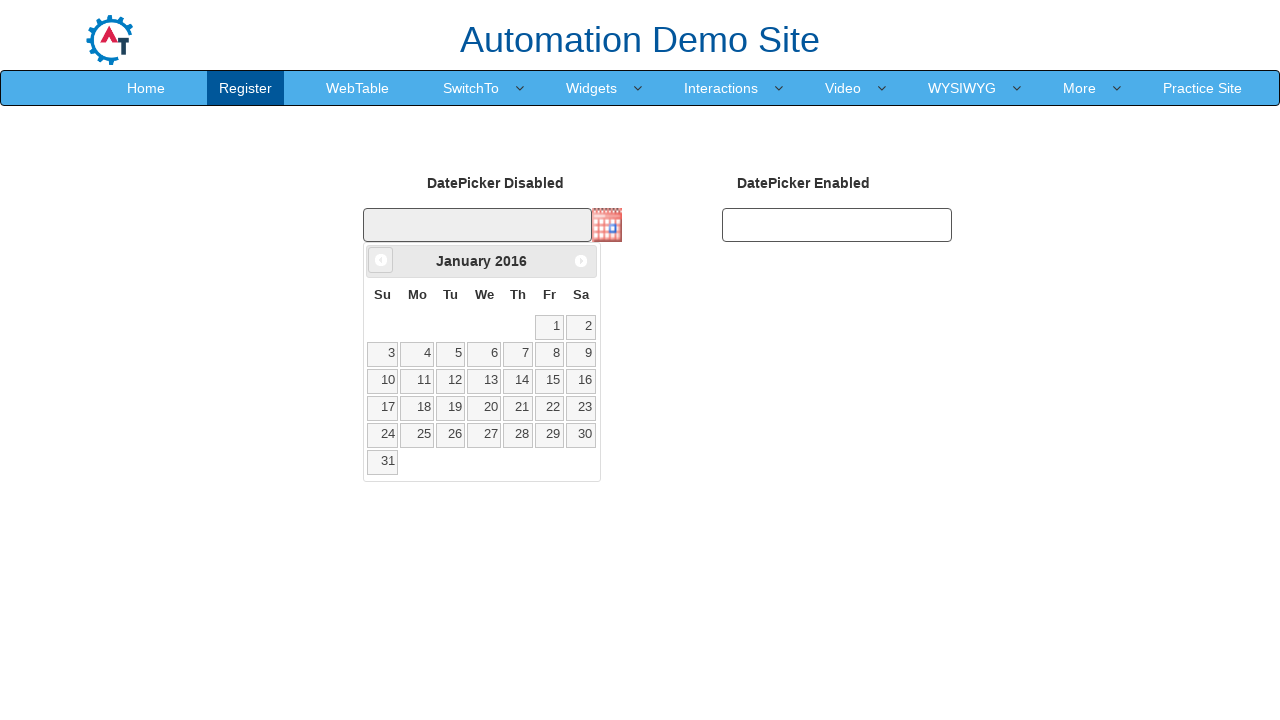

Updated current month value
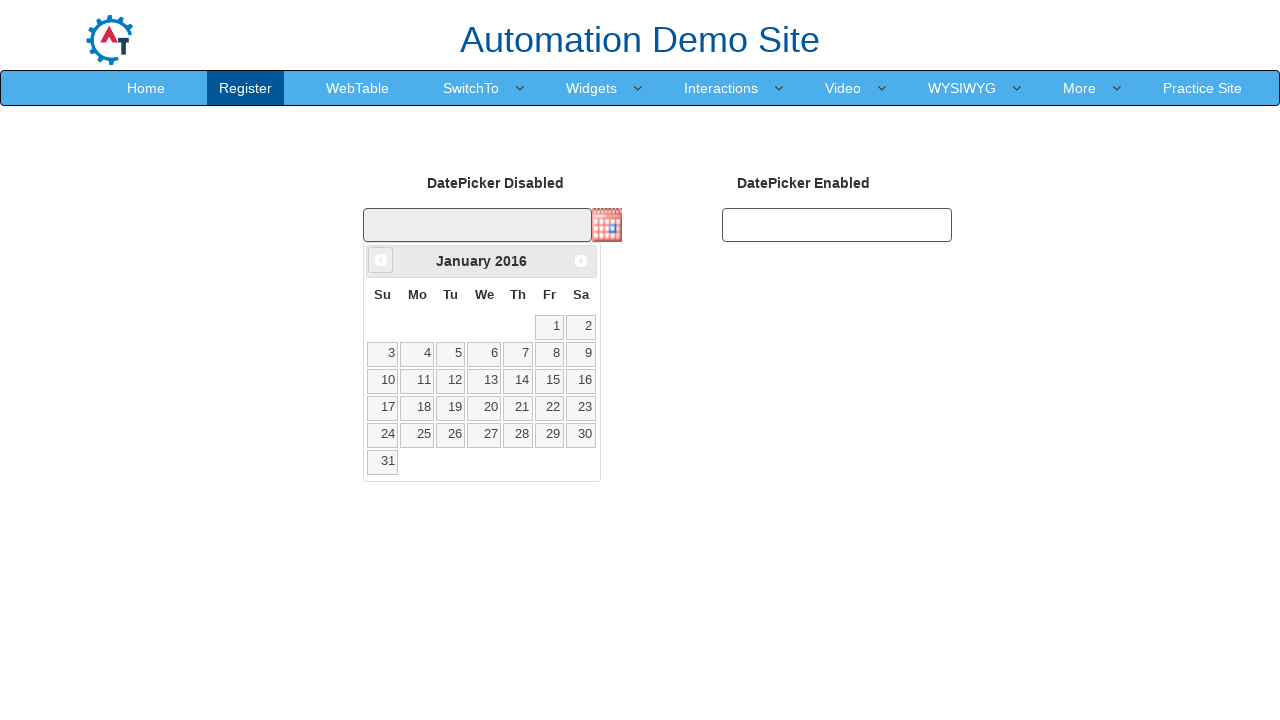

Updated current year value
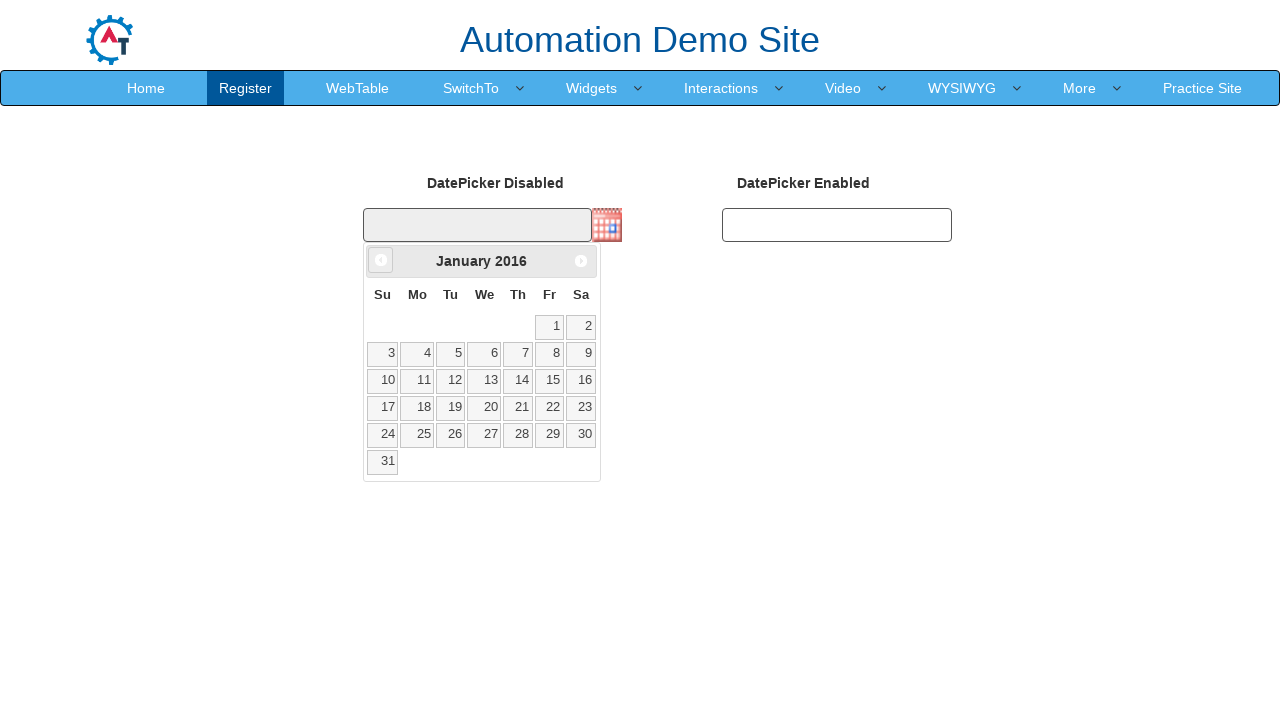

Clicked Prev button to navigate backwards (currently at January 2016) at (381, 260) on xpath=//span[text()='Prev']
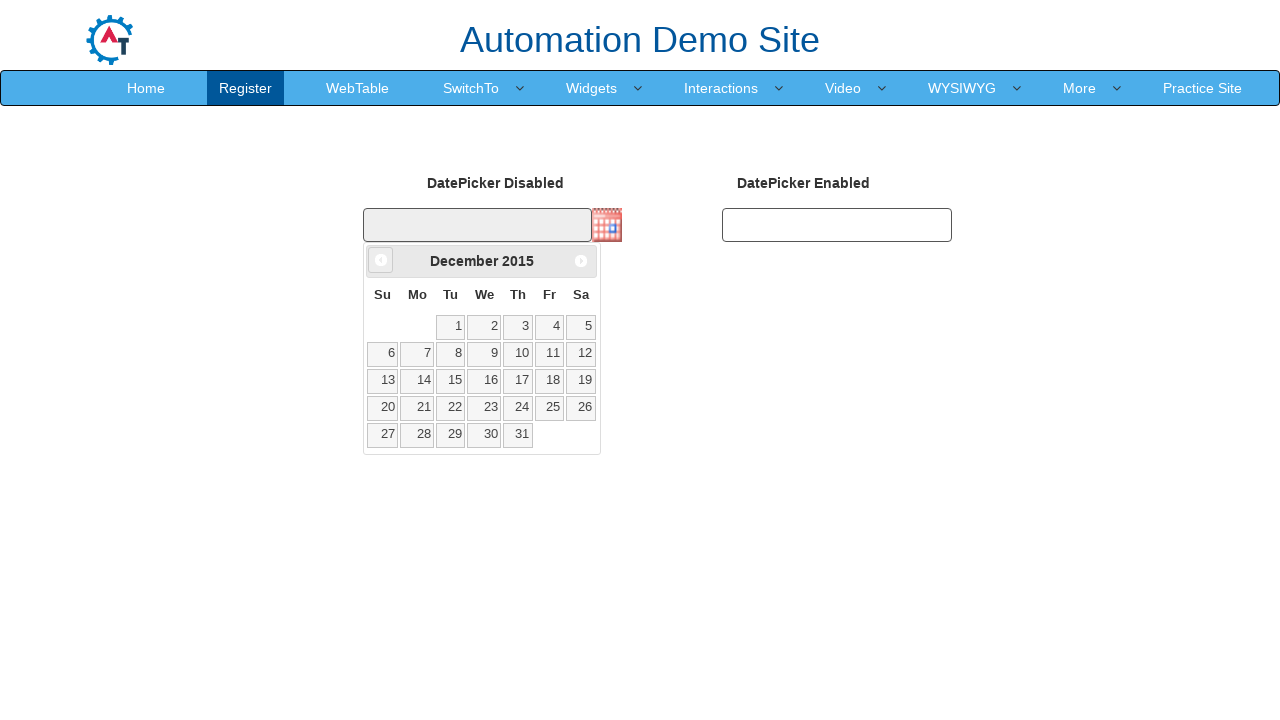

Updated current month value
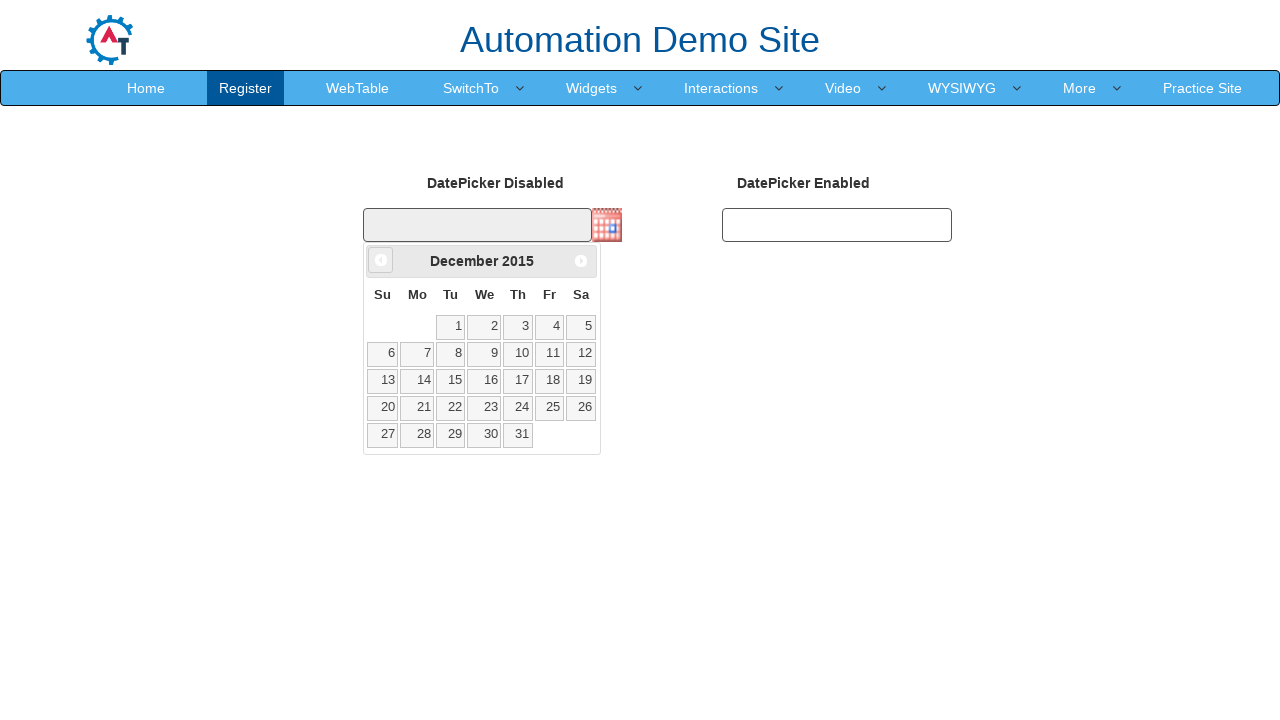

Updated current year value
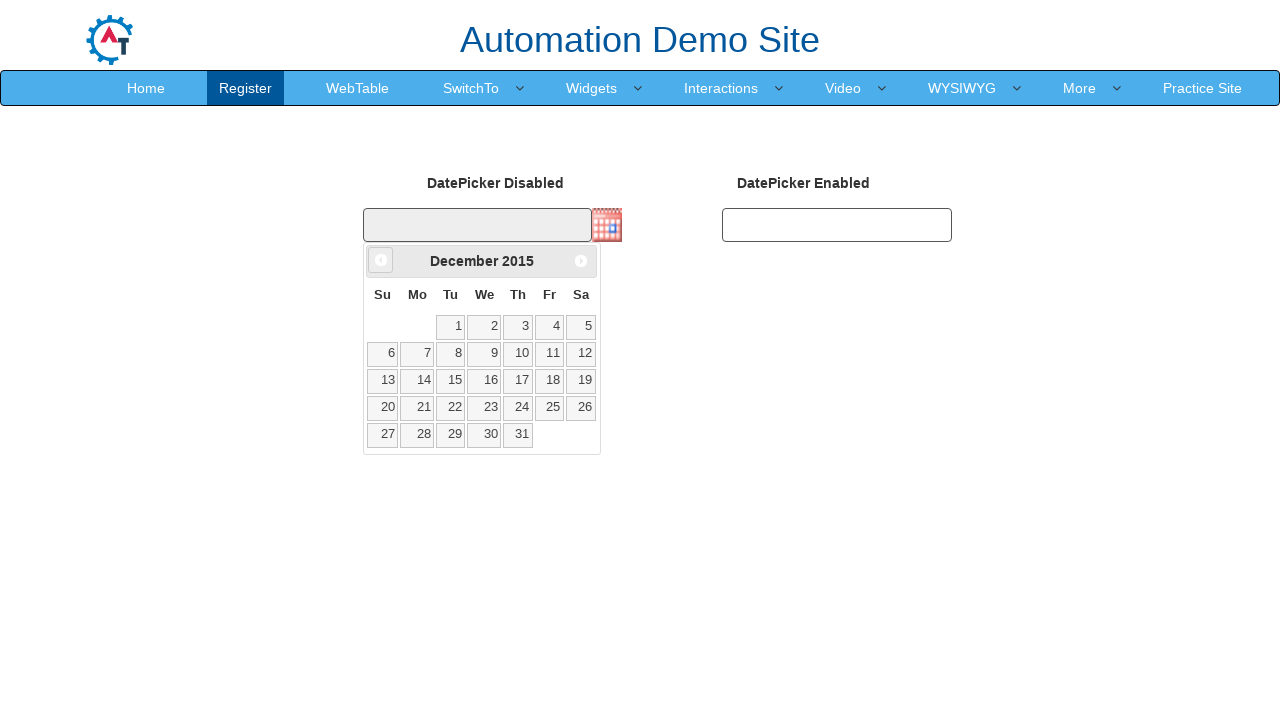

Clicked Prev button to navigate backwards (currently at December 2015) at (381, 260) on xpath=//span[text()='Prev']
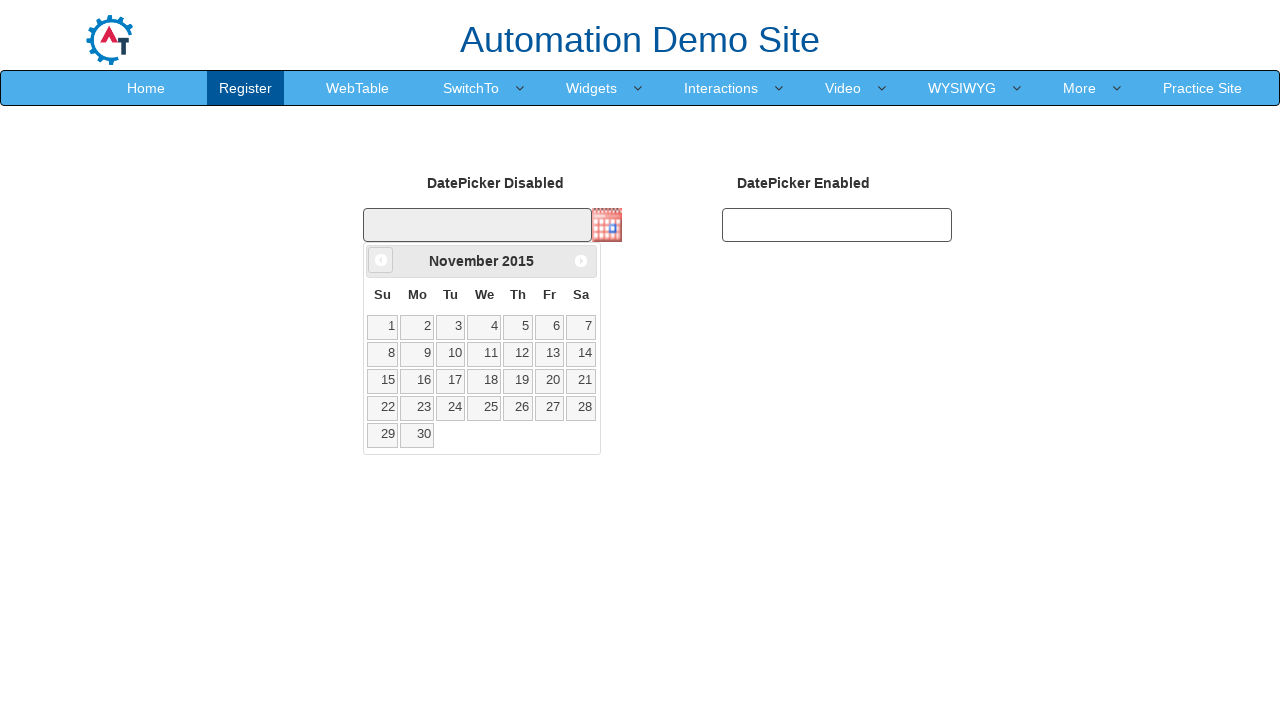

Updated current month value
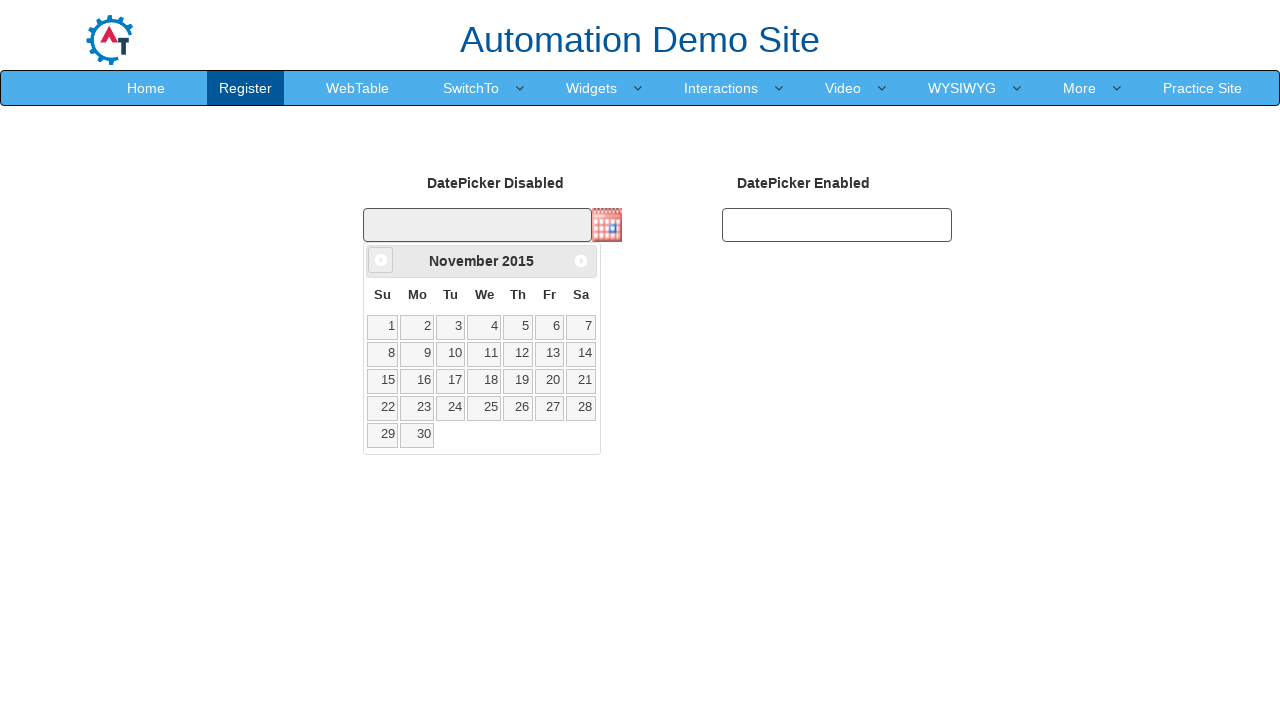

Updated current year value
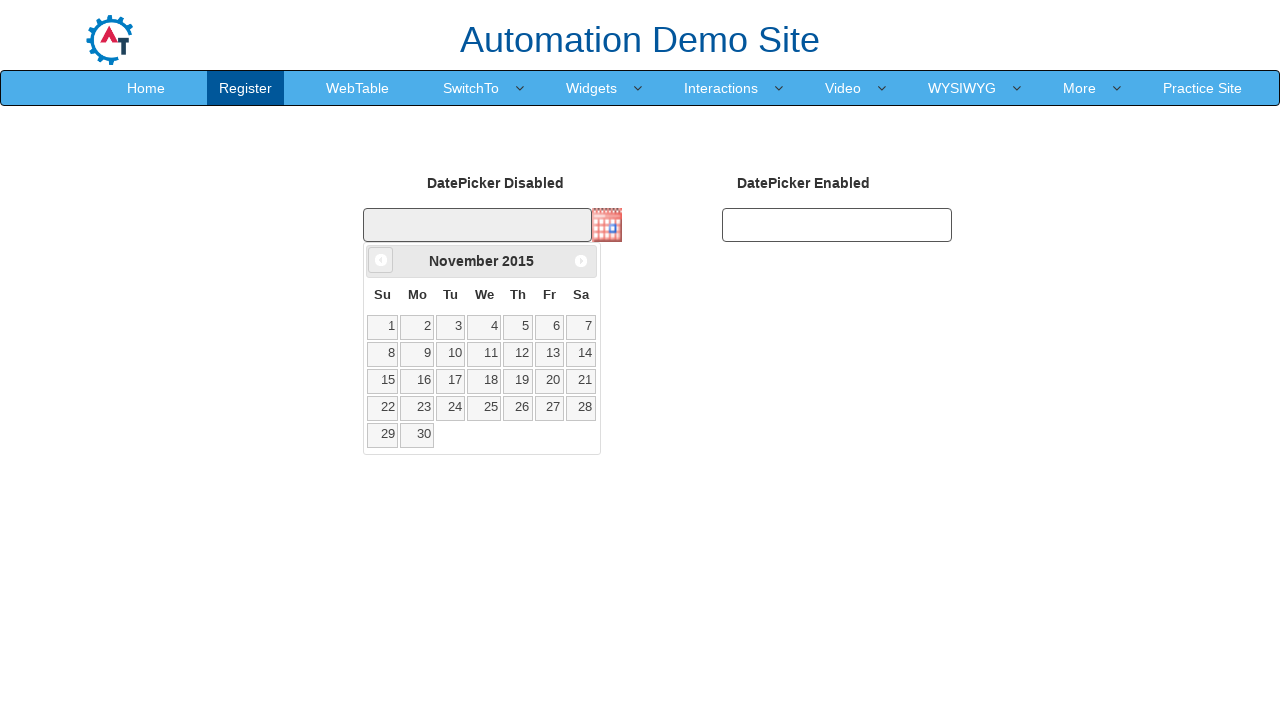

Clicked Prev button to navigate backwards (currently at November 2015) at (381, 260) on xpath=//span[text()='Prev']
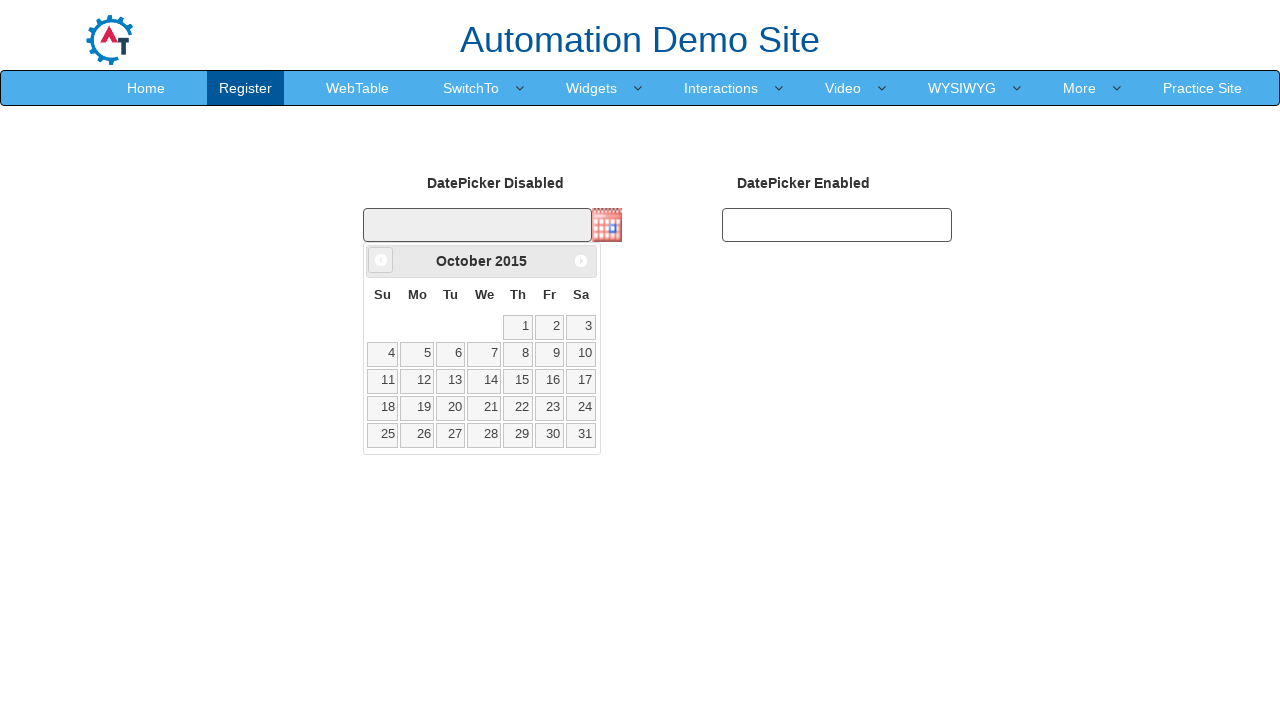

Updated current month value
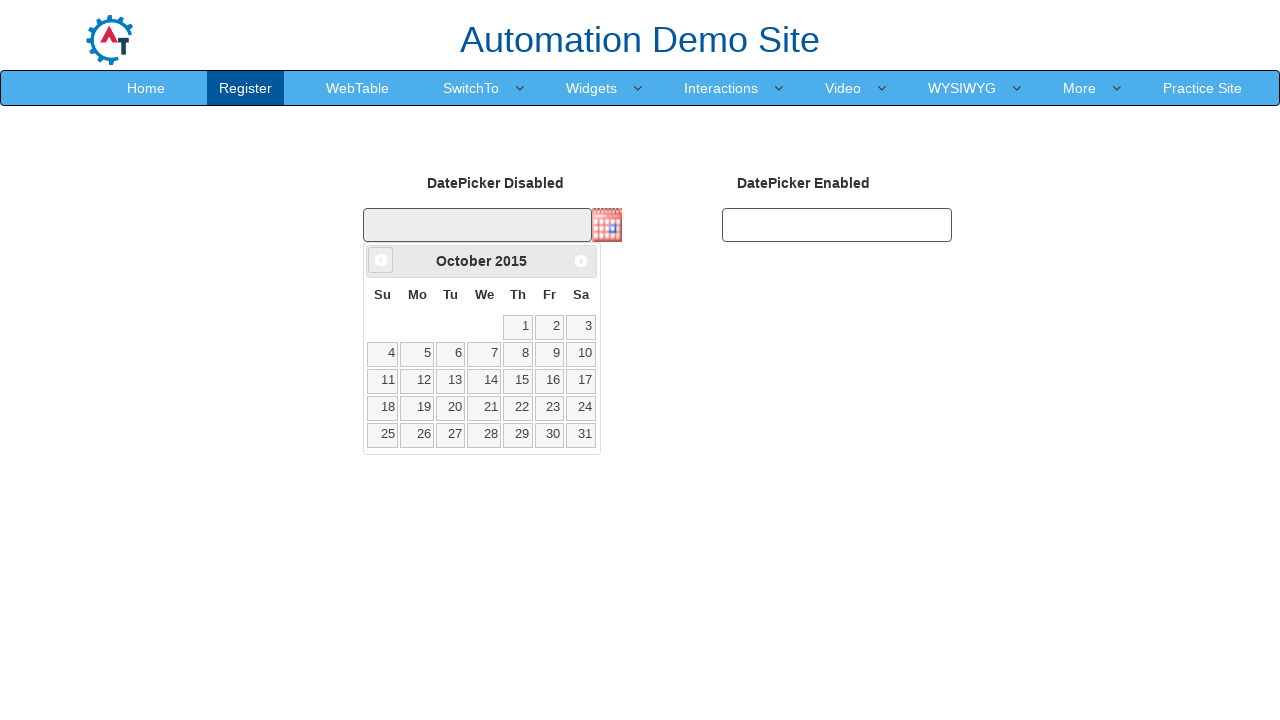

Updated current year value
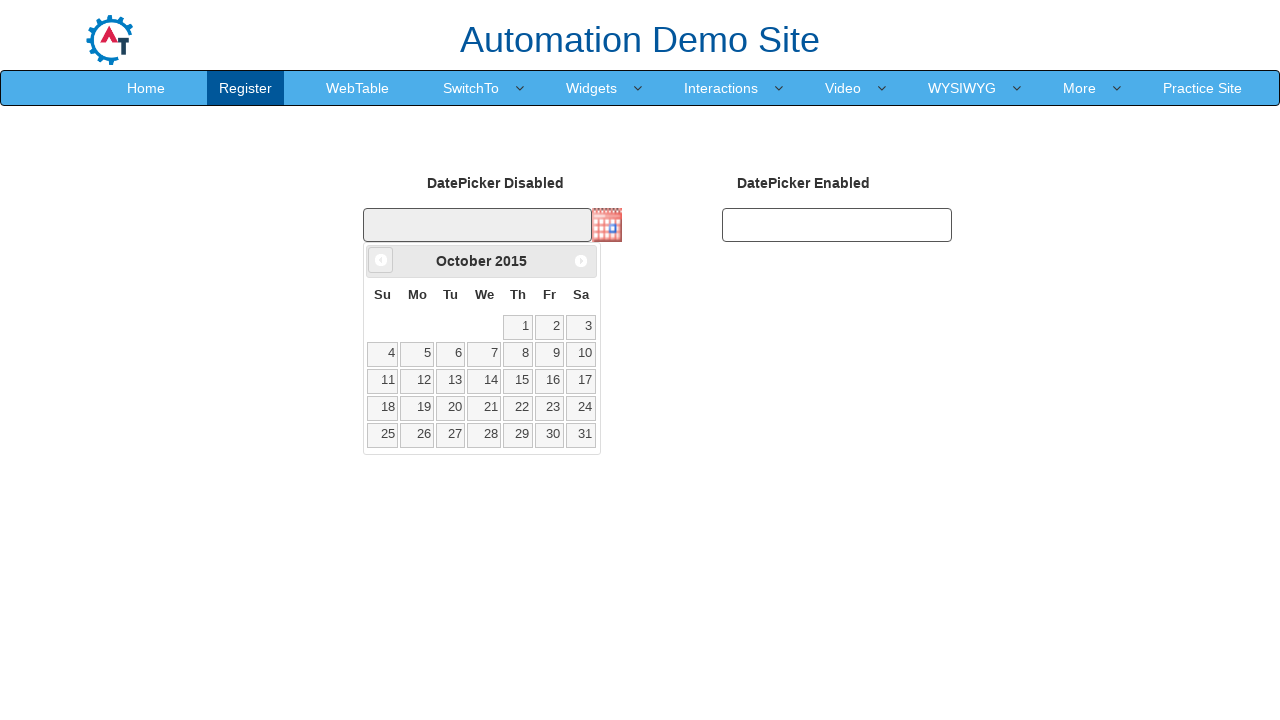

Clicked Prev button to navigate backwards (currently at October 2015) at (381, 260) on xpath=//span[text()='Prev']
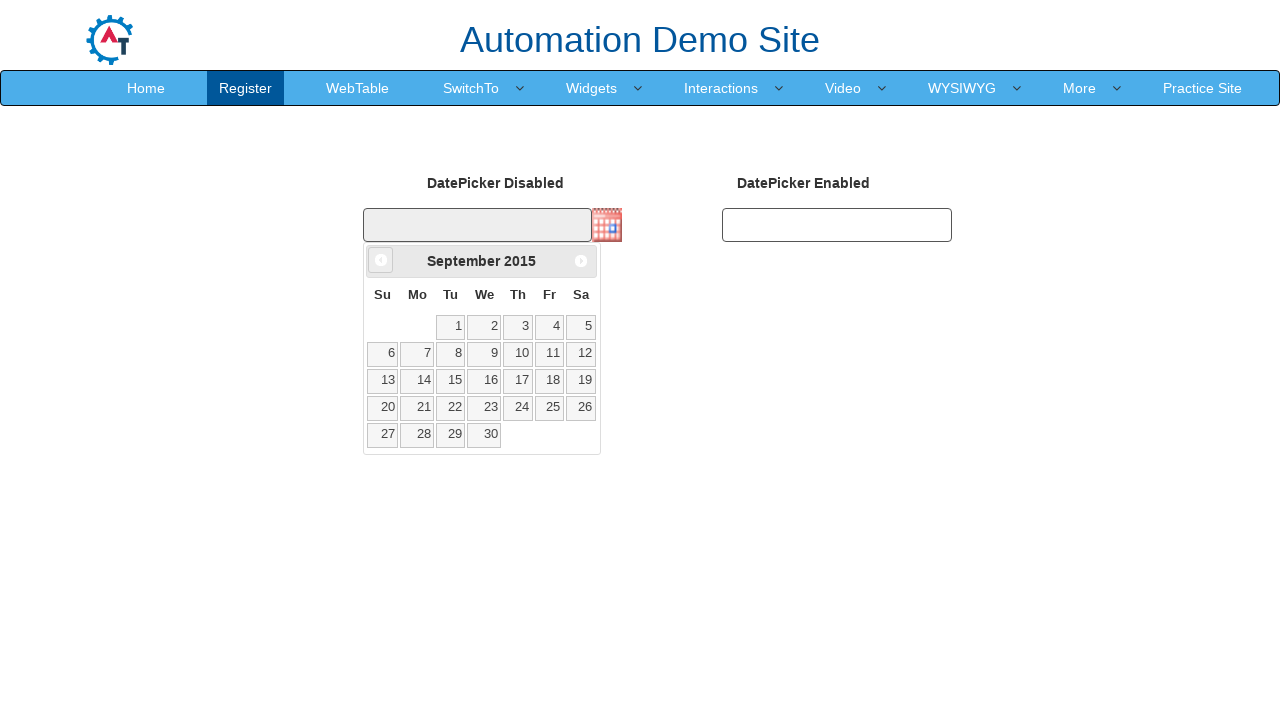

Updated current month value
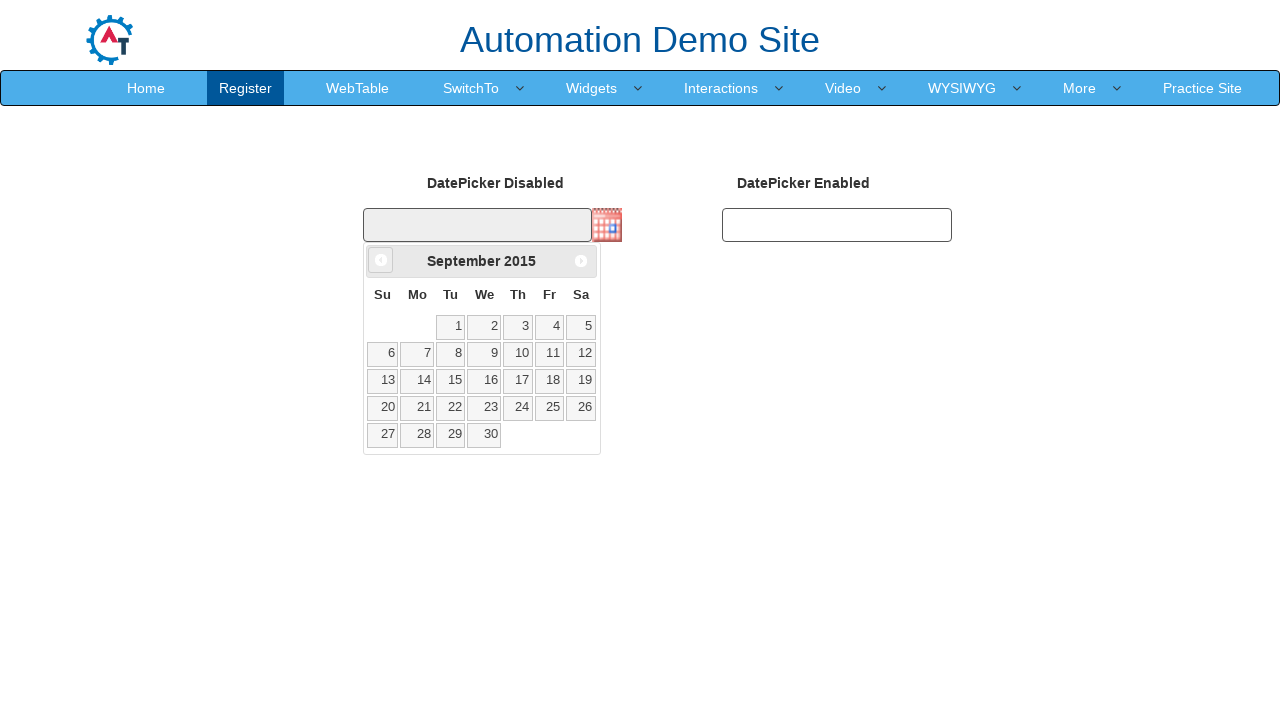

Updated current year value
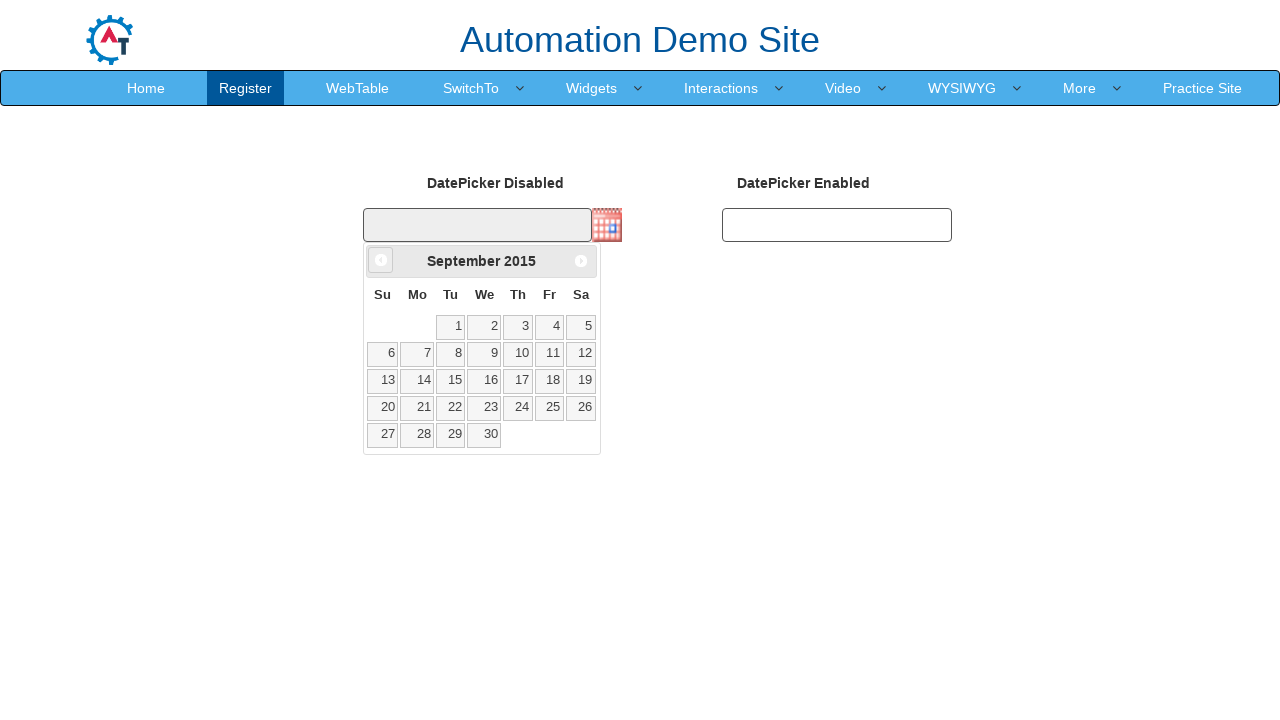

Clicked Prev button to navigate backwards (currently at September 2015) at (381, 260) on xpath=//span[text()='Prev']
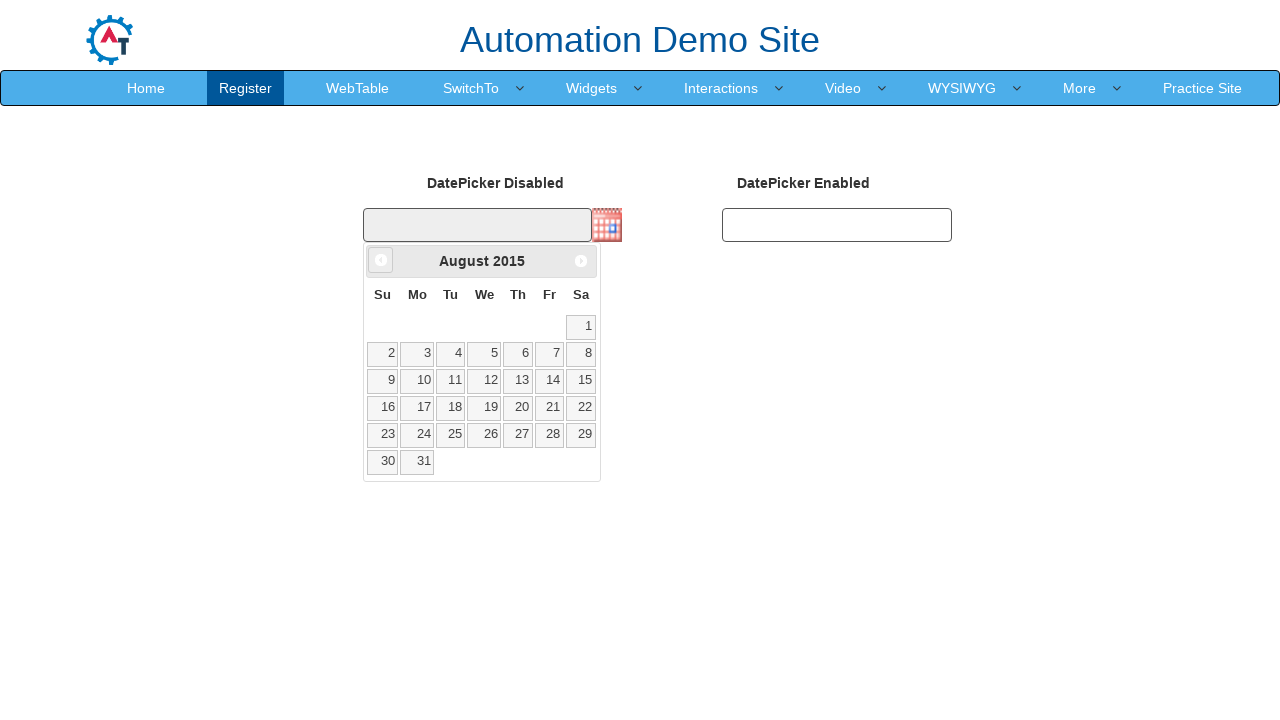

Updated current month value
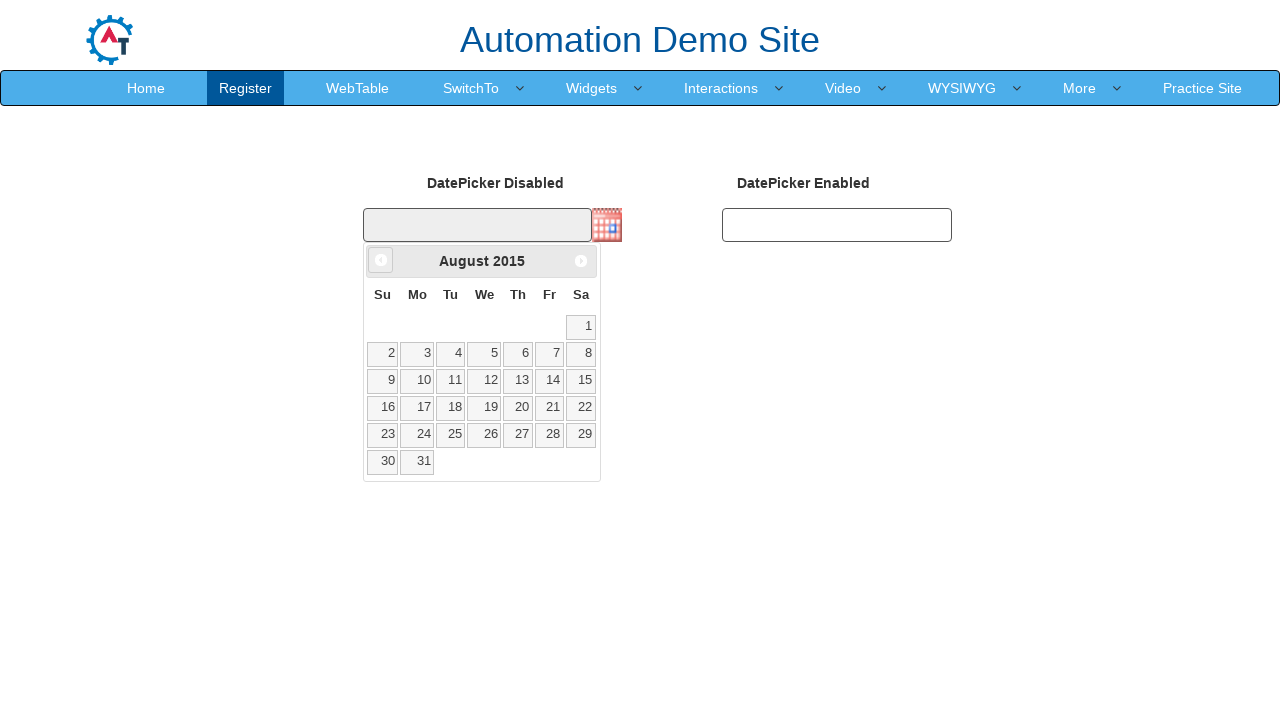

Updated current year value
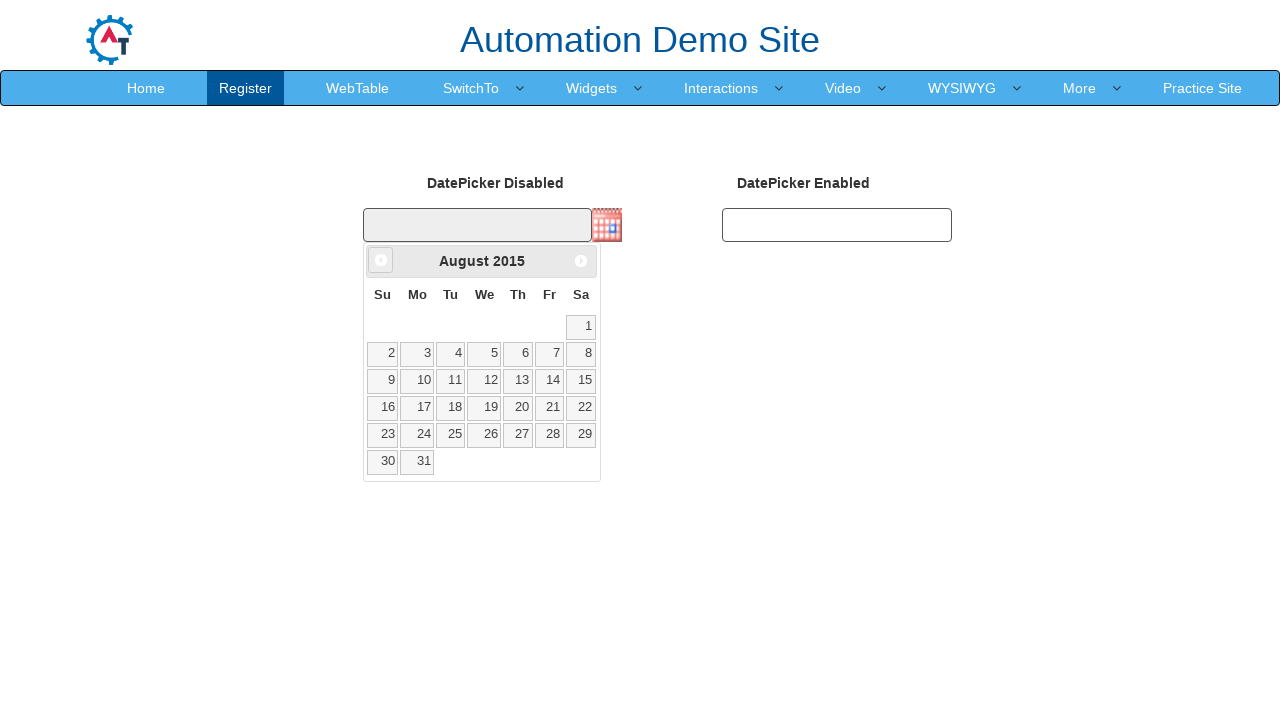

Clicked Prev button to navigate backwards (currently at August 2015) at (381, 260) on xpath=//span[text()='Prev']
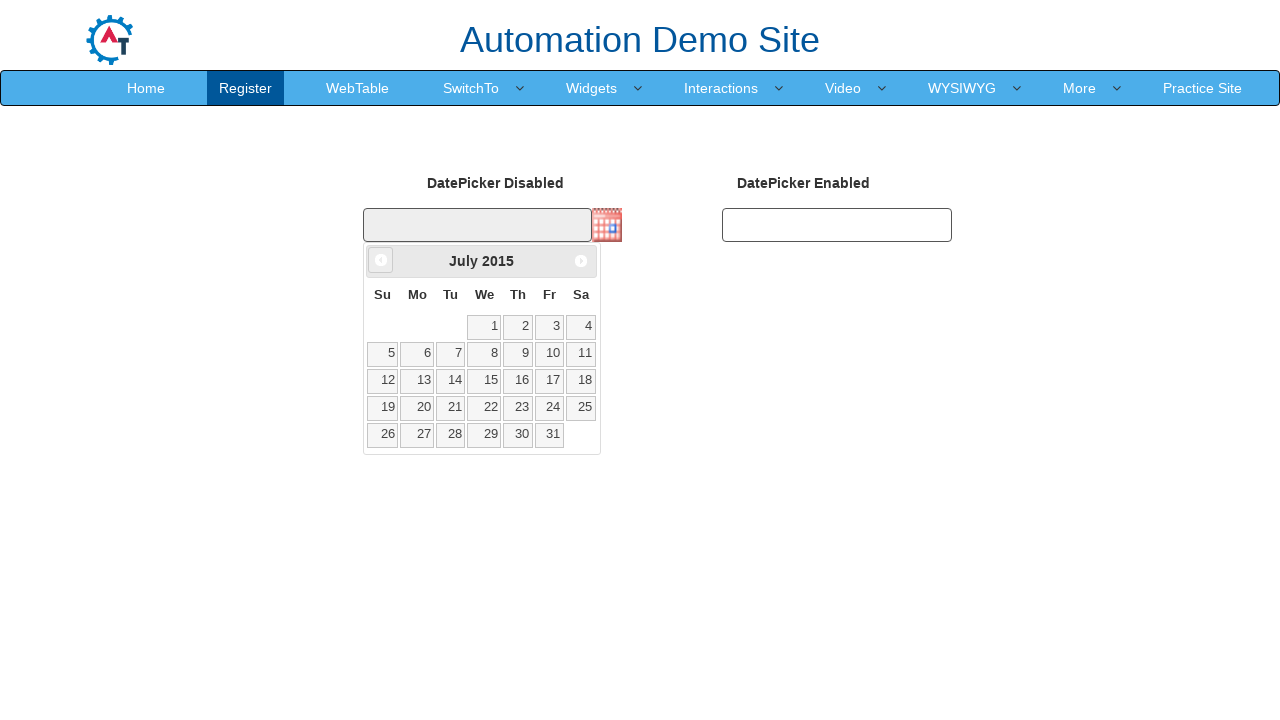

Updated current month value
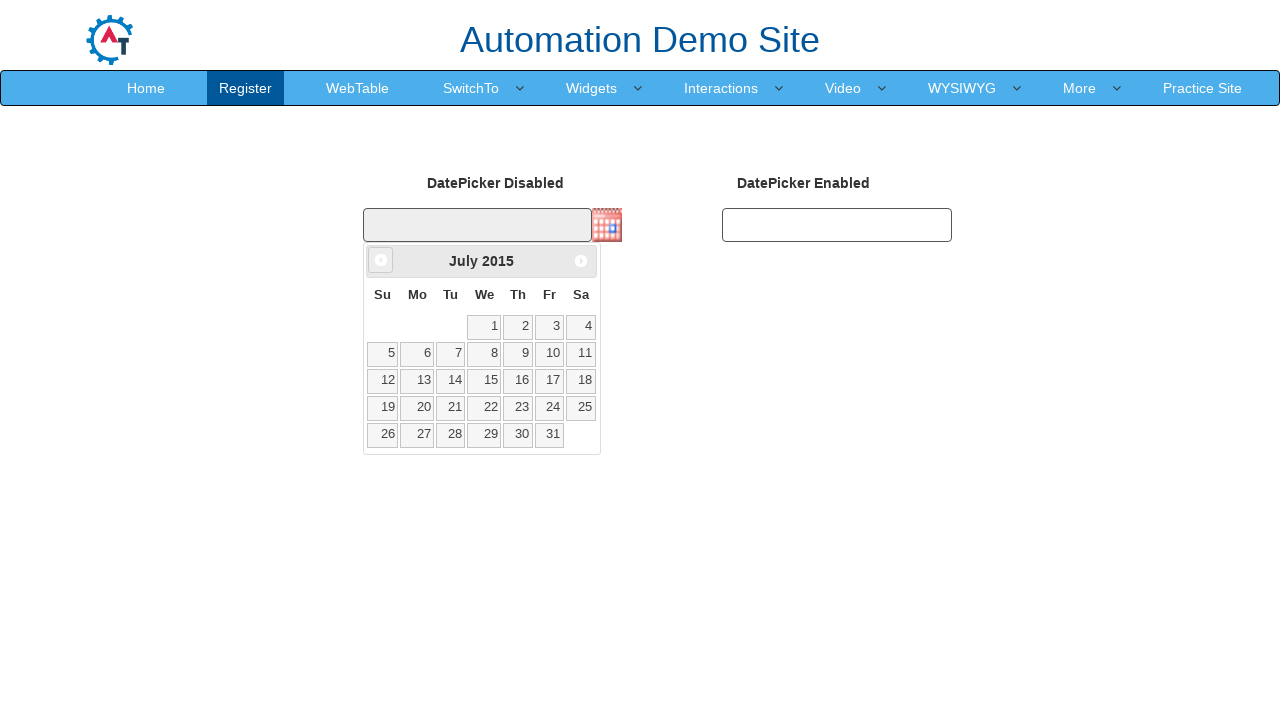

Updated current year value
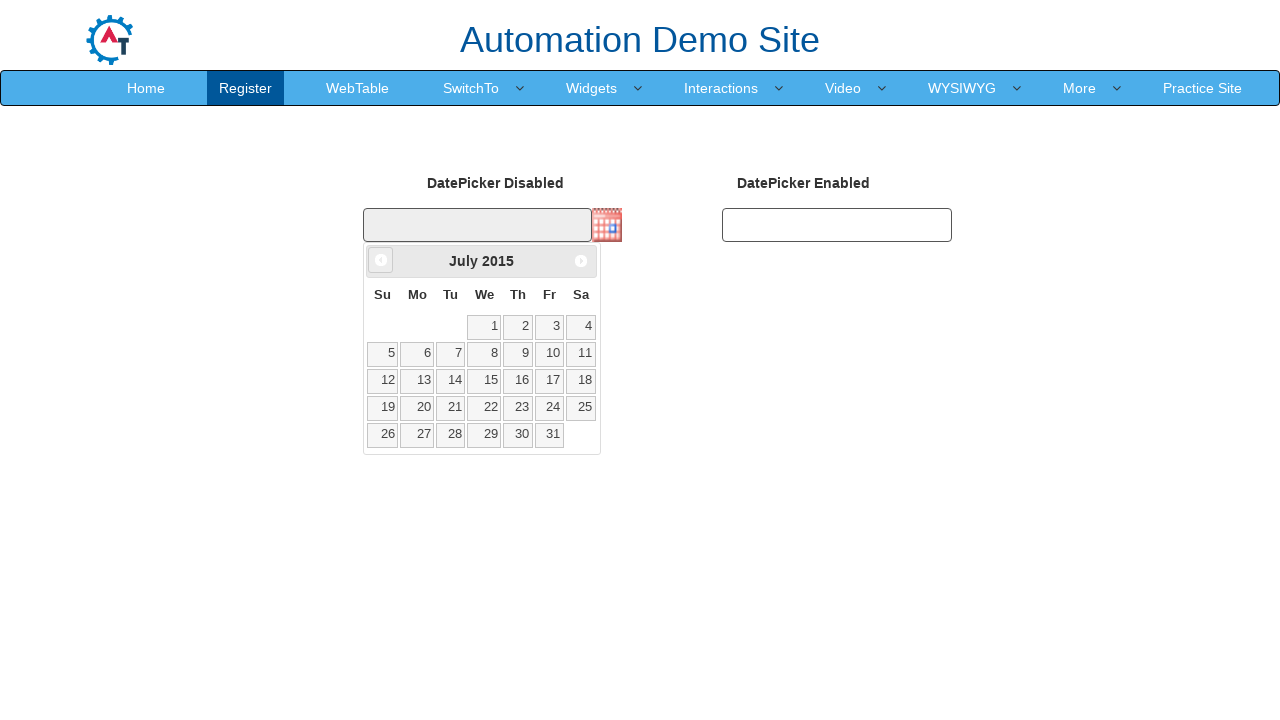

Clicked Prev button to navigate backwards (currently at July 2015) at (381, 260) on xpath=//span[text()='Prev']
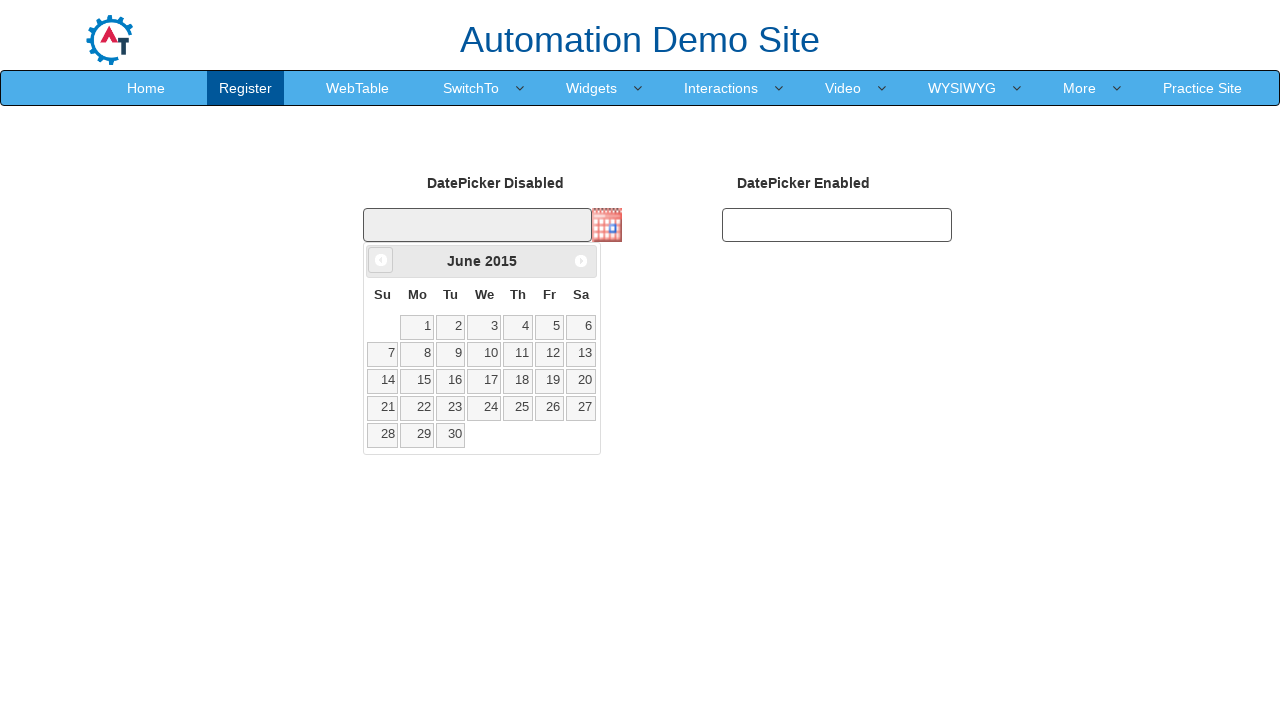

Updated current month value
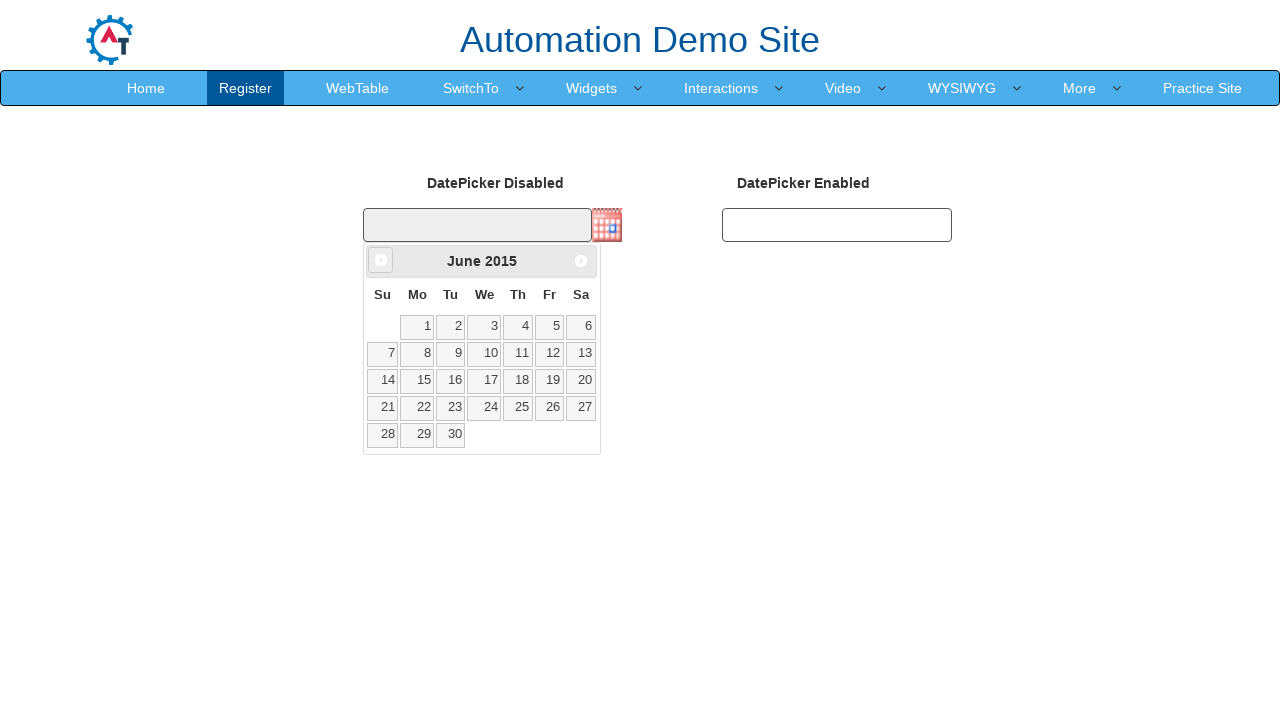

Updated current year value
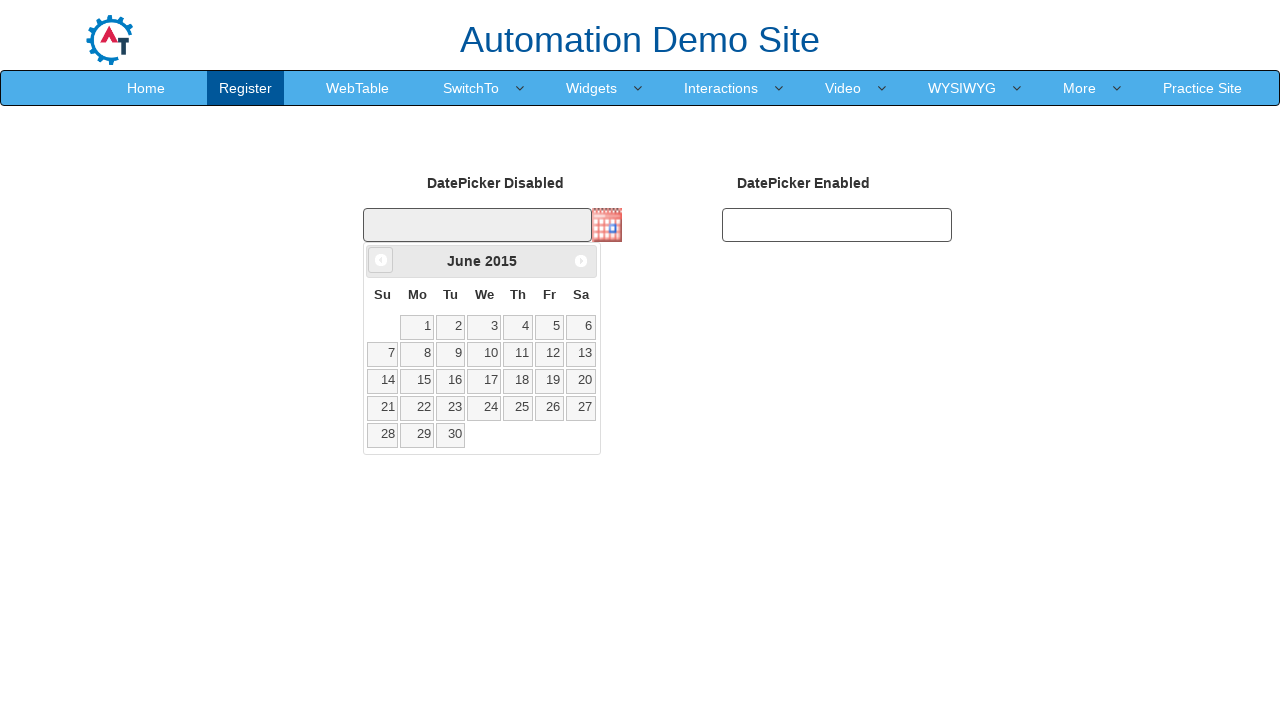

Clicked Prev button to navigate backwards (currently at June 2015) at (381, 260) on xpath=//span[text()='Prev']
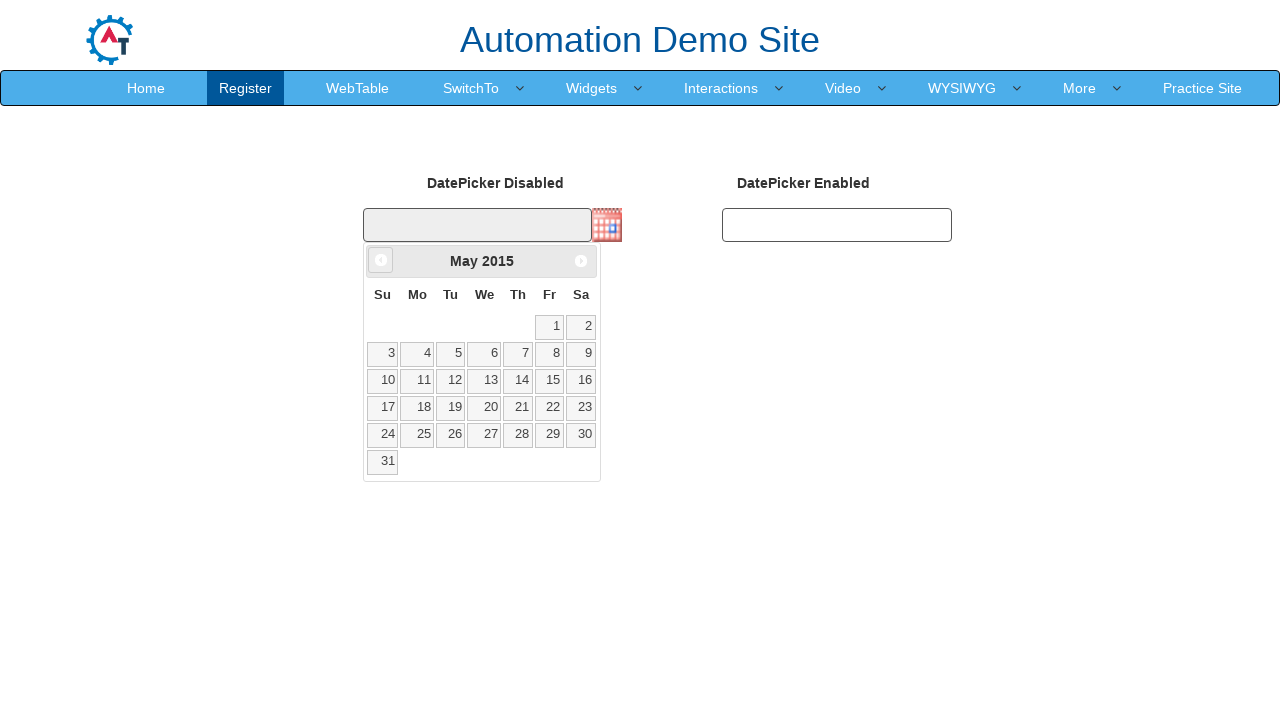

Updated current month value
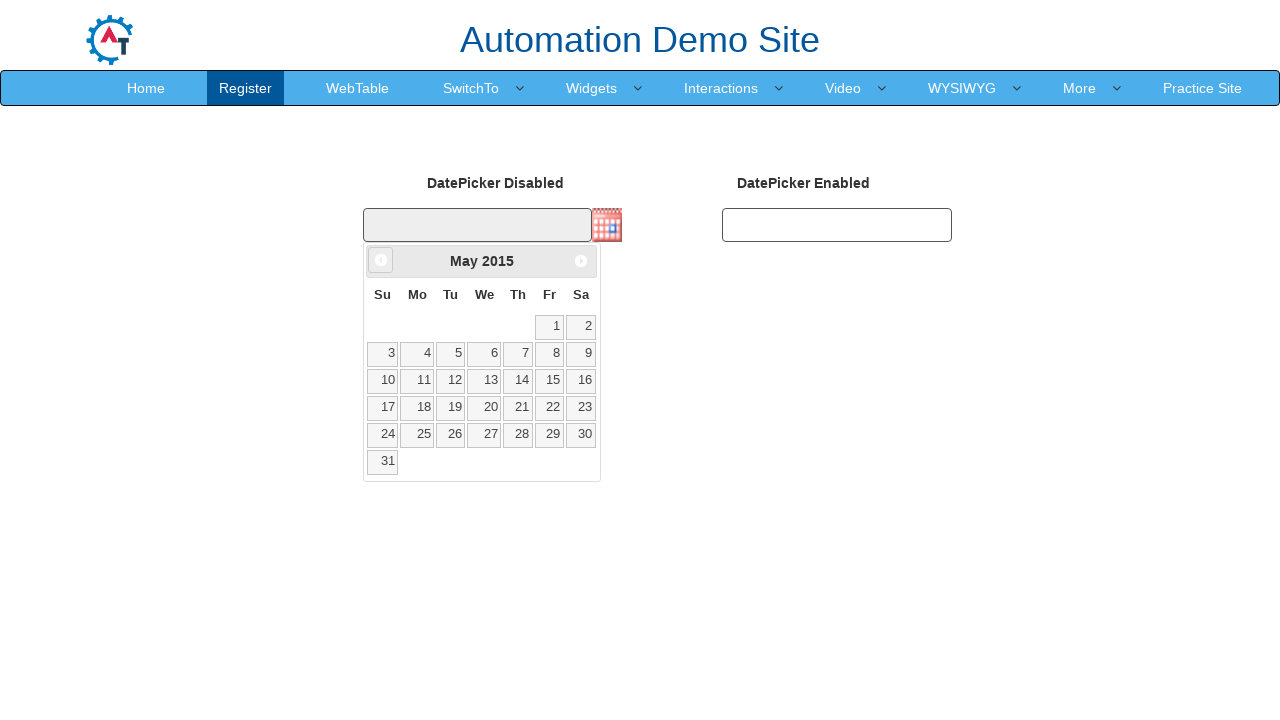

Updated current year value
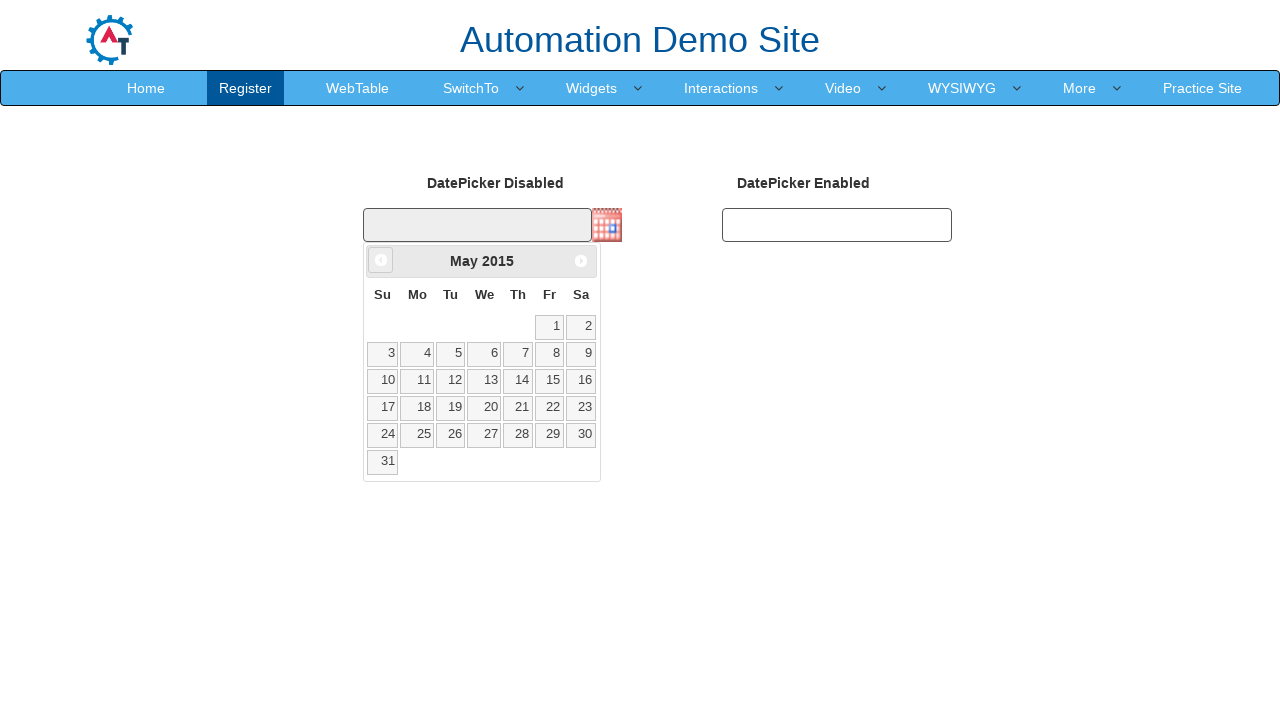

Clicked Prev button to navigate backwards (currently at May 2015) at (381, 260) on xpath=//span[text()='Prev']
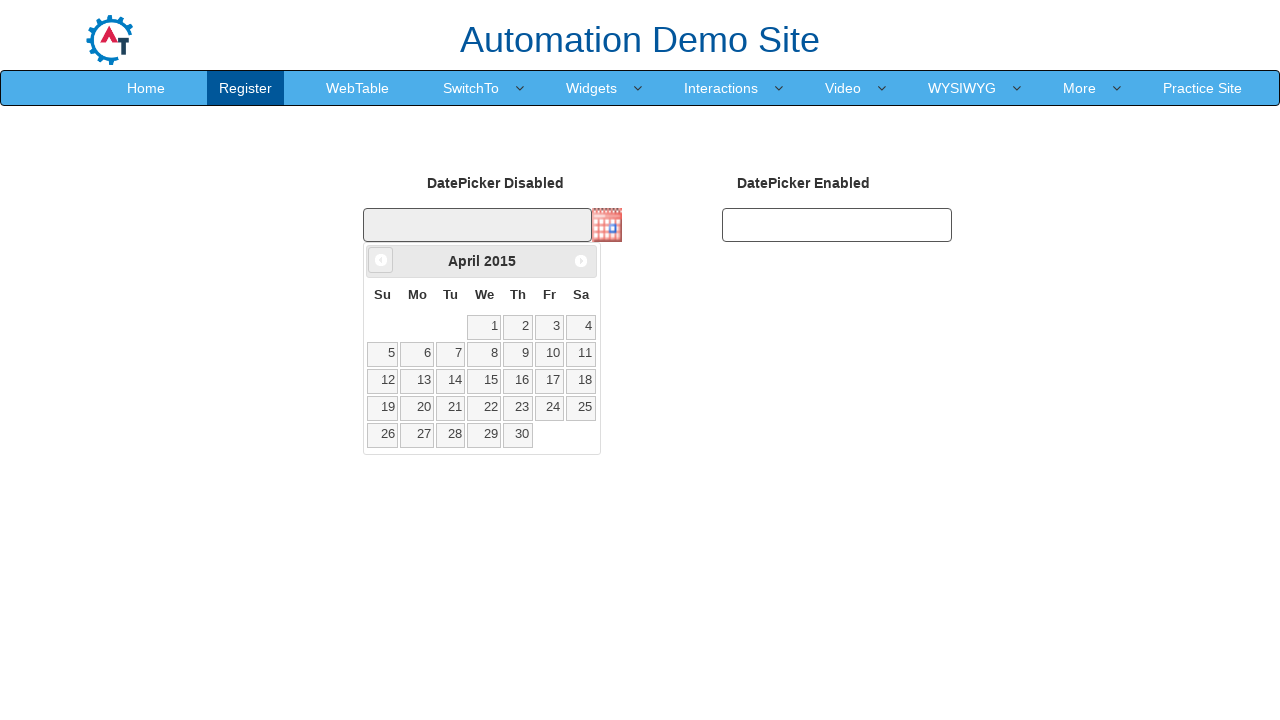

Updated current month value
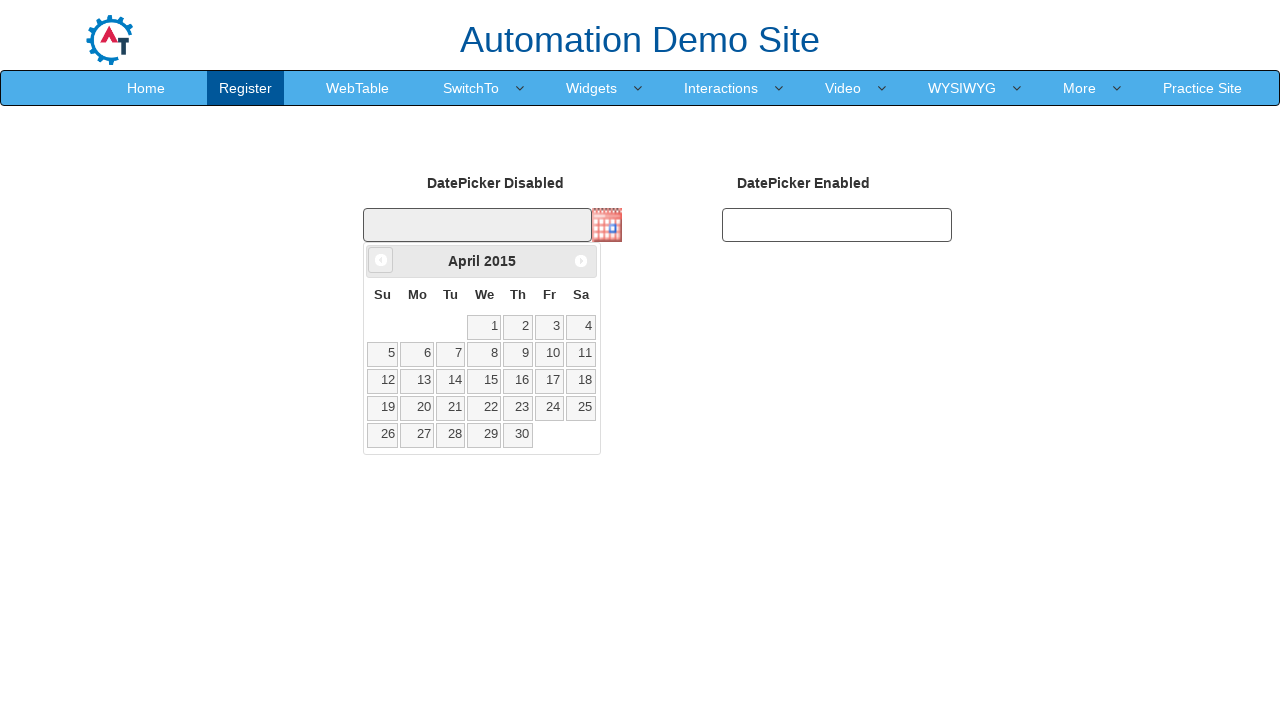

Updated current year value
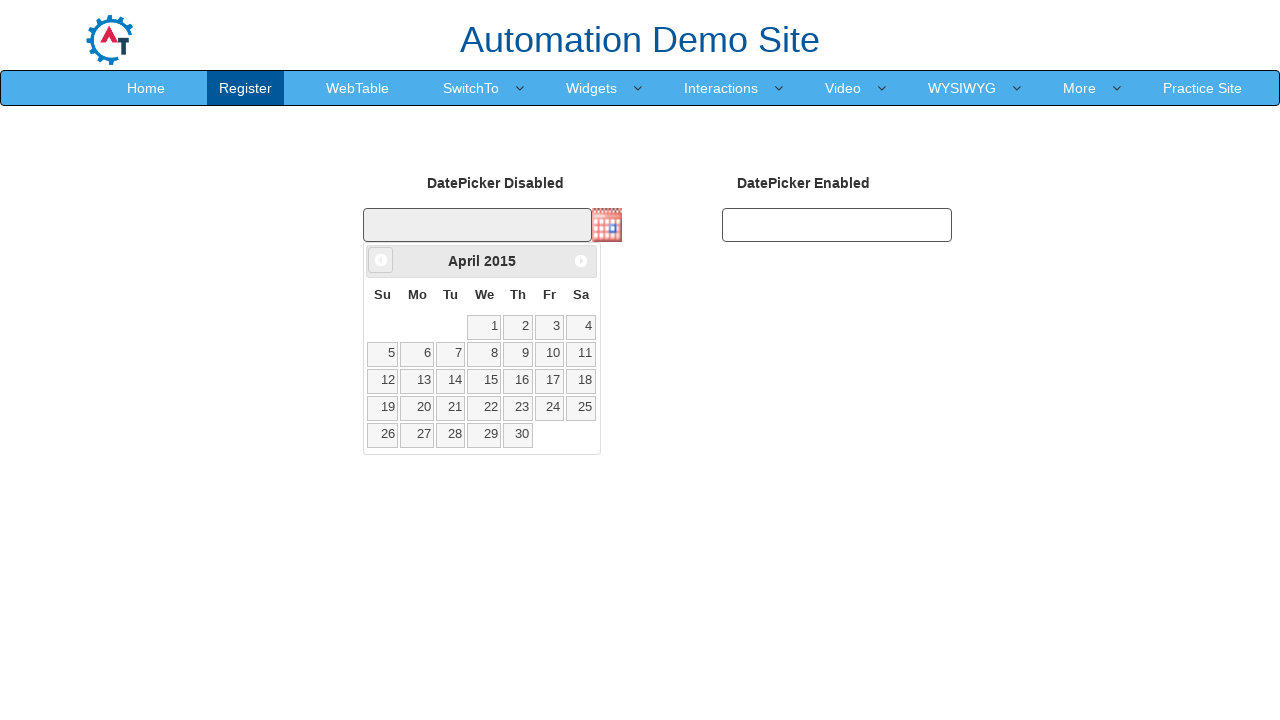

Clicked Prev button to navigate backwards (currently at April 2015) at (381, 260) on xpath=//span[text()='Prev']
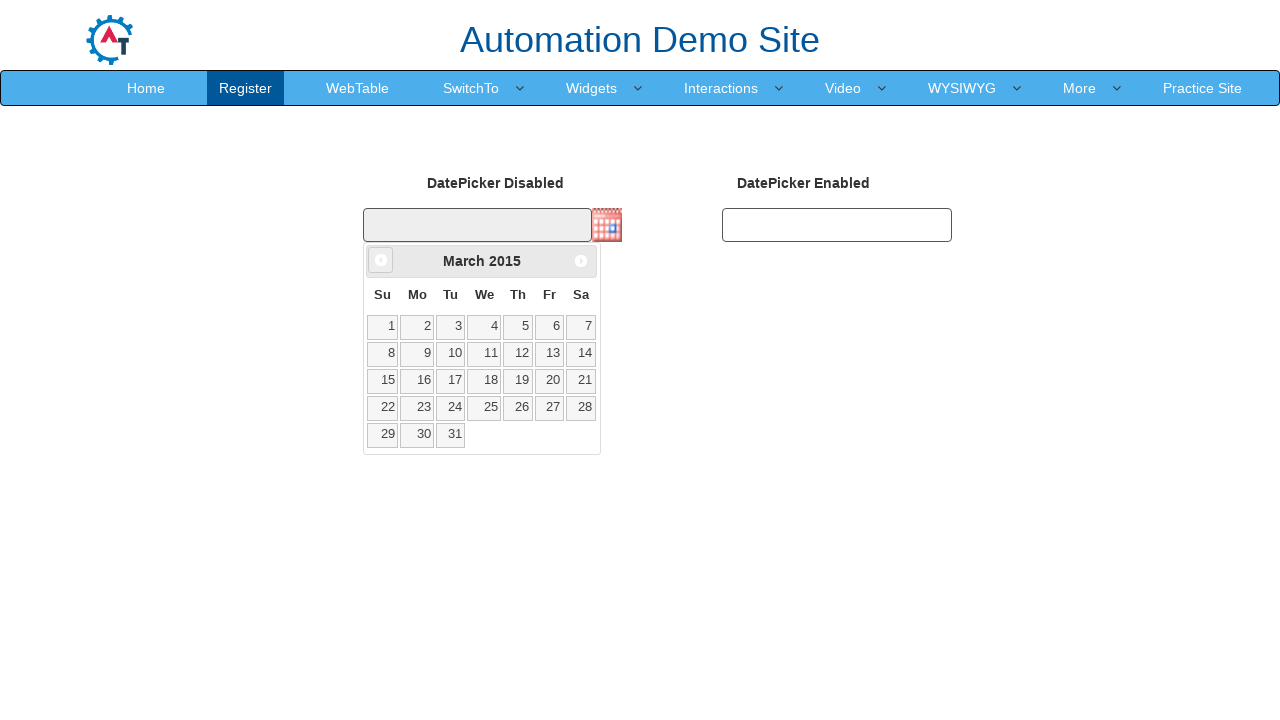

Updated current month value
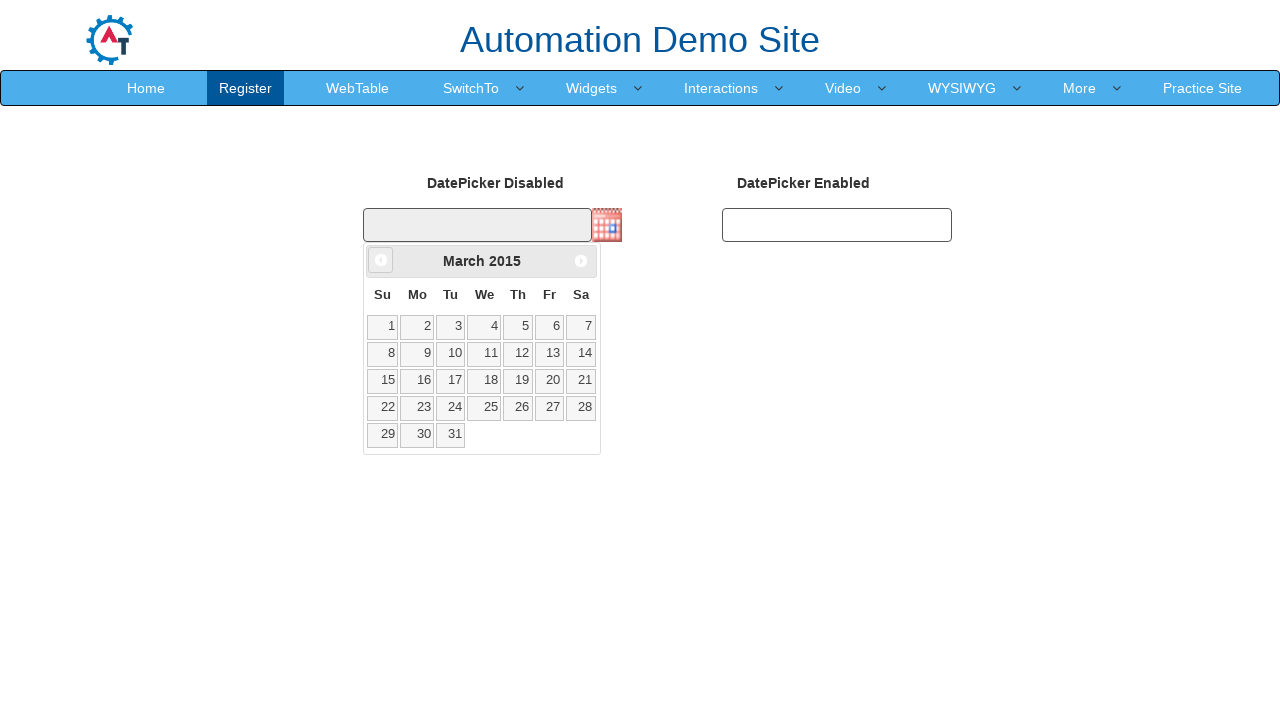

Updated current year value
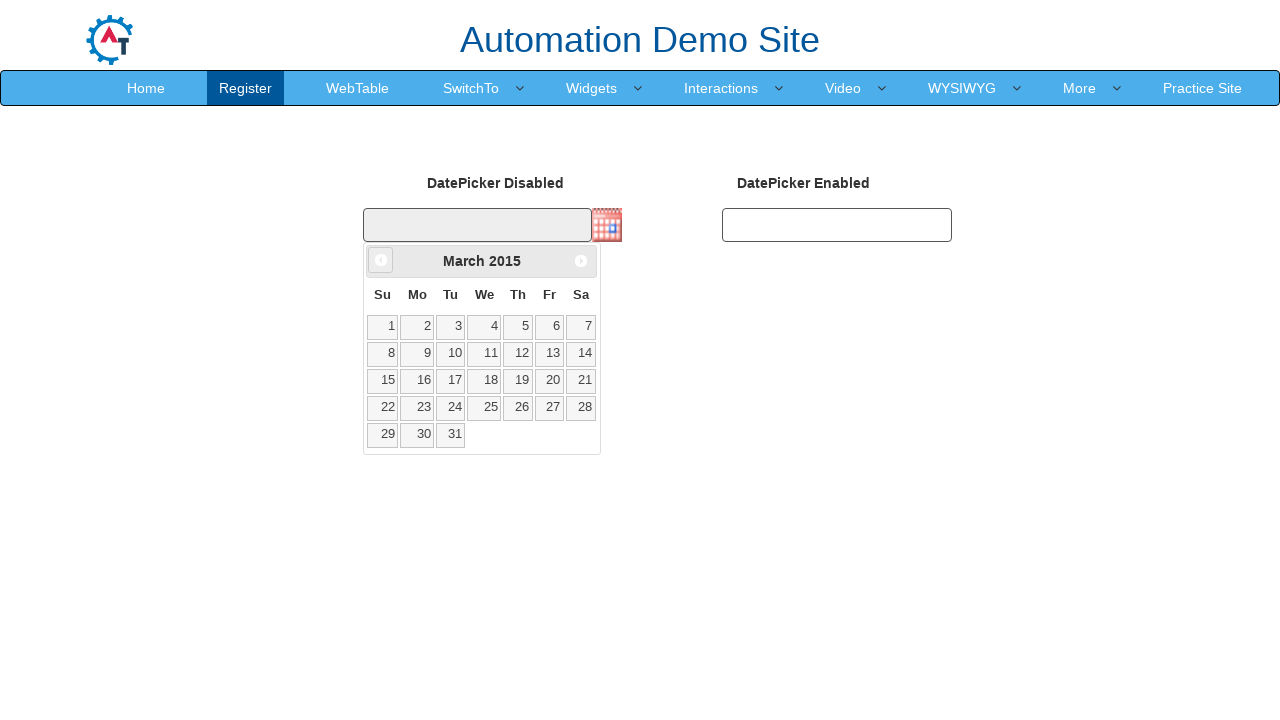

Clicked Prev button to navigate backwards (currently at March 2015) at (381, 260) on xpath=//span[text()='Prev']
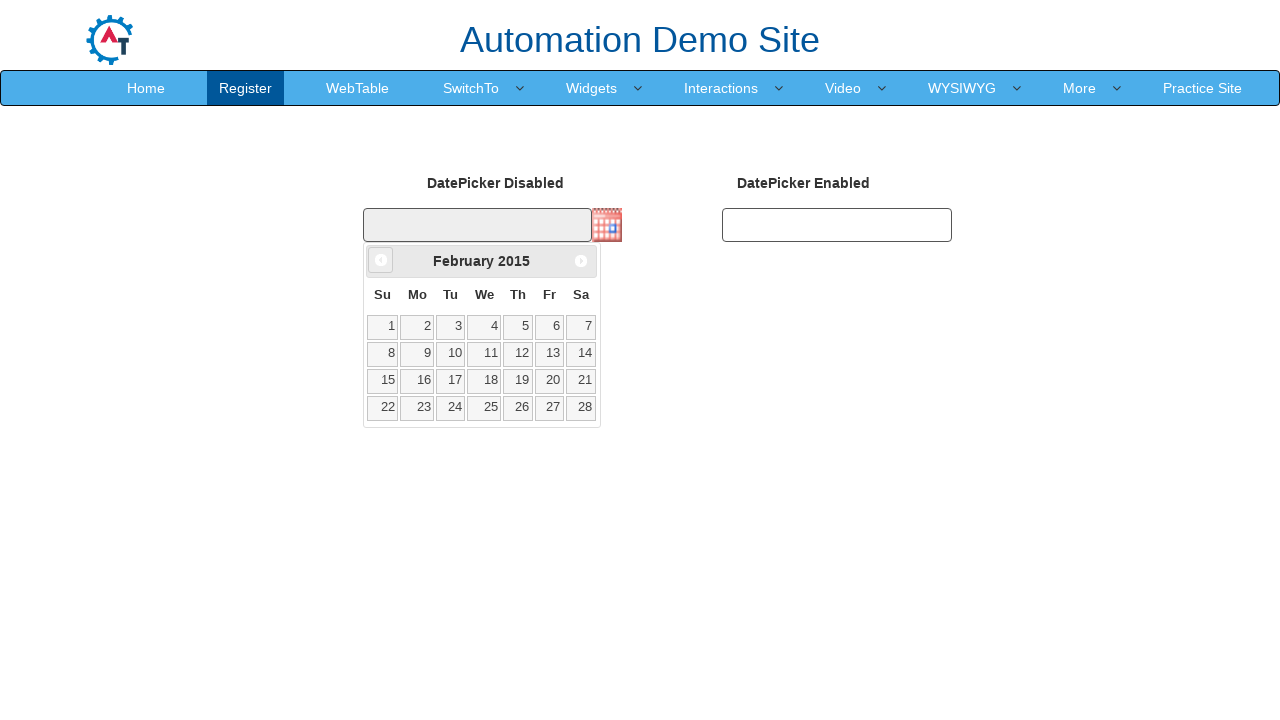

Updated current month value
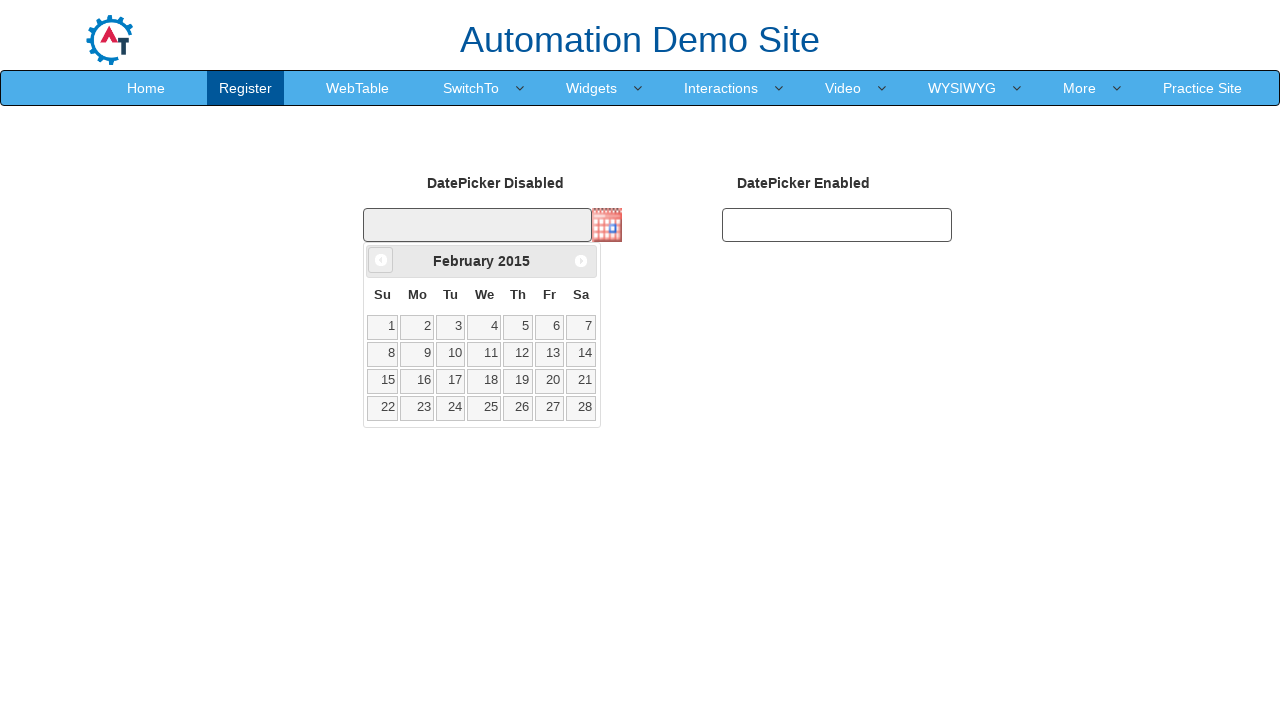

Updated current year value
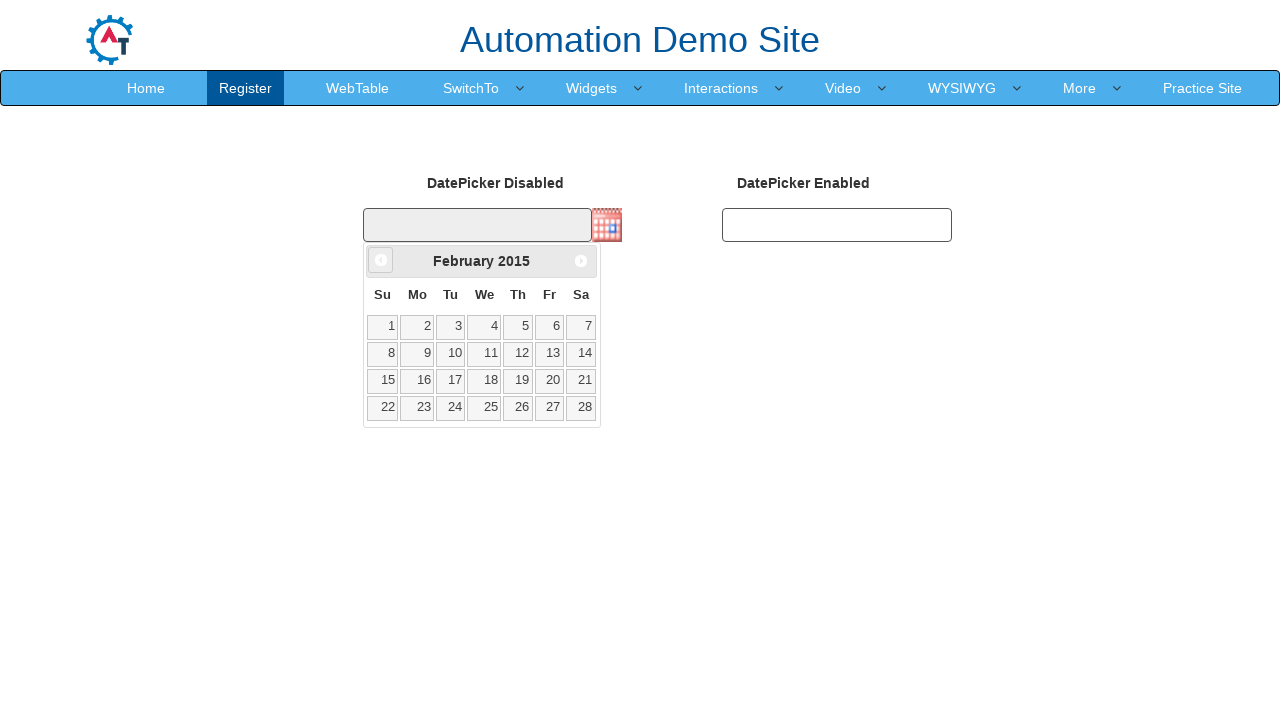

Clicked Prev button to navigate backwards (currently at February 2015) at (381, 260) on xpath=//span[text()='Prev']
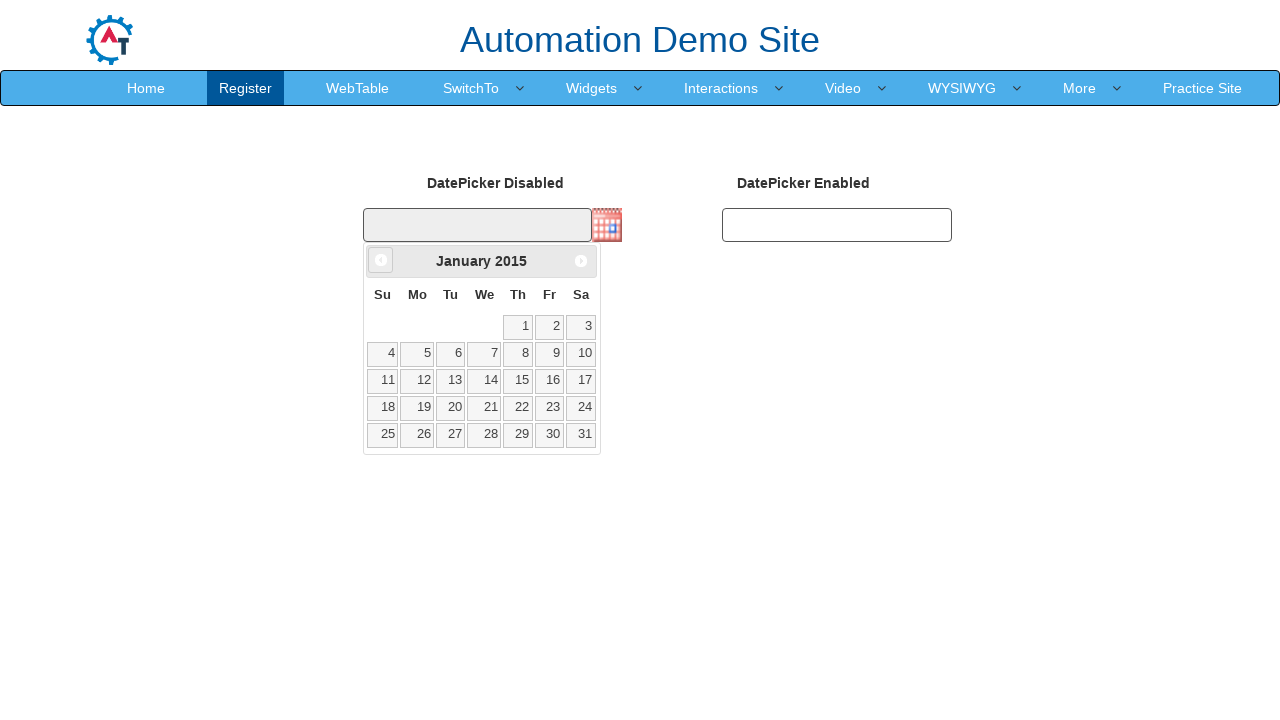

Updated current month value
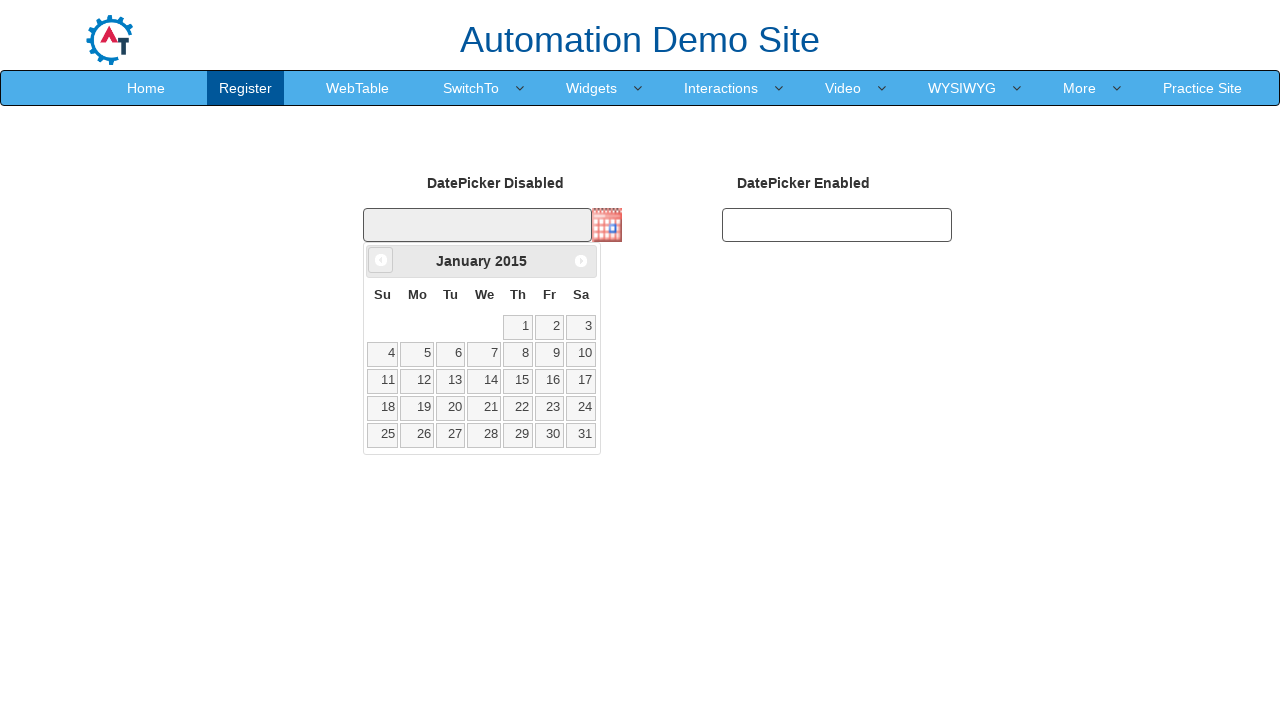

Updated current year value
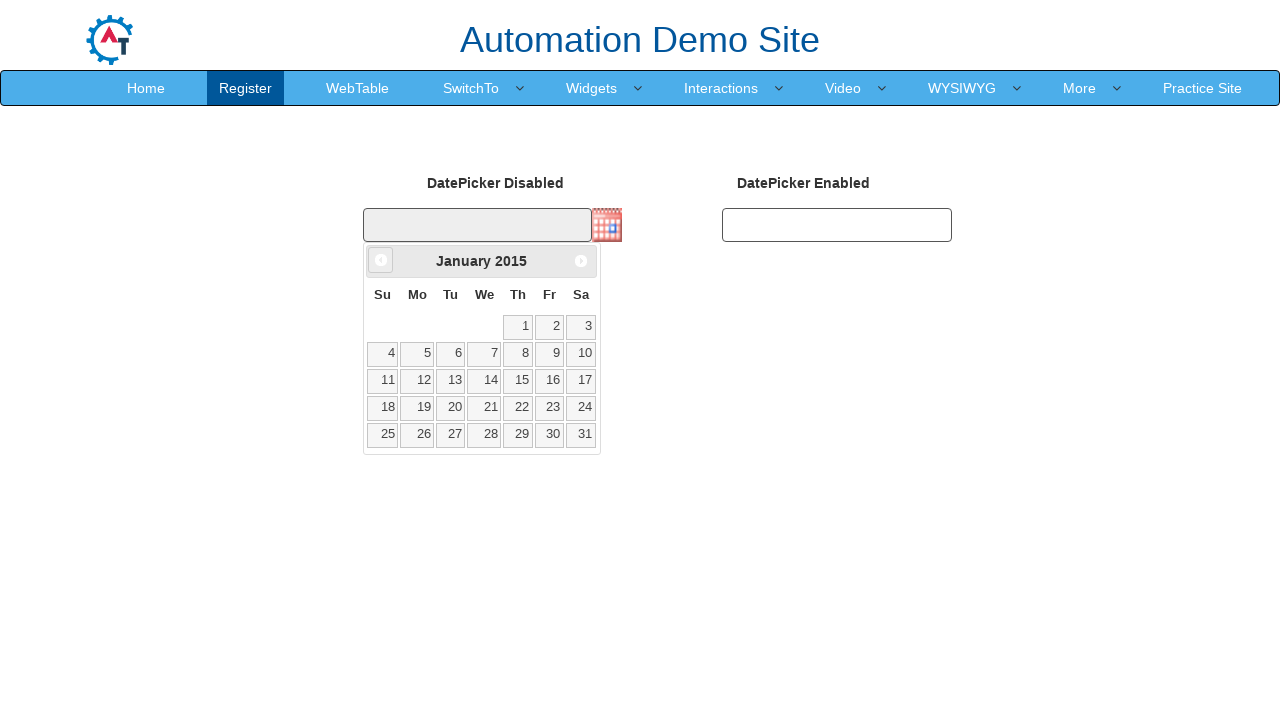

Clicked Prev button to navigate backwards (currently at January 2015) at (381, 260) on xpath=//span[text()='Prev']
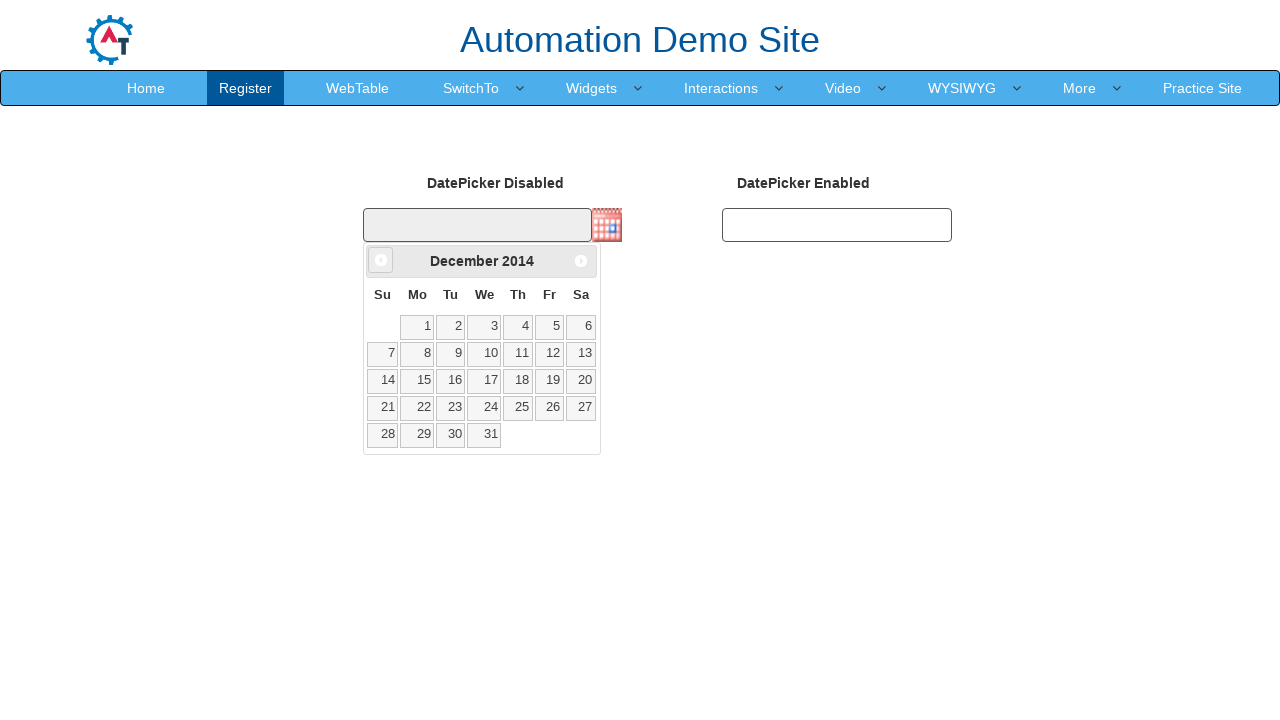

Updated current month value
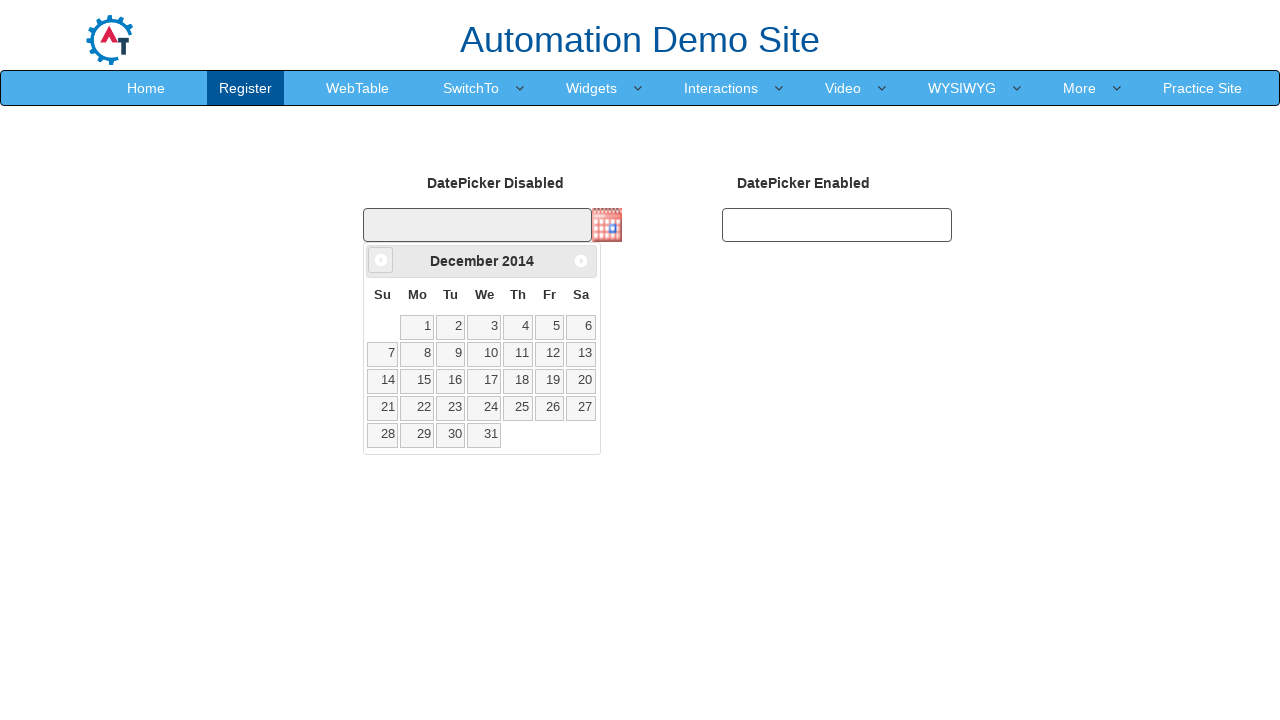

Updated current year value
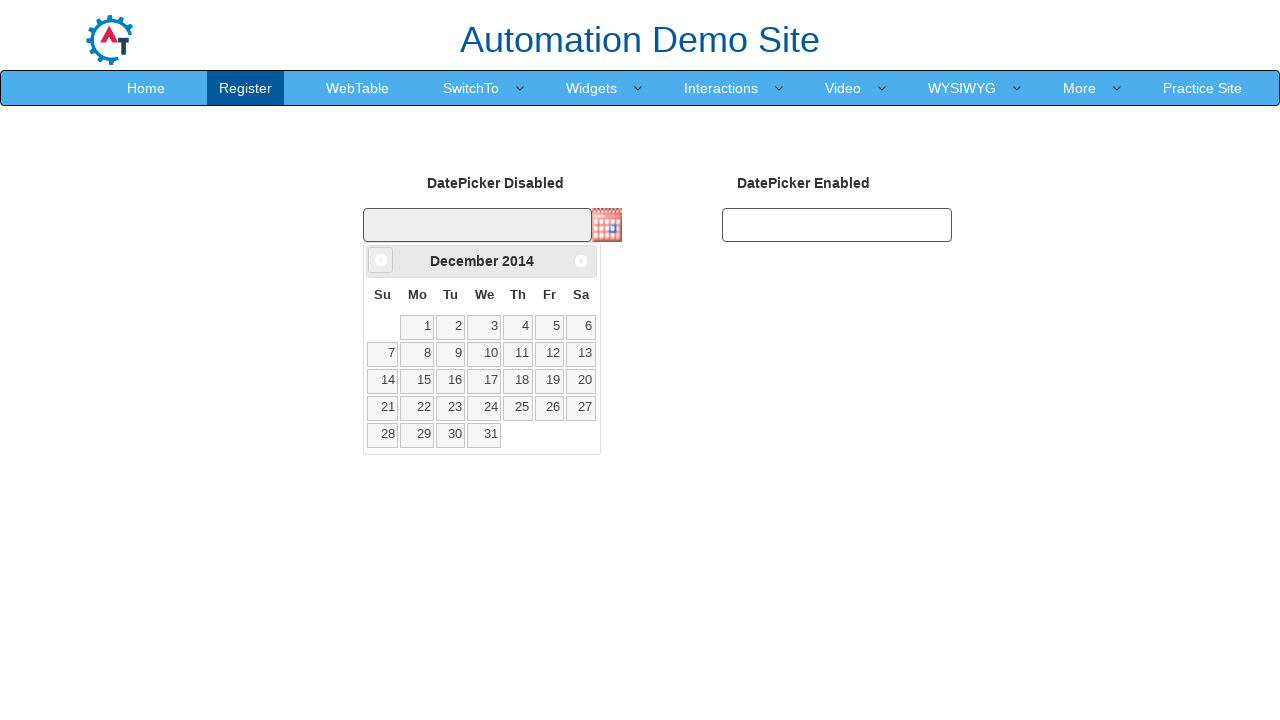

Clicked Prev button to navigate backwards (currently at December 2014) at (381, 260) on xpath=//span[text()='Prev']
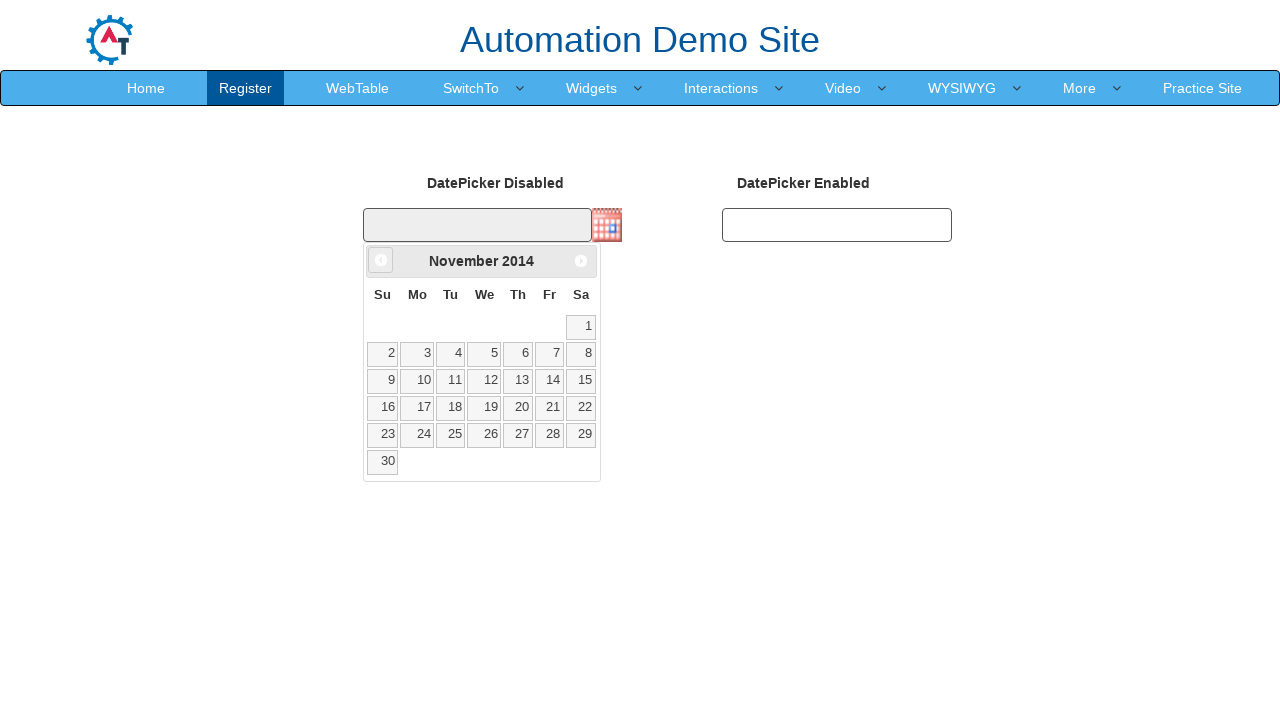

Updated current month value
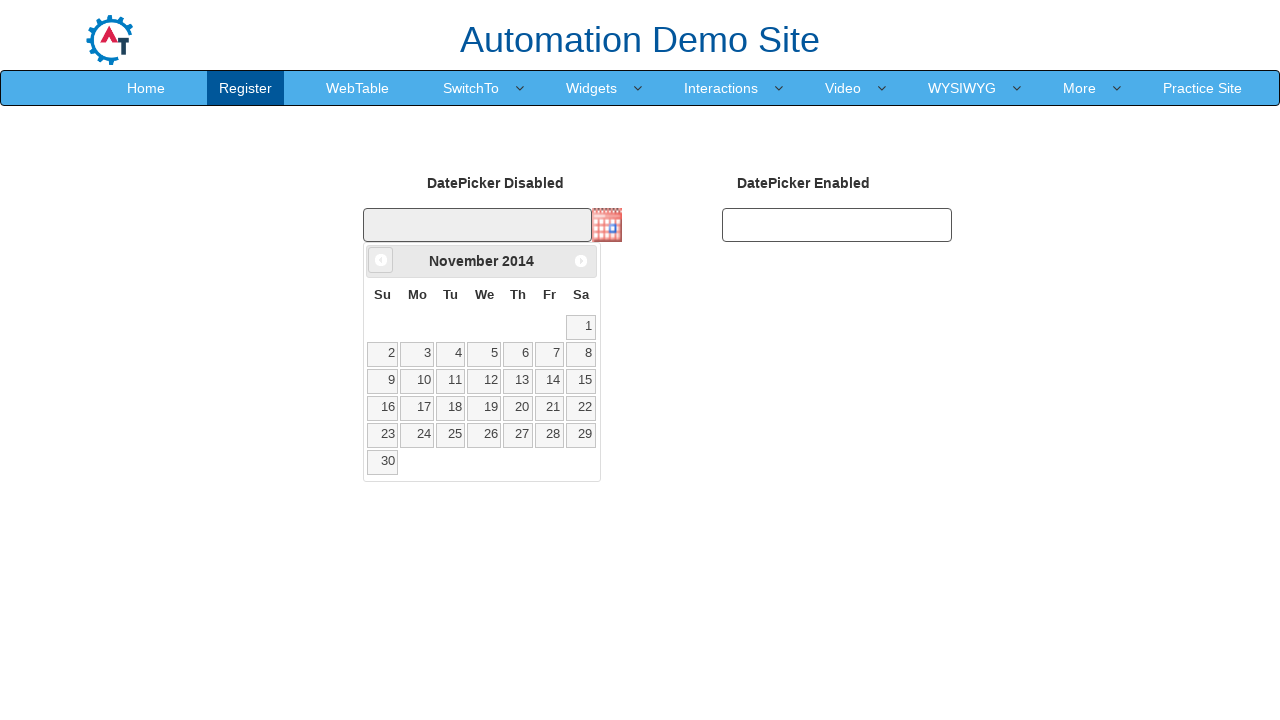

Updated current year value
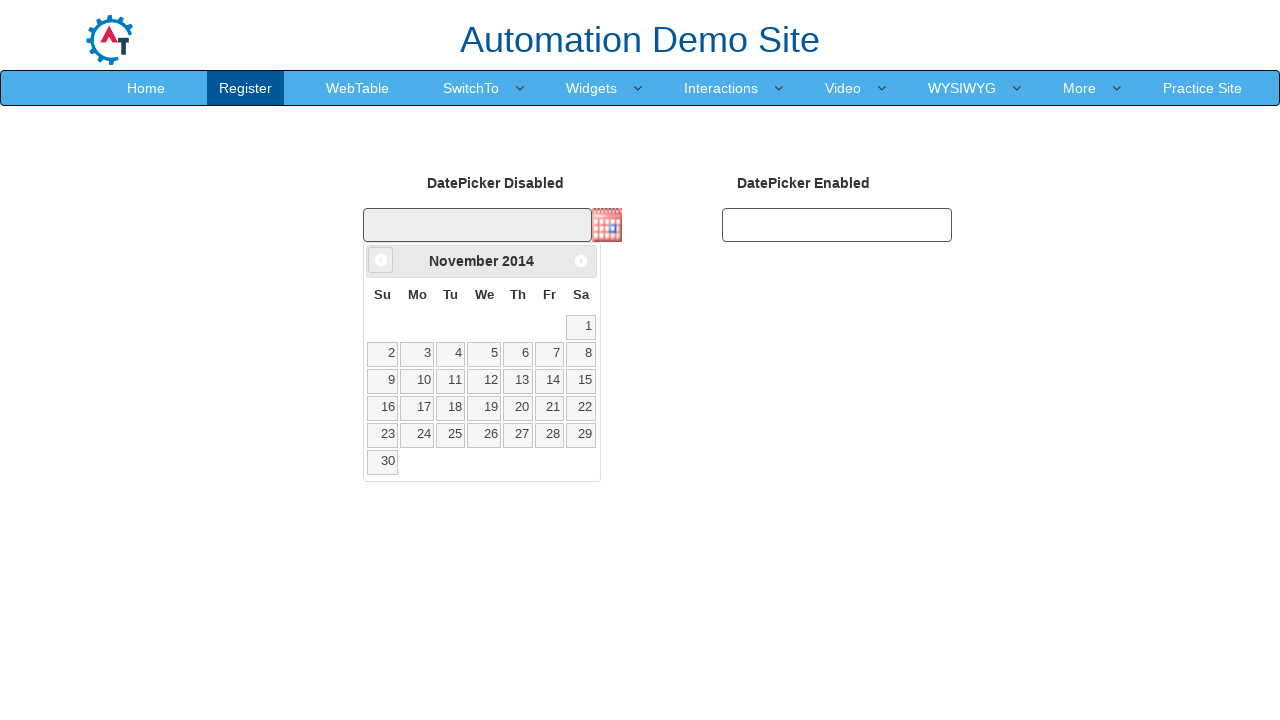

Clicked Prev button to navigate backwards (currently at November 2014) at (381, 260) on xpath=//span[text()='Prev']
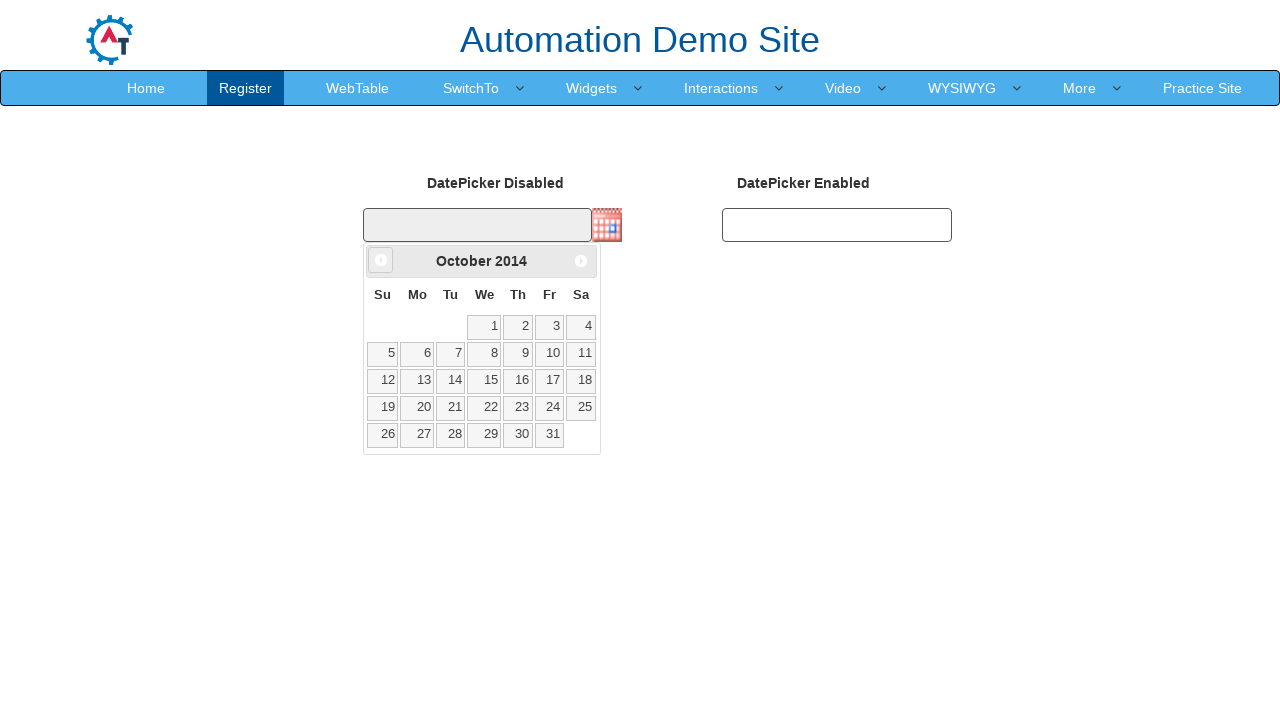

Updated current month value
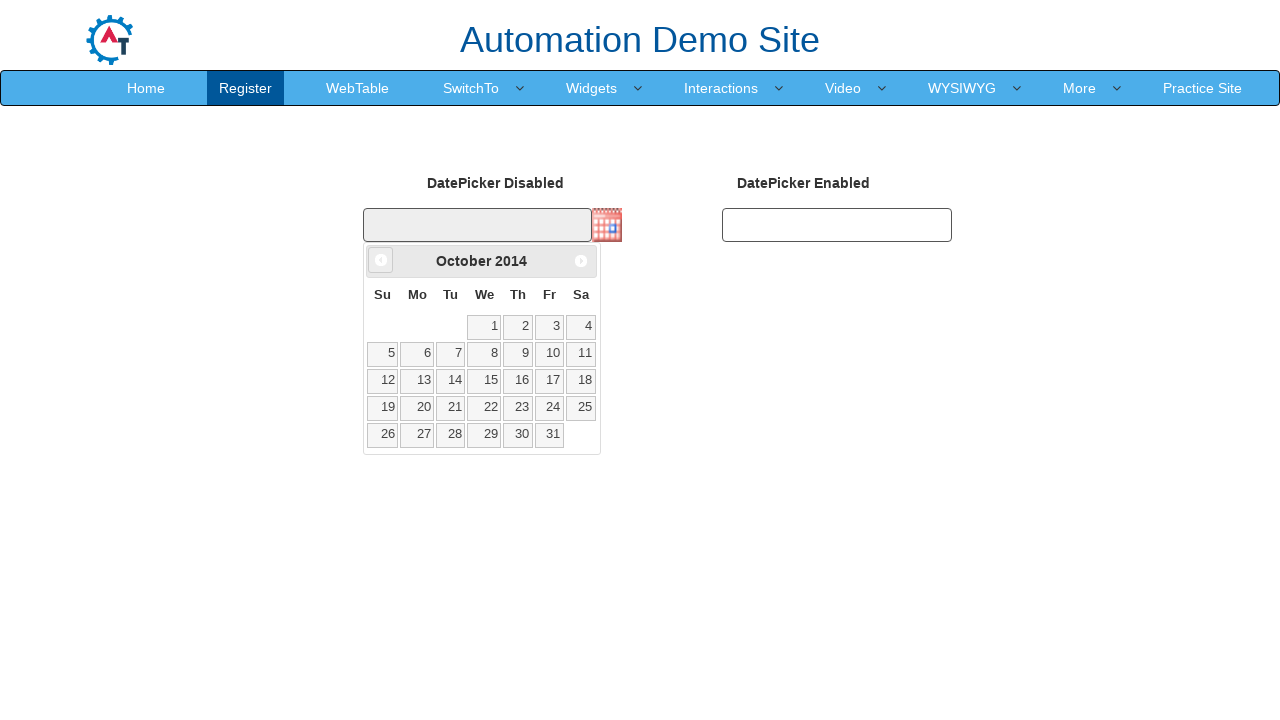

Updated current year value
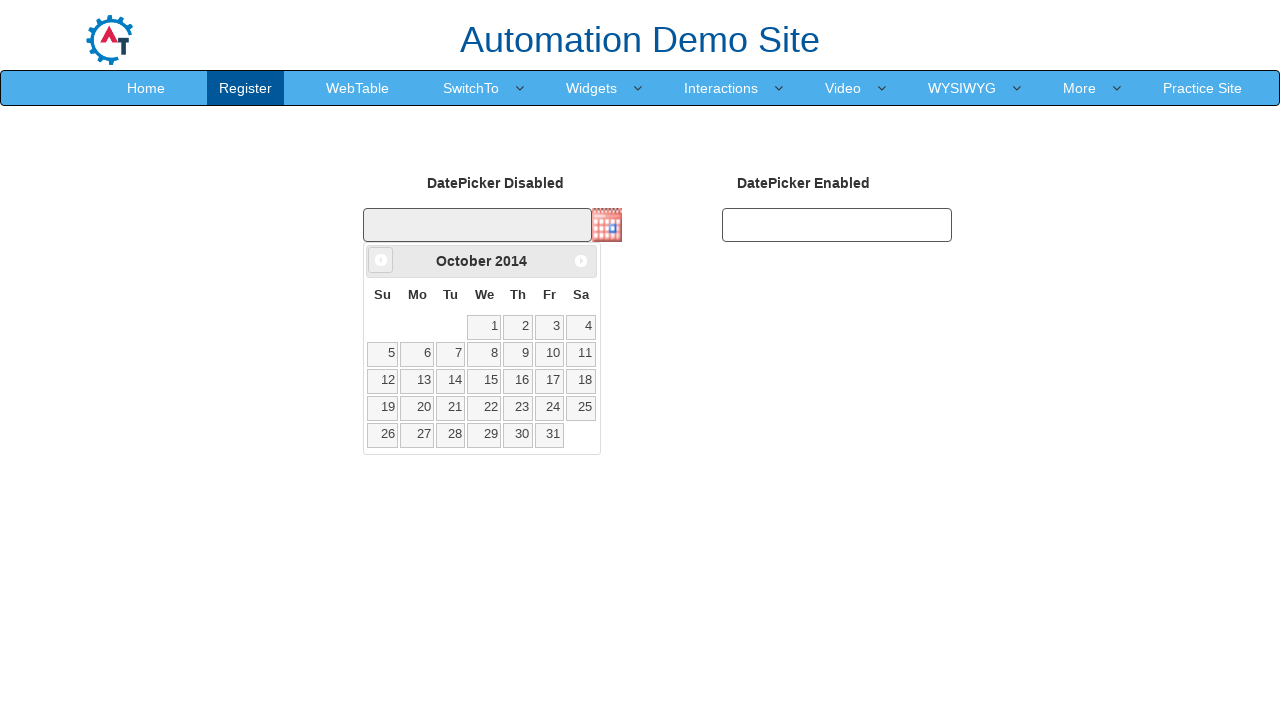

Clicked Prev button to navigate backwards (currently at October 2014) at (381, 260) on xpath=//span[text()='Prev']
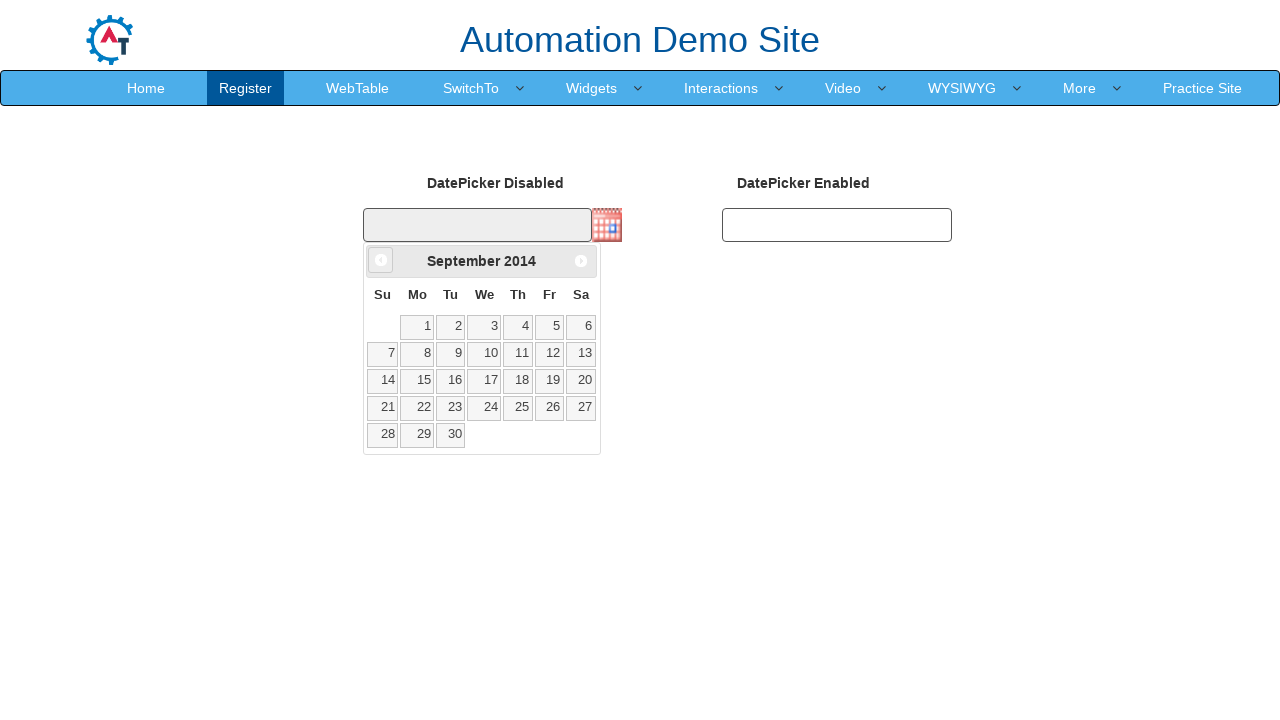

Updated current month value
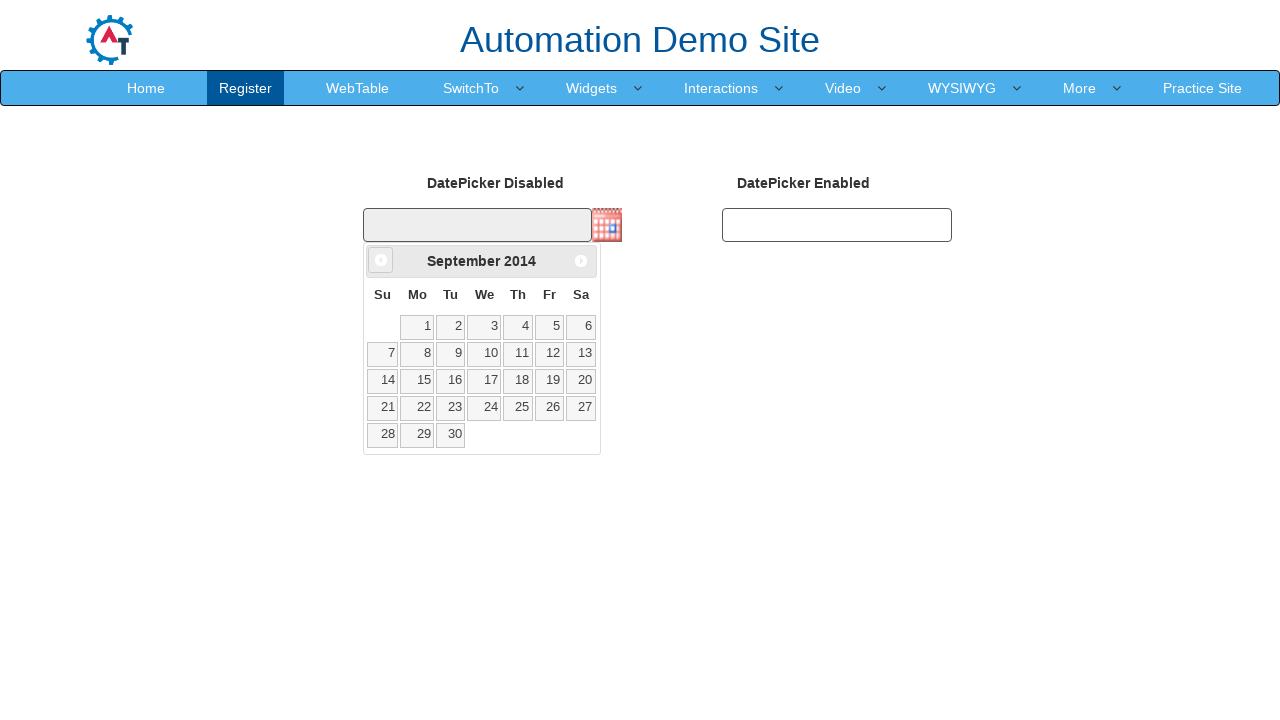

Updated current year value
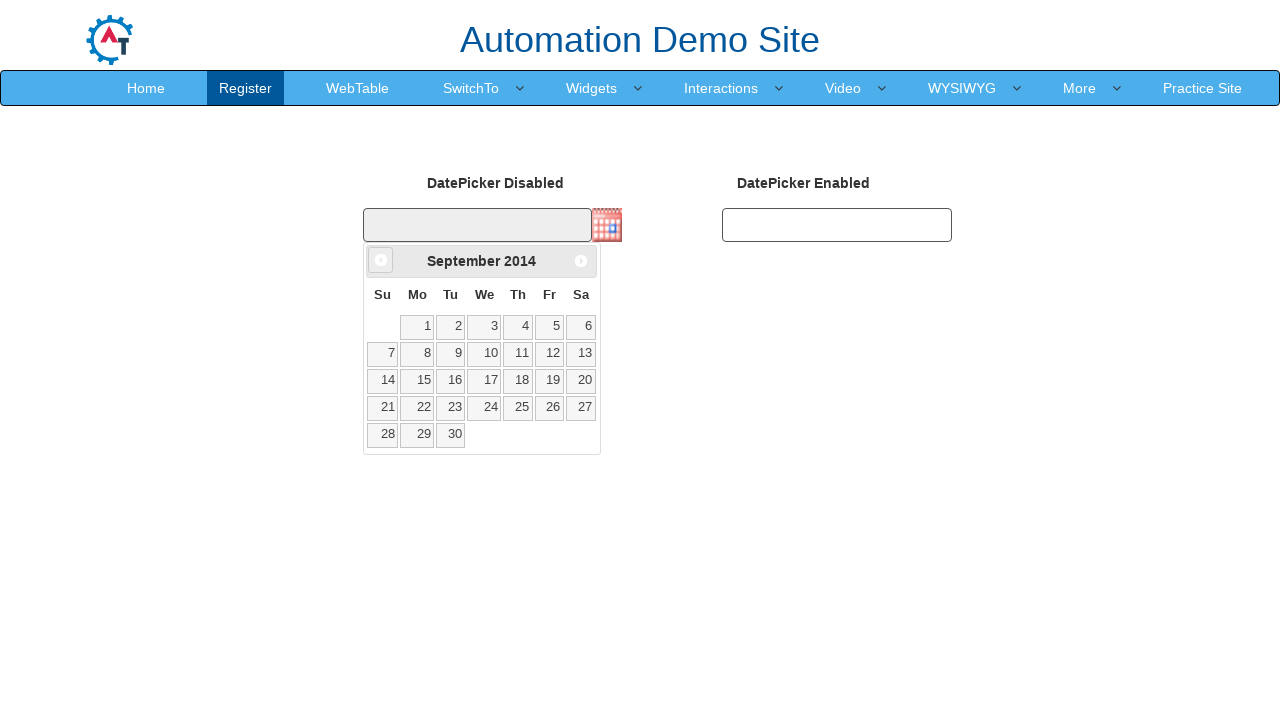

Clicked Prev button to navigate backwards (currently at September 2014) at (381, 260) on xpath=//span[text()='Prev']
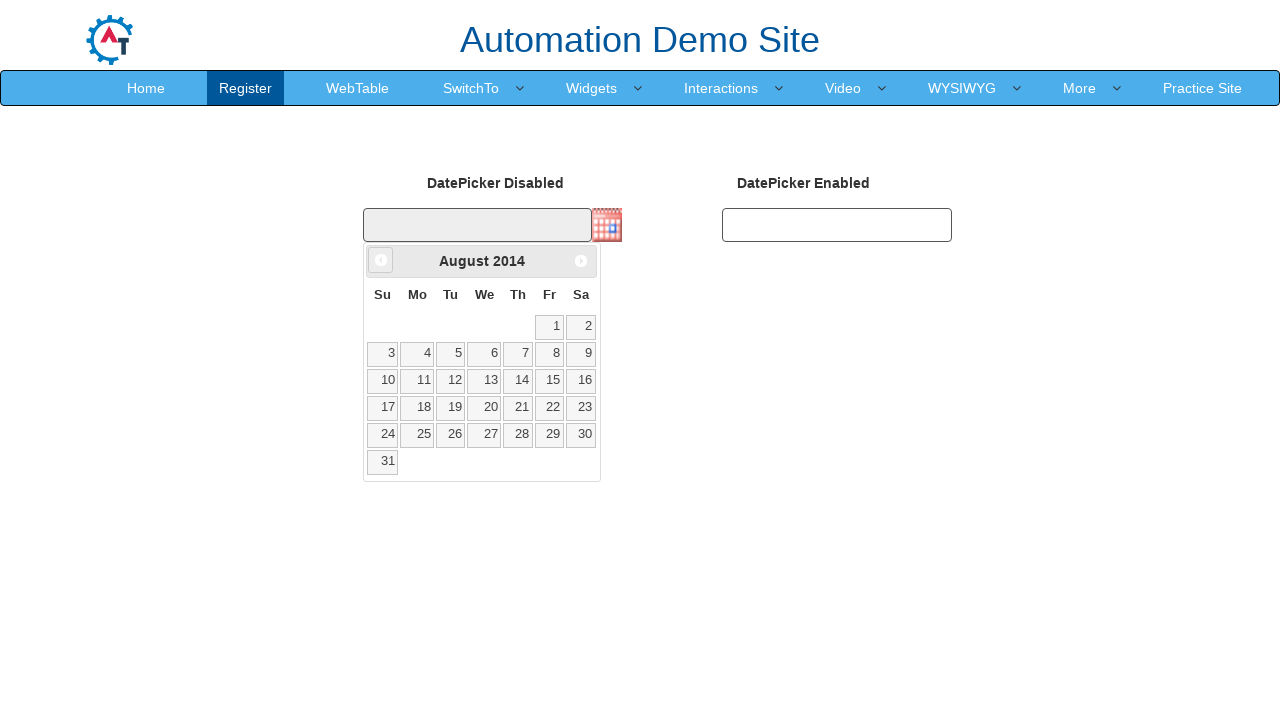

Updated current month value
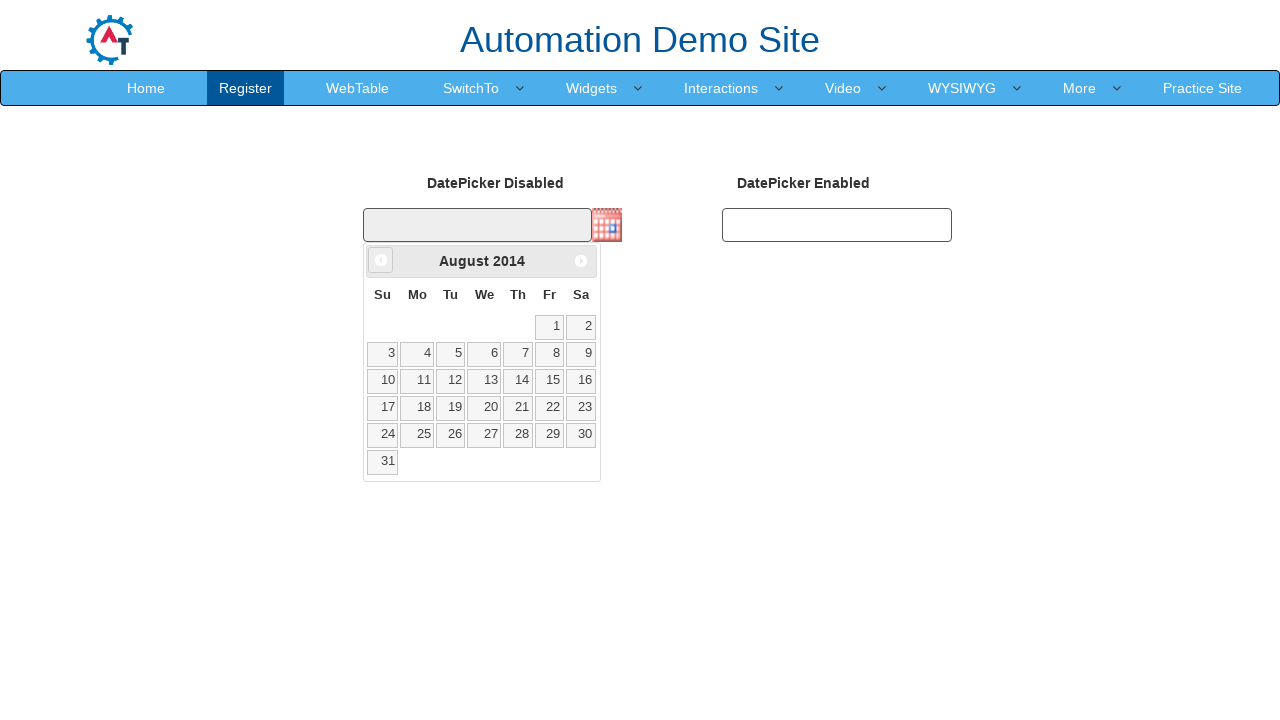

Updated current year value
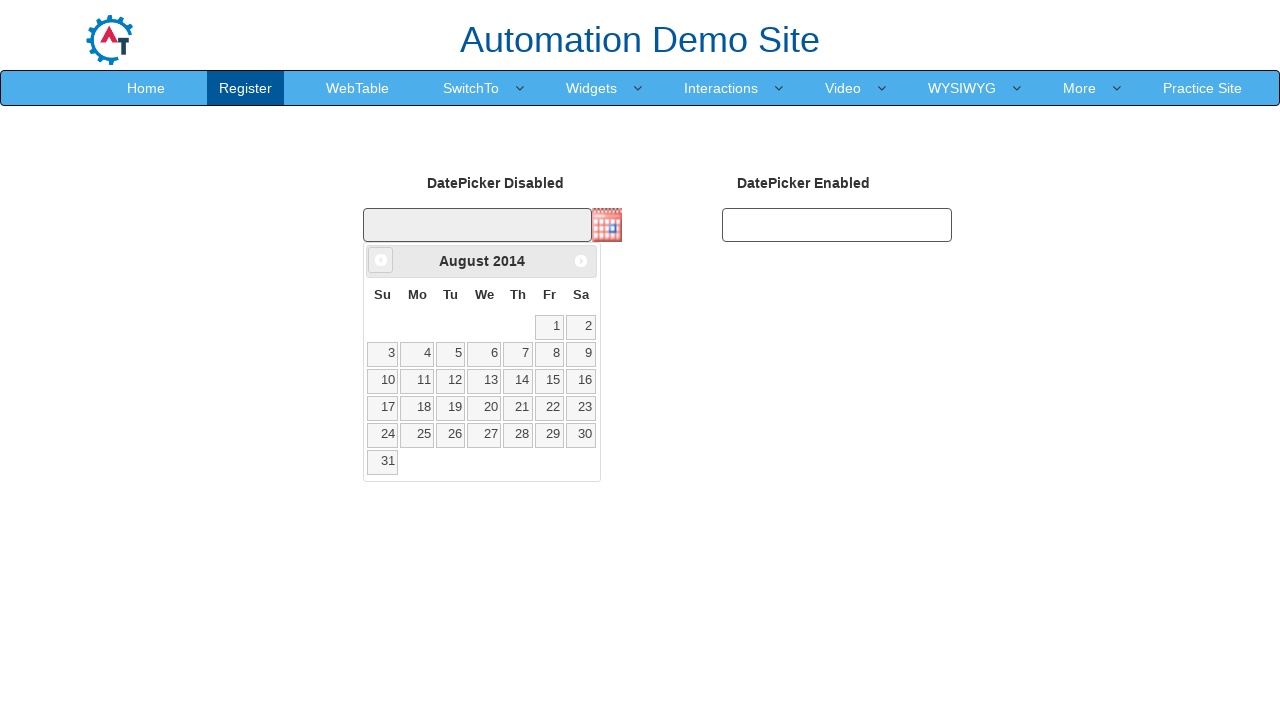

Clicked Prev button to navigate backwards (currently at August 2014) at (381, 260) on xpath=//span[text()='Prev']
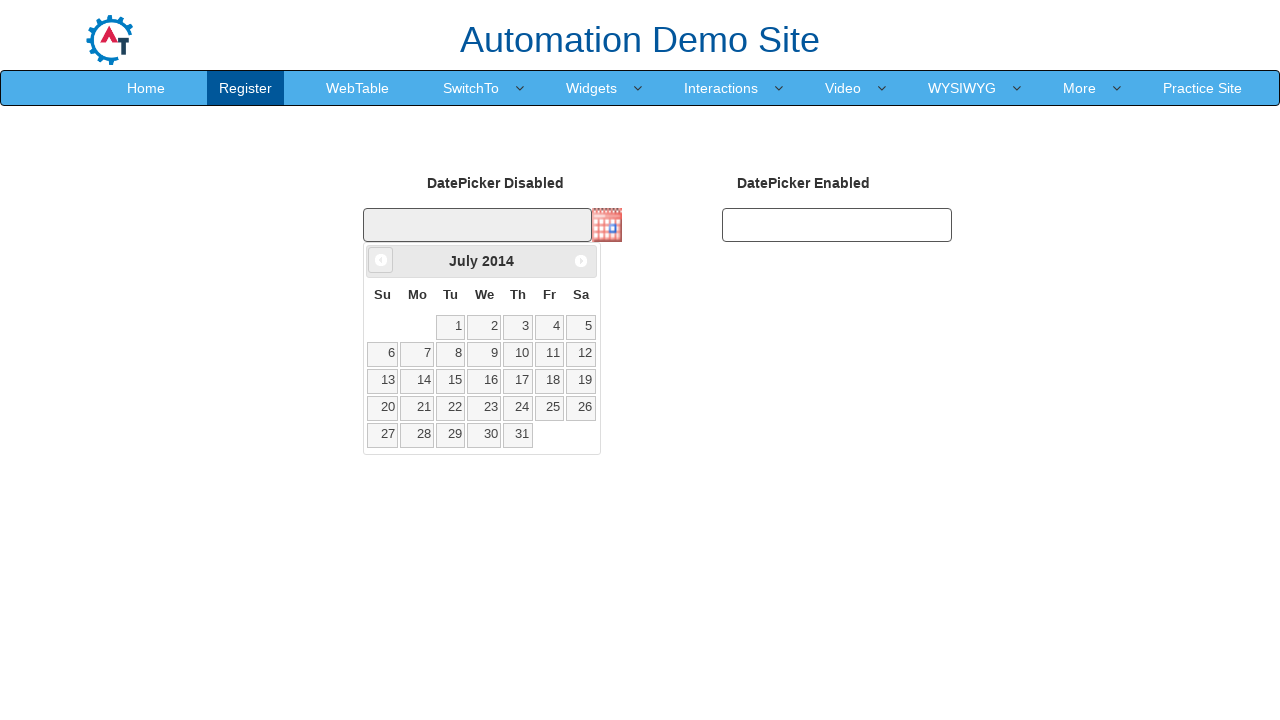

Updated current month value
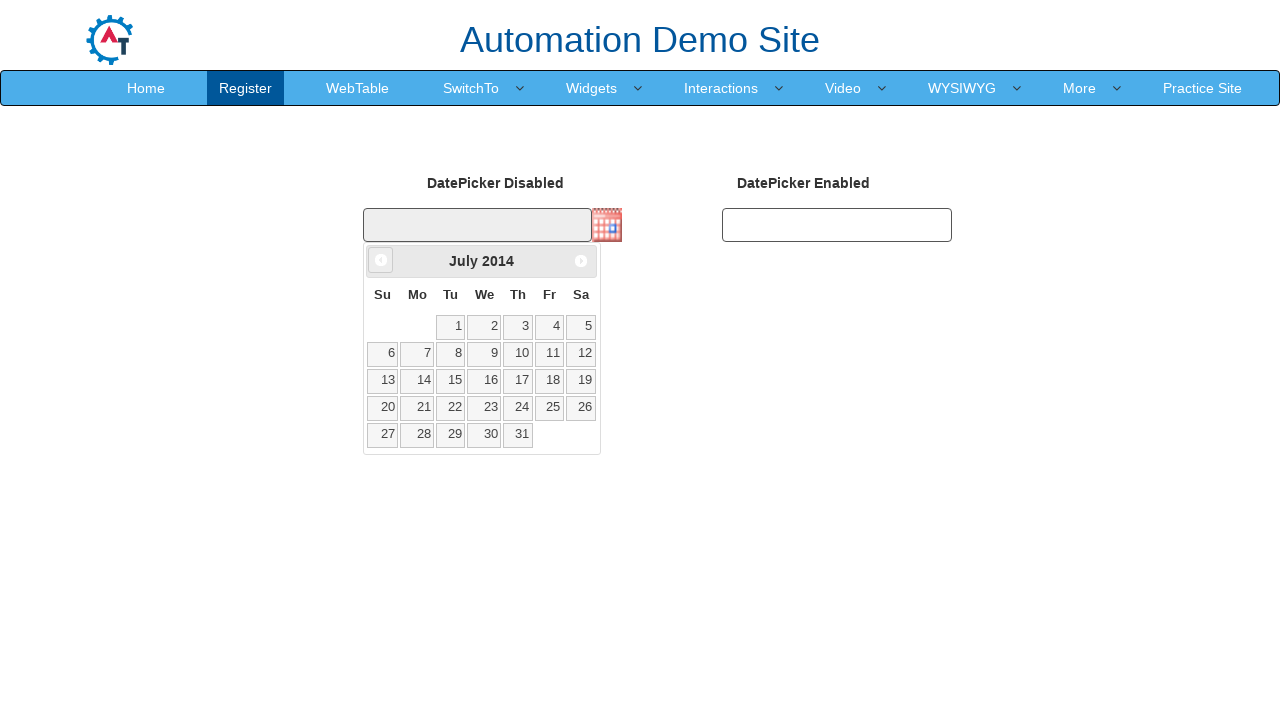

Updated current year value
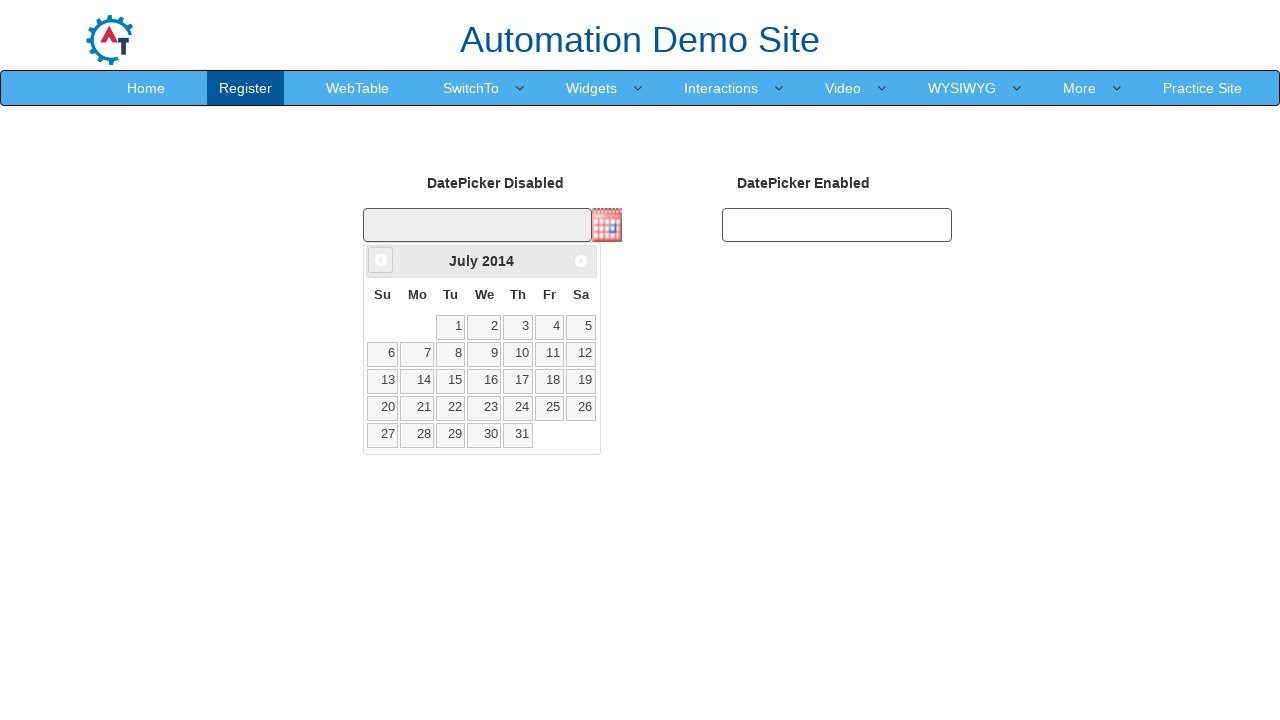

Clicked Prev button to navigate backwards (currently at July 2014) at (381, 260) on xpath=//span[text()='Prev']
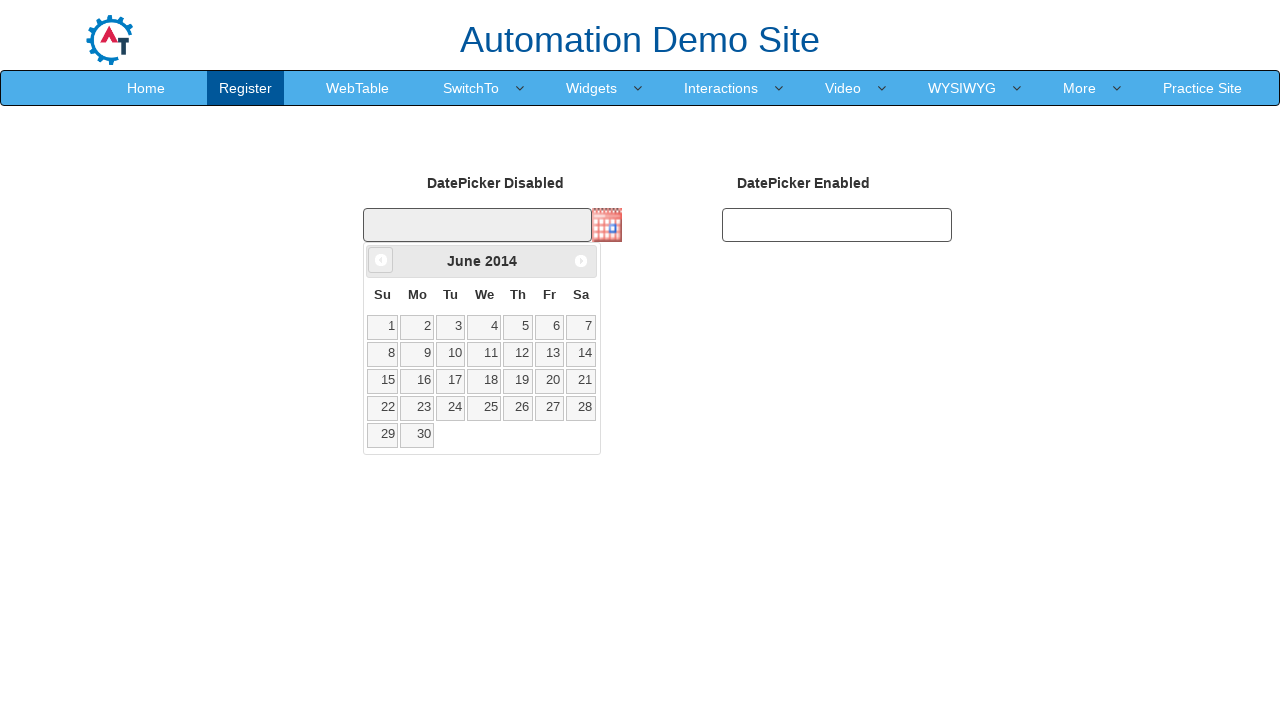

Updated current month value
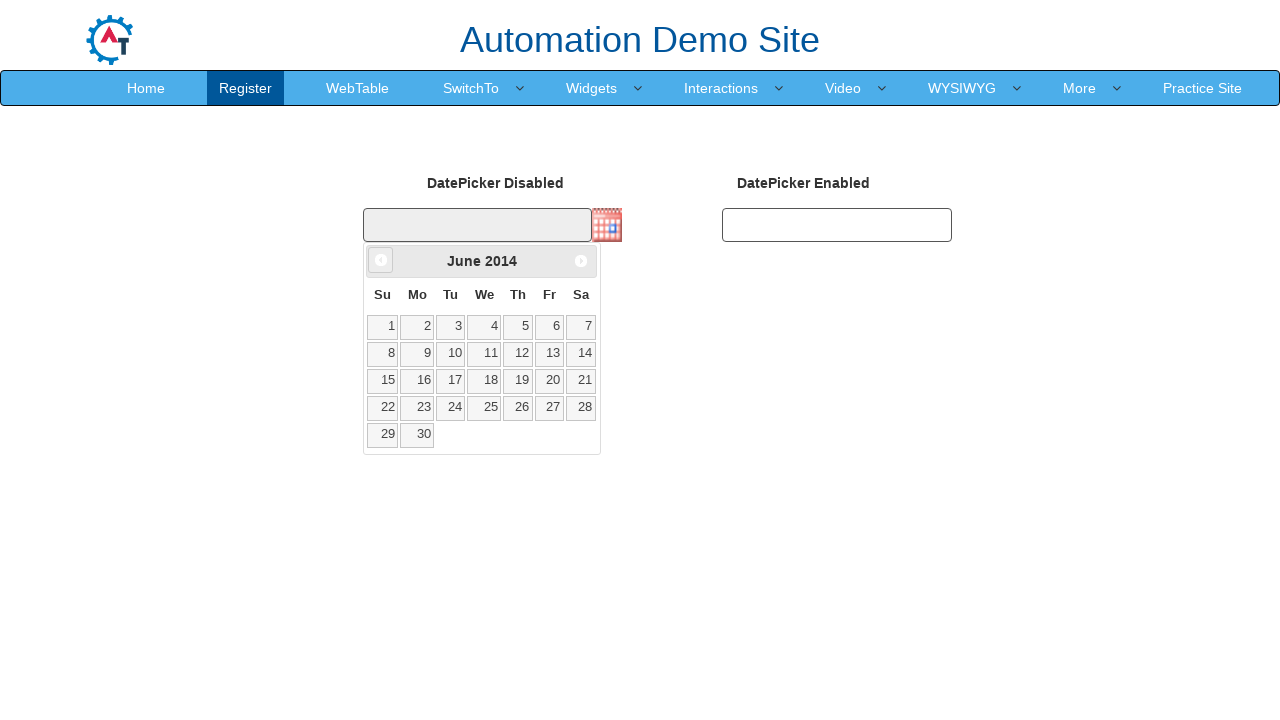

Updated current year value
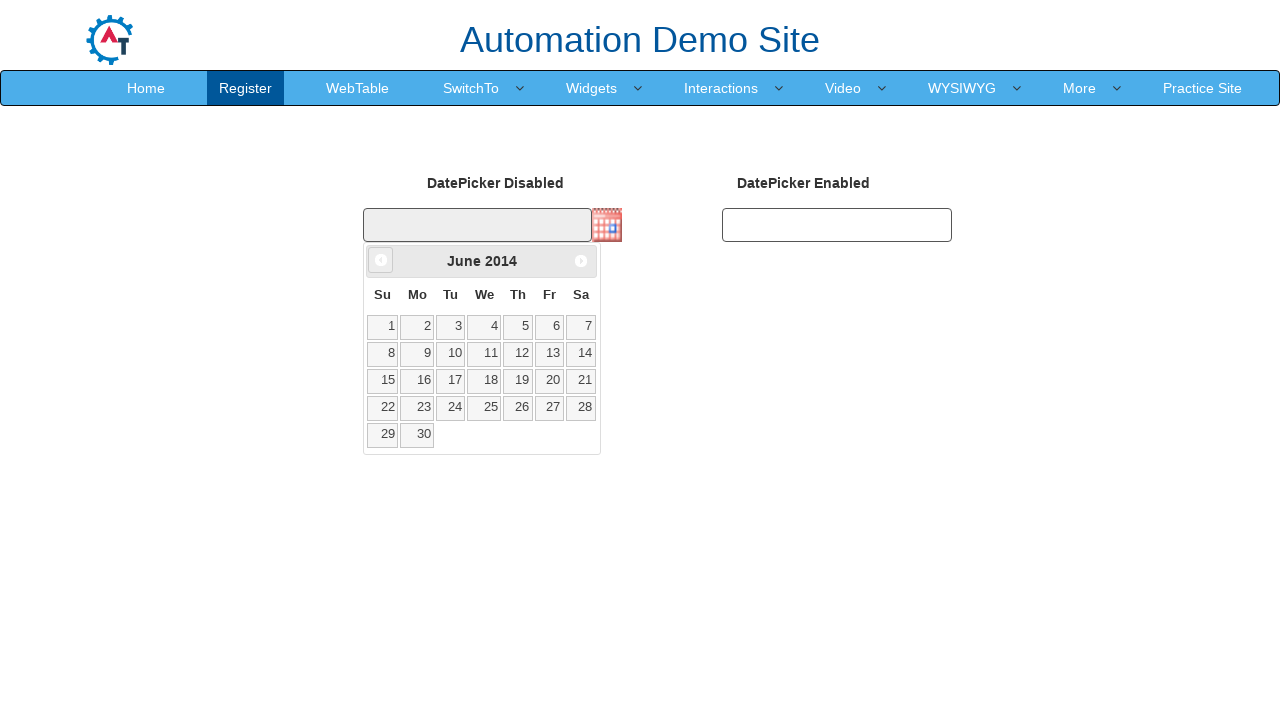

Clicked Prev button to navigate backwards (currently at June 2014) at (381, 260) on xpath=//span[text()='Prev']
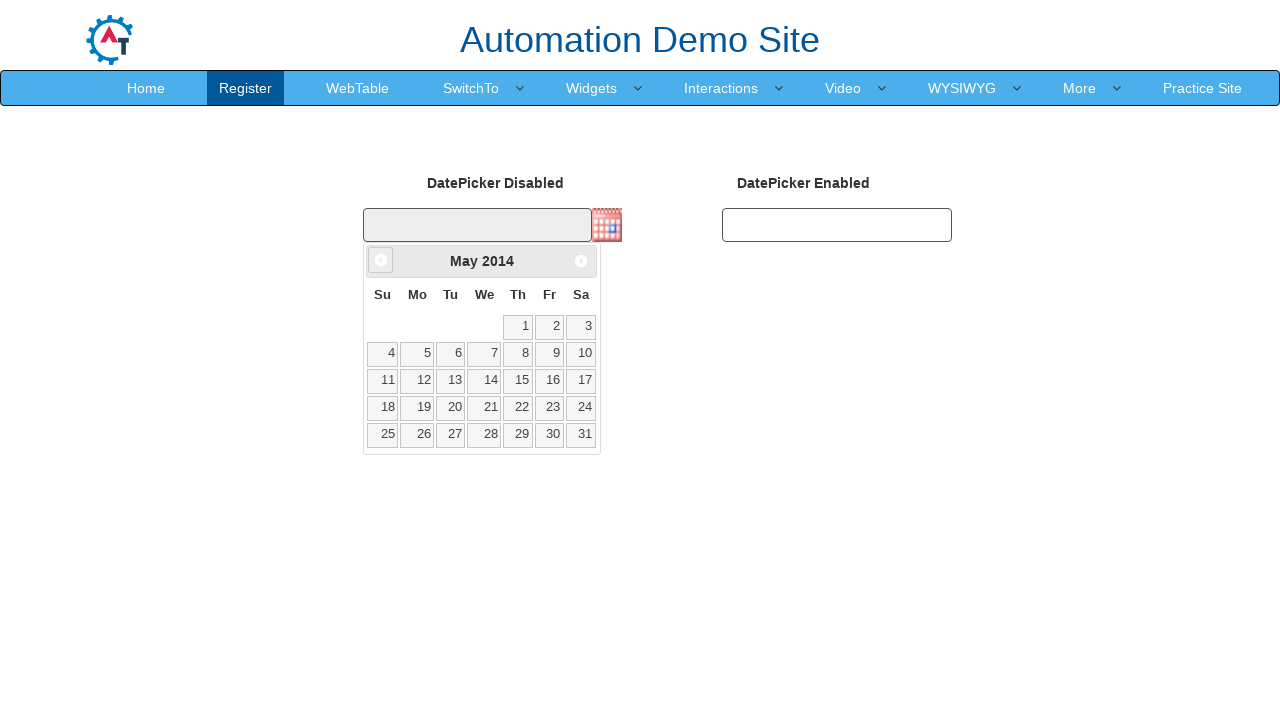

Updated current month value
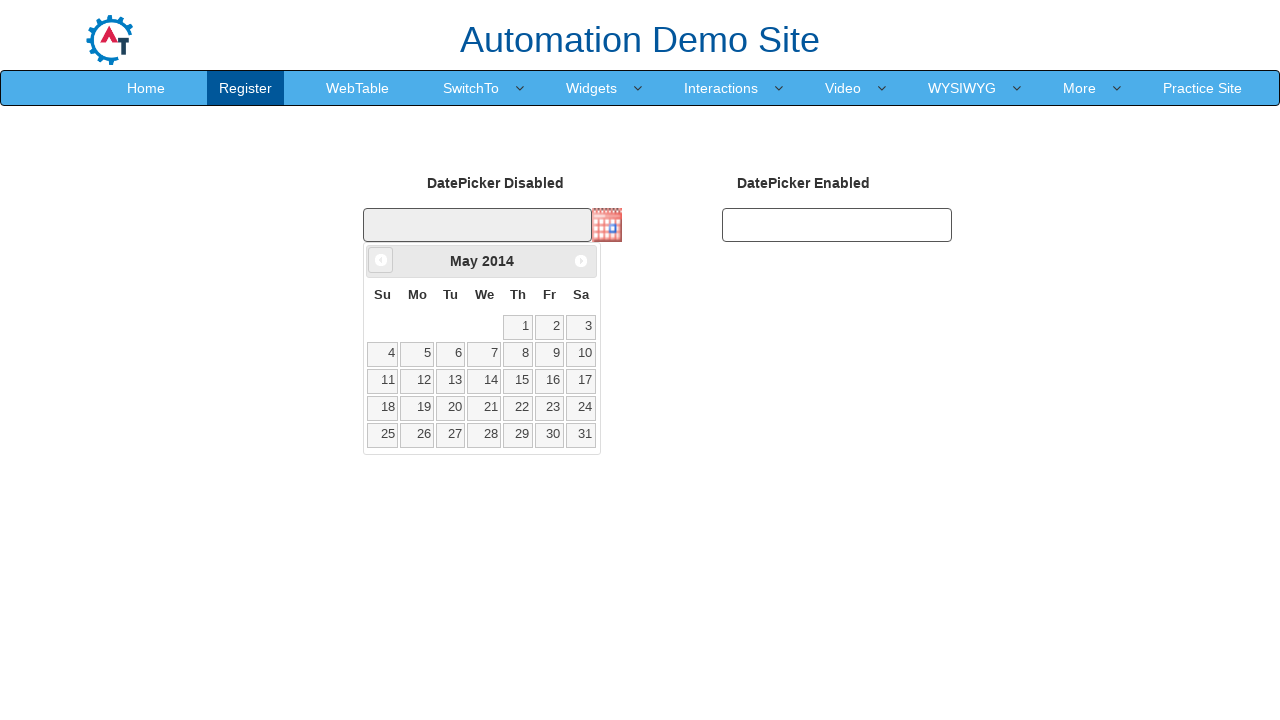

Updated current year value
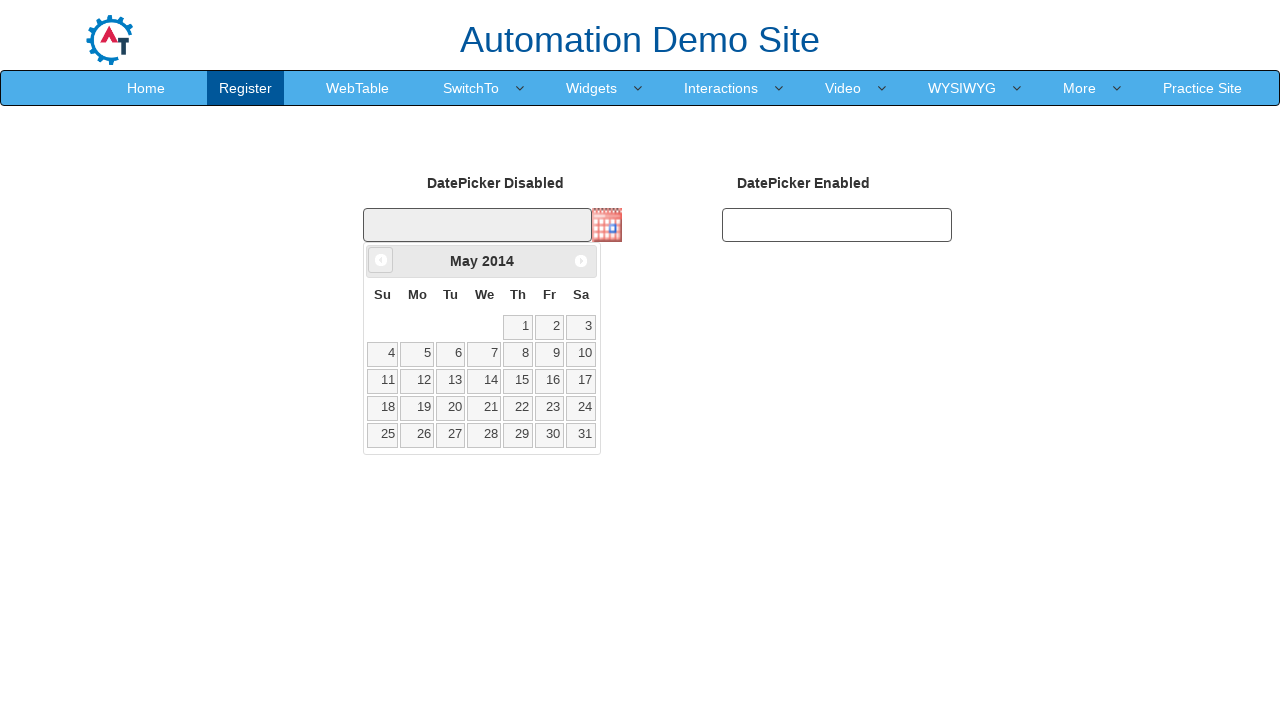

Clicked Prev button to navigate backwards (currently at May 2014) at (381, 260) on xpath=//span[text()='Prev']
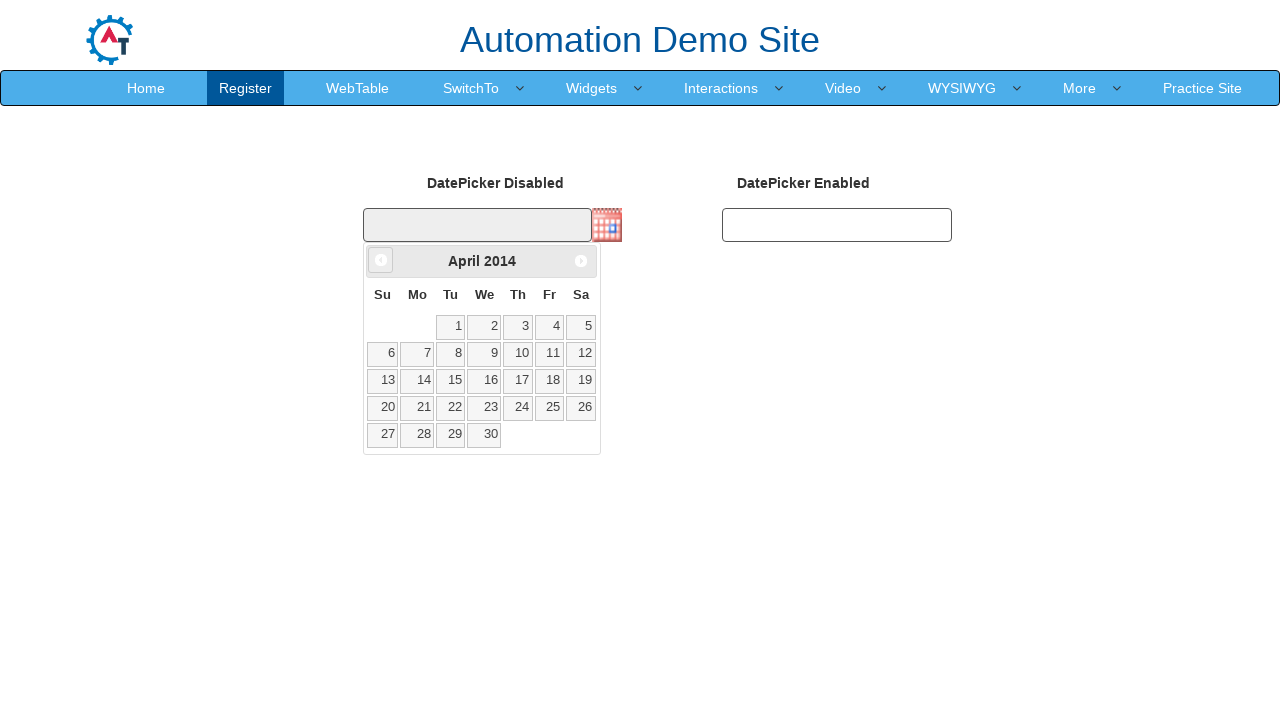

Updated current month value
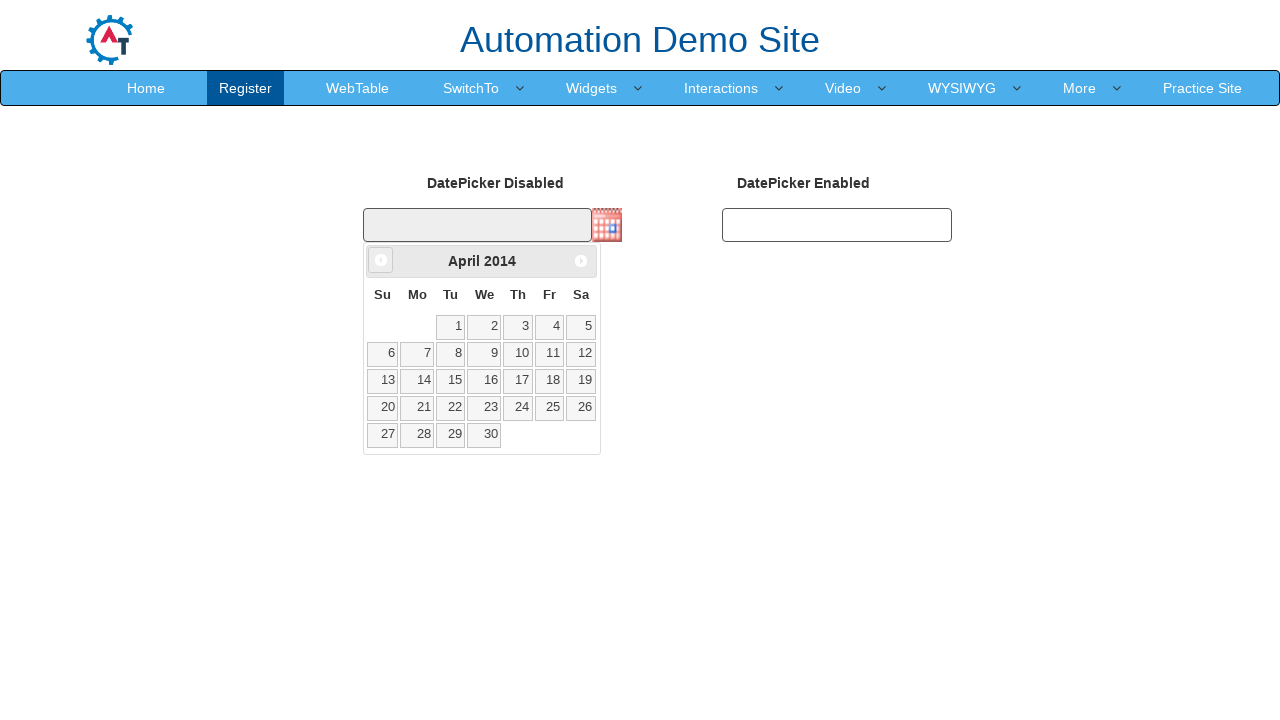

Updated current year value
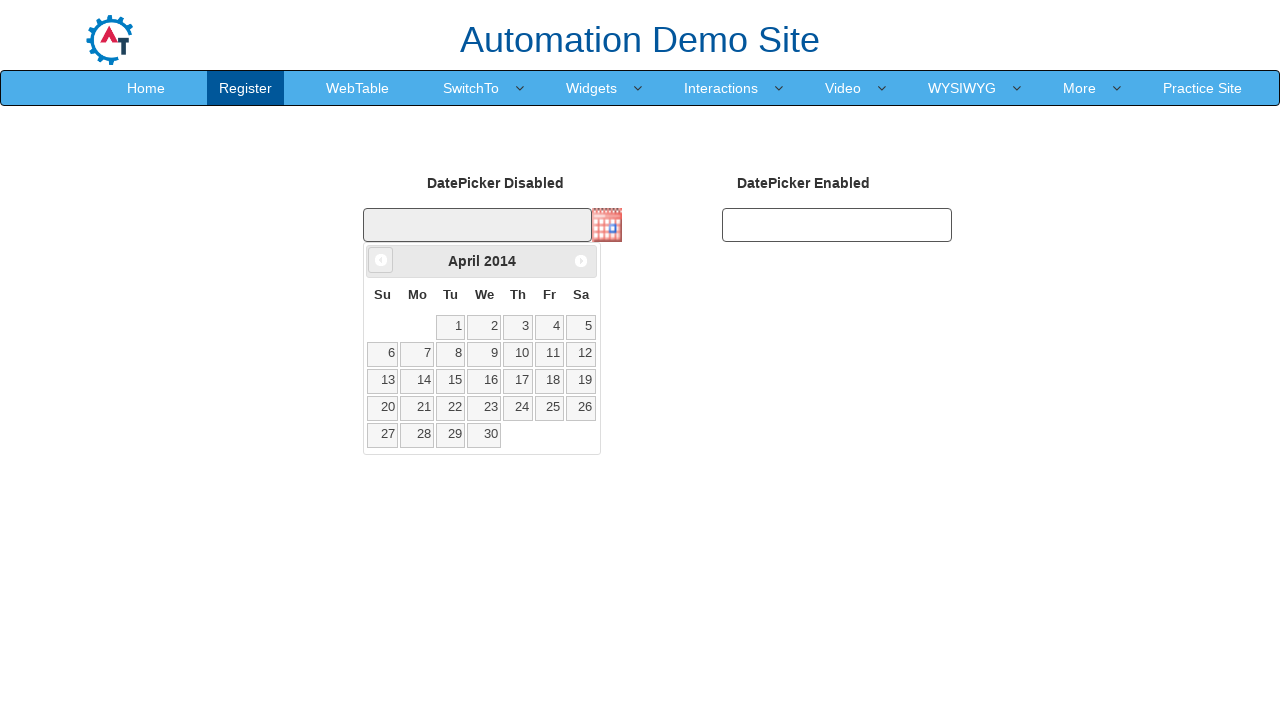

Clicked Prev button to navigate backwards (currently at April 2014) at (381, 260) on xpath=//span[text()='Prev']
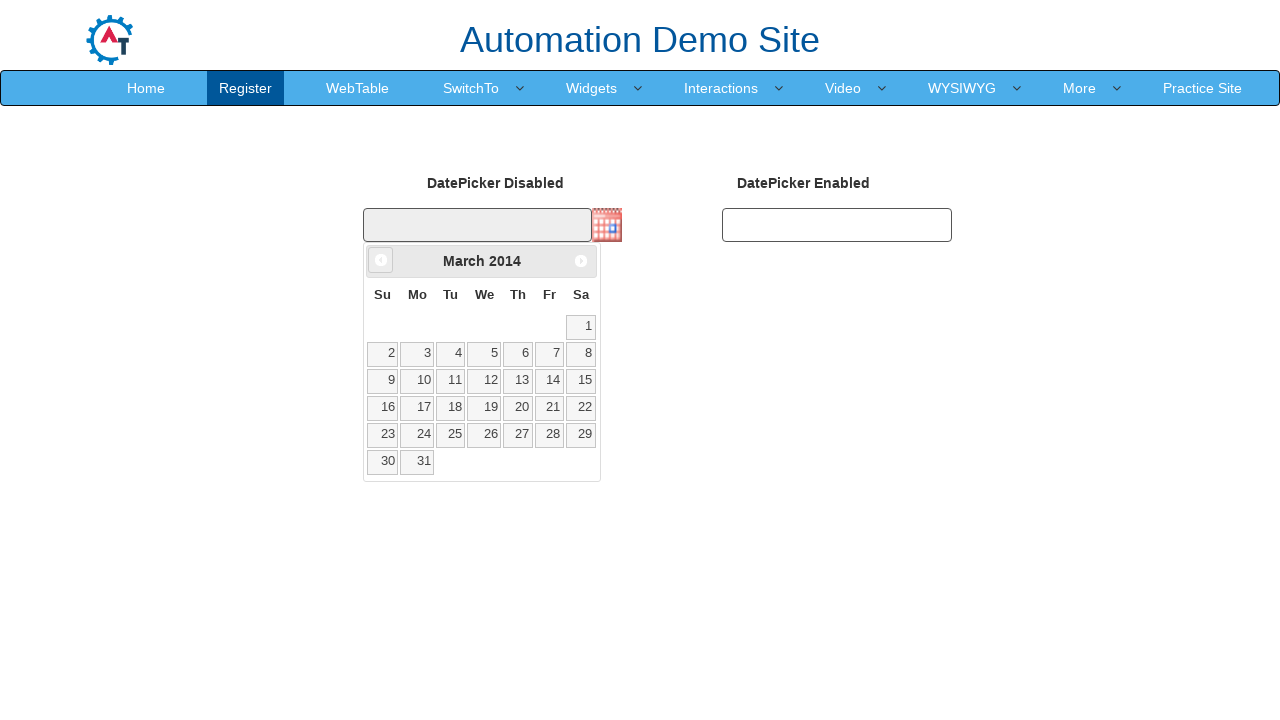

Updated current month value
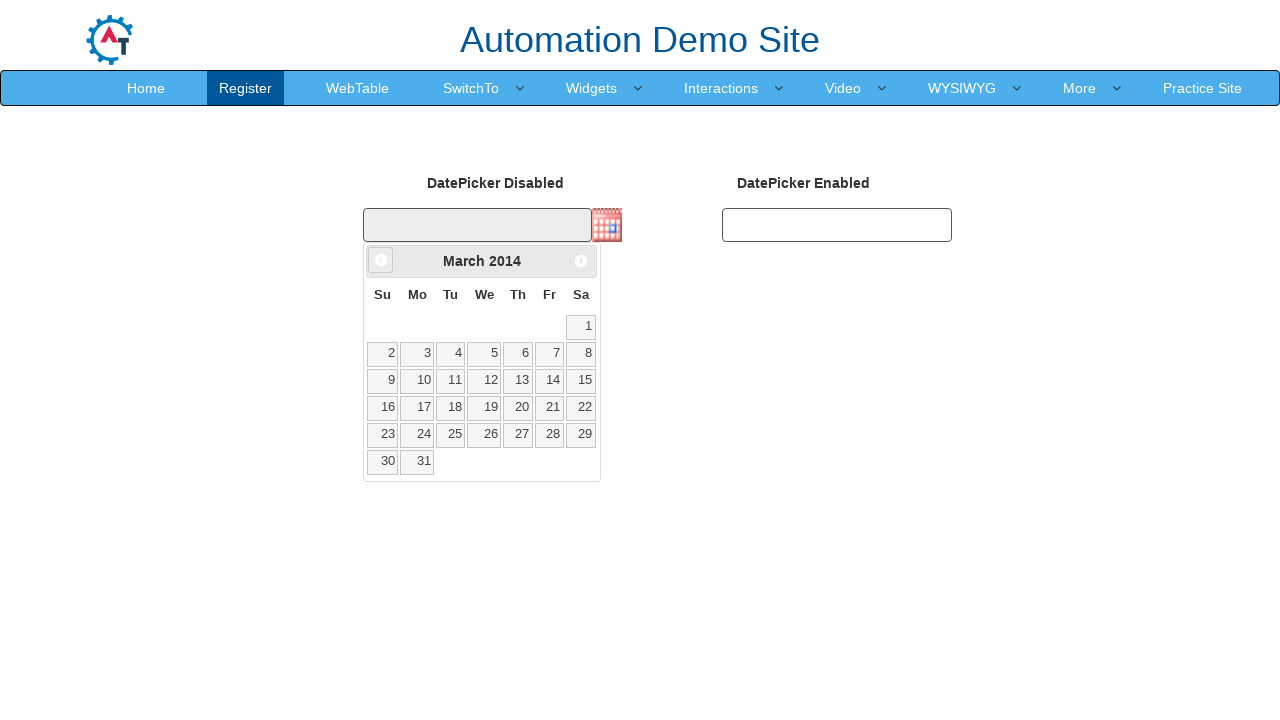

Updated current year value
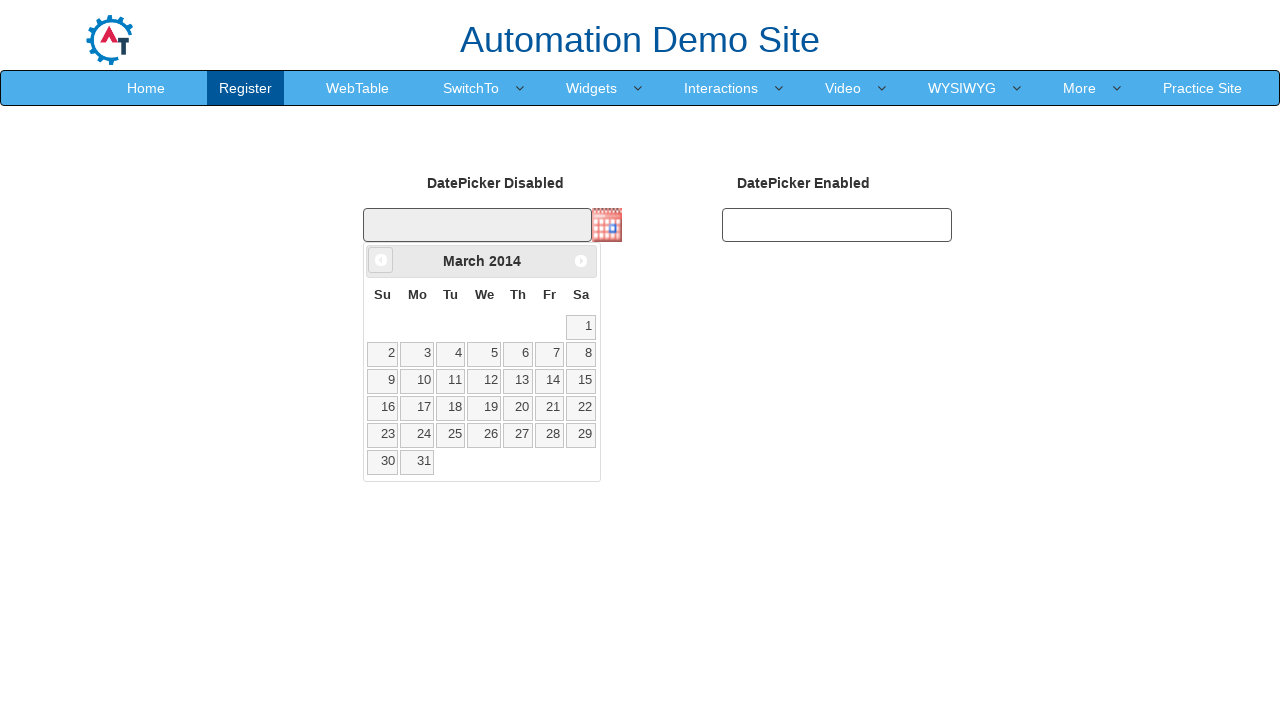

Clicked Prev button to navigate backwards (currently at March 2014) at (381, 260) on xpath=//span[text()='Prev']
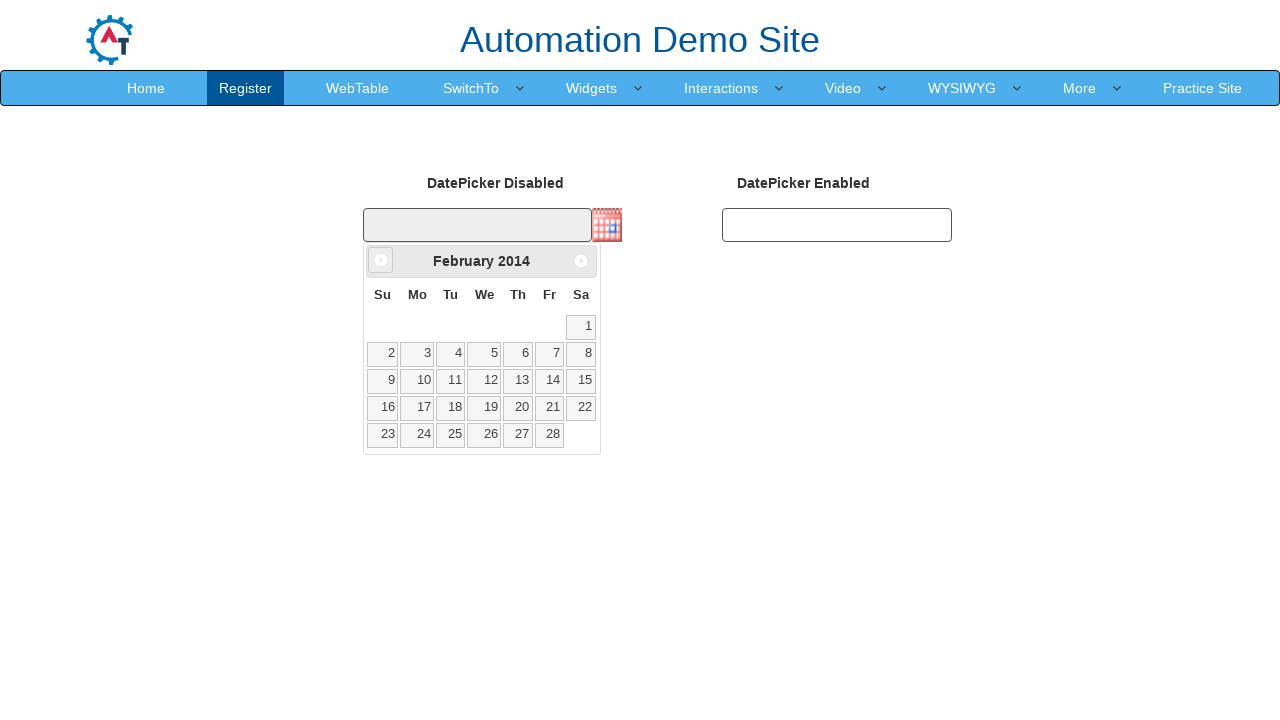

Updated current month value
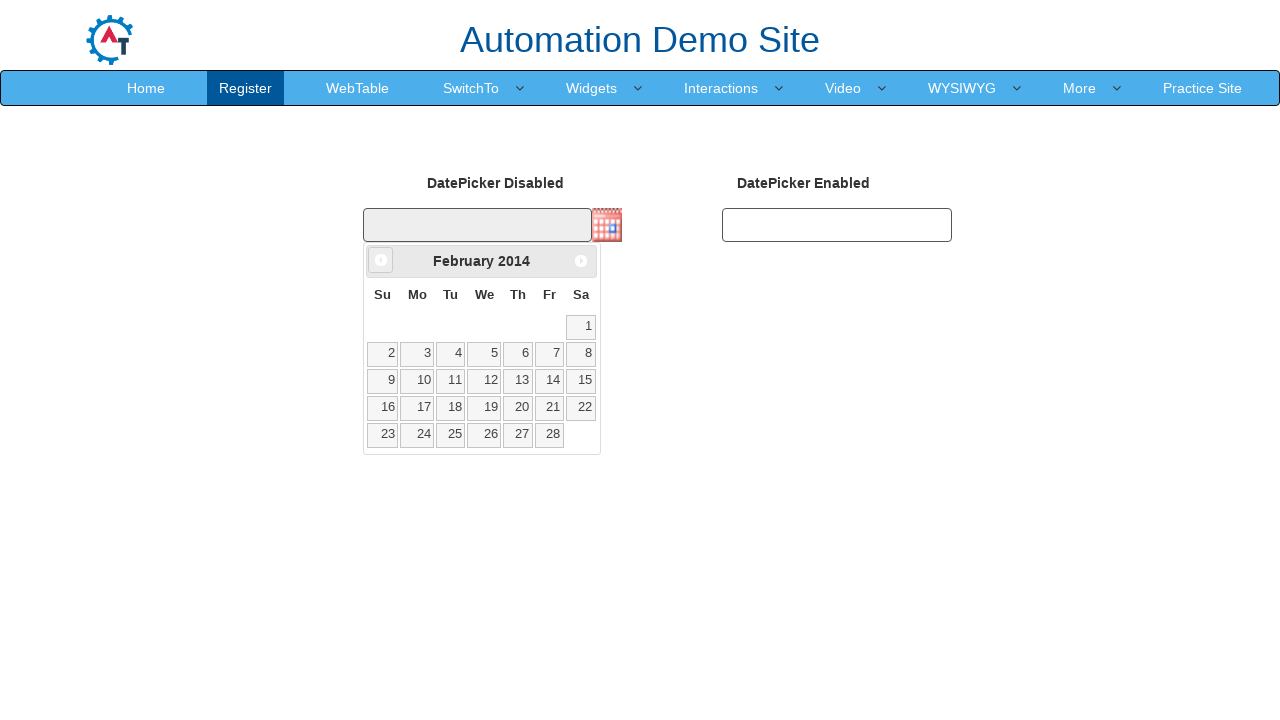

Updated current year value
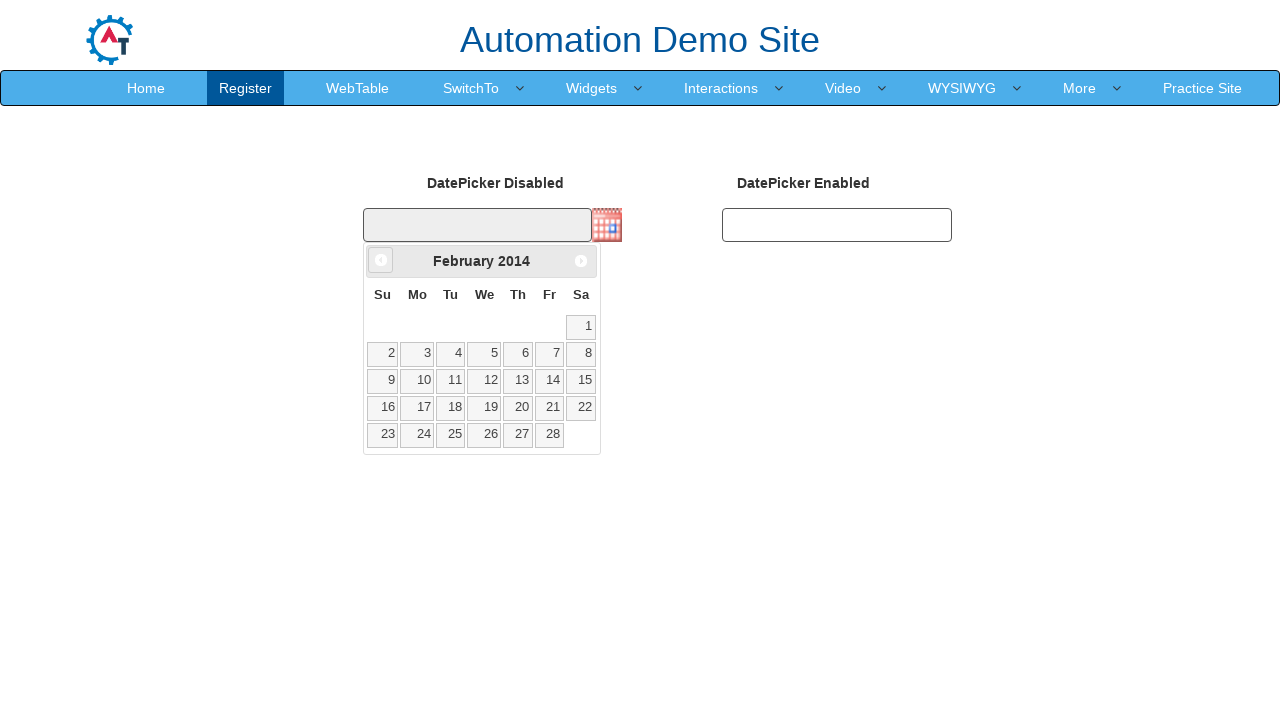

Clicked Prev button to navigate backwards (currently at February 2014) at (381, 260) on xpath=//span[text()='Prev']
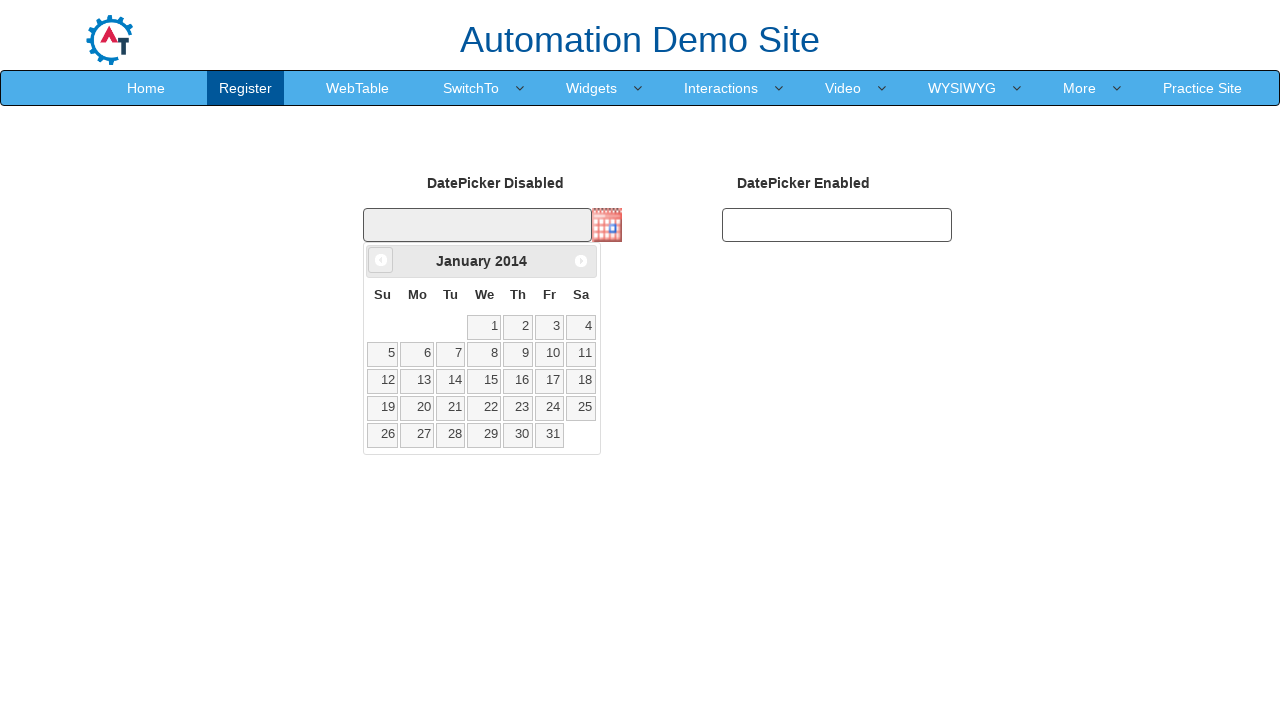

Updated current month value
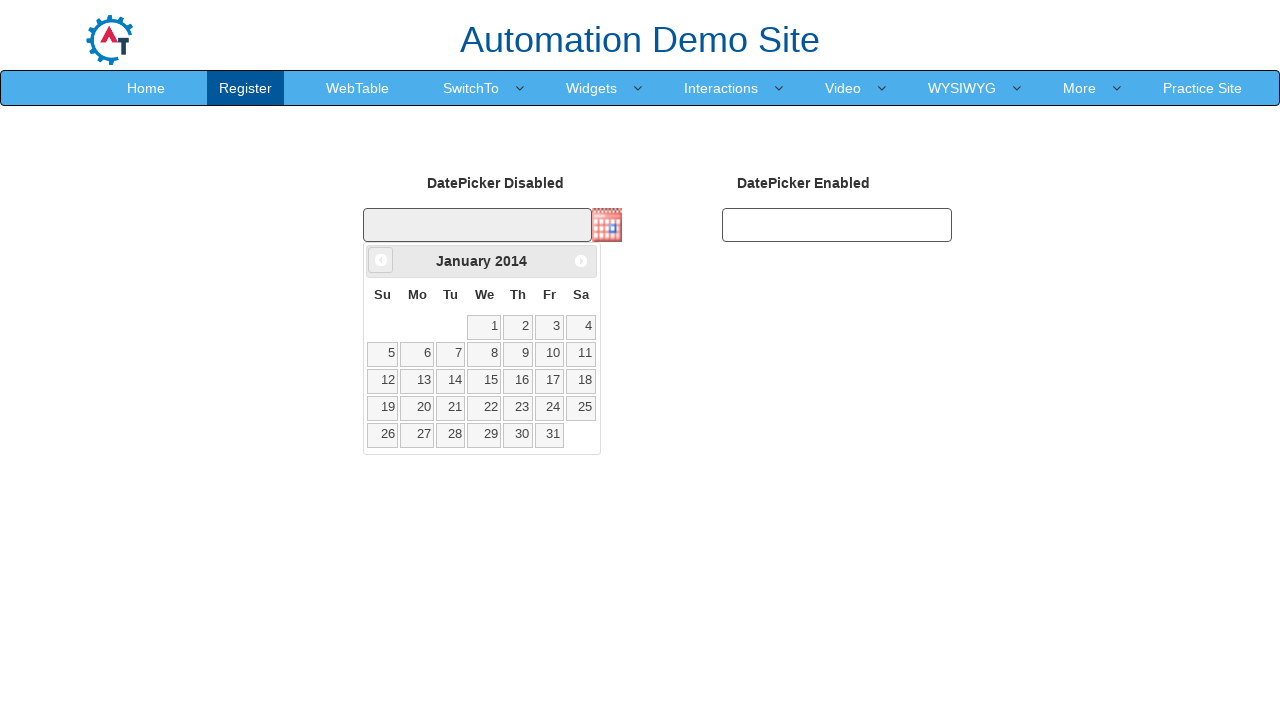

Updated current year value
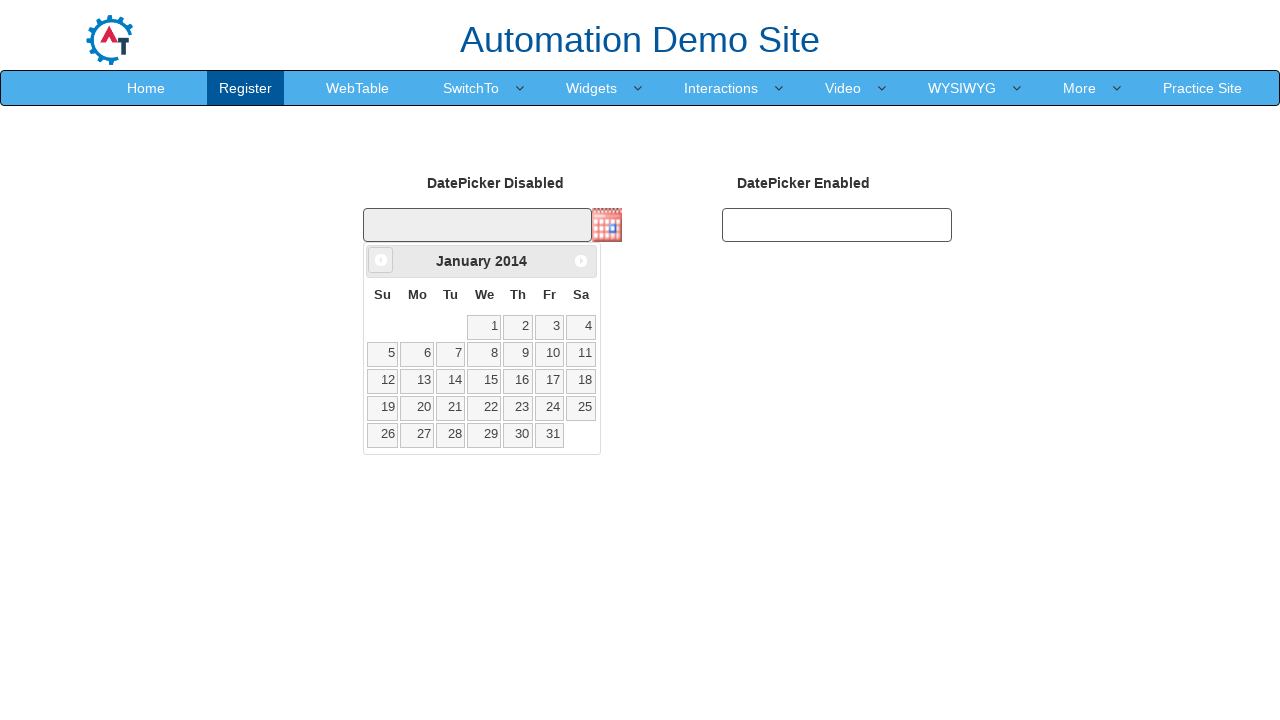

Clicked Prev button to navigate backwards (currently at January 2014) at (381, 260) on xpath=//span[text()='Prev']
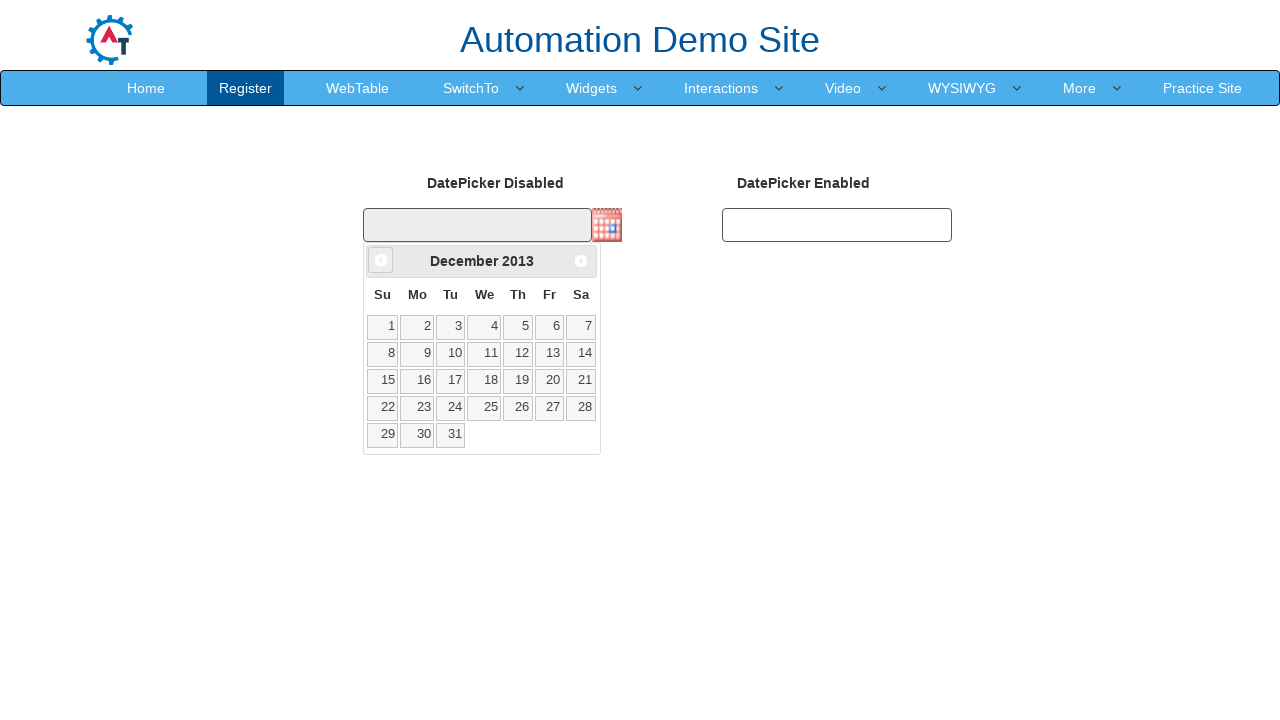

Updated current month value
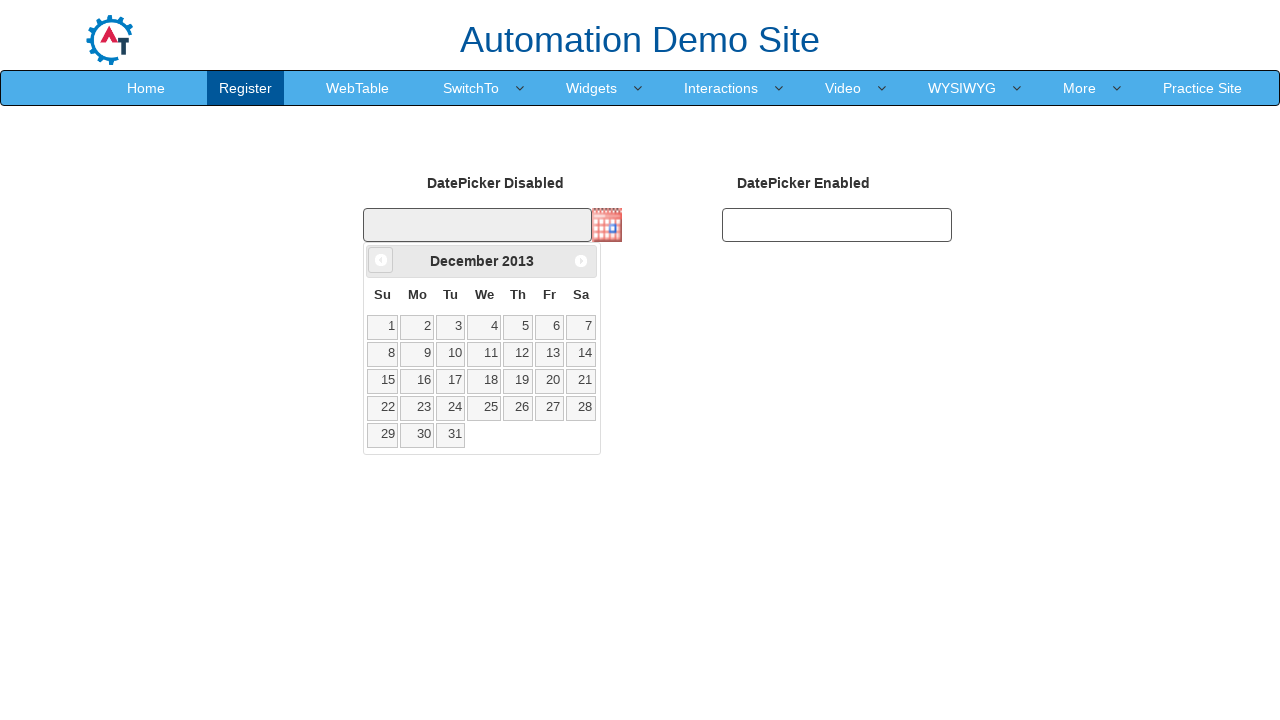

Updated current year value
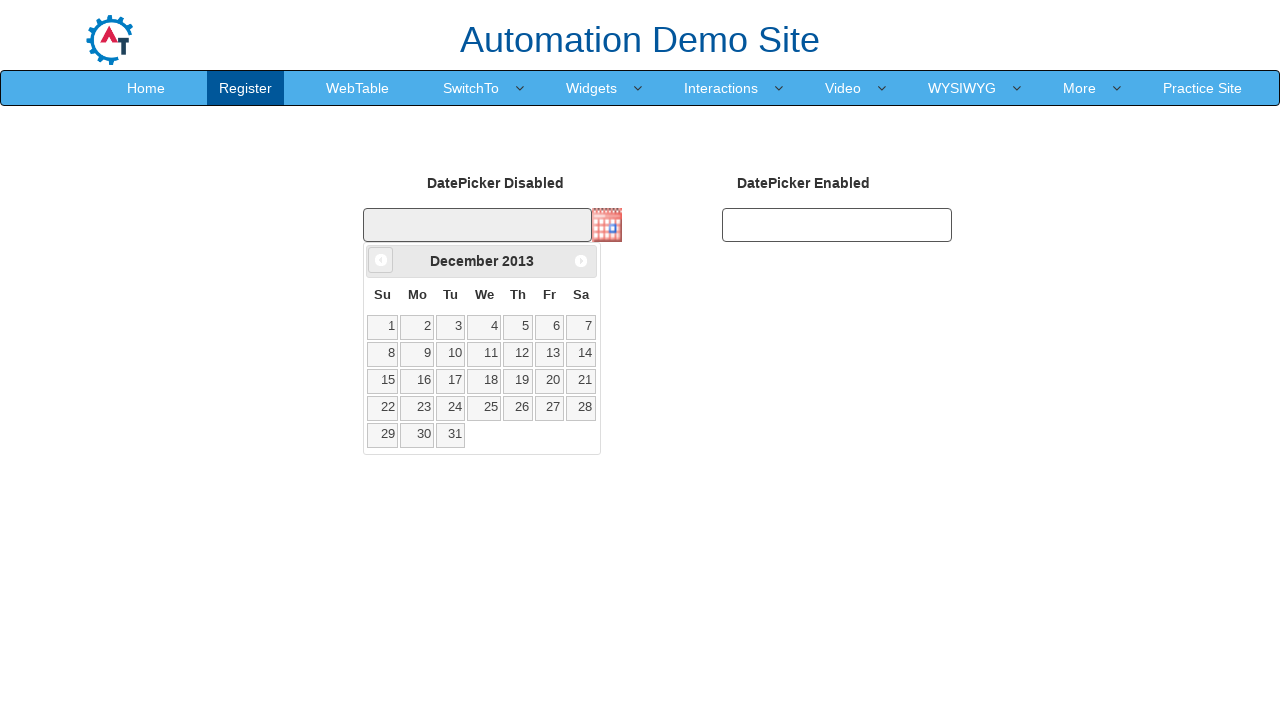

Clicked Prev button to navigate backwards (currently at December 2013) at (381, 260) on xpath=//span[text()='Prev']
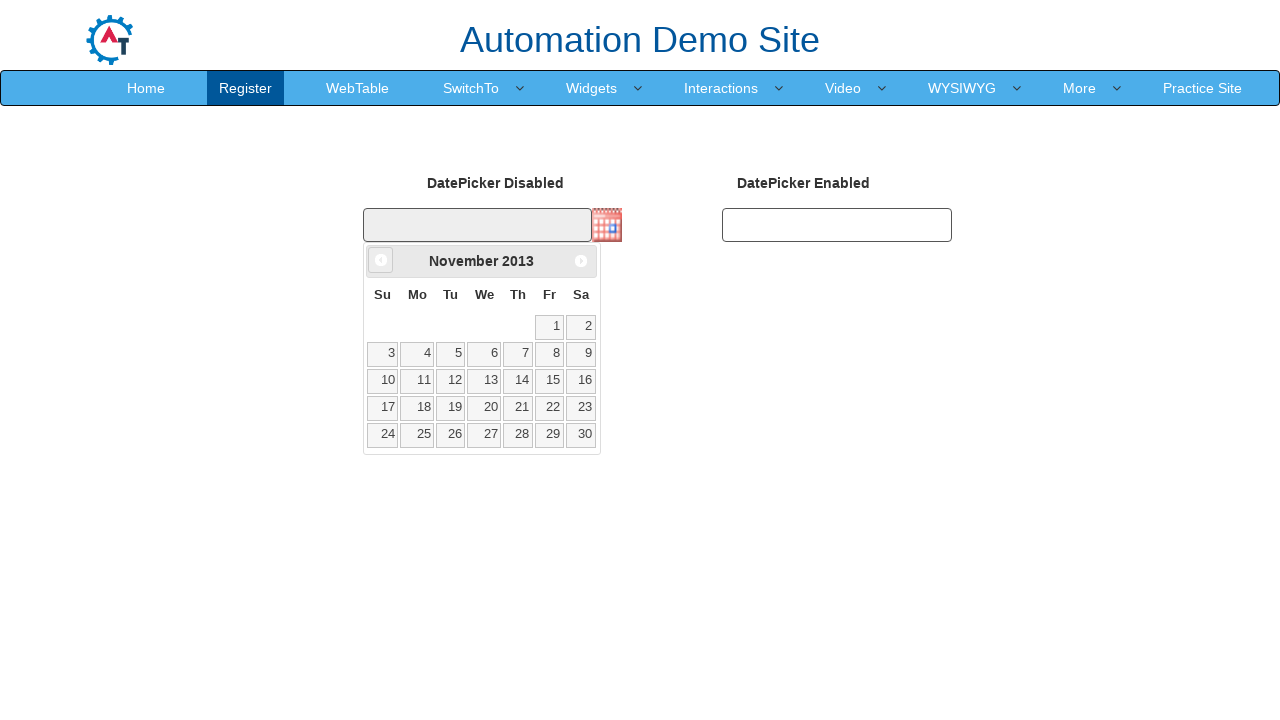

Updated current month value
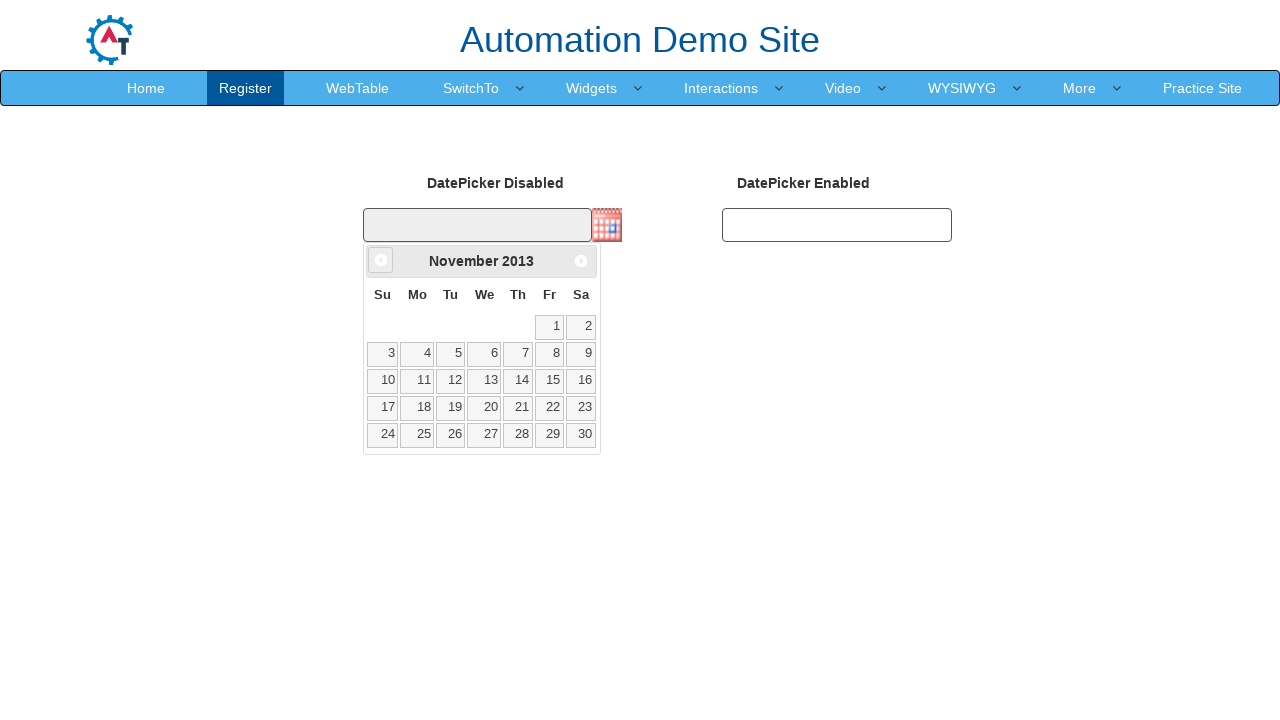

Updated current year value
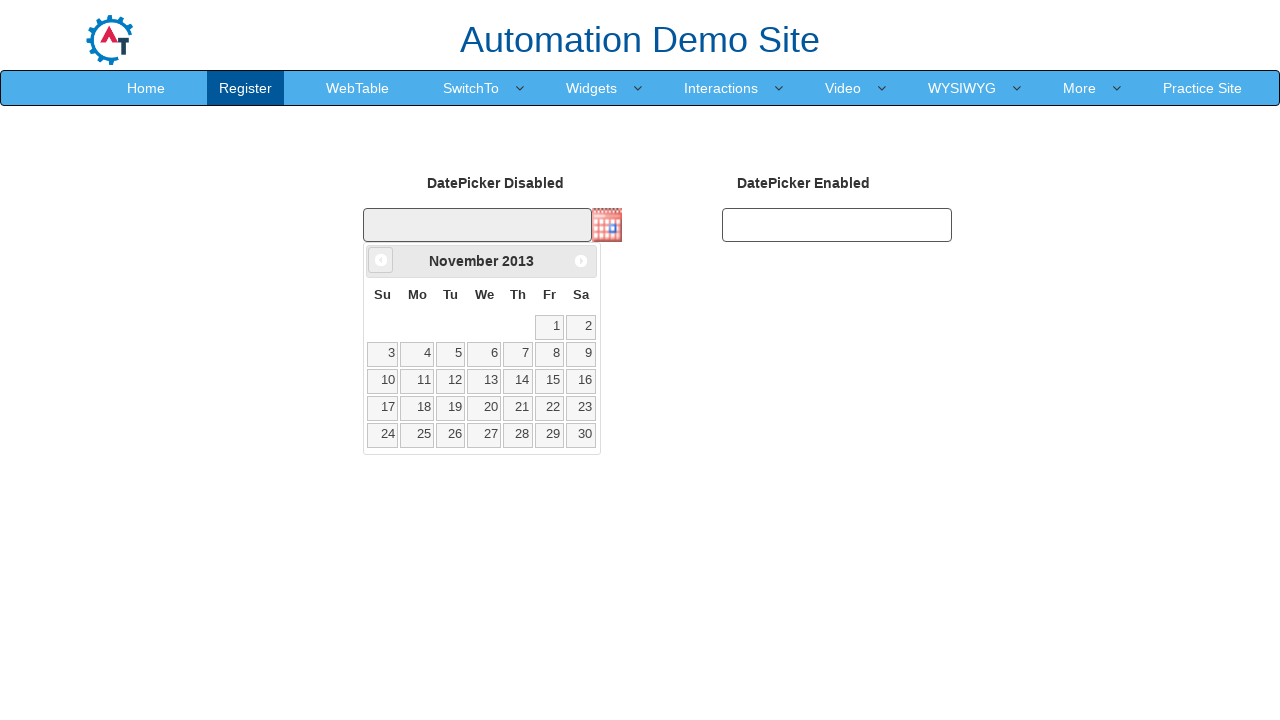

Clicked Prev button to navigate backwards (currently at November 2013) at (381, 260) on xpath=//span[text()='Prev']
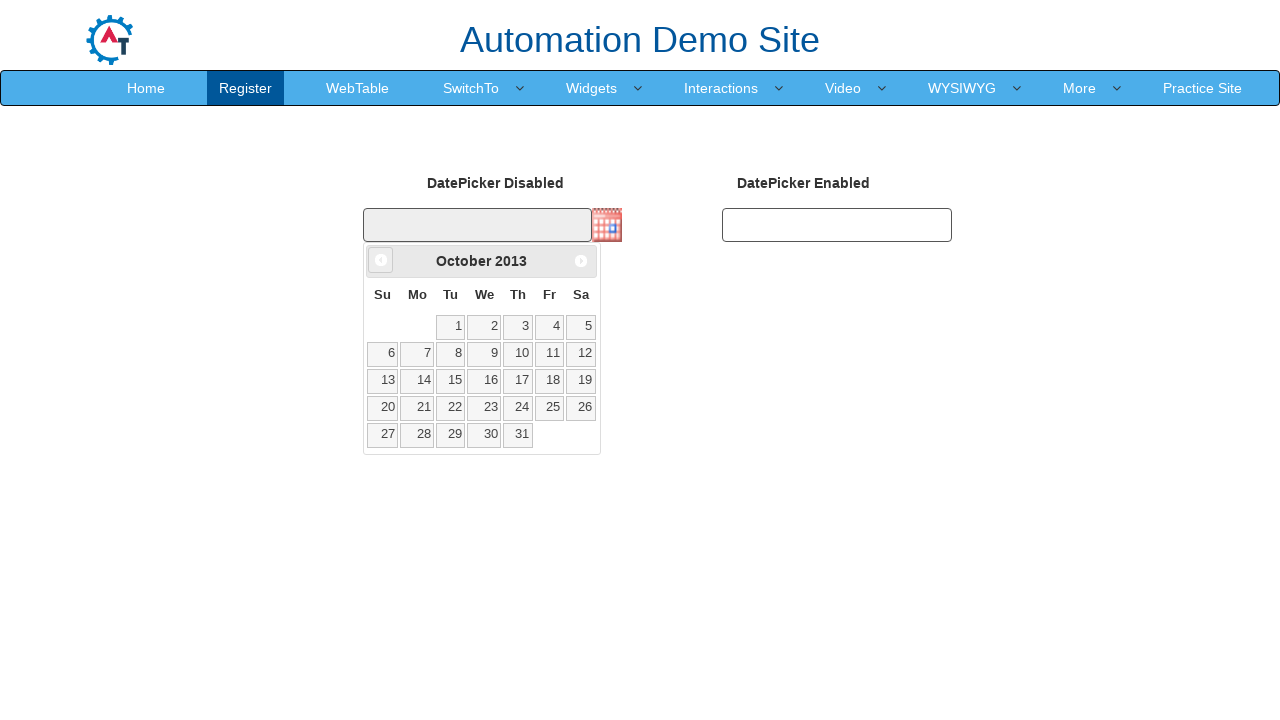

Updated current month value
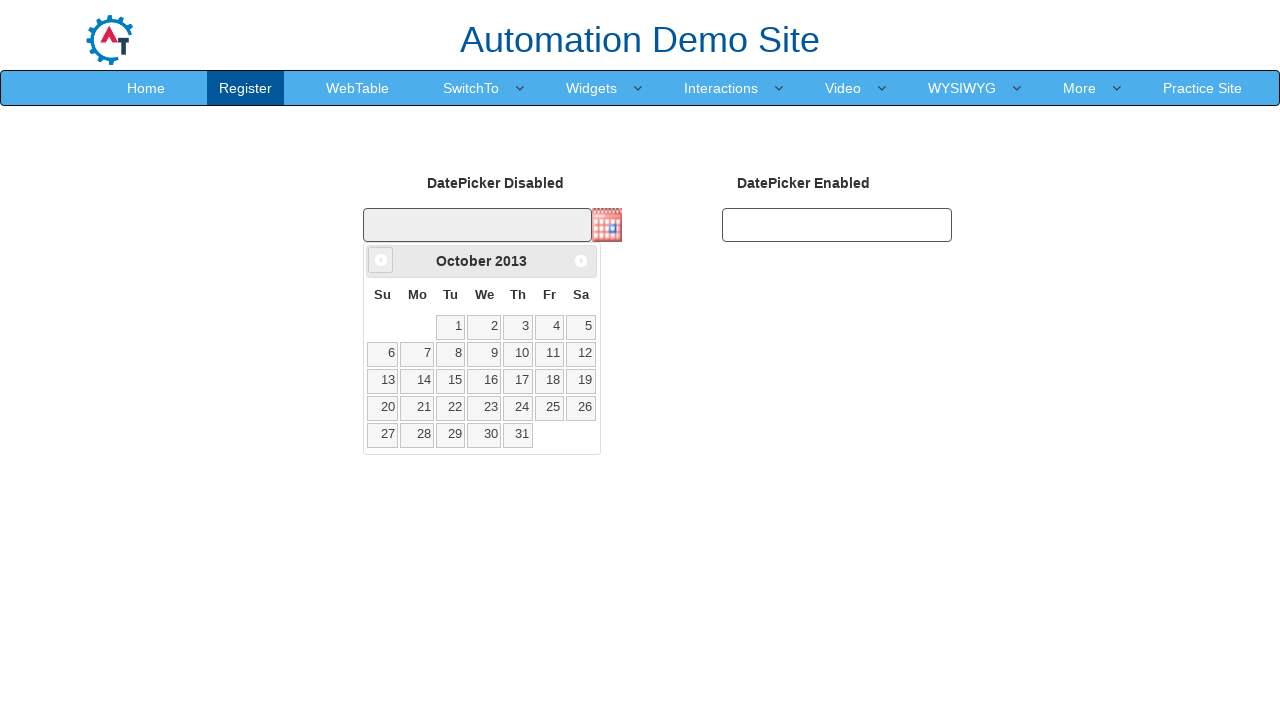

Updated current year value
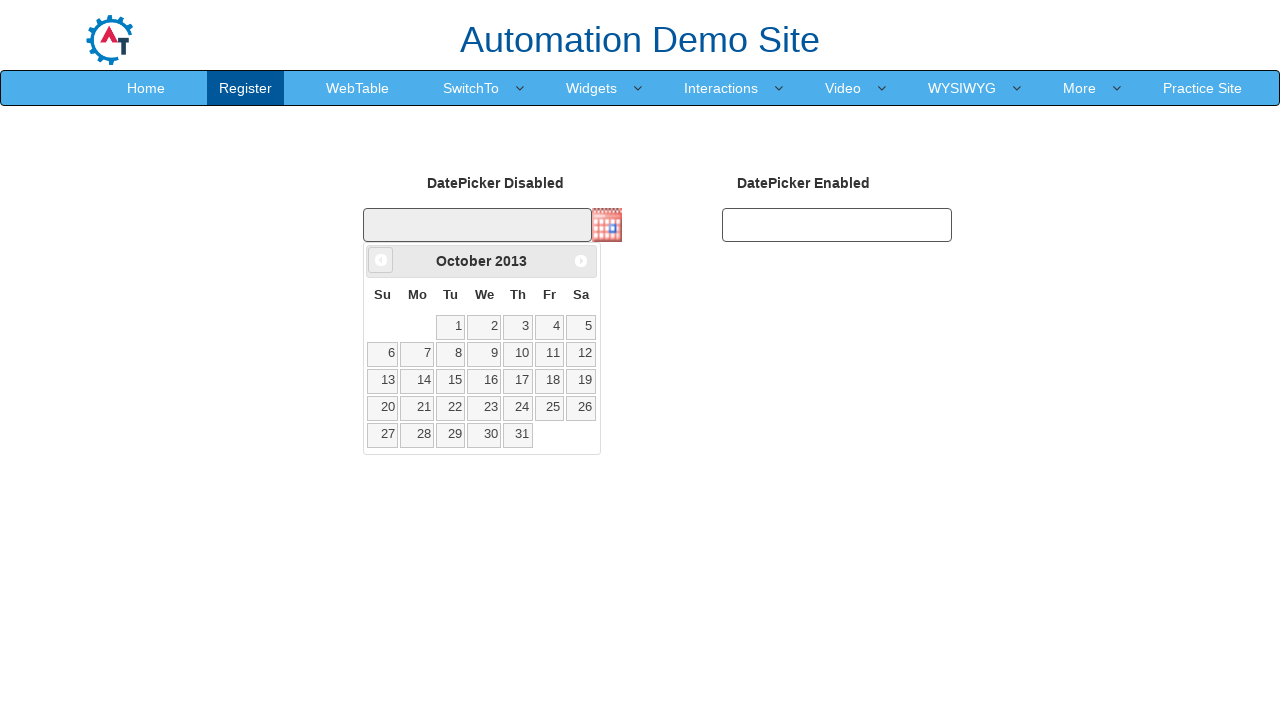

Clicked Prev button to navigate backwards (currently at October 2013) at (381, 260) on xpath=//span[text()='Prev']
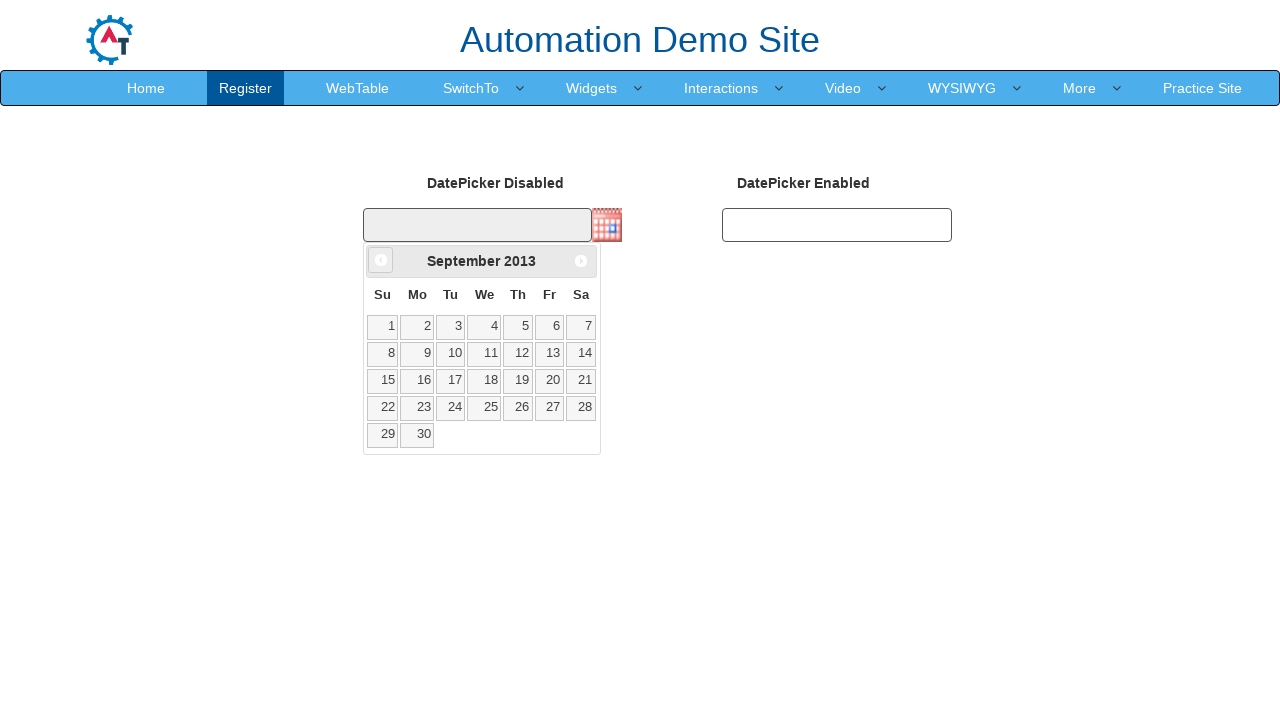

Updated current month value
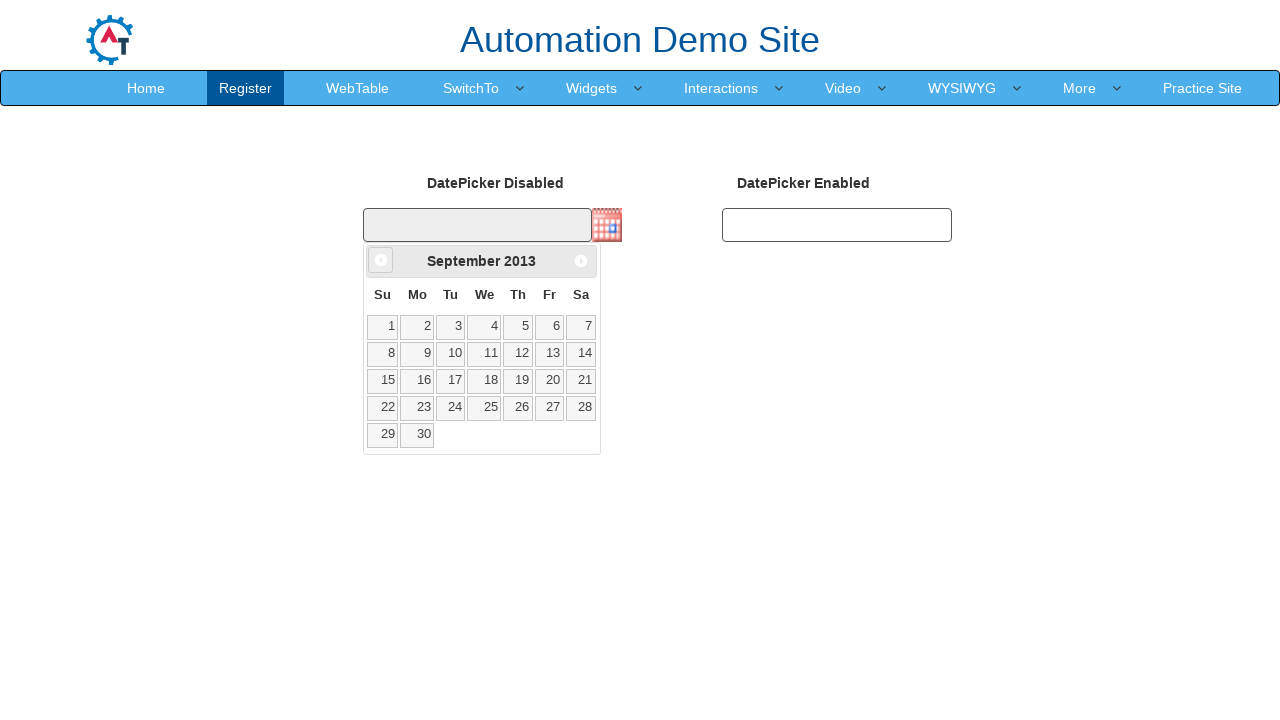

Updated current year value
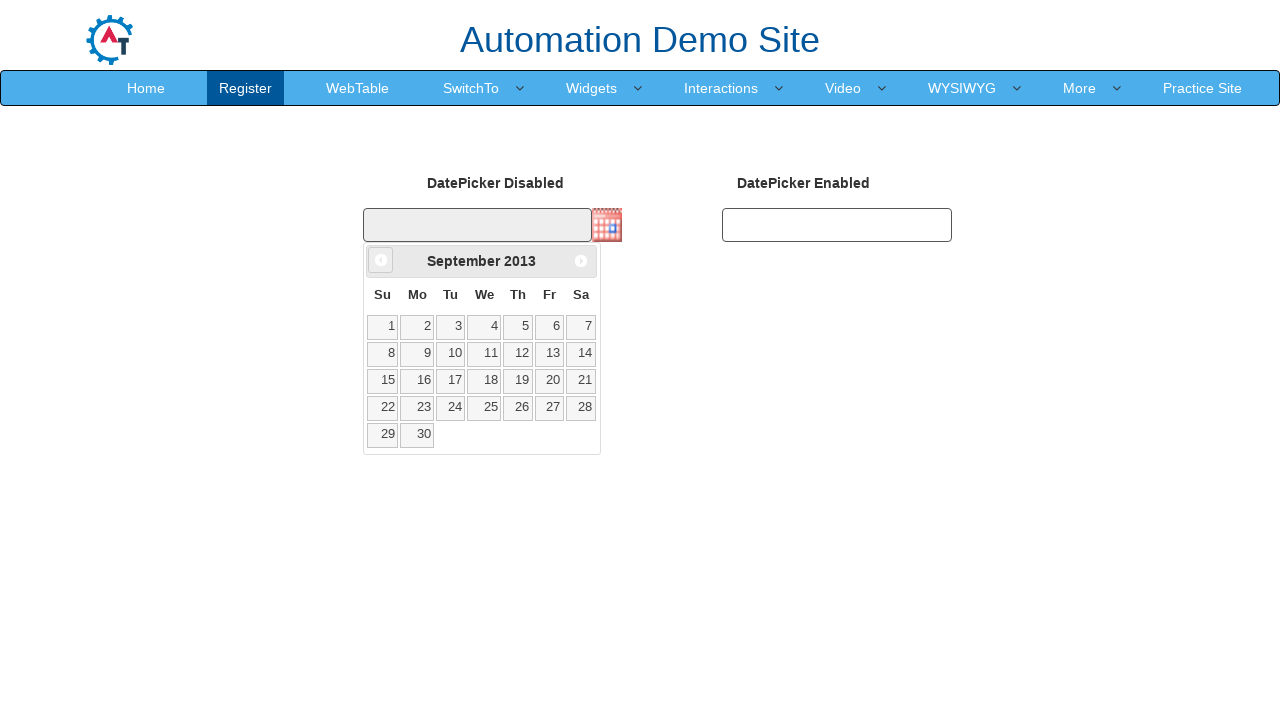

Clicked Prev button to navigate backwards (currently at September 2013) at (381, 260) on xpath=//span[text()='Prev']
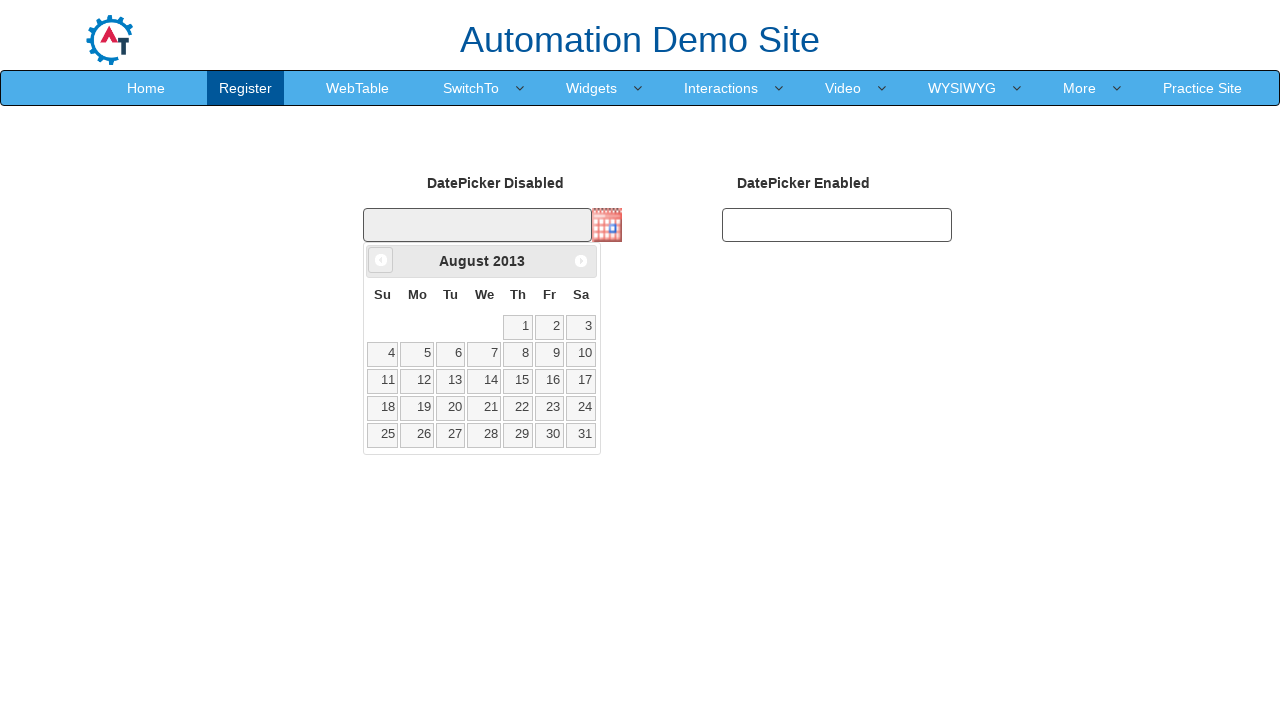

Updated current month value
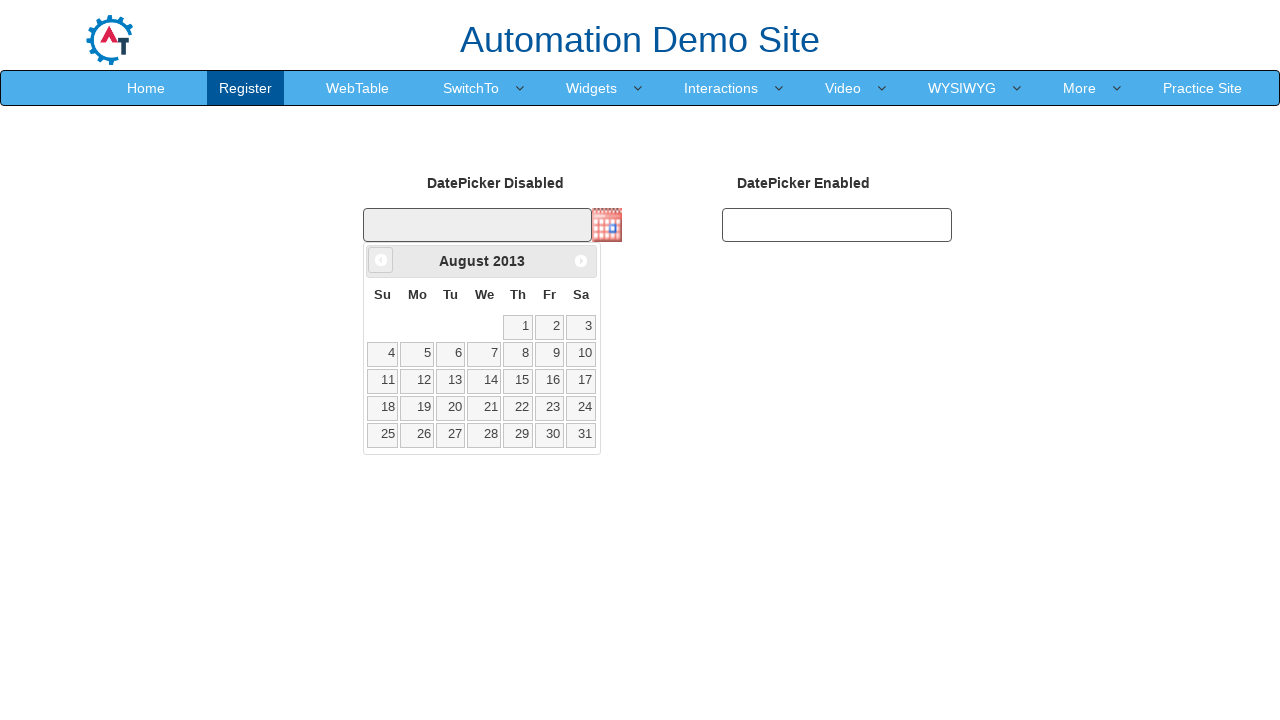

Updated current year value
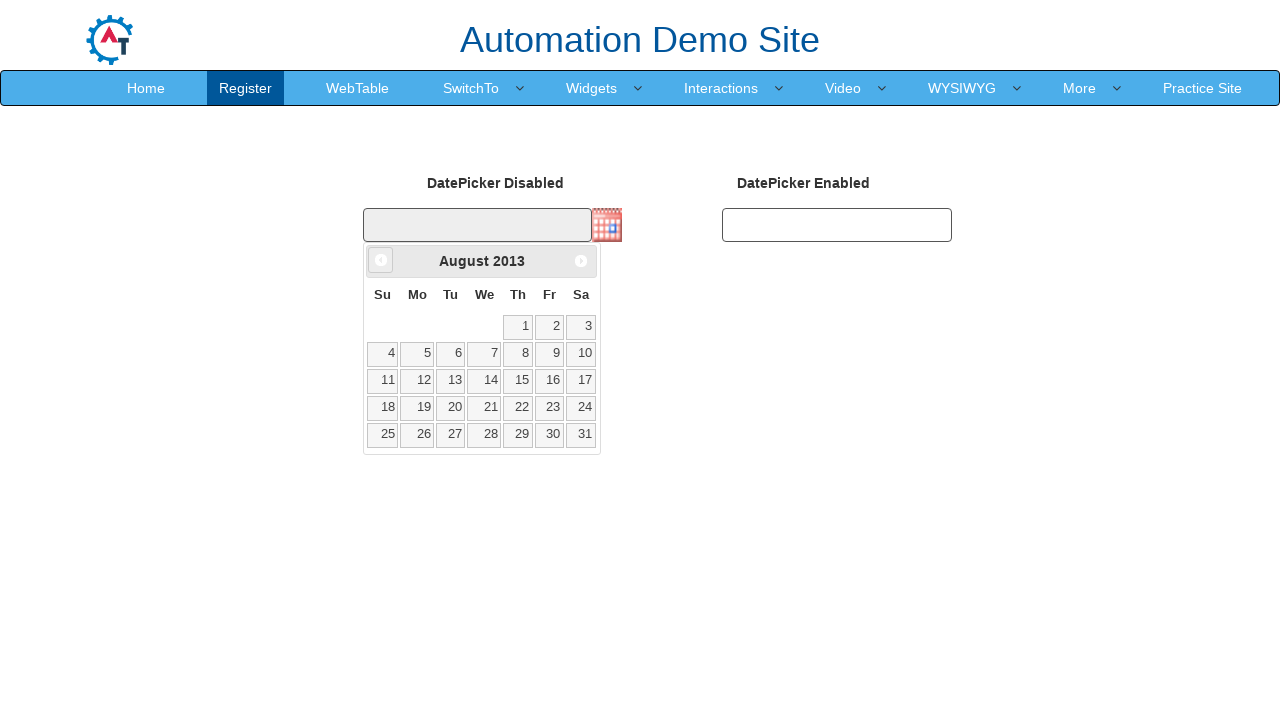

Clicked Prev button to navigate backwards (currently at August 2013) at (381, 260) on xpath=//span[text()='Prev']
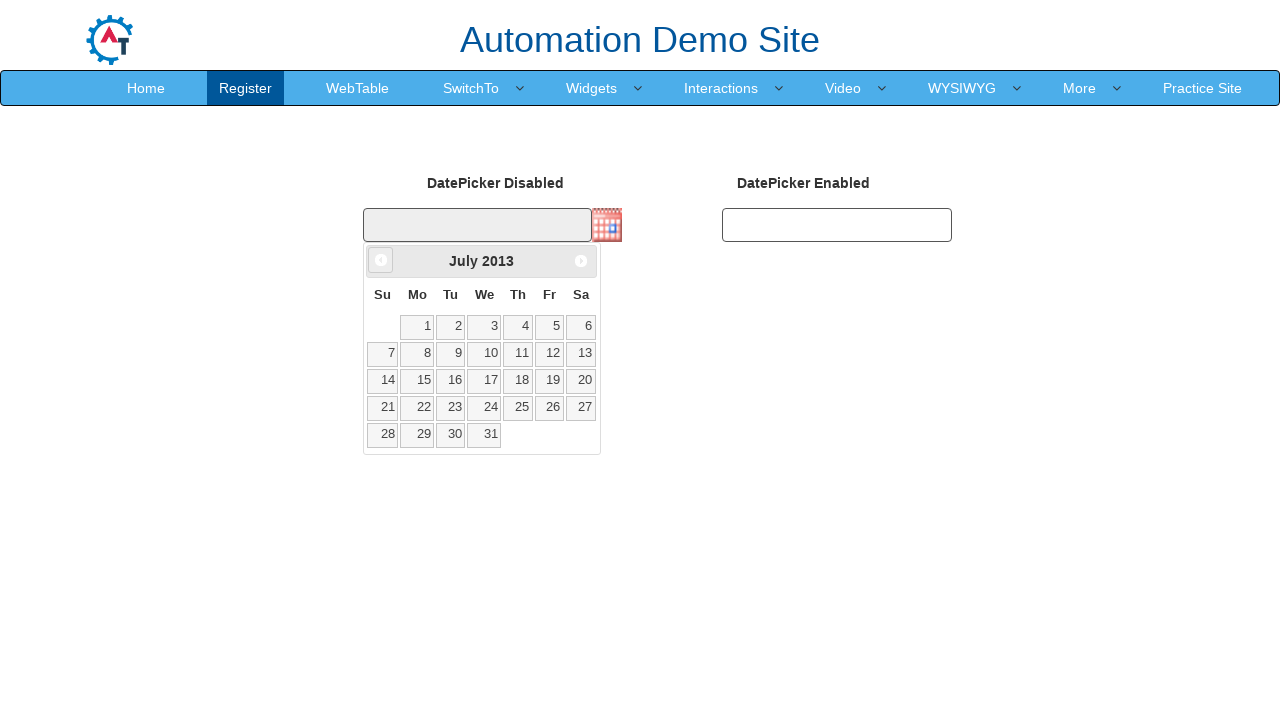

Updated current month value
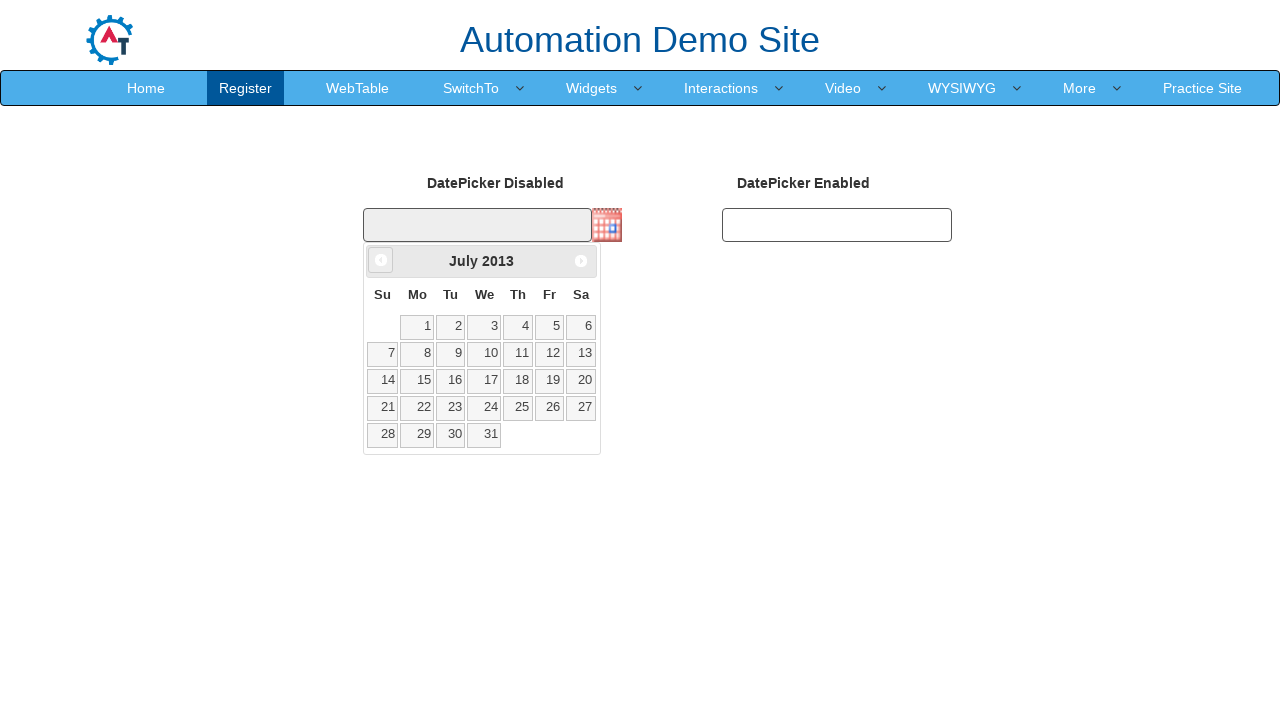

Updated current year value
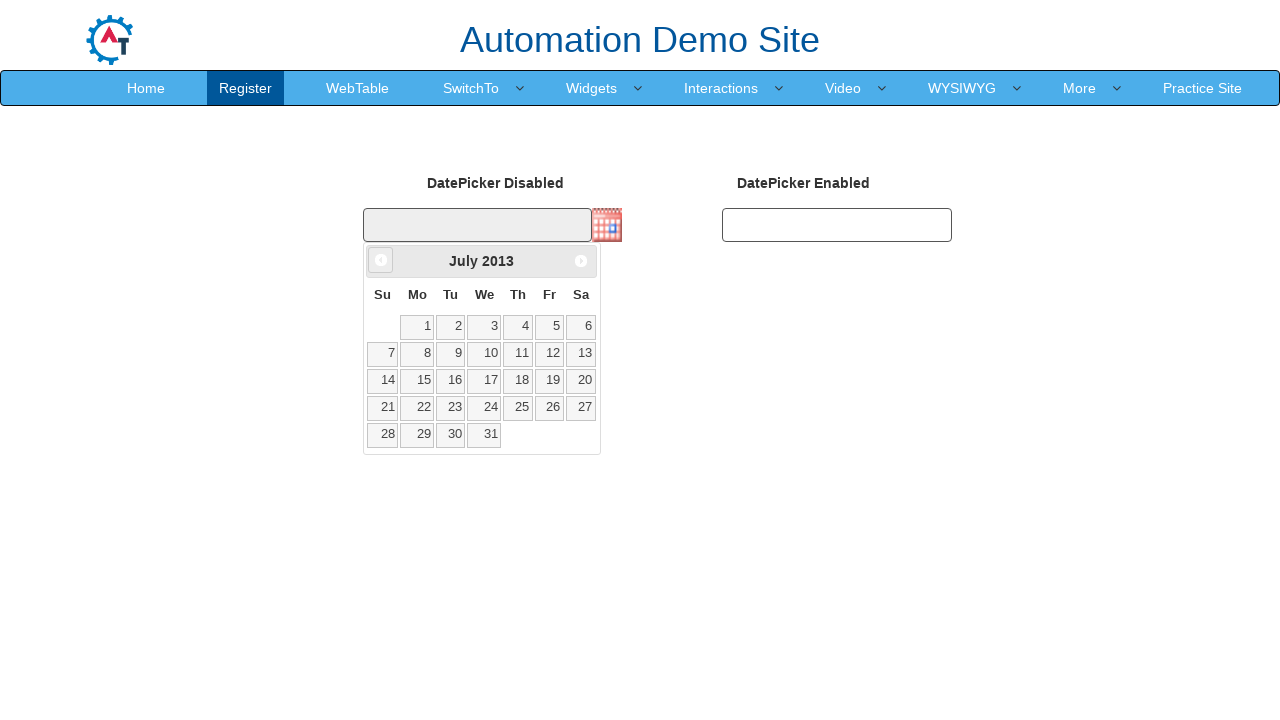

Clicked Prev button to navigate backwards (currently at July 2013) at (381, 260) on xpath=//span[text()='Prev']
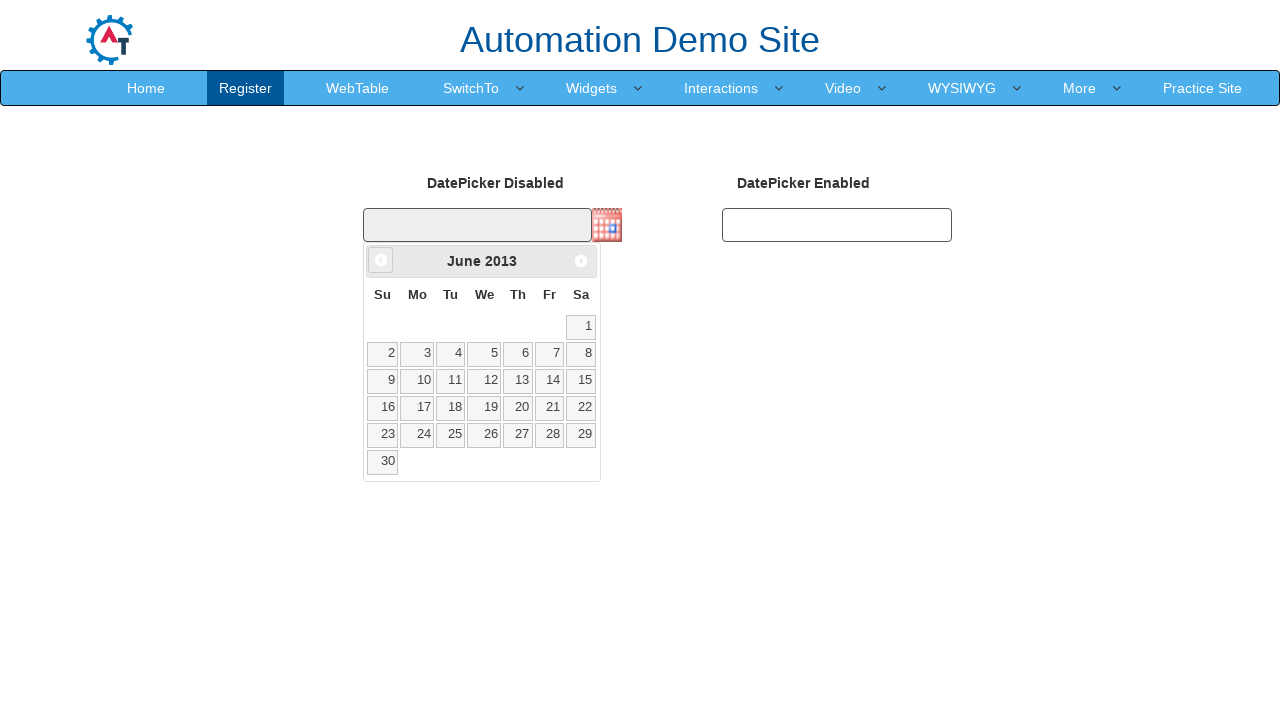

Updated current month value
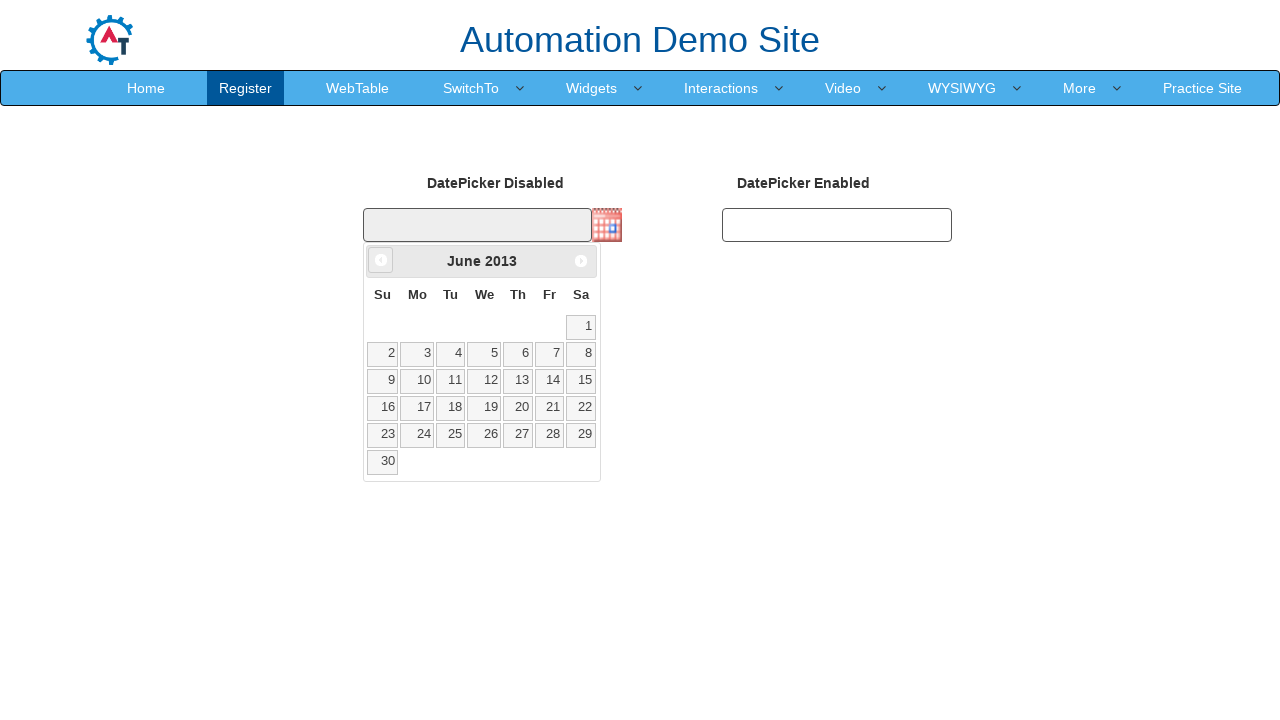

Updated current year value
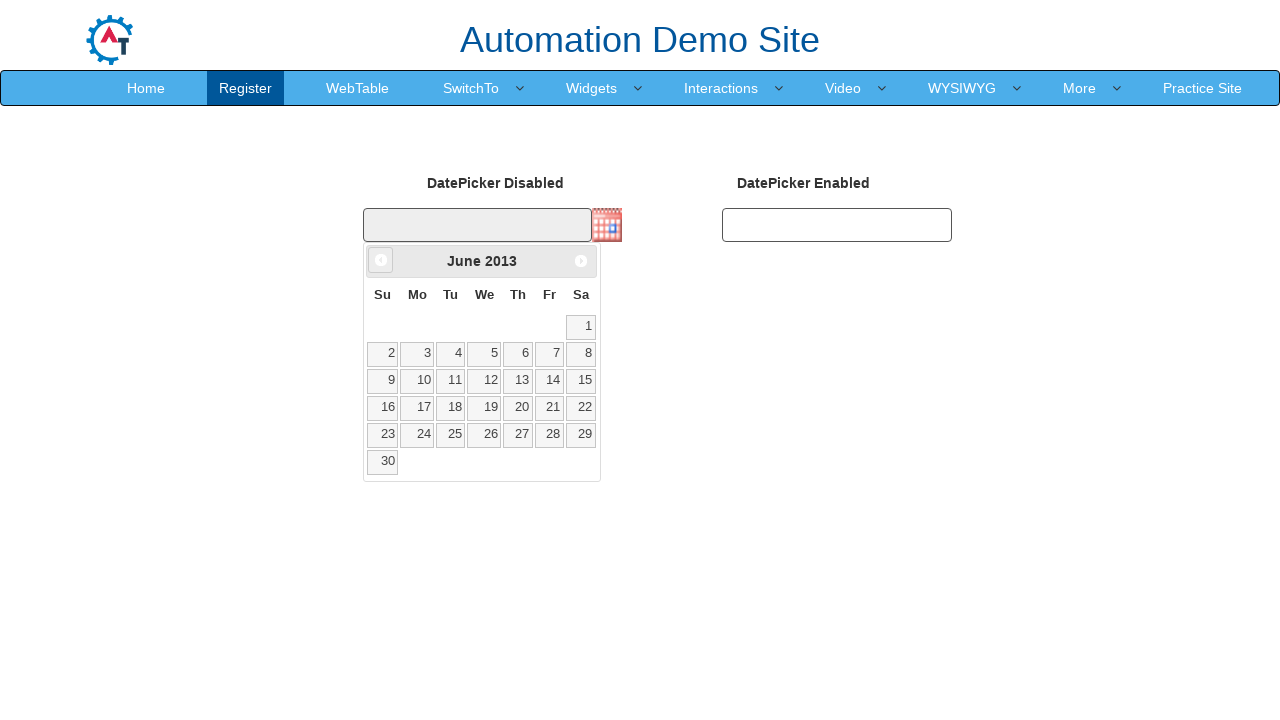

Clicked Prev button to navigate backwards (currently at June 2013) at (381, 260) on xpath=//span[text()='Prev']
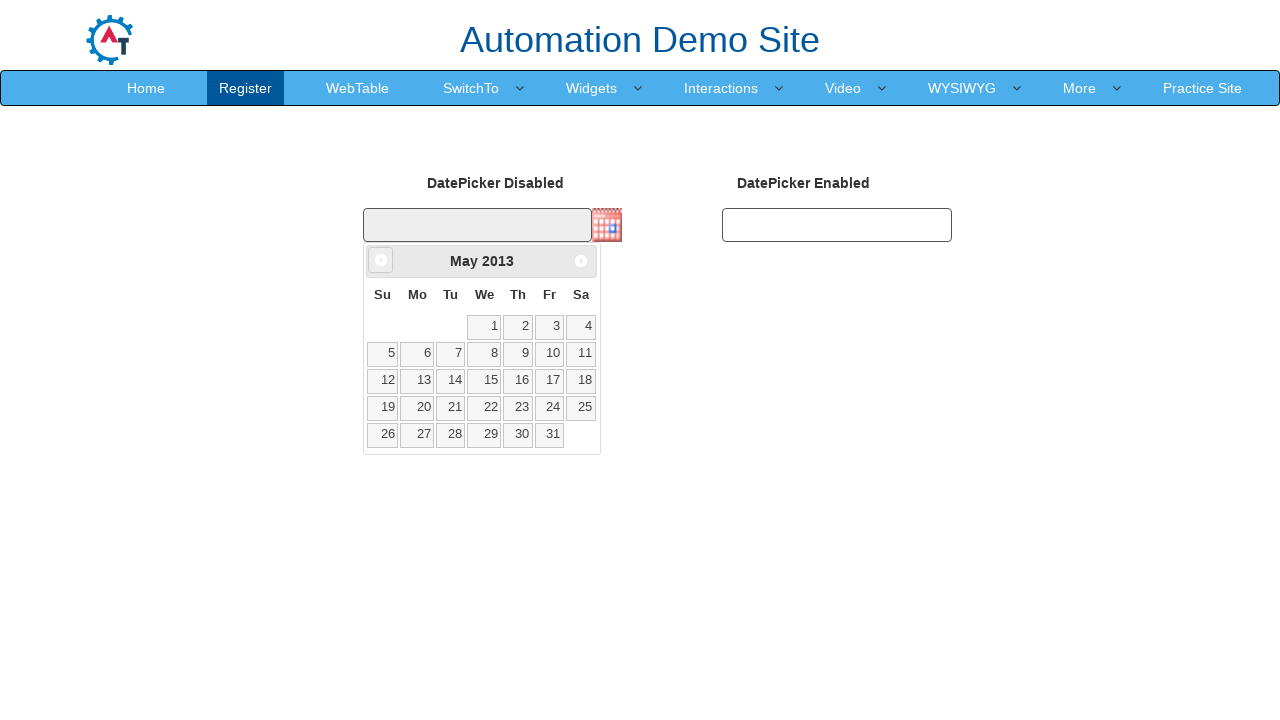

Updated current month value
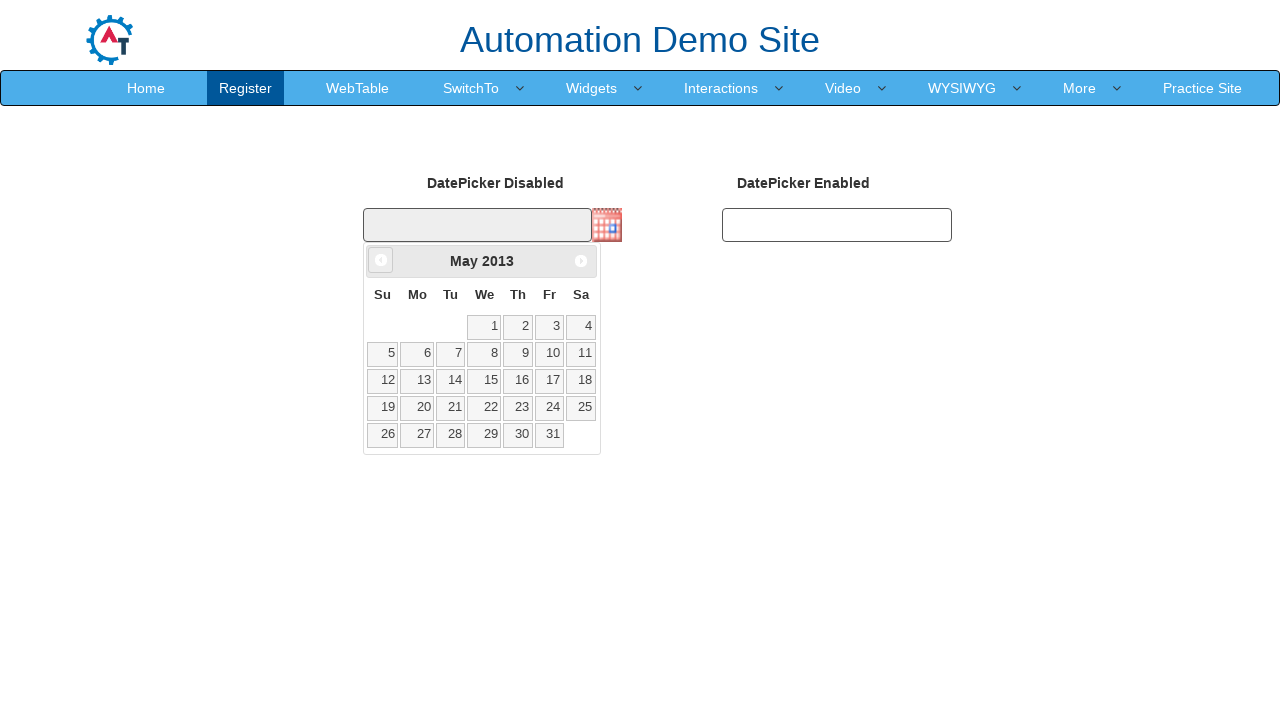

Updated current year value
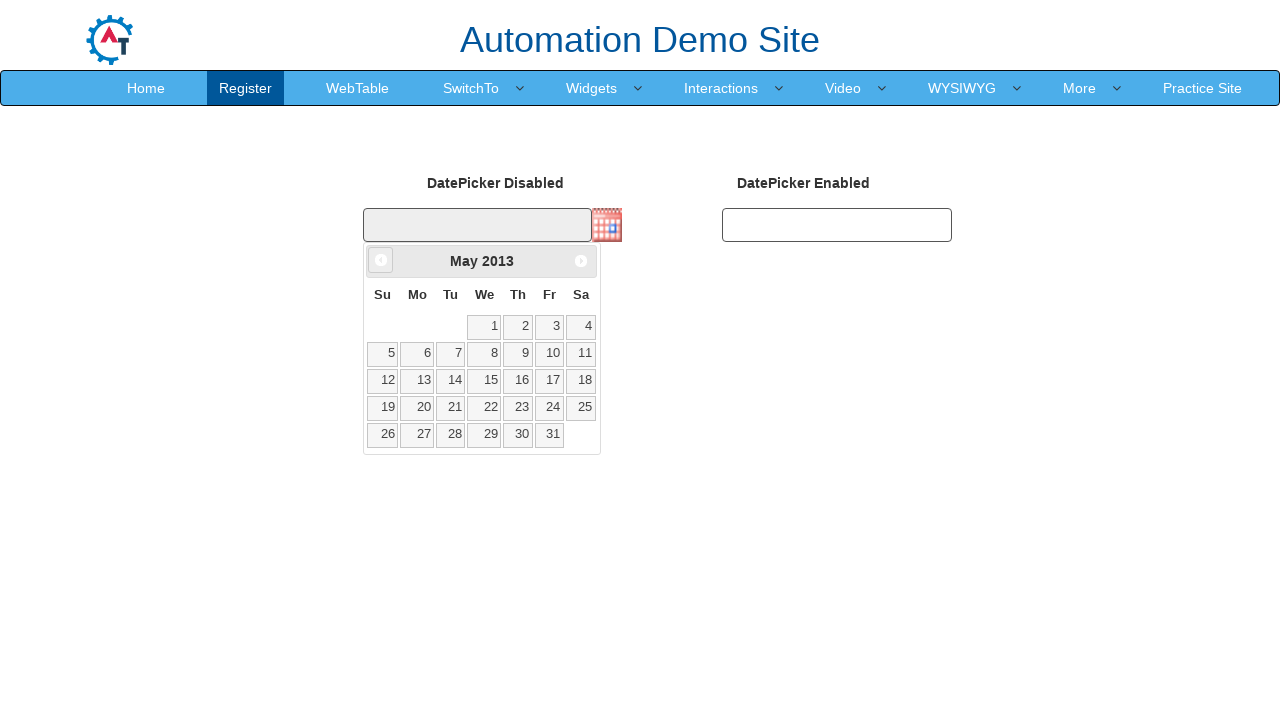

Clicked Prev button to navigate backwards (currently at May 2013) at (381, 260) on xpath=//span[text()='Prev']
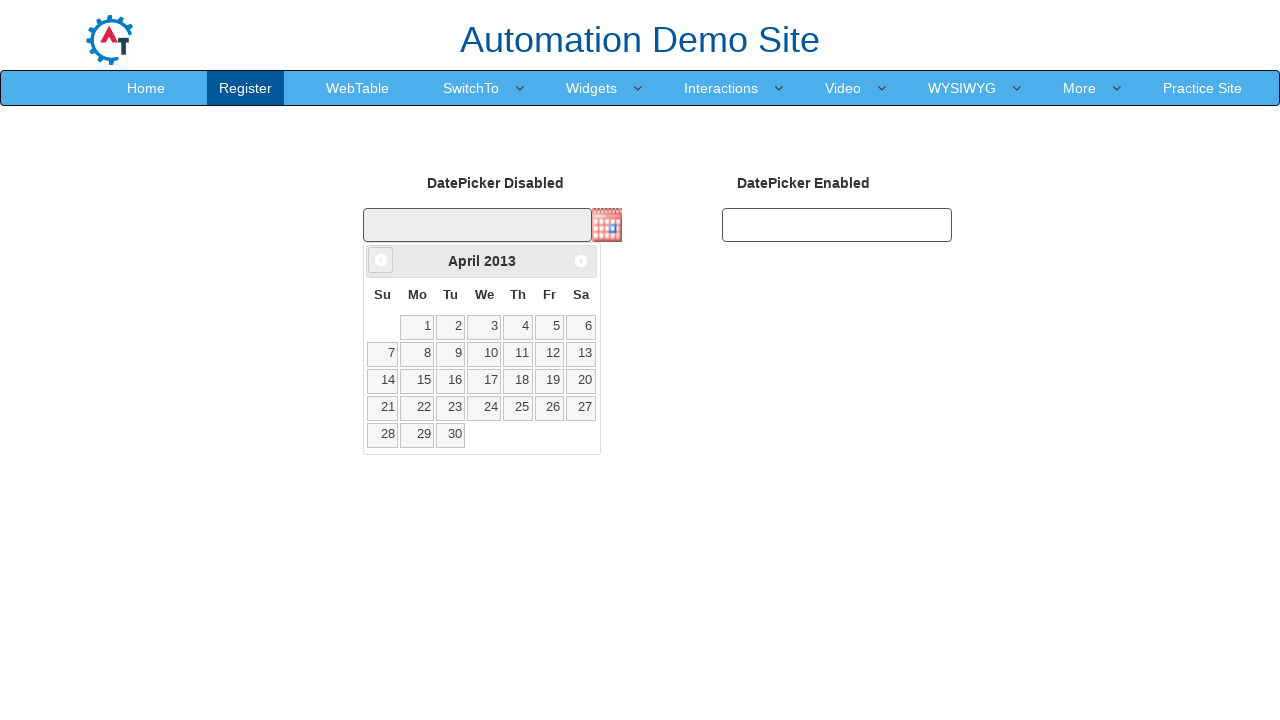

Updated current month value
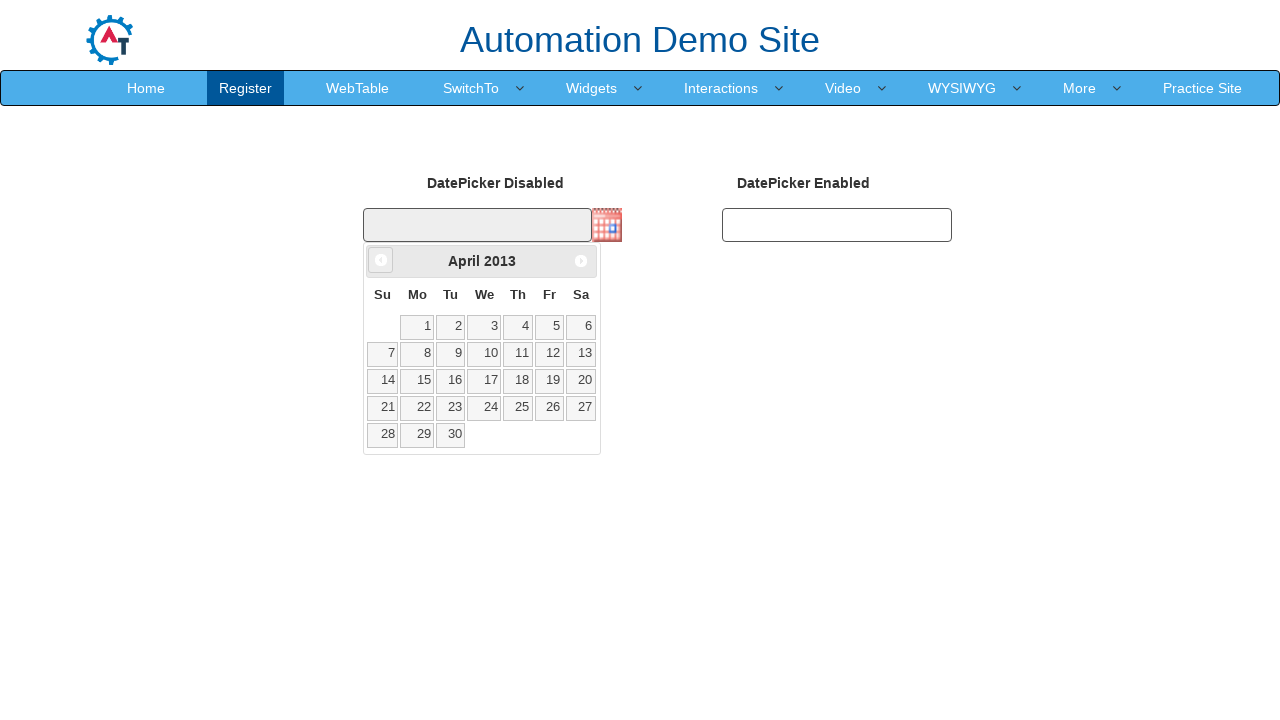

Updated current year value
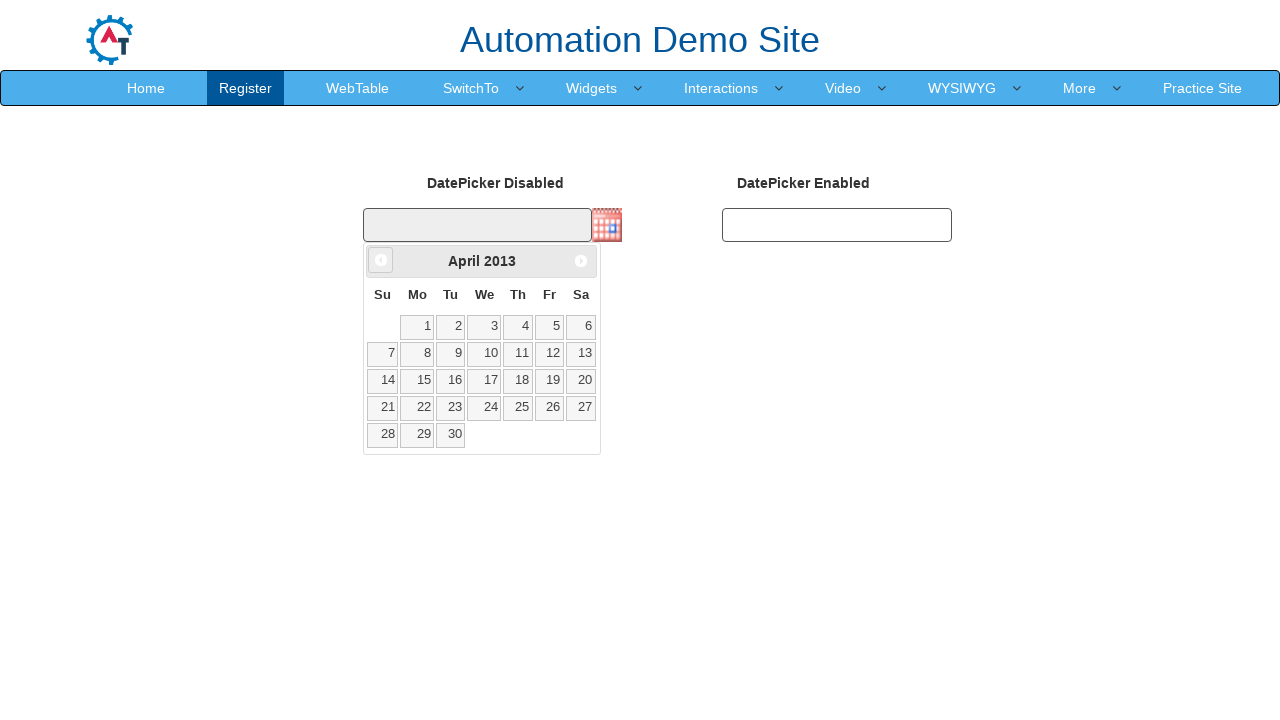

Clicked Prev button to navigate backwards (currently at April 2013) at (381, 260) on xpath=//span[text()='Prev']
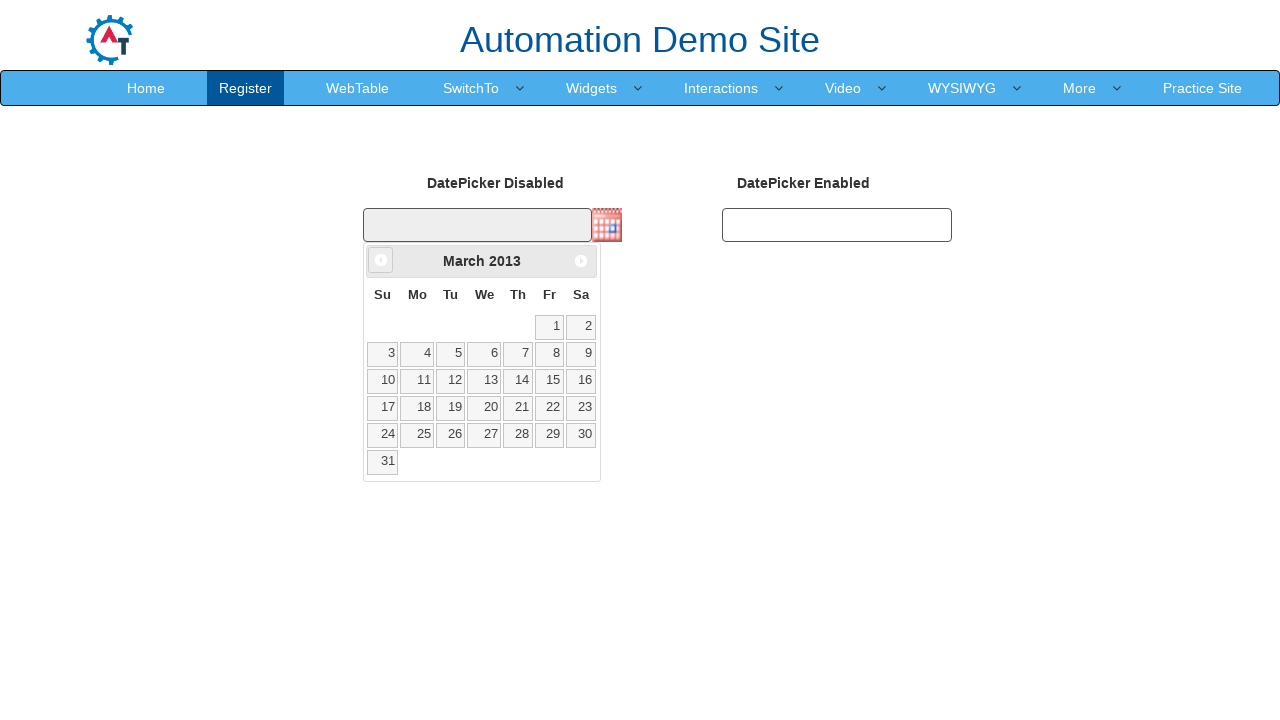

Updated current month value
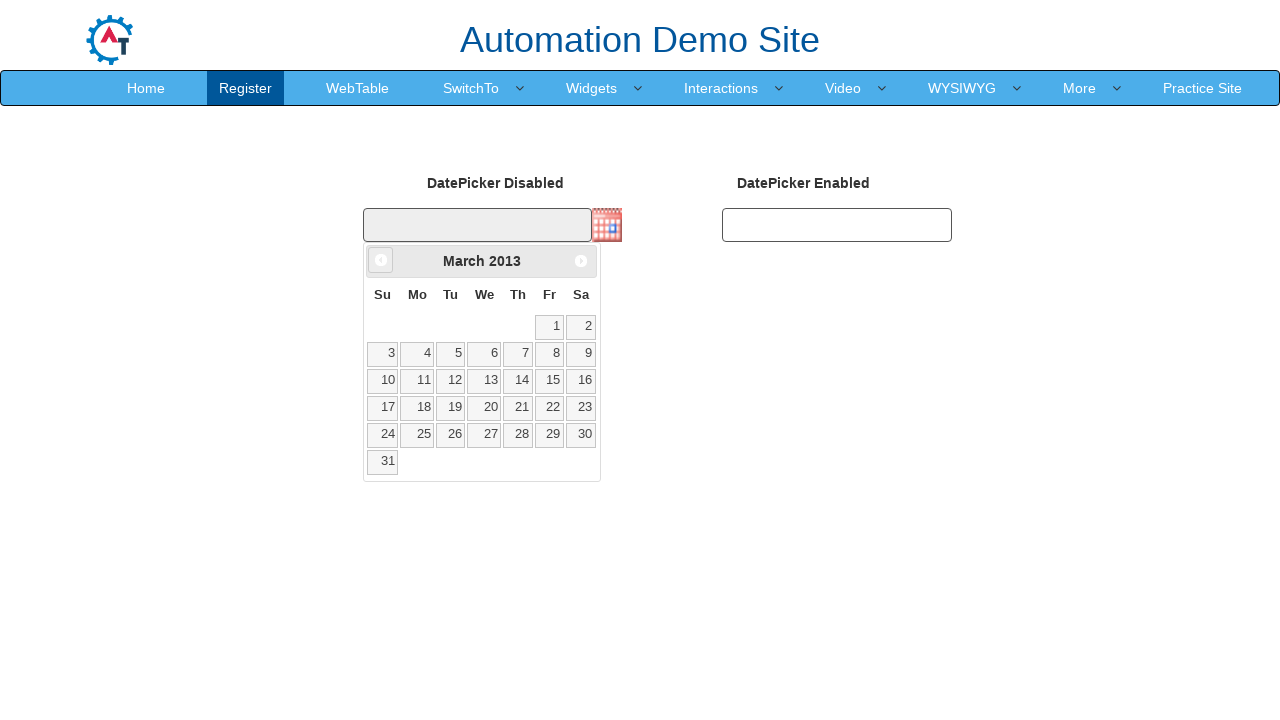

Updated current year value
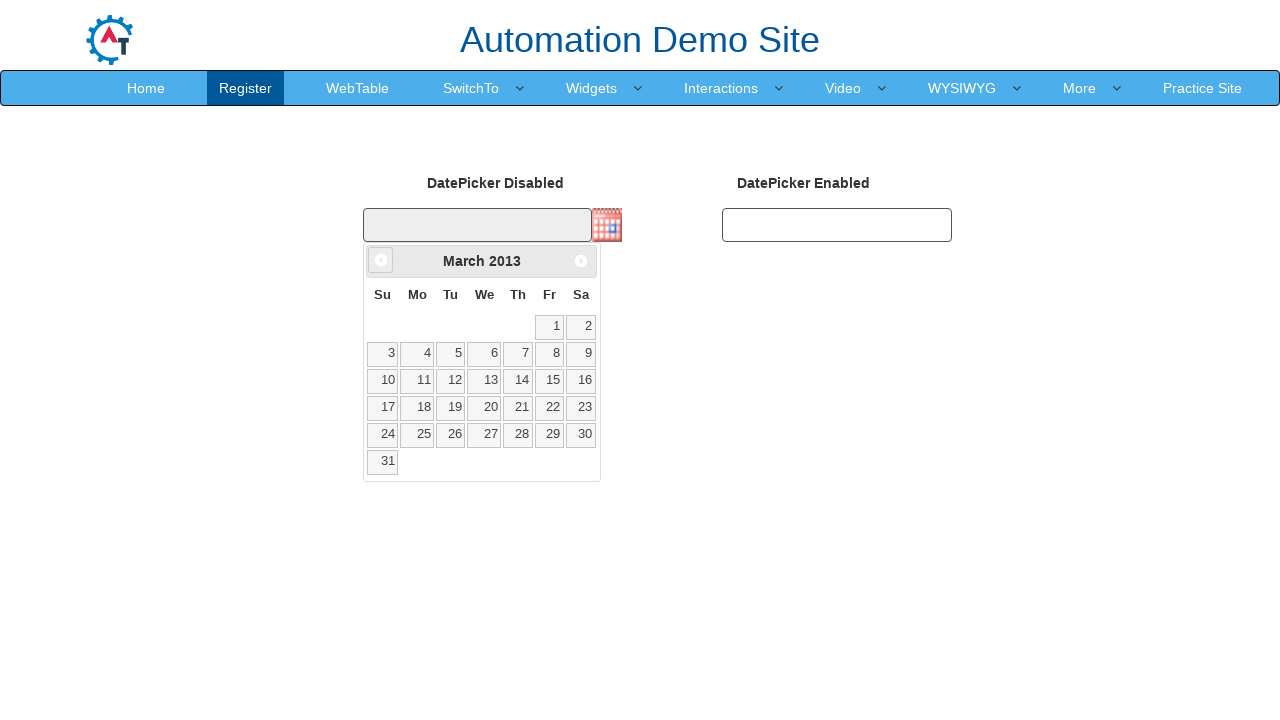

Clicked Prev button to navigate backwards (currently at March 2013) at (381, 260) on xpath=//span[text()='Prev']
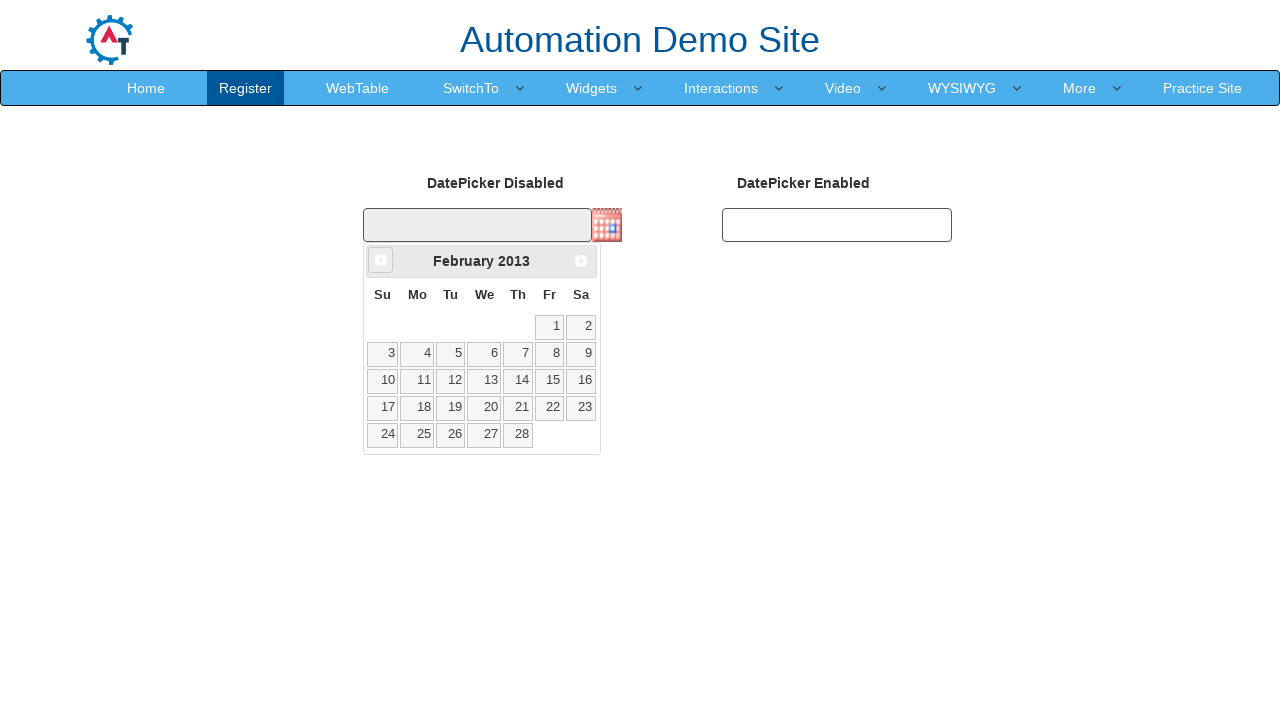

Updated current month value
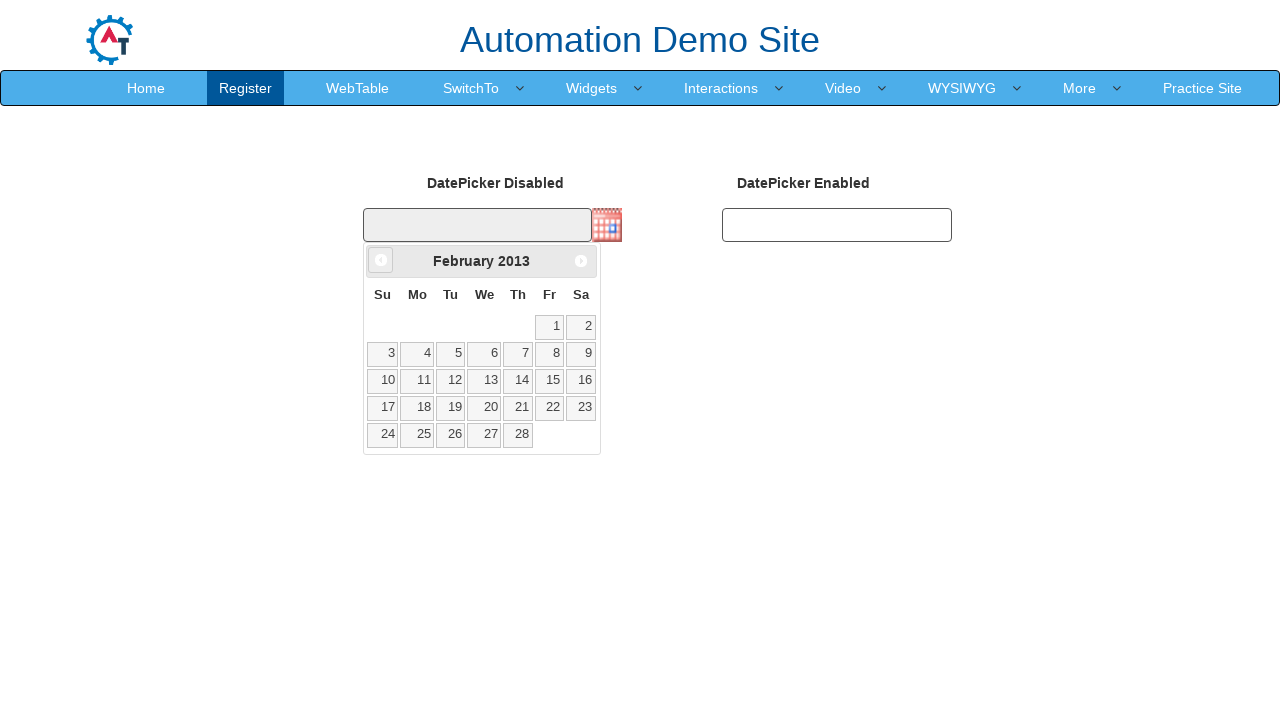

Updated current year value
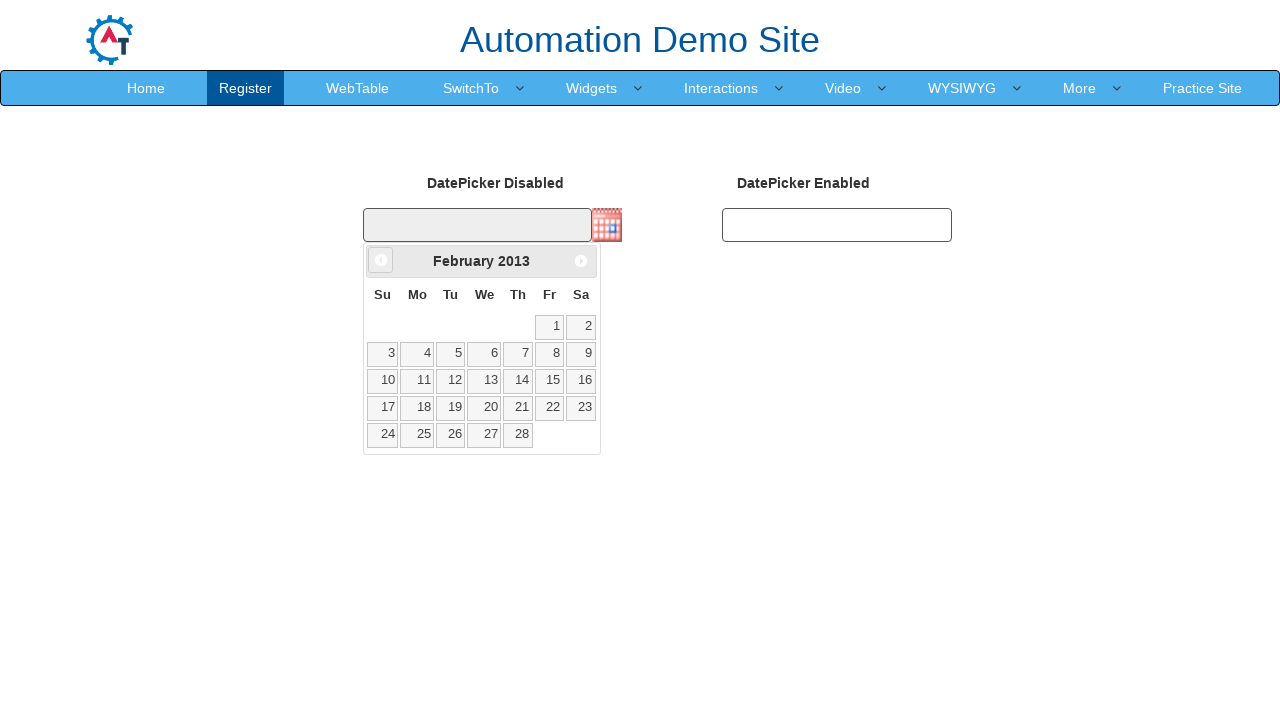

Clicked Prev button to navigate backwards (currently at February 2013) at (381, 260) on xpath=//span[text()='Prev']
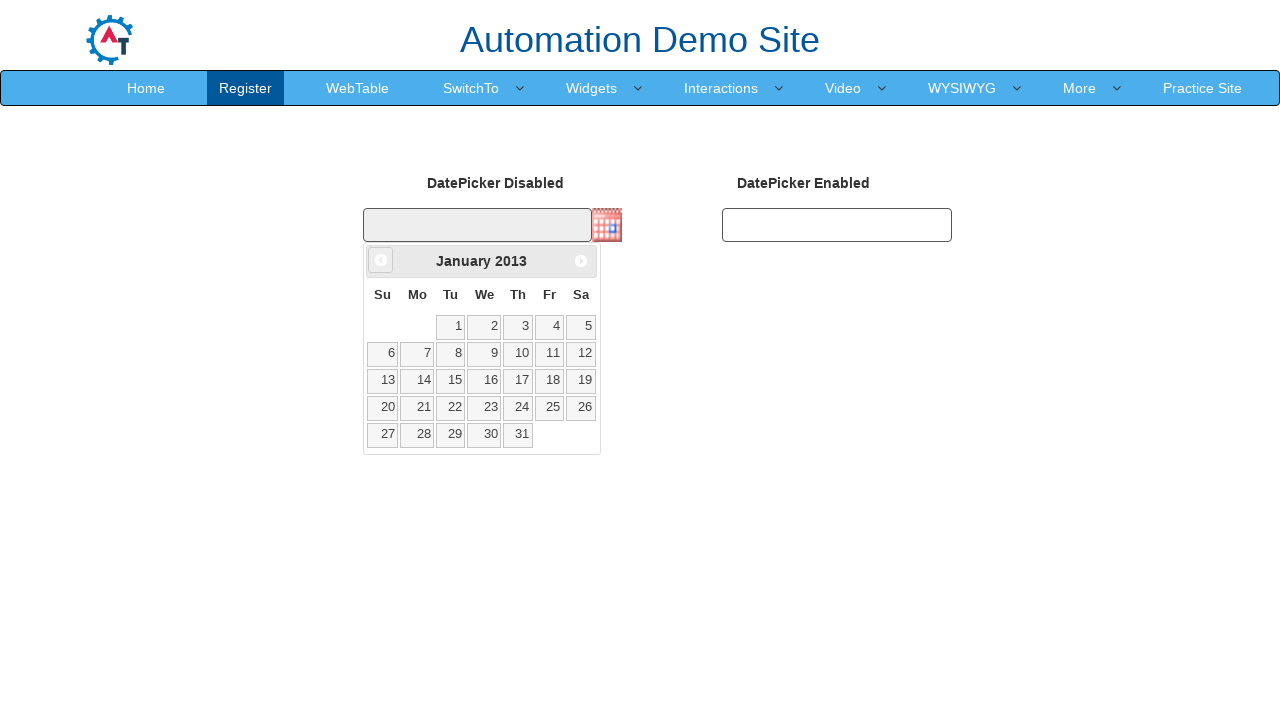

Updated current month value
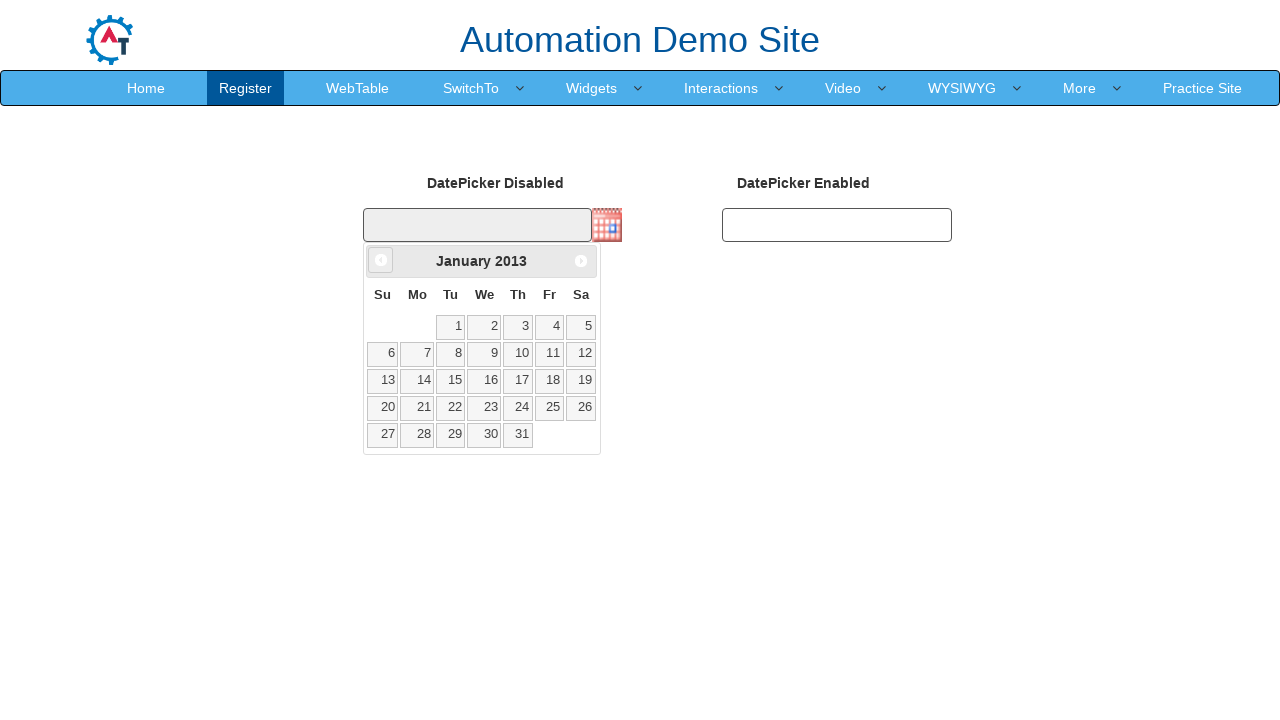

Updated current year value
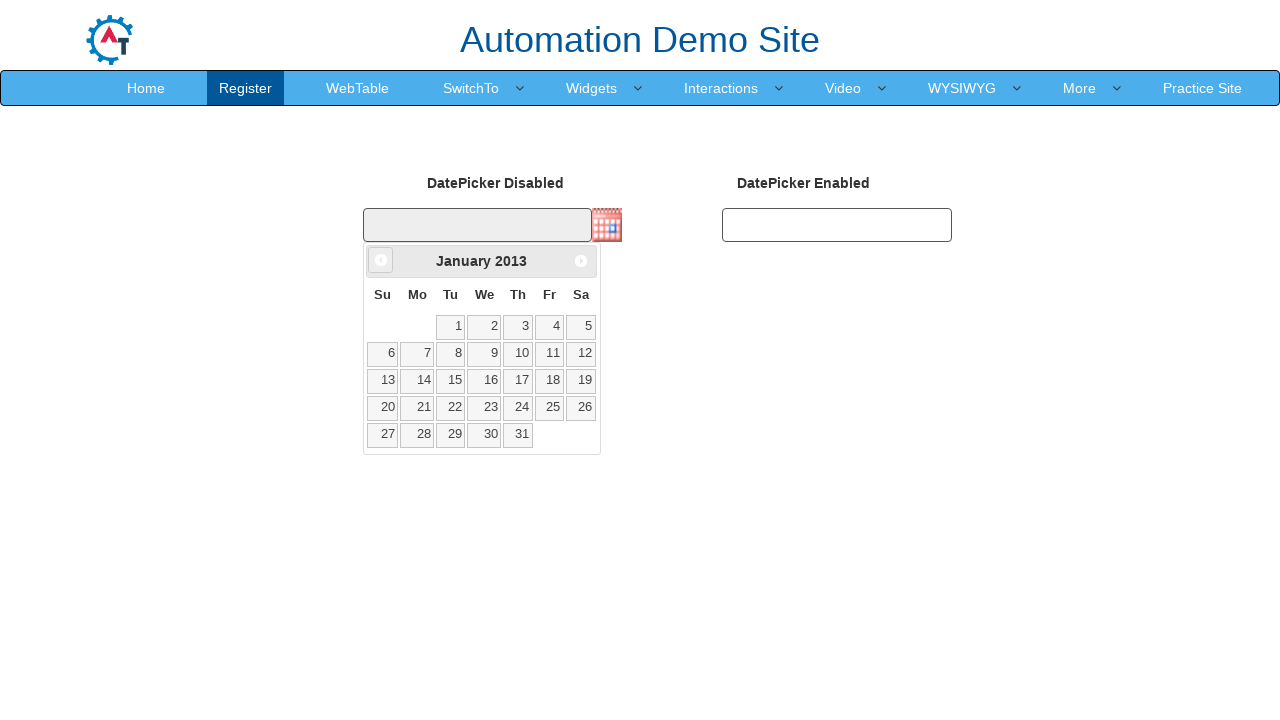

Clicked Prev button to navigate backwards (currently at January 2013) at (381, 260) on xpath=//span[text()='Prev']
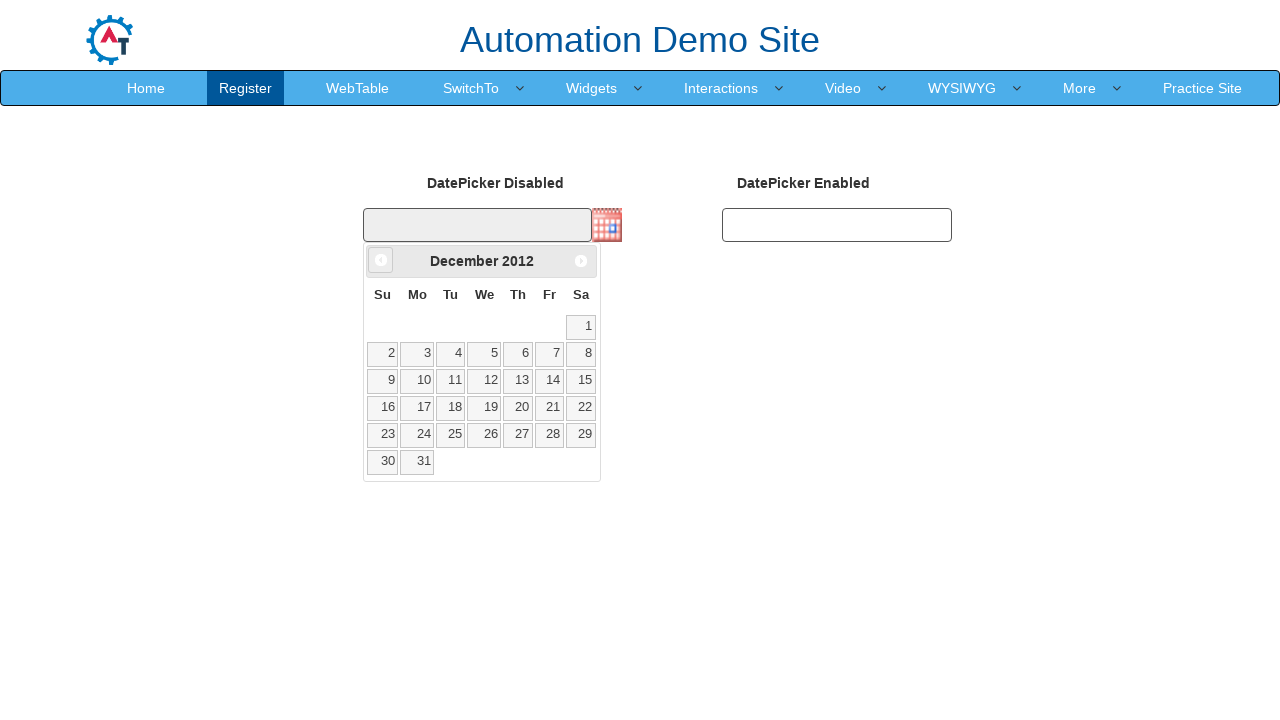

Updated current month value
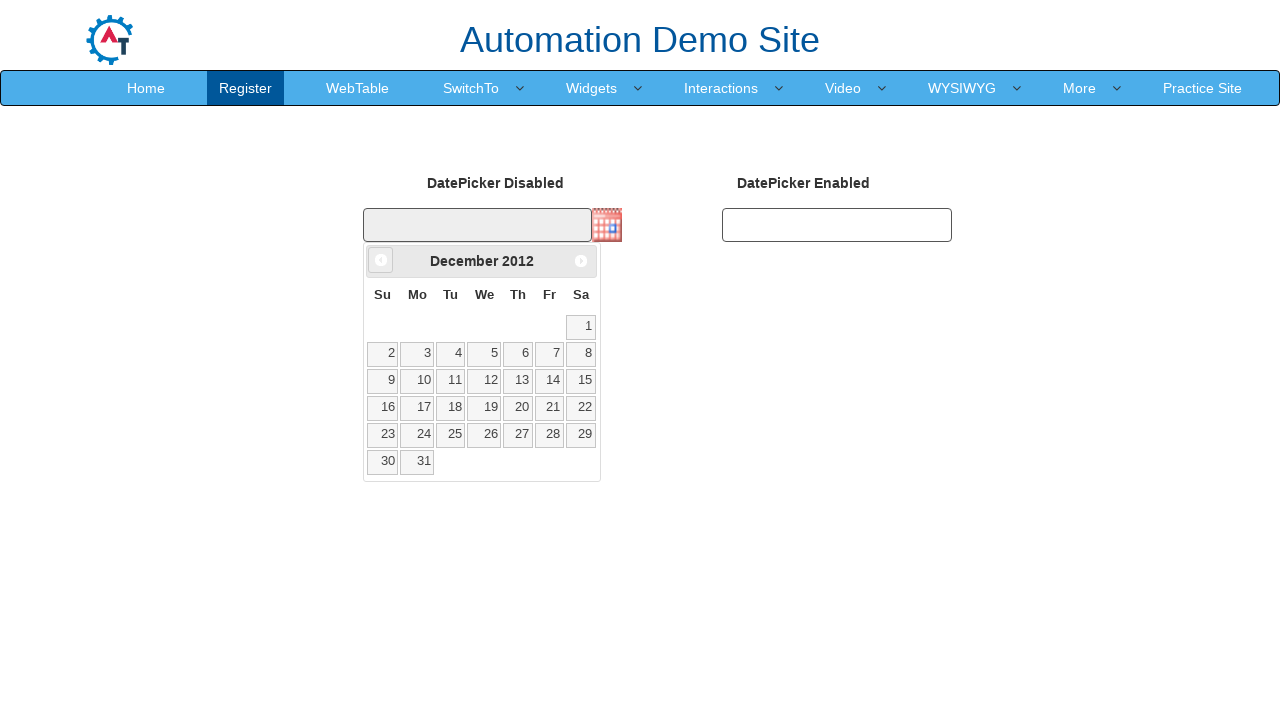

Updated current year value
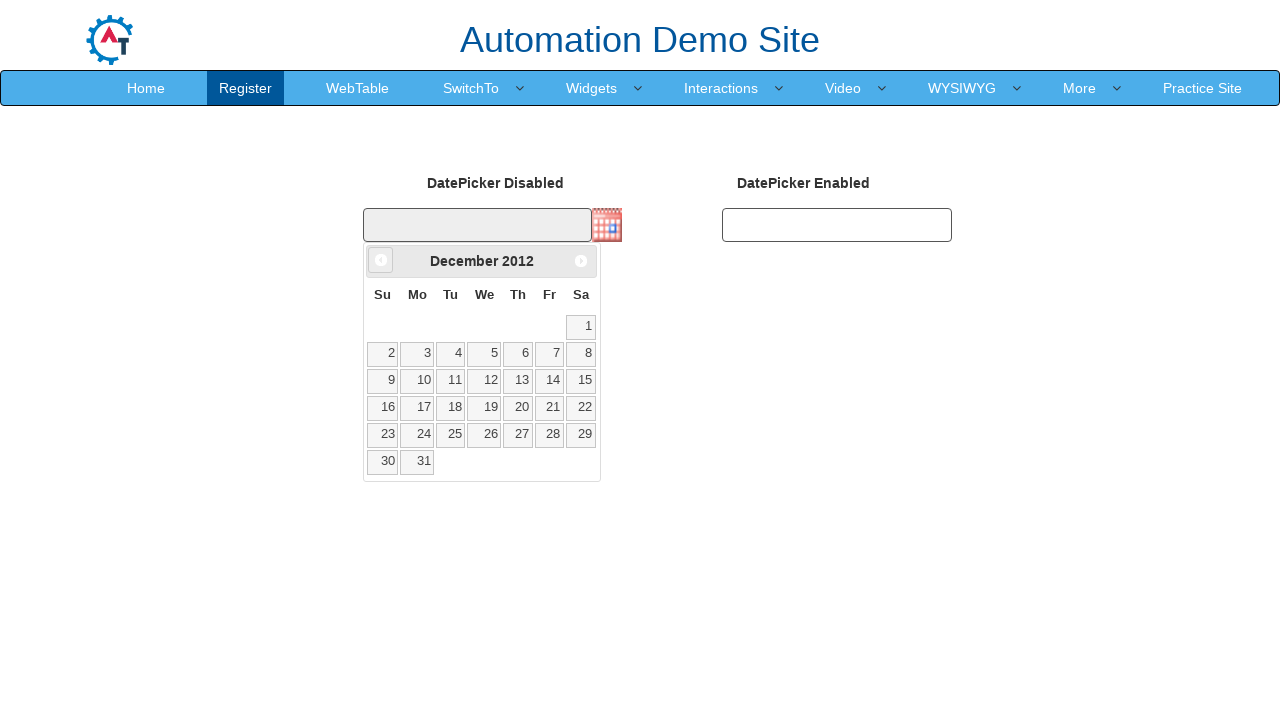

Clicked Prev button to navigate backwards (currently at December 2012) at (381, 260) on xpath=//span[text()='Prev']
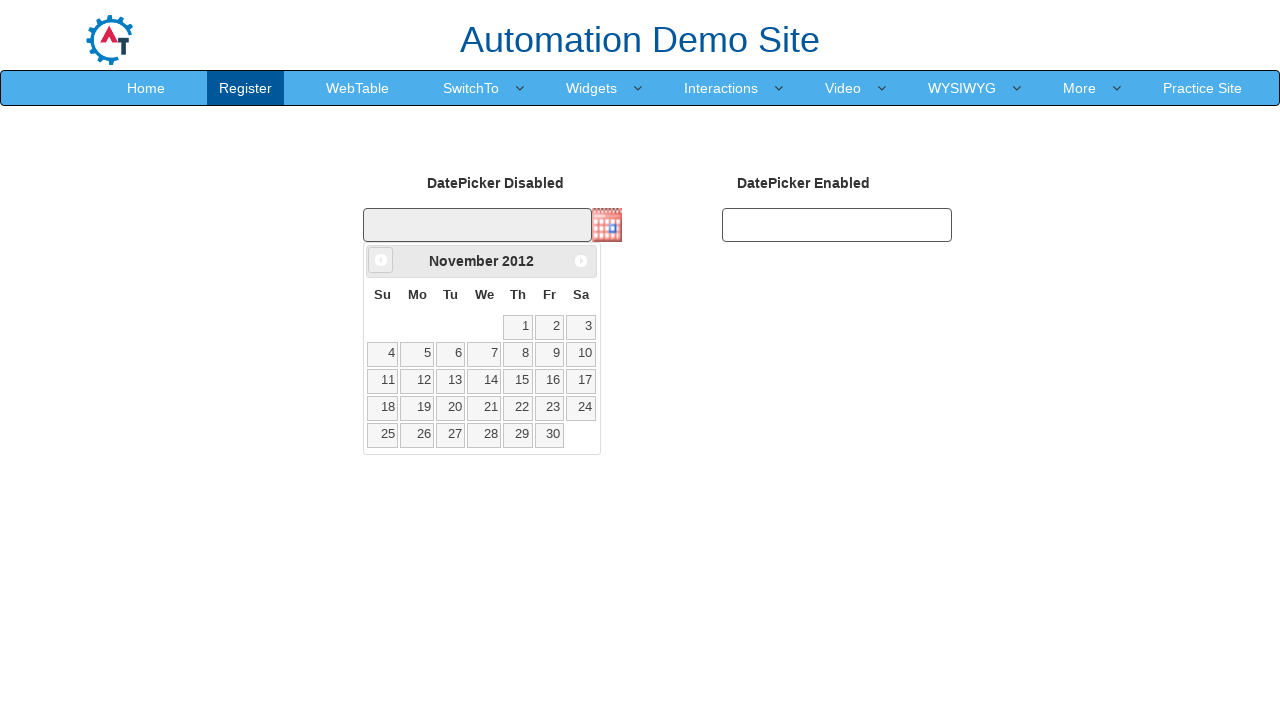

Updated current month value
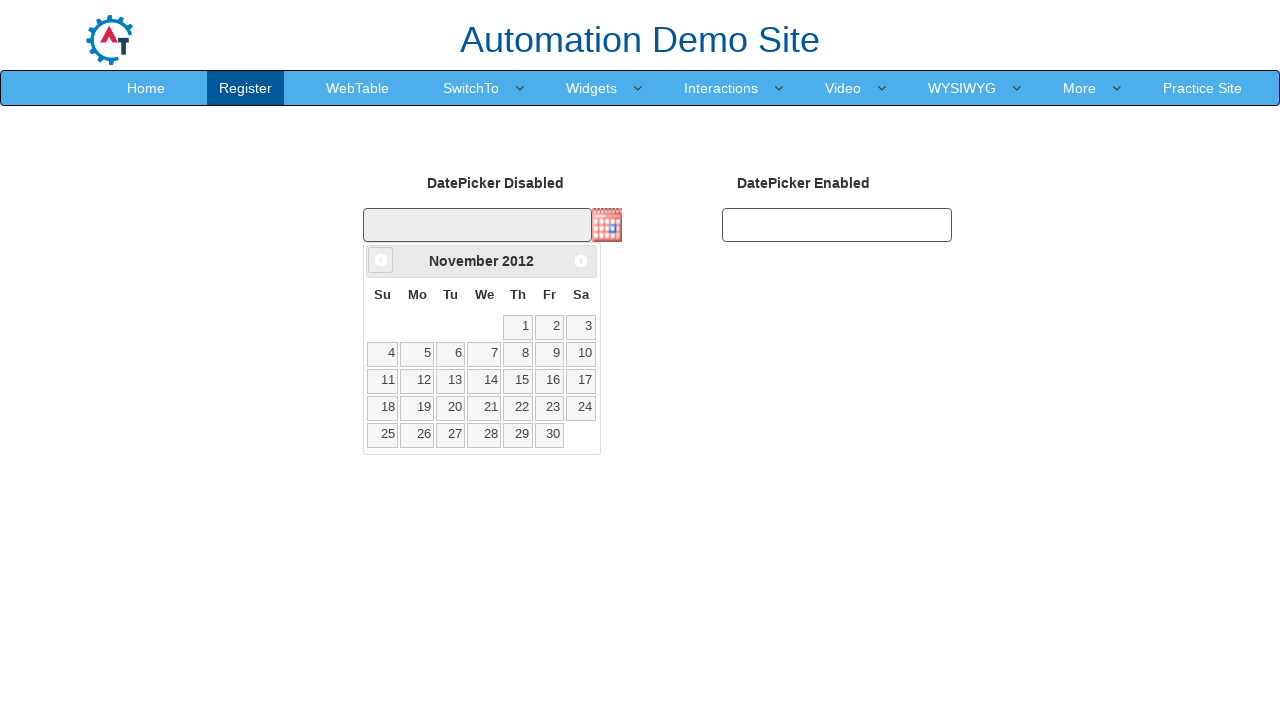

Updated current year value
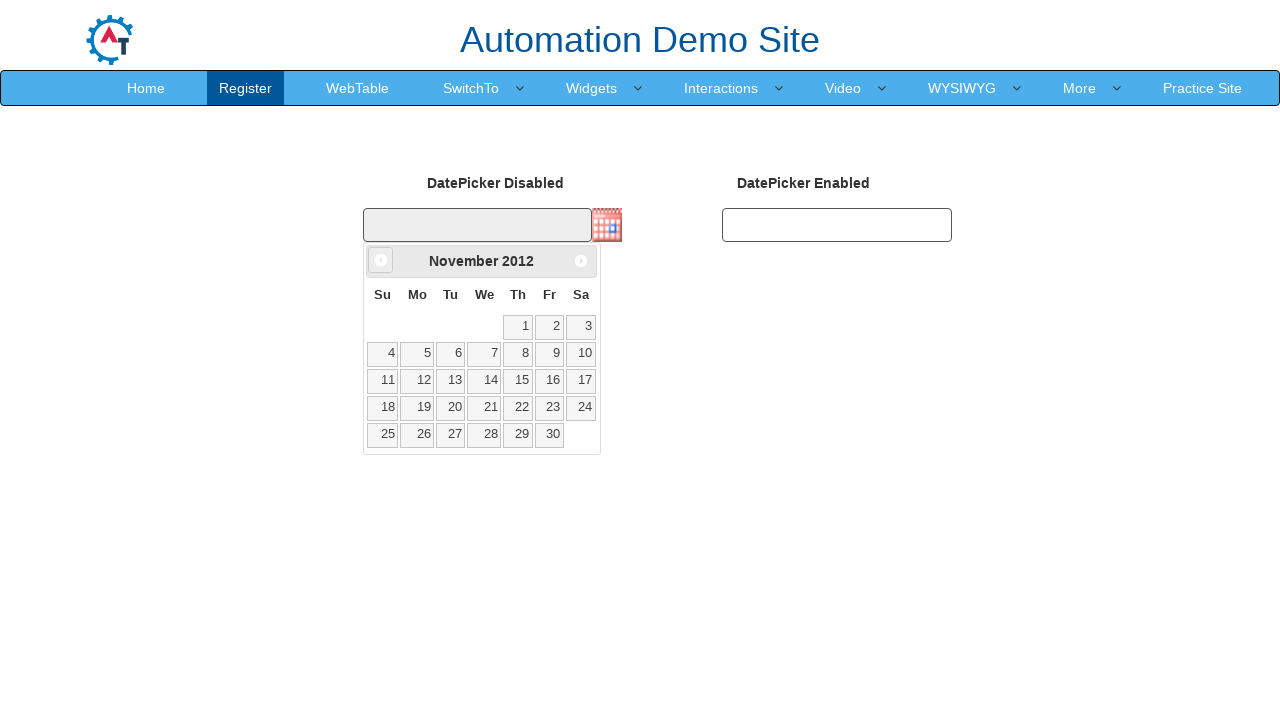

Clicked Prev button to navigate backwards (currently at November 2012) at (381, 260) on xpath=//span[text()='Prev']
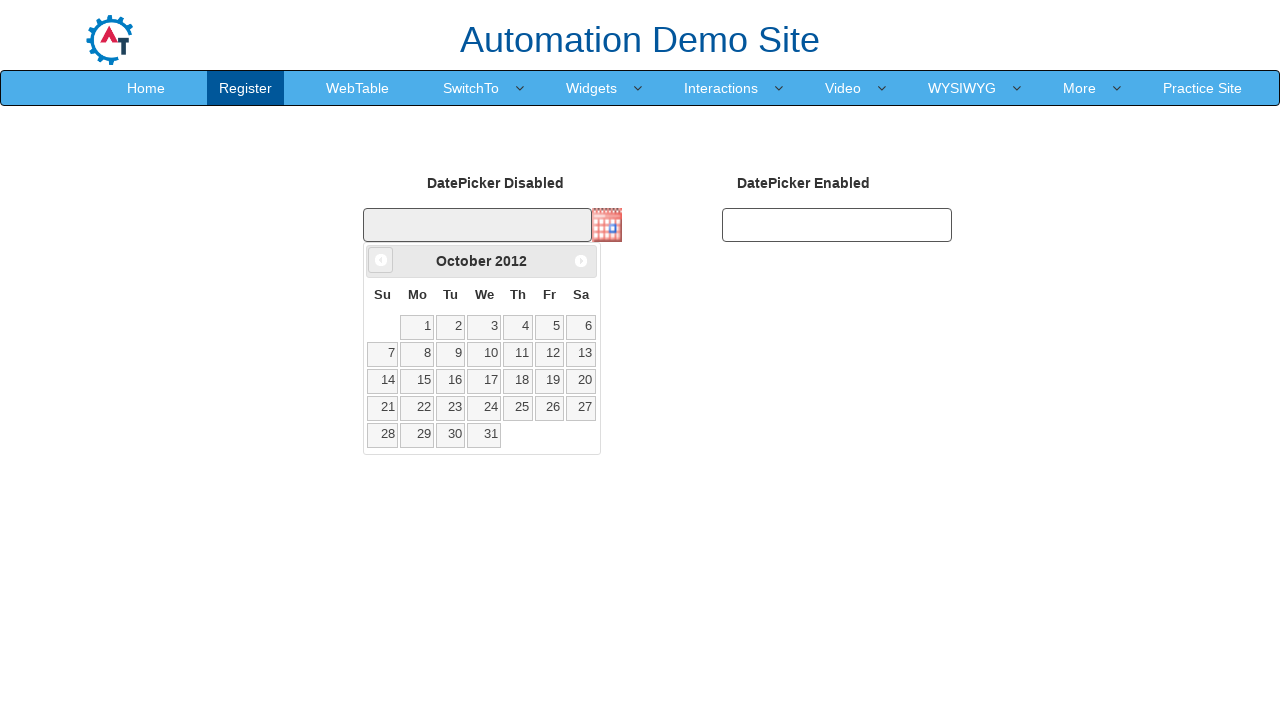

Updated current month value
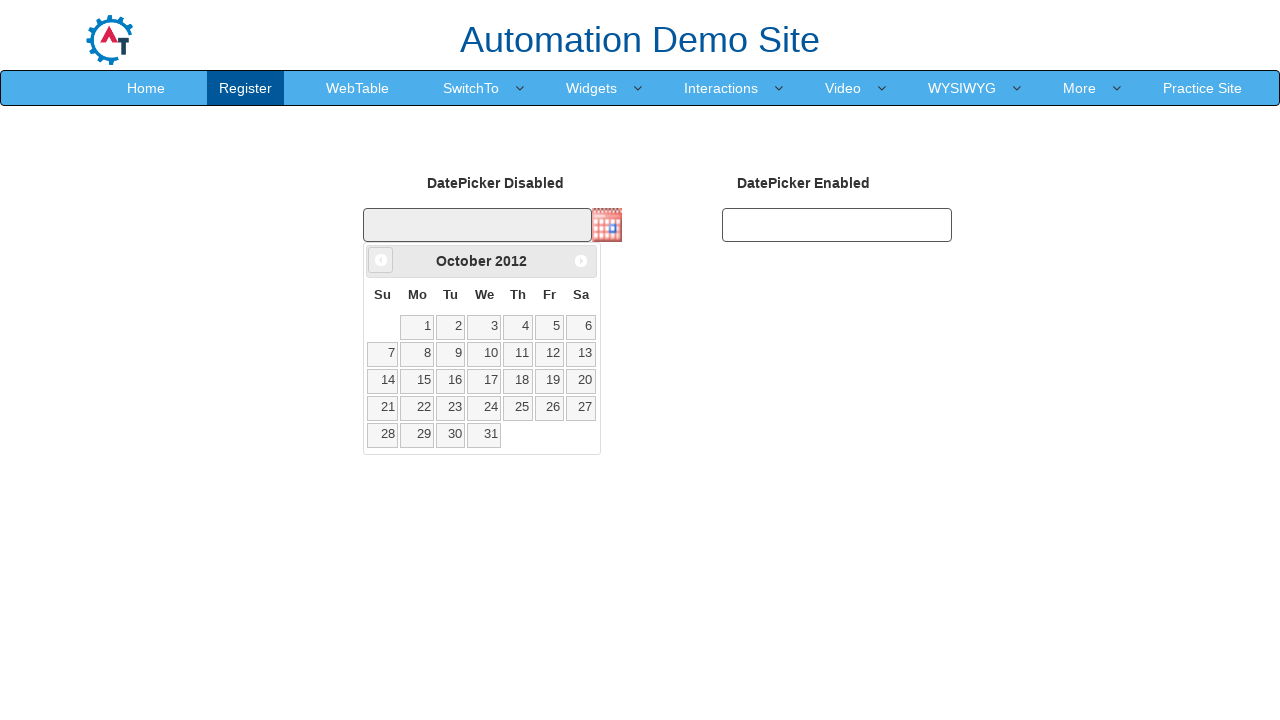

Updated current year value
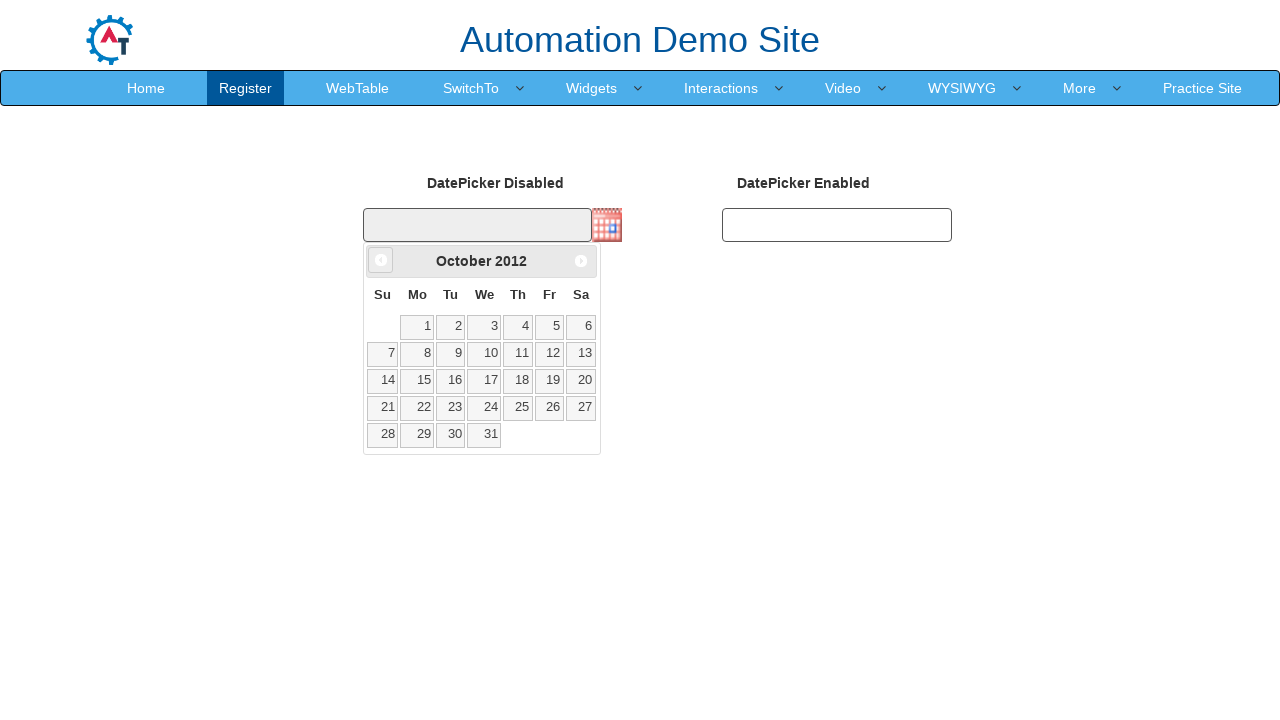

Clicked Prev button to navigate backwards (currently at October 2012) at (381, 260) on xpath=//span[text()='Prev']
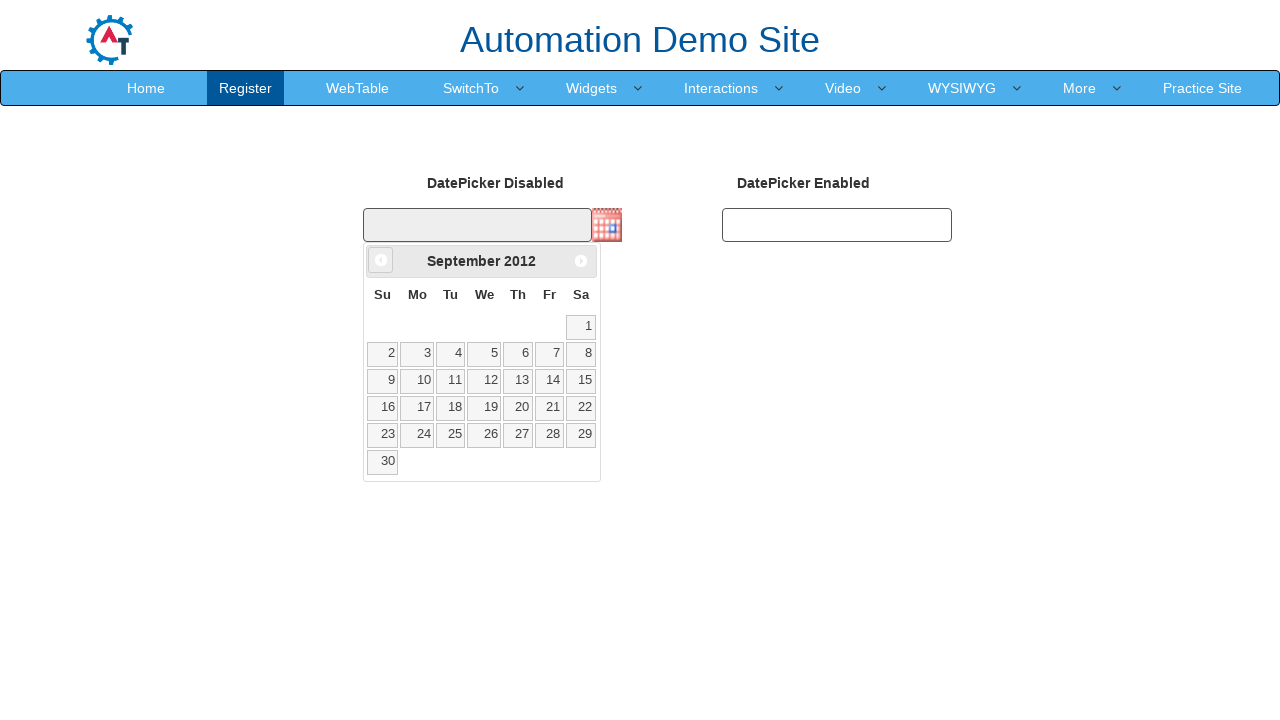

Updated current month value
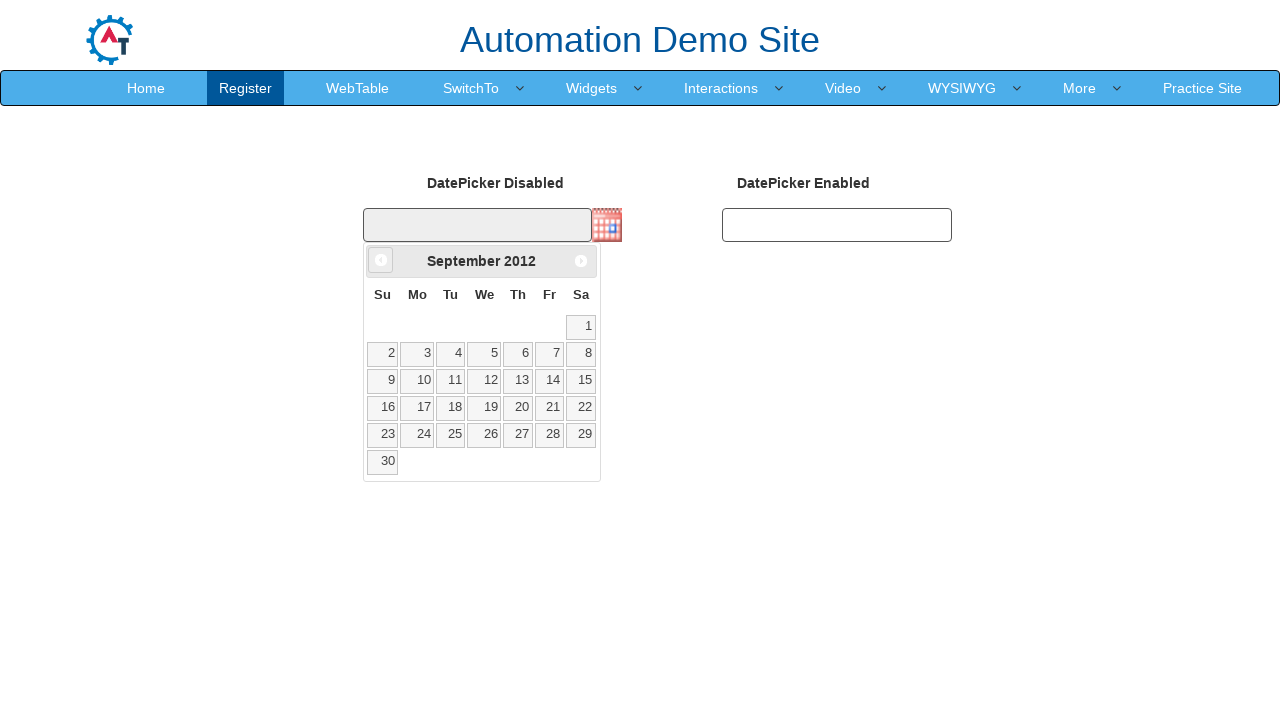

Updated current year value
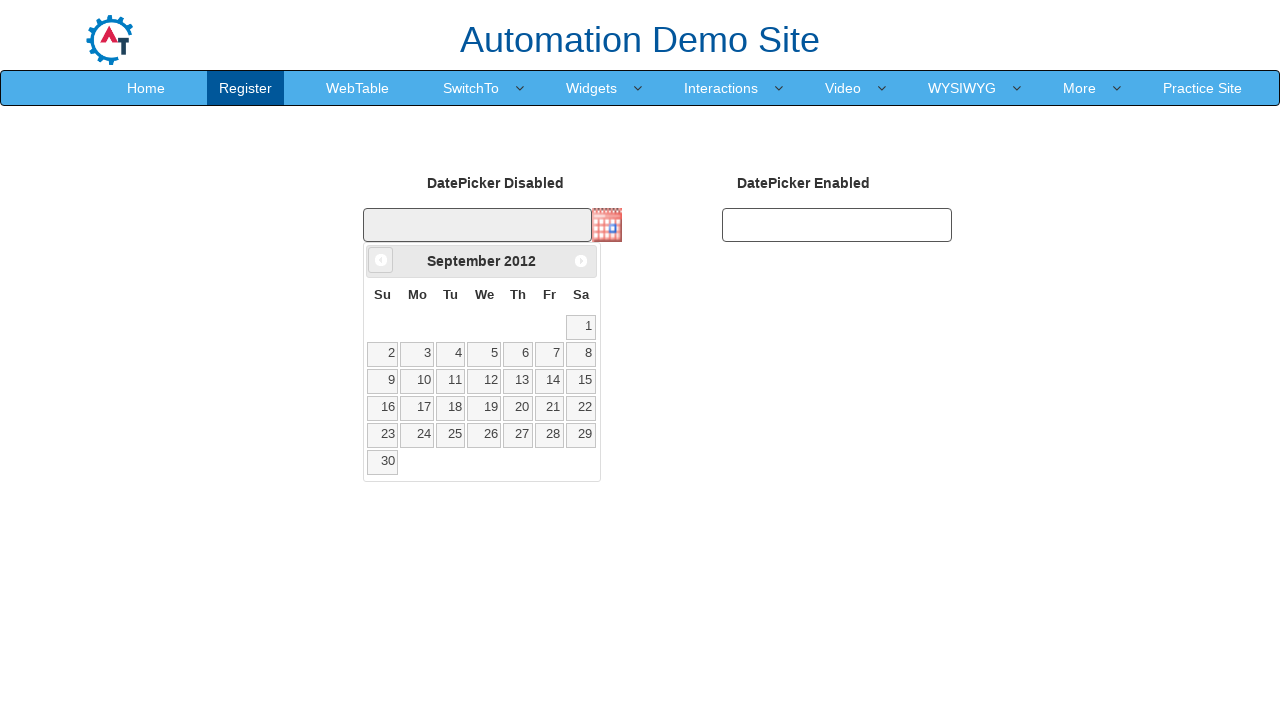

Clicked Prev button to navigate backwards (currently at September 2012) at (381, 260) on xpath=//span[text()='Prev']
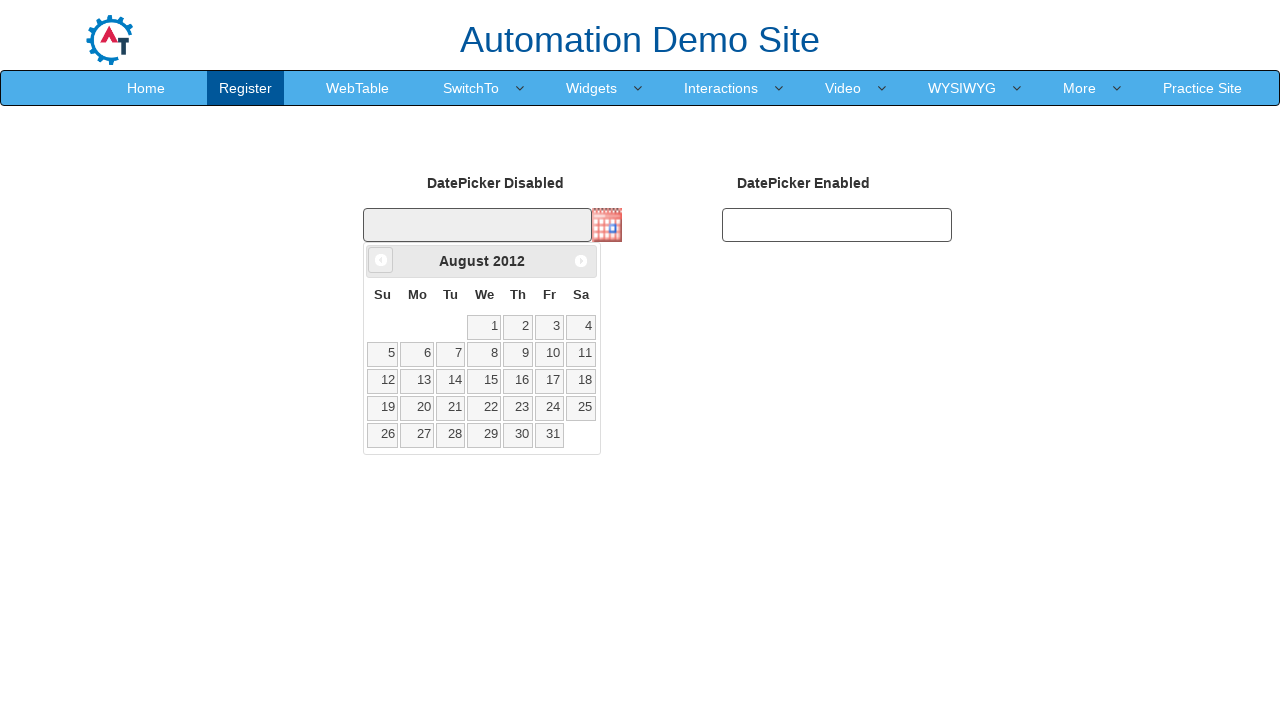

Updated current month value
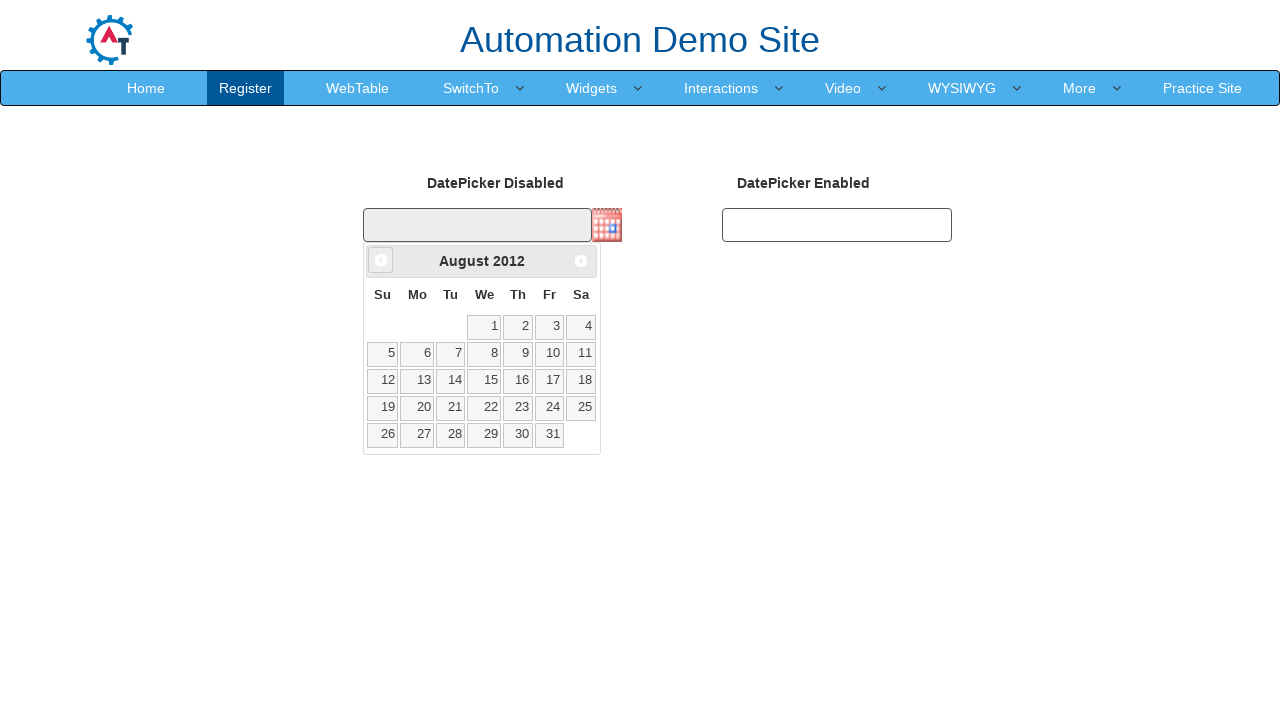

Updated current year value
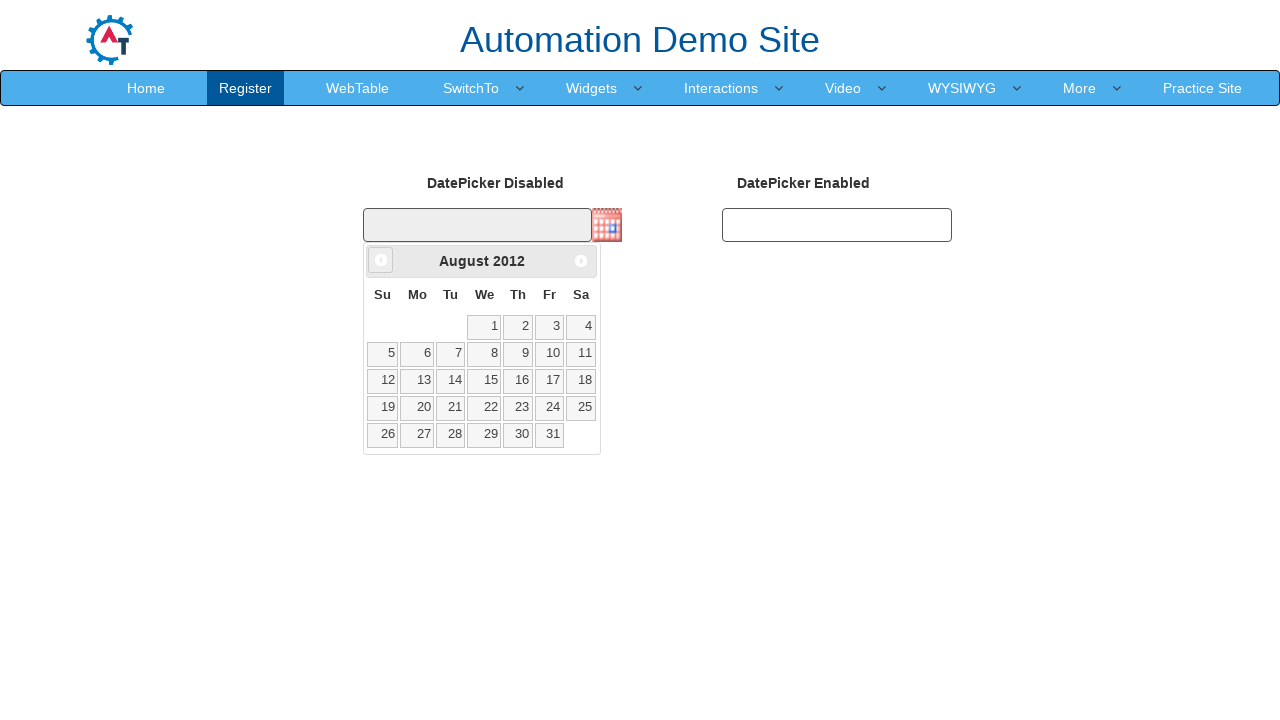

Clicked Prev button to navigate backwards (currently at August 2012) at (381, 260) on xpath=//span[text()='Prev']
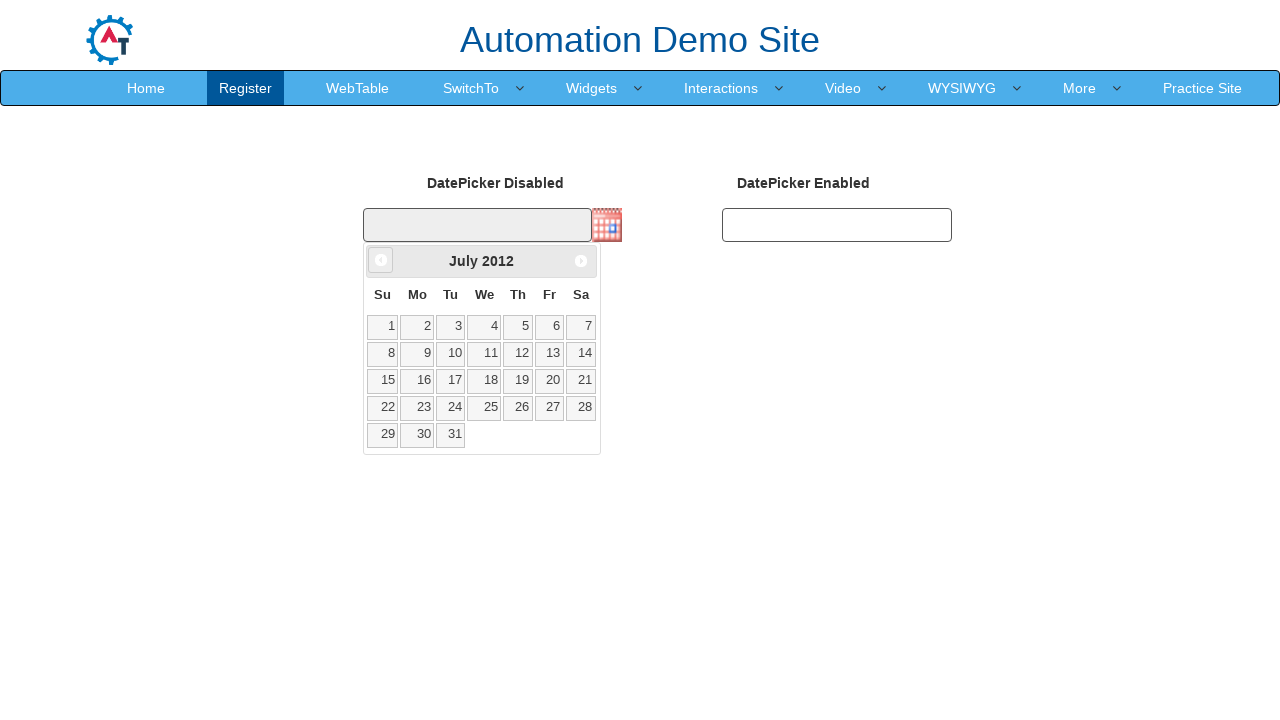

Updated current month value
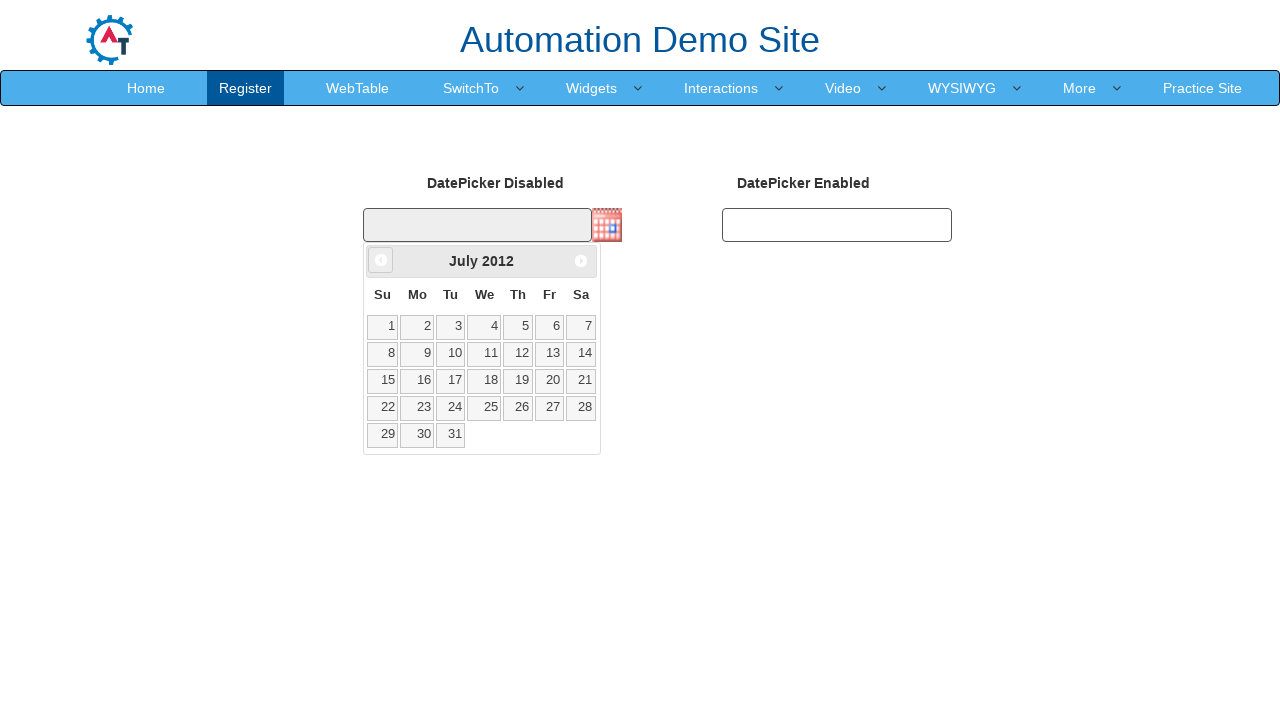

Updated current year value
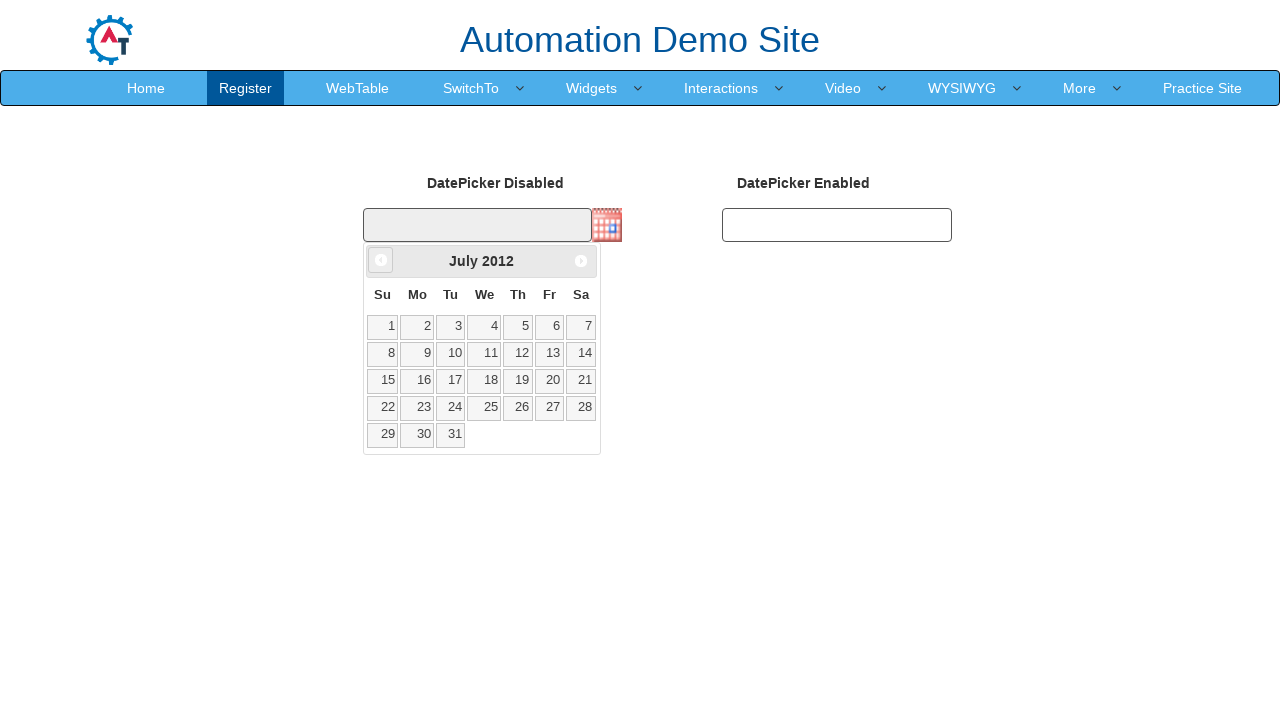

Clicked Prev button to navigate backwards (currently at July 2012) at (381, 260) on xpath=//span[text()='Prev']
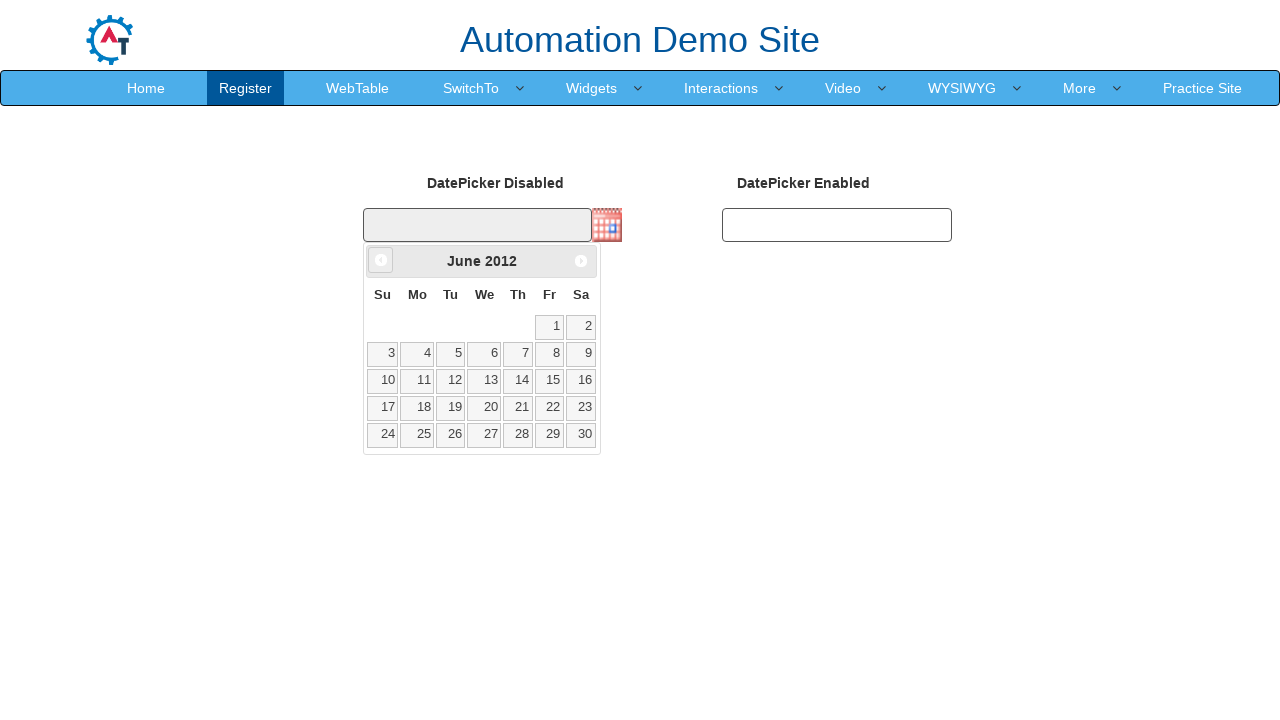

Updated current month value
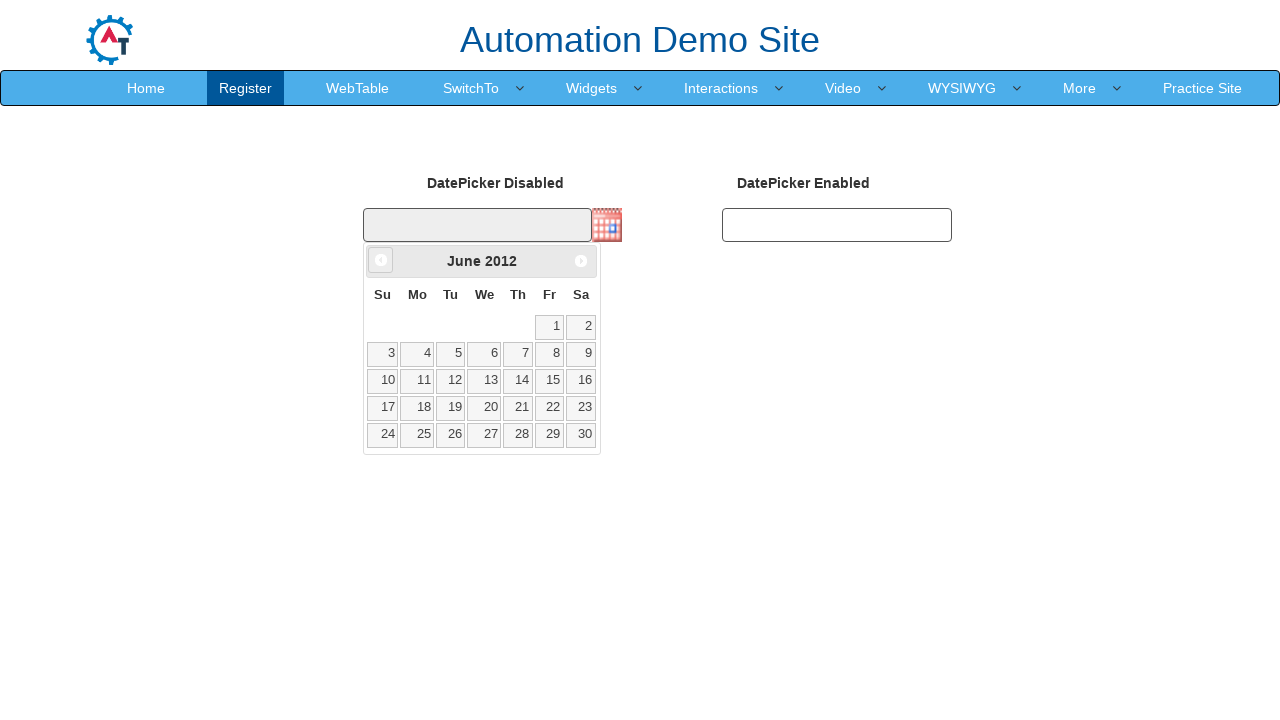

Updated current year value
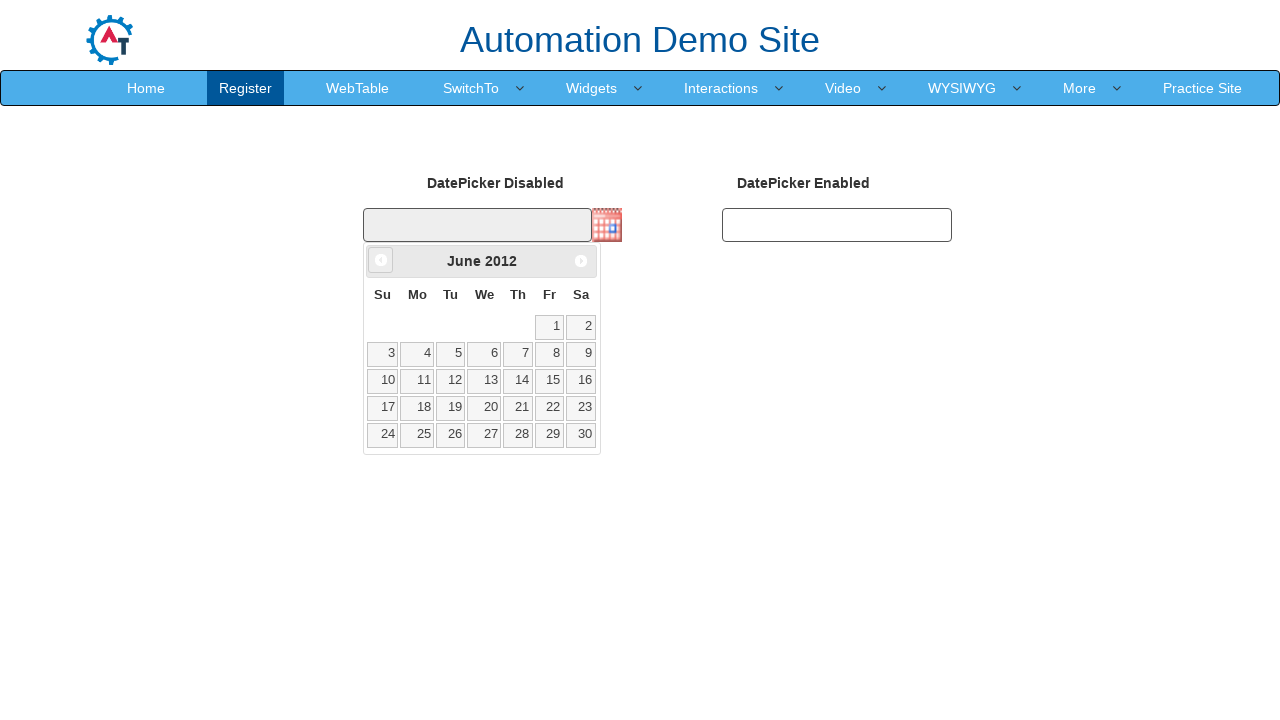

Clicked Prev button to navigate backwards (currently at June 2012) at (381, 260) on xpath=//span[text()='Prev']
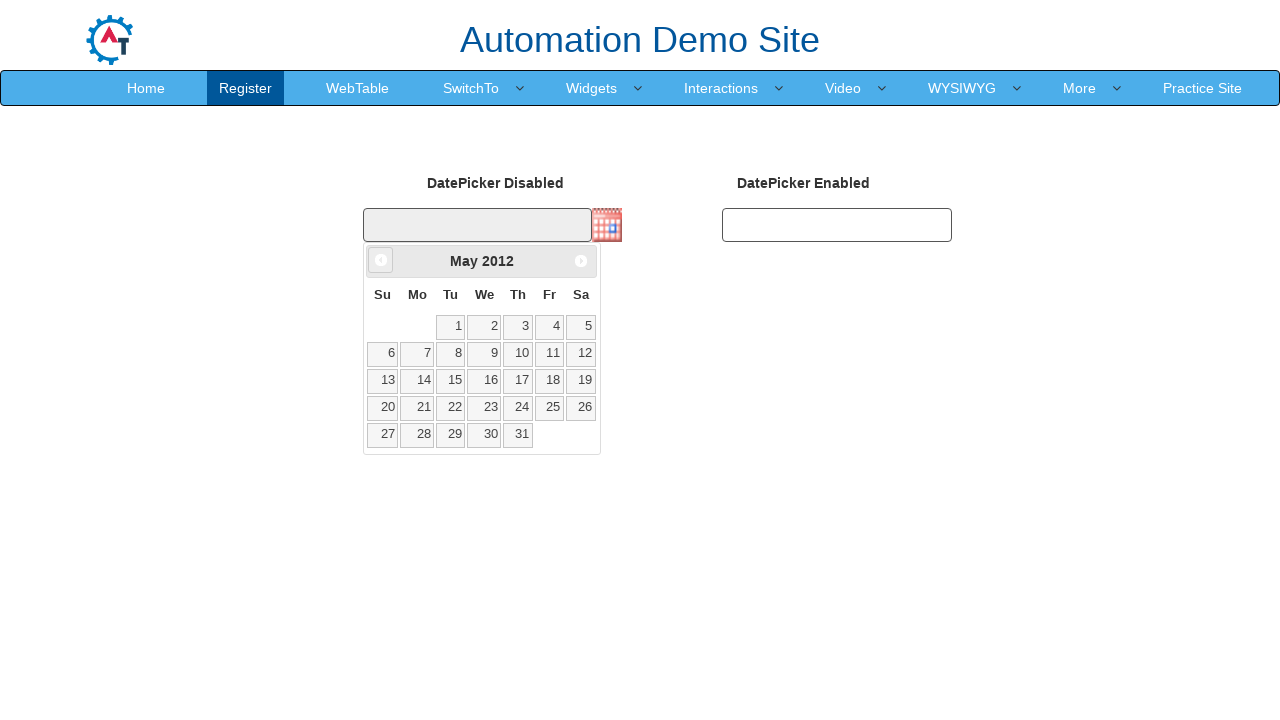

Updated current month value
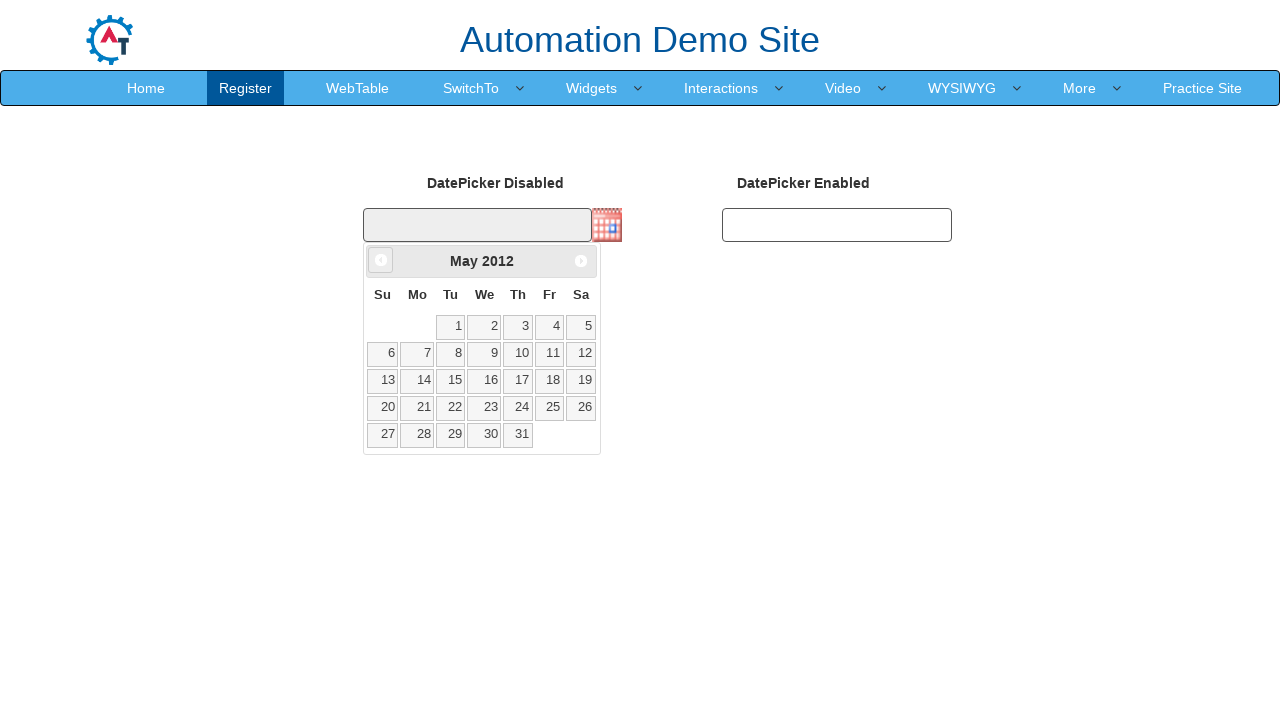

Updated current year value
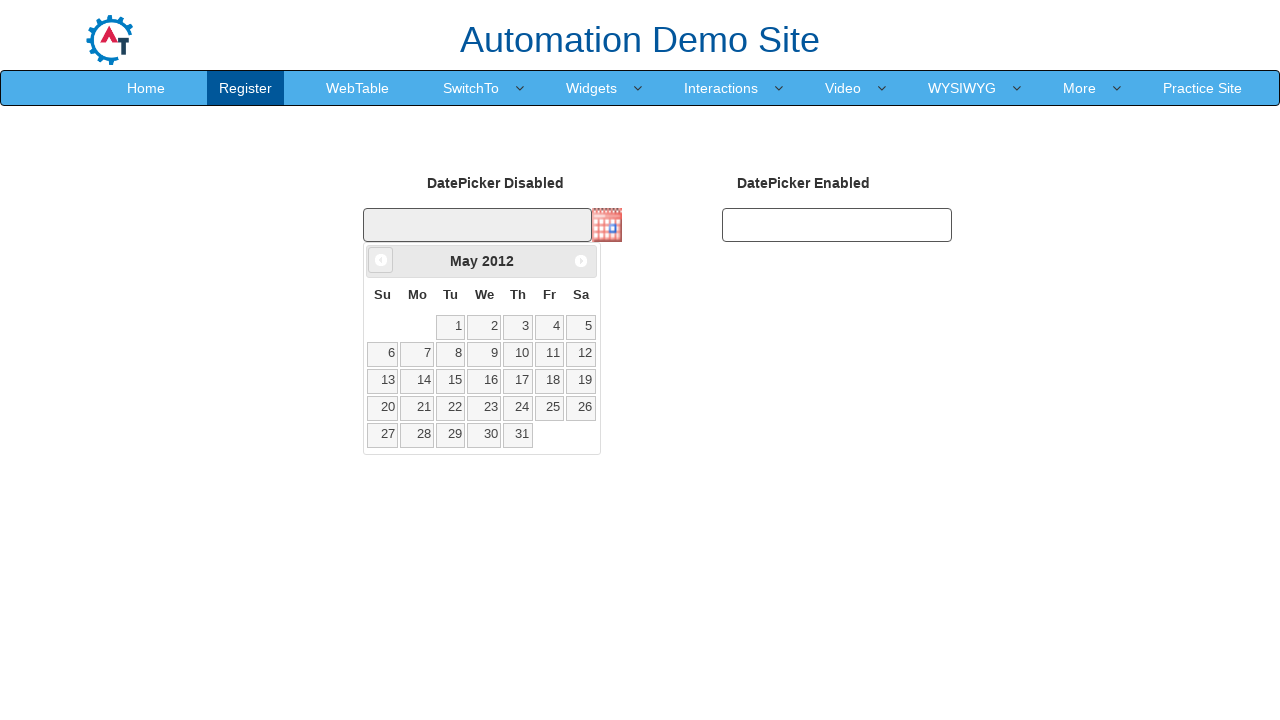

Clicked Prev button to navigate backwards (currently at May 2012) at (381, 260) on xpath=//span[text()='Prev']
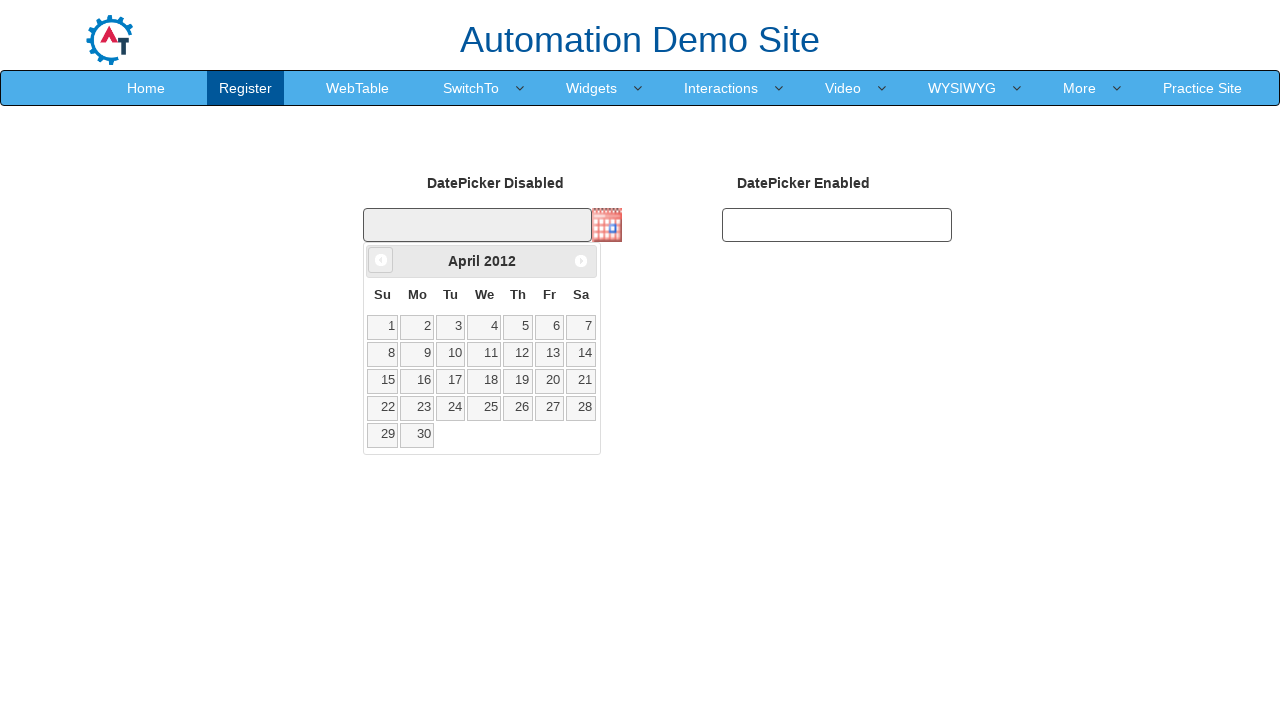

Updated current month value
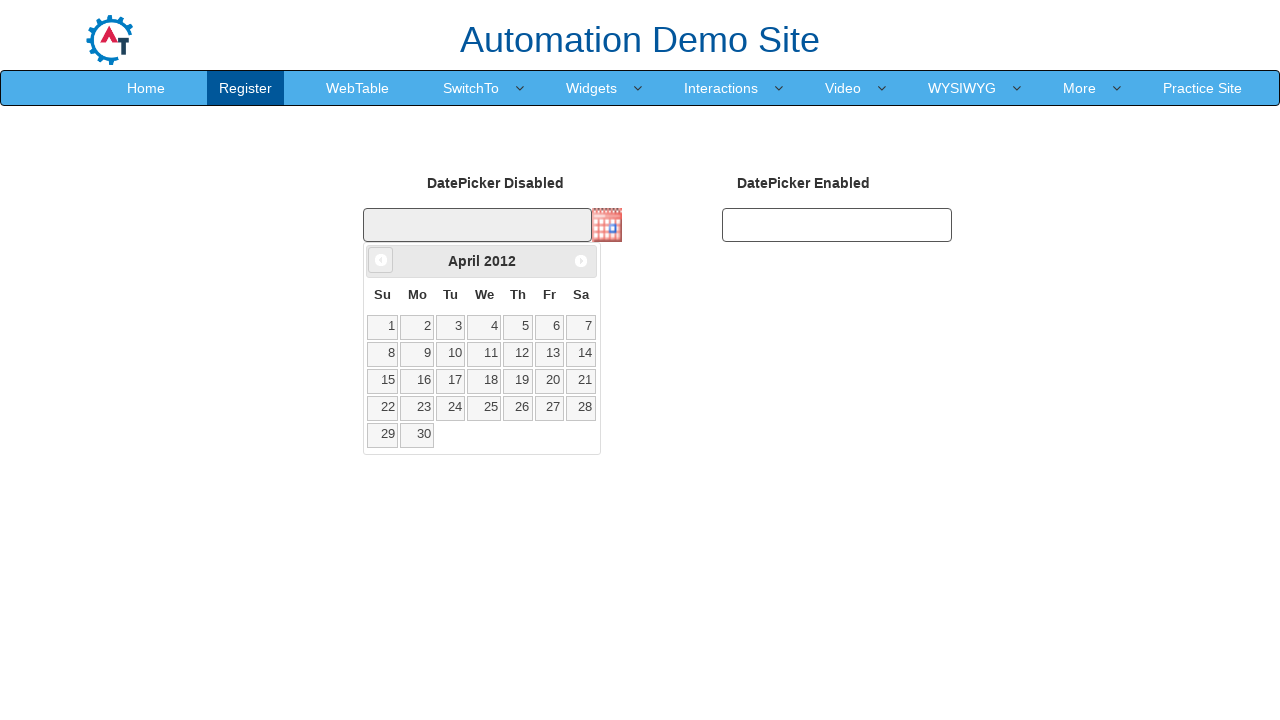

Updated current year value
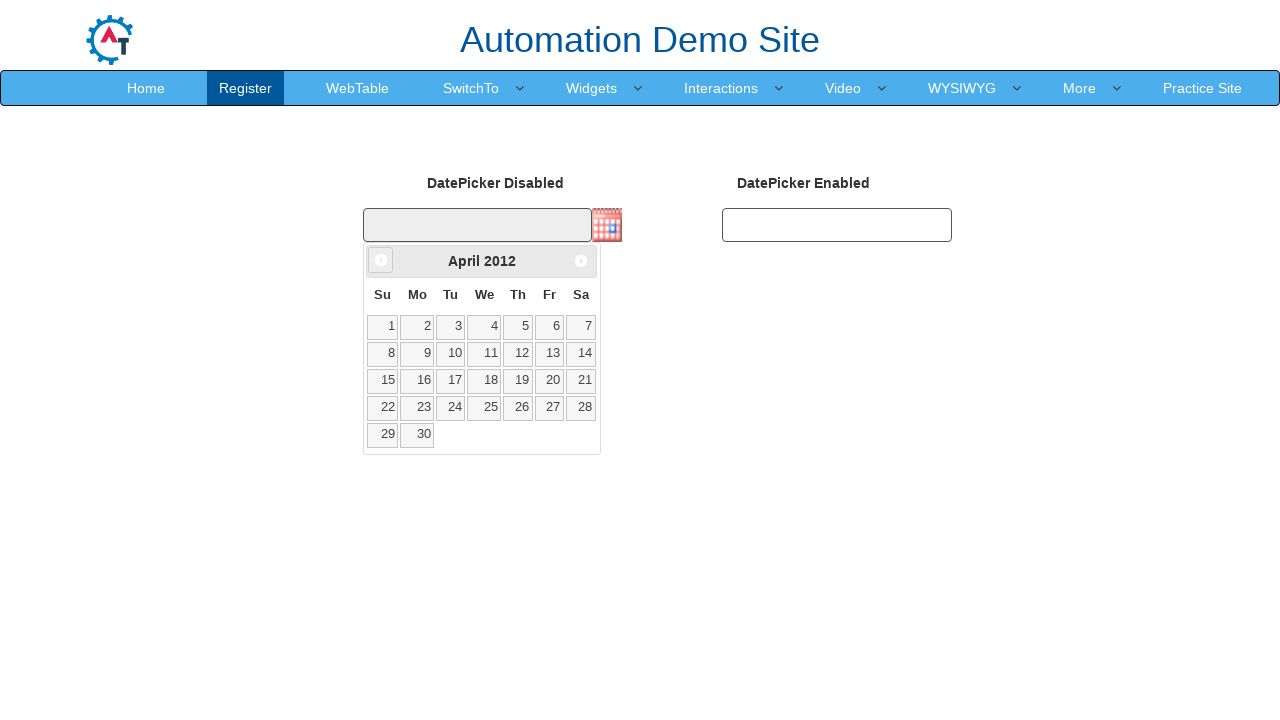

Clicked Prev button to navigate backwards (currently at April 2012) at (381, 260) on xpath=//span[text()='Prev']
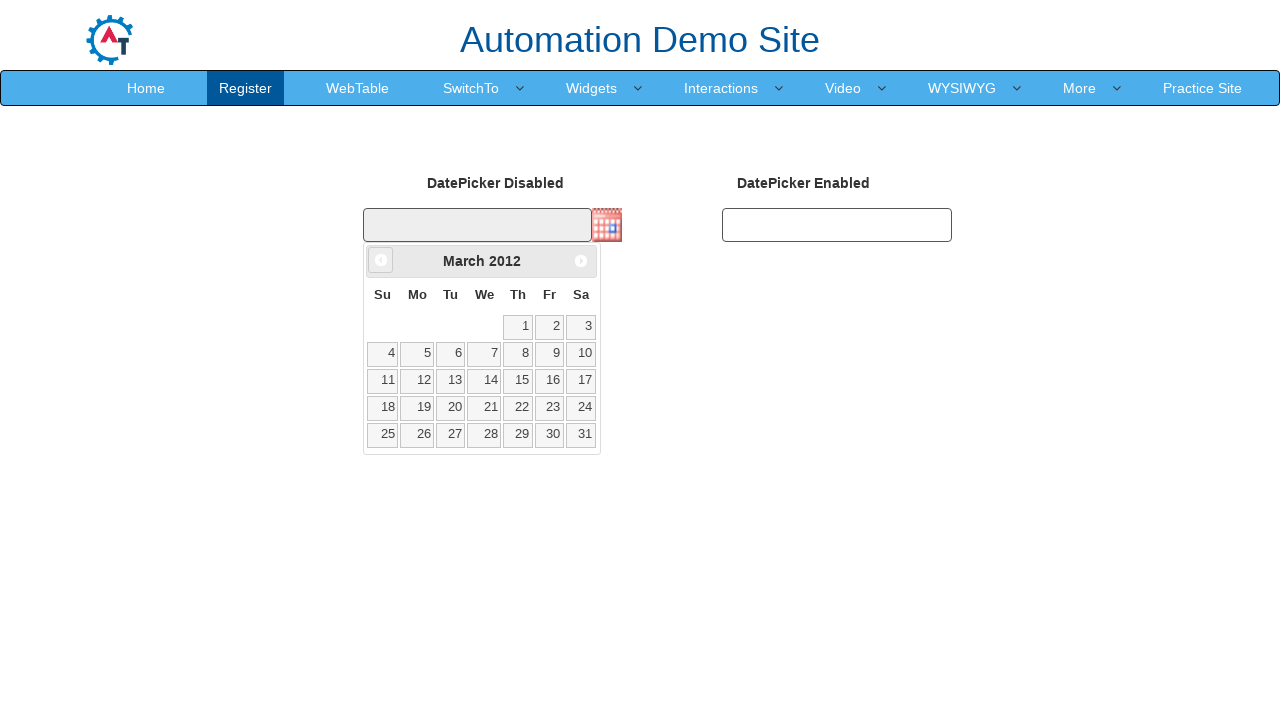

Updated current month value
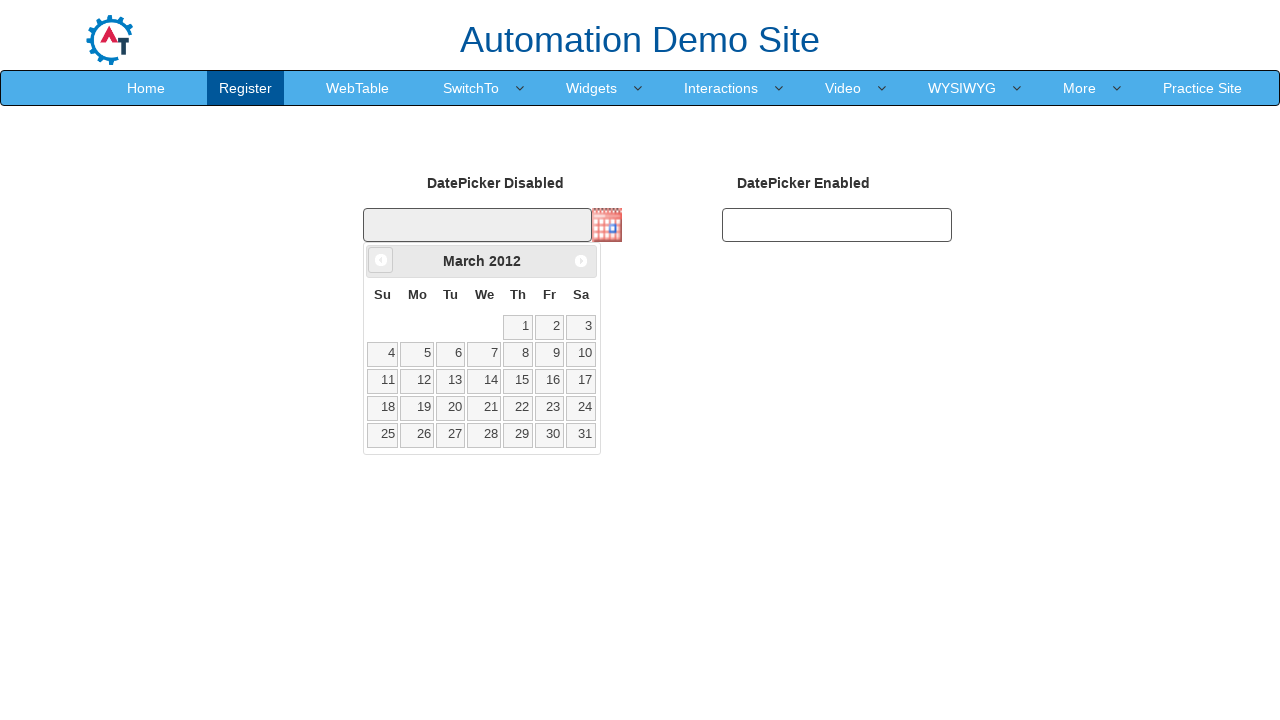

Updated current year value
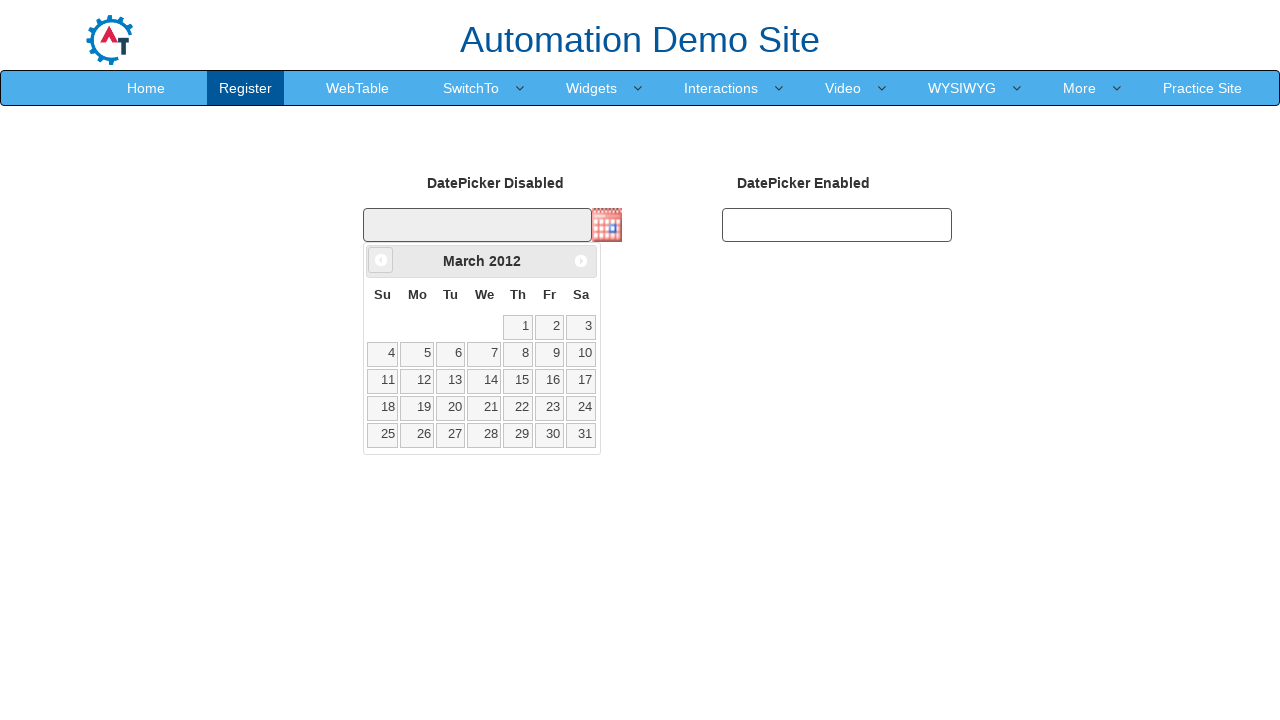

Clicked Prev button to navigate backwards (currently at March 2012) at (381, 260) on xpath=//span[text()='Prev']
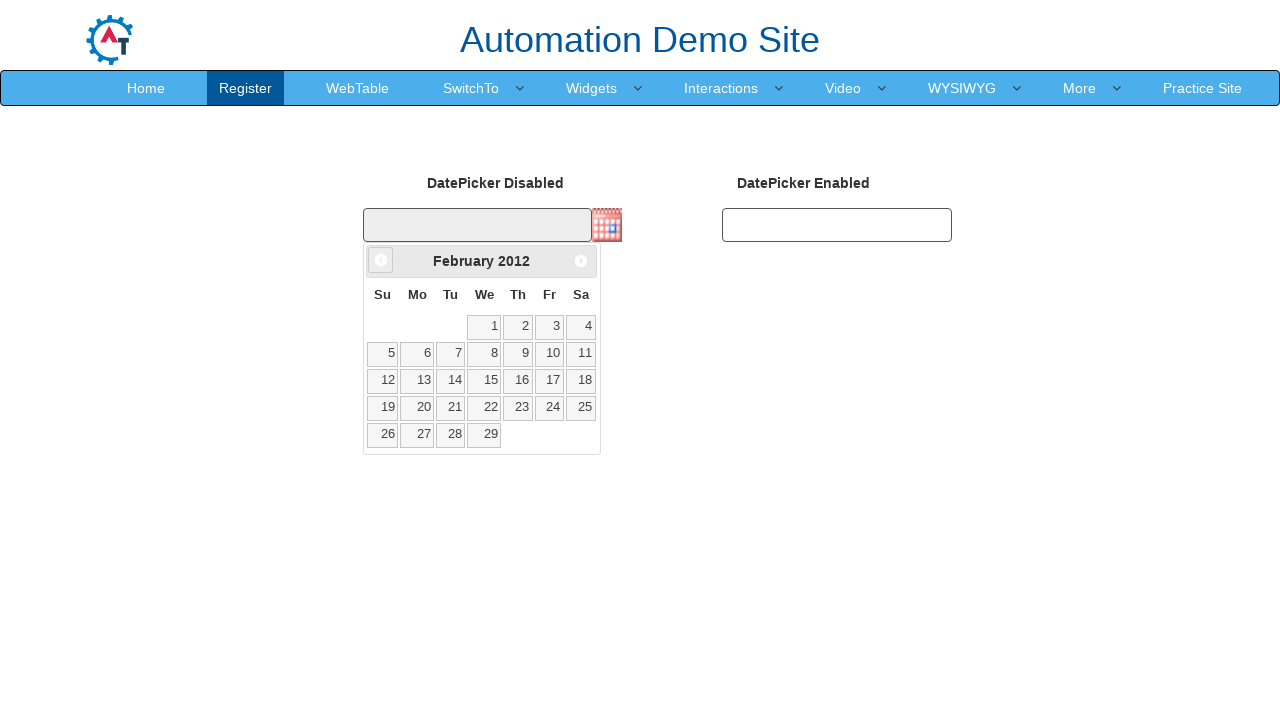

Updated current month value
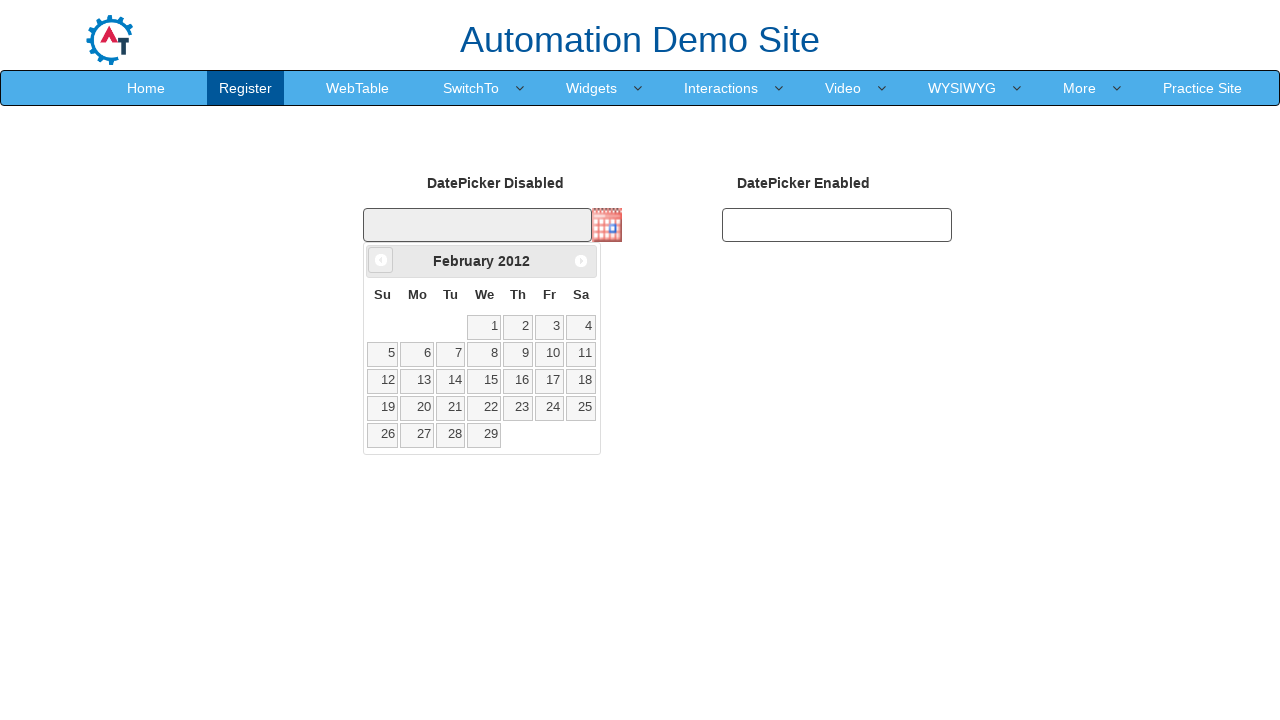

Updated current year value
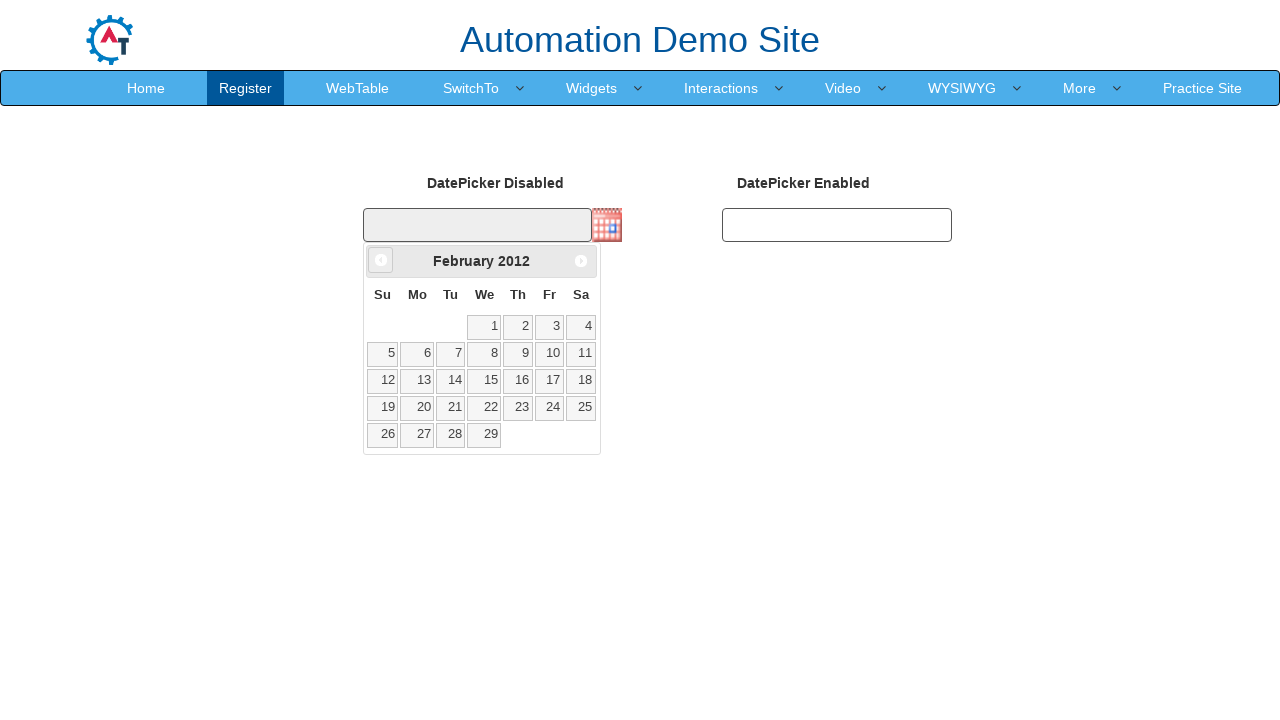

Clicked Prev button to navigate backwards (currently at February 2012) at (381, 260) on xpath=//span[text()='Prev']
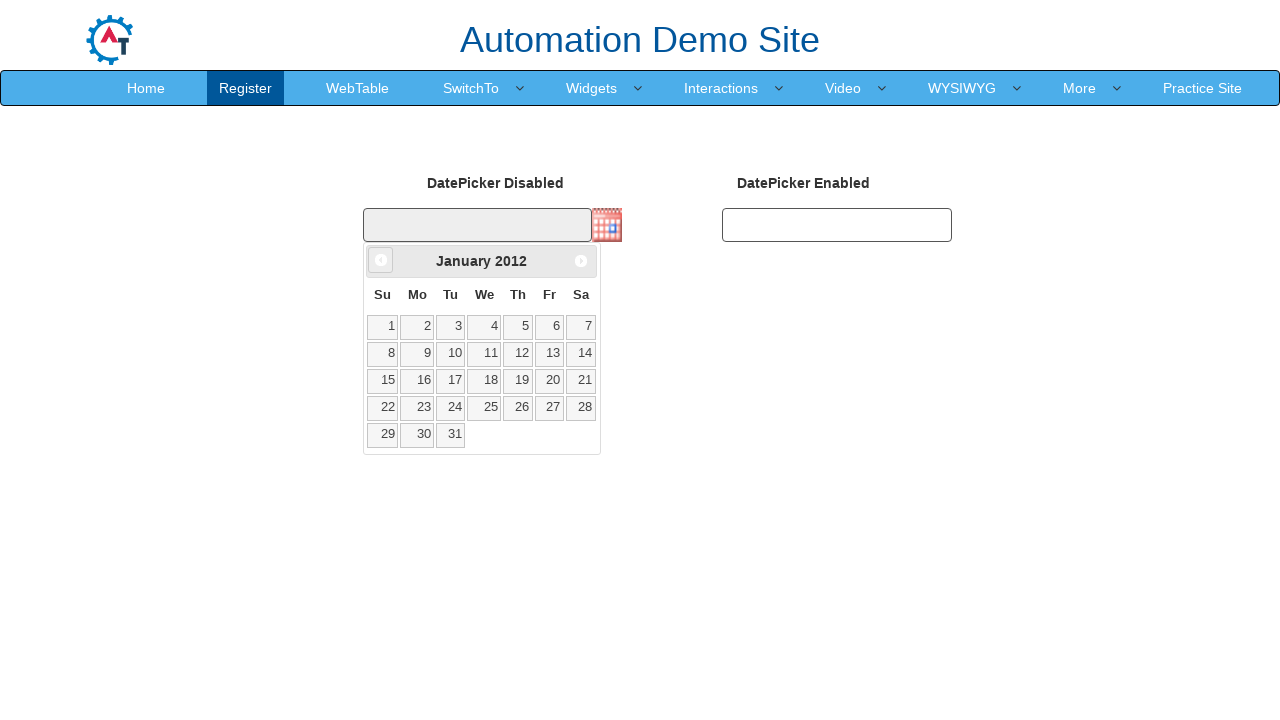

Updated current month value
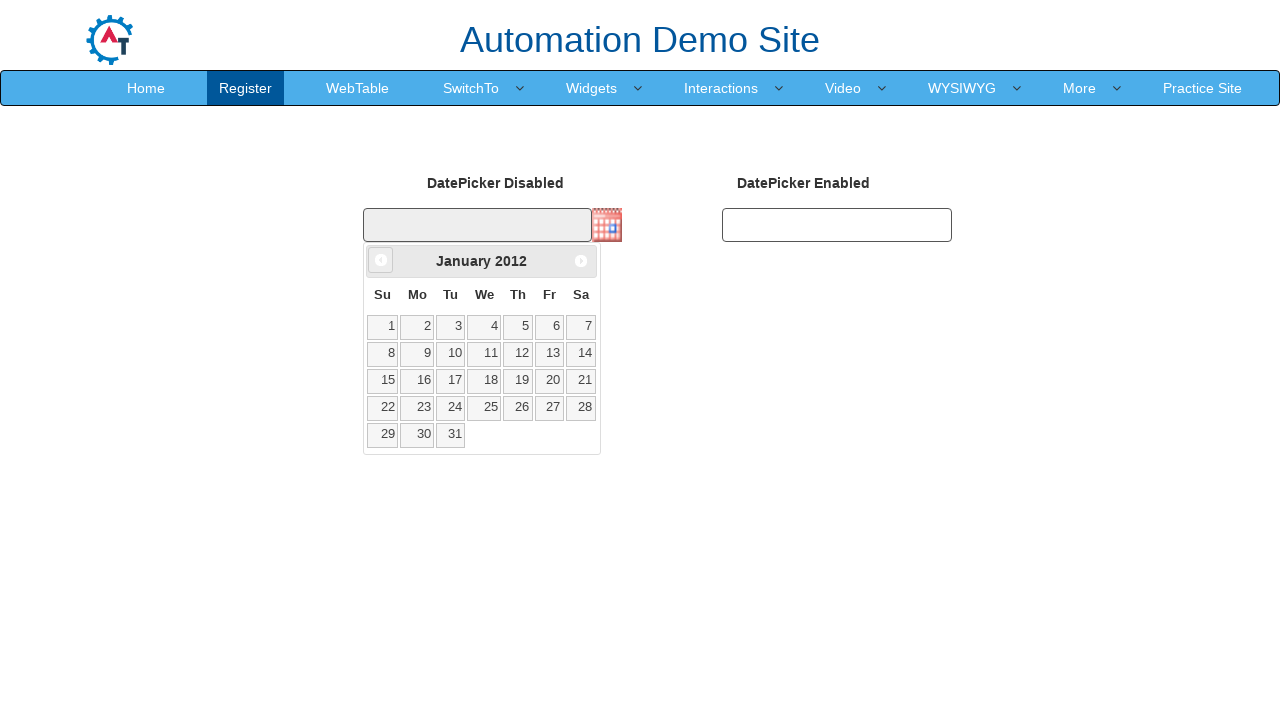

Updated current year value
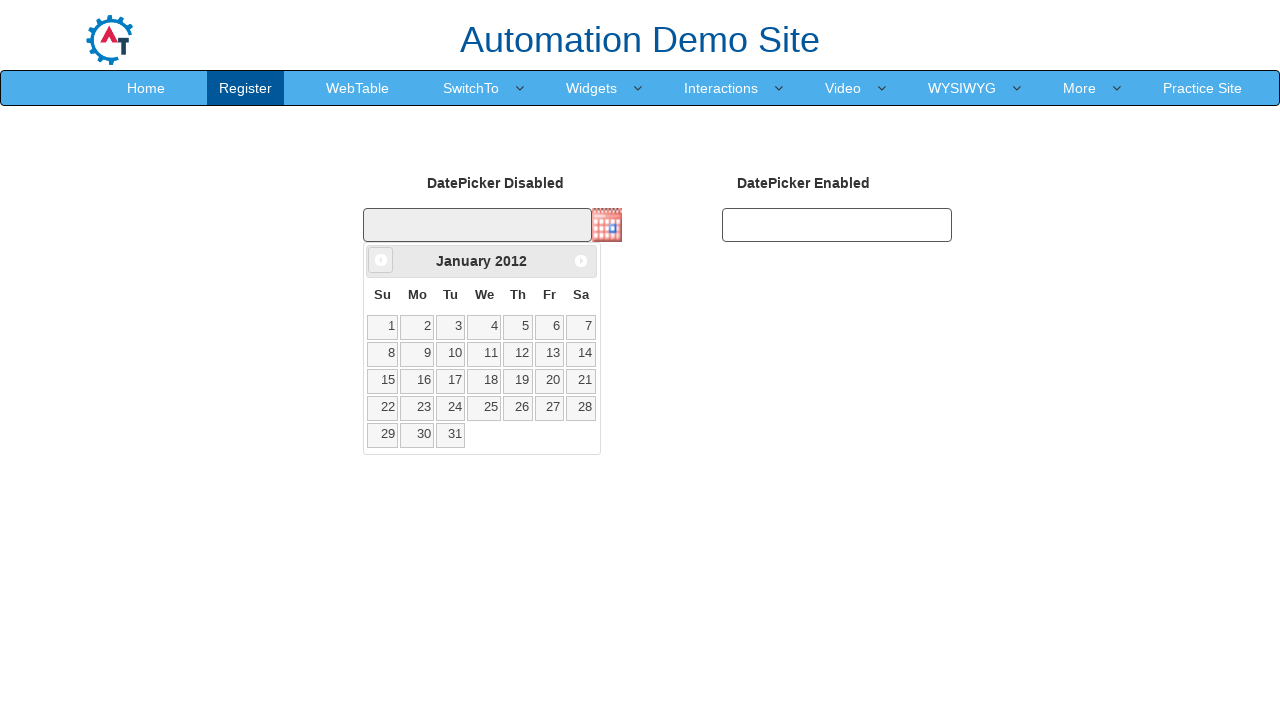

Clicked Prev button to navigate backwards (currently at January 2012) at (381, 260) on xpath=//span[text()='Prev']
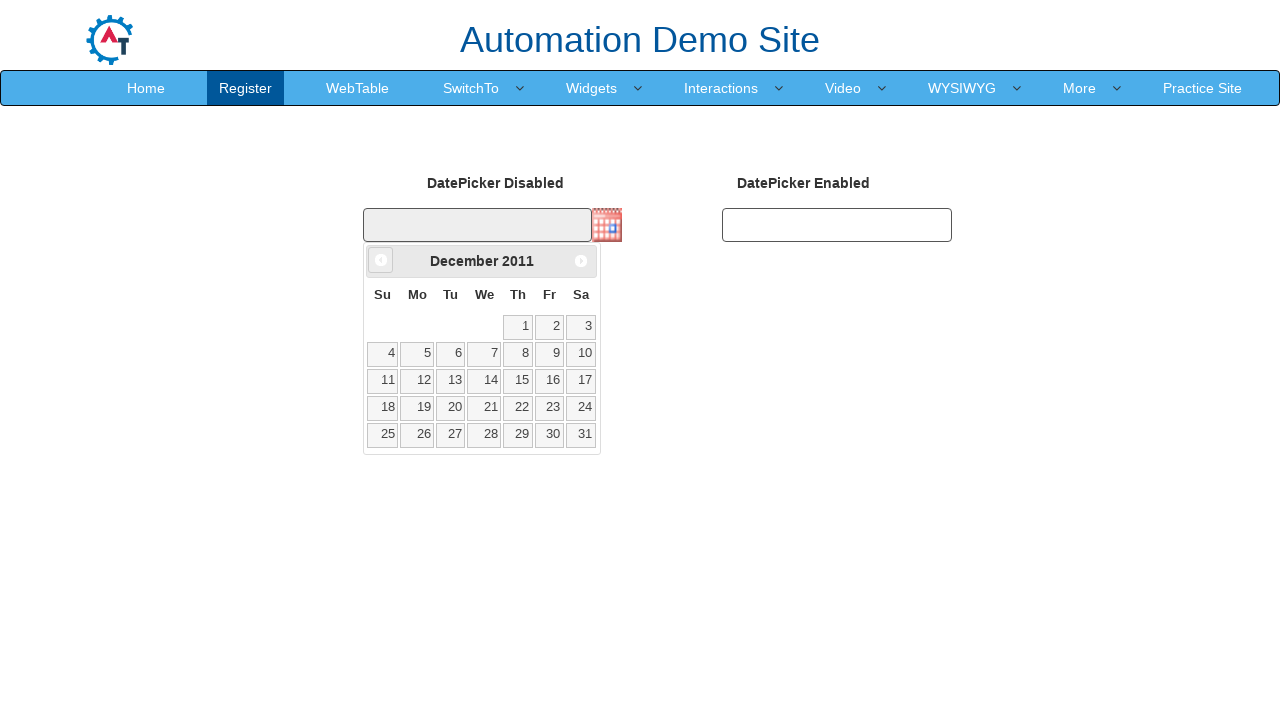

Updated current month value
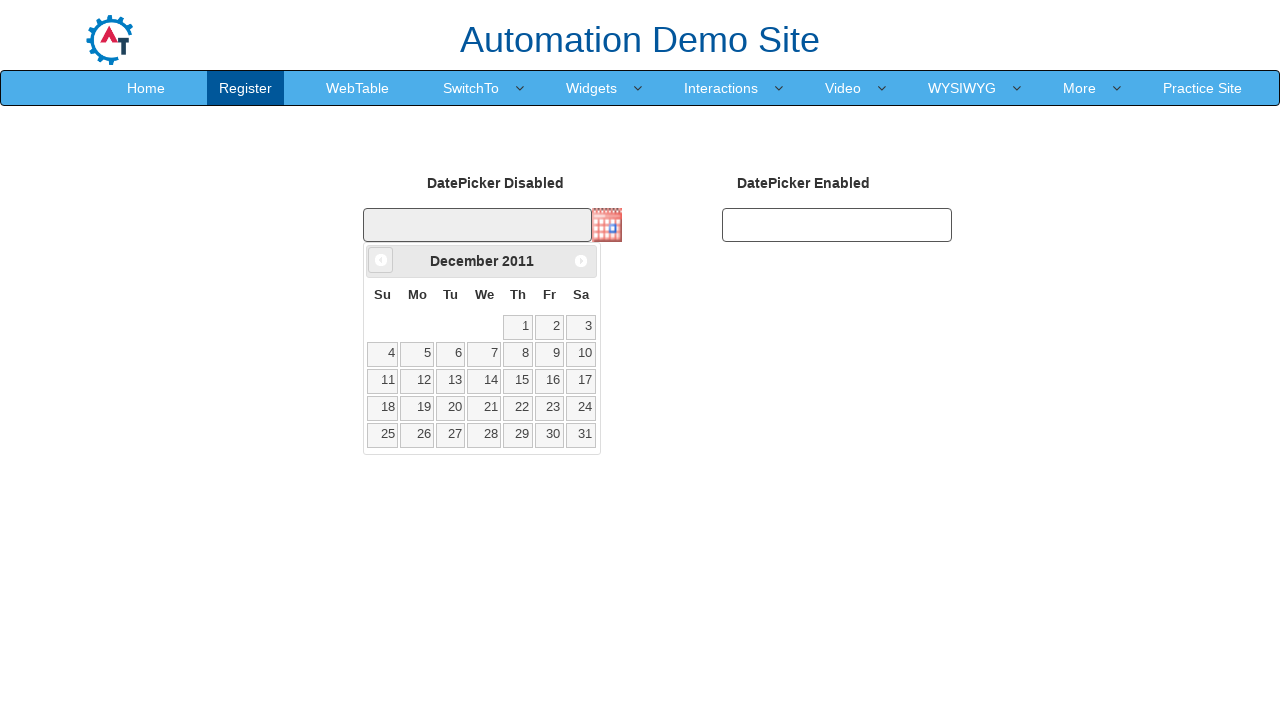

Updated current year value
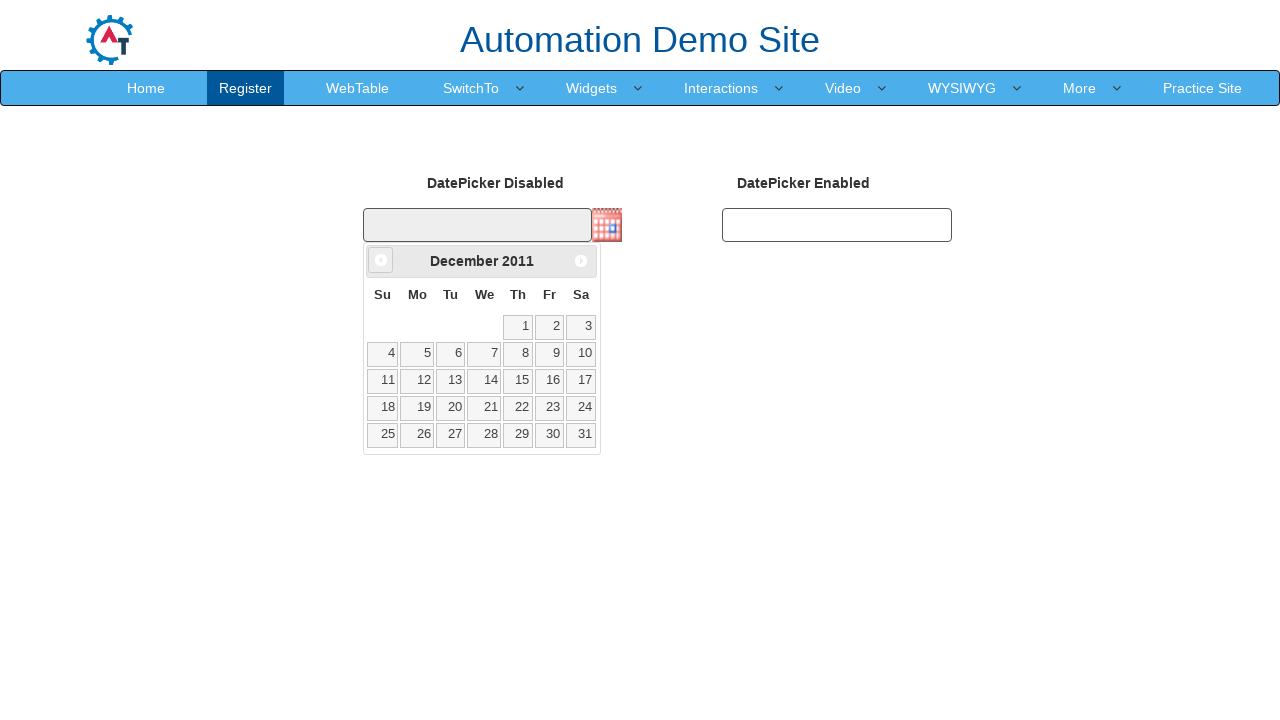

Clicked Prev button to navigate backwards (currently at December 2011) at (381, 260) on xpath=//span[text()='Prev']
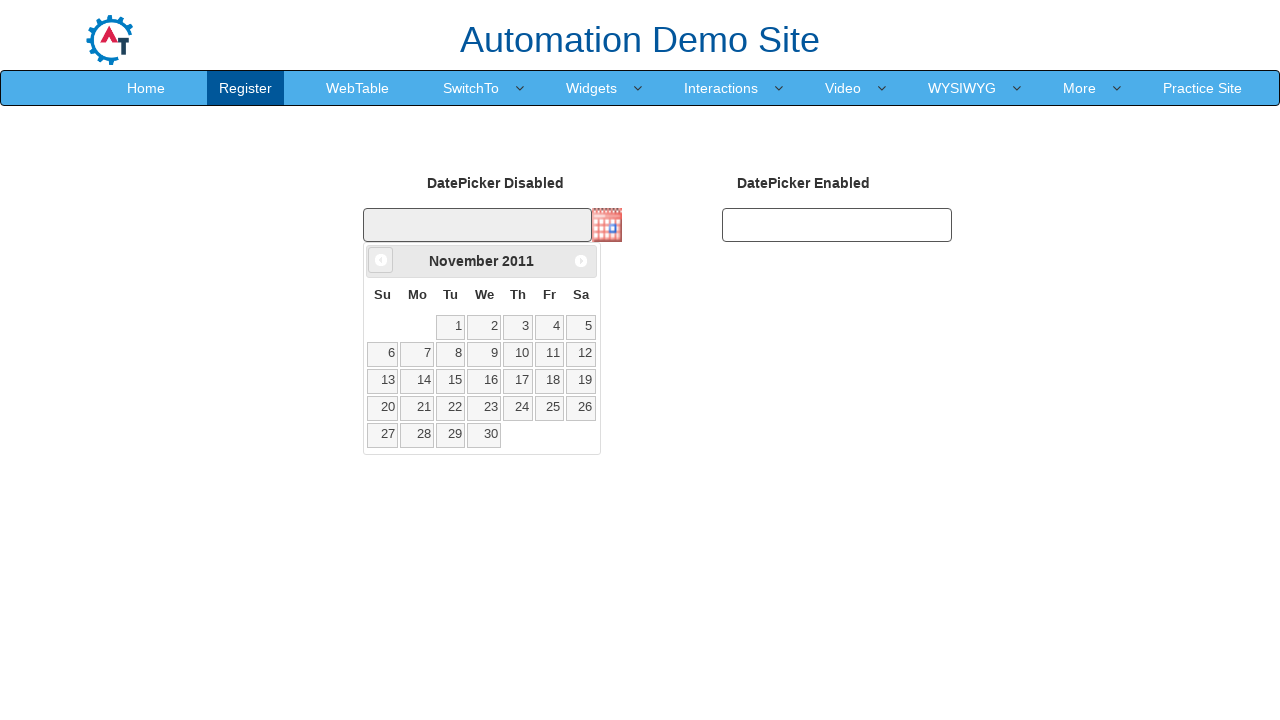

Updated current month value
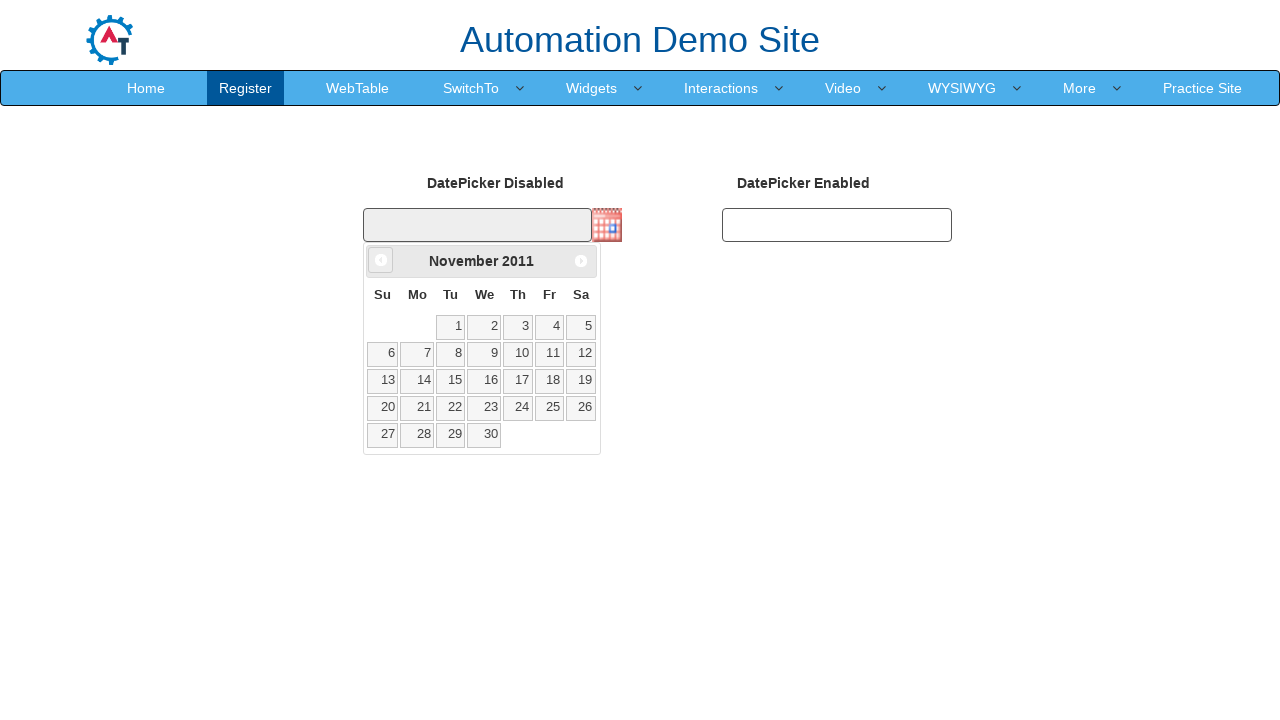

Updated current year value
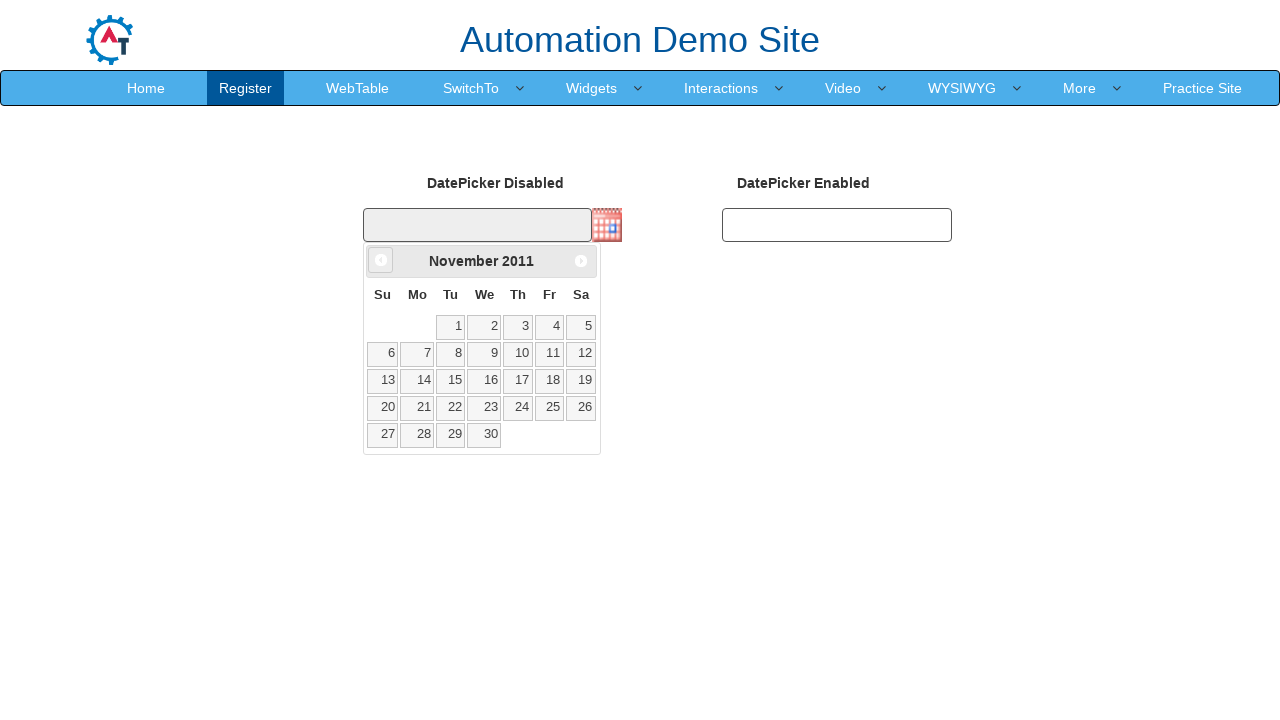

Clicked Prev button to navigate backwards (currently at November 2011) at (381, 260) on xpath=//span[text()='Prev']
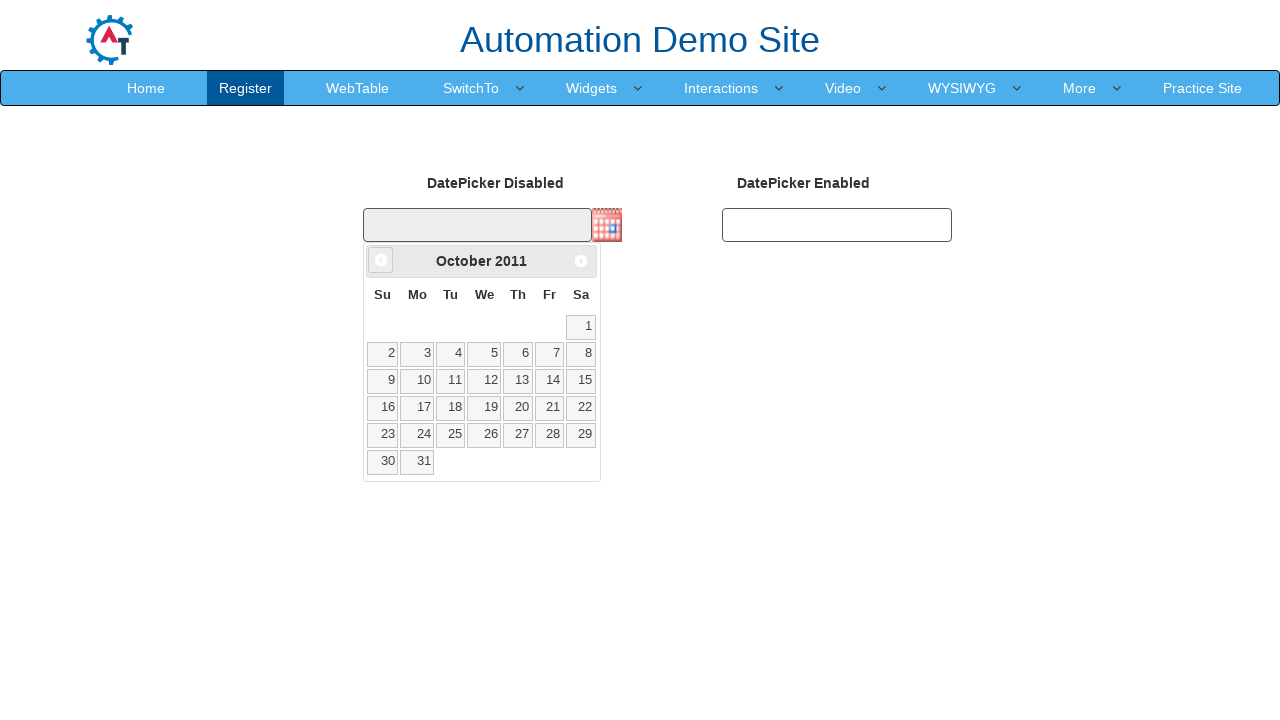

Updated current month value
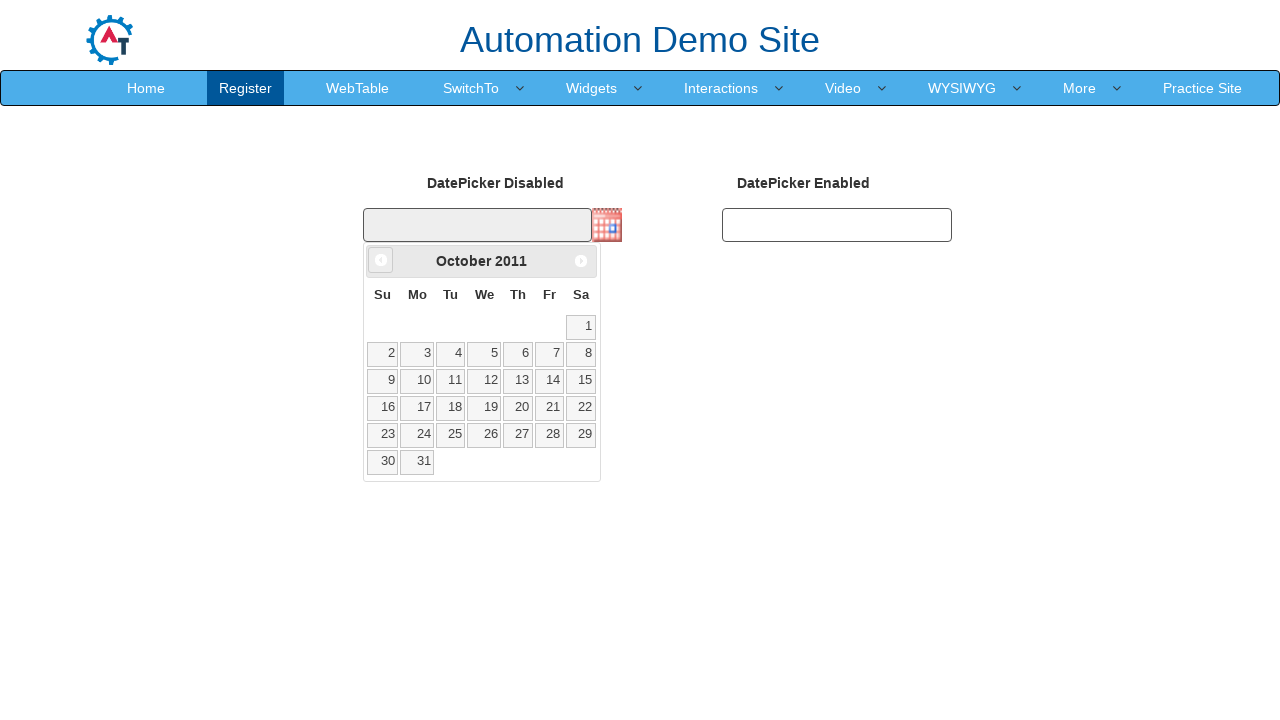

Updated current year value
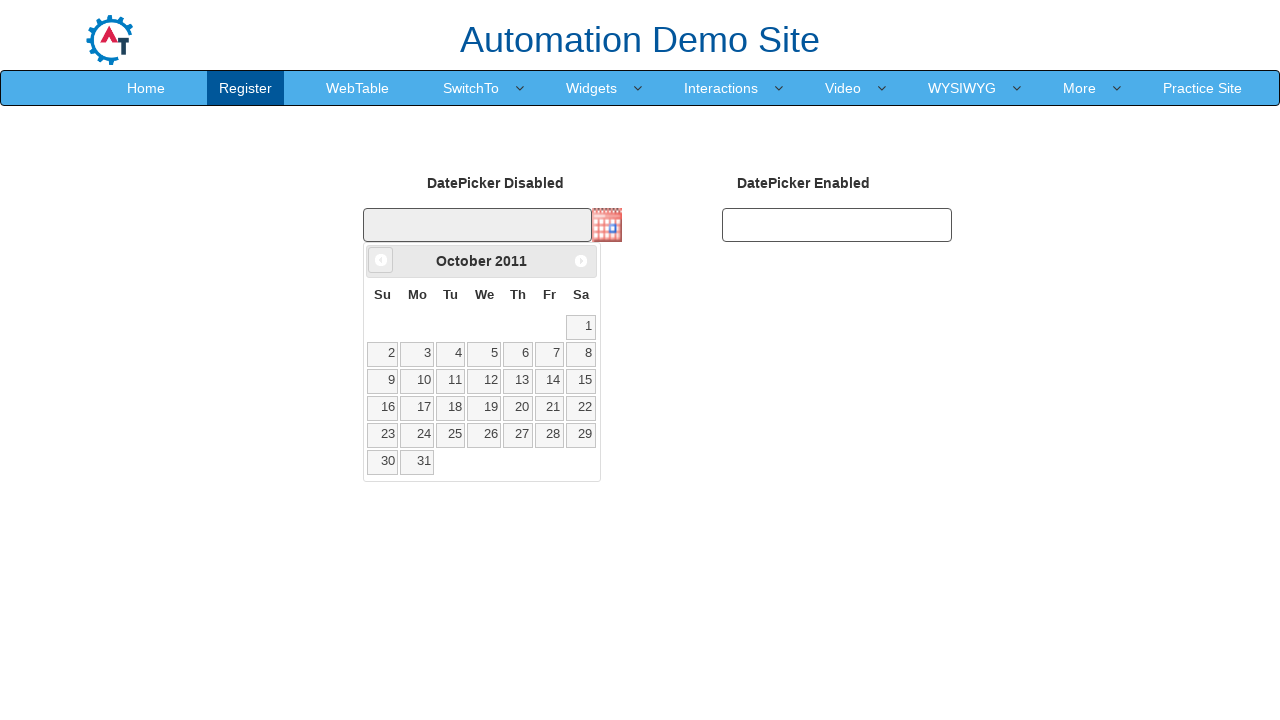

Clicked Prev button to navigate backwards (currently at October 2011) at (381, 260) on xpath=//span[text()='Prev']
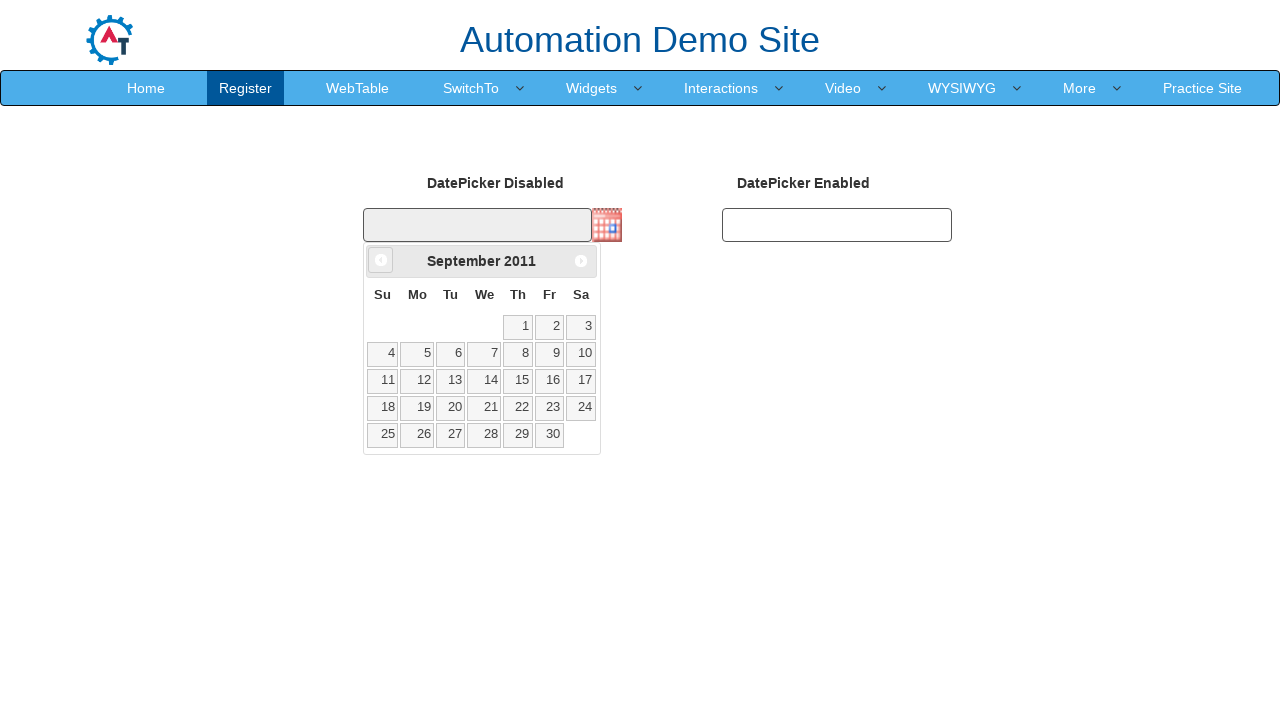

Updated current month value
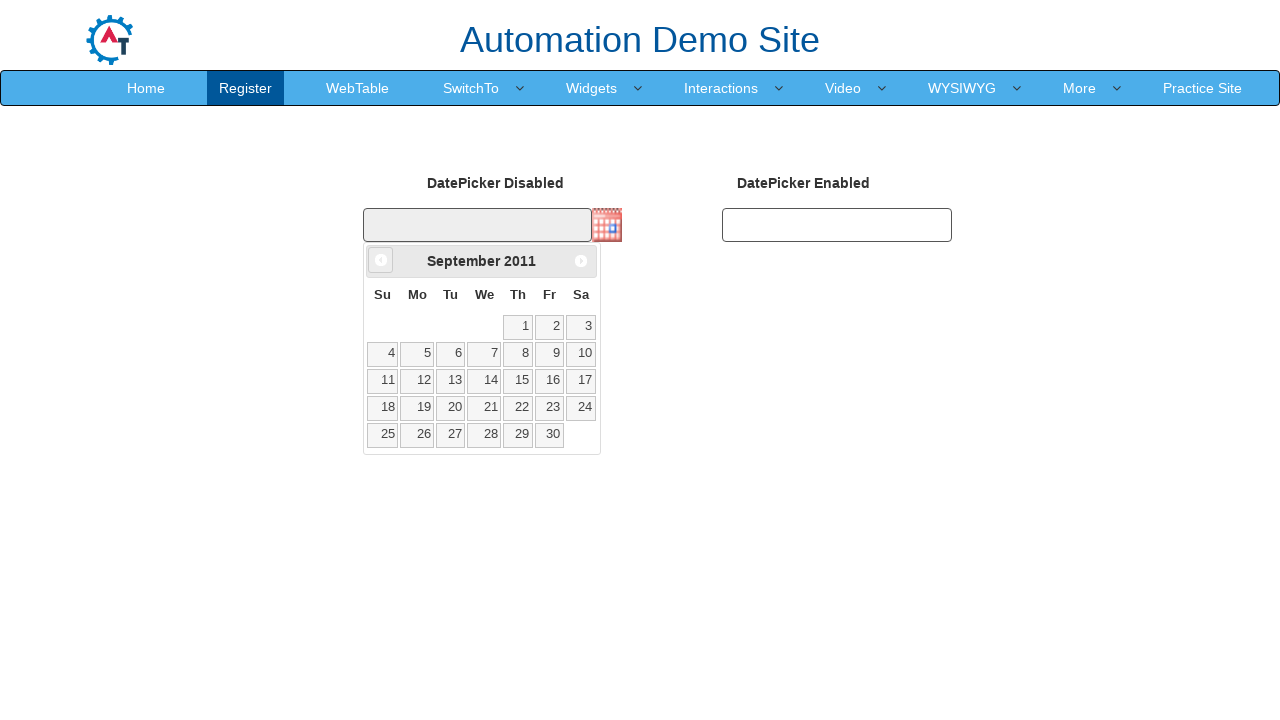

Updated current year value
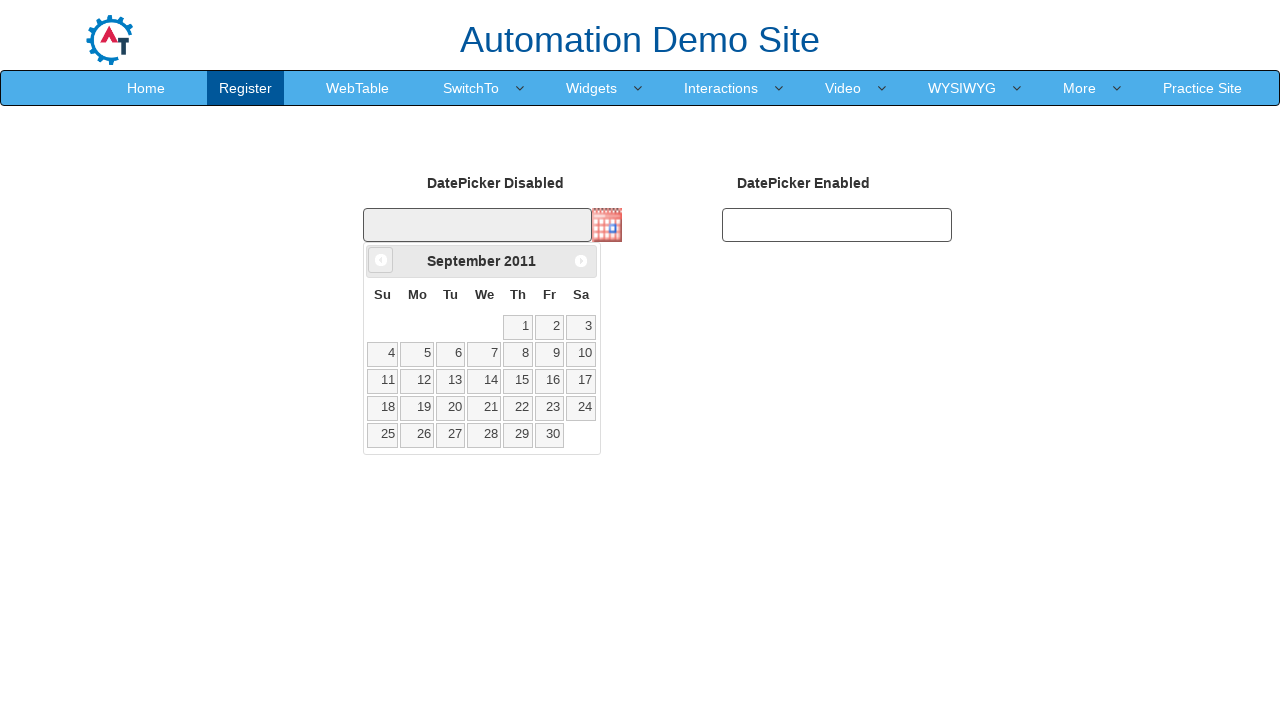

Clicked Prev button to navigate backwards (currently at September 2011) at (381, 260) on xpath=//span[text()='Prev']
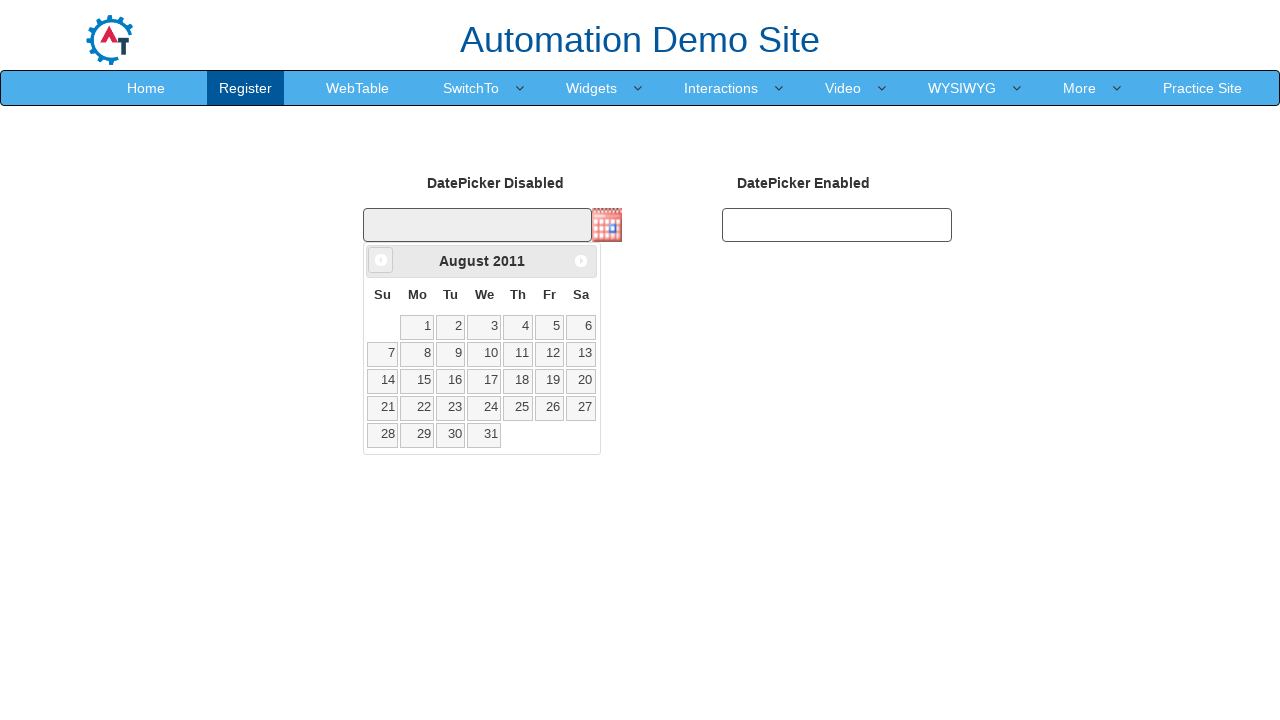

Updated current month value
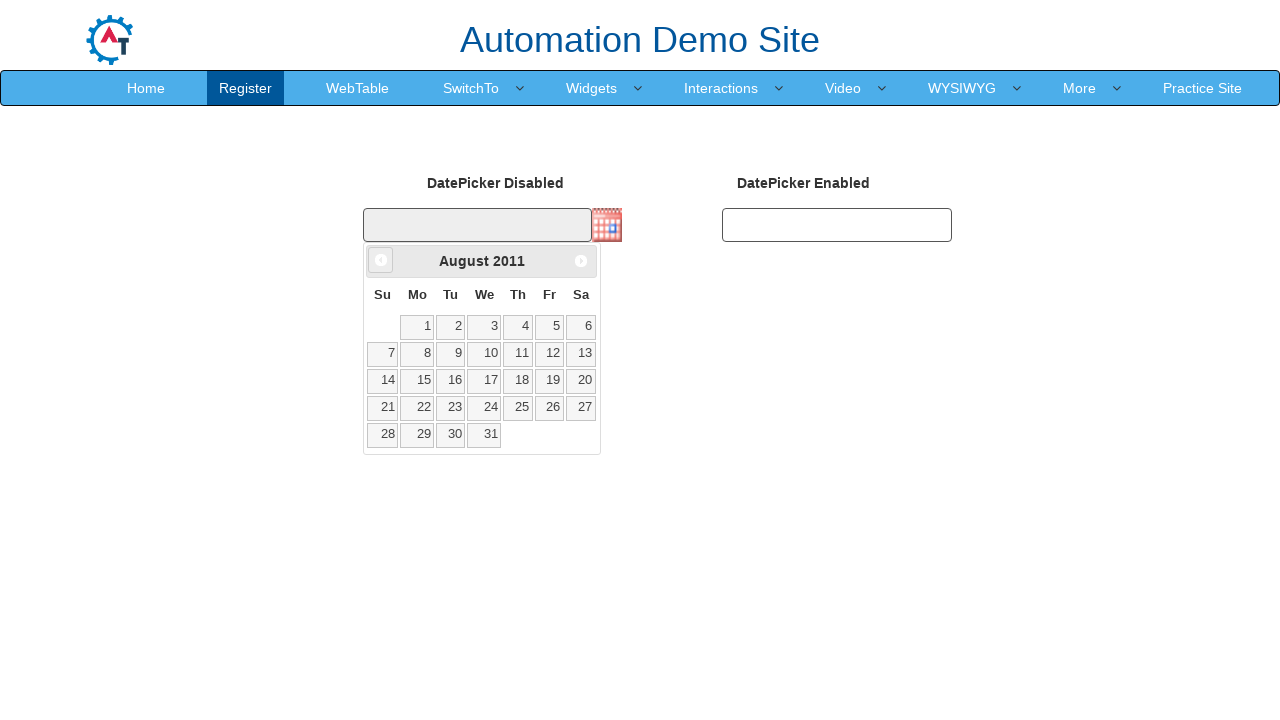

Updated current year value
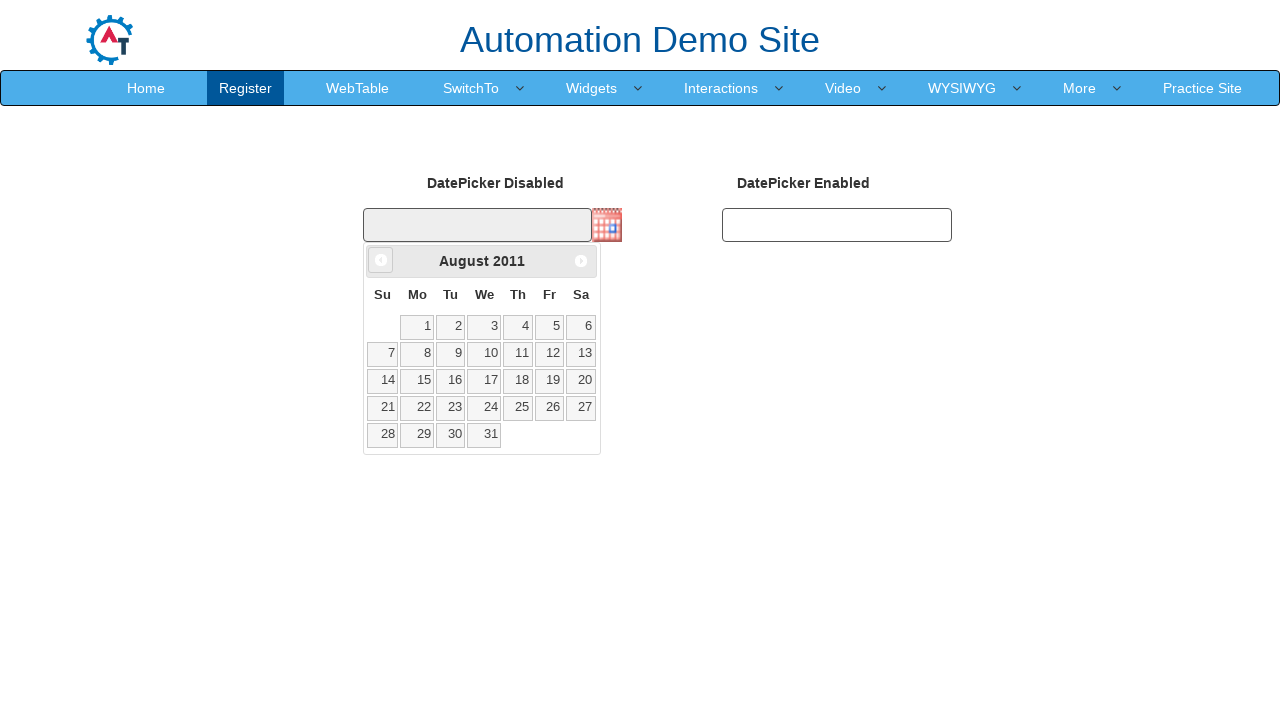

Clicked Prev button to navigate backwards (currently at August 2011) at (381, 260) on xpath=//span[text()='Prev']
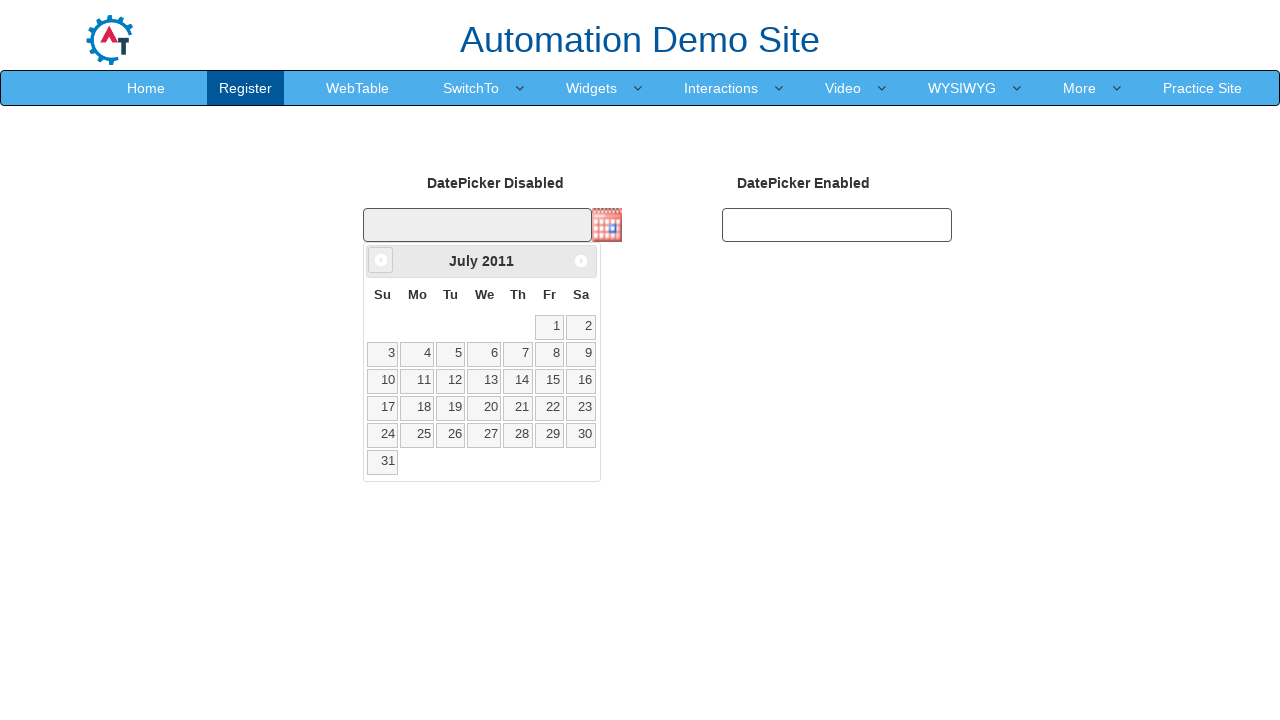

Updated current month value
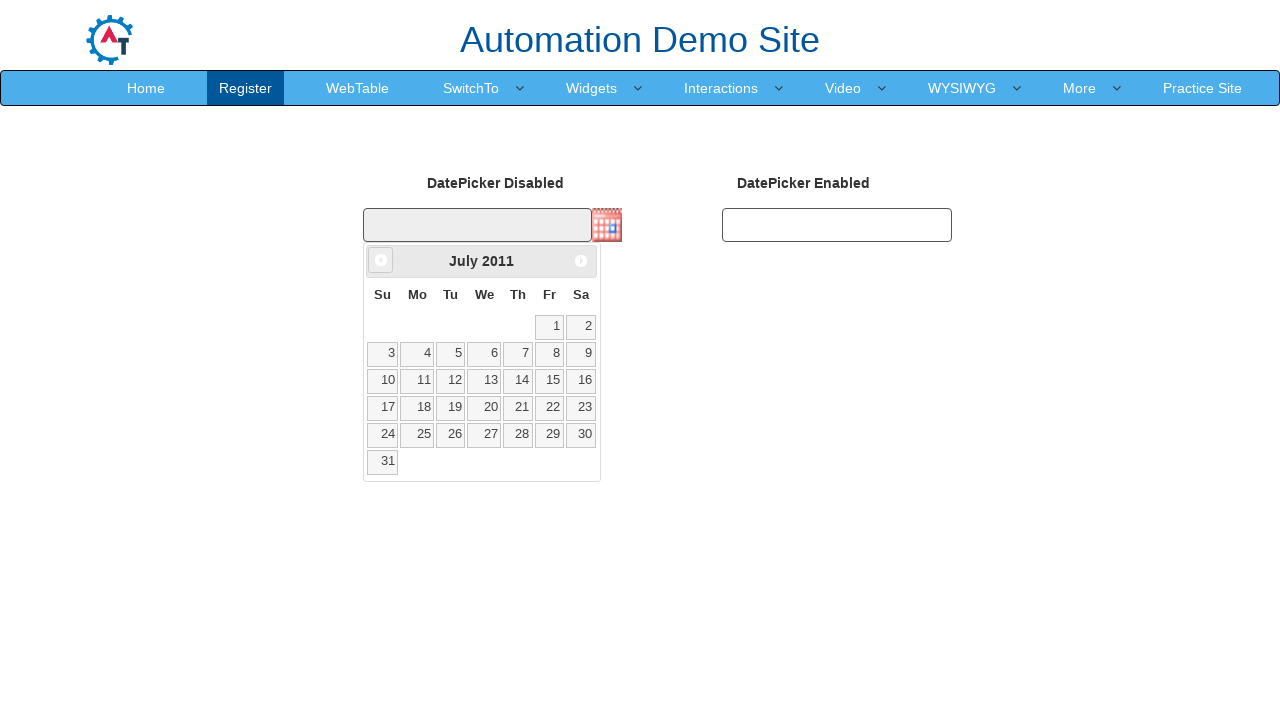

Updated current year value
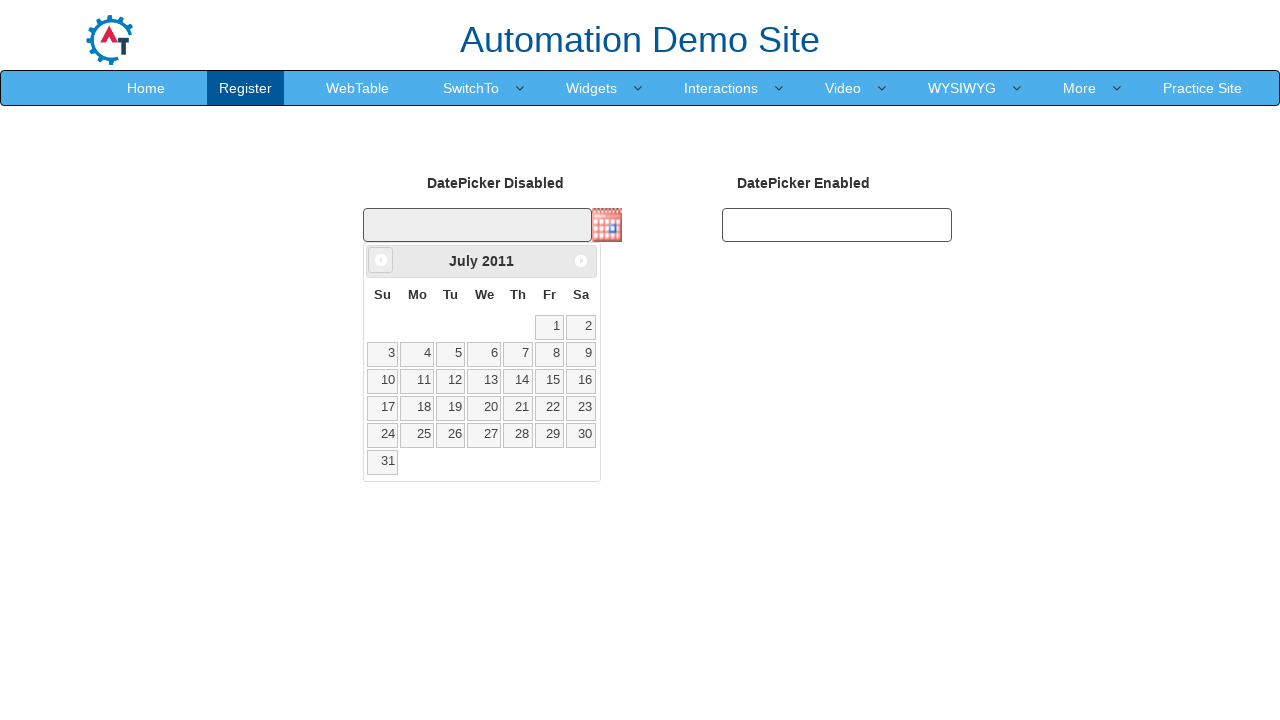

Clicked Prev button to navigate backwards (currently at July 2011) at (381, 260) on xpath=//span[text()='Prev']
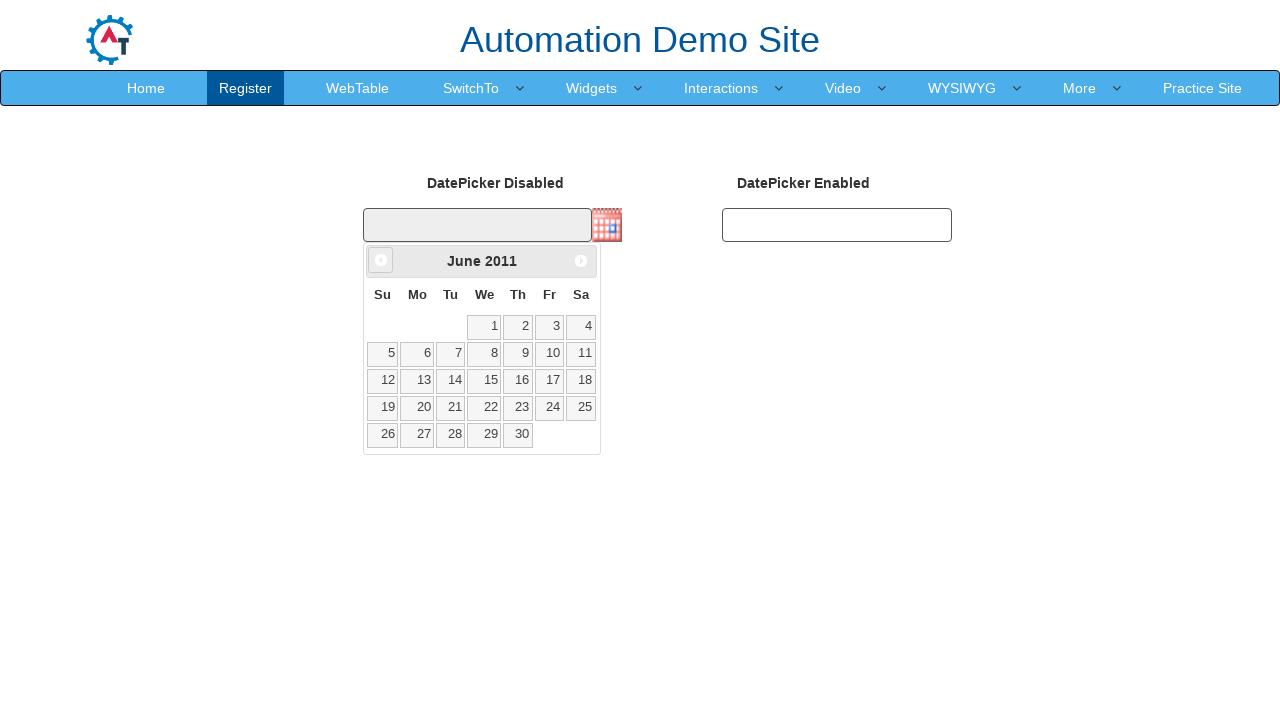

Updated current month value
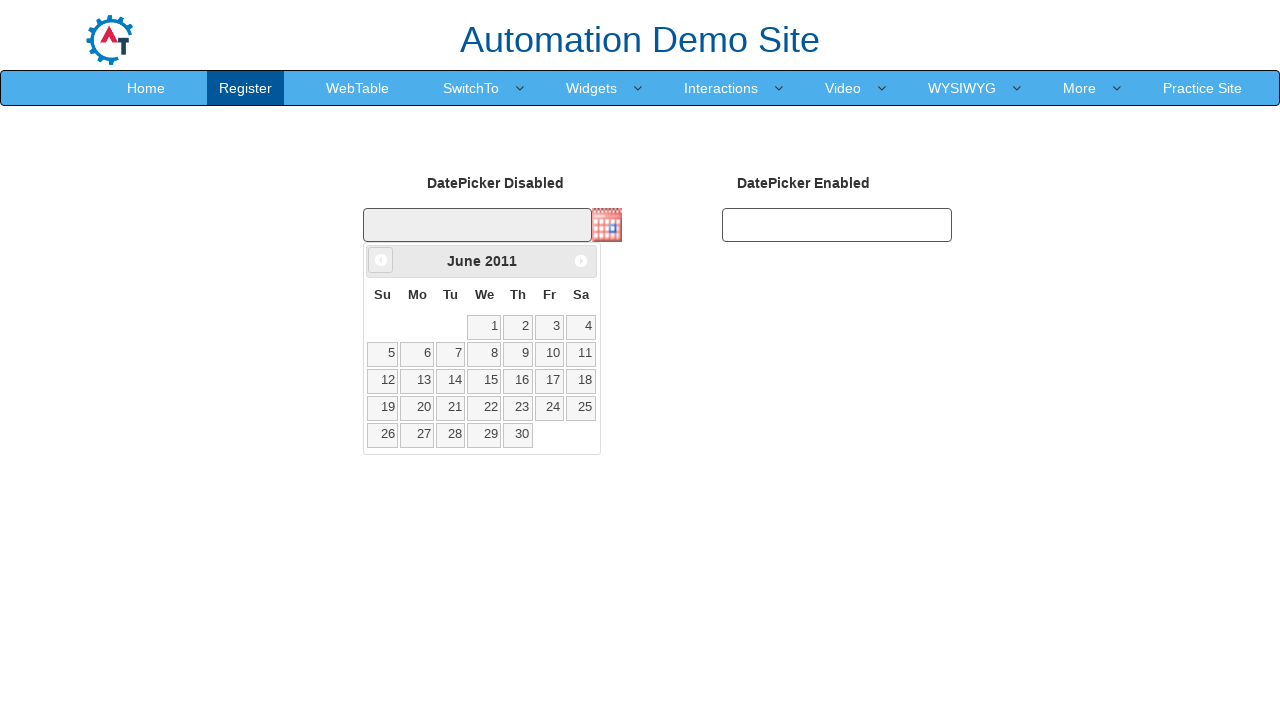

Updated current year value
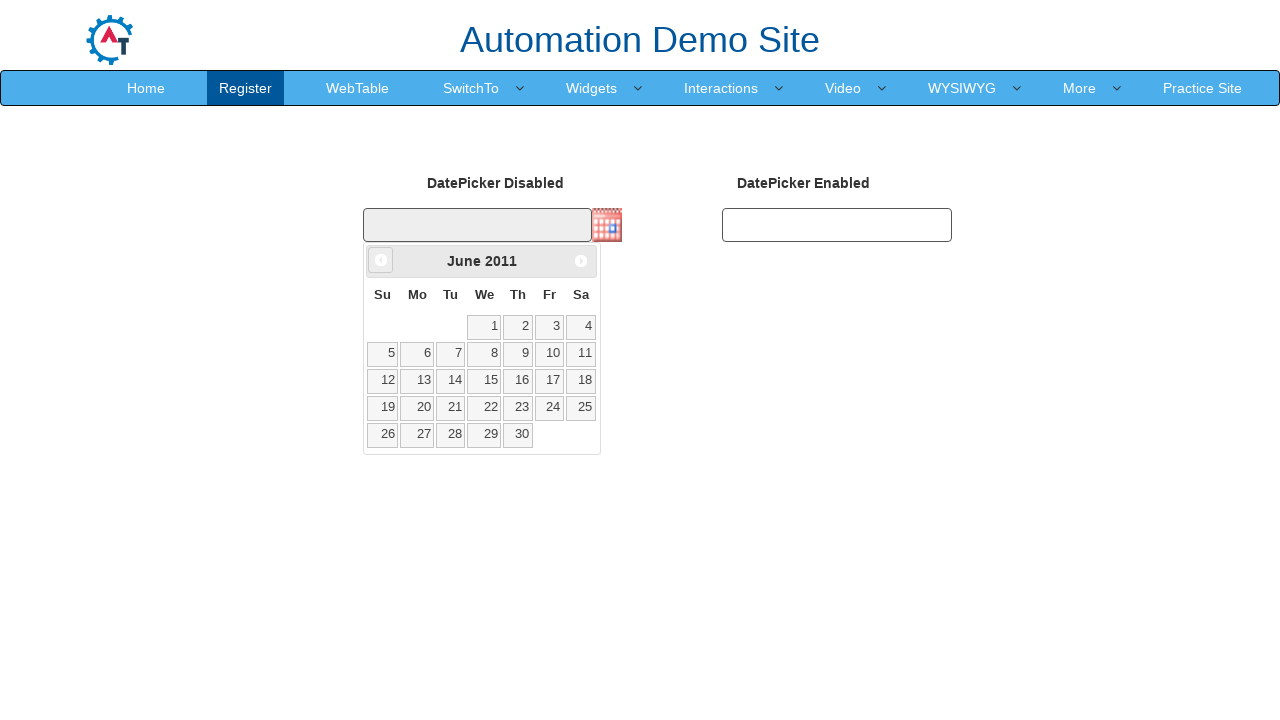

Clicked Prev button to navigate backwards (currently at June 2011) at (381, 260) on xpath=//span[text()='Prev']
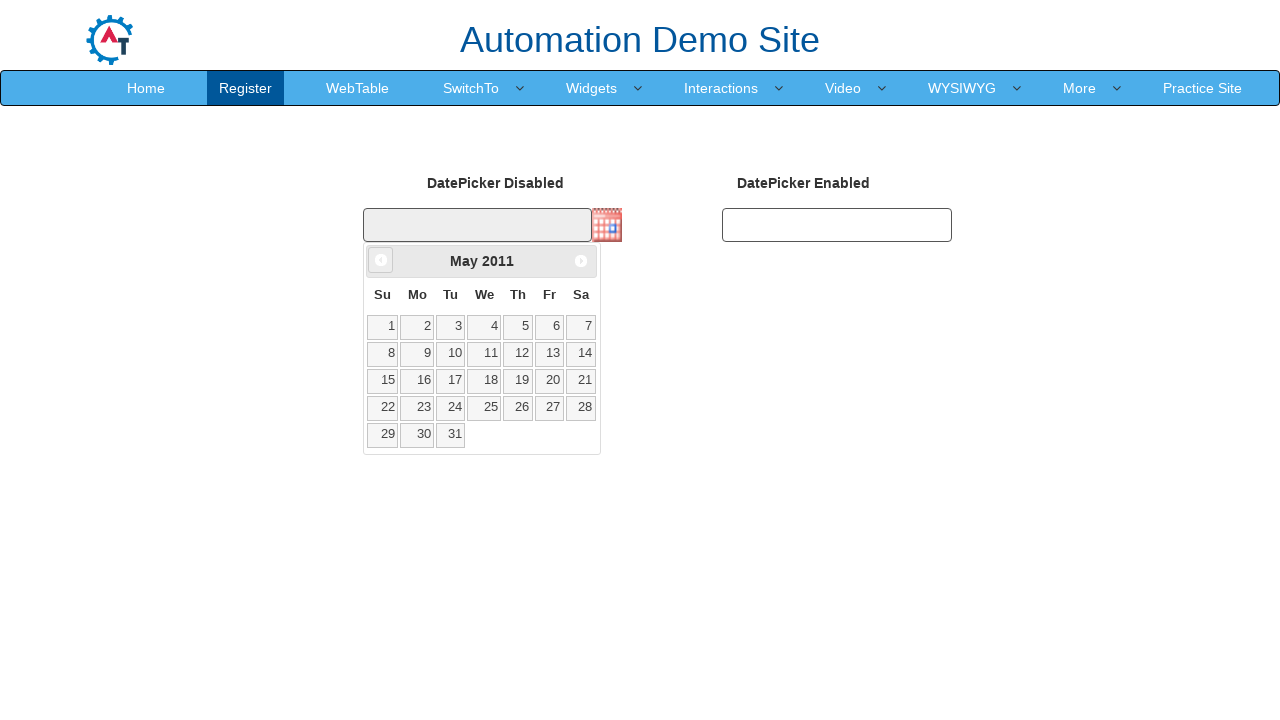

Updated current month value
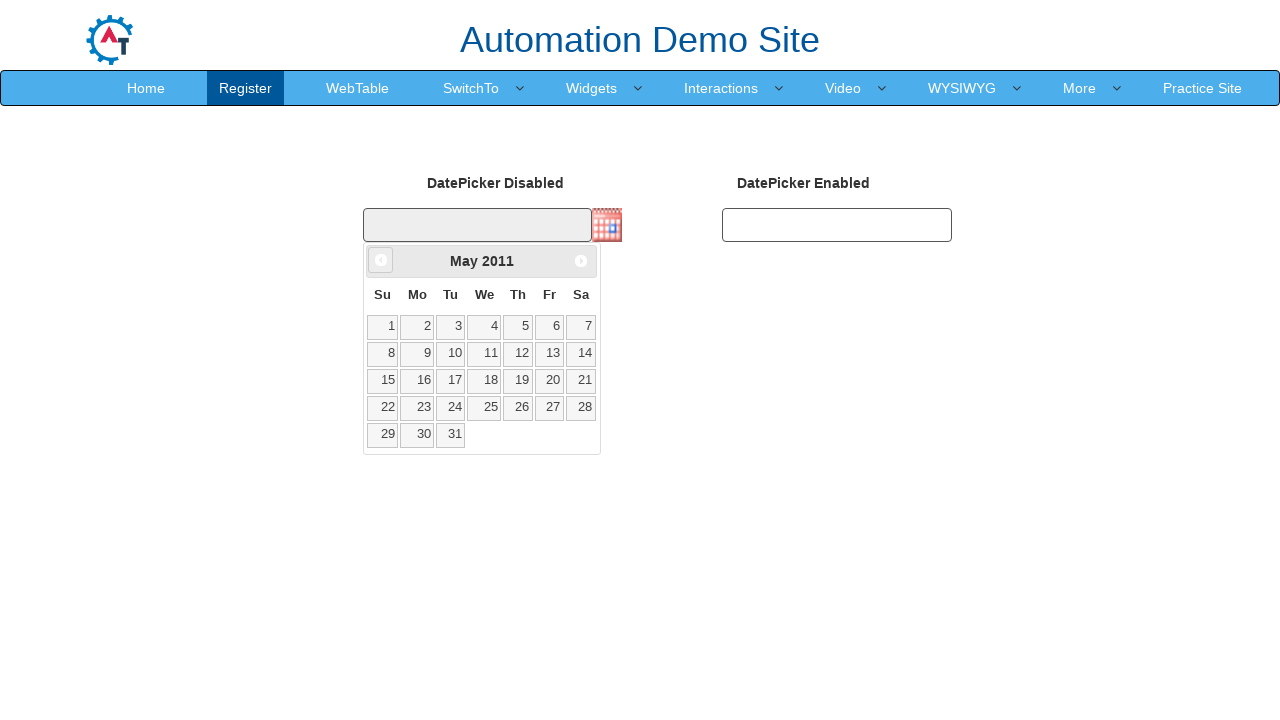

Updated current year value
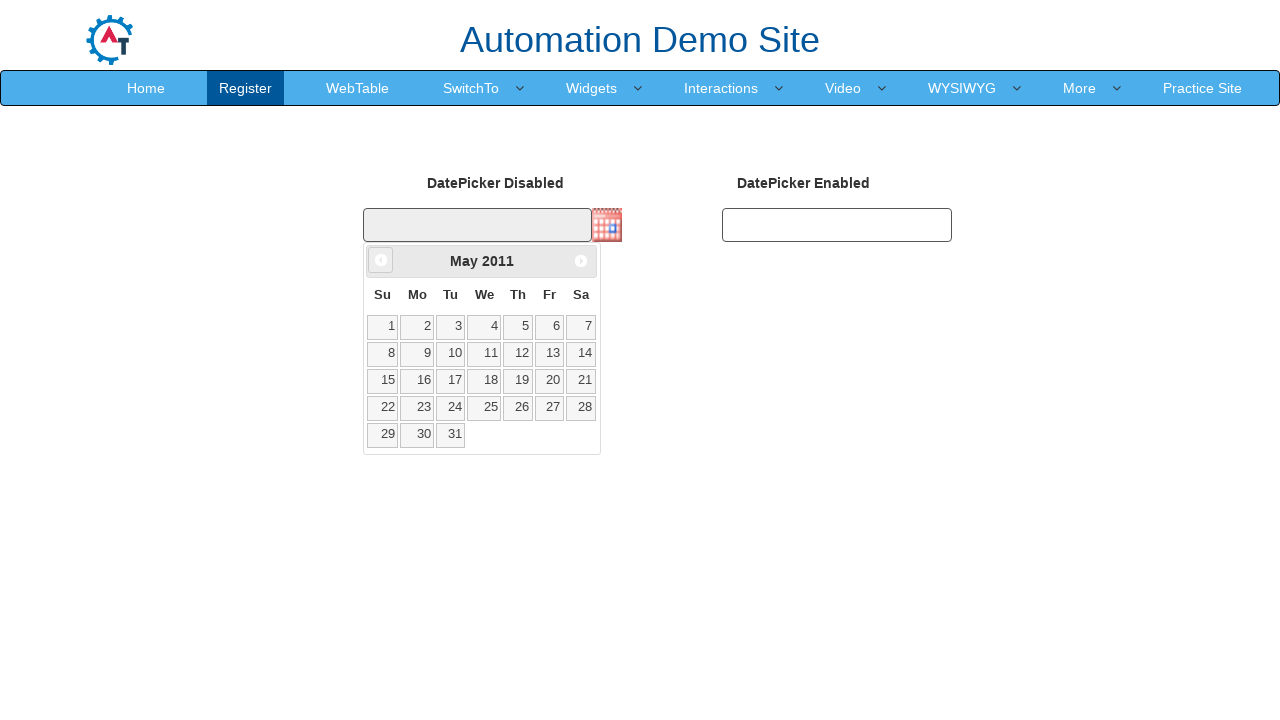

Clicked Prev button to navigate backwards (currently at May 2011) at (381, 260) on xpath=//span[text()='Prev']
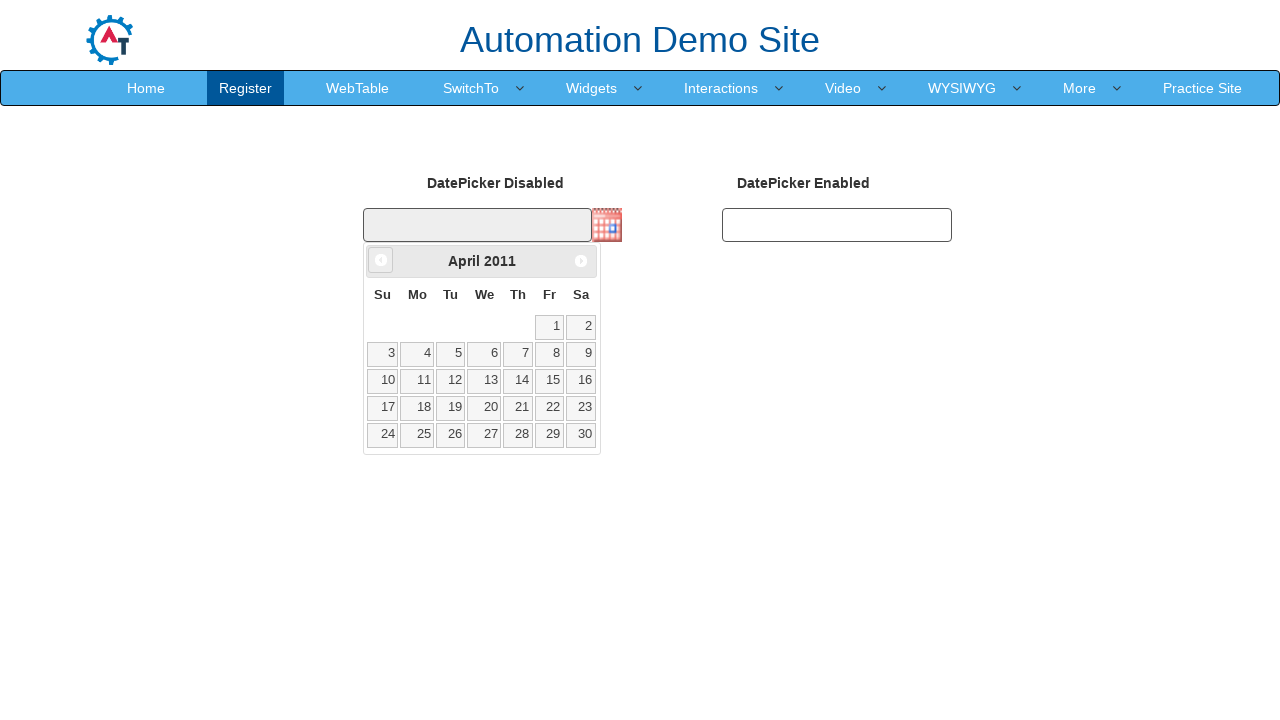

Updated current month value
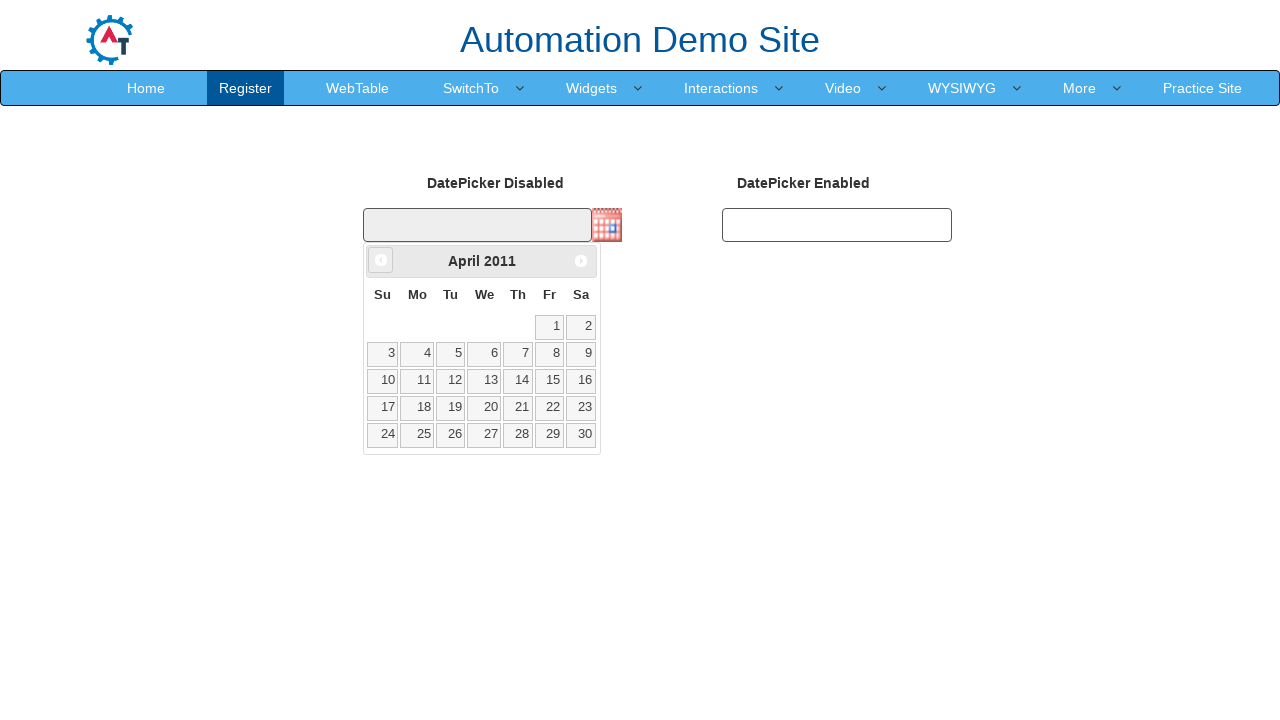

Updated current year value
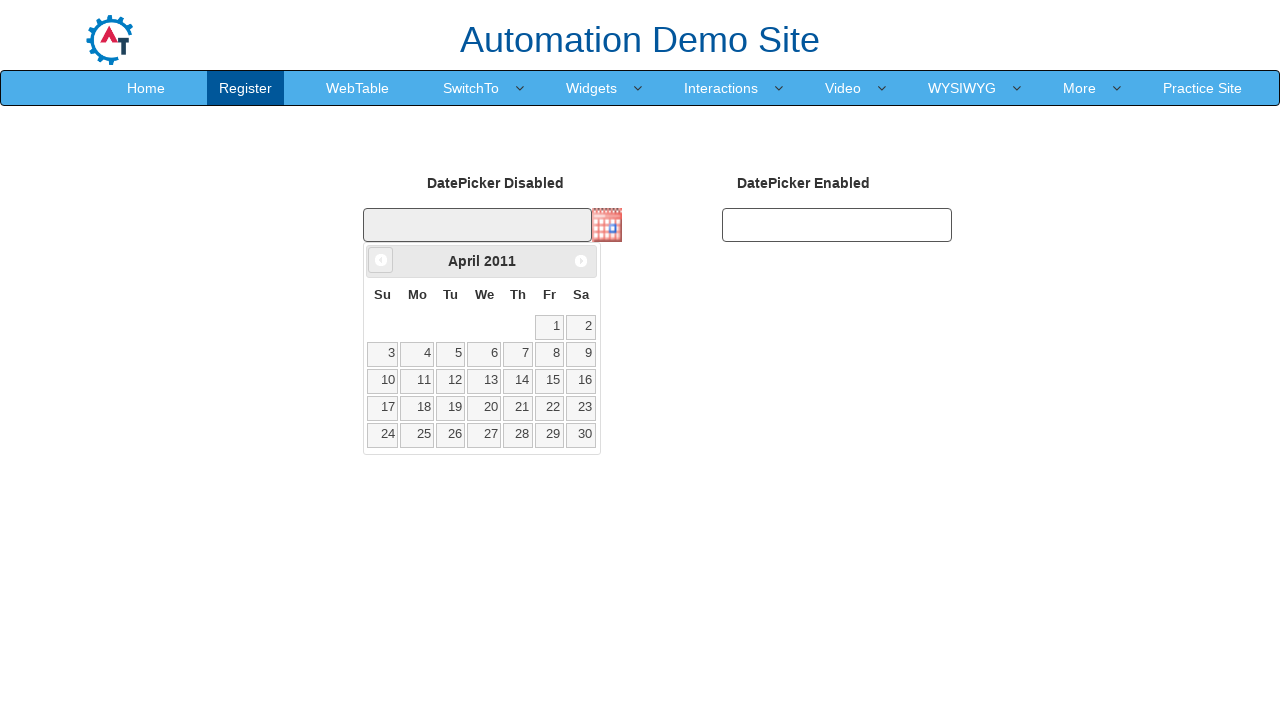

Clicked Prev button to navigate backwards (currently at April 2011) at (381, 260) on xpath=//span[text()='Prev']
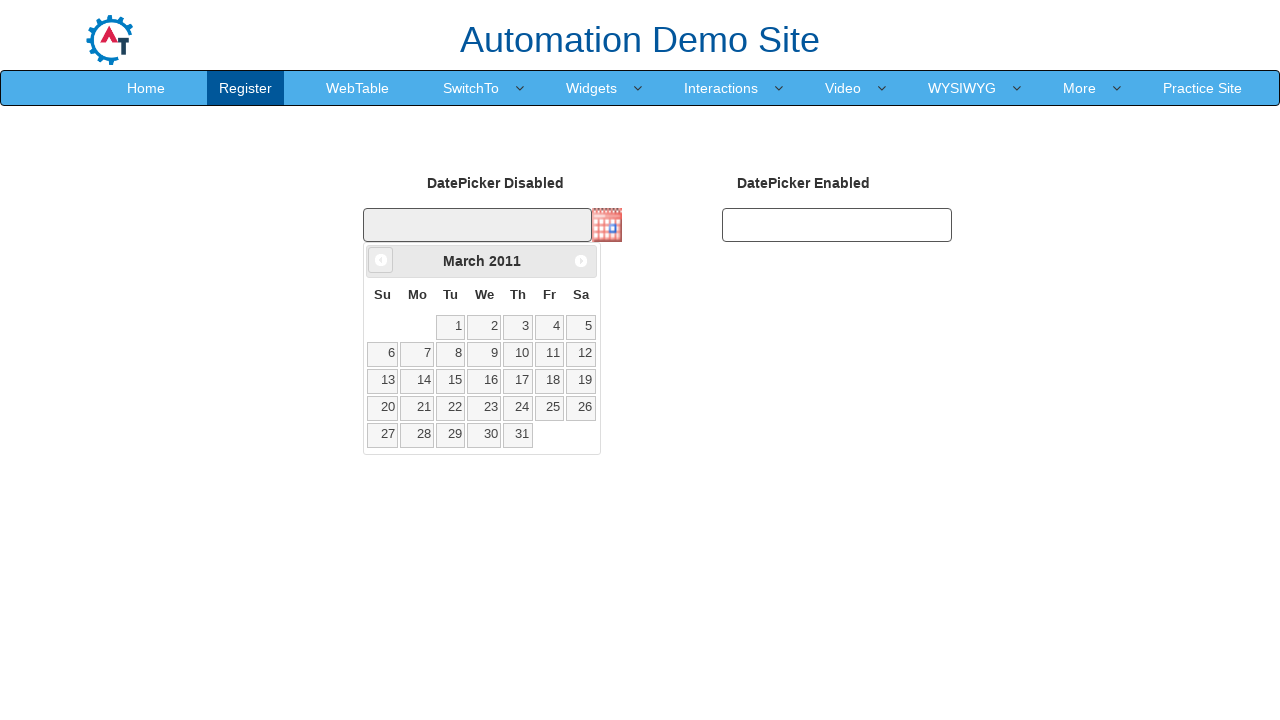

Updated current month value
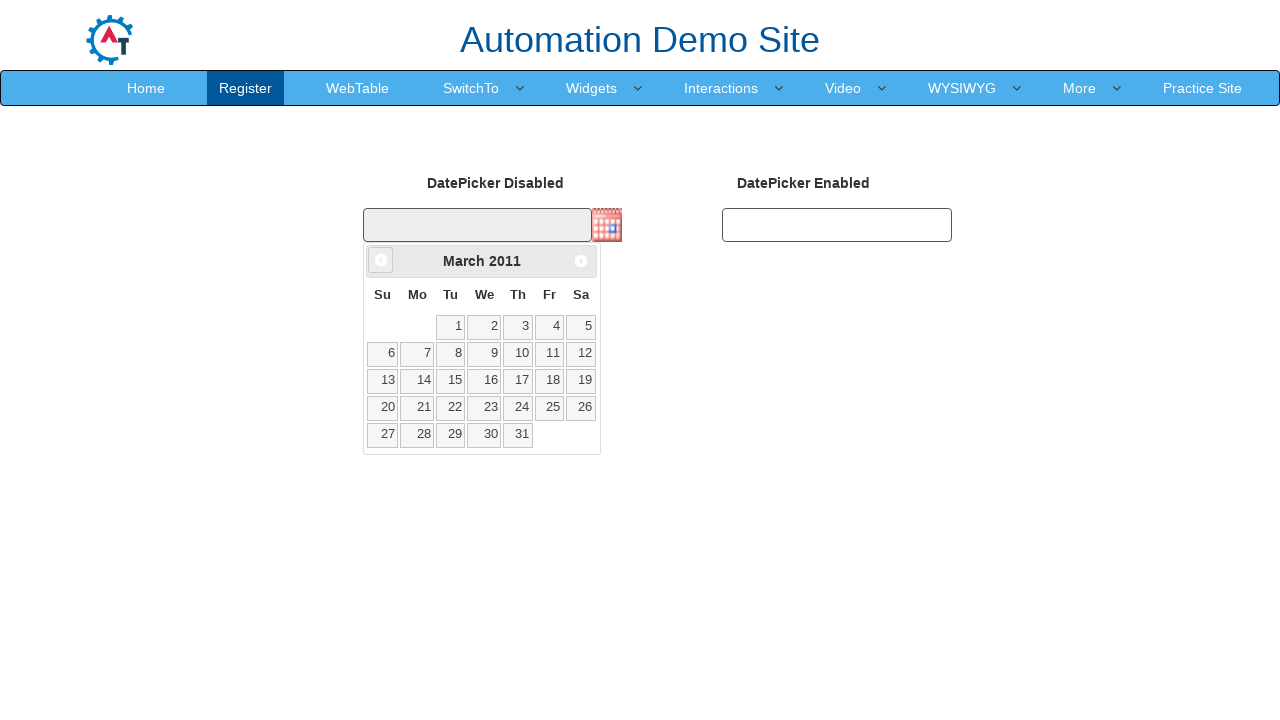

Updated current year value
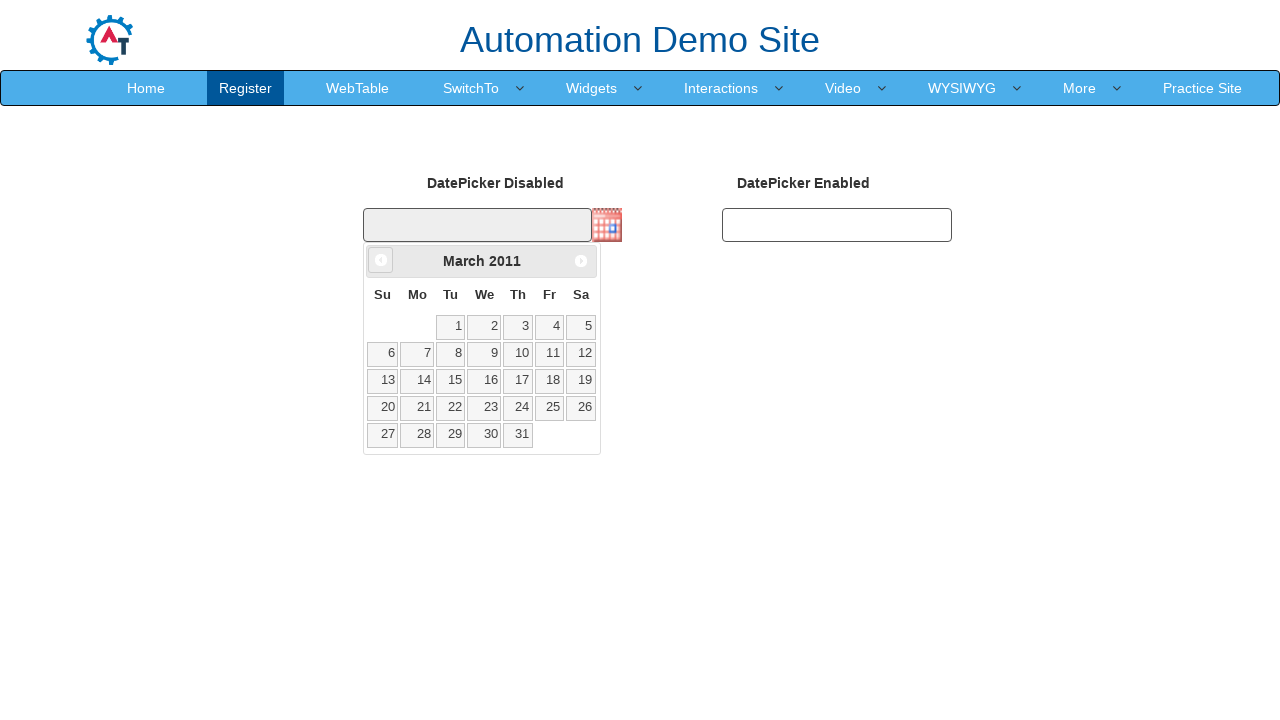

Clicked Prev button to navigate backwards (currently at March 2011) at (381, 260) on xpath=//span[text()='Prev']
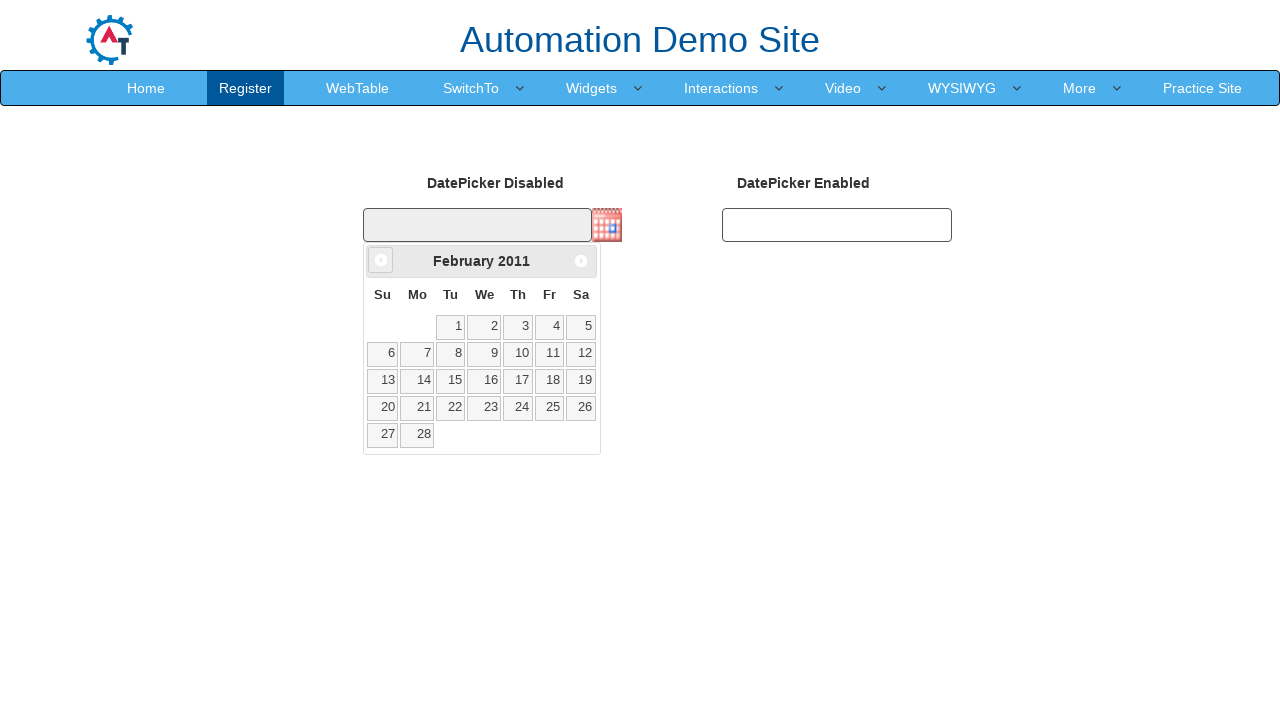

Updated current month value
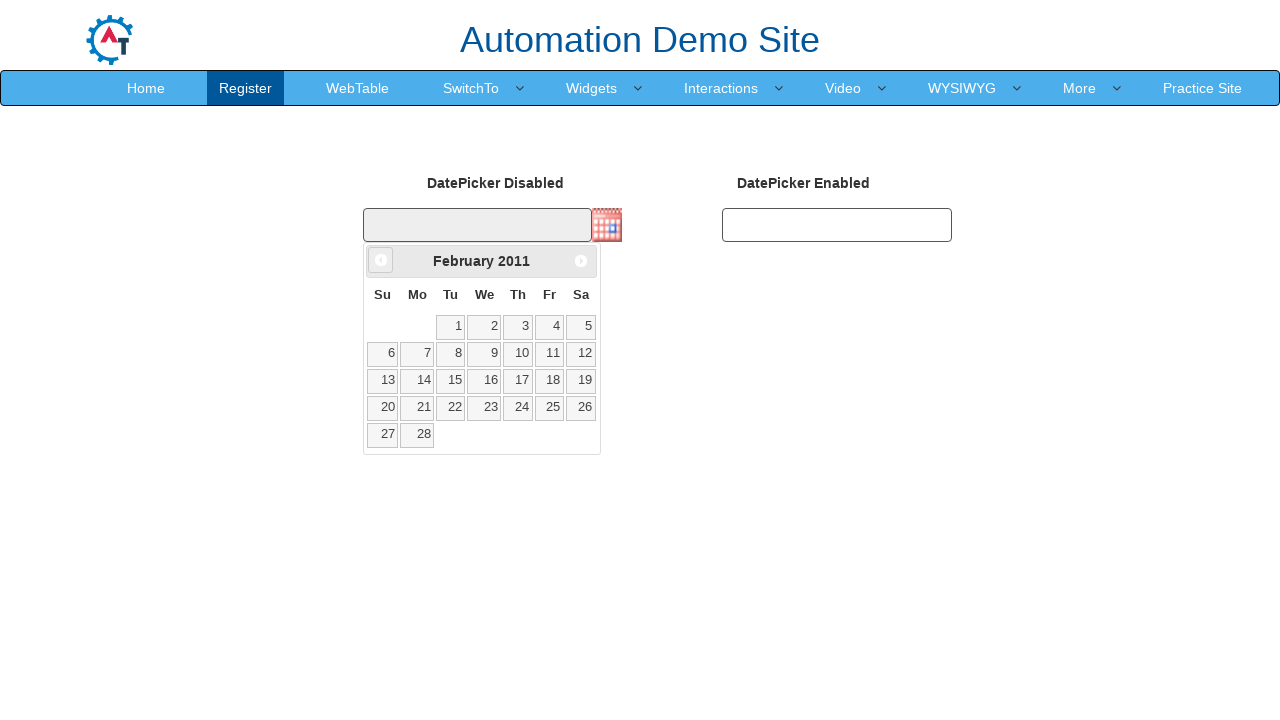

Updated current year value
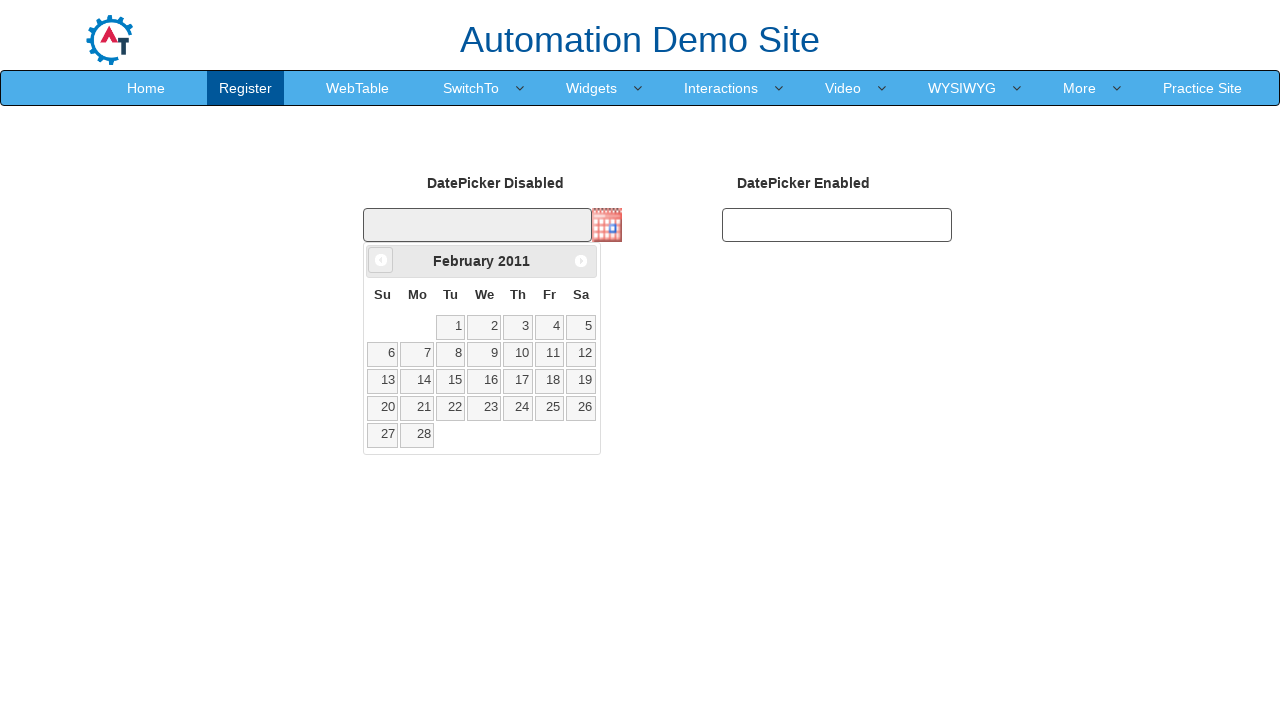

Clicked Prev button to navigate backwards (currently at February 2011) at (381, 260) on xpath=//span[text()='Prev']
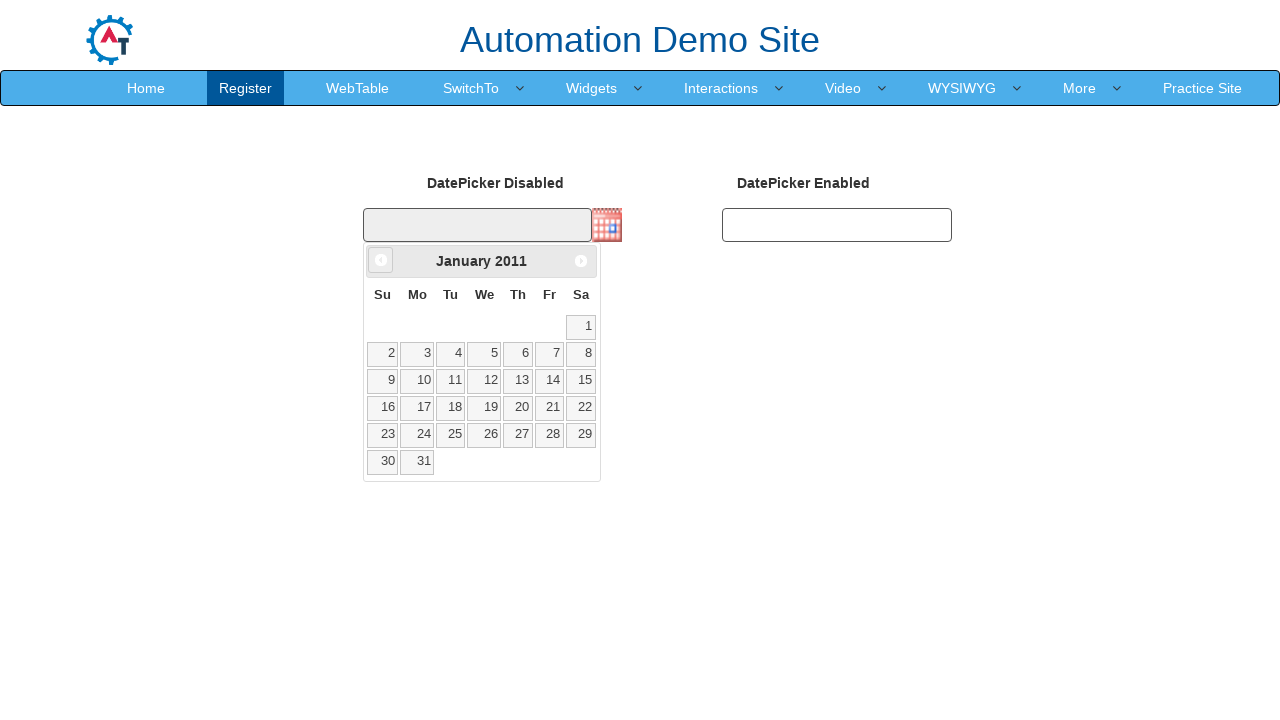

Updated current month value
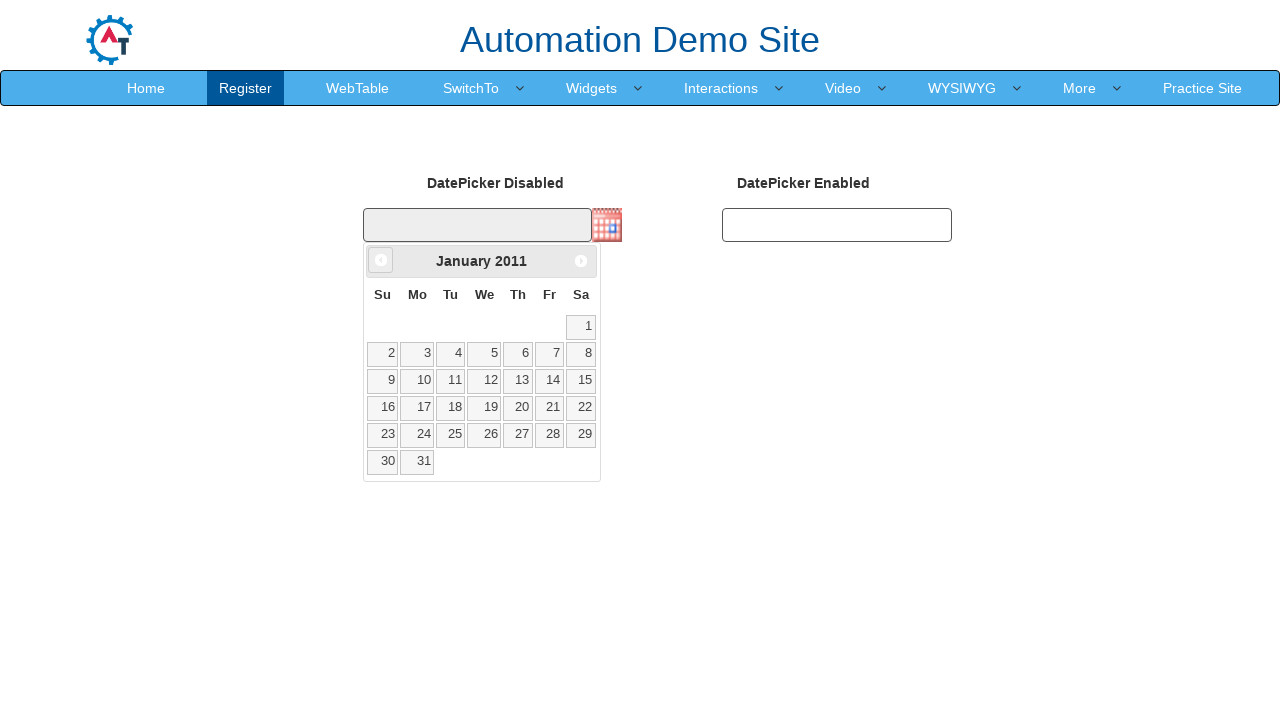

Updated current year value
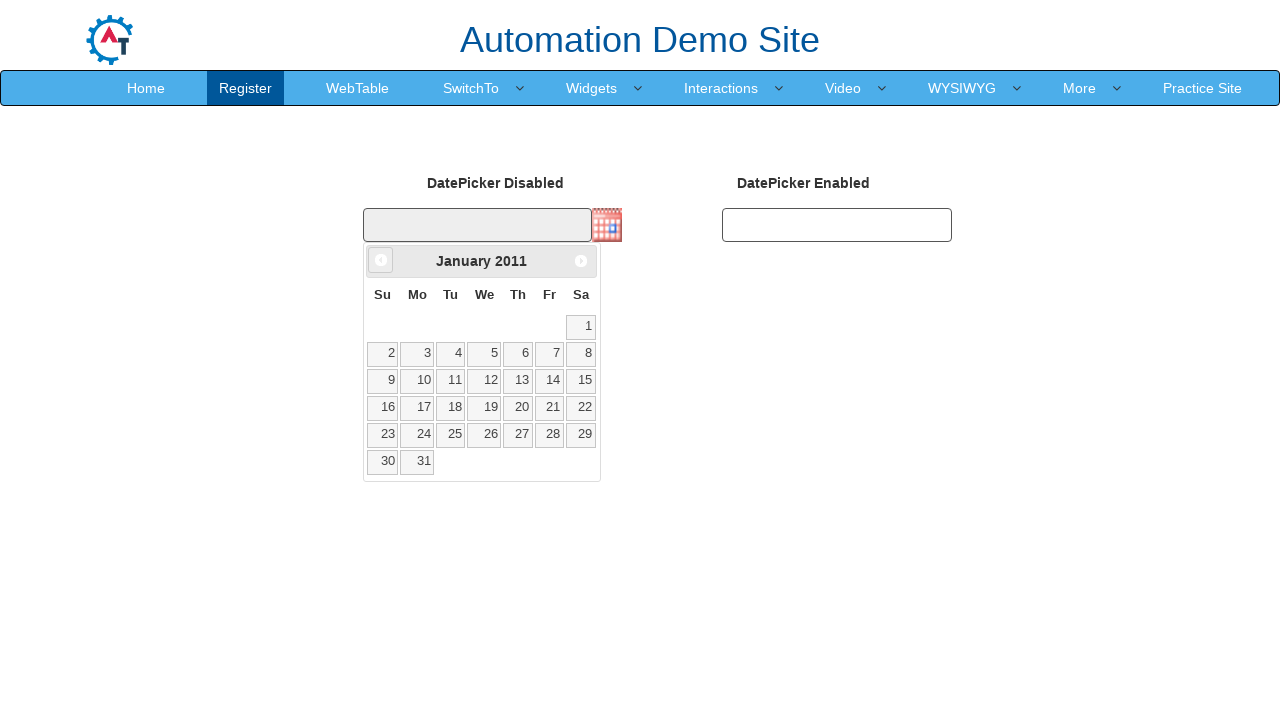

Clicked Prev button to navigate backwards (currently at January 2011) at (381, 260) on xpath=//span[text()='Prev']
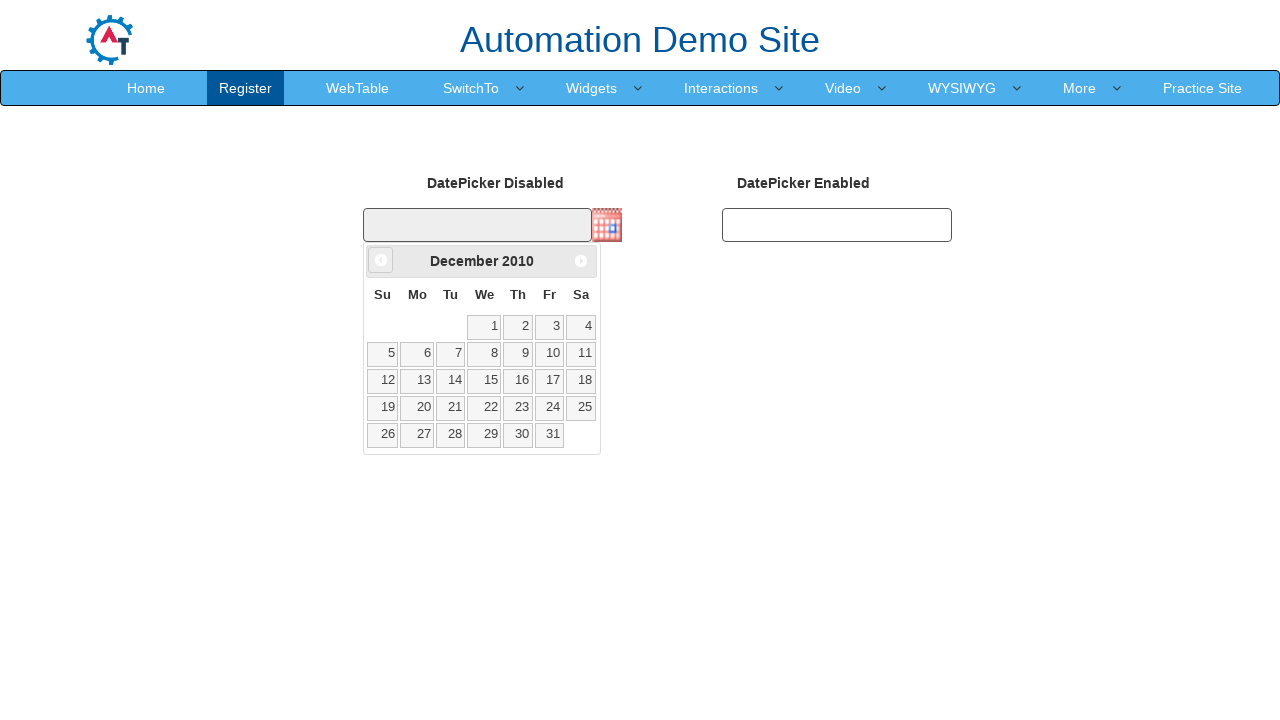

Updated current month value
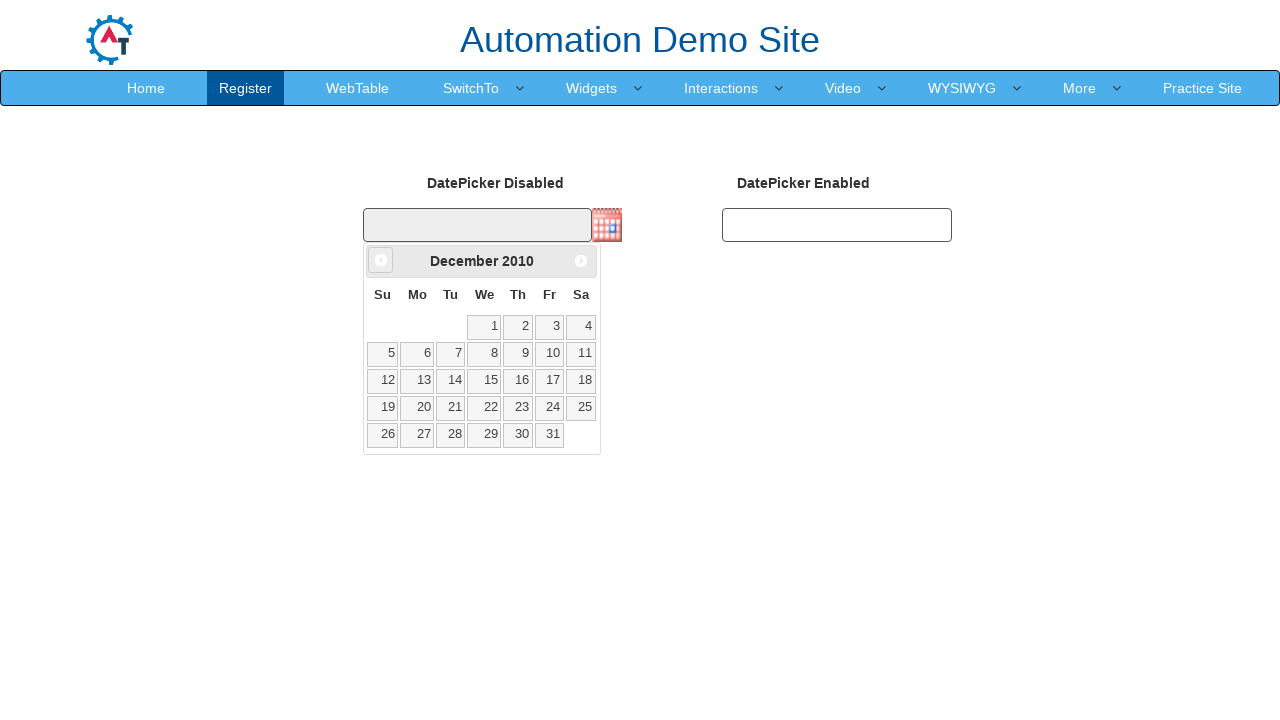

Updated current year value
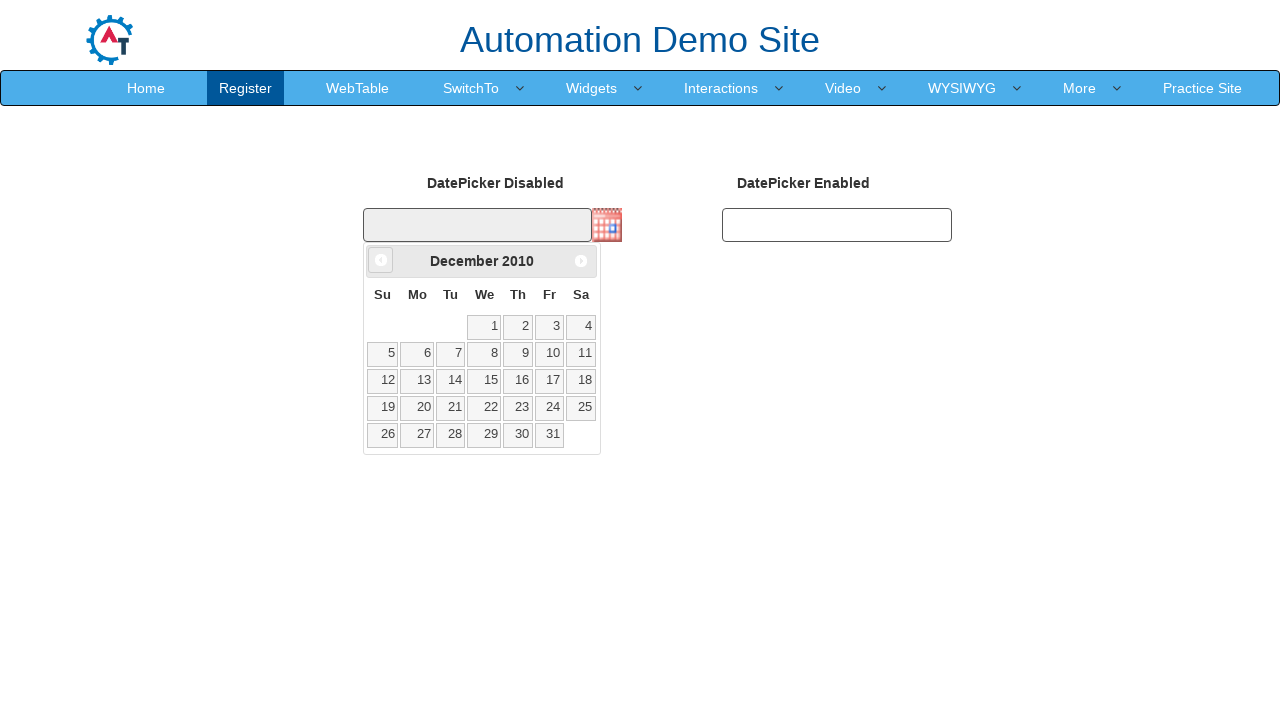

Clicked Prev button to navigate backwards (currently at December 2010) at (381, 260) on xpath=//span[text()='Prev']
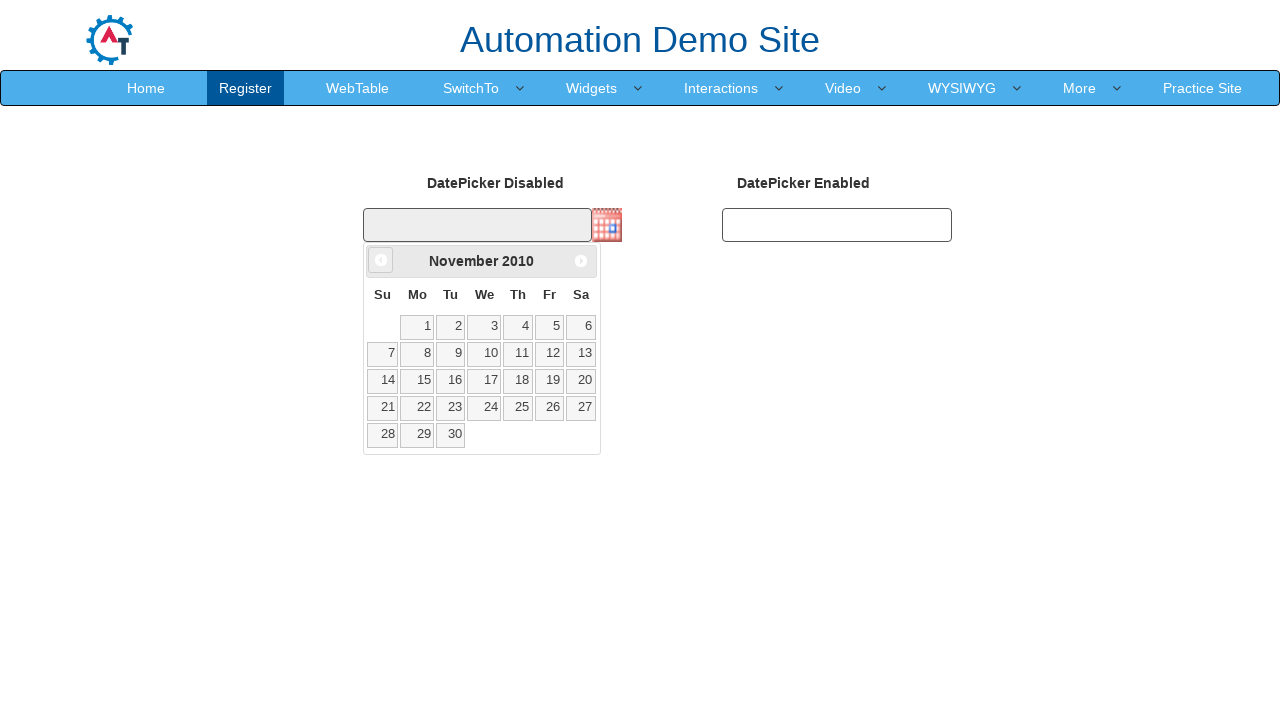

Updated current month value
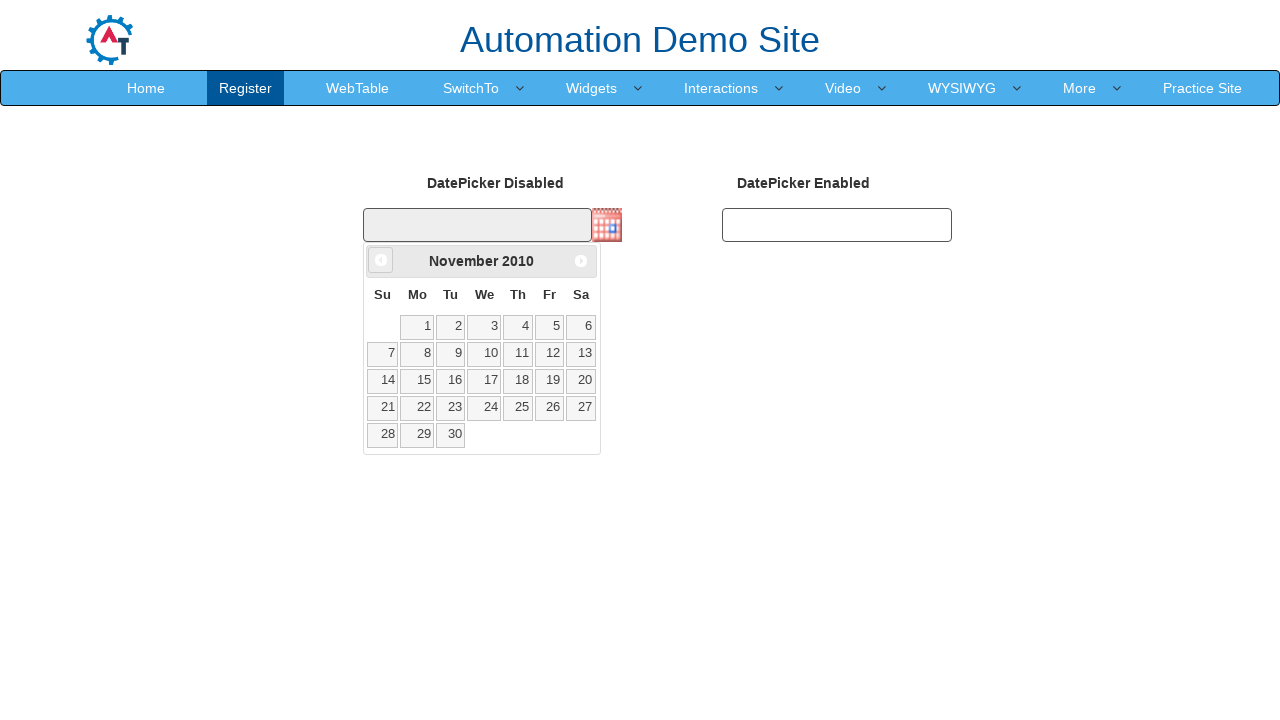

Updated current year value
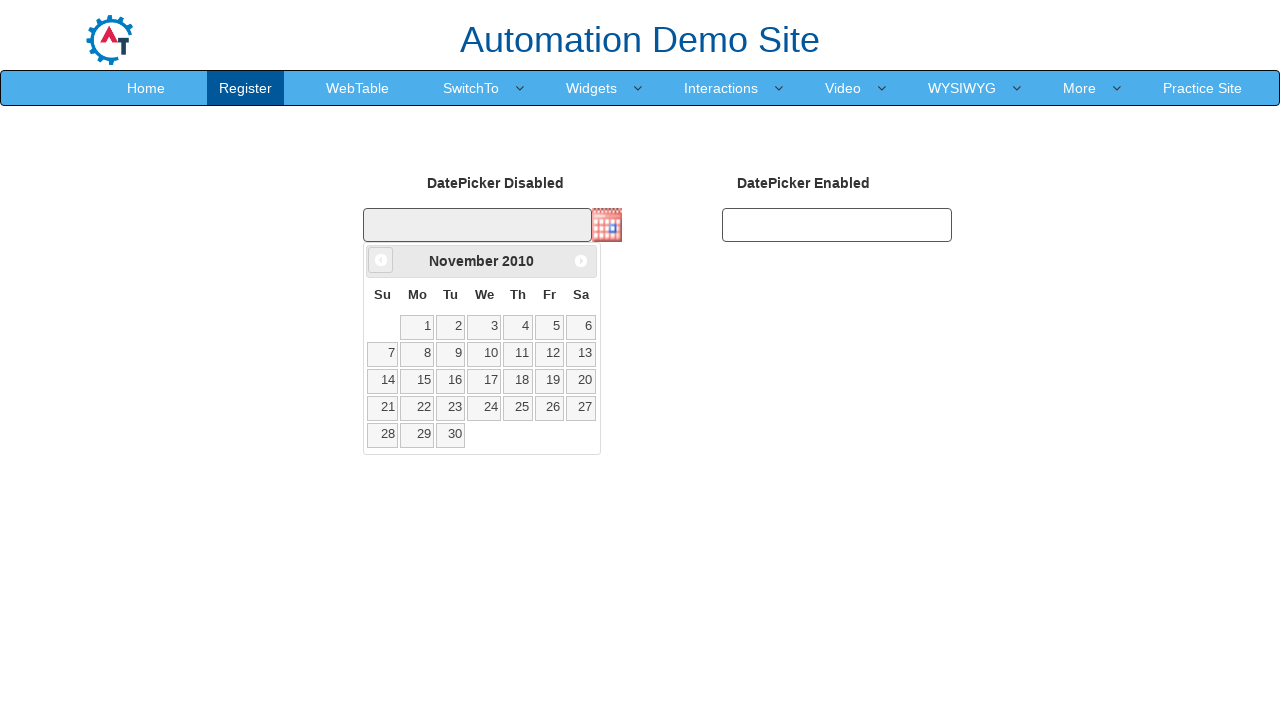

Clicked Prev button to navigate backwards (currently at November 2010) at (381, 260) on xpath=//span[text()='Prev']
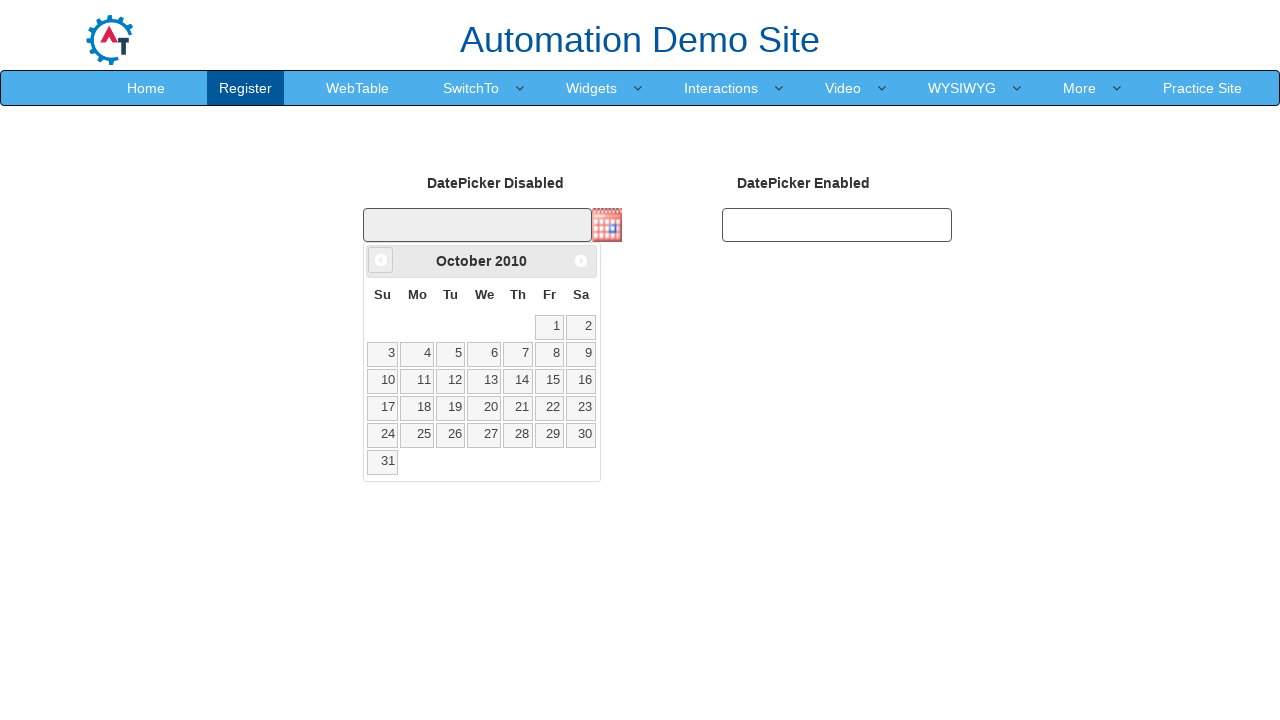

Updated current month value
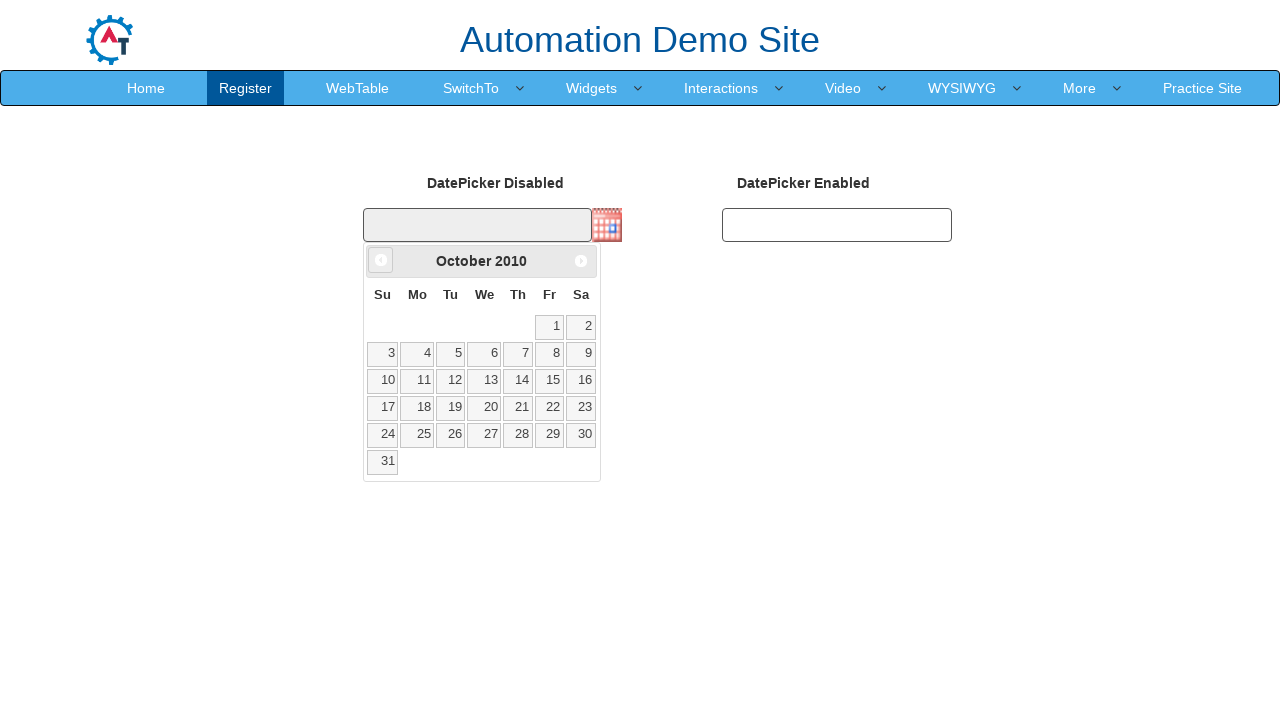

Updated current year value
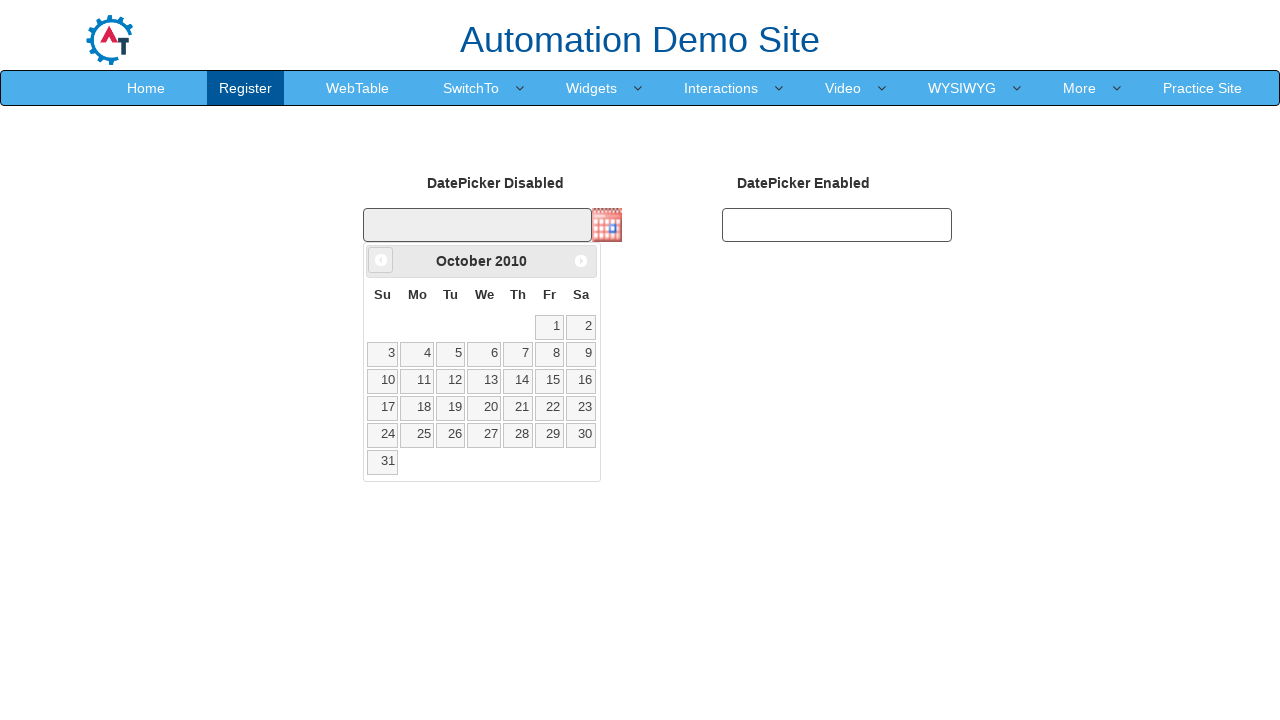

Clicked Prev button to navigate backwards (currently at October 2010) at (381, 260) on xpath=//span[text()='Prev']
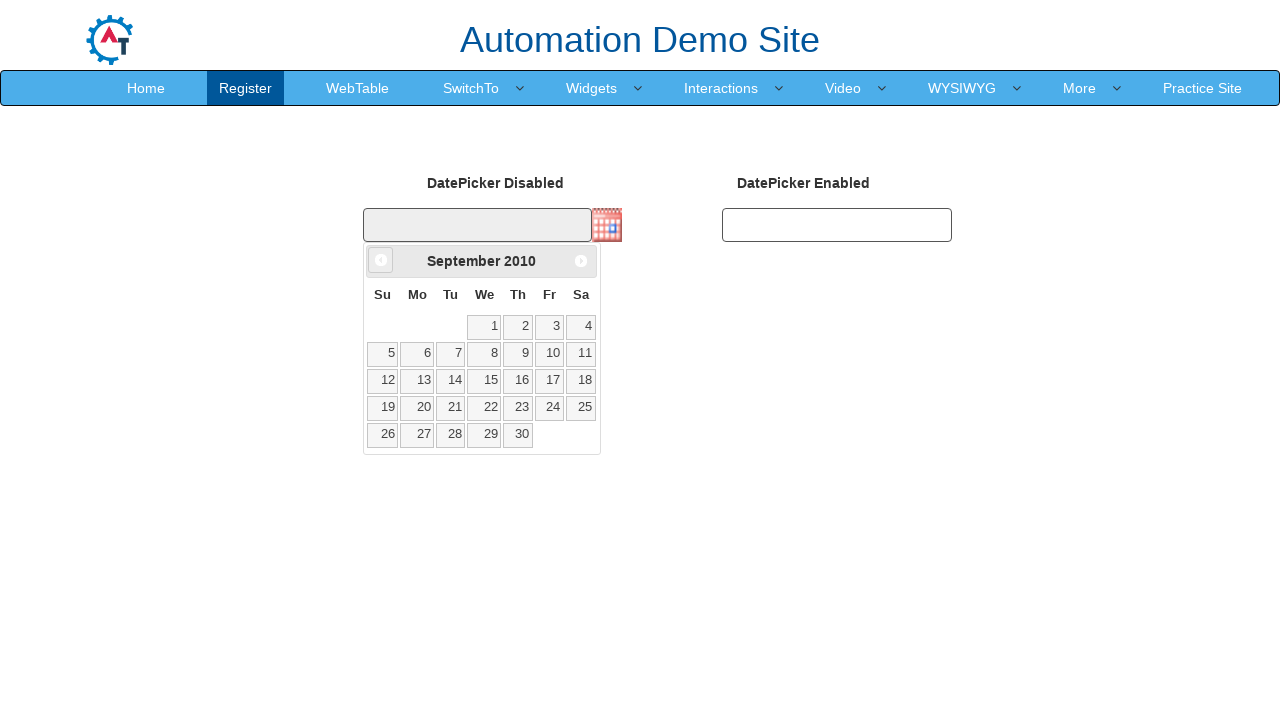

Updated current month value
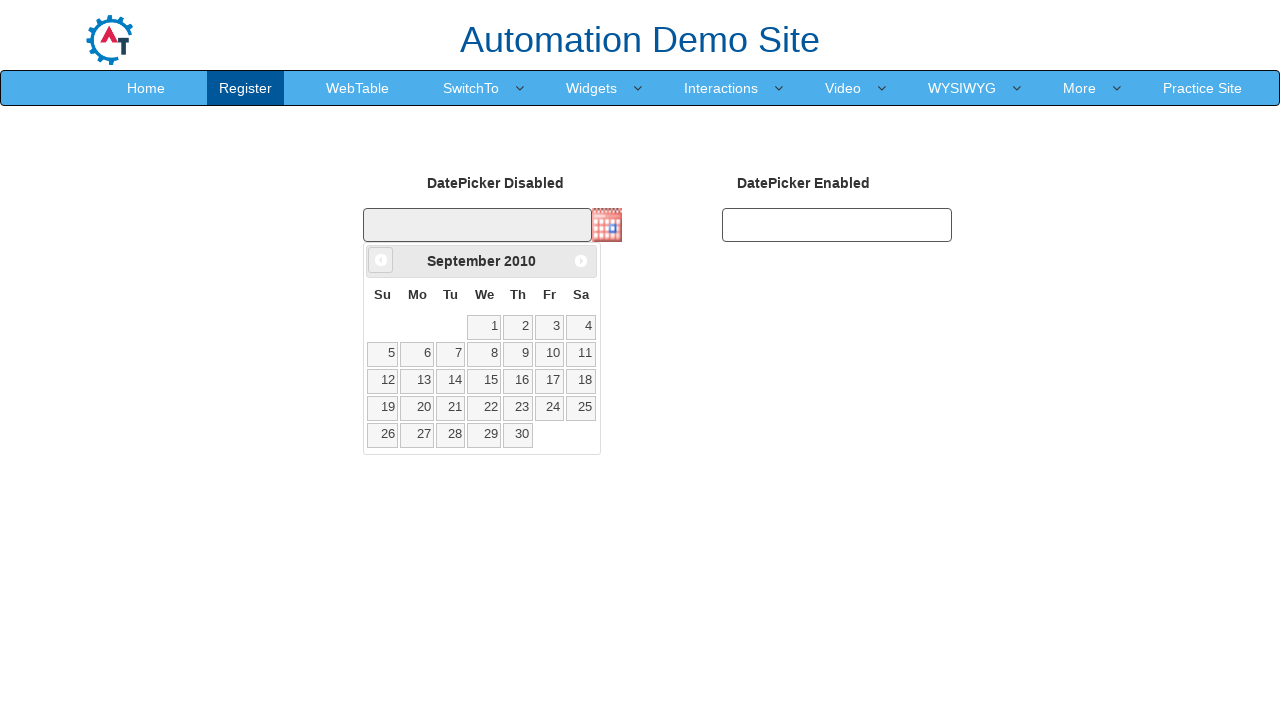

Updated current year value
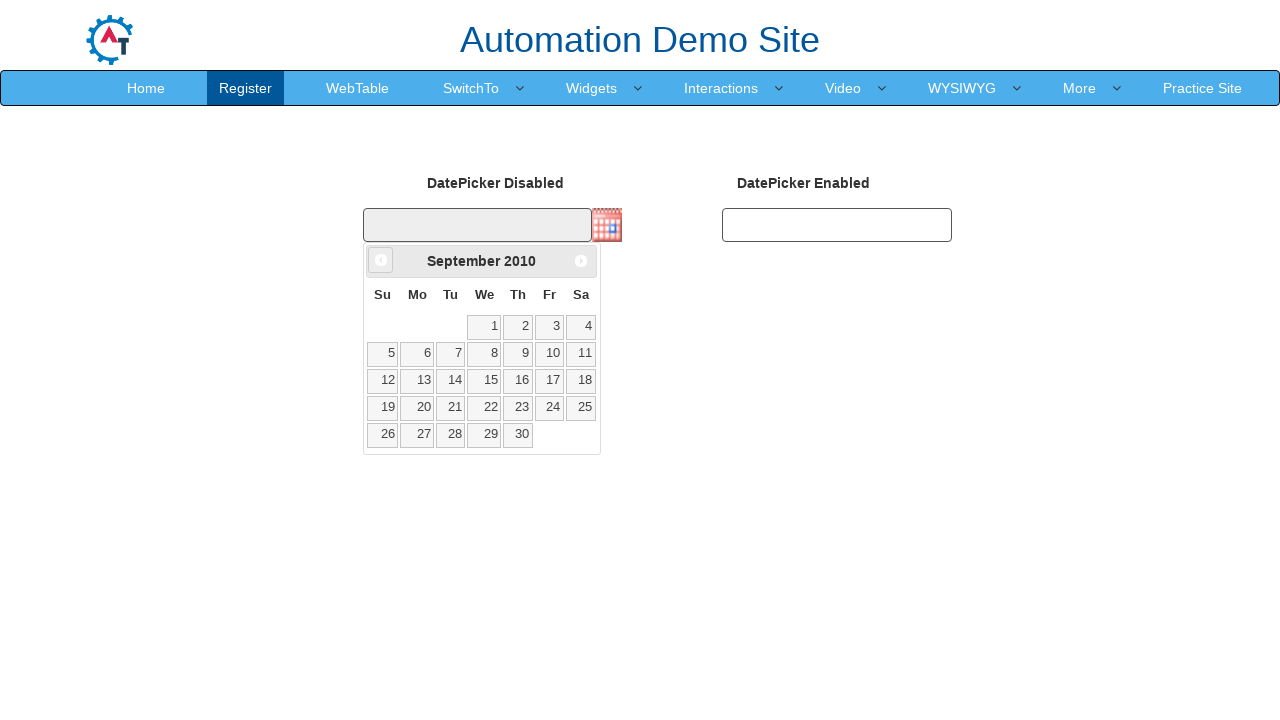

Clicked Prev button to navigate backwards (currently at September 2010) at (381, 260) on xpath=//span[text()='Prev']
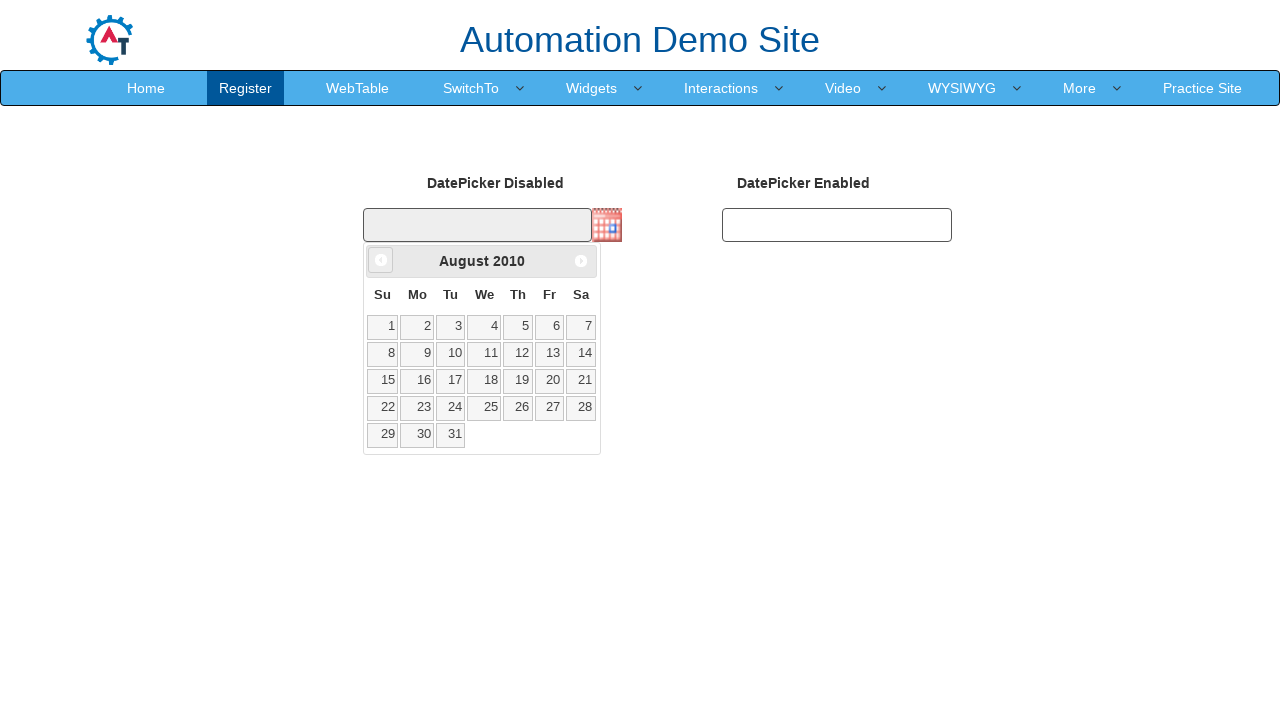

Updated current month value
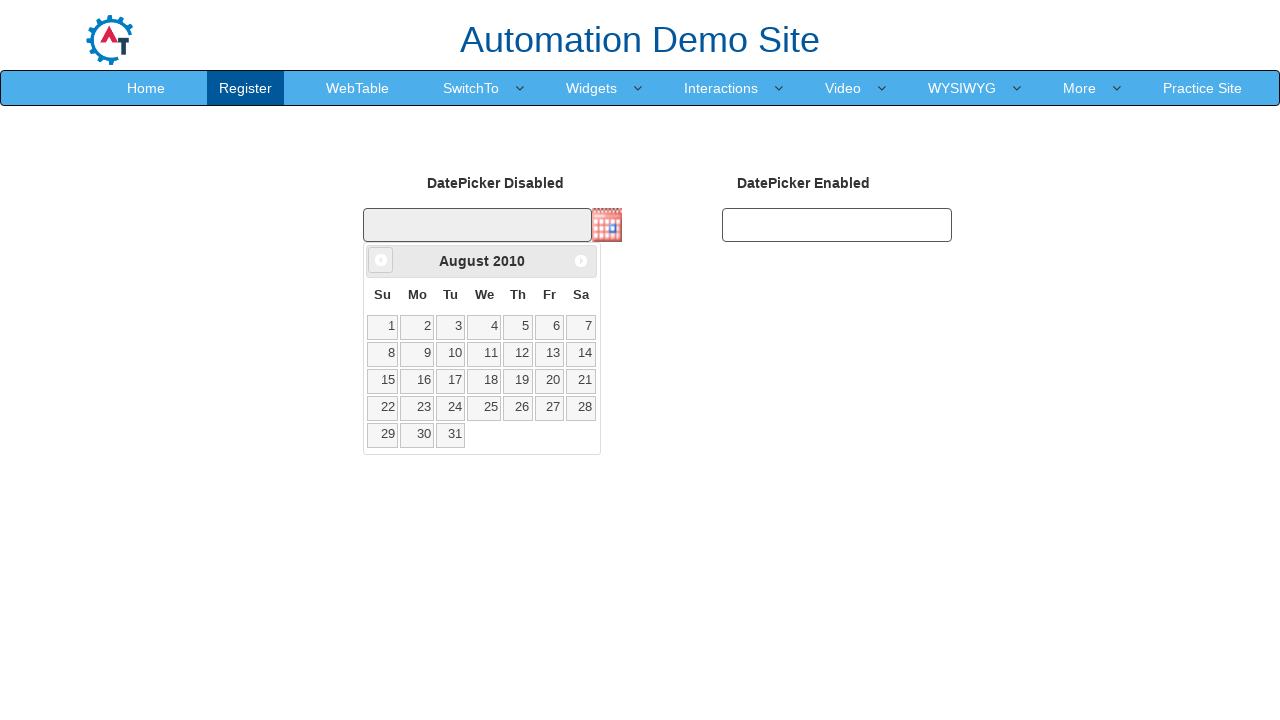

Updated current year value
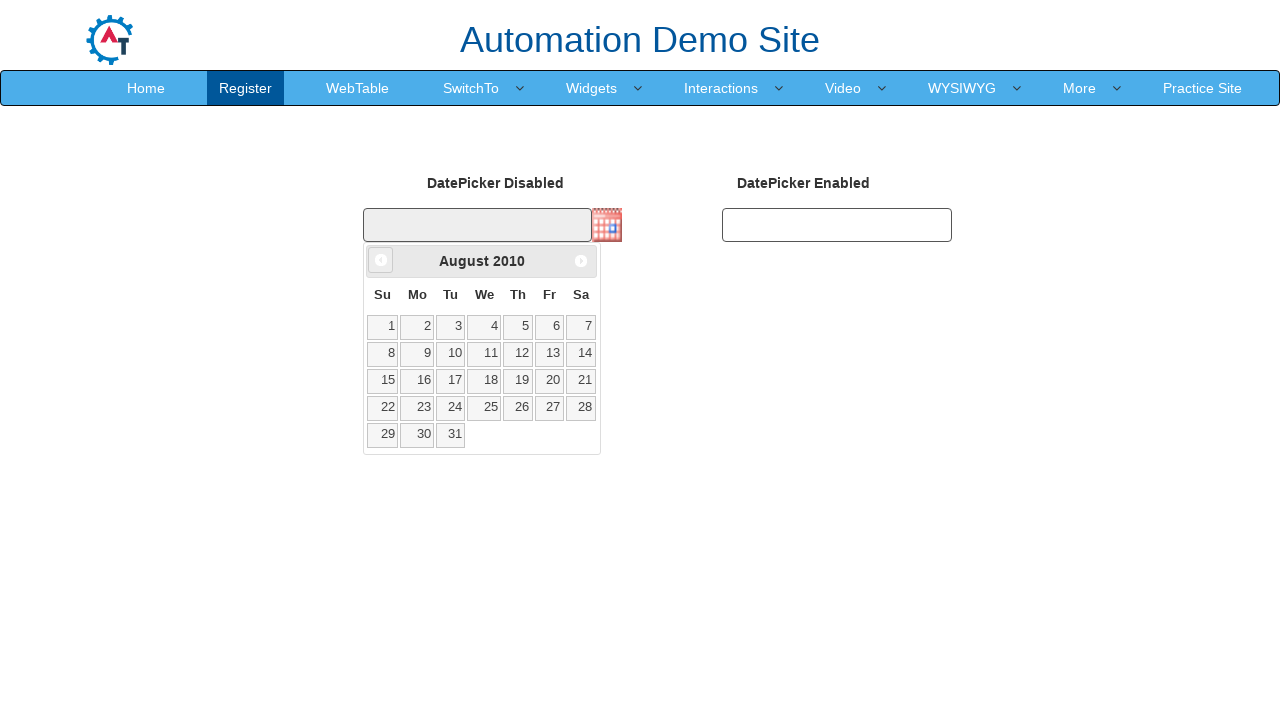

Clicked Prev button to navigate backwards (currently at August 2010) at (381, 260) on xpath=//span[text()='Prev']
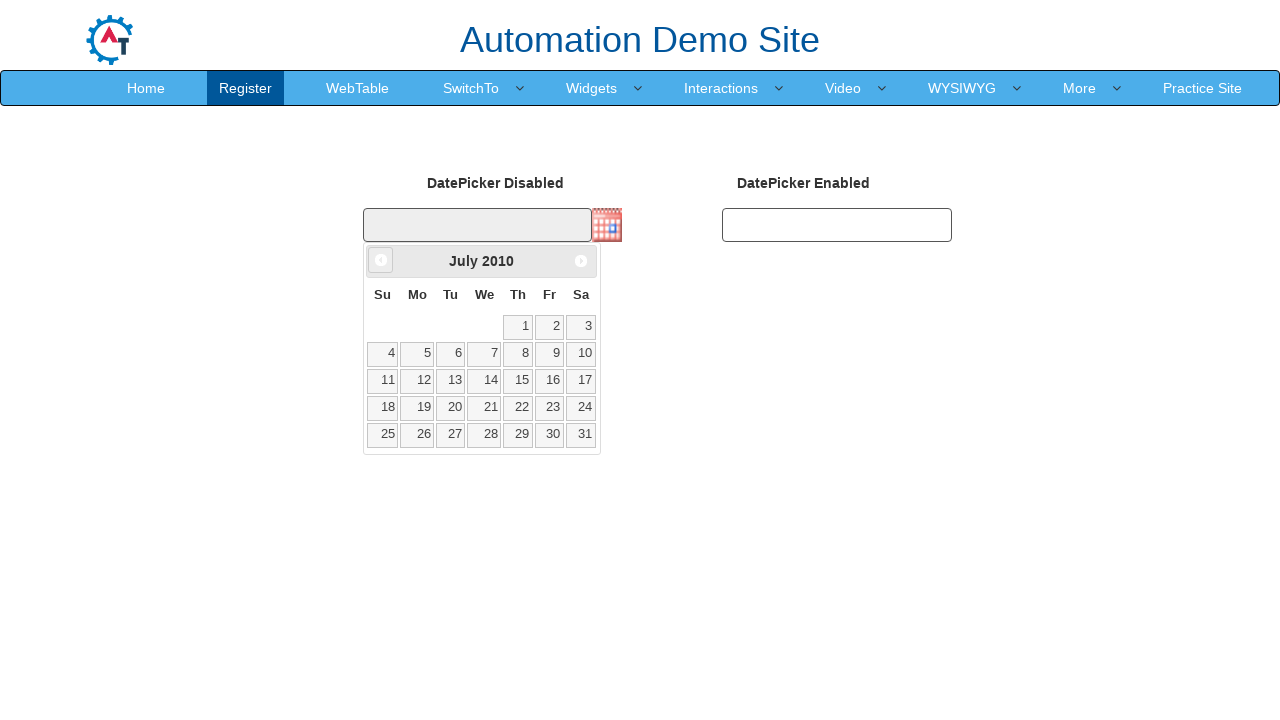

Updated current month value
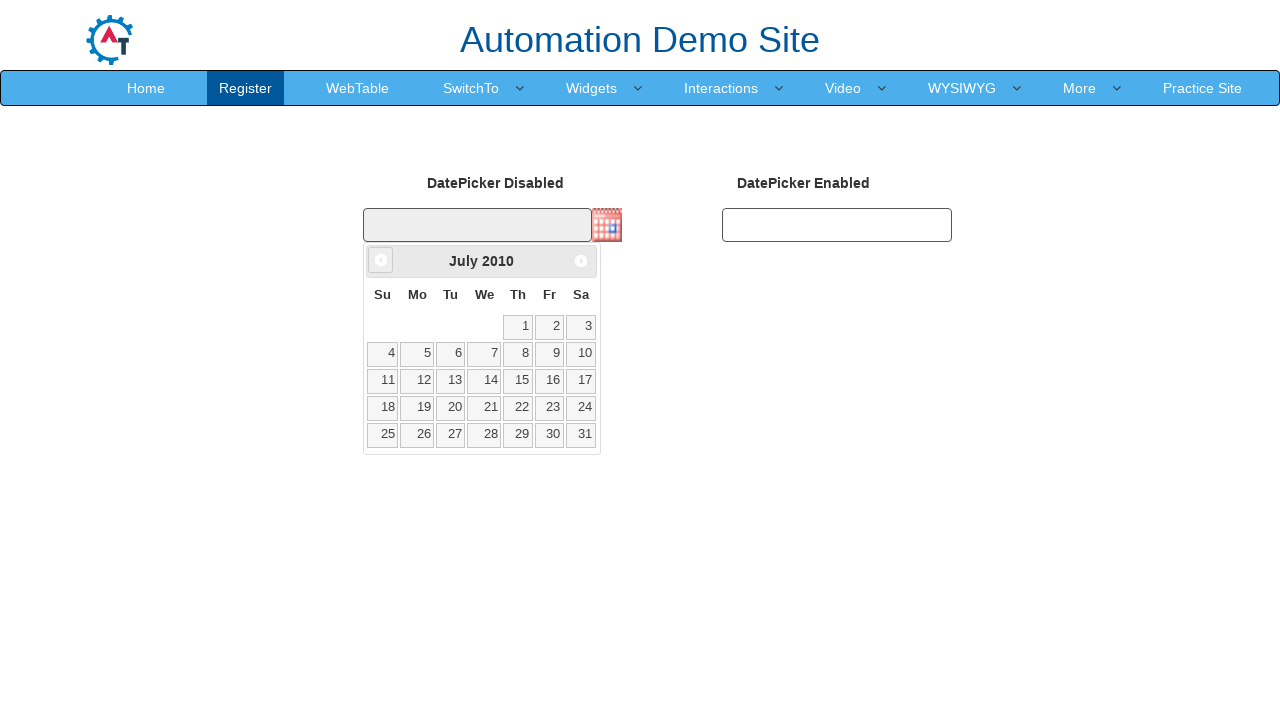

Updated current year value
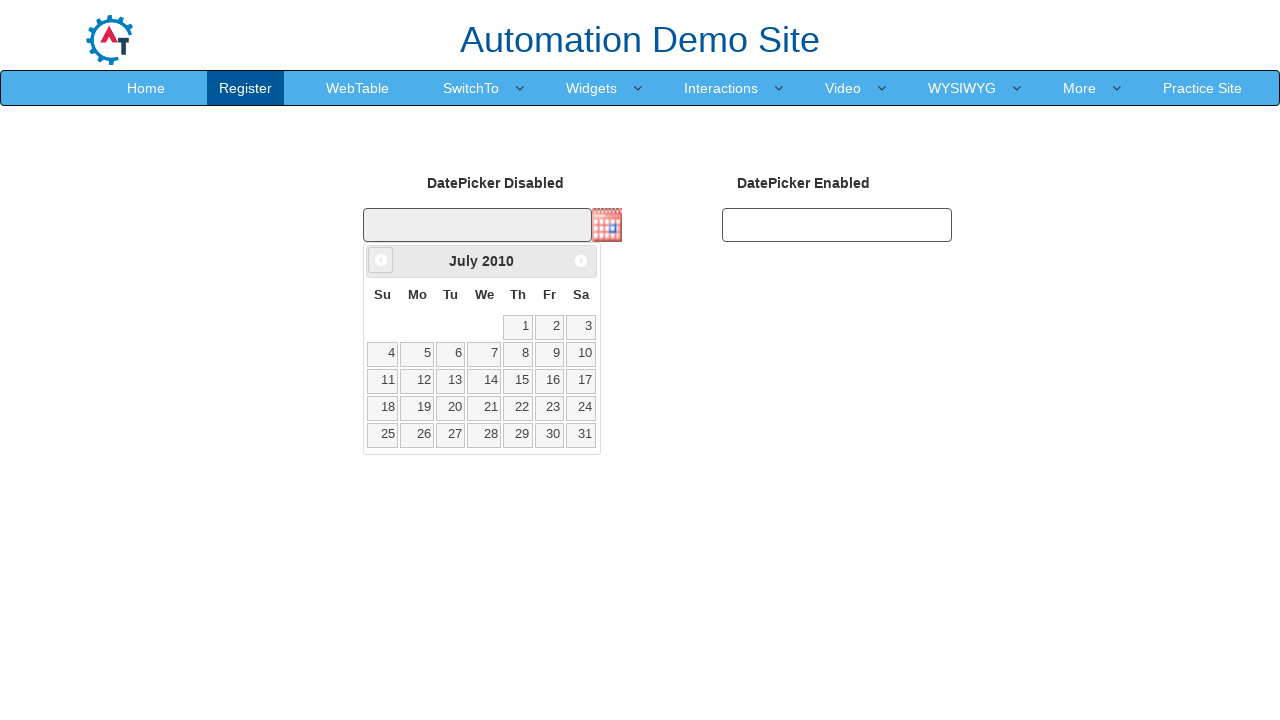

Clicked Prev button to navigate backwards (currently at July 2010) at (381, 260) on xpath=//span[text()='Prev']
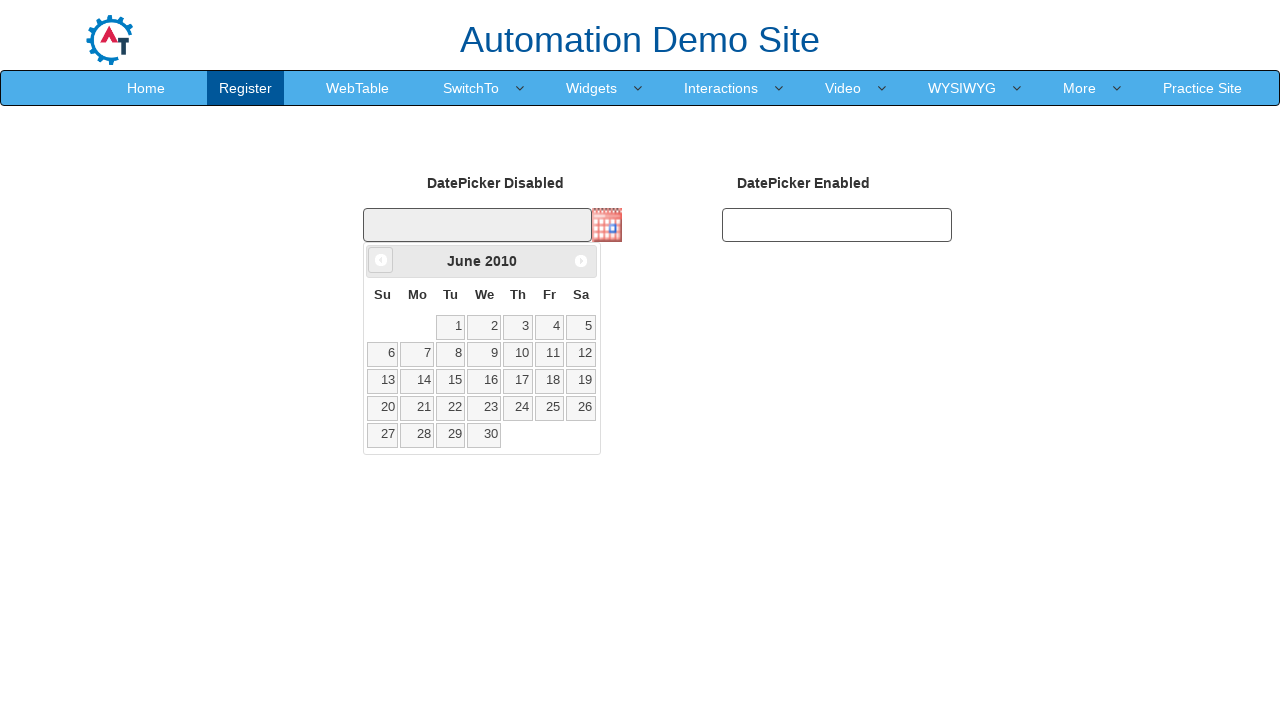

Updated current month value
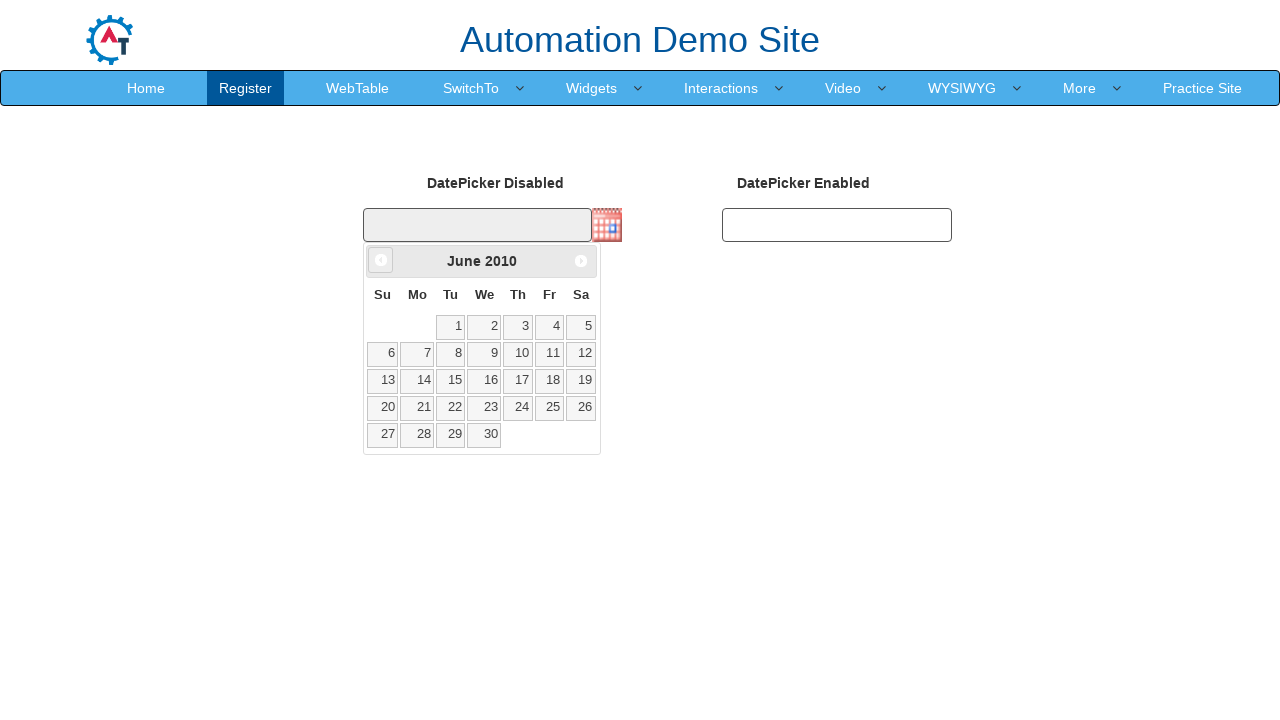

Updated current year value
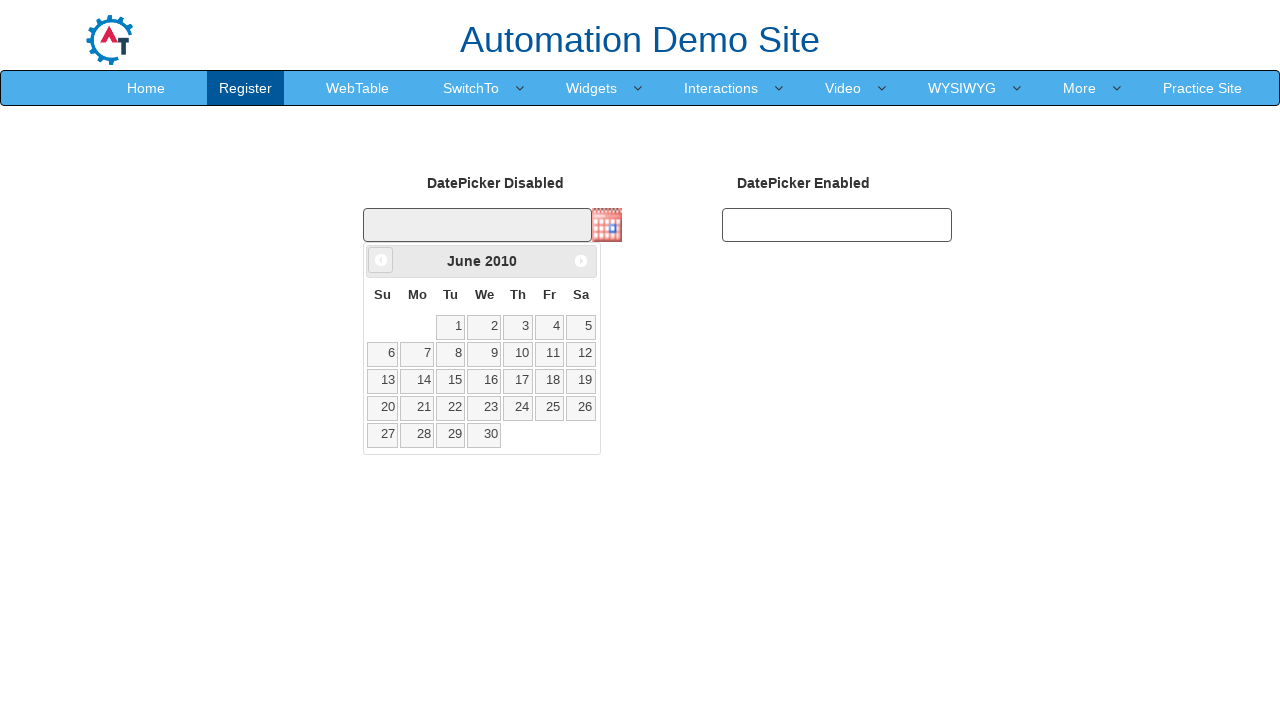

Clicked Prev button to navigate backwards (currently at June 2010) at (381, 260) on xpath=//span[text()='Prev']
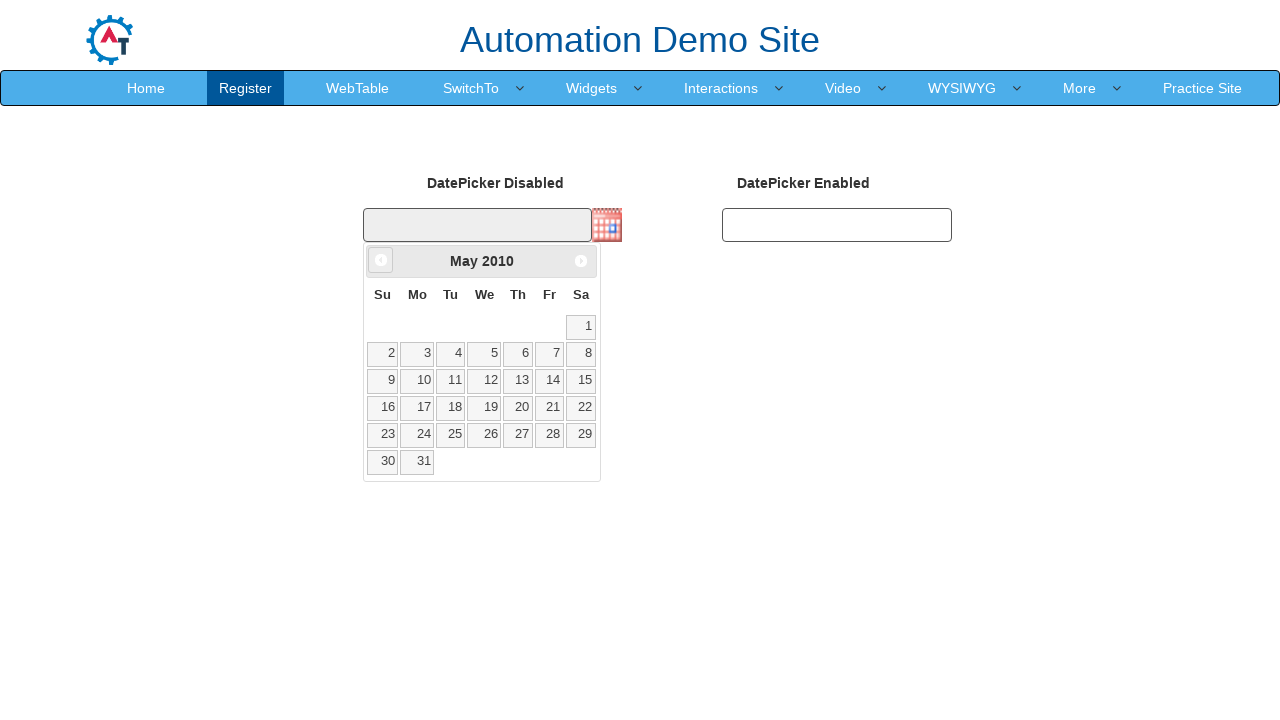

Updated current month value
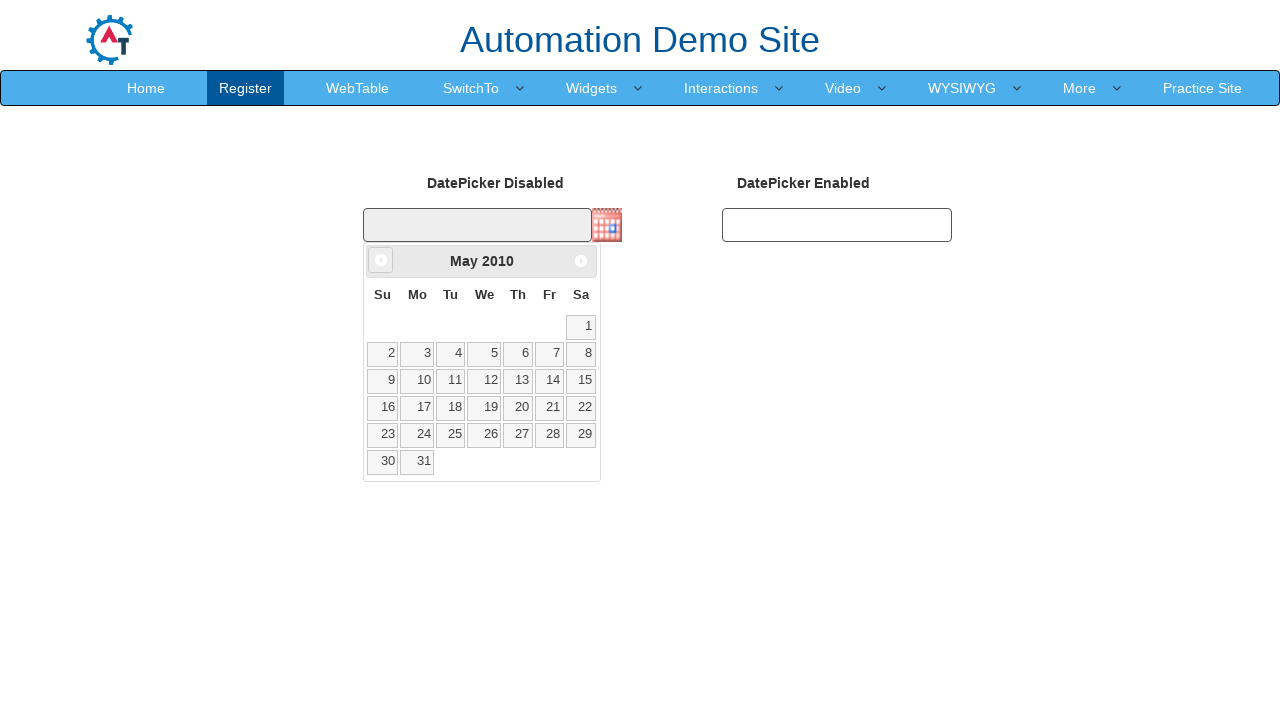

Updated current year value
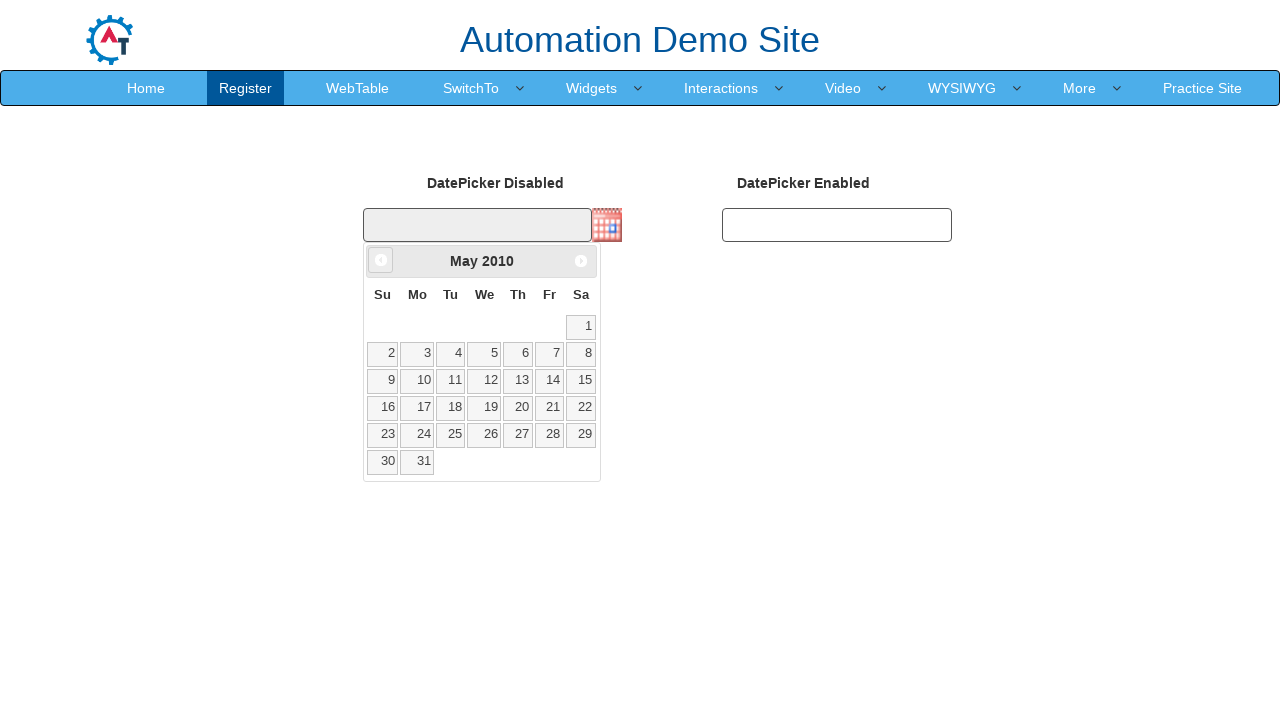

Clicked Prev button to navigate backwards (currently at May 2010) at (381, 260) on xpath=//span[text()='Prev']
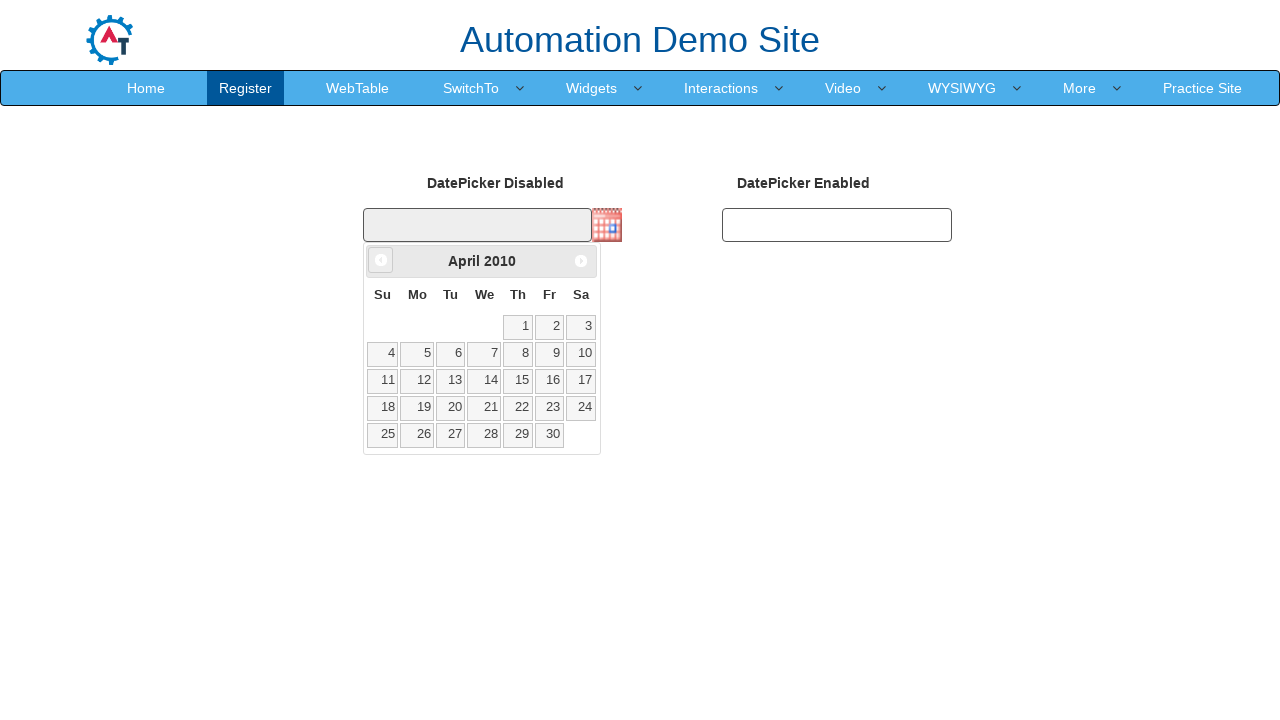

Updated current month value
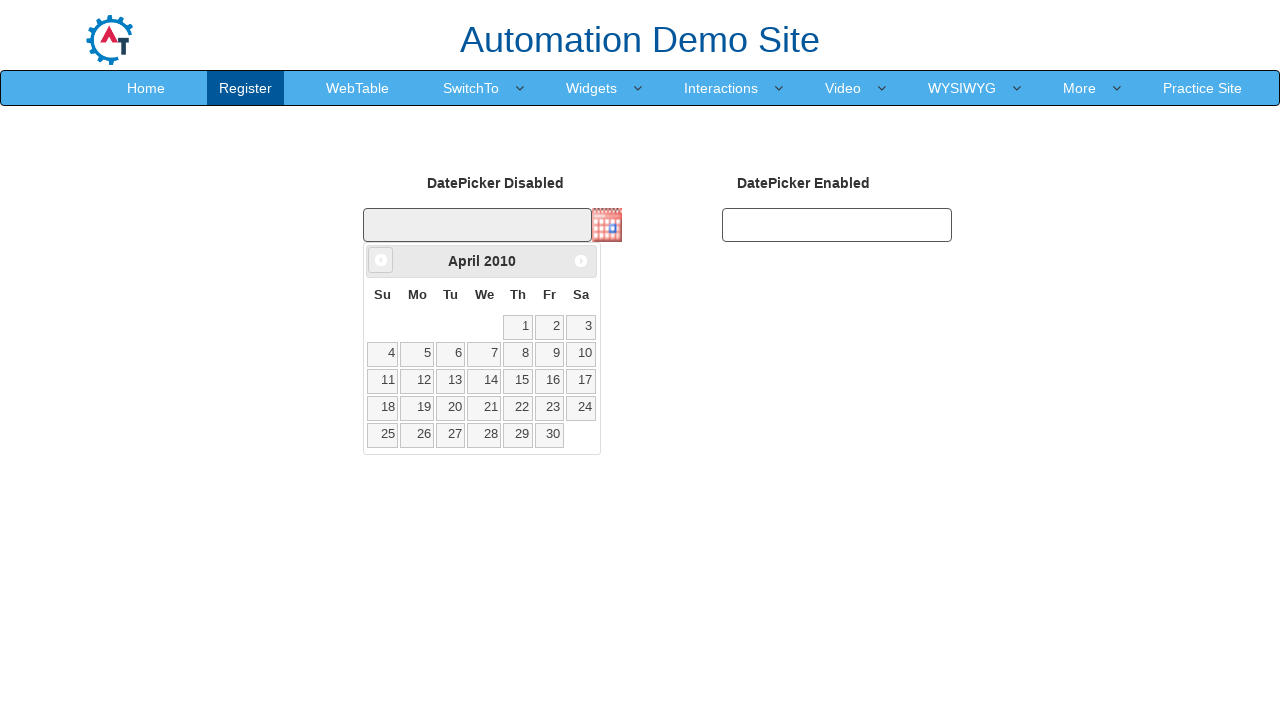

Updated current year value
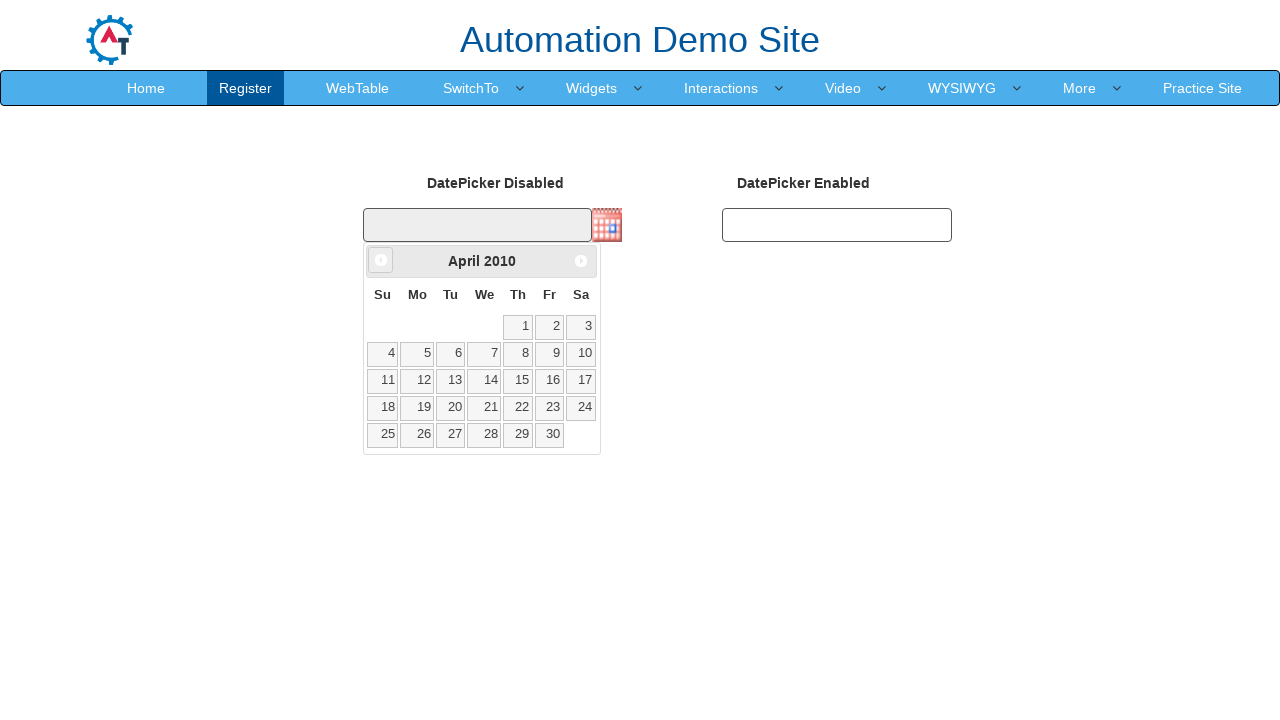

Clicked Prev button to navigate backwards (currently at April 2010) at (381, 260) on xpath=//span[text()='Prev']
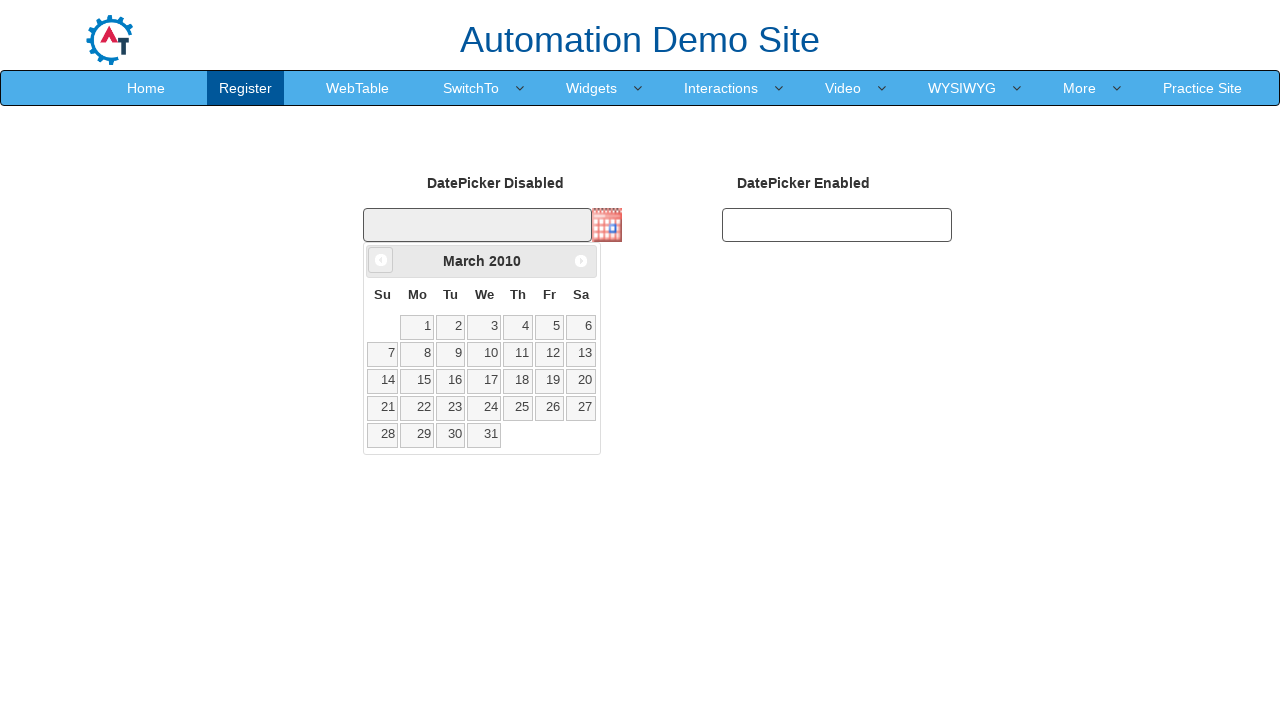

Updated current month value
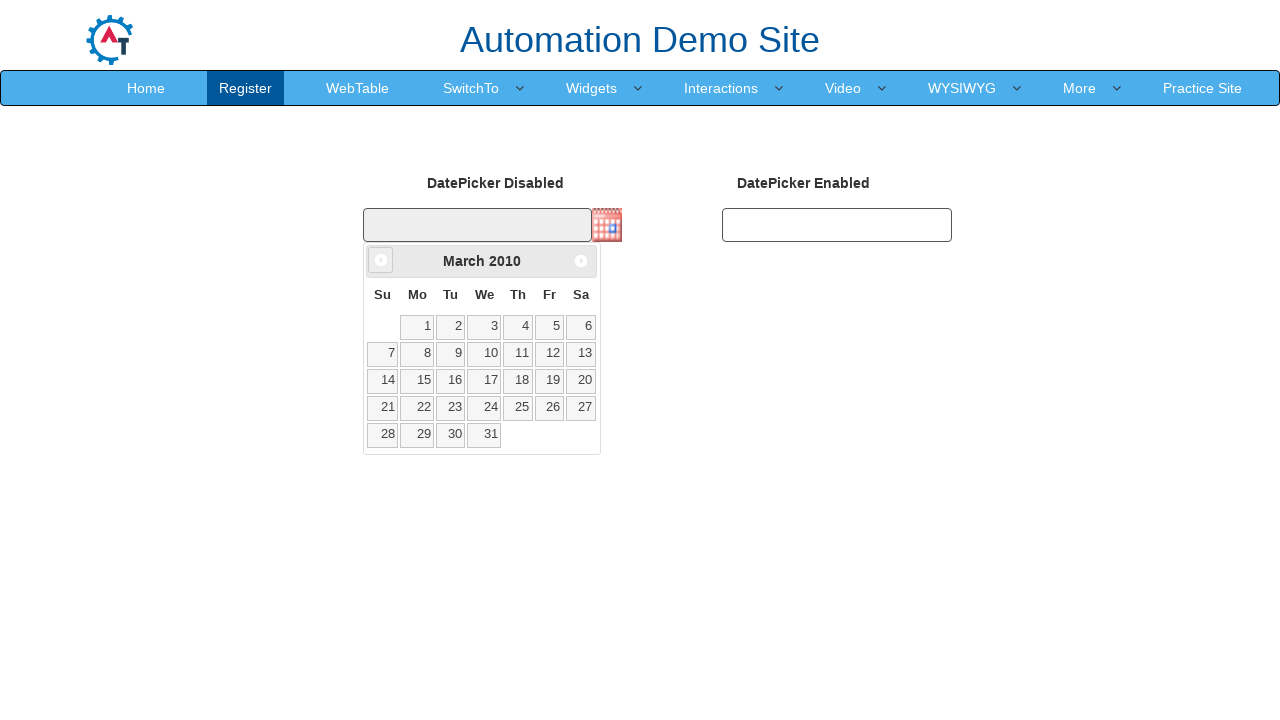

Updated current year value
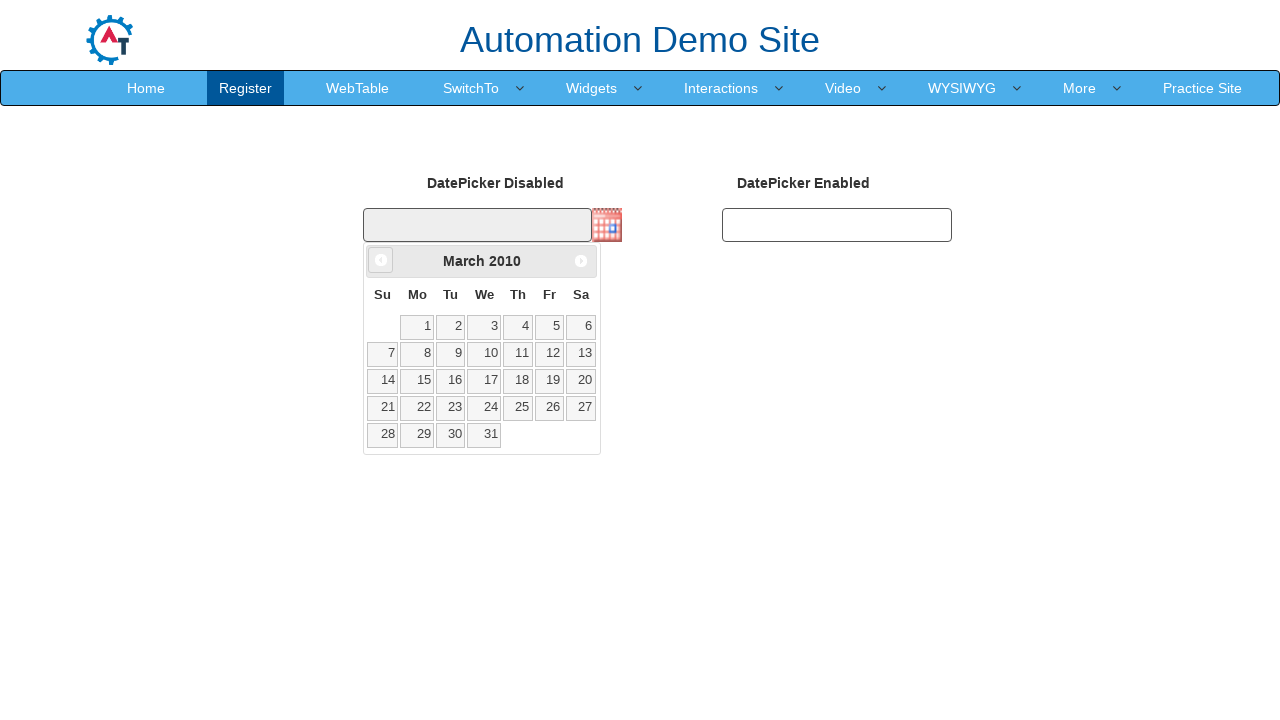

Clicked Prev button to navigate backwards (currently at March 2010) at (381, 260) on xpath=//span[text()='Prev']
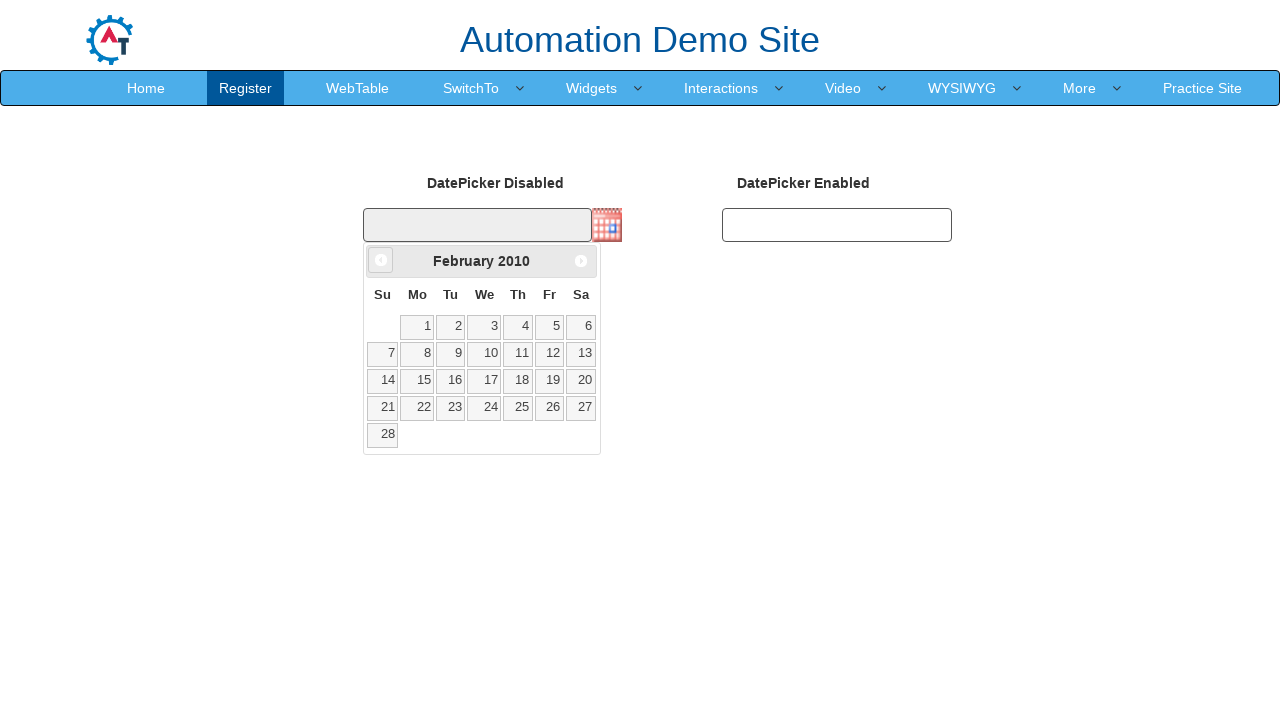

Updated current month value
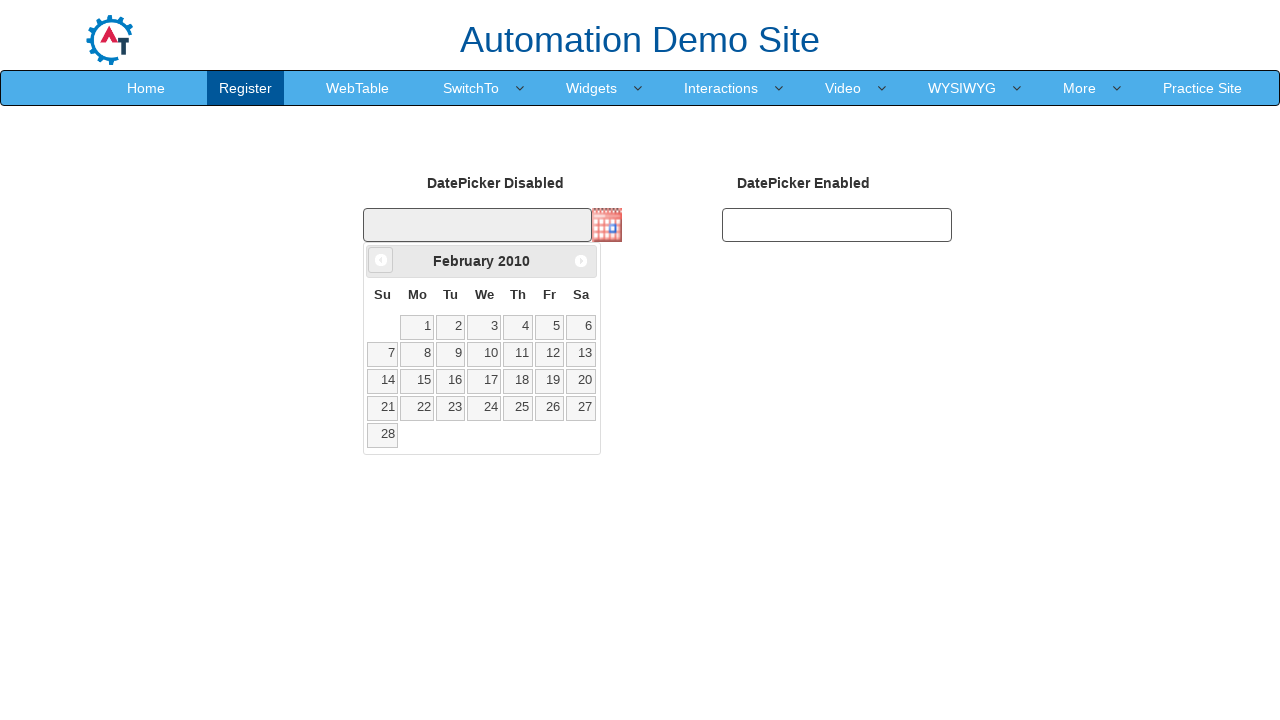

Updated current year value
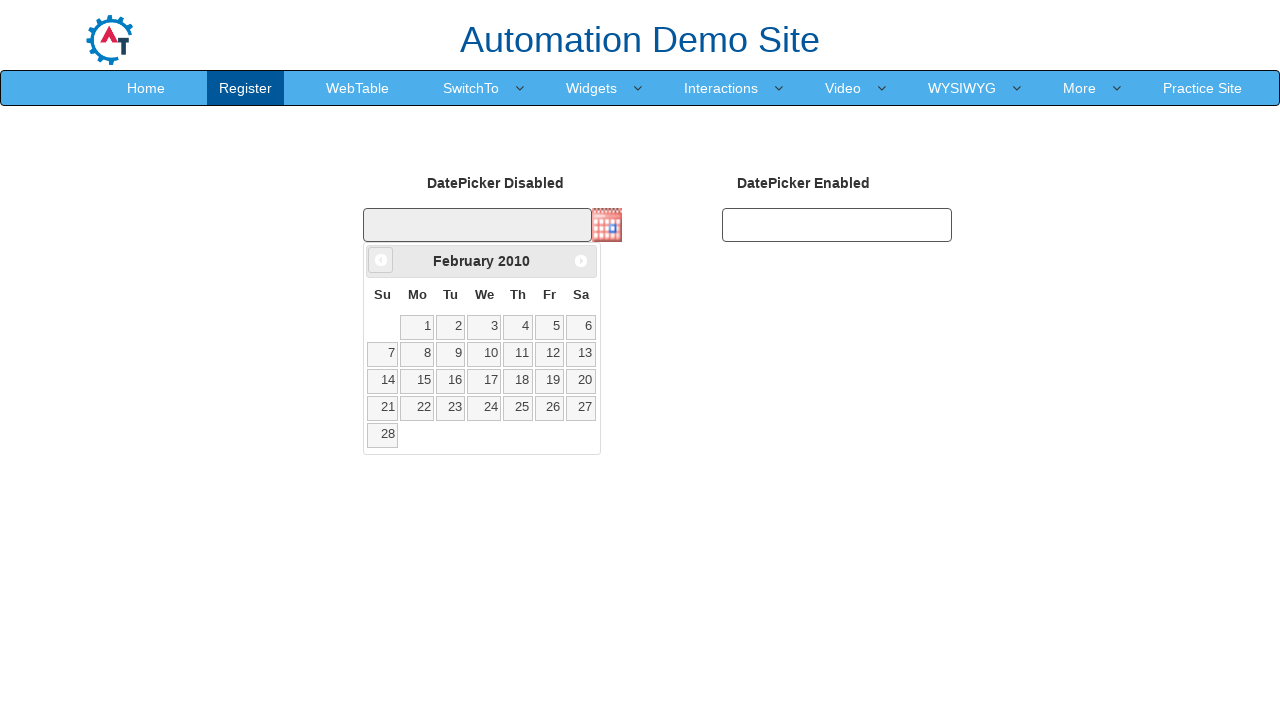

Clicked Prev button to navigate backwards (currently at February 2010) at (381, 260) on xpath=//span[text()='Prev']
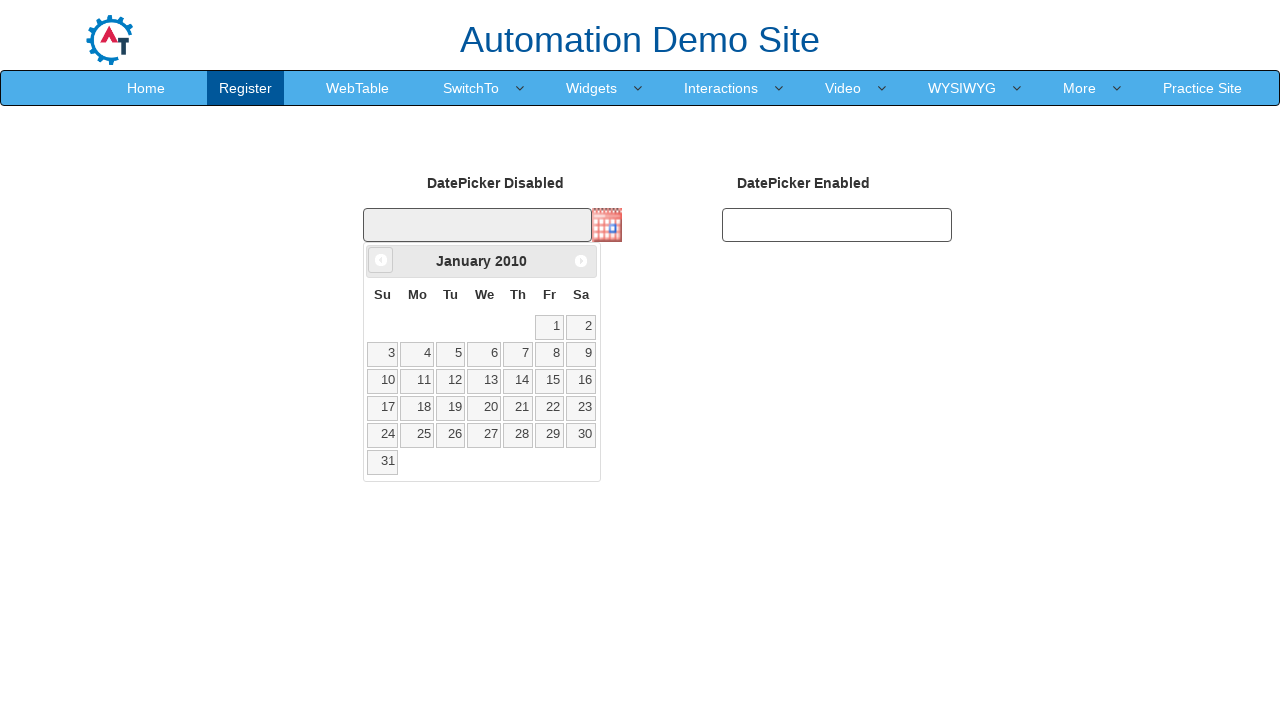

Updated current month value
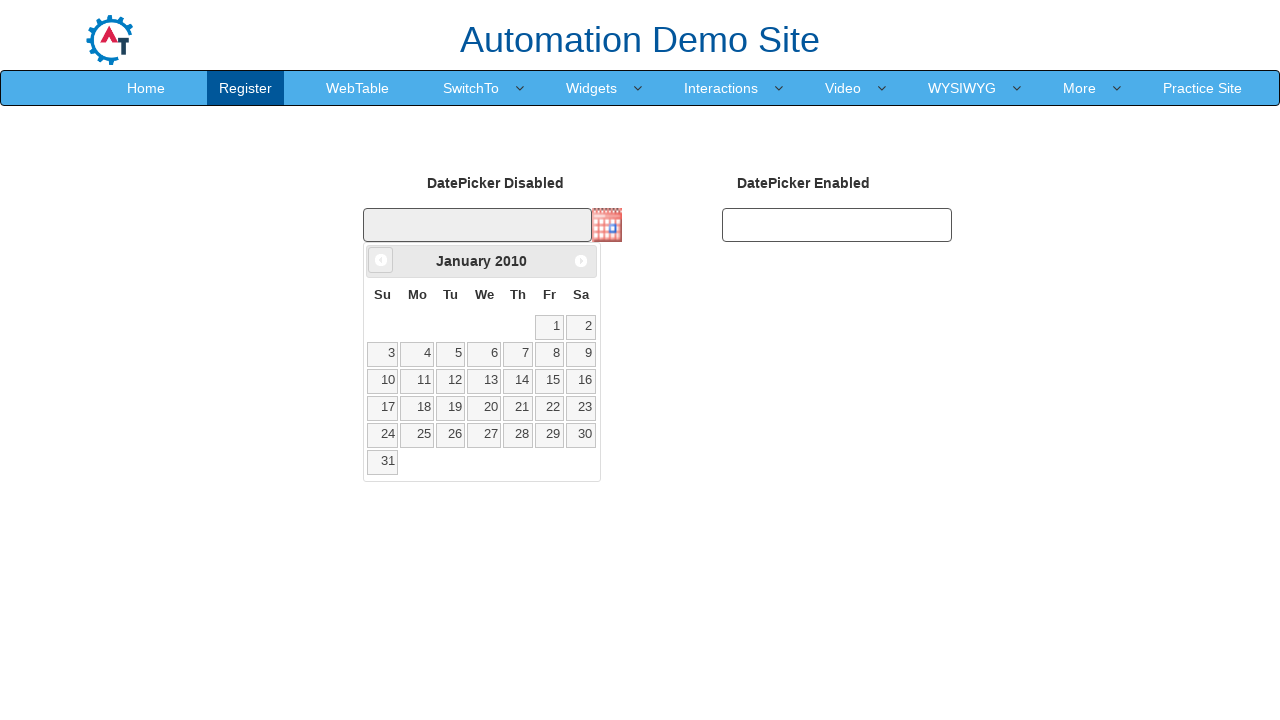

Updated current year value
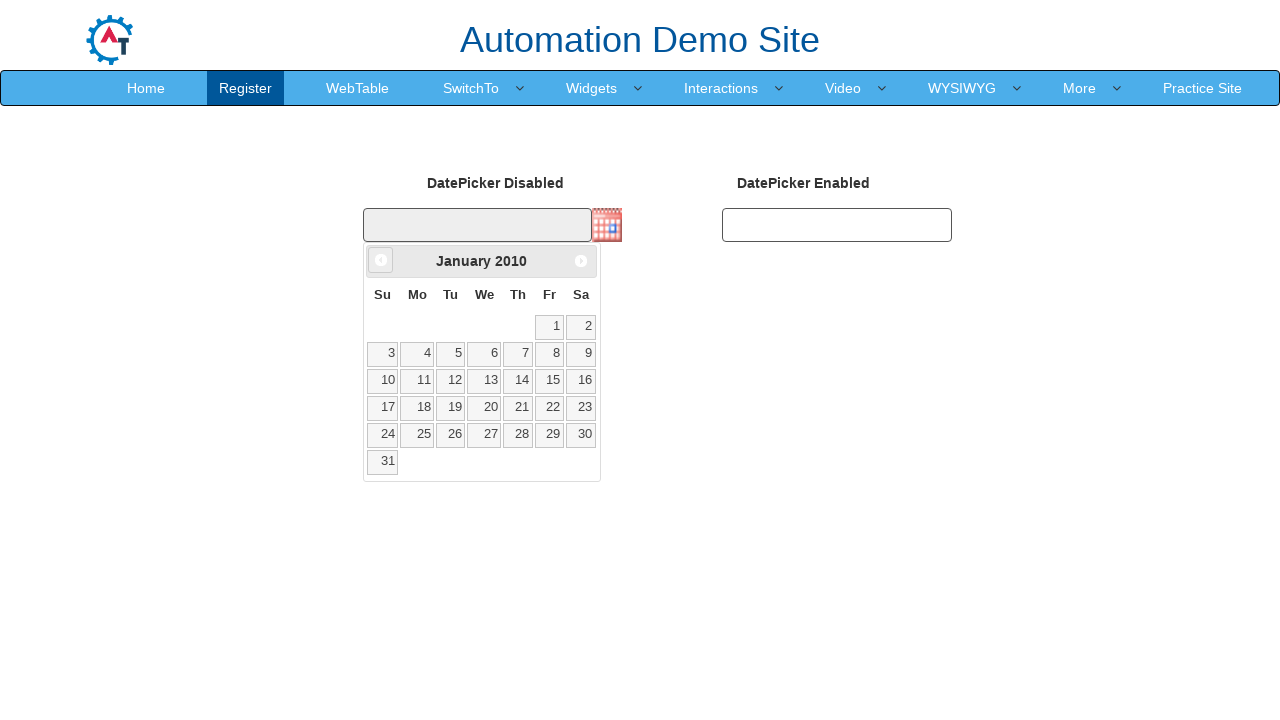

Clicked Prev button to navigate backwards (currently at January 2010) at (381, 260) on xpath=//span[text()='Prev']
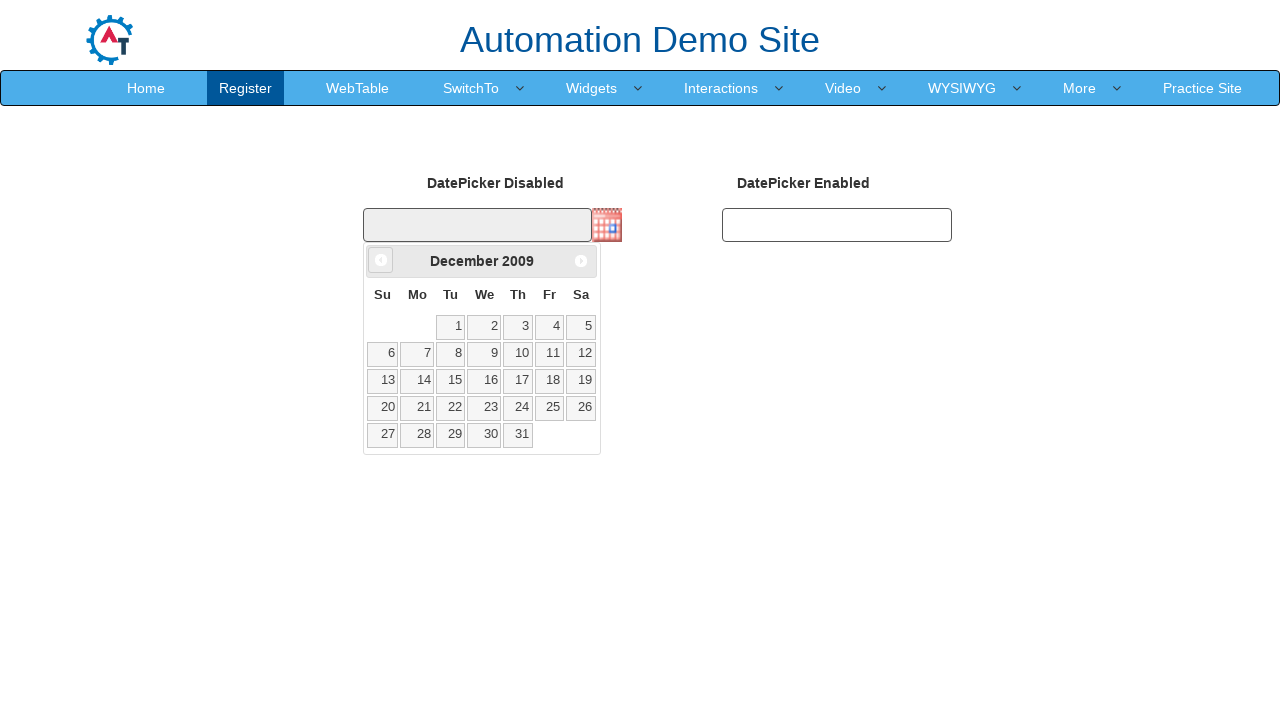

Updated current month value
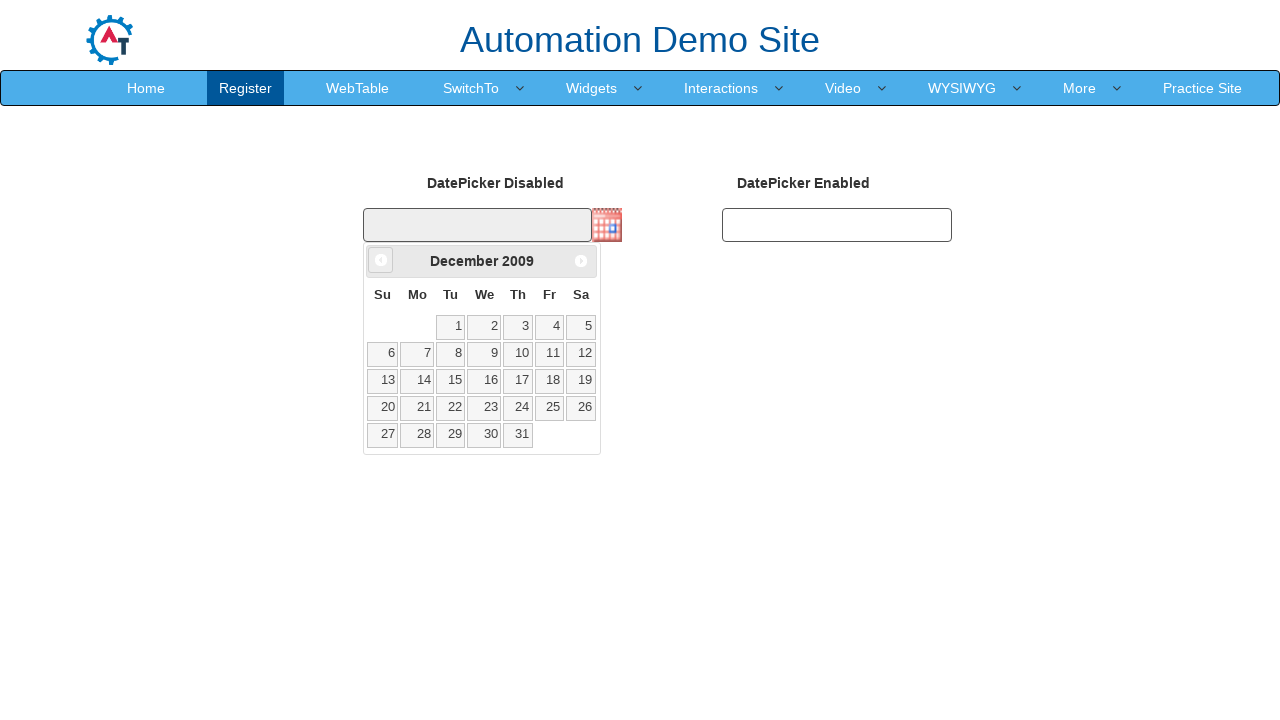

Updated current year value
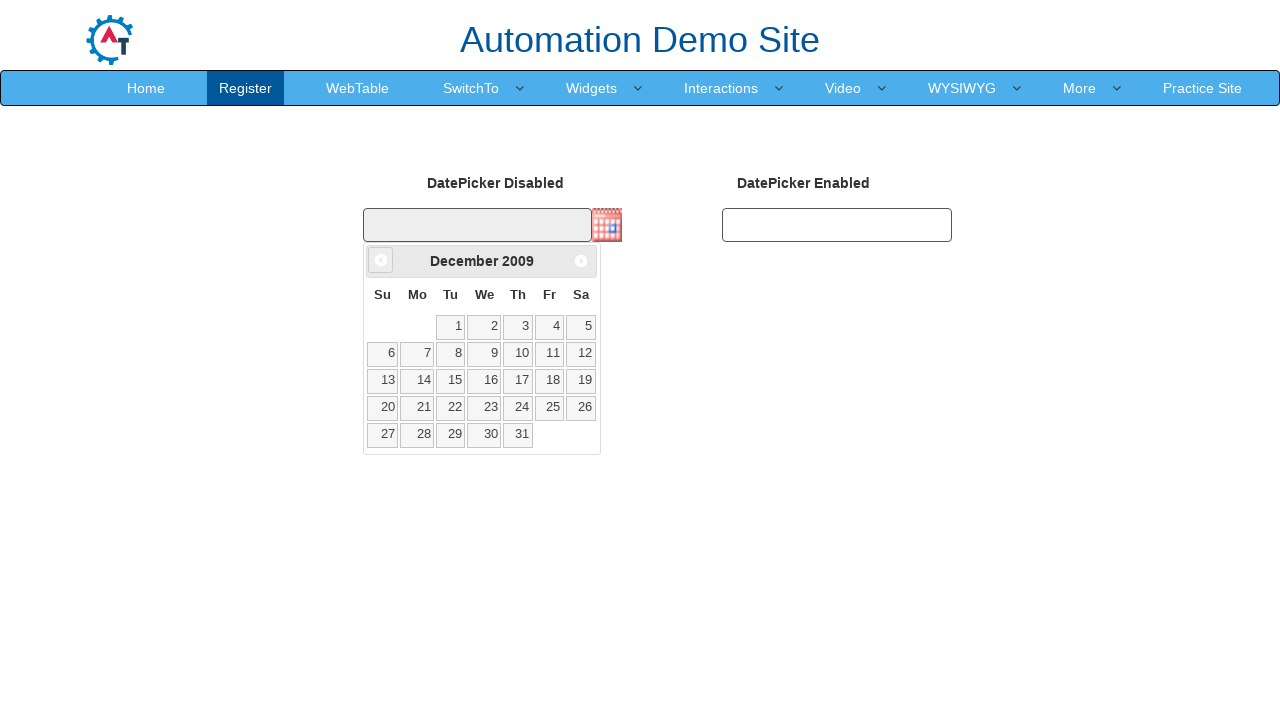

Clicked Prev button to navigate backwards (currently at December 2009) at (381, 260) on xpath=//span[text()='Prev']
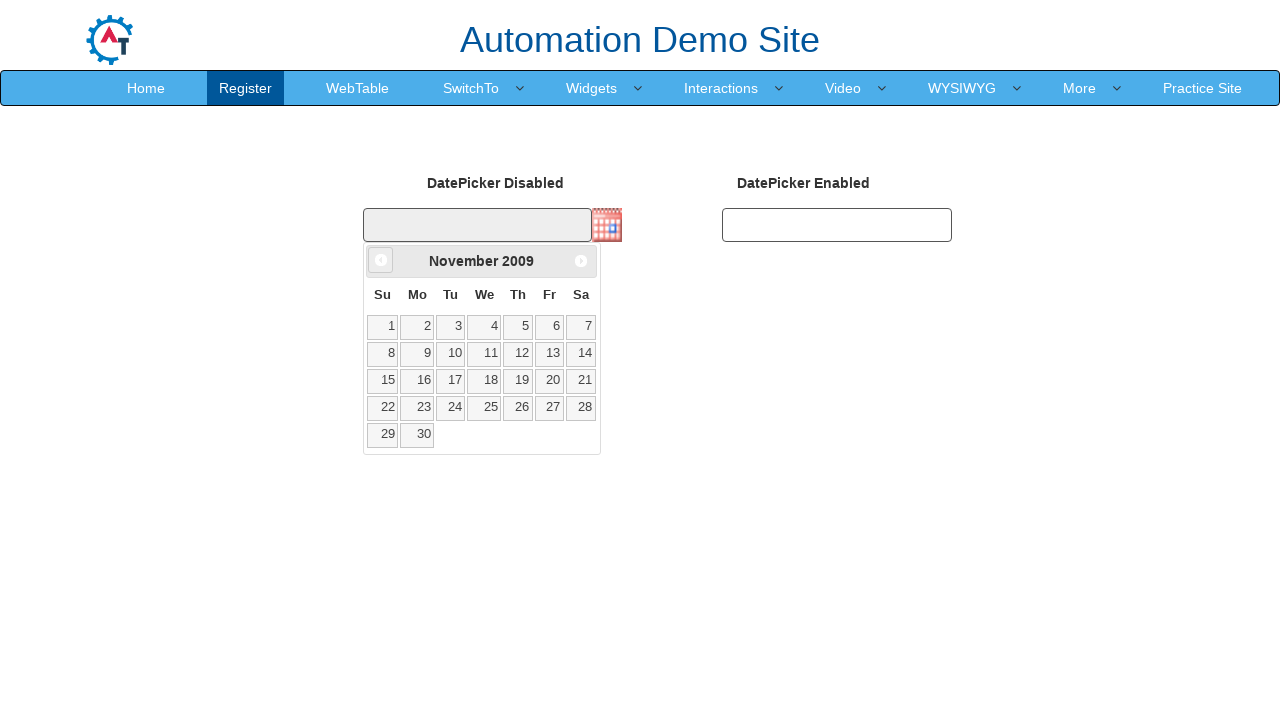

Updated current month value
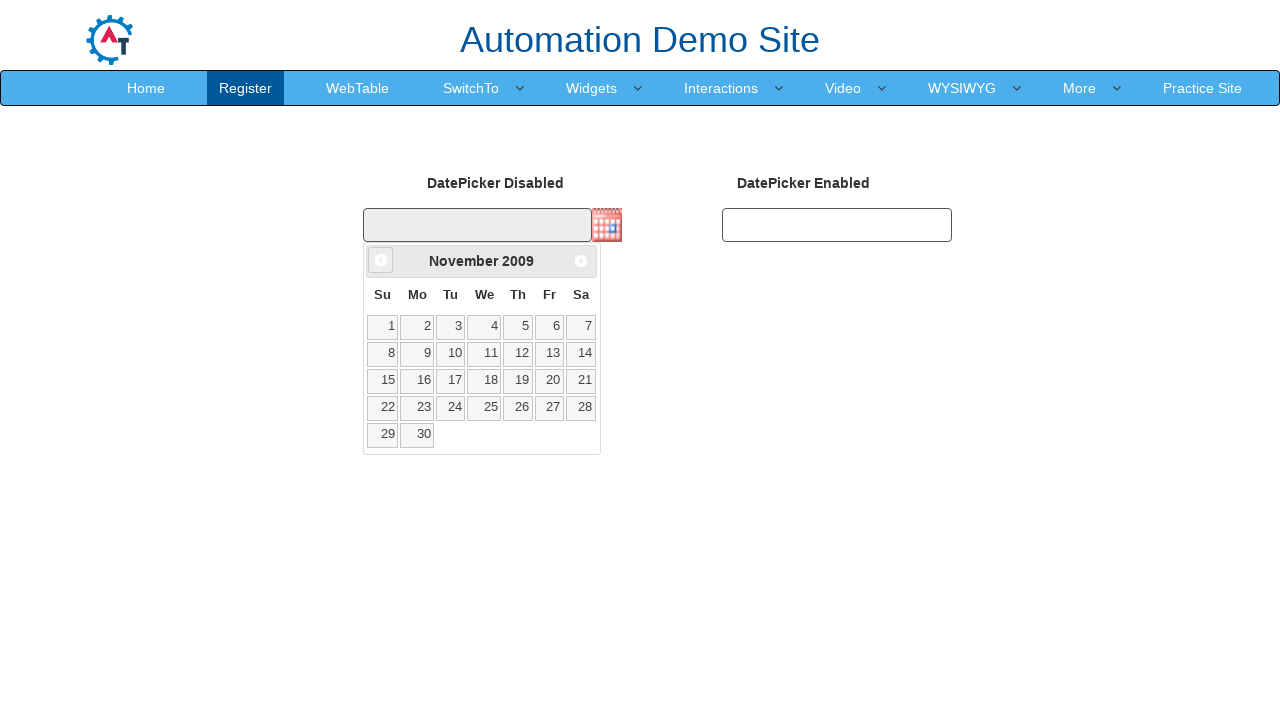

Updated current year value
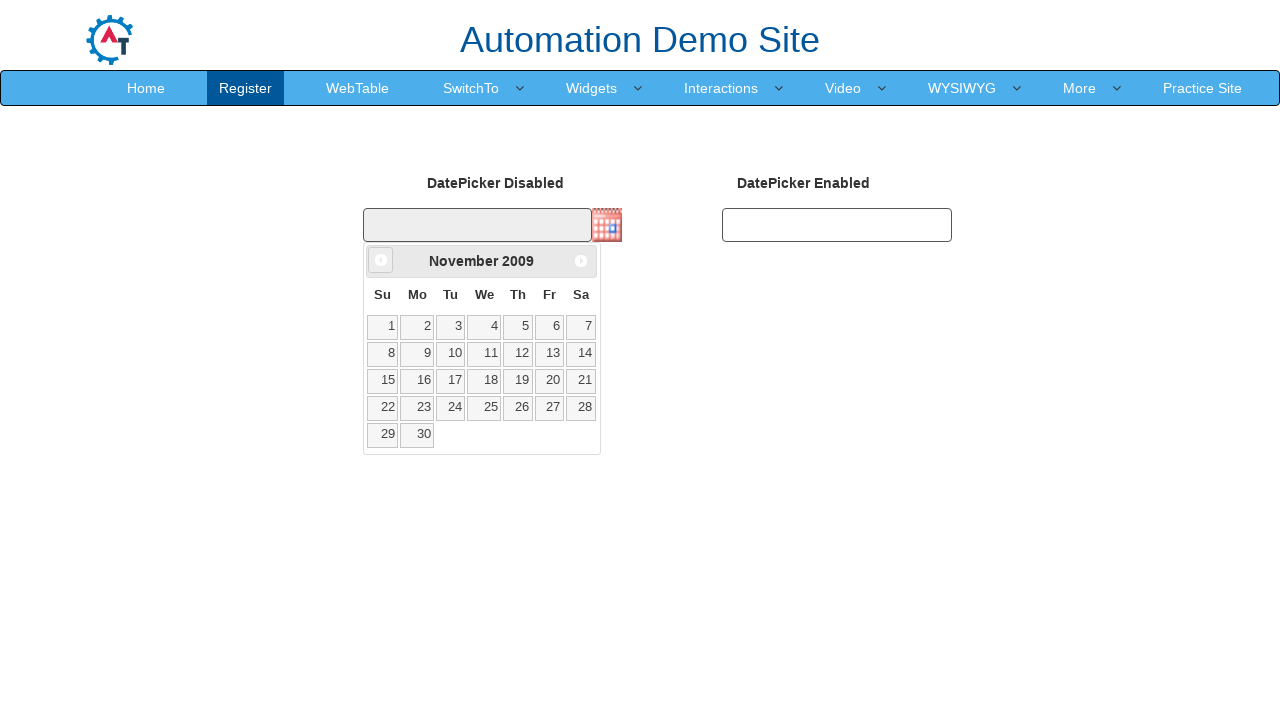

Clicked Prev button to navigate backwards (currently at November 2009) at (381, 260) on xpath=//span[text()='Prev']
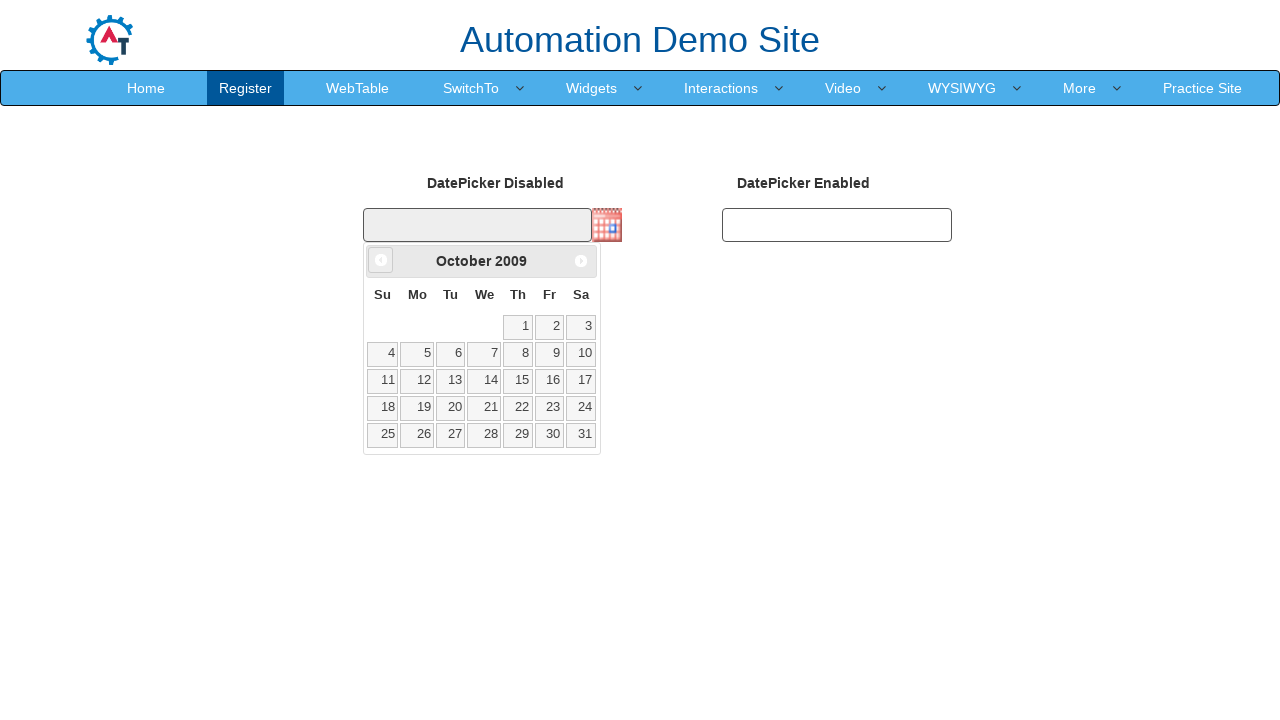

Updated current month value
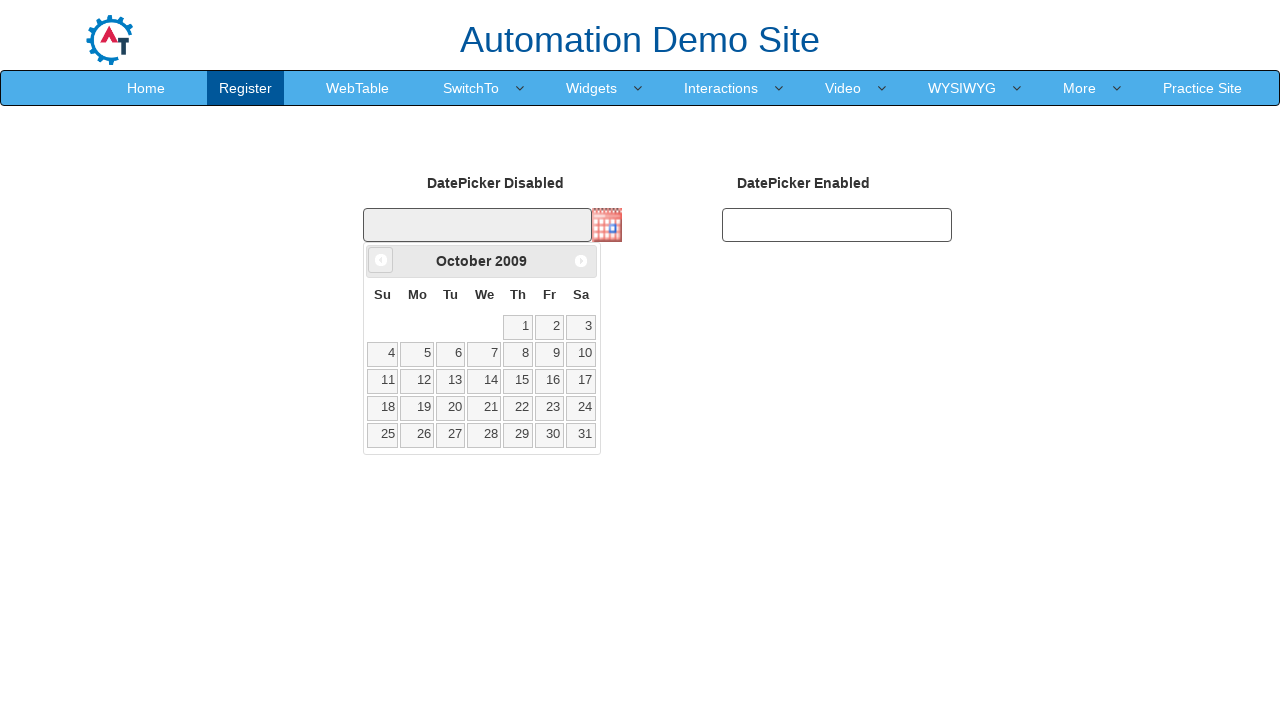

Updated current year value
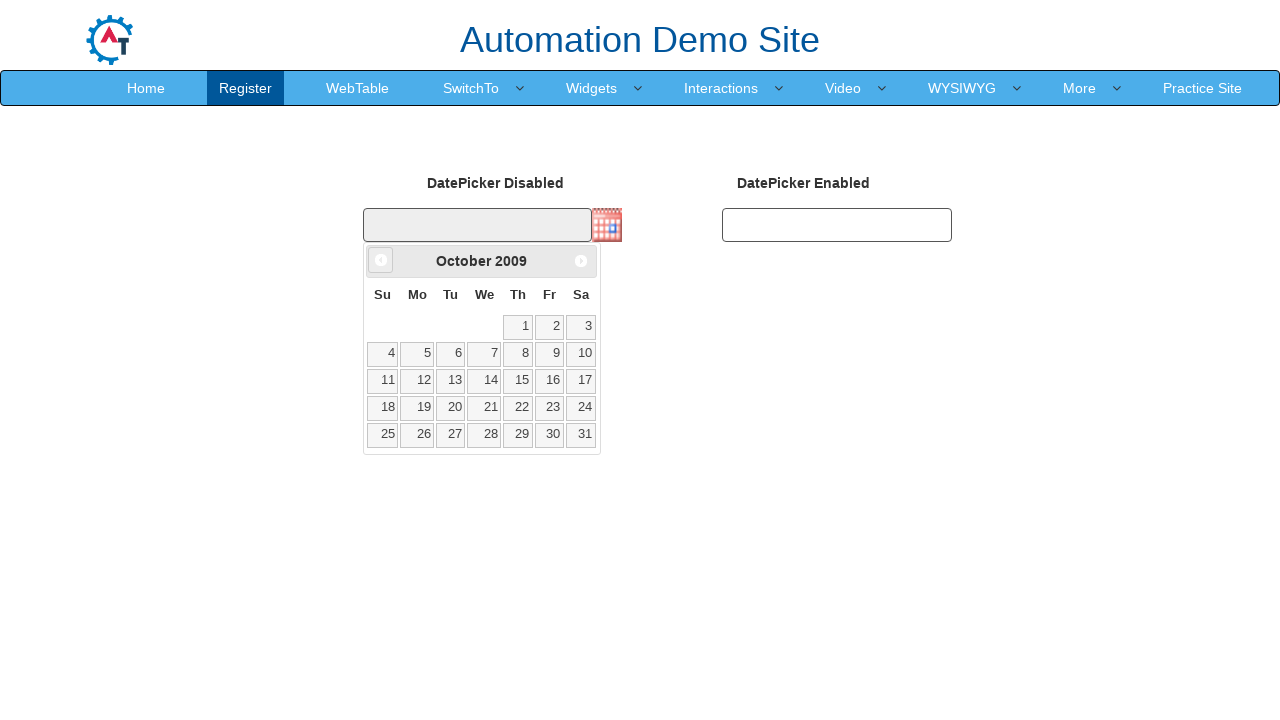

Clicked Prev button to navigate backwards (currently at October 2009) at (381, 260) on xpath=//span[text()='Prev']
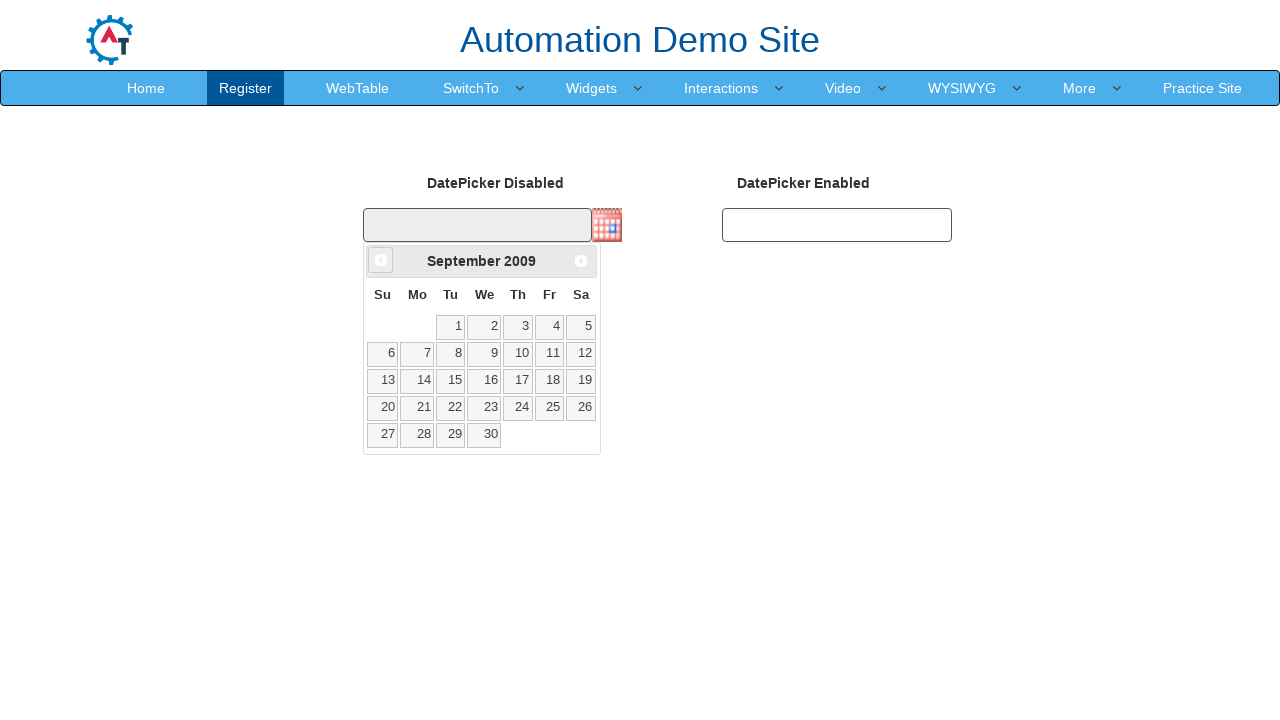

Updated current month value
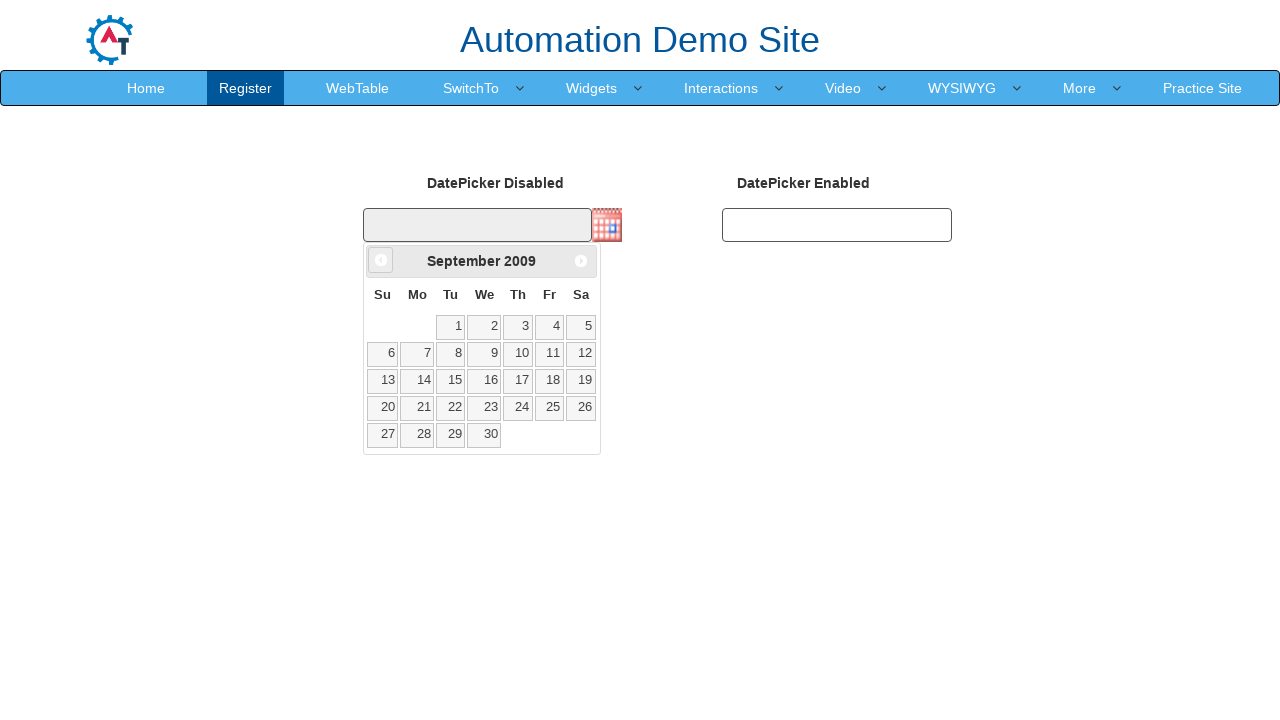

Updated current year value
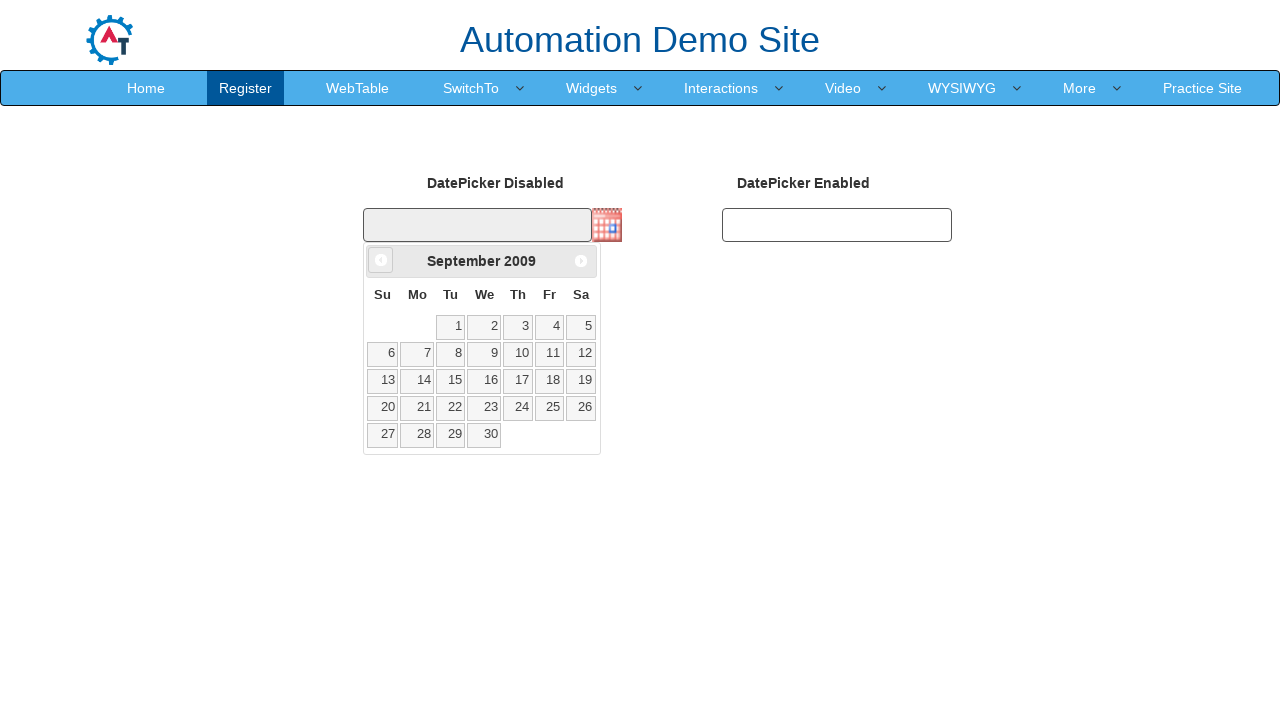

Clicked Prev button to navigate backwards (currently at September 2009) at (381, 260) on xpath=//span[text()='Prev']
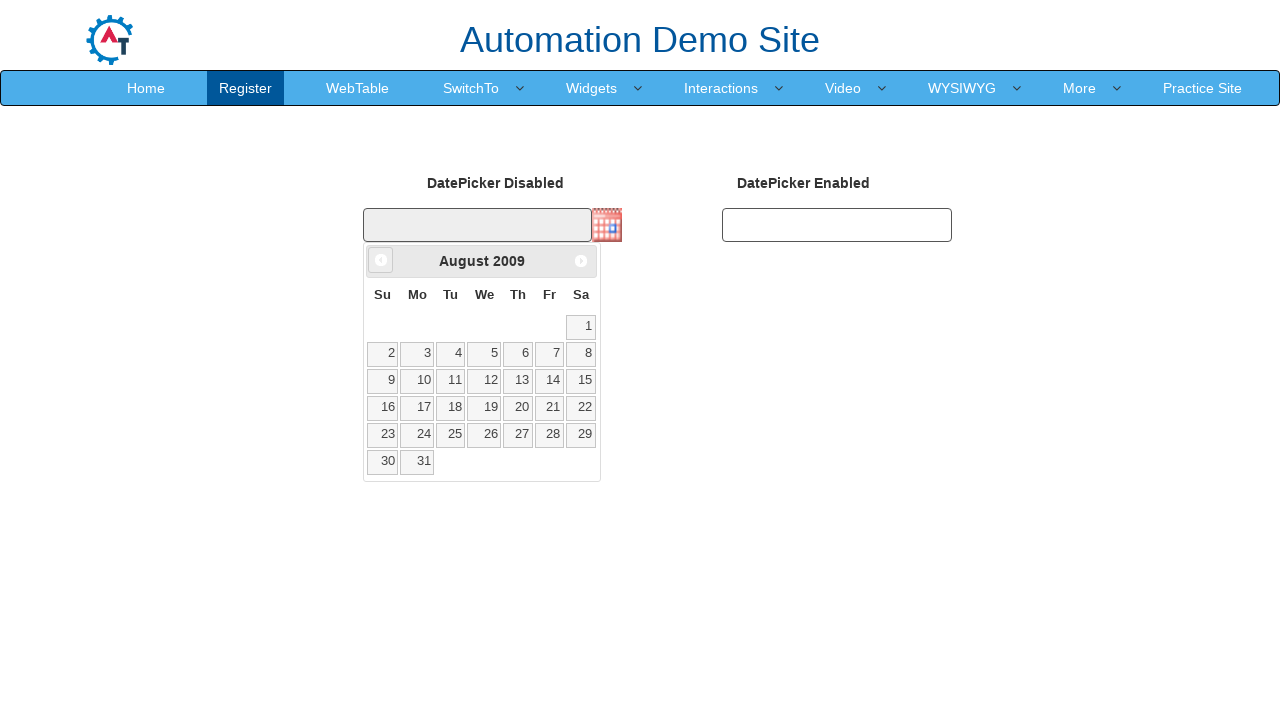

Updated current month value
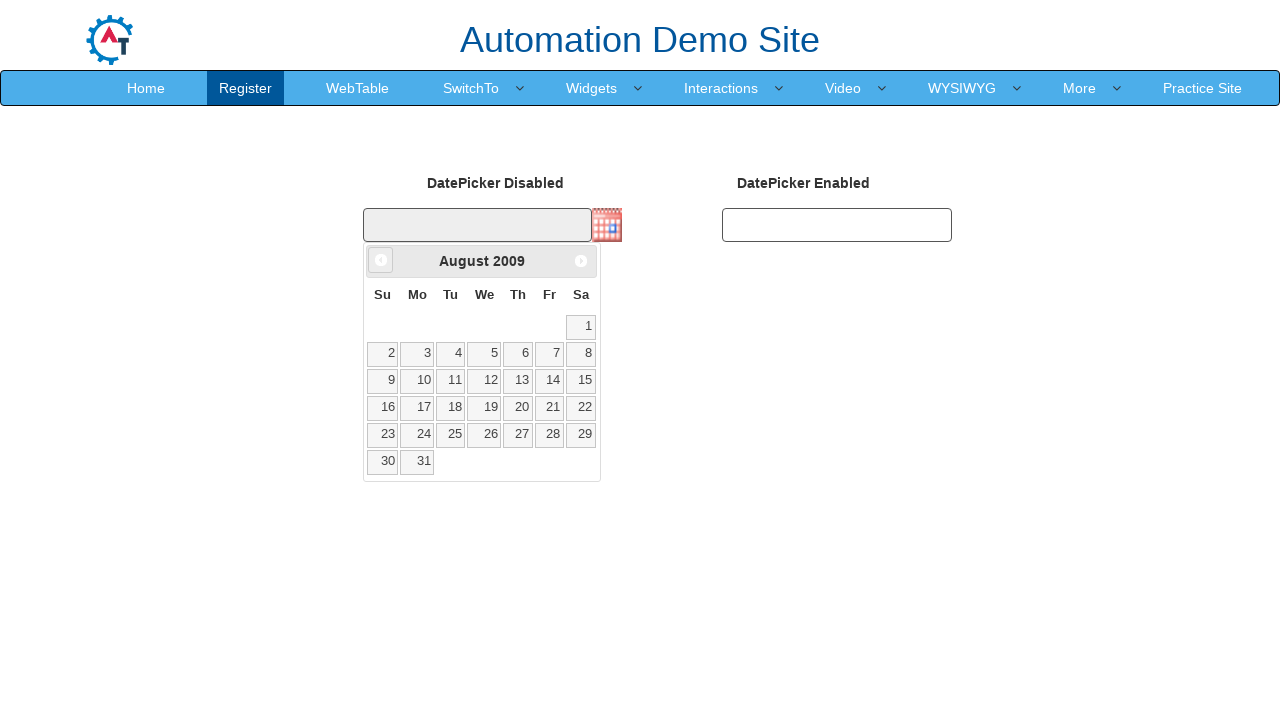

Updated current year value
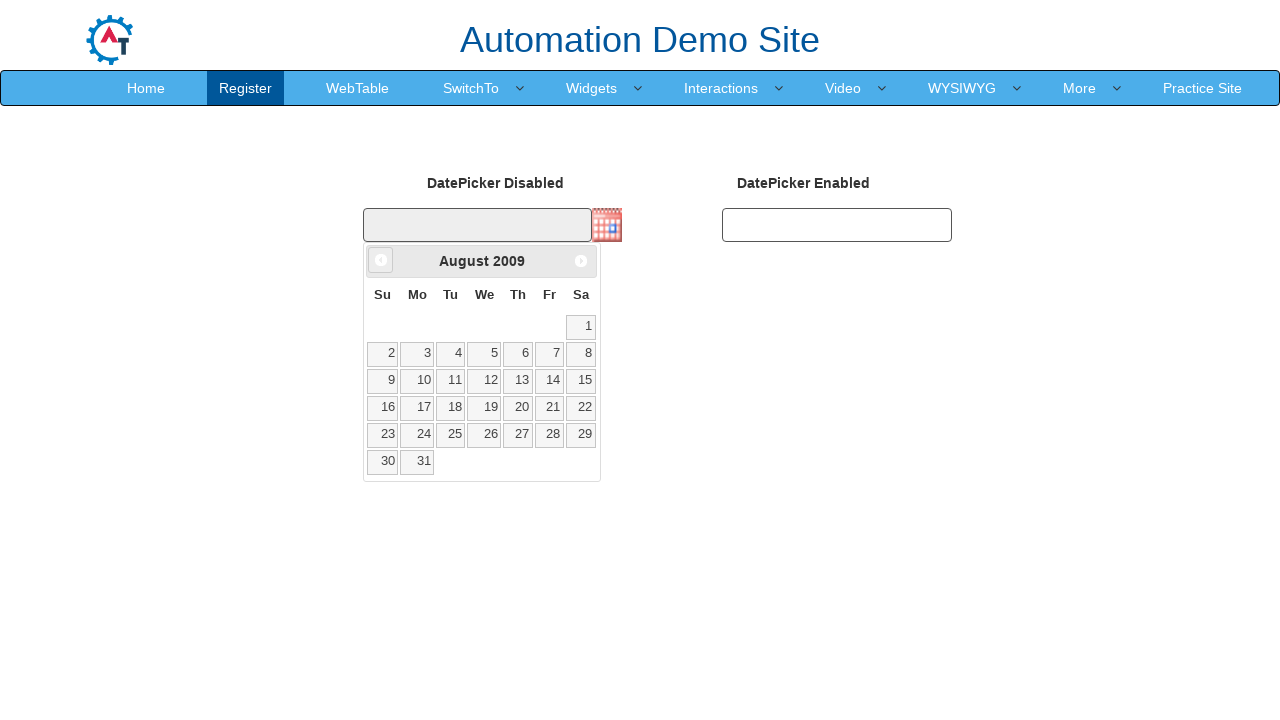

Clicked Prev button to navigate backwards (currently at August 2009) at (381, 260) on xpath=//span[text()='Prev']
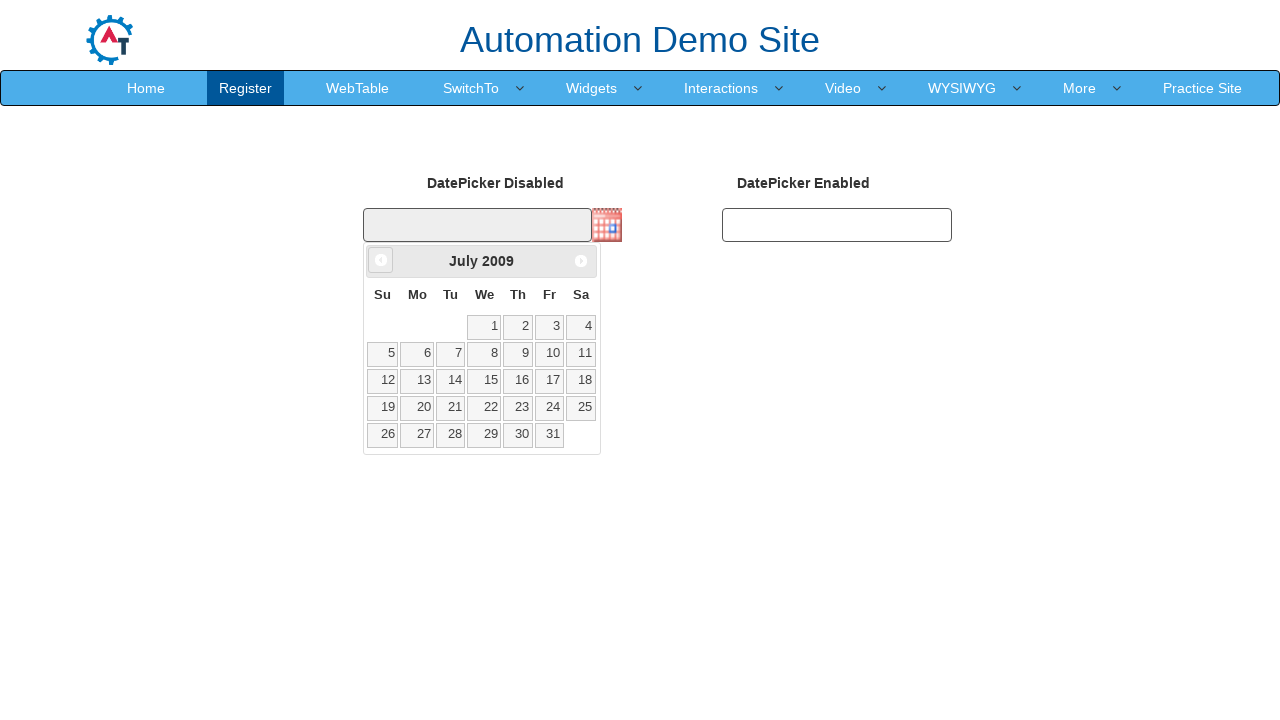

Updated current month value
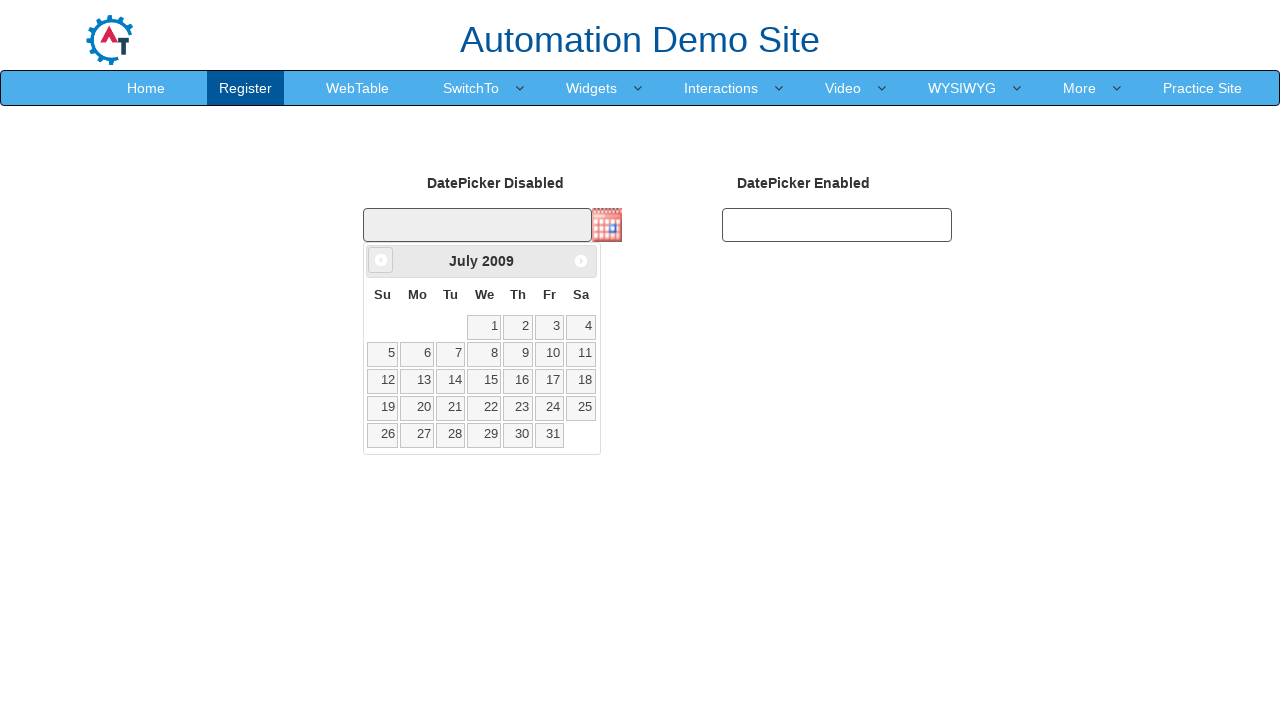

Updated current year value
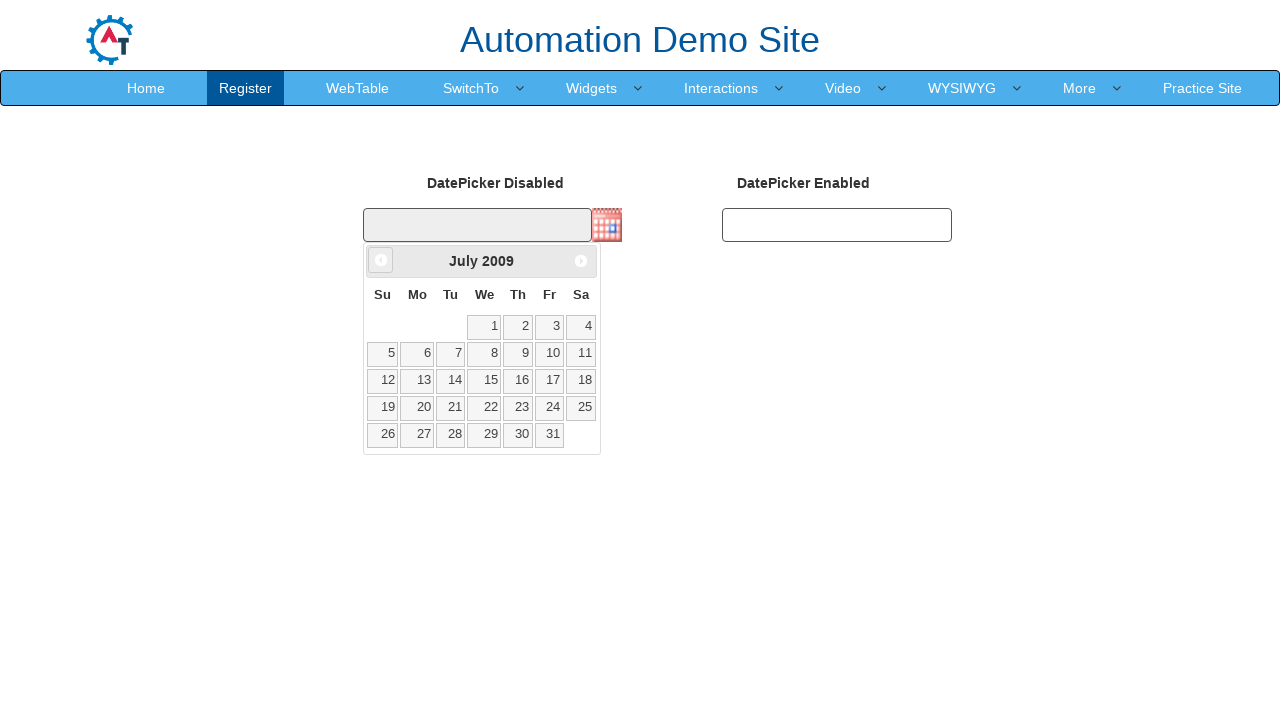

Clicked Prev button to navigate backwards (currently at July 2009) at (381, 260) on xpath=//span[text()='Prev']
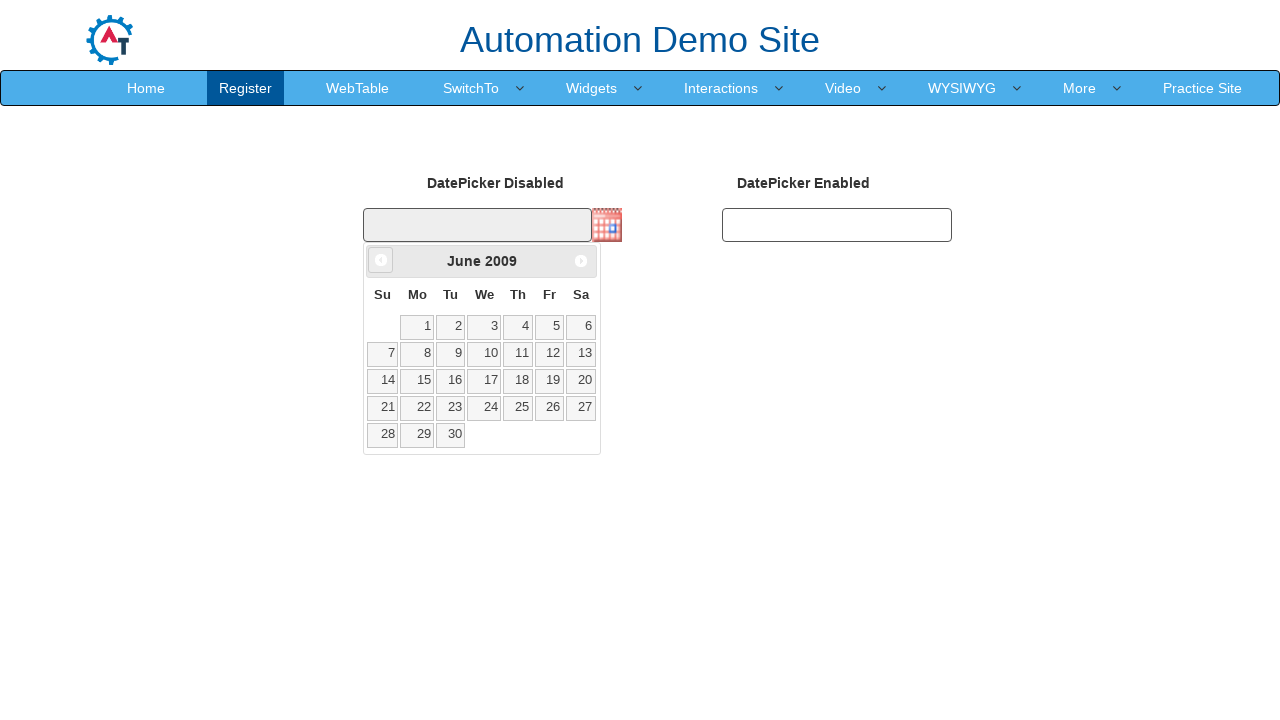

Updated current month value
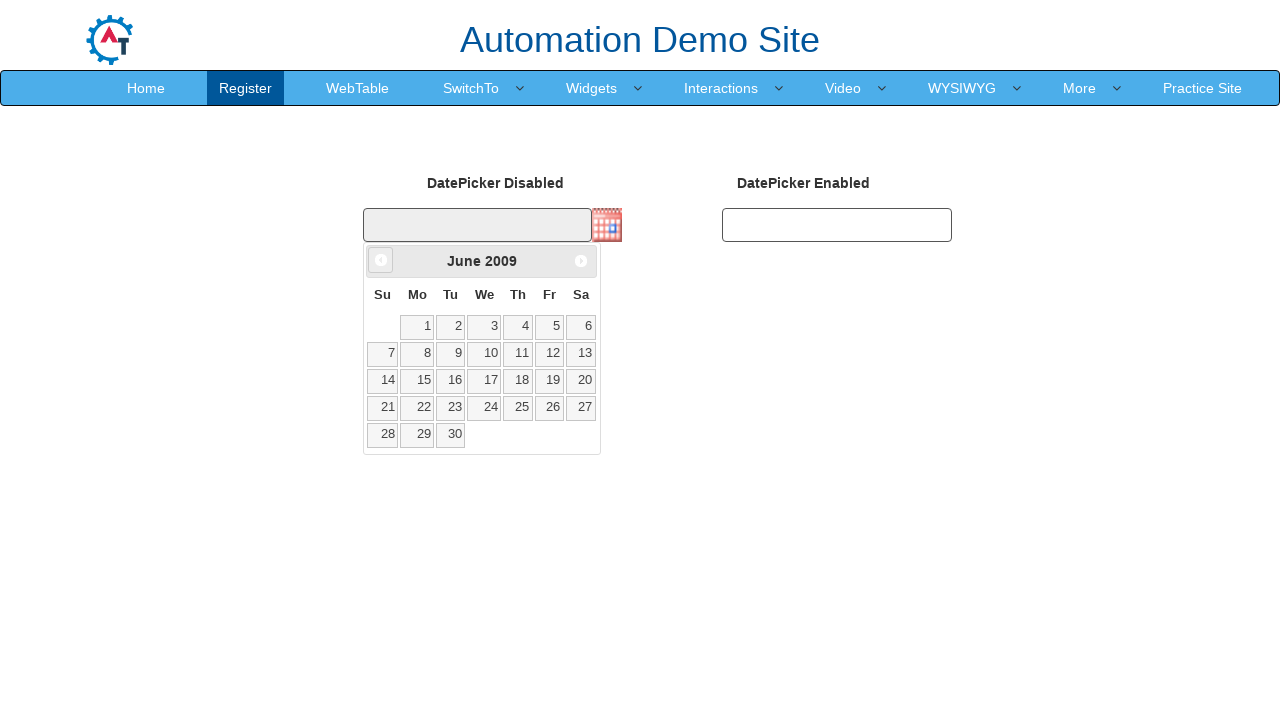

Updated current year value
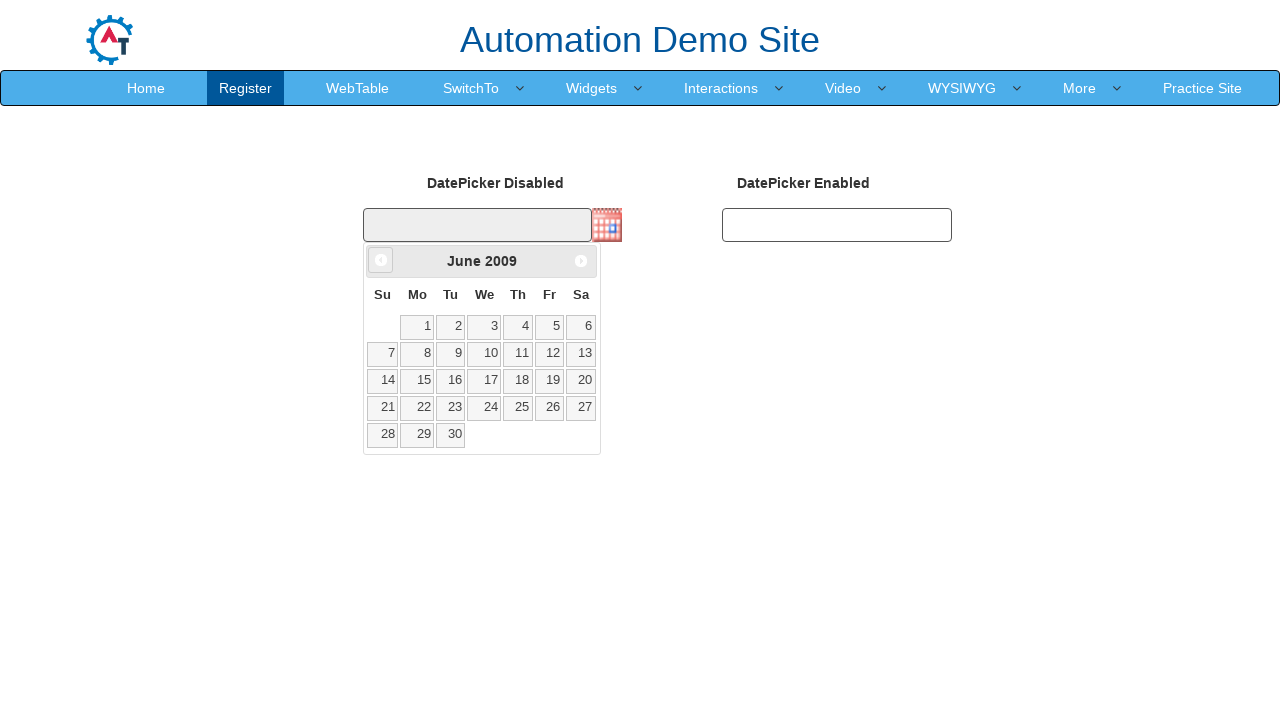

Clicked Prev button to navigate backwards (currently at June 2009) at (381, 260) on xpath=//span[text()='Prev']
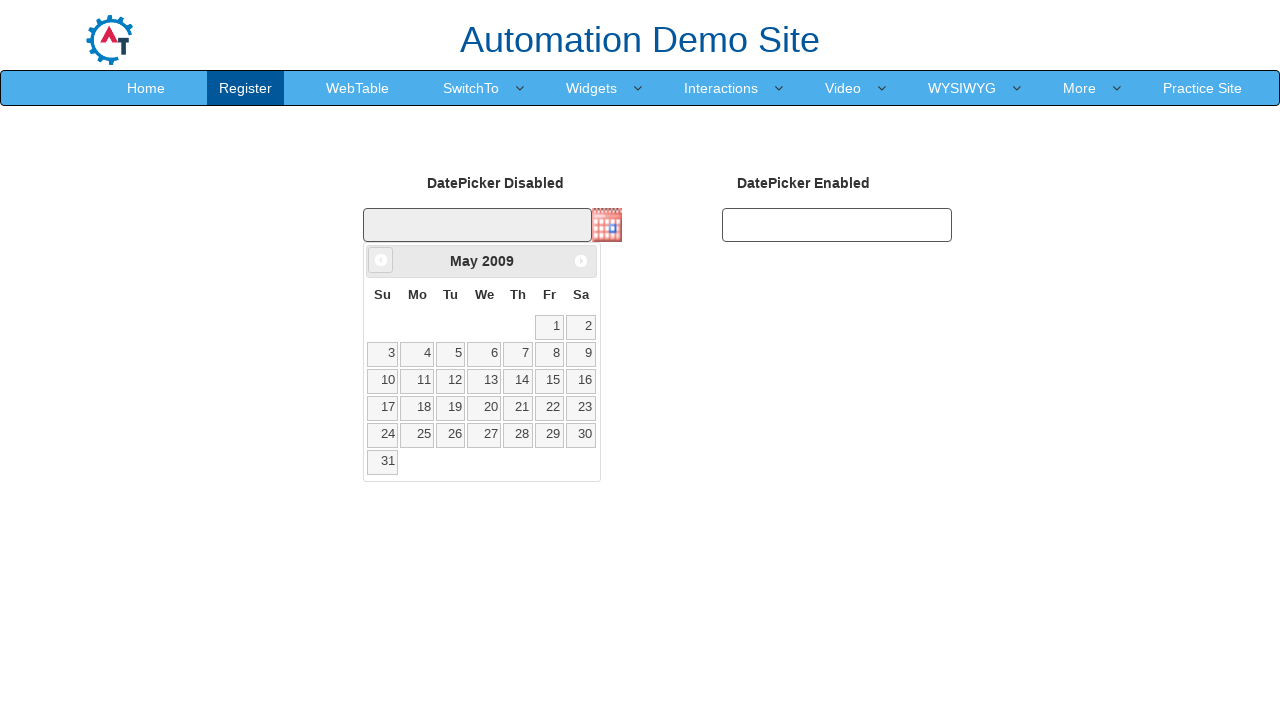

Updated current month value
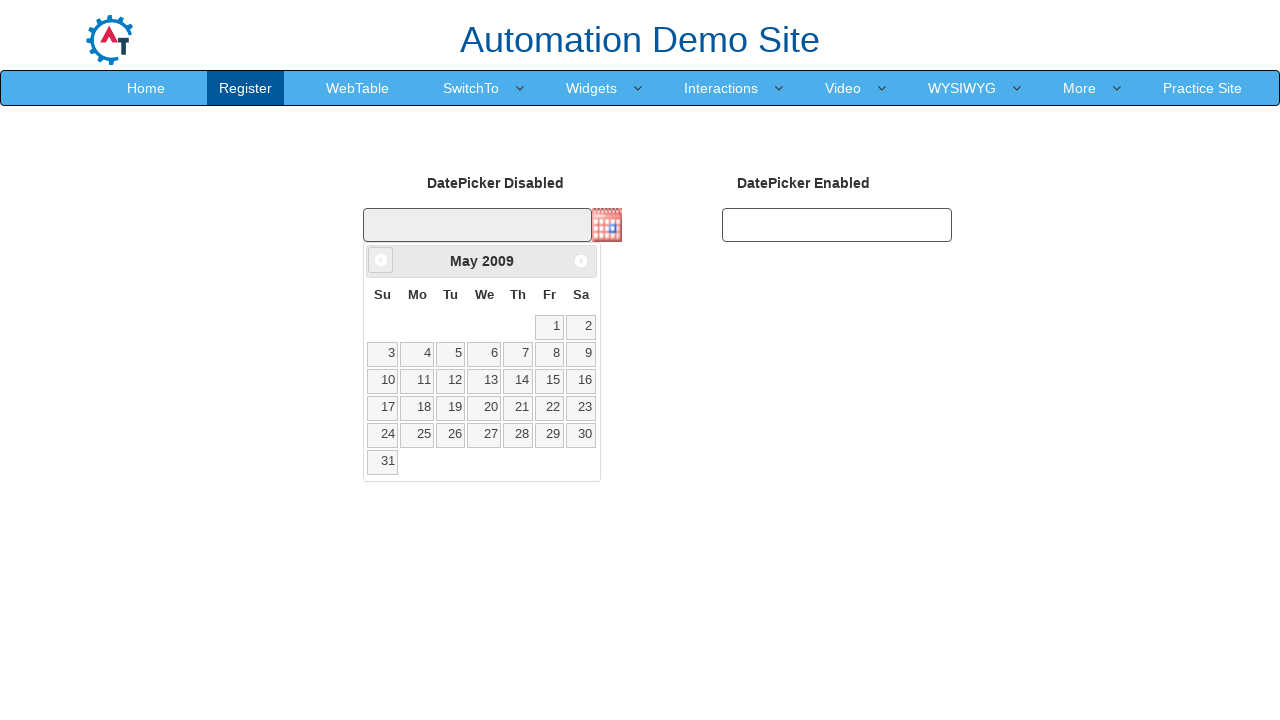

Updated current year value
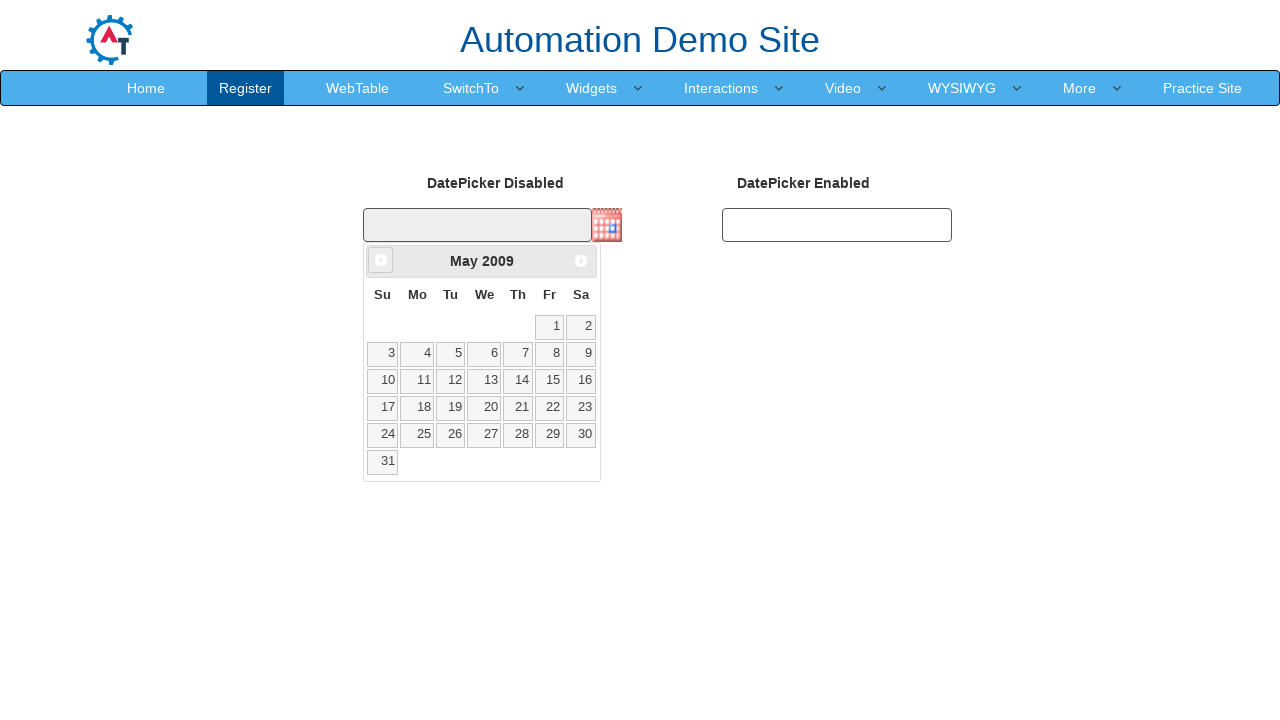

Clicked Prev button to navigate backwards (currently at May 2009) at (381, 260) on xpath=//span[text()='Prev']
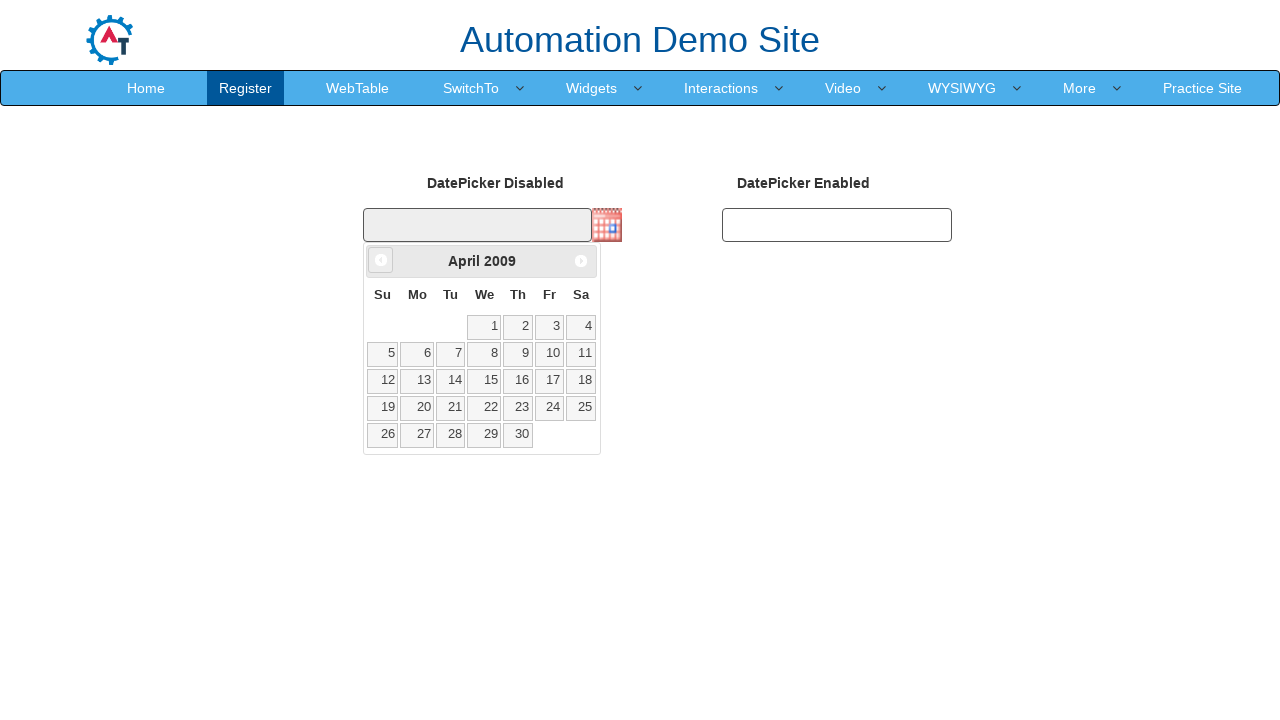

Updated current month value
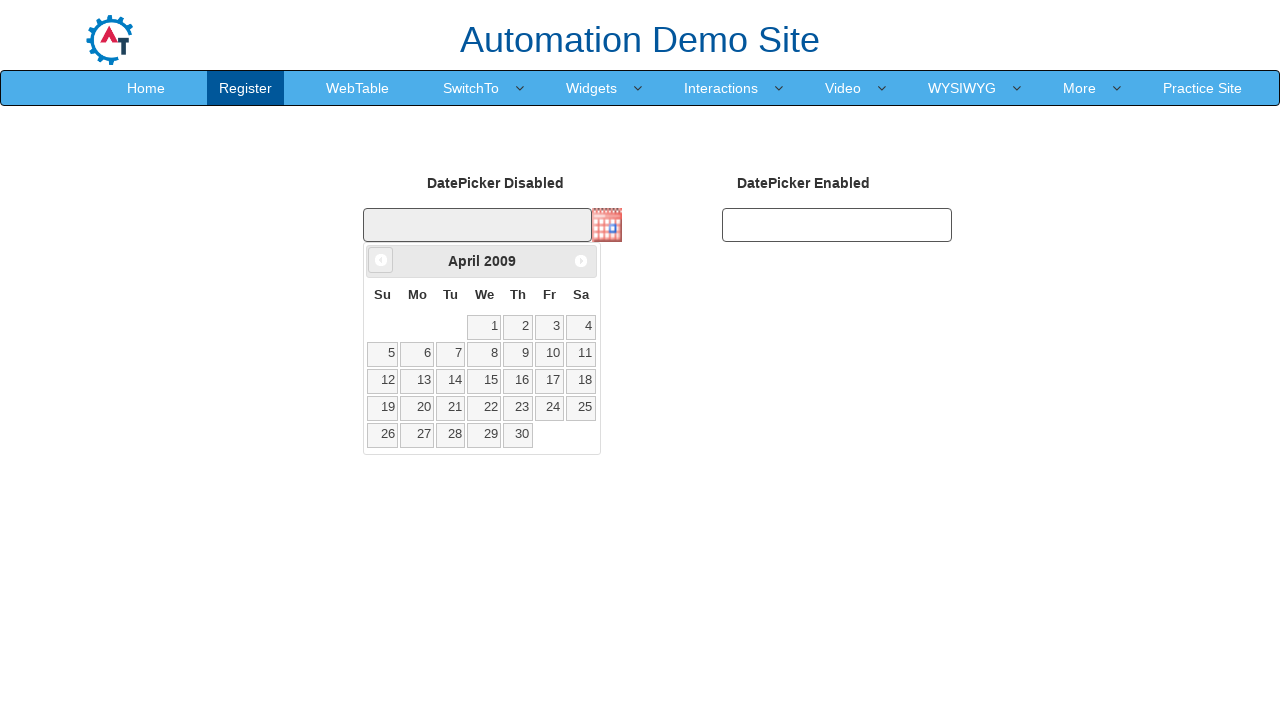

Updated current year value
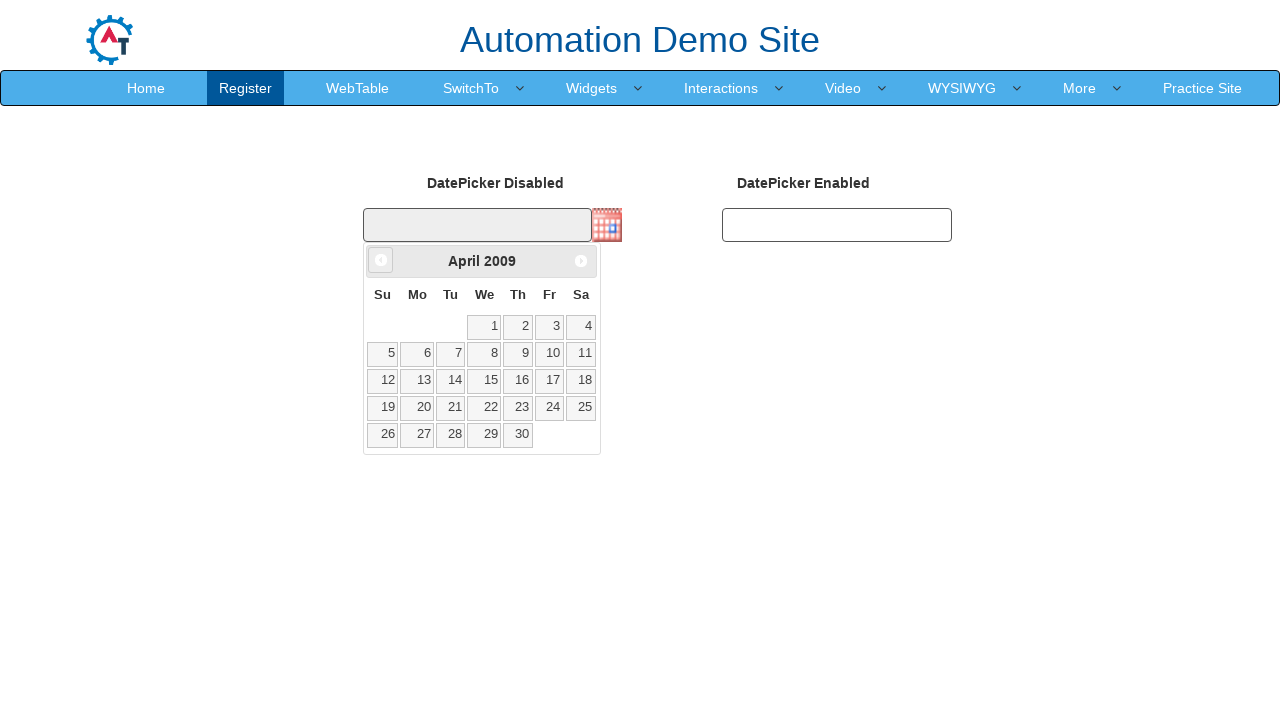

Clicked Prev button to navigate backwards (currently at April 2009) at (381, 260) on xpath=//span[text()='Prev']
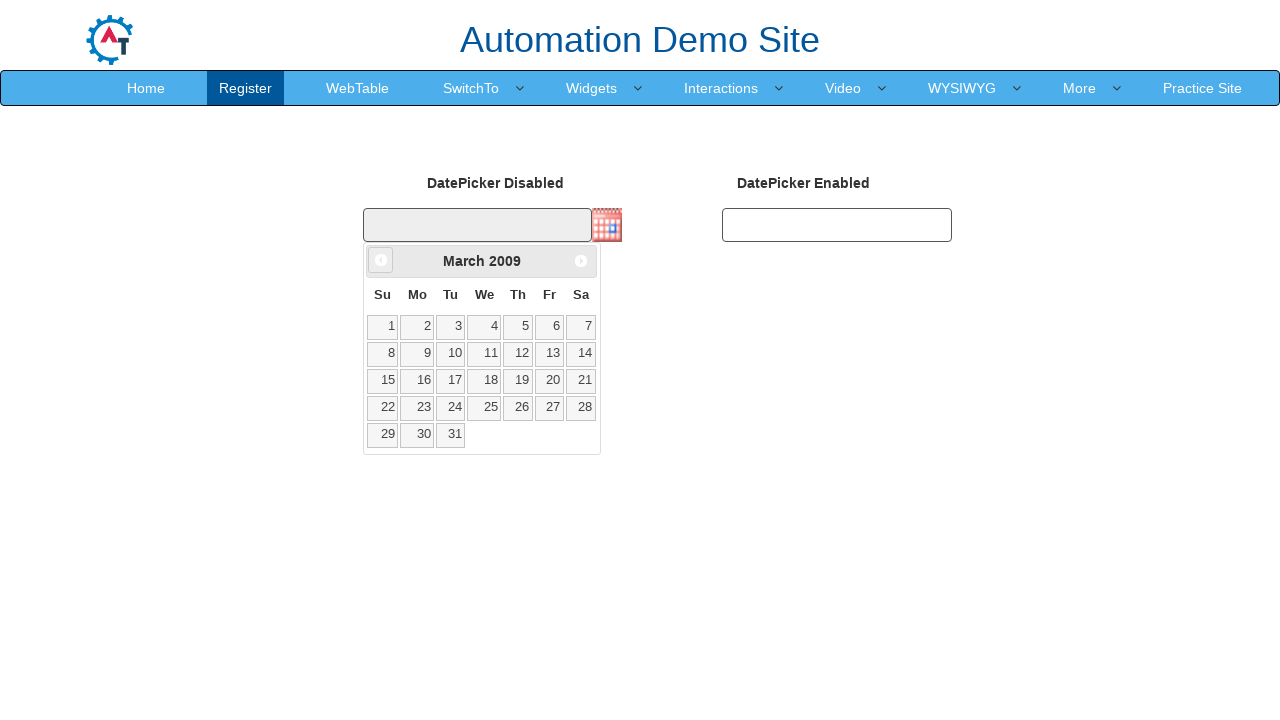

Updated current month value
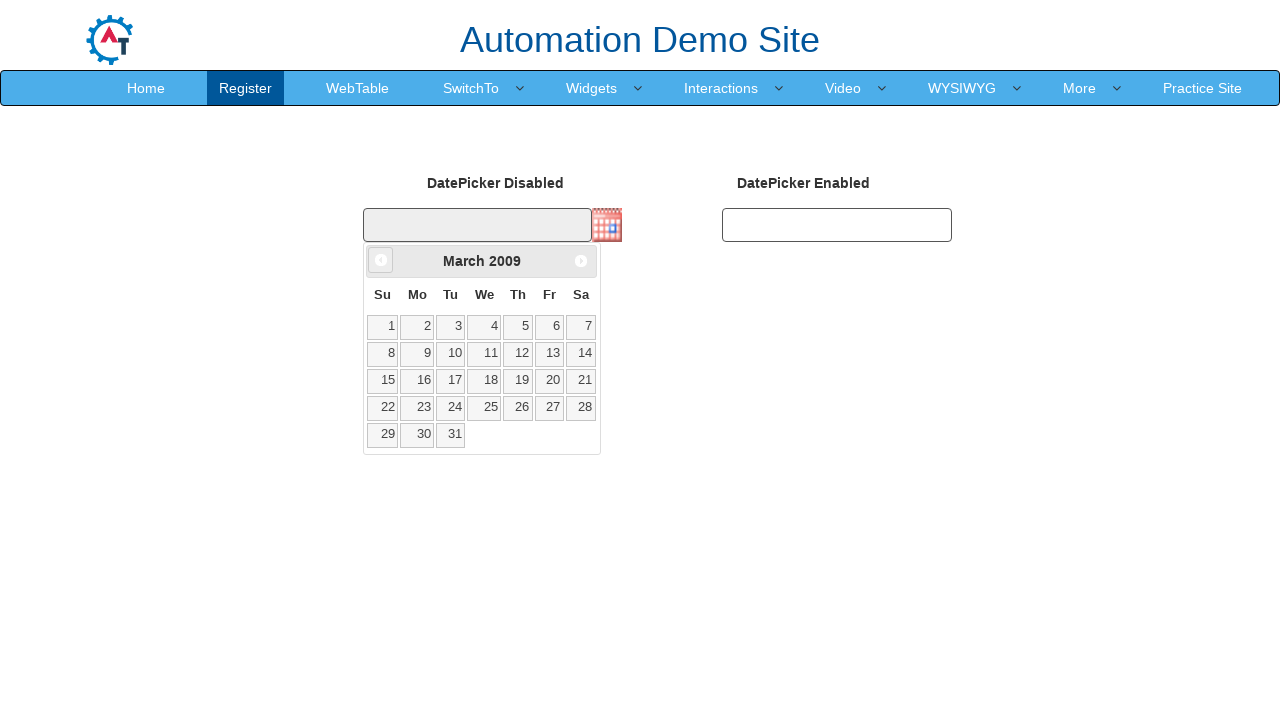

Updated current year value
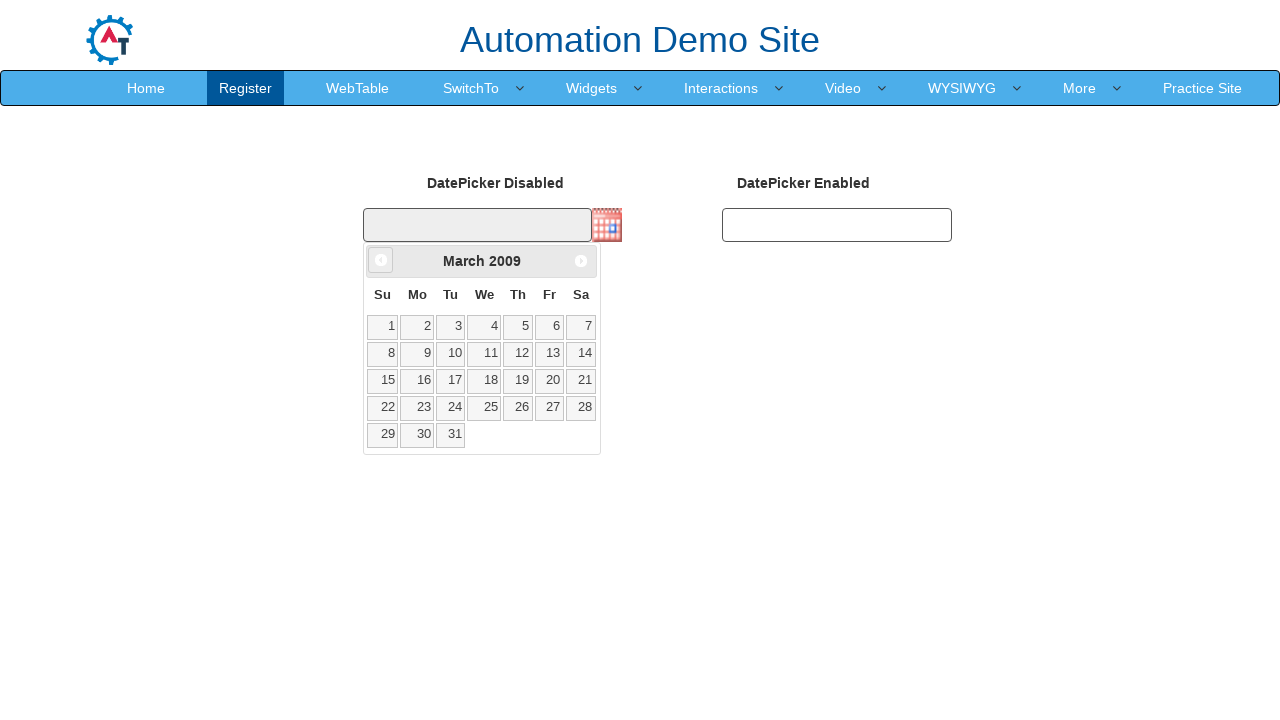

Clicked Prev button to navigate backwards (currently at March 2009) at (381, 260) on xpath=//span[text()='Prev']
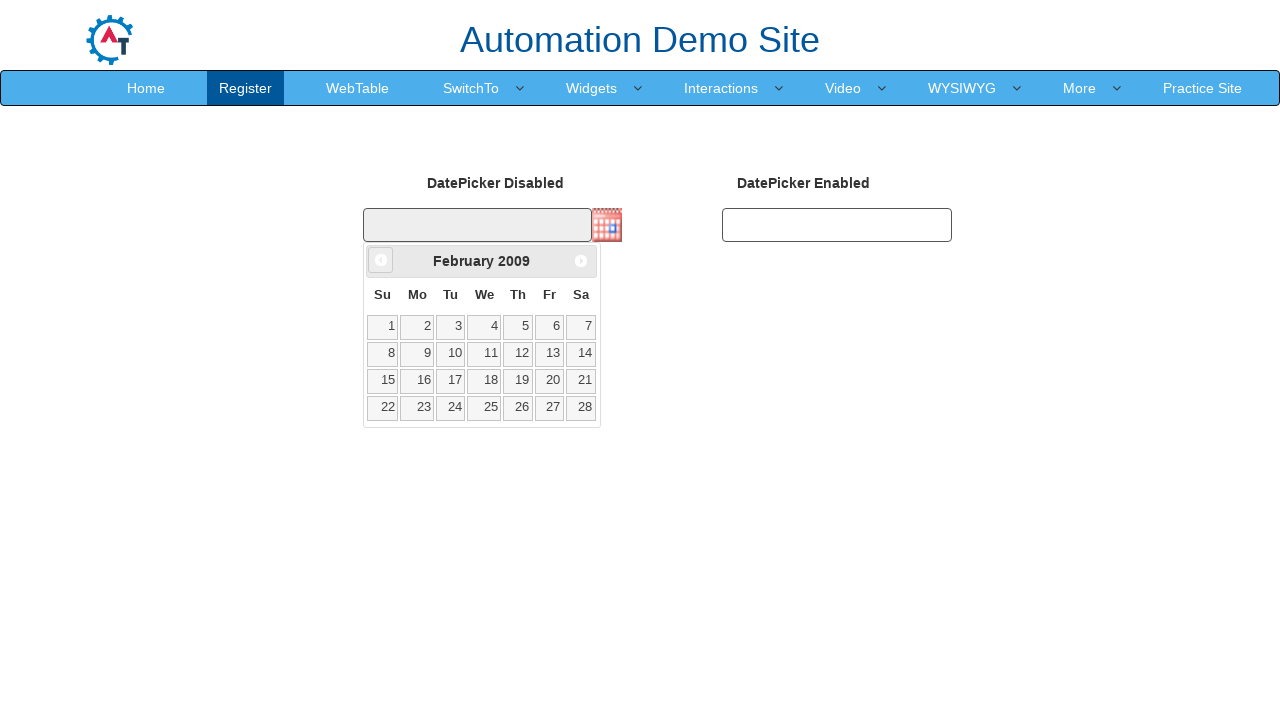

Updated current month value
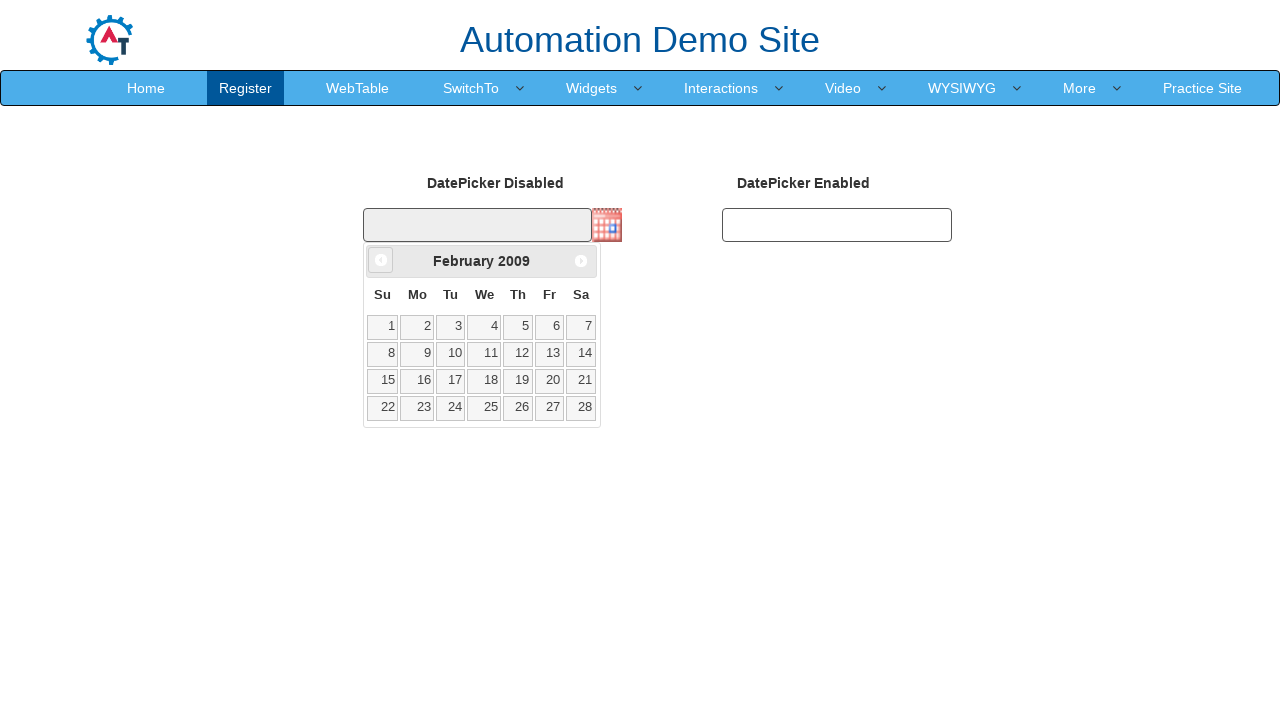

Updated current year value
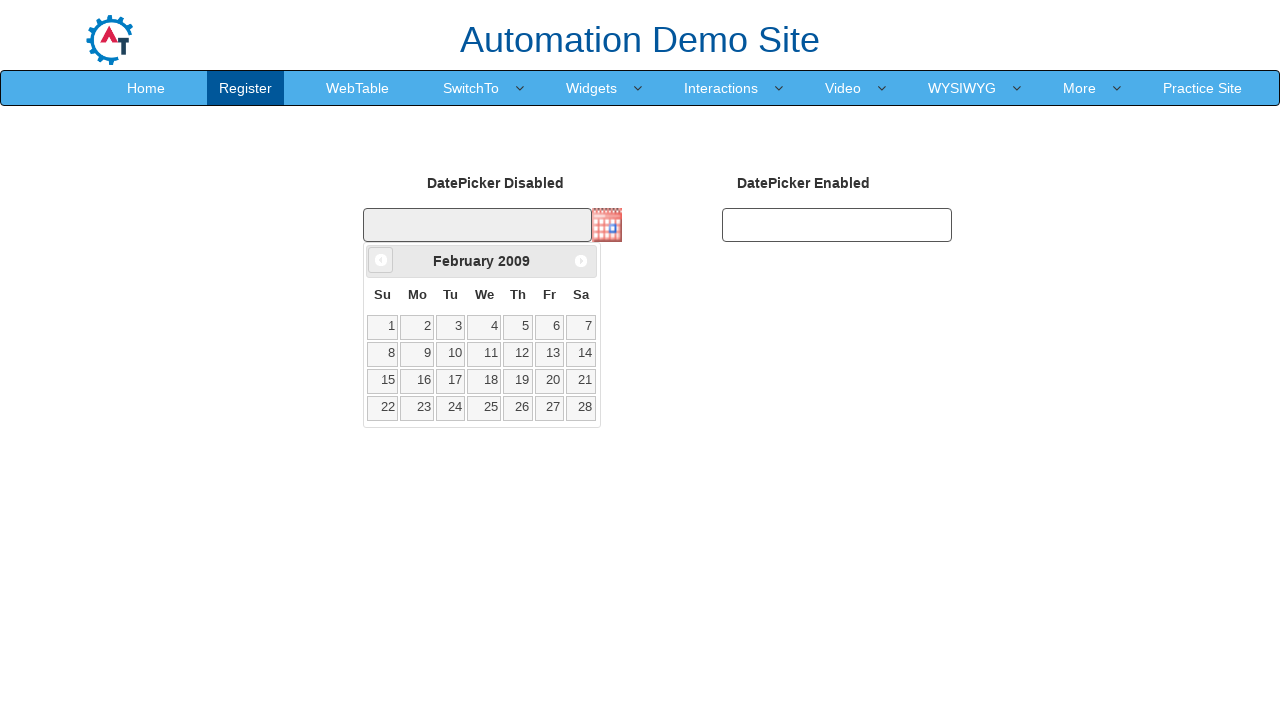

Clicked Prev button to navigate backwards (currently at February 2009) at (381, 260) on xpath=//span[text()='Prev']
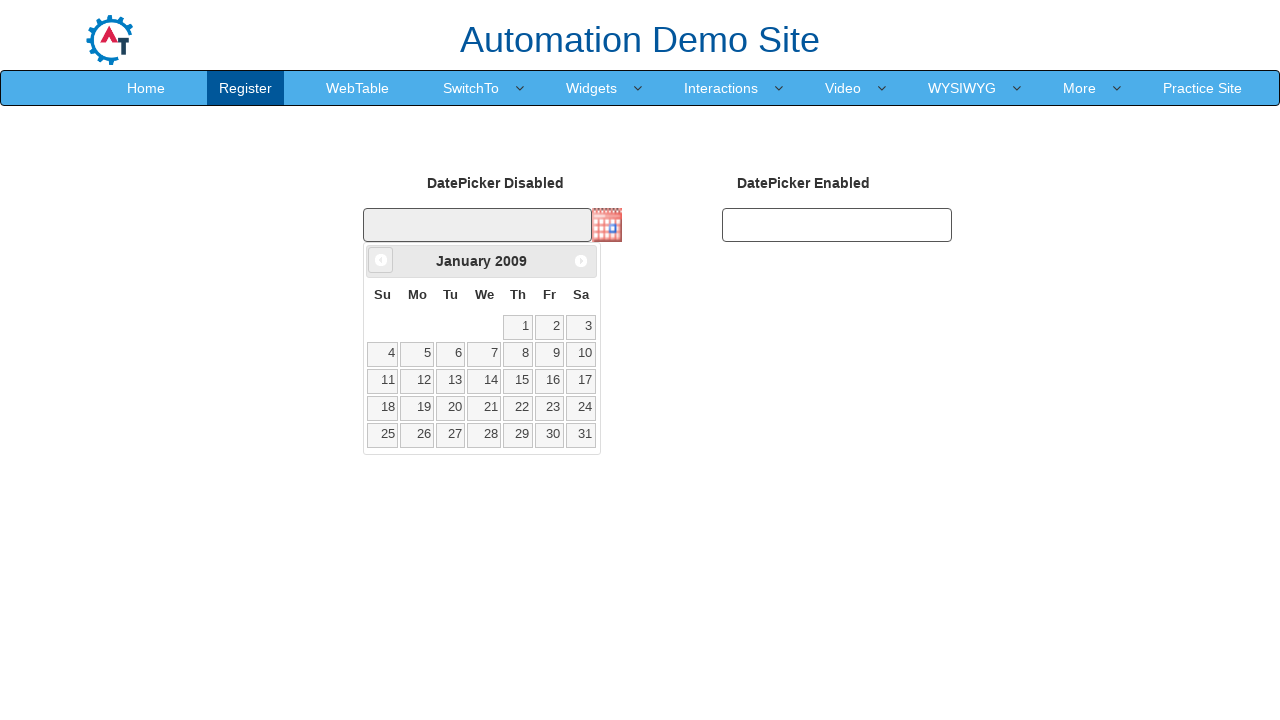

Updated current month value
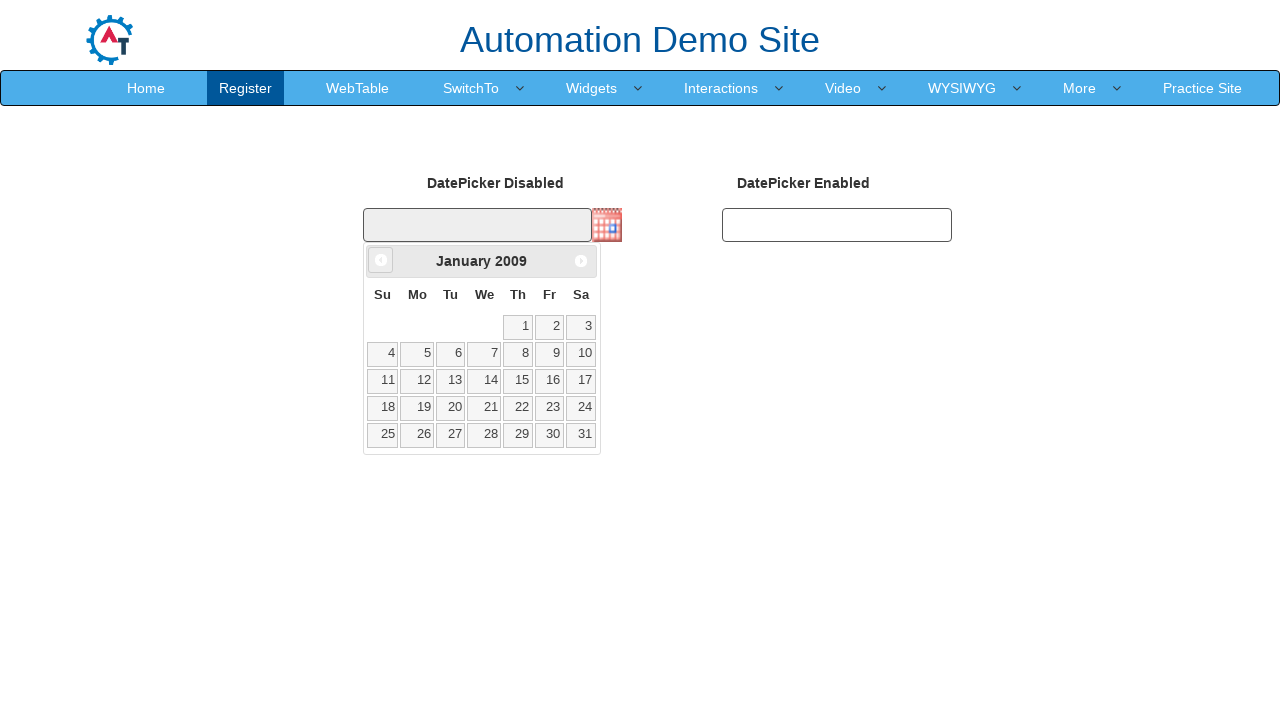

Updated current year value
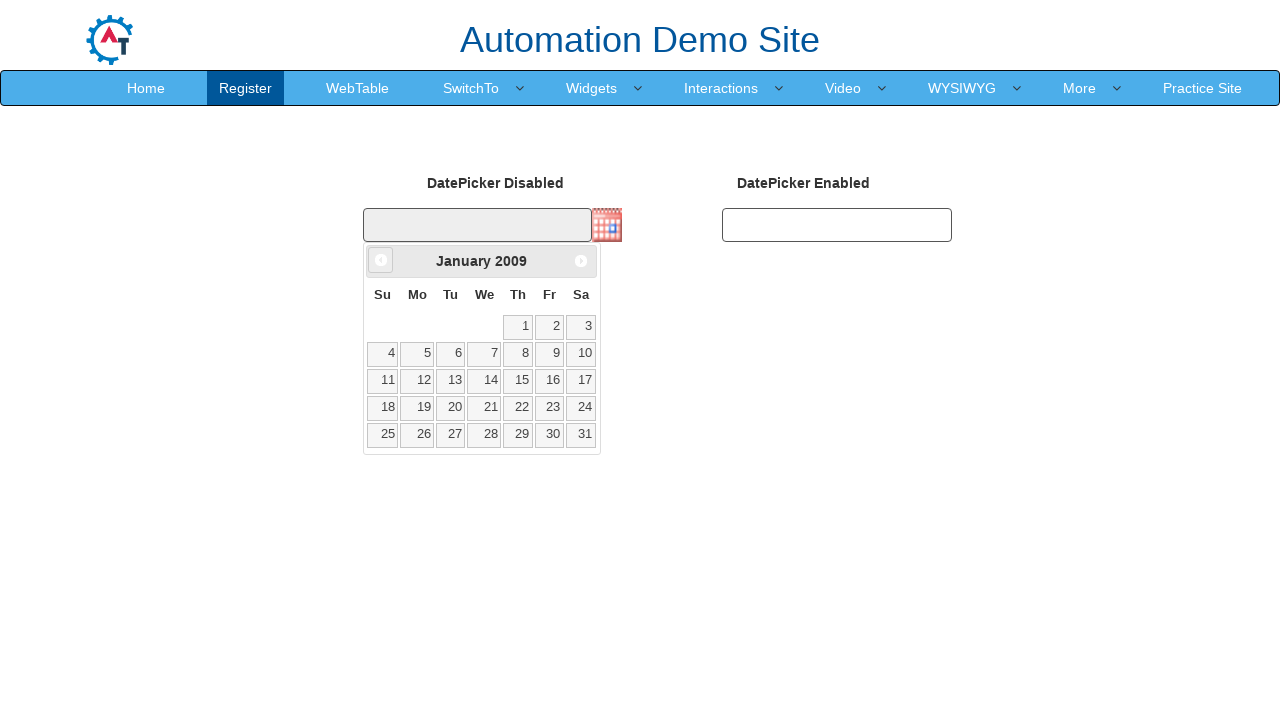

Clicked Prev button to navigate backwards (currently at January 2009) at (381, 260) on xpath=//span[text()='Prev']
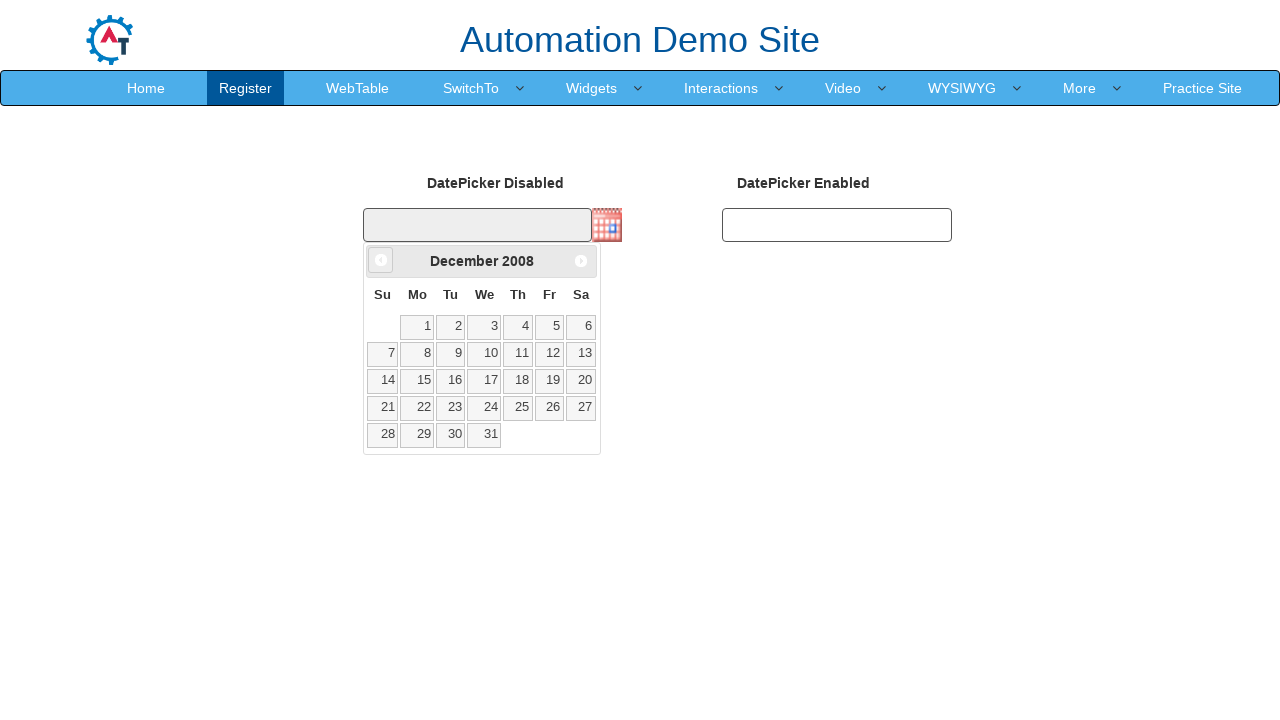

Updated current month value
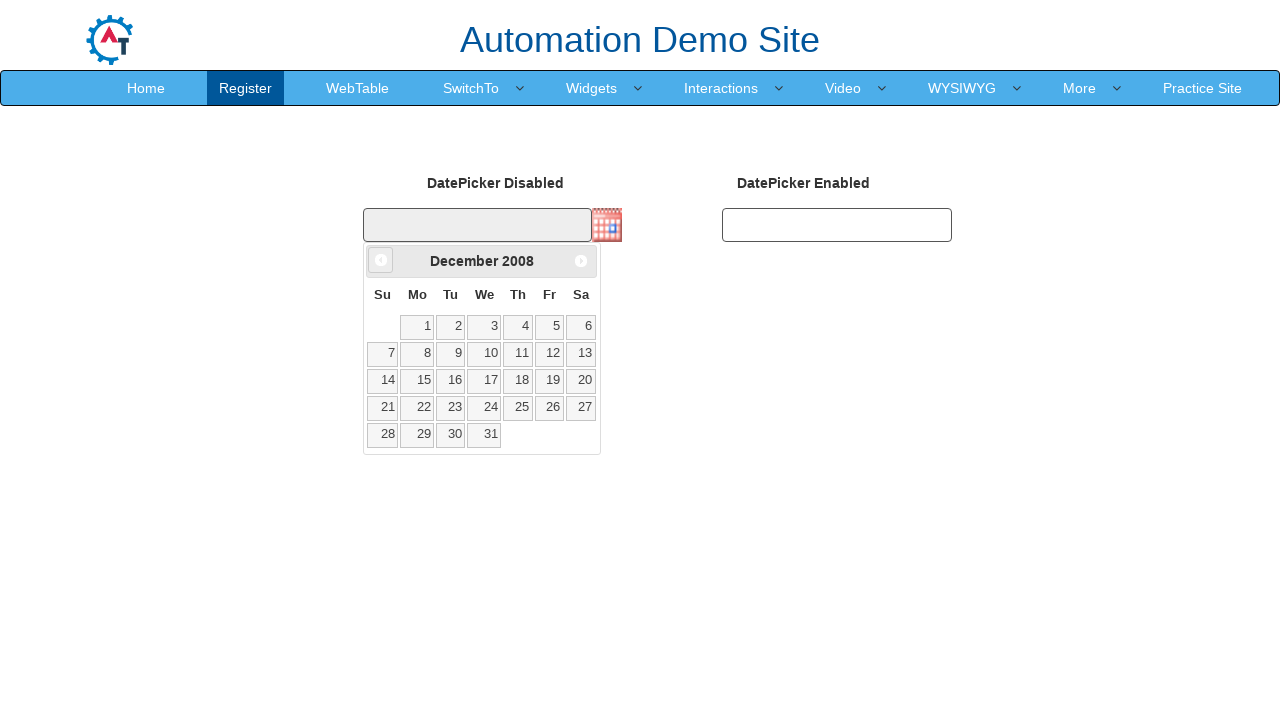

Updated current year value
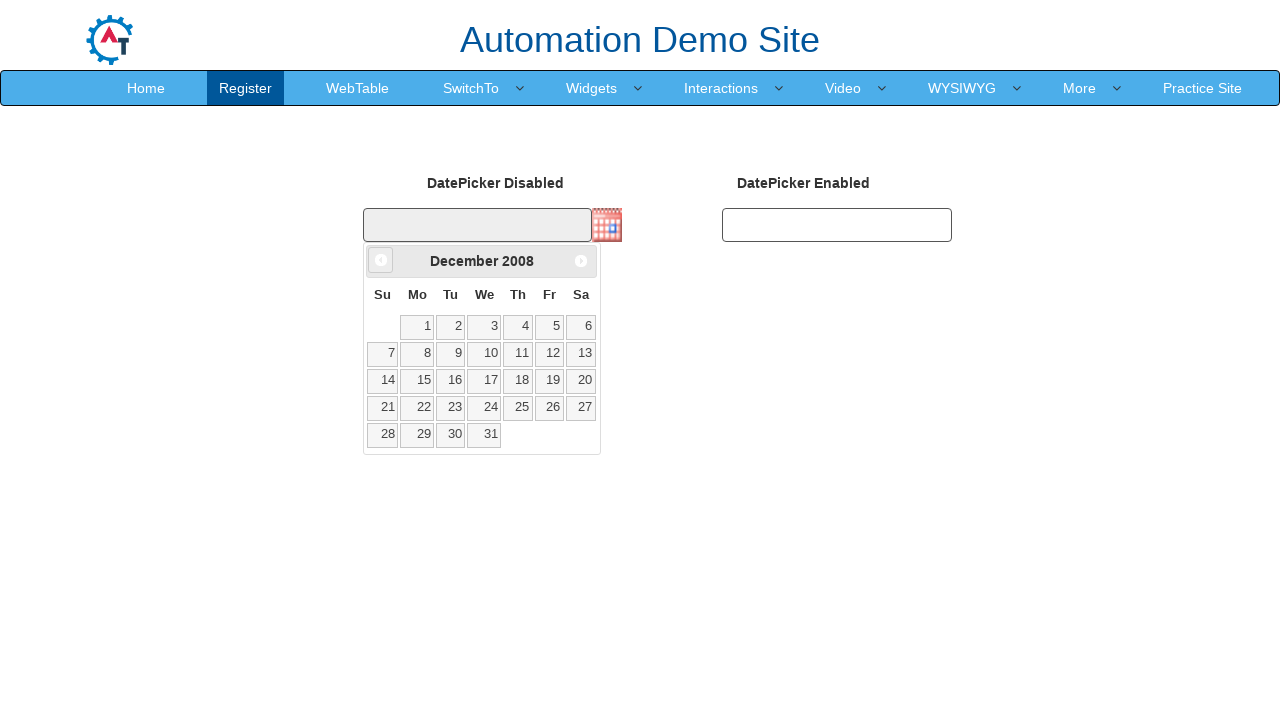

Clicked Prev button to navigate backwards (currently at December 2008) at (381, 260) on xpath=//span[text()='Prev']
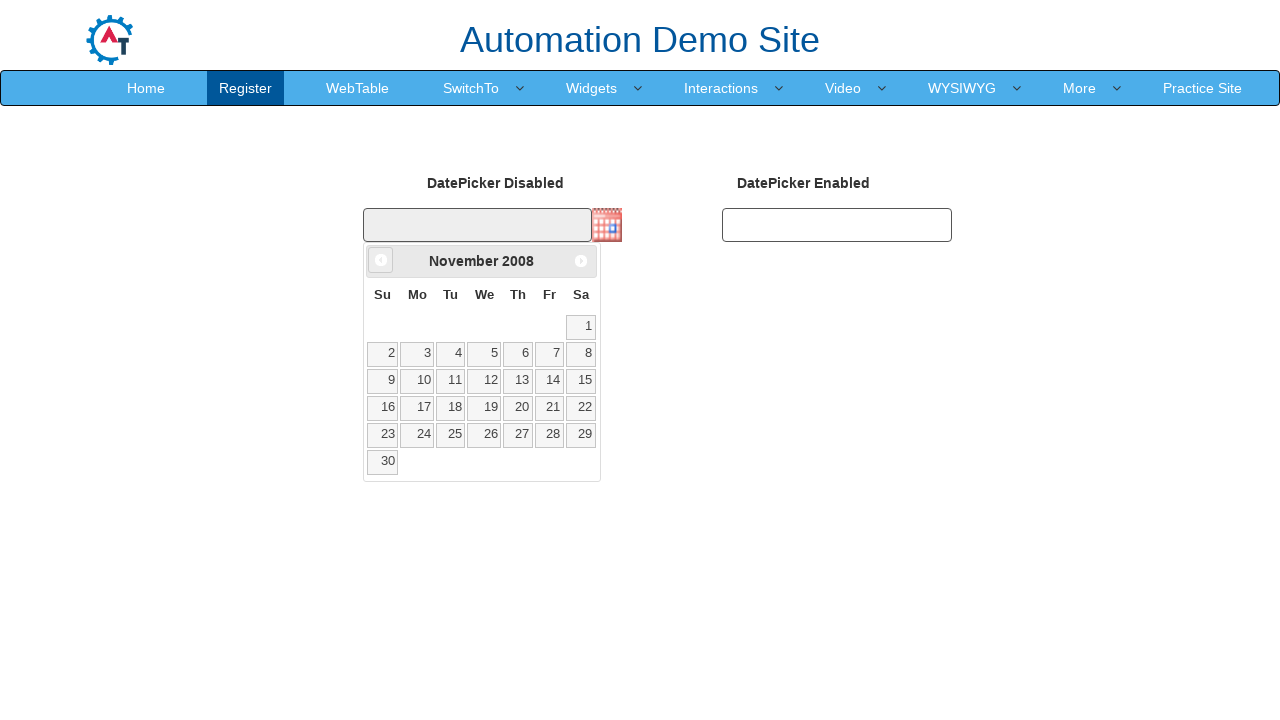

Updated current month value
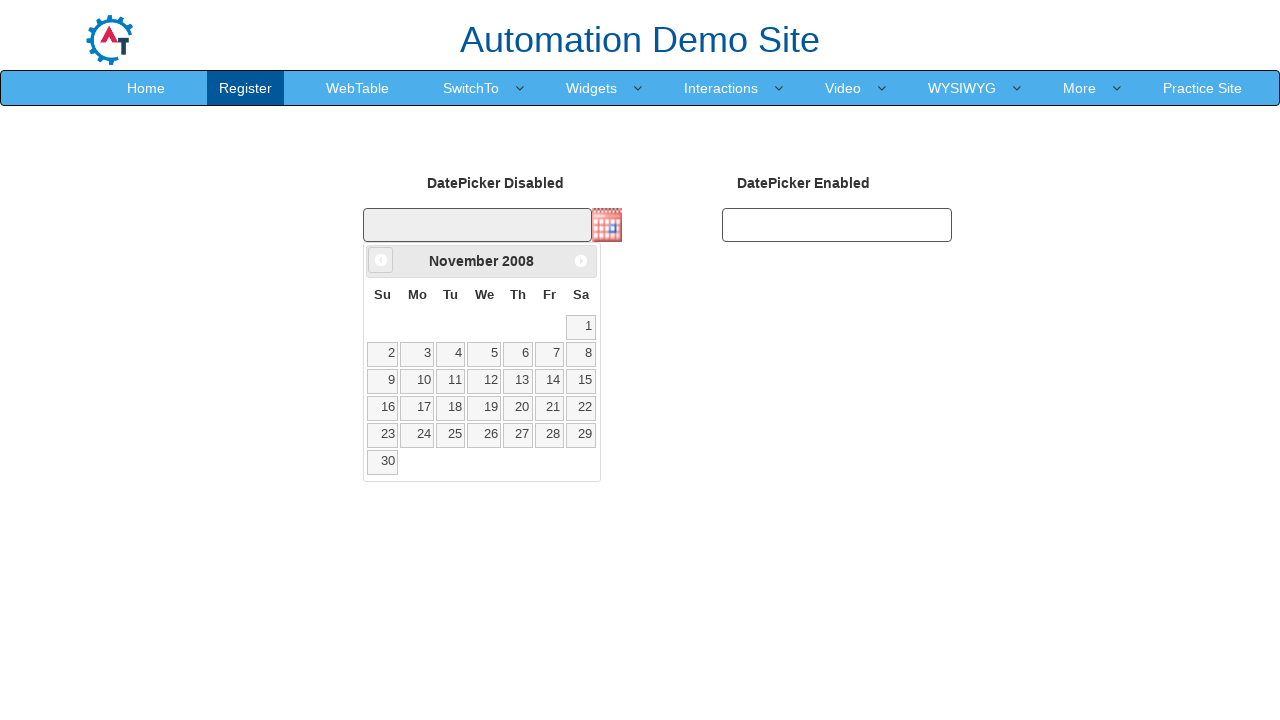

Updated current year value
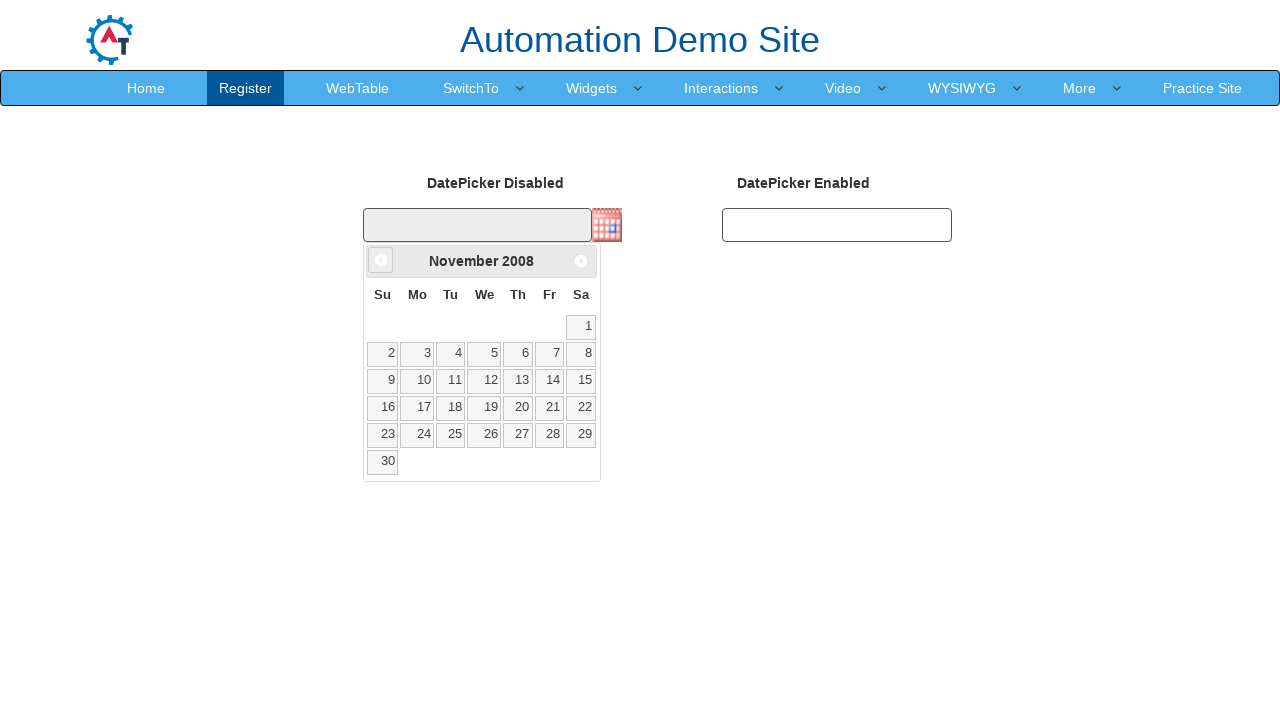

Clicked Prev button to navigate backwards (currently at November 2008) at (381, 260) on xpath=//span[text()='Prev']
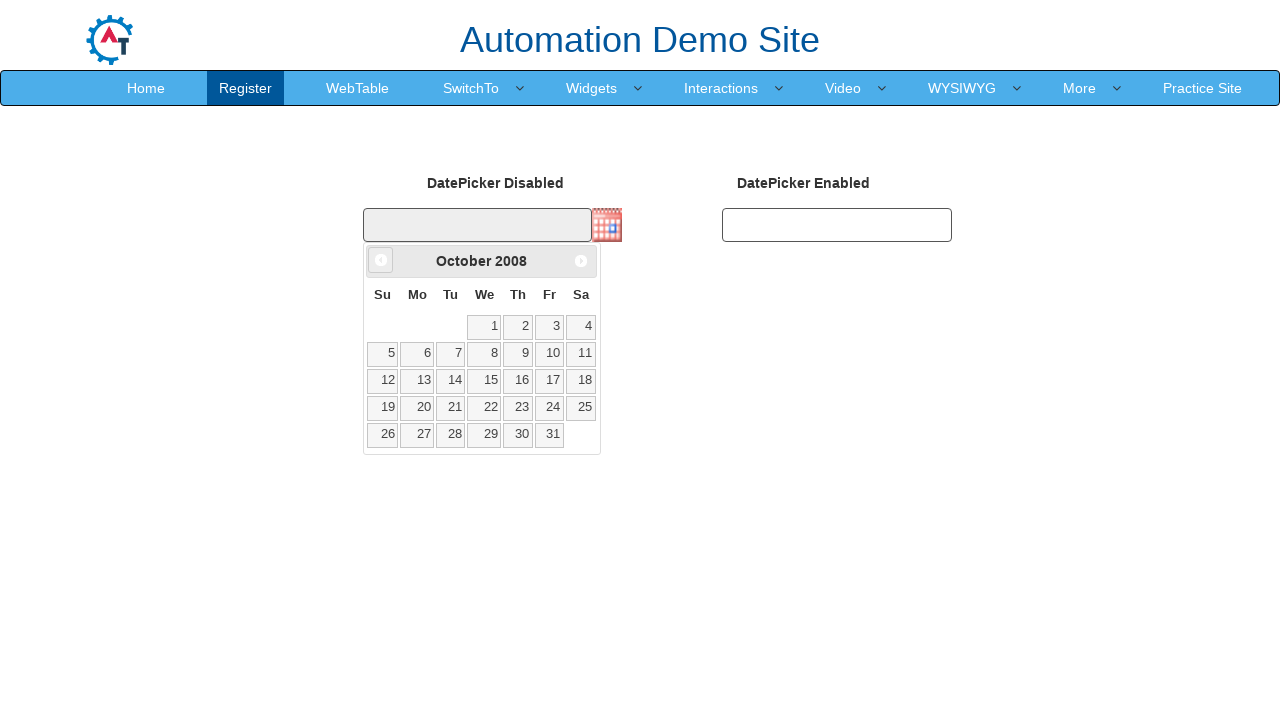

Updated current month value
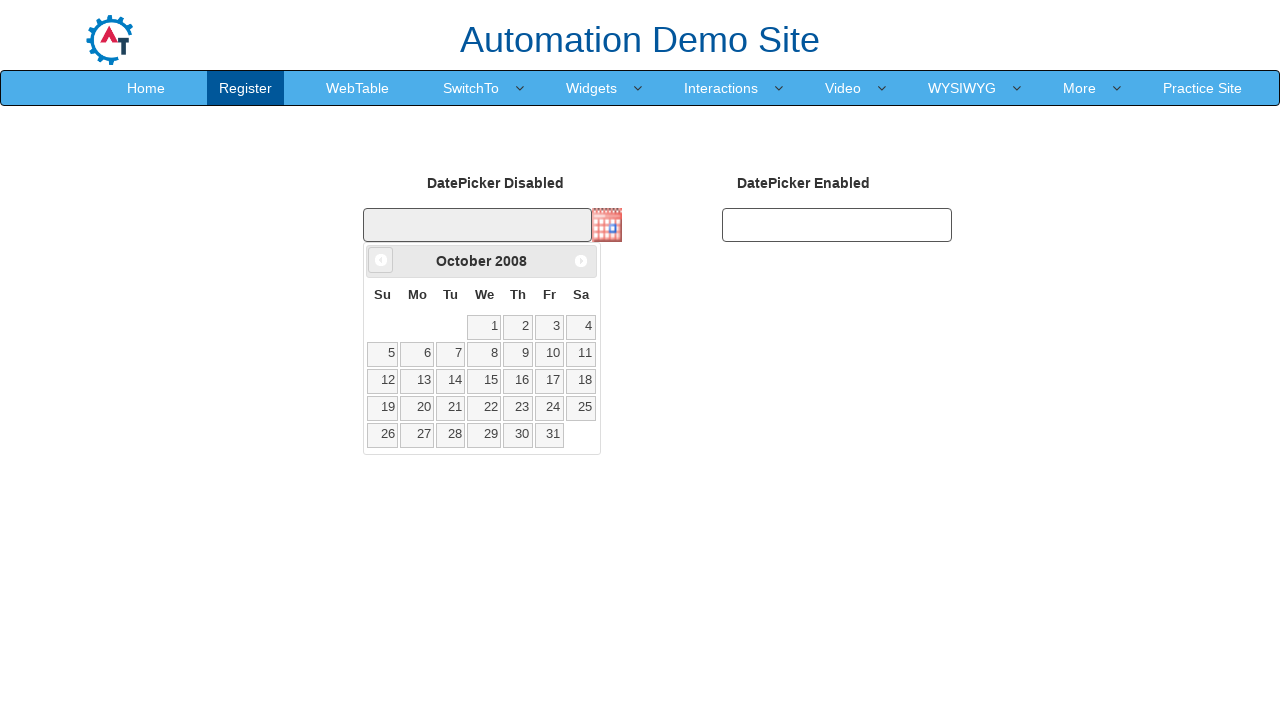

Updated current year value
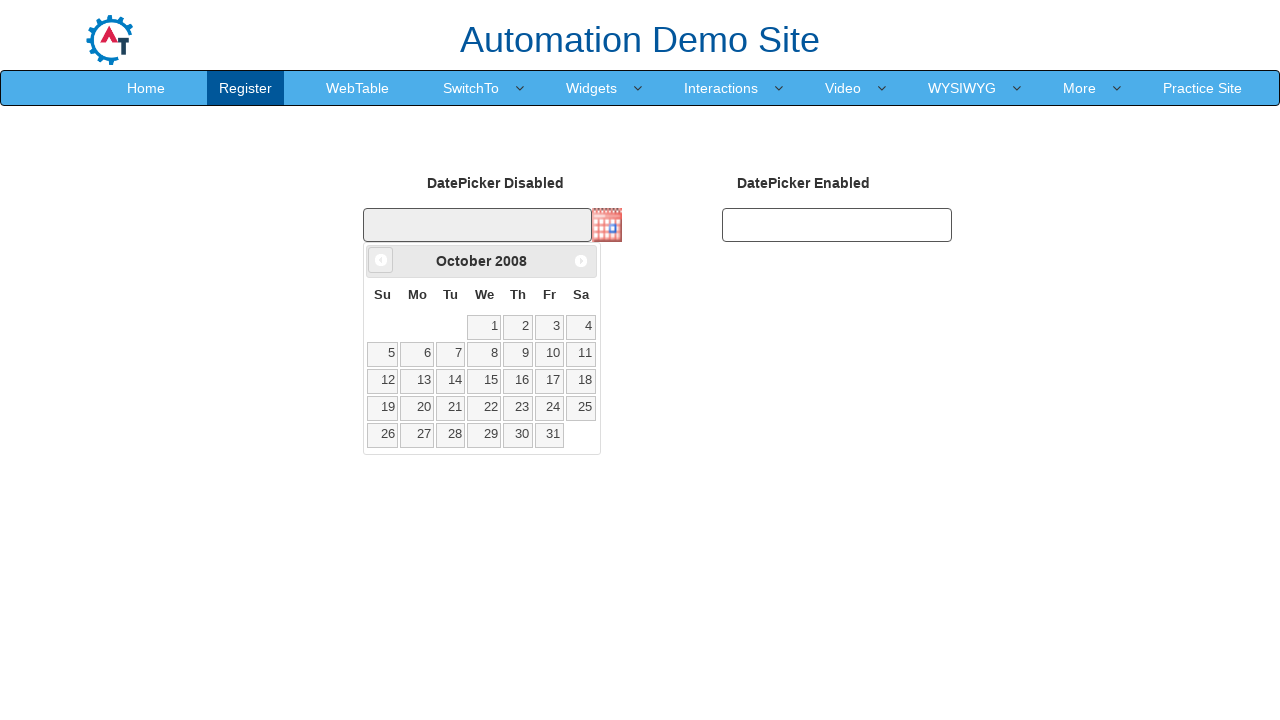

Clicked Prev button to navigate backwards (currently at October 2008) at (381, 260) on xpath=//span[text()='Prev']
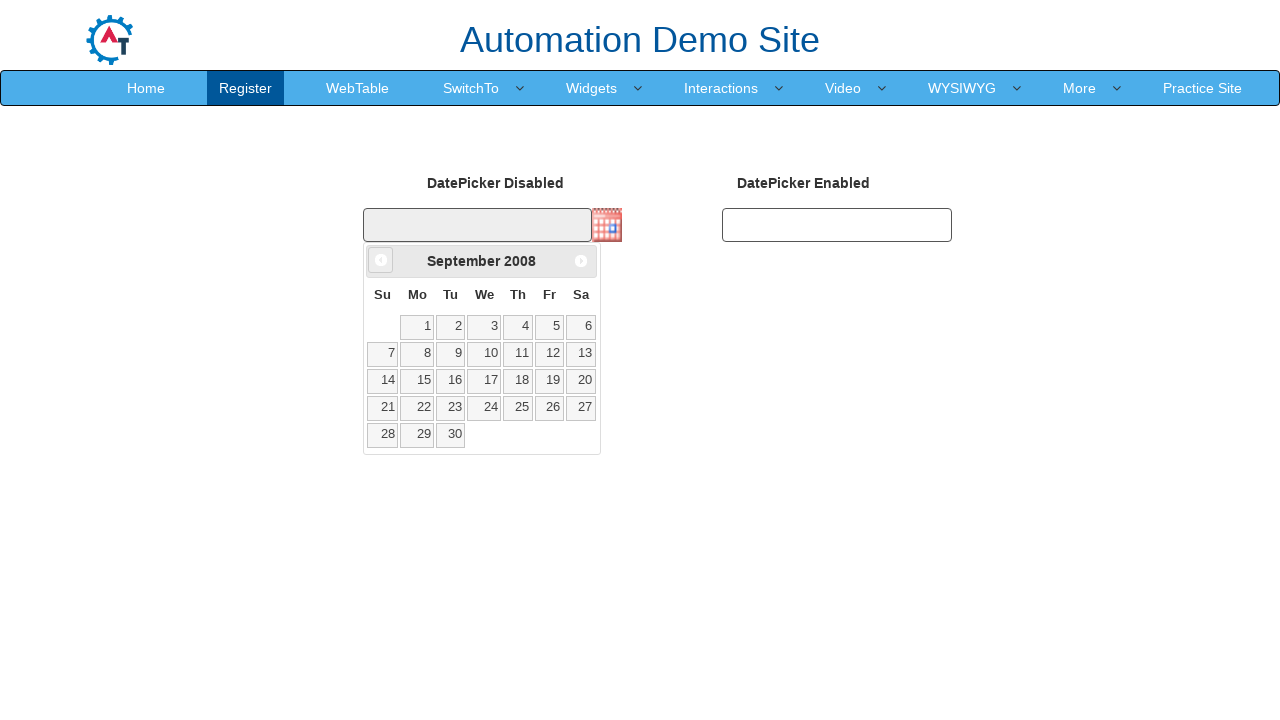

Updated current month value
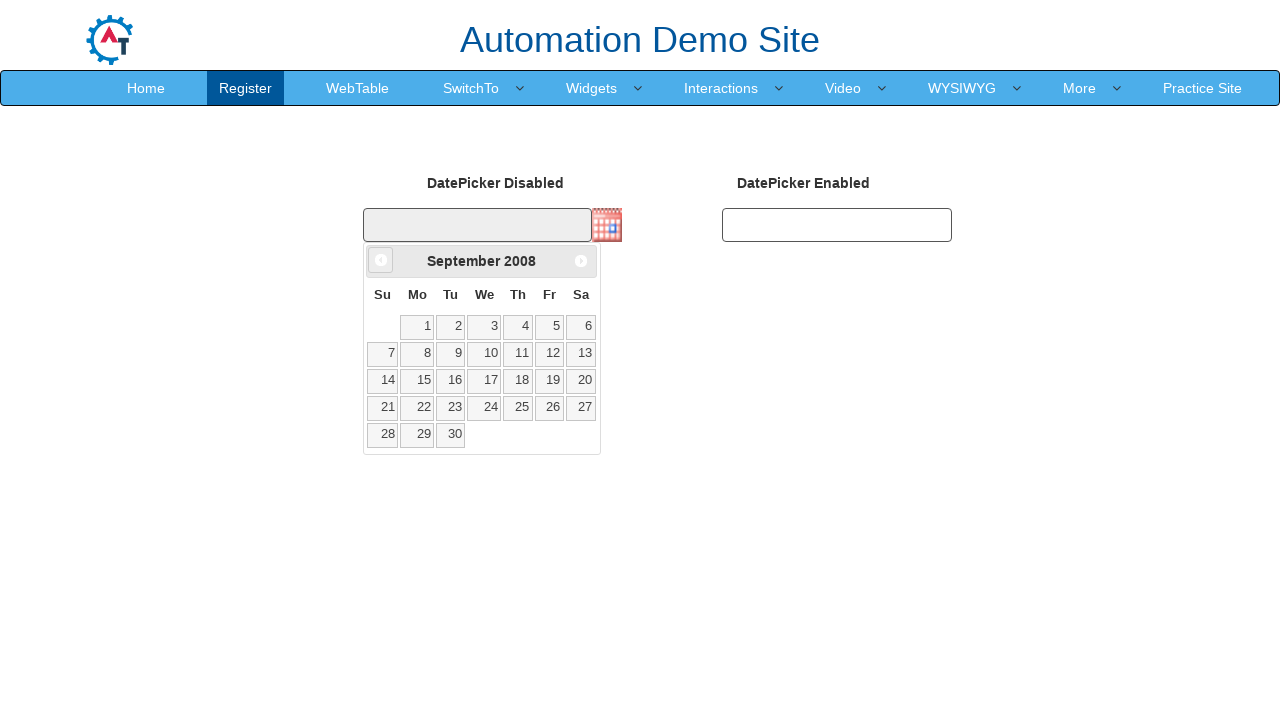

Updated current year value
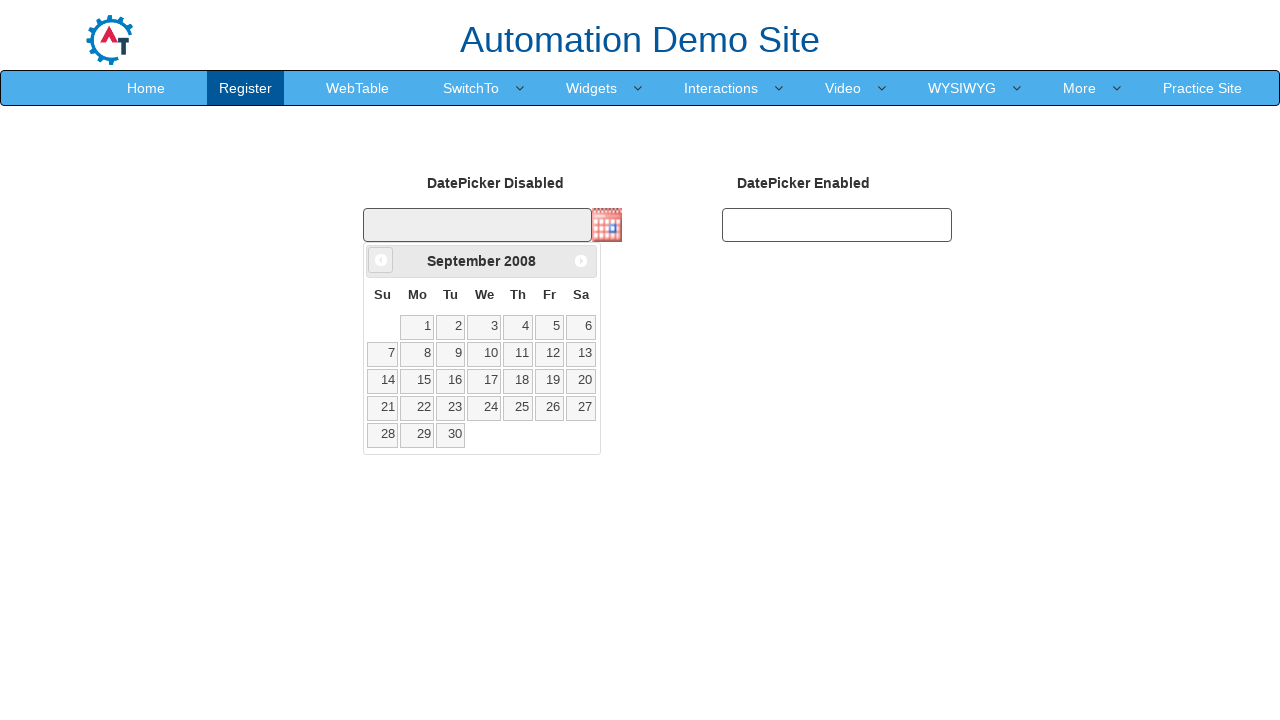

Clicked Prev button to navigate backwards (currently at September 2008) at (381, 260) on xpath=//span[text()='Prev']
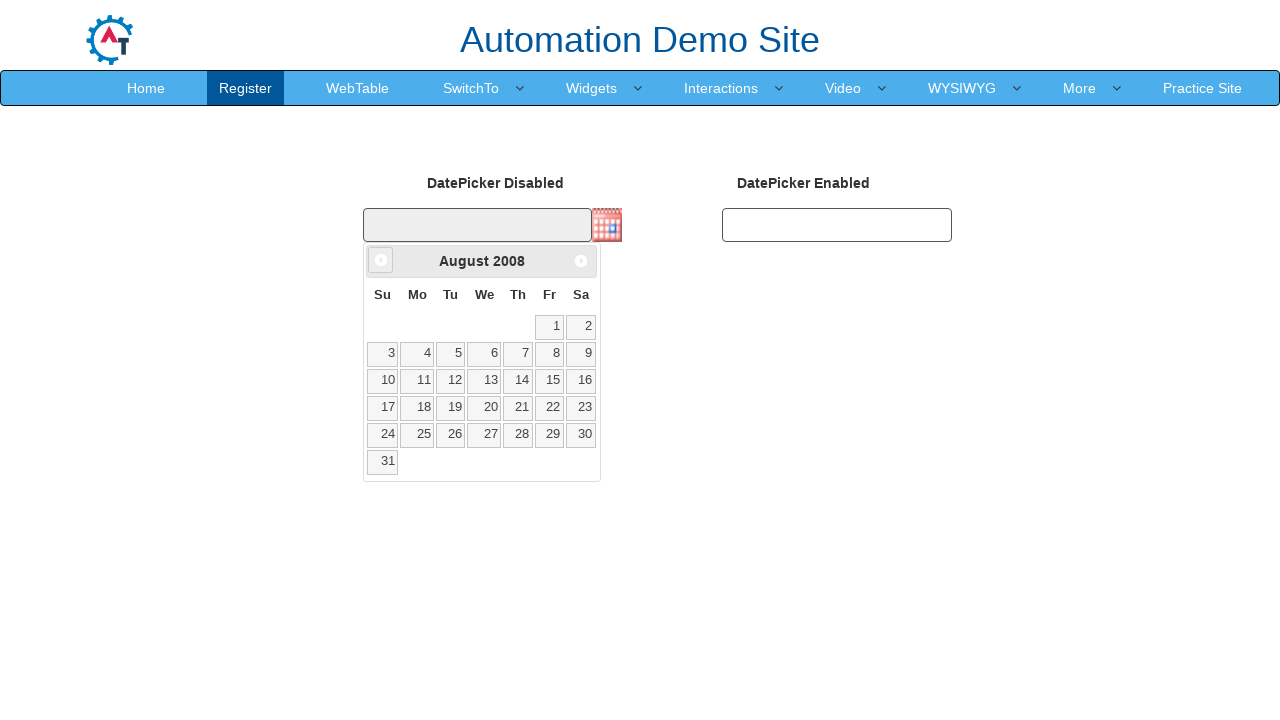

Updated current month value
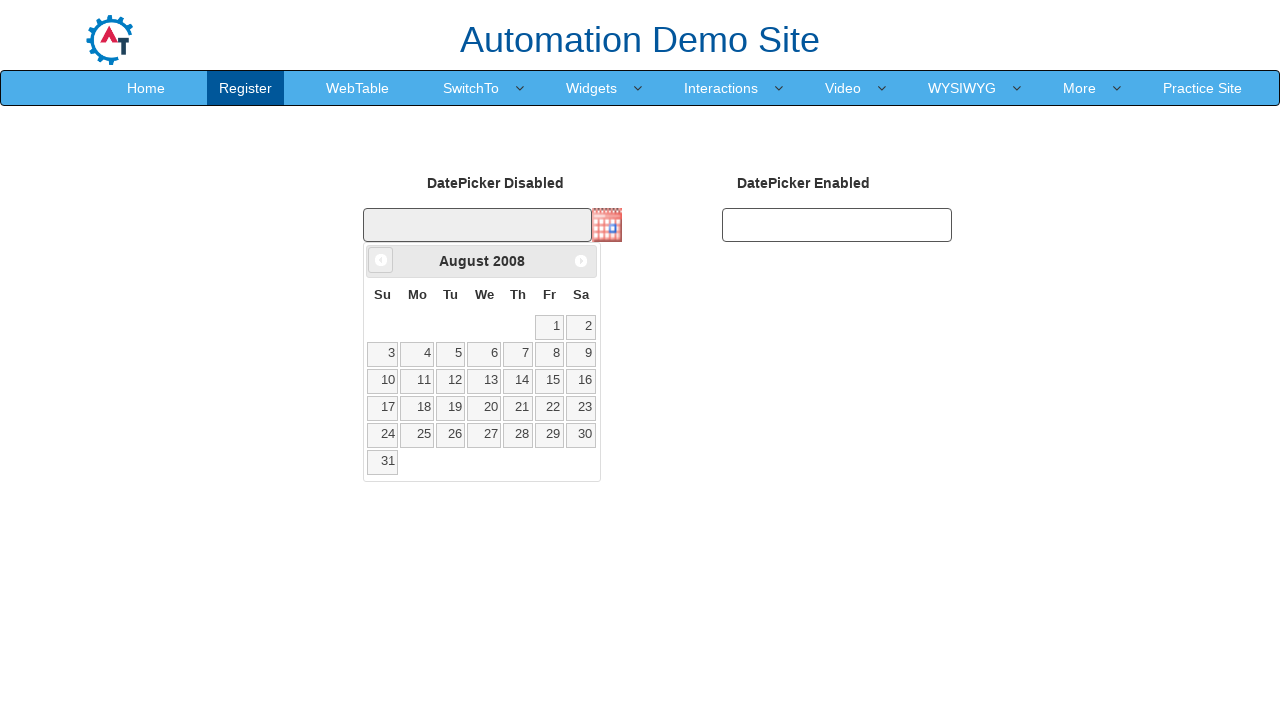

Updated current year value
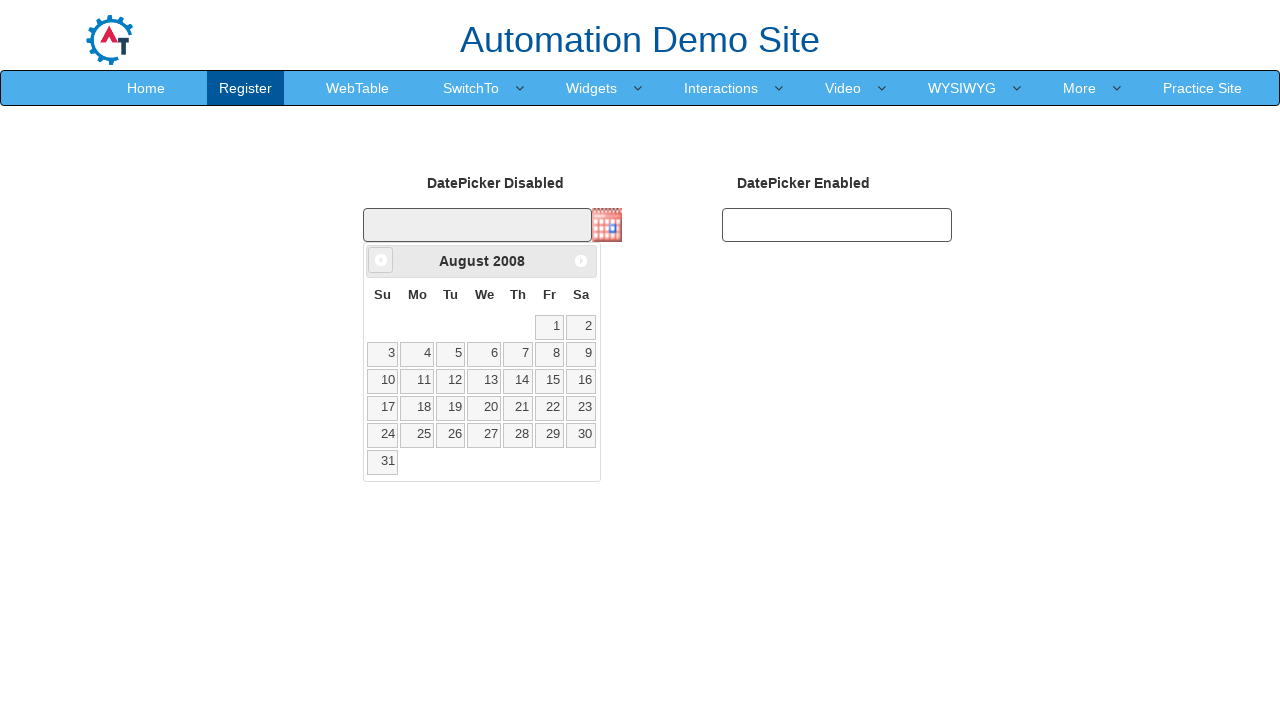

Clicked Prev button to navigate backwards (currently at August 2008) at (381, 260) on xpath=//span[text()='Prev']
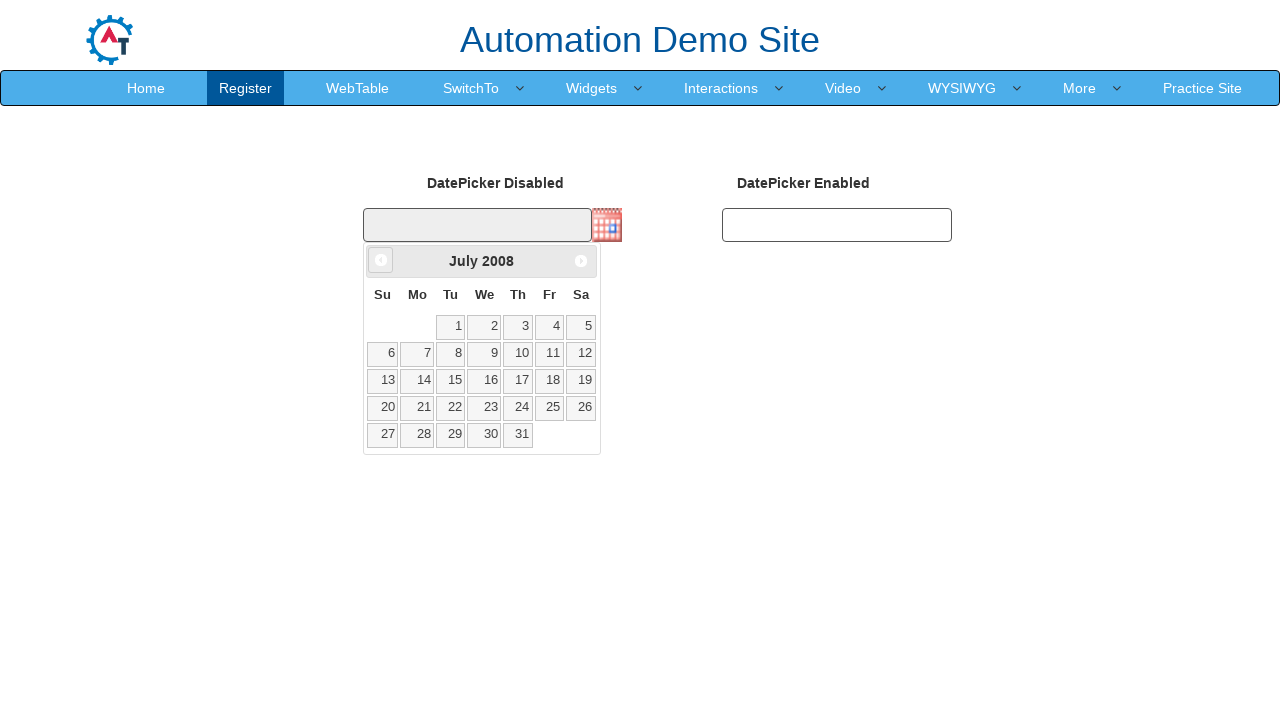

Updated current month value
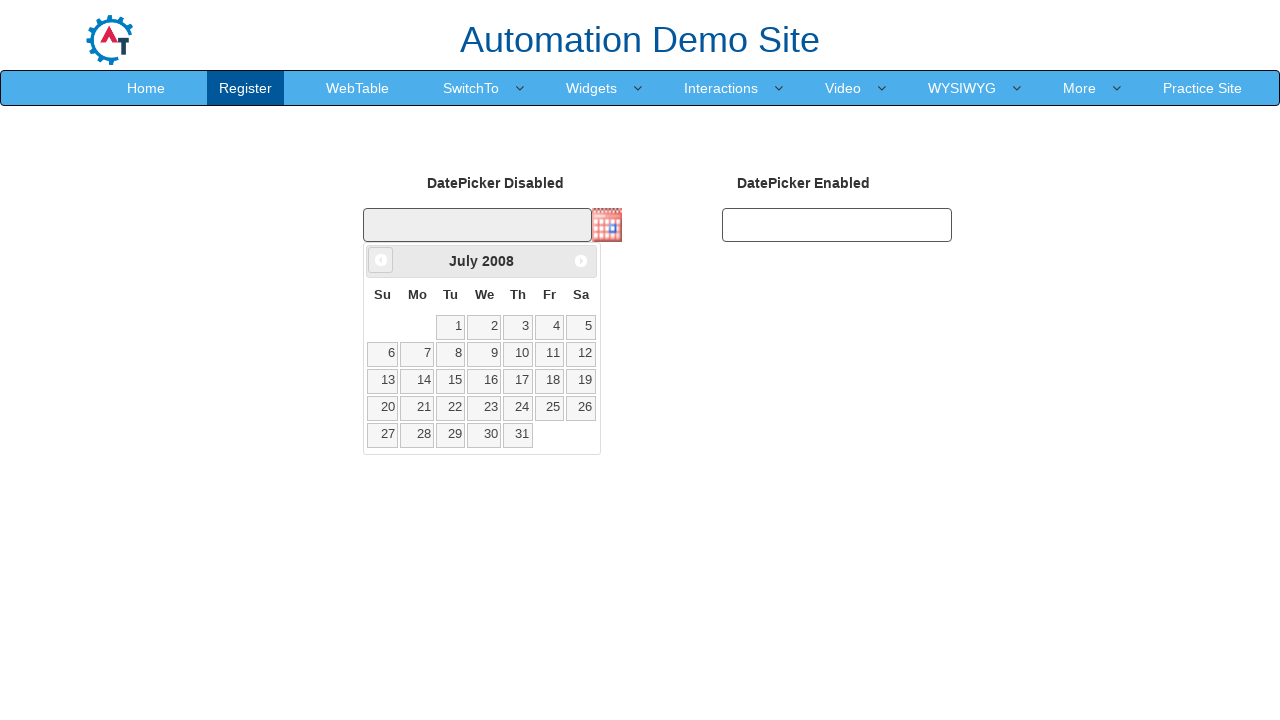

Updated current year value
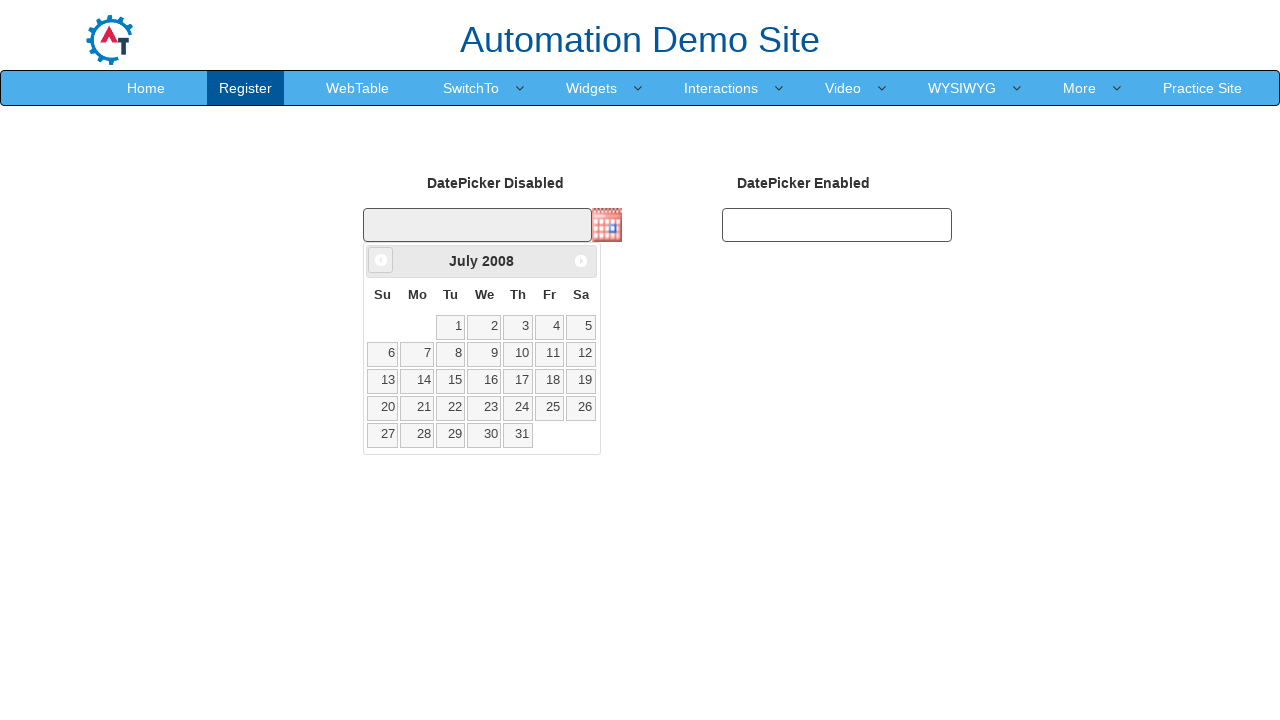

Clicked Prev button to navigate backwards (currently at July 2008) at (381, 260) on xpath=//span[text()='Prev']
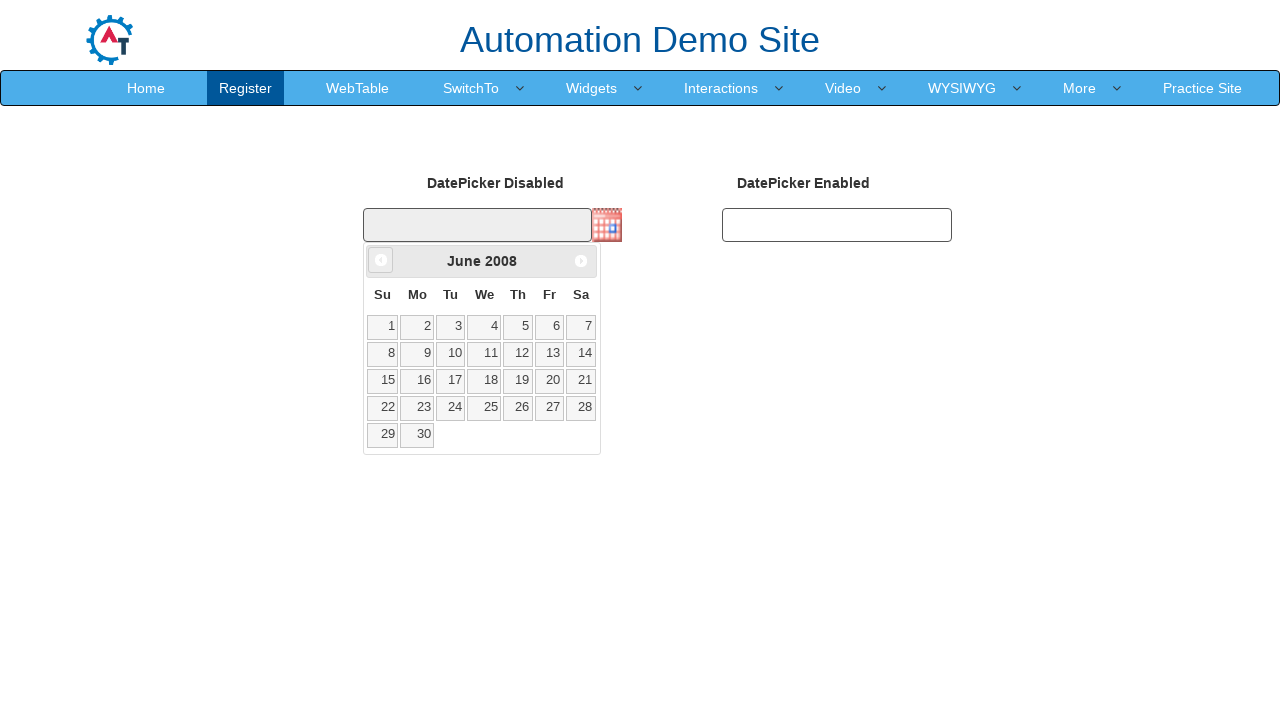

Updated current month value
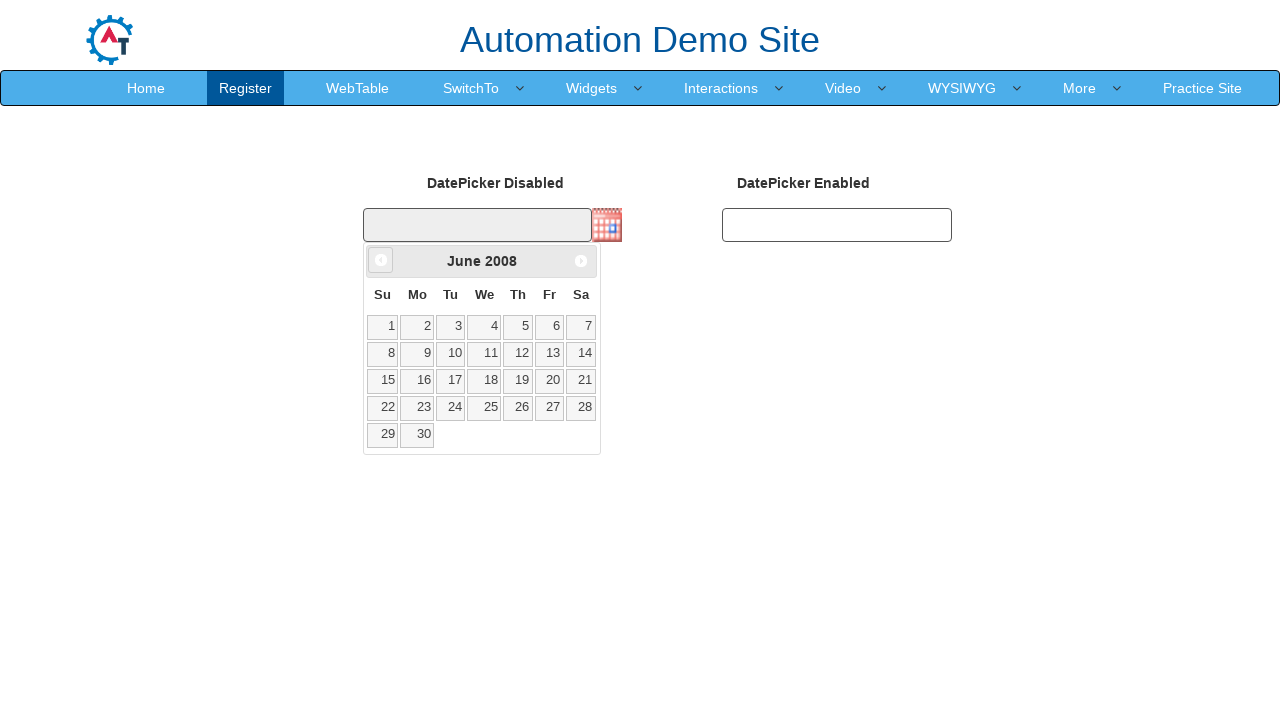

Updated current year value
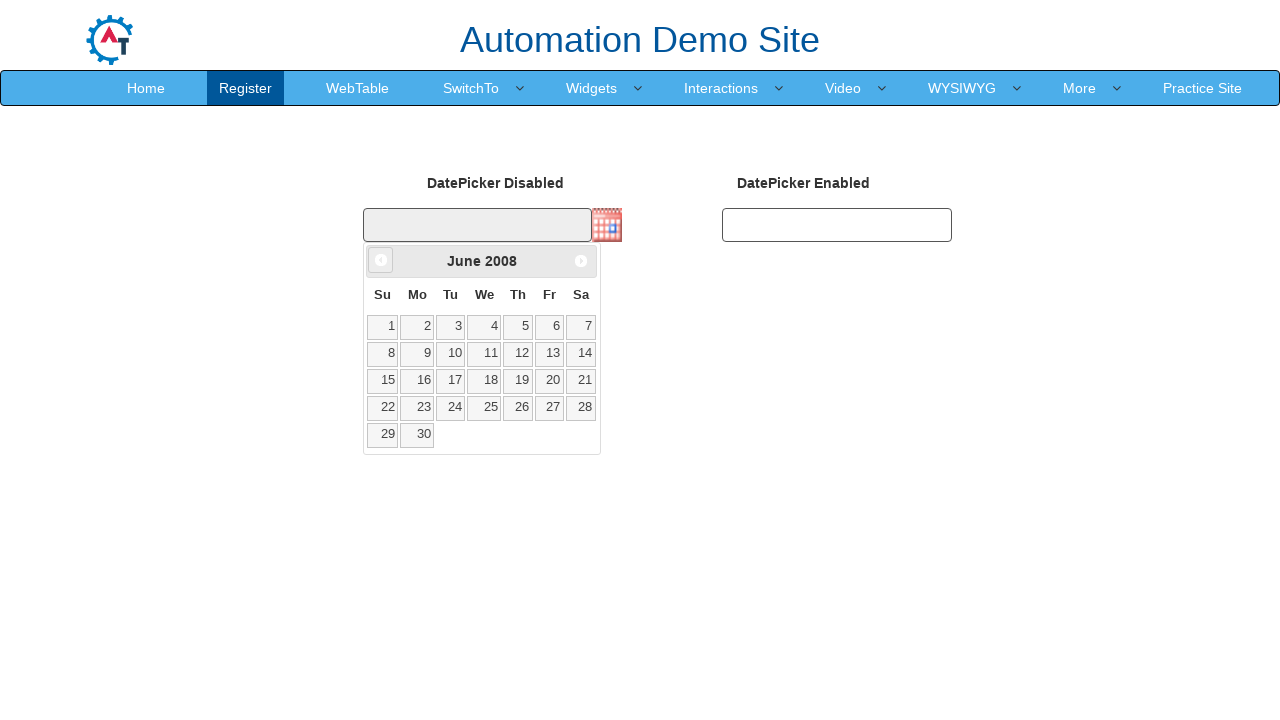

Clicked Prev button to navigate backwards (currently at June 2008) at (381, 260) on xpath=//span[text()='Prev']
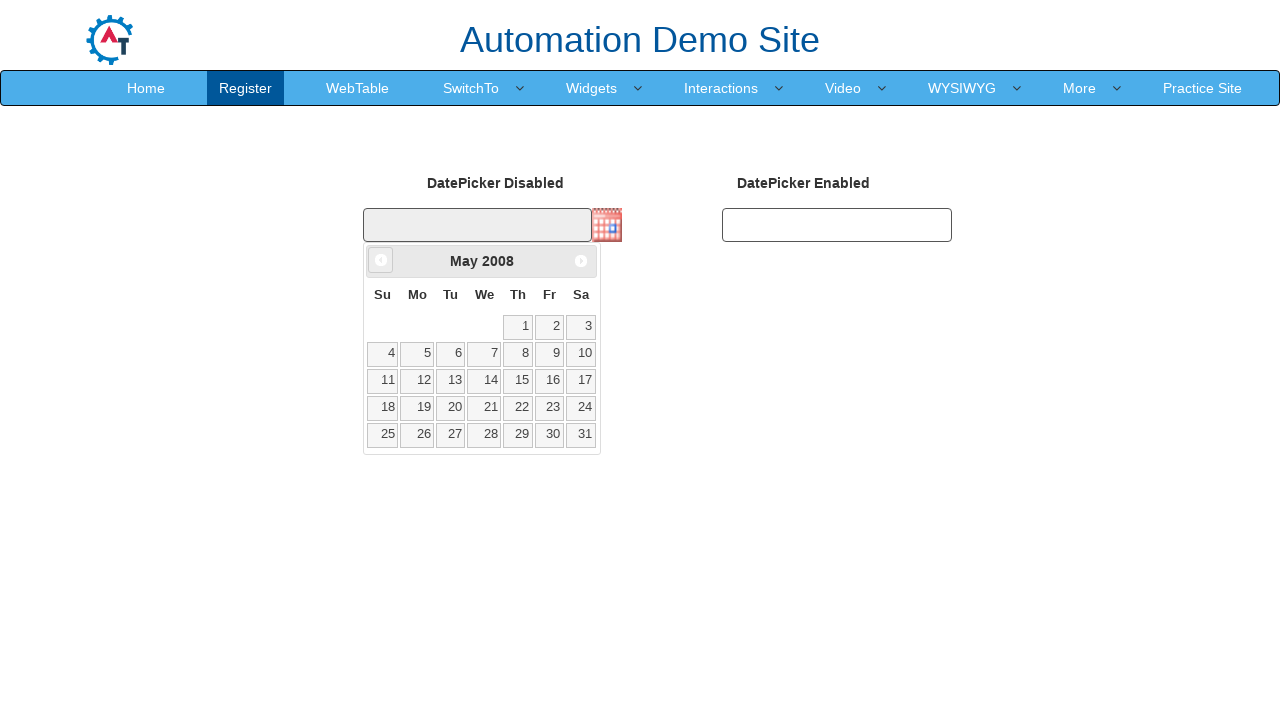

Updated current month value
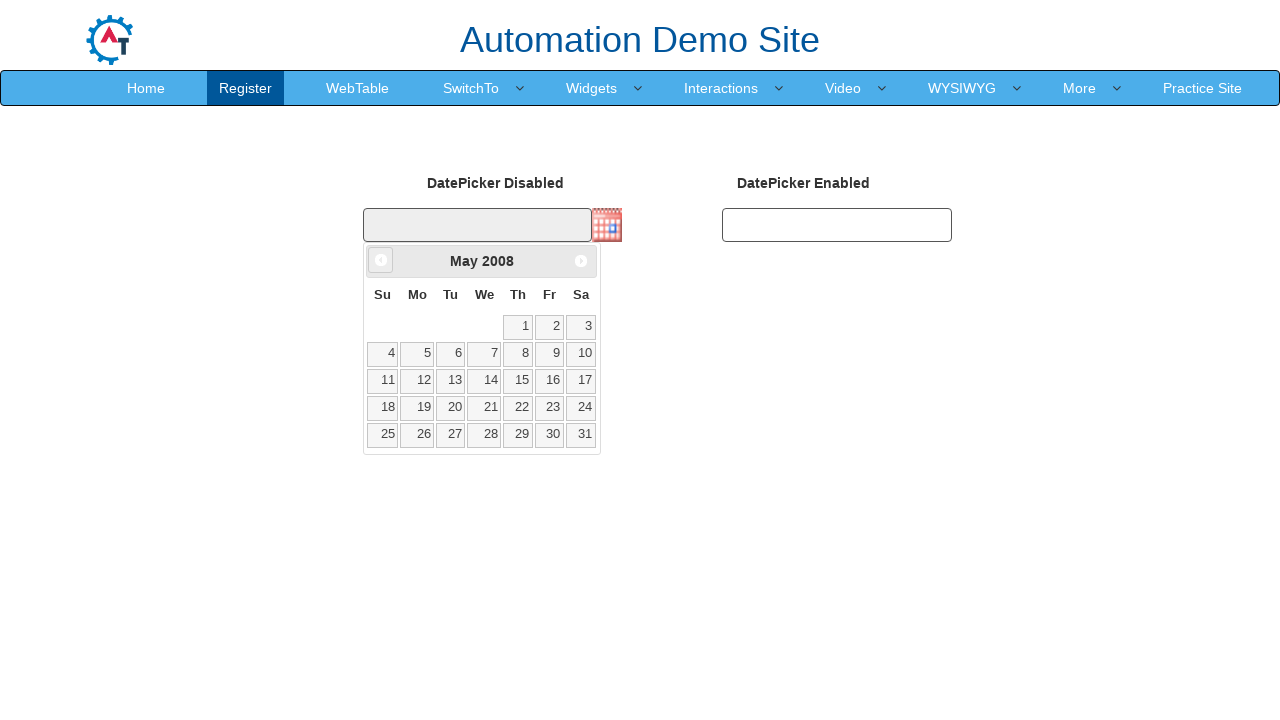

Updated current year value
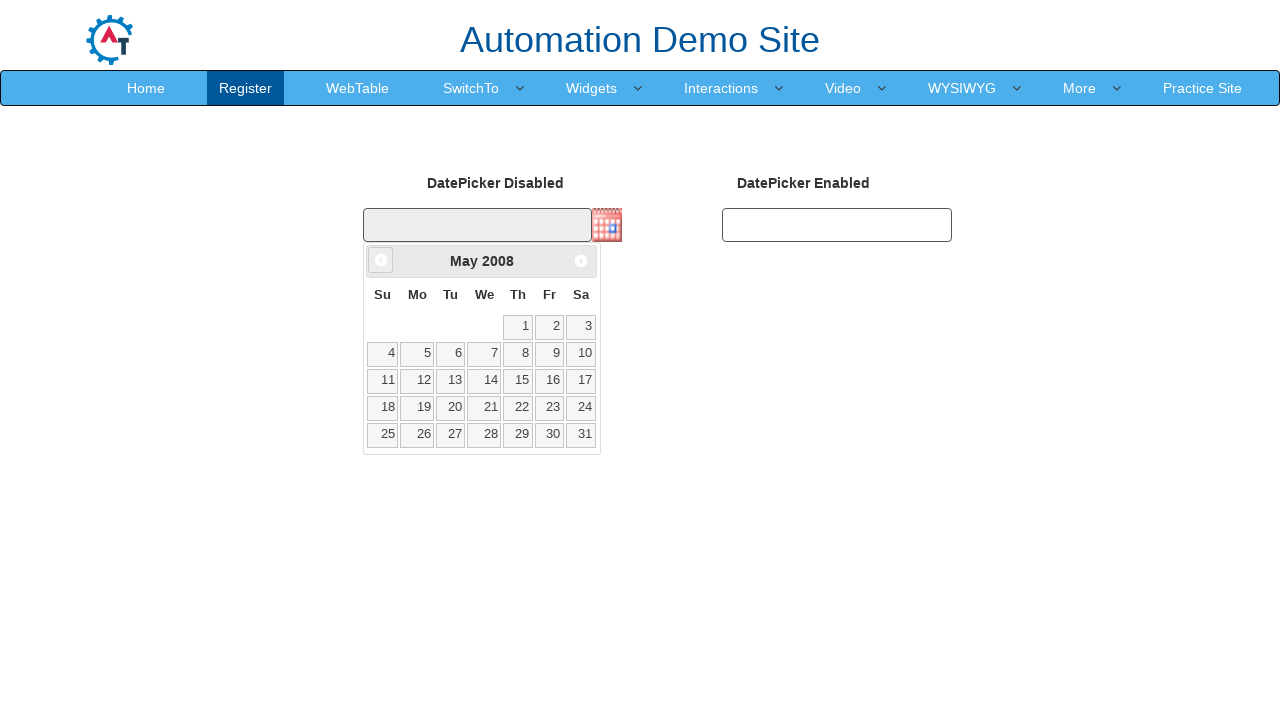

Clicked Prev button to navigate backwards (currently at May 2008) at (381, 260) on xpath=//span[text()='Prev']
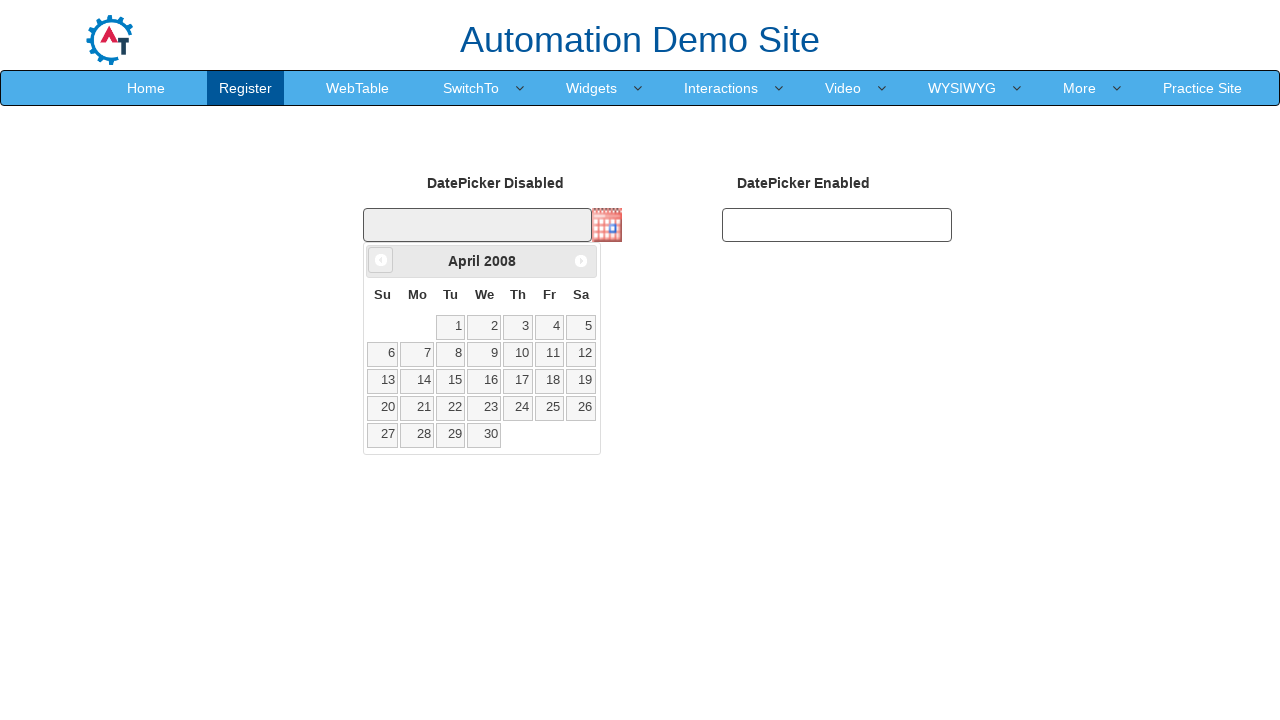

Updated current month value
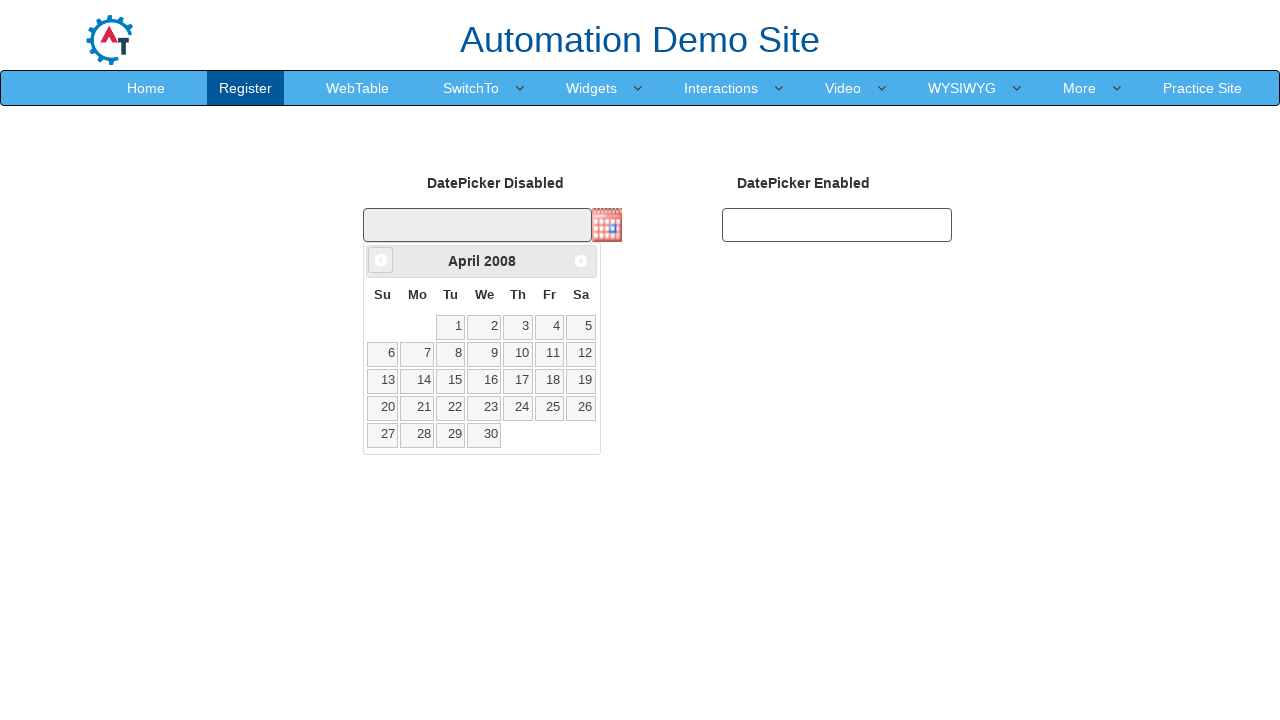

Updated current year value
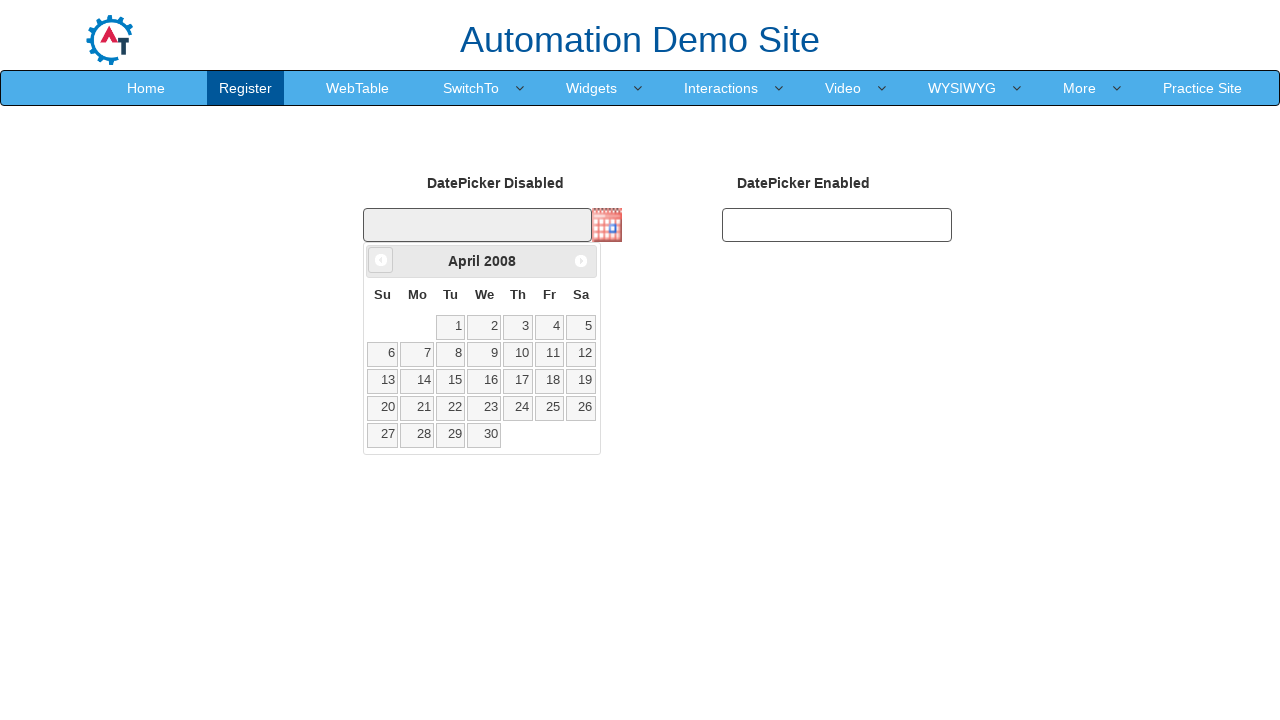

Clicked Prev button to navigate backwards (currently at April 2008) at (381, 260) on xpath=//span[text()='Prev']
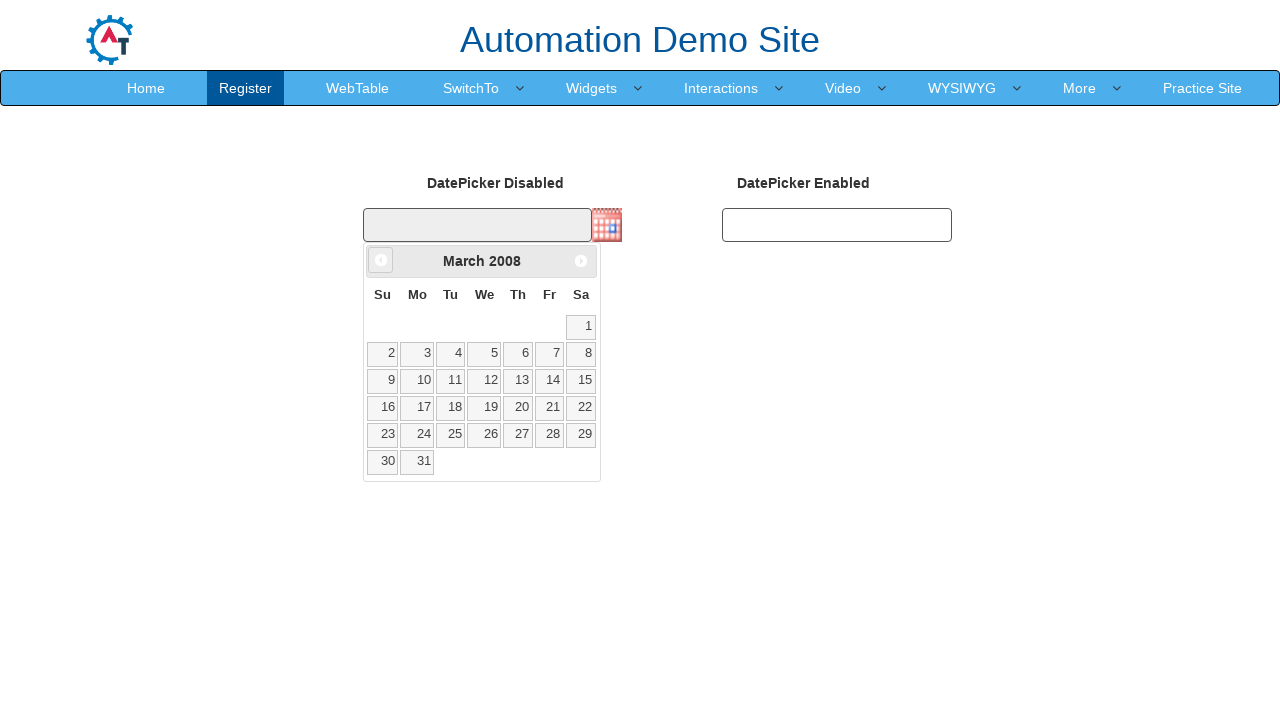

Updated current month value
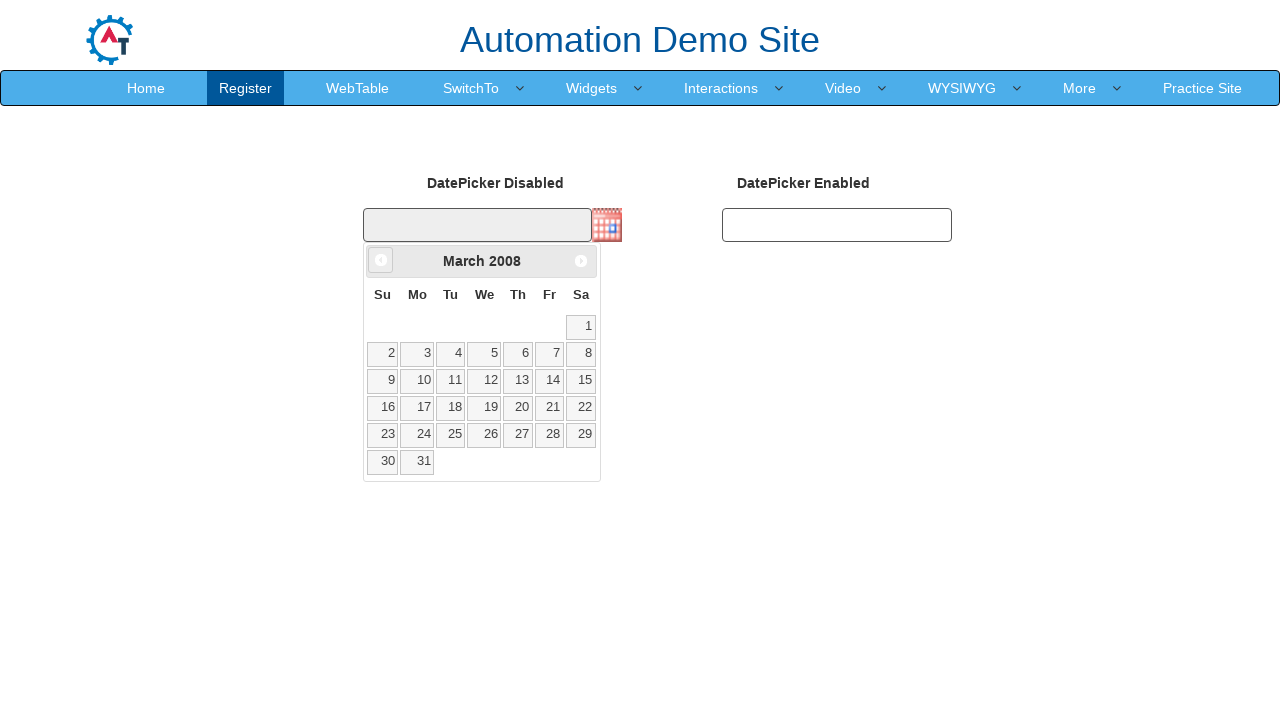

Updated current year value
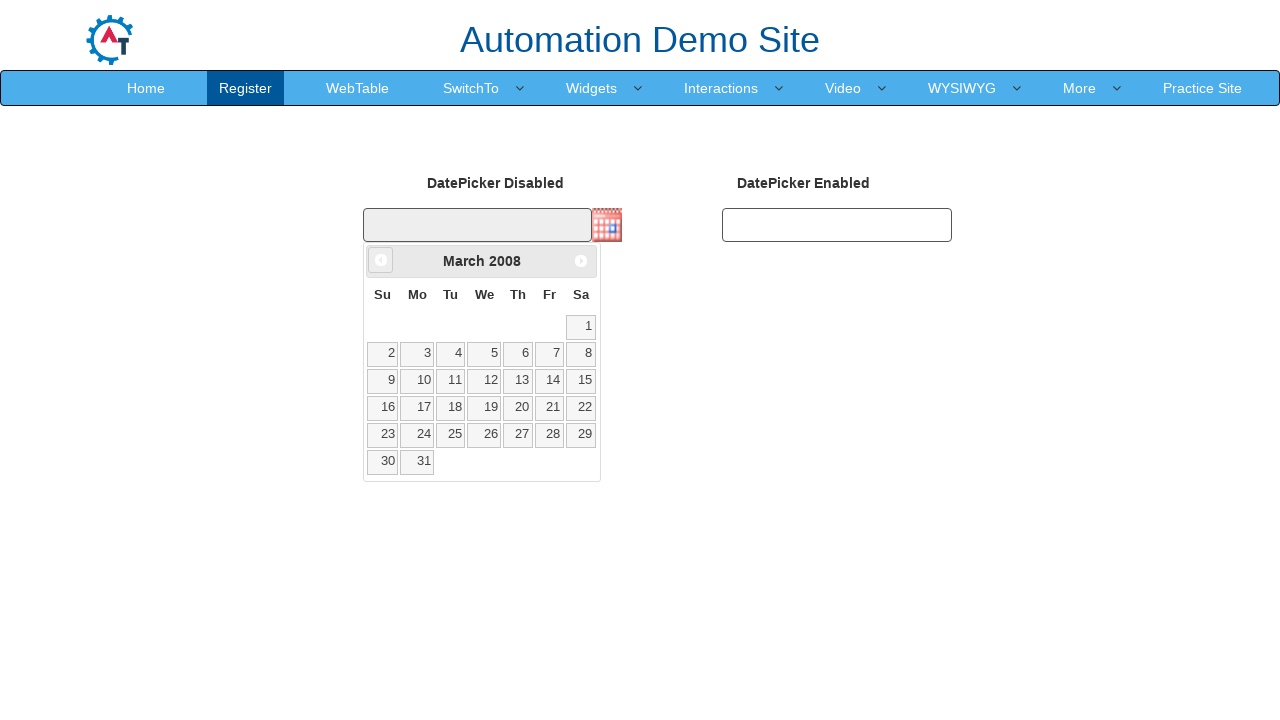

Clicked Prev button to navigate backwards (currently at March 2008) at (381, 260) on xpath=//span[text()='Prev']
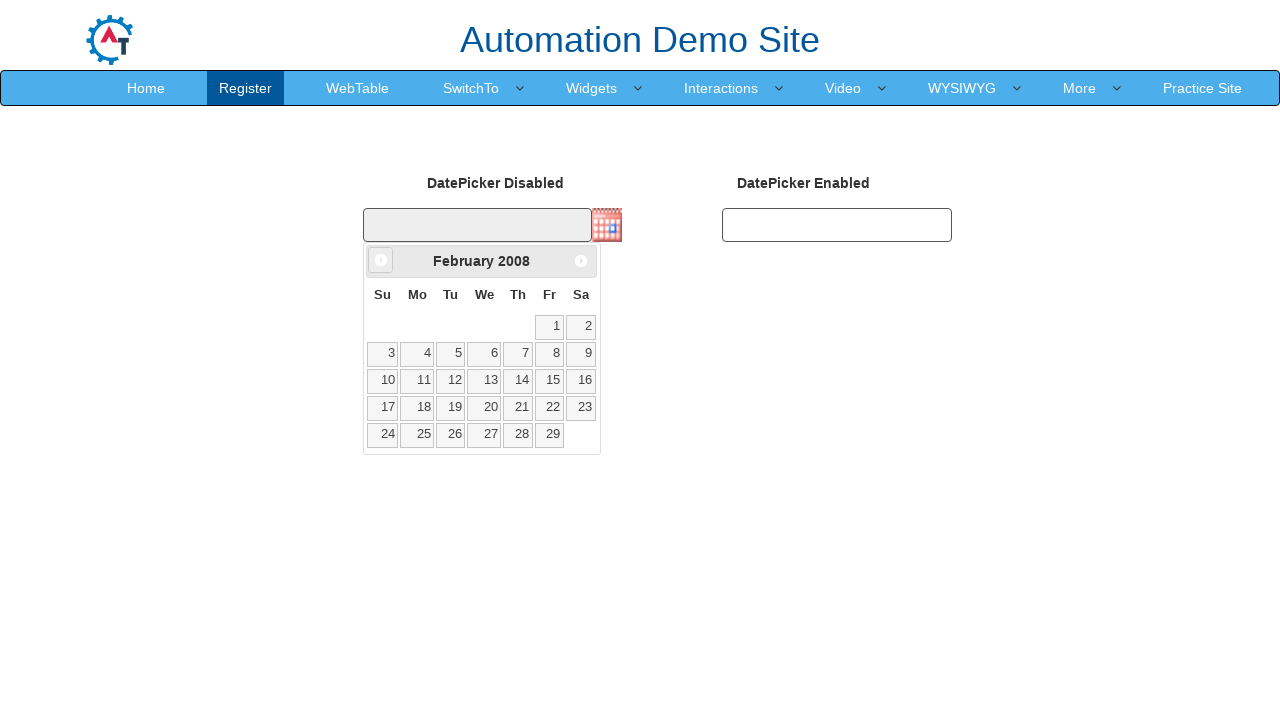

Updated current month value
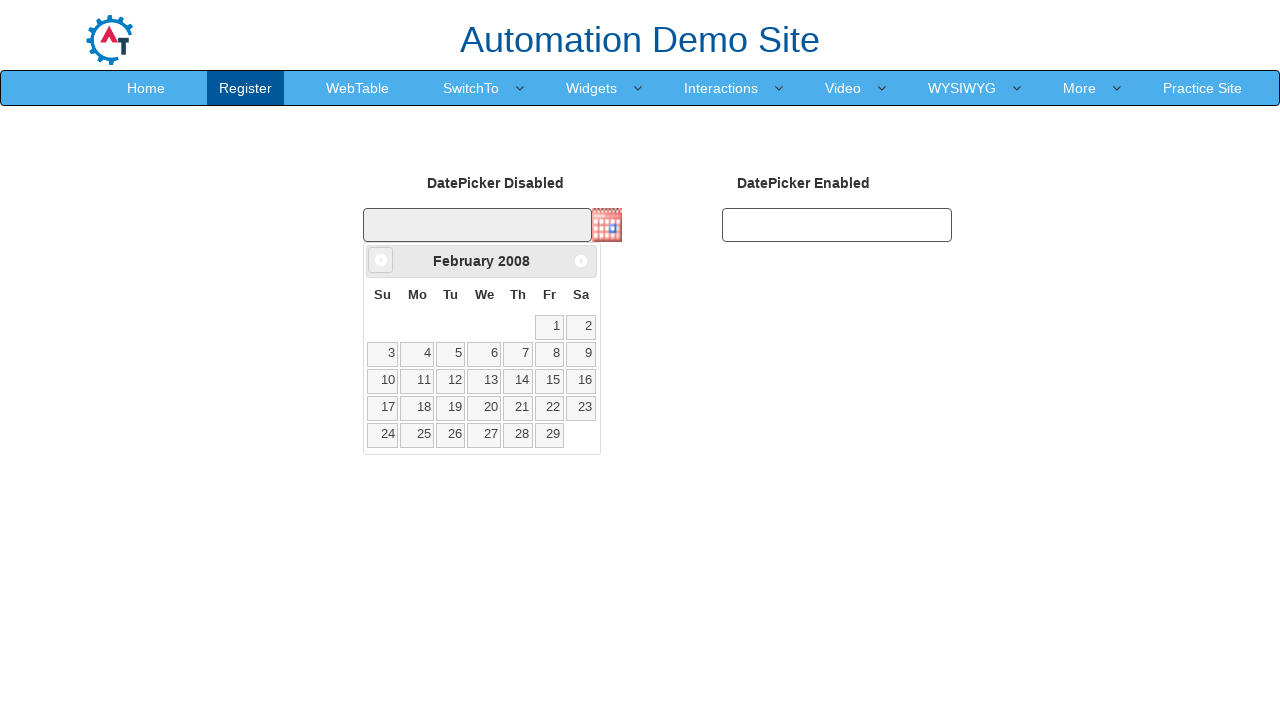

Updated current year value
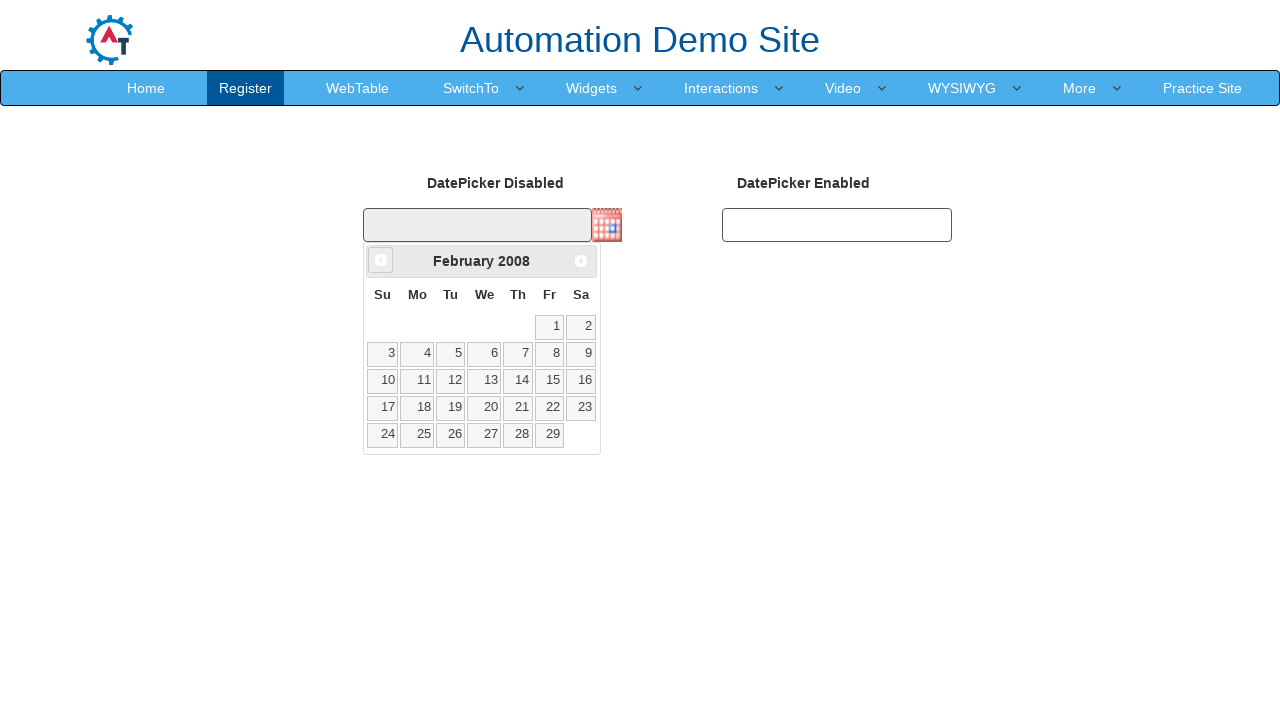

Clicked Prev button to navigate backwards (currently at February 2008) at (381, 260) on xpath=//span[text()='Prev']
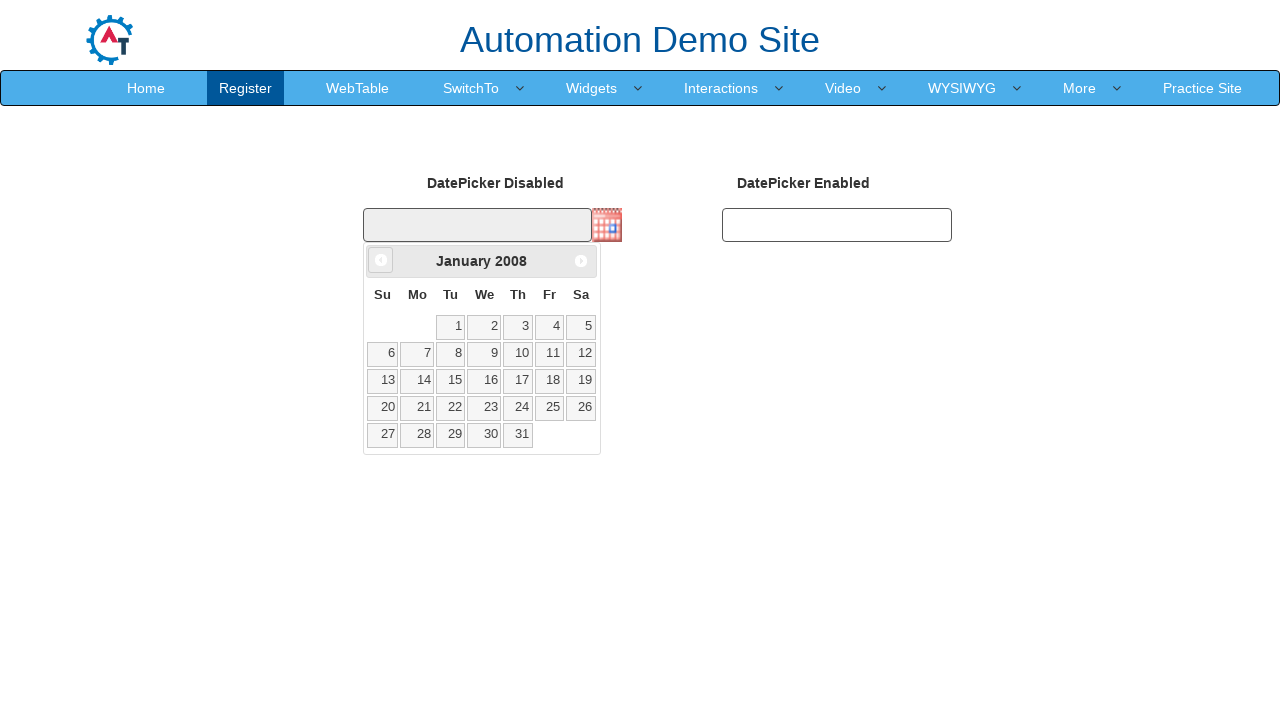

Updated current month value
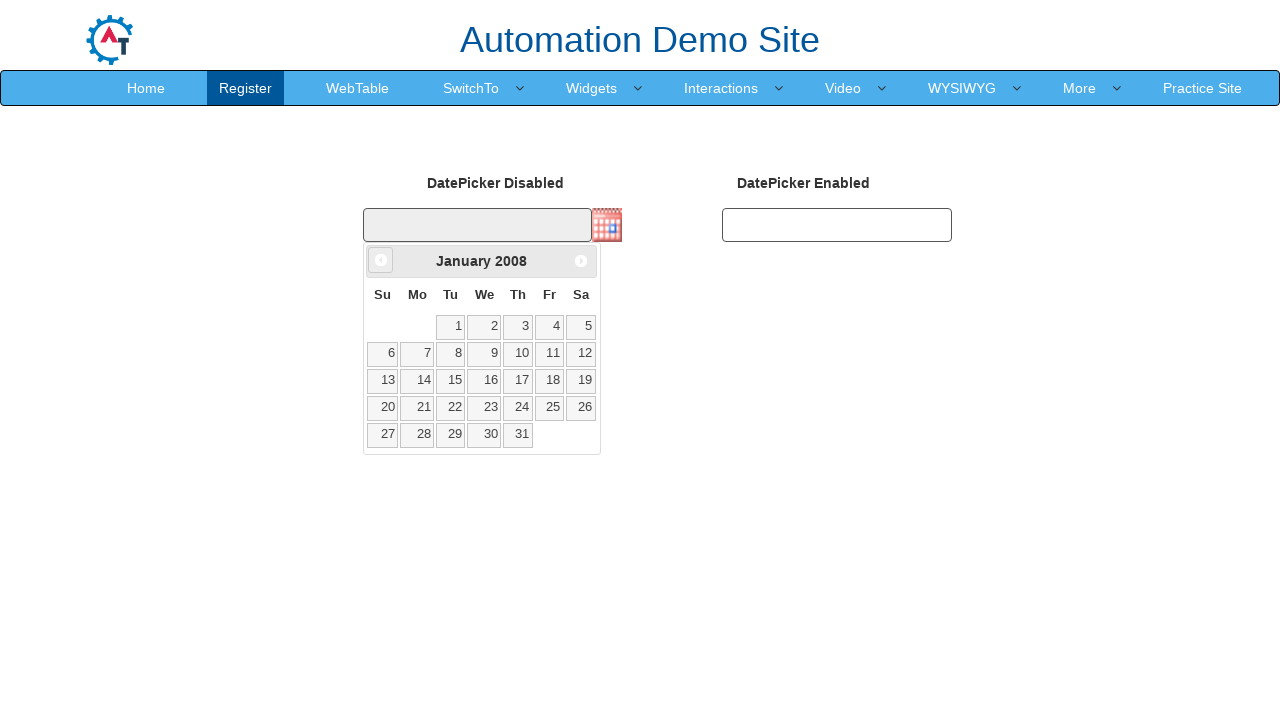

Updated current year value
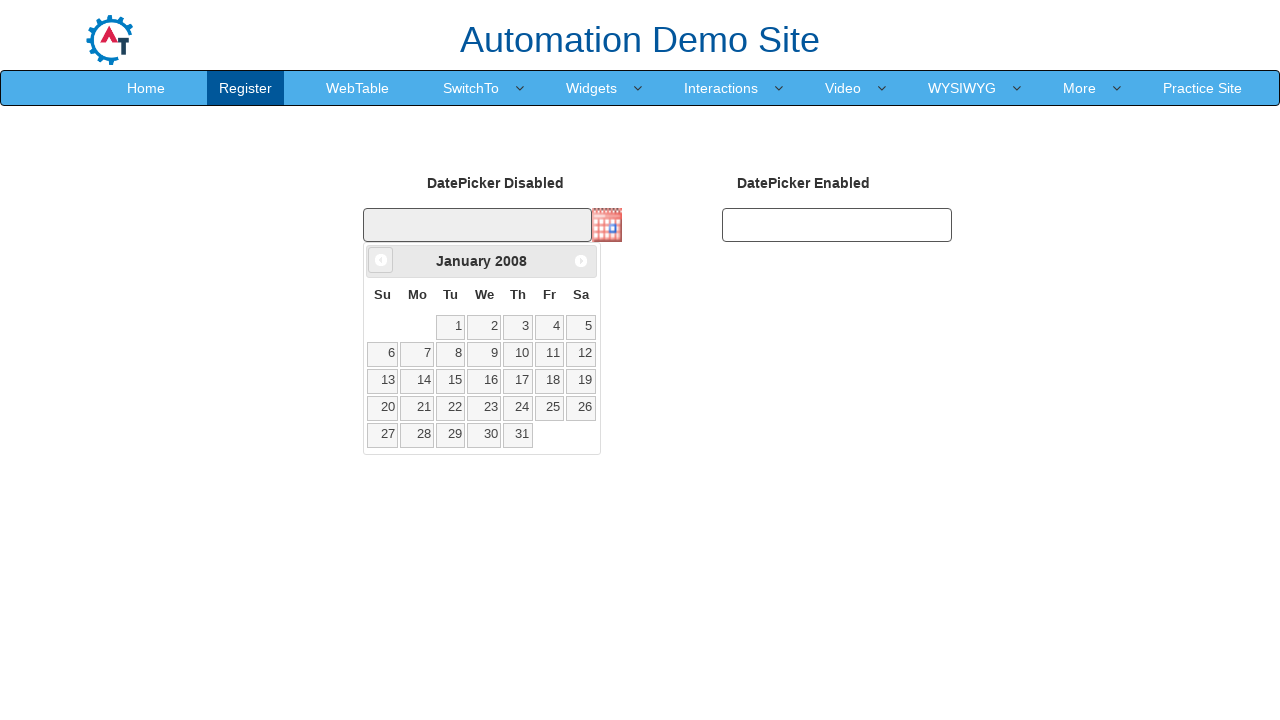

Clicked Prev button to navigate backwards (currently at January 2008) at (381, 260) on xpath=//span[text()='Prev']
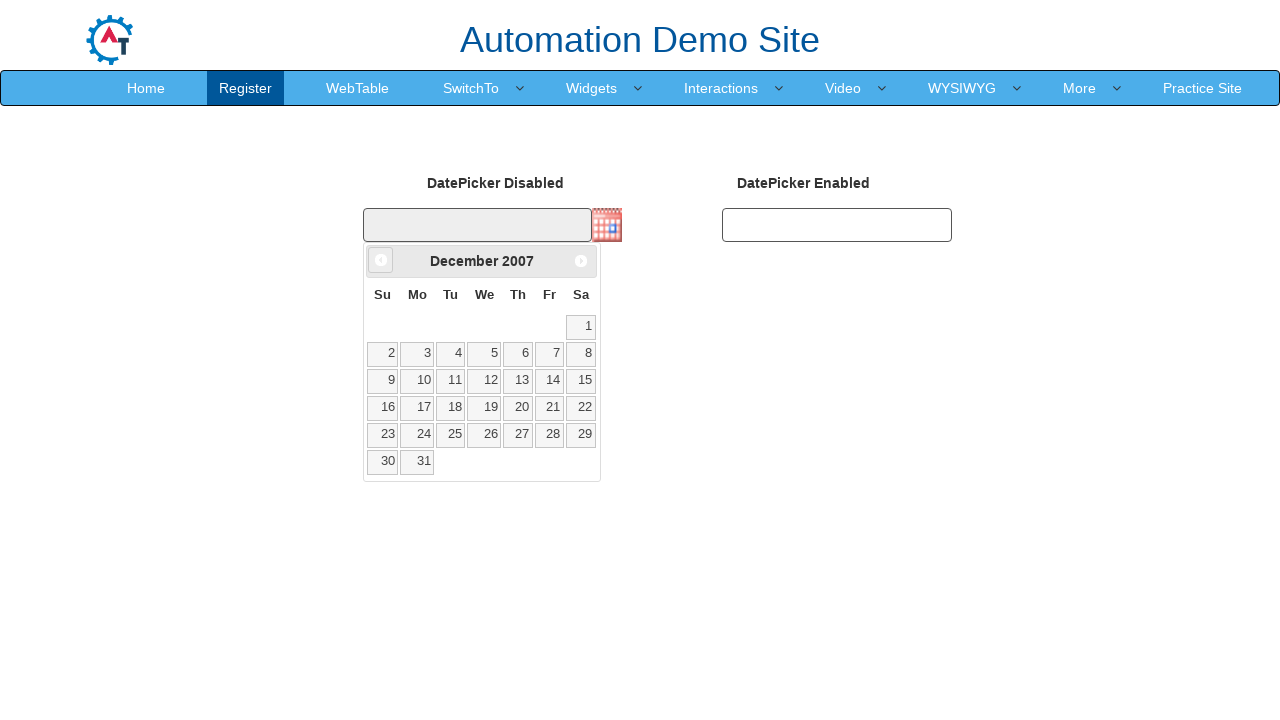

Updated current month value
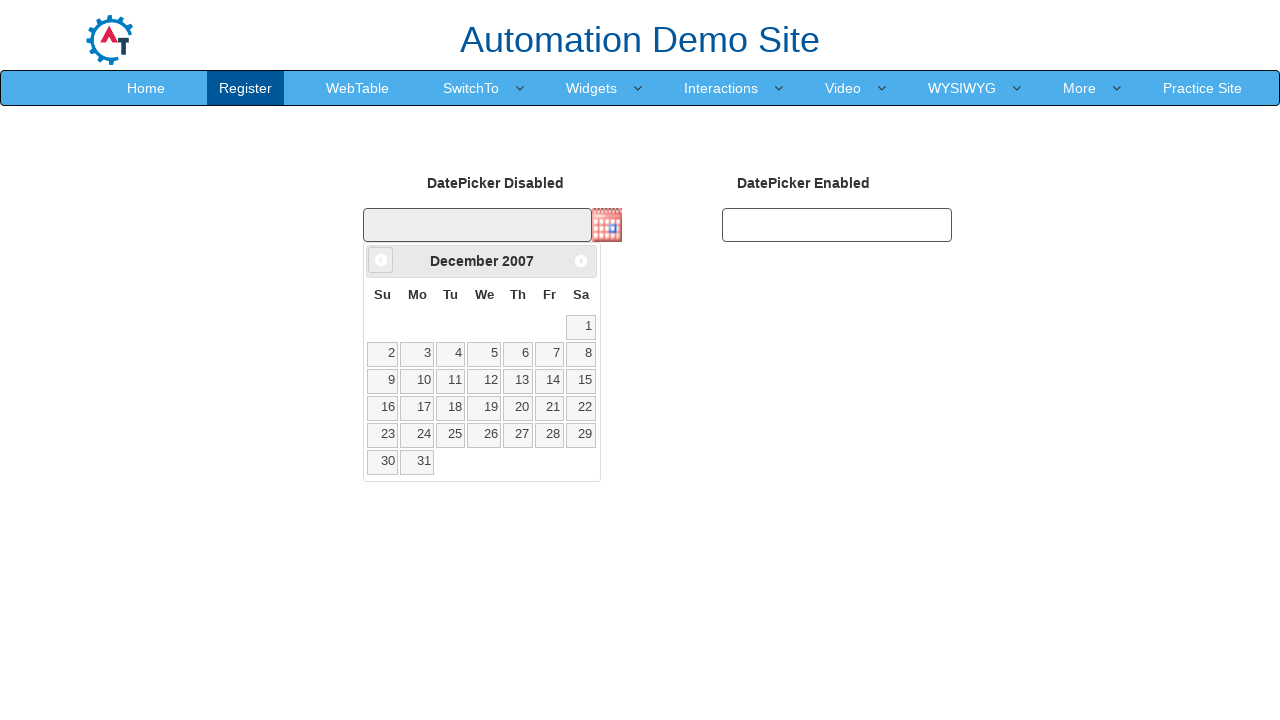

Updated current year value
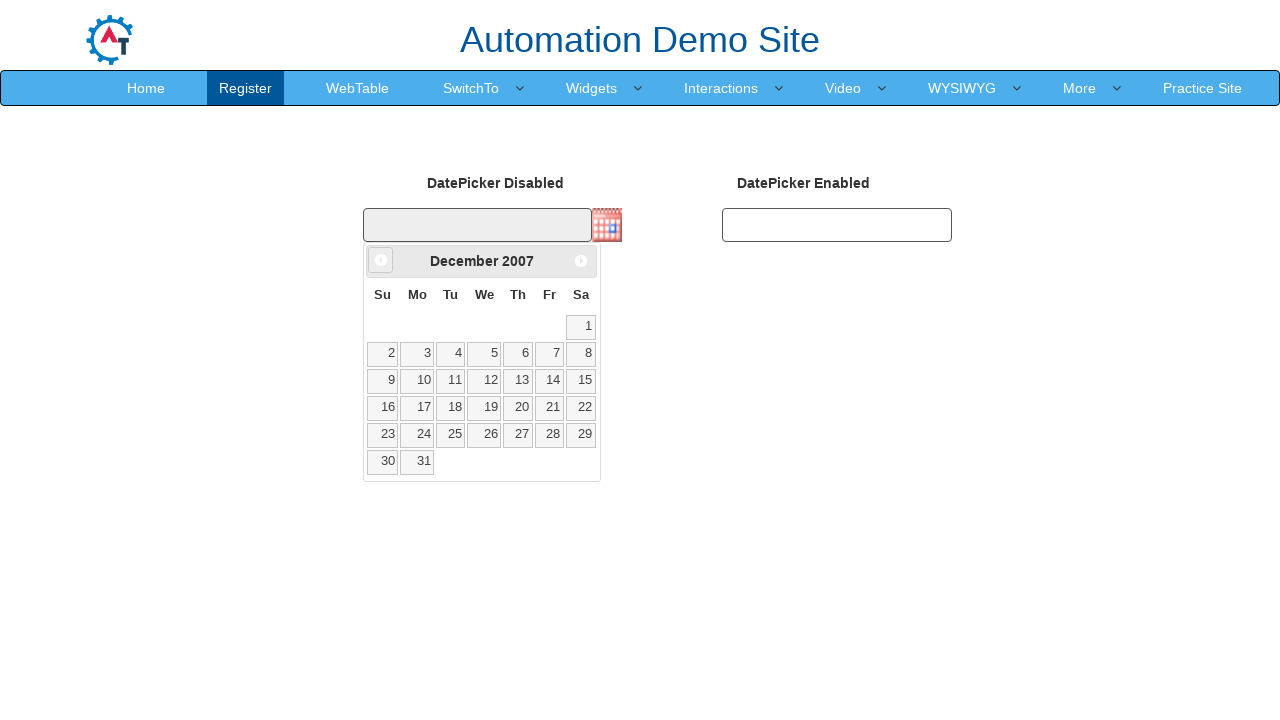

Clicked Prev button to navigate backwards (currently at December 2007) at (381, 260) on xpath=//span[text()='Prev']
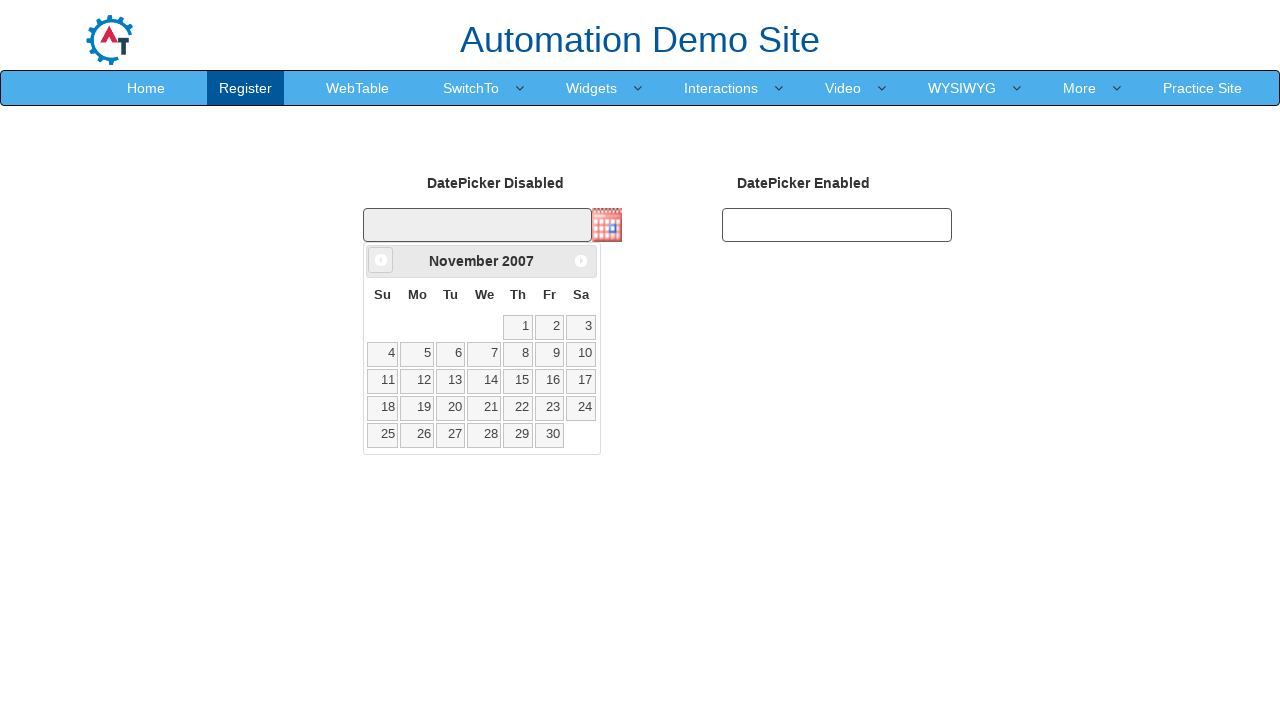

Updated current month value
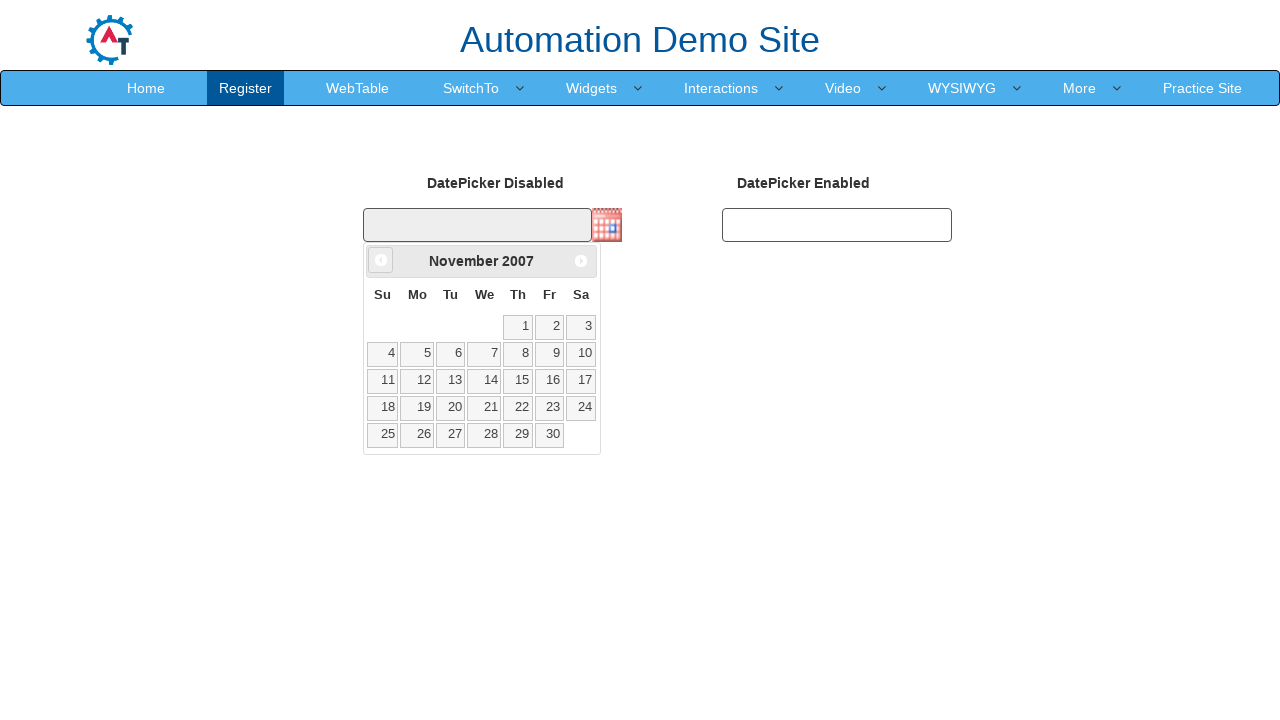

Updated current year value
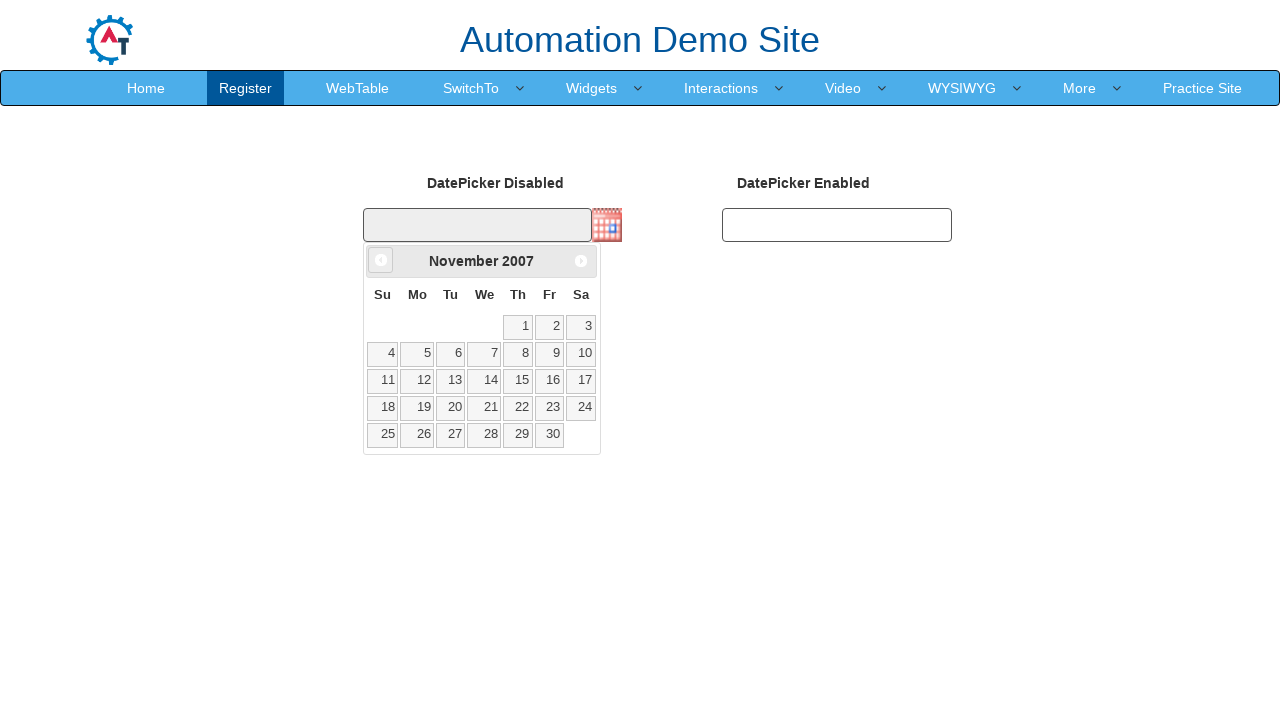

Clicked Prev button to navigate backwards (currently at November 2007) at (381, 260) on xpath=//span[text()='Prev']
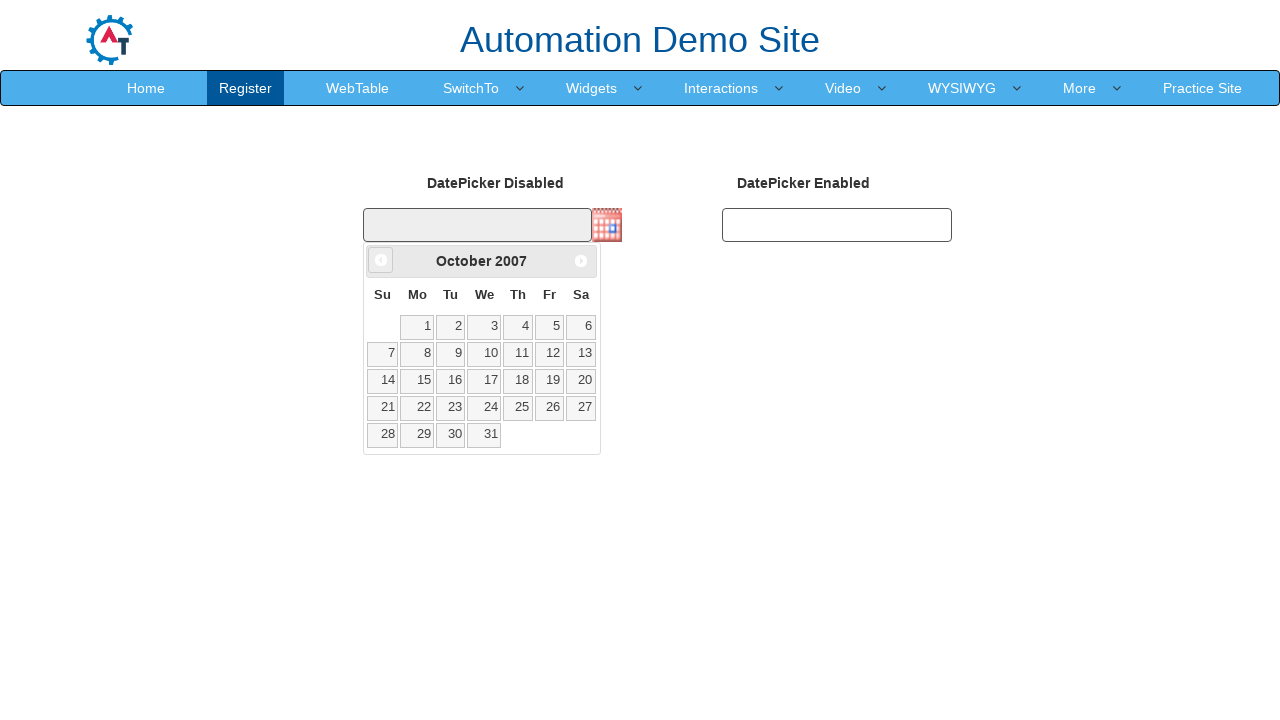

Updated current month value
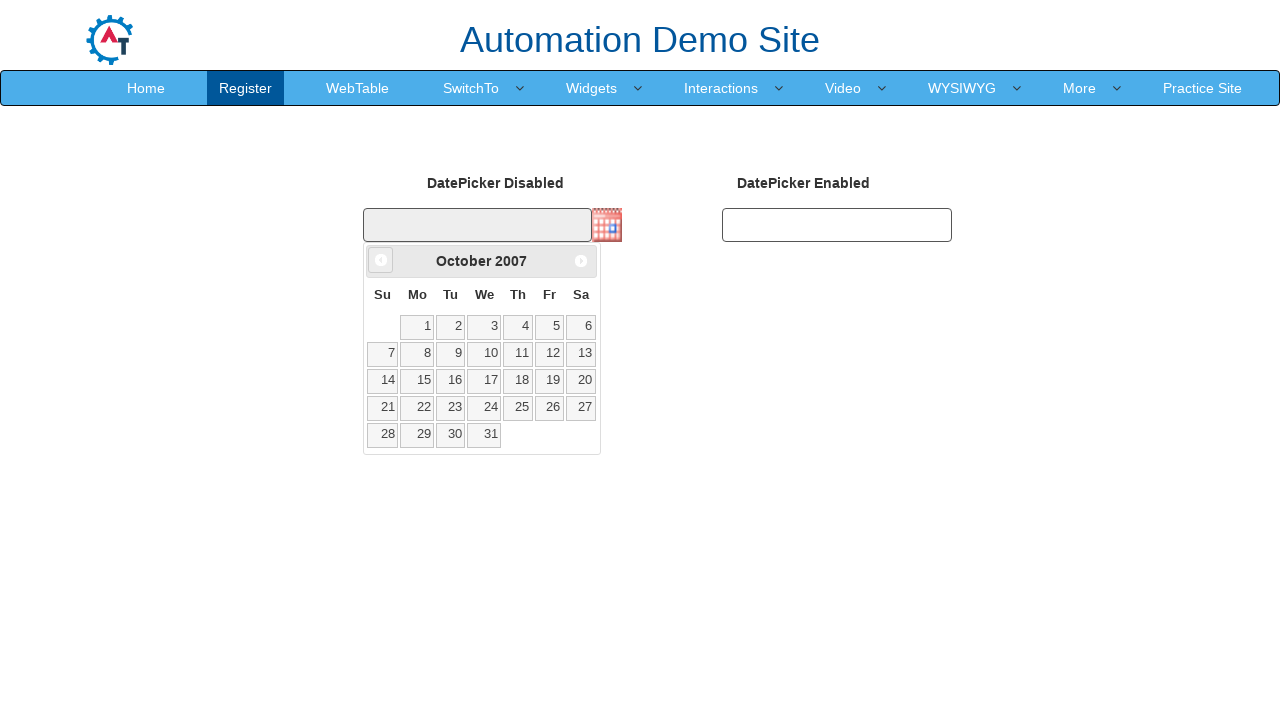

Updated current year value
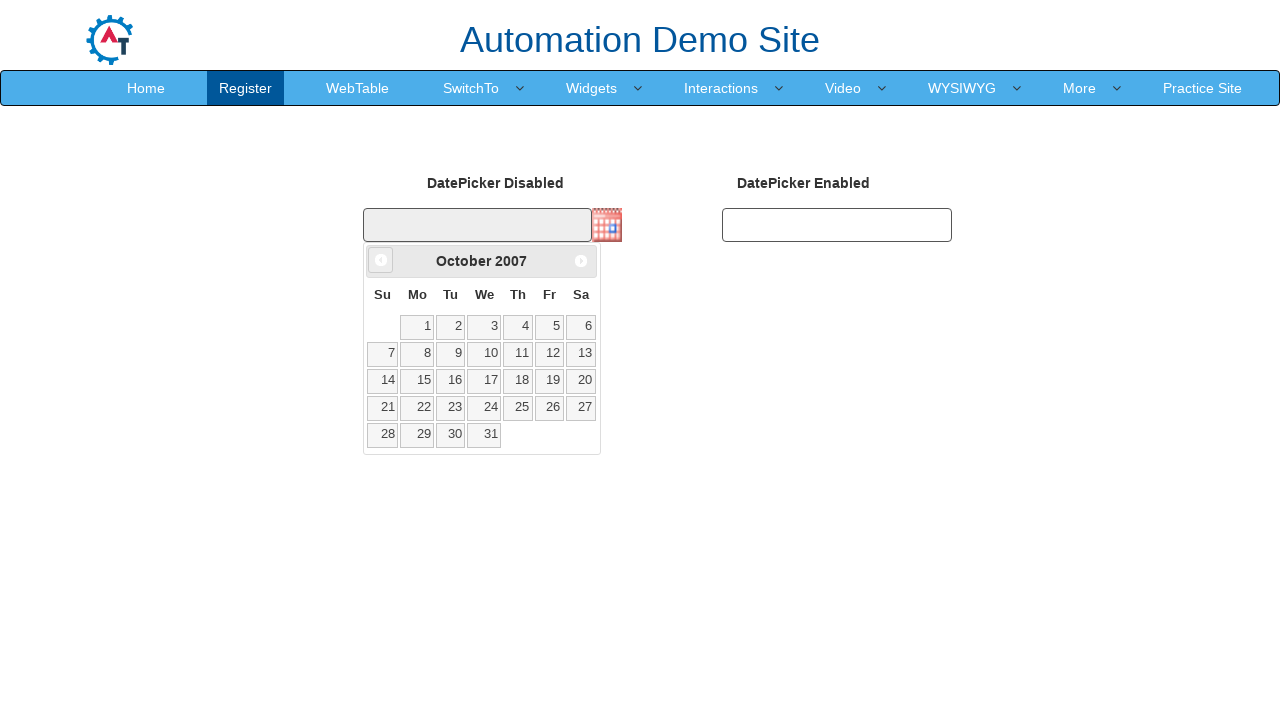

Clicked Prev button to navigate backwards (currently at October 2007) at (381, 260) on xpath=//span[text()='Prev']
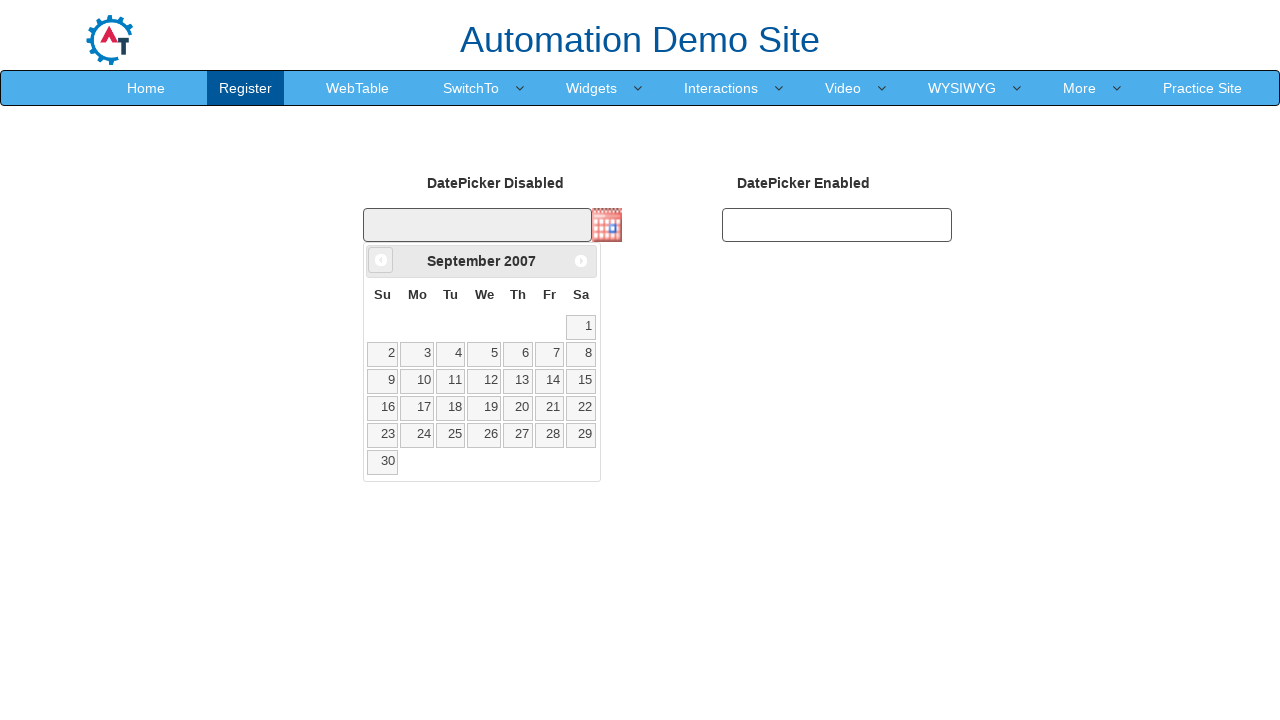

Updated current month value
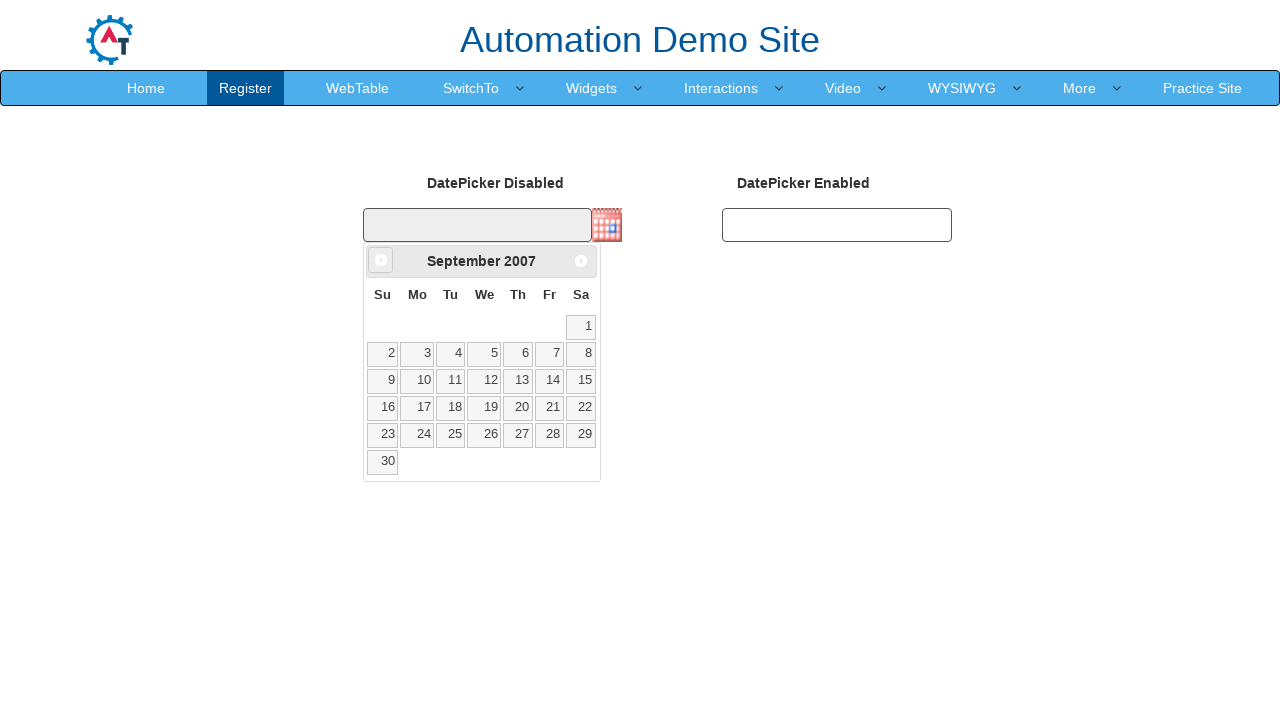

Updated current year value
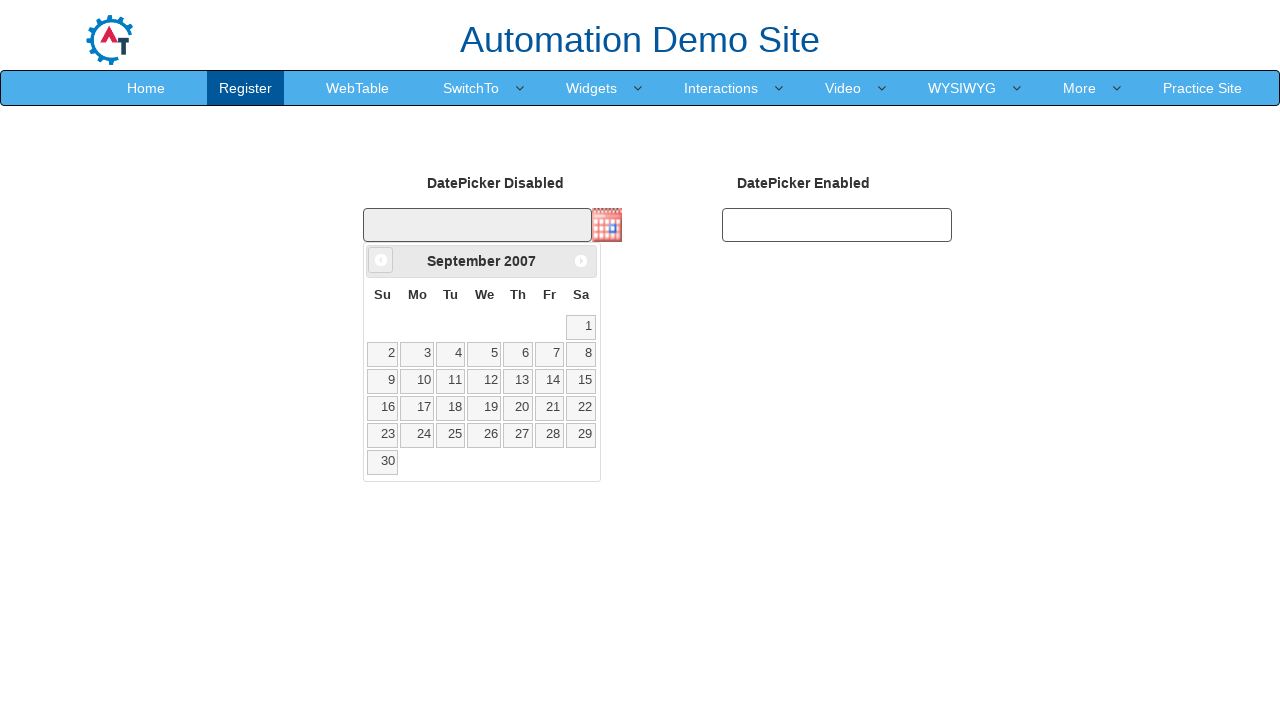

Clicked Prev button to navigate backwards (currently at September 2007) at (381, 260) on xpath=//span[text()='Prev']
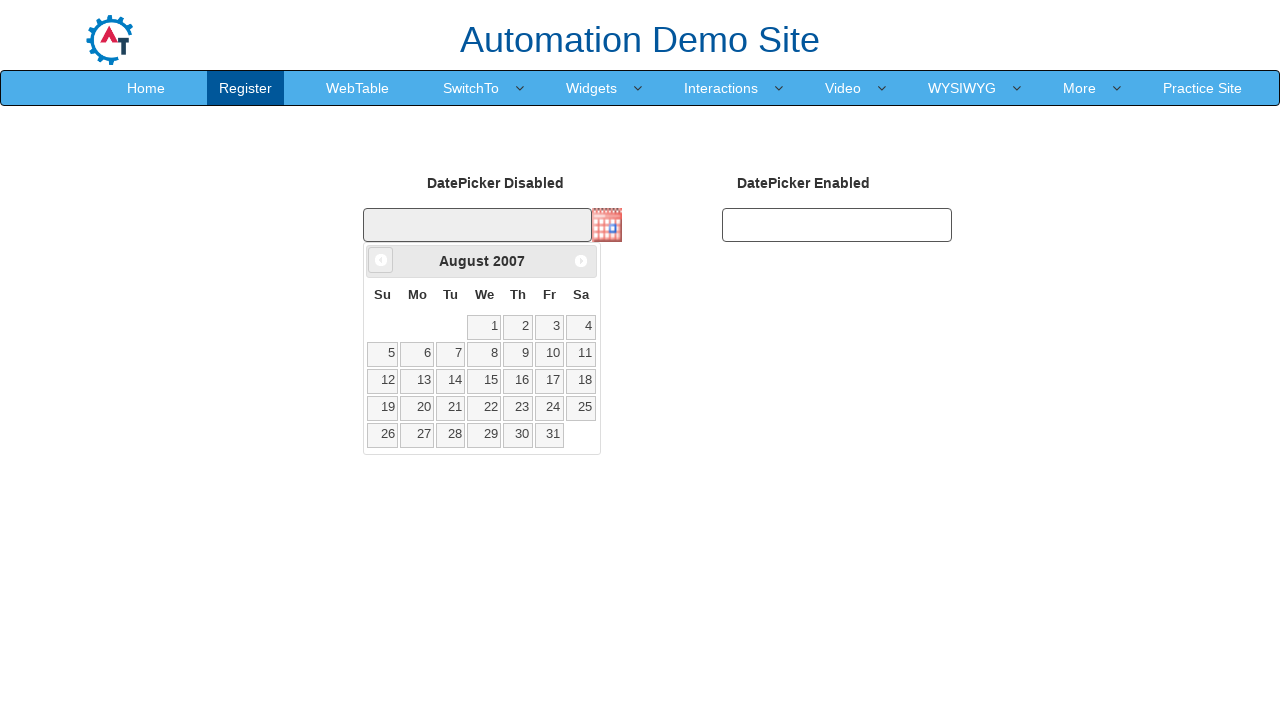

Updated current month value
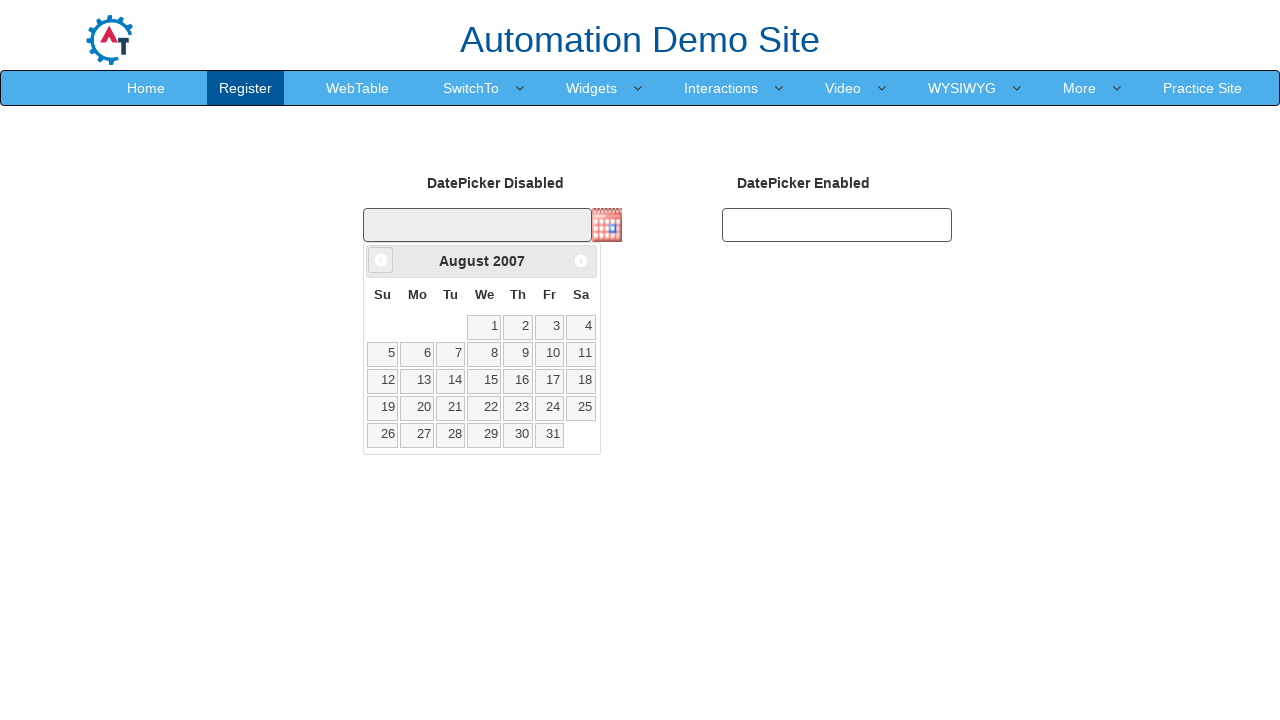

Updated current year value
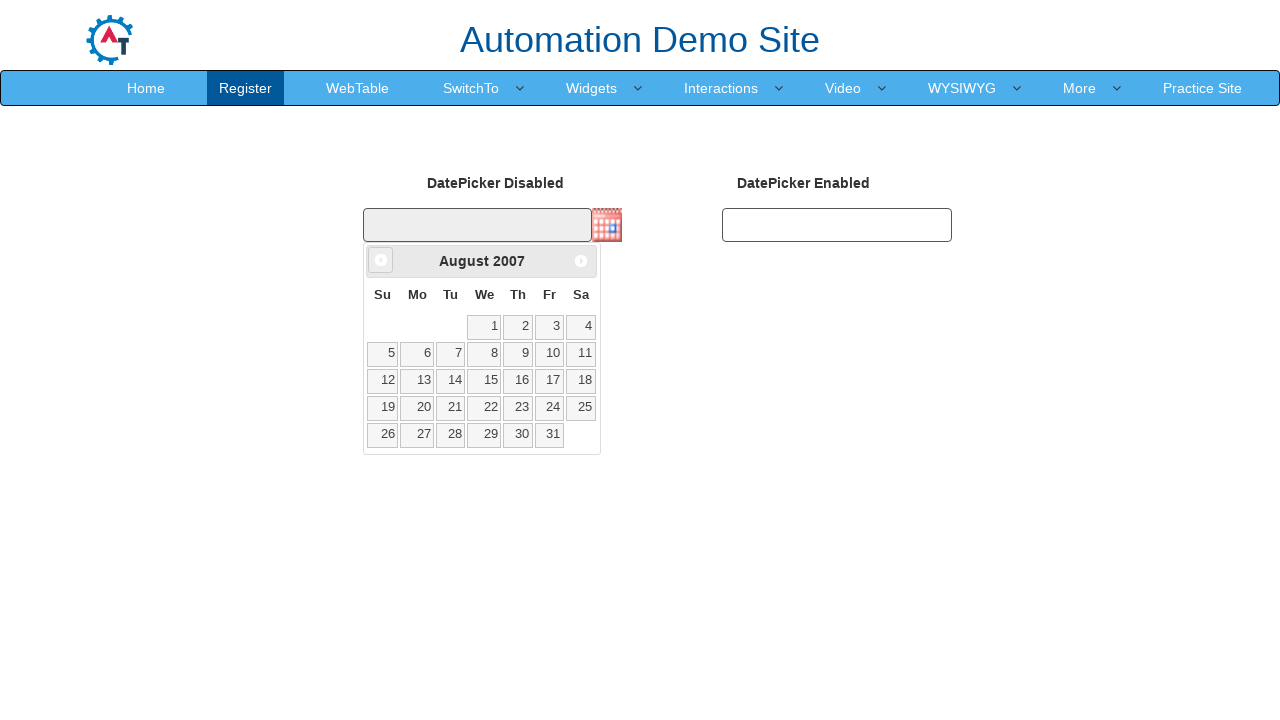

Clicked Prev button to navigate backwards (currently at August 2007) at (381, 260) on xpath=//span[text()='Prev']
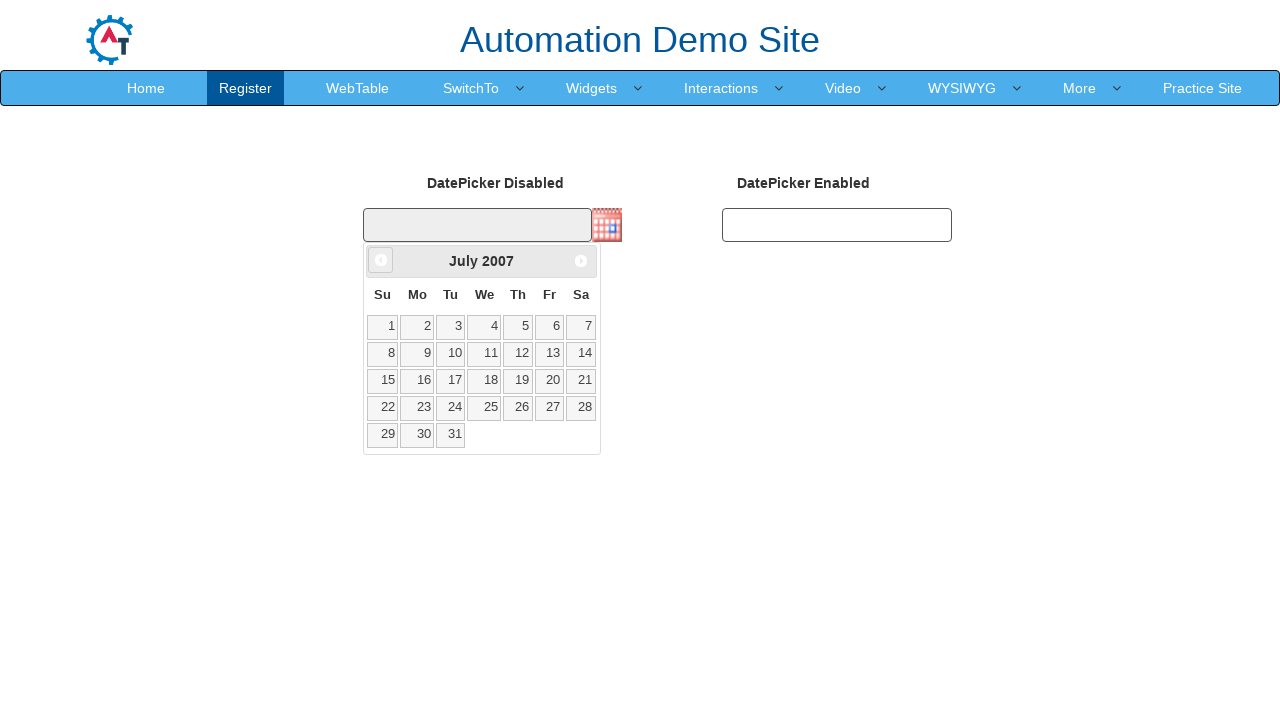

Updated current month value
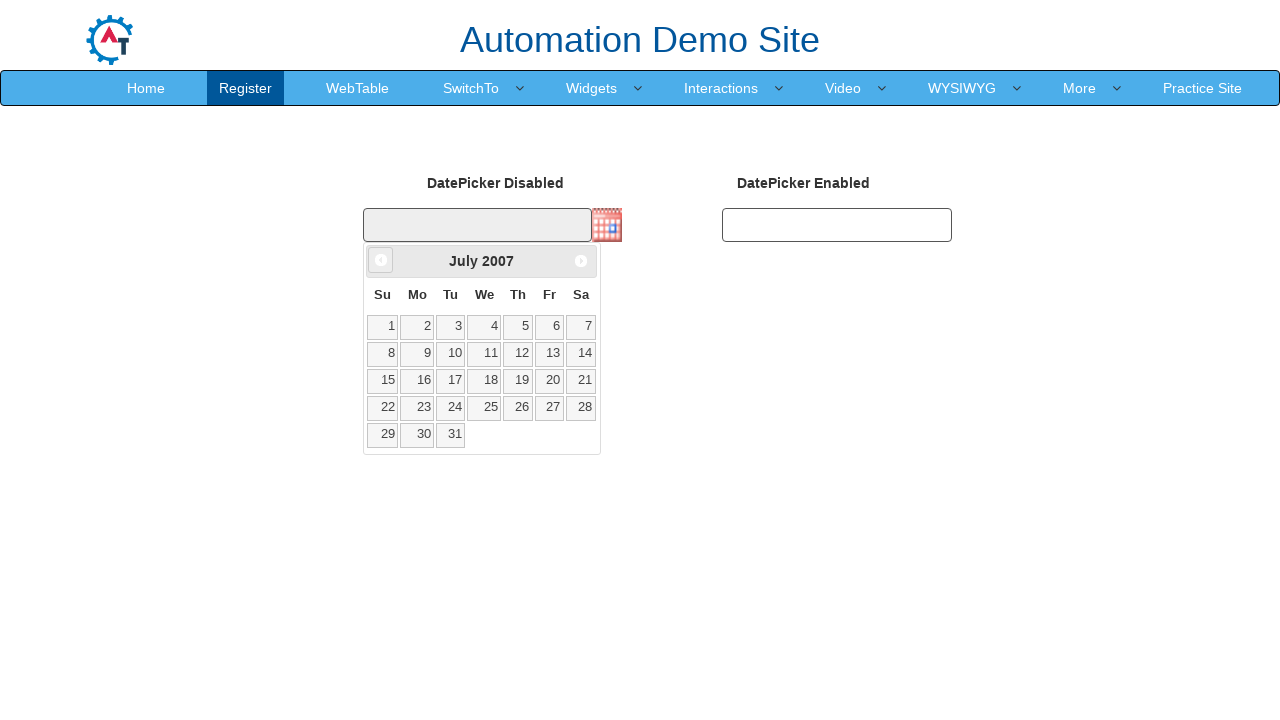

Updated current year value
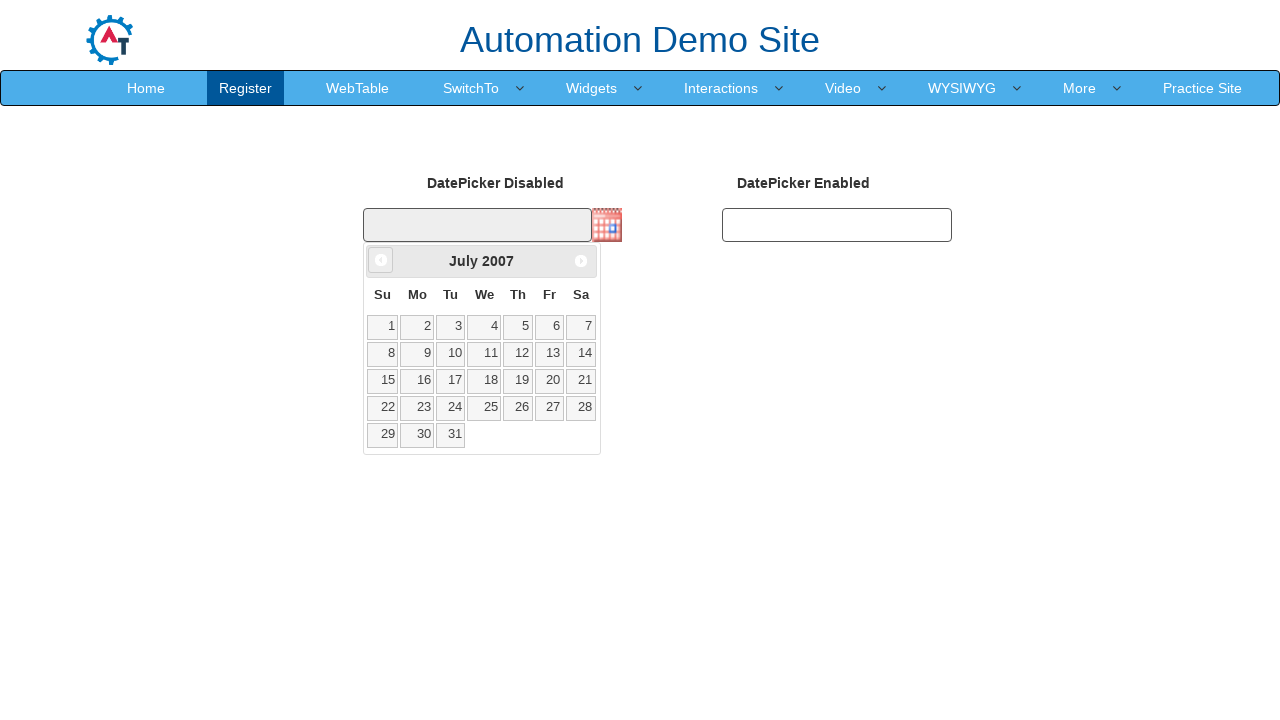

Clicked Prev button to navigate backwards (currently at July 2007) at (381, 260) on xpath=//span[text()='Prev']
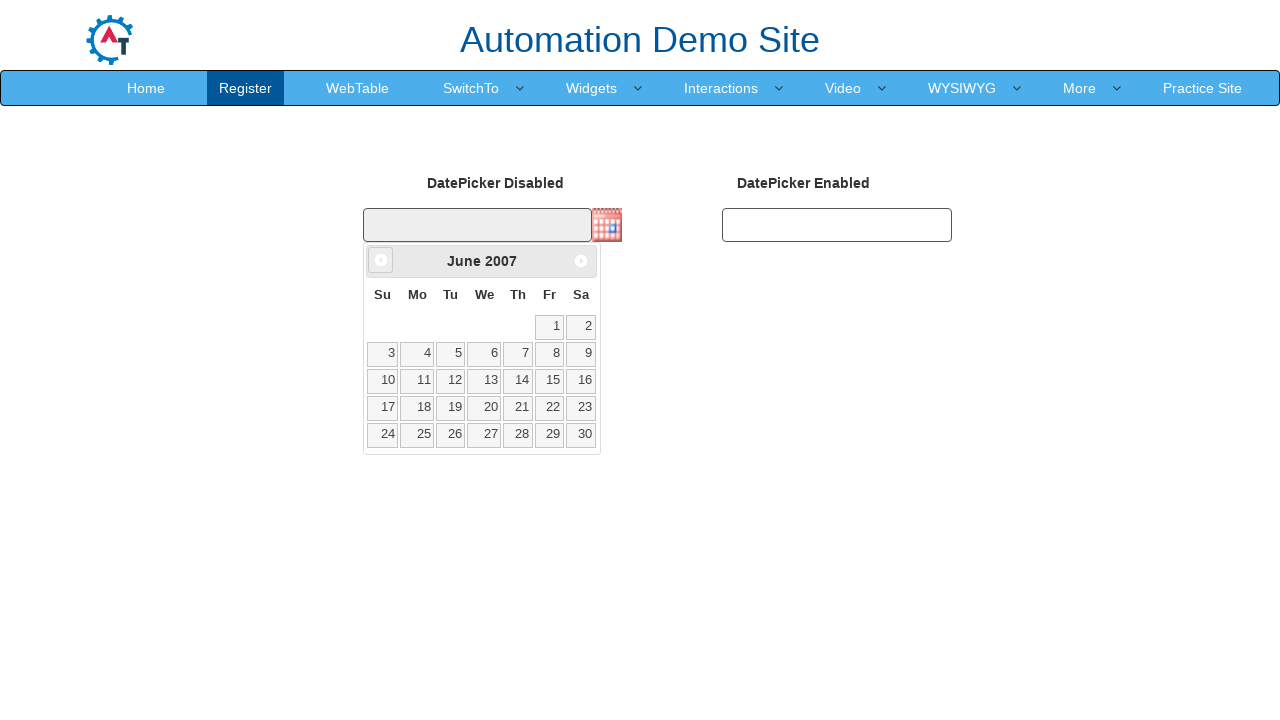

Updated current month value
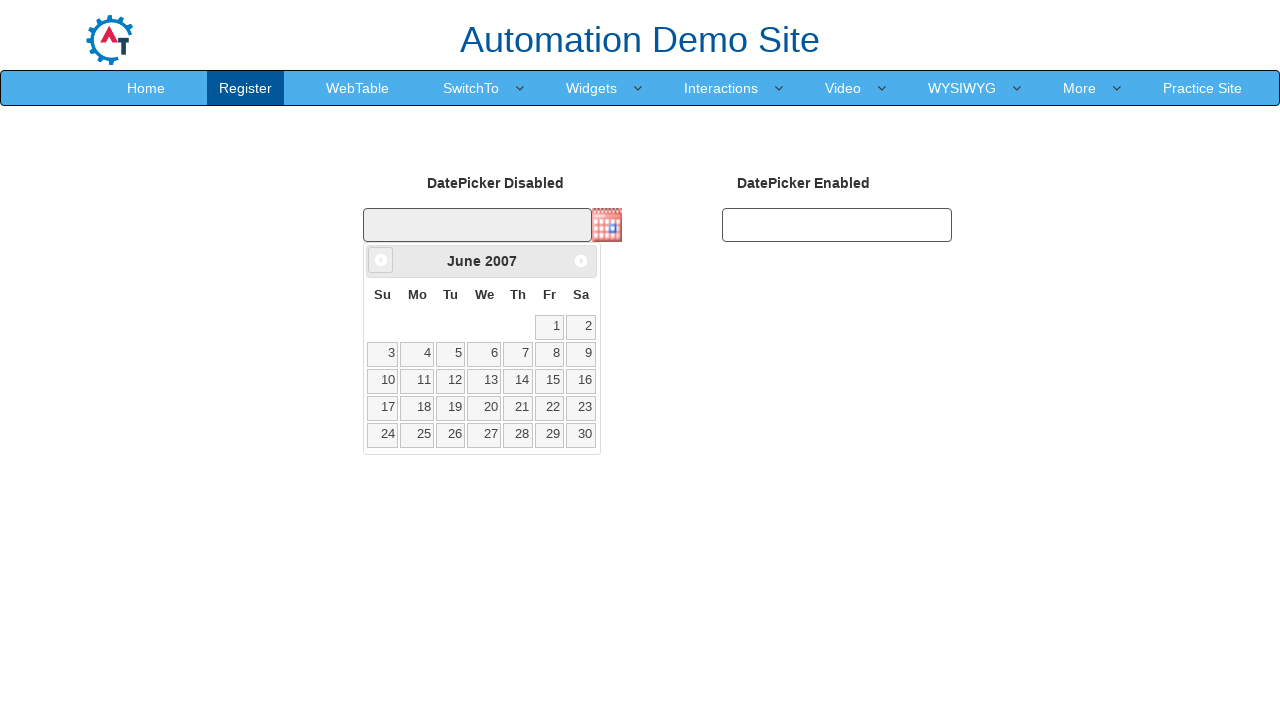

Updated current year value
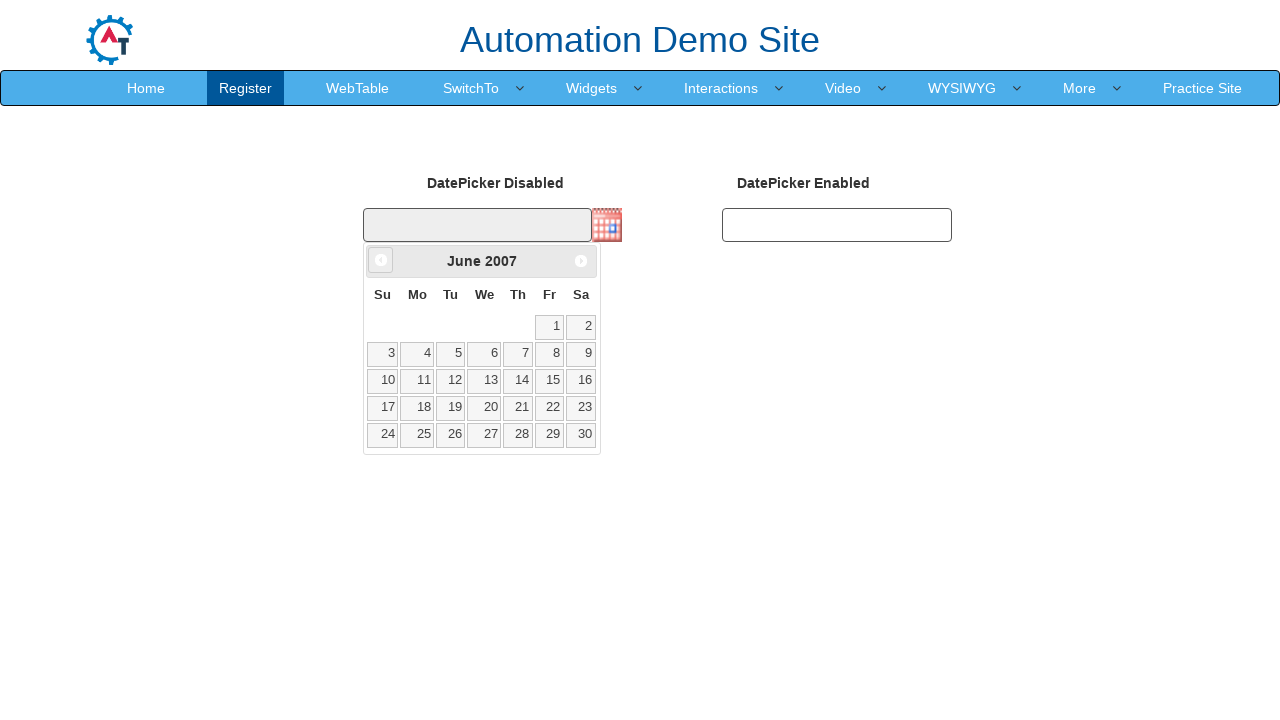

Clicked Prev button to navigate backwards (currently at June 2007) at (381, 260) on xpath=//span[text()='Prev']
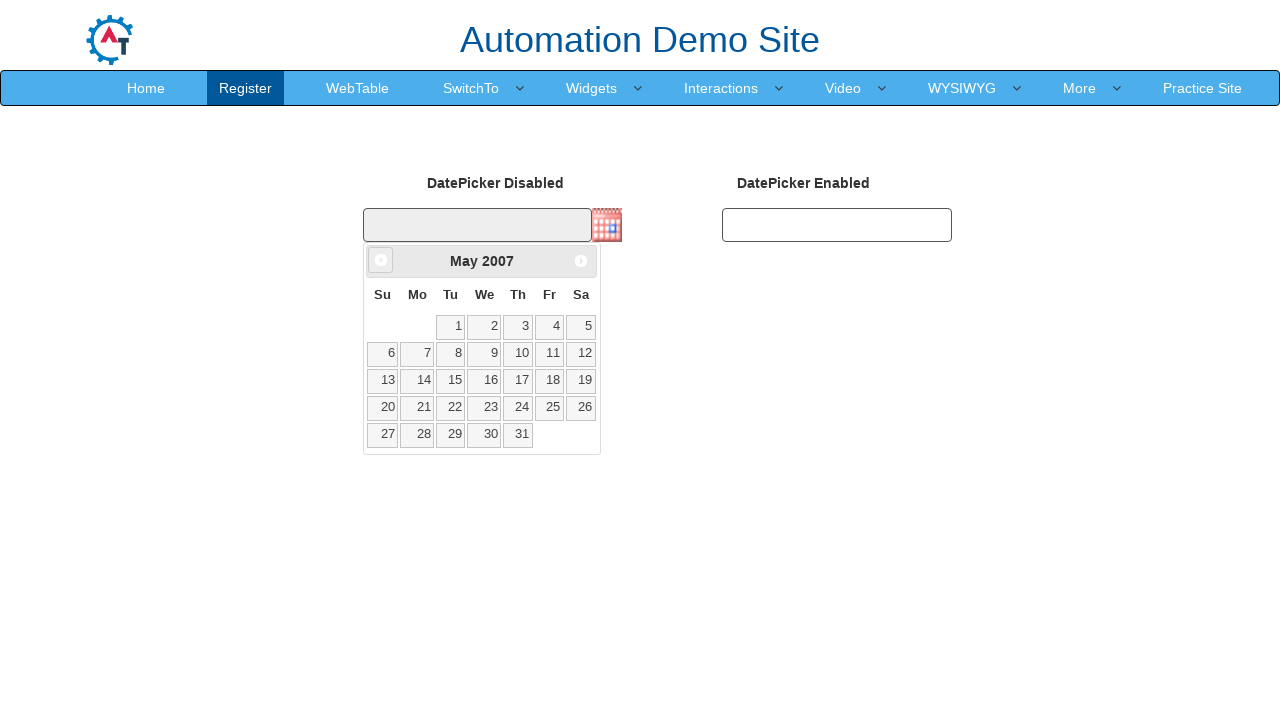

Updated current month value
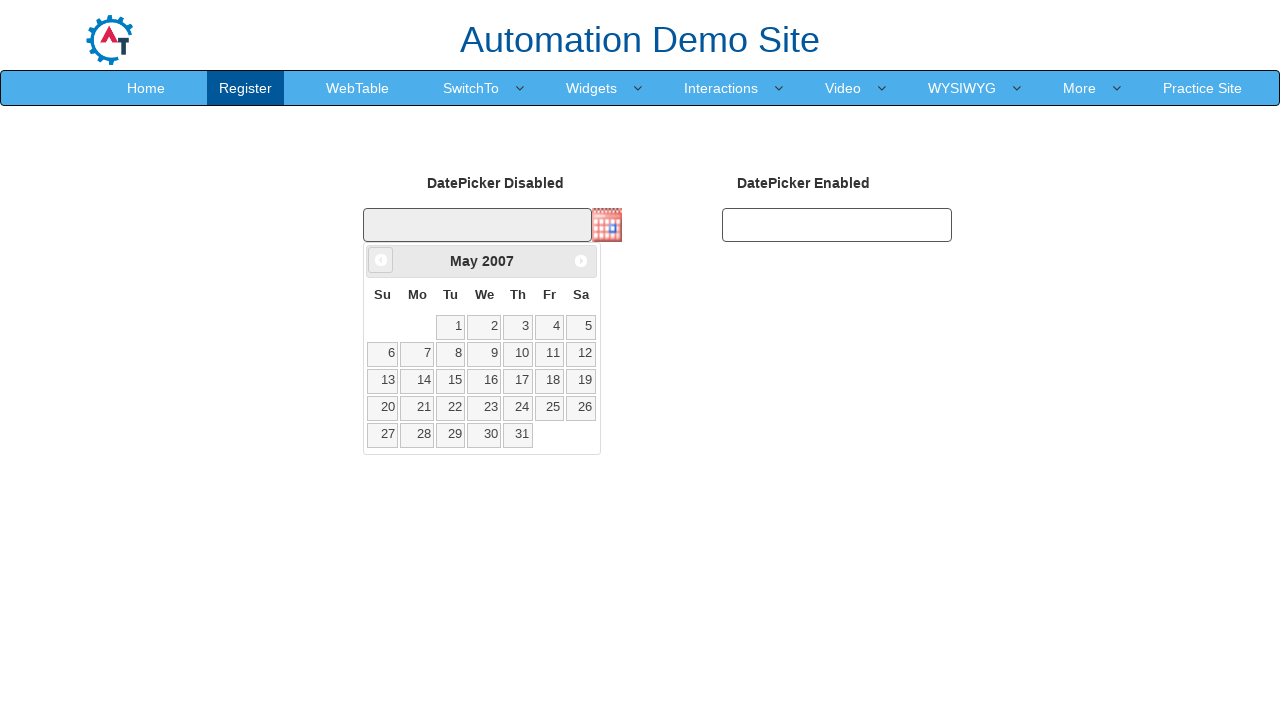

Updated current year value
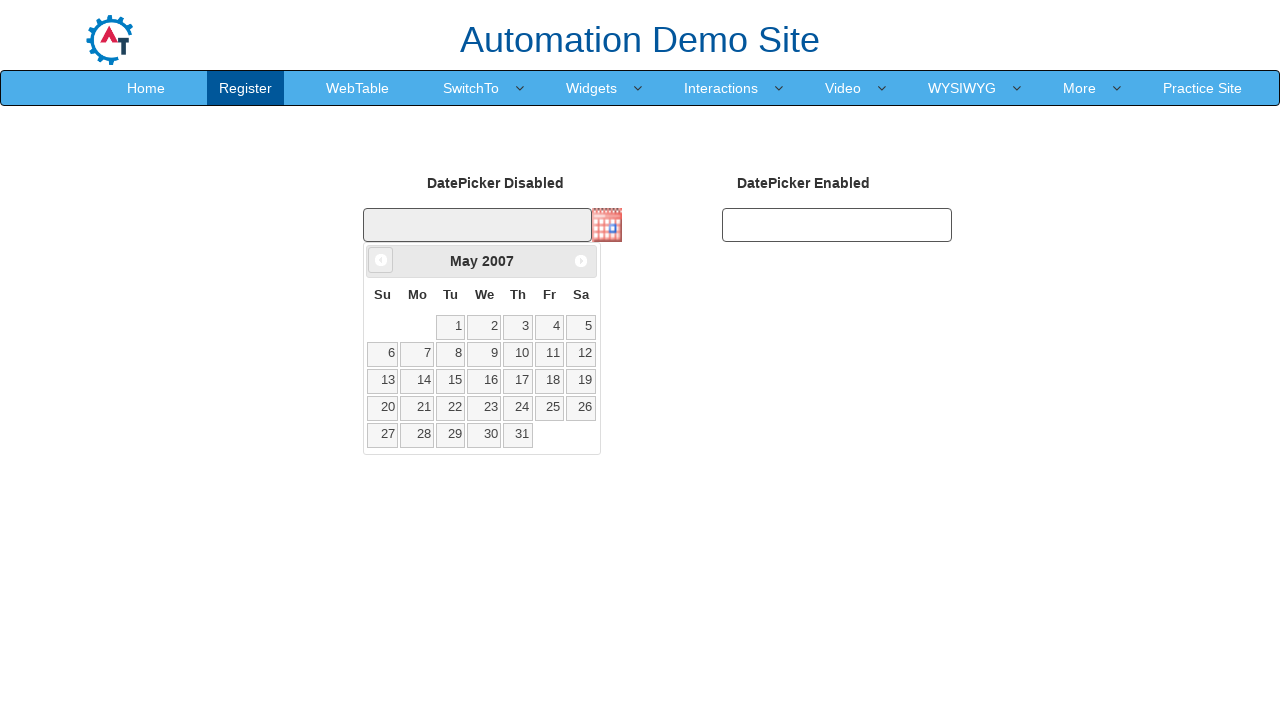

Clicked Prev button to navigate backwards (currently at May 2007) at (381, 260) on xpath=//span[text()='Prev']
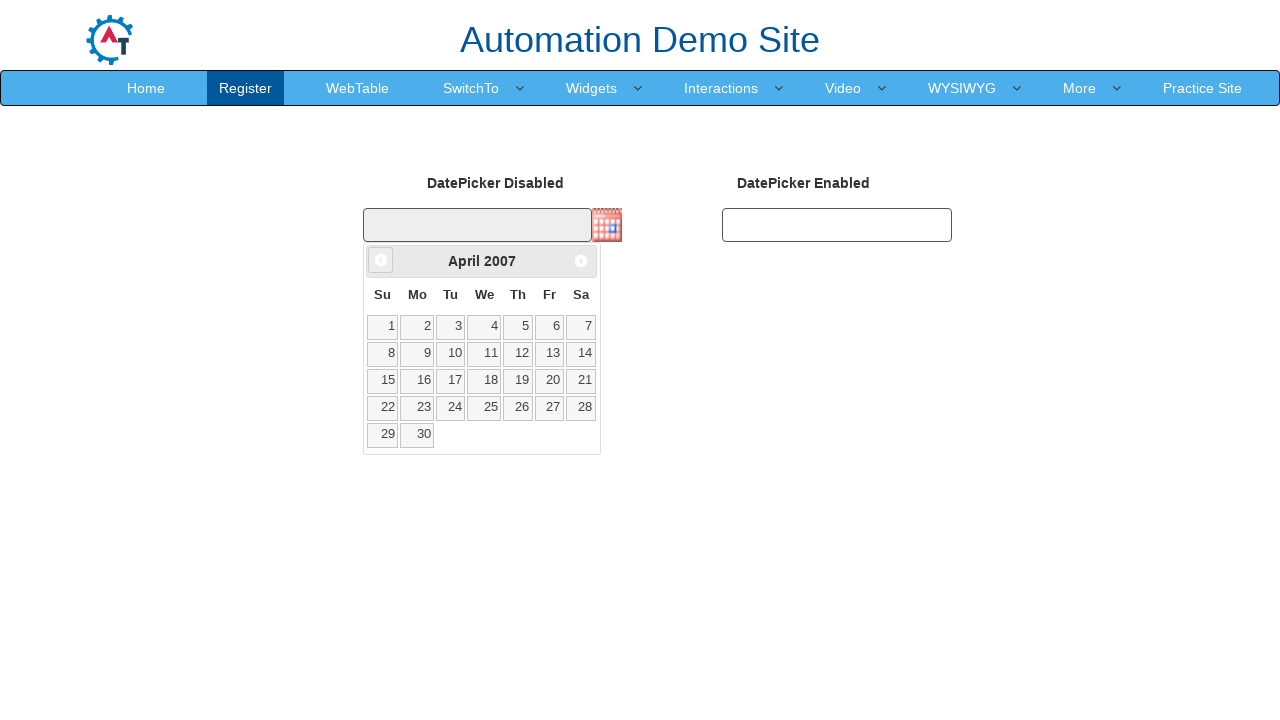

Updated current month value
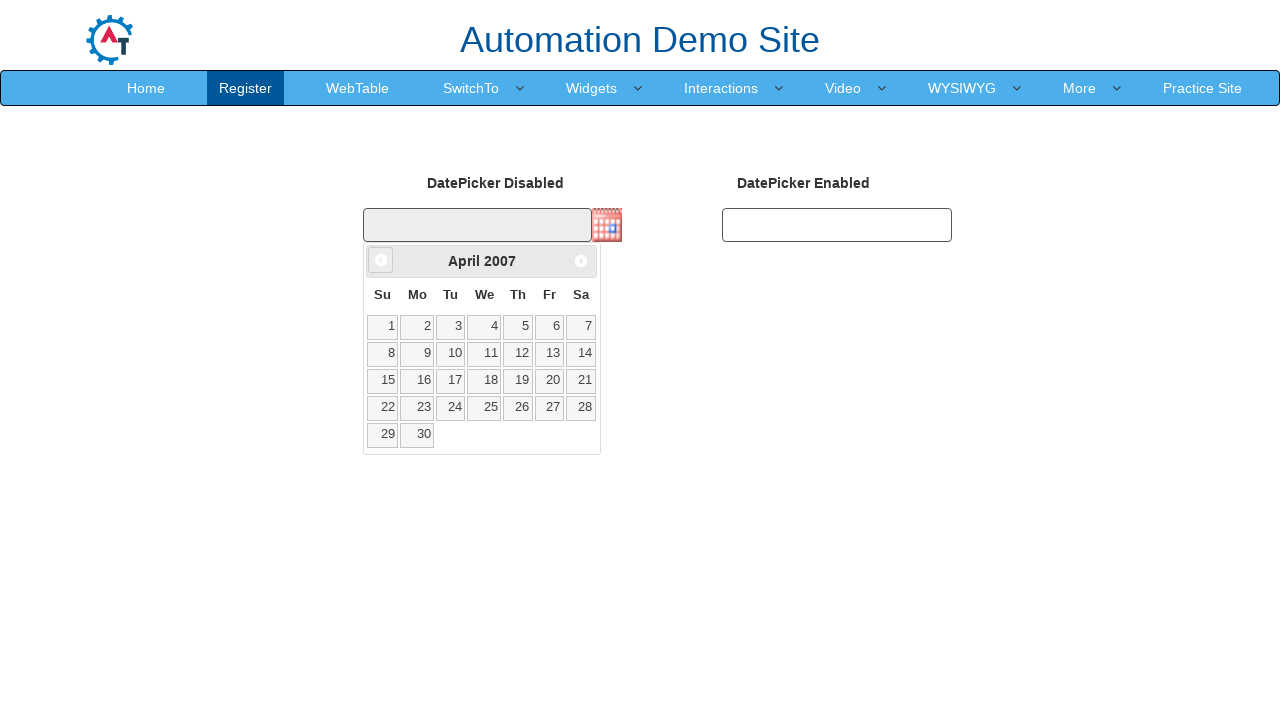

Updated current year value
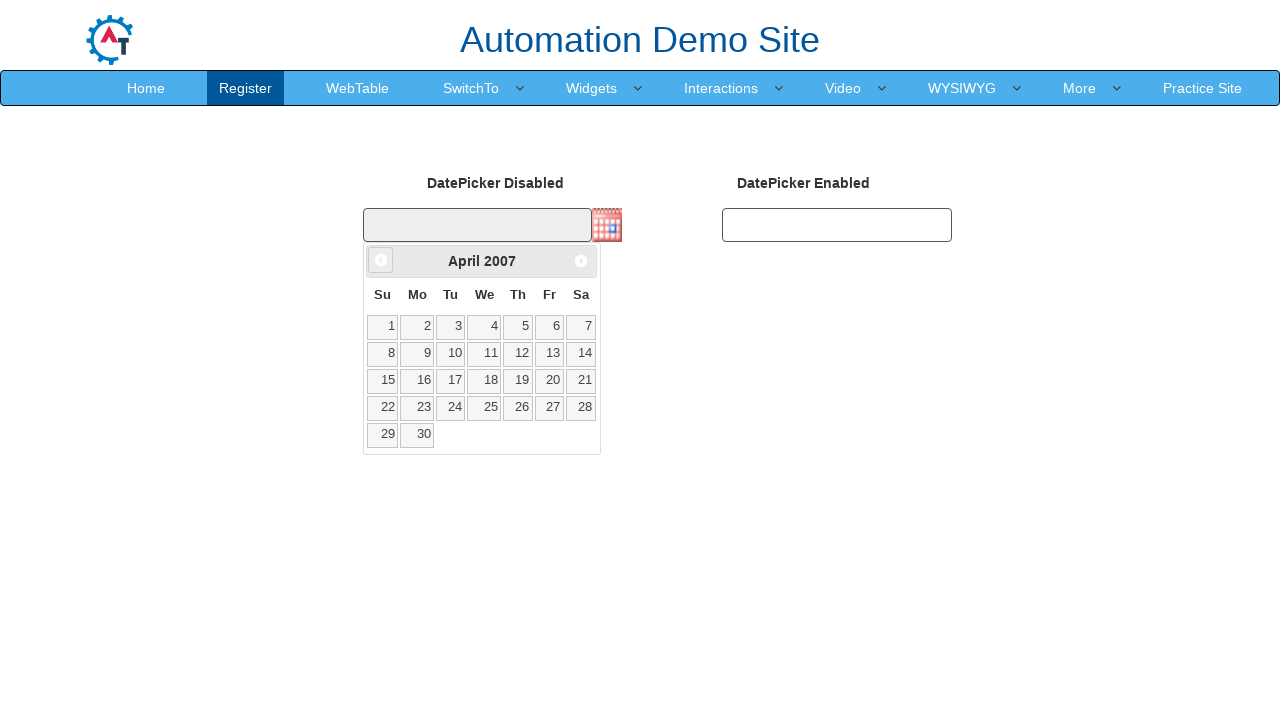

Clicked Prev button to navigate backwards (currently at April 2007) at (381, 260) on xpath=//span[text()='Prev']
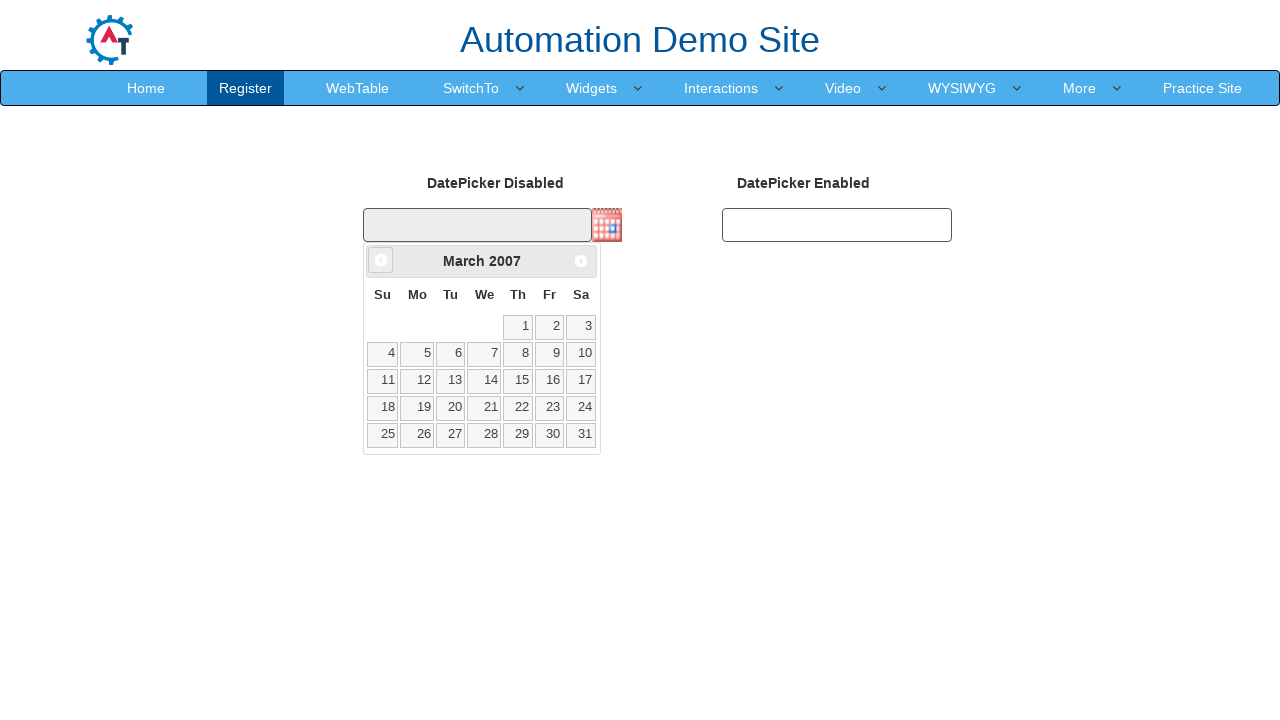

Updated current month value
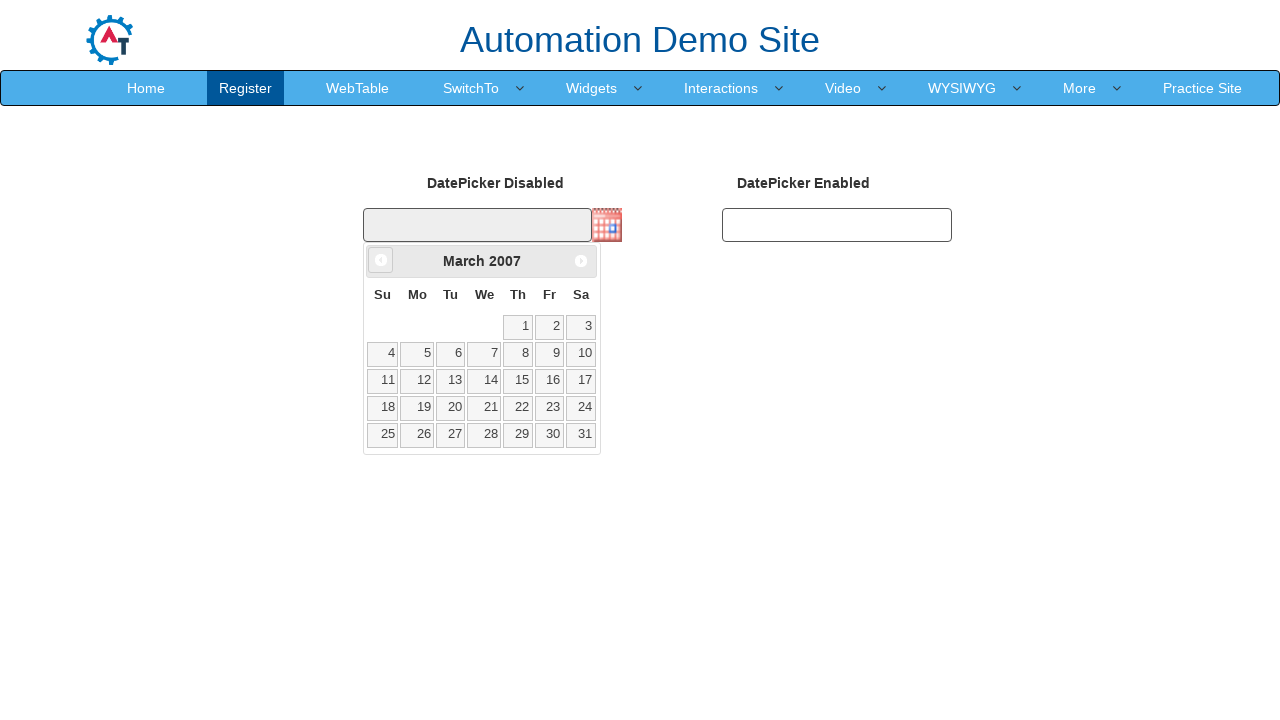

Updated current year value
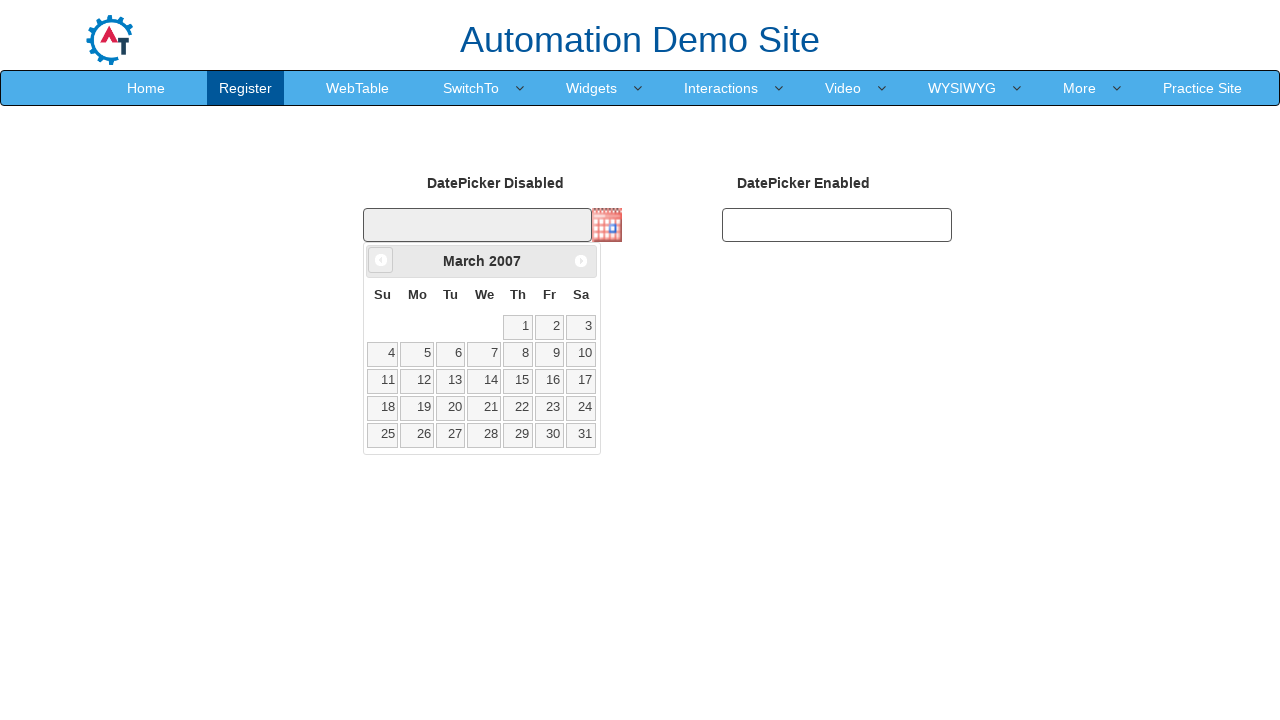

Clicked Prev button to navigate backwards (currently at March 2007) at (381, 260) on xpath=//span[text()='Prev']
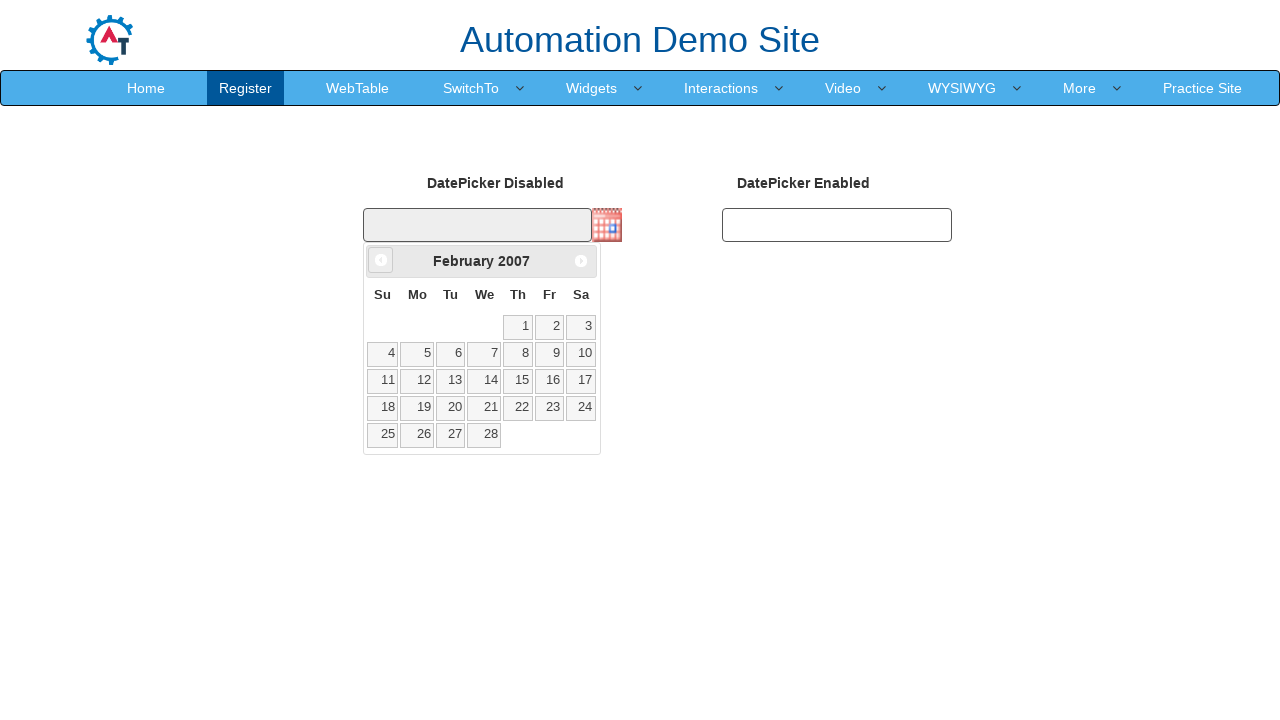

Updated current month value
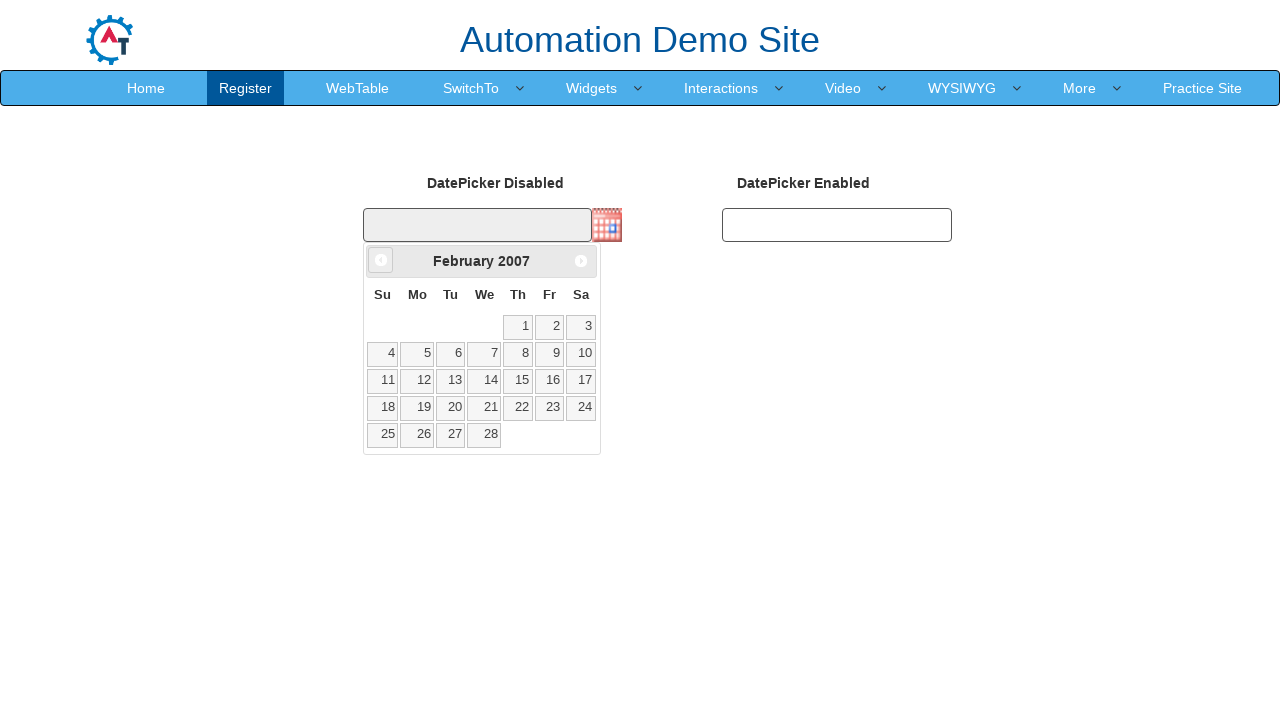

Updated current year value
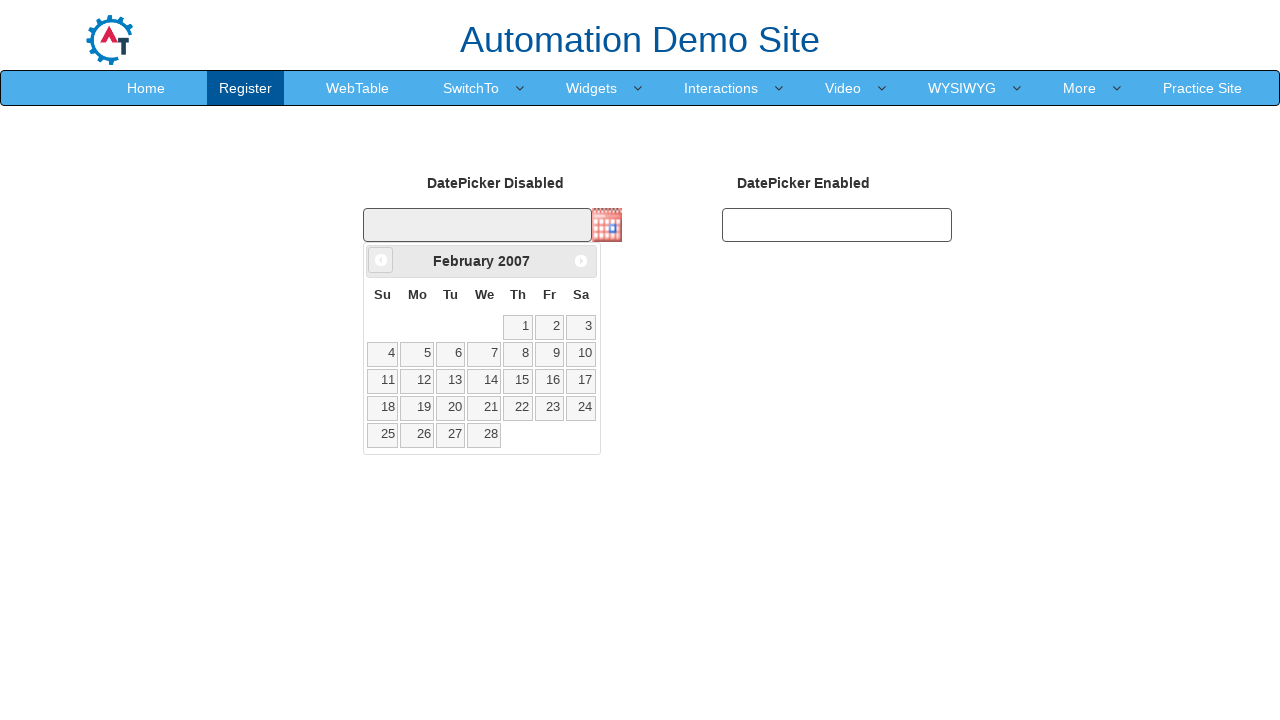

Clicked Prev button to navigate backwards (currently at February 2007) at (381, 260) on xpath=//span[text()='Prev']
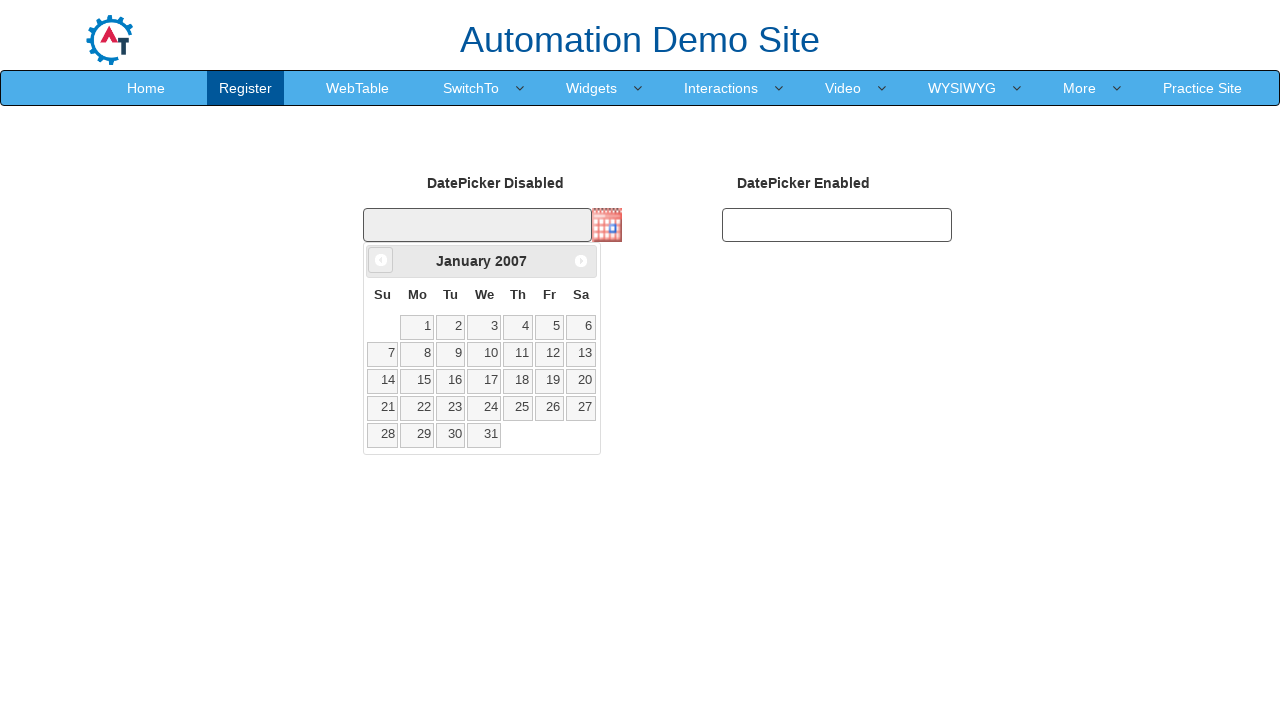

Updated current month value
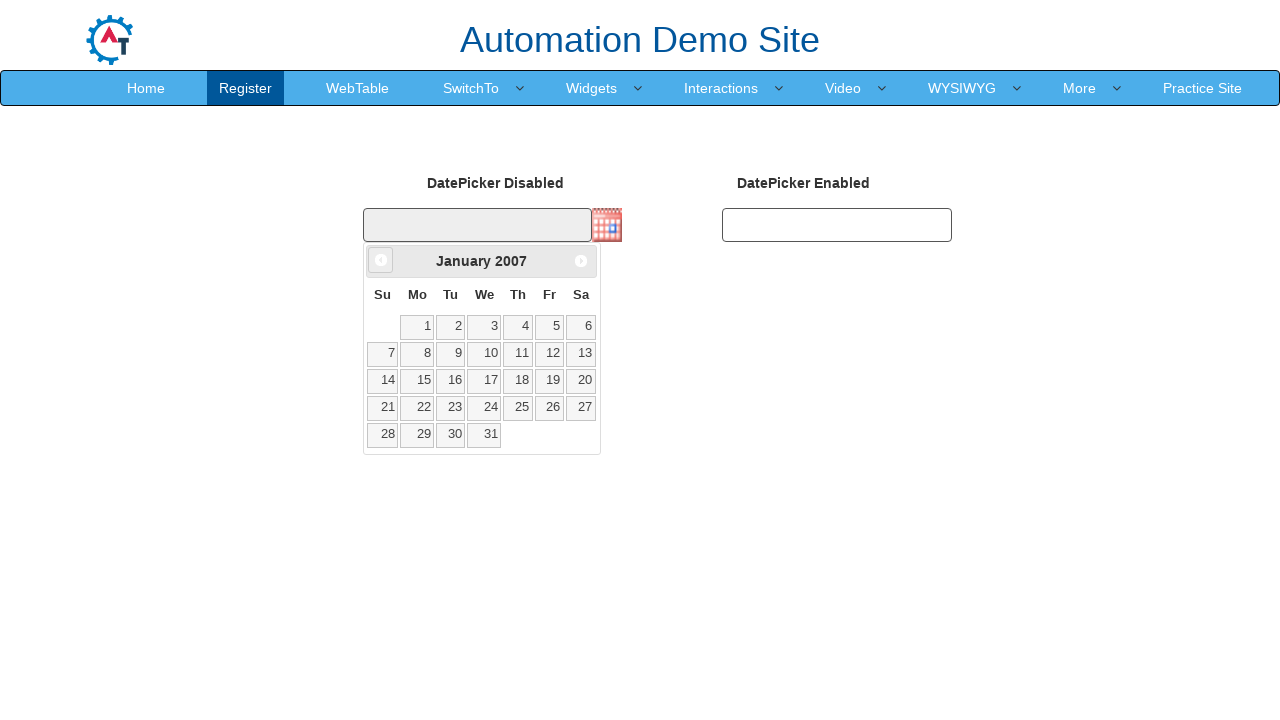

Updated current year value
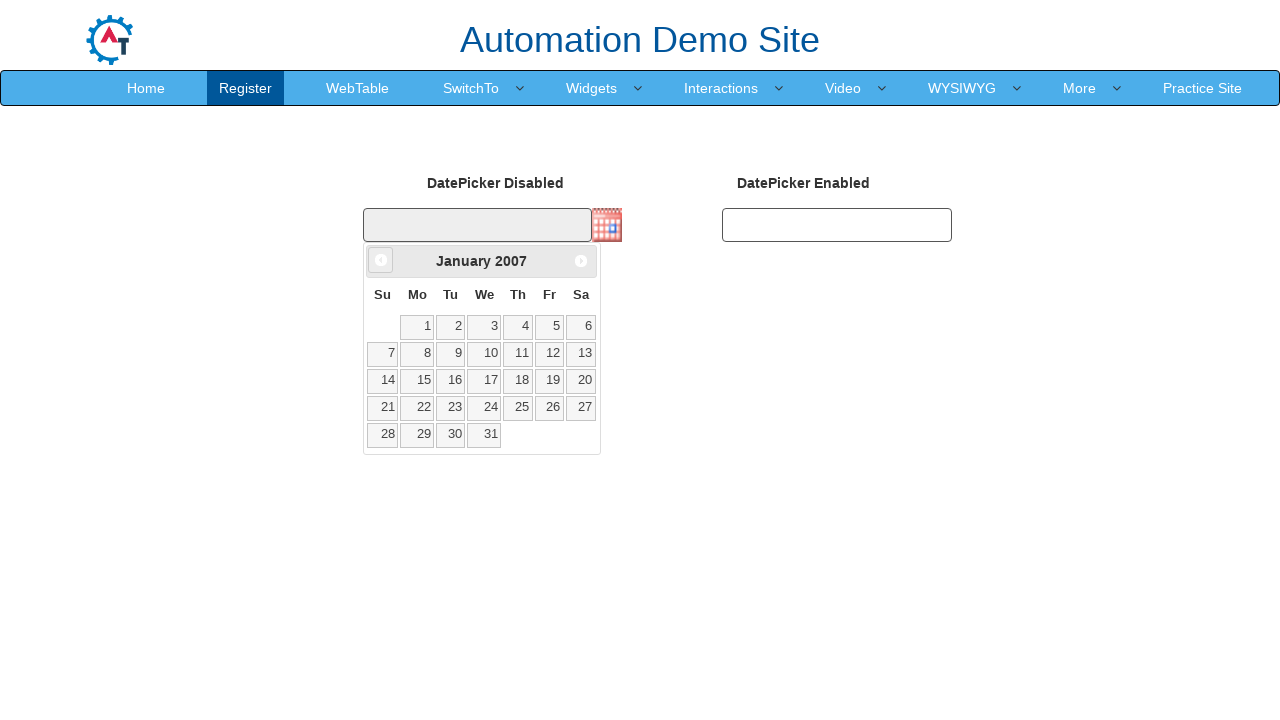

Clicked Prev button to navigate backwards (currently at January 2007) at (381, 260) on xpath=//span[text()='Prev']
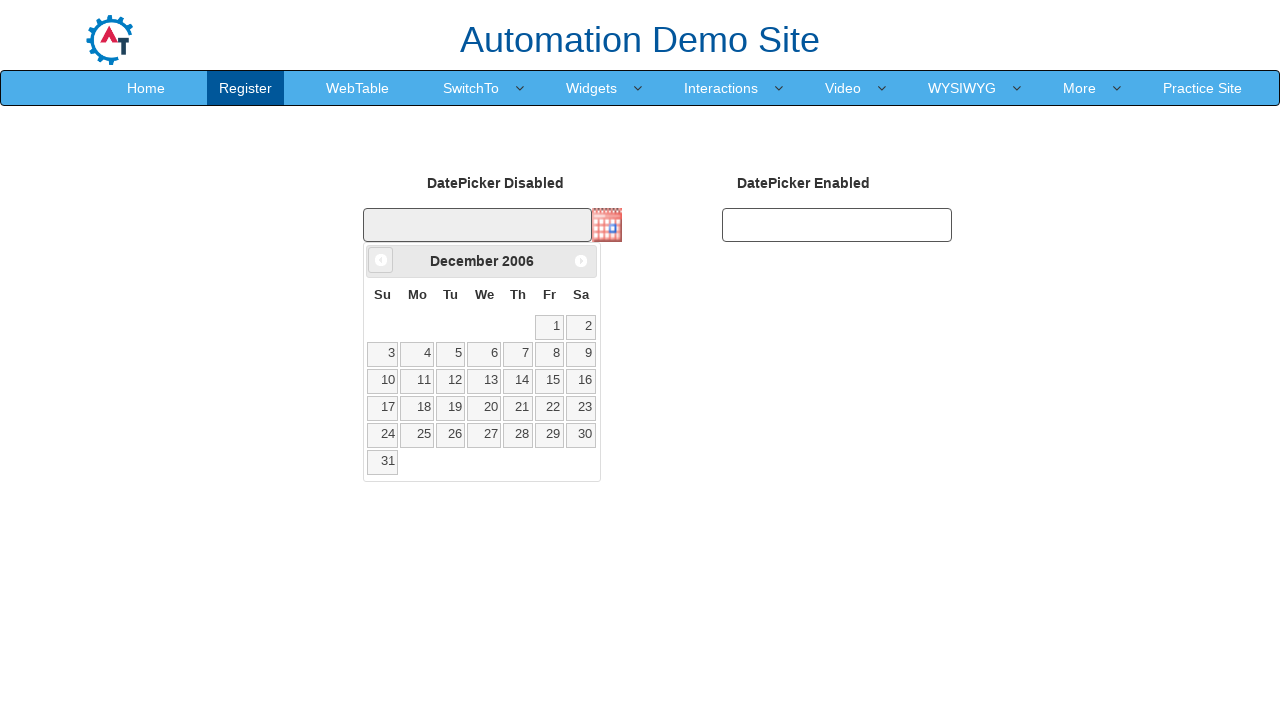

Updated current month value
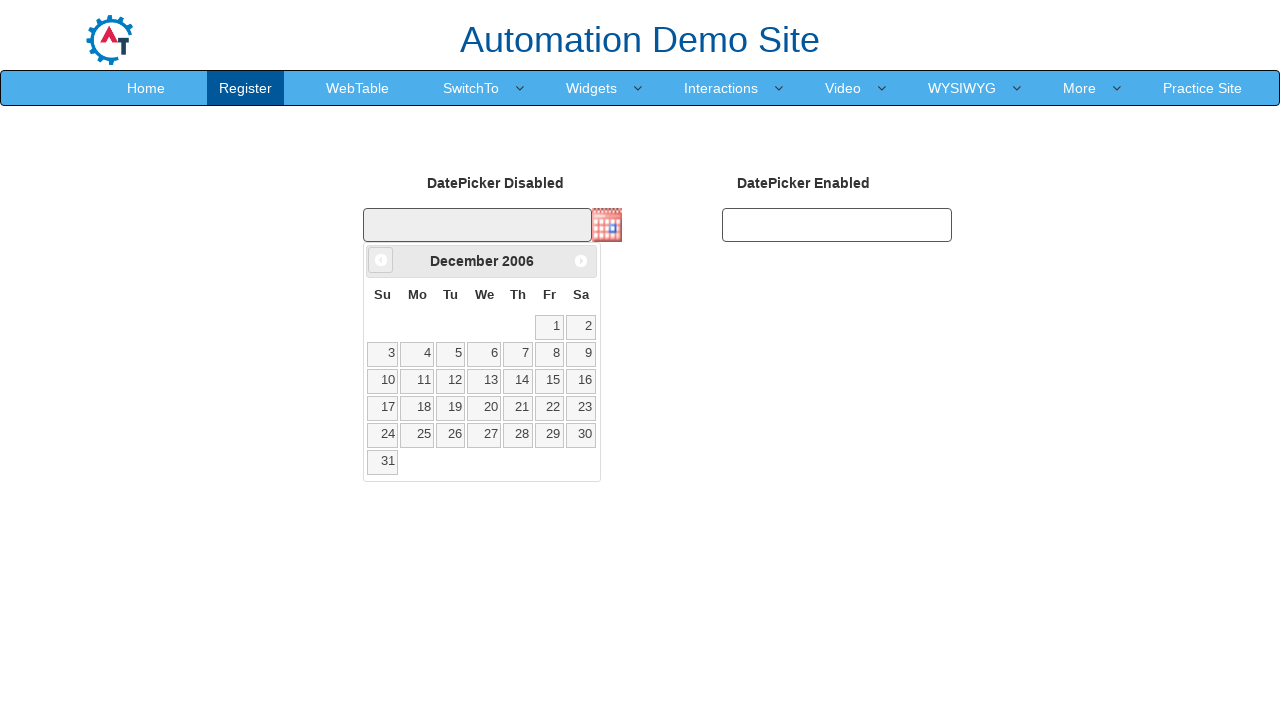

Updated current year value
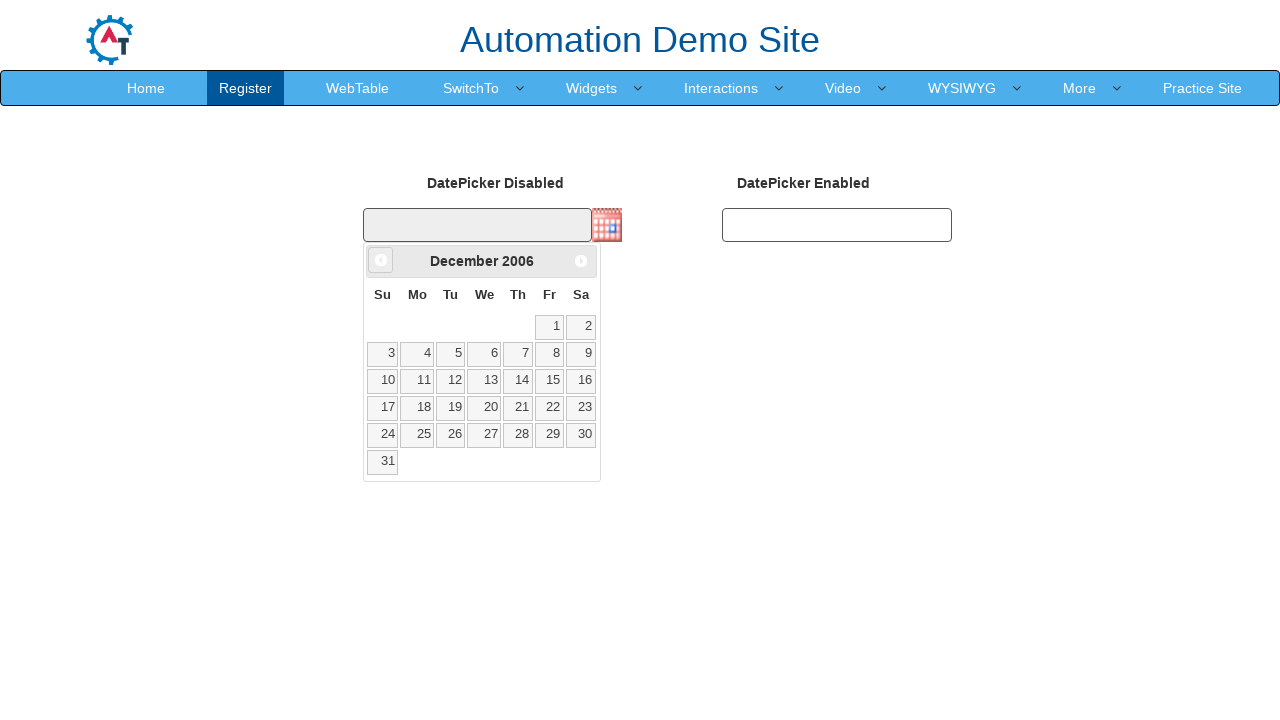

Clicked Prev button to navigate backwards (currently at December 2006) at (381, 260) on xpath=//span[text()='Prev']
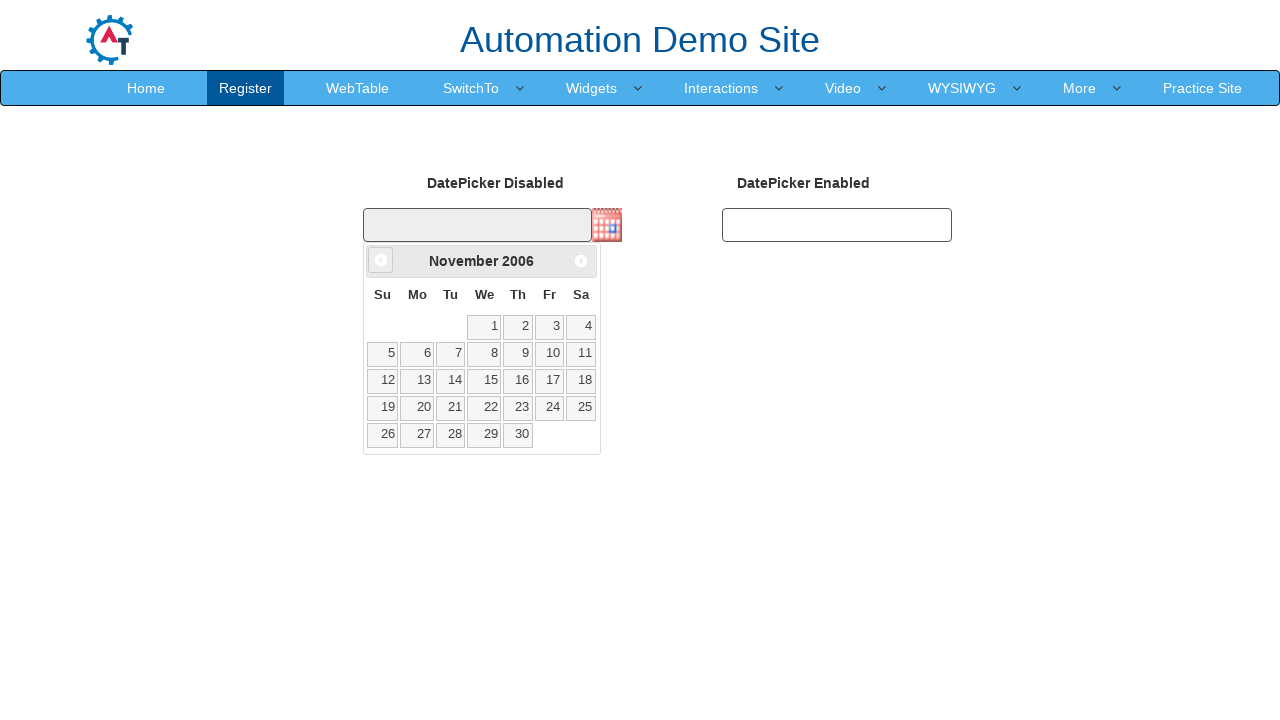

Updated current month value
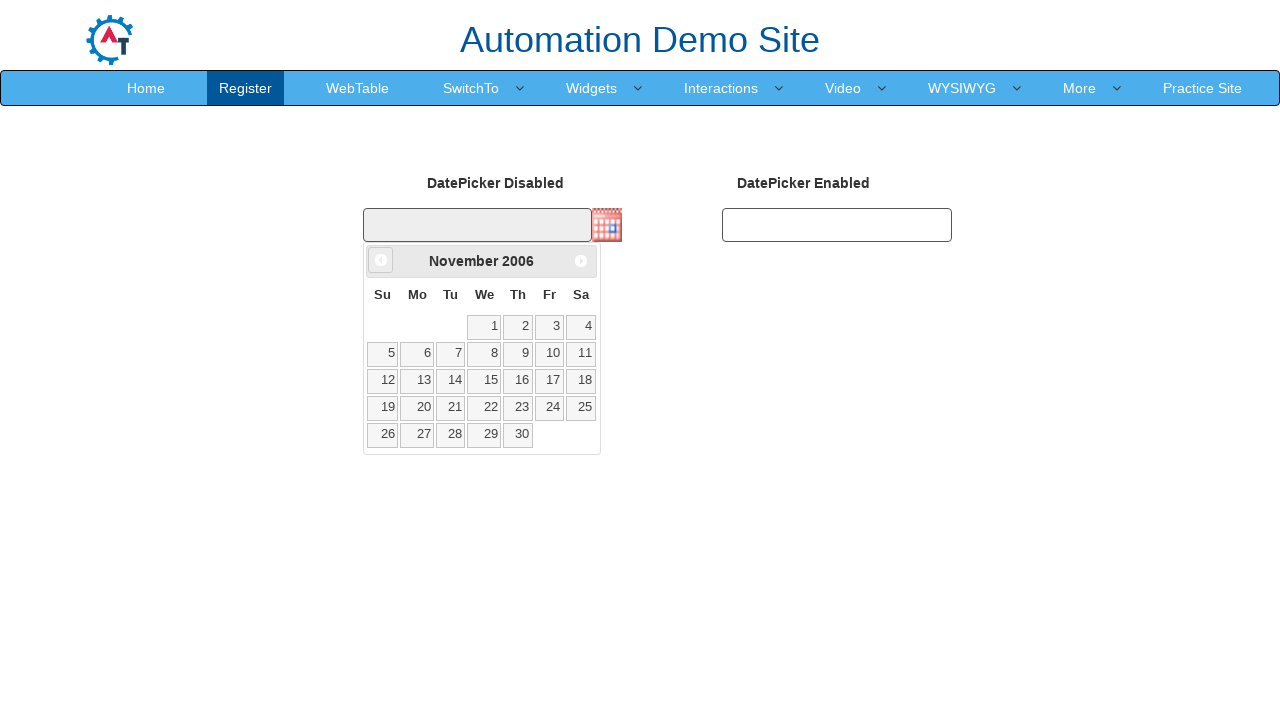

Updated current year value
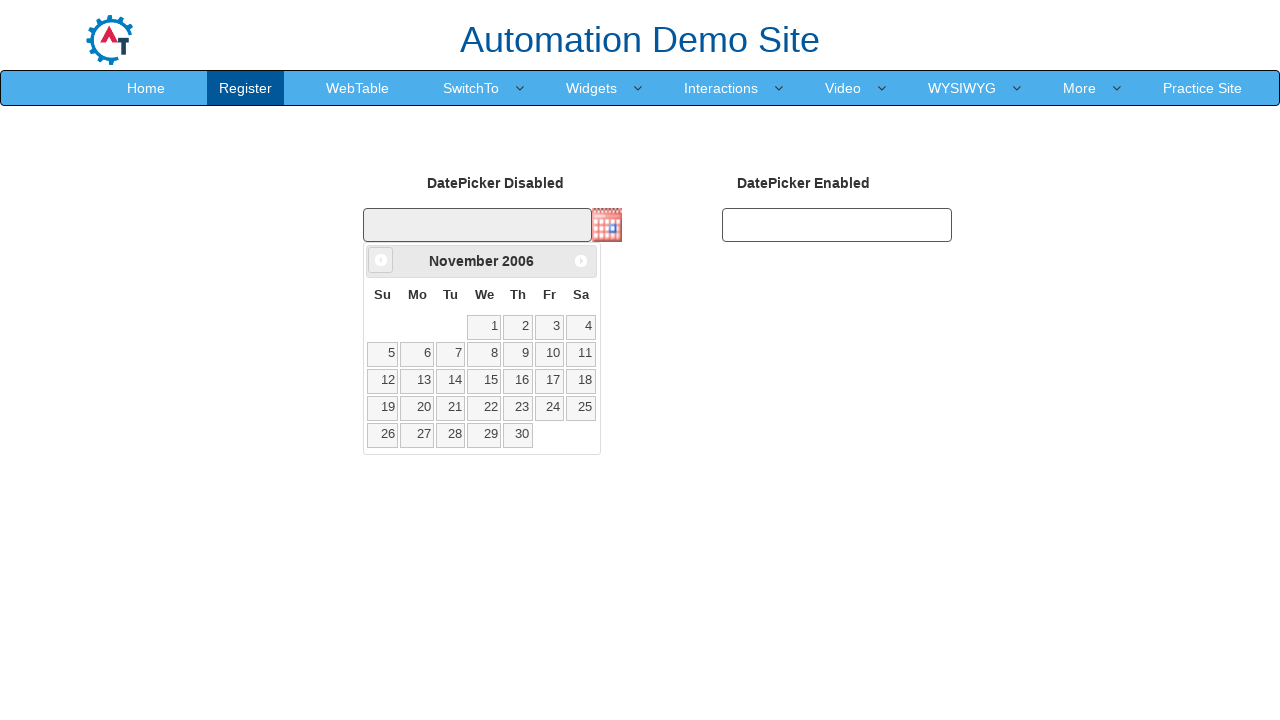

Clicked Prev button to navigate backwards (currently at November 2006) at (381, 260) on xpath=//span[text()='Prev']
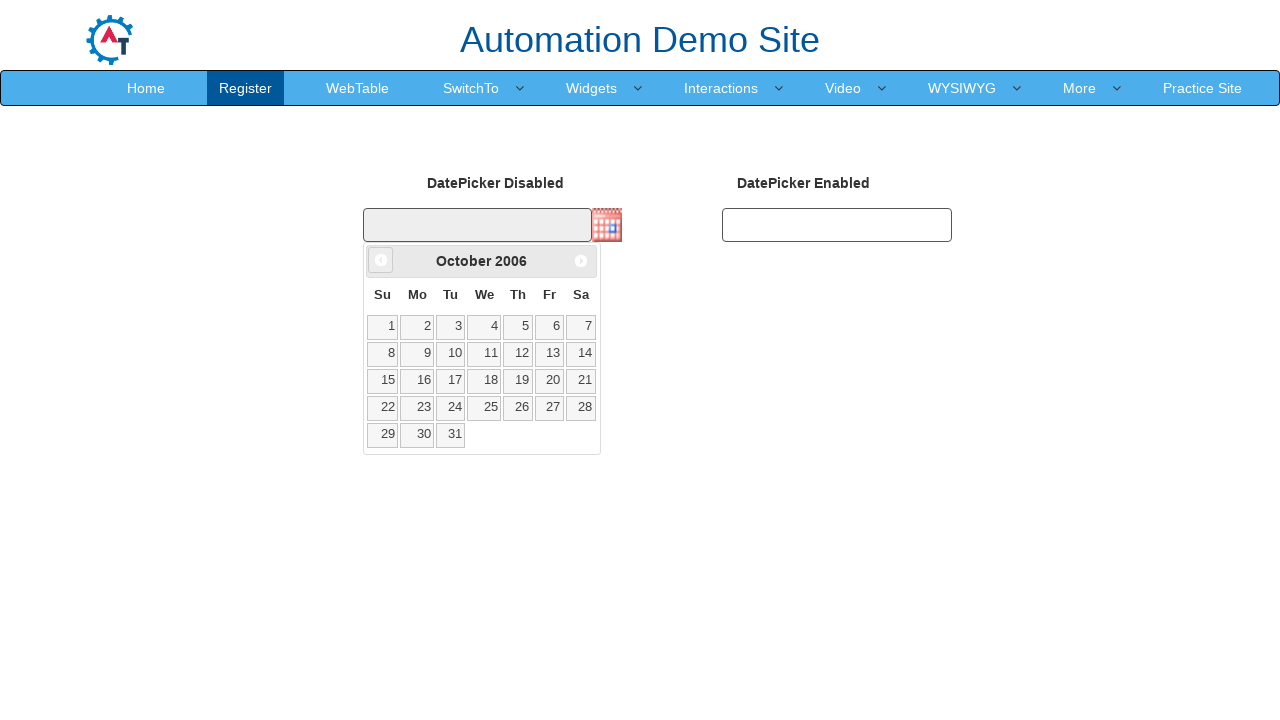

Updated current month value
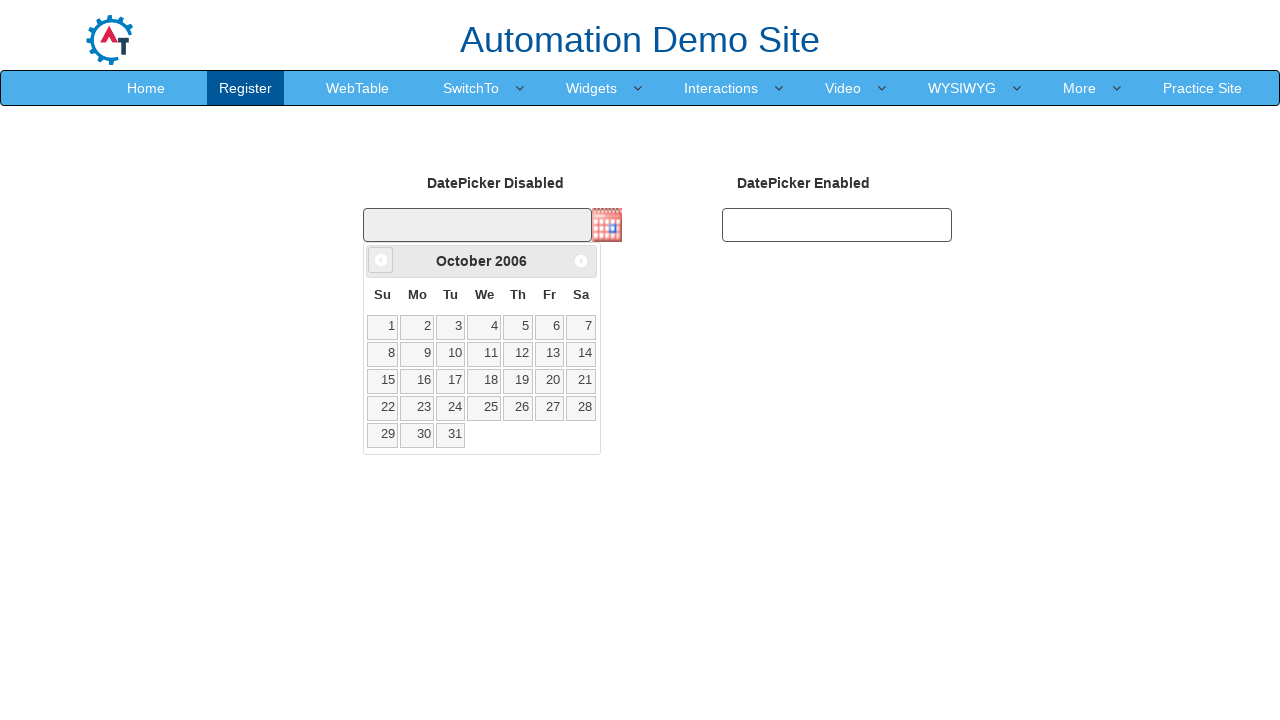

Updated current year value
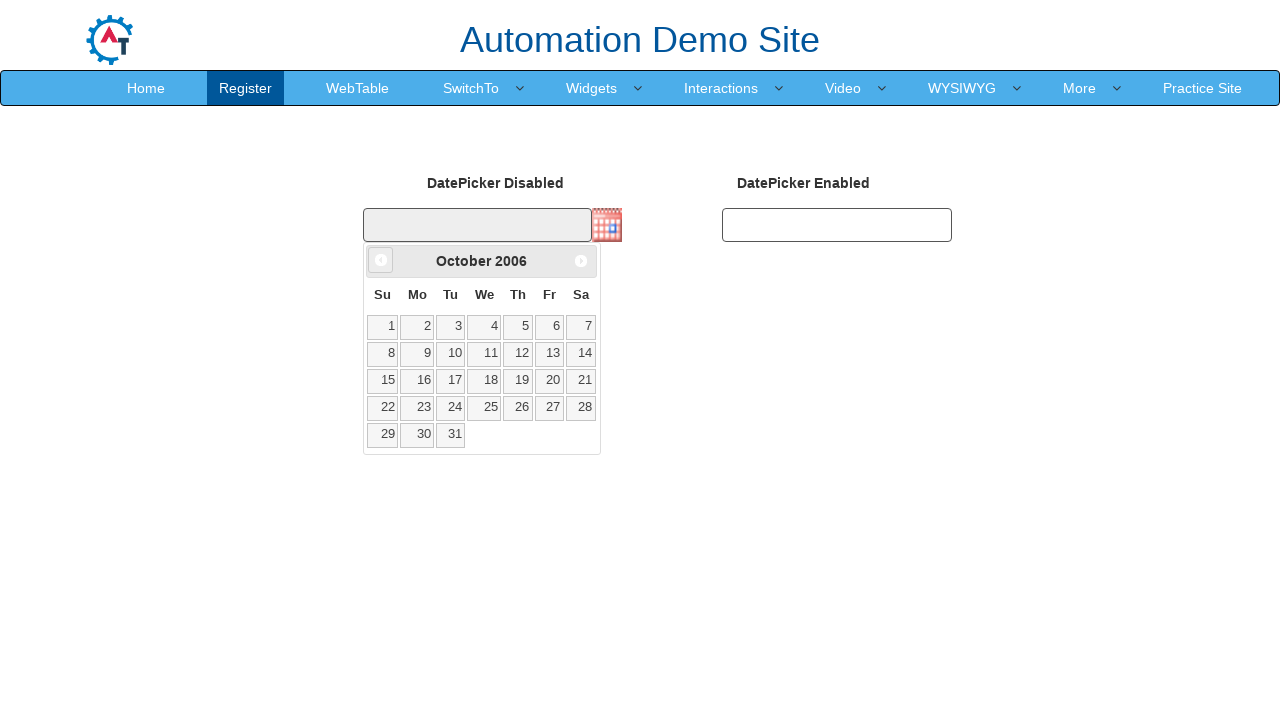

Clicked Prev button to navigate backwards (currently at October 2006) at (381, 260) on xpath=//span[text()='Prev']
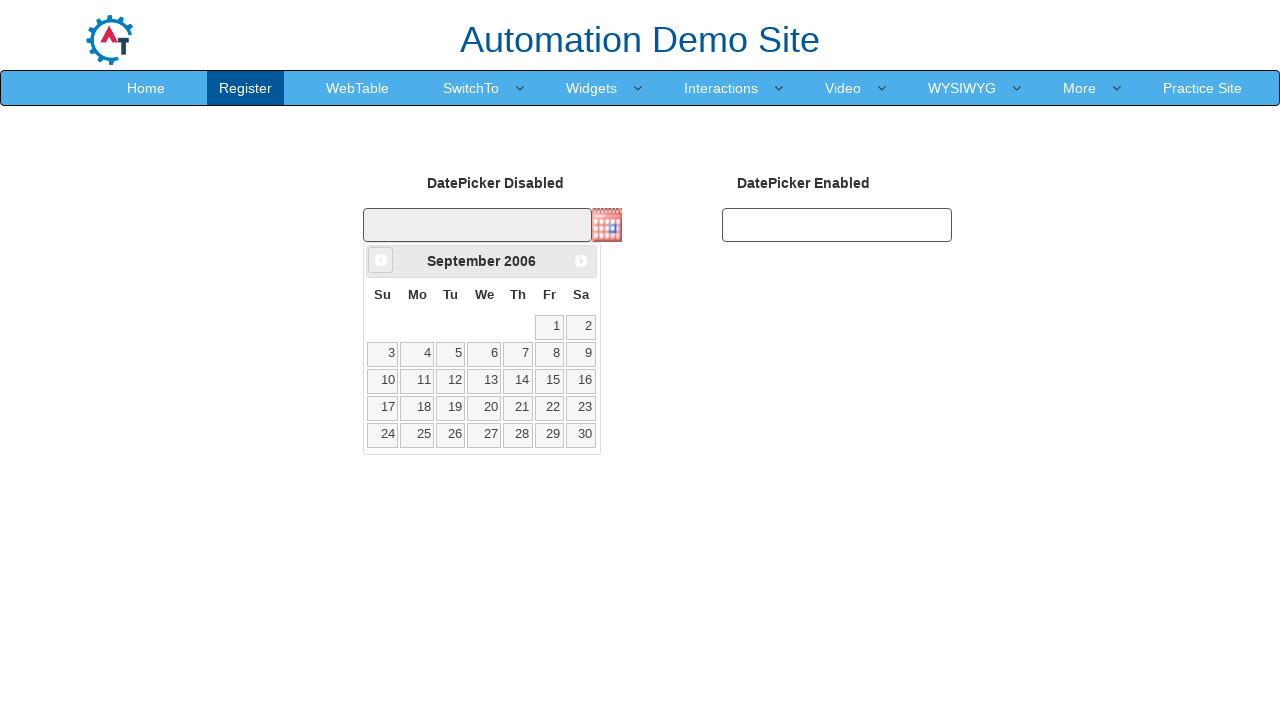

Updated current month value
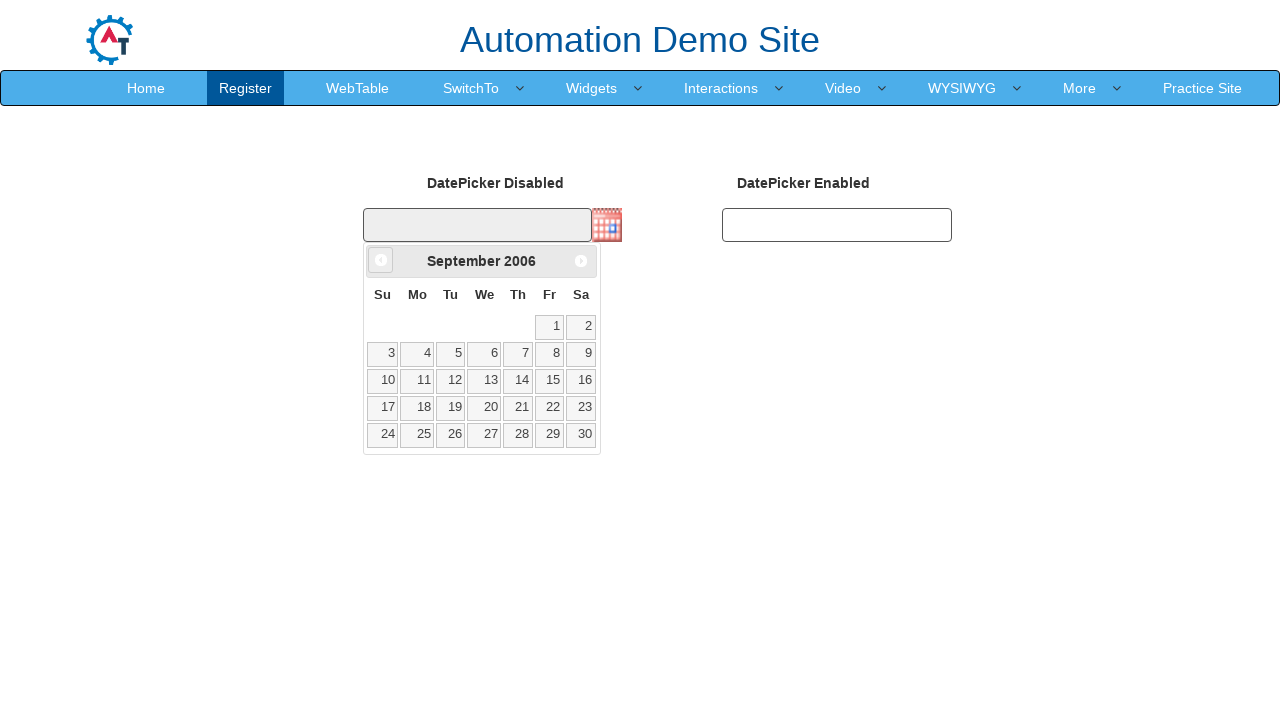

Updated current year value
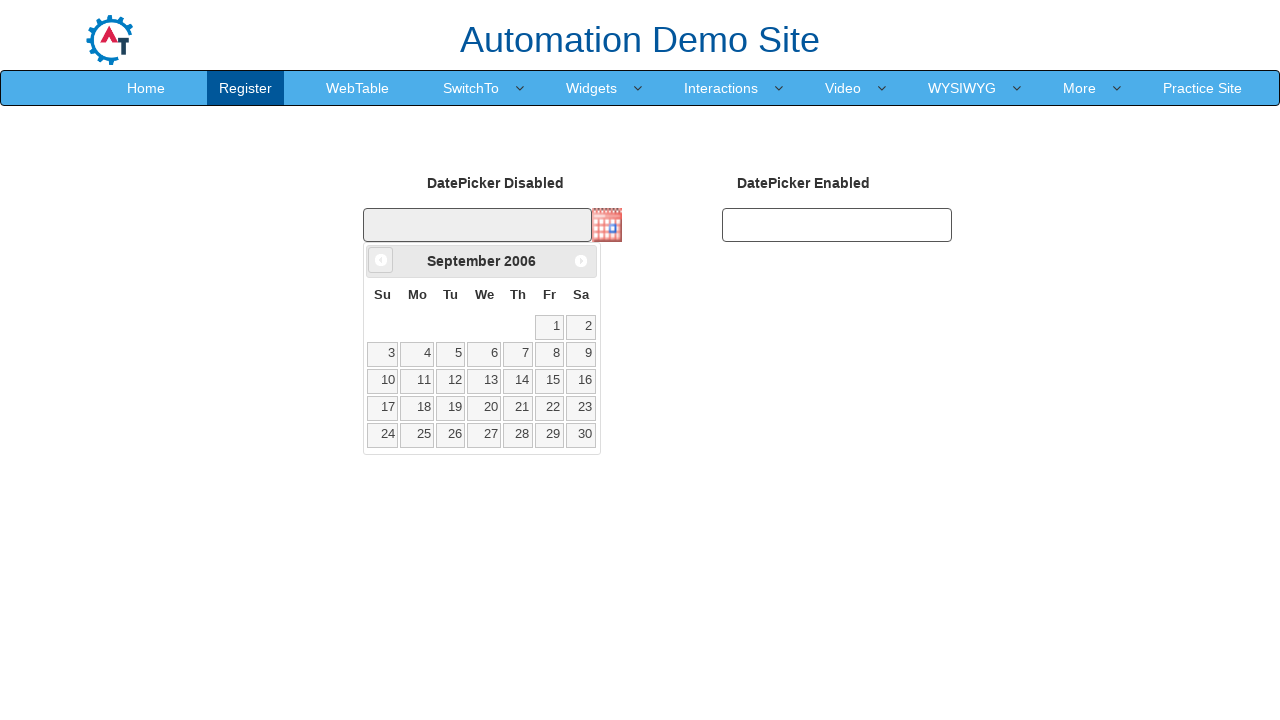

Clicked Prev button to navigate backwards (currently at September 2006) at (381, 260) on xpath=//span[text()='Prev']
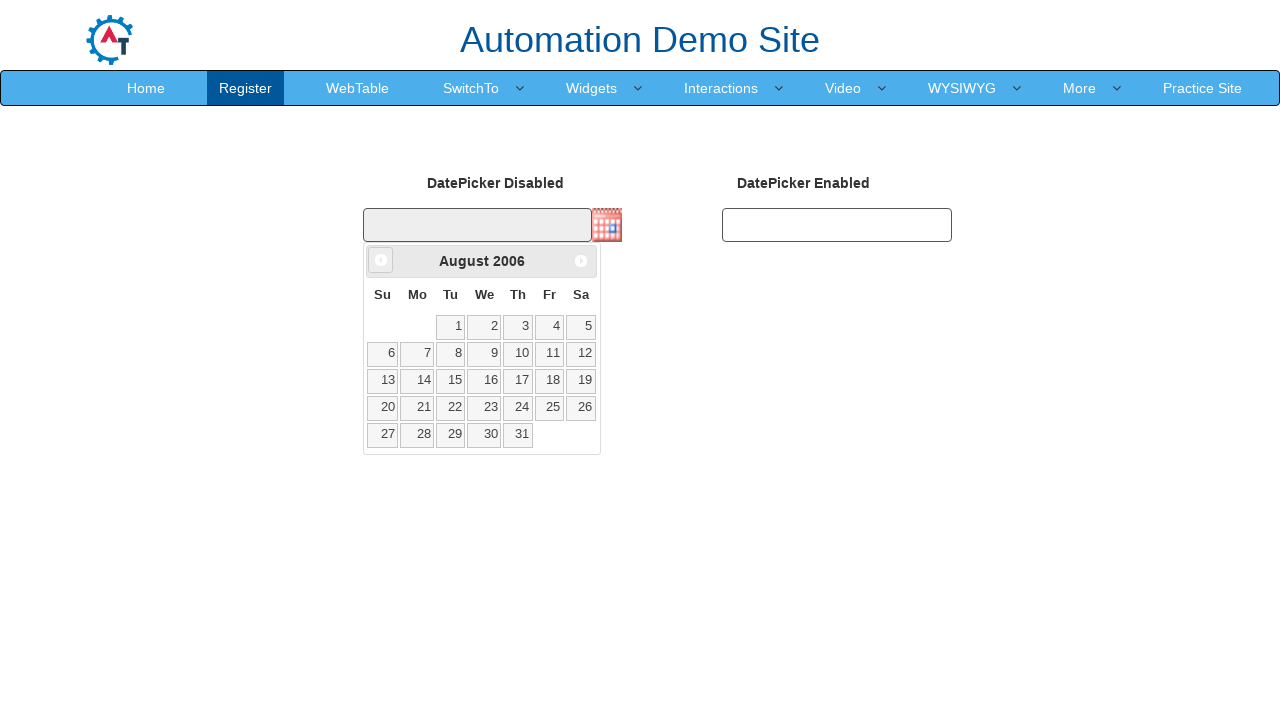

Updated current month value
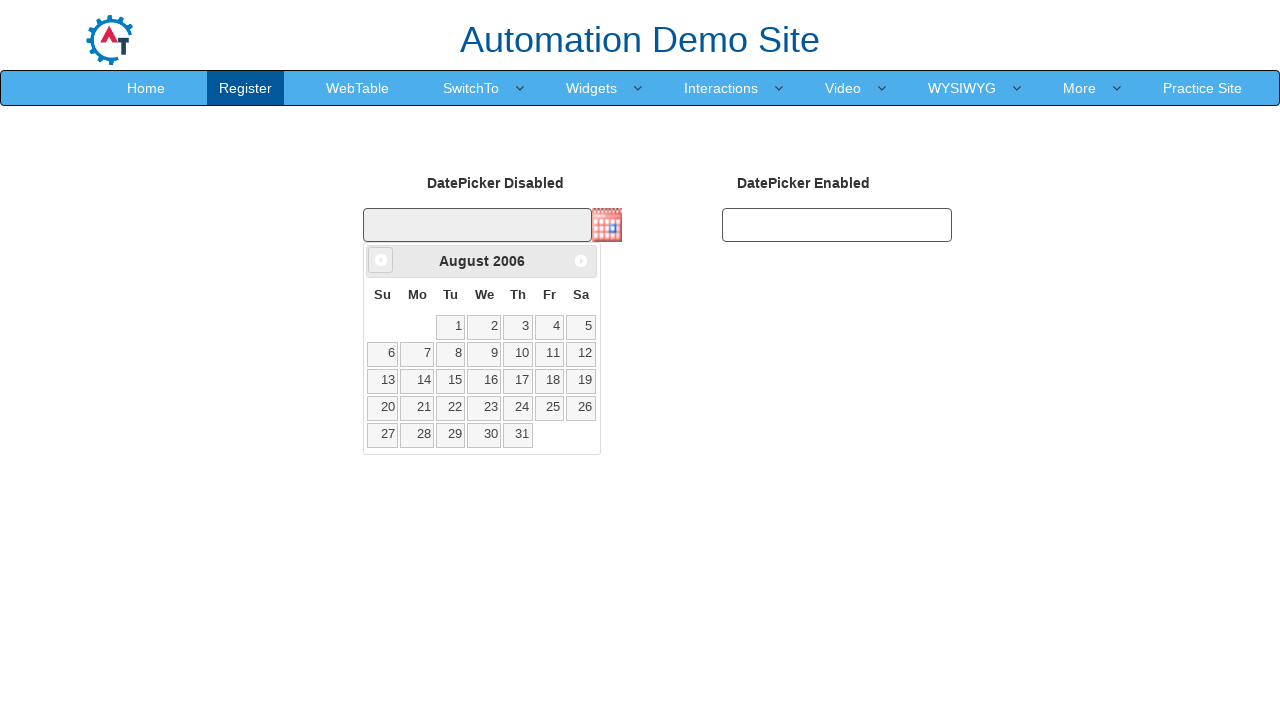

Updated current year value
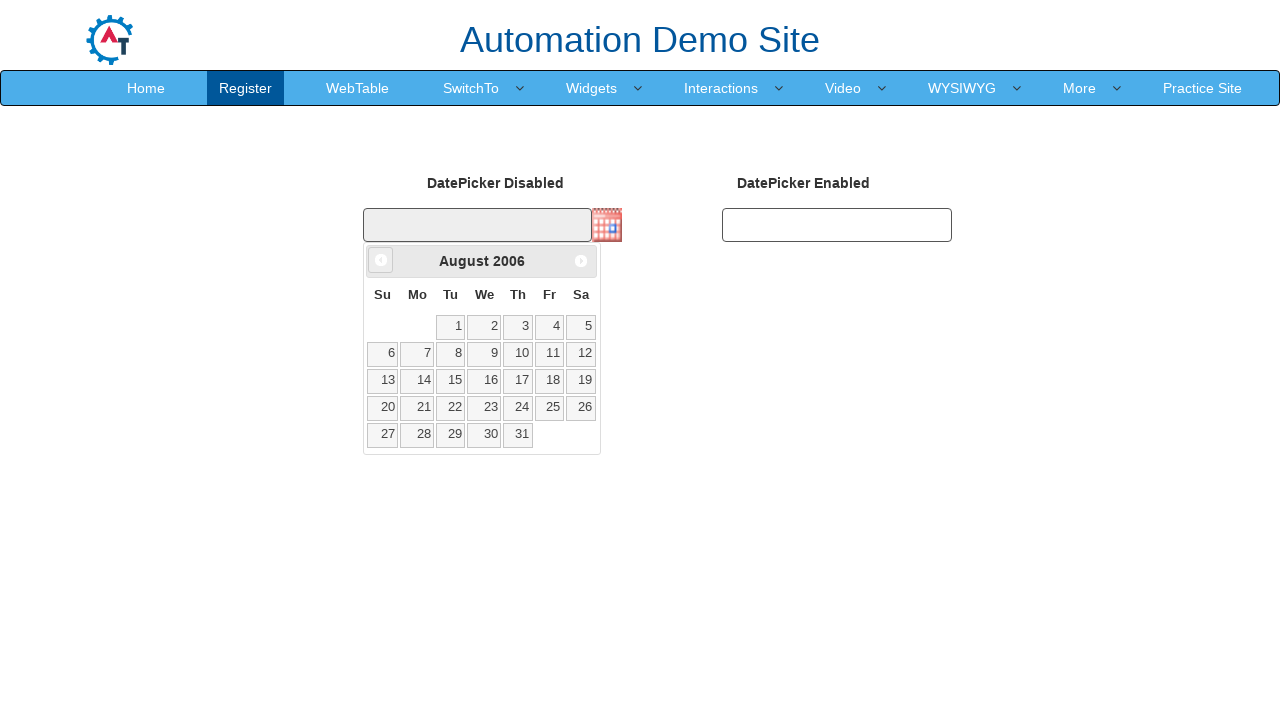

Clicked Prev button to navigate backwards (currently at August 2006) at (381, 260) on xpath=//span[text()='Prev']
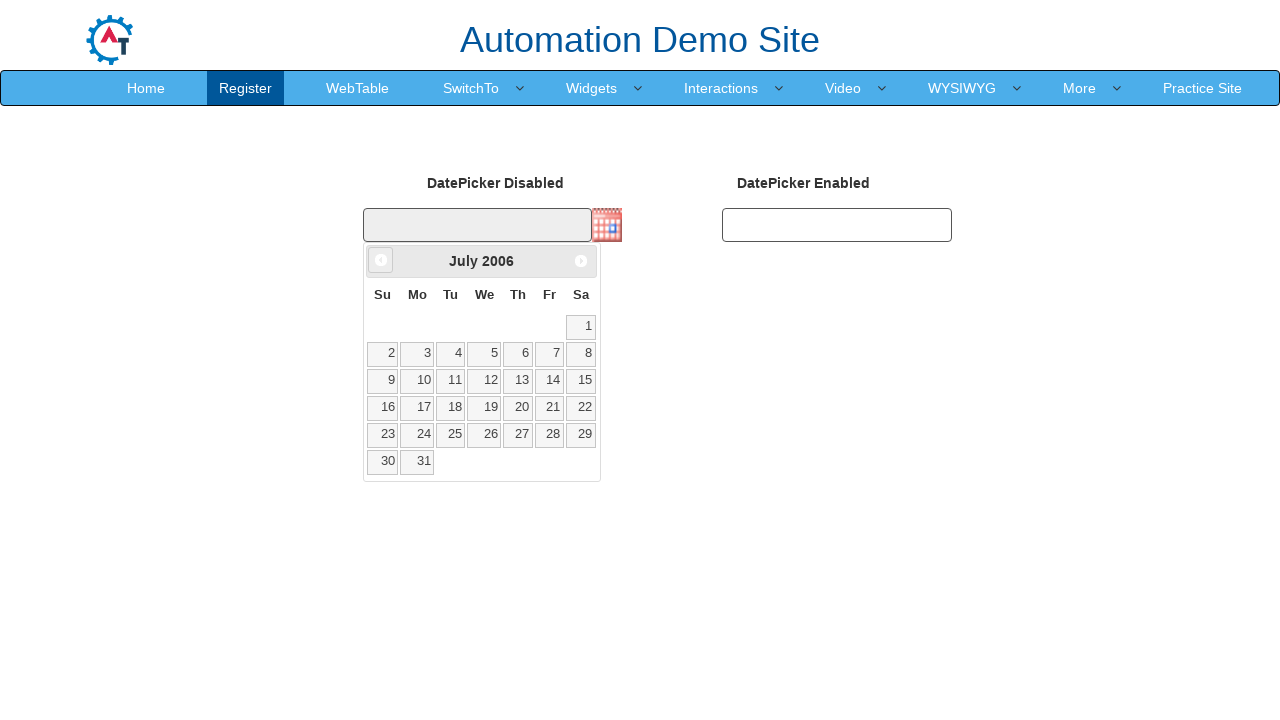

Updated current month value
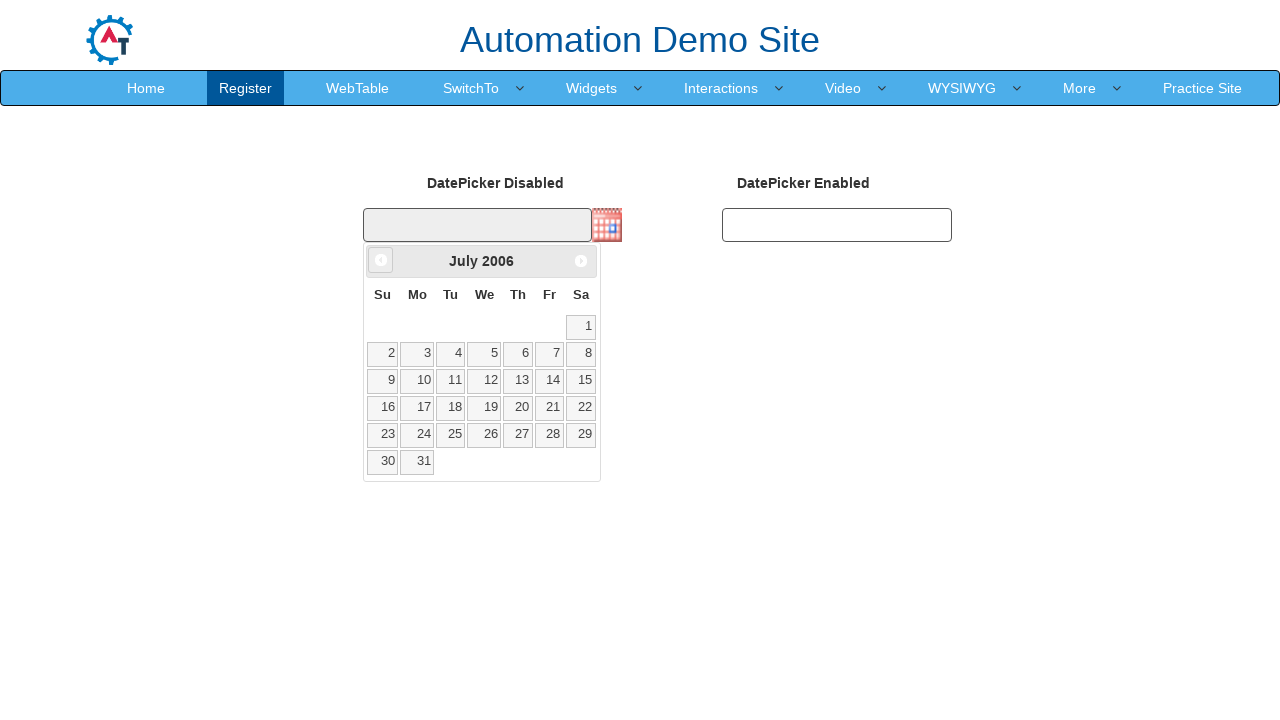

Updated current year value
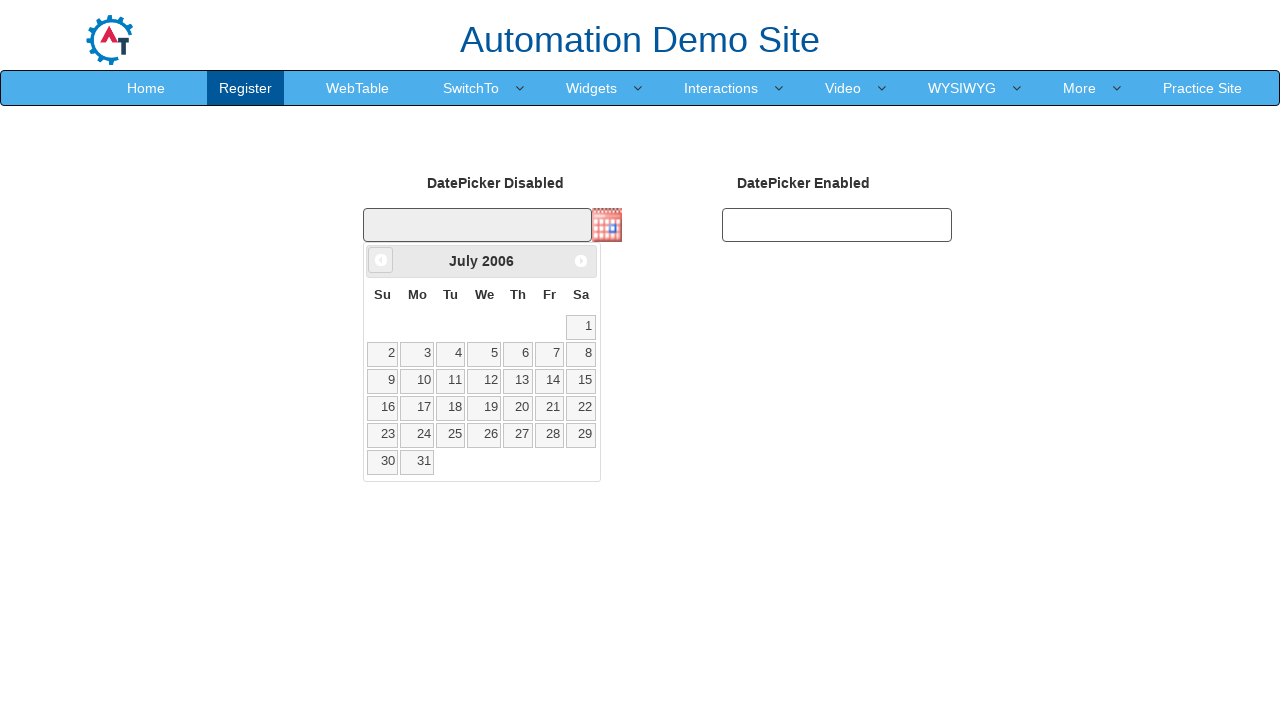

Clicked Prev button to navigate backwards (currently at July 2006) at (381, 260) on xpath=//span[text()='Prev']
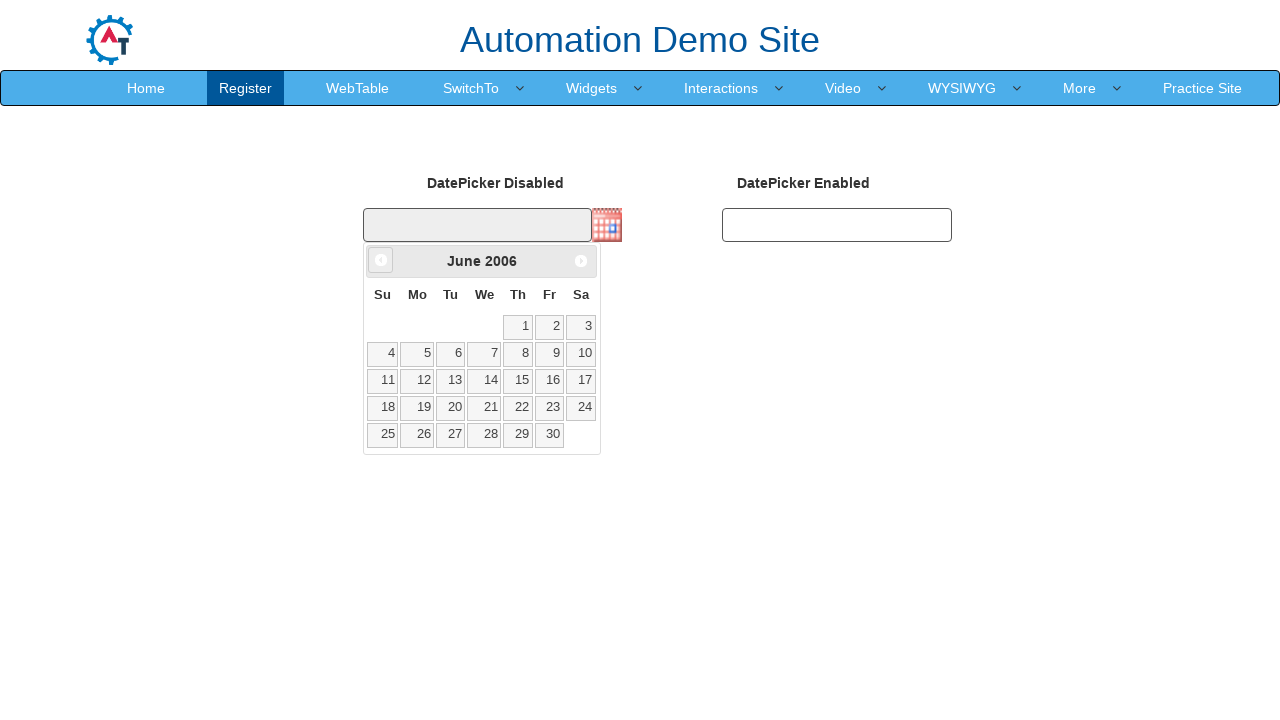

Updated current month value
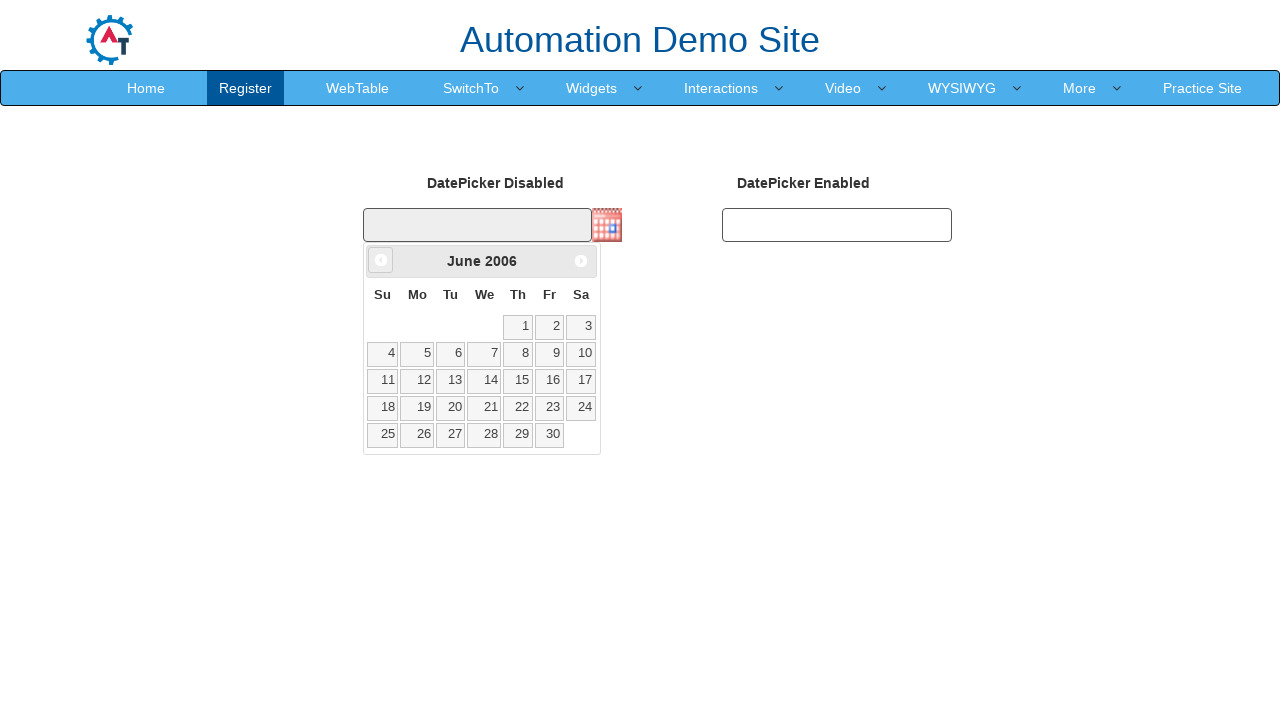

Updated current year value
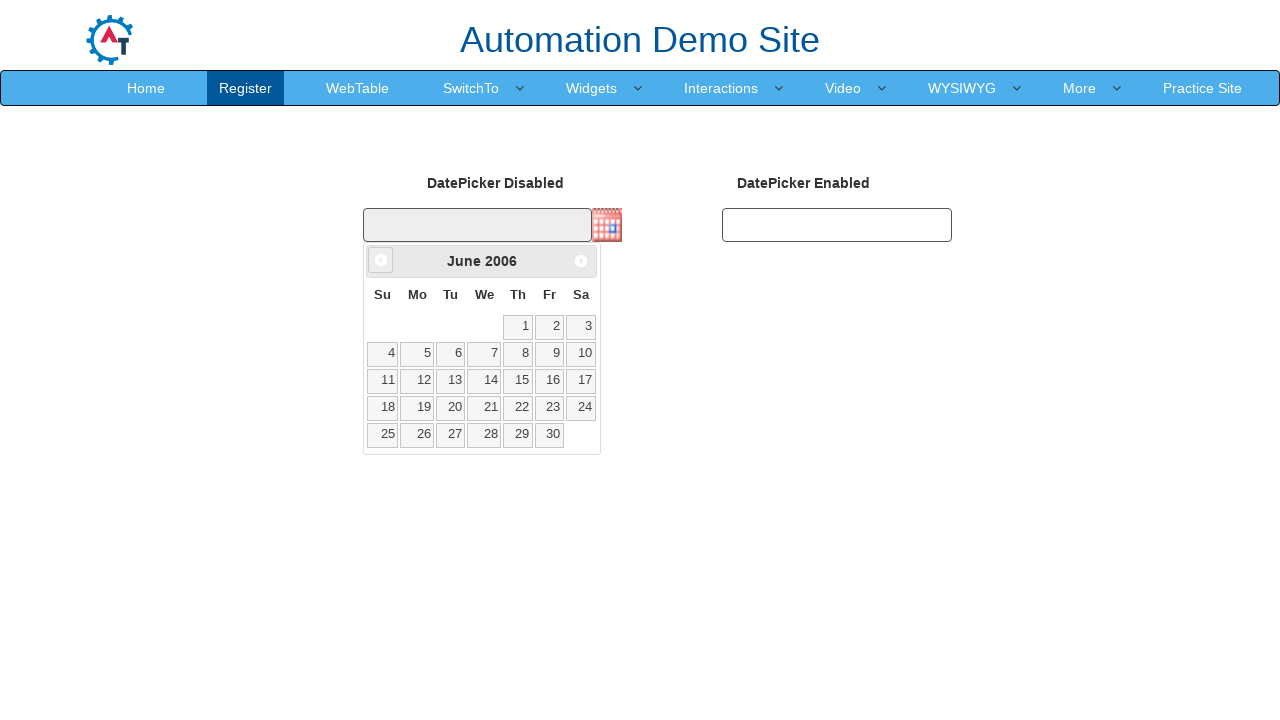

Clicked Prev button to navigate backwards (currently at June 2006) at (381, 260) on xpath=//span[text()='Prev']
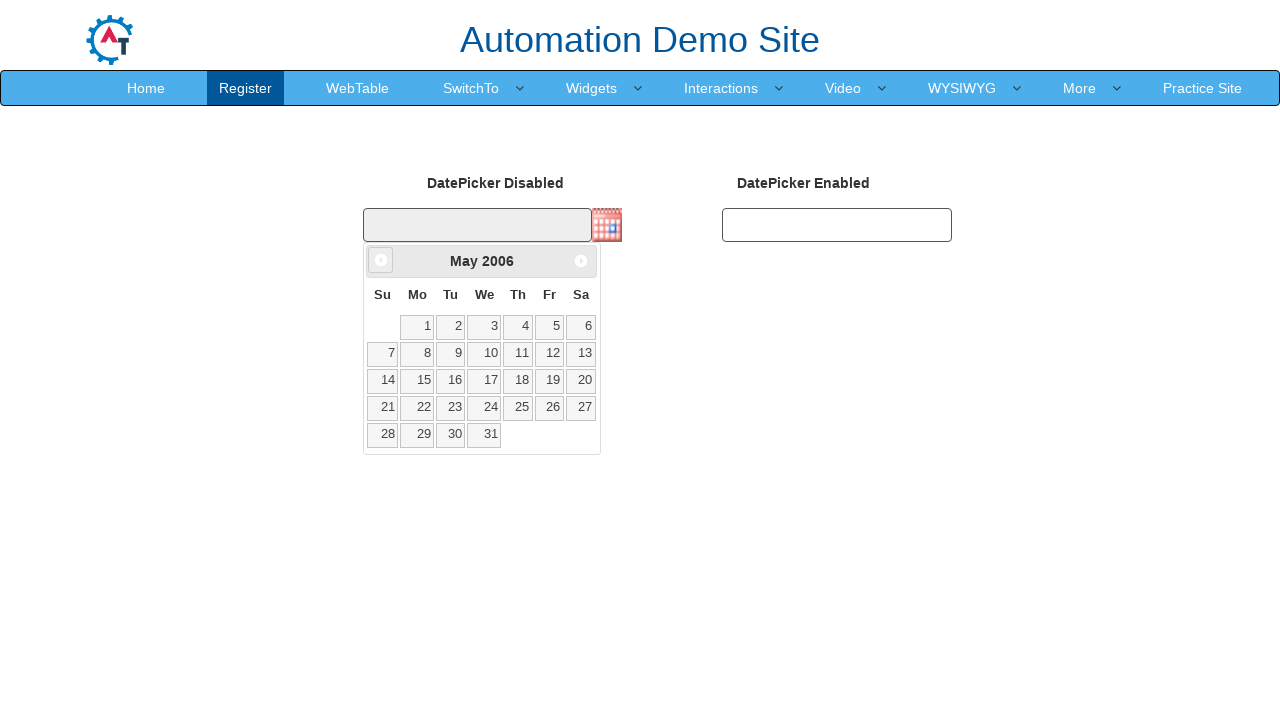

Updated current month value
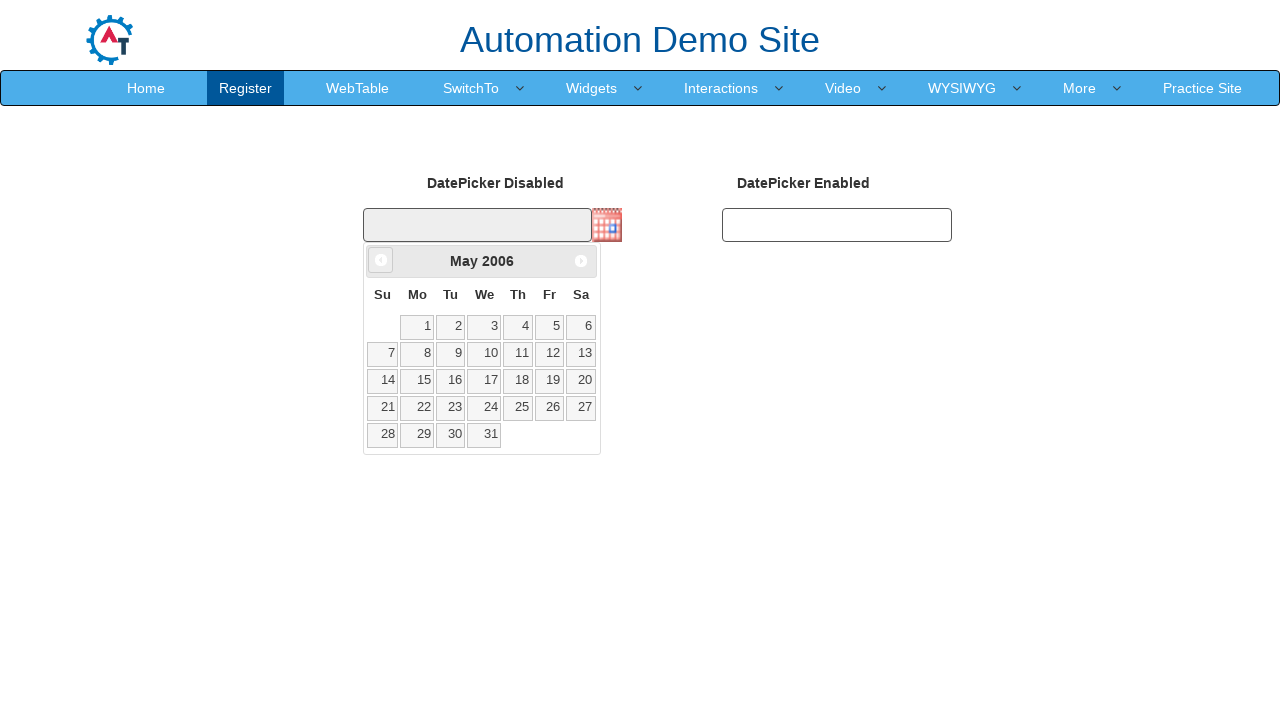

Updated current year value
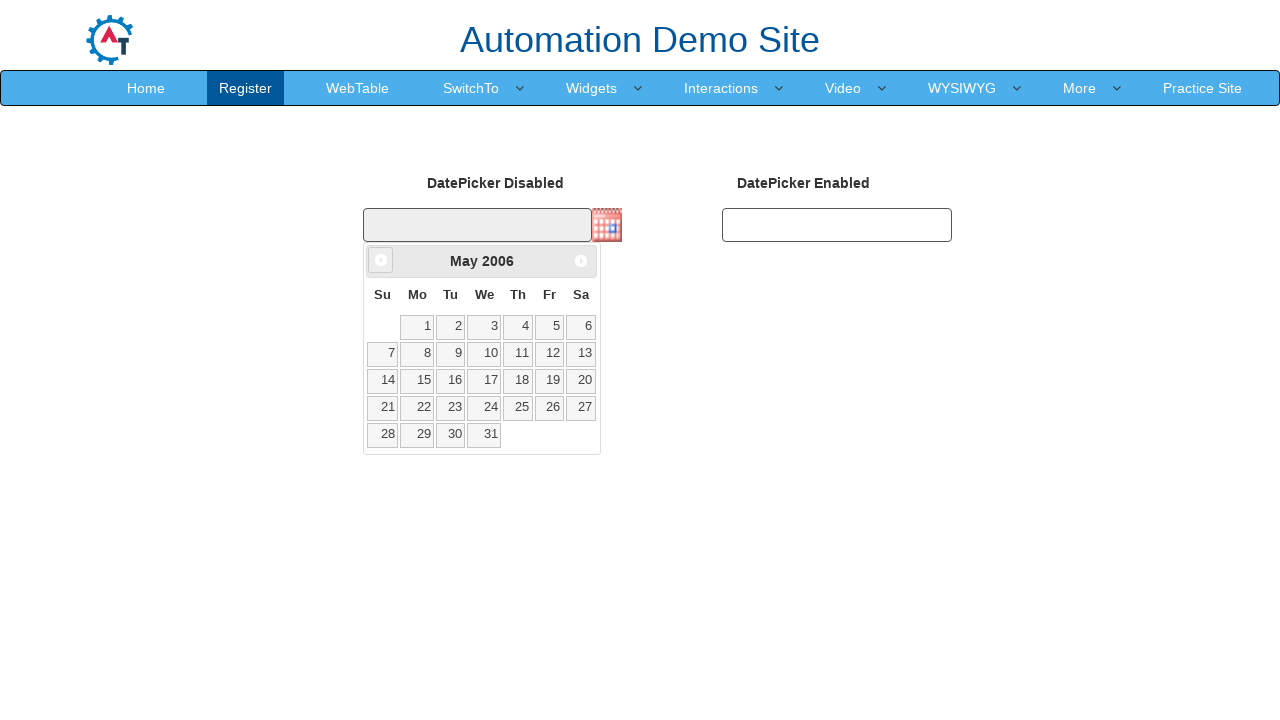

Clicked Prev button to navigate backwards (currently at May 2006) at (381, 260) on xpath=//span[text()='Prev']
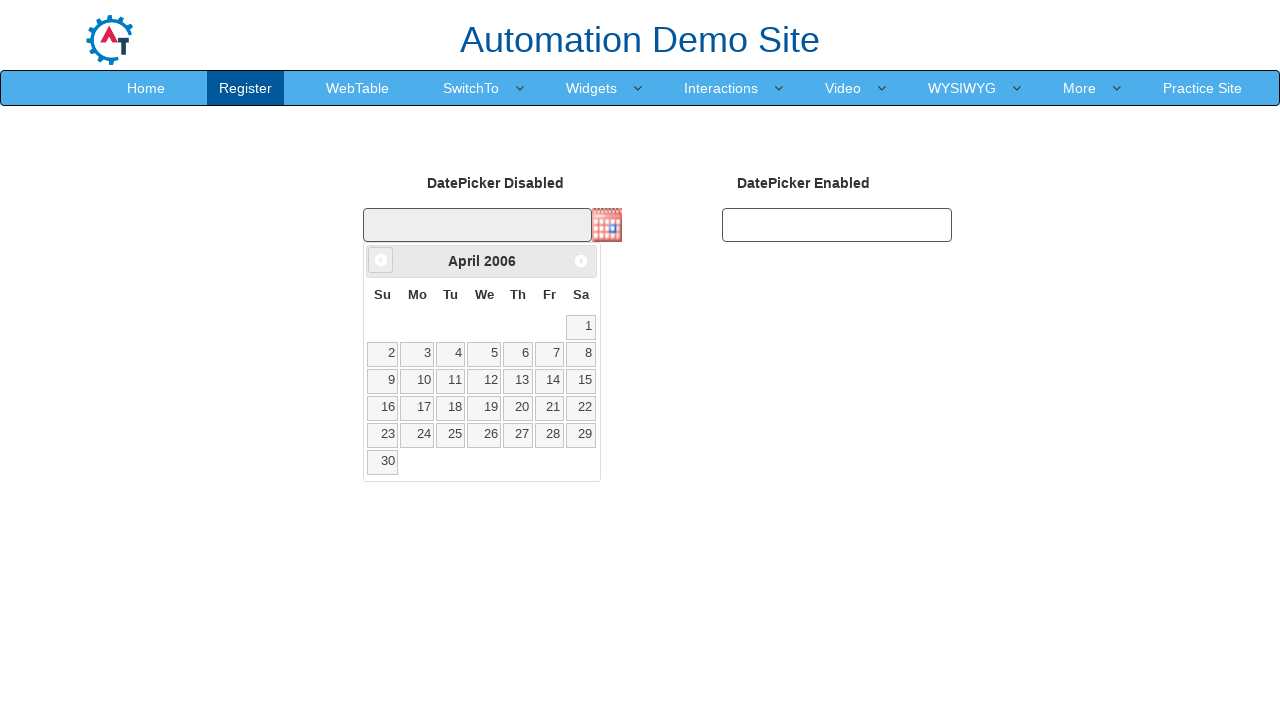

Updated current month value
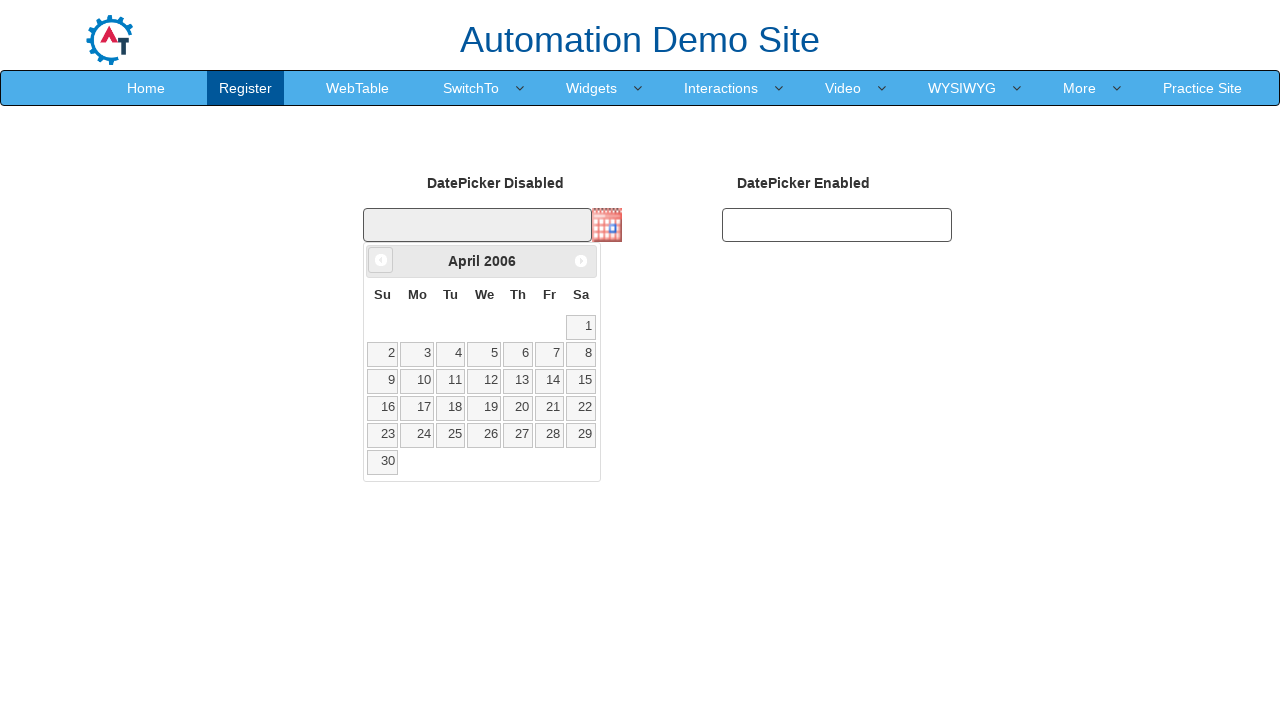

Updated current year value
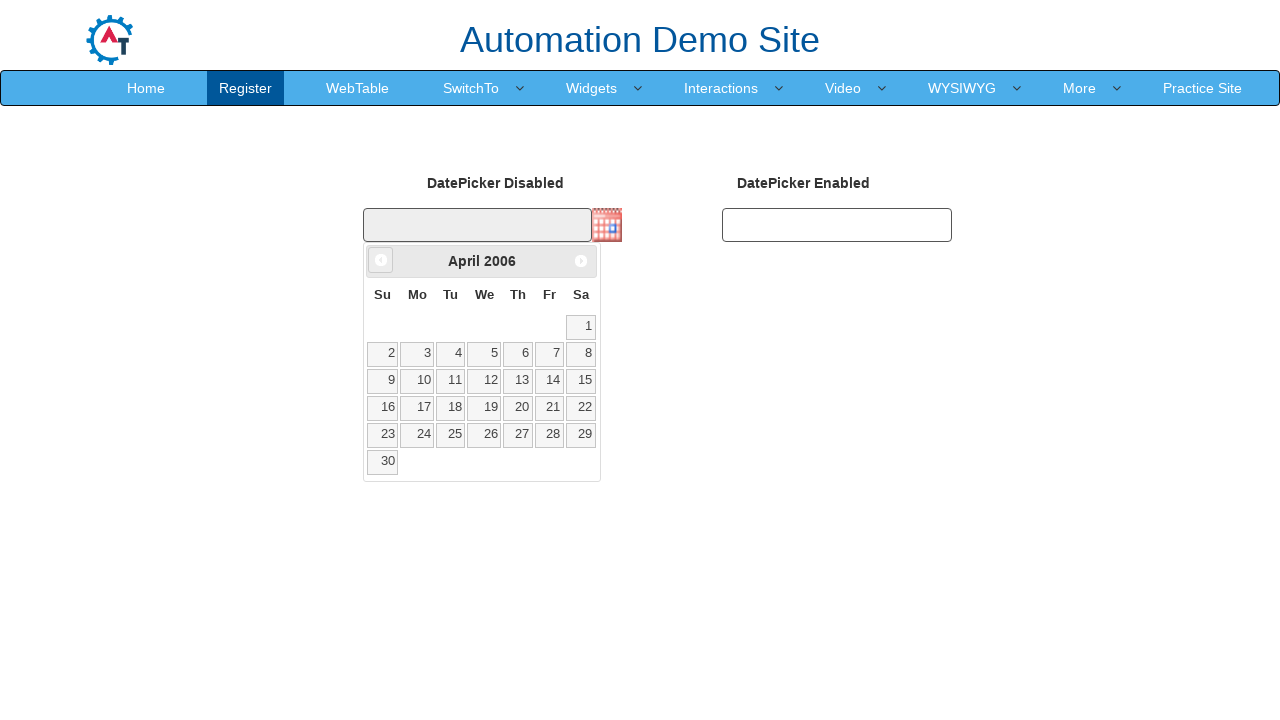

Clicked Prev button to navigate backwards (currently at April 2006) at (381, 260) on xpath=//span[text()='Prev']
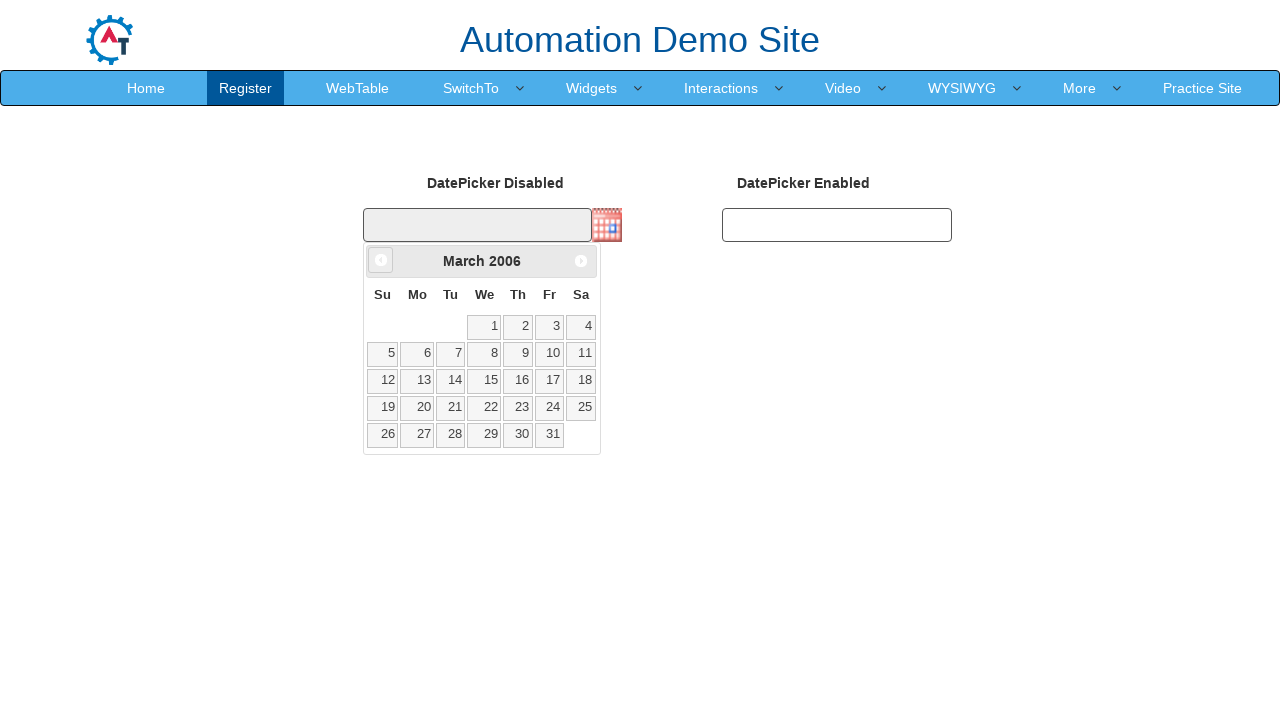

Updated current month value
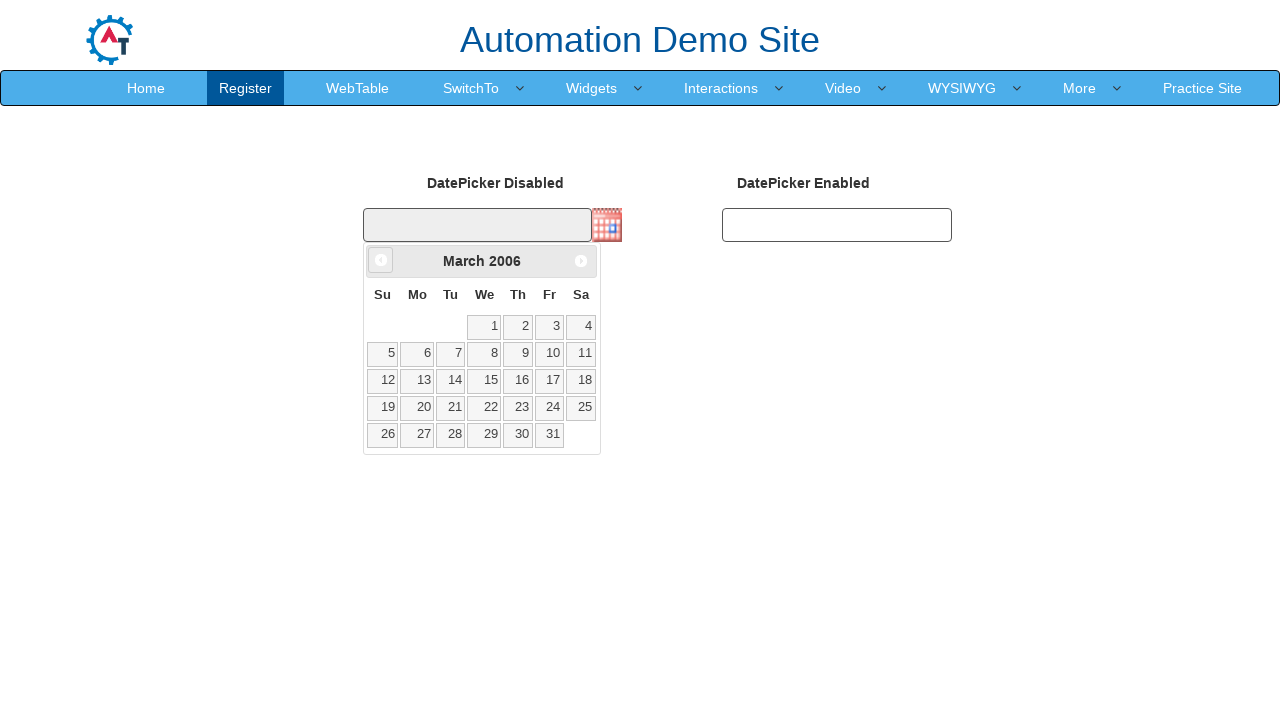

Updated current year value
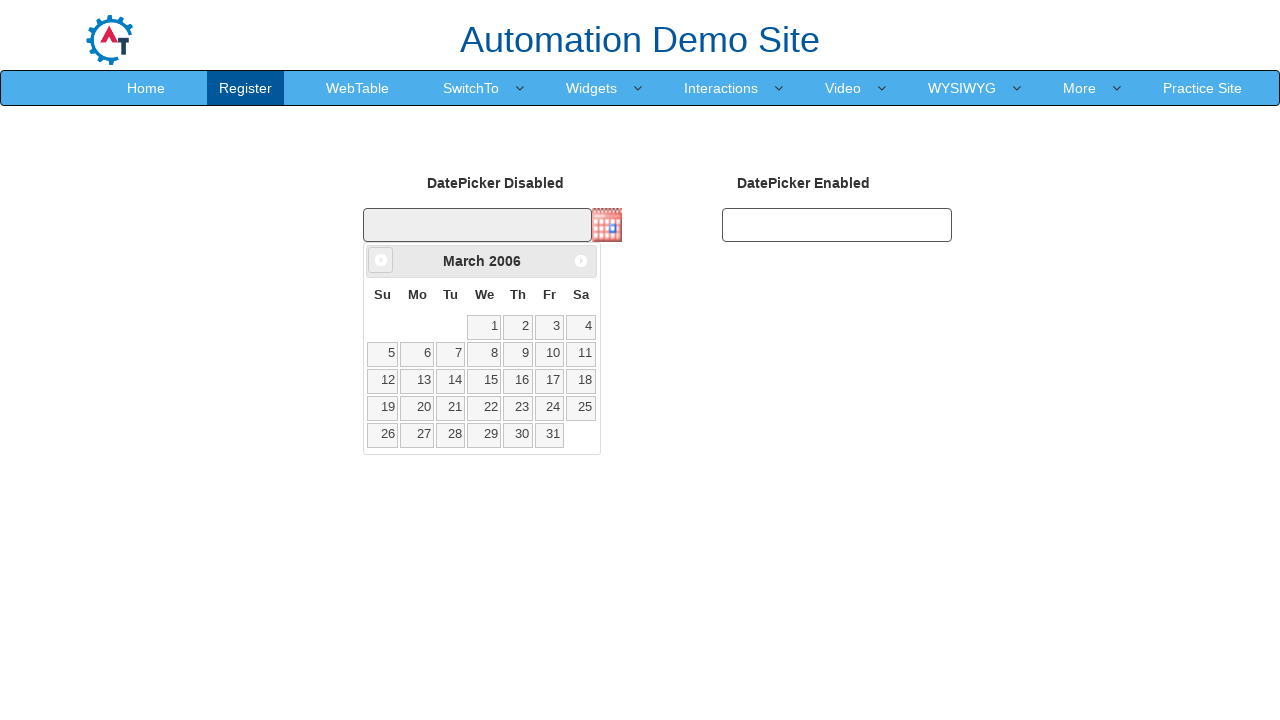

Clicked Prev button to navigate backwards (currently at March 2006) at (381, 260) on xpath=//span[text()='Prev']
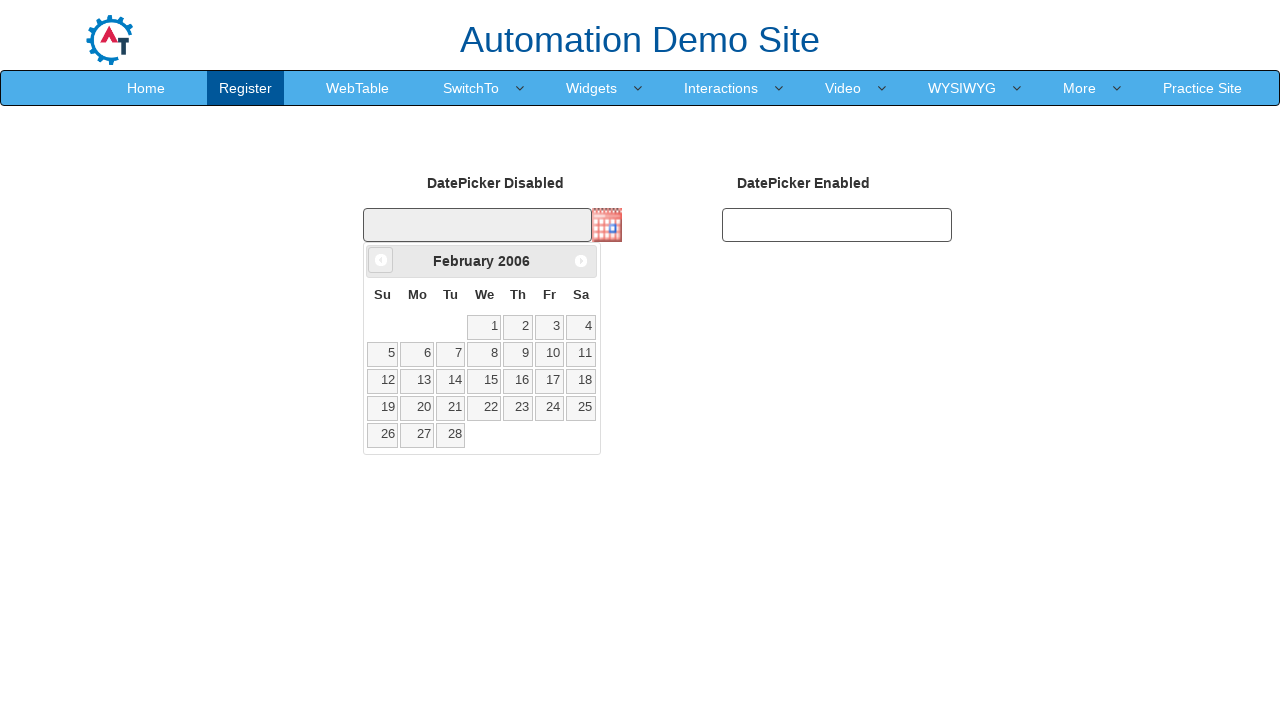

Updated current month value
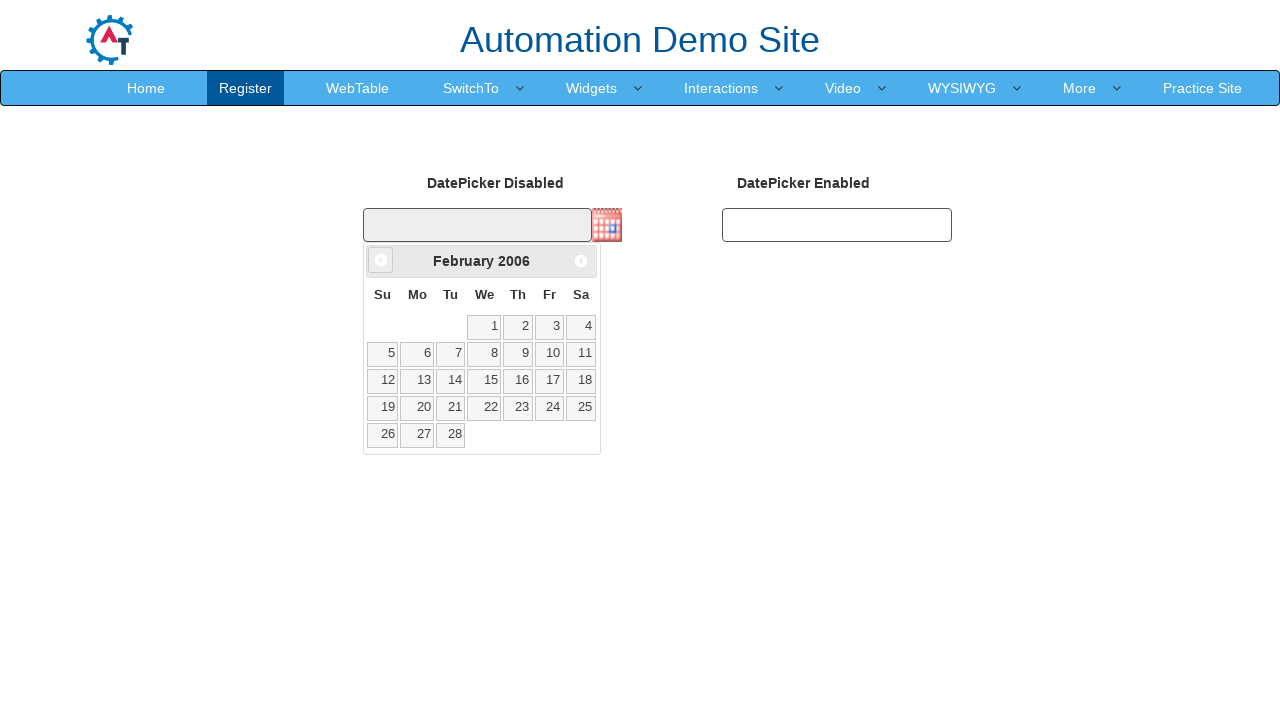

Updated current year value
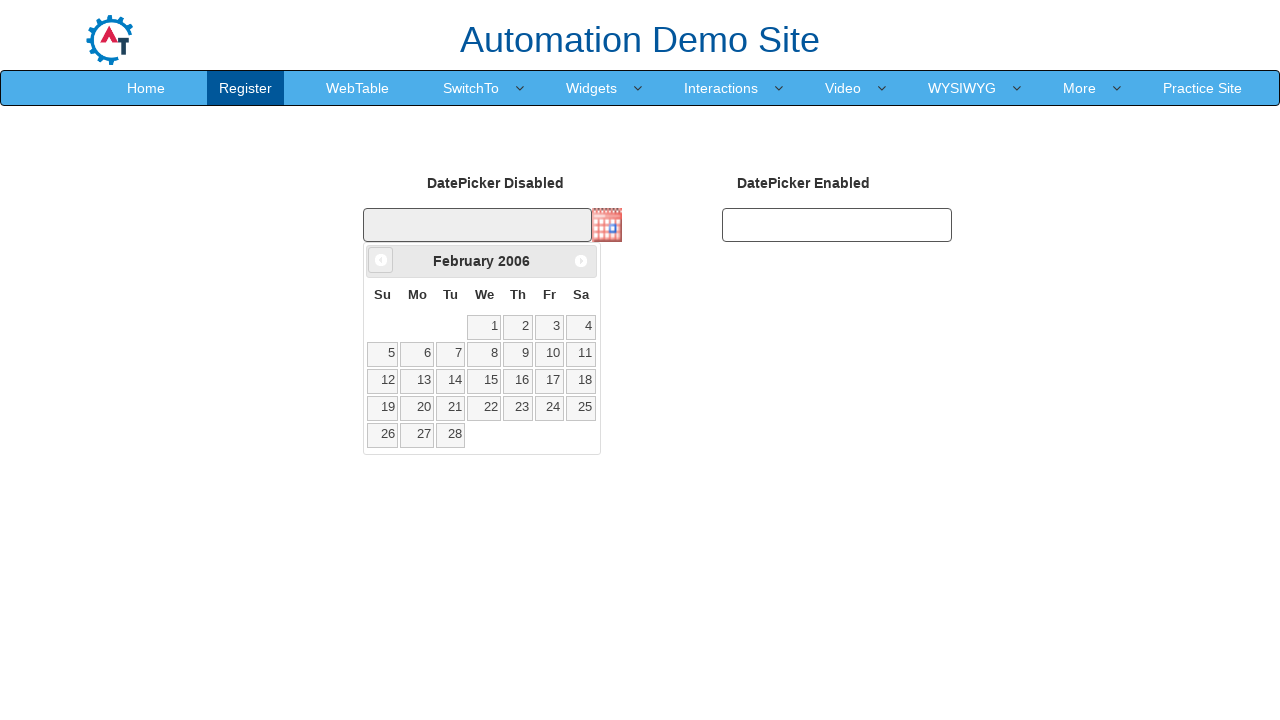

Clicked Prev button to navigate backwards (currently at February 2006) at (381, 260) on xpath=//span[text()='Prev']
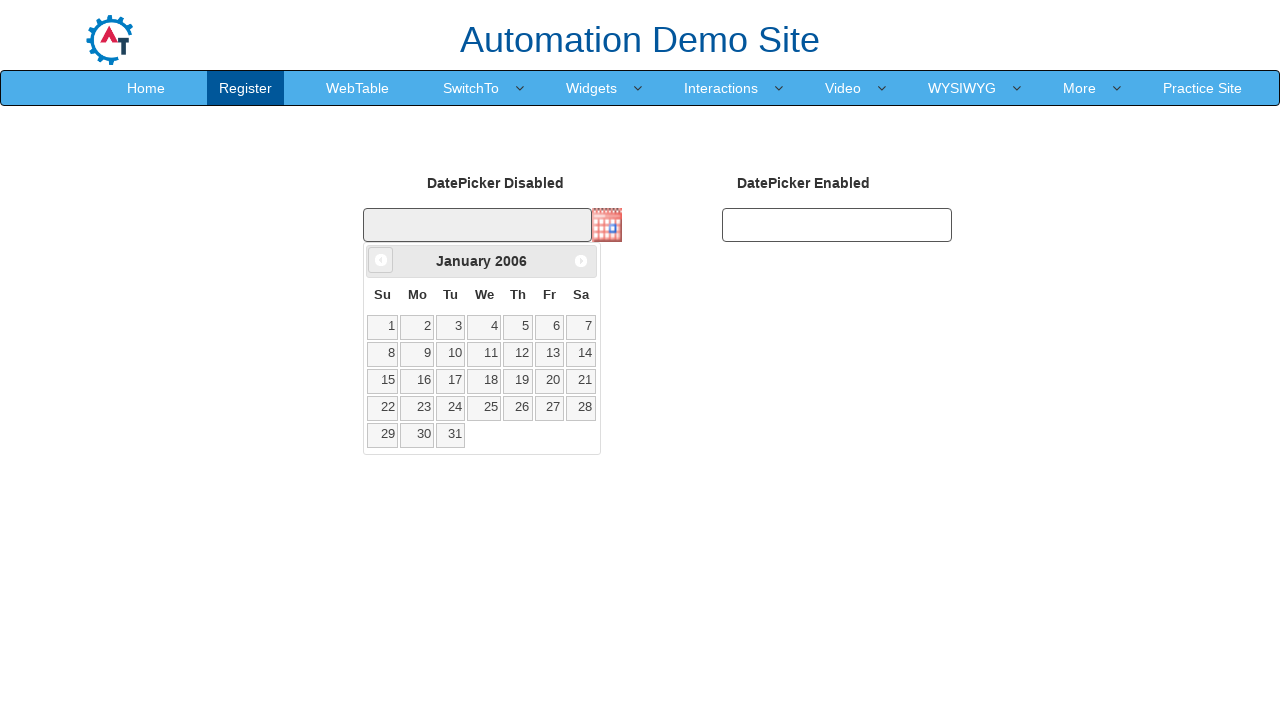

Updated current month value
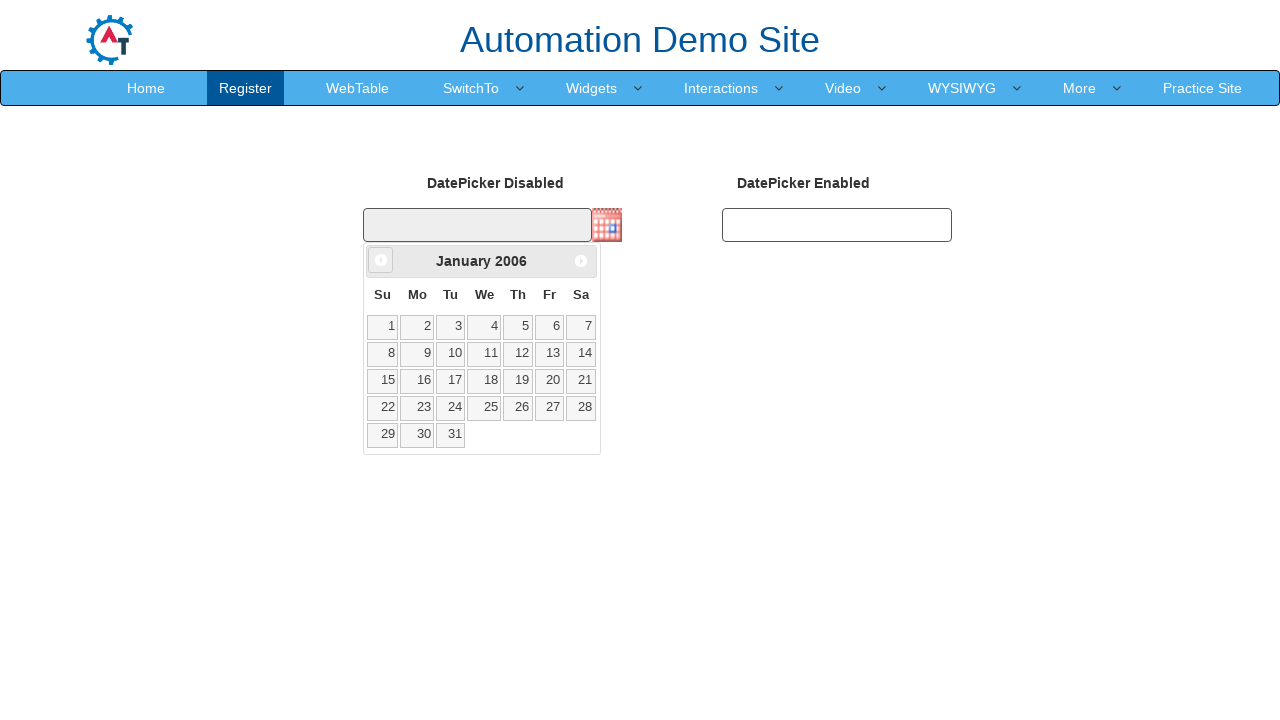

Updated current year value
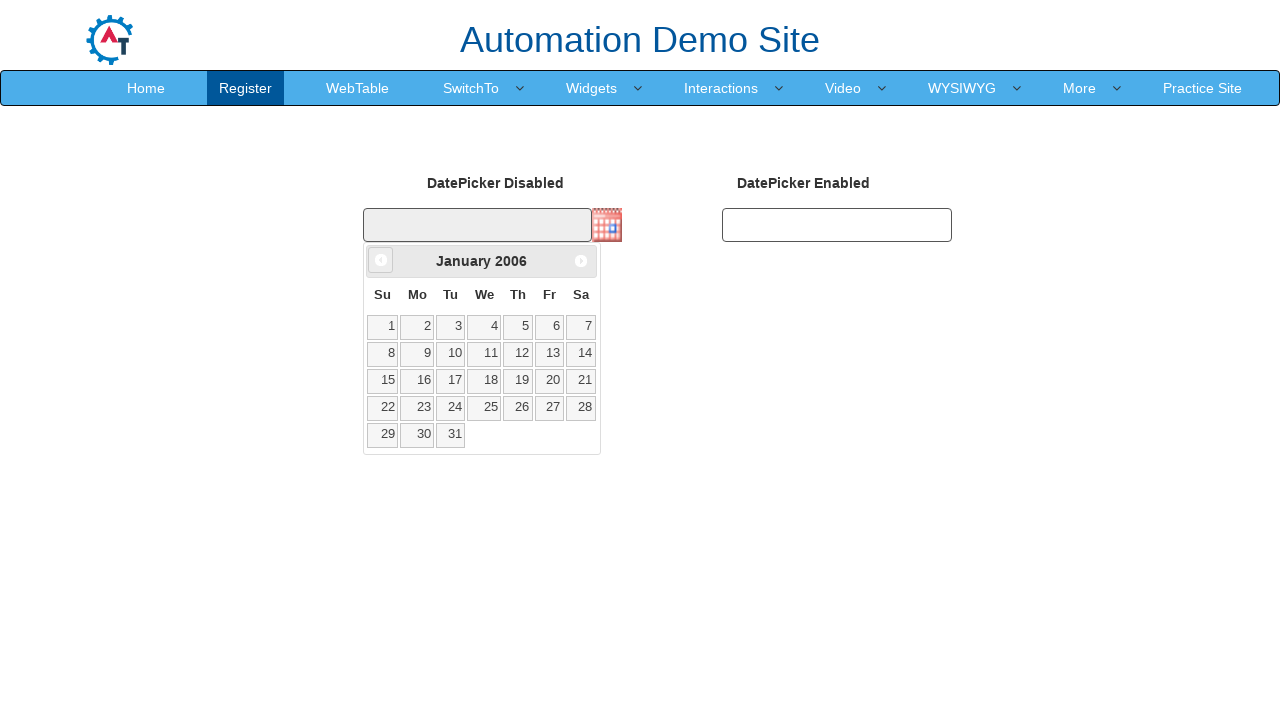

Clicked Prev button to navigate backwards (currently at January 2006) at (381, 260) on xpath=//span[text()='Prev']
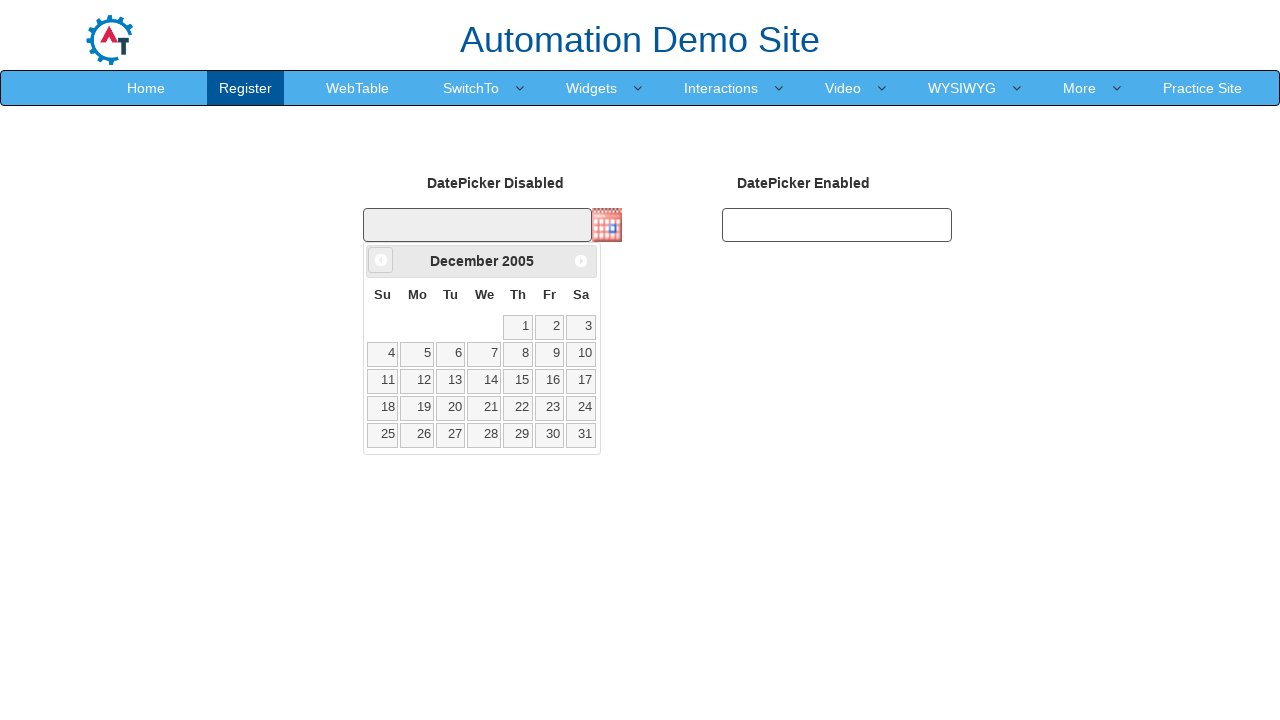

Updated current month value
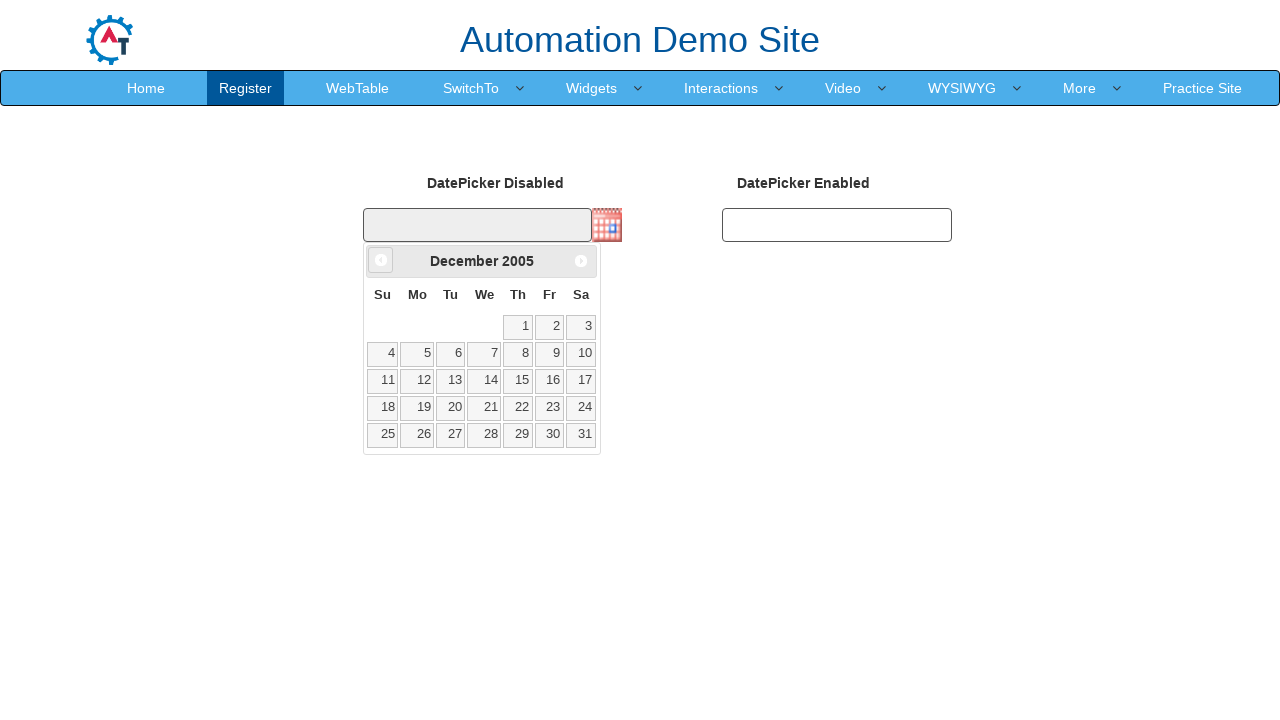

Updated current year value
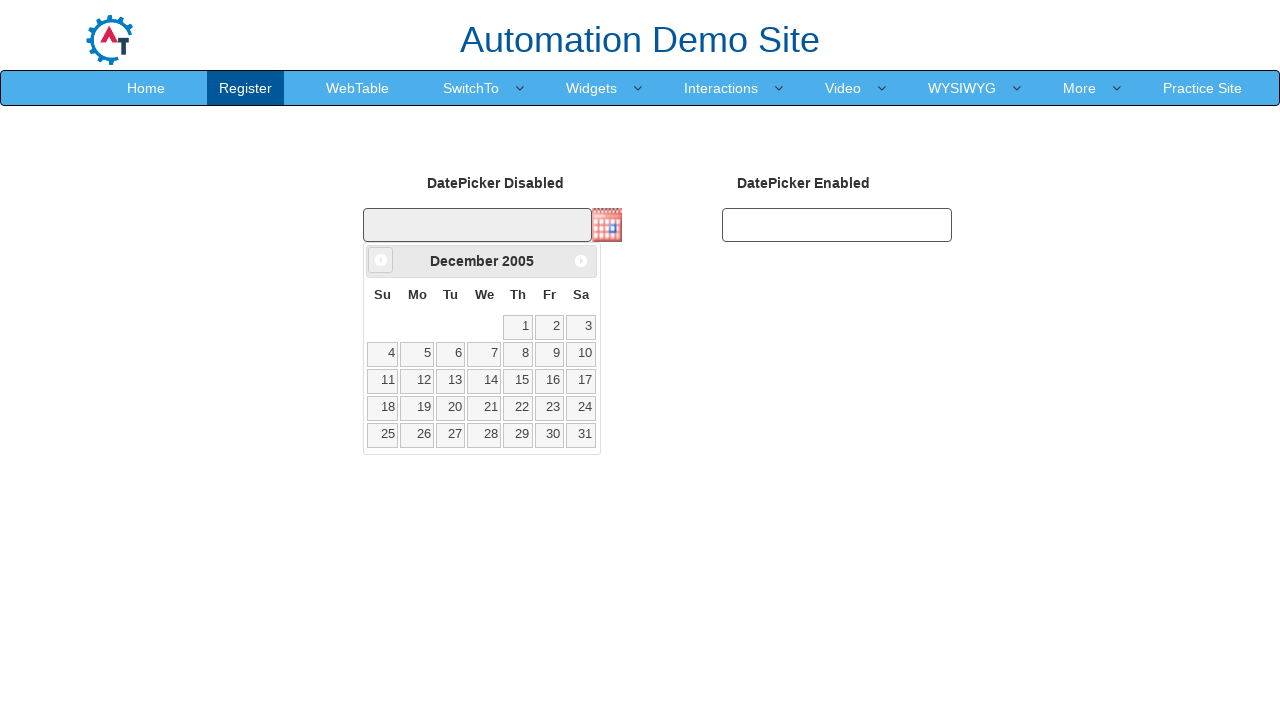

Clicked Prev button to navigate backwards (currently at December 2005) at (381, 260) on xpath=//span[text()='Prev']
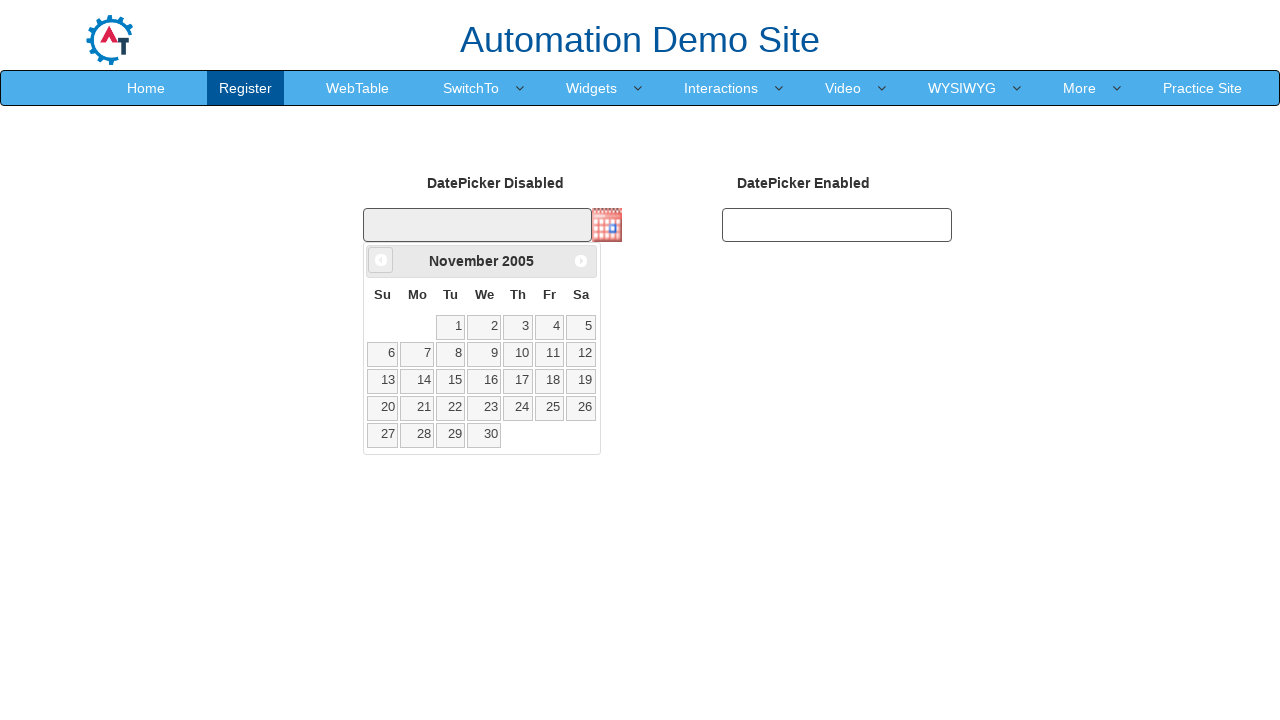

Updated current month value
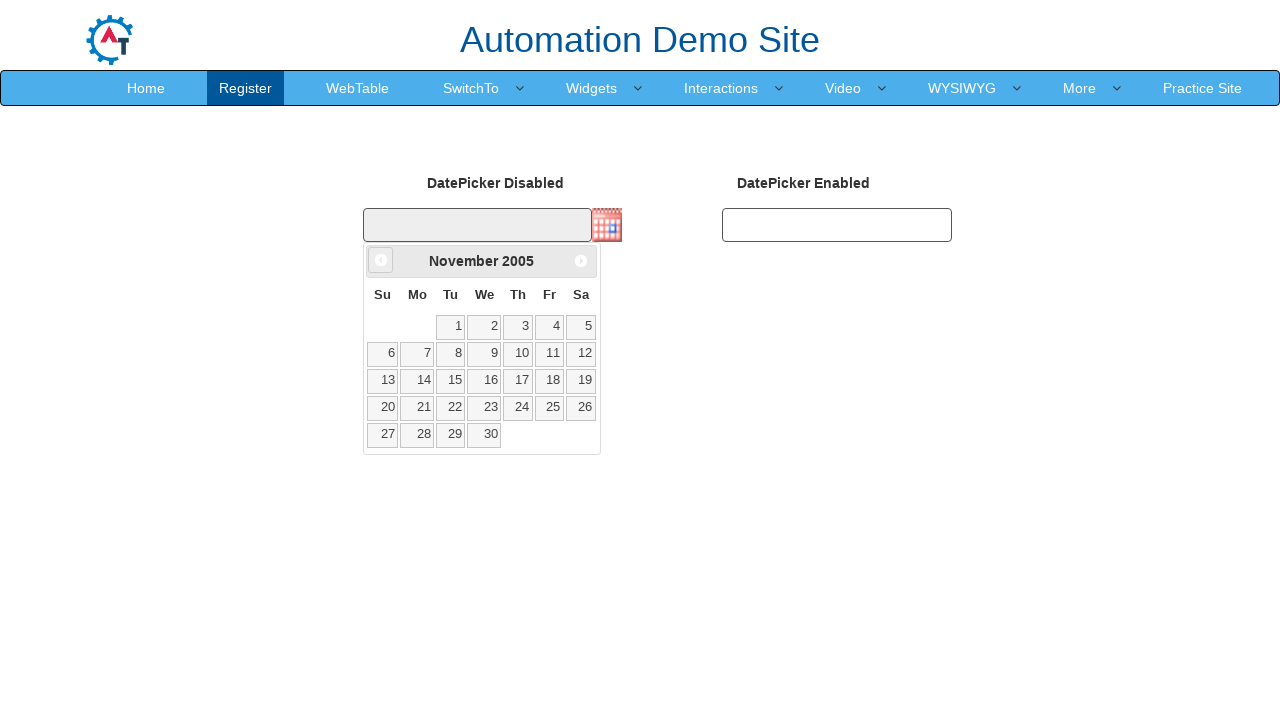

Updated current year value
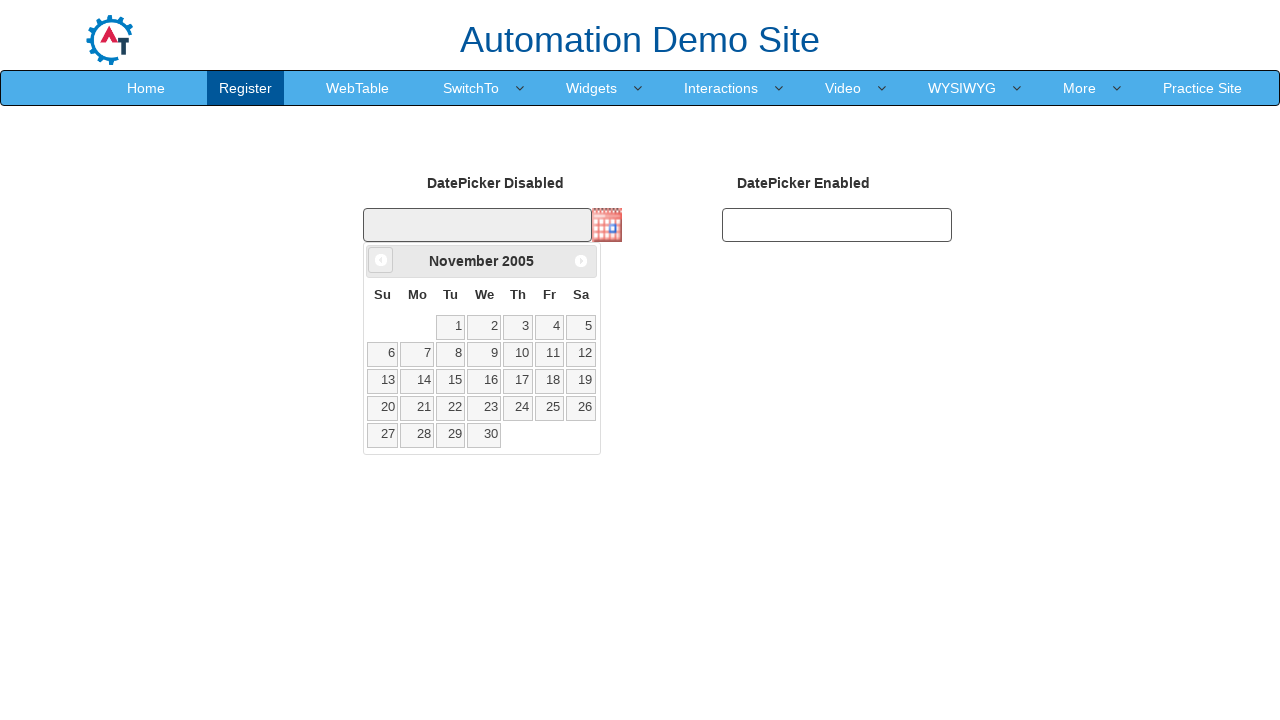

Clicked Prev button to navigate backwards (currently at November 2005) at (381, 260) on xpath=//span[text()='Prev']
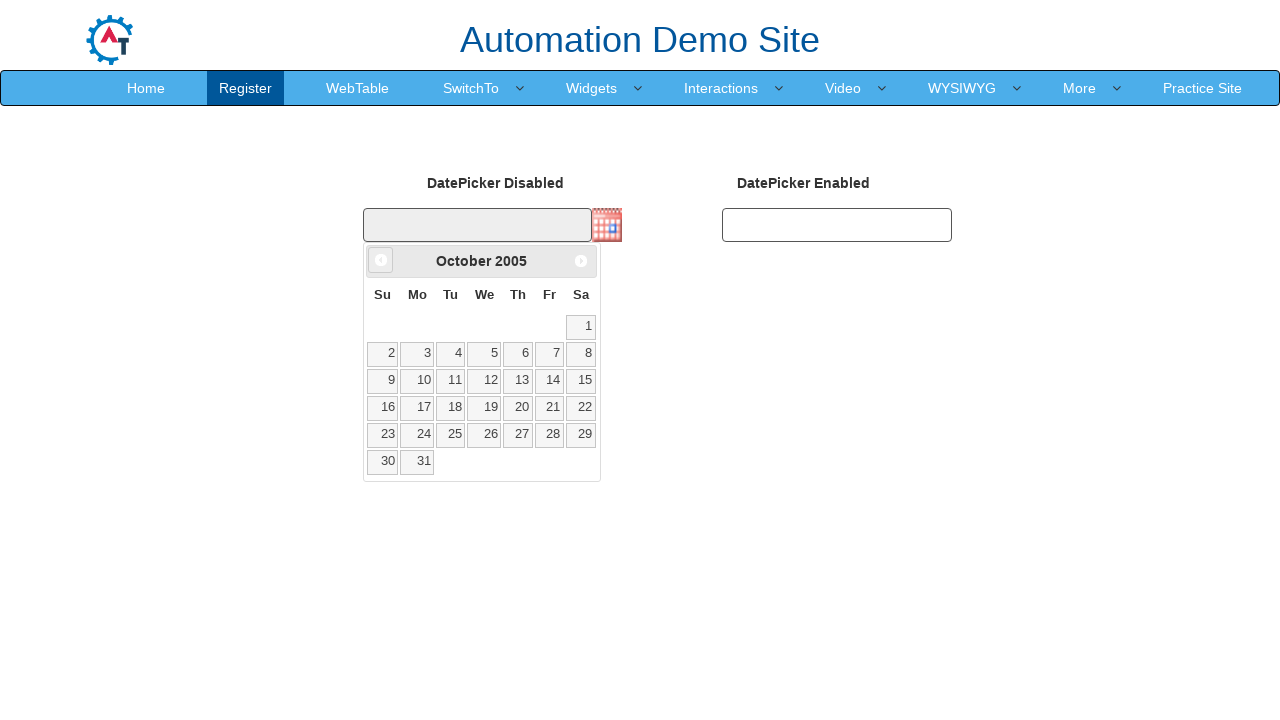

Updated current month value
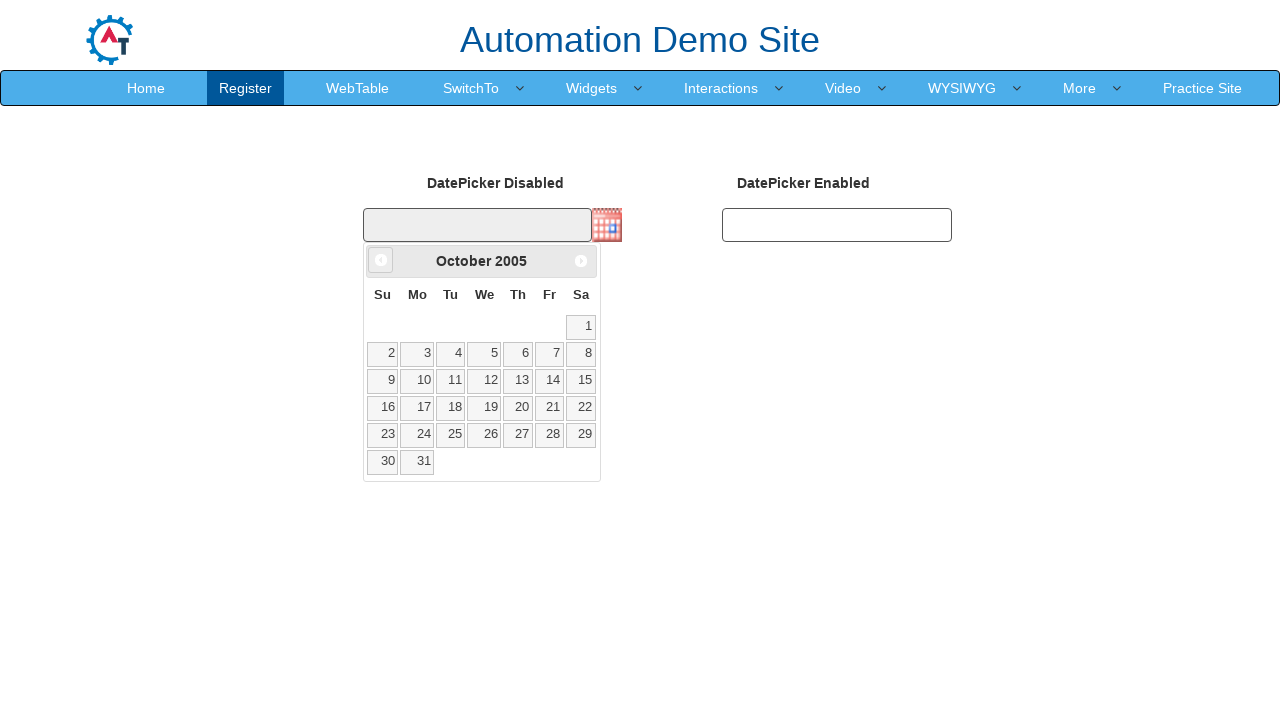

Updated current year value
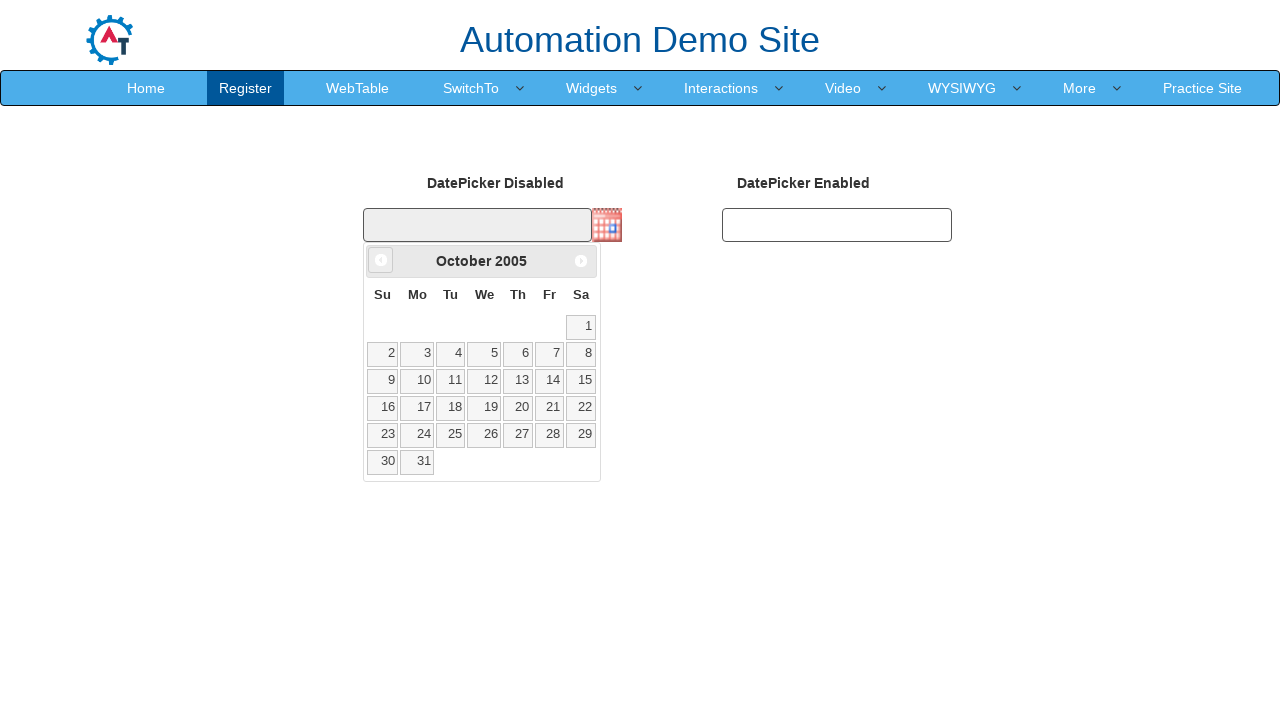

Clicked Prev button to navigate backwards (currently at October 2005) at (381, 260) on xpath=//span[text()='Prev']
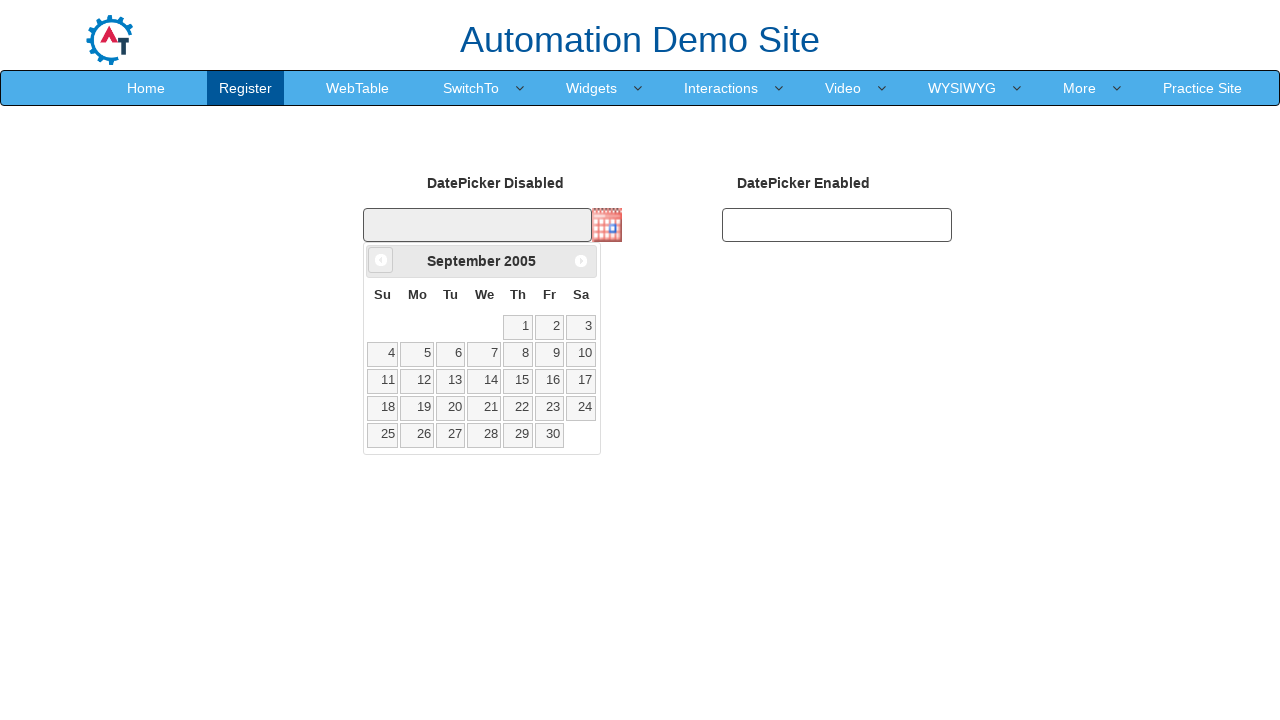

Updated current month value
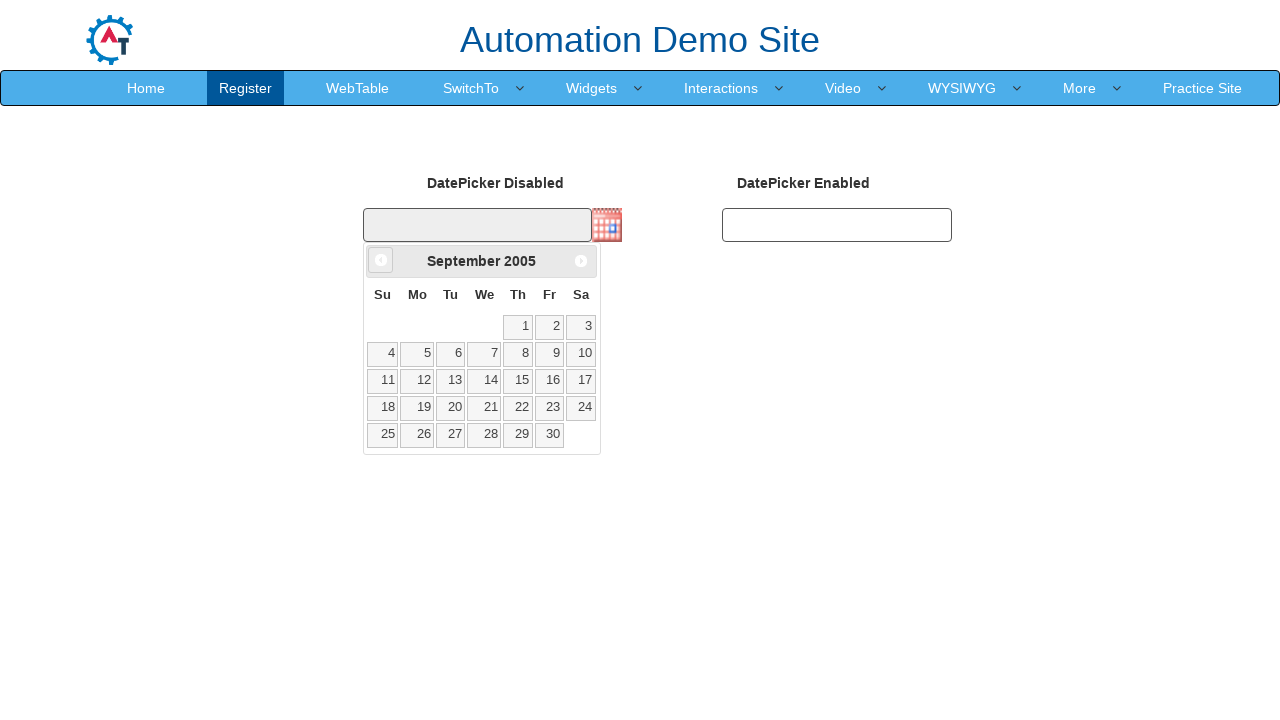

Updated current year value
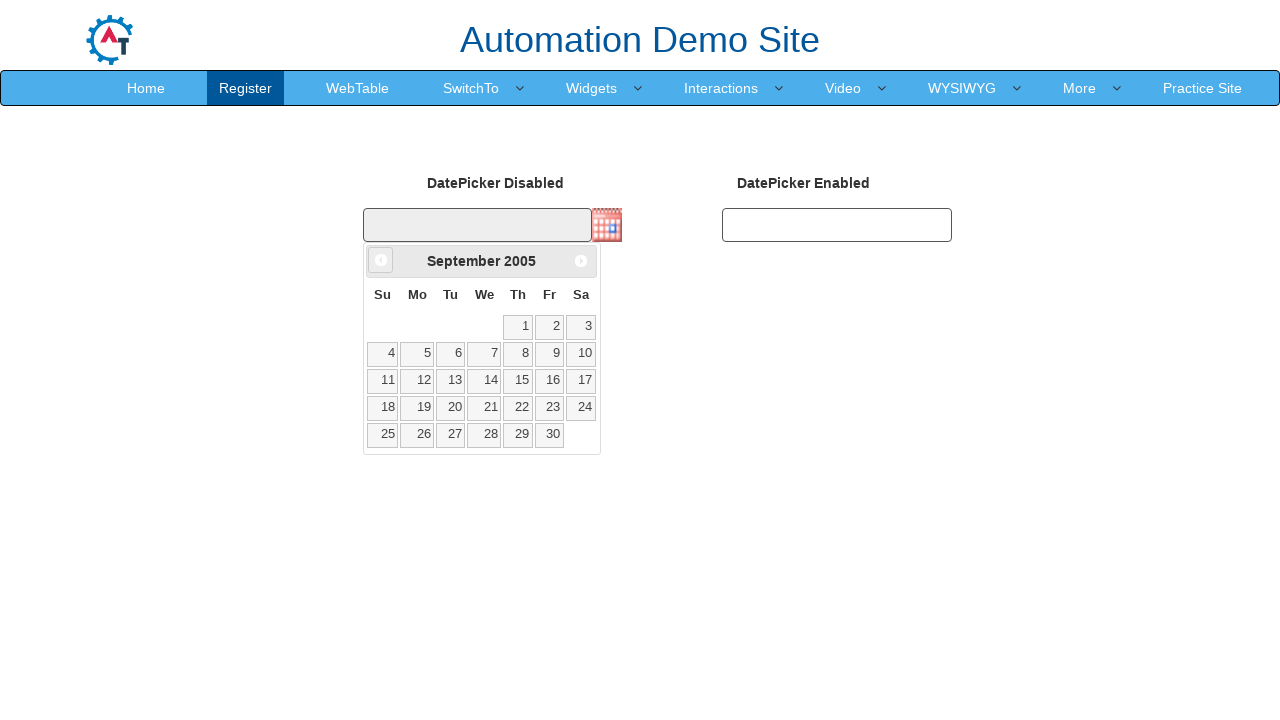

Clicked Prev button to navigate backwards (currently at September 2005) at (381, 260) on xpath=//span[text()='Prev']
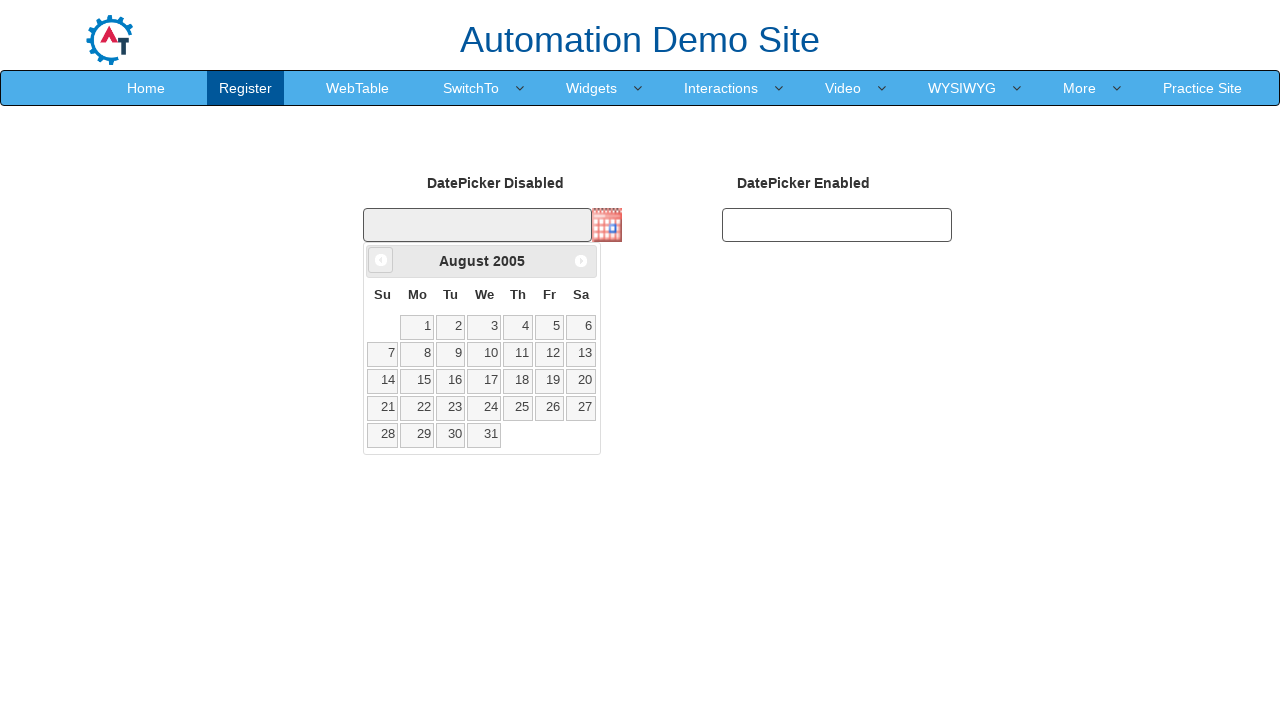

Updated current month value
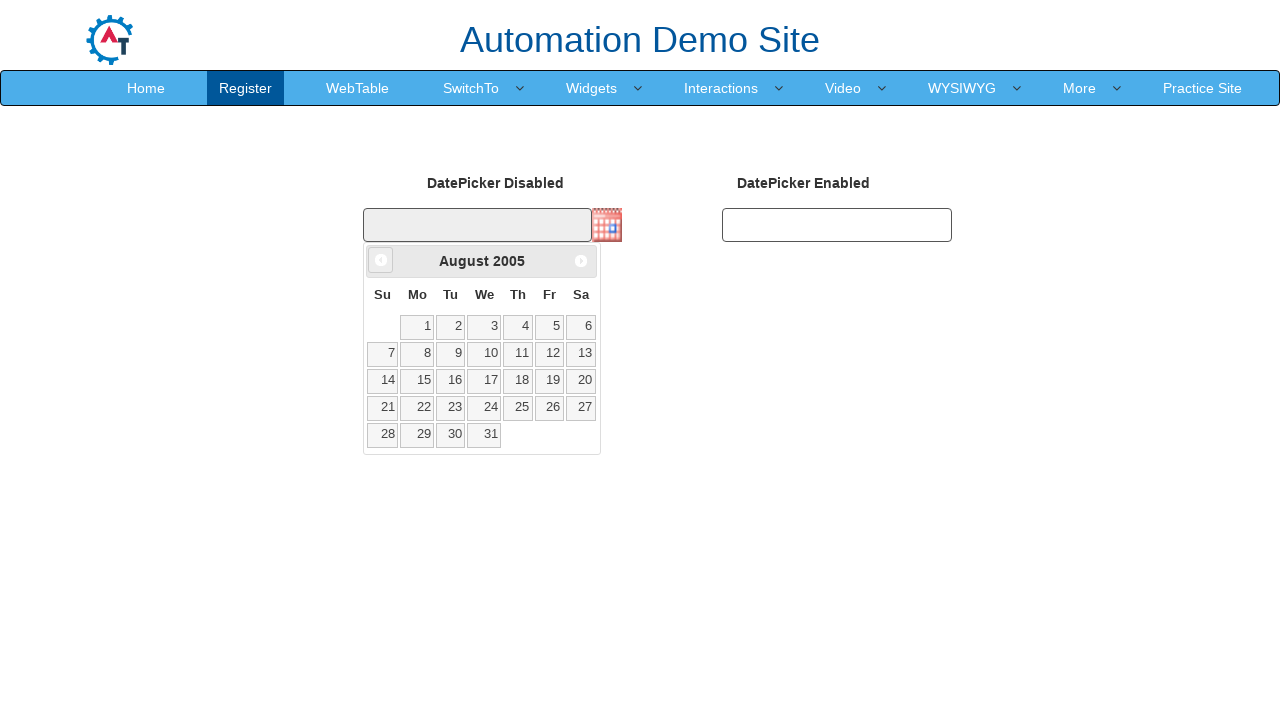

Updated current year value
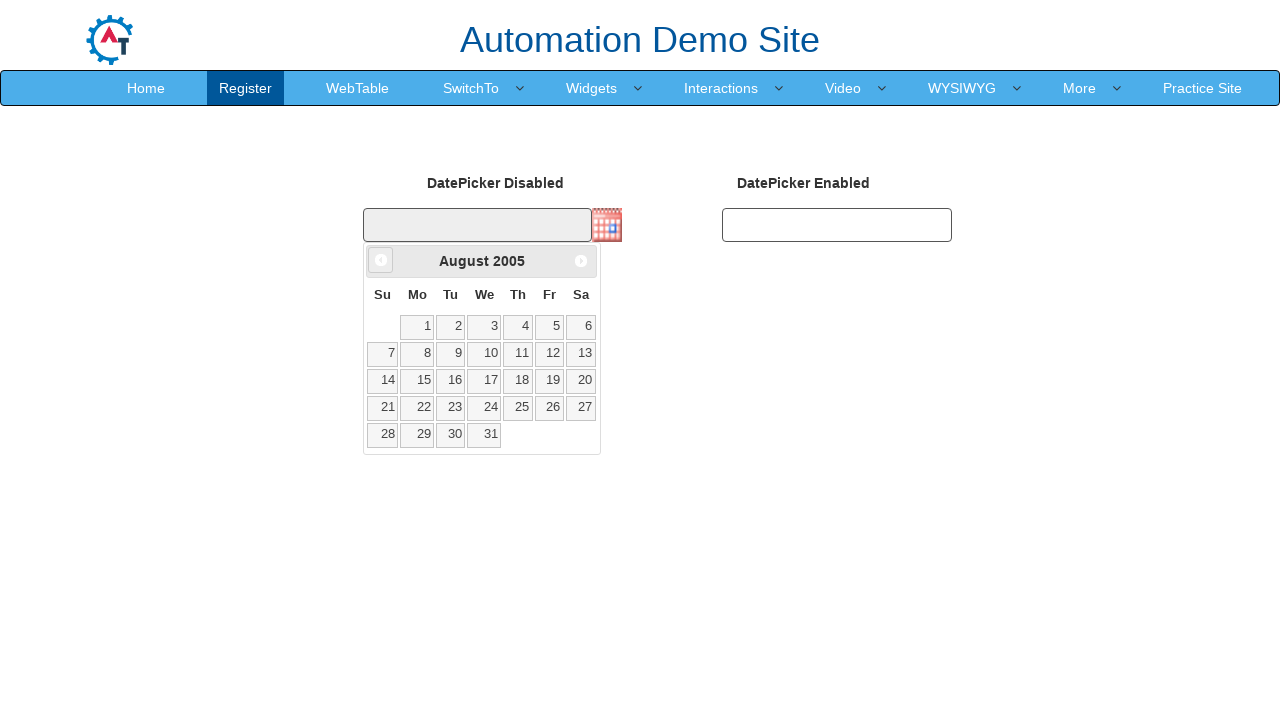

Clicked Prev button to navigate backwards (currently at August 2005) at (381, 260) on xpath=//span[text()='Prev']
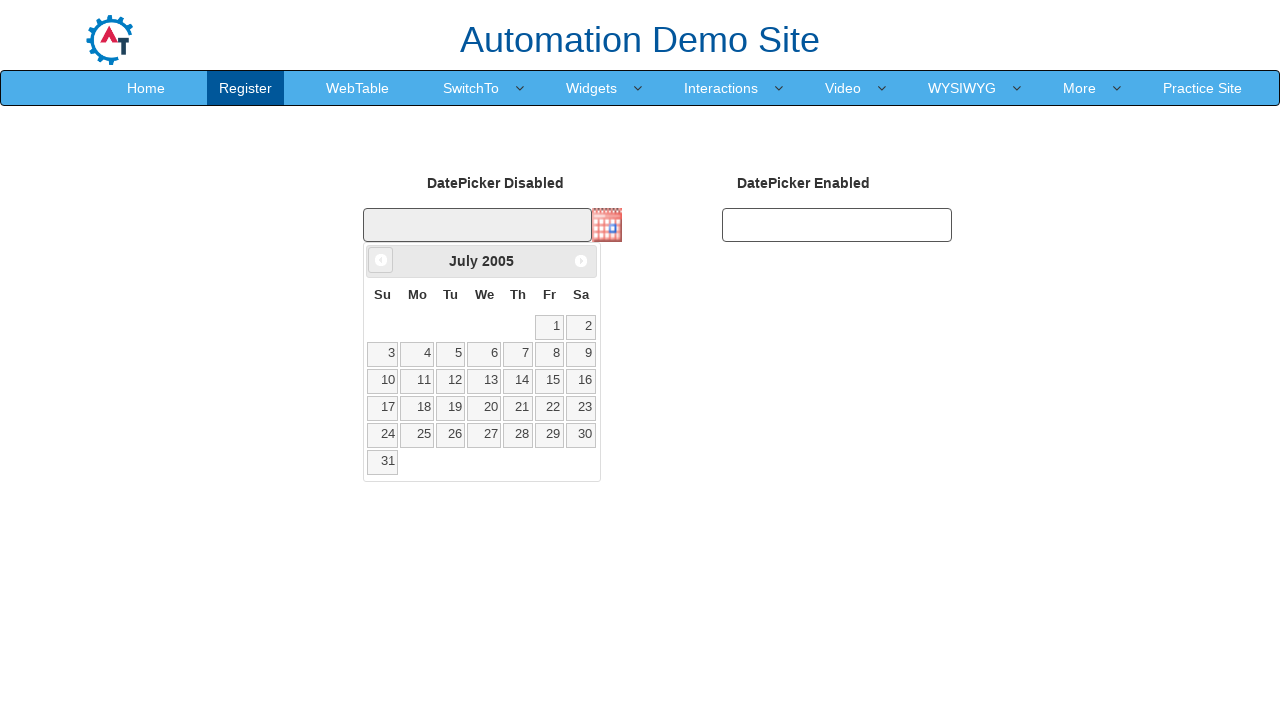

Updated current month value
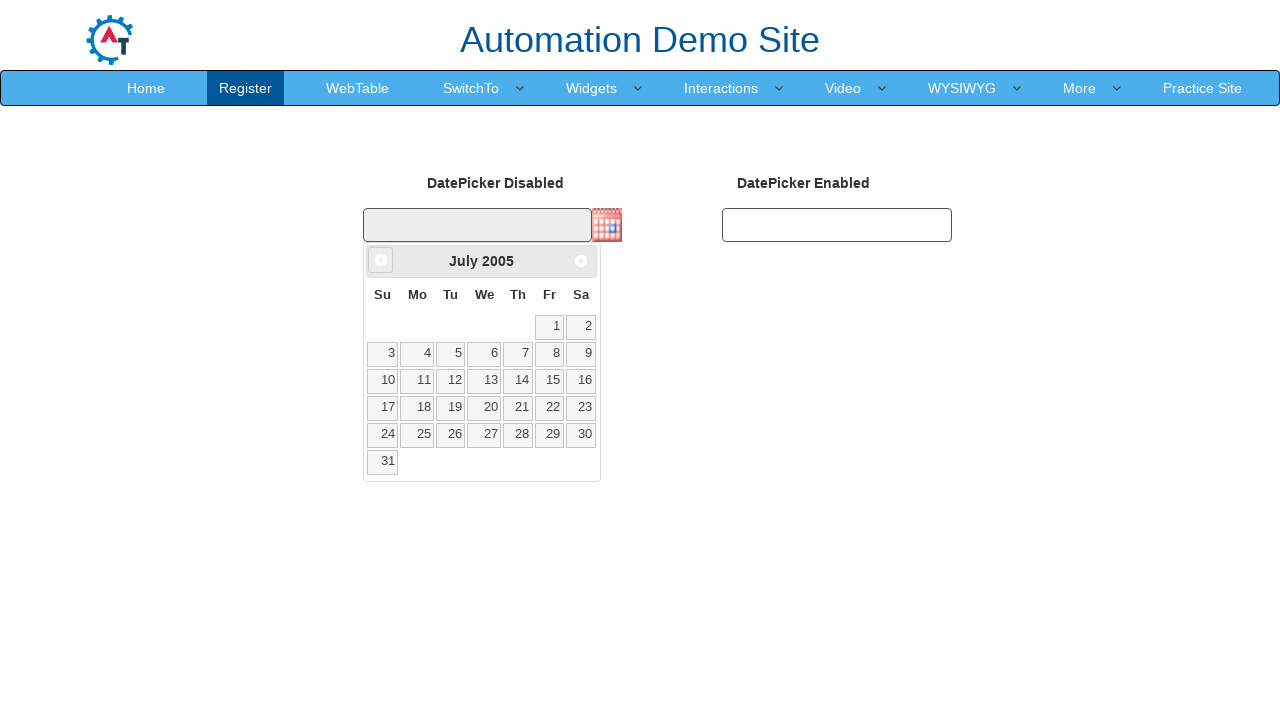

Updated current year value
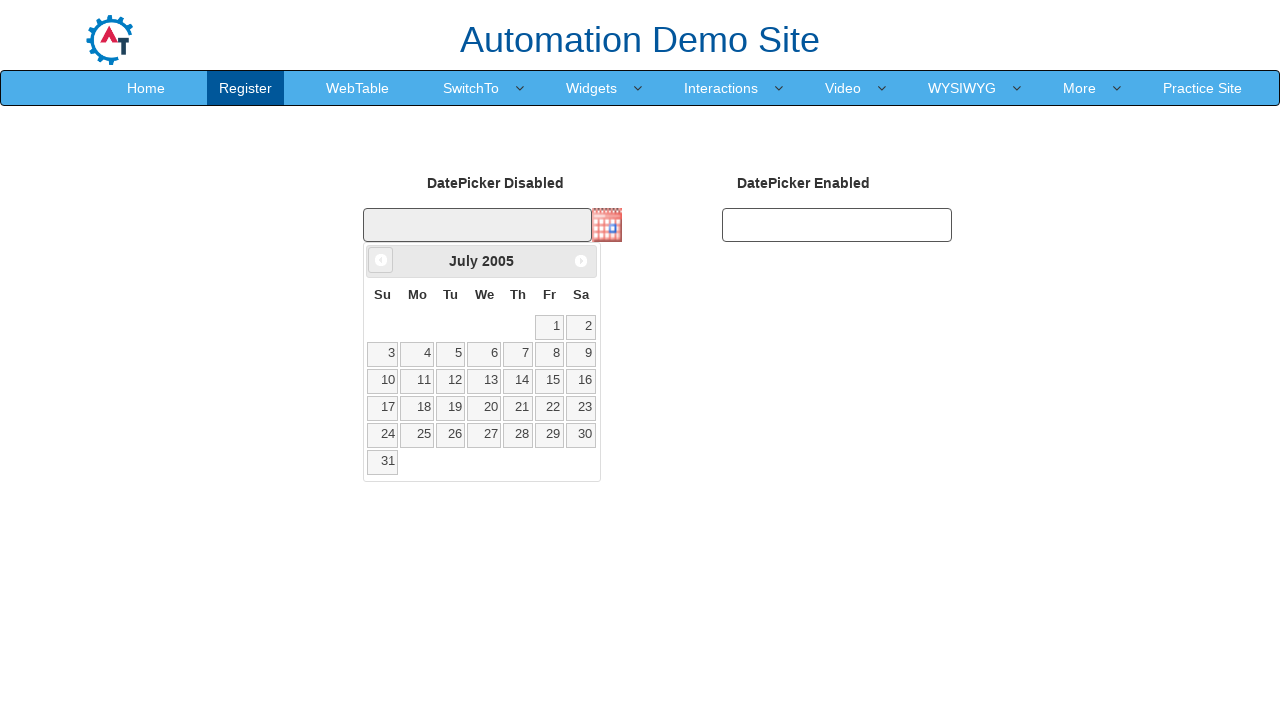

Clicked Prev button to navigate backwards (currently at July 2005) at (381, 260) on xpath=//span[text()='Prev']
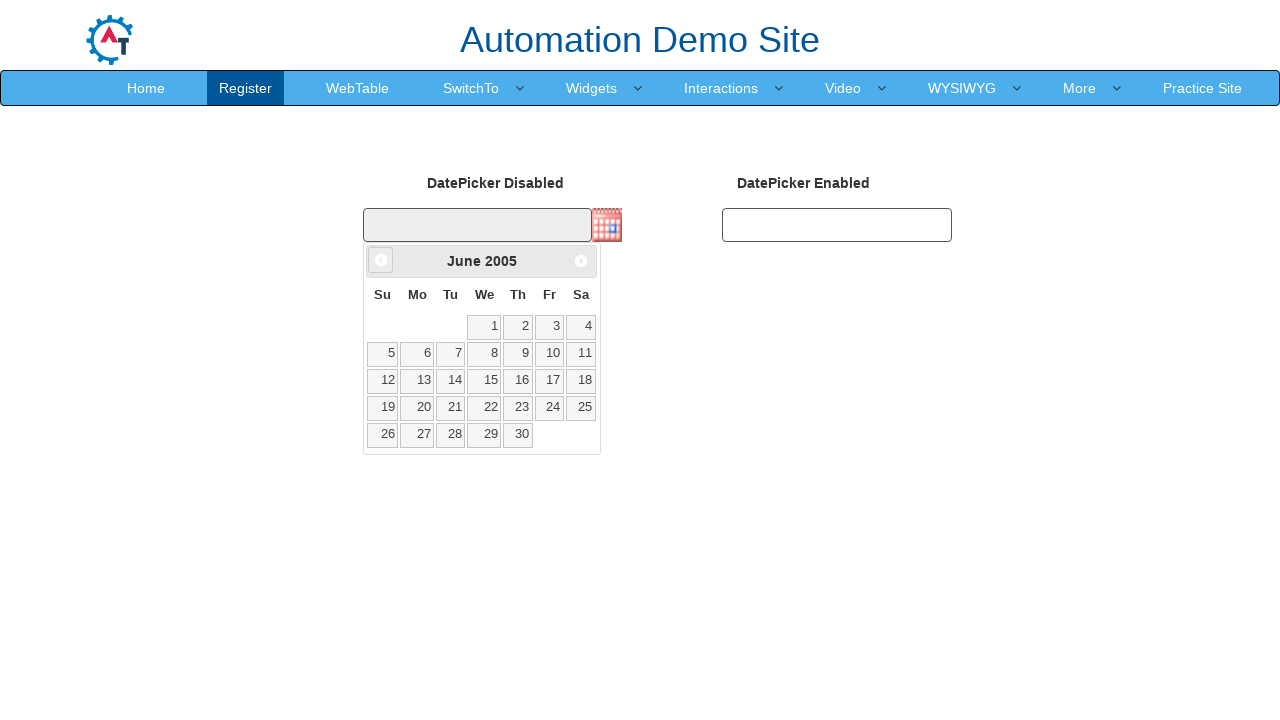

Updated current month value
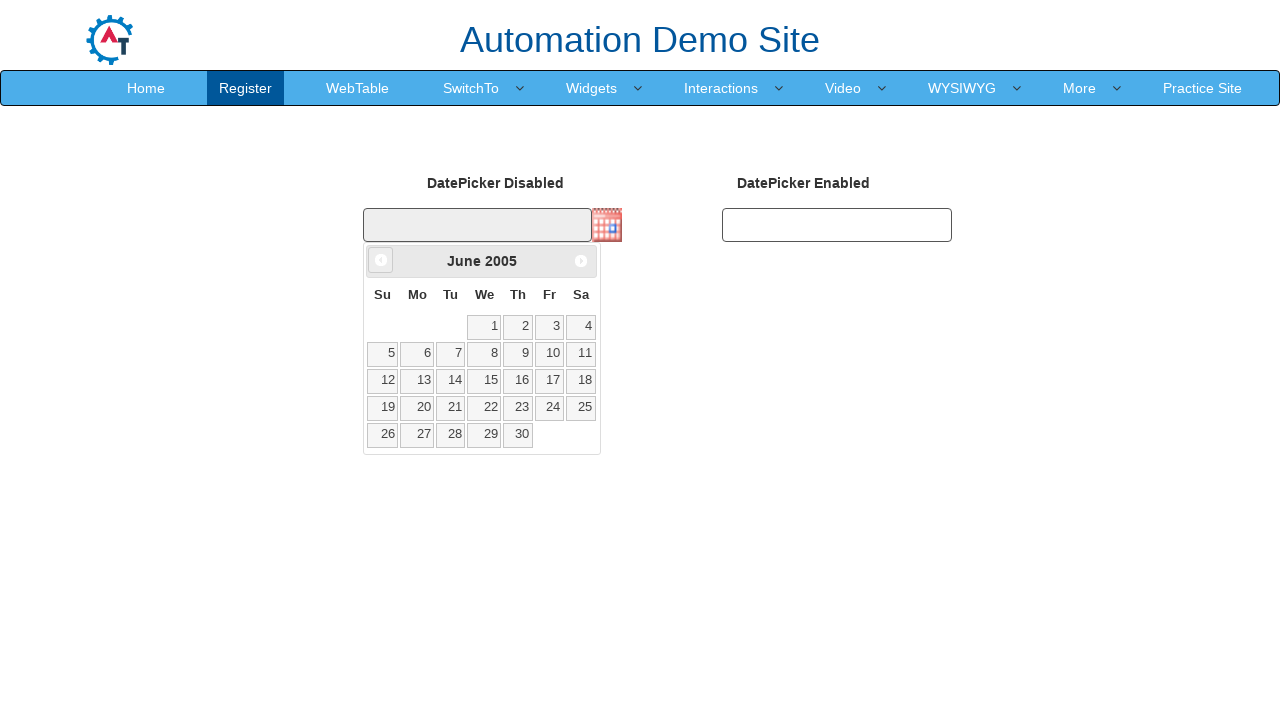

Updated current year value
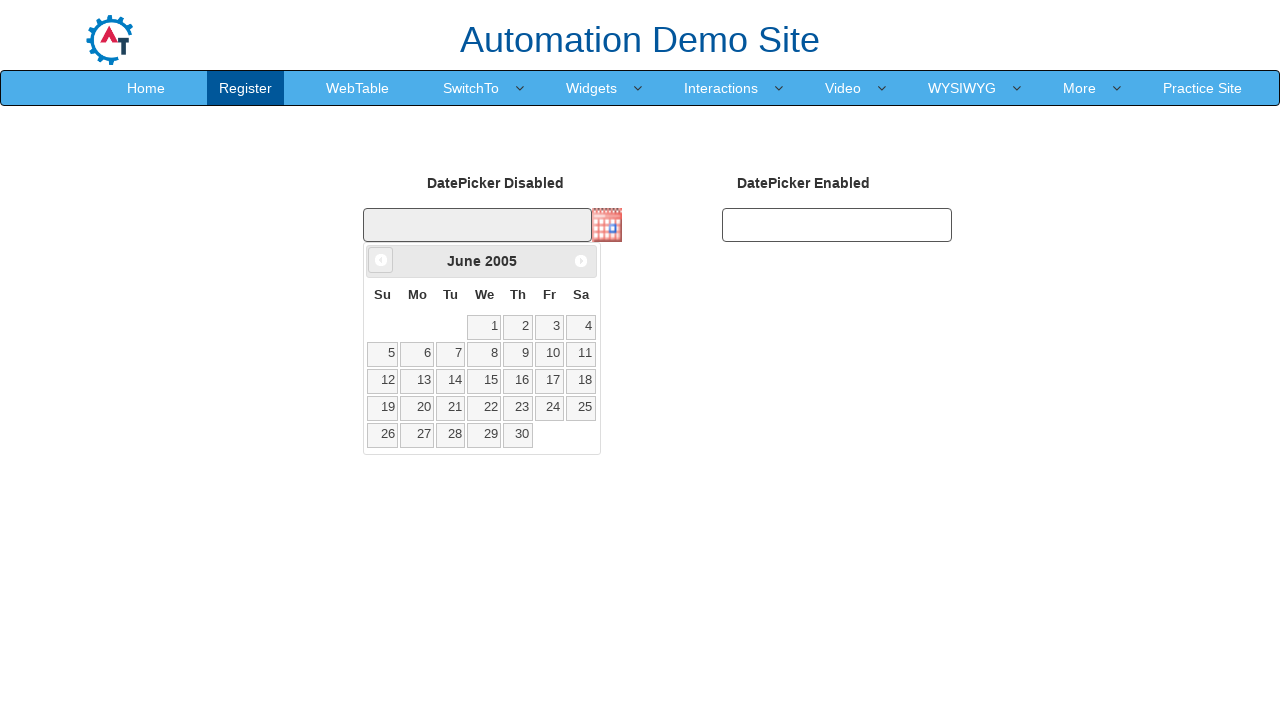

Clicked Prev button to navigate backwards (currently at June 2005) at (381, 260) on xpath=//span[text()='Prev']
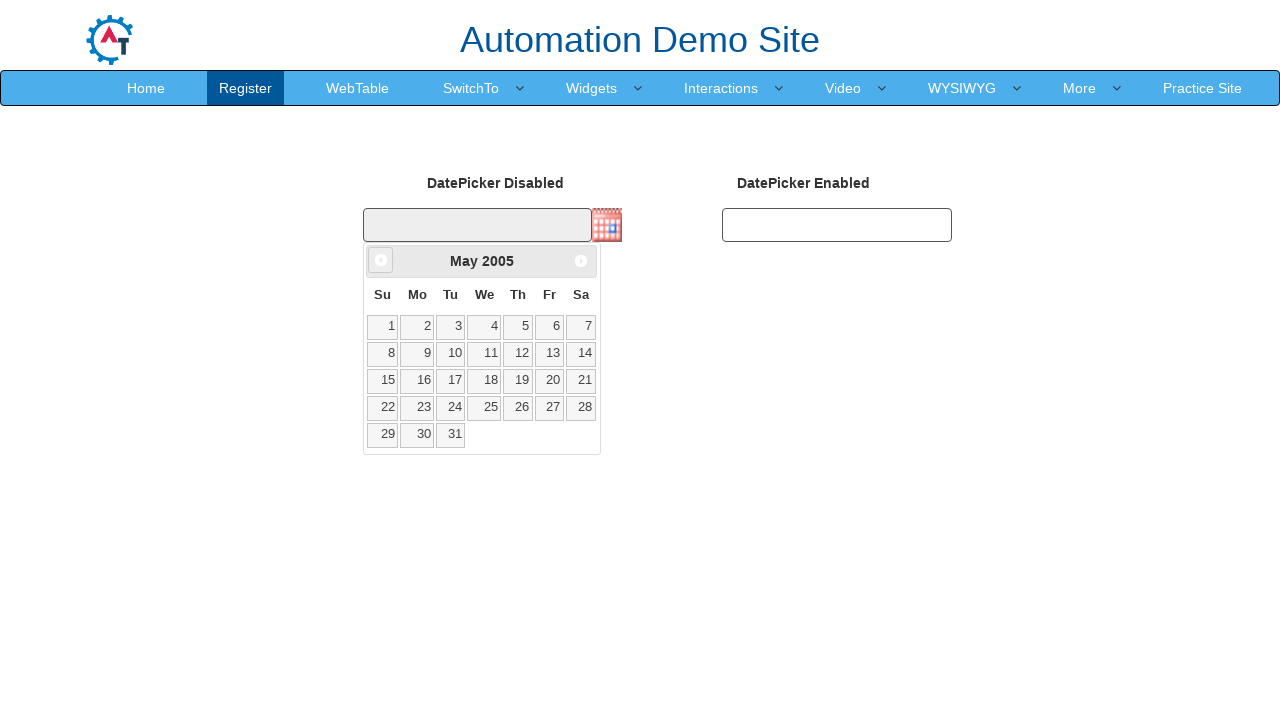

Updated current month value
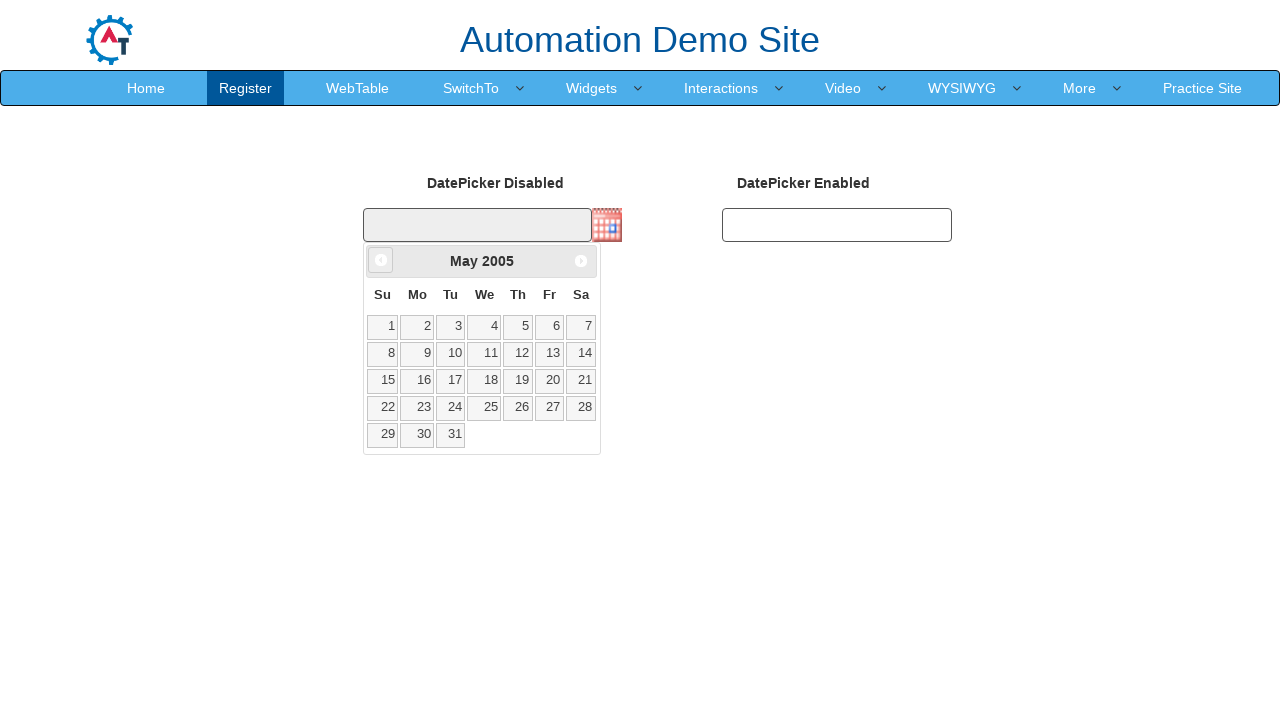

Updated current year value
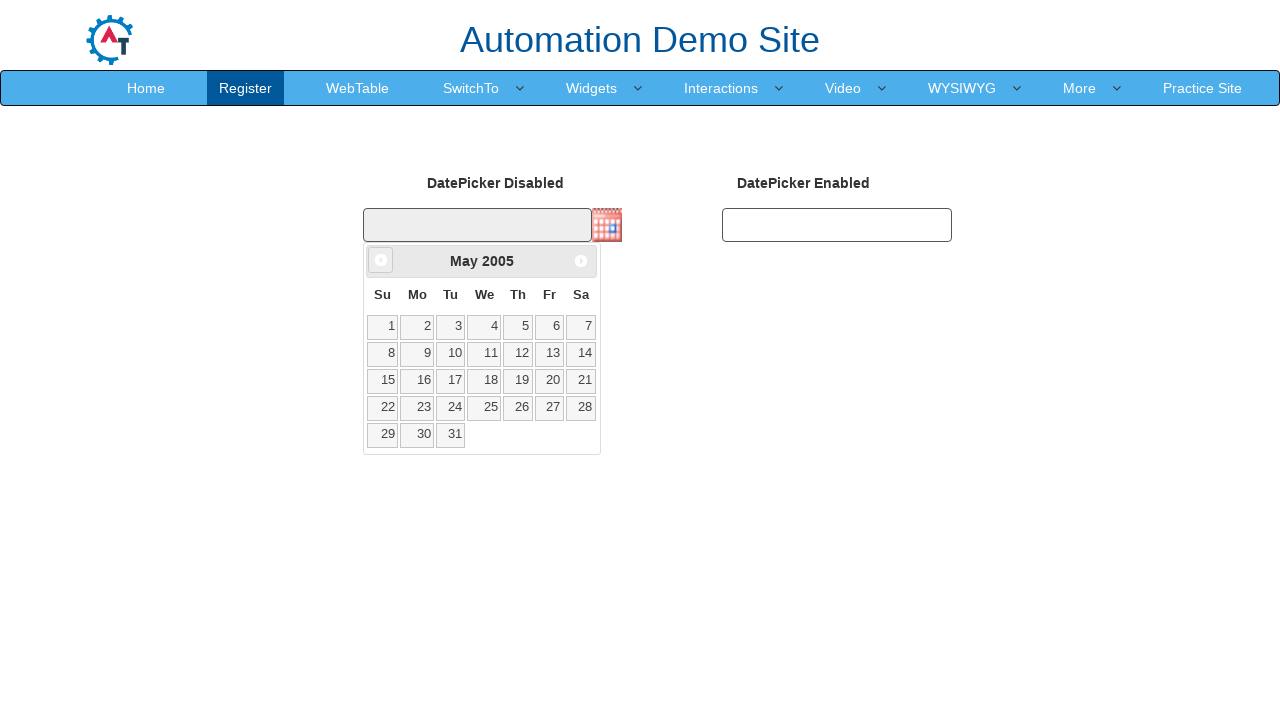

Clicked Prev button to navigate backwards (currently at May 2005) at (381, 260) on xpath=//span[text()='Prev']
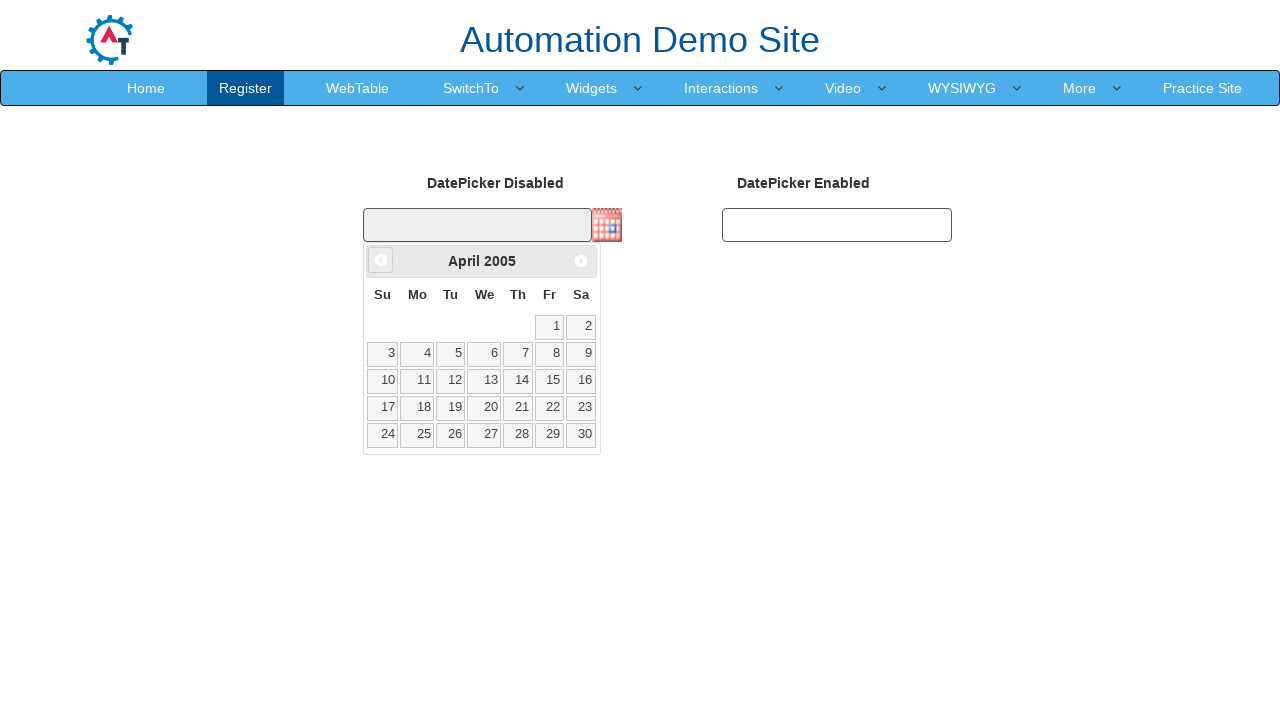

Updated current month value
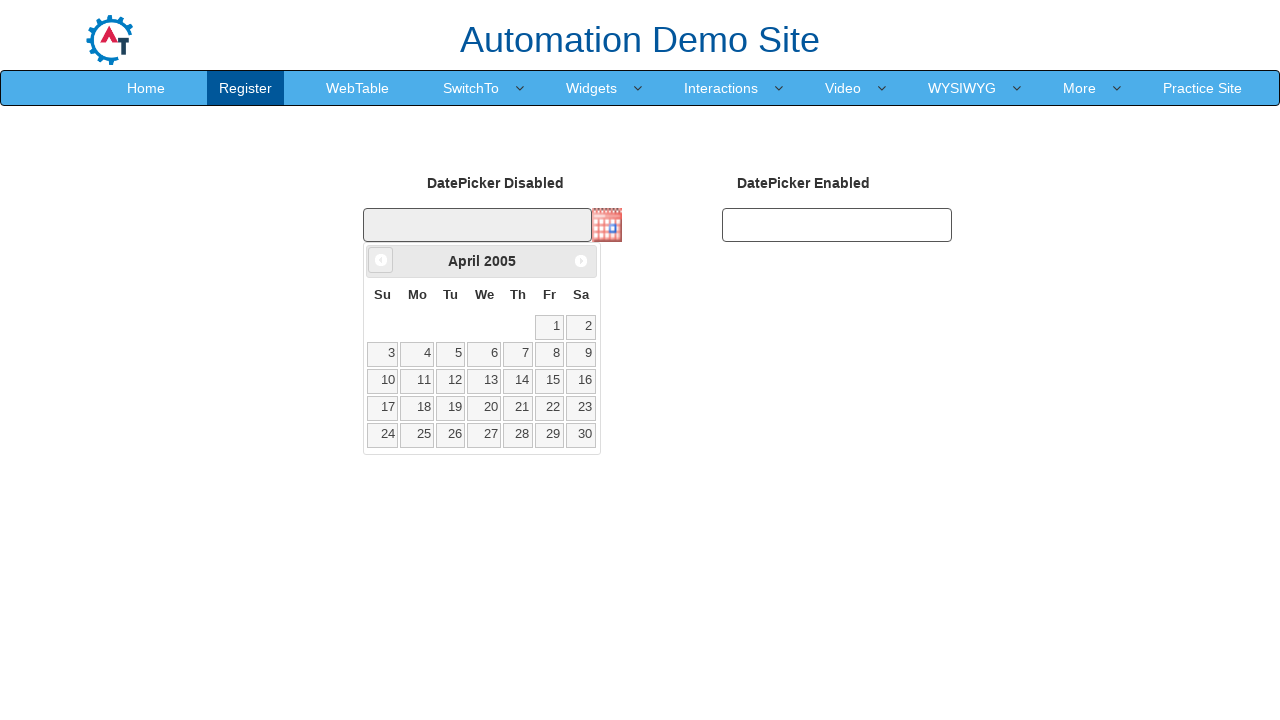

Updated current year value
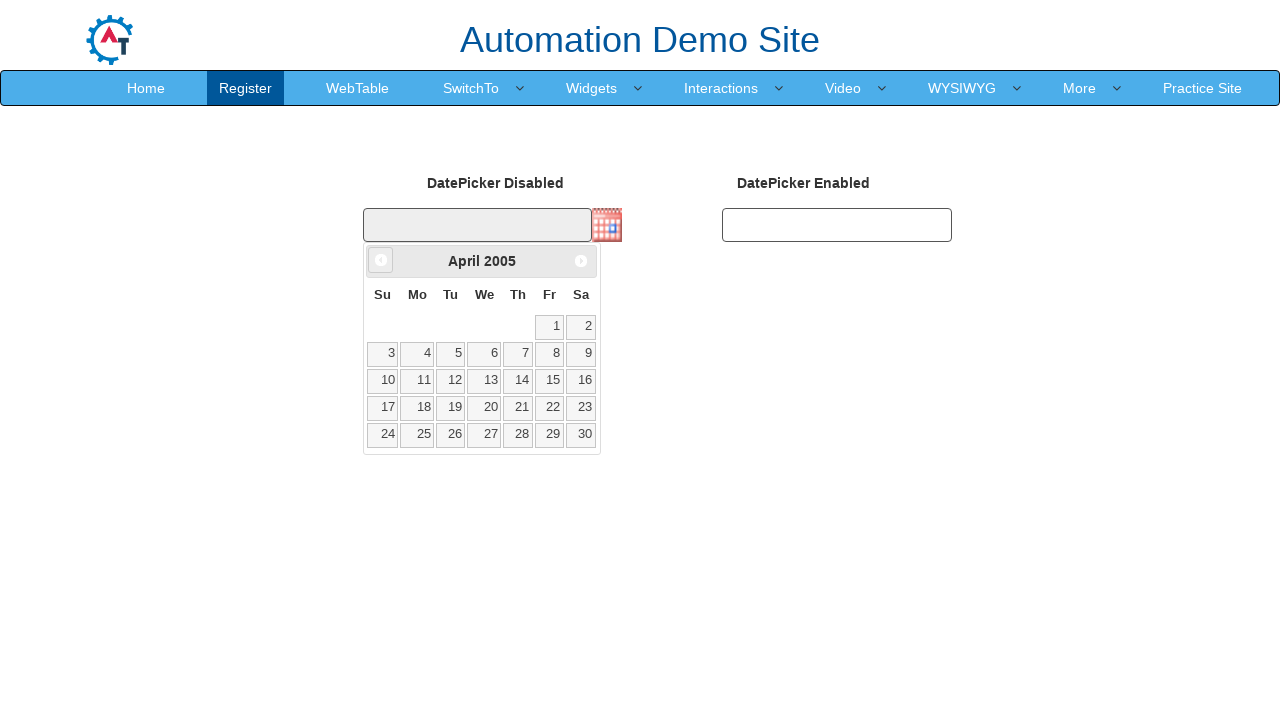

Clicked Prev button to navigate backwards (currently at April 2005) at (381, 260) on xpath=//span[text()='Prev']
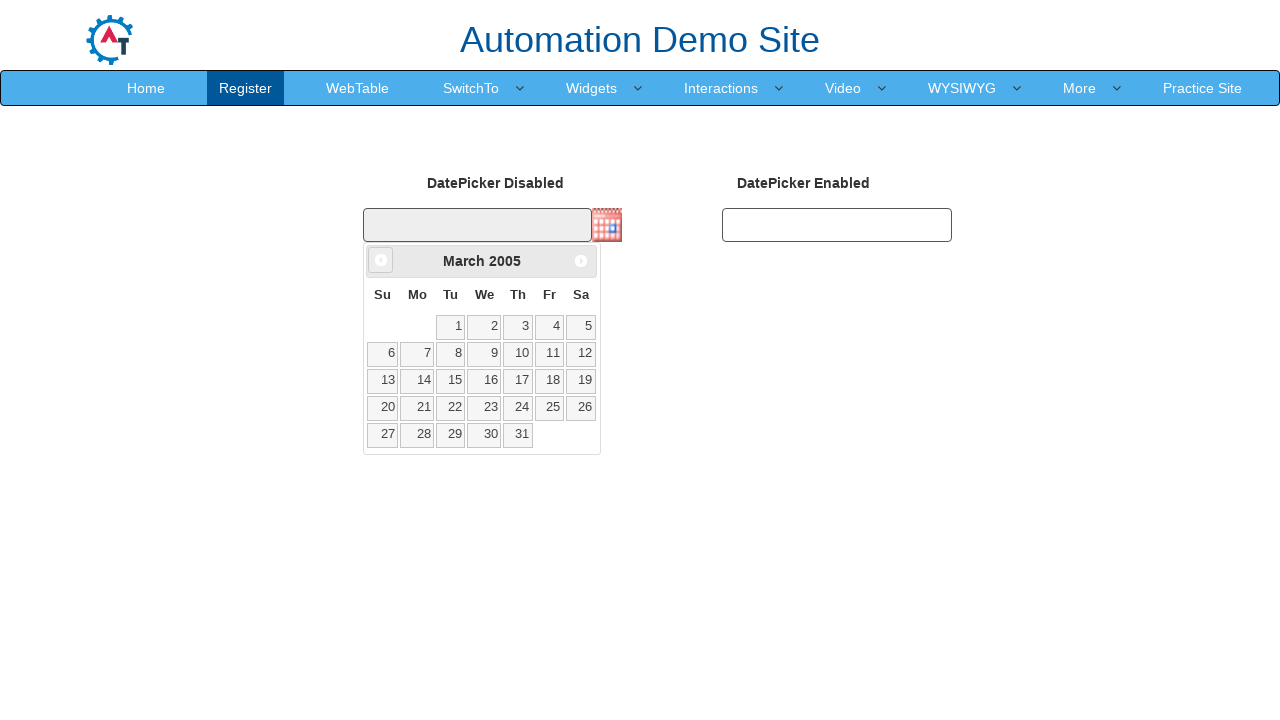

Updated current month value
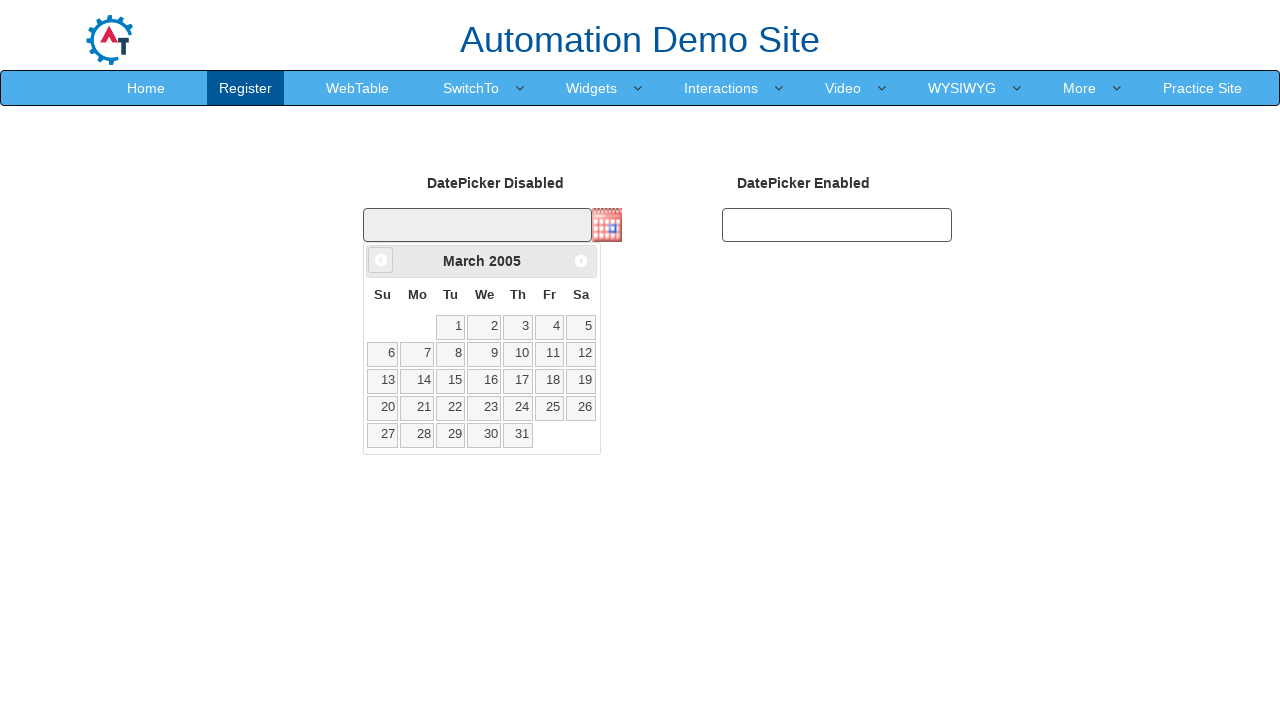

Updated current year value
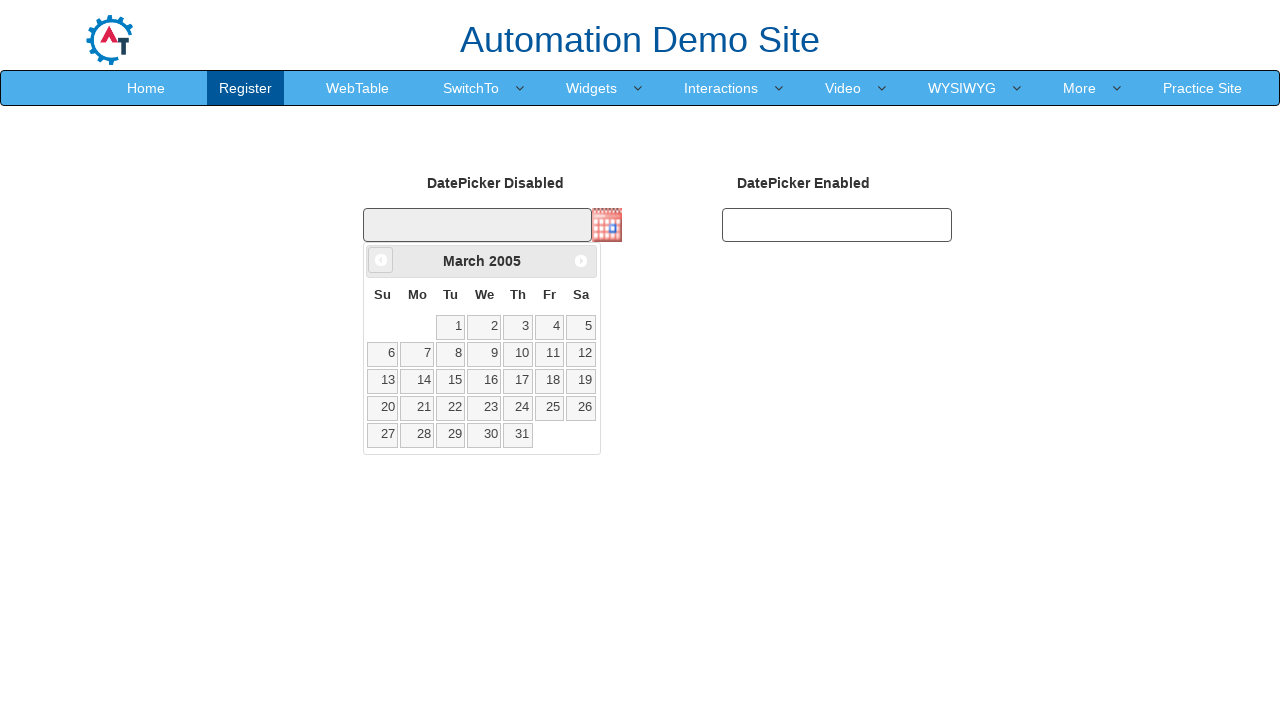

Clicked Prev button to navigate backwards (currently at March 2005) at (381, 260) on xpath=//span[text()='Prev']
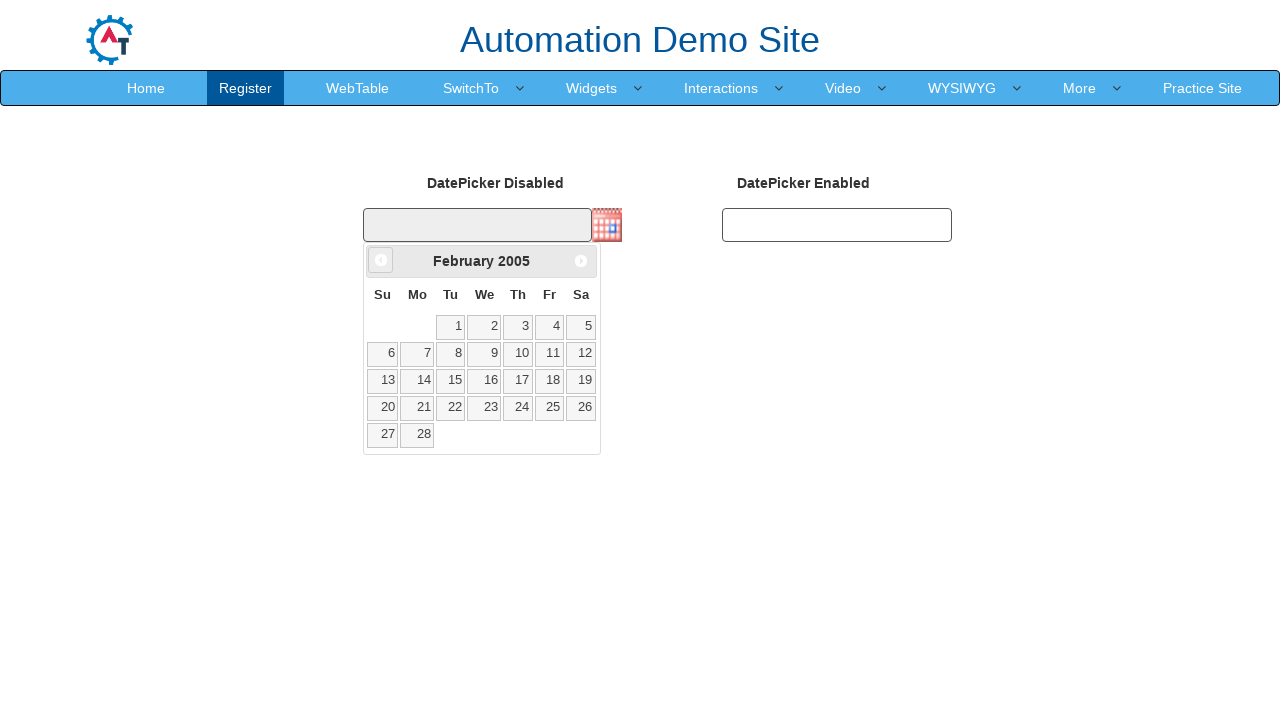

Updated current month value
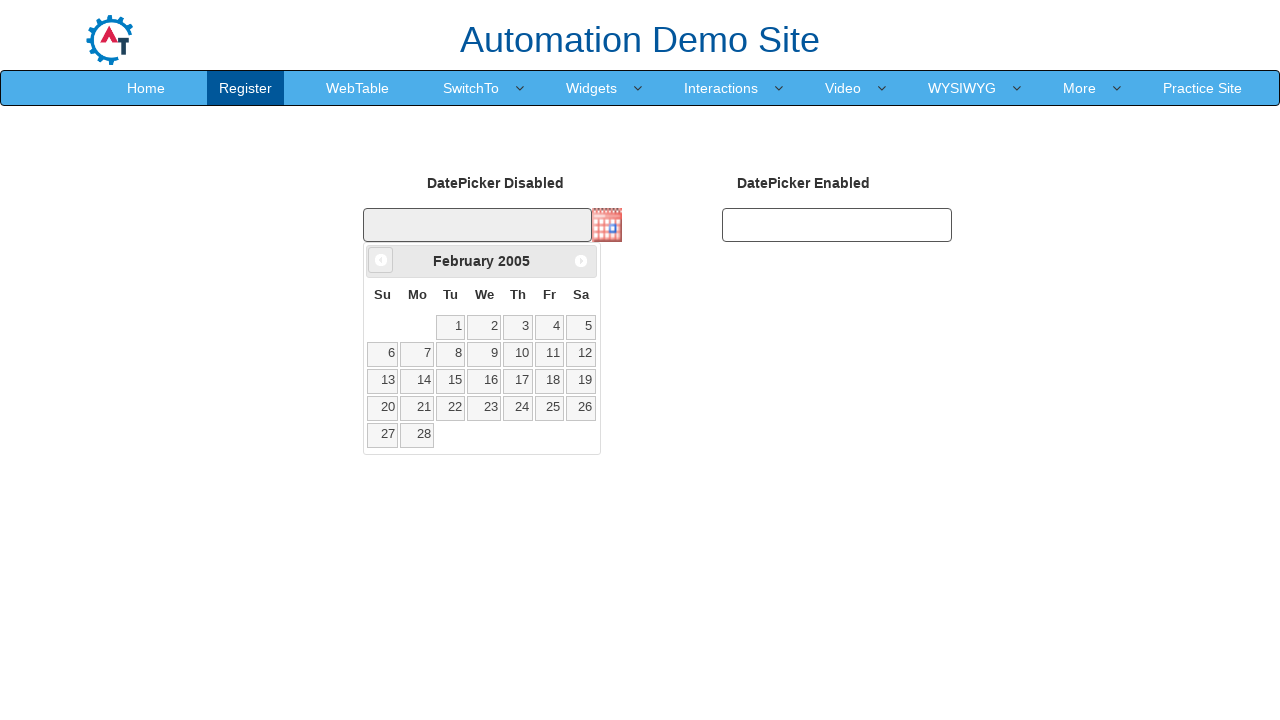

Updated current year value
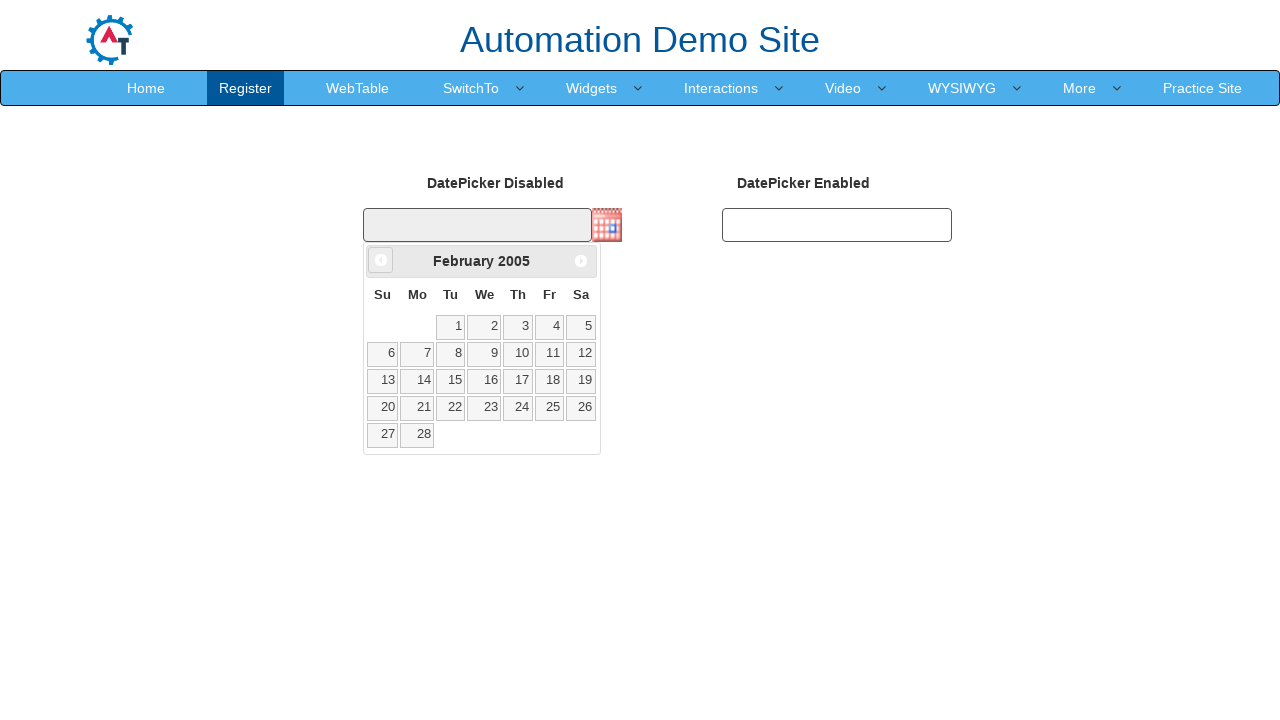

Clicked Prev button to navigate backwards (currently at February 2005) at (381, 260) on xpath=//span[text()='Prev']
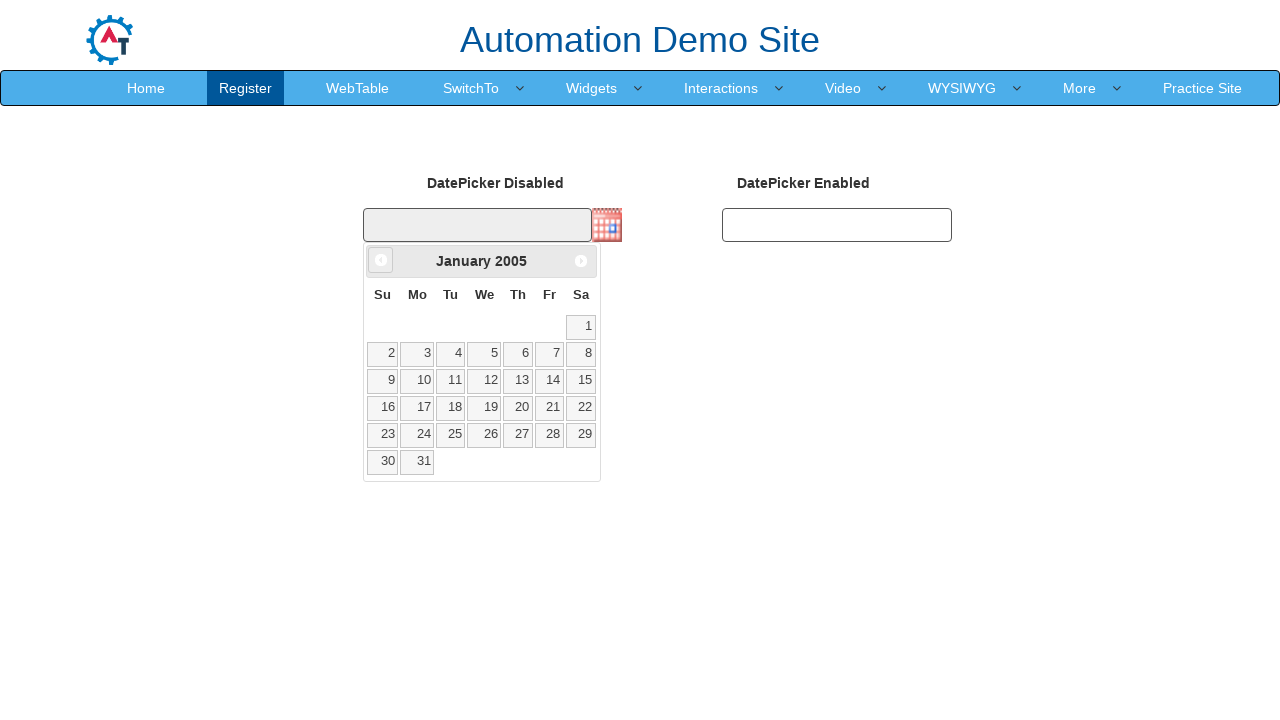

Updated current month value
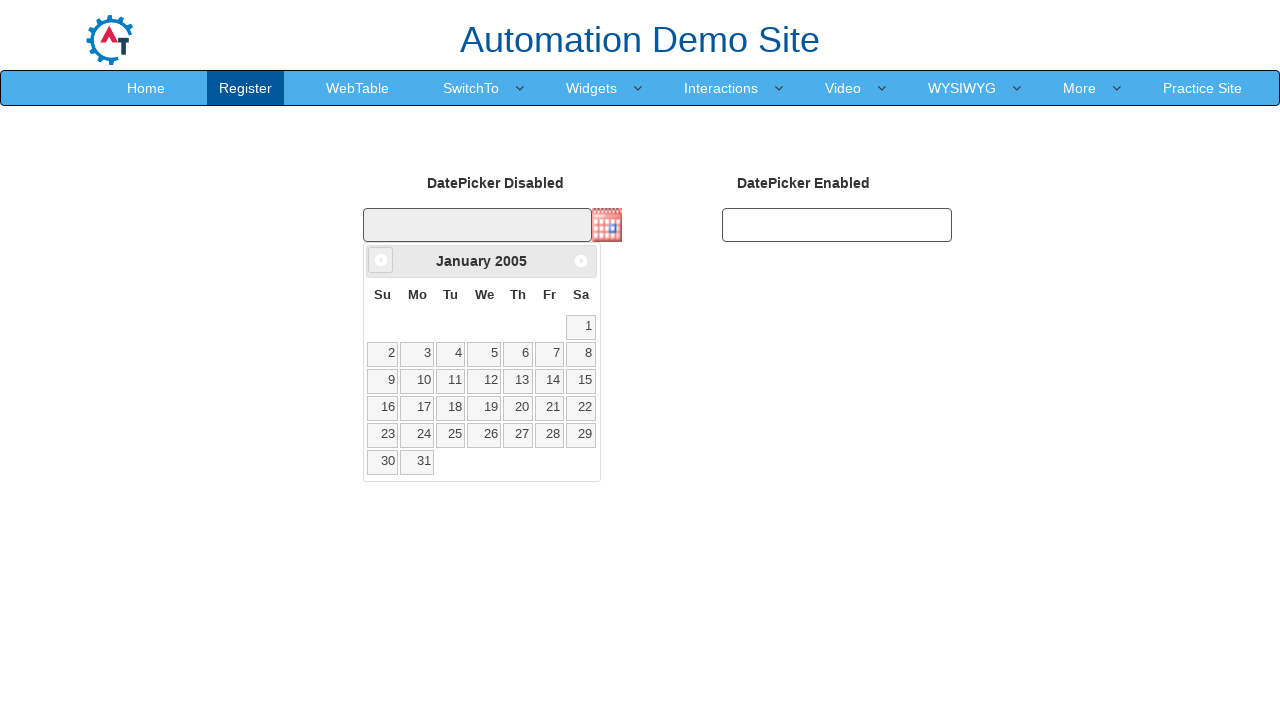

Updated current year value
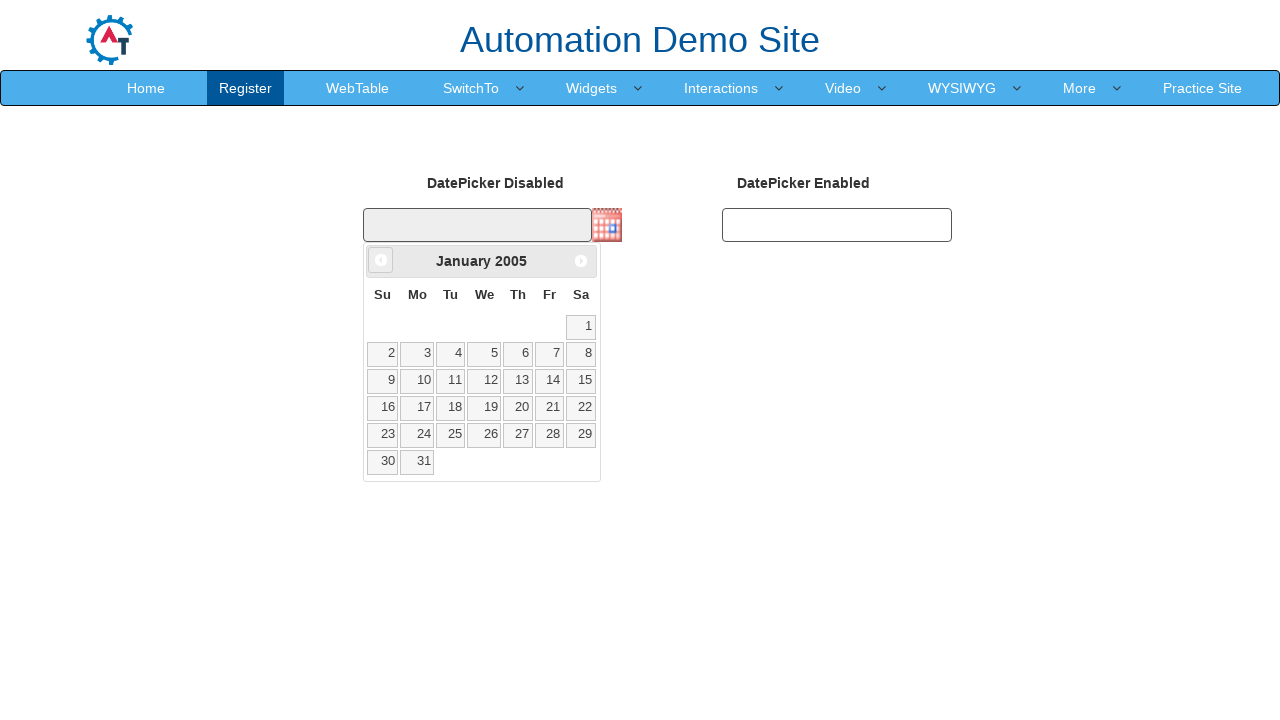

Clicked Prev button to navigate backwards (currently at January 2005) at (381, 260) on xpath=//span[text()='Prev']
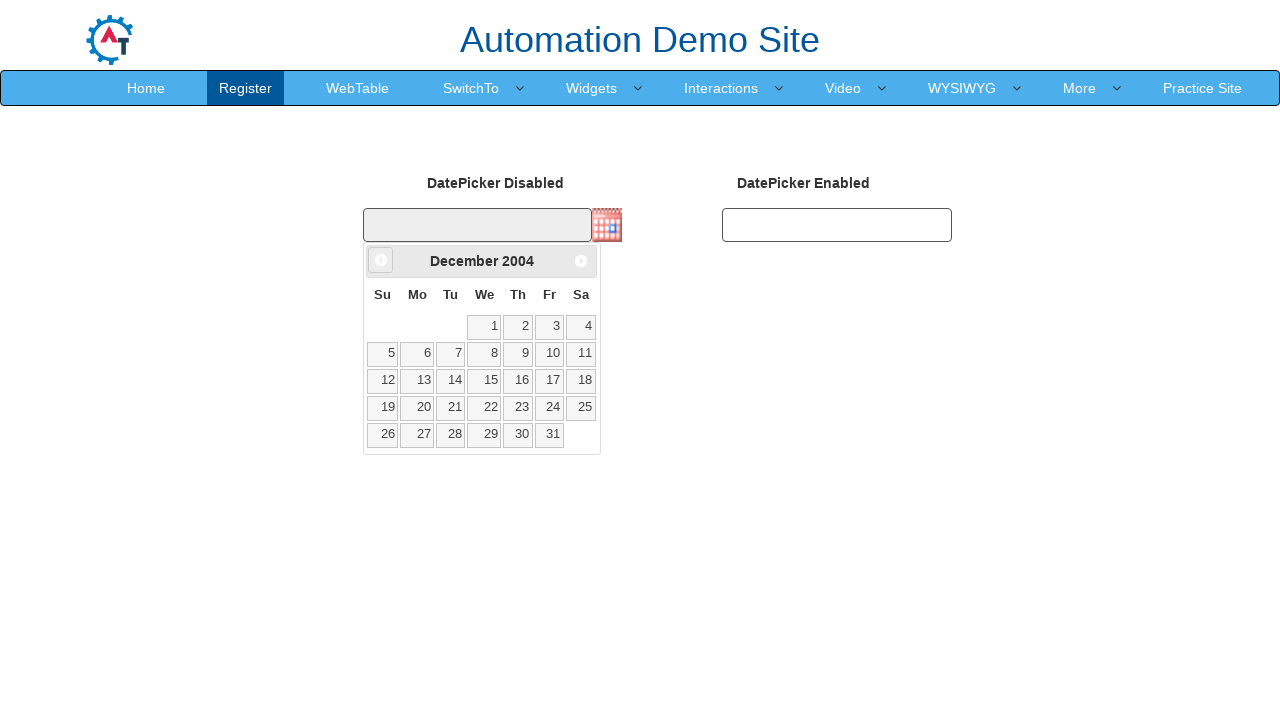

Updated current month value
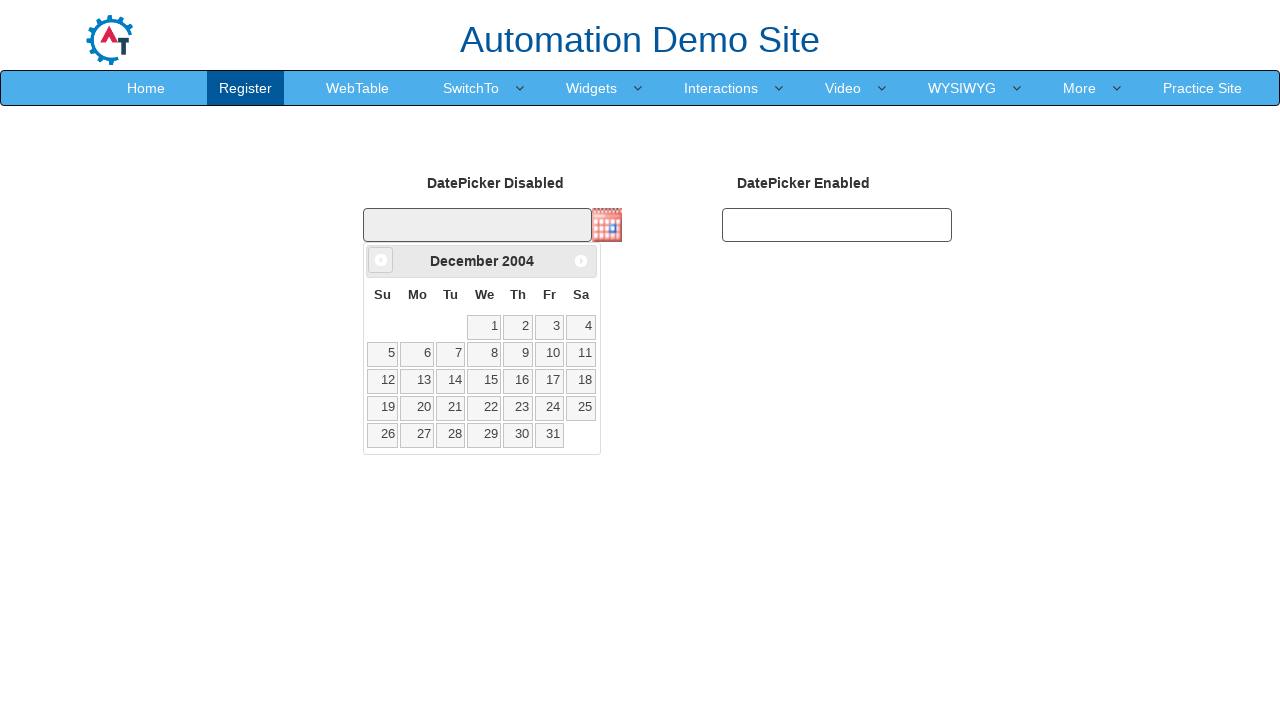

Updated current year value
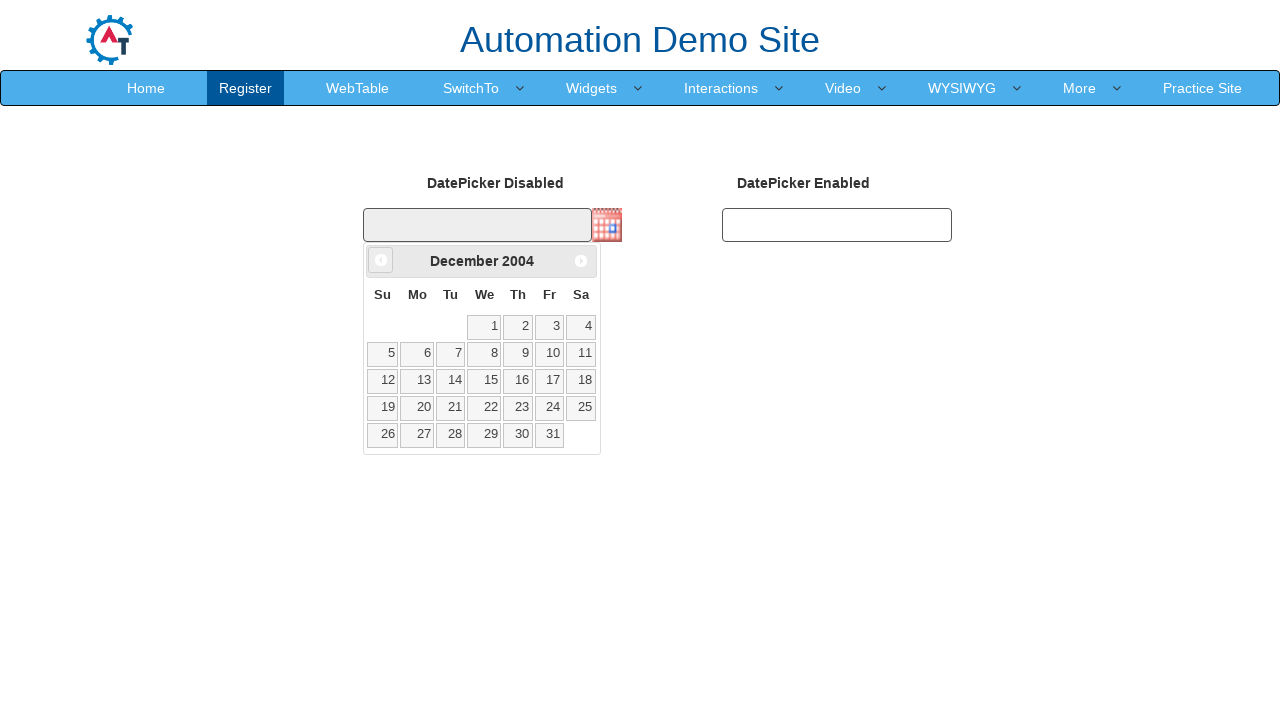

Clicked Prev button to navigate backwards (currently at December 2004) at (381, 260) on xpath=//span[text()='Prev']
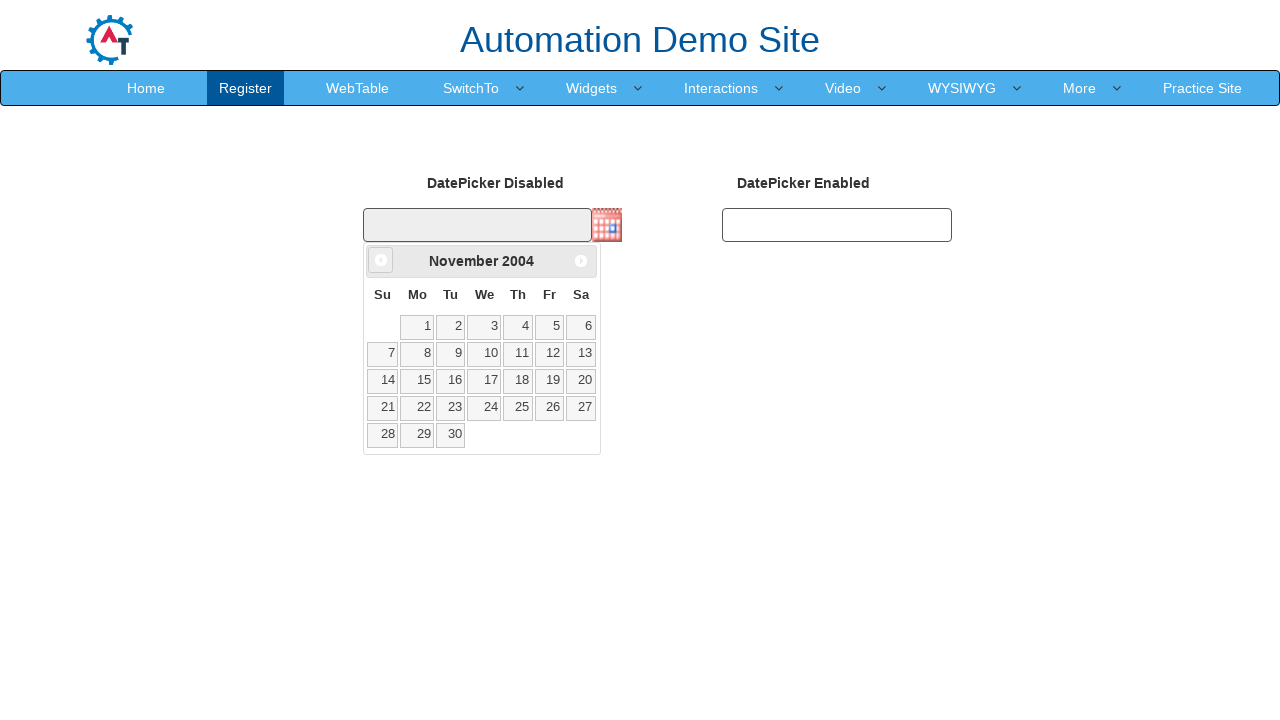

Updated current month value
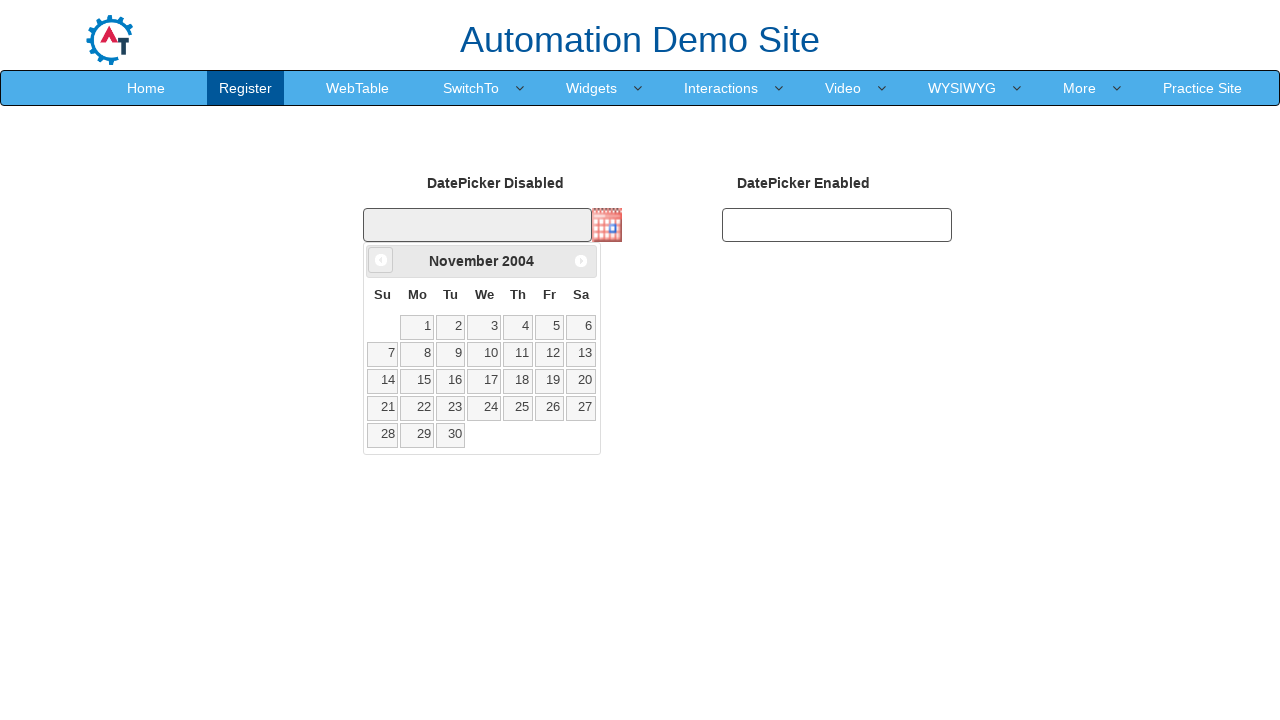

Updated current year value
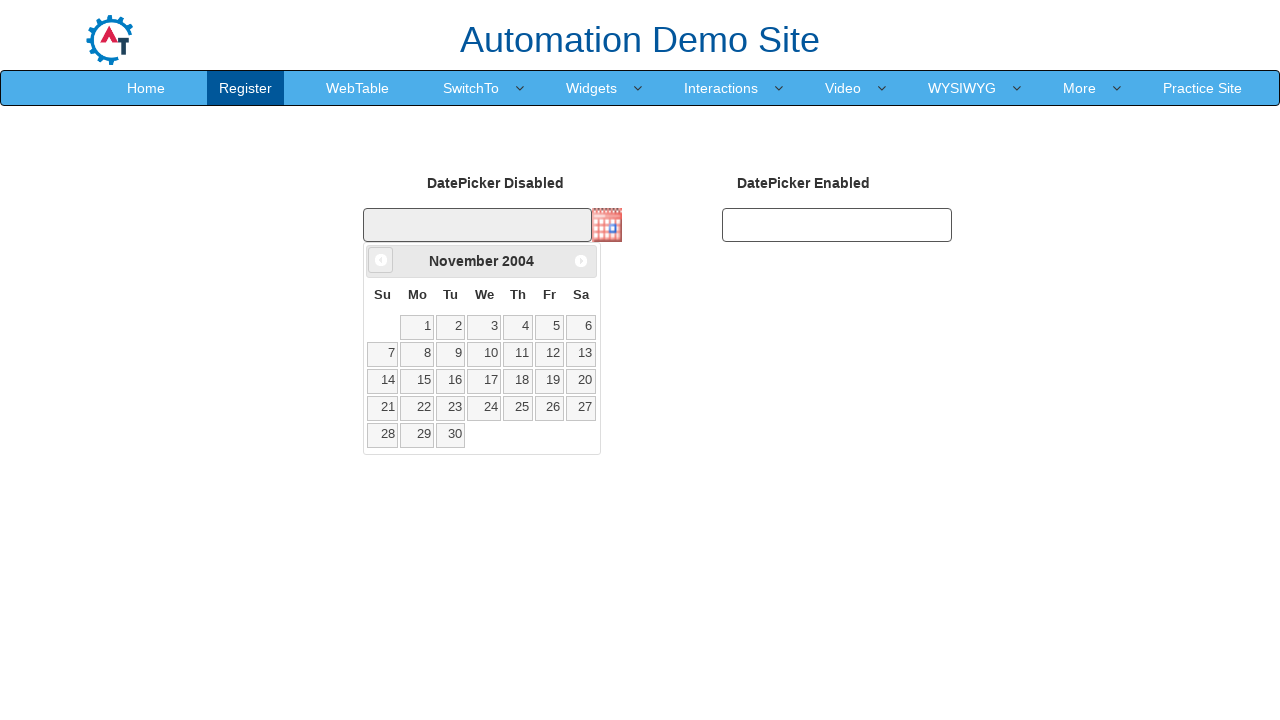

Clicked Prev button to navigate backwards (currently at November 2004) at (381, 260) on xpath=//span[text()='Prev']
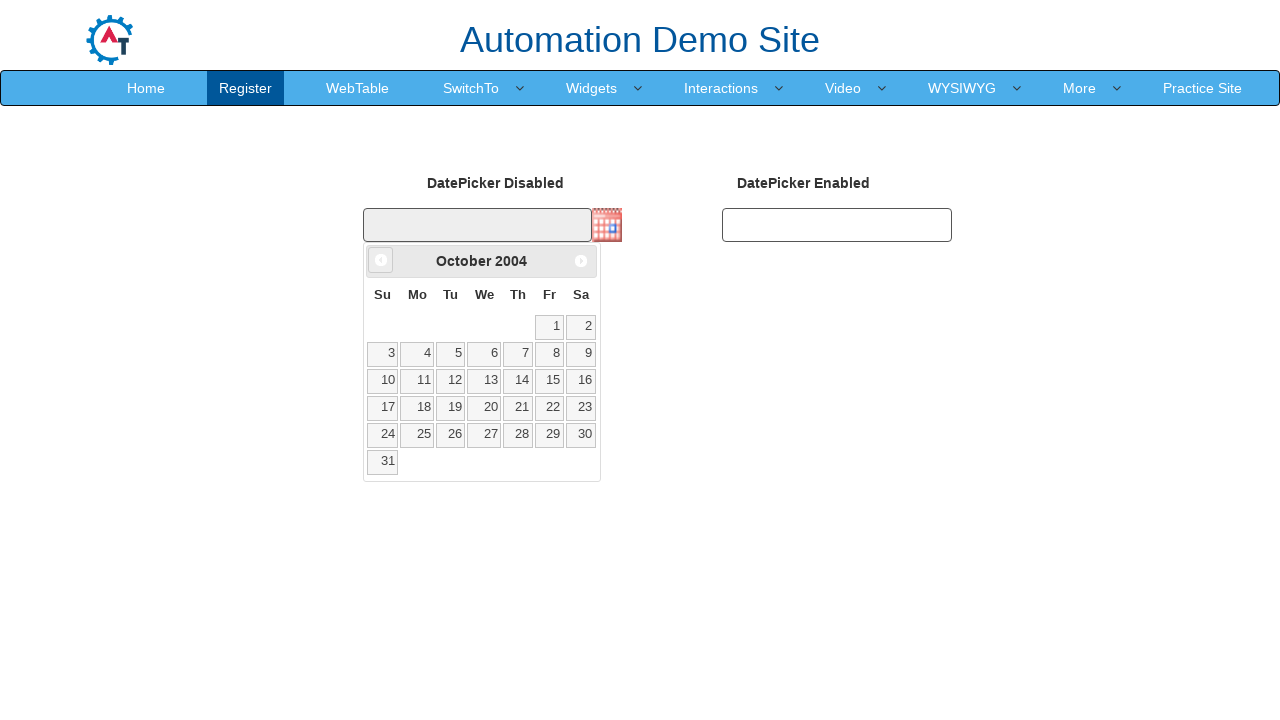

Updated current month value
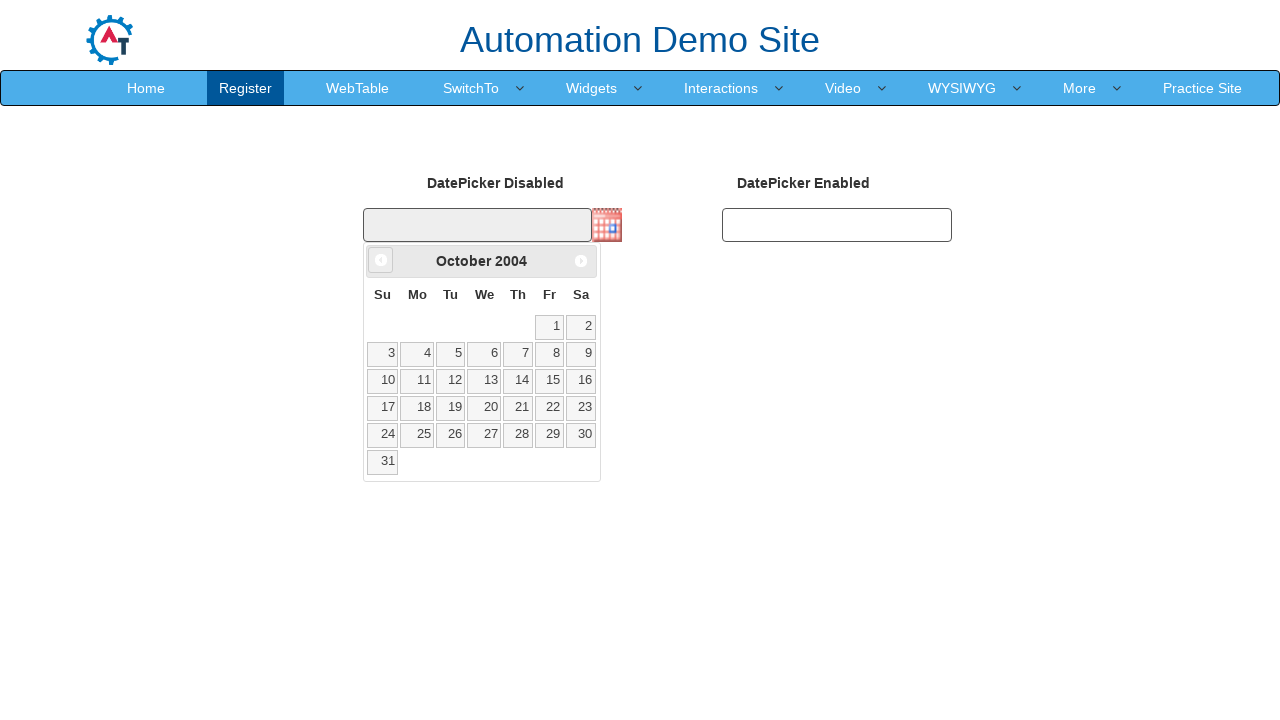

Updated current year value
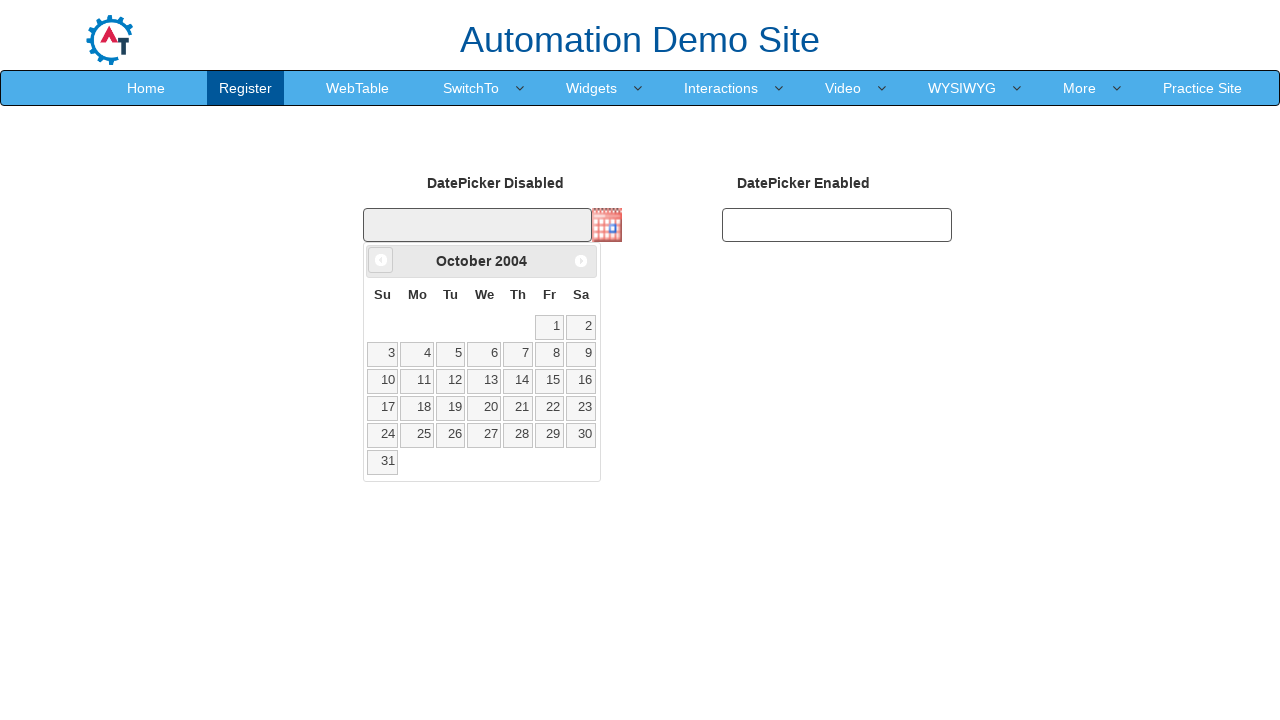

Clicked Prev button to navigate backwards (currently at October 2004) at (381, 260) on xpath=//span[text()='Prev']
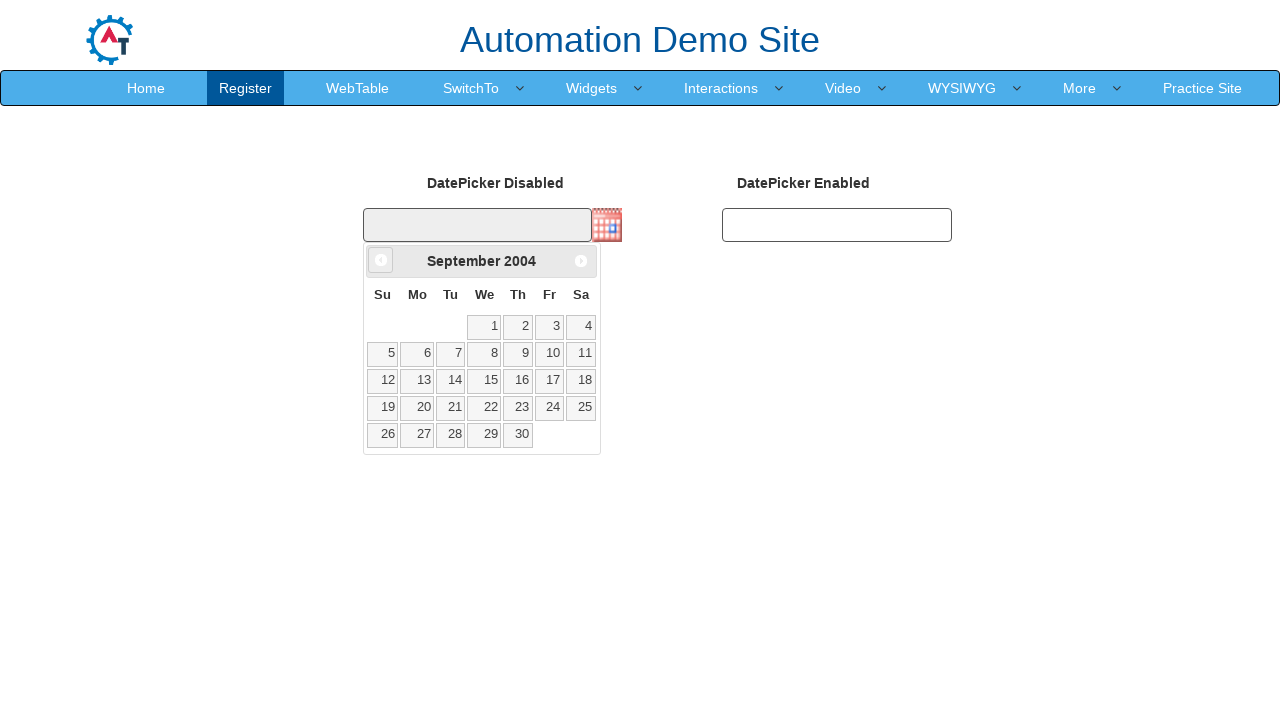

Updated current month value
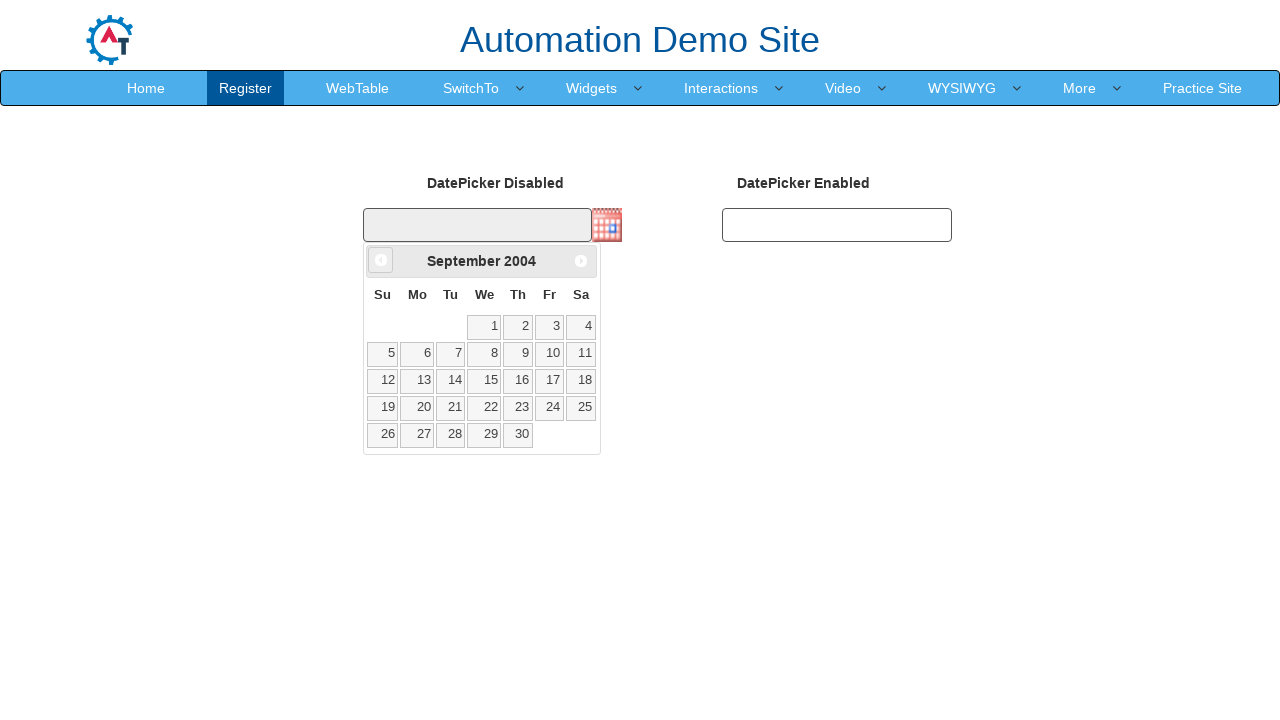

Updated current year value
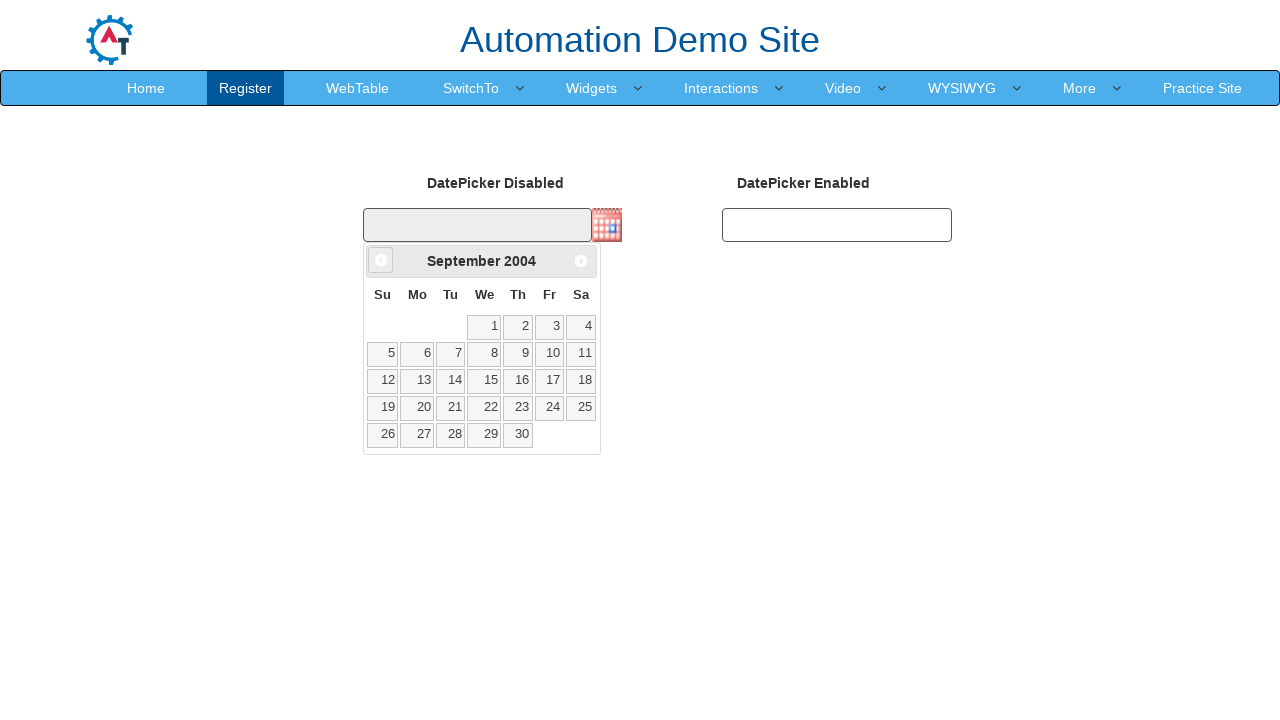

Clicked Prev button to navigate backwards (currently at September 2004) at (381, 260) on xpath=//span[text()='Prev']
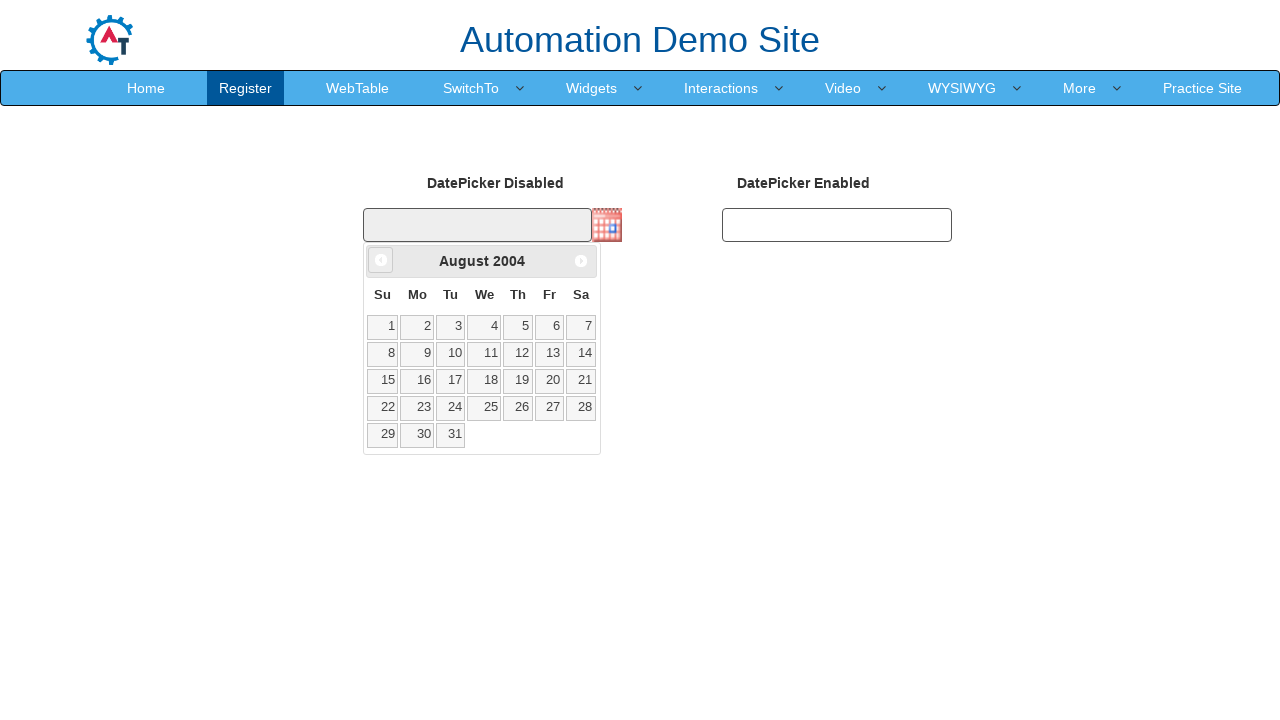

Updated current month value
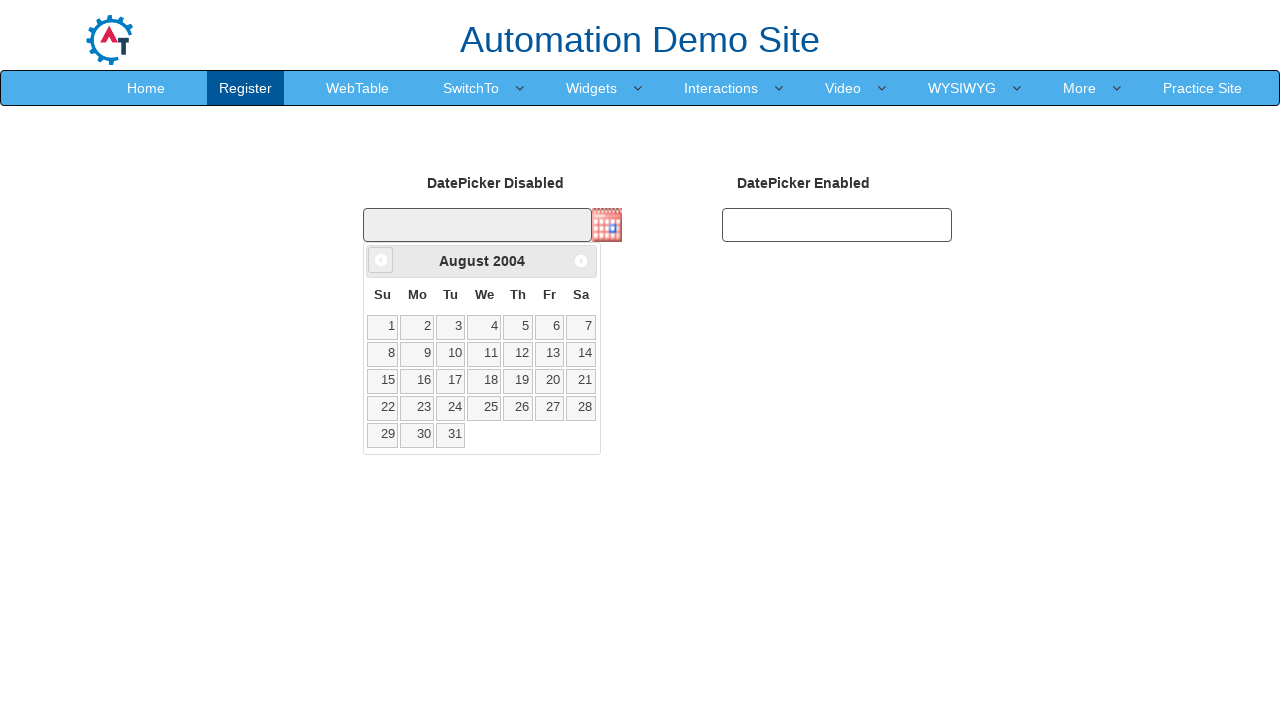

Updated current year value
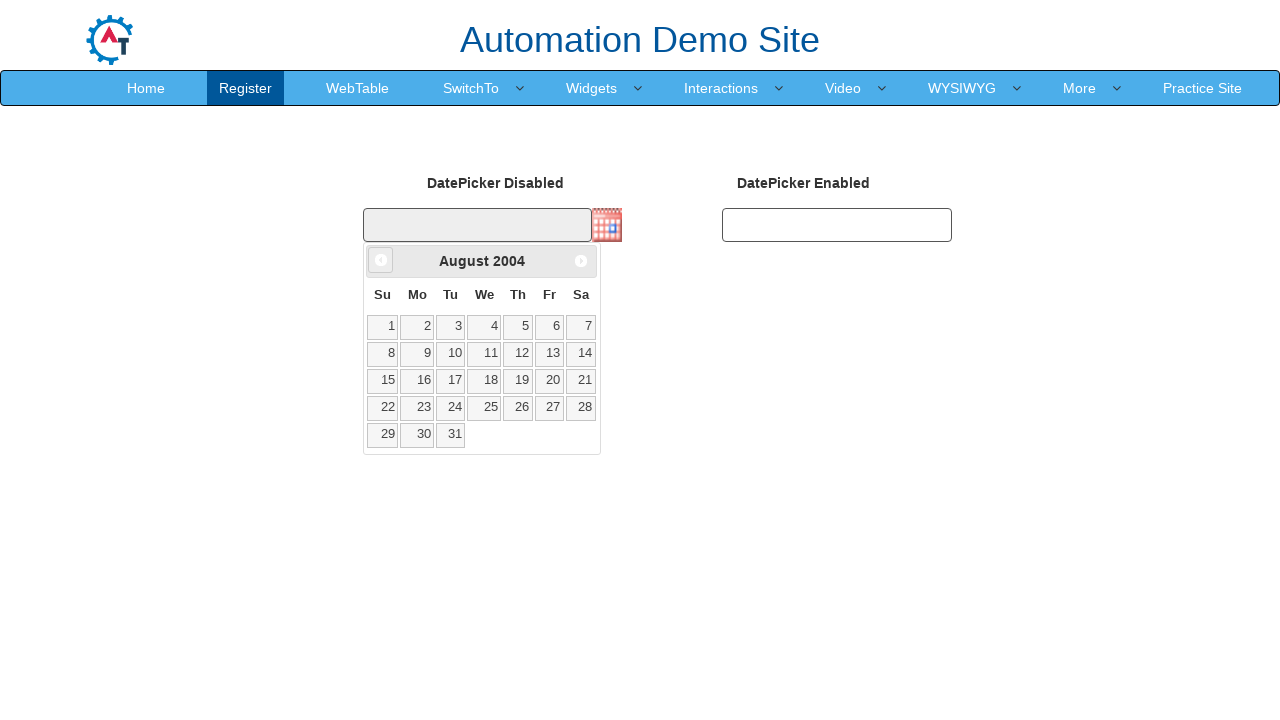

Clicked Prev button to navigate backwards (currently at August 2004) at (381, 260) on xpath=//span[text()='Prev']
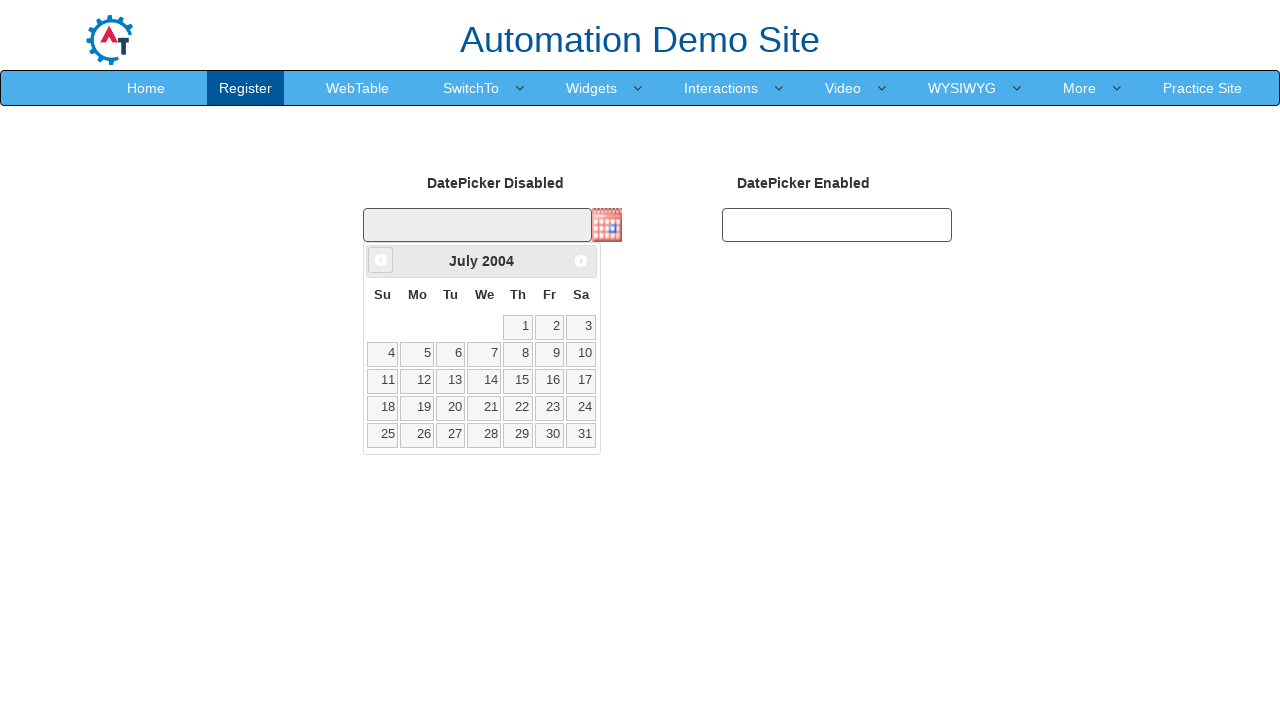

Updated current month value
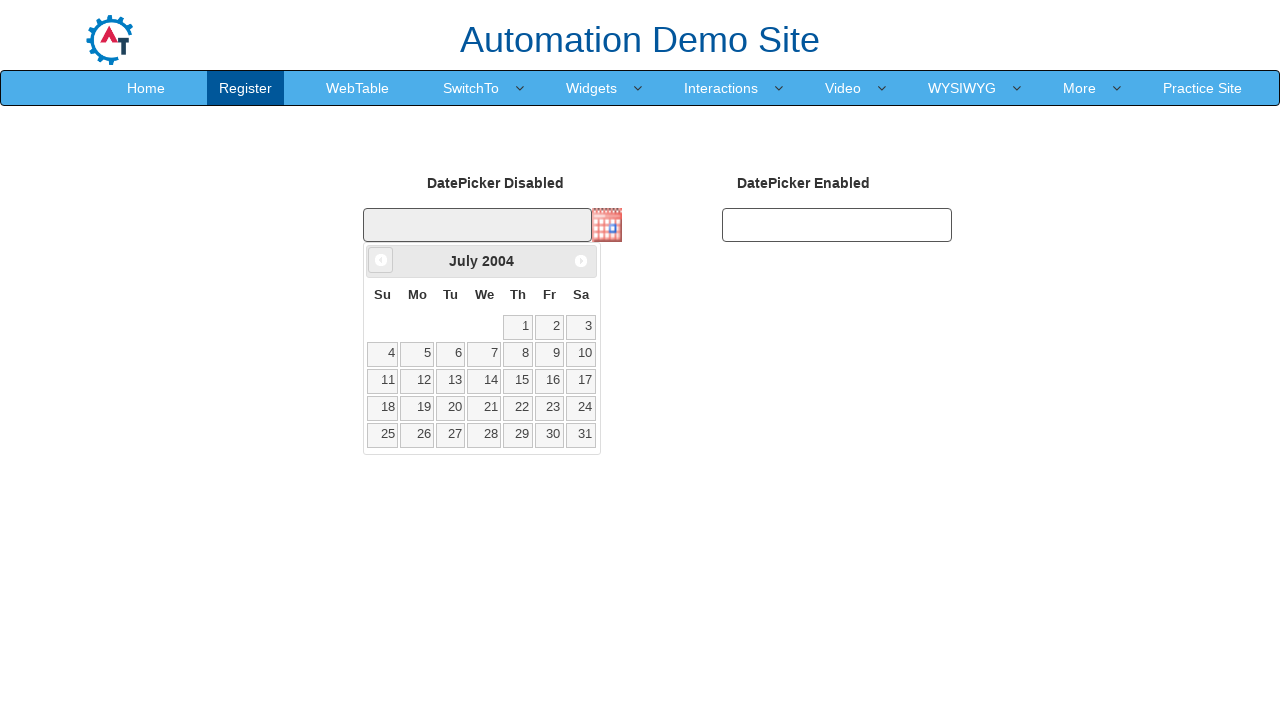

Updated current year value
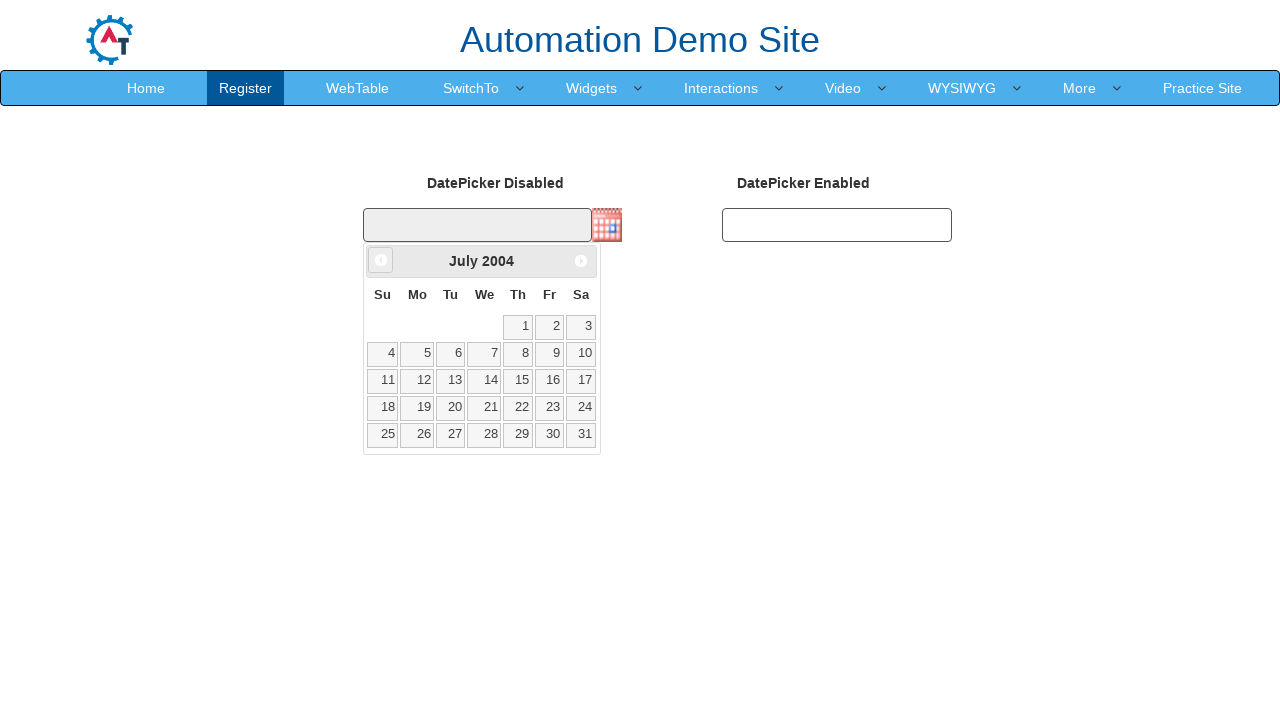

Clicked Prev button to navigate backwards (currently at July 2004) at (381, 260) on xpath=//span[text()='Prev']
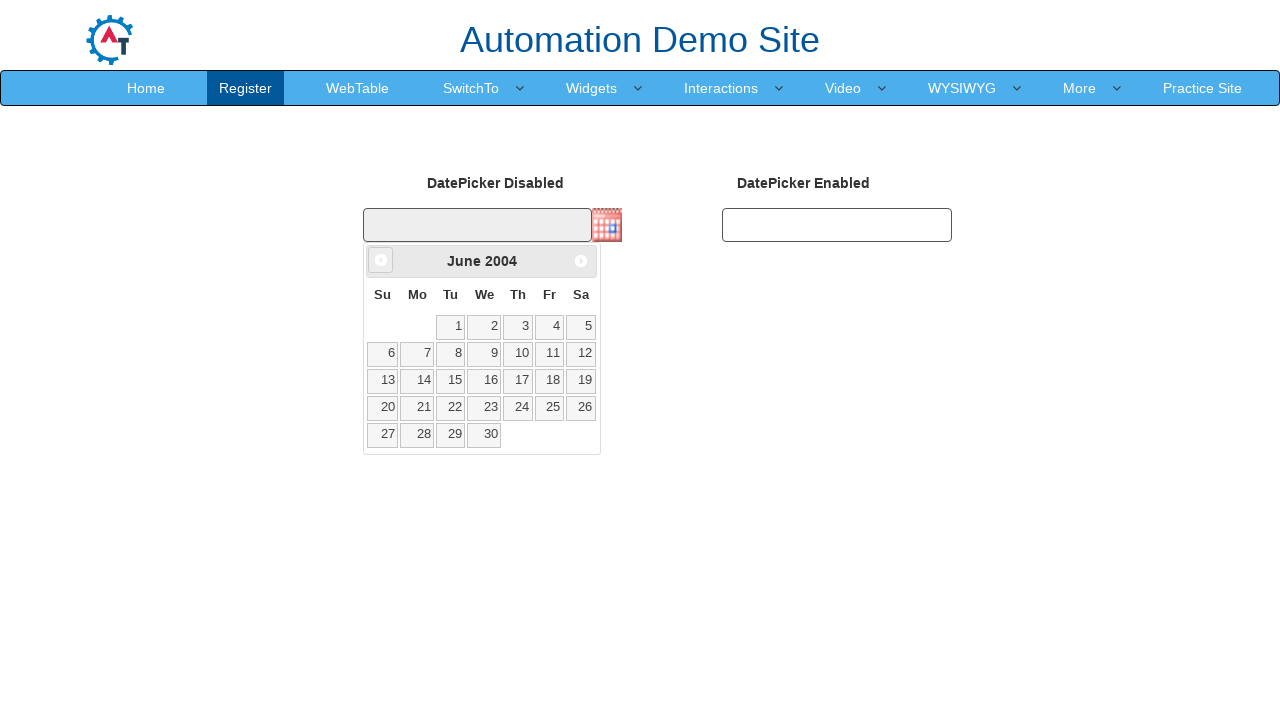

Updated current month value
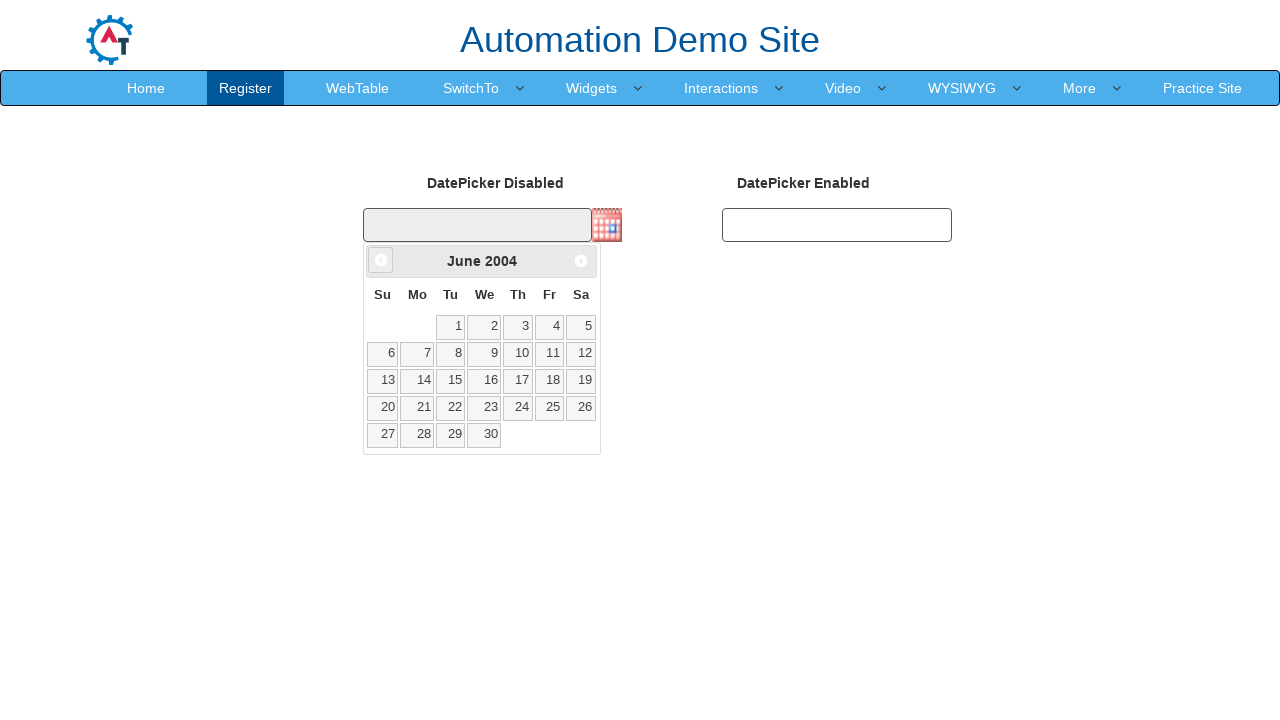

Updated current year value
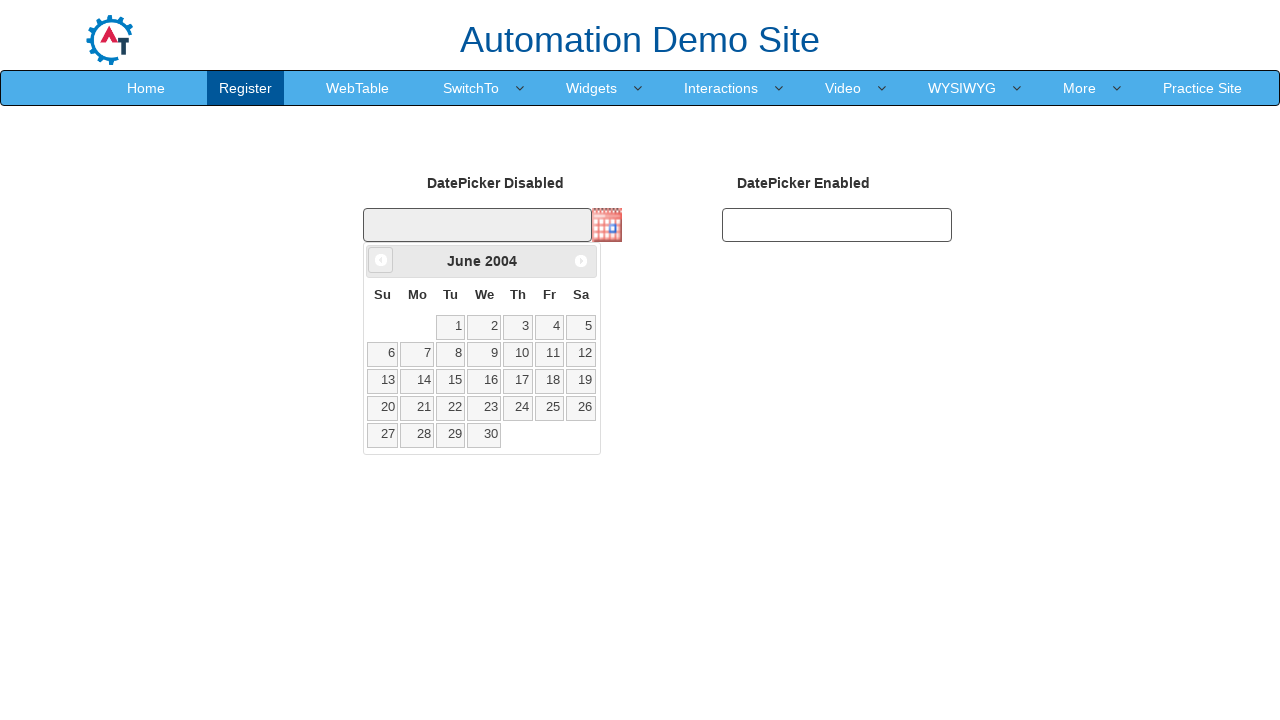

Clicked Prev button to navigate backwards (currently at June 2004) at (381, 260) on xpath=//span[text()='Prev']
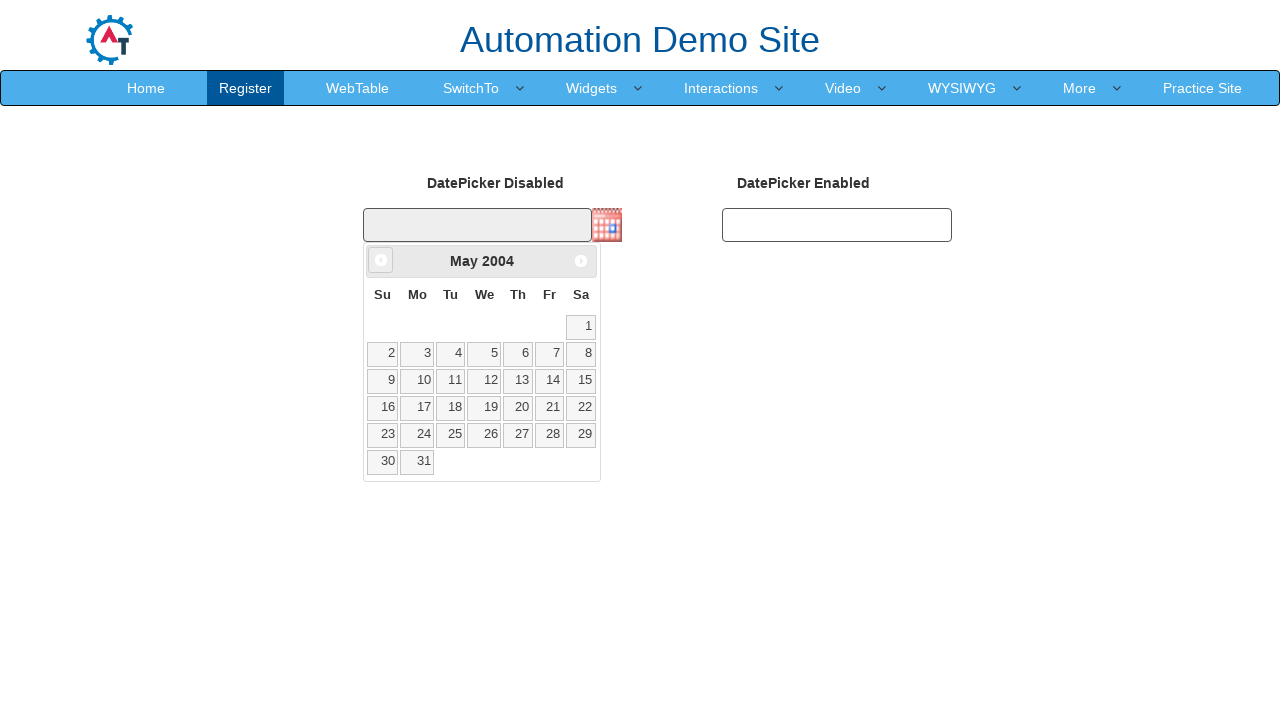

Updated current month value
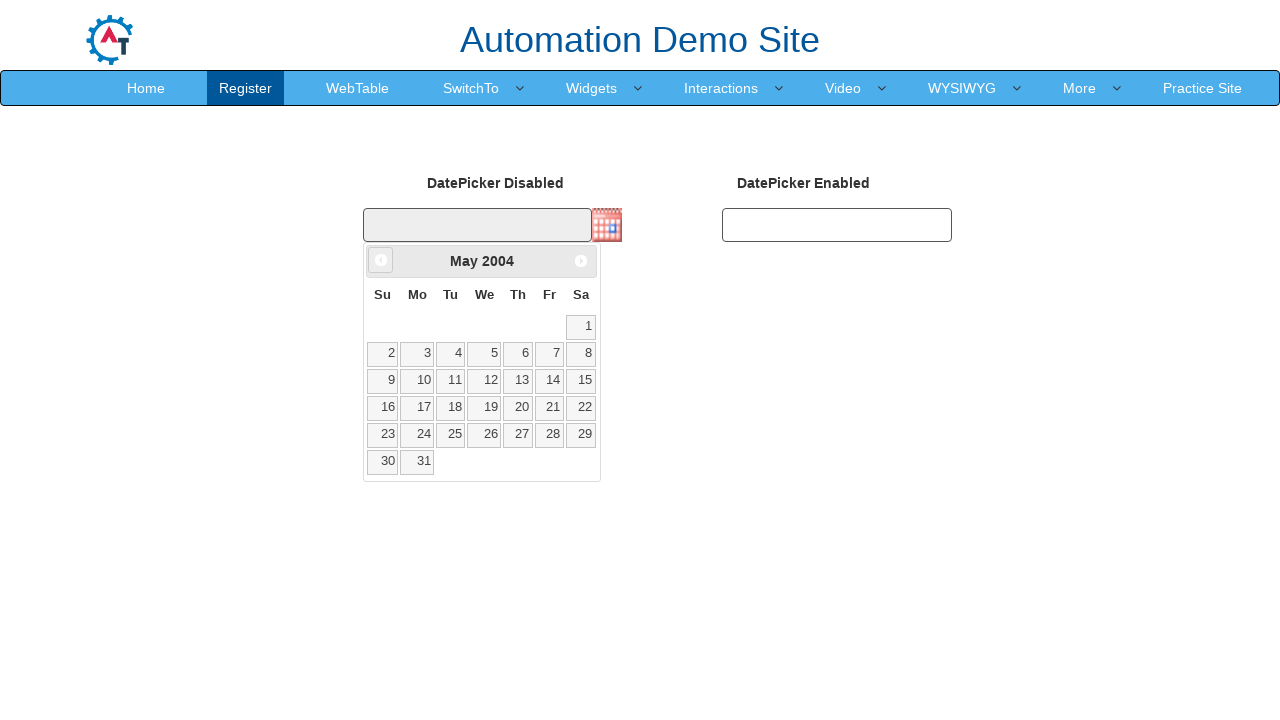

Updated current year value
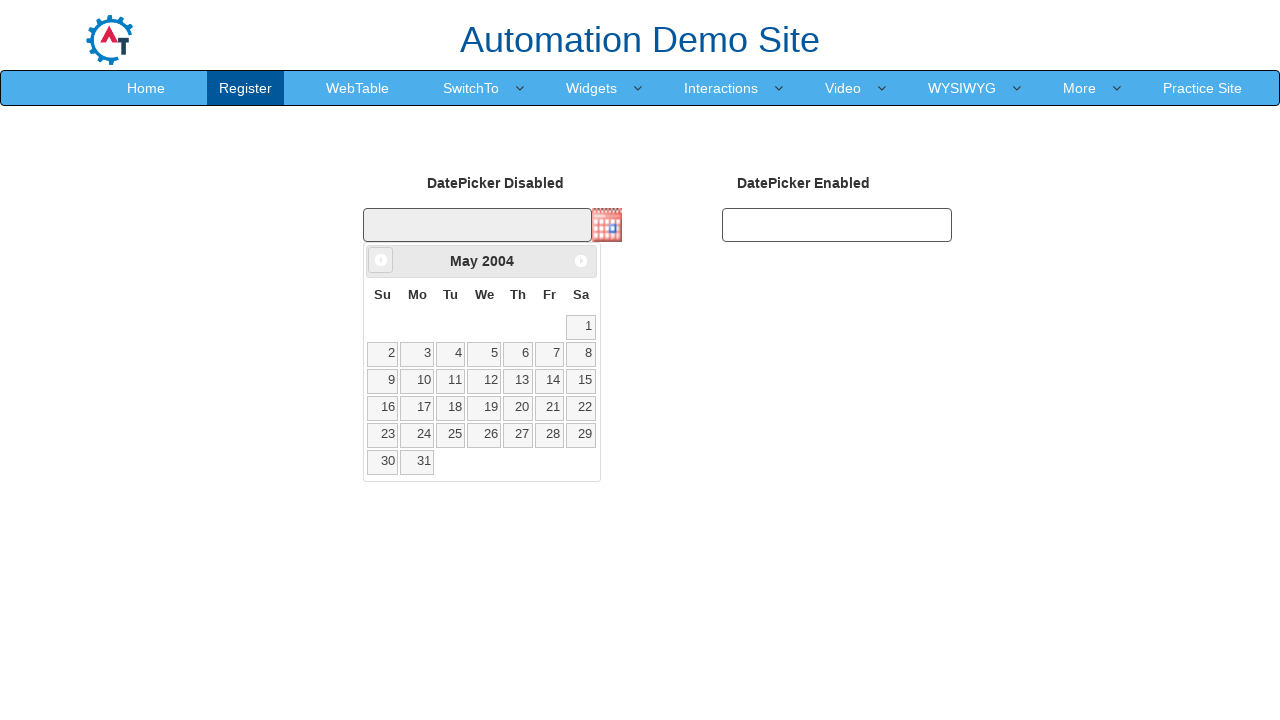

Clicked Prev button to navigate backwards (currently at May 2004) at (381, 260) on xpath=//span[text()='Prev']
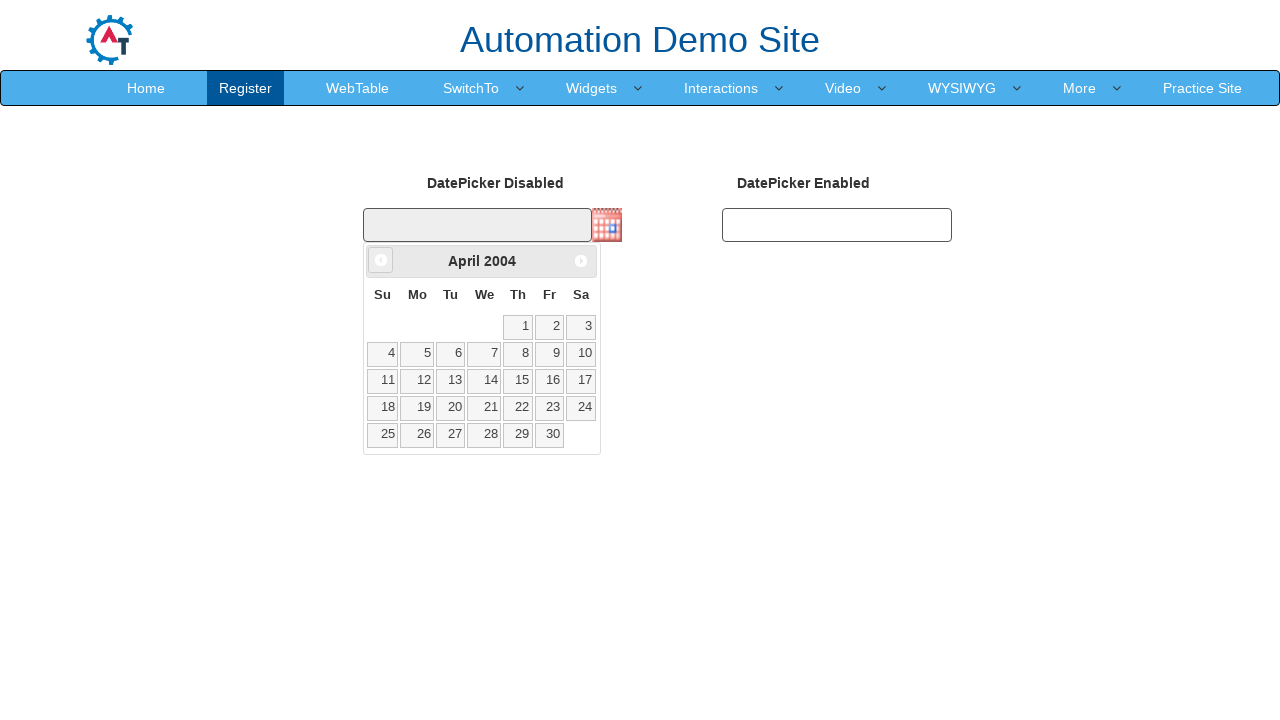

Updated current month value
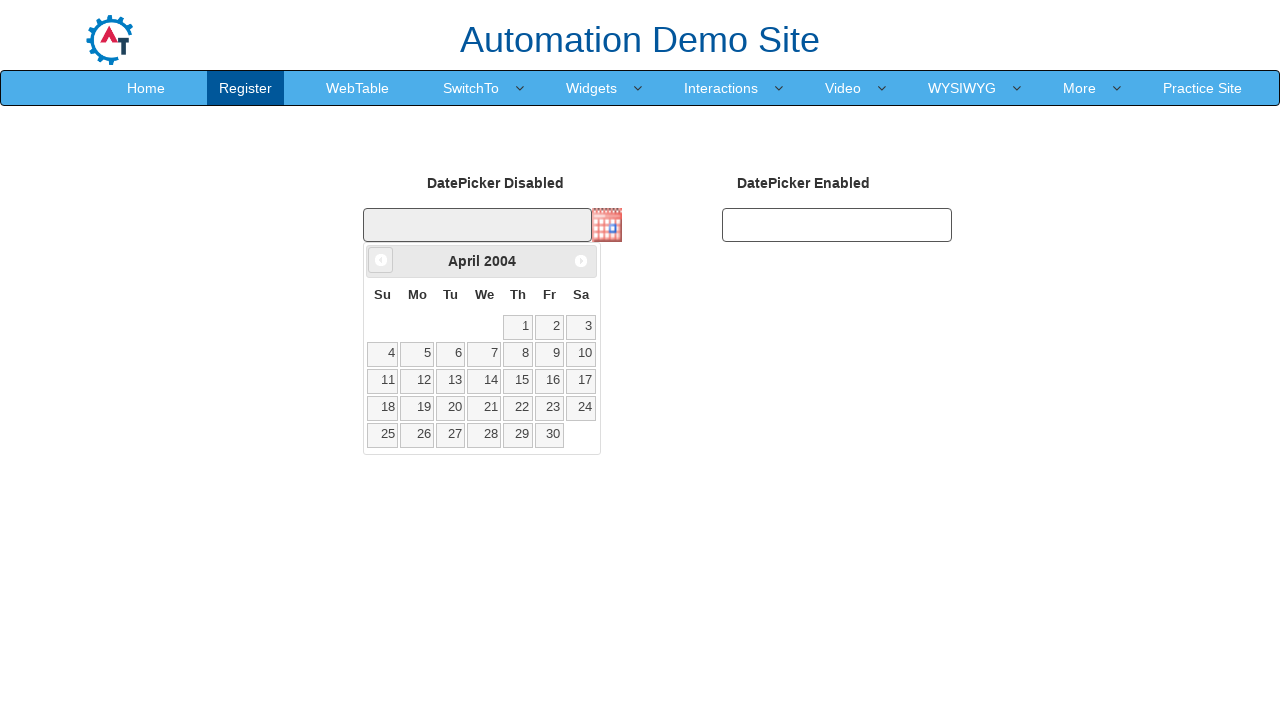

Updated current year value
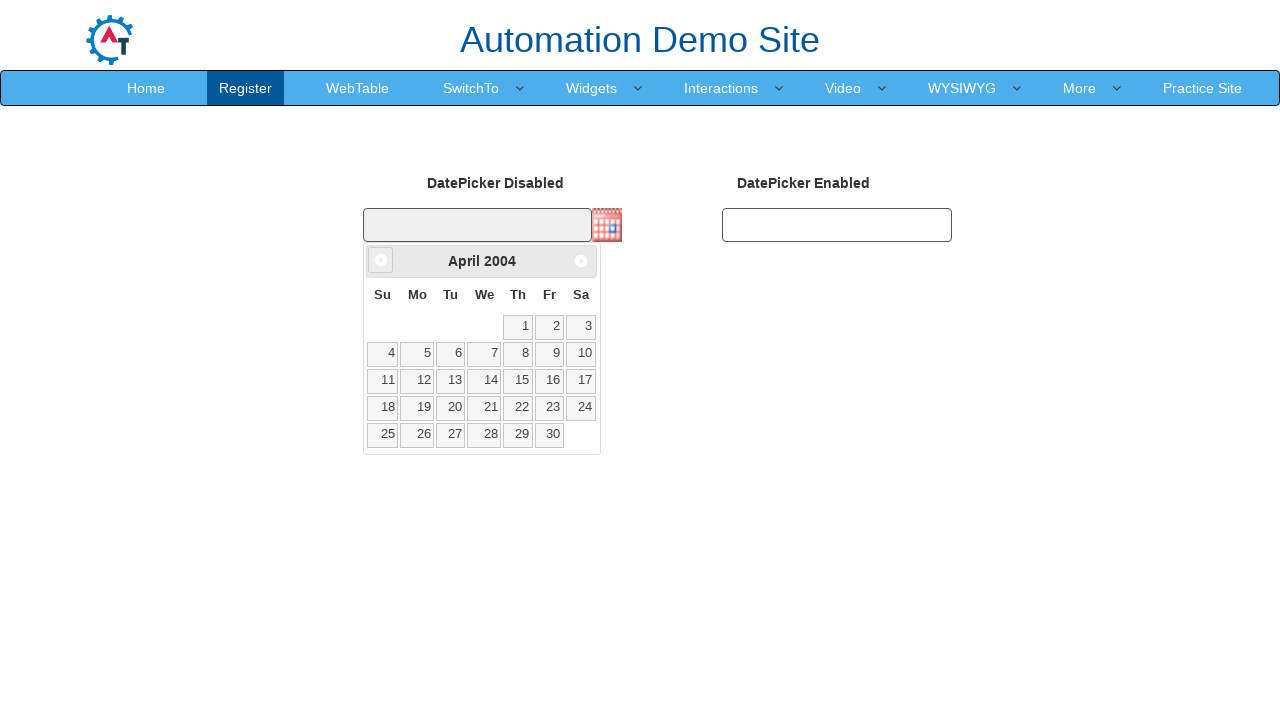

Clicked Prev button to navigate backwards (currently at April 2004) at (381, 260) on xpath=//span[text()='Prev']
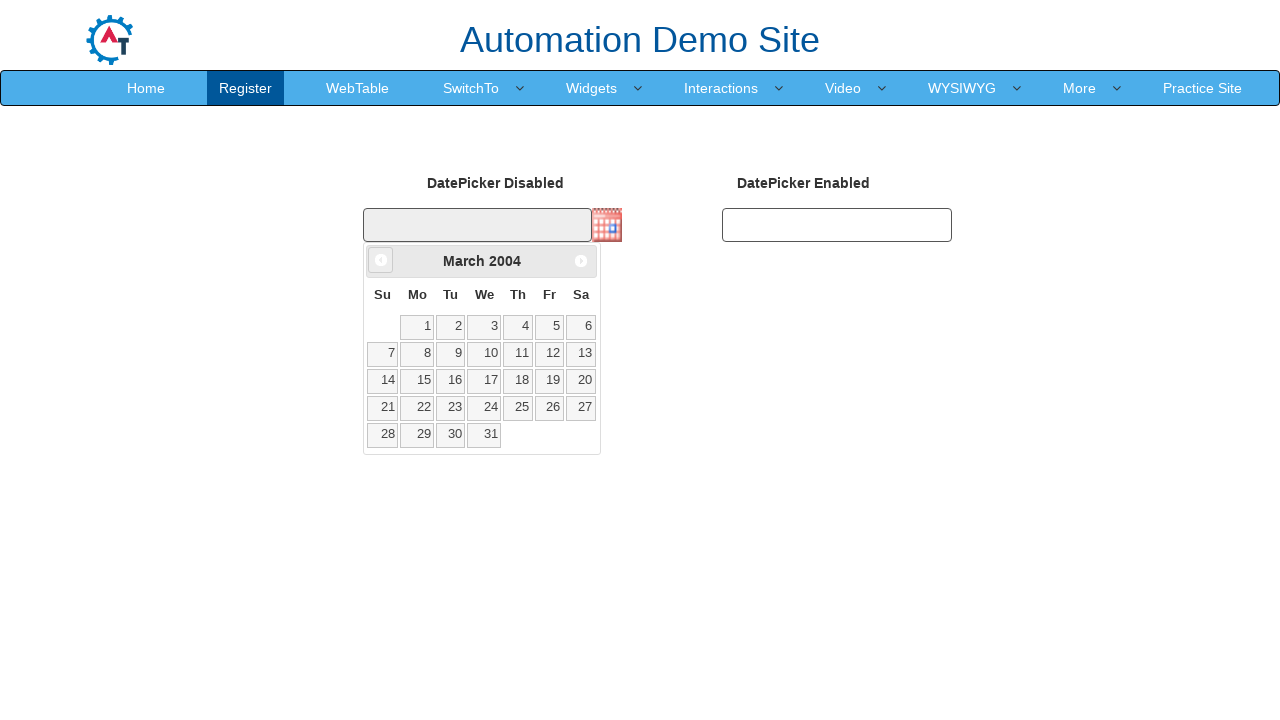

Updated current month value
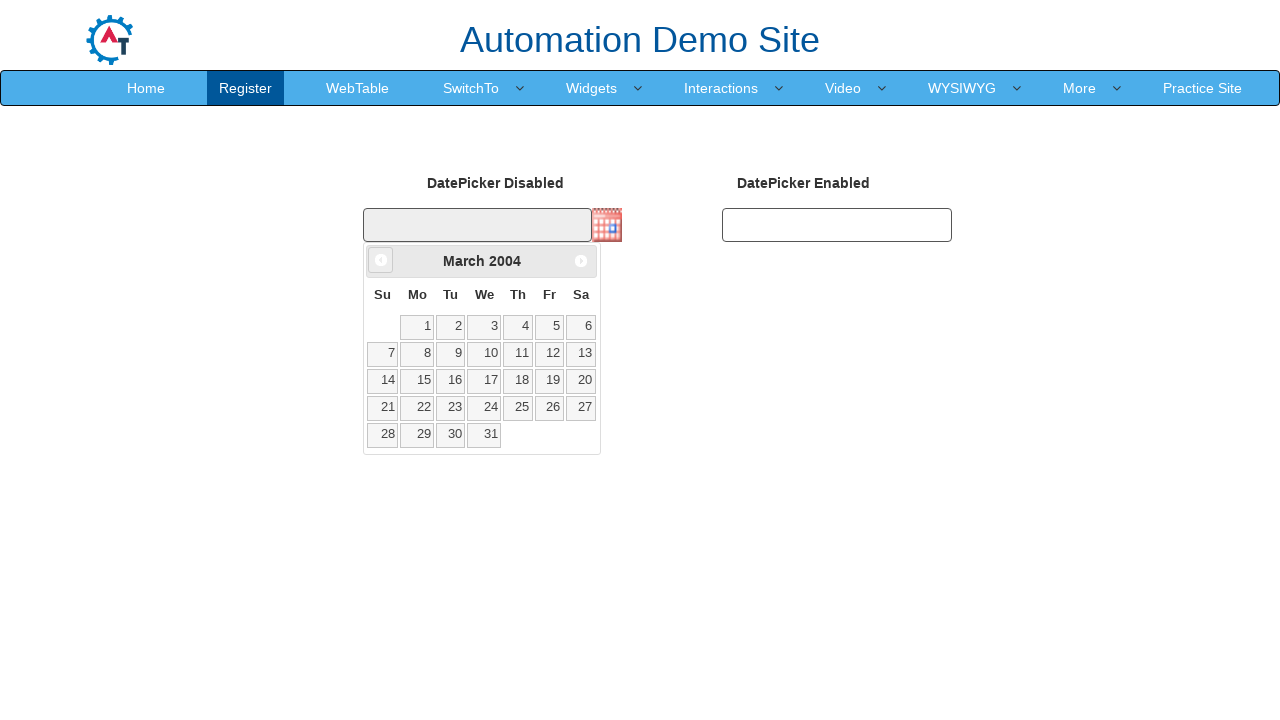

Updated current year value
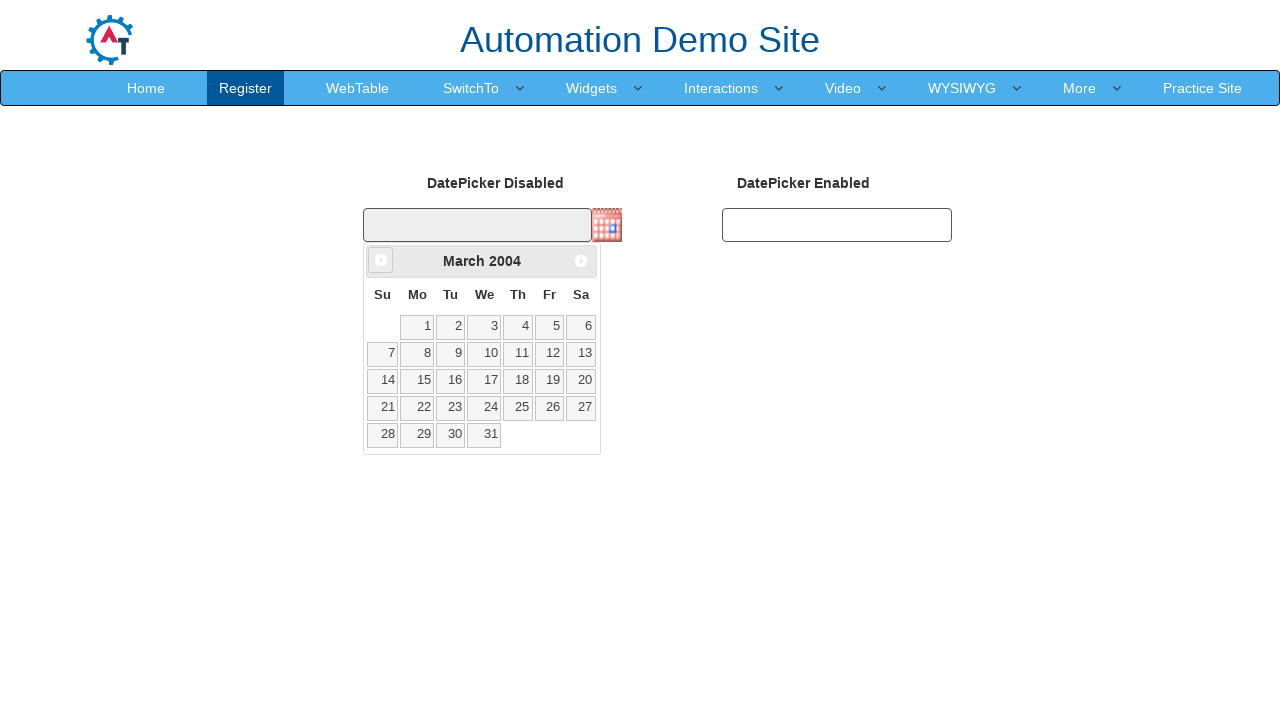

Clicked Prev button to navigate backwards (currently at March 2004) at (381, 260) on xpath=//span[text()='Prev']
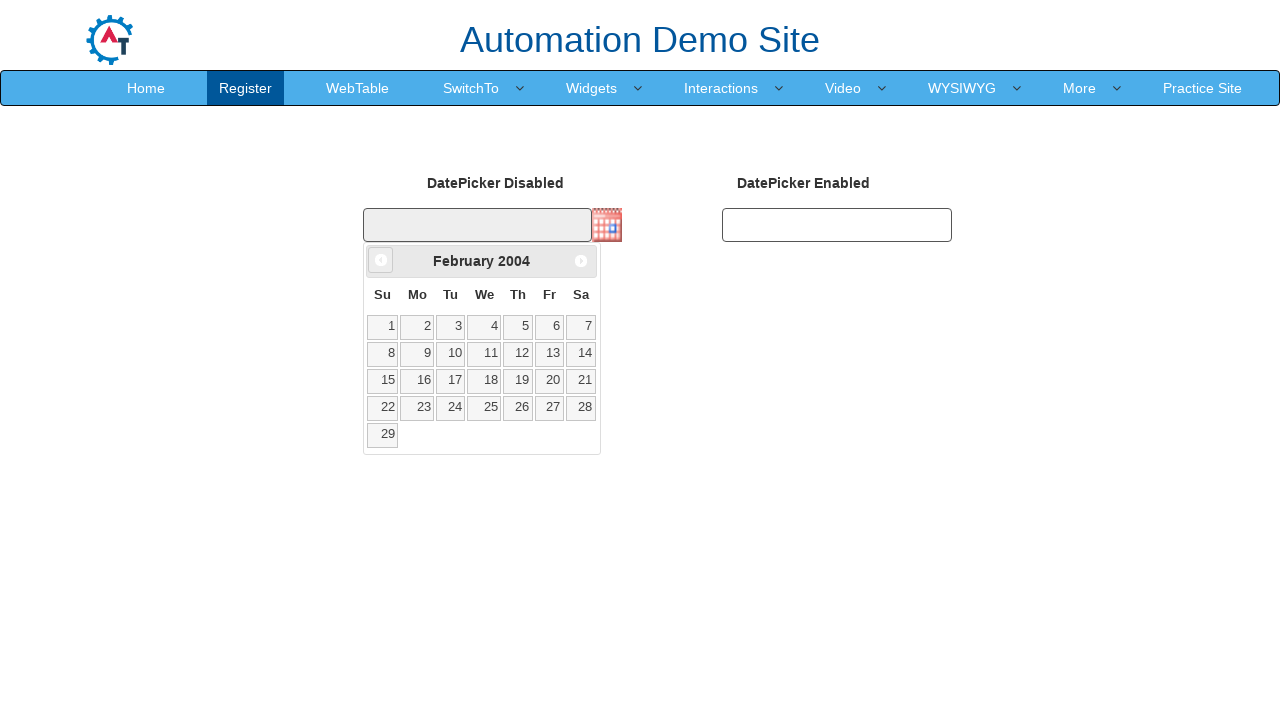

Updated current month value
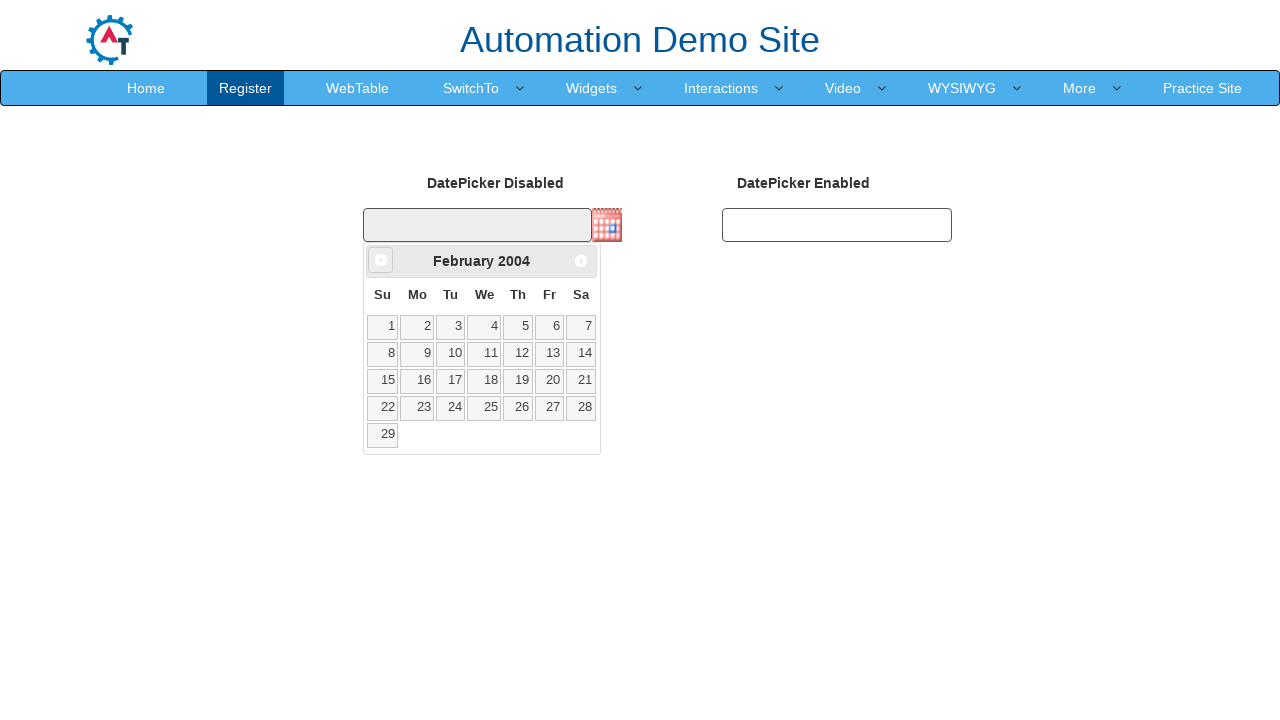

Updated current year value
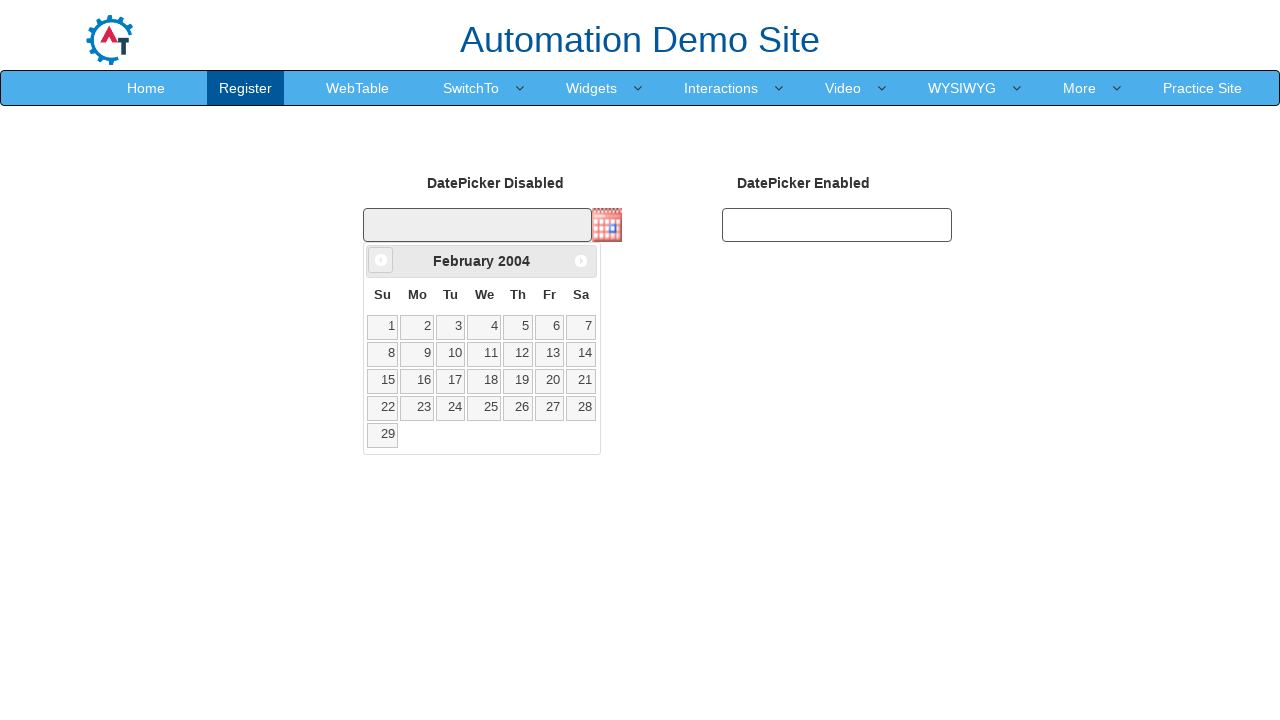

Clicked Prev button to navigate backwards (currently at February 2004) at (381, 260) on xpath=//span[text()='Prev']
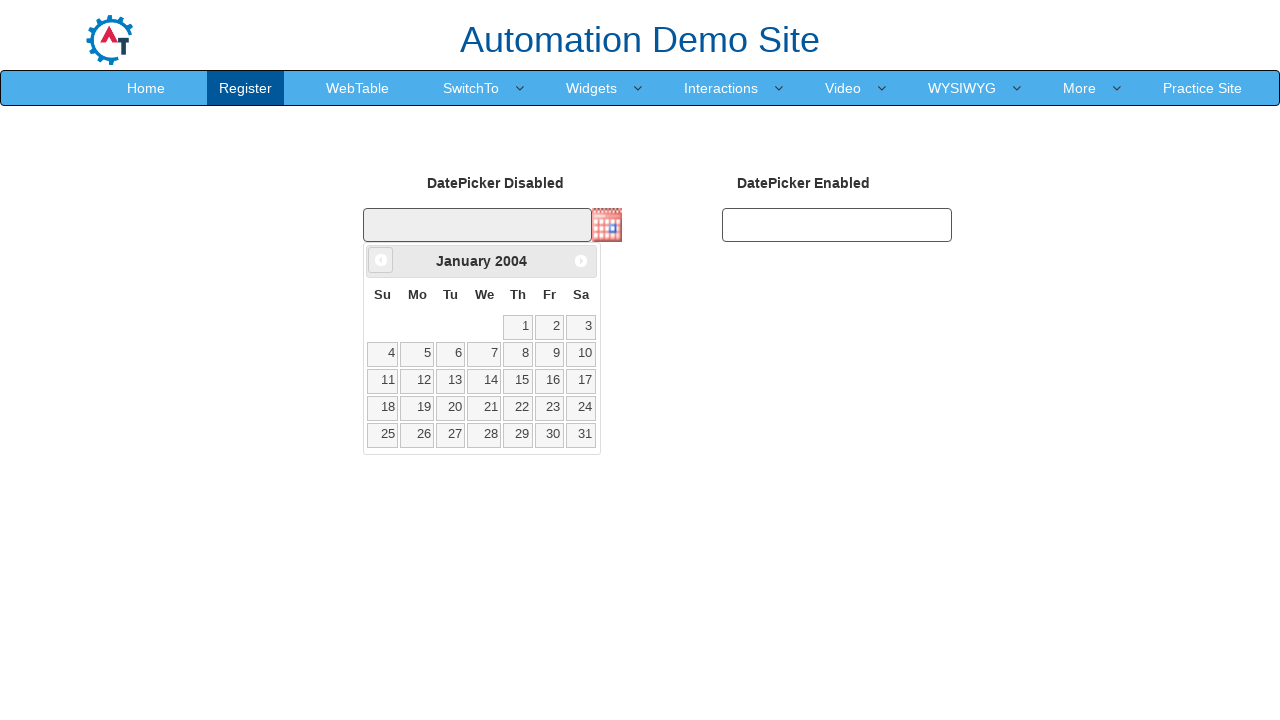

Updated current month value
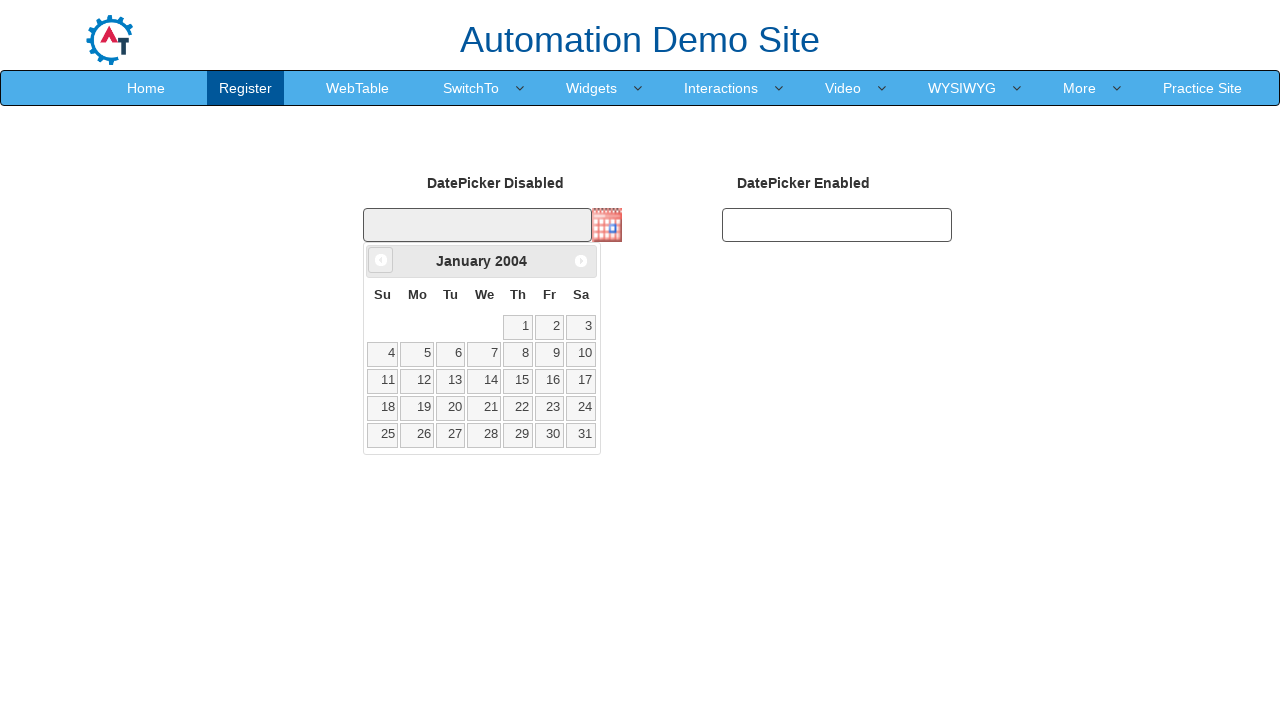

Updated current year value
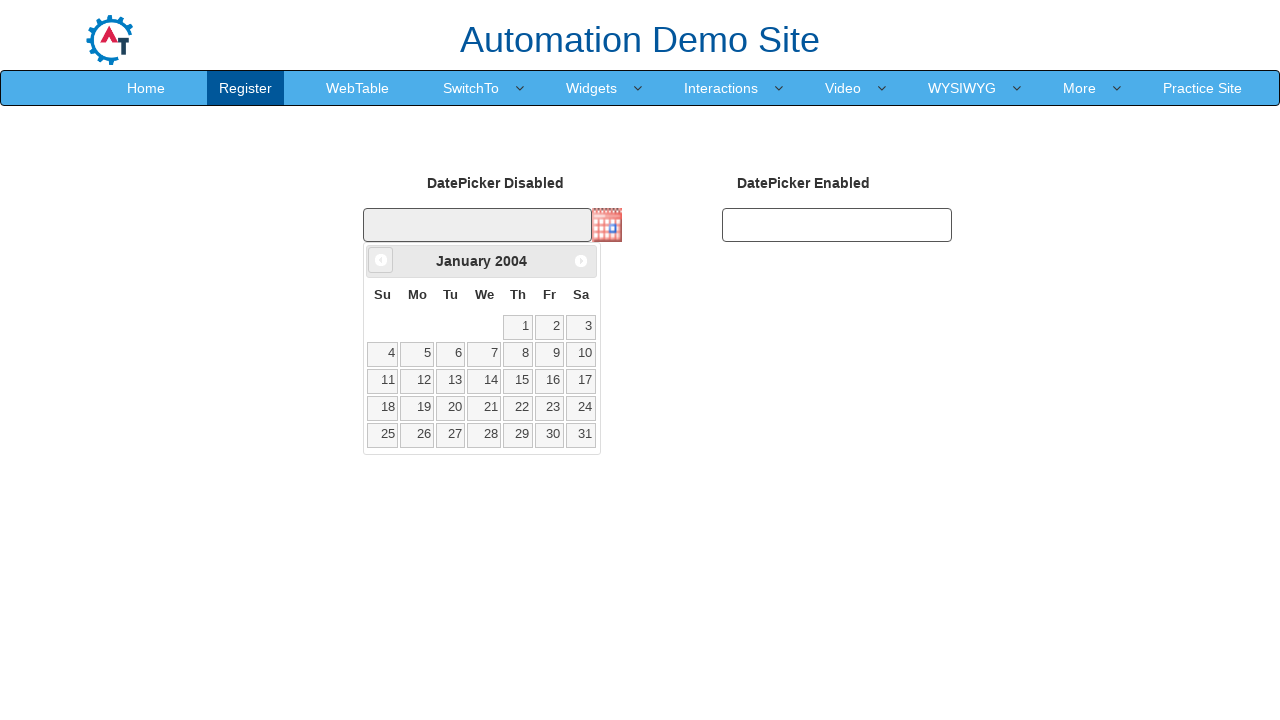

Clicked Prev button to navigate backwards (currently at January 2004) at (381, 260) on xpath=//span[text()='Prev']
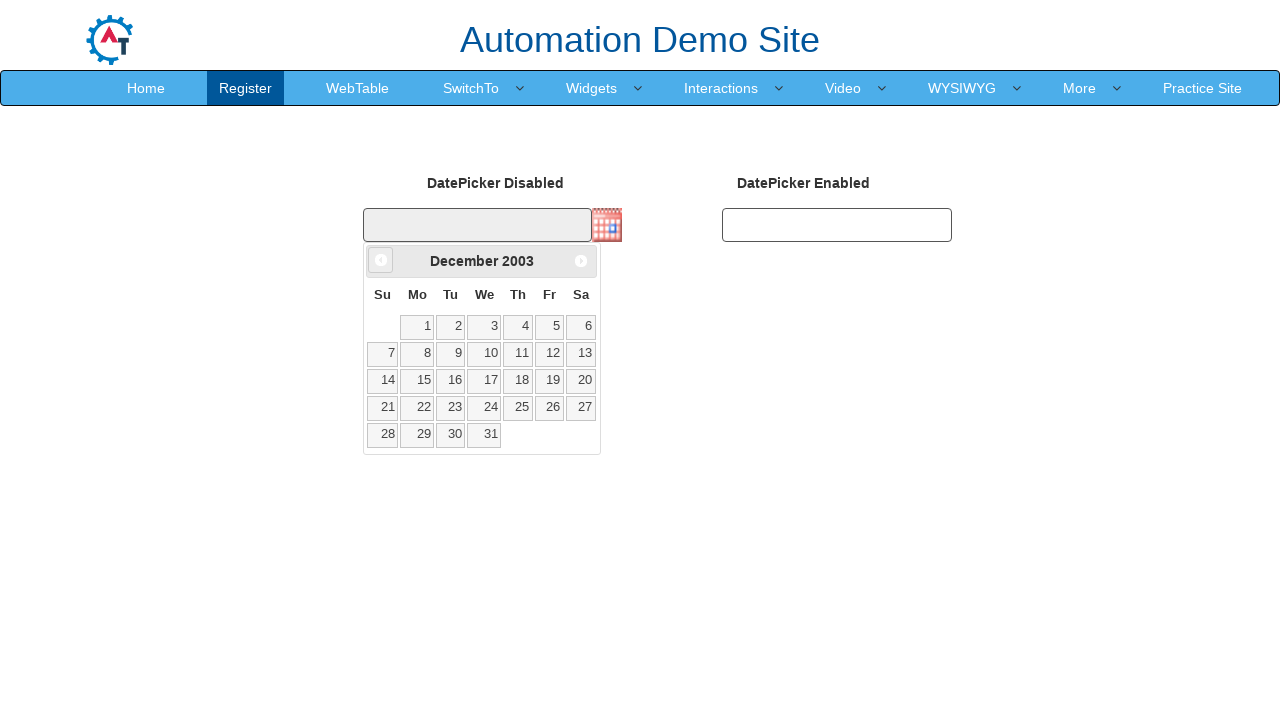

Updated current month value
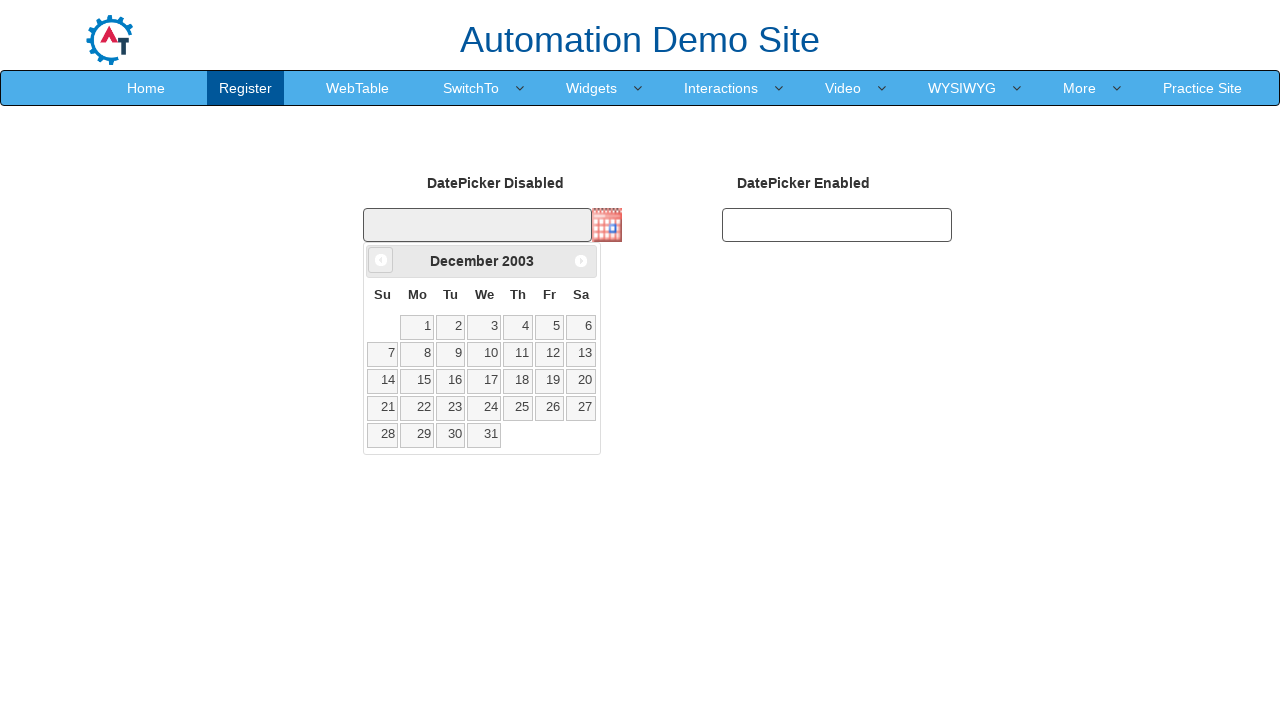

Updated current year value
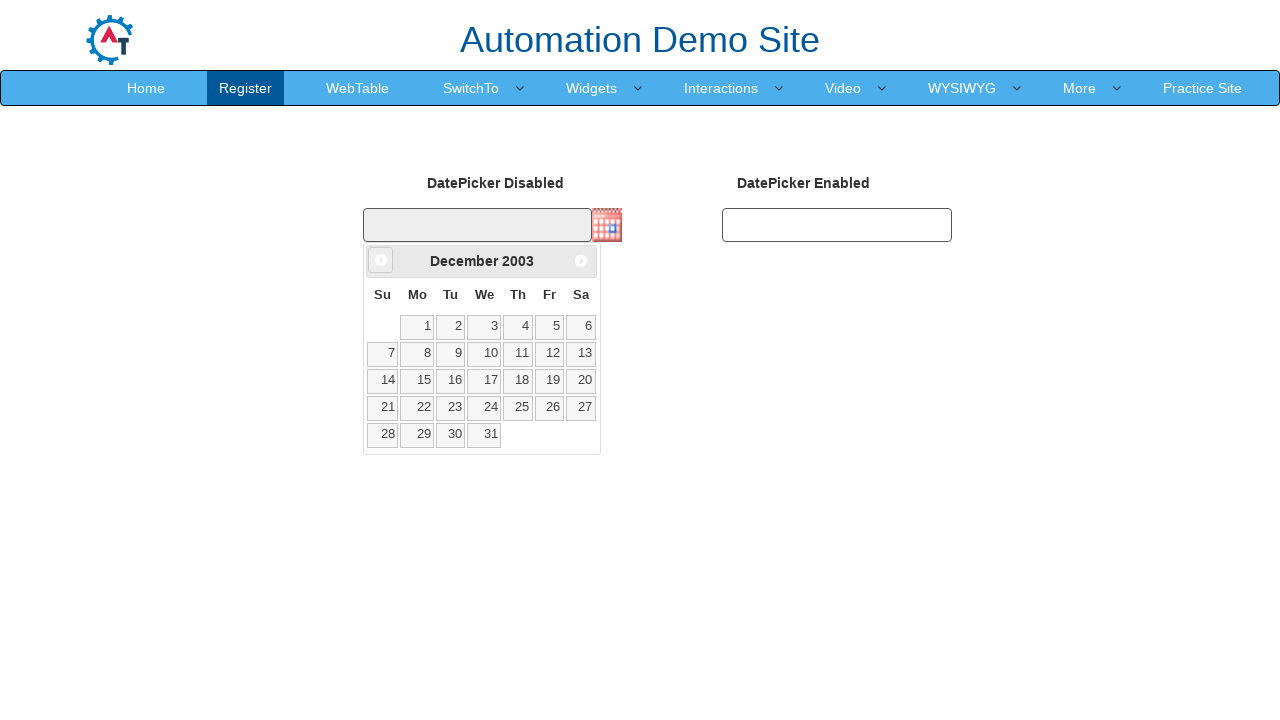

Clicked Prev button to navigate backwards (currently at December 2003) at (381, 260) on xpath=//span[text()='Prev']
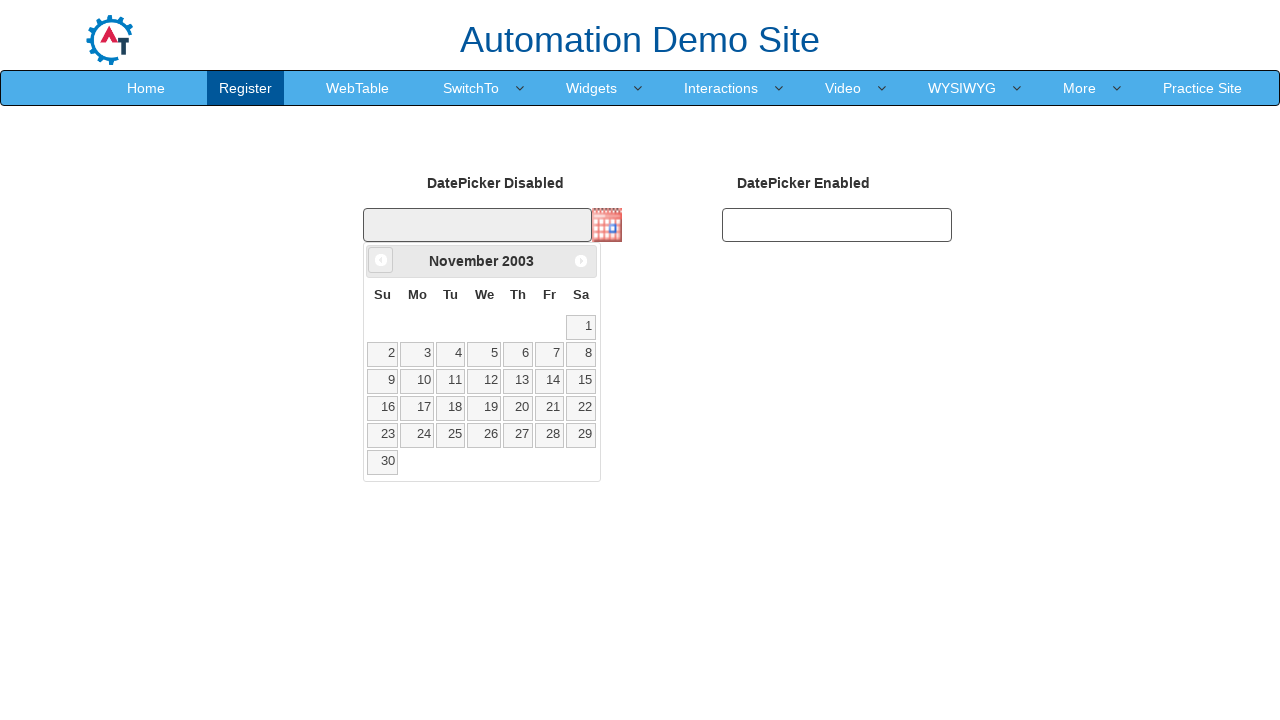

Updated current month value
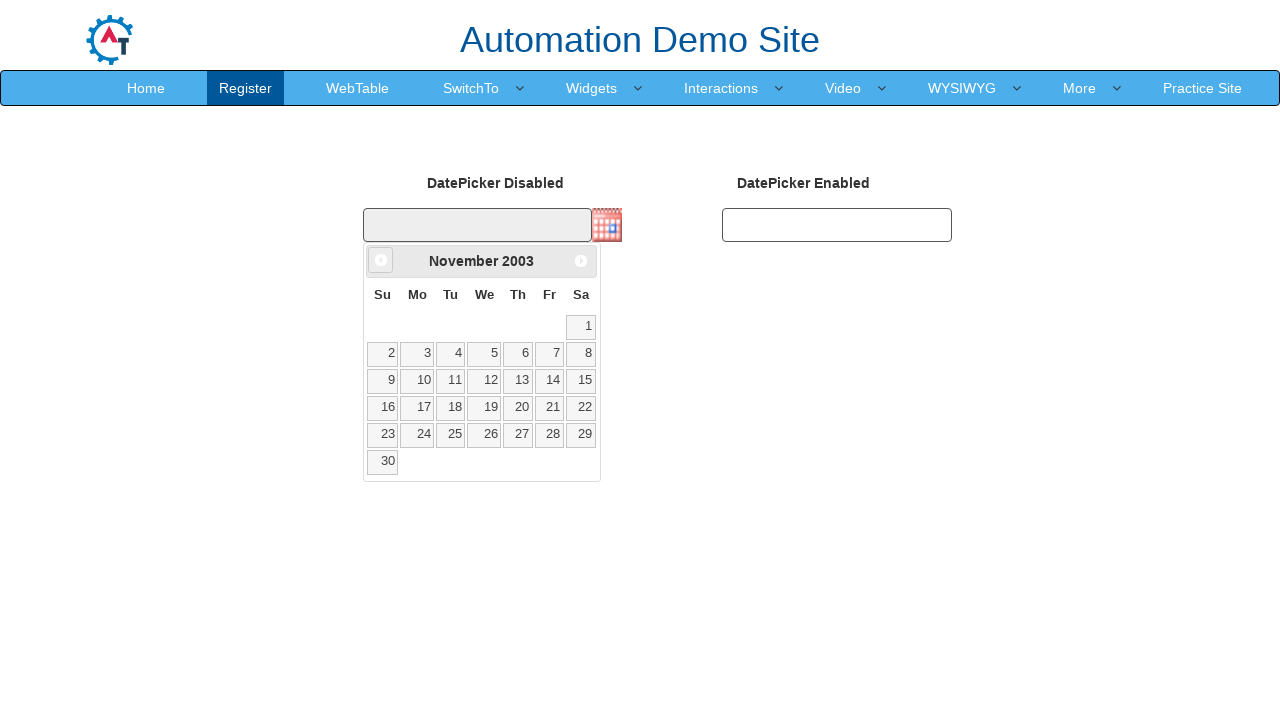

Updated current year value
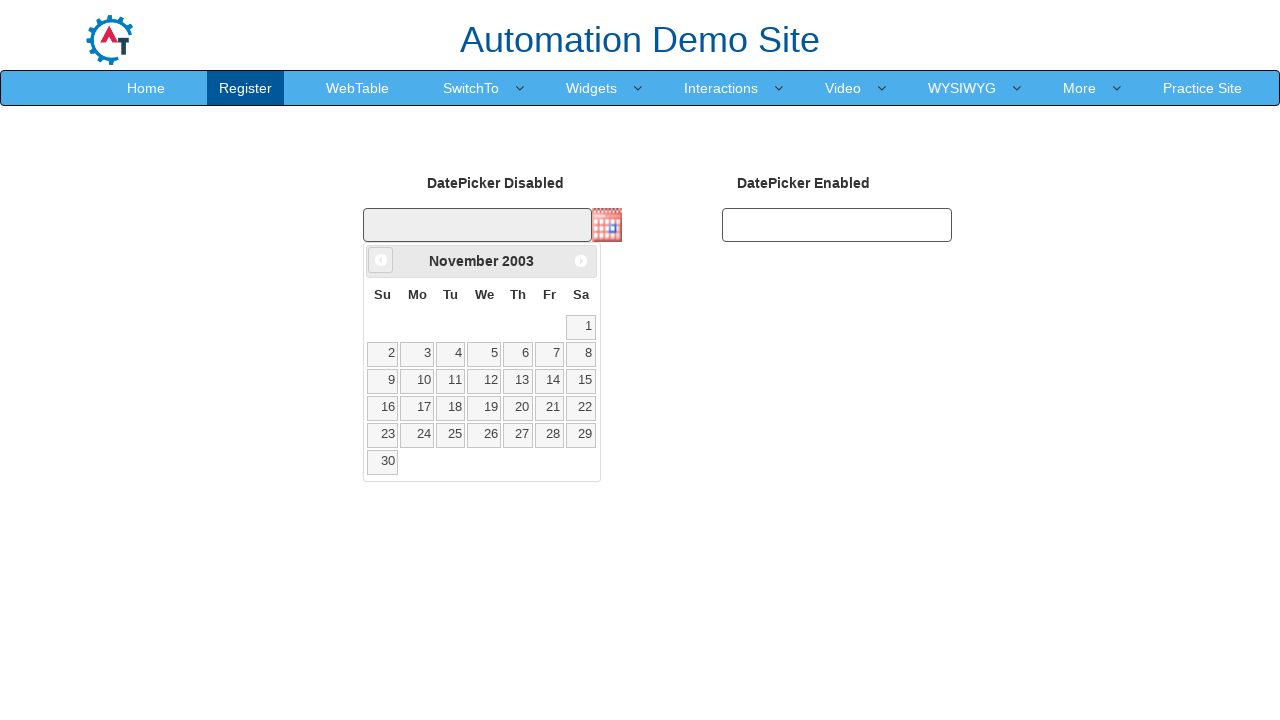

Clicked Prev button to navigate backwards (currently at November 2003) at (381, 260) on xpath=//span[text()='Prev']
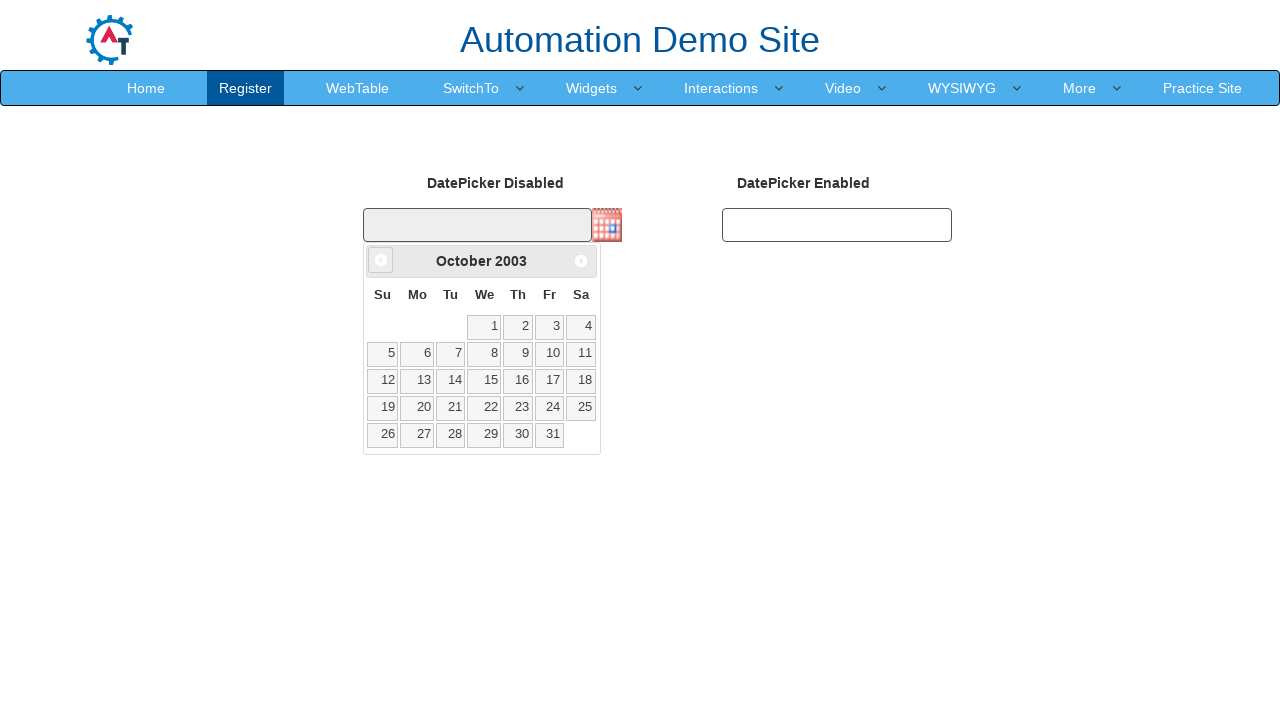

Updated current month value
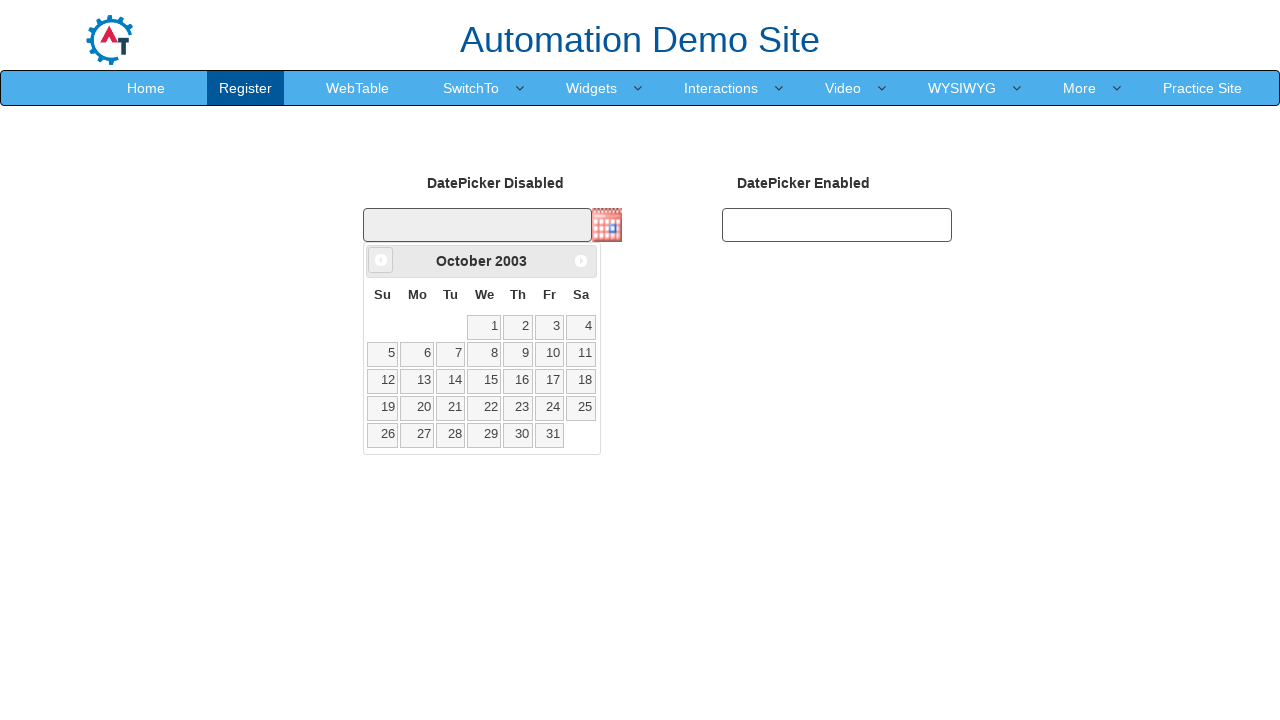

Updated current year value
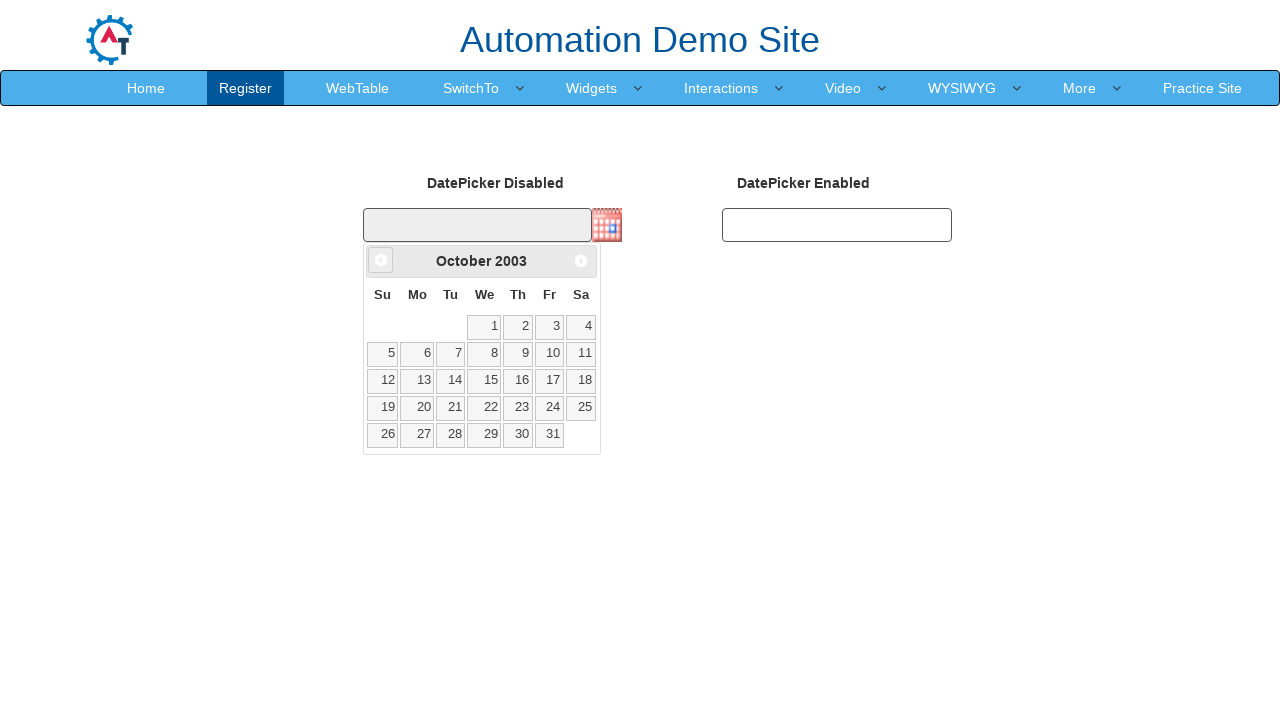

Clicked Prev button to navigate backwards (currently at October 2003) at (381, 260) on xpath=//span[text()='Prev']
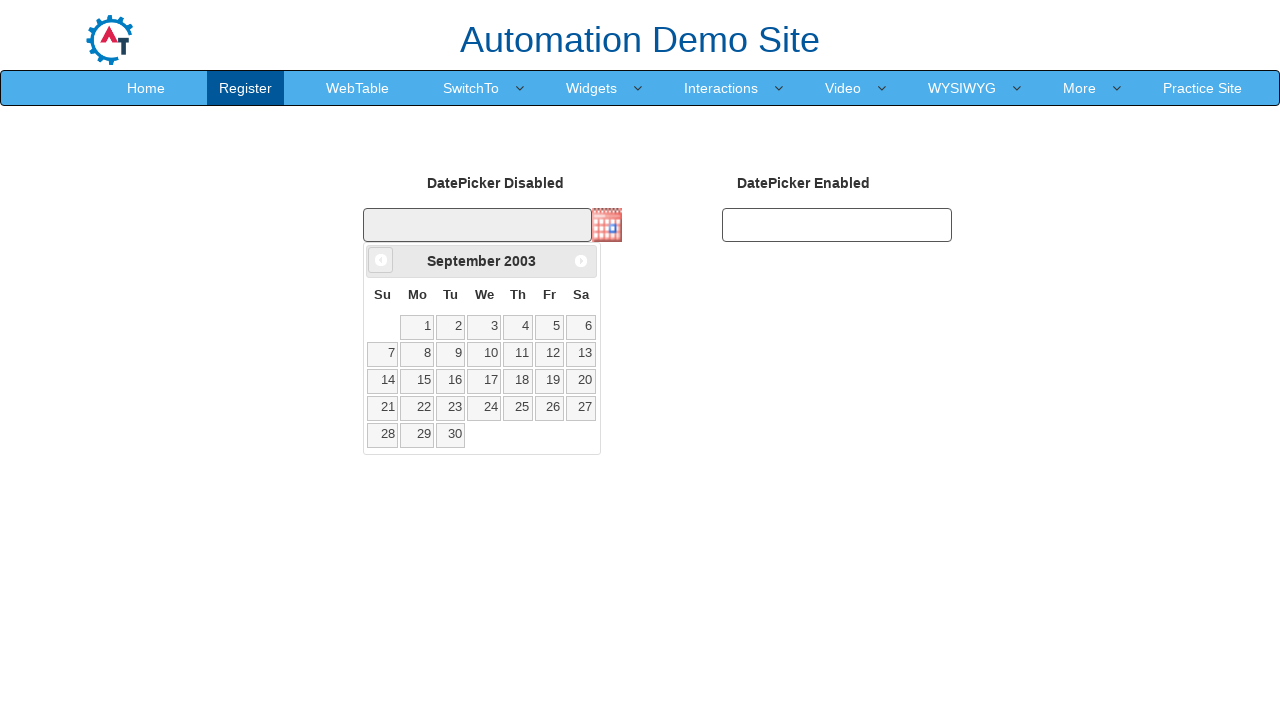

Updated current month value
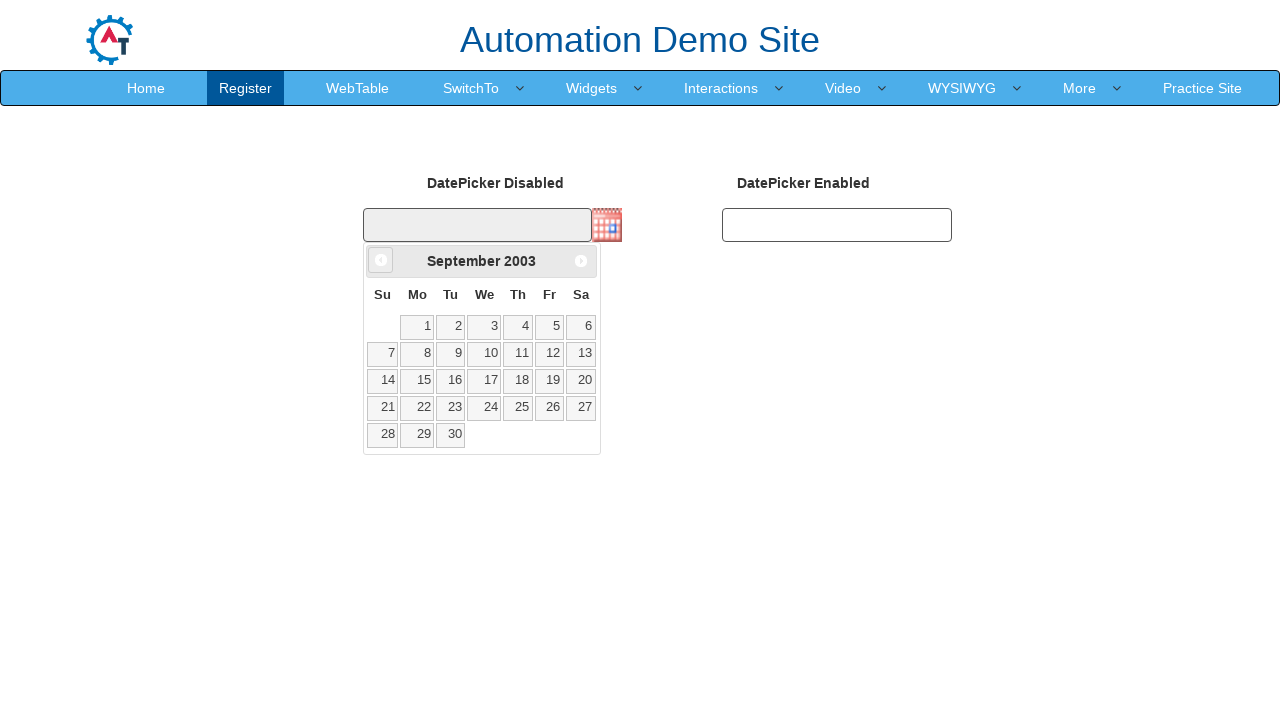

Updated current year value
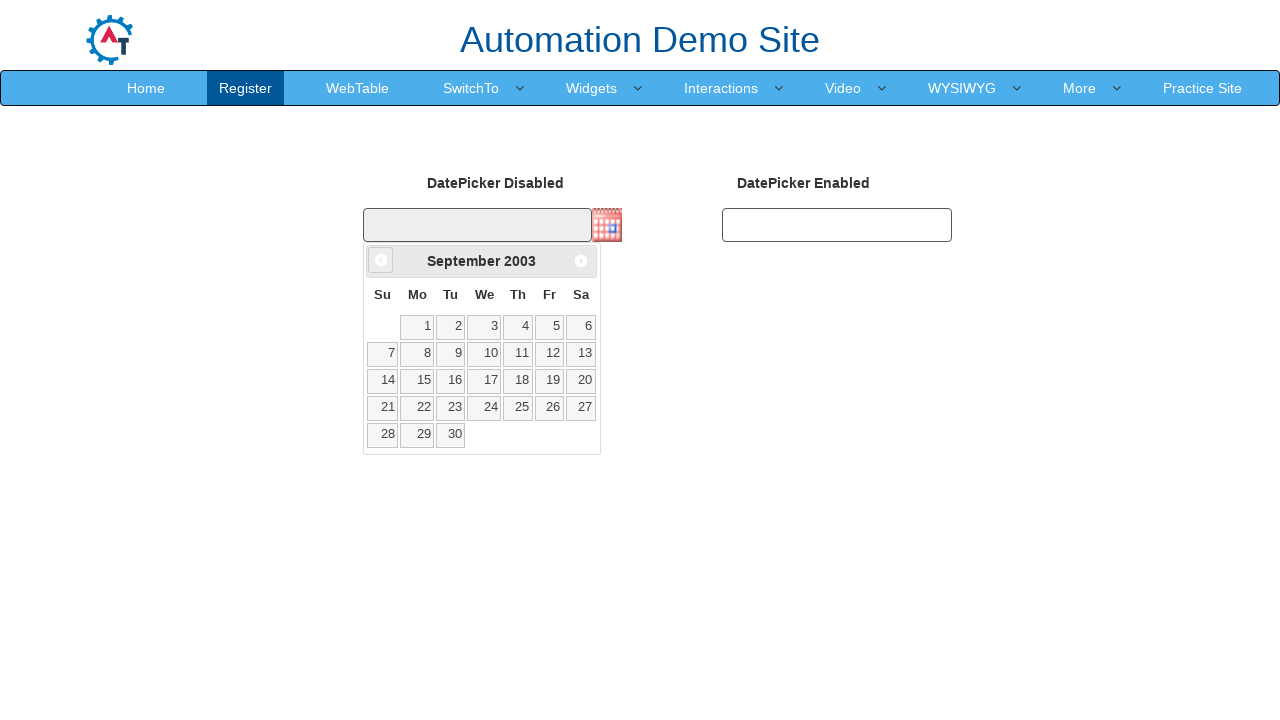

Clicked Prev button to navigate backwards (currently at September 2003) at (381, 260) on xpath=//span[text()='Prev']
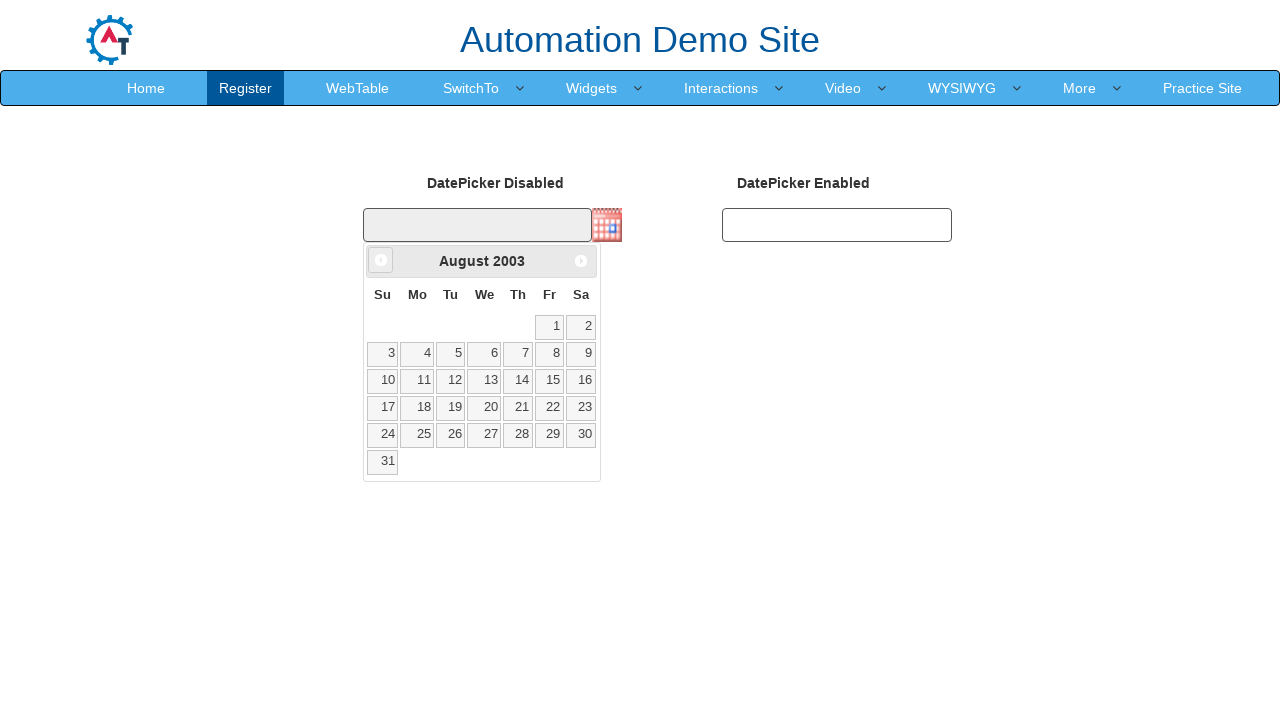

Updated current month value
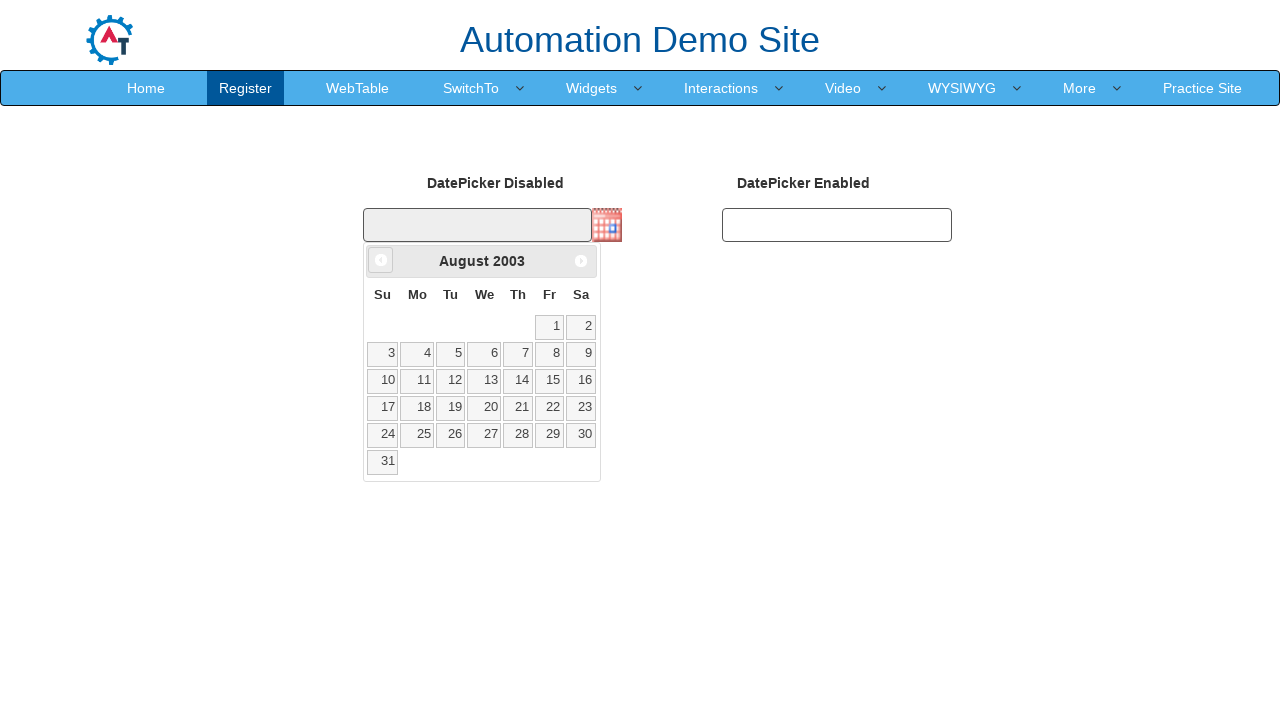

Updated current year value
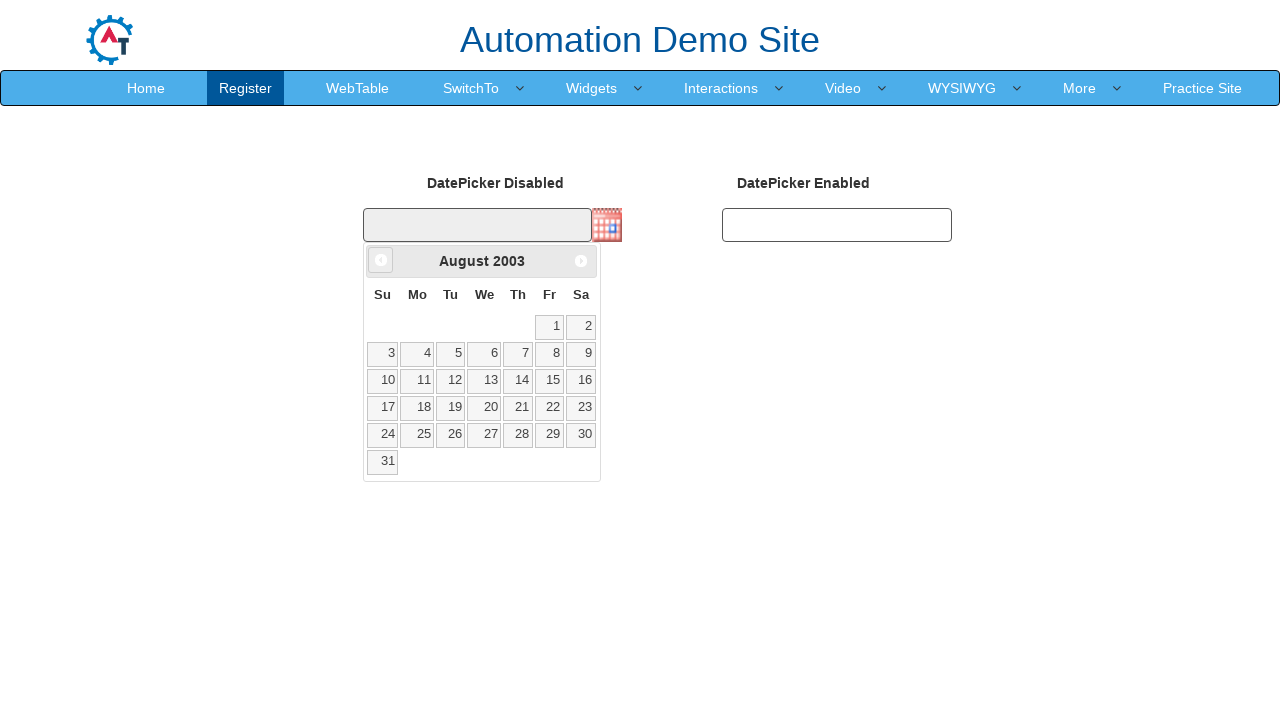

Clicked Prev button to navigate backwards (currently at August 2003) at (381, 260) on xpath=//span[text()='Prev']
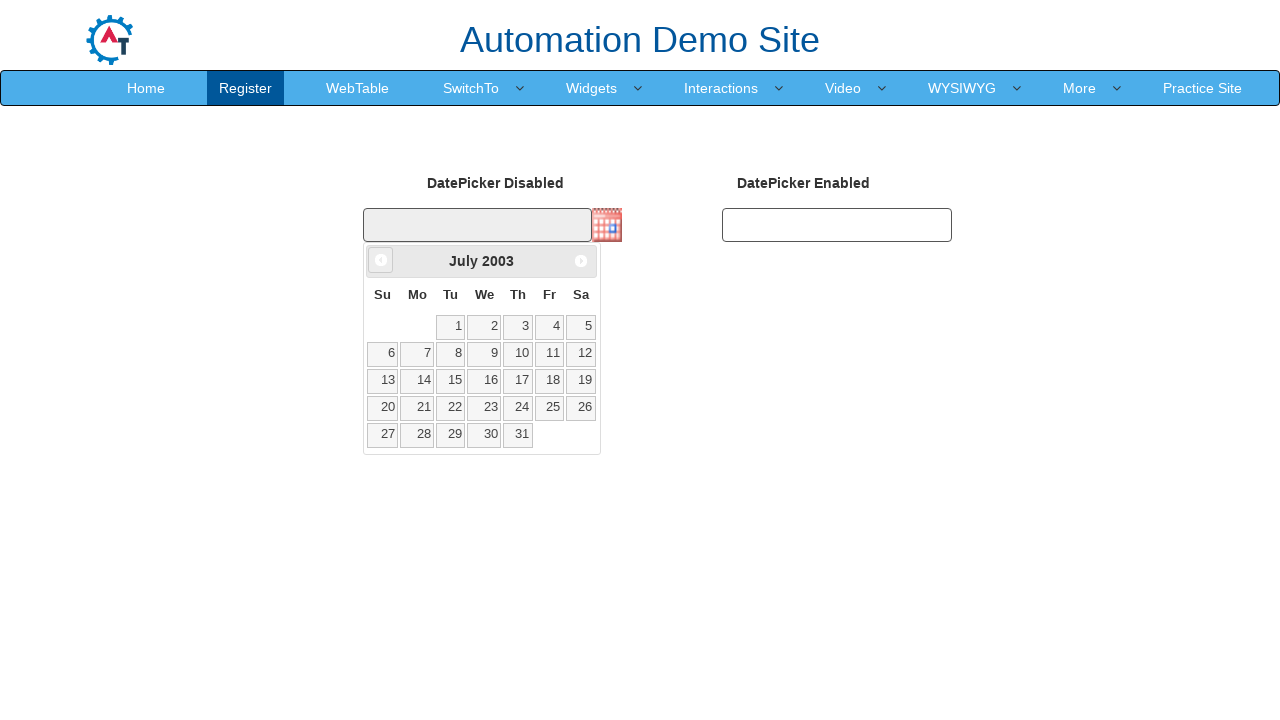

Updated current month value
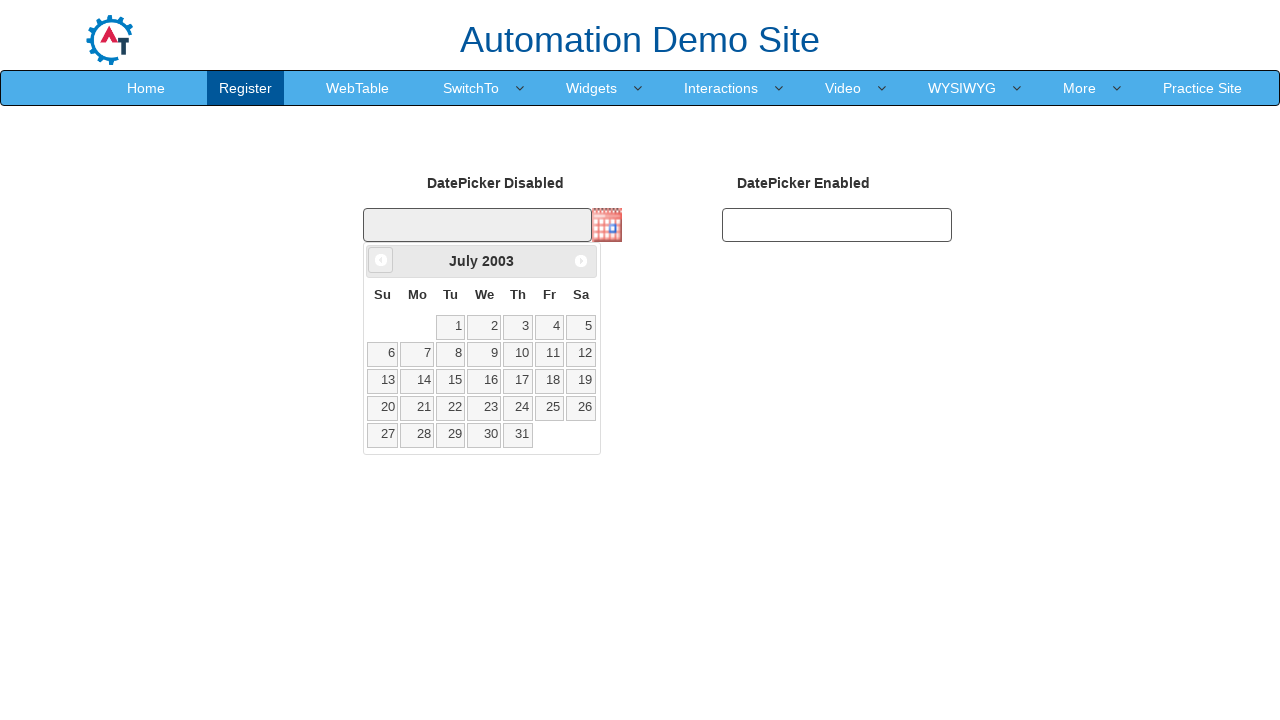

Updated current year value
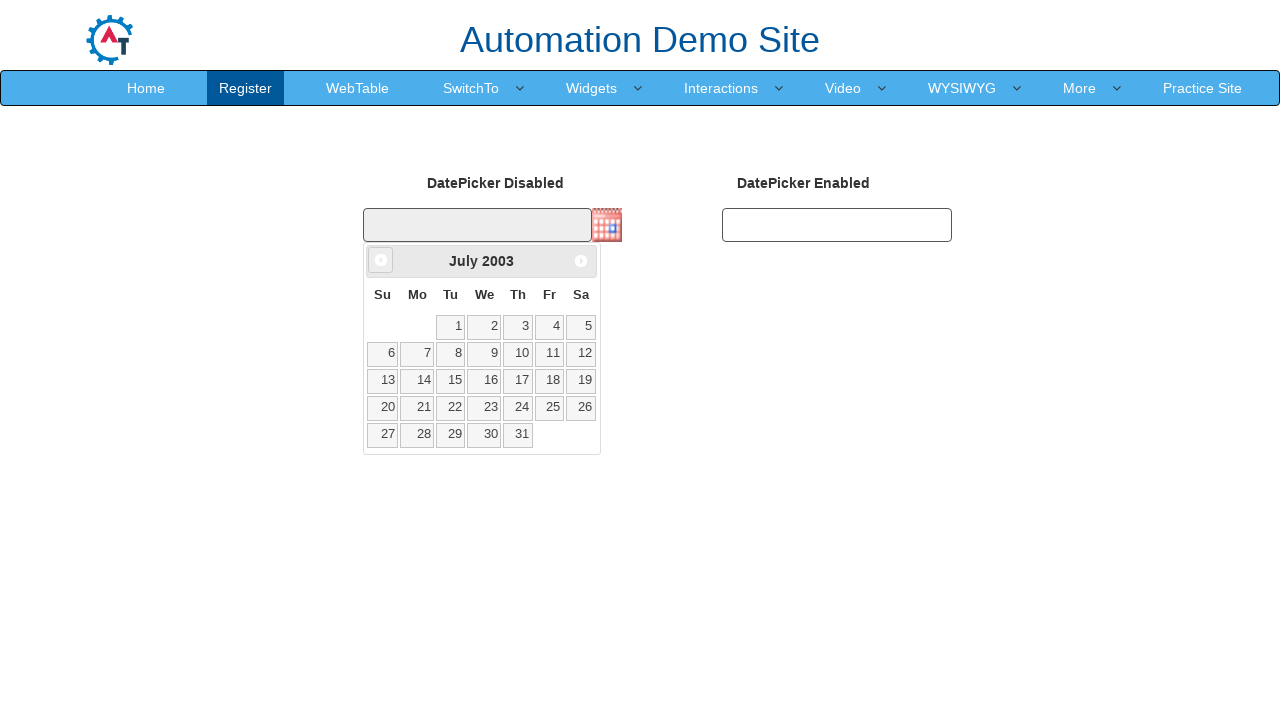

Clicked Prev button to navigate backwards (currently at July 2003) at (381, 260) on xpath=//span[text()='Prev']
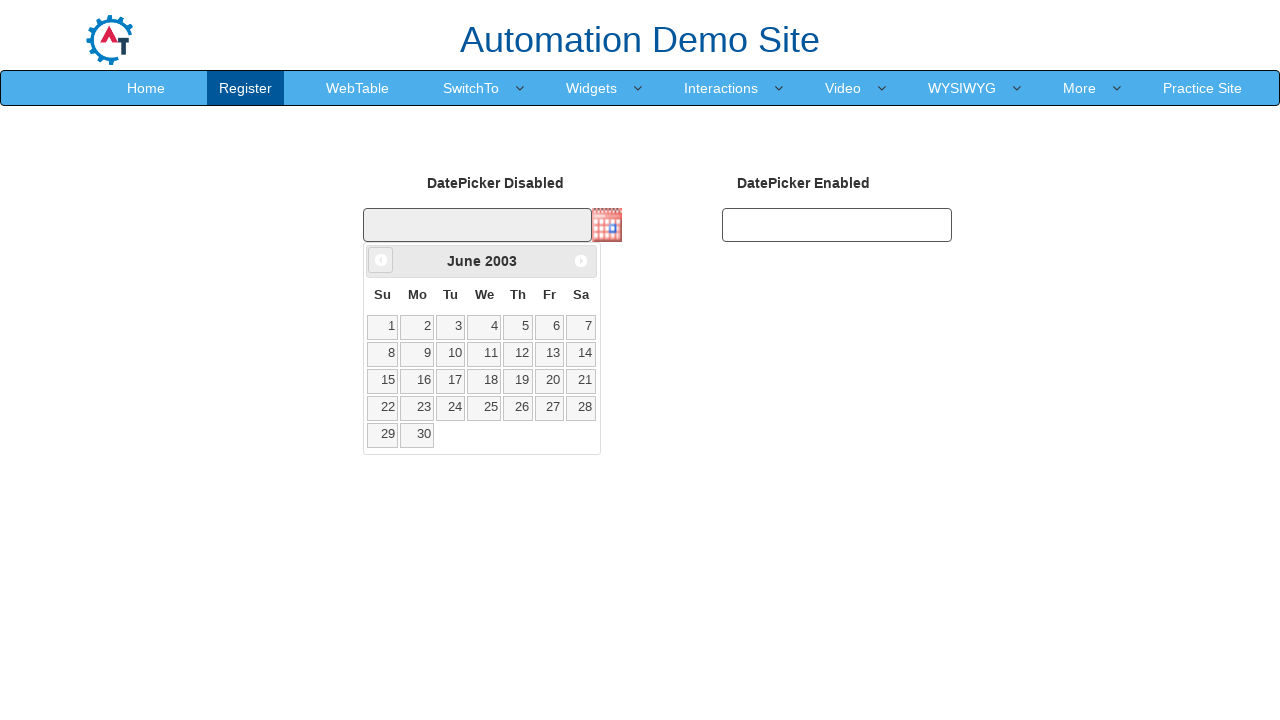

Updated current month value
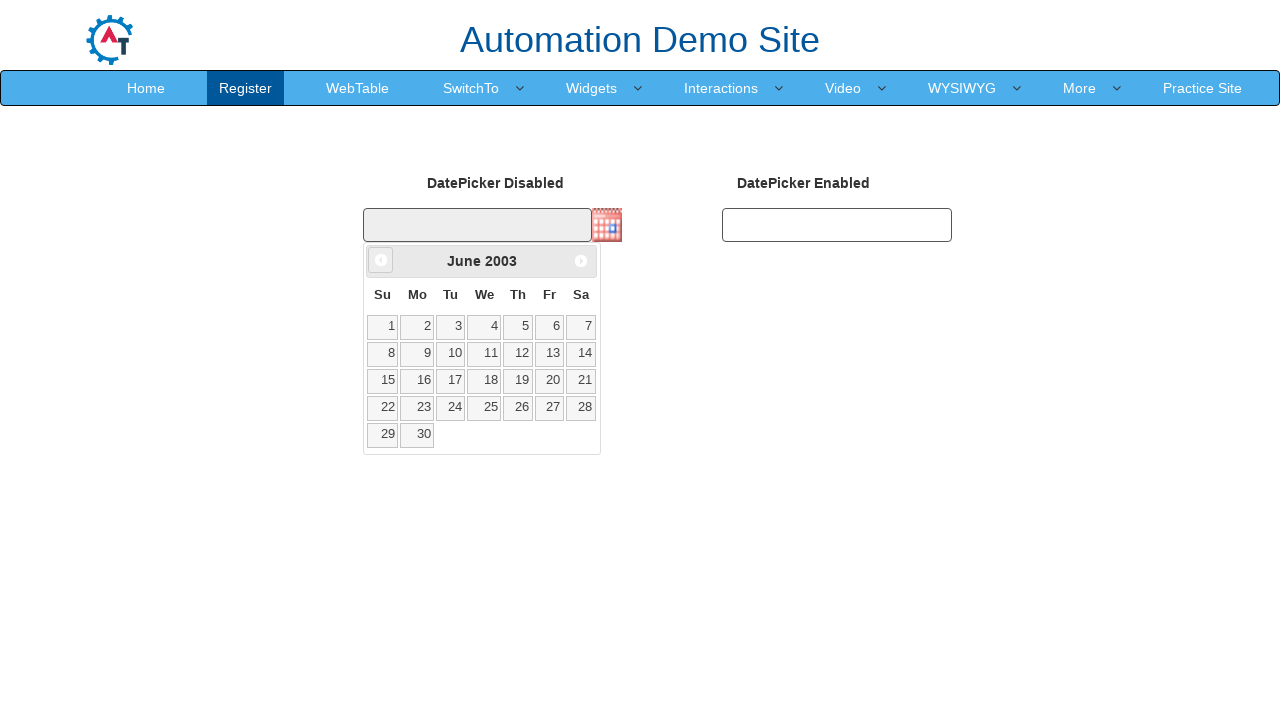

Updated current year value
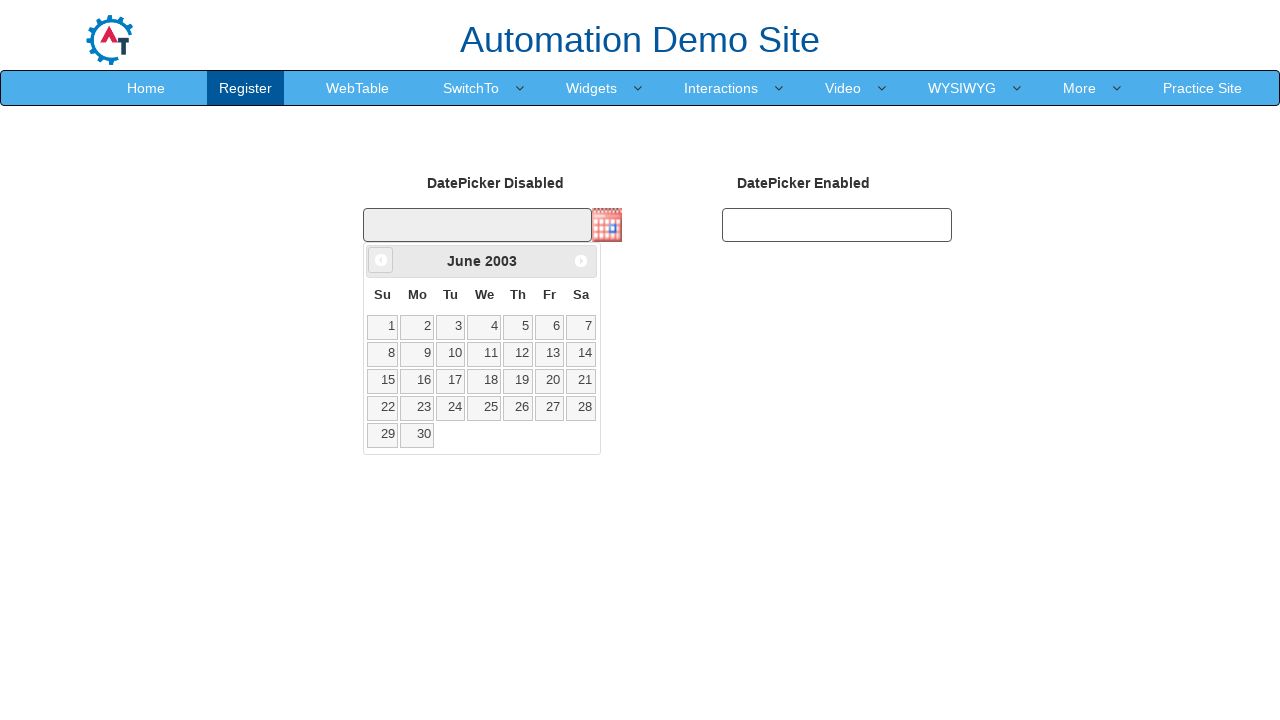

Clicked Prev button to navigate backwards (currently at June 2003) at (381, 260) on xpath=//span[text()='Prev']
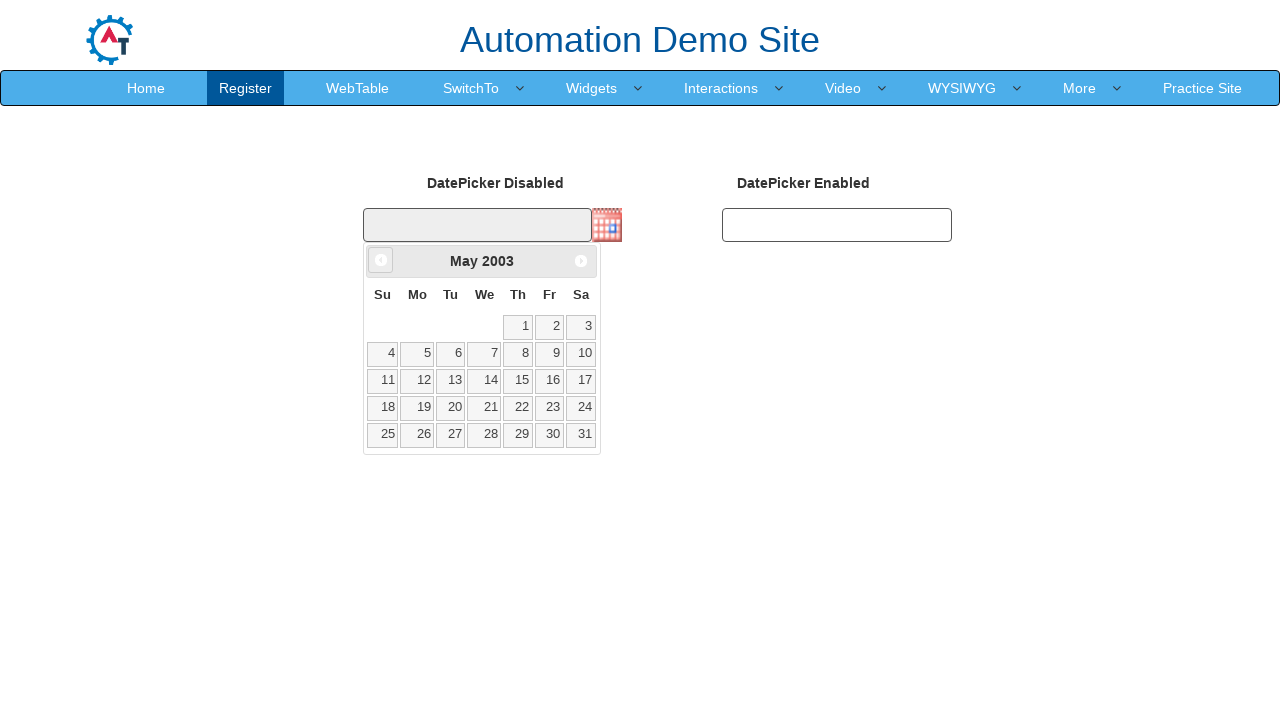

Updated current month value
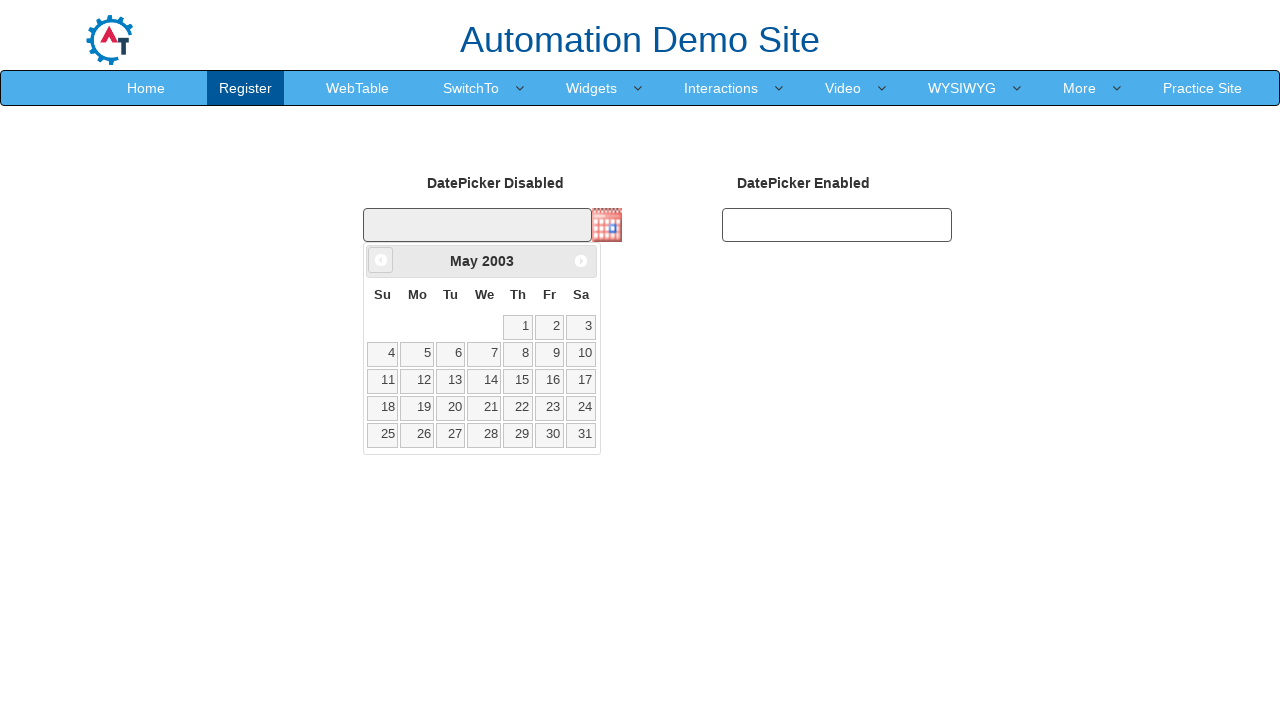

Updated current year value
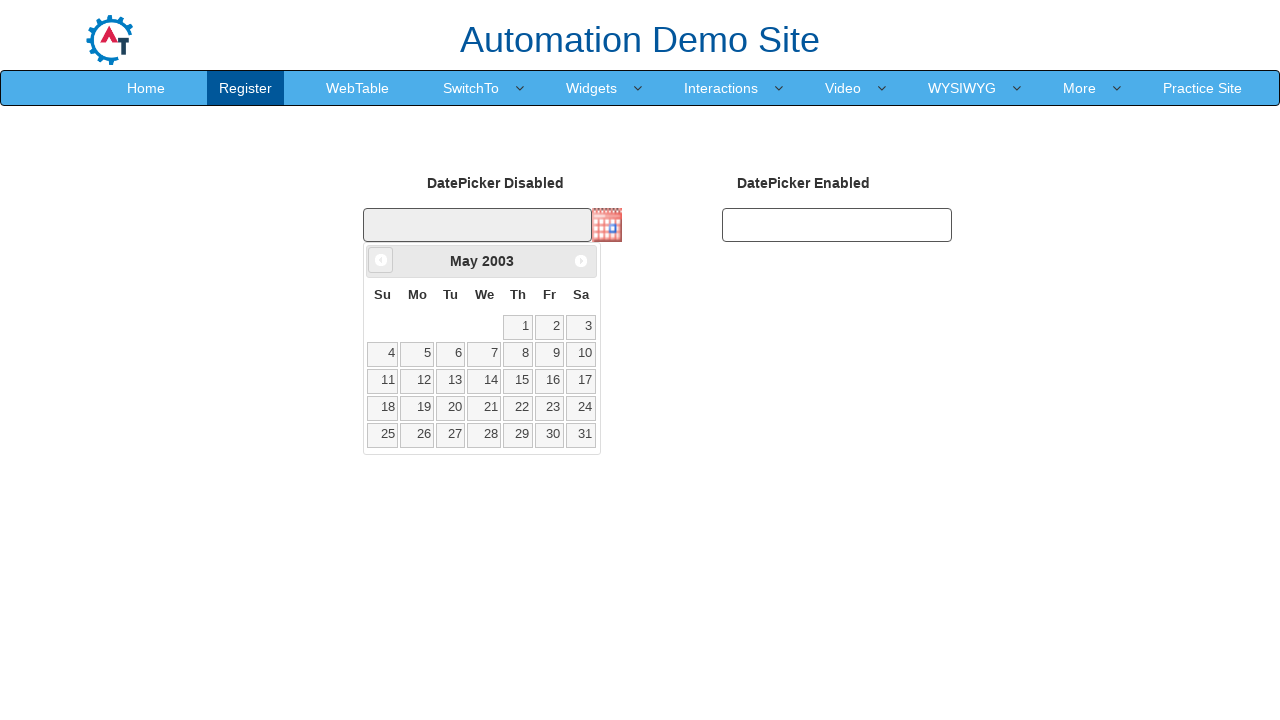

Clicked Prev button to navigate backwards (currently at May 2003) at (381, 260) on xpath=//span[text()='Prev']
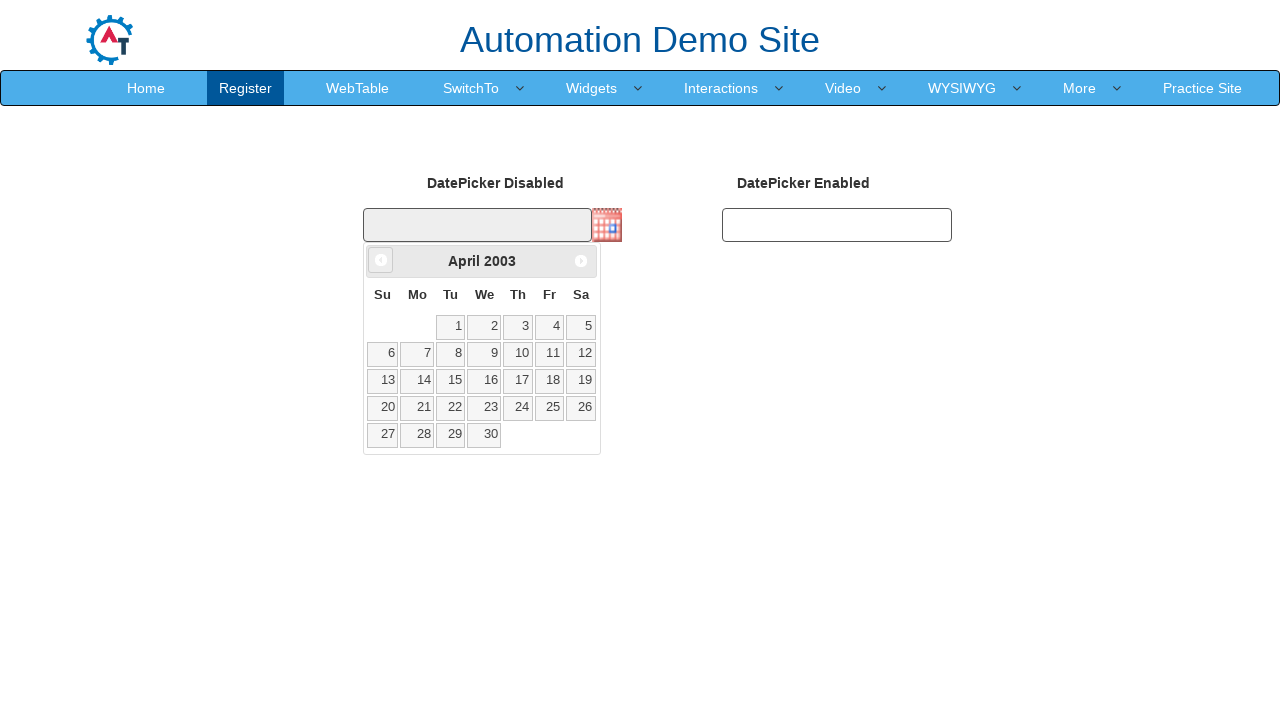

Updated current month value
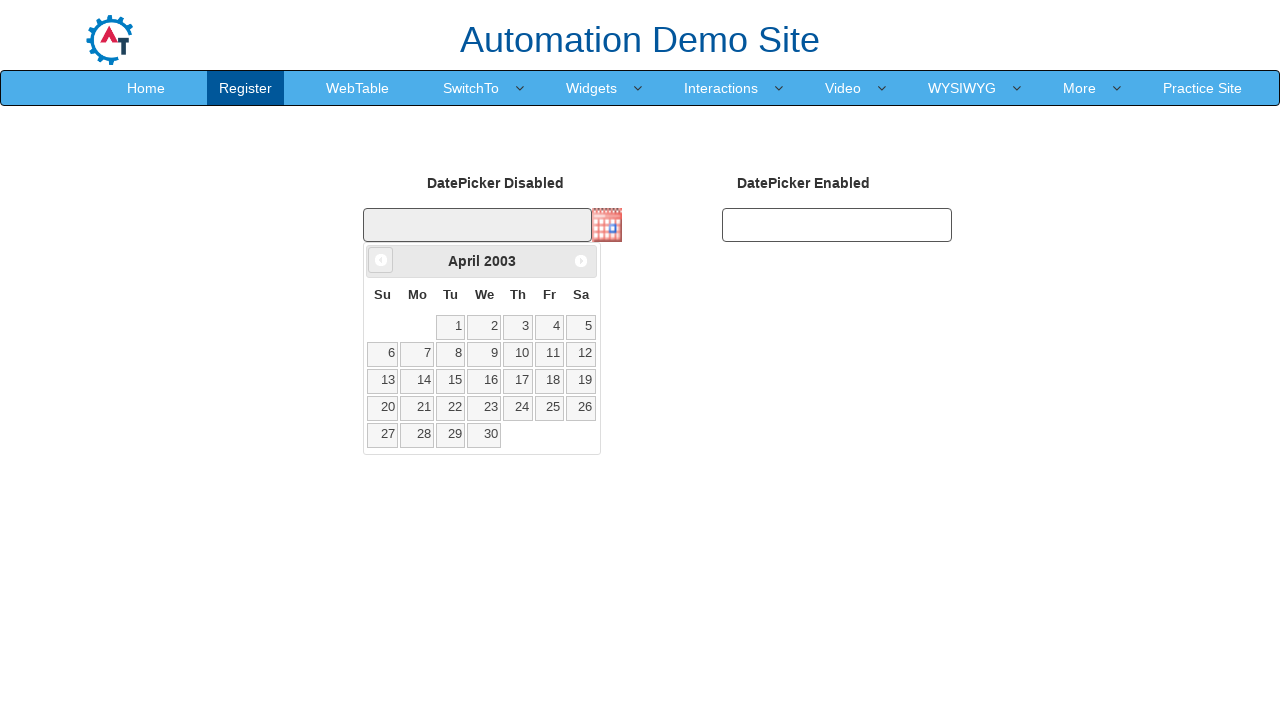

Updated current year value
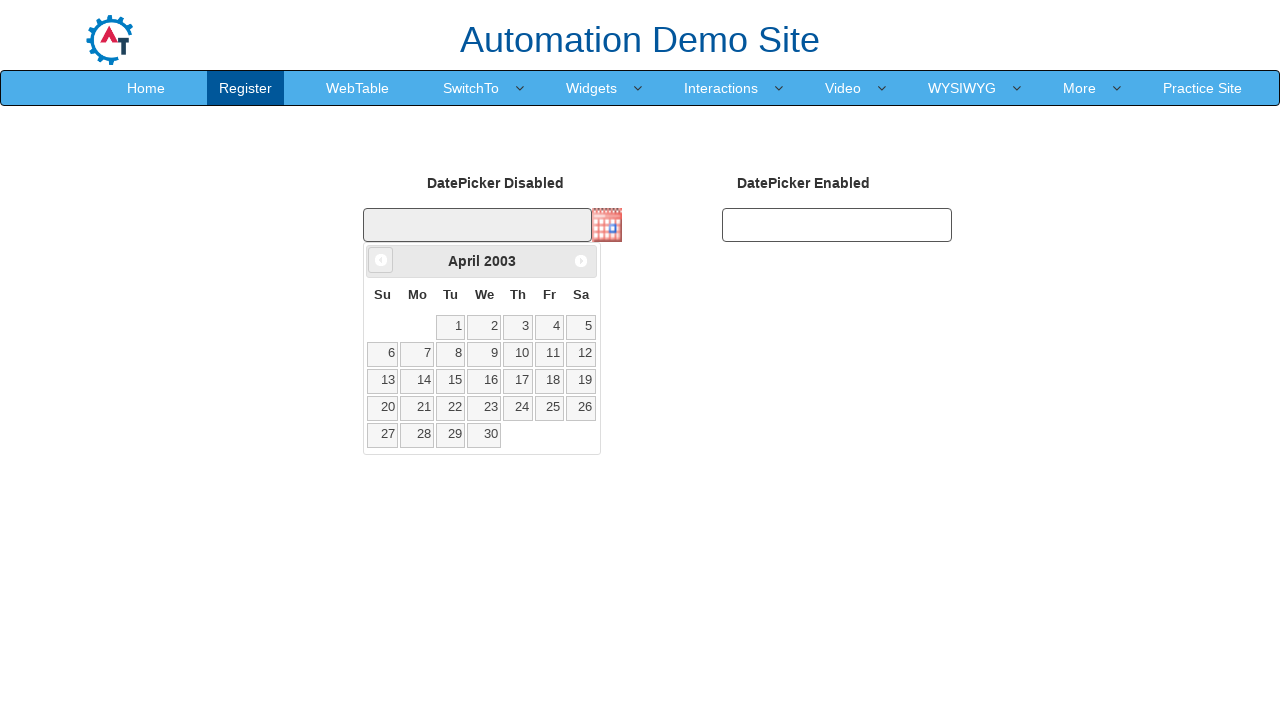

Clicked Prev button to navigate backwards (currently at April 2003) at (381, 260) on xpath=//span[text()='Prev']
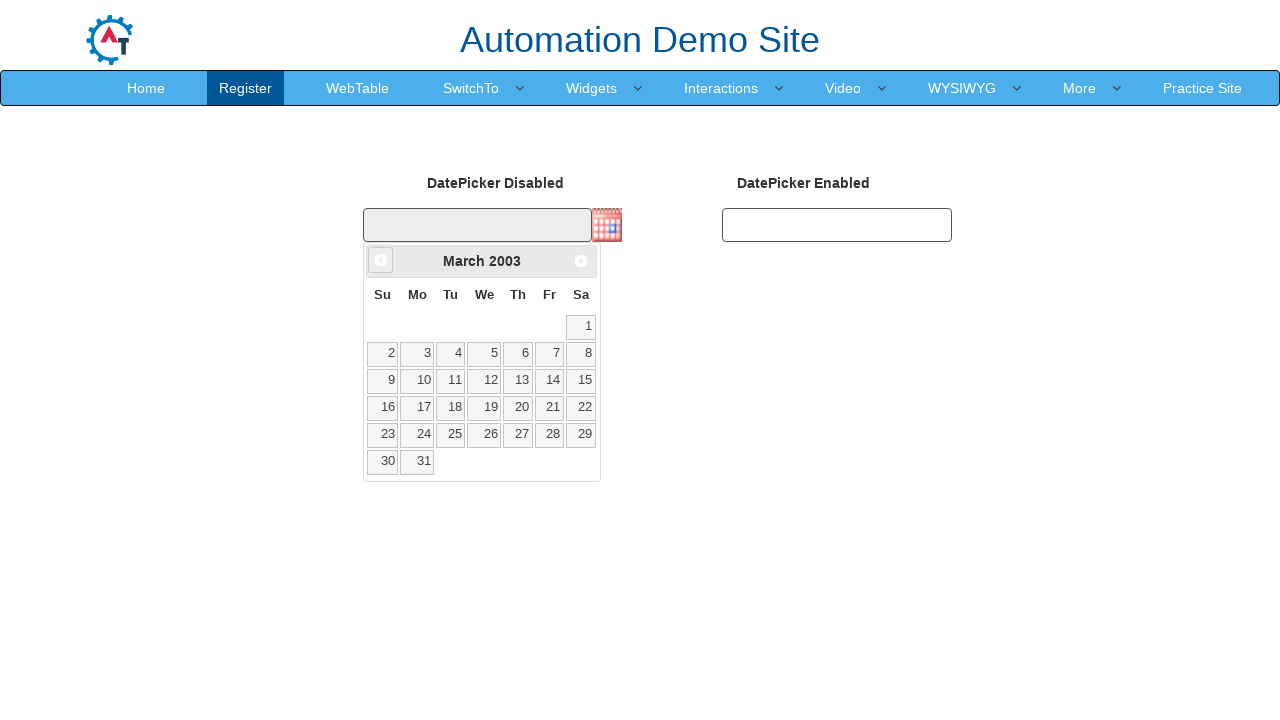

Updated current month value
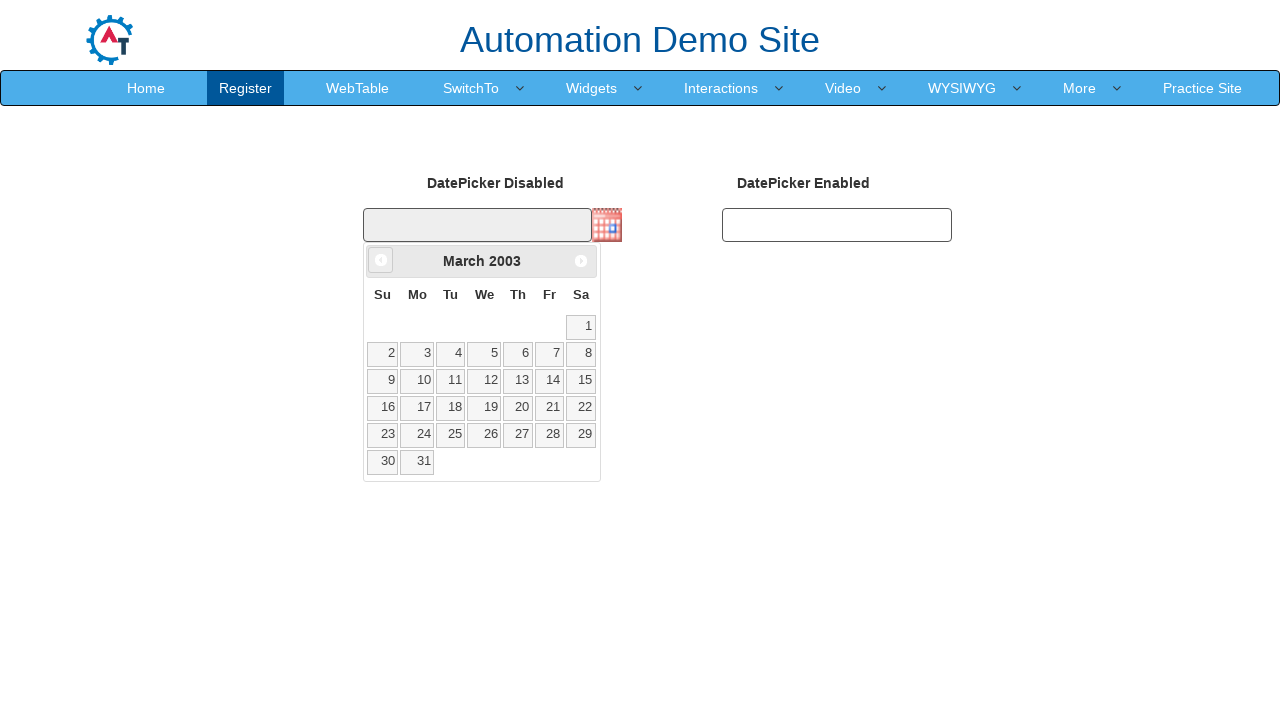

Updated current year value
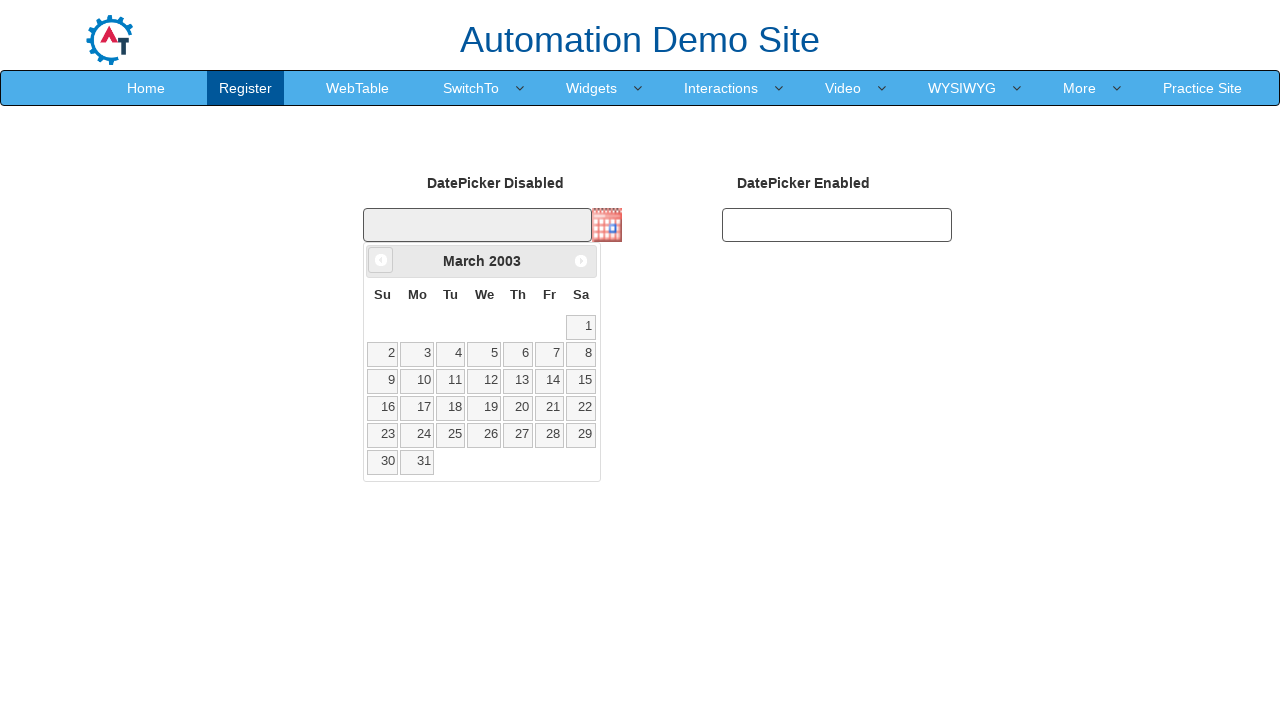

Clicked Prev button to navigate backwards (currently at March 2003) at (381, 260) on xpath=//span[text()='Prev']
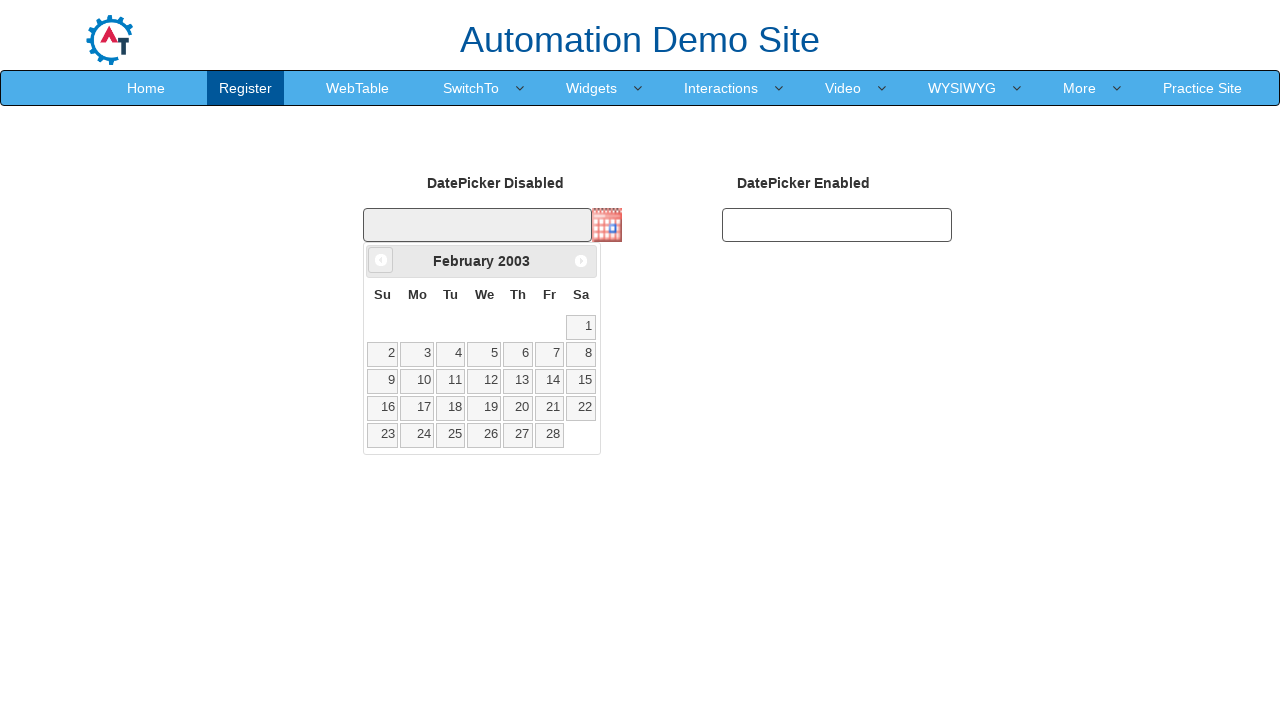

Updated current month value
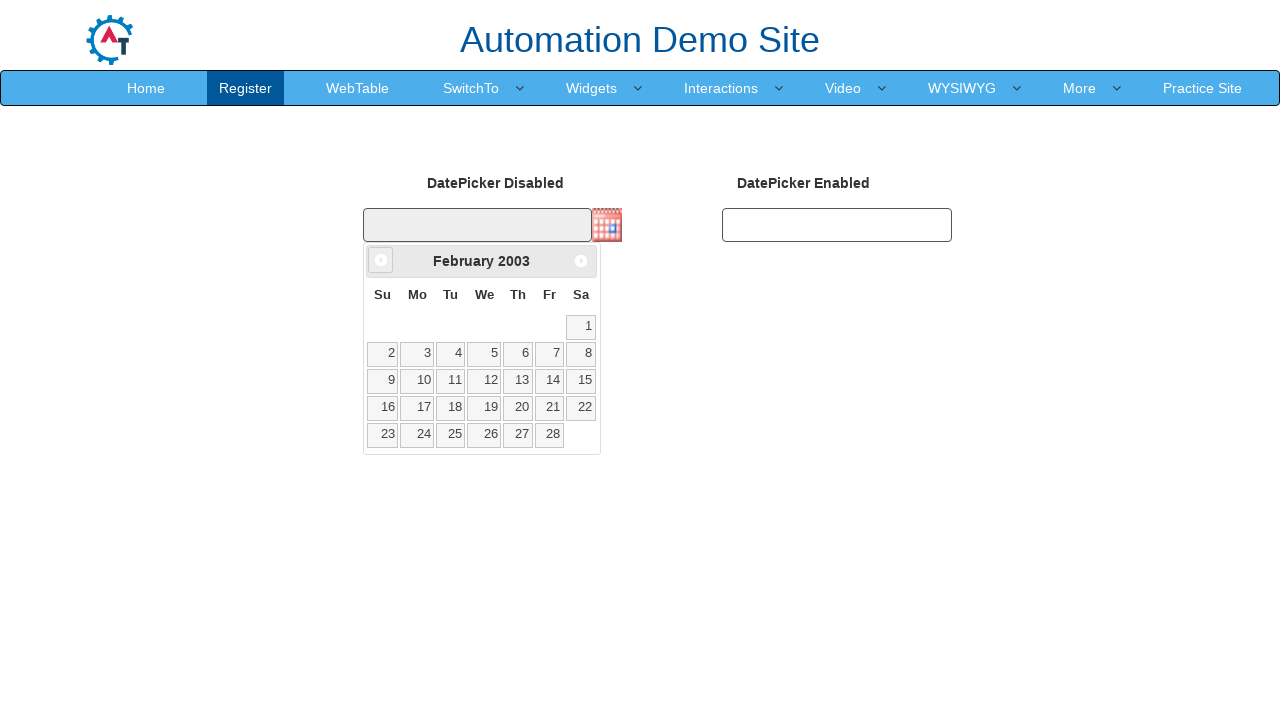

Updated current year value
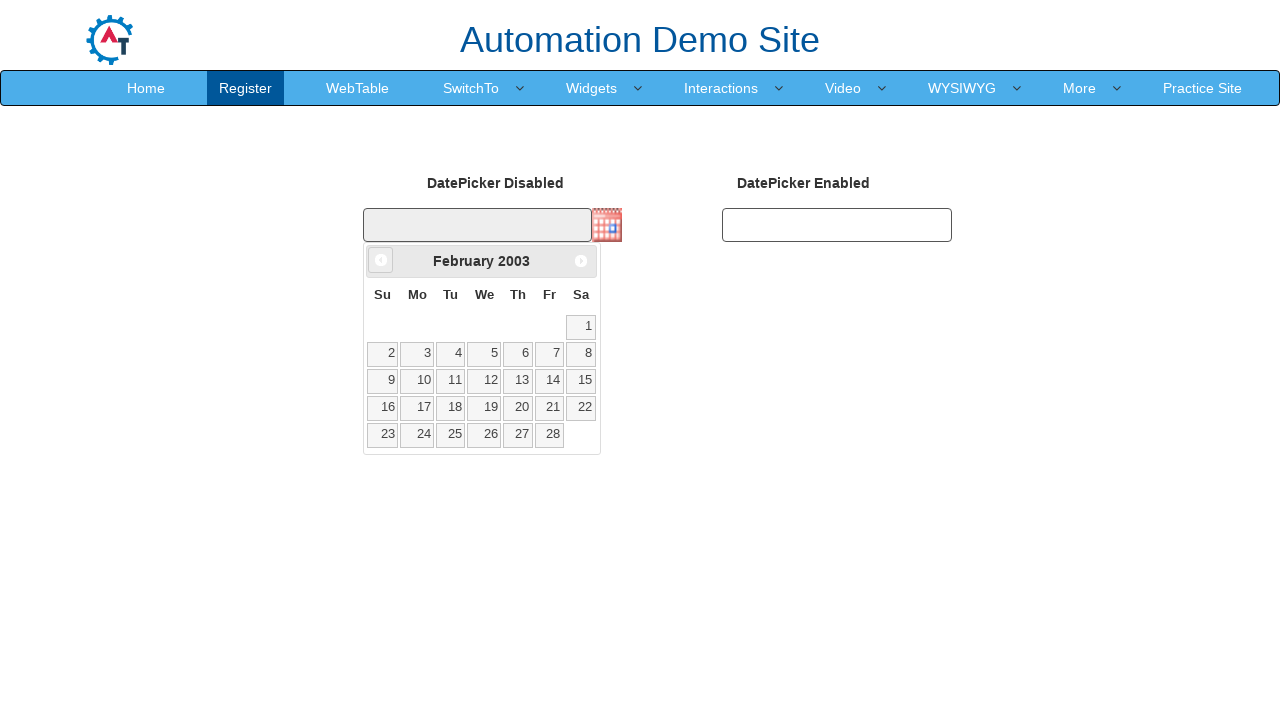

Clicked Prev button to navigate backwards (currently at February 2003) at (381, 260) on xpath=//span[text()='Prev']
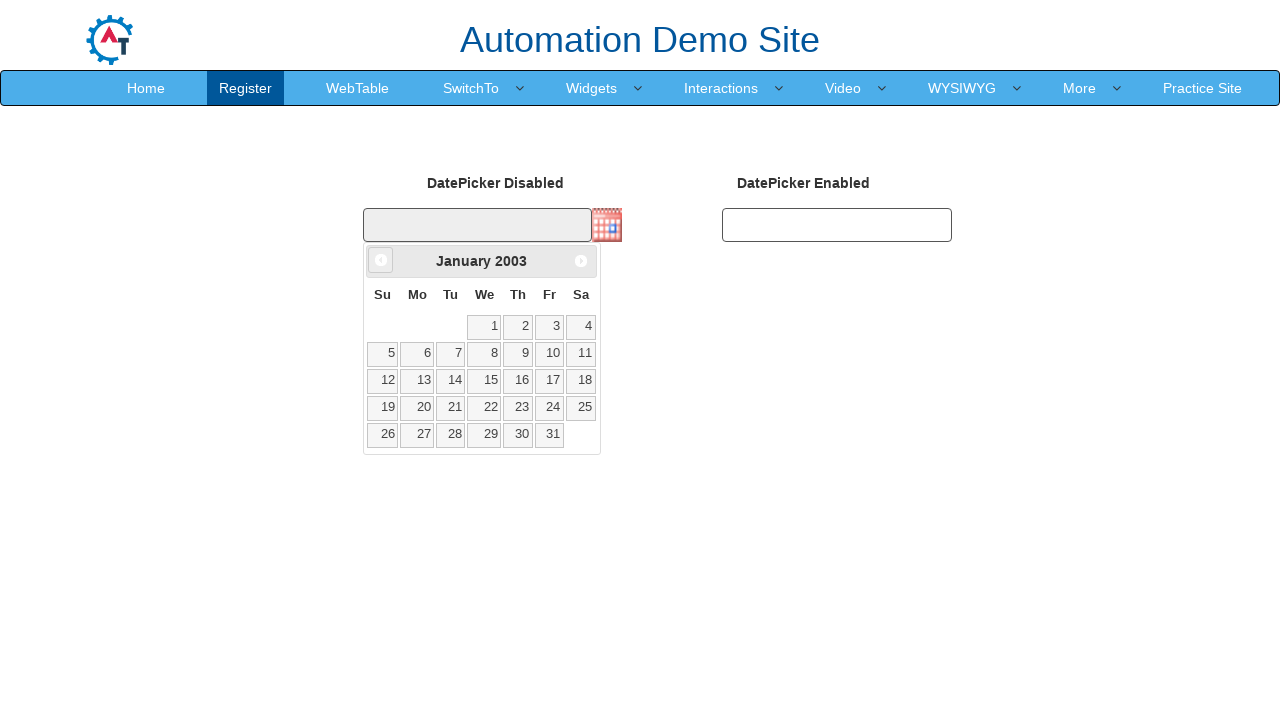

Updated current month value
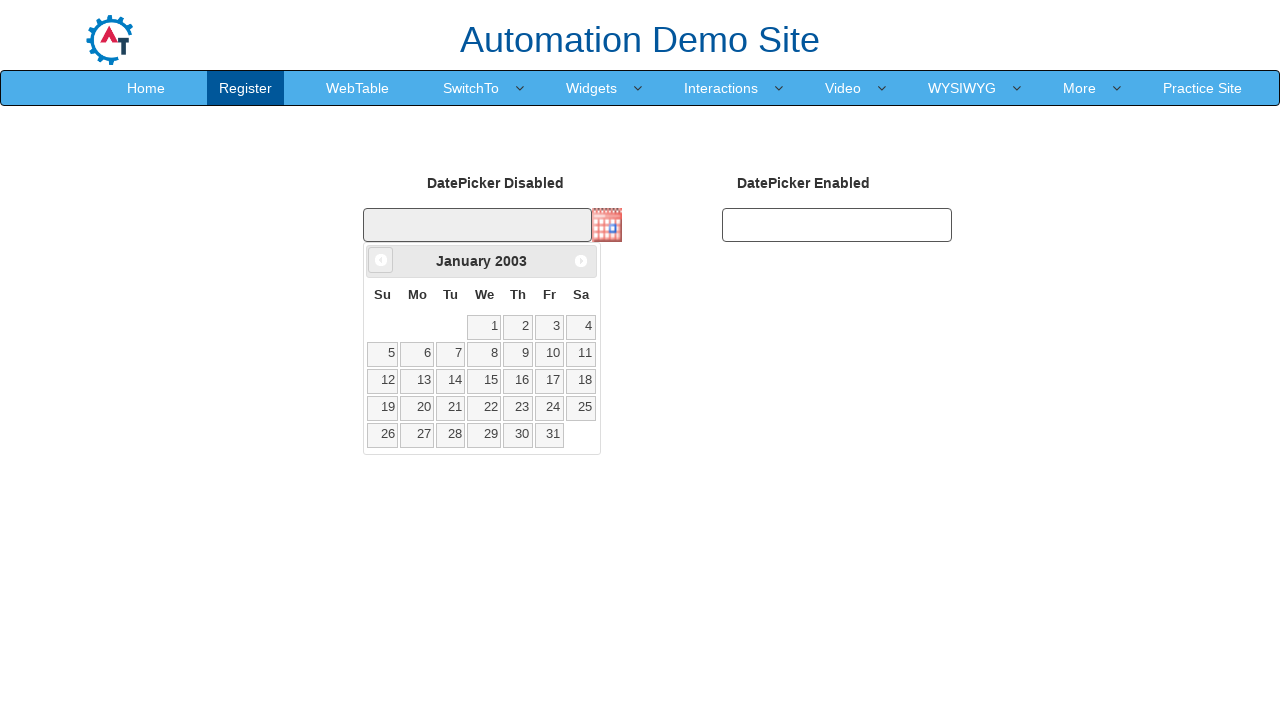

Updated current year value
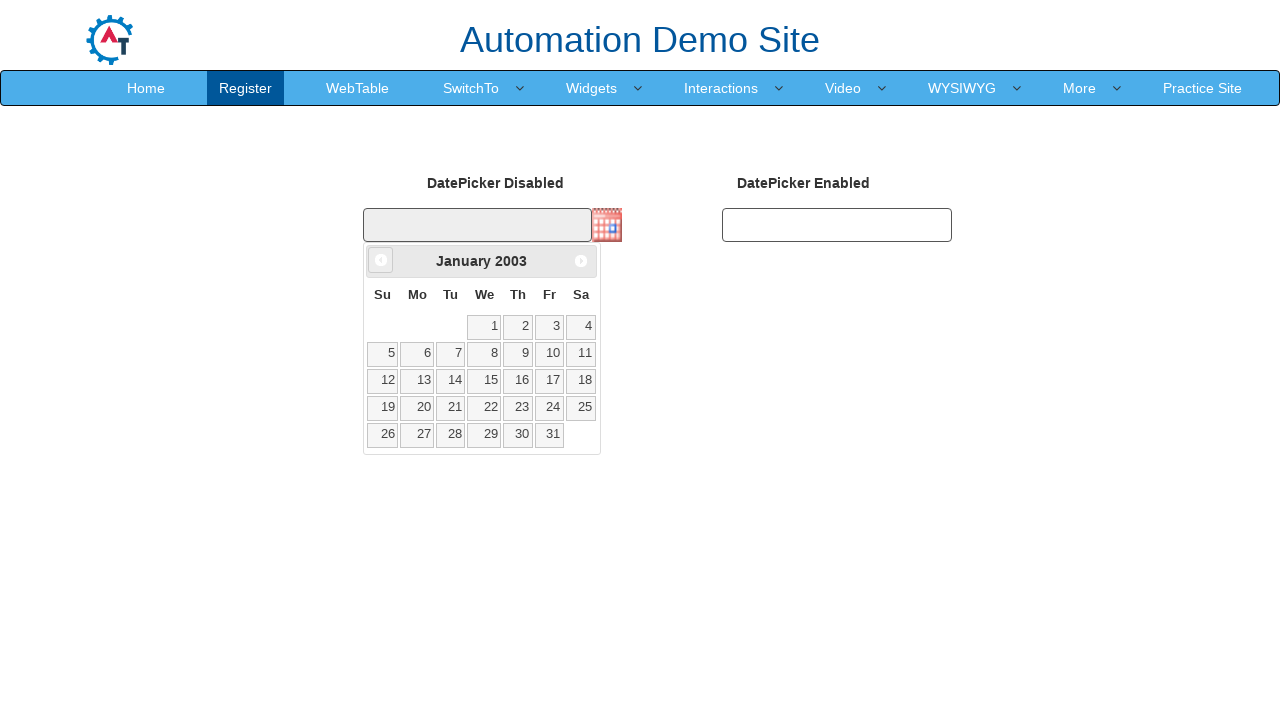

Clicked Prev button to navigate backwards (currently at January 2003) at (381, 260) on xpath=//span[text()='Prev']
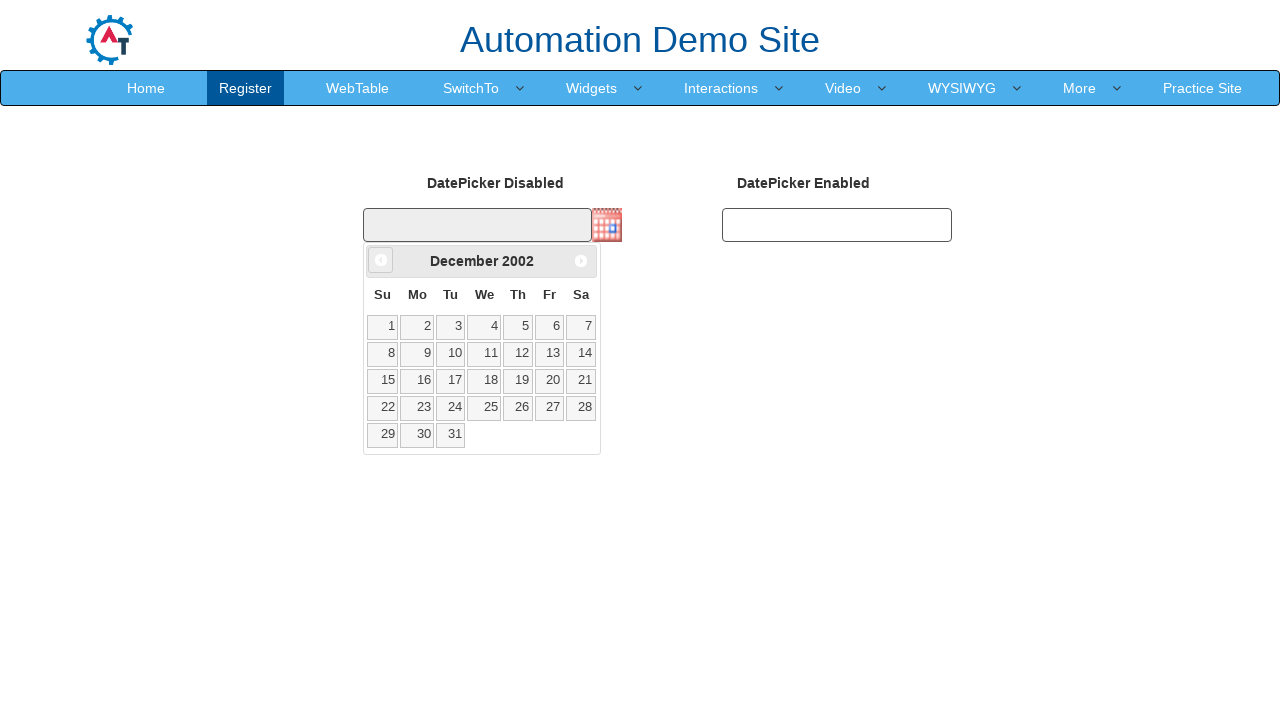

Updated current month value
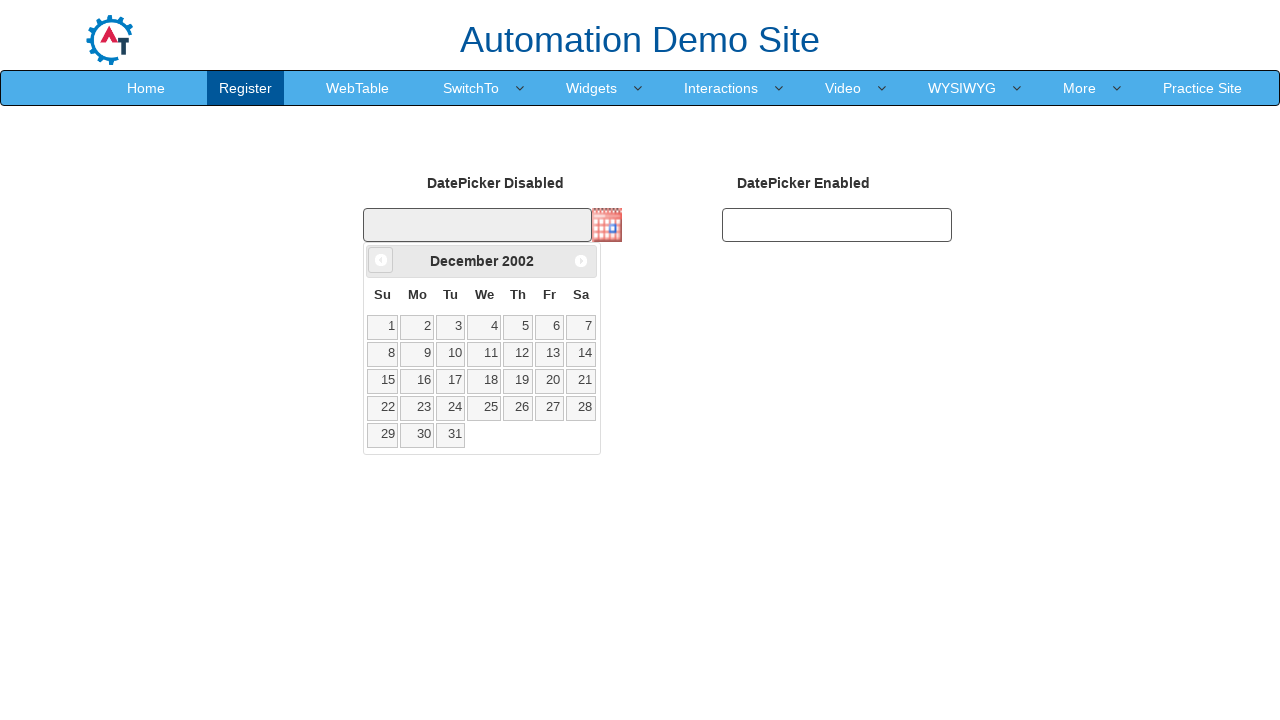

Updated current year value
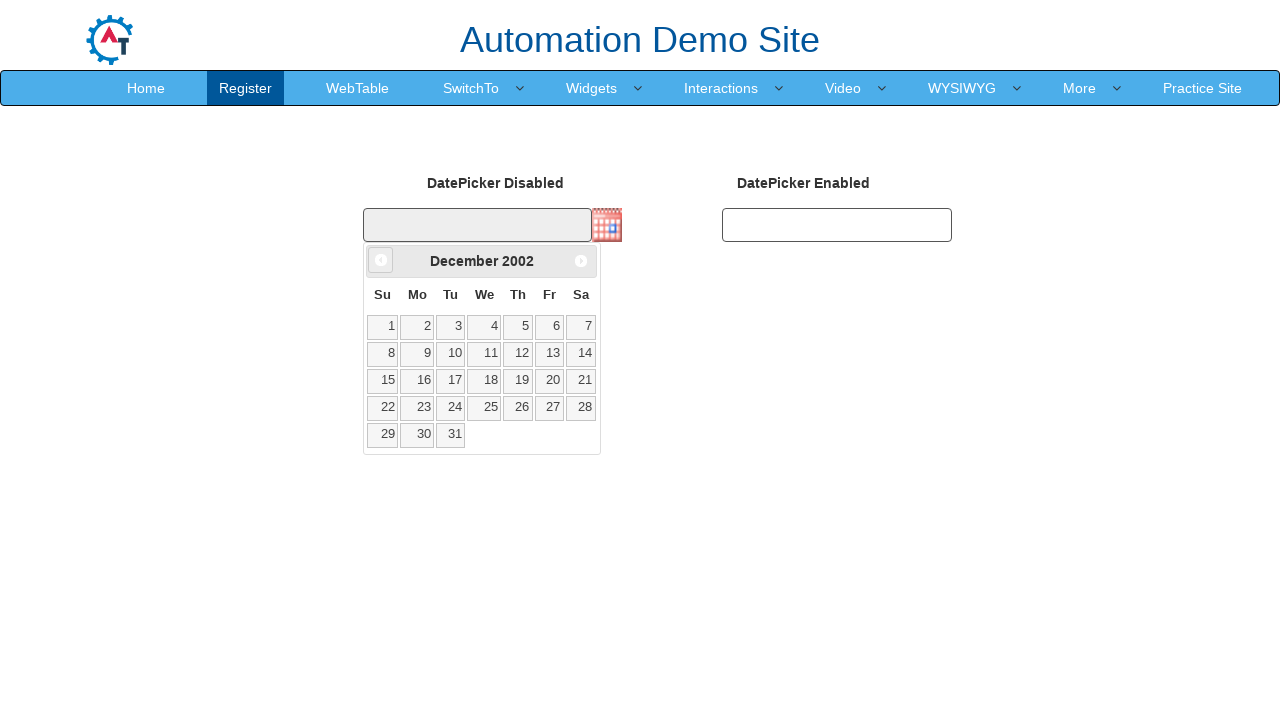

Clicked Prev button to navigate backwards (currently at December 2002) at (381, 260) on xpath=//span[text()='Prev']
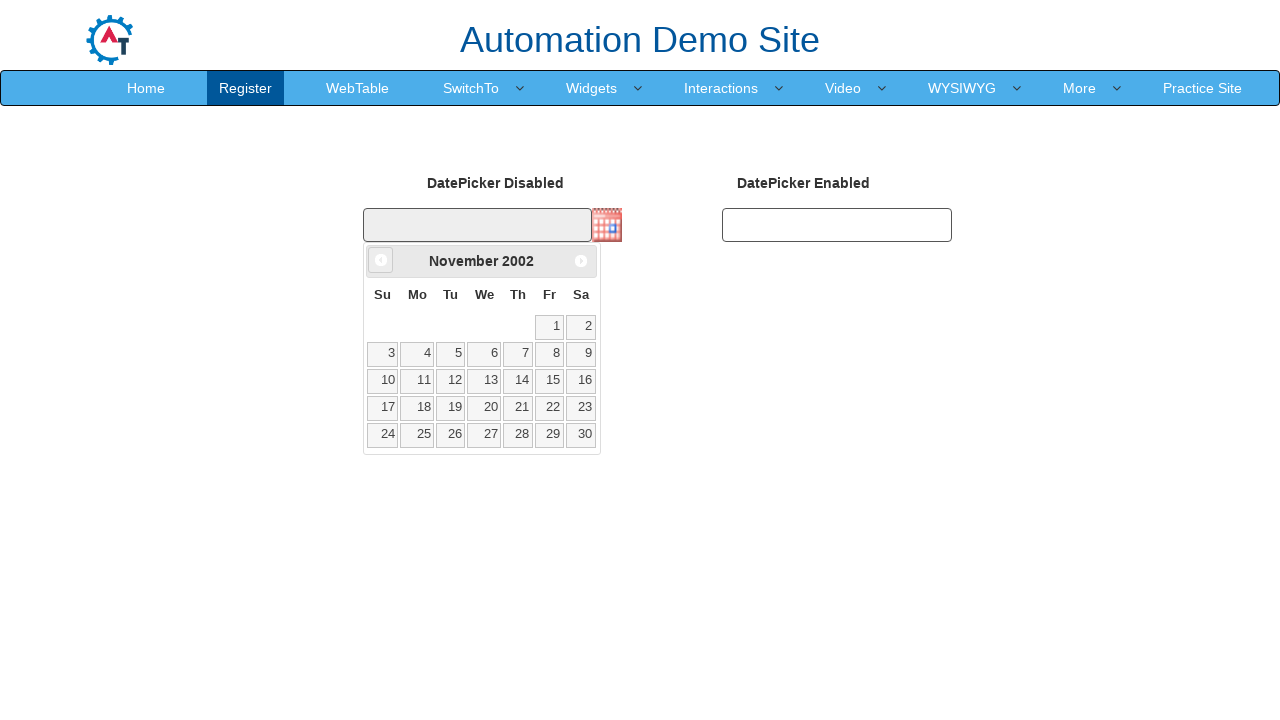

Updated current month value
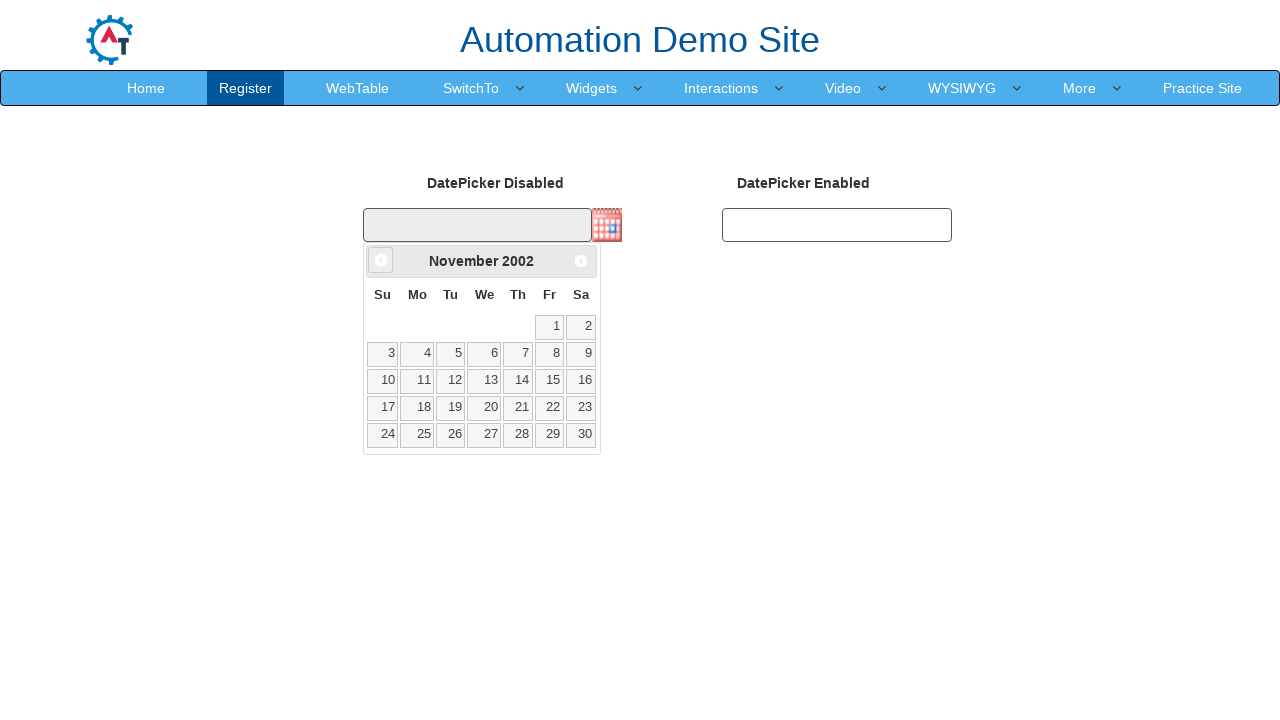

Updated current year value
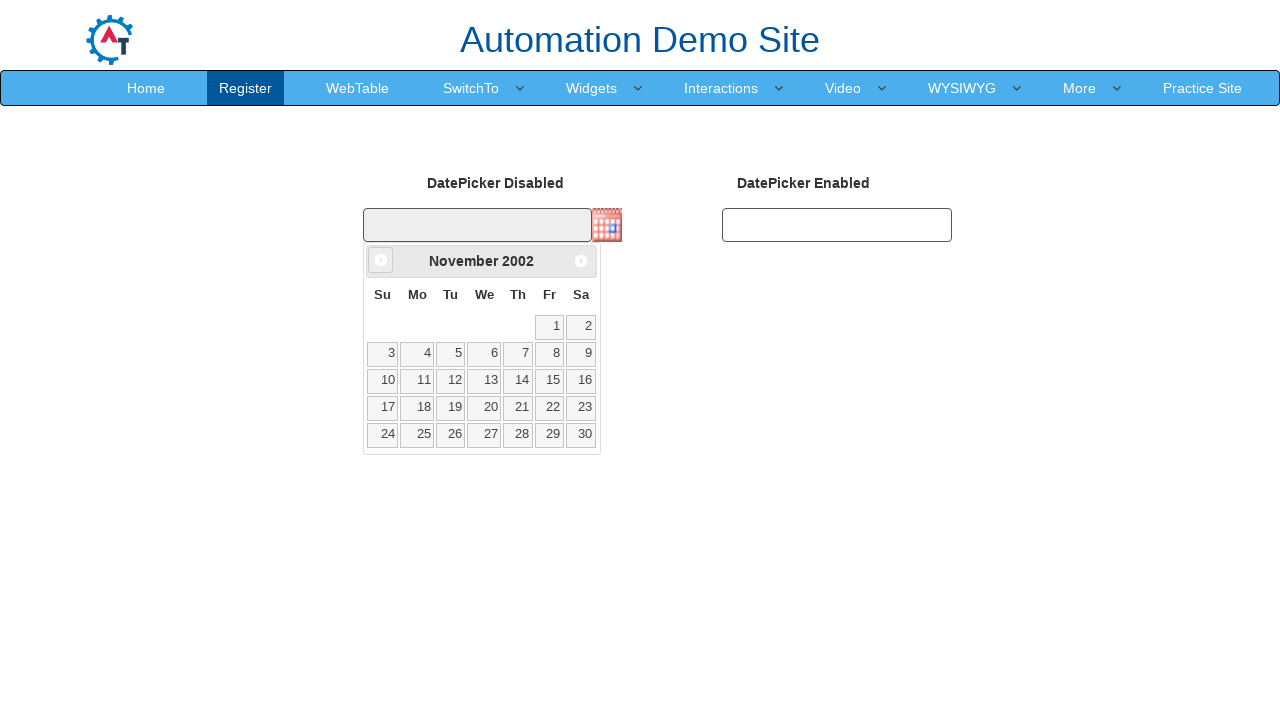

Clicked Prev button to navigate backwards (currently at November 2002) at (381, 260) on xpath=//span[text()='Prev']
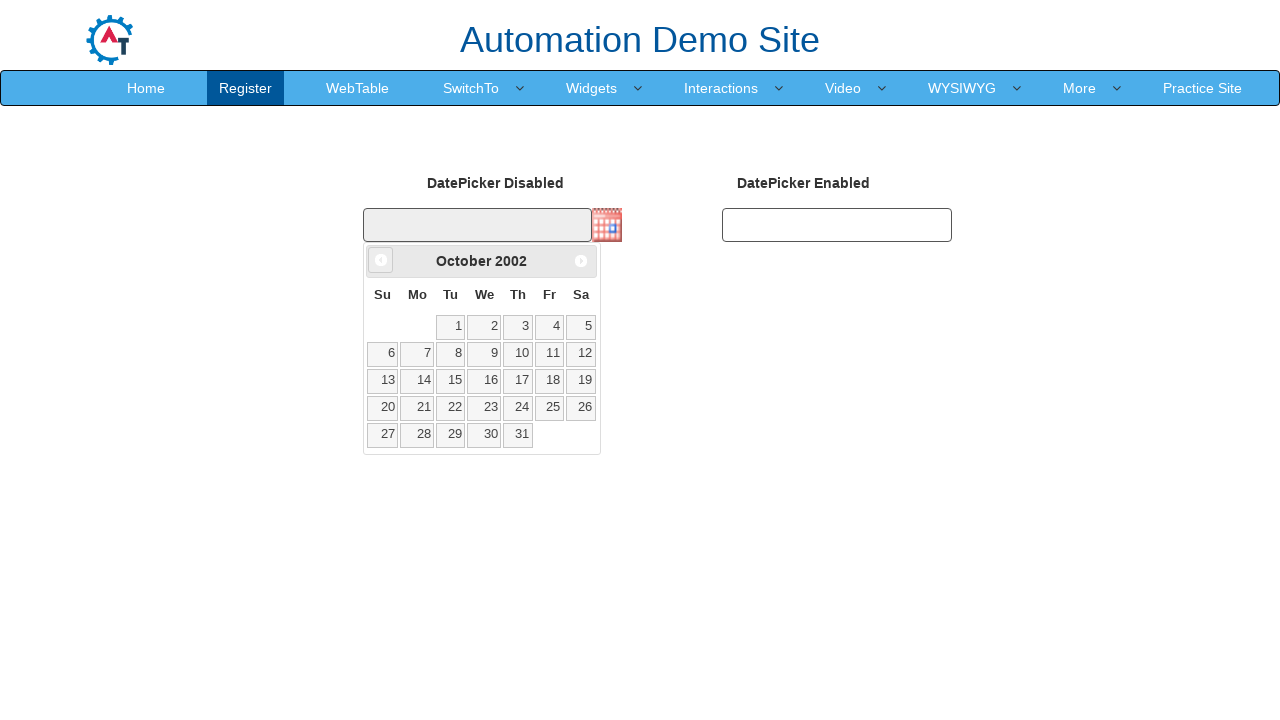

Updated current month value
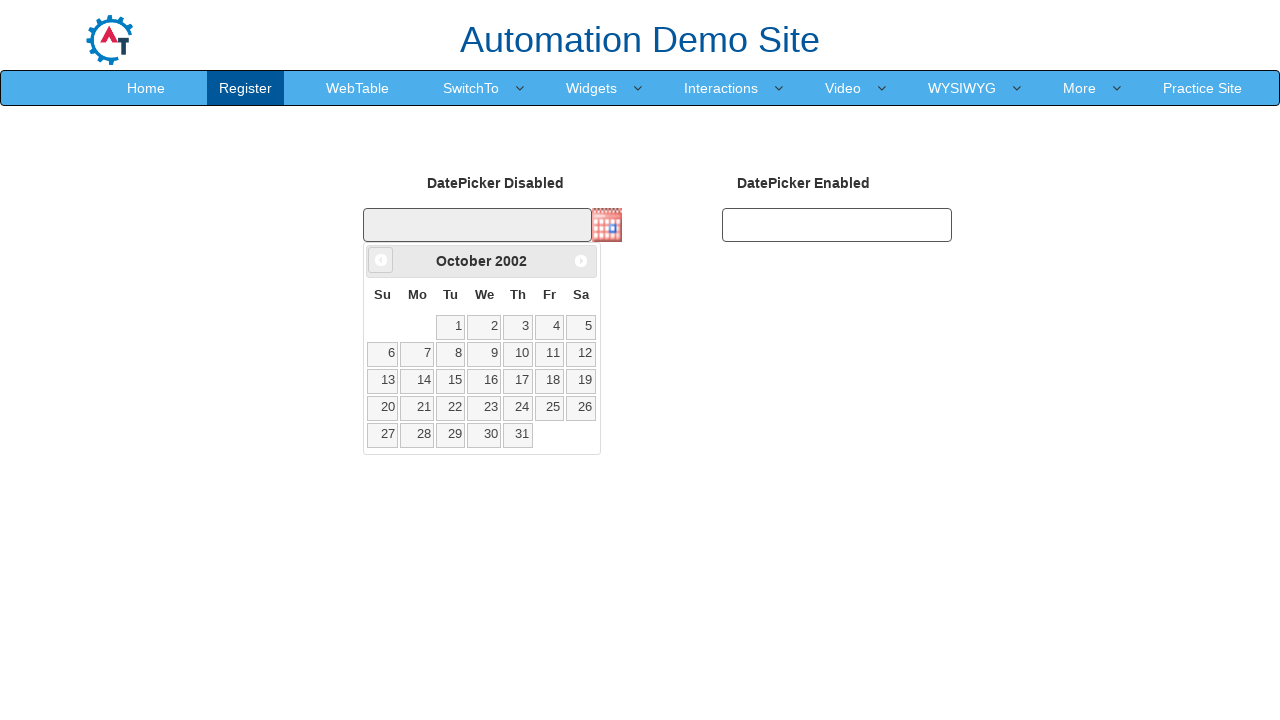

Updated current year value
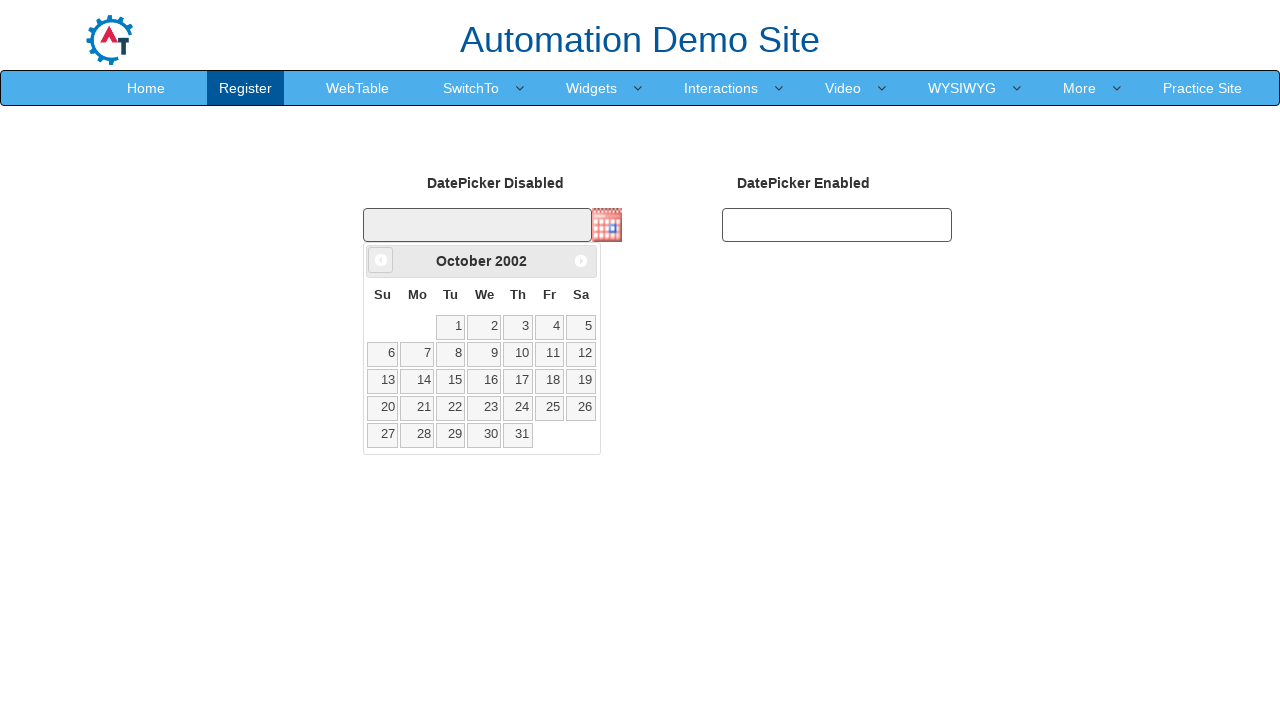

Clicked Prev button to navigate backwards (currently at October 2002) at (381, 260) on xpath=//span[text()='Prev']
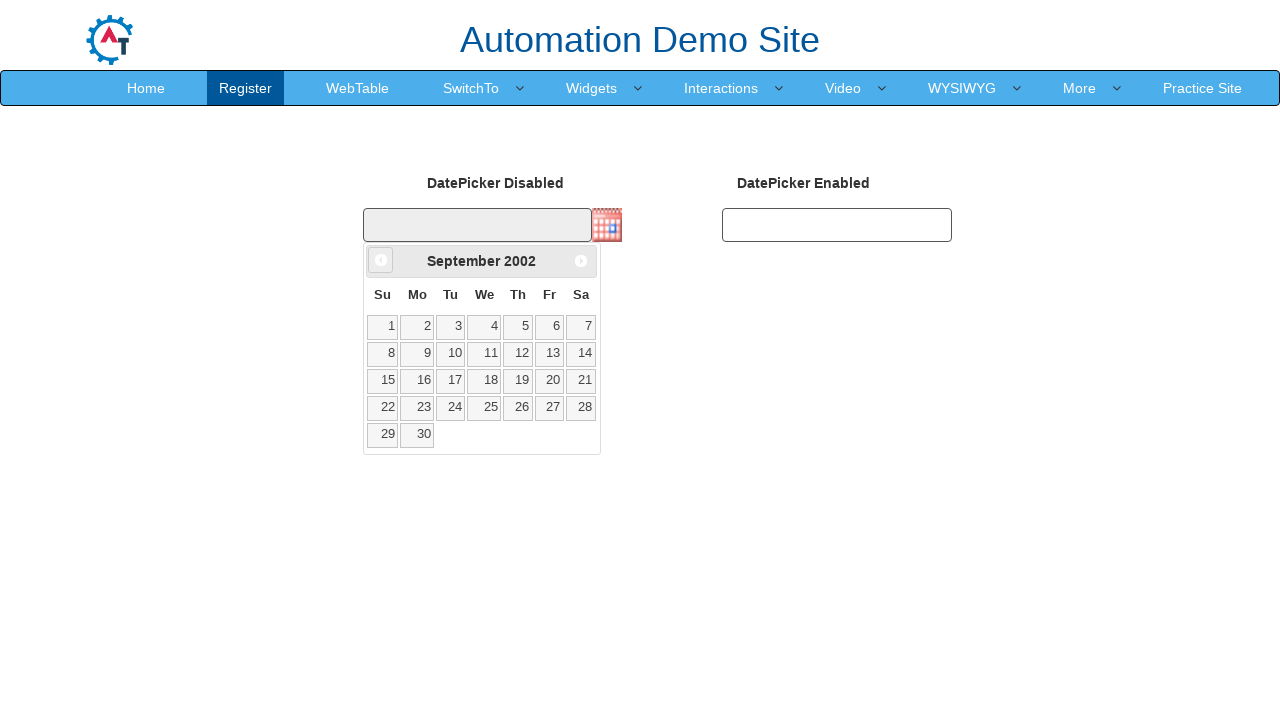

Updated current month value
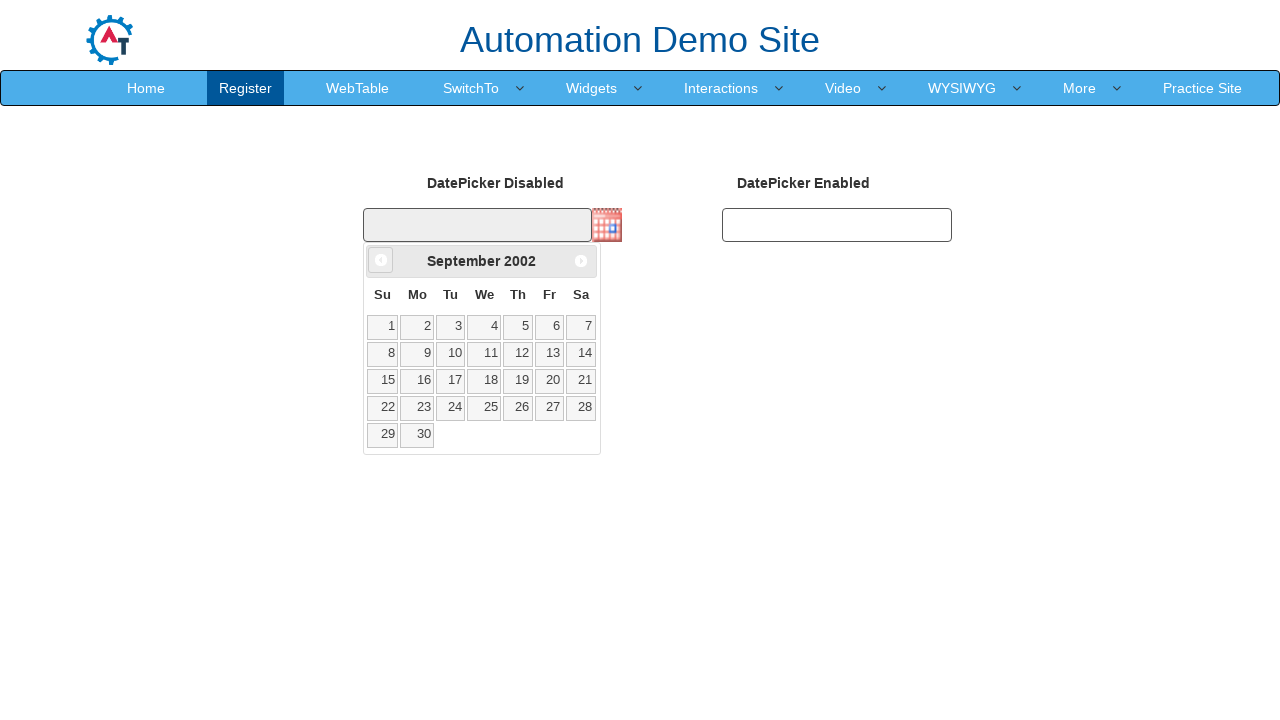

Updated current year value
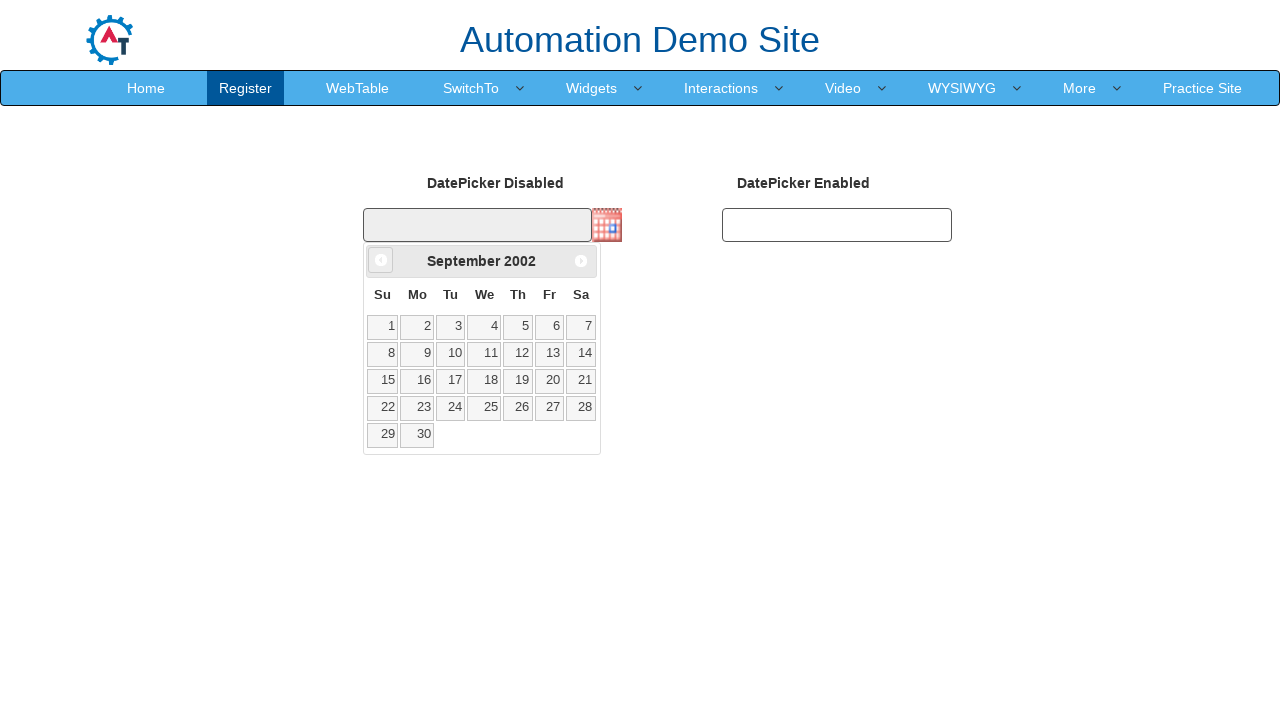

Clicked Prev button to navigate backwards (currently at September 2002) at (381, 260) on xpath=//span[text()='Prev']
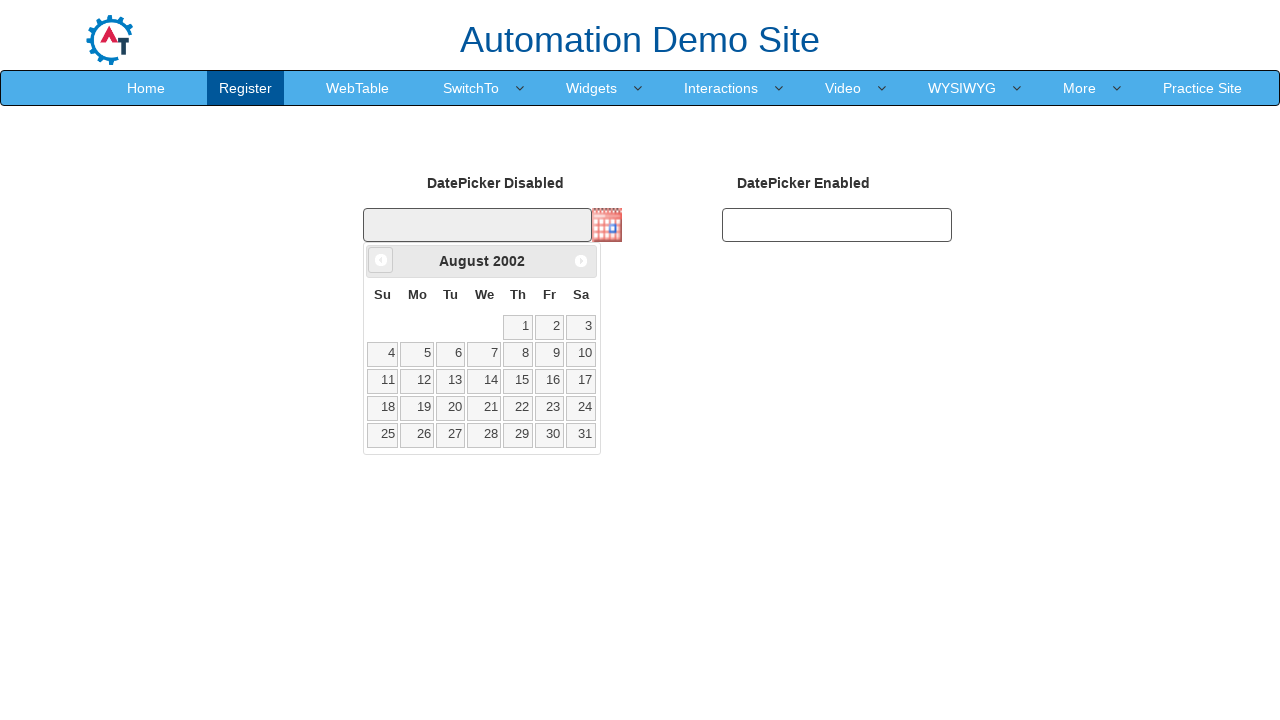

Updated current month value
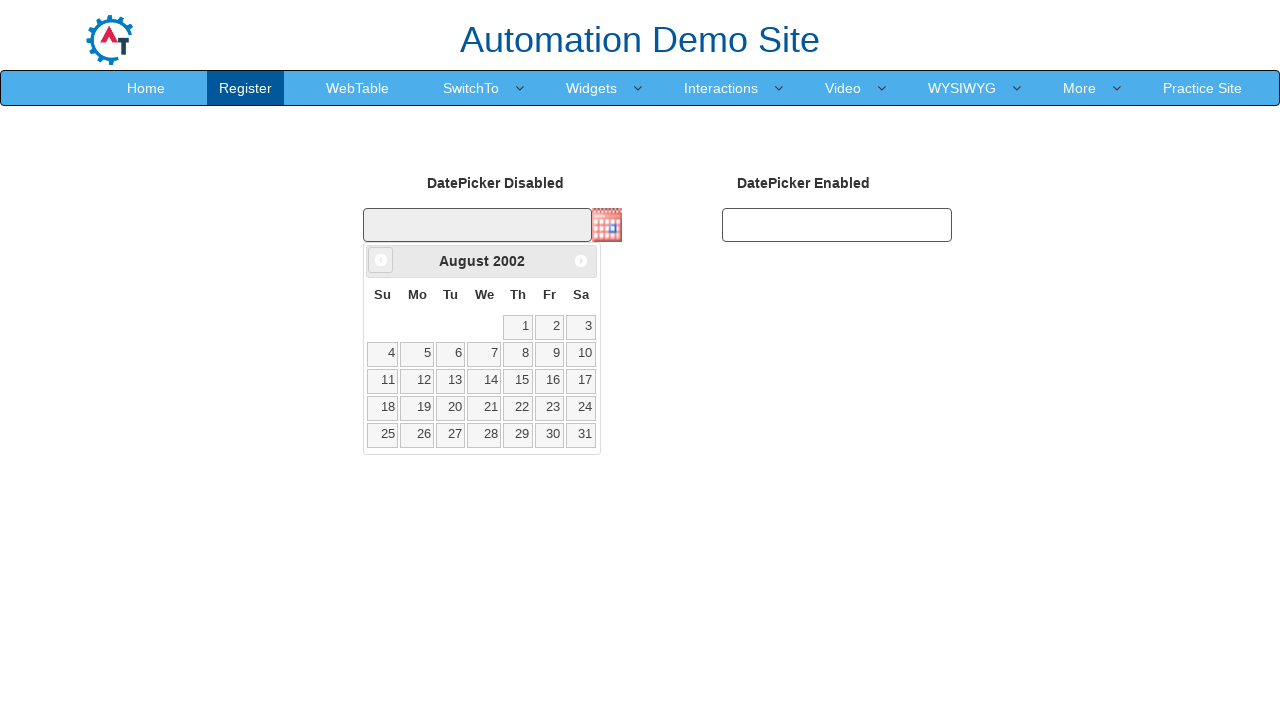

Updated current year value
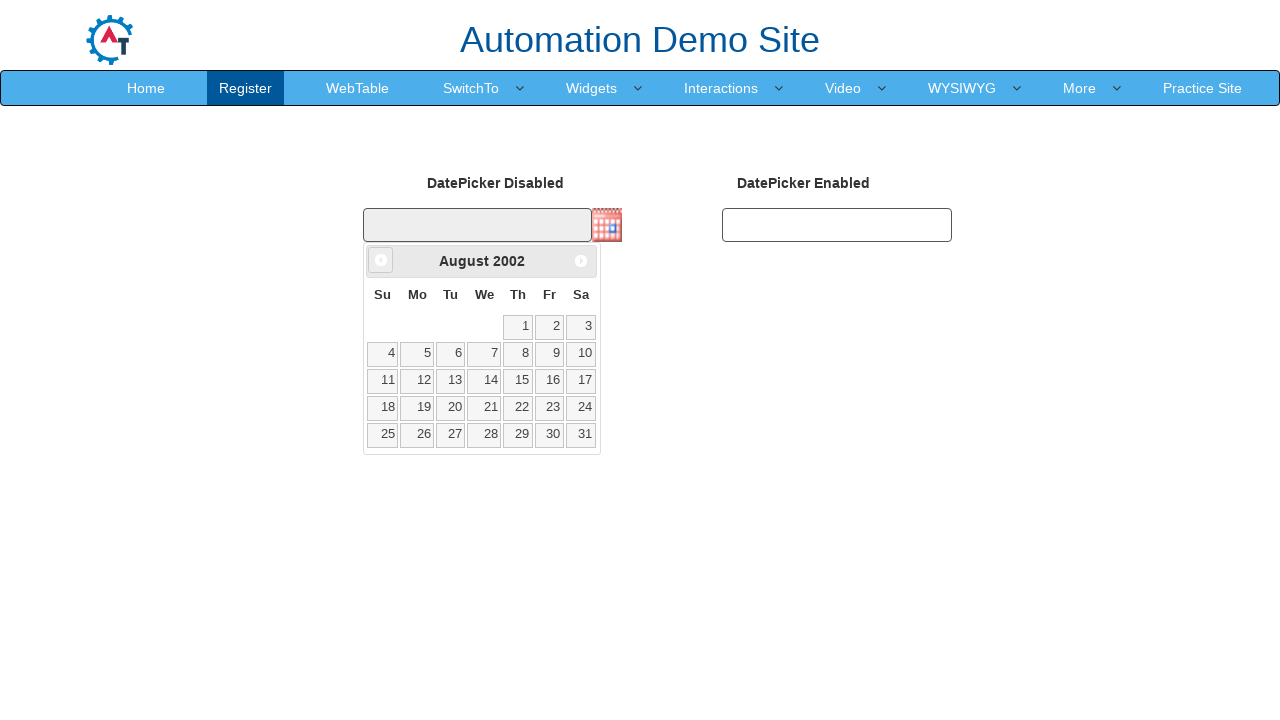

Clicked Prev button to navigate backwards (currently at August 2002) at (381, 260) on xpath=//span[text()='Prev']
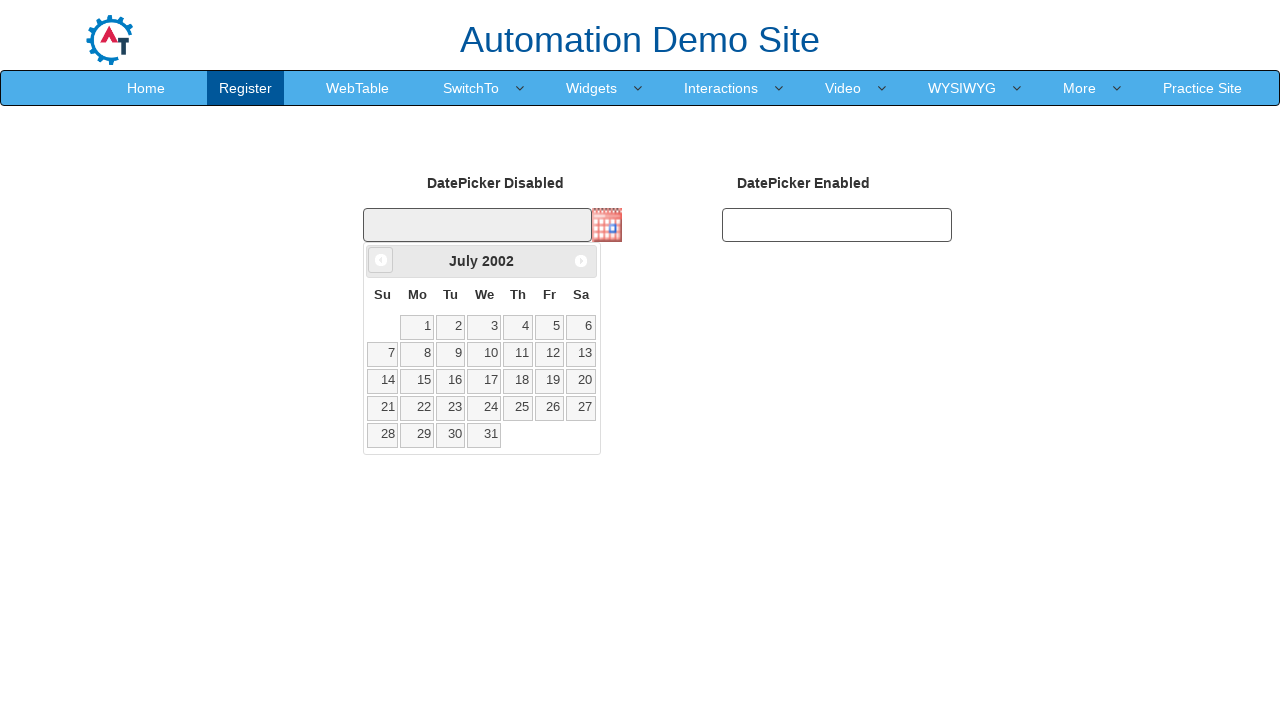

Updated current month value
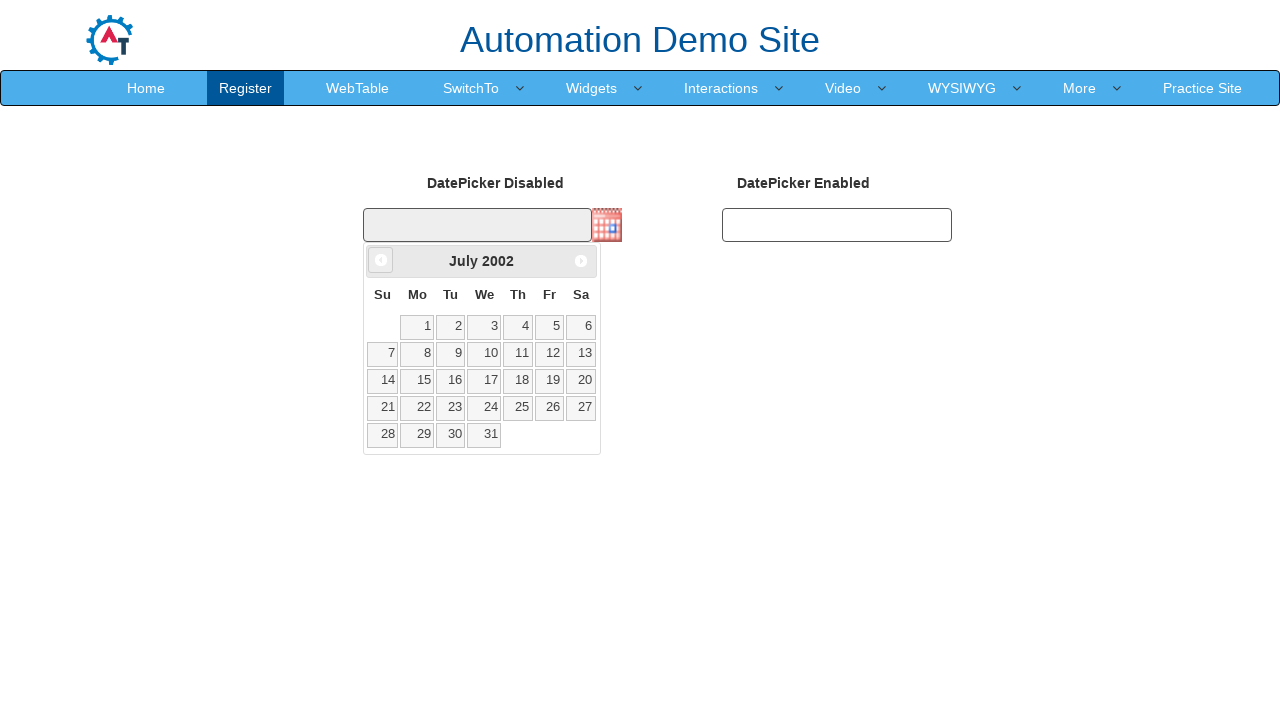

Updated current year value
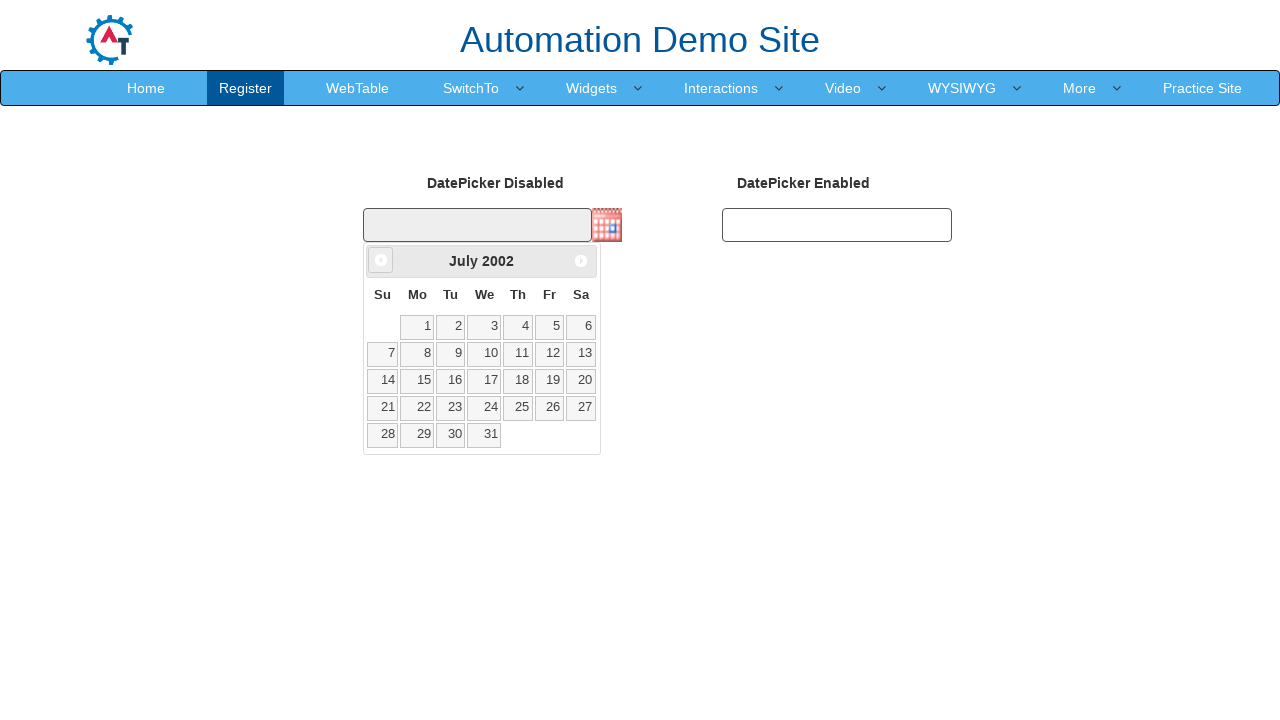

Clicked Prev button to navigate backwards (currently at July 2002) at (381, 260) on xpath=//span[text()='Prev']
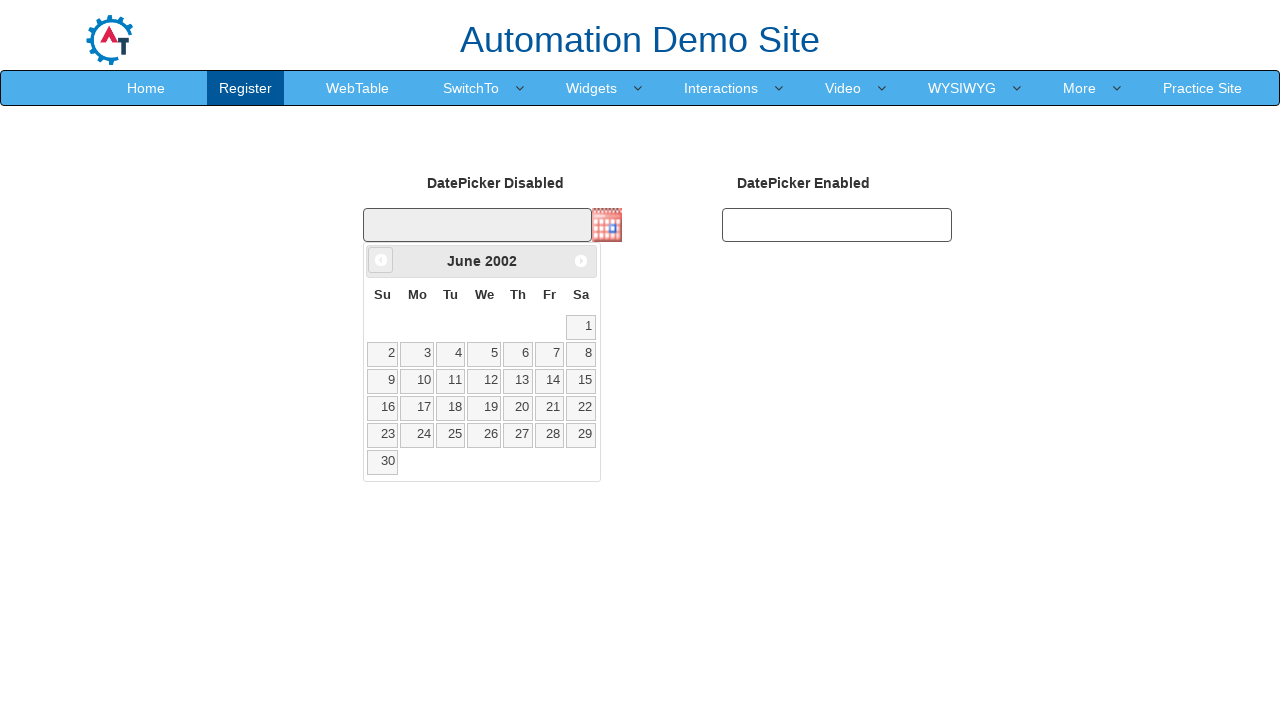

Updated current month value
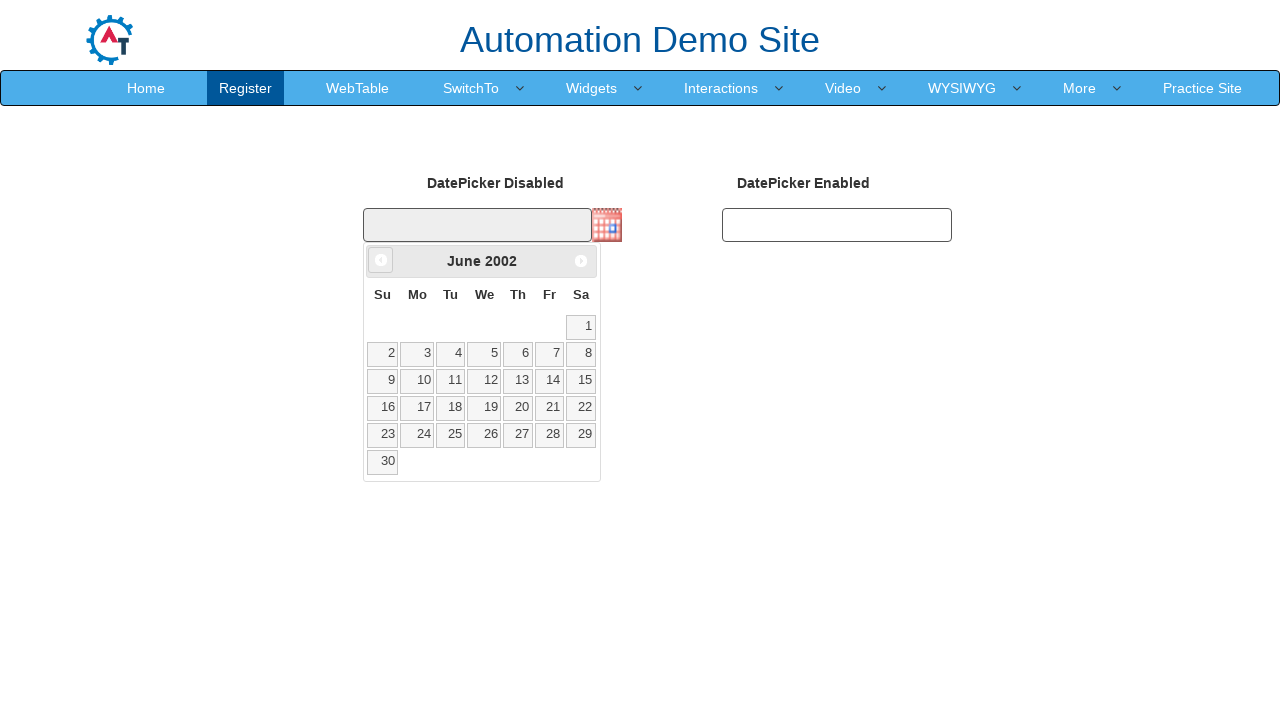

Updated current year value
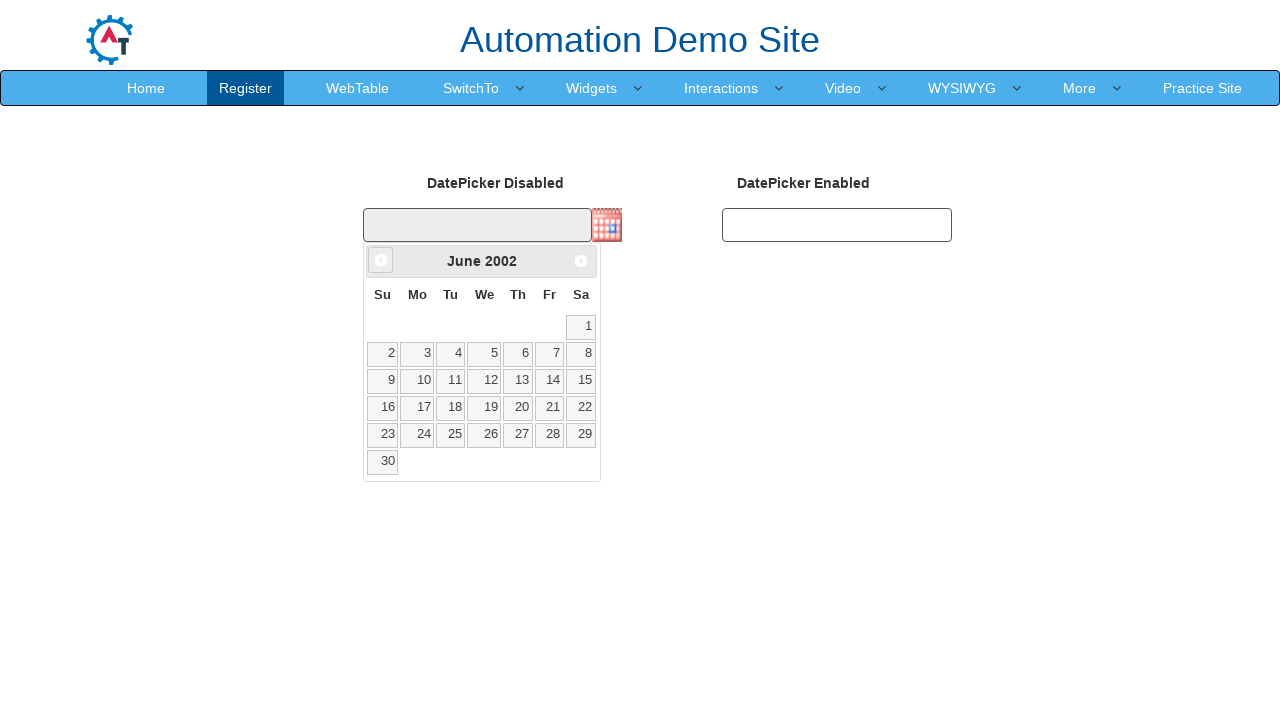

Clicked Prev button to navigate backwards (currently at June 2002) at (381, 260) on xpath=//span[text()='Prev']
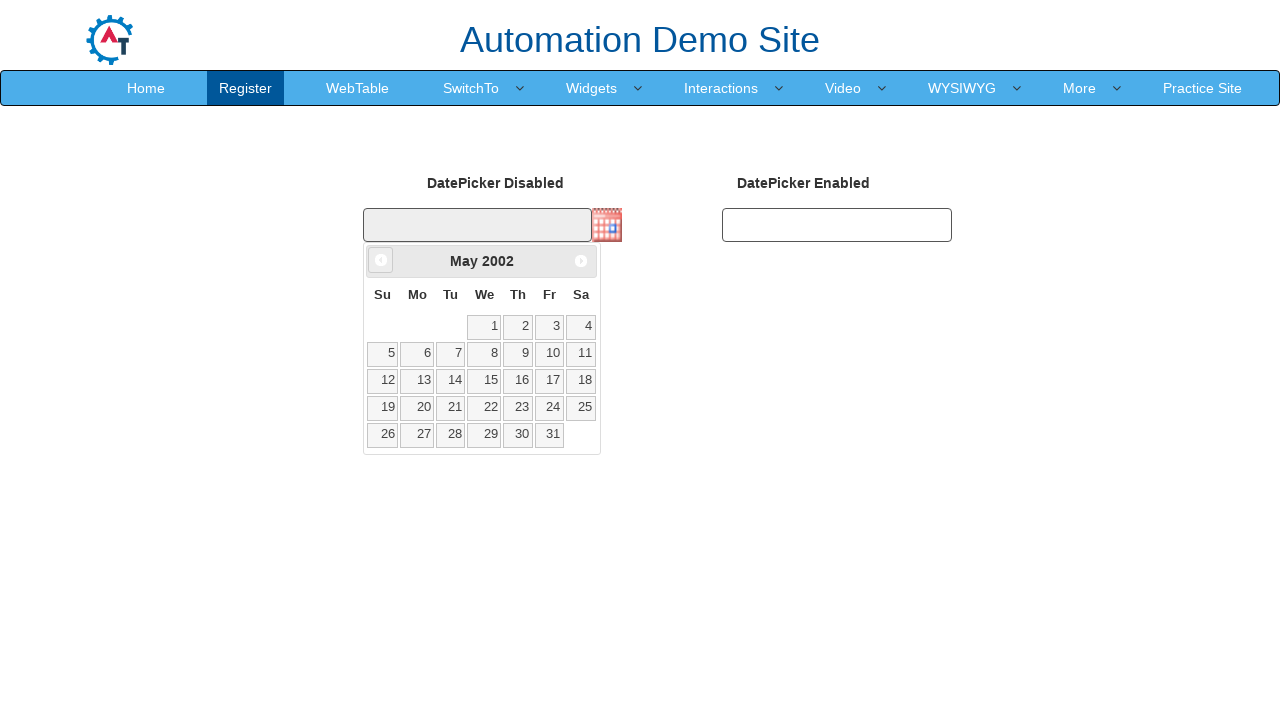

Updated current month value
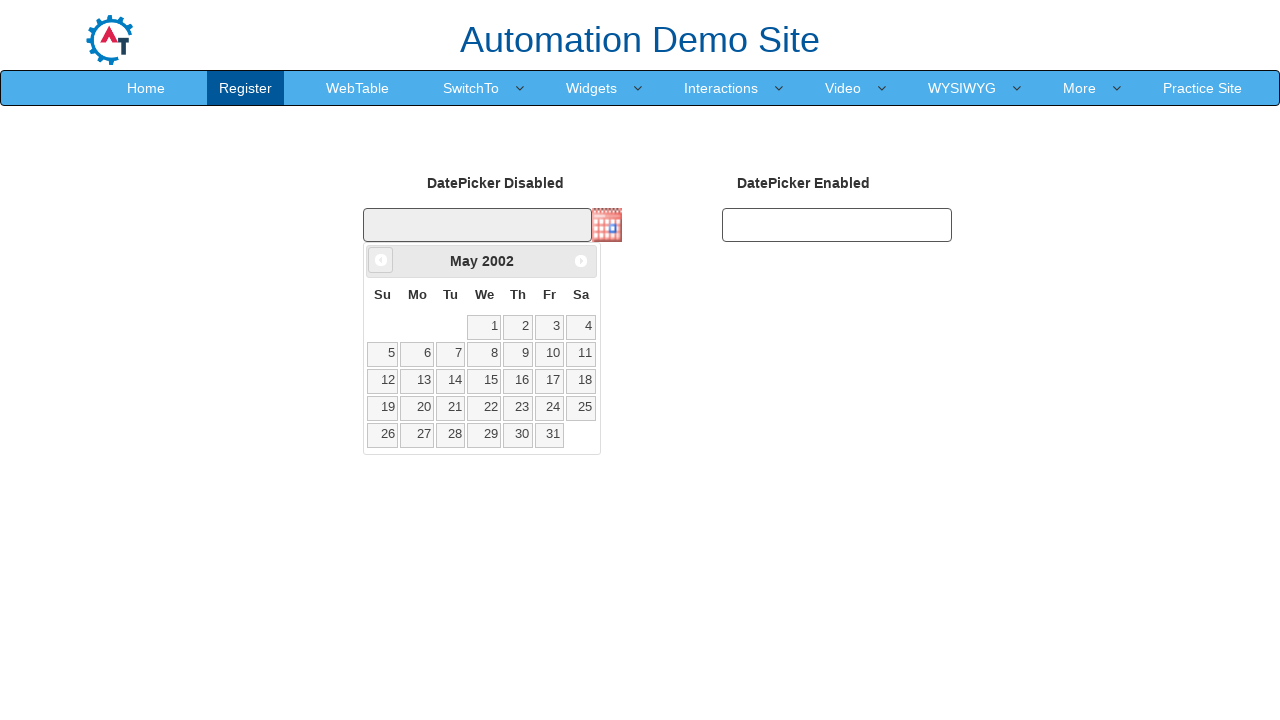

Updated current year value
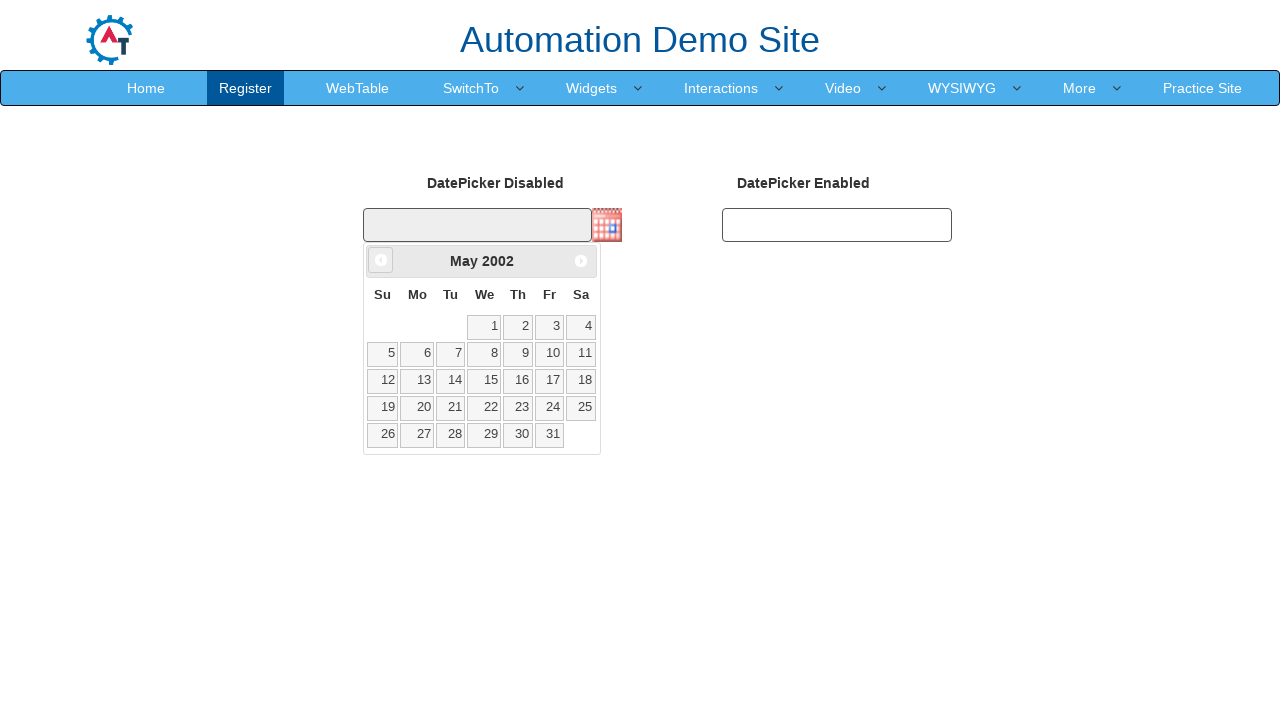

Clicked Prev button to navigate backwards (currently at May 2002) at (381, 260) on xpath=//span[text()='Prev']
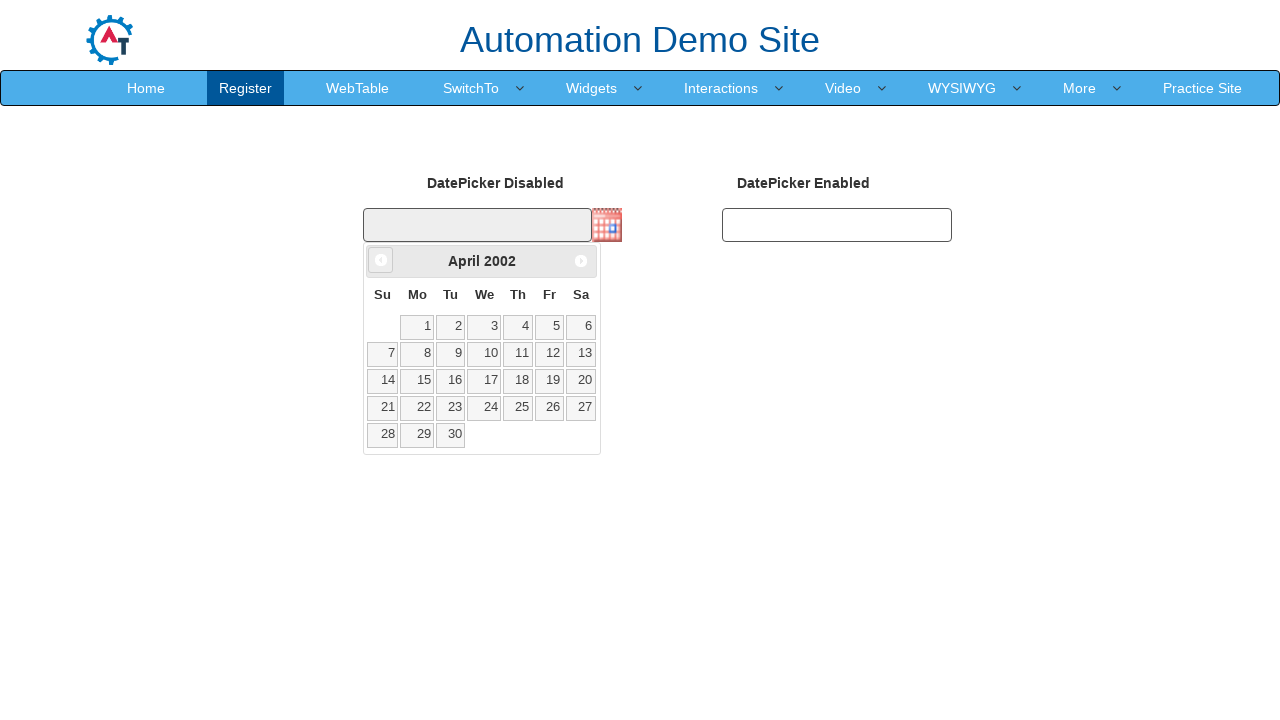

Updated current month value
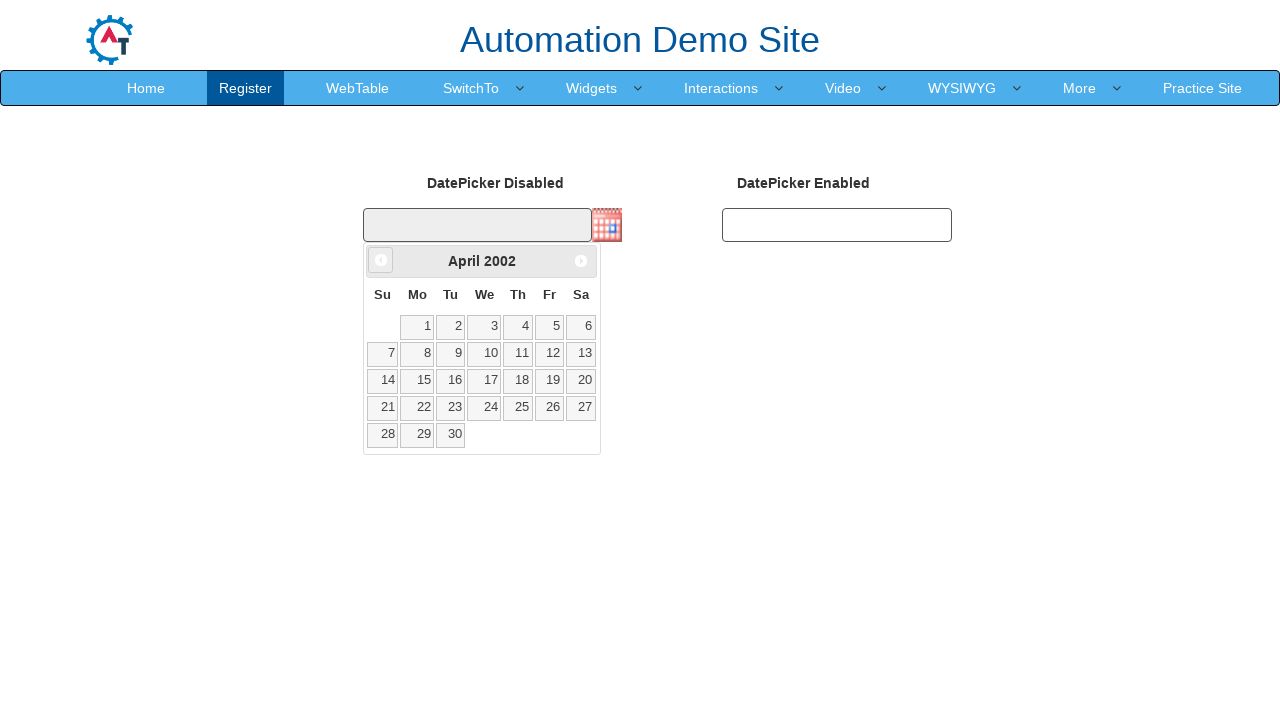

Updated current year value
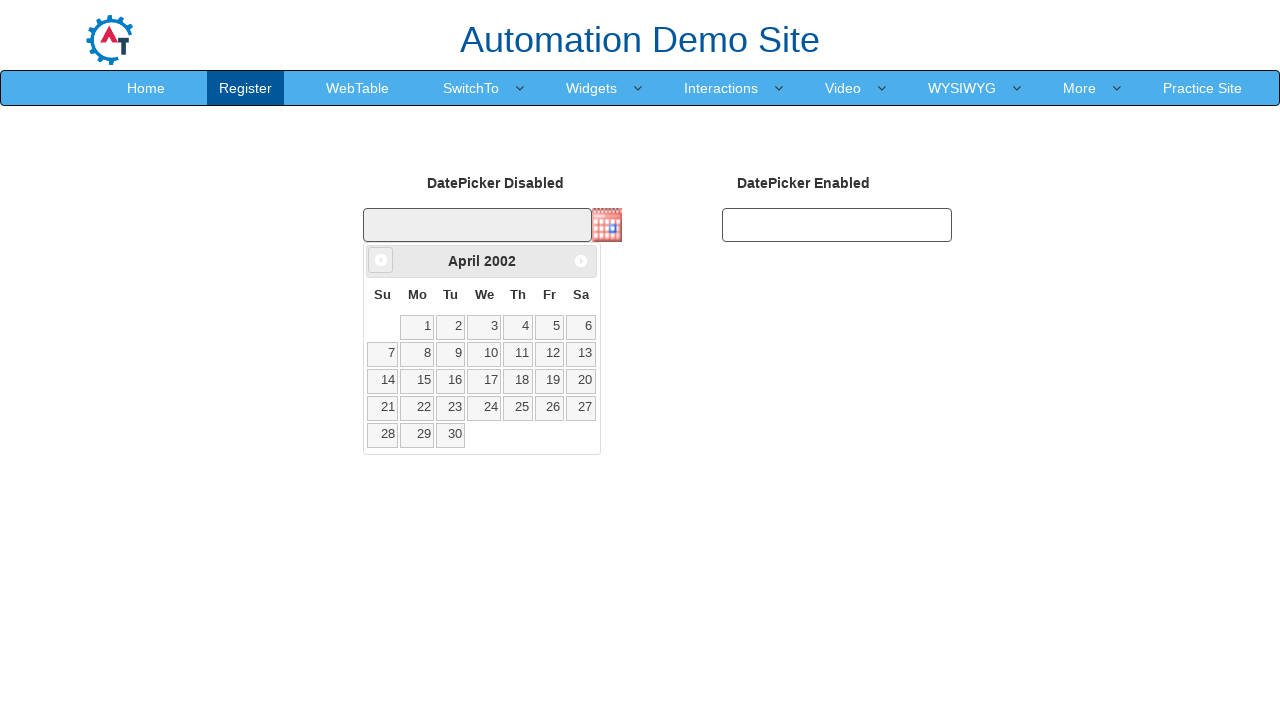

Clicked Prev button to navigate backwards (currently at April 2002) at (381, 260) on xpath=//span[text()='Prev']
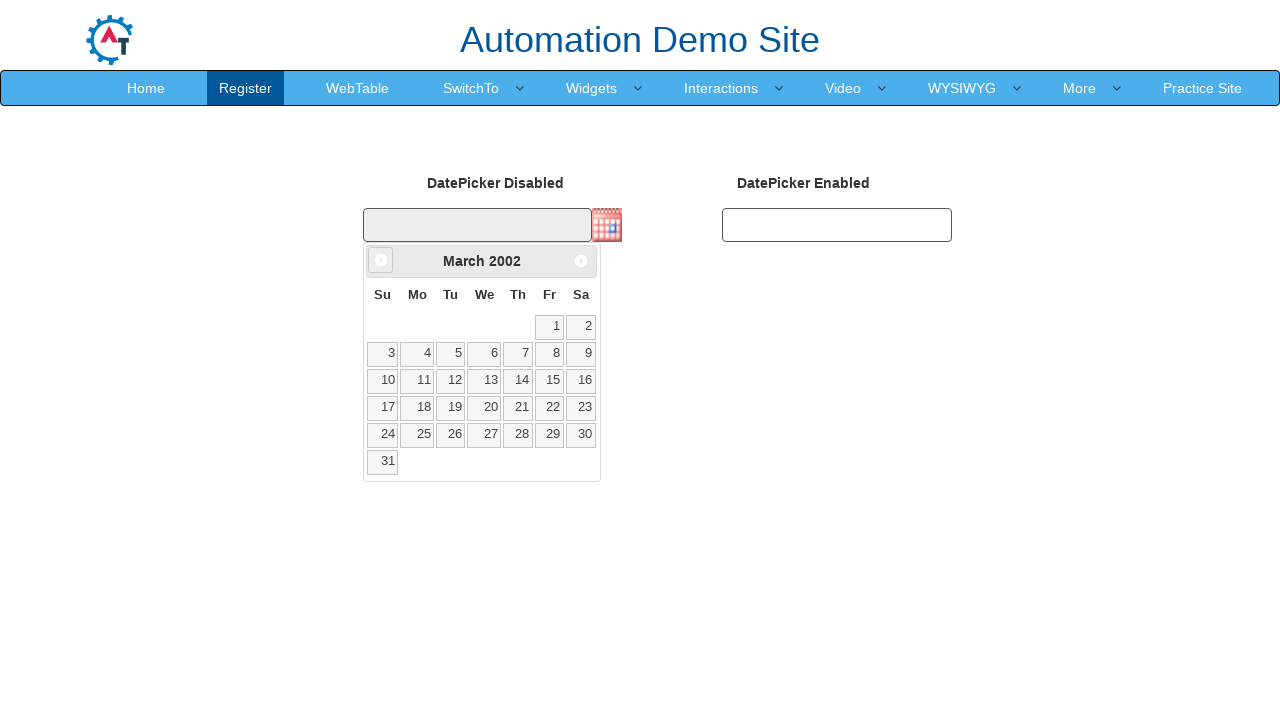

Updated current month value
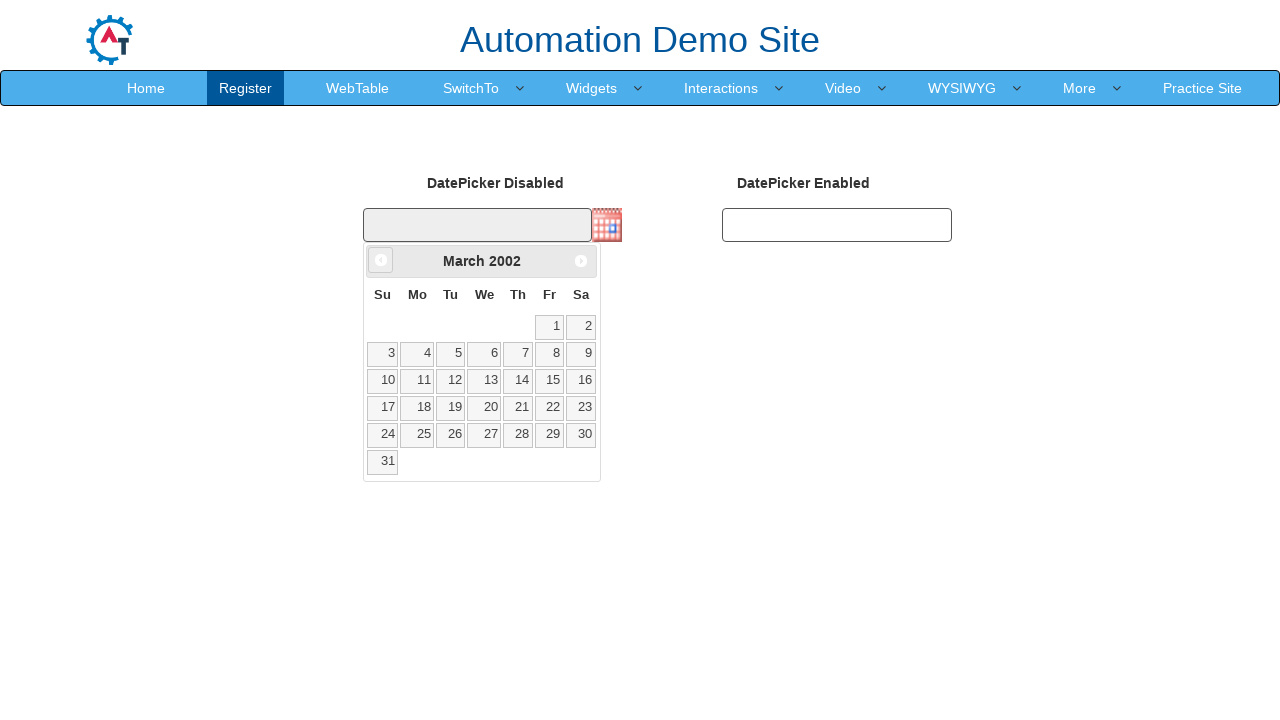

Updated current year value
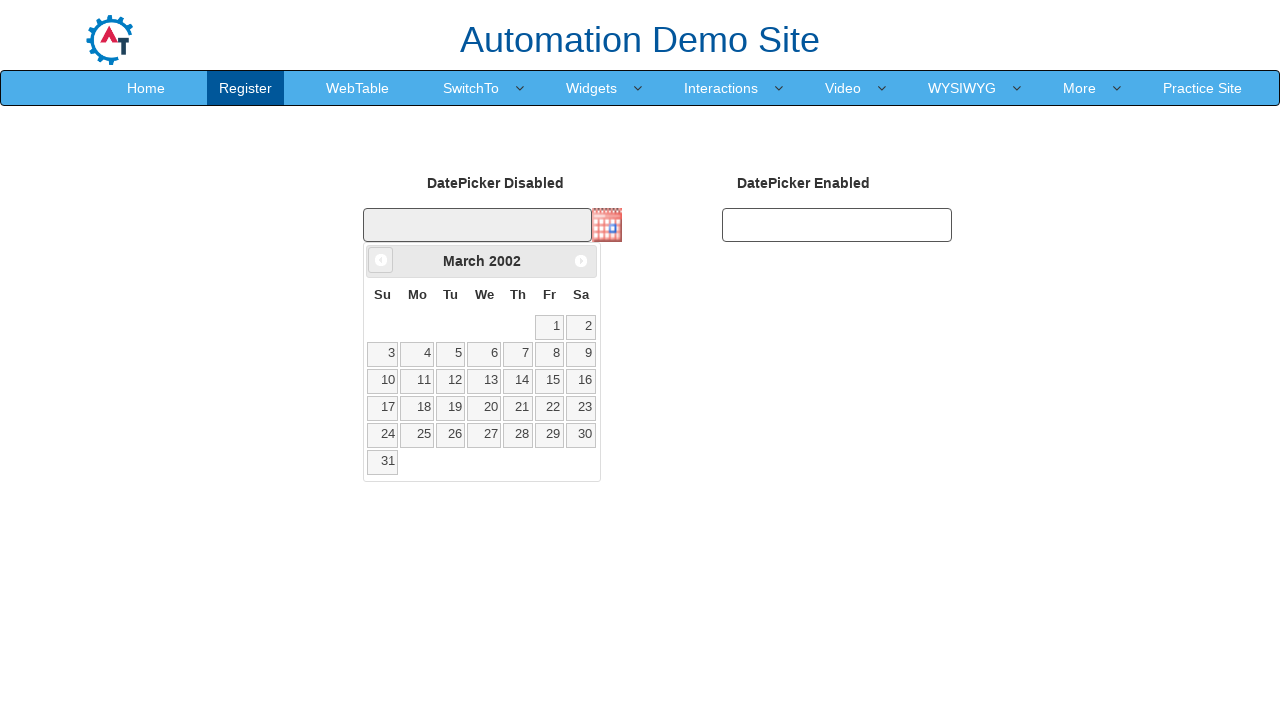

Clicked Prev button to navigate backwards (currently at March 2002) at (381, 260) on xpath=//span[text()='Prev']
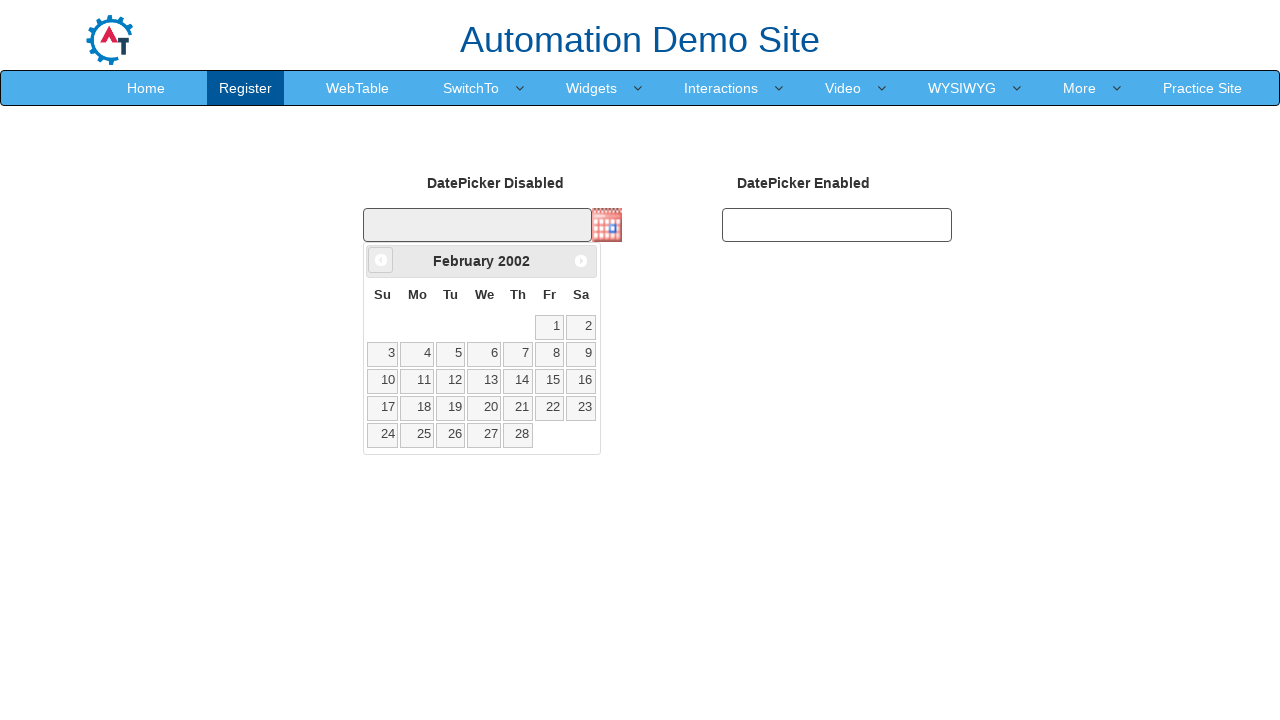

Updated current month value
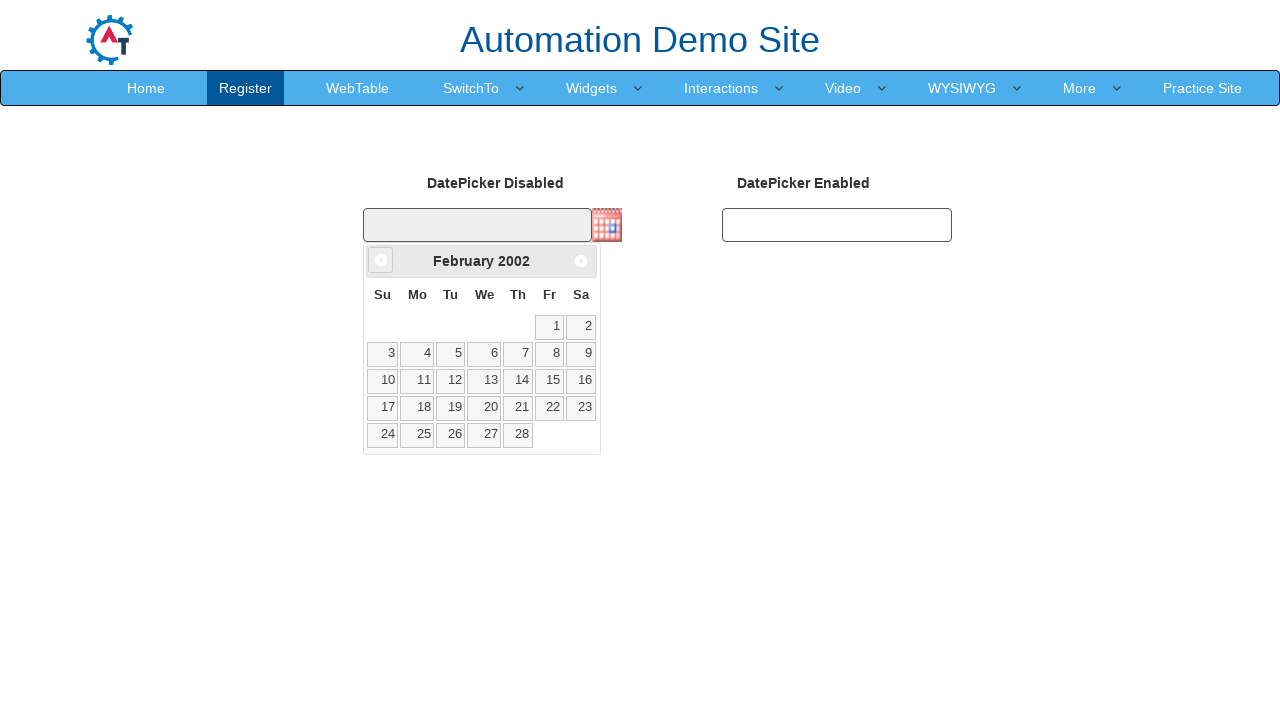

Updated current year value
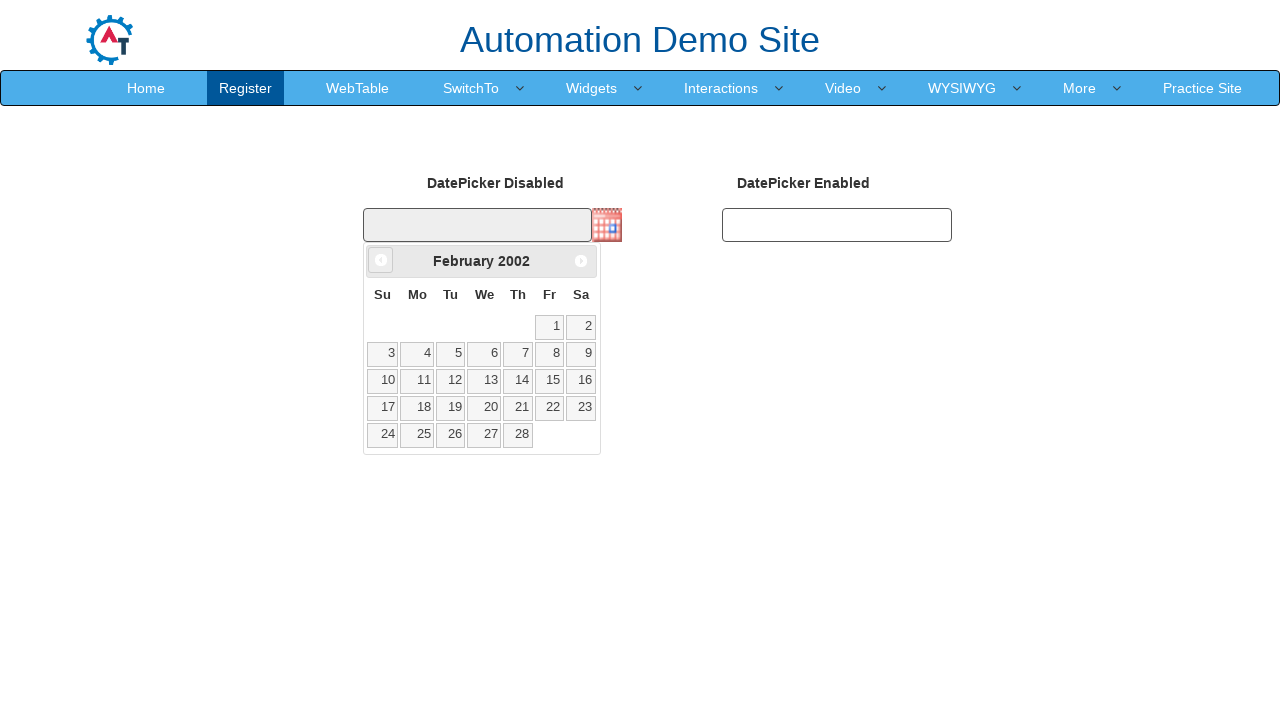

Clicked Prev button to navigate backwards (currently at February 2002) at (381, 260) on xpath=//span[text()='Prev']
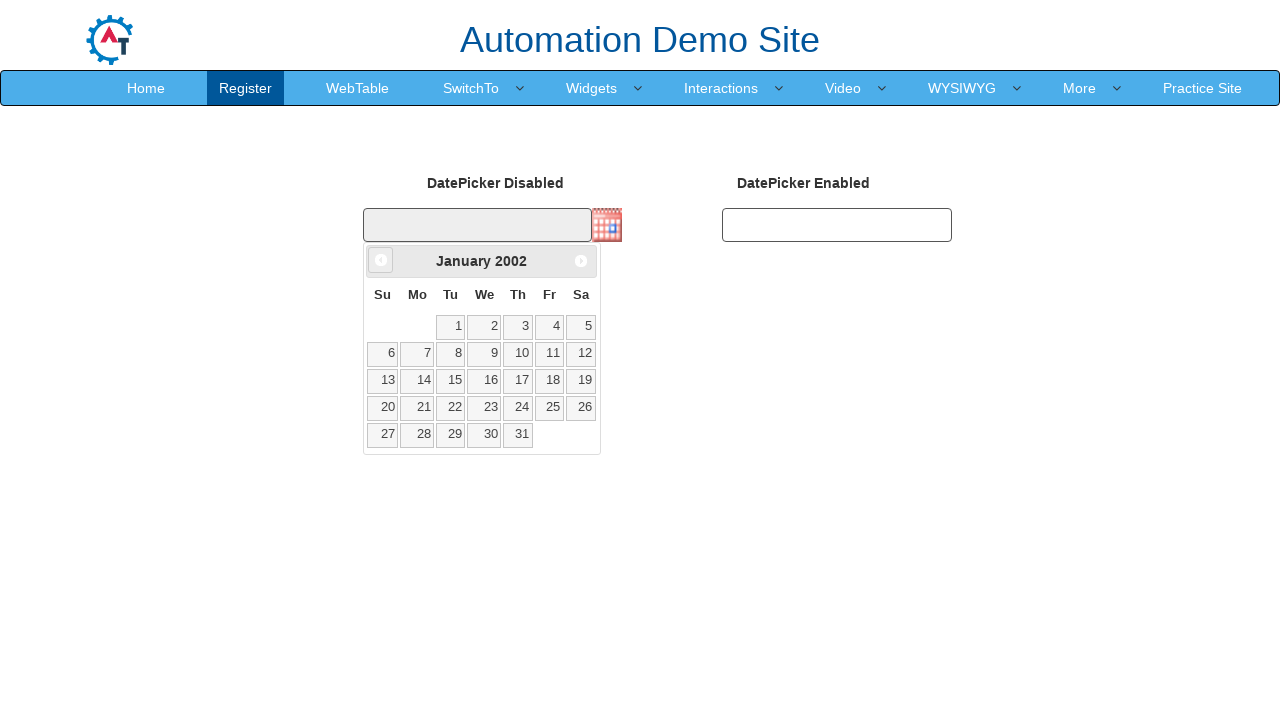

Updated current month value
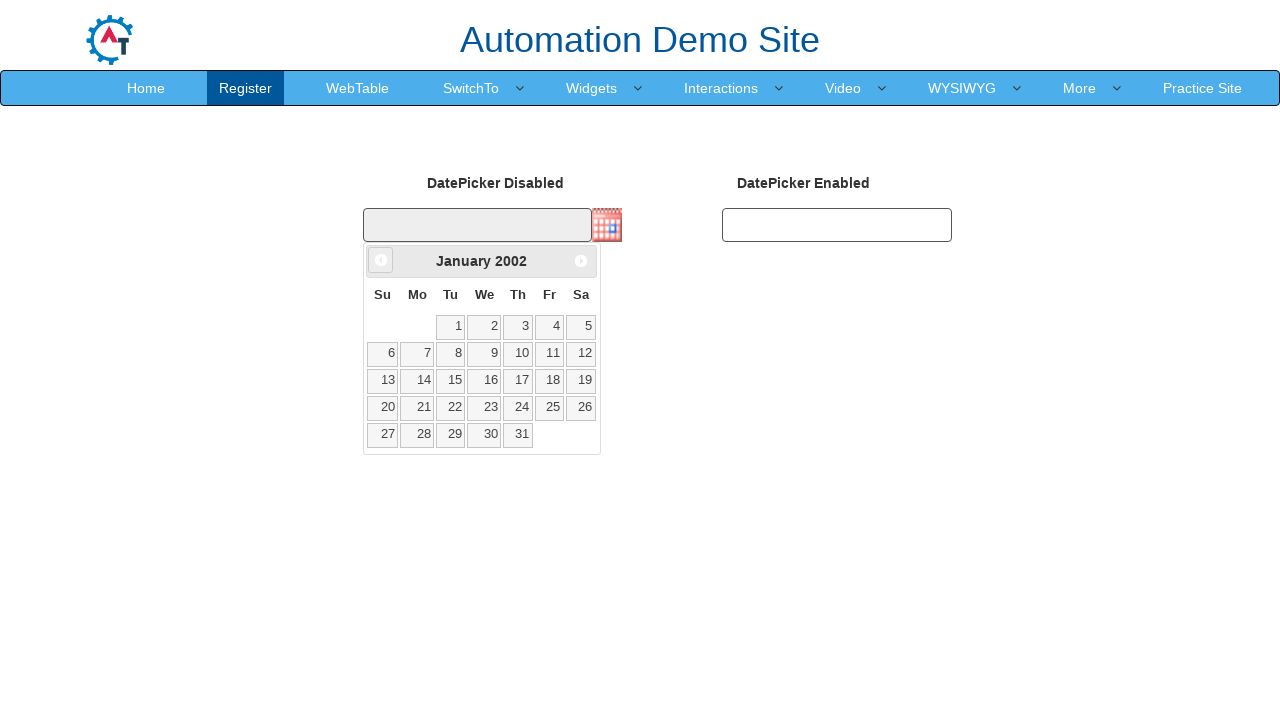

Updated current year value
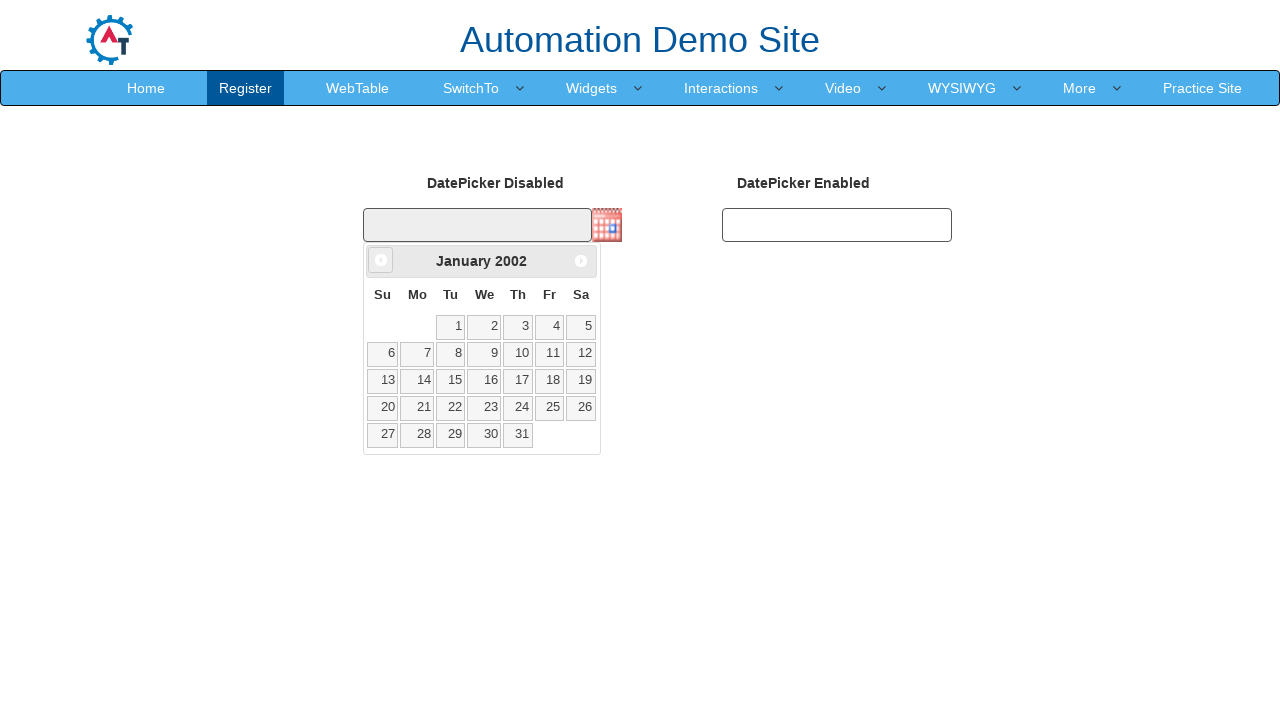

Clicked Prev button to navigate backwards (currently at January 2002) at (381, 260) on xpath=//span[text()='Prev']
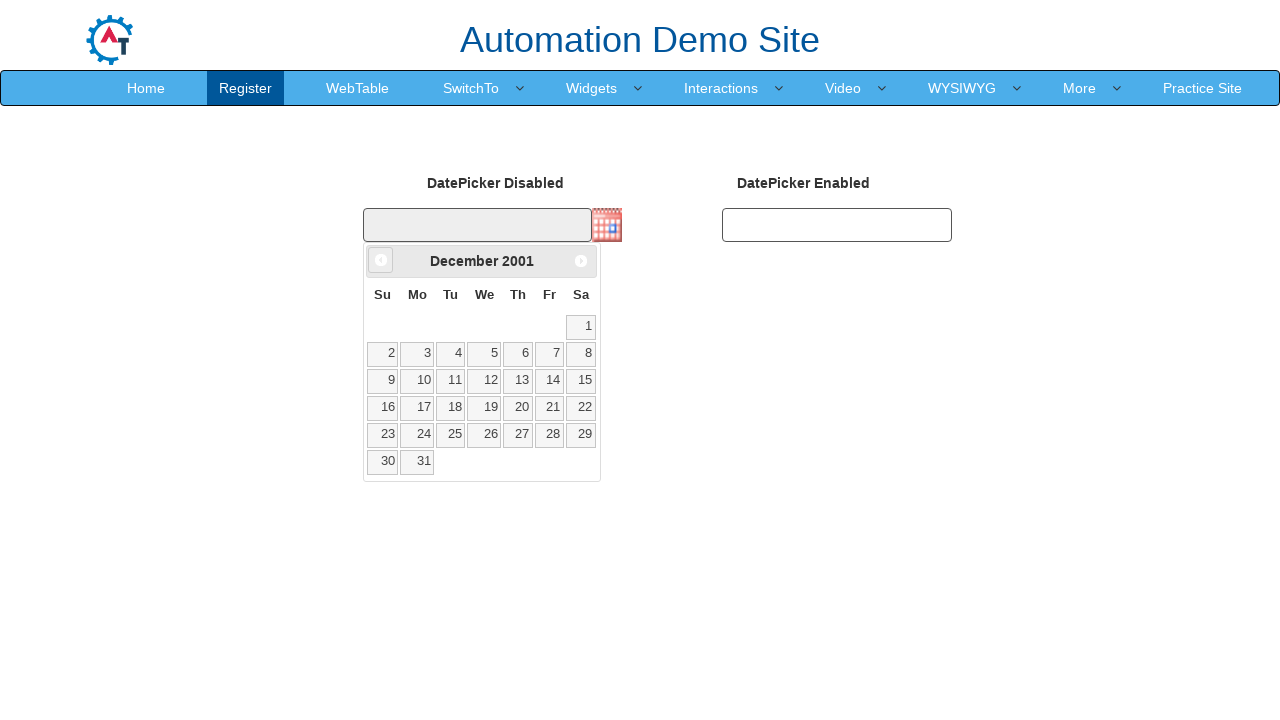

Updated current month value
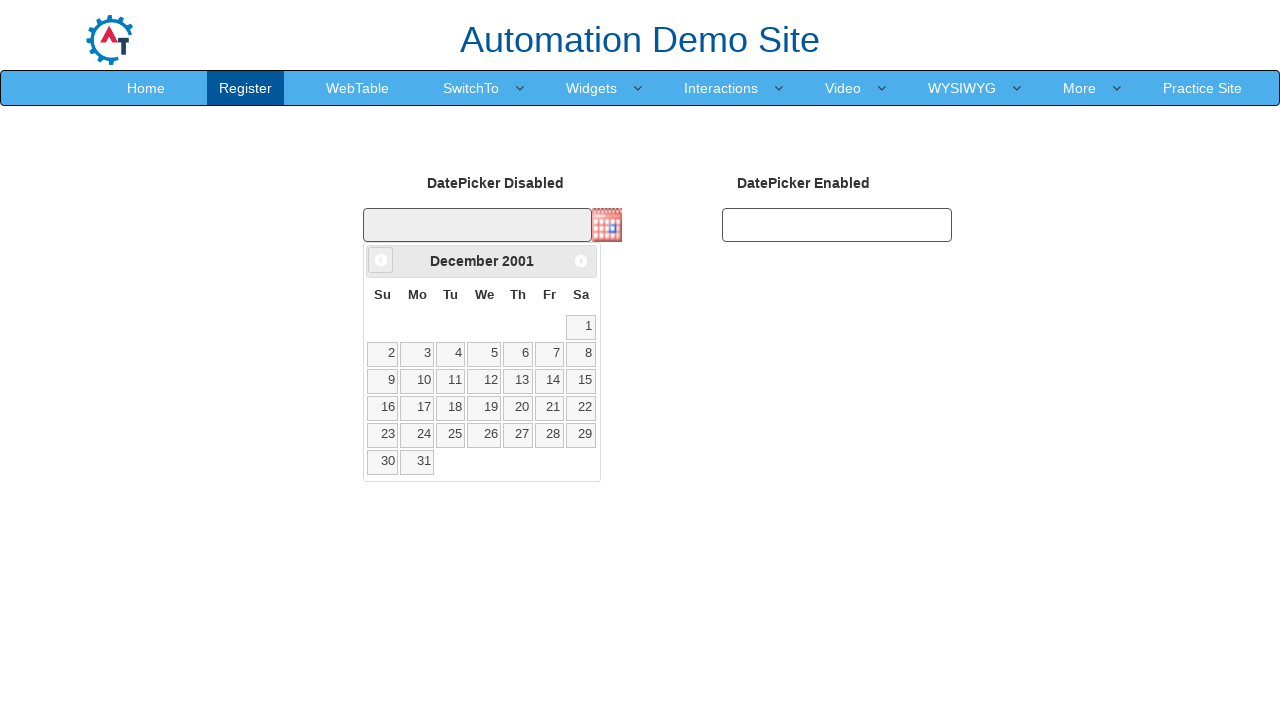

Updated current year value
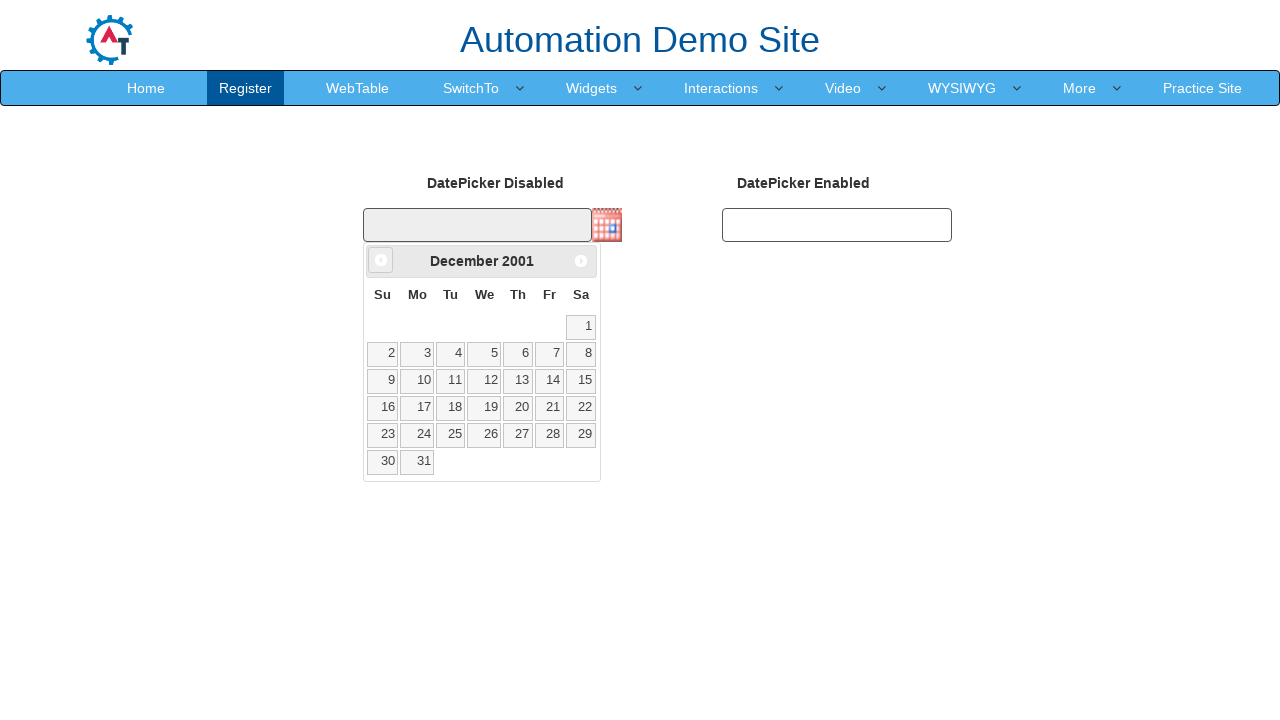

Clicked Prev button to navigate backwards (currently at December 2001) at (381, 260) on xpath=//span[text()='Prev']
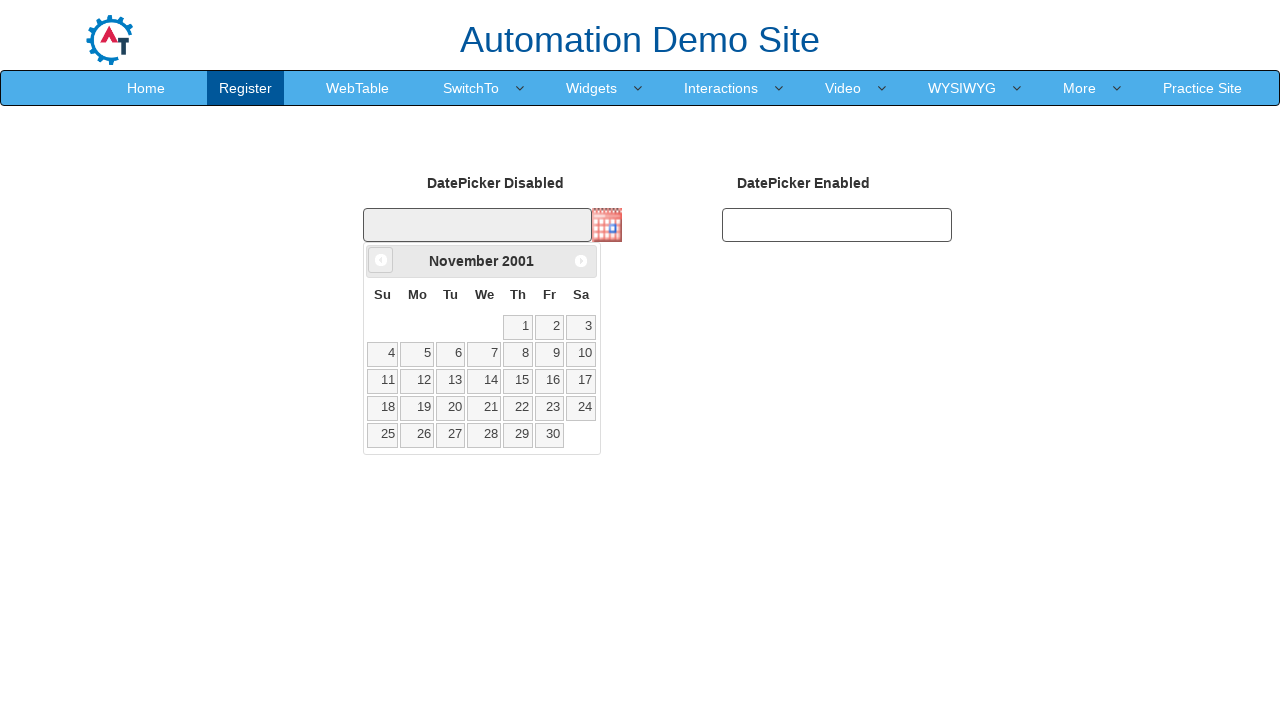

Updated current month value
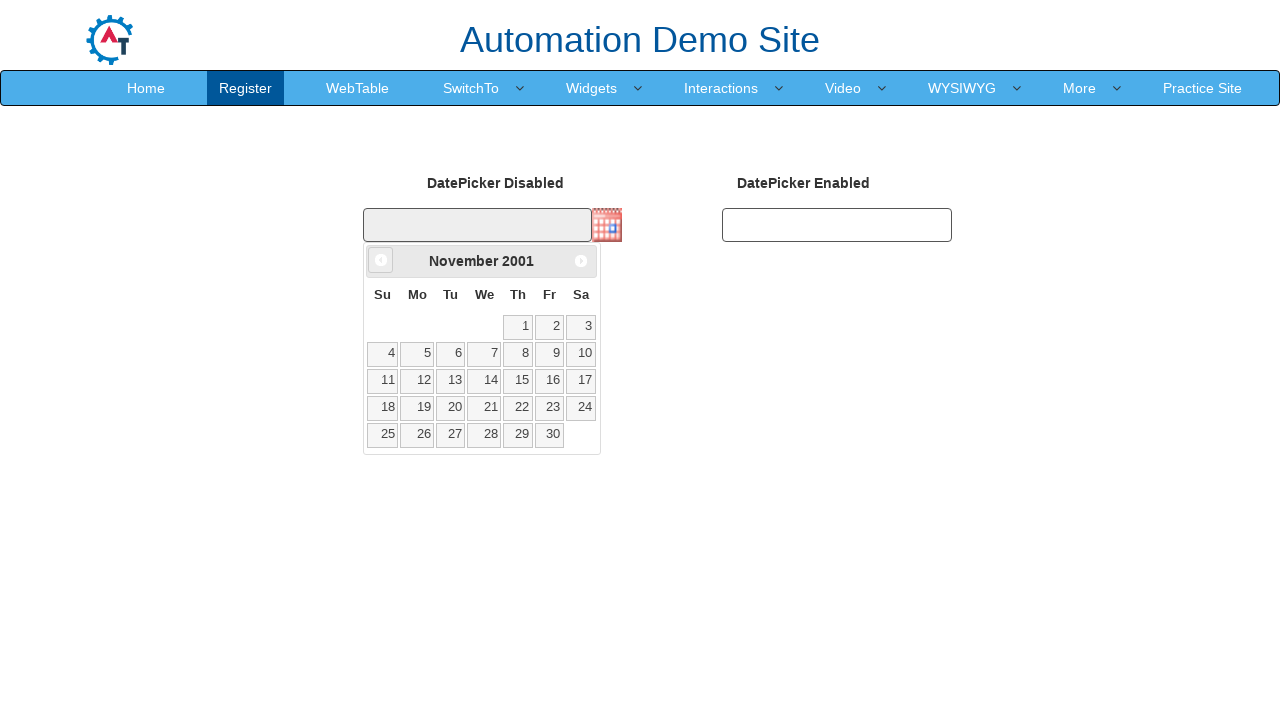

Updated current year value
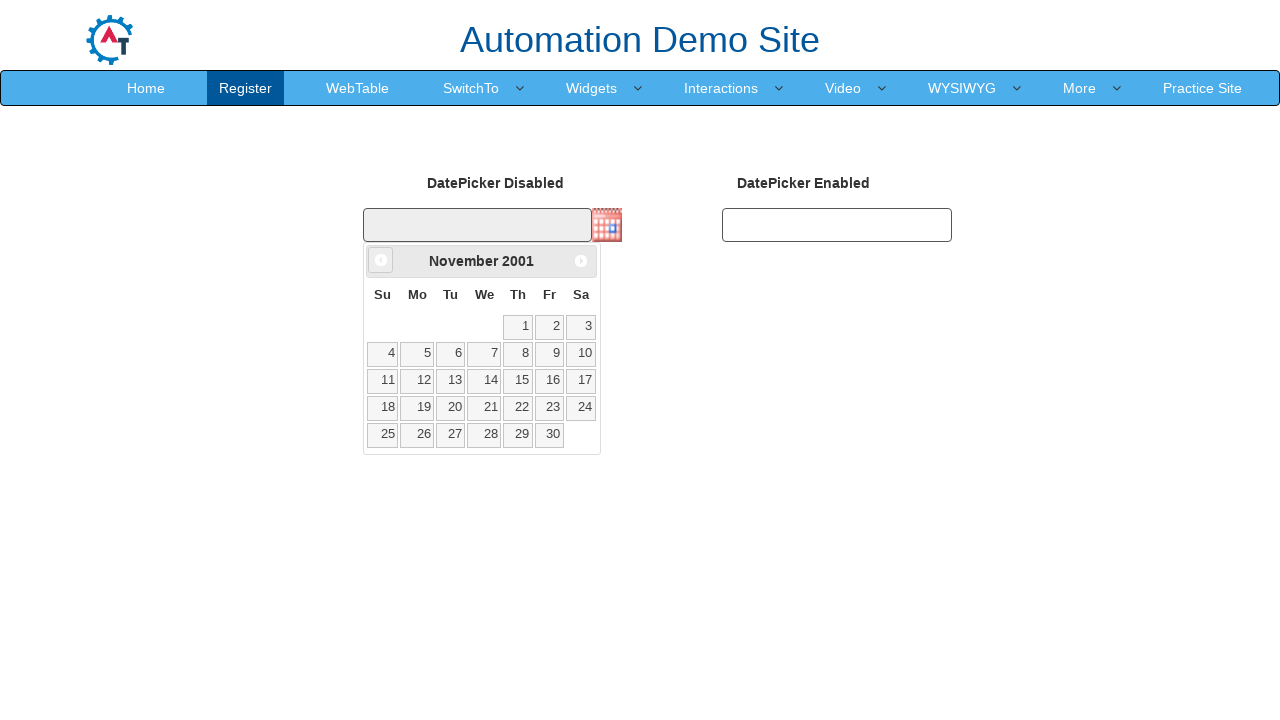

Clicked Prev button to navigate backwards (currently at November 2001) at (381, 260) on xpath=//span[text()='Prev']
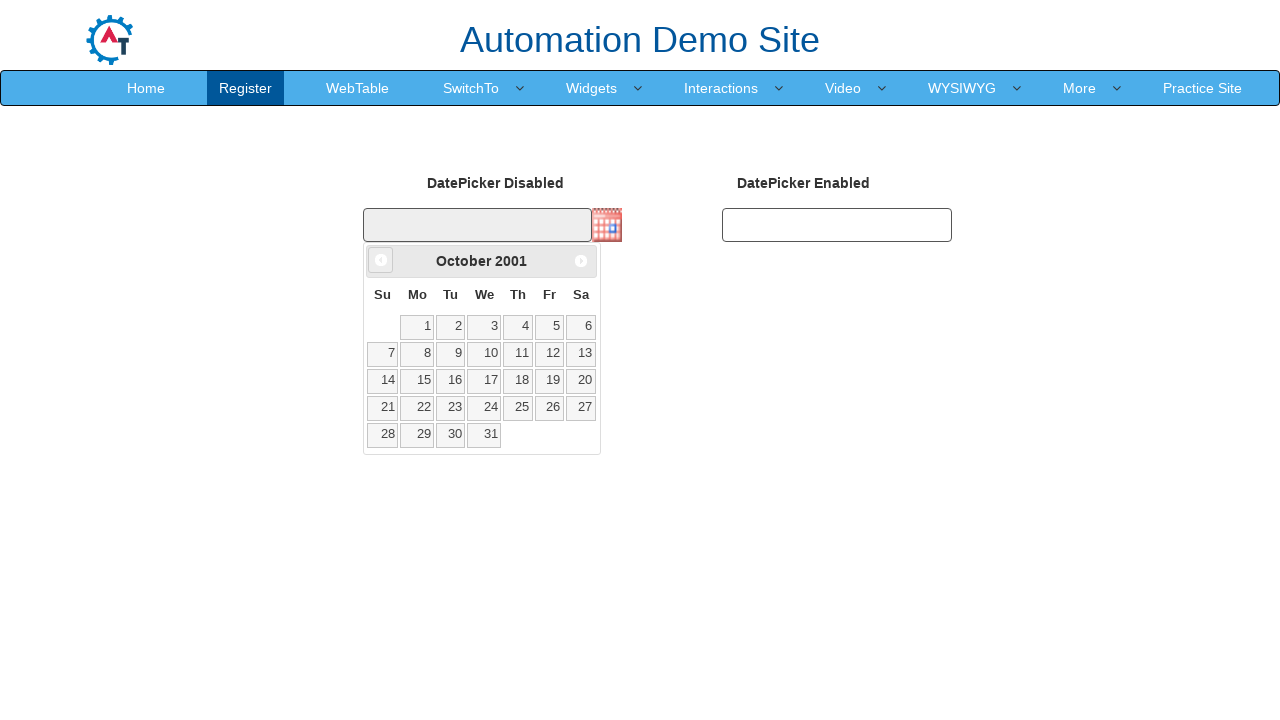

Updated current month value
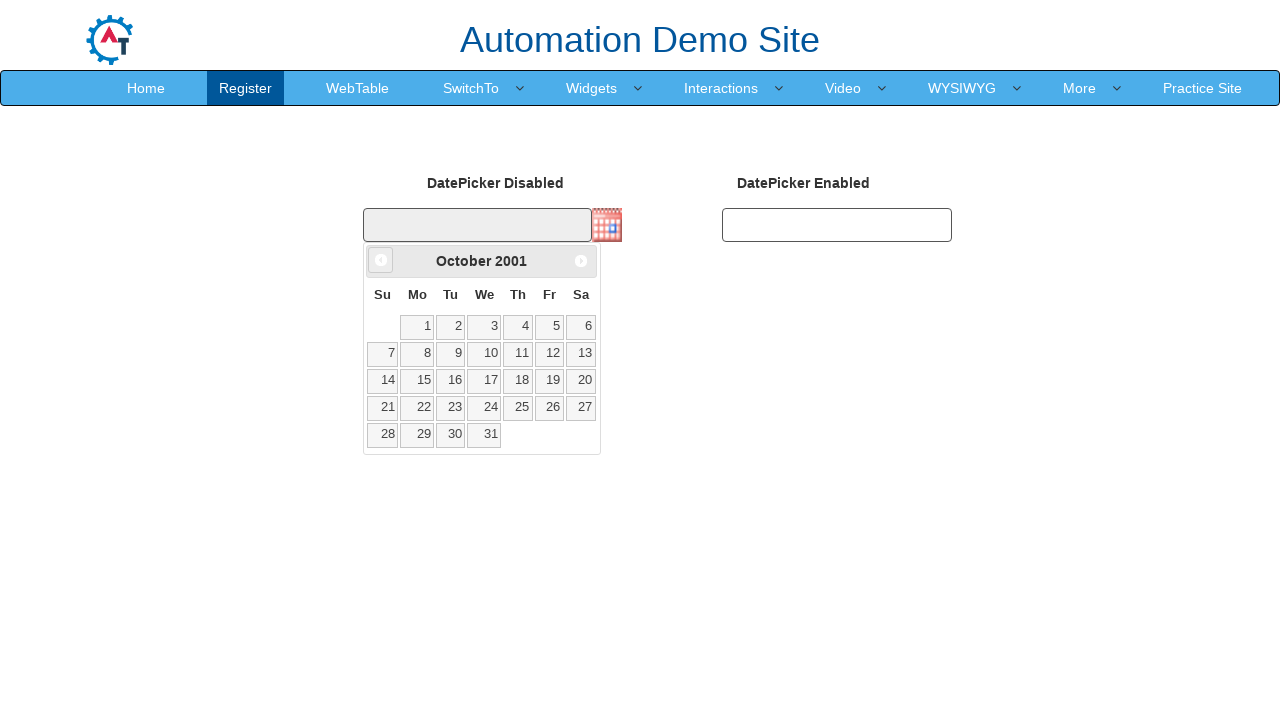

Updated current year value
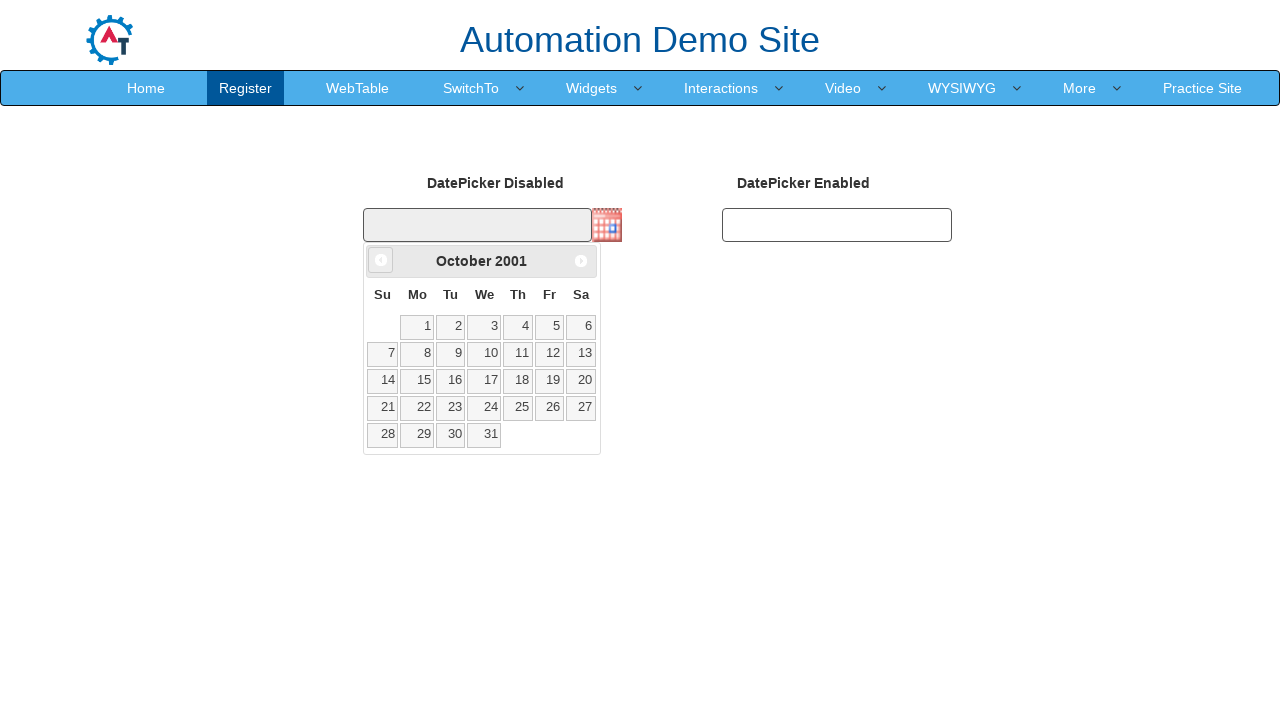

Selected the 31st day from October 2001 calendar at (484, 435) on xpath=//a[text()='31']
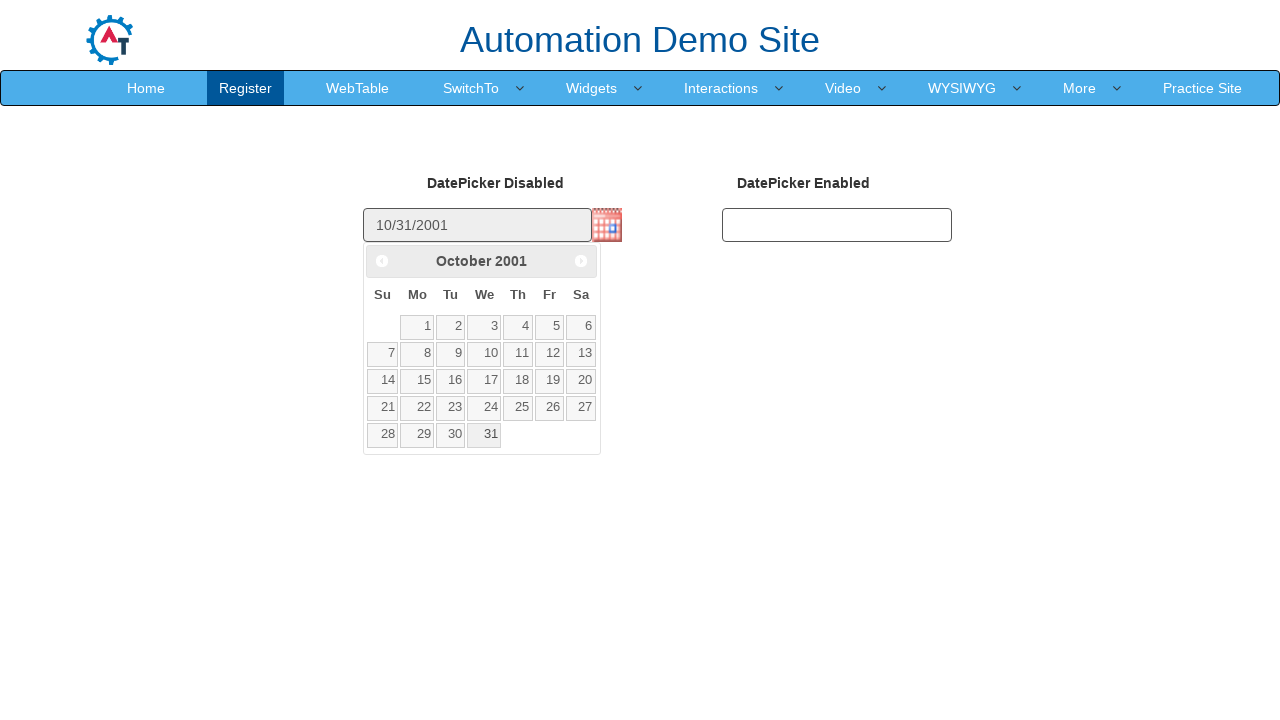

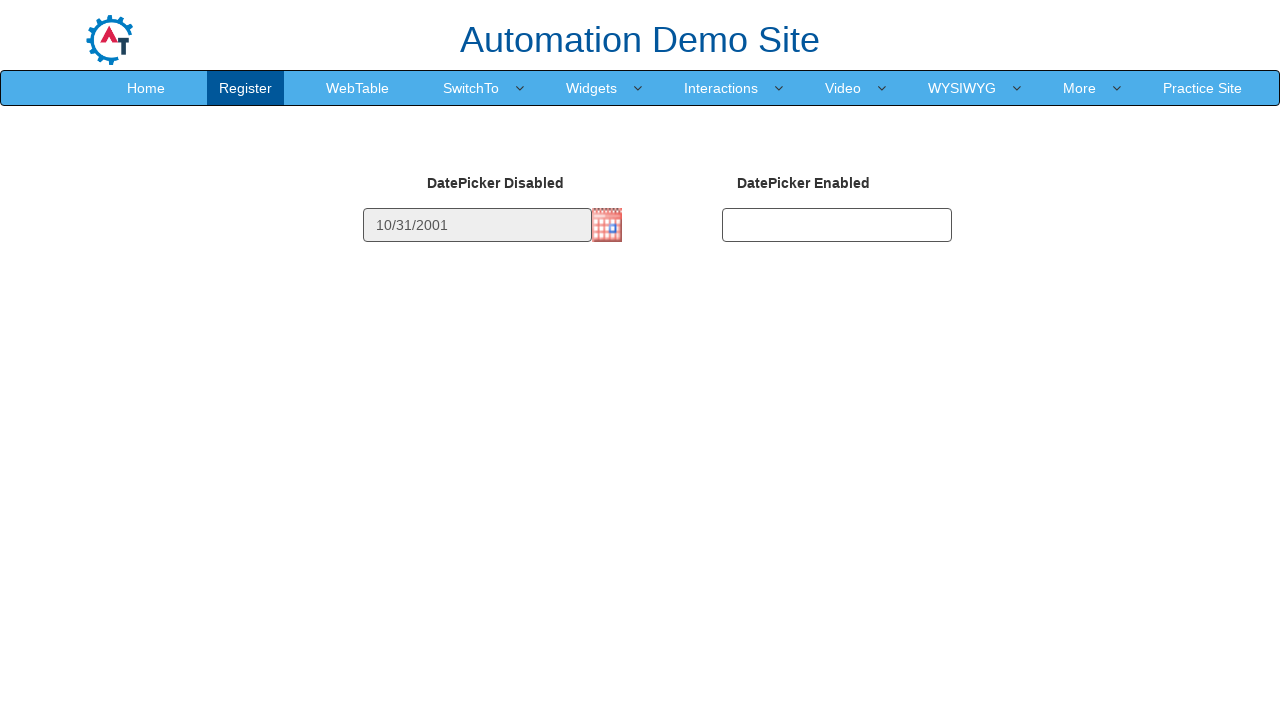